Tests jQuery UI datepicker by navigating to a specific date (August 4, 1999) using the calendar navigation controls

Starting URL: https://jqueryui.com/datepicker/

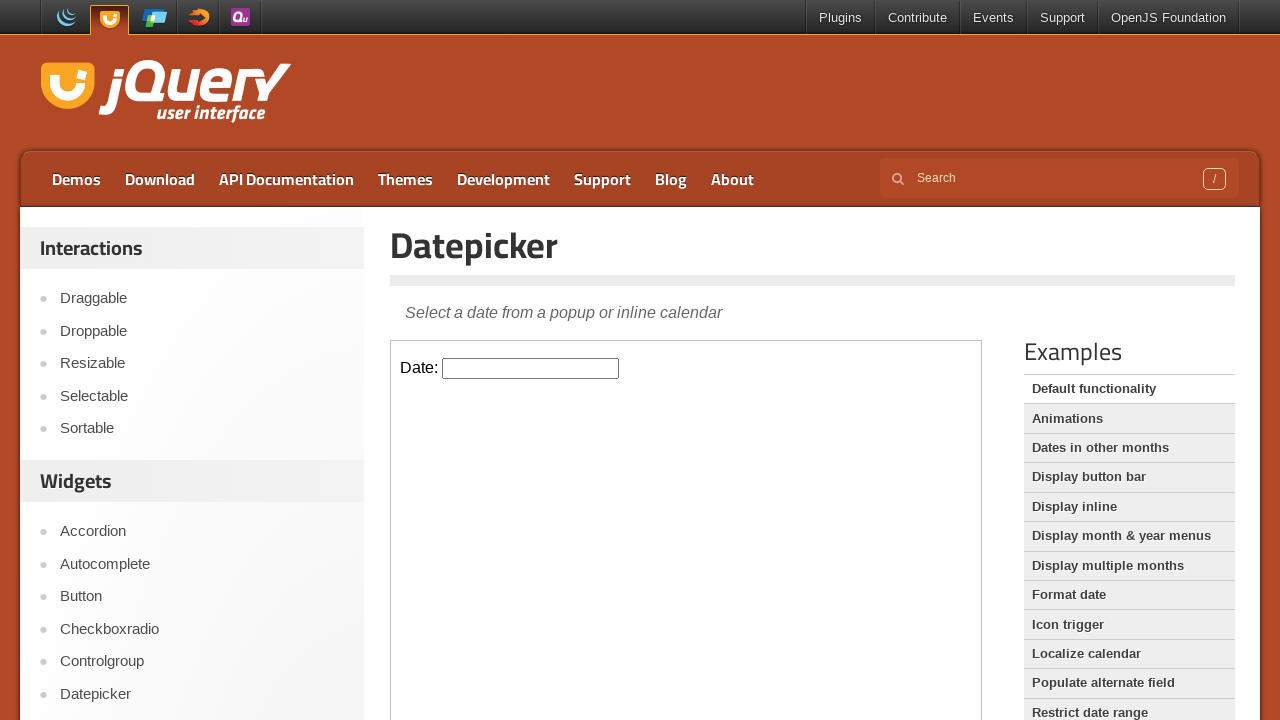

Selected first iframe containing datepicker demo
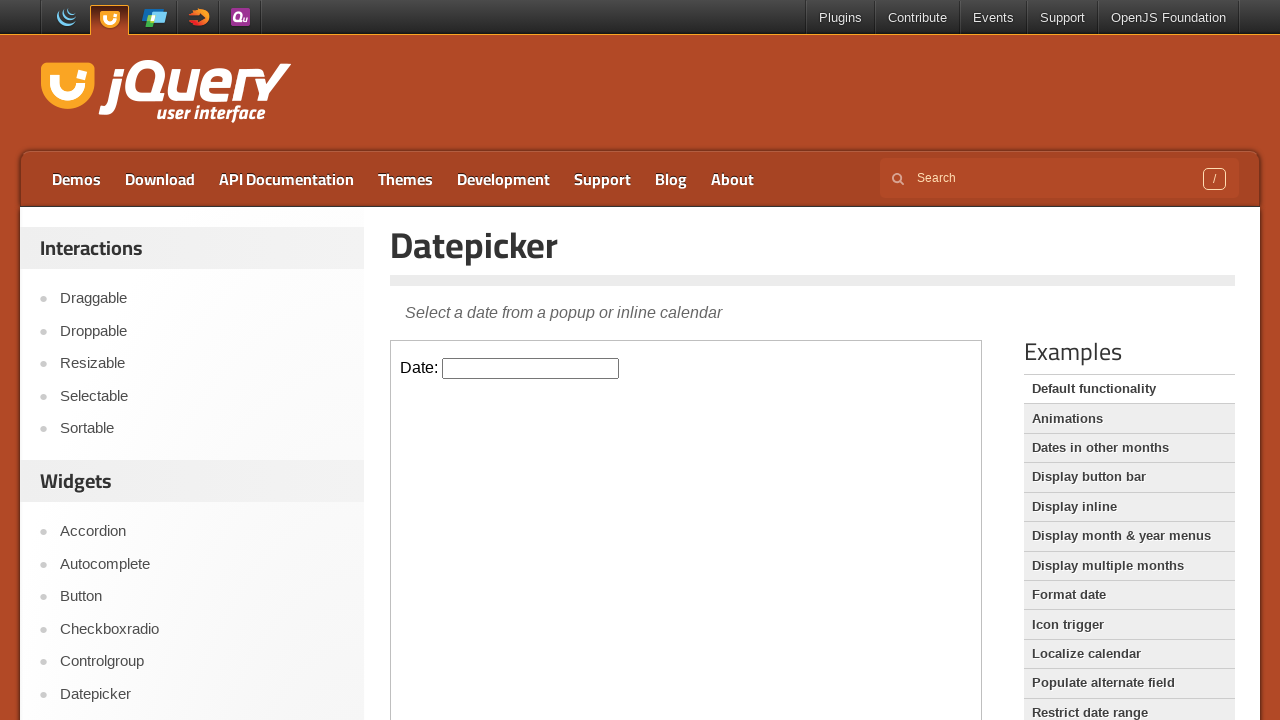

Clicked datepicker input to open calendar at (531, 368) on iframe >> nth=0 >> internal:control=enter-frame >> #datepicker
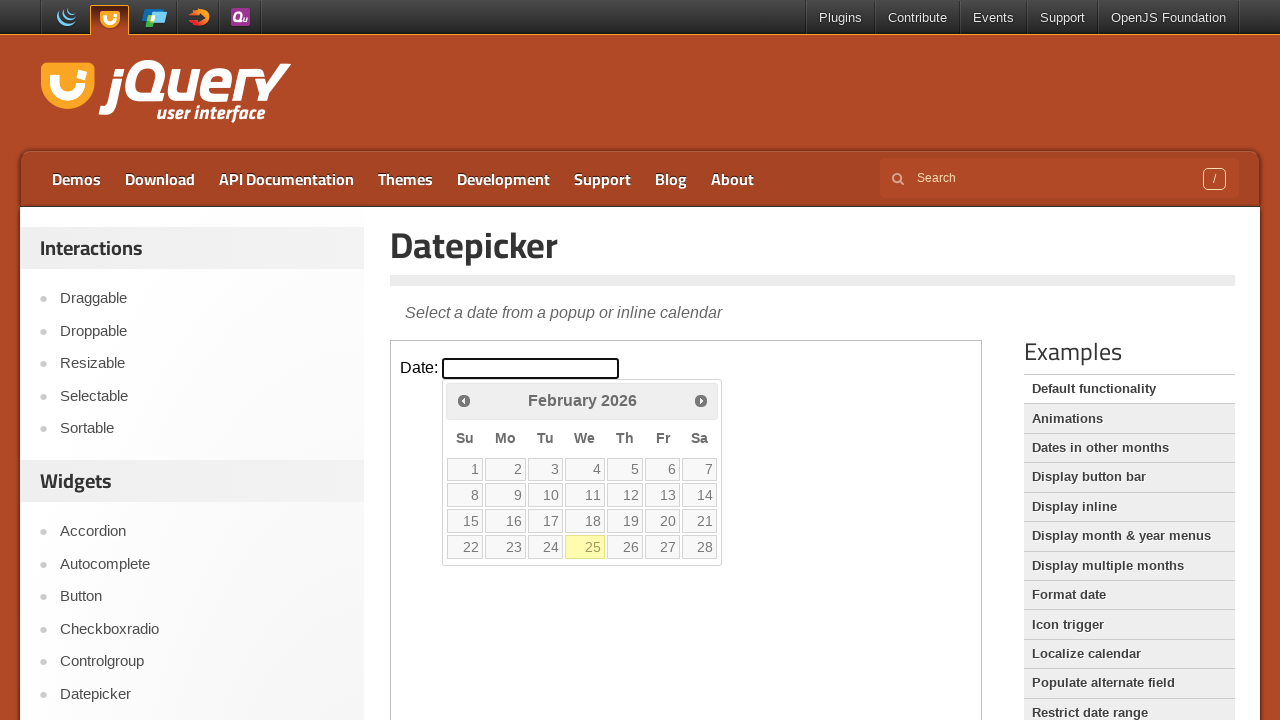

Retrieved current month and year: February 2026
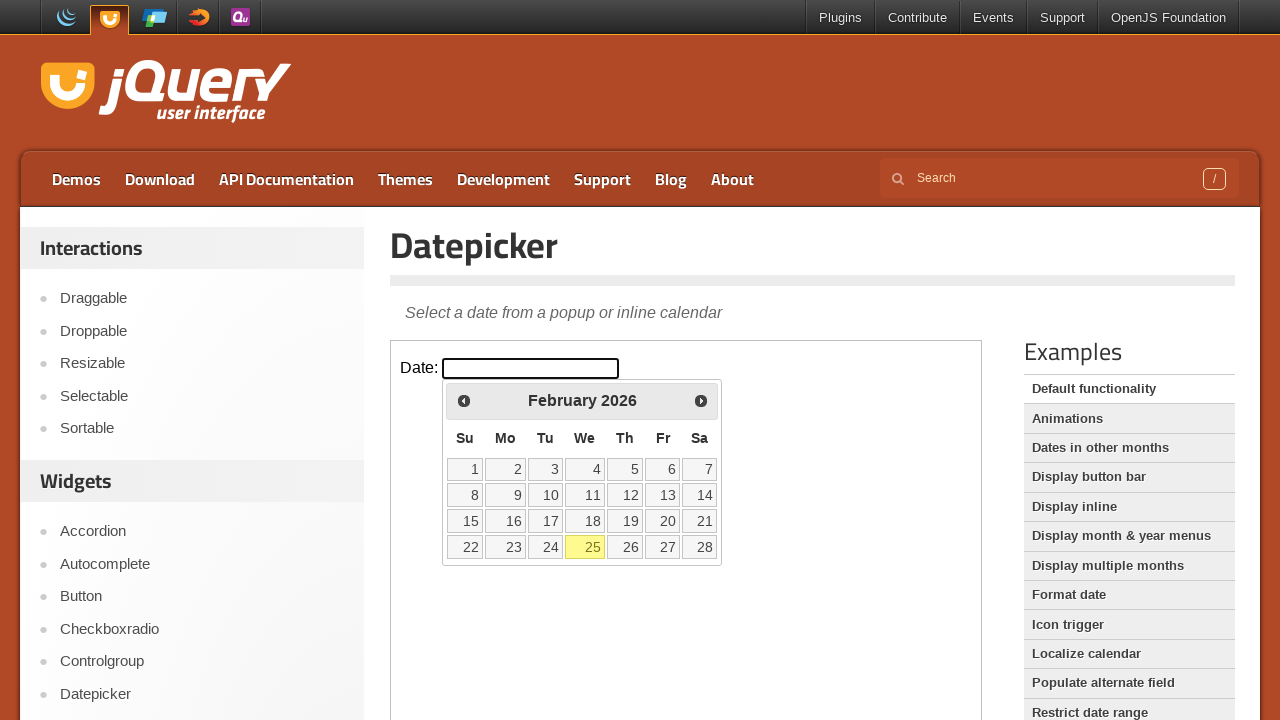

Clicked previous button to navigate to earlier month at (464, 400) on iframe >> nth=0 >> internal:control=enter-frame >> .ui-datepicker-prev
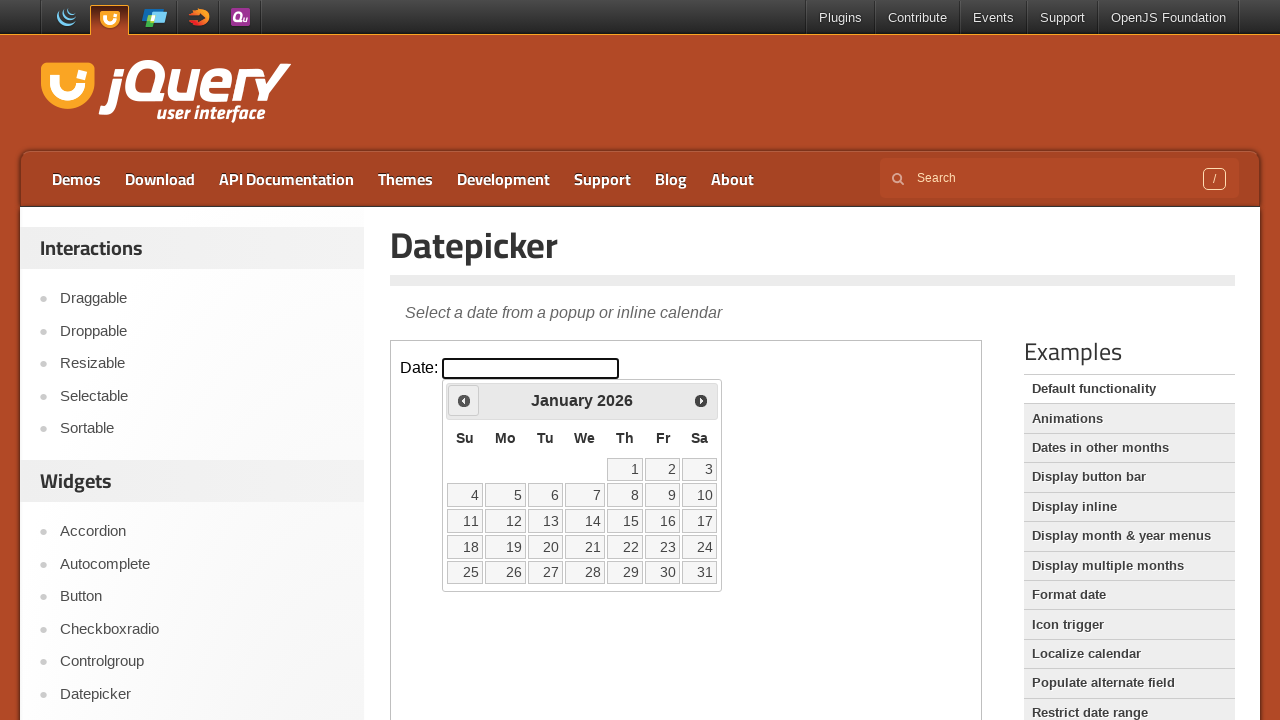

Retrieved updated month and year: January 2026
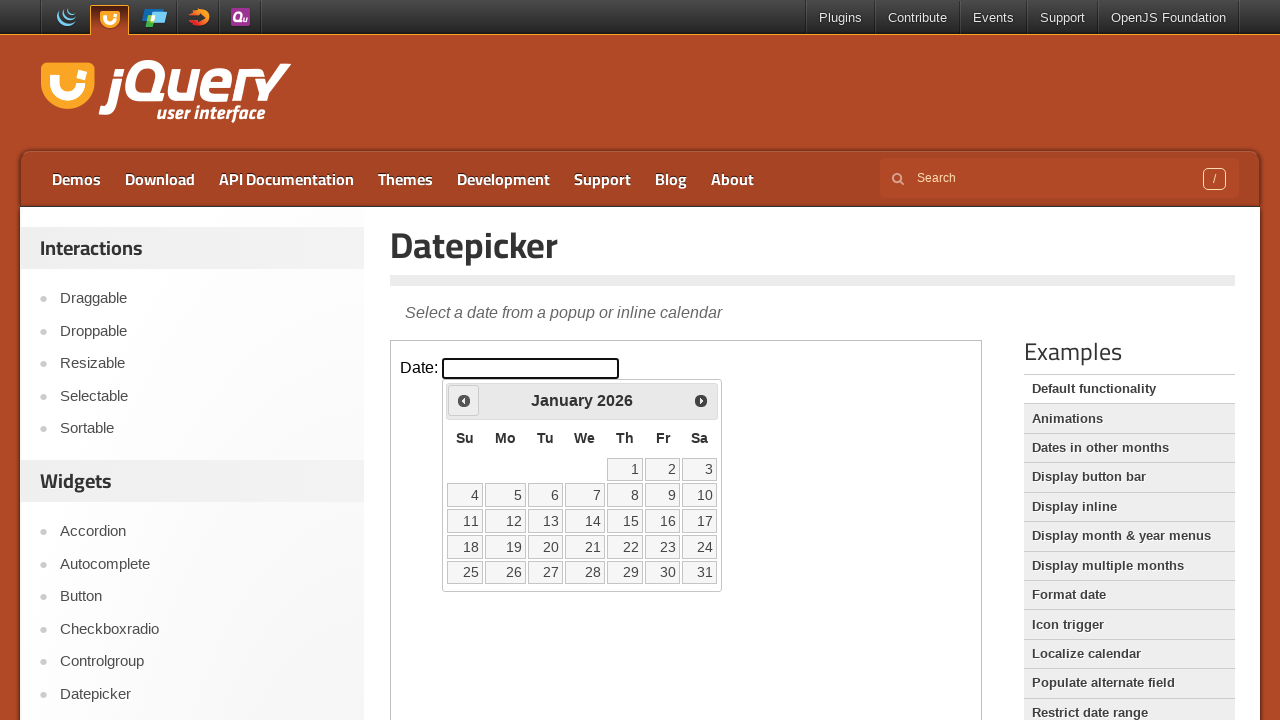

Clicked previous button to navigate to earlier month at (464, 400) on iframe >> nth=0 >> internal:control=enter-frame >> .ui-datepicker-prev
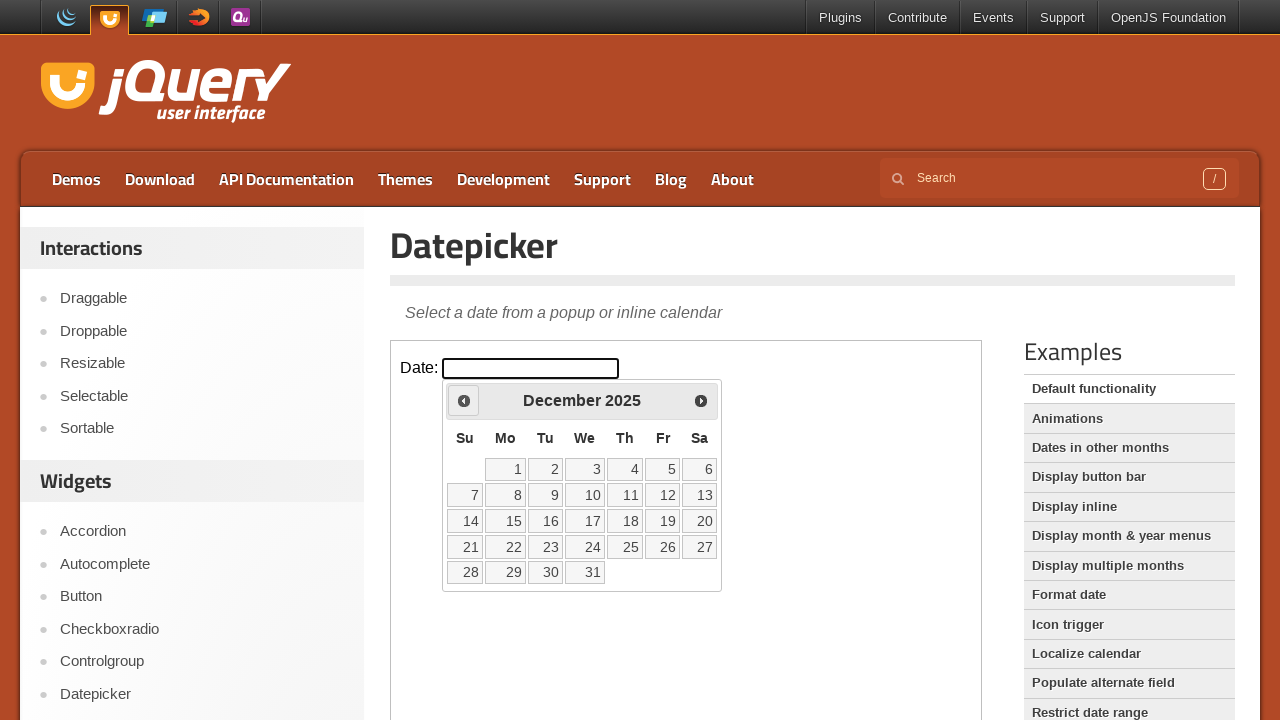

Retrieved updated month and year: December 2025
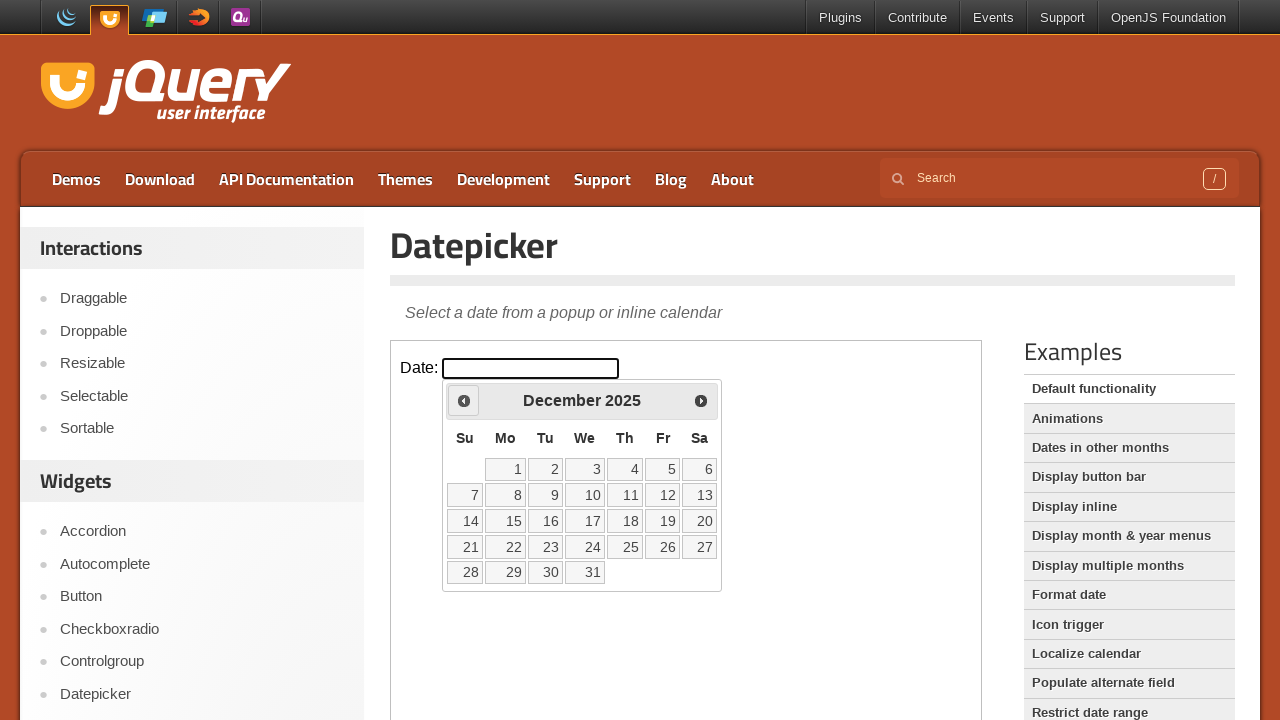

Clicked previous button to navigate to earlier month at (464, 400) on iframe >> nth=0 >> internal:control=enter-frame >> .ui-datepicker-prev
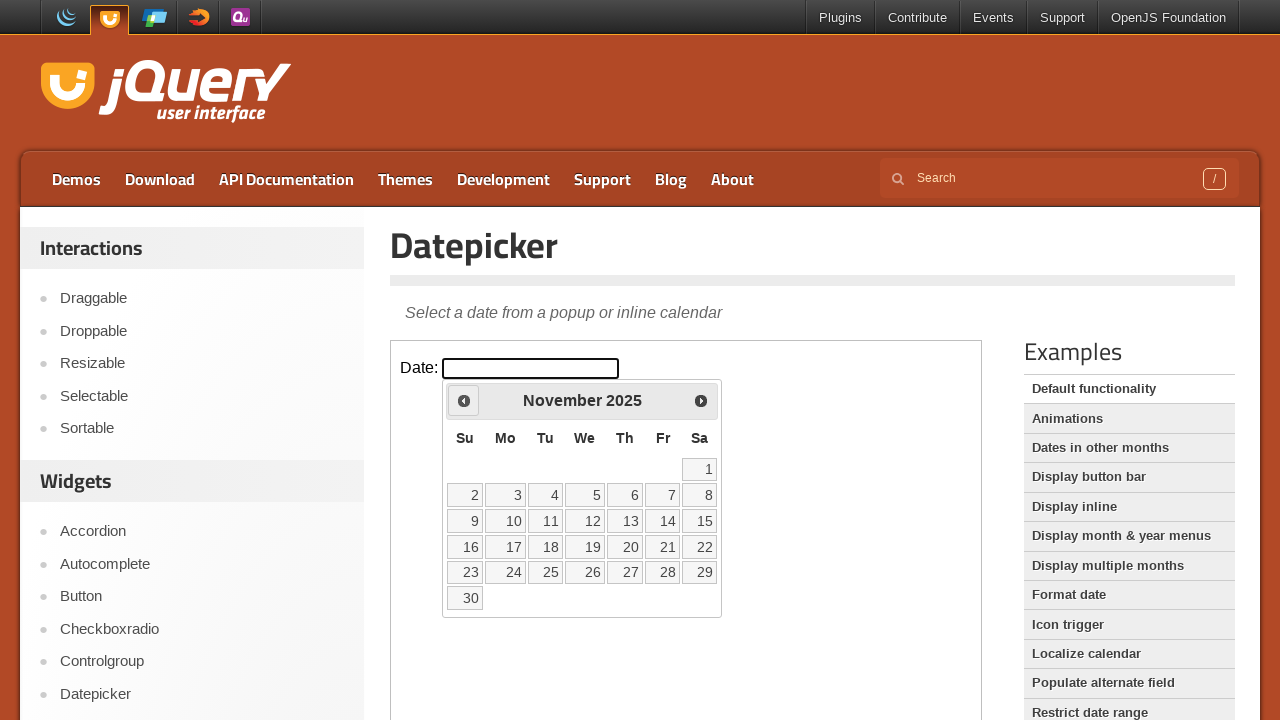

Retrieved updated month and year: November 2025
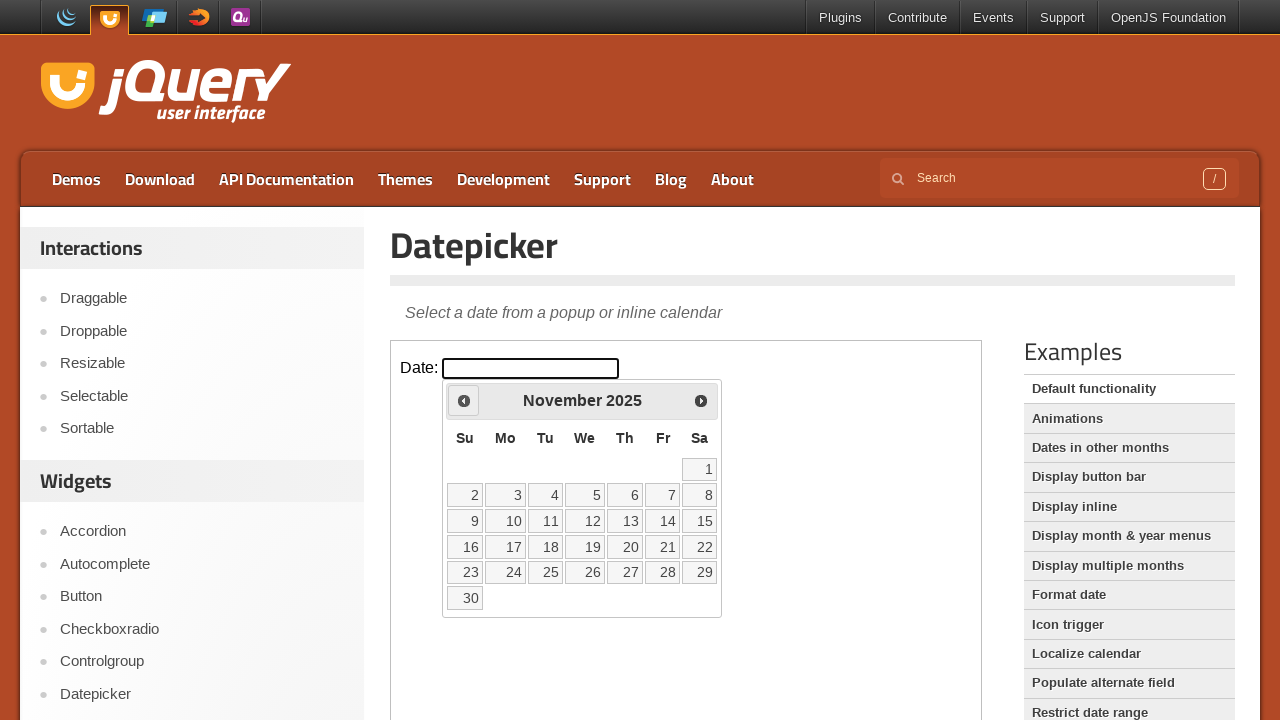

Clicked previous button to navigate to earlier month at (464, 400) on iframe >> nth=0 >> internal:control=enter-frame >> .ui-datepicker-prev
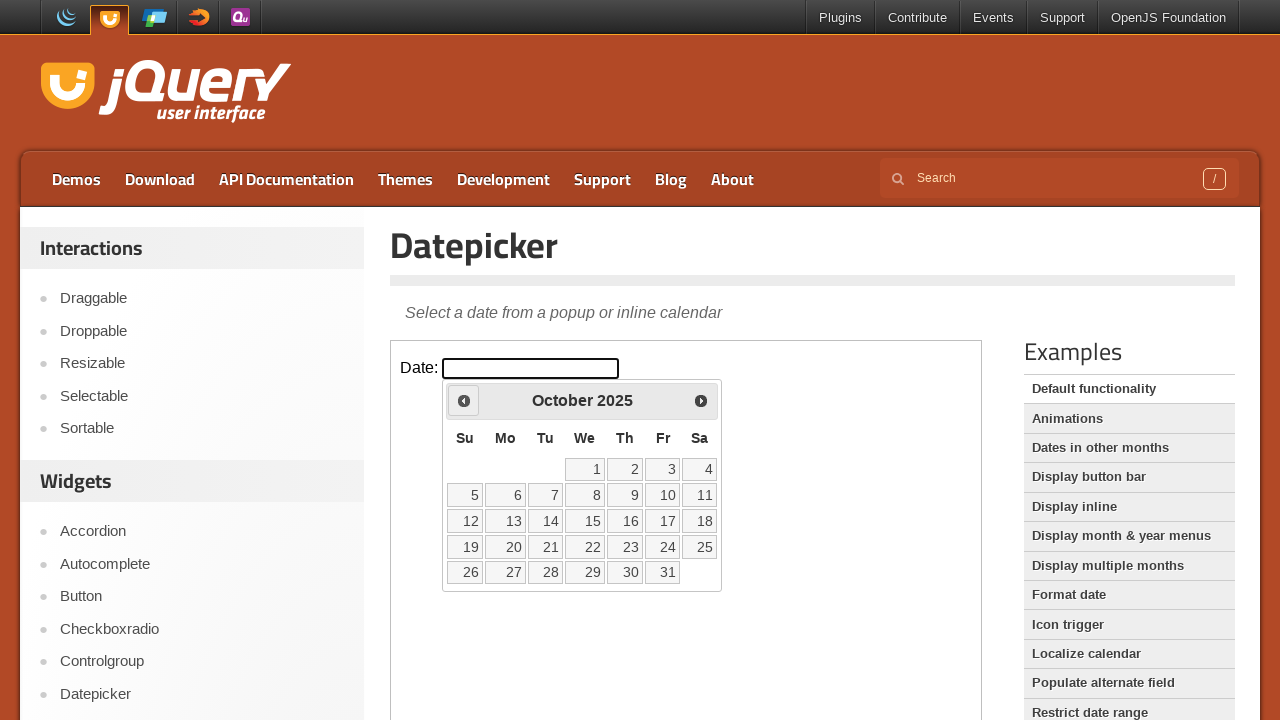

Retrieved updated month and year: October 2025
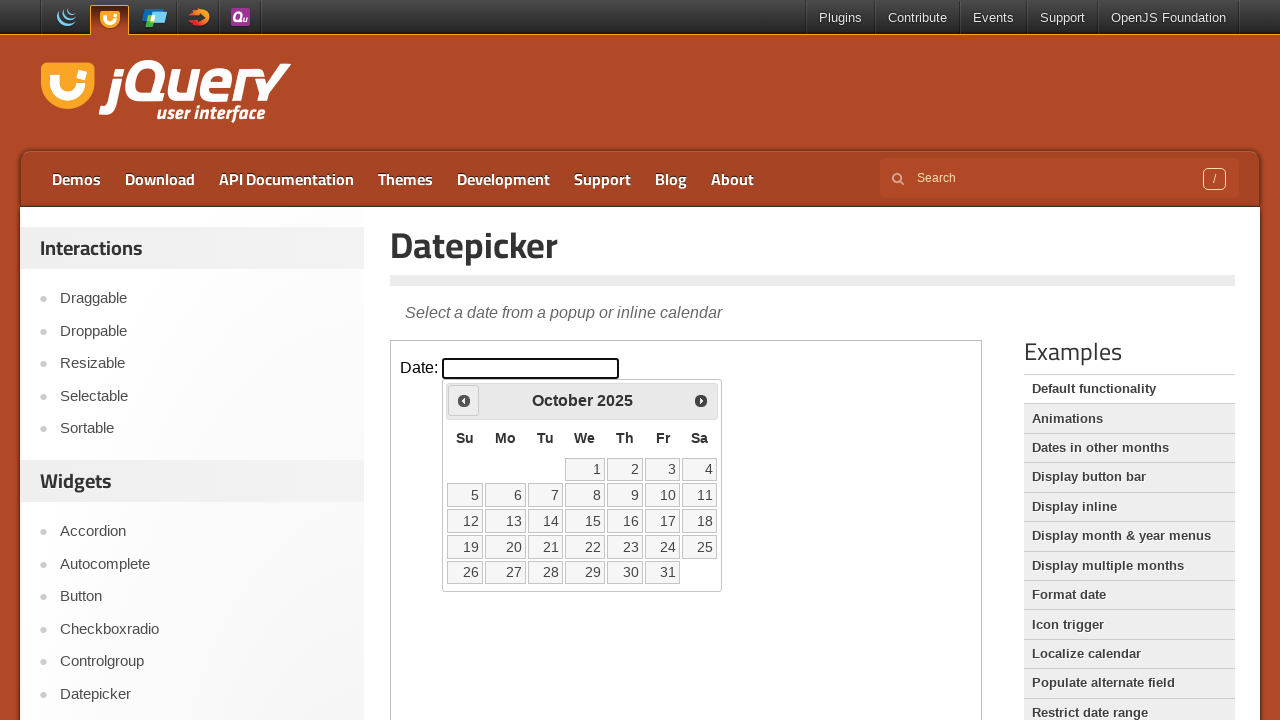

Clicked previous button to navigate to earlier month at (464, 400) on iframe >> nth=0 >> internal:control=enter-frame >> .ui-datepicker-prev
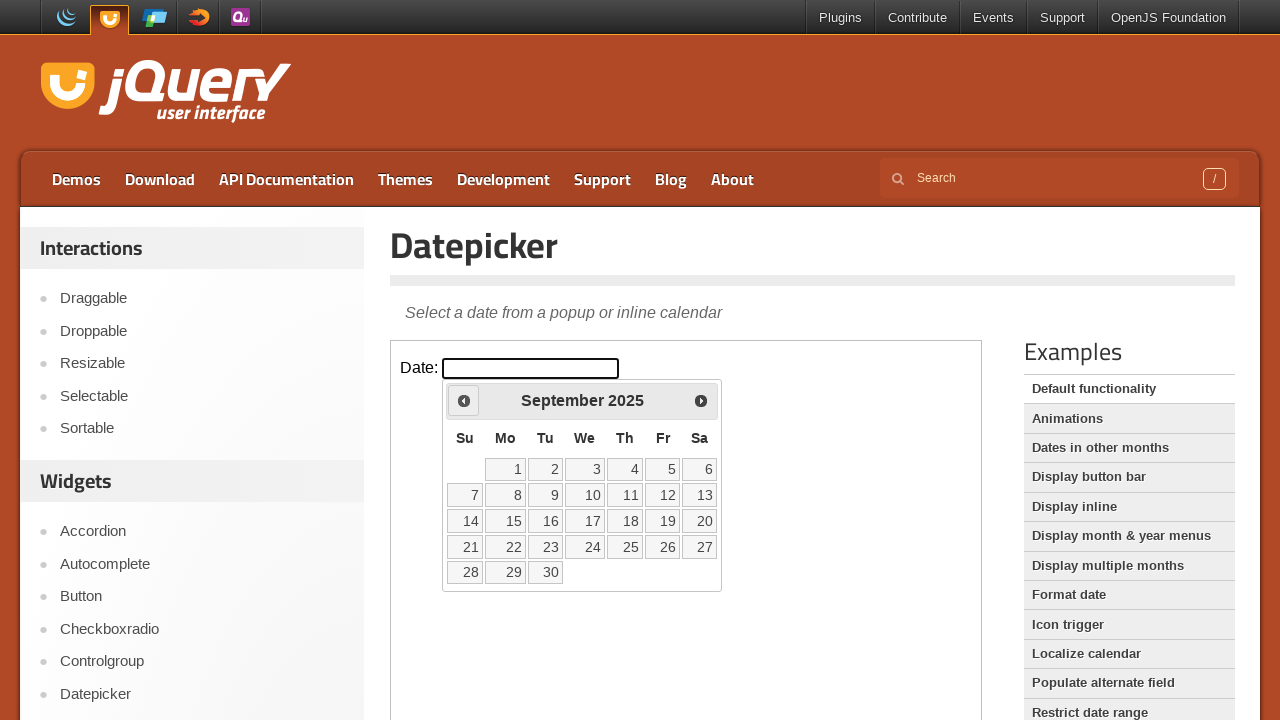

Retrieved updated month and year: September 2025
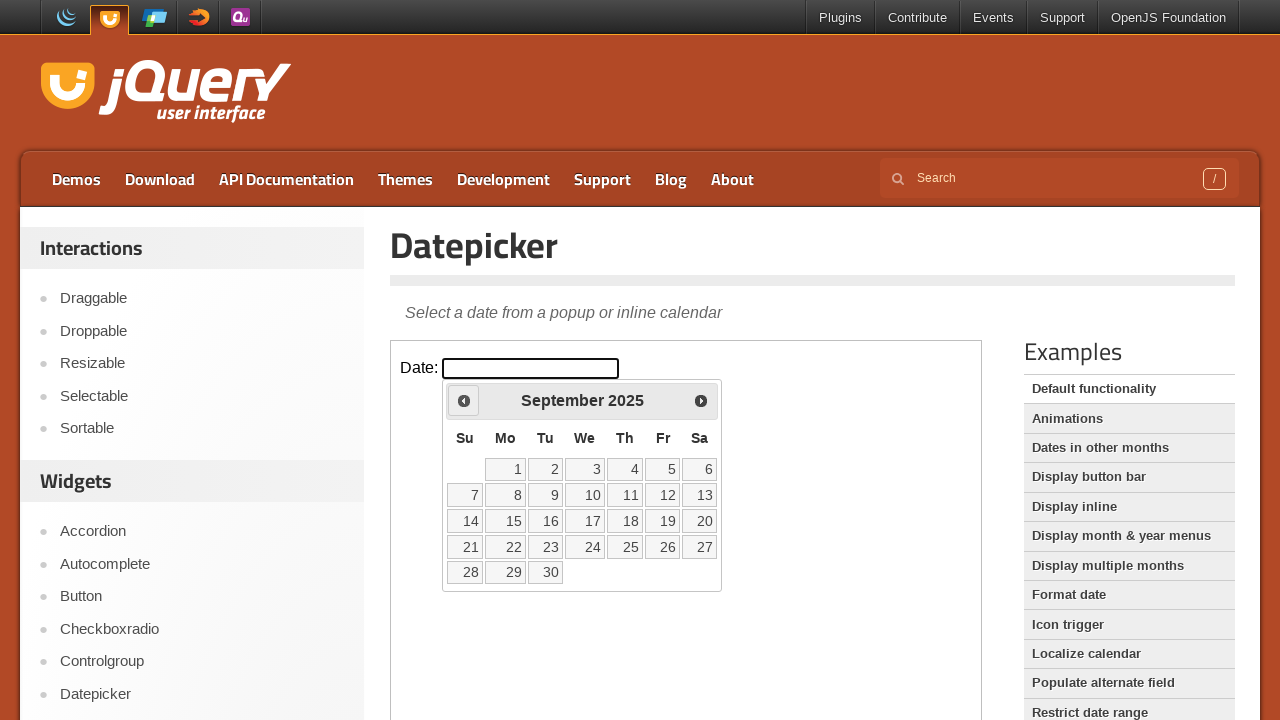

Clicked previous button to navigate to earlier month at (464, 400) on iframe >> nth=0 >> internal:control=enter-frame >> .ui-datepicker-prev
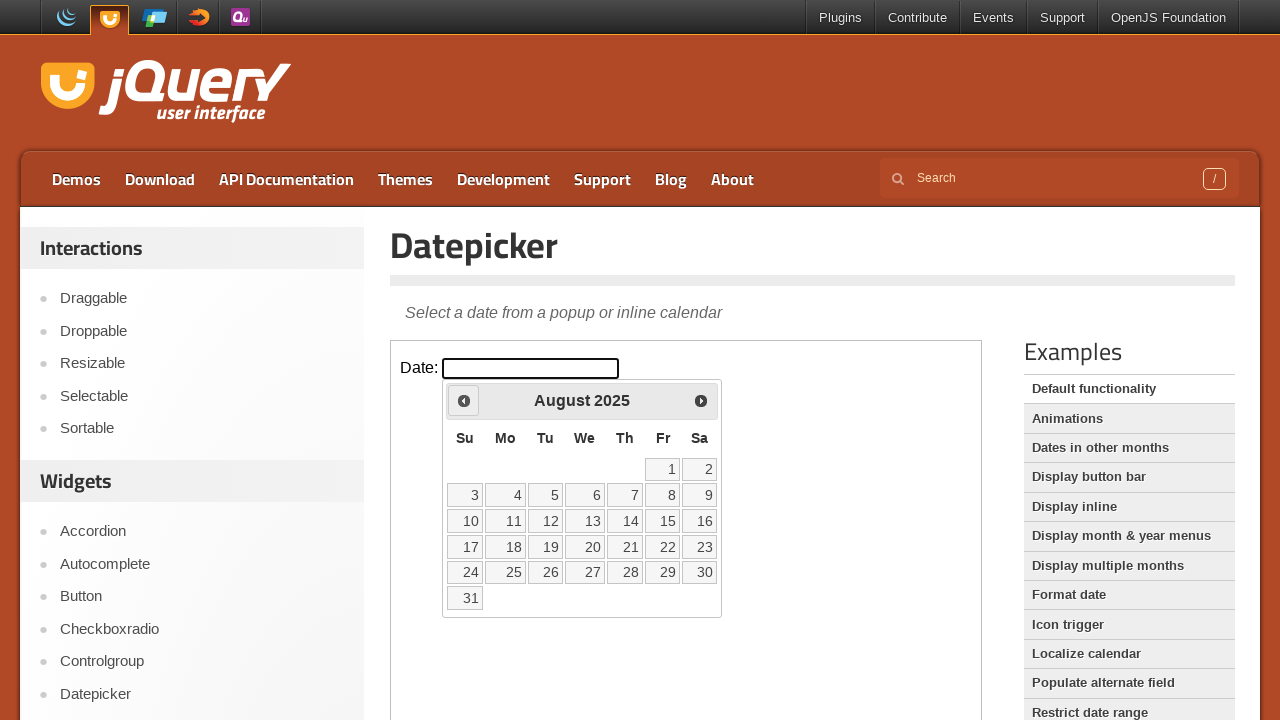

Retrieved updated month and year: August 2025
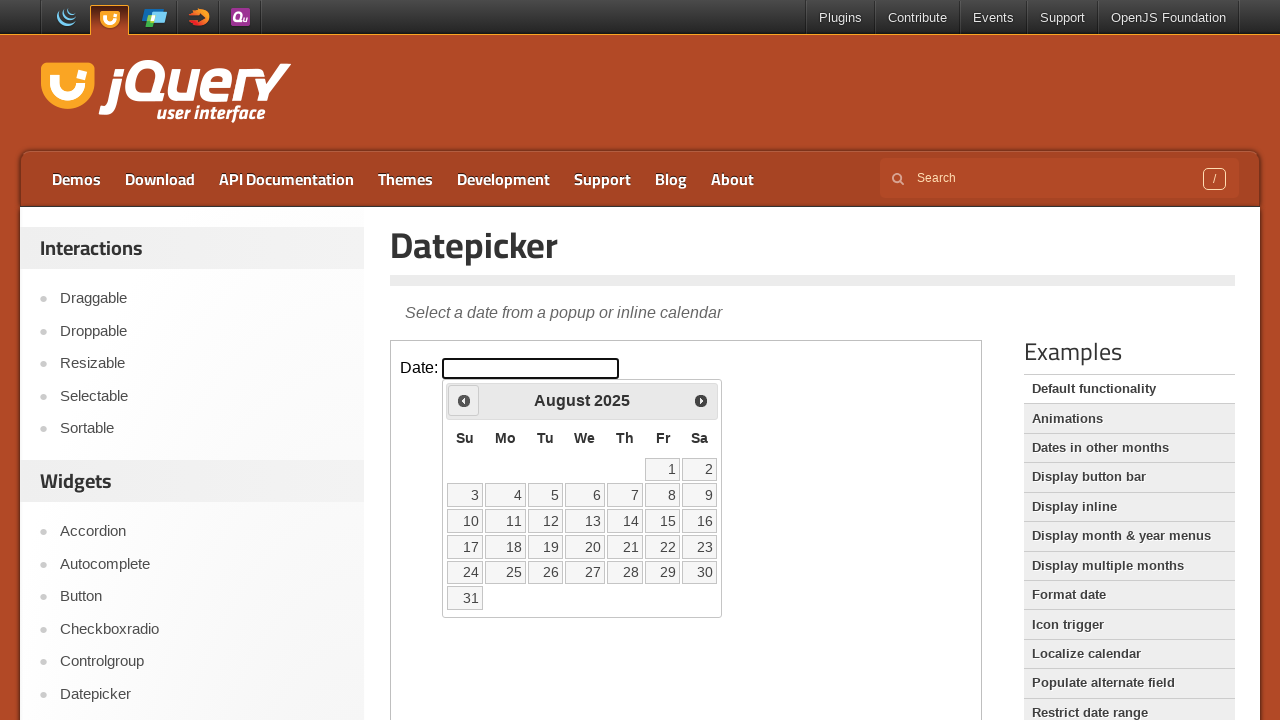

Clicked previous button to navigate to earlier month at (464, 400) on iframe >> nth=0 >> internal:control=enter-frame >> .ui-datepicker-prev
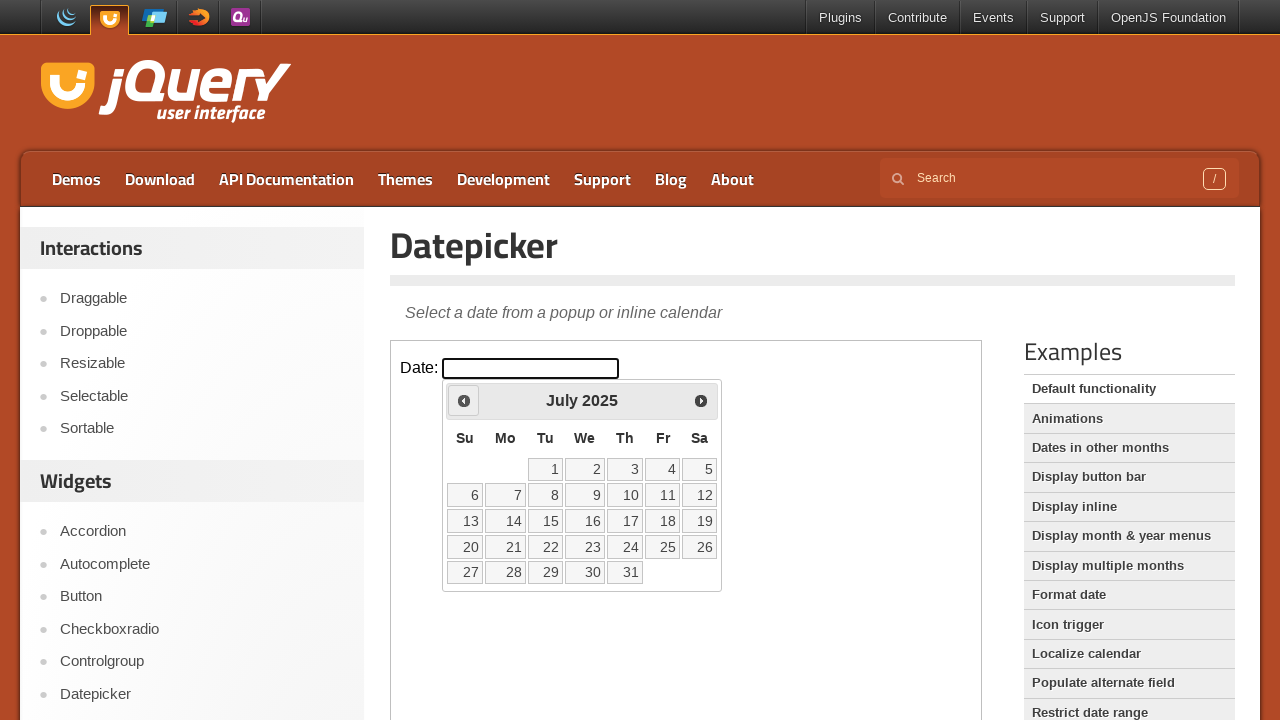

Retrieved updated month and year: July 2025
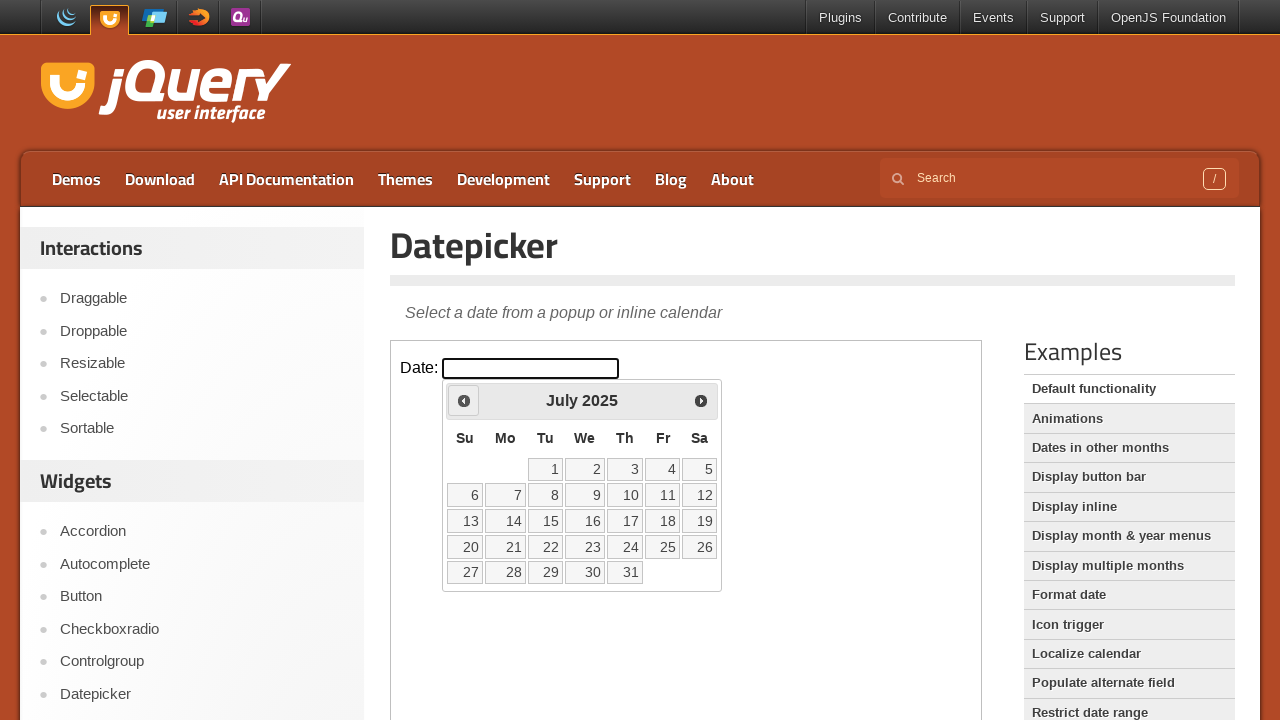

Clicked previous button to navigate to earlier month at (464, 400) on iframe >> nth=0 >> internal:control=enter-frame >> .ui-datepicker-prev
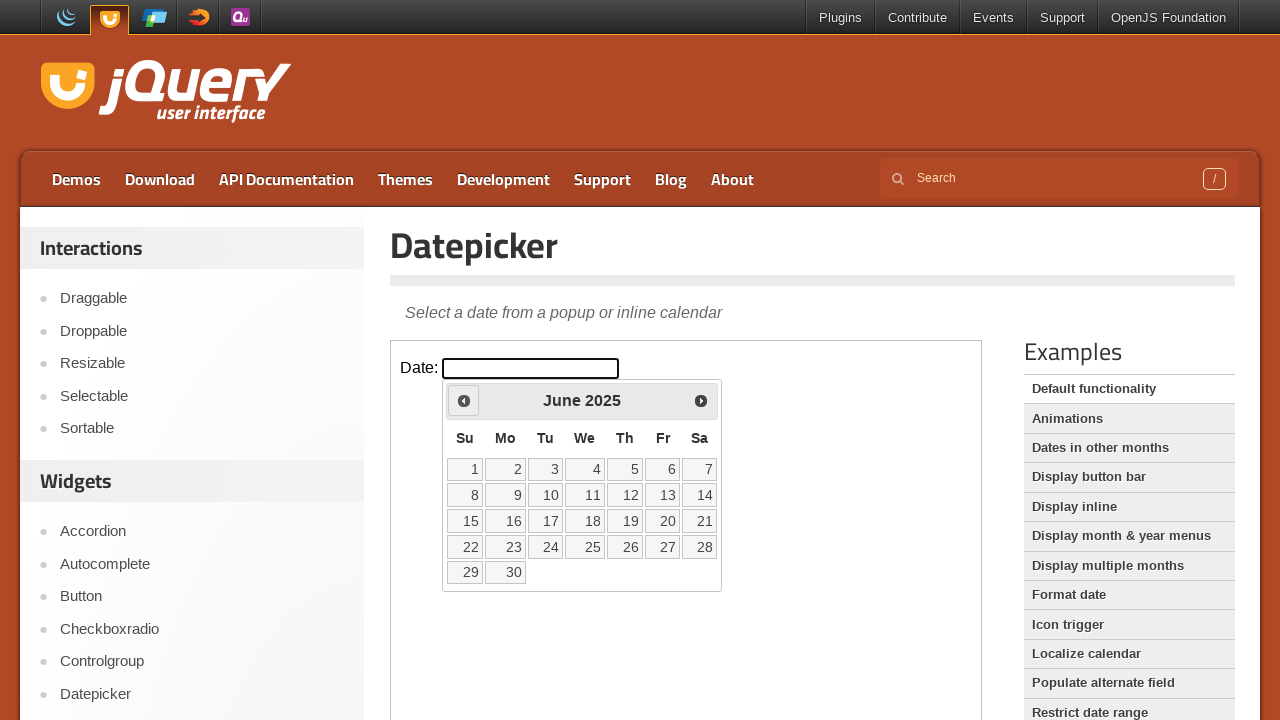

Retrieved updated month and year: June 2025
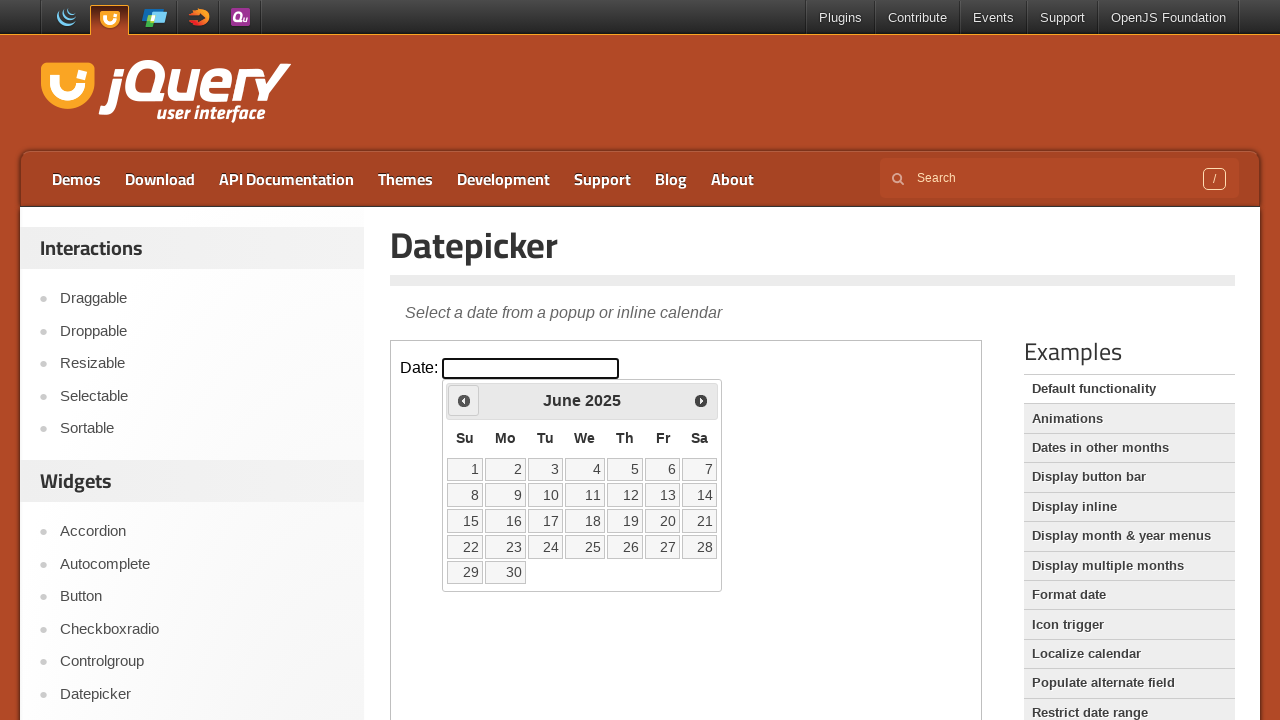

Clicked previous button to navigate to earlier month at (464, 400) on iframe >> nth=0 >> internal:control=enter-frame >> .ui-datepicker-prev
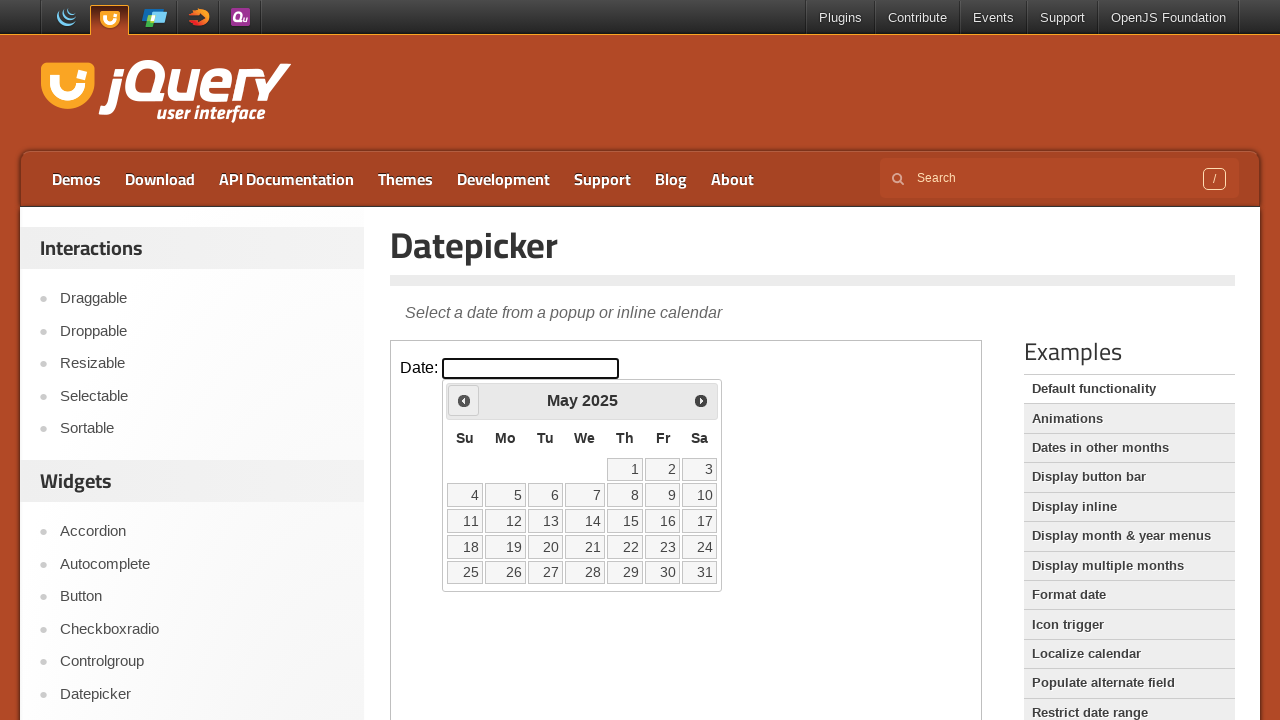

Retrieved updated month and year: May 2025
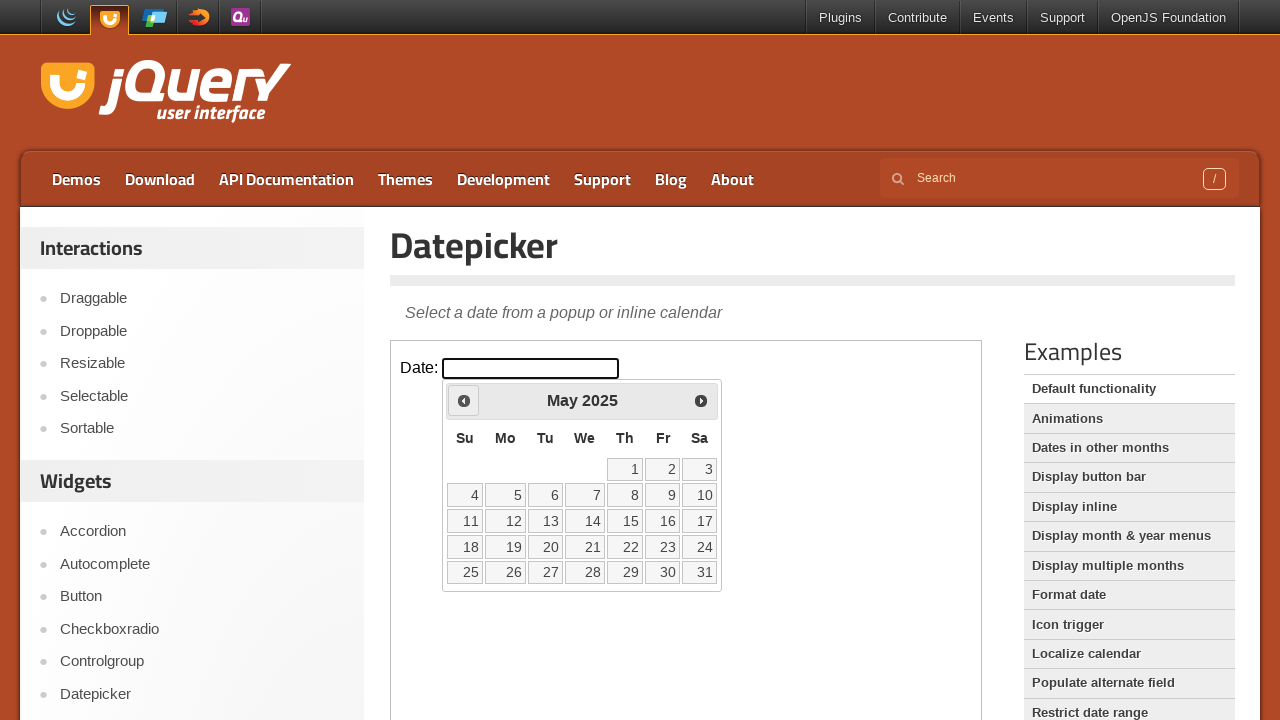

Clicked previous button to navigate to earlier month at (464, 400) on iframe >> nth=0 >> internal:control=enter-frame >> .ui-datepicker-prev
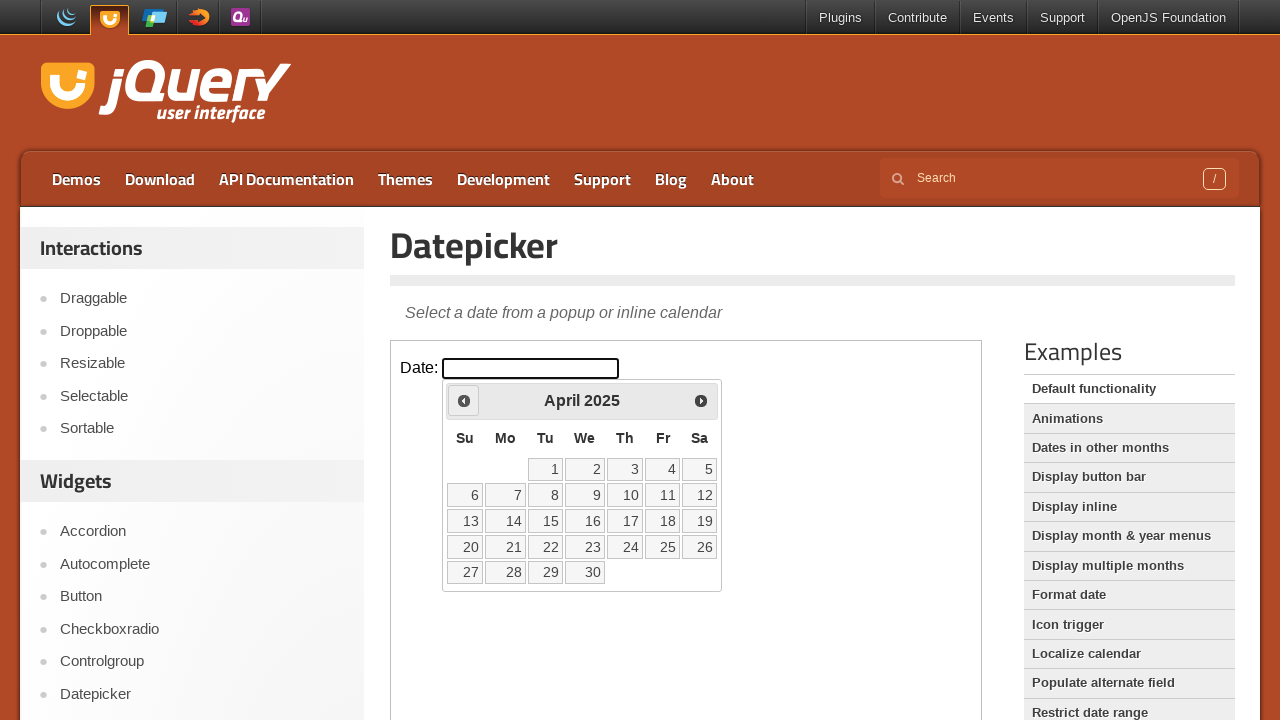

Retrieved updated month and year: April 2025
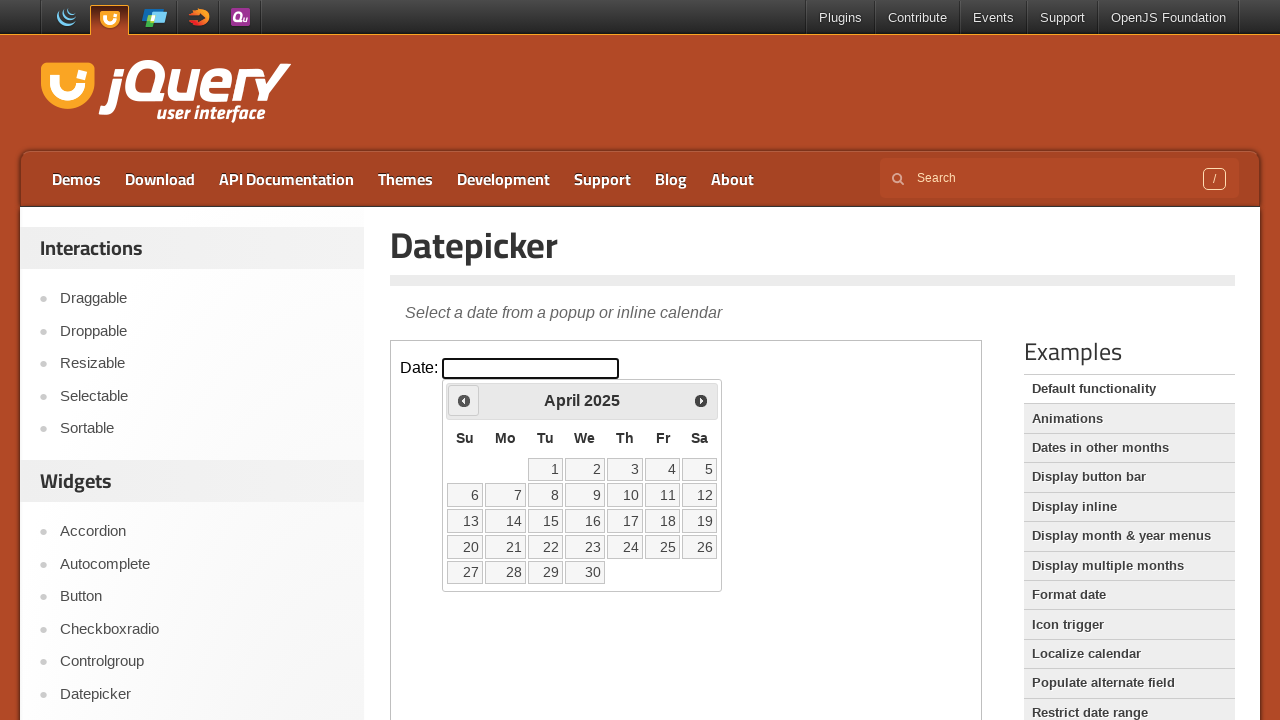

Clicked previous button to navigate to earlier month at (464, 400) on iframe >> nth=0 >> internal:control=enter-frame >> .ui-datepicker-prev
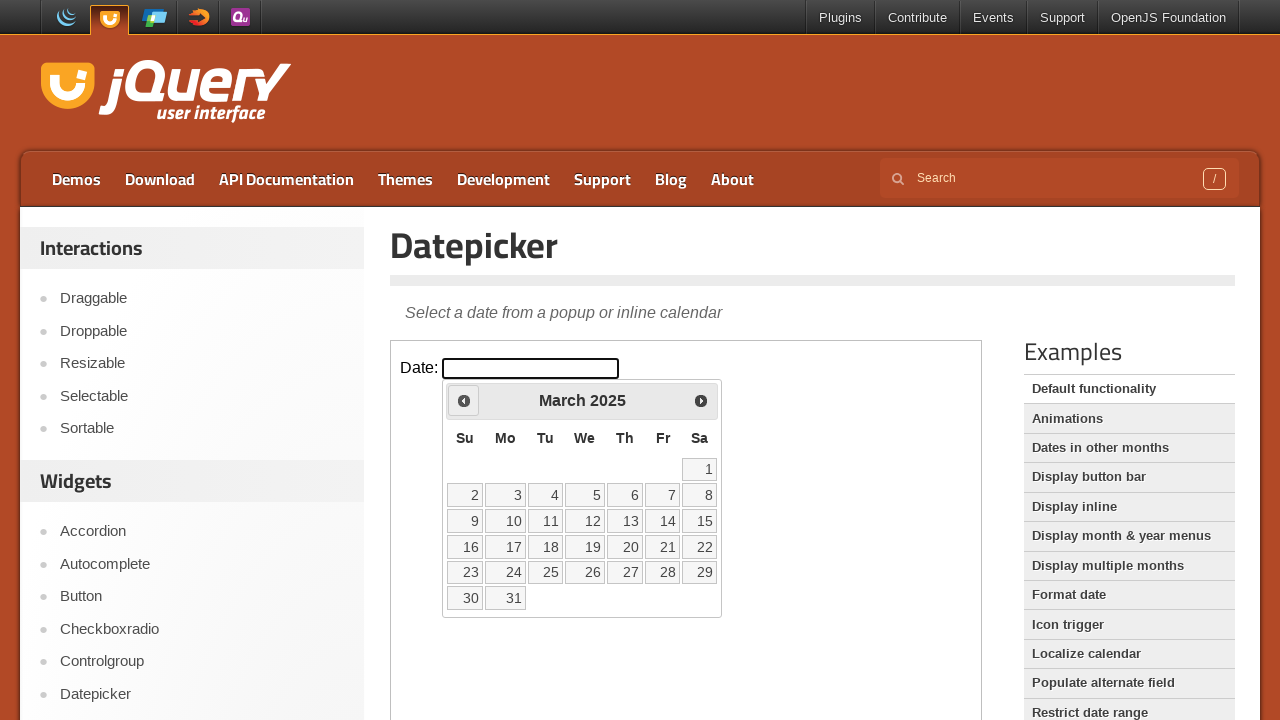

Retrieved updated month and year: March 2025
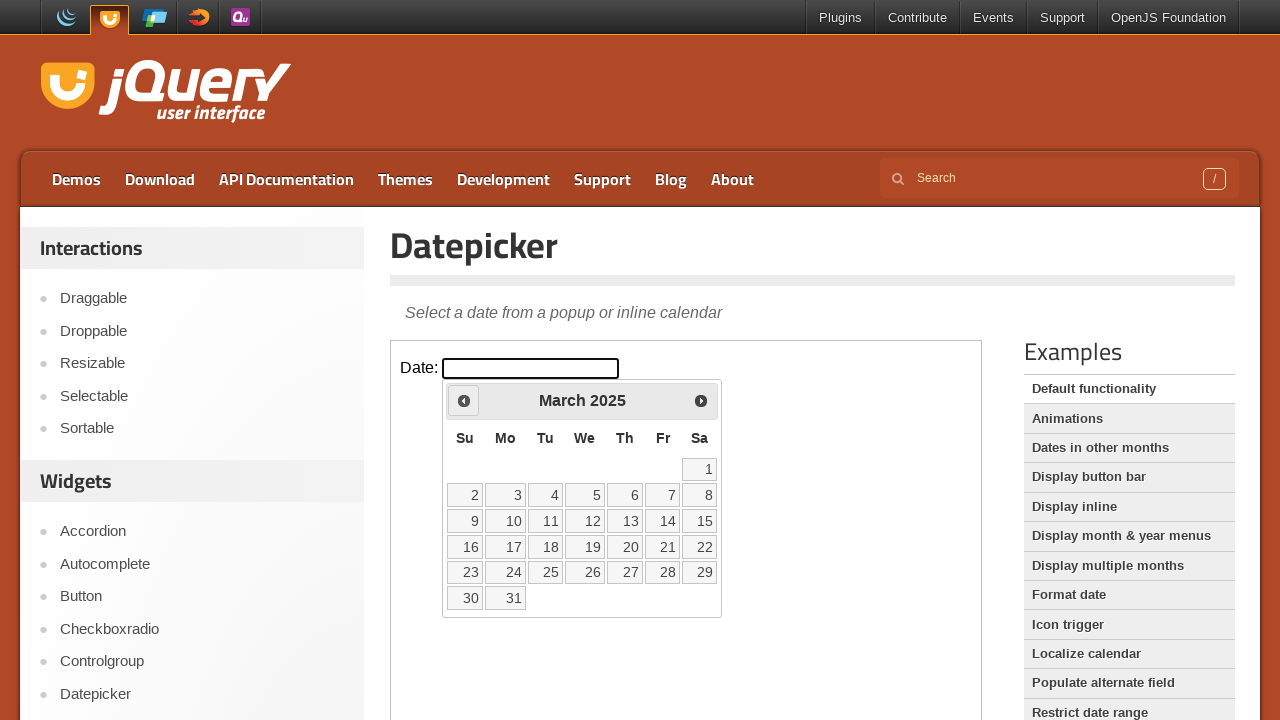

Clicked previous button to navigate to earlier month at (464, 400) on iframe >> nth=0 >> internal:control=enter-frame >> .ui-datepicker-prev
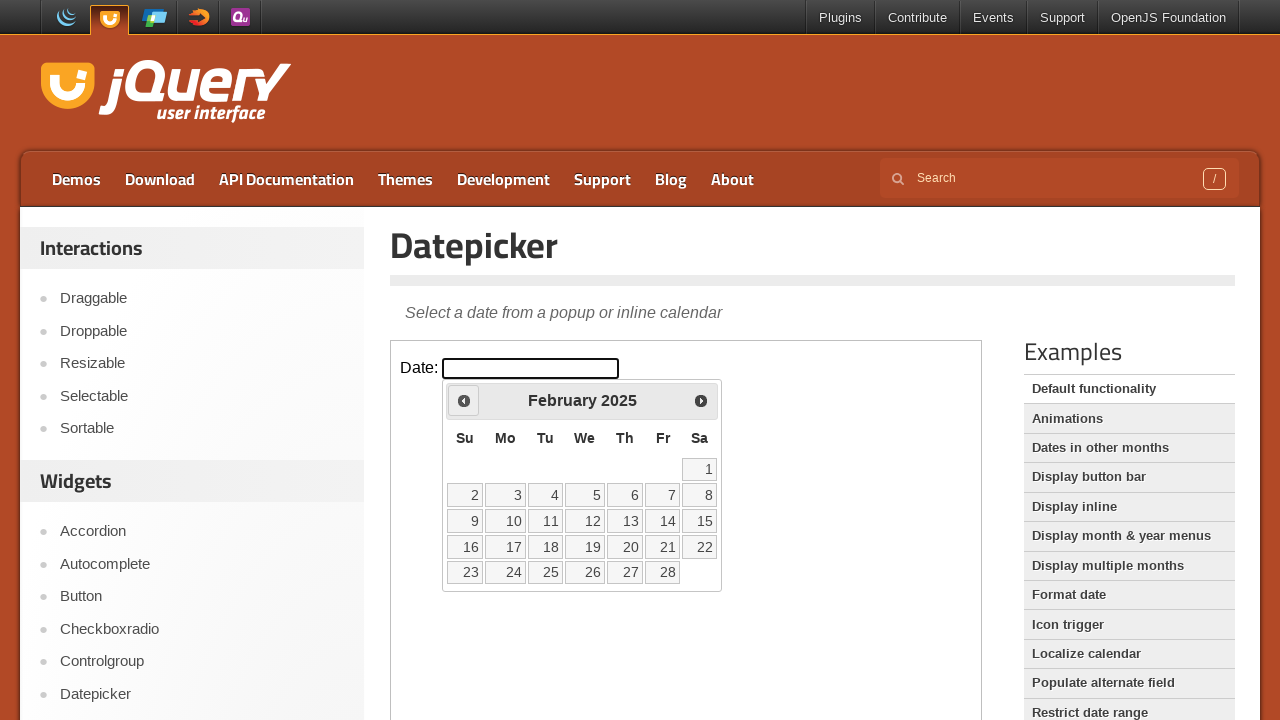

Retrieved updated month and year: February 2025
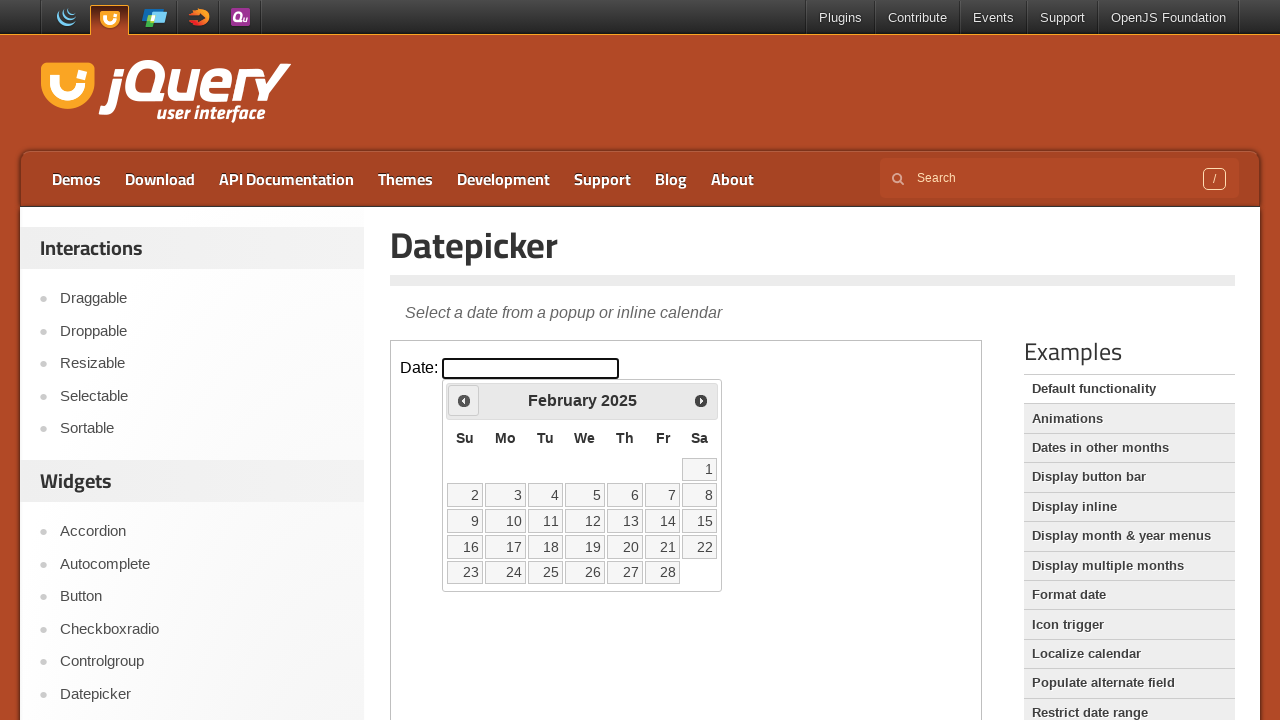

Clicked previous button to navigate to earlier month at (464, 400) on iframe >> nth=0 >> internal:control=enter-frame >> .ui-datepicker-prev
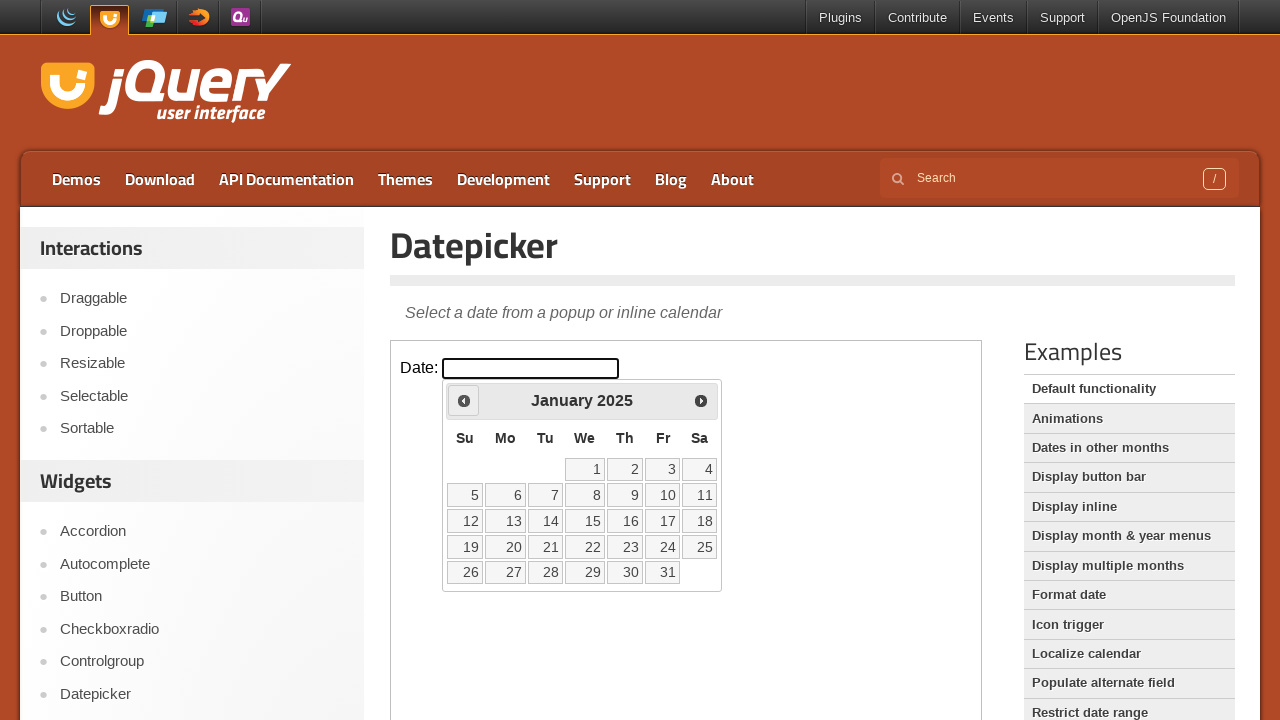

Retrieved updated month and year: January 2025
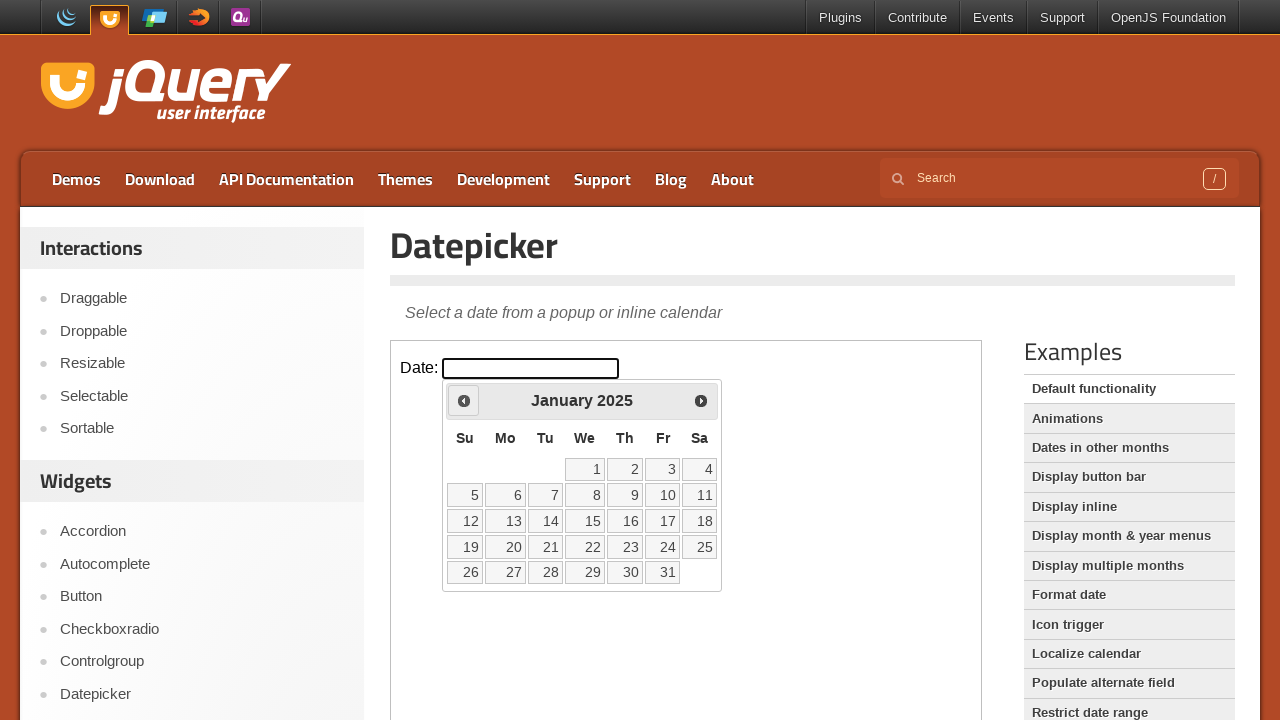

Clicked previous button to navigate to earlier month at (464, 400) on iframe >> nth=0 >> internal:control=enter-frame >> .ui-datepicker-prev
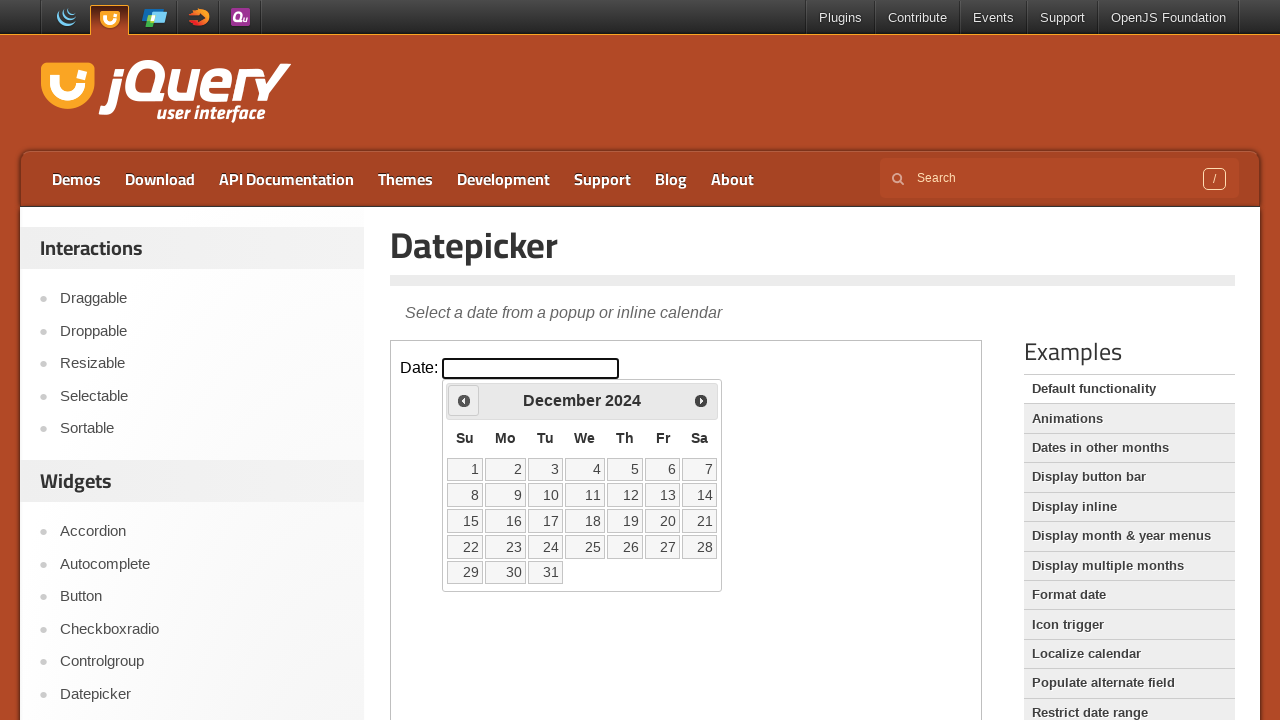

Retrieved updated month and year: December 2024
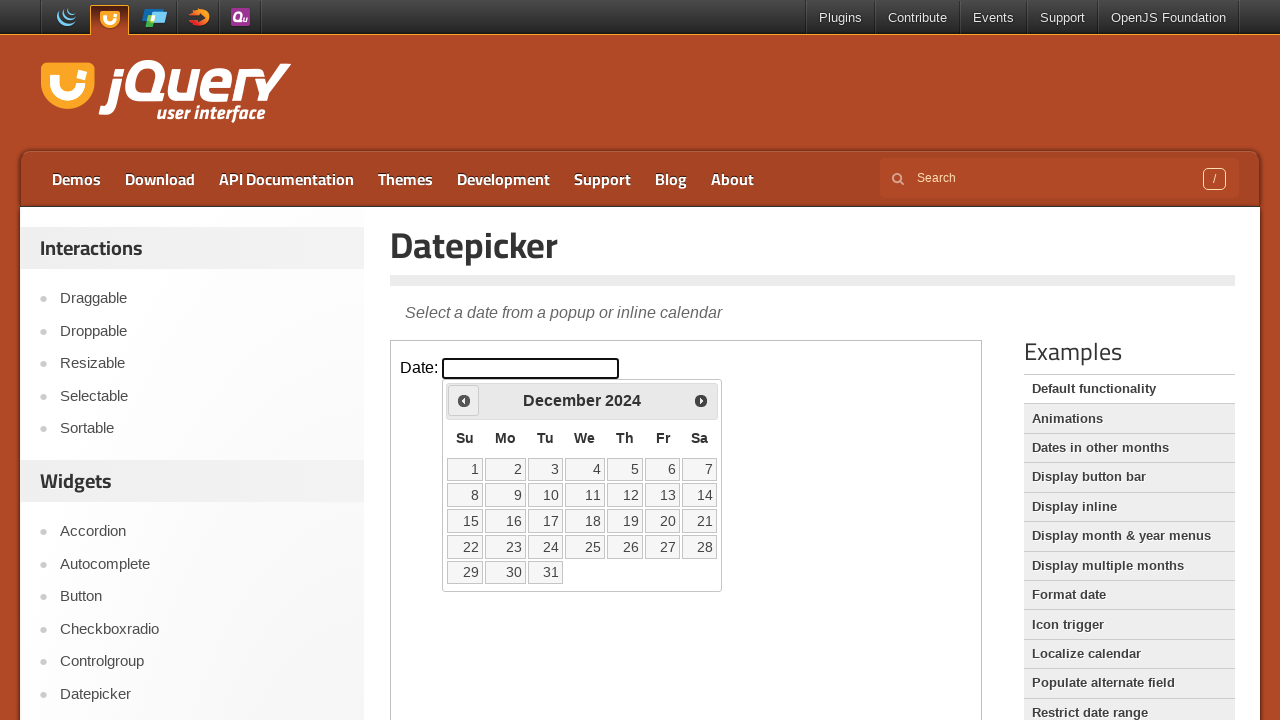

Clicked previous button to navigate to earlier month at (464, 400) on iframe >> nth=0 >> internal:control=enter-frame >> .ui-datepicker-prev
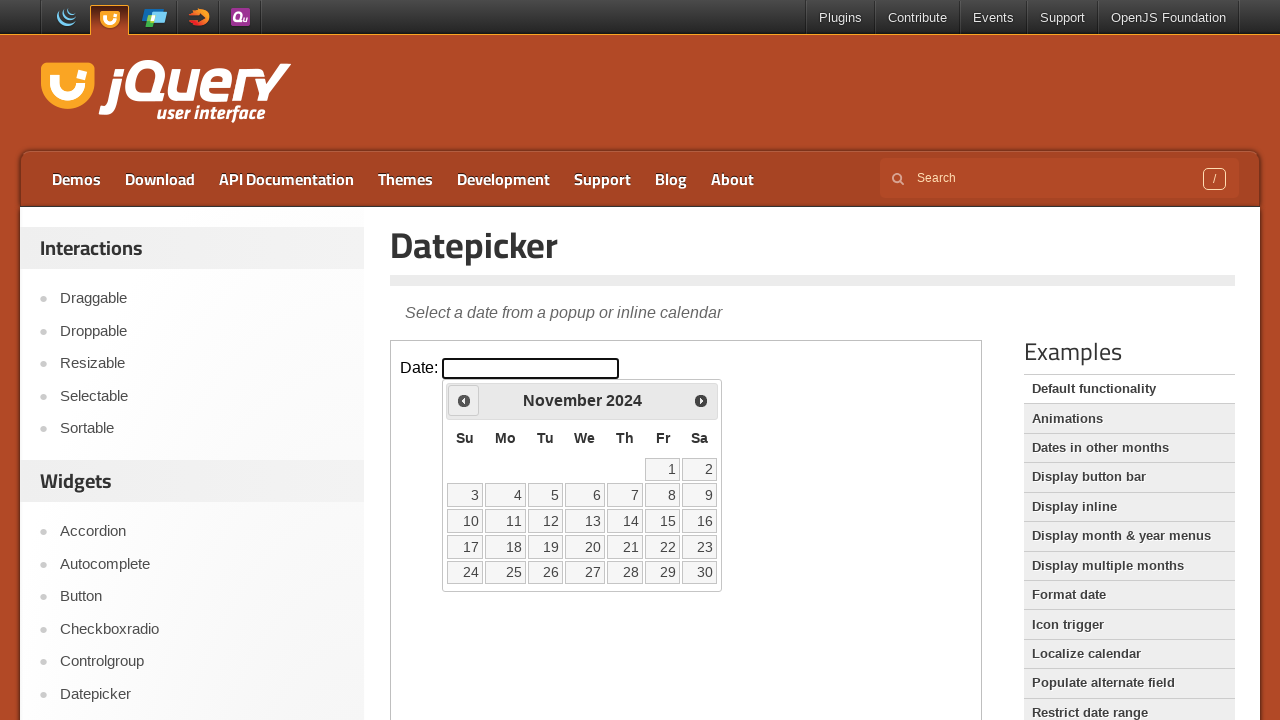

Retrieved updated month and year: November 2024
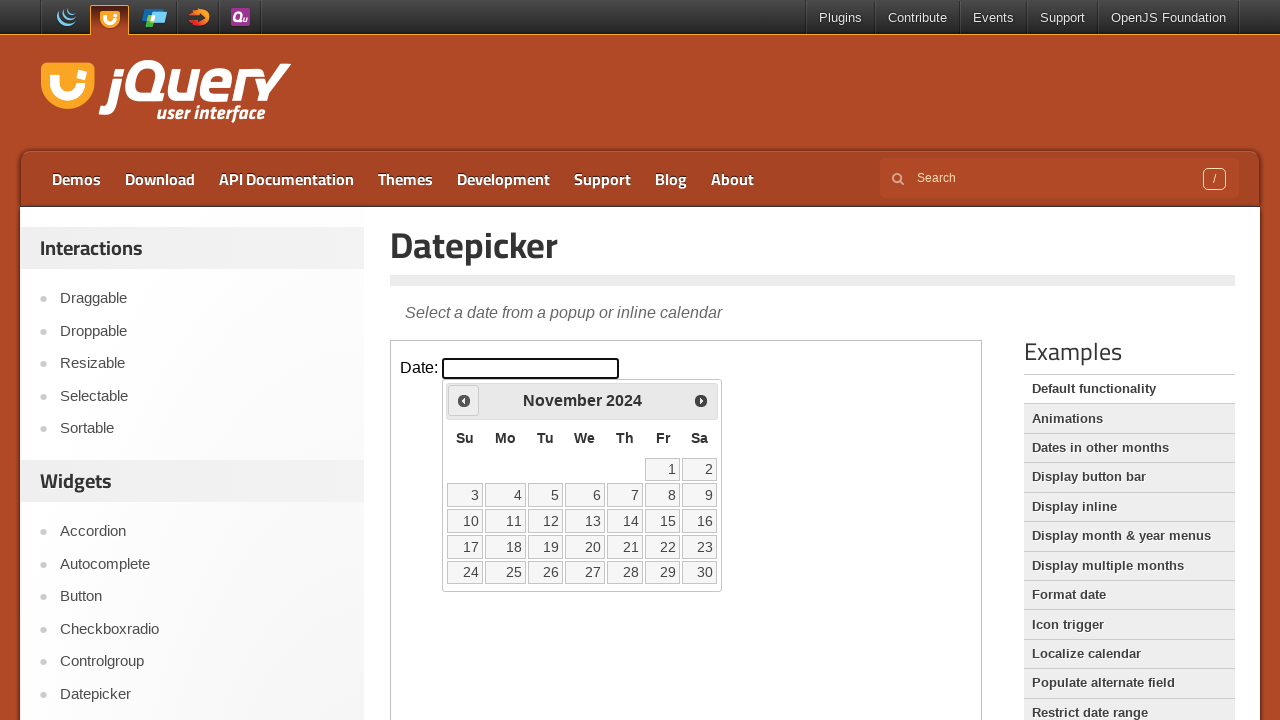

Clicked previous button to navigate to earlier month at (464, 400) on iframe >> nth=0 >> internal:control=enter-frame >> .ui-datepicker-prev
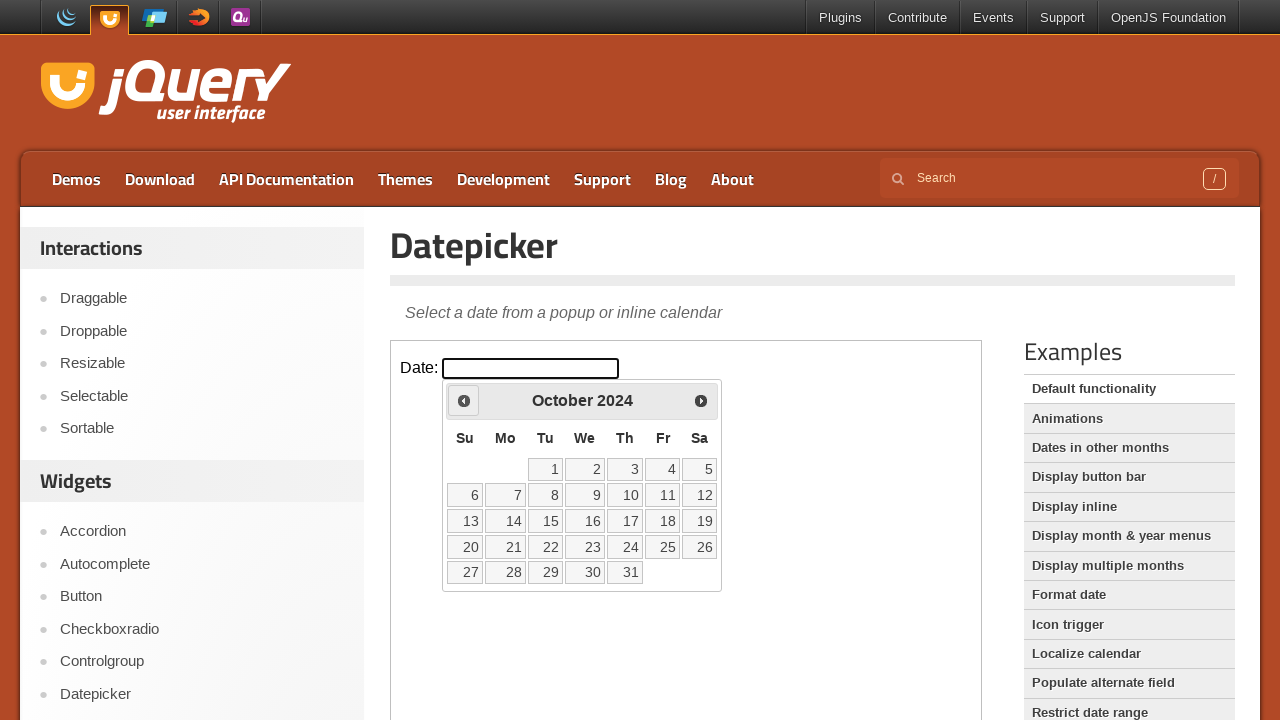

Retrieved updated month and year: October 2024
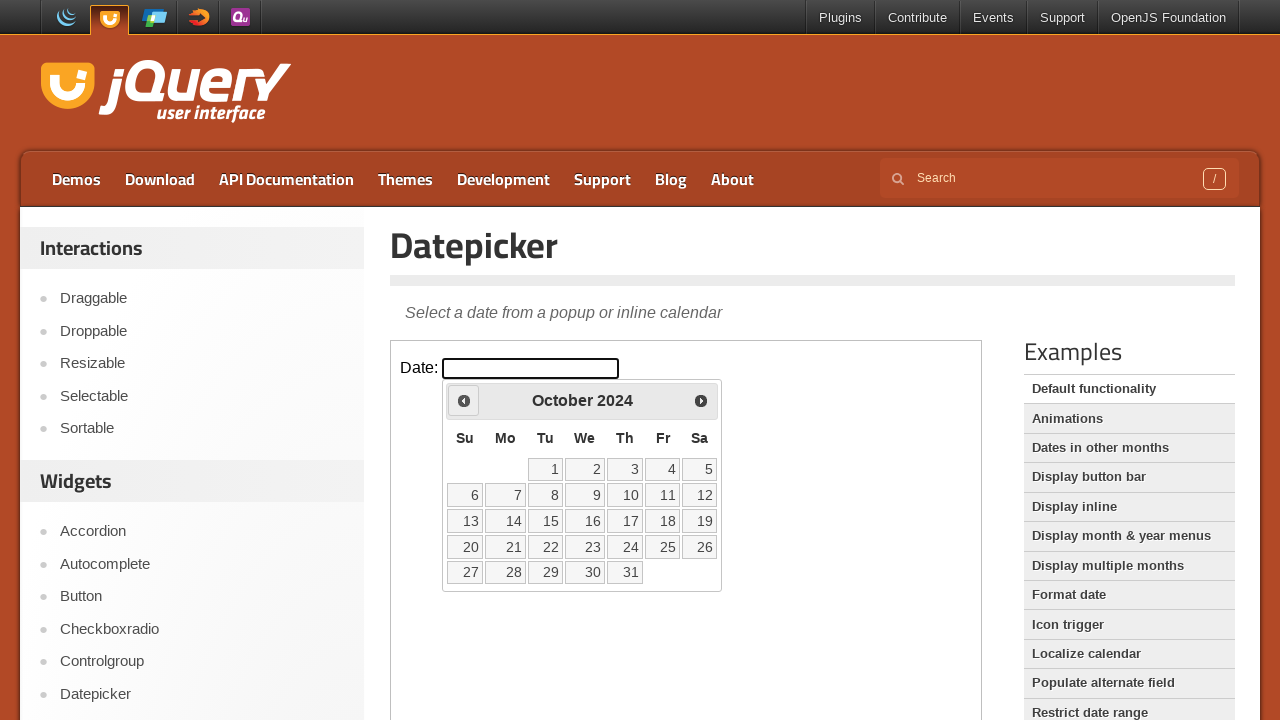

Clicked previous button to navigate to earlier month at (464, 400) on iframe >> nth=0 >> internal:control=enter-frame >> .ui-datepicker-prev
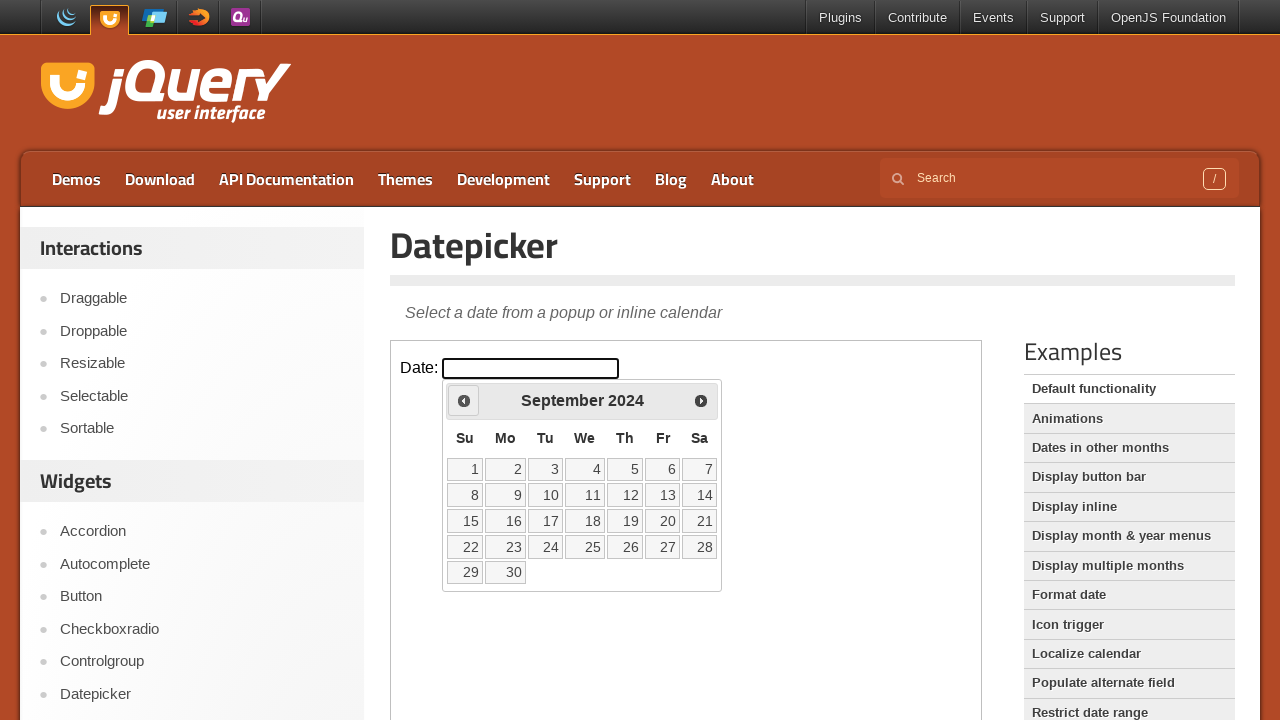

Retrieved updated month and year: September 2024
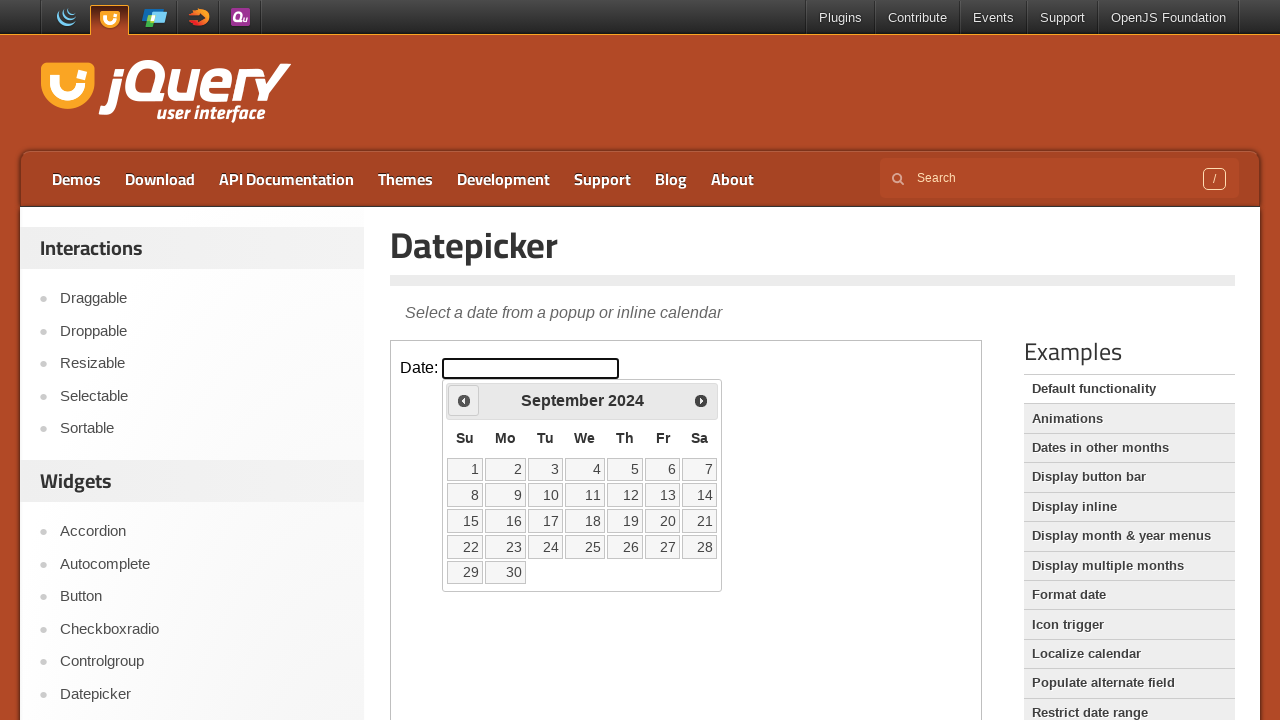

Clicked previous button to navigate to earlier month at (464, 400) on iframe >> nth=0 >> internal:control=enter-frame >> .ui-datepicker-prev
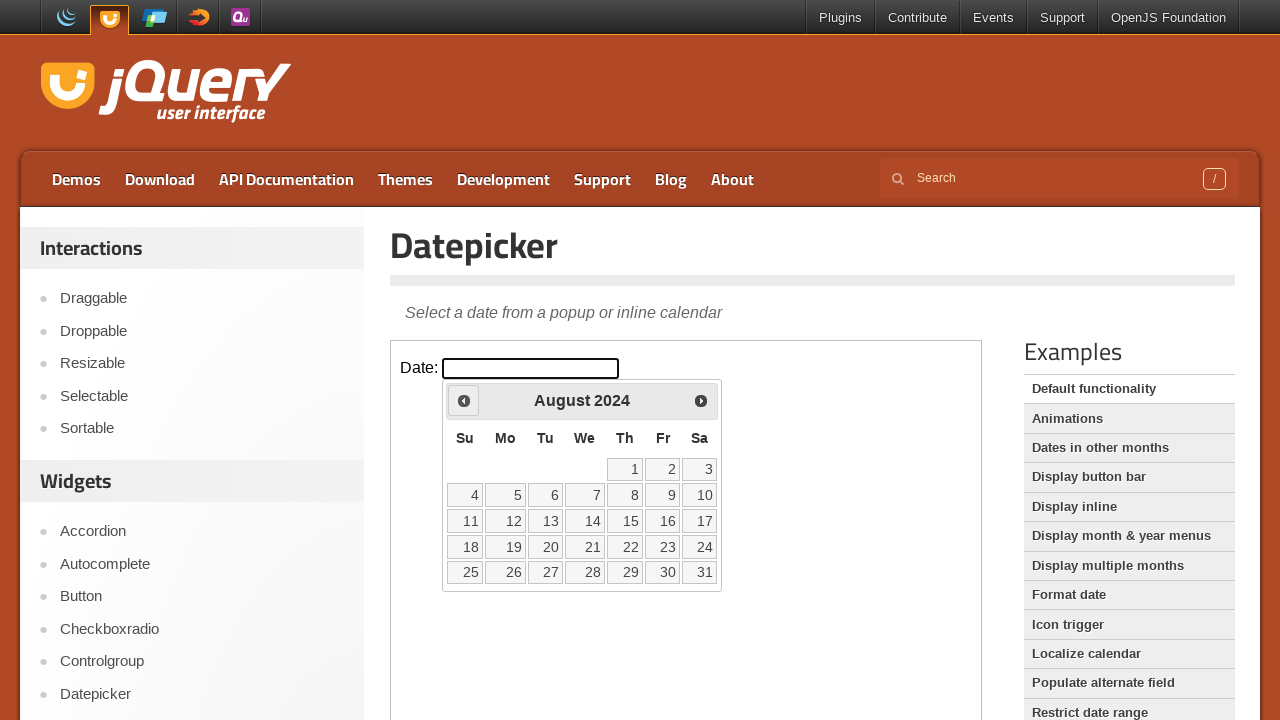

Retrieved updated month and year: August 2024
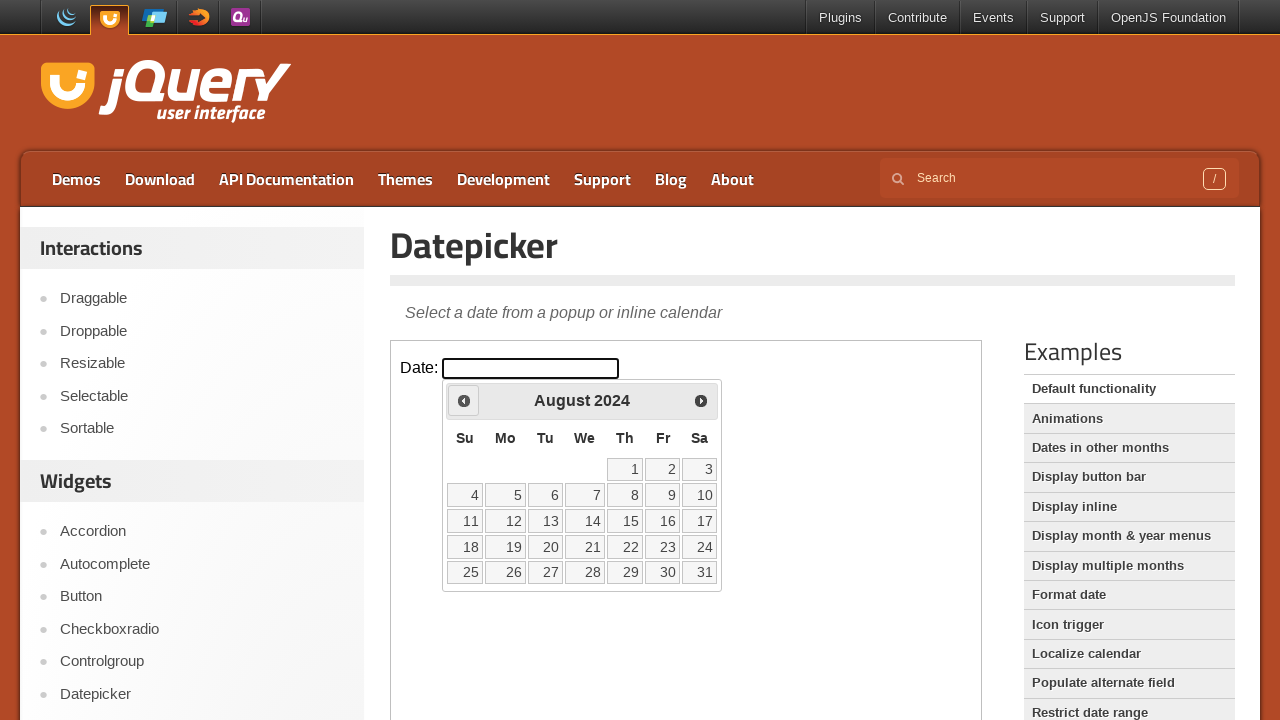

Clicked previous button to navigate to earlier month at (464, 400) on iframe >> nth=0 >> internal:control=enter-frame >> .ui-datepicker-prev
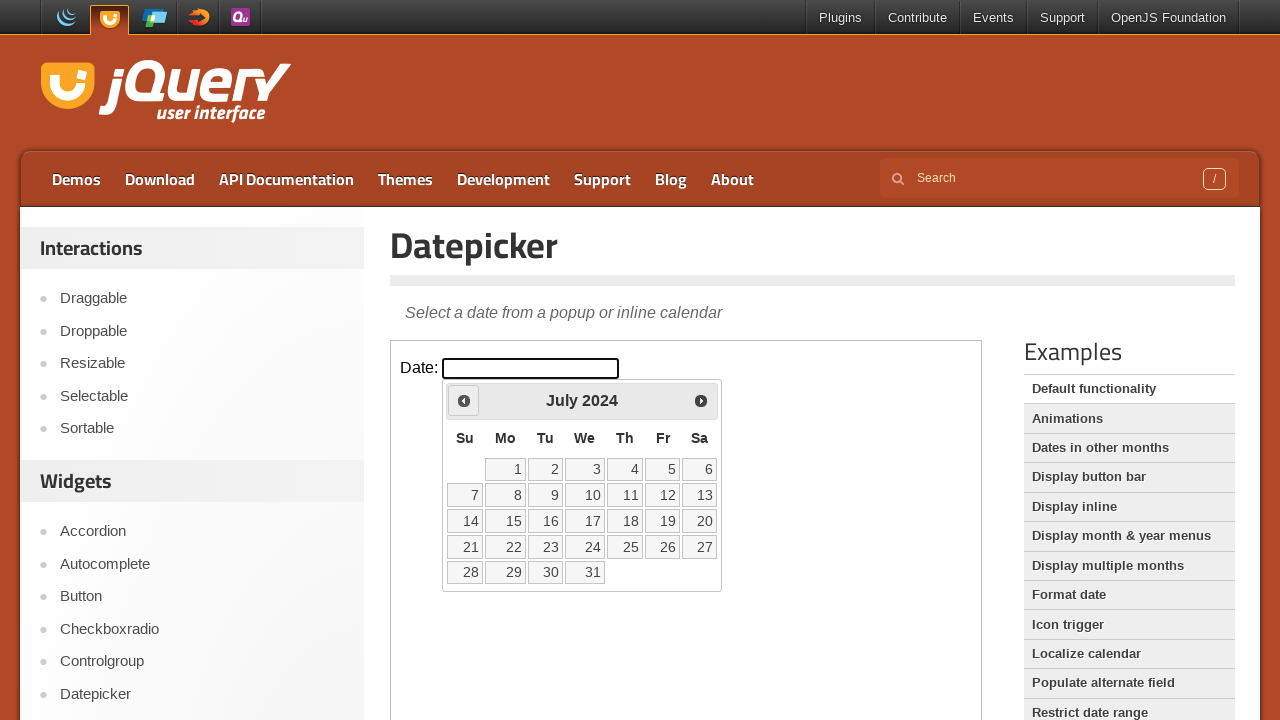

Retrieved updated month and year: July 2024
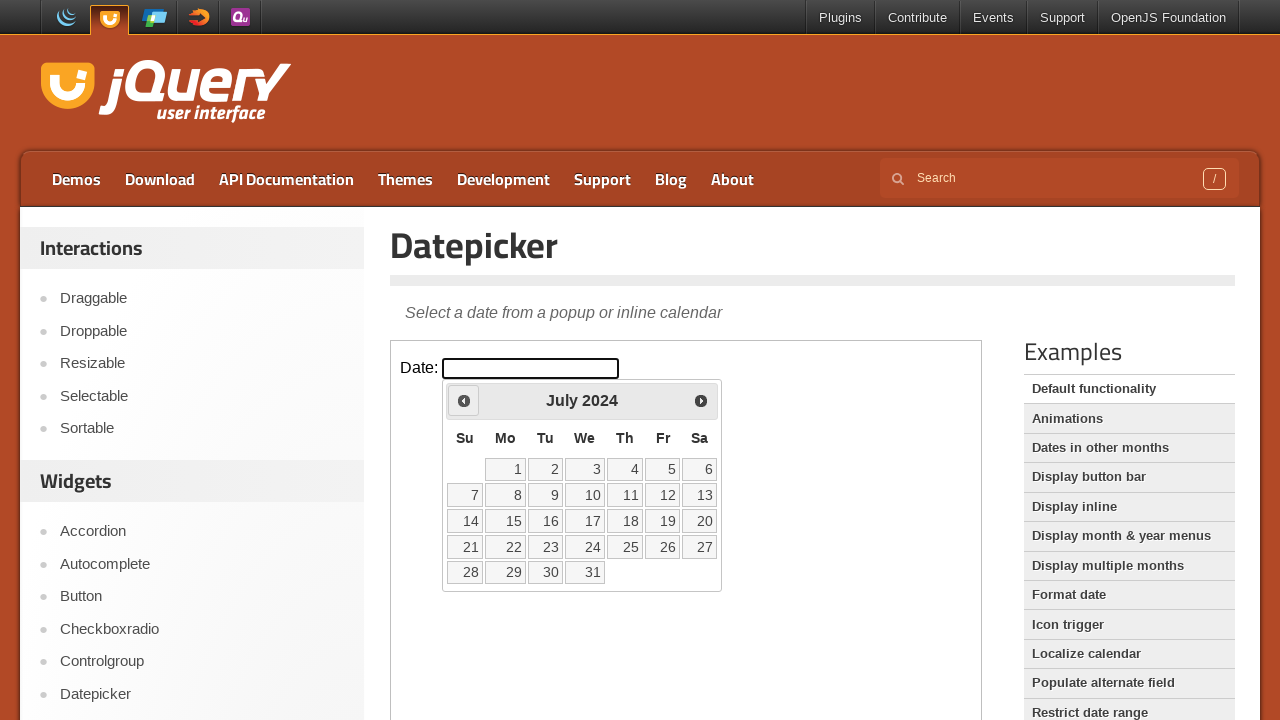

Clicked previous button to navigate to earlier month at (464, 400) on iframe >> nth=0 >> internal:control=enter-frame >> .ui-datepicker-prev
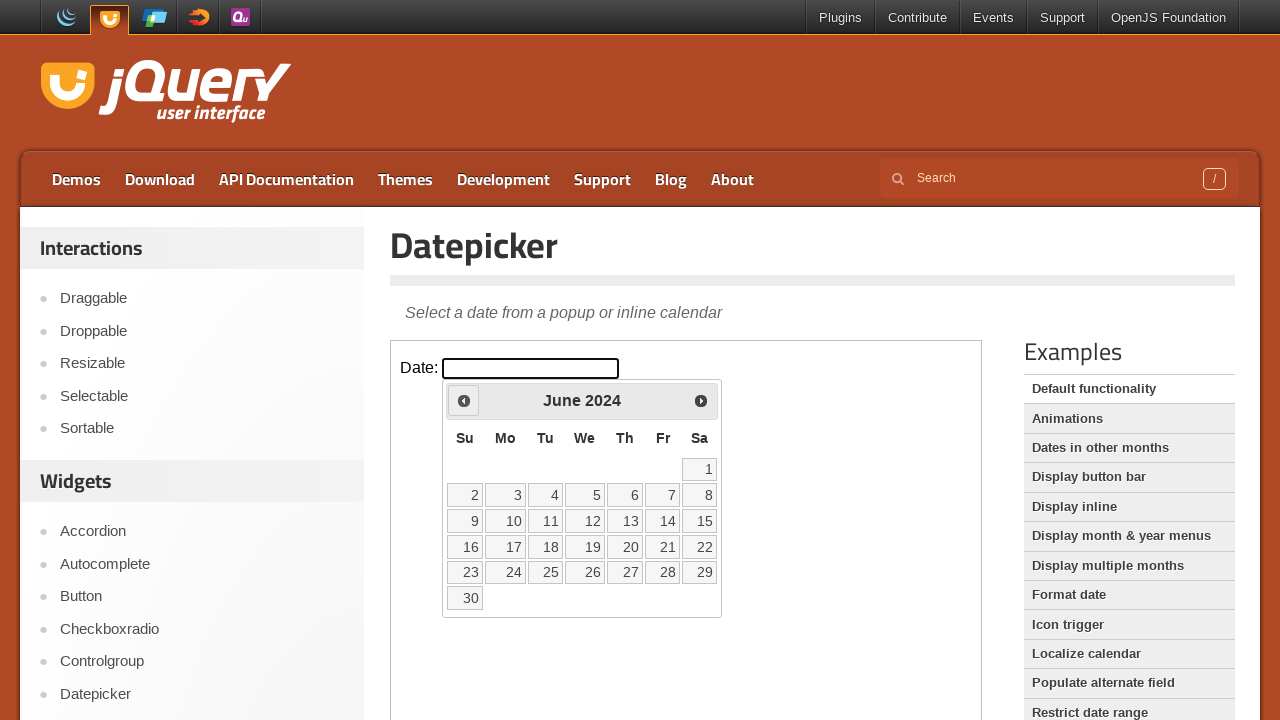

Retrieved updated month and year: June 2024
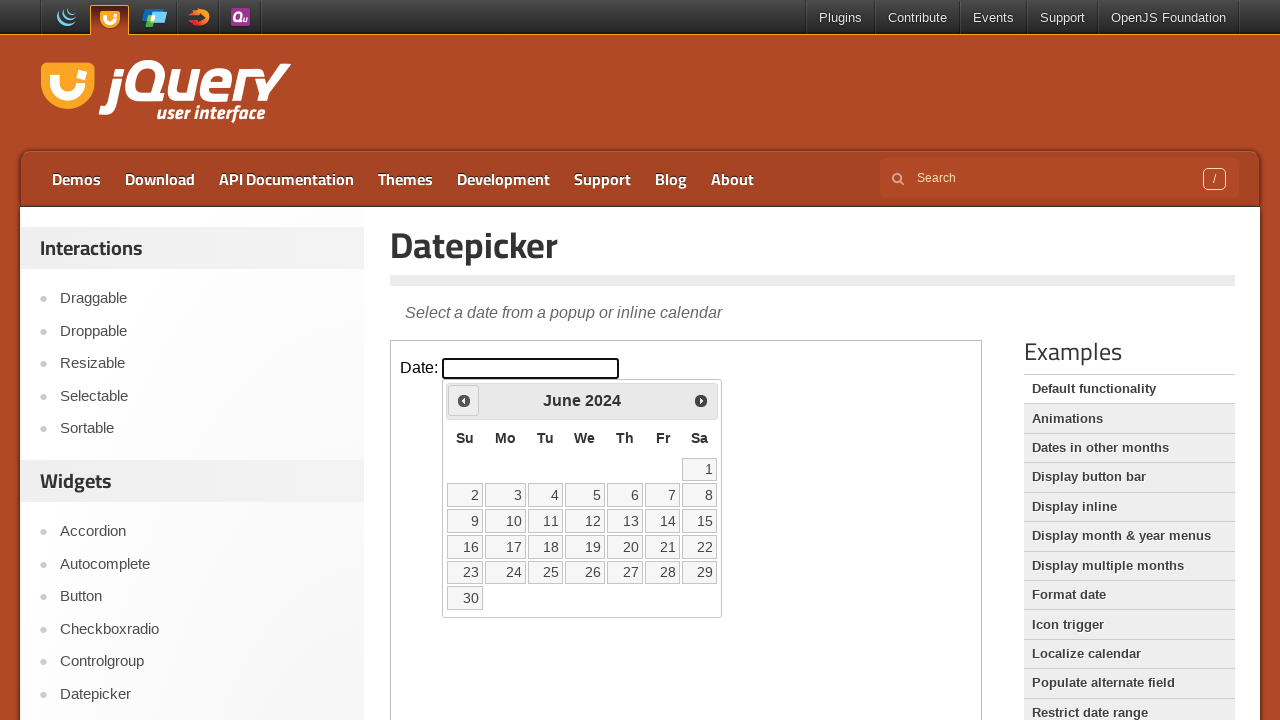

Clicked previous button to navigate to earlier month at (464, 400) on iframe >> nth=0 >> internal:control=enter-frame >> .ui-datepicker-prev
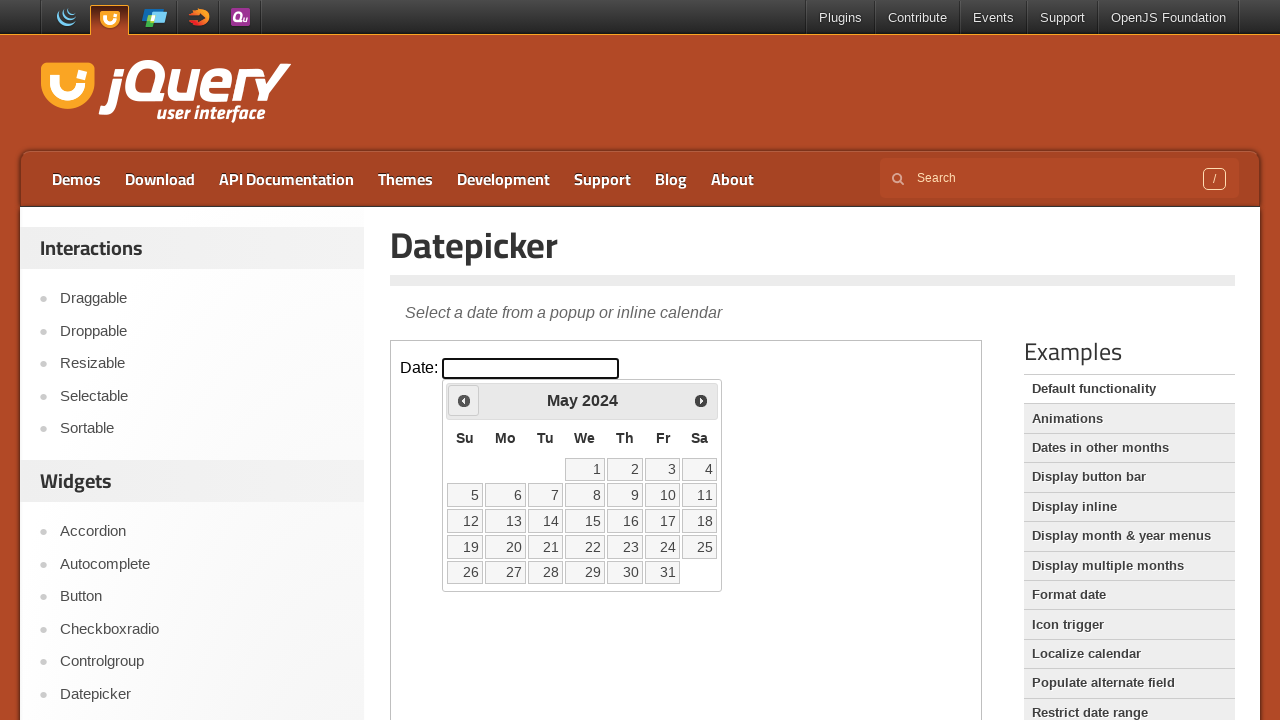

Retrieved updated month and year: May 2024
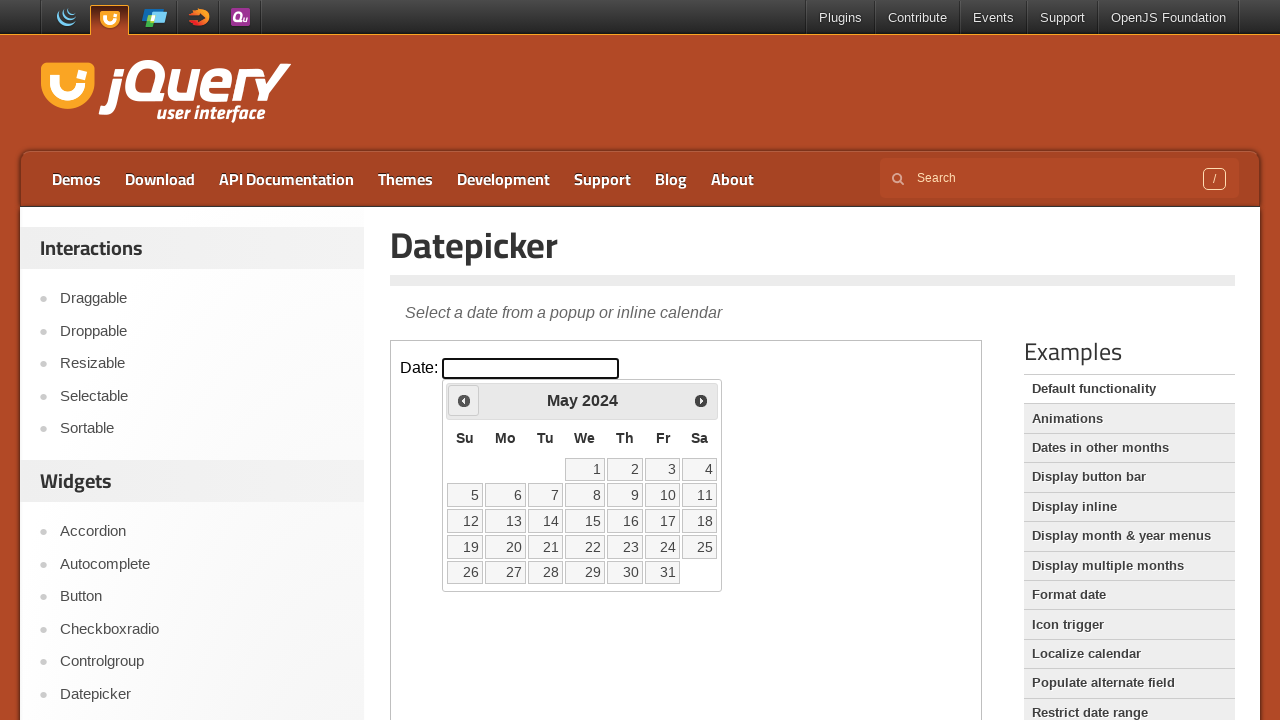

Clicked previous button to navigate to earlier month at (464, 400) on iframe >> nth=0 >> internal:control=enter-frame >> .ui-datepicker-prev
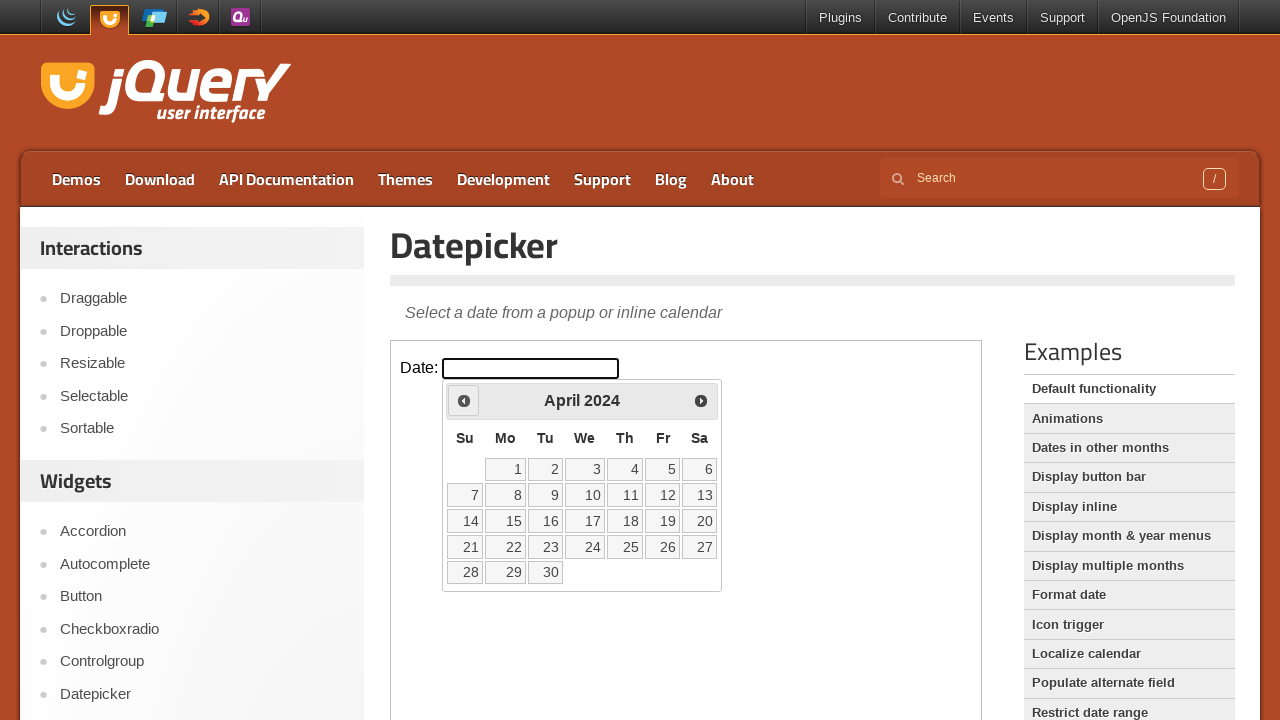

Retrieved updated month and year: April 2024
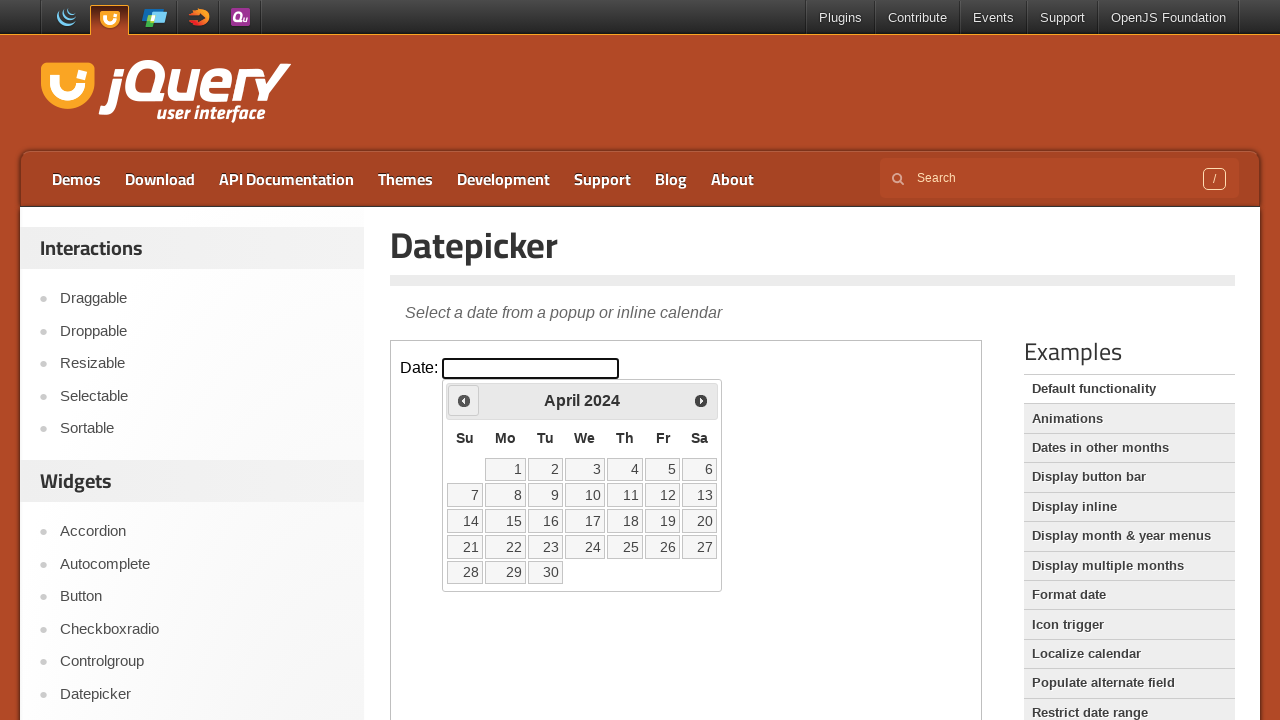

Clicked previous button to navigate to earlier month at (464, 400) on iframe >> nth=0 >> internal:control=enter-frame >> .ui-datepicker-prev
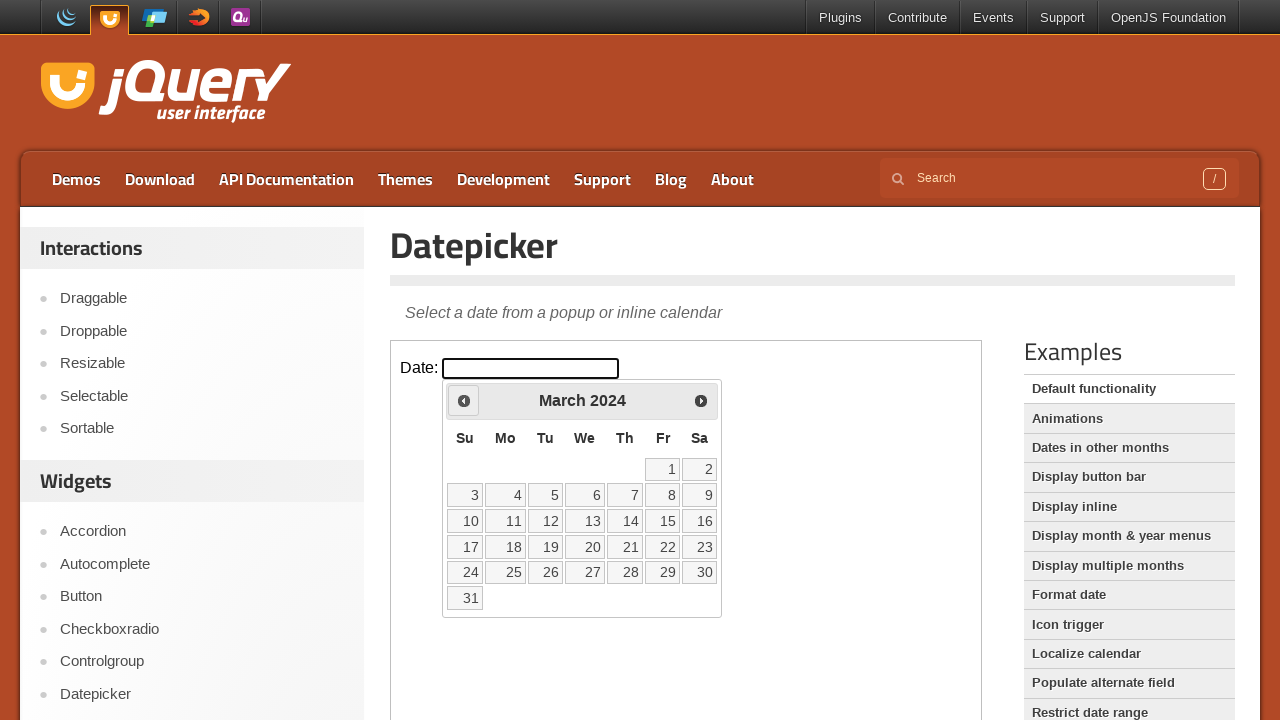

Retrieved updated month and year: March 2024
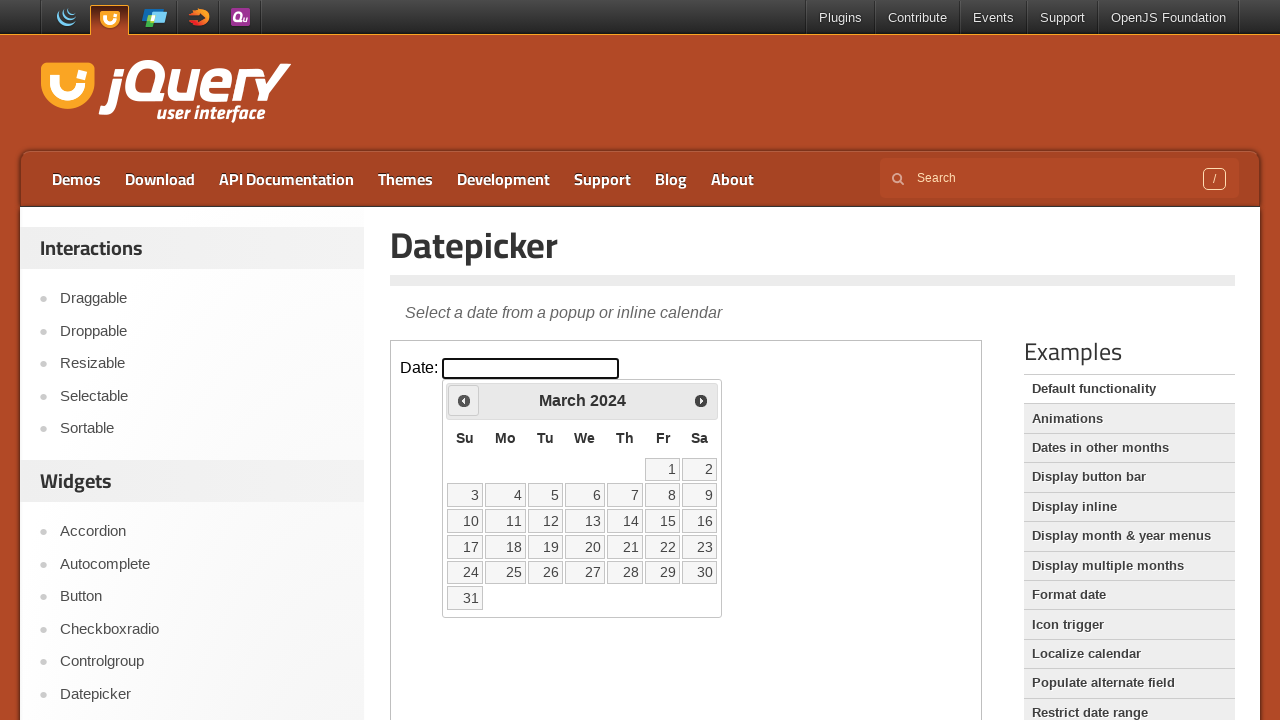

Clicked previous button to navigate to earlier month at (464, 400) on iframe >> nth=0 >> internal:control=enter-frame >> .ui-datepicker-prev
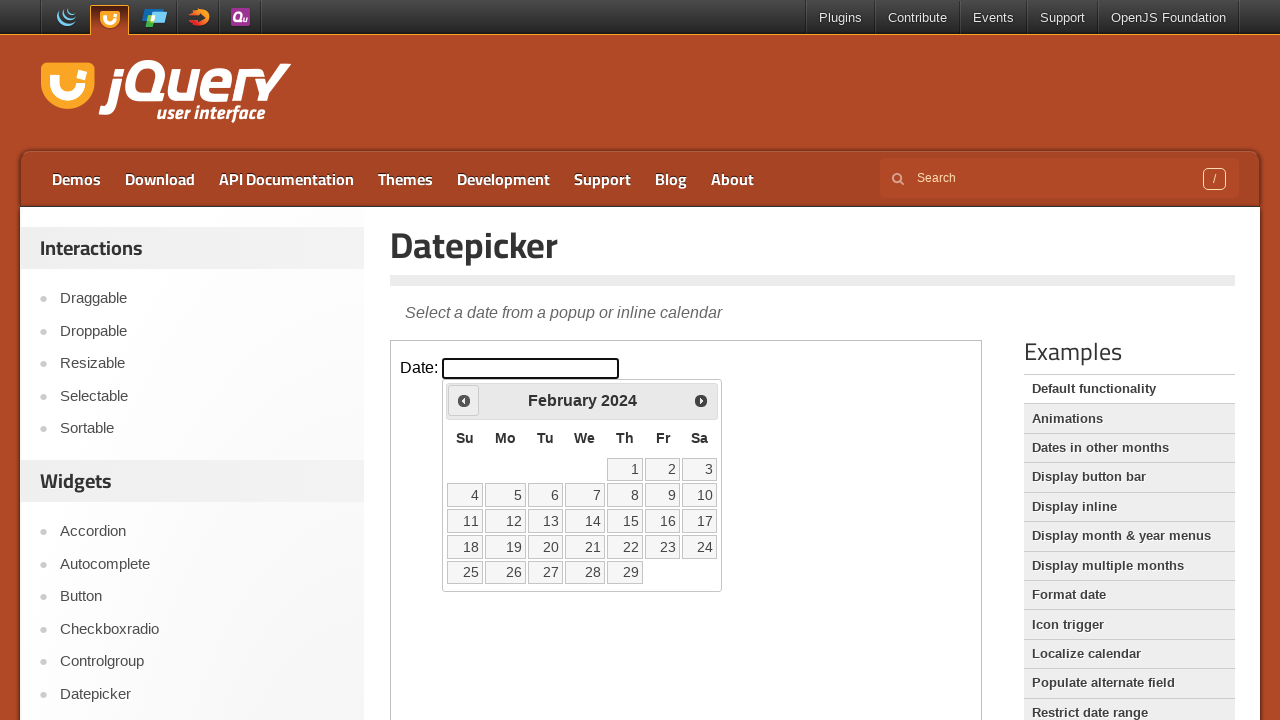

Retrieved updated month and year: February 2024
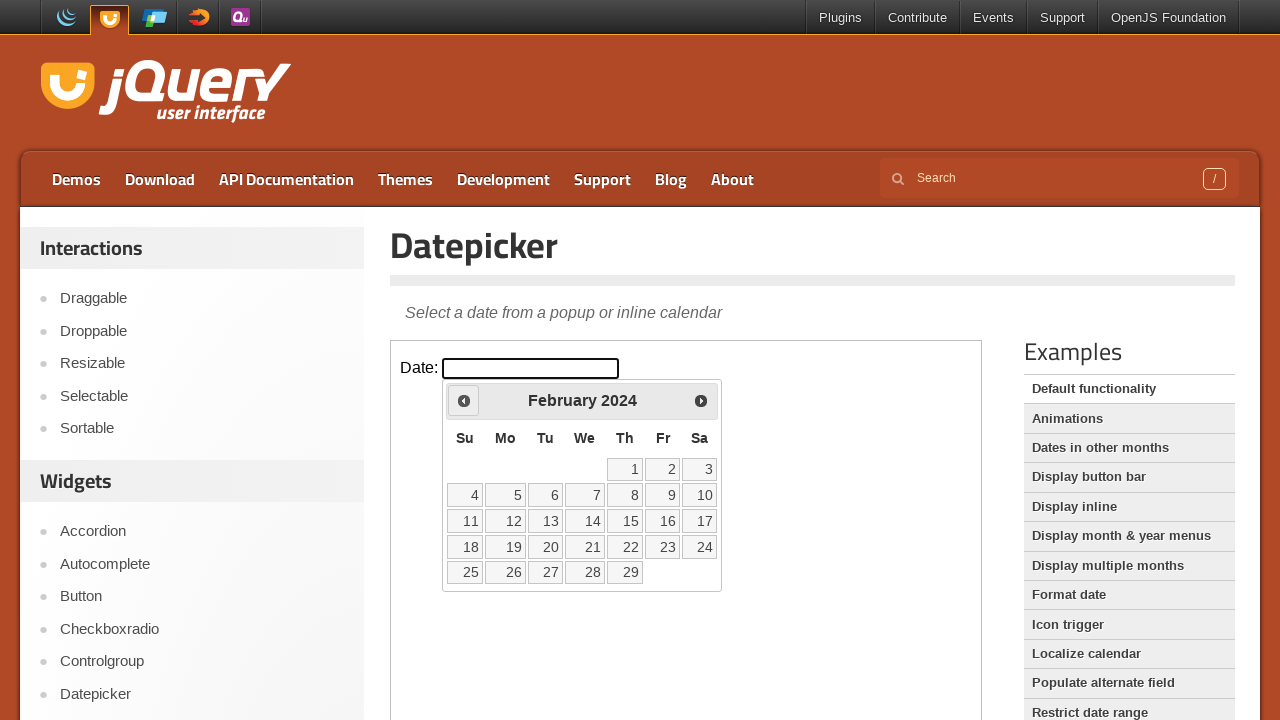

Clicked previous button to navigate to earlier month at (464, 400) on iframe >> nth=0 >> internal:control=enter-frame >> .ui-datepicker-prev
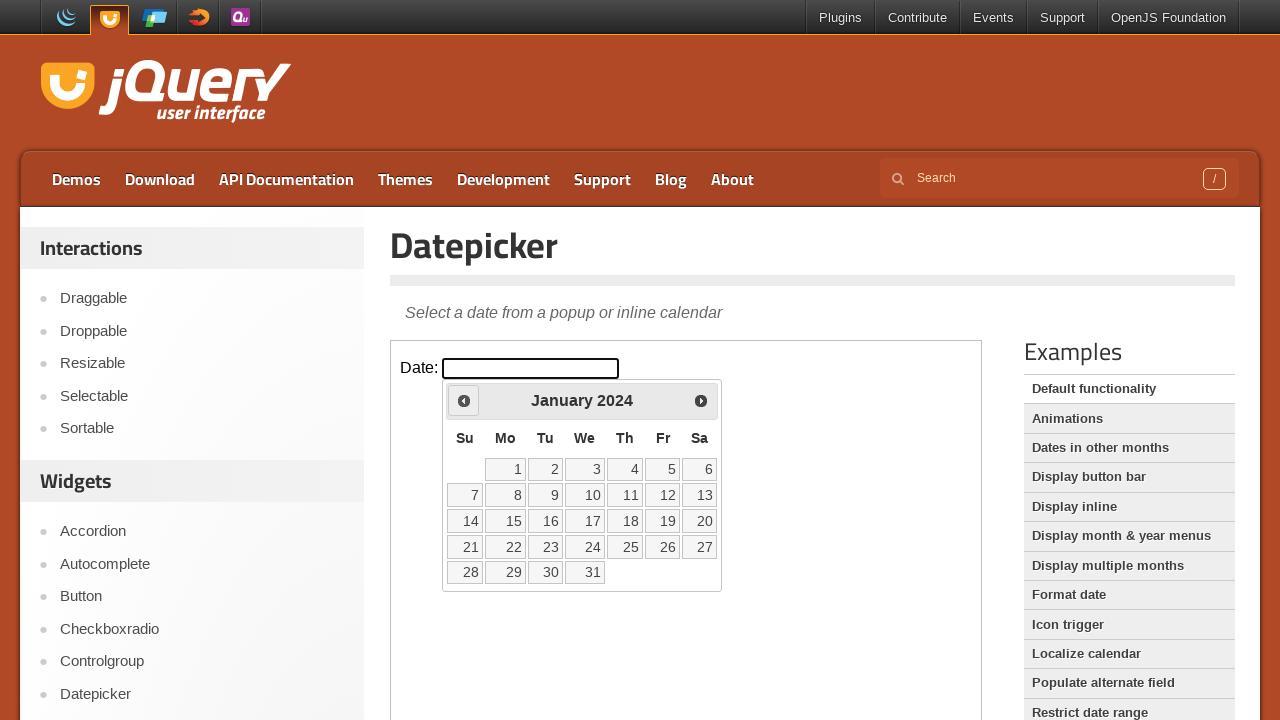

Retrieved updated month and year: January 2024
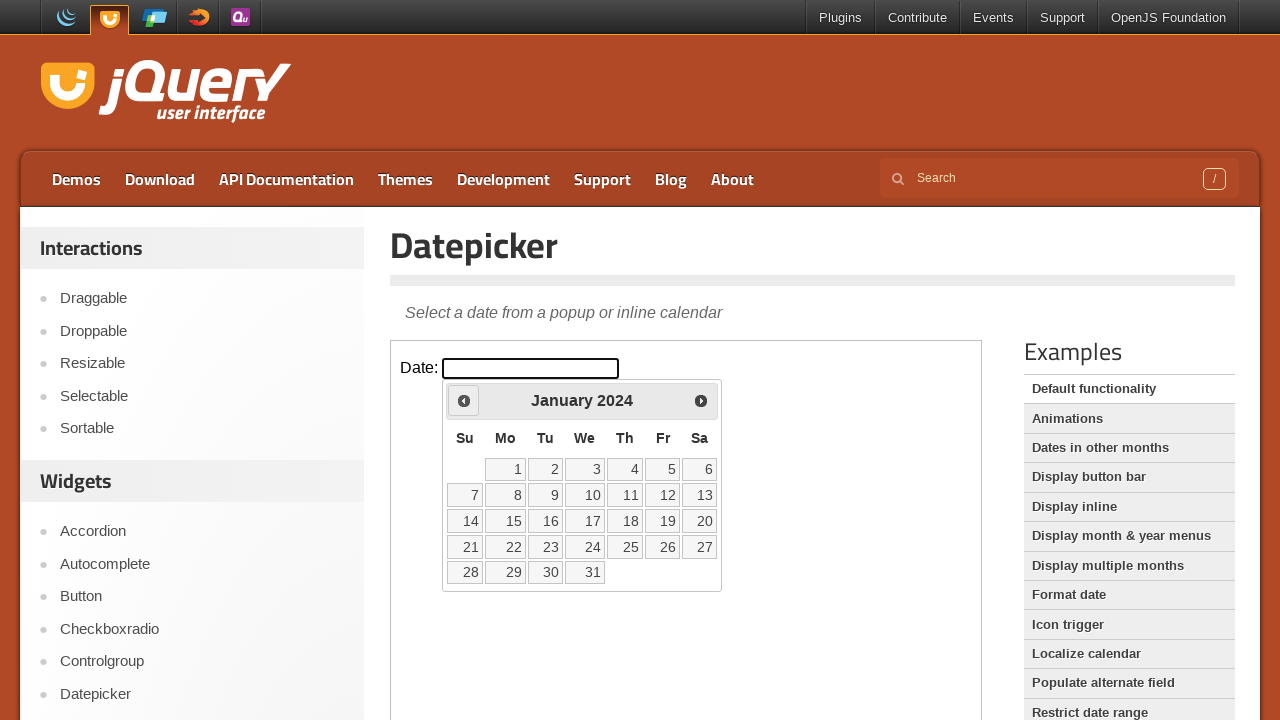

Clicked previous button to navigate to earlier month at (464, 400) on iframe >> nth=0 >> internal:control=enter-frame >> .ui-datepicker-prev
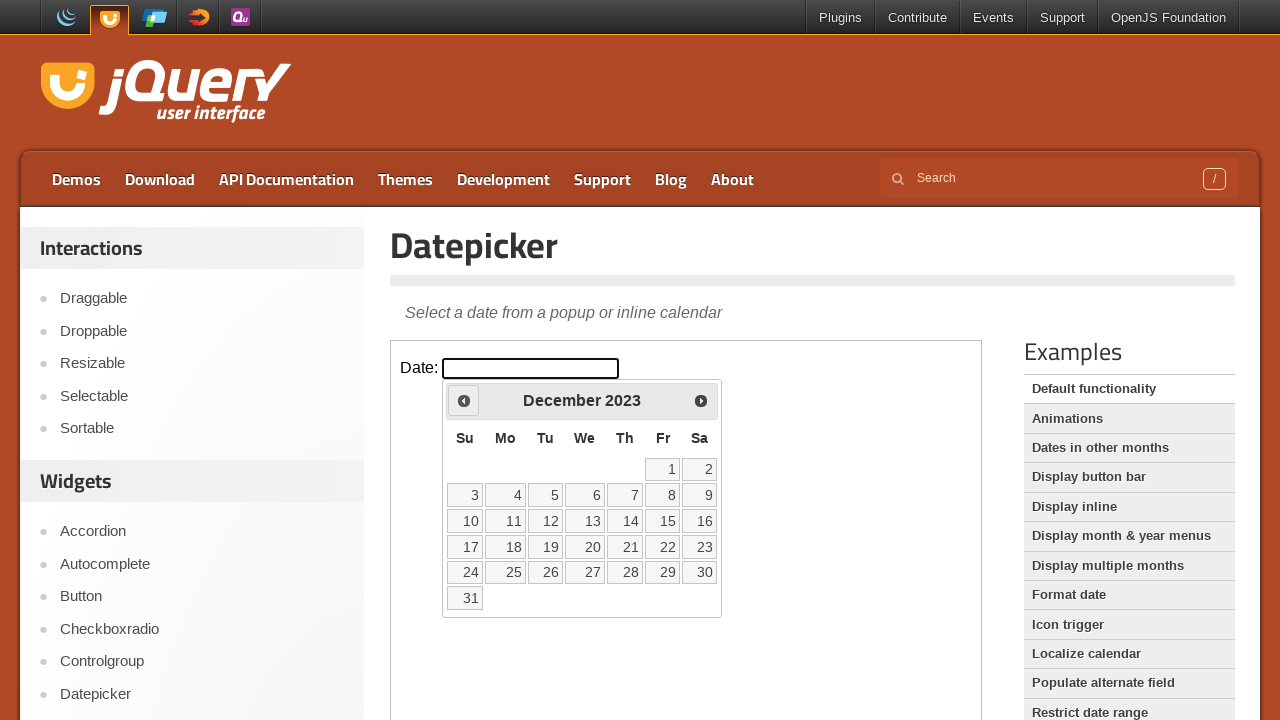

Retrieved updated month and year: December 2023
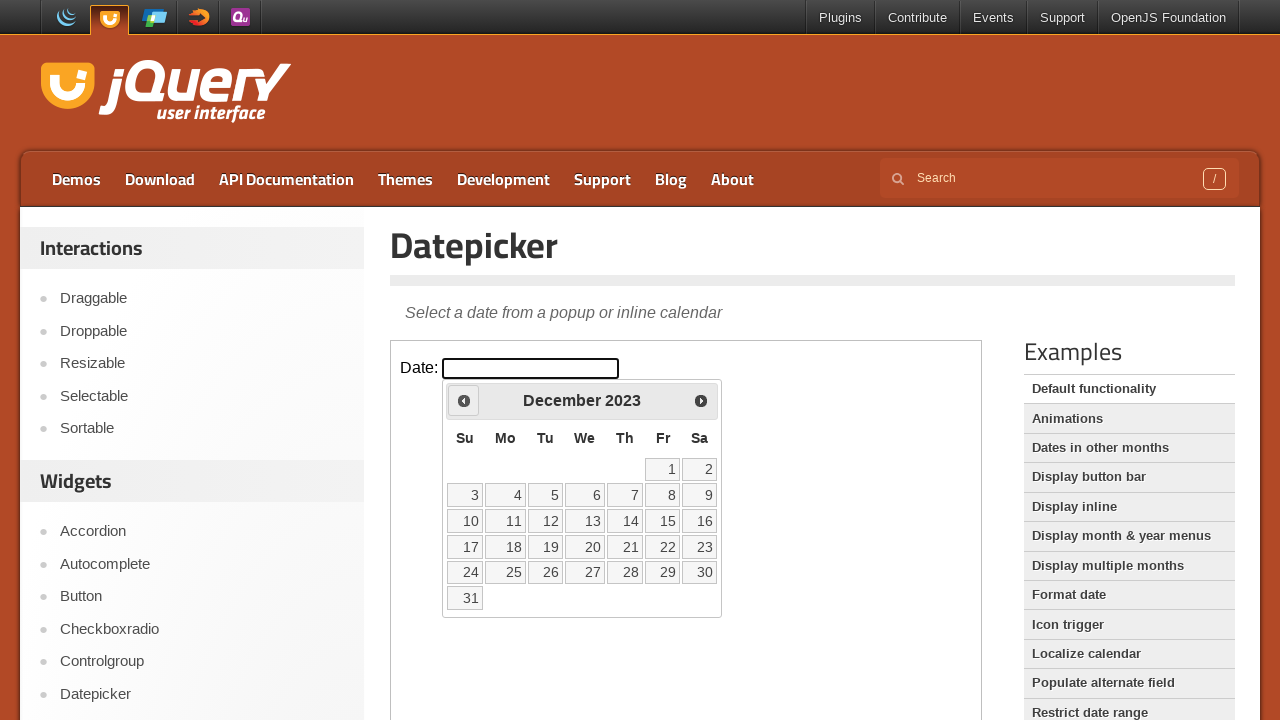

Clicked previous button to navigate to earlier month at (464, 400) on iframe >> nth=0 >> internal:control=enter-frame >> .ui-datepicker-prev
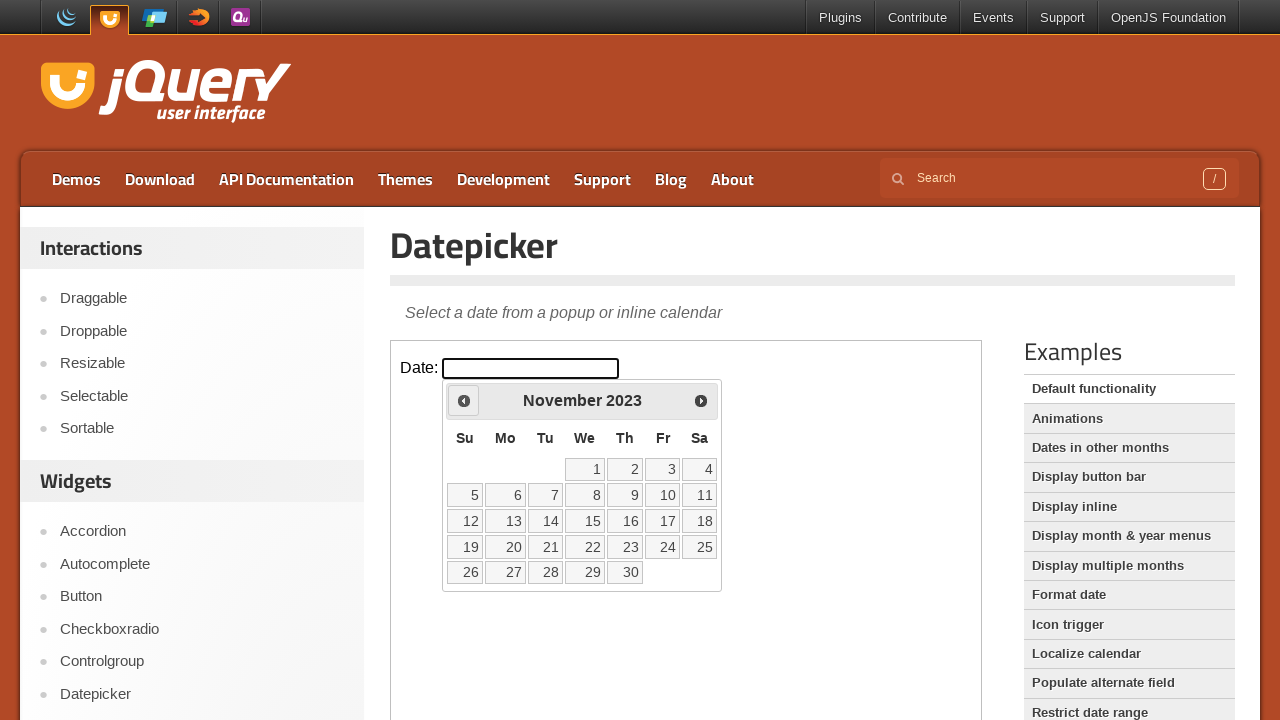

Retrieved updated month and year: November 2023
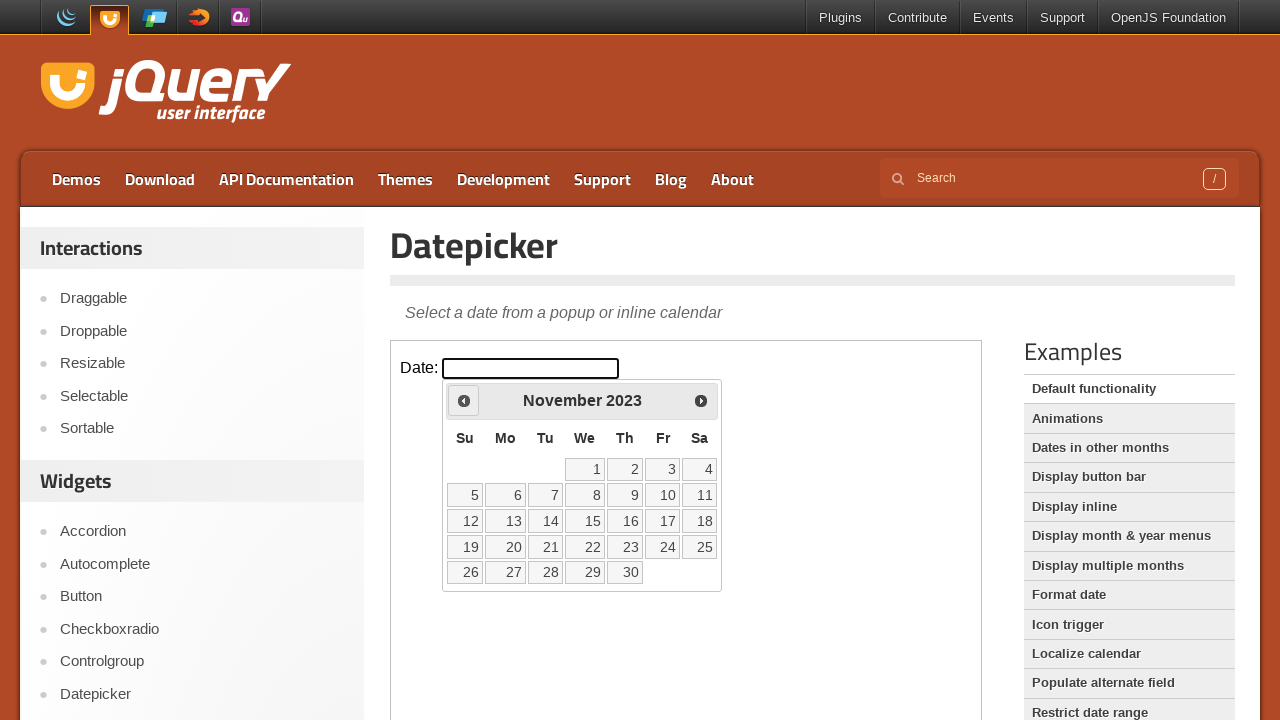

Clicked previous button to navigate to earlier month at (464, 400) on iframe >> nth=0 >> internal:control=enter-frame >> .ui-datepicker-prev
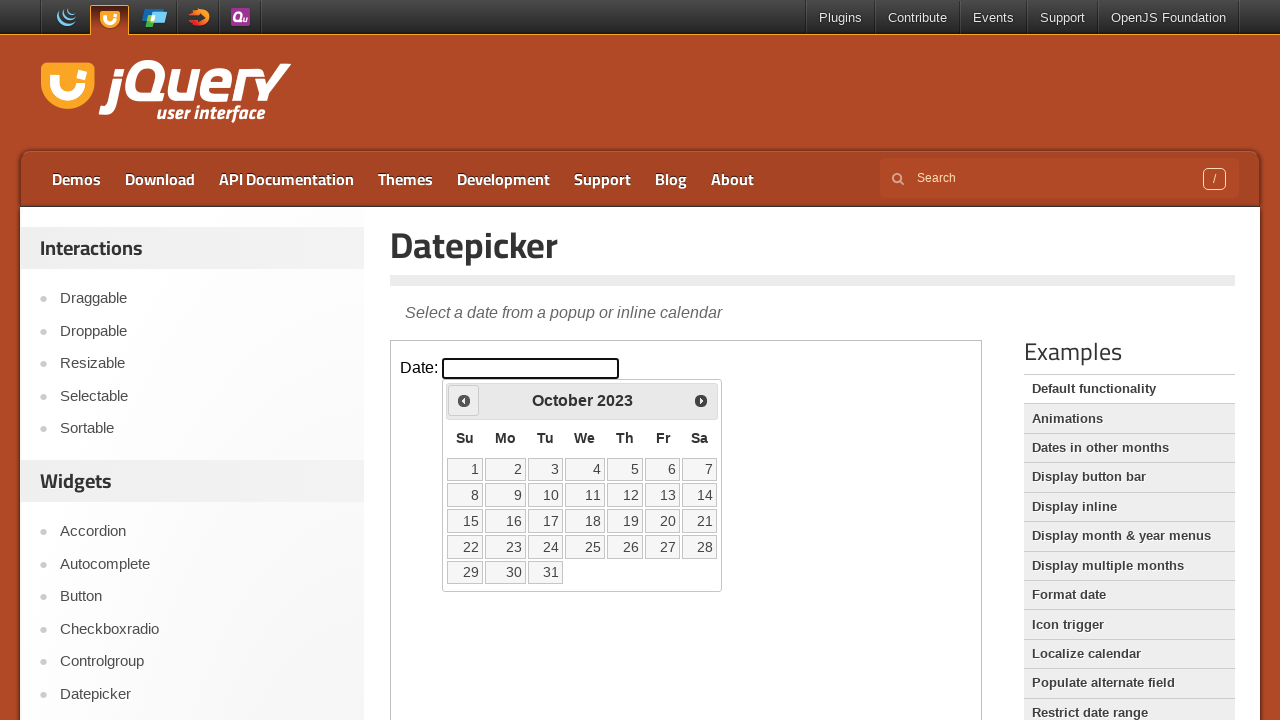

Retrieved updated month and year: October 2023
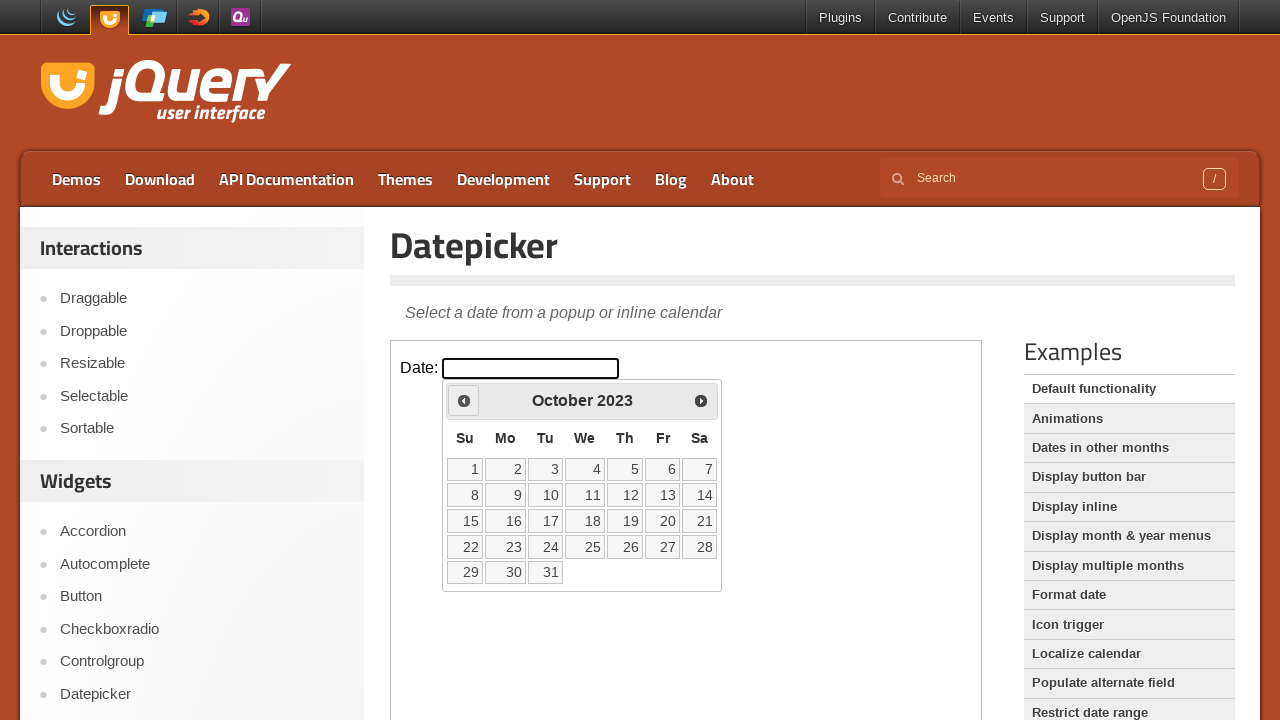

Clicked previous button to navigate to earlier month at (464, 400) on iframe >> nth=0 >> internal:control=enter-frame >> .ui-datepicker-prev
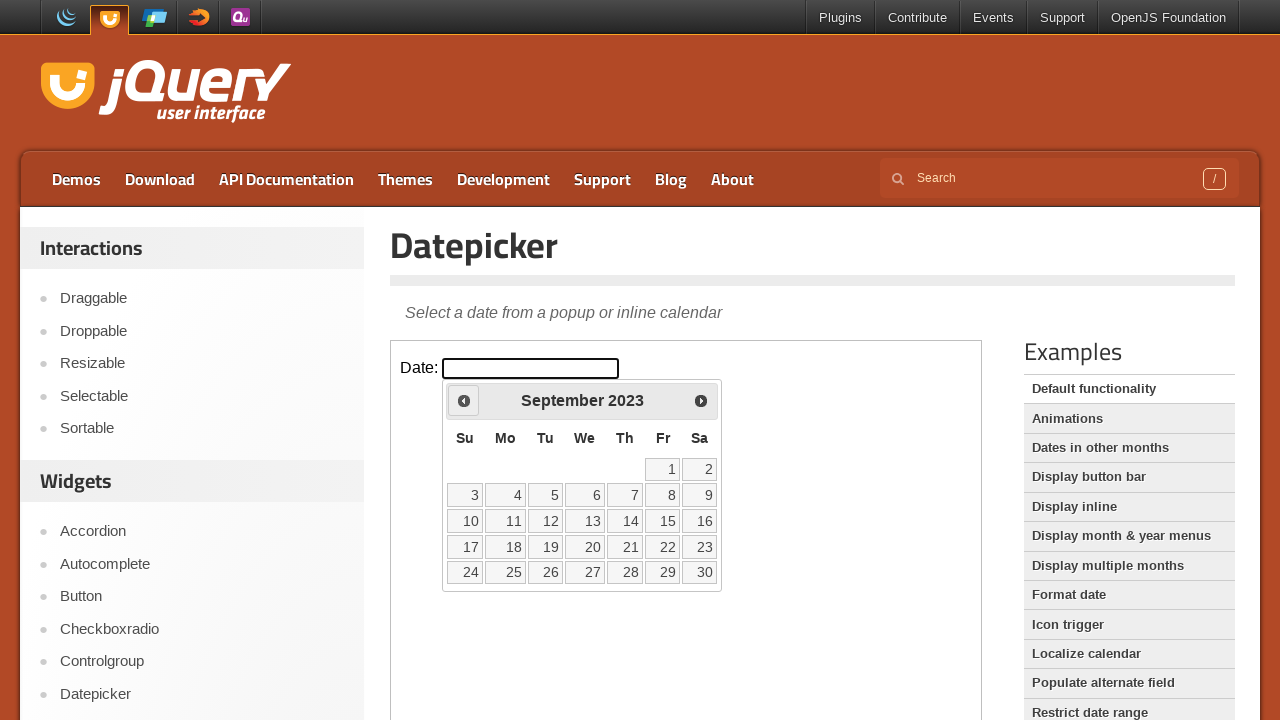

Retrieved updated month and year: September 2023
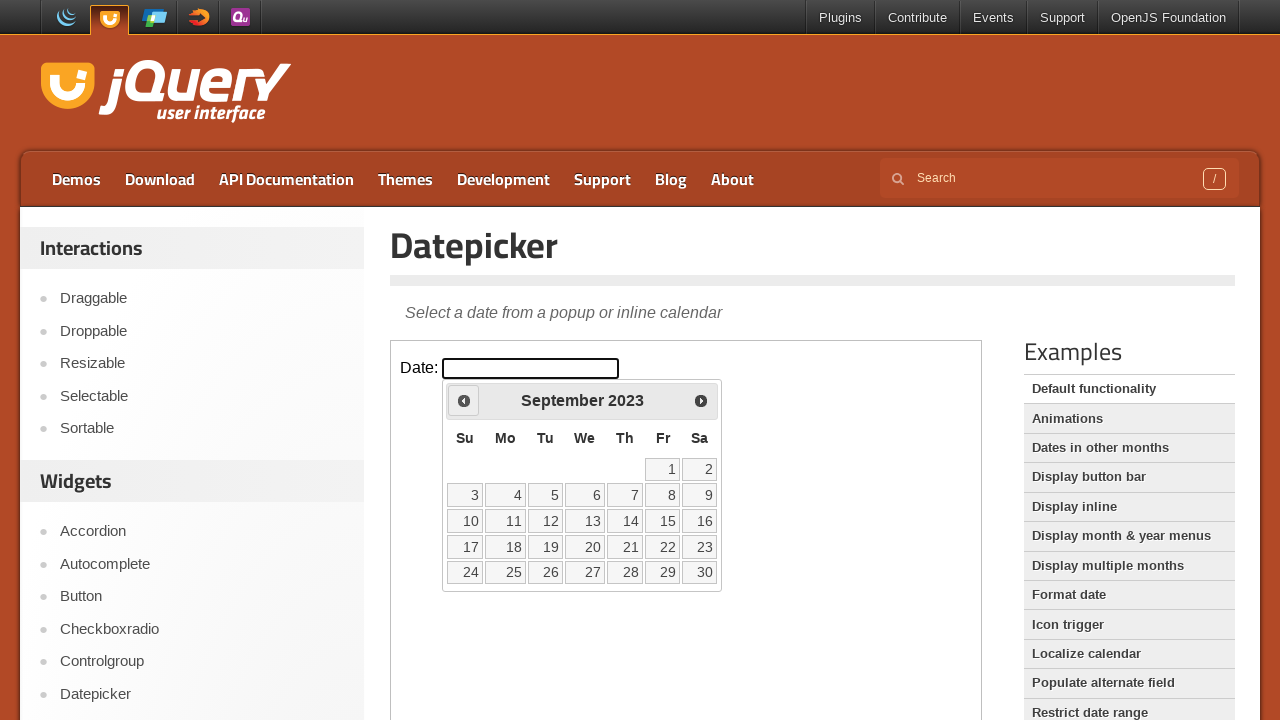

Clicked previous button to navigate to earlier month at (464, 400) on iframe >> nth=0 >> internal:control=enter-frame >> .ui-datepicker-prev
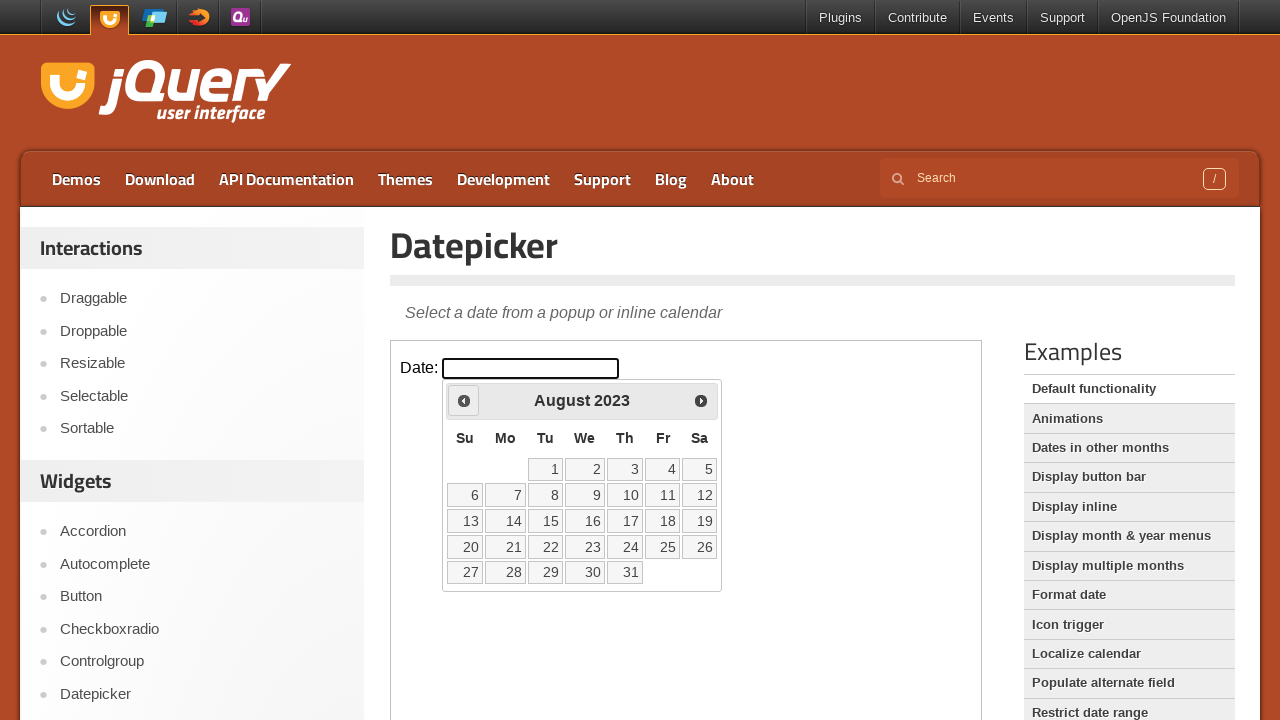

Retrieved updated month and year: August 2023
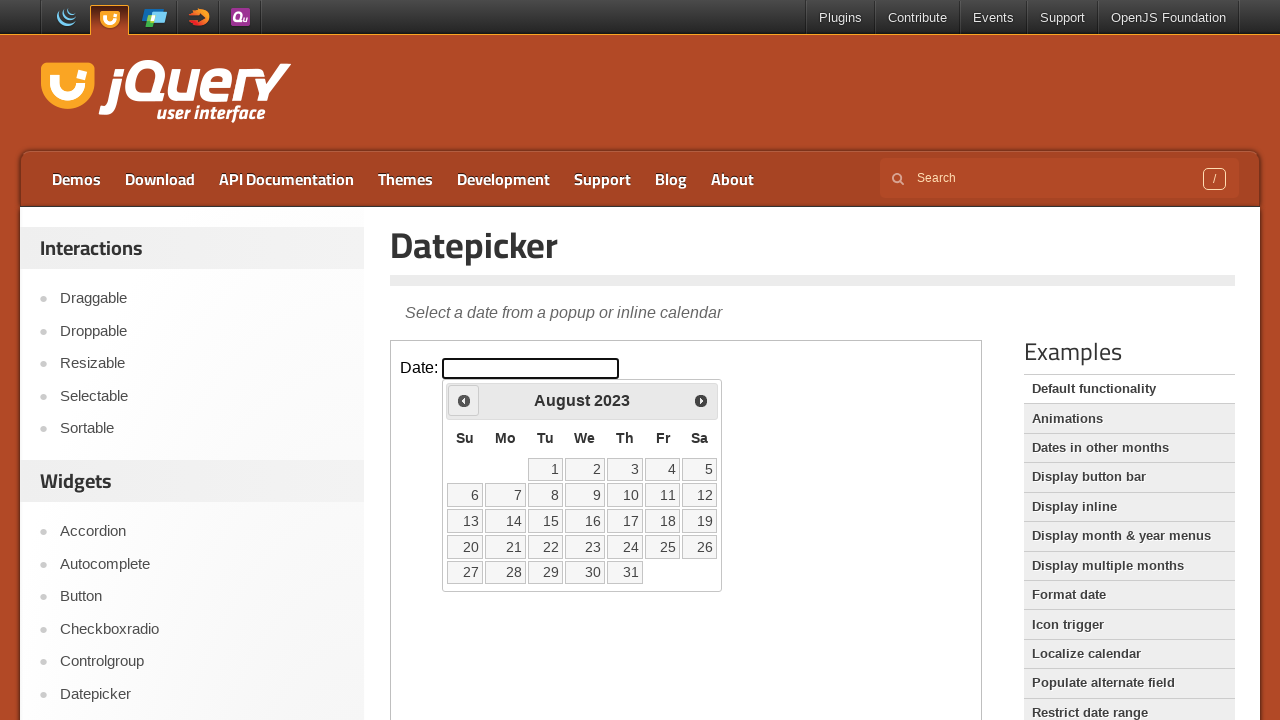

Clicked previous button to navigate to earlier month at (464, 400) on iframe >> nth=0 >> internal:control=enter-frame >> .ui-datepicker-prev
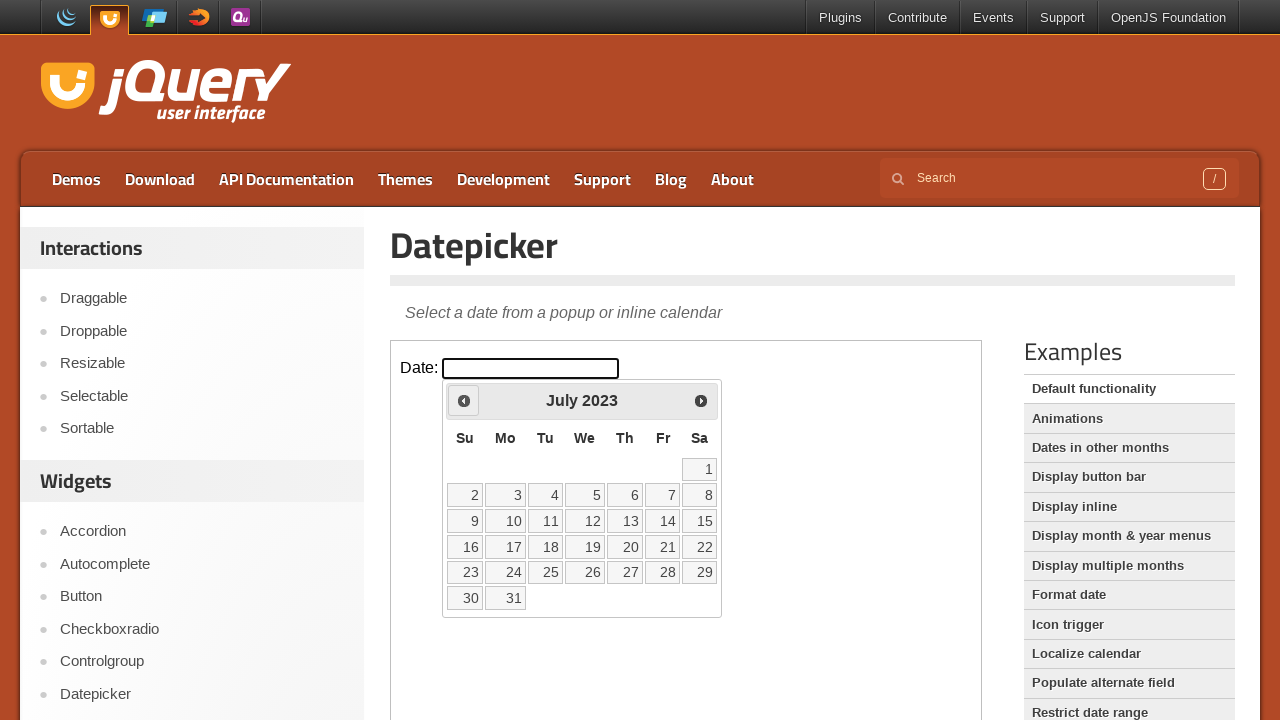

Retrieved updated month and year: July 2023
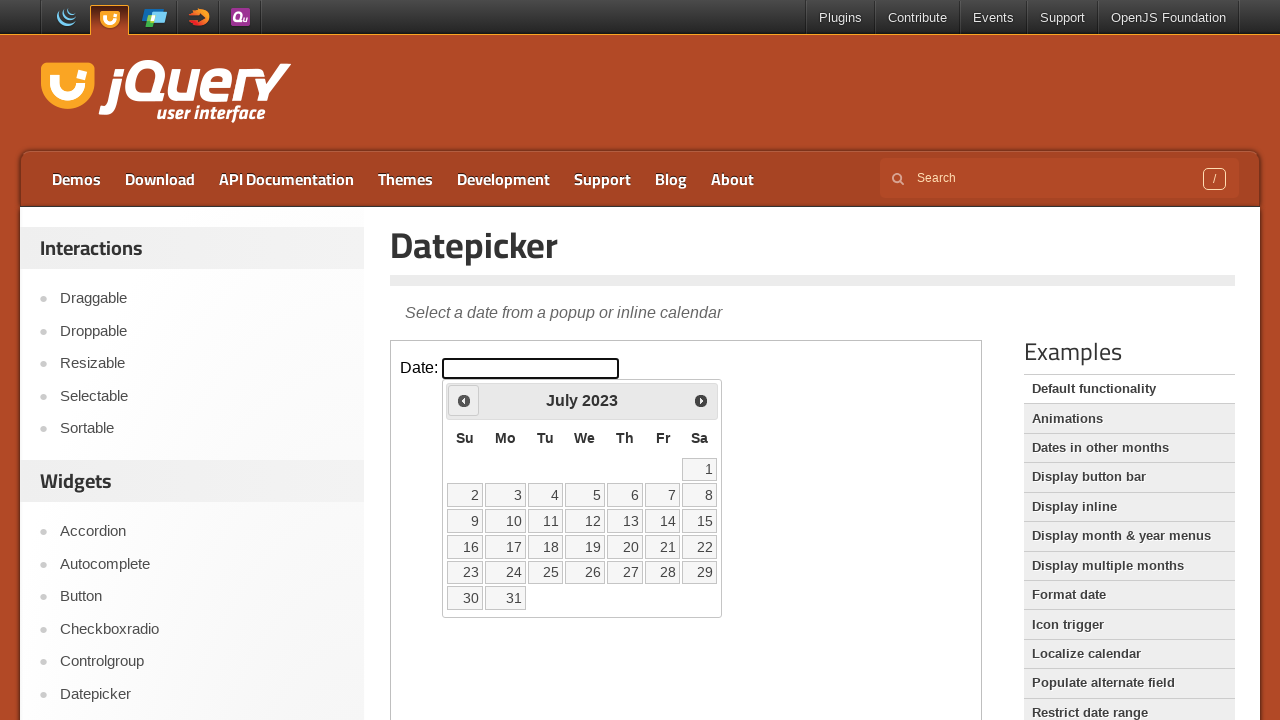

Clicked previous button to navigate to earlier month at (464, 400) on iframe >> nth=0 >> internal:control=enter-frame >> .ui-datepicker-prev
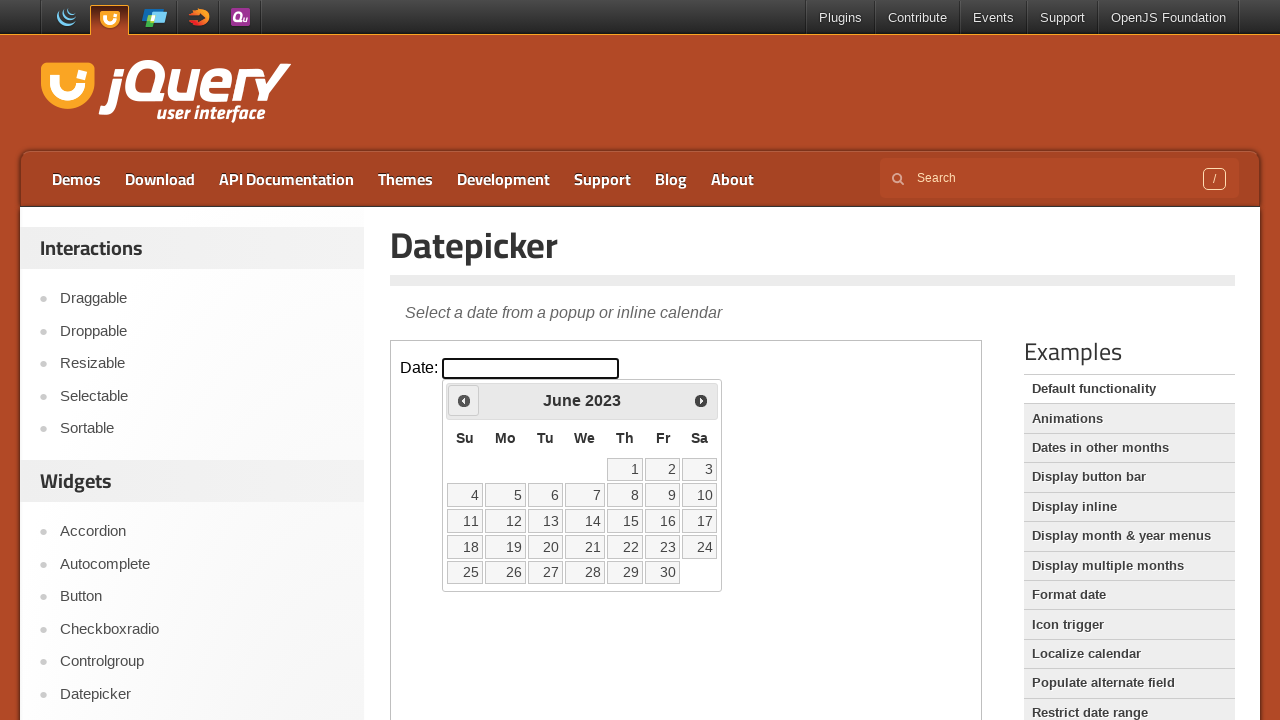

Retrieved updated month and year: June 2023
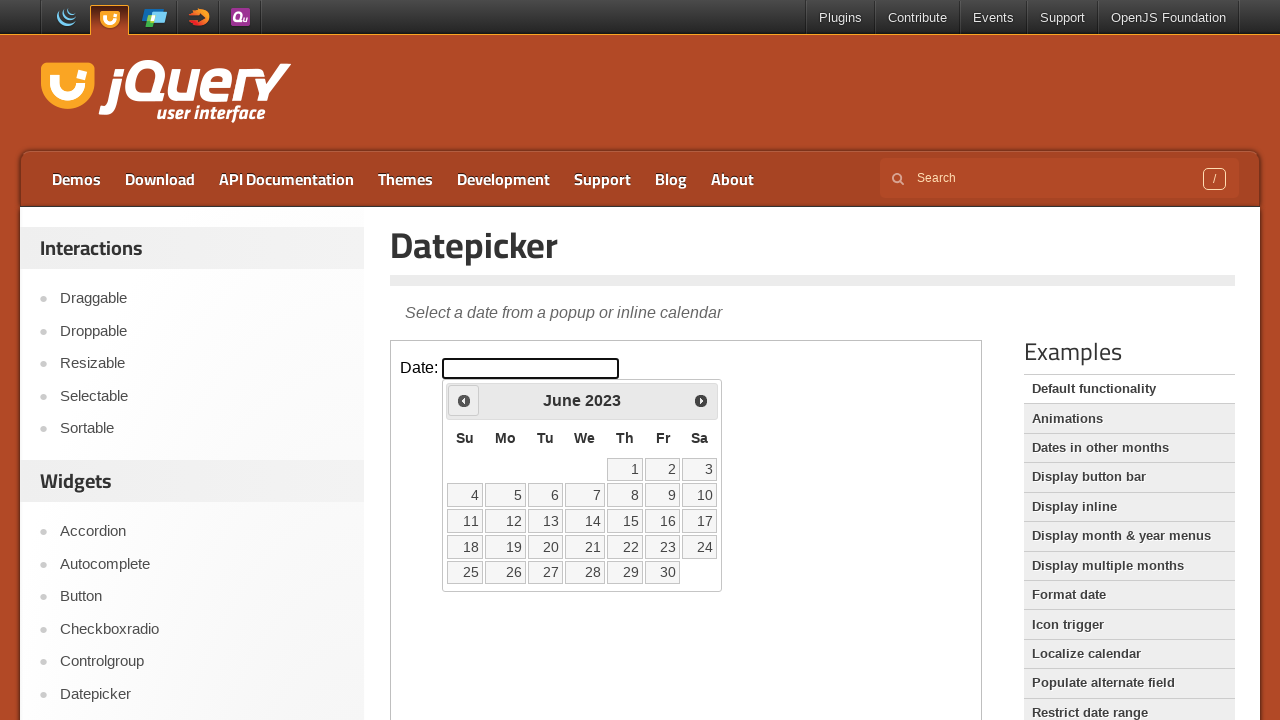

Clicked previous button to navigate to earlier month at (464, 400) on iframe >> nth=0 >> internal:control=enter-frame >> .ui-datepicker-prev
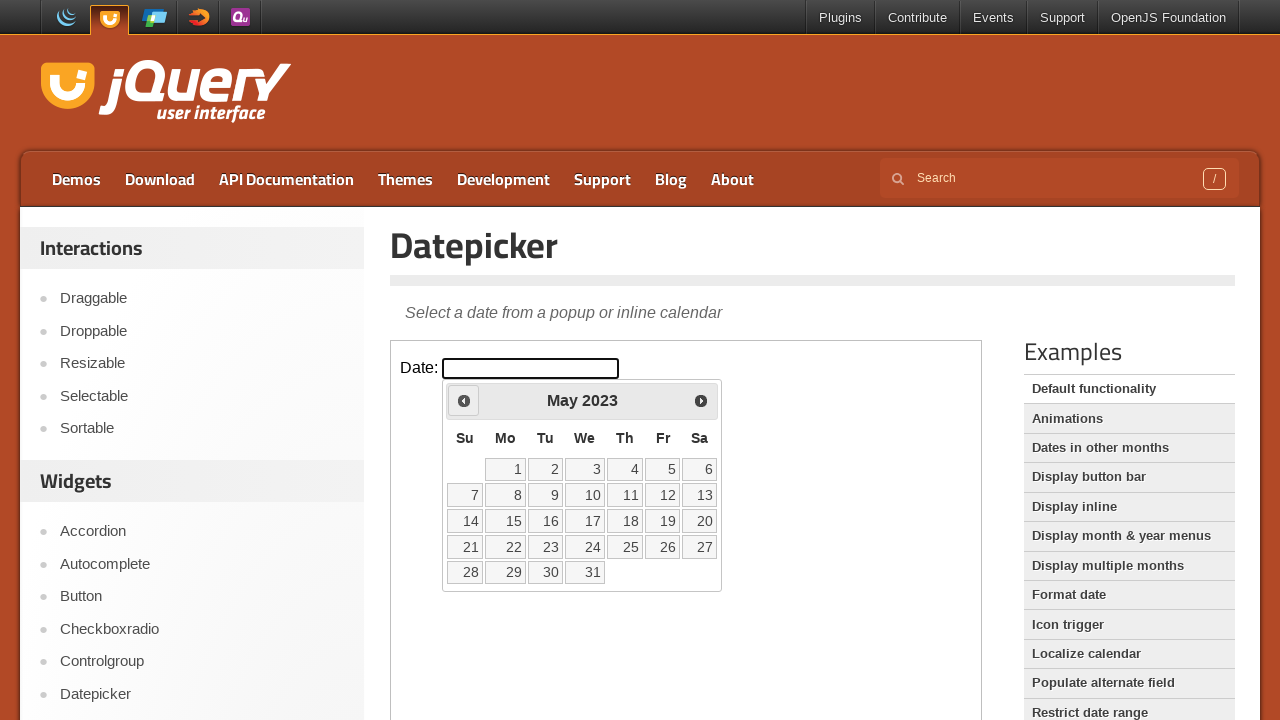

Retrieved updated month and year: May 2023
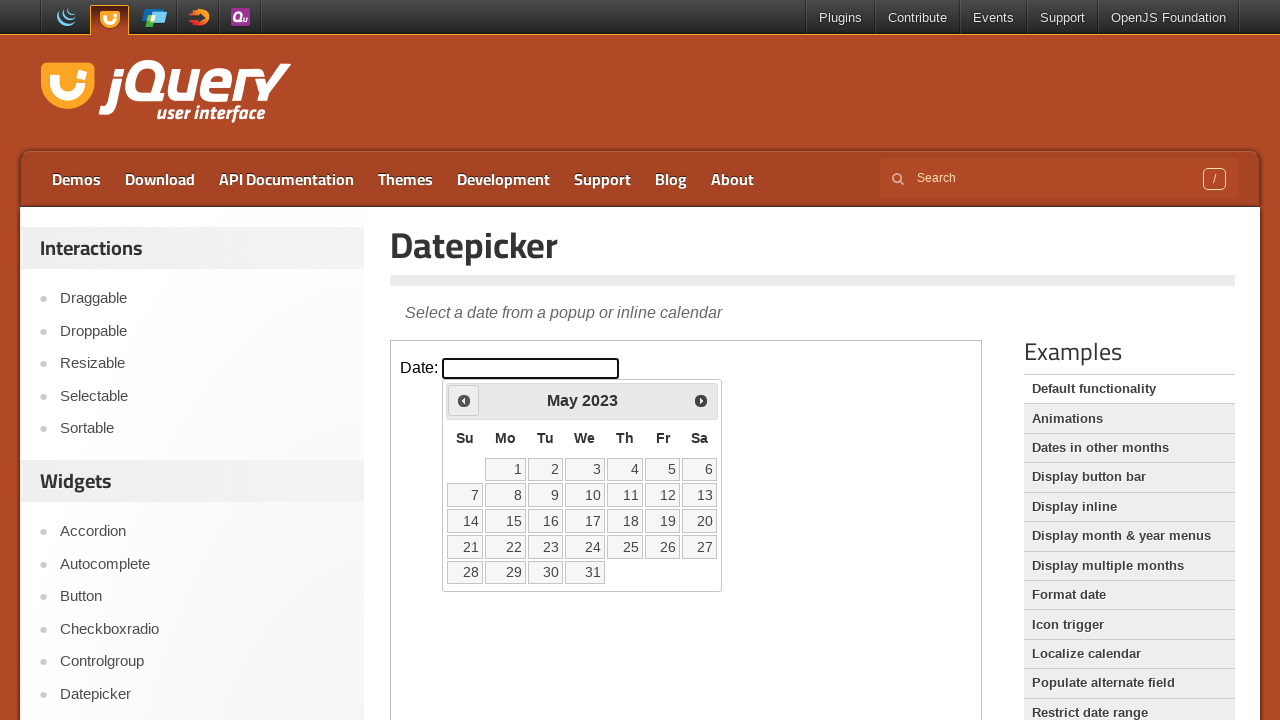

Clicked previous button to navigate to earlier month at (464, 400) on iframe >> nth=0 >> internal:control=enter-frame >> .ui-datepicker-prev
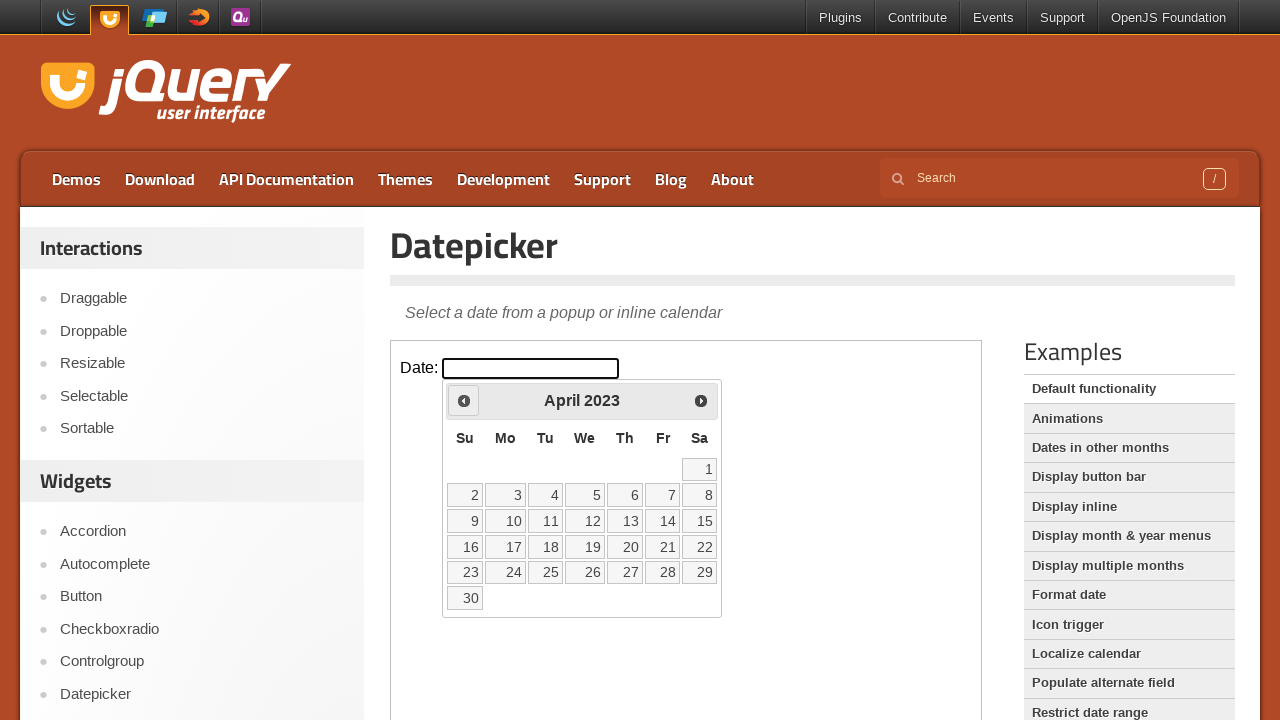

Retrieved updated month and year: April 2023
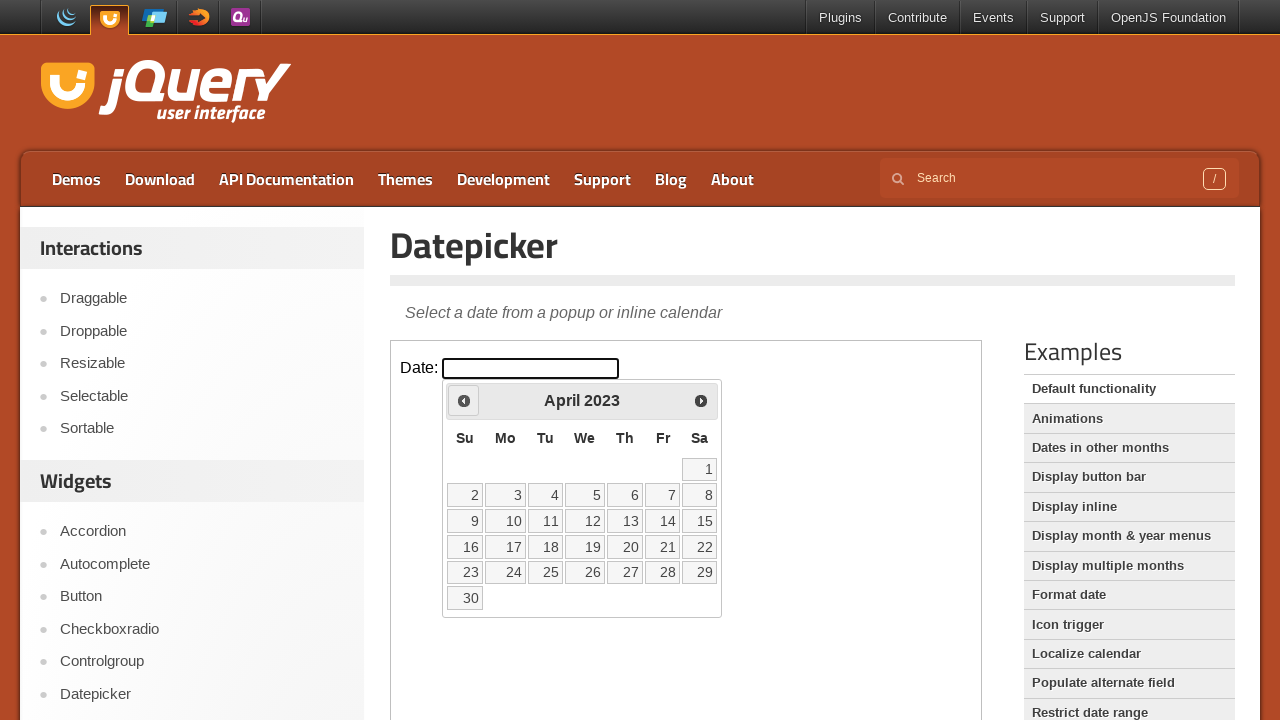

Clicked previous button to navigate to earlier month at (464, 400) on iframe >> nth=0 >> internal:control=enter-frame >> .ui-datepicker-prev
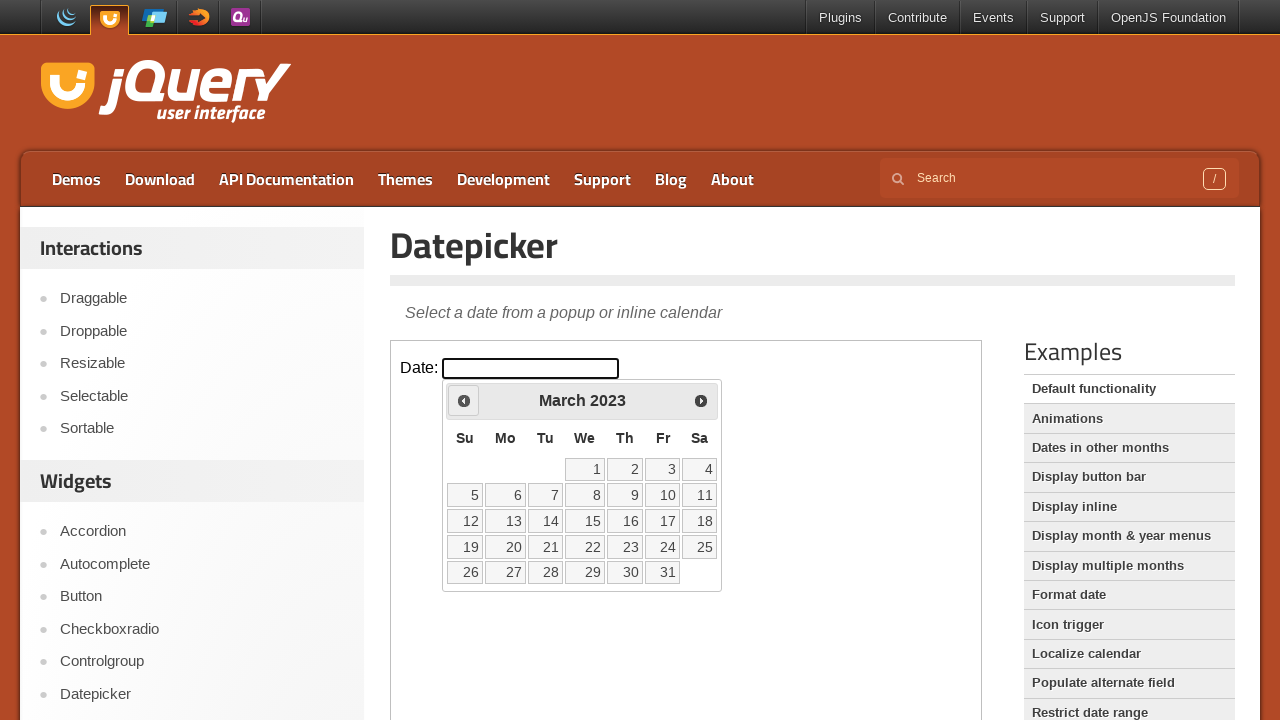

Retrieved updated month and year: March 2023
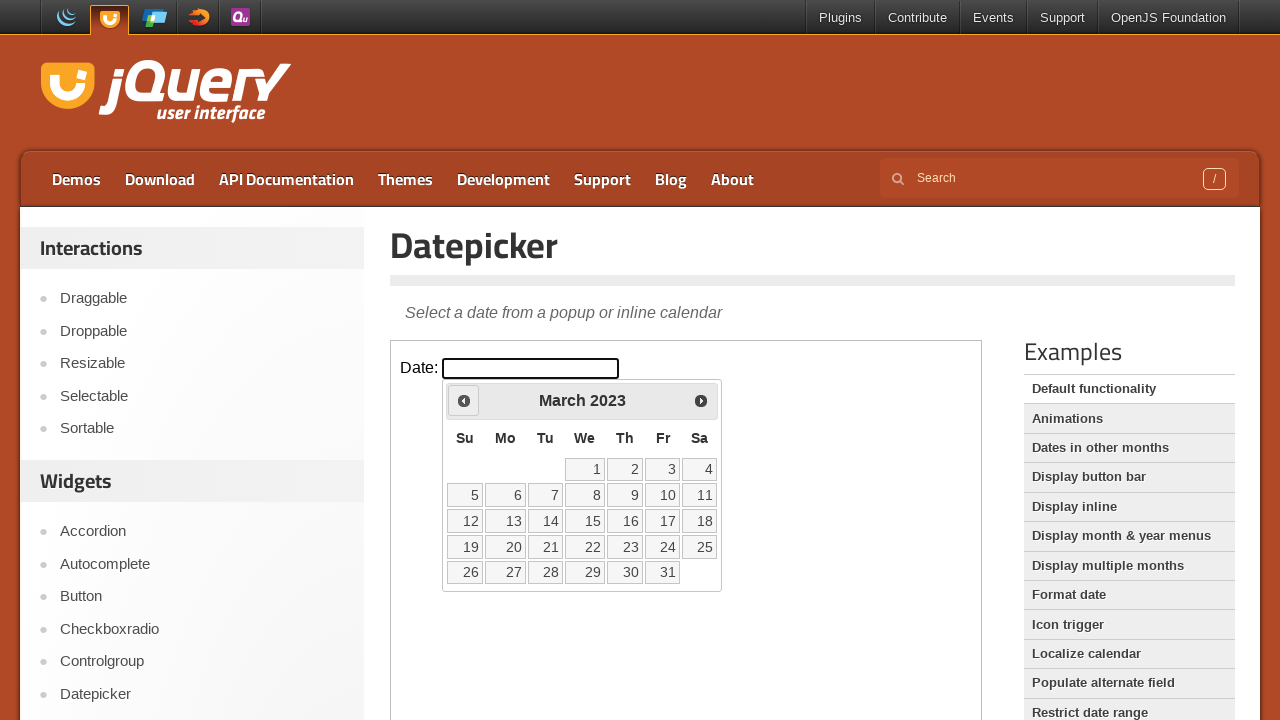

Clicked previous button to navigate to earlier month at (464, 400) on iframe >> nth=0 >> internal:control=enter-frame >> .ui-datepicker-prev
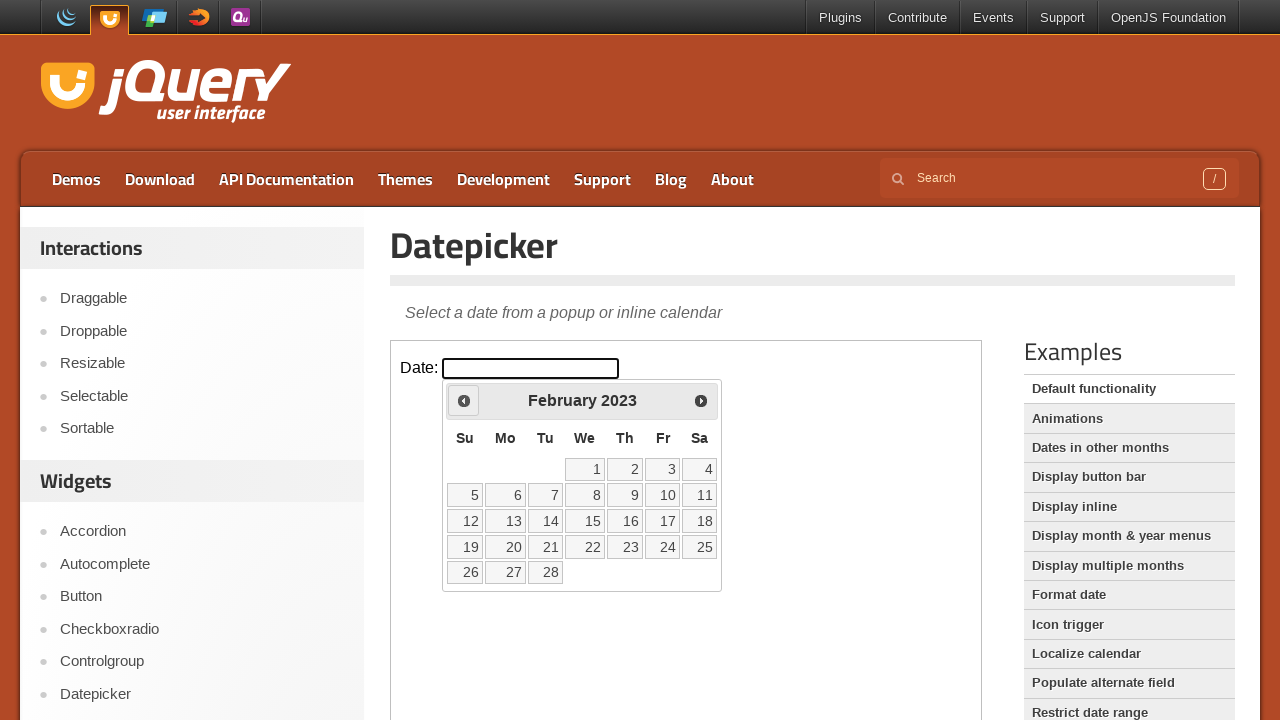

Retrieved updated month and year: February 2023
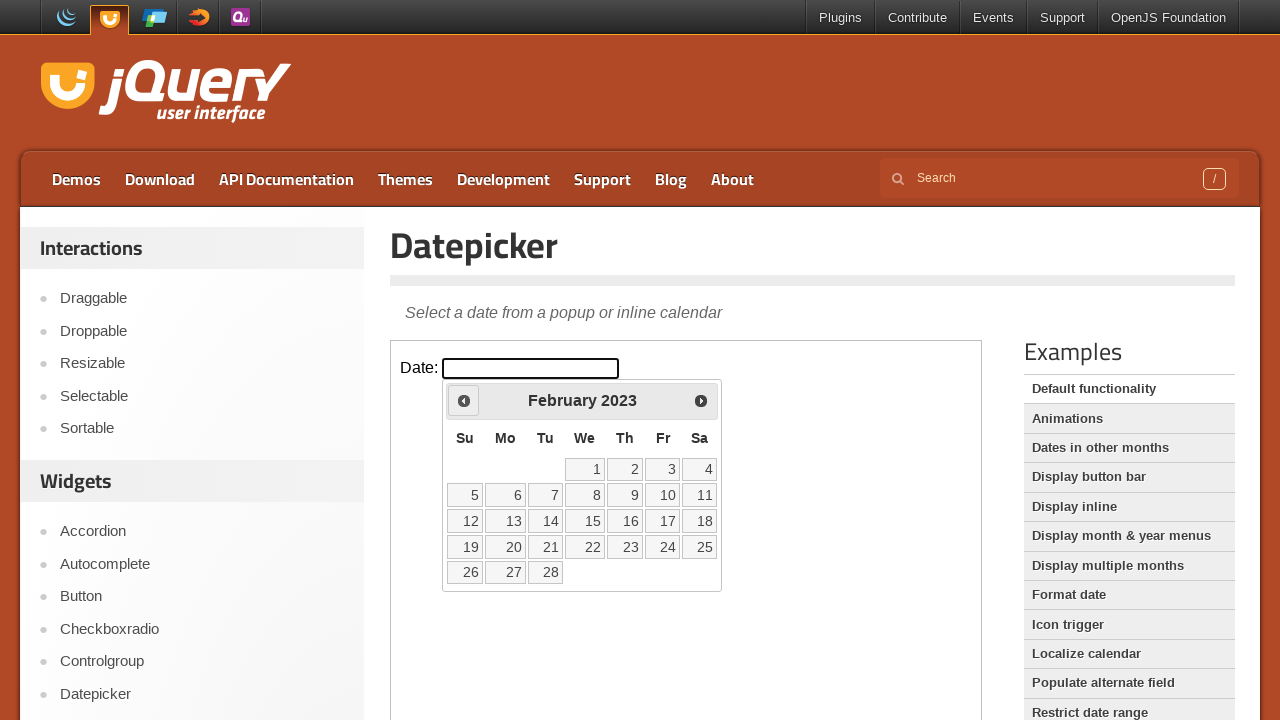

Clicked previous button to navigate to earlier month at (464, 400) on iframe >> nth=0 >> internal:control=enter-frame >> .ui-datepicker-prev
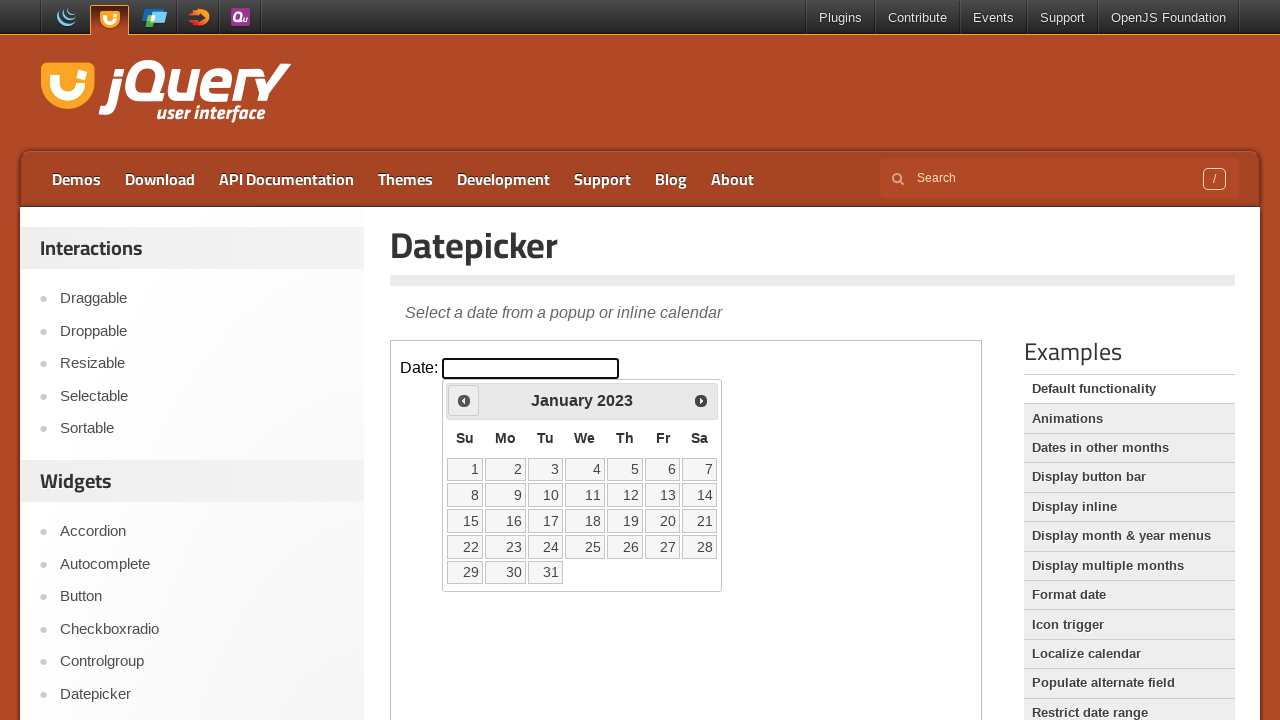

Retrieved updated month and year: January 2023
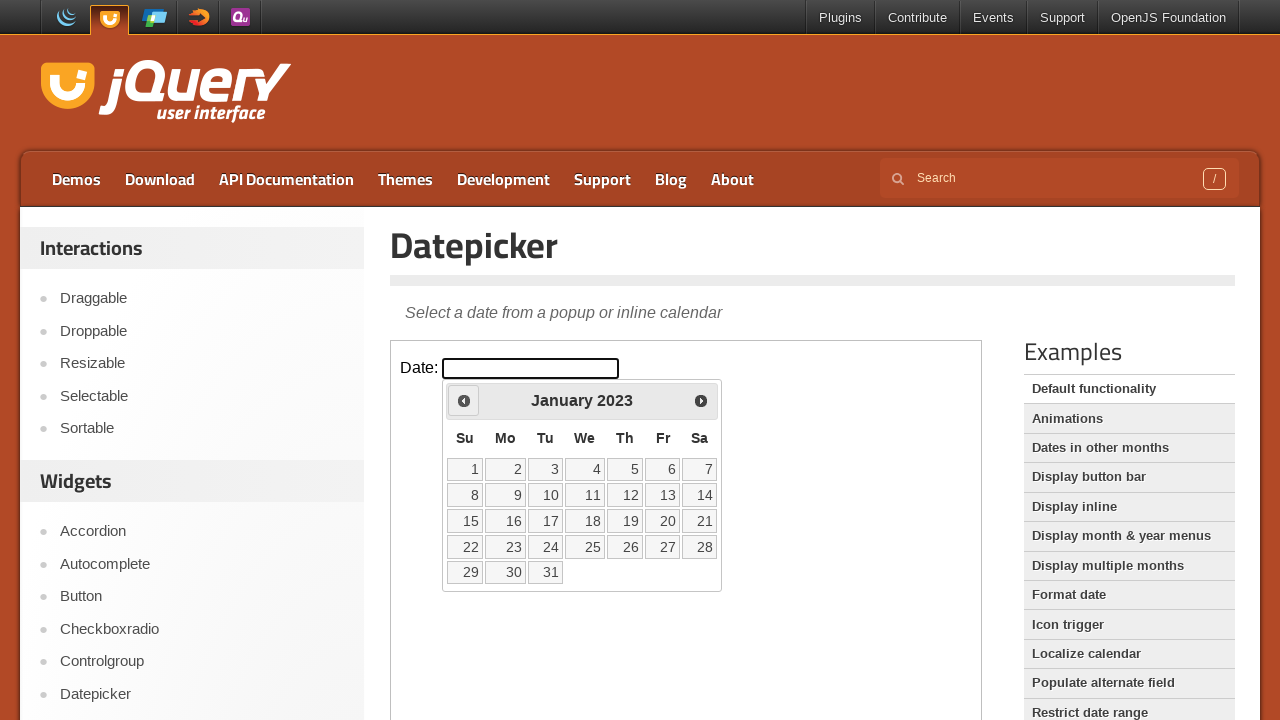

Clicked previous button to navigate to earlier month at (464, 400) on iframe >> nth=0 >> internal:control=enter-frame >> .ui-datepicker-prev
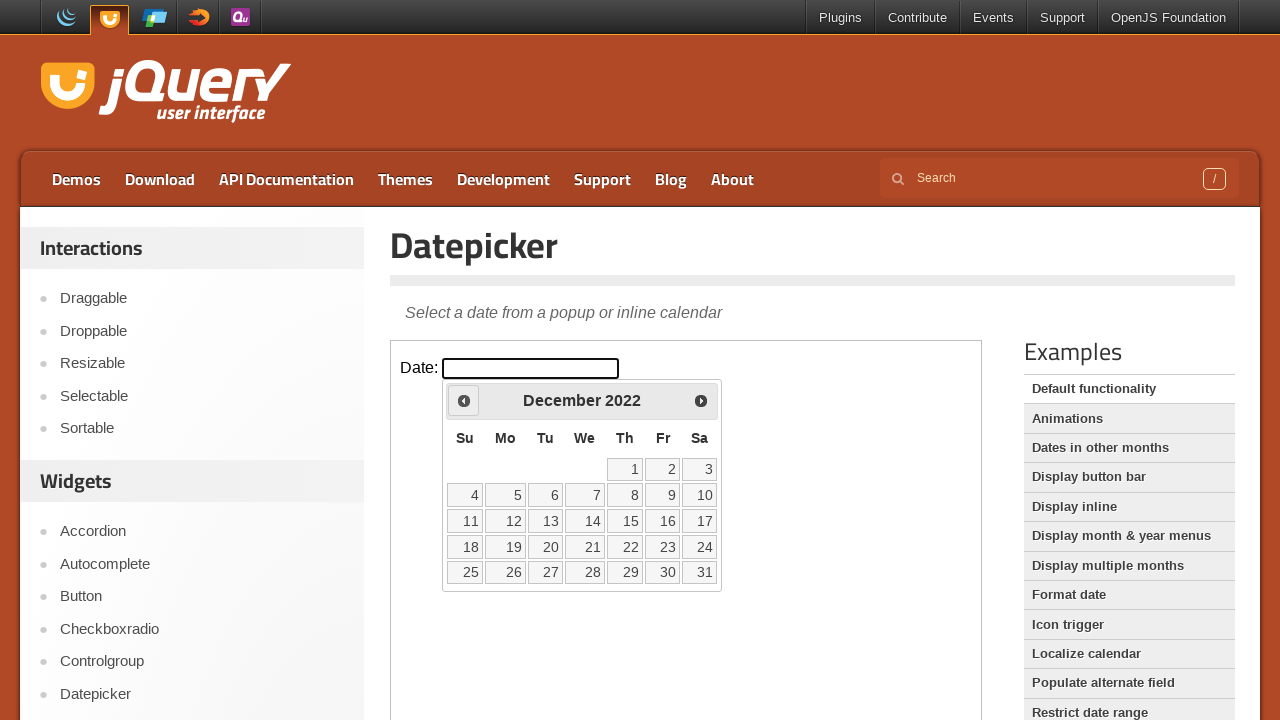

Retrieved updated month and year: December 2022
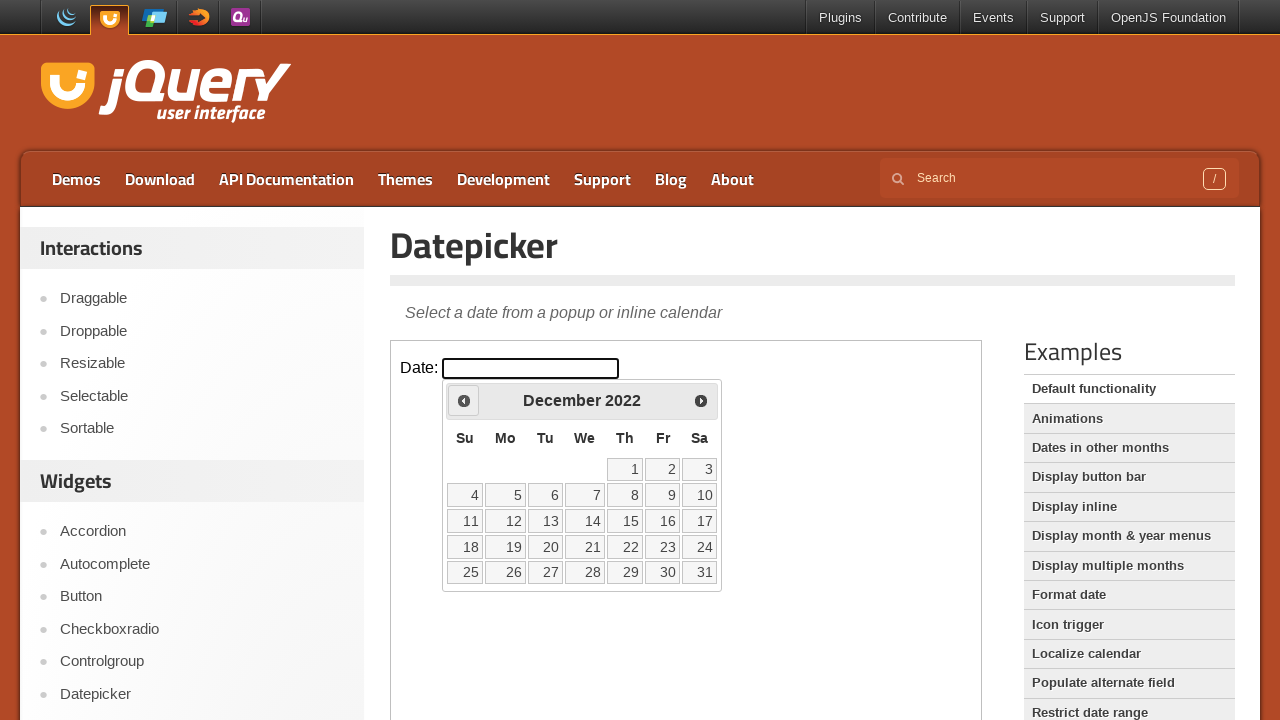

Clicked previous button to navigate to earlier month at (464, 400) on iframe >> nth=0 >> internal:control=enter-frame >> .ui-datepicker-prev
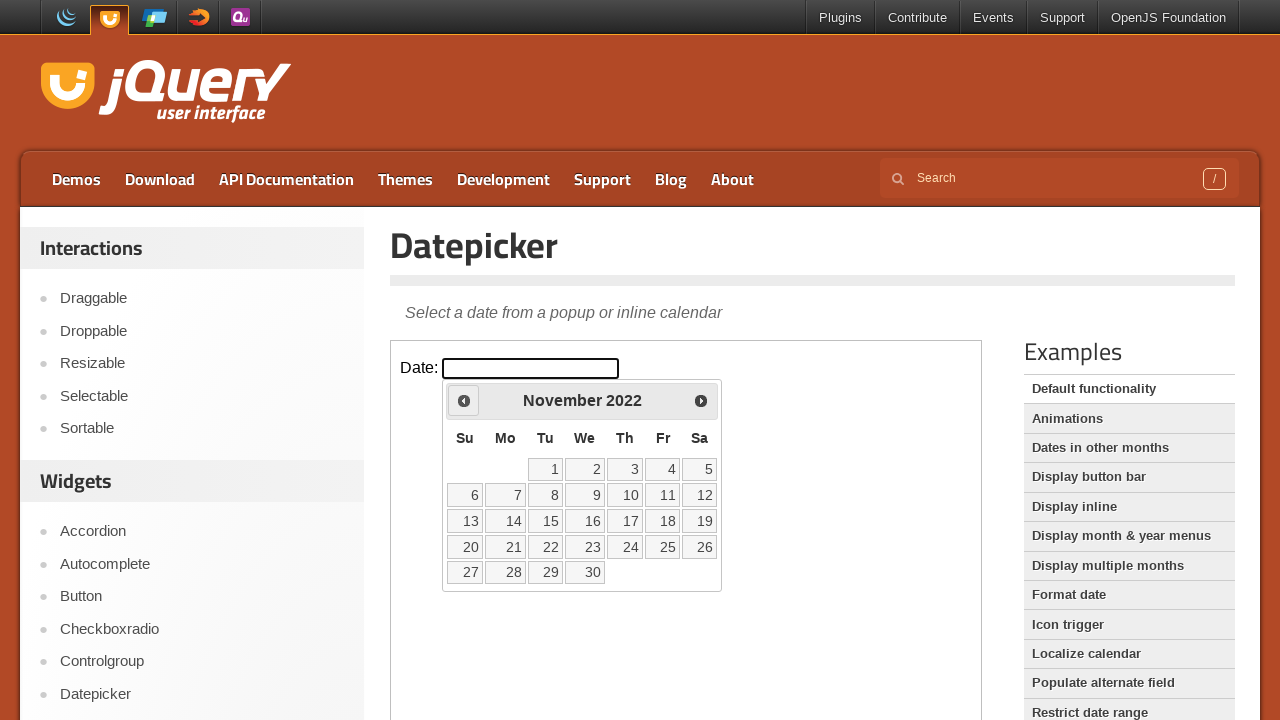

Retrieved updated month and year: November 2022
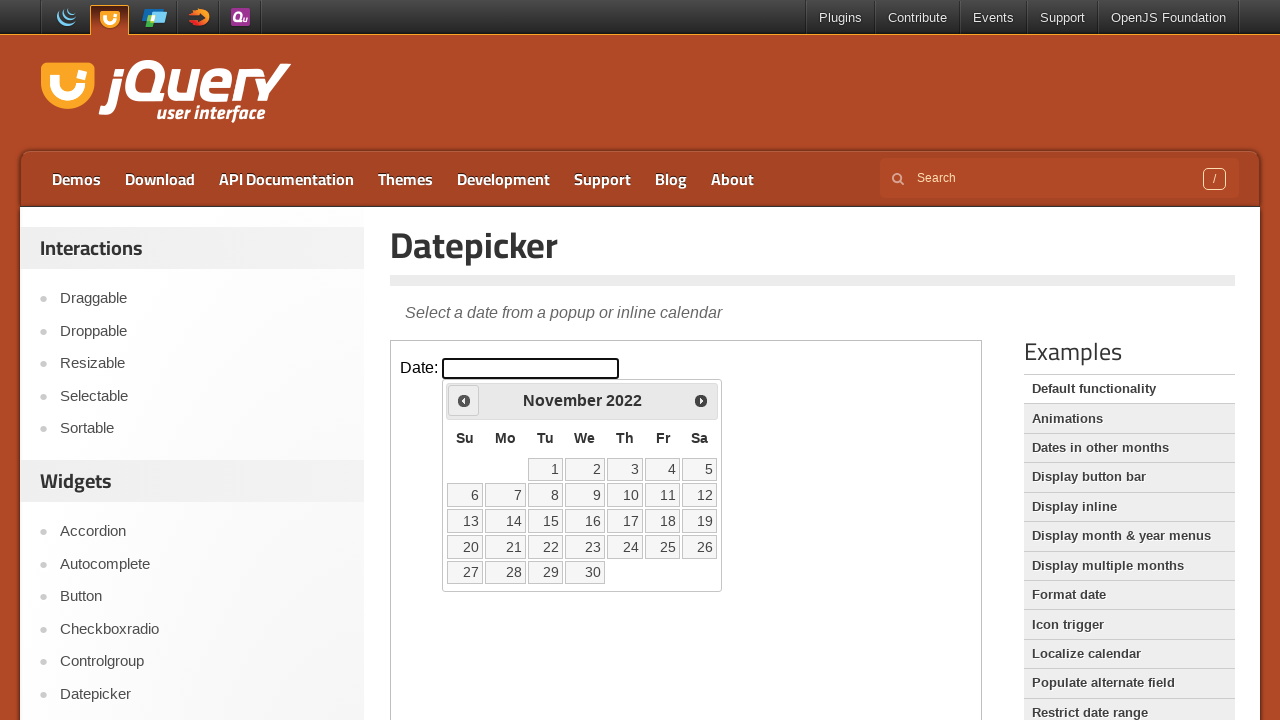

Clicked previous button to navigate to earlier month at (464, 400) on iframe >> nth=0 >> internal:control=enter-frame >> .ui-datepicker-prev
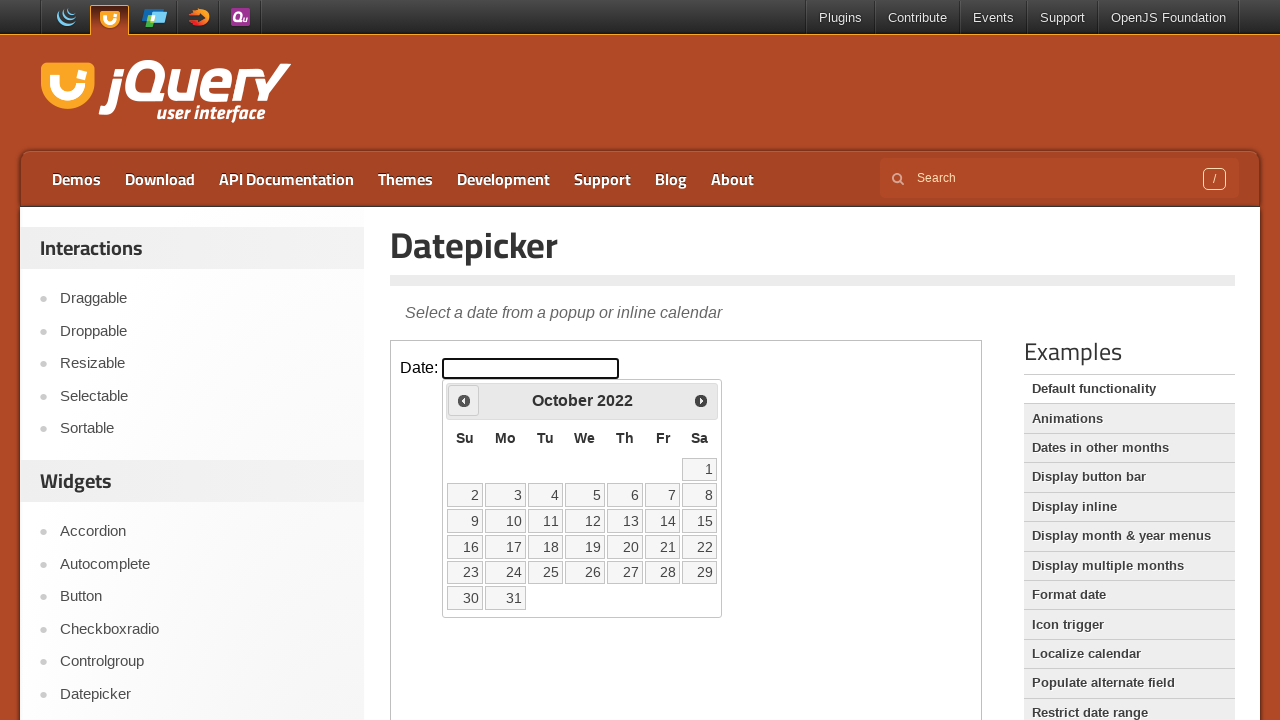

Retrieved updated month and year: October 2022
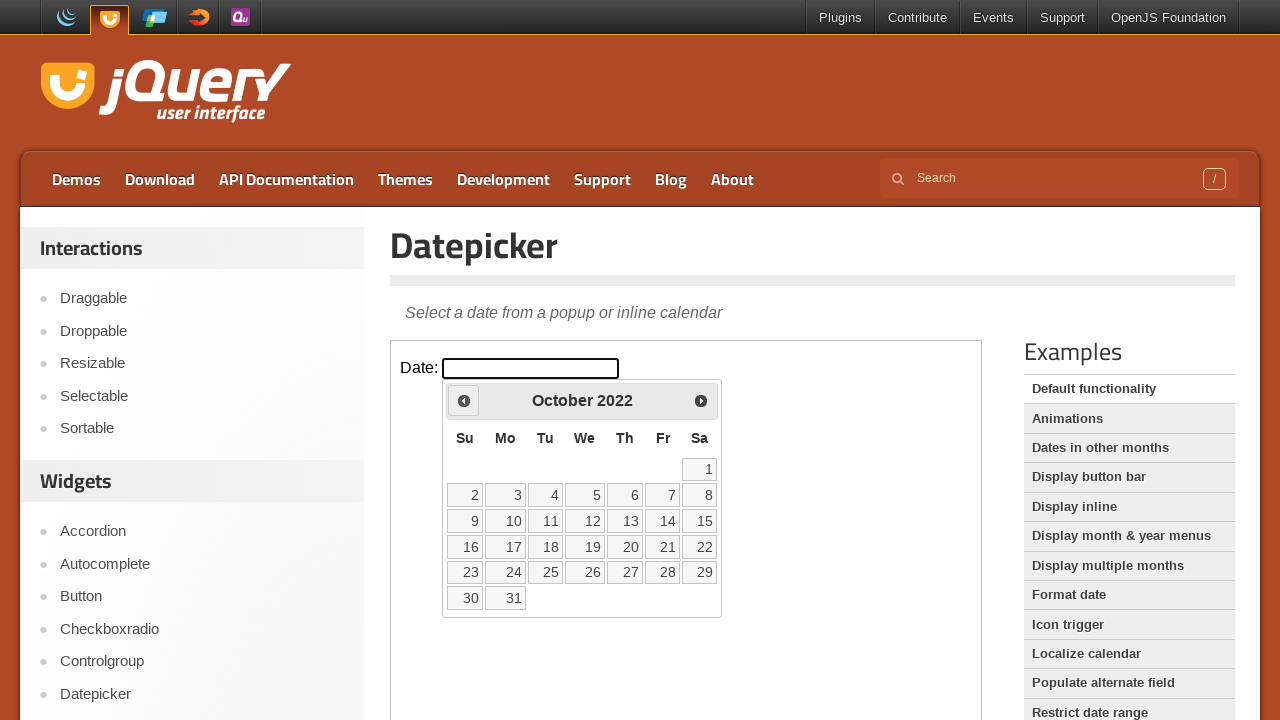

Clicked previous button to navigate to earlier month at (464, 400) on iframe >> nth=0 >> internal:control=enter-frame >> .ui-datepicker-prev
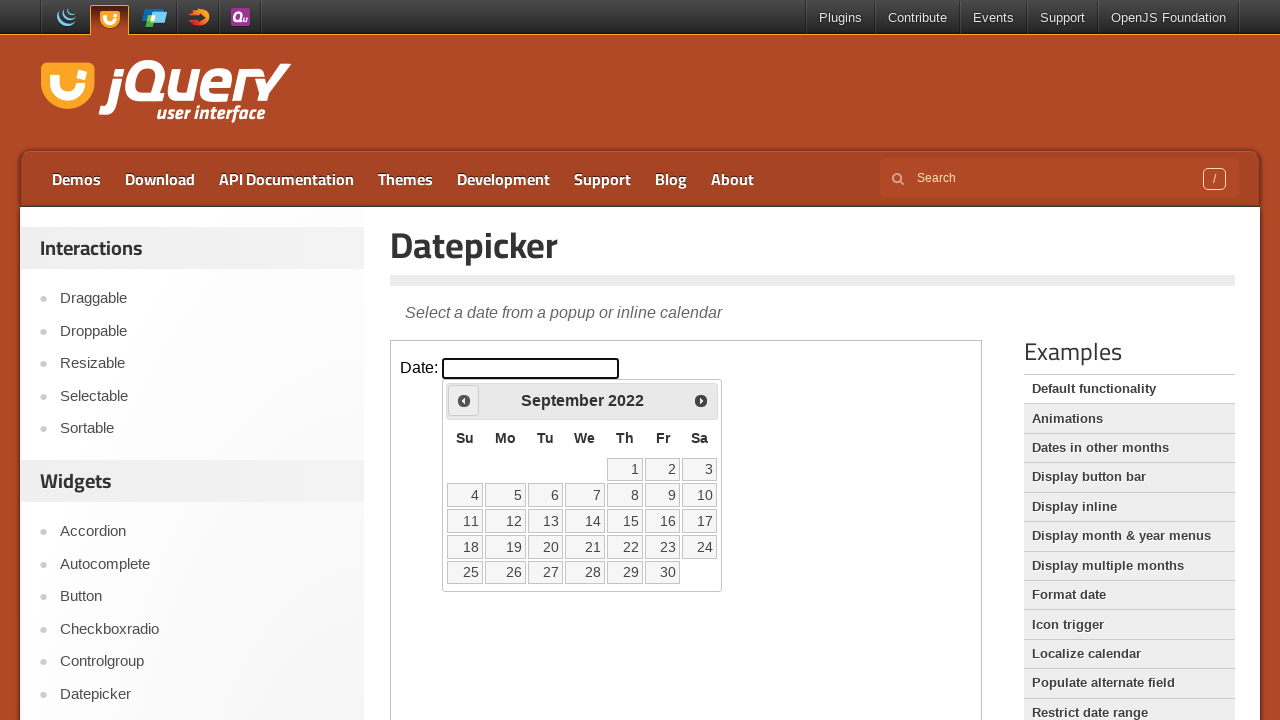

Retrieved updated month and year: September 2022
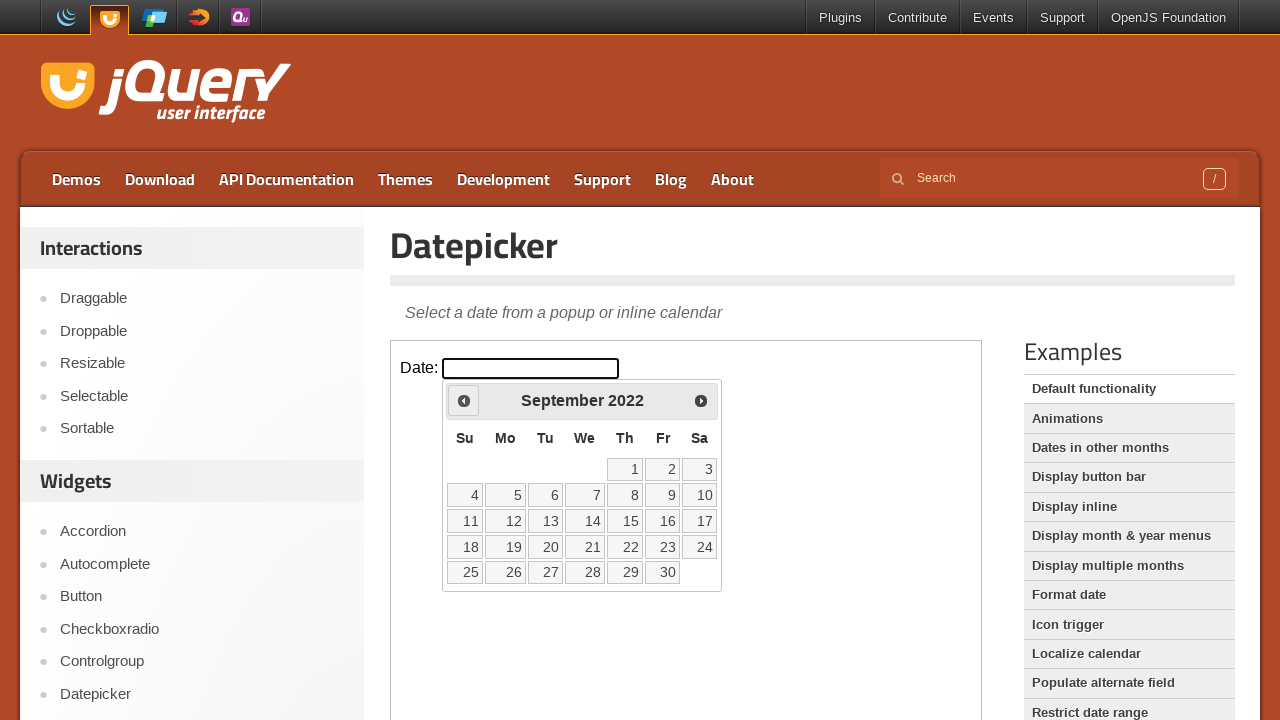

Clicked previous button to navigate to earlier month at (464, 400) on iframe >> nth=0 >> internal:control=enter-frame >> .ui-datepicker-prev
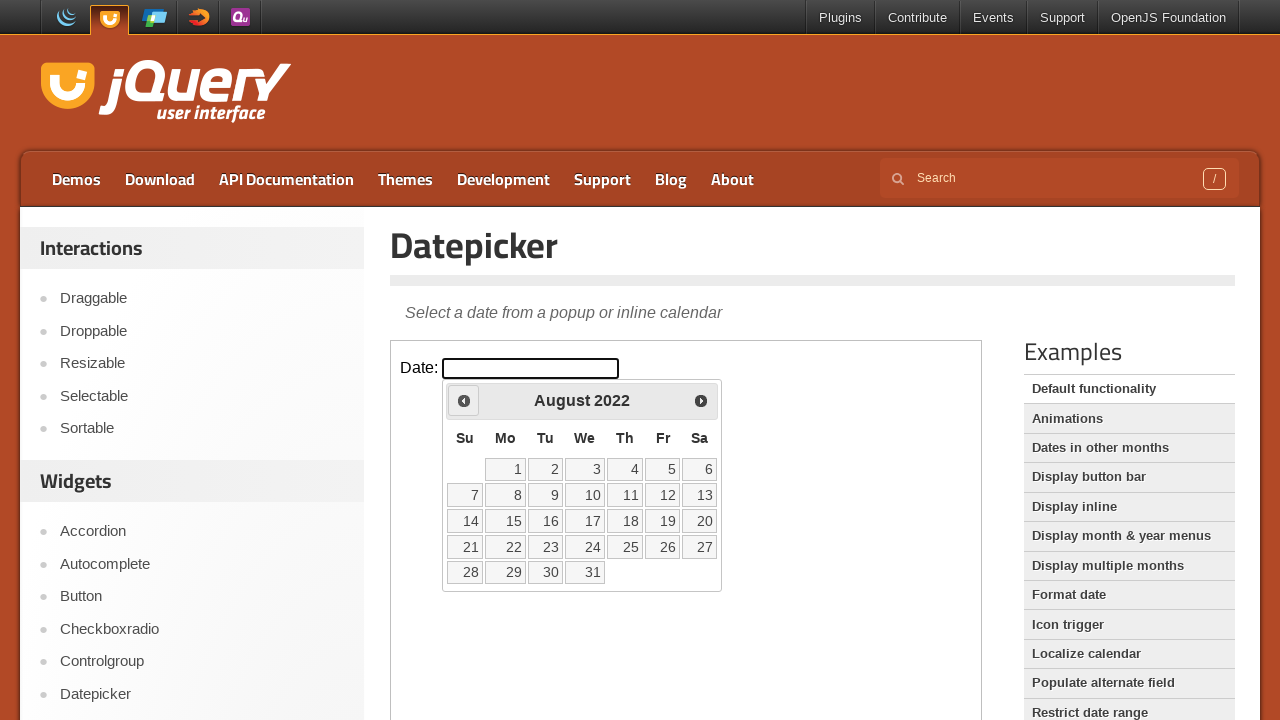

Retrieved updated month and year: August 2022
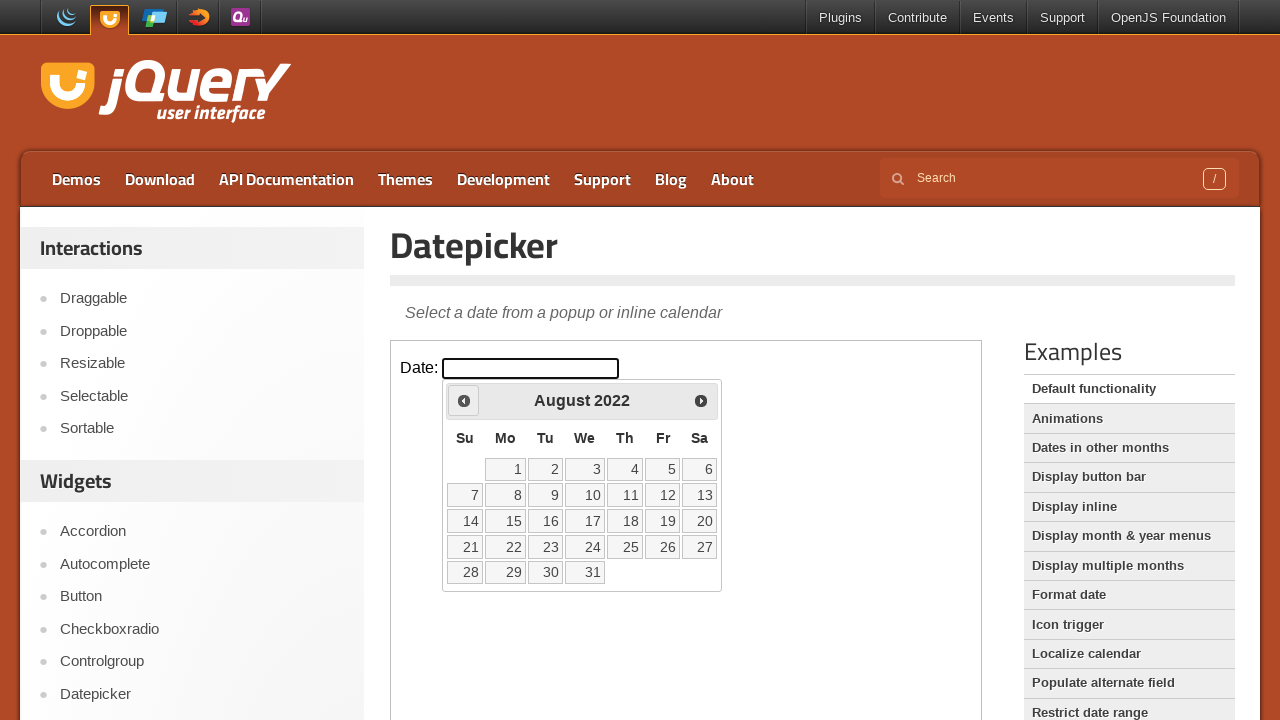

Clicked previous button to navigate to earlier month at (464, 400) on iframe >> nth=0 >> internal:control=enter-frame >> .ui-datepicker-prev
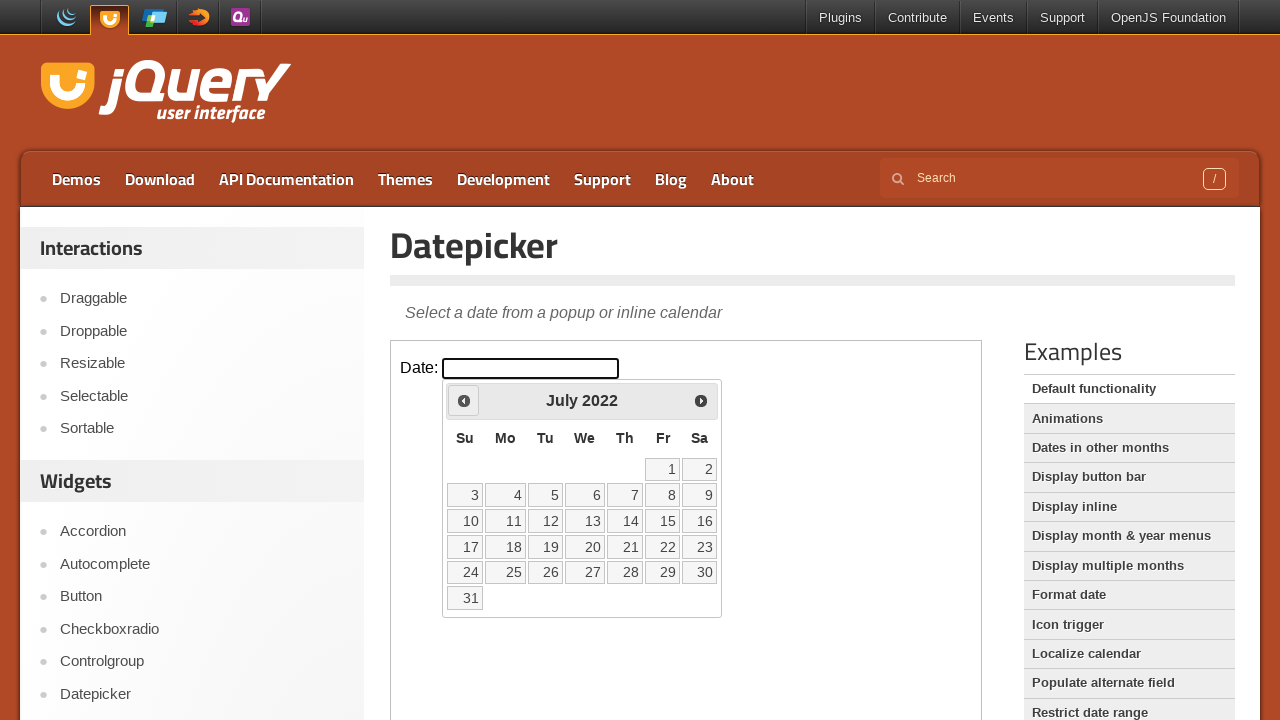

Retrieved updated month and year: July 2022
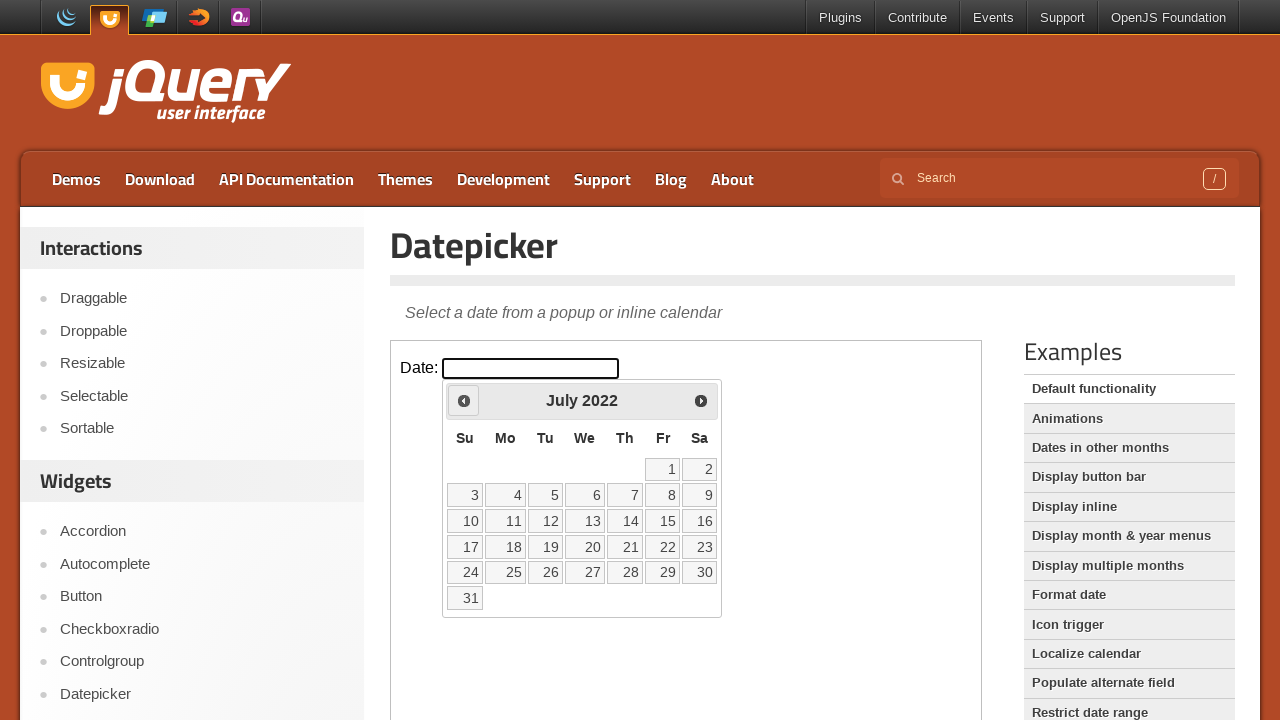

Clicked previous button to navigate to earlier month at (464, 400) on iframe >> nth=0 >> internal:control=enter-frame >> .ui-datepicker-prev
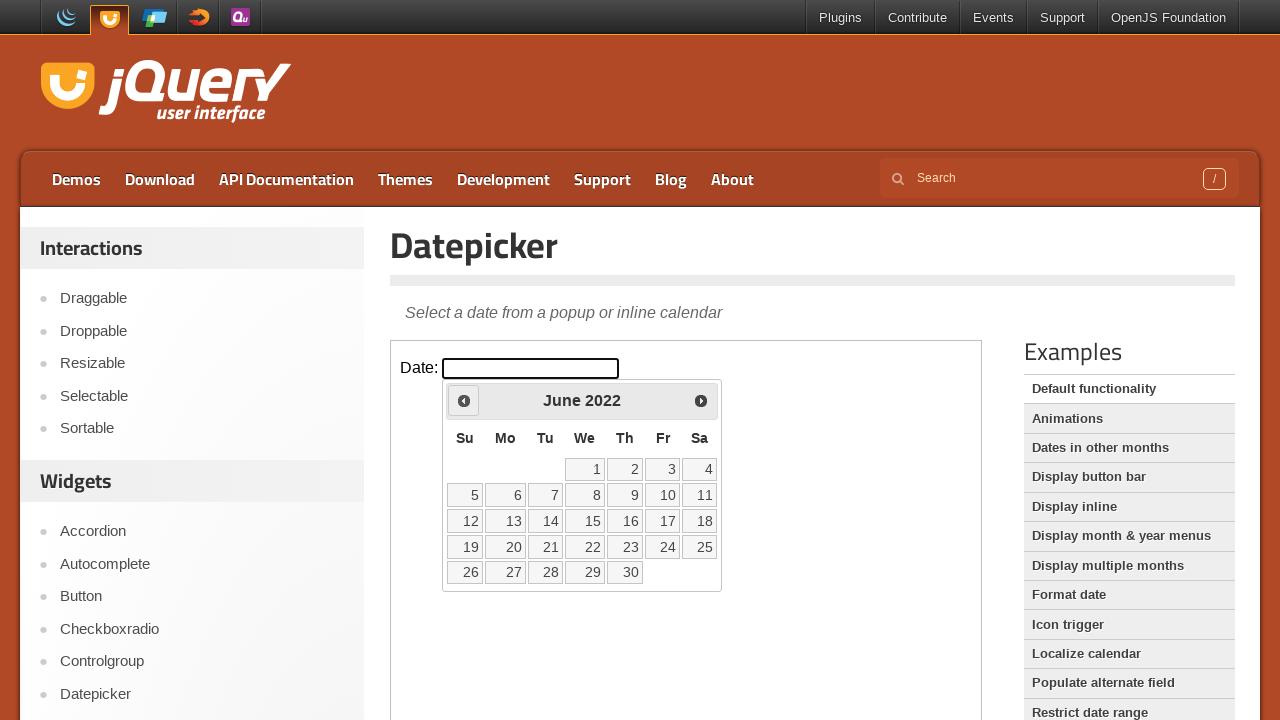

Retrieved updated month and year: June 2022
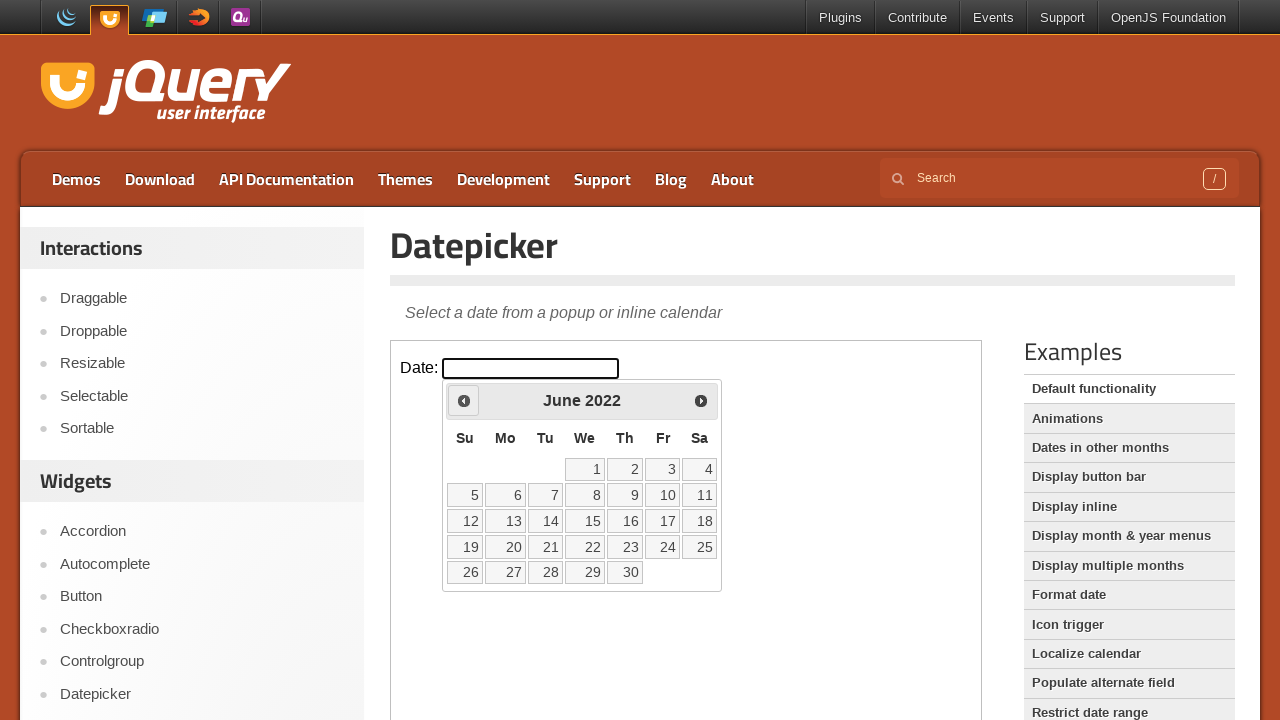

Clicked previous button to navigate to earlier month at (464, 400) on iframe >> nth=0 >> internal:control=enter-frame >> .ui-datepicker-prev
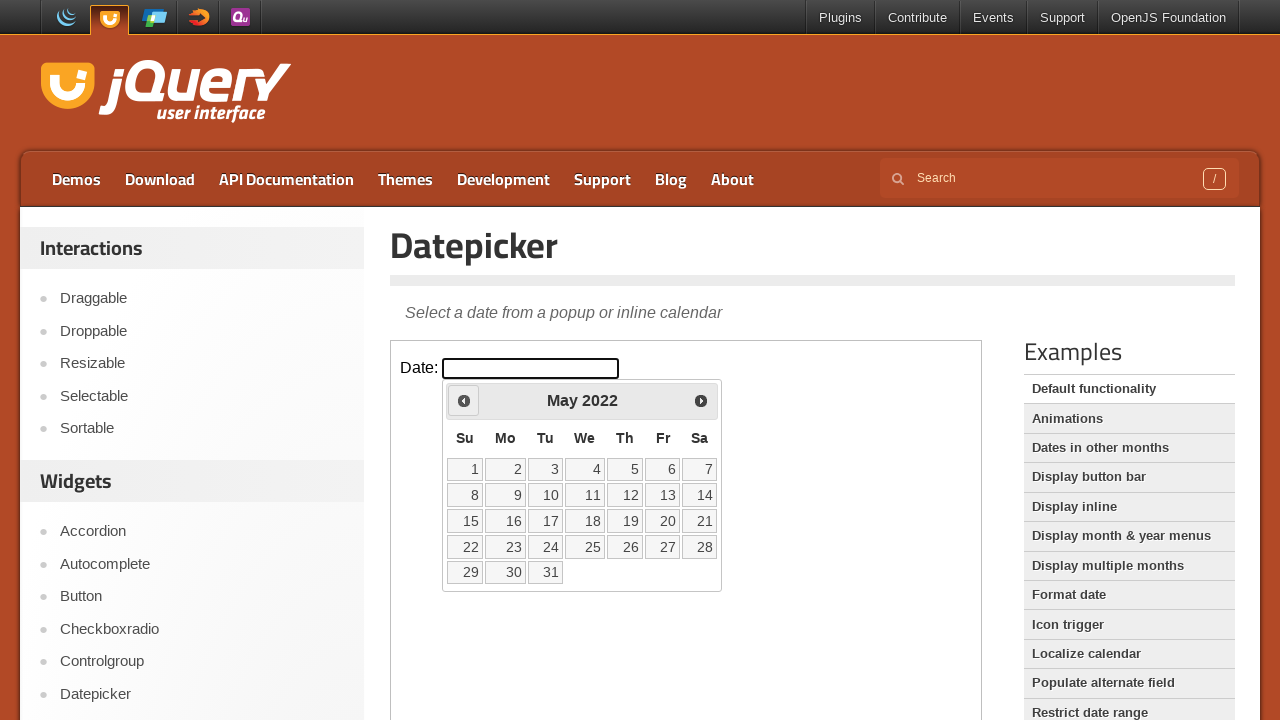

Retrieved updated month and year: May 2022
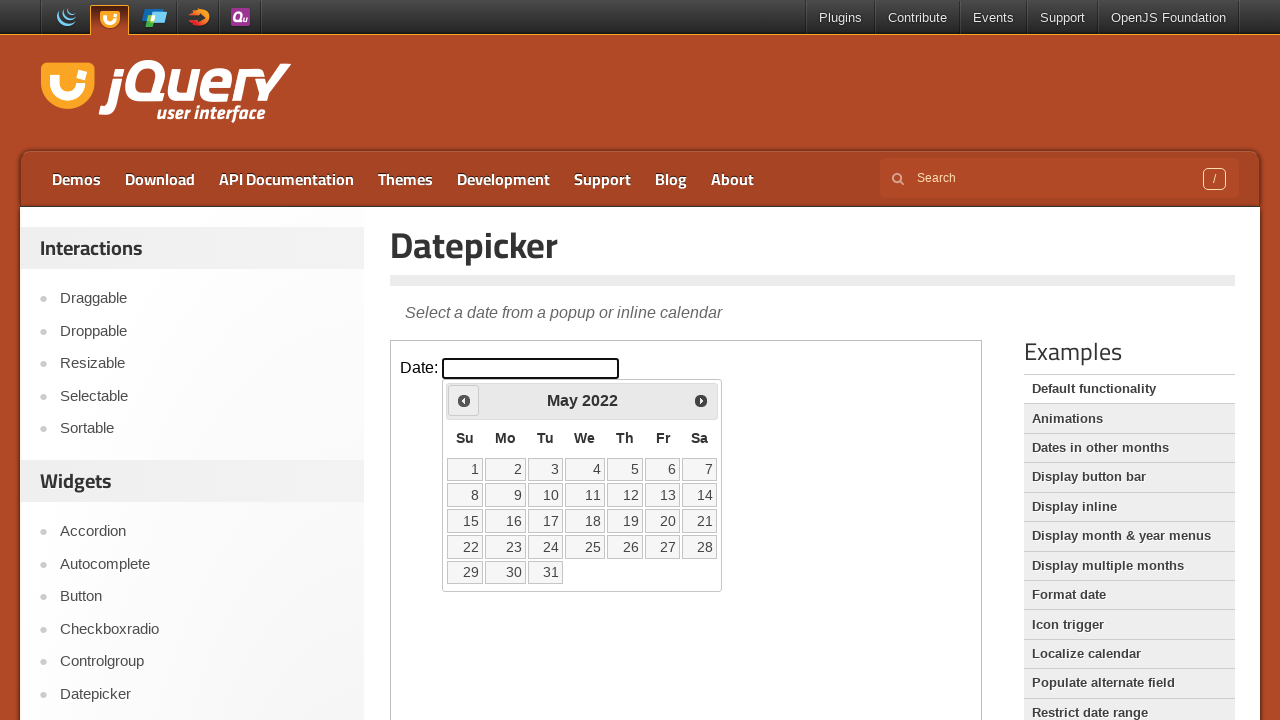

Clicked previous button to navigate to earlier month at (464, 400) on iframe >> nth=0 >> internal:control=enter-frame >> .ui-datepicker-prev
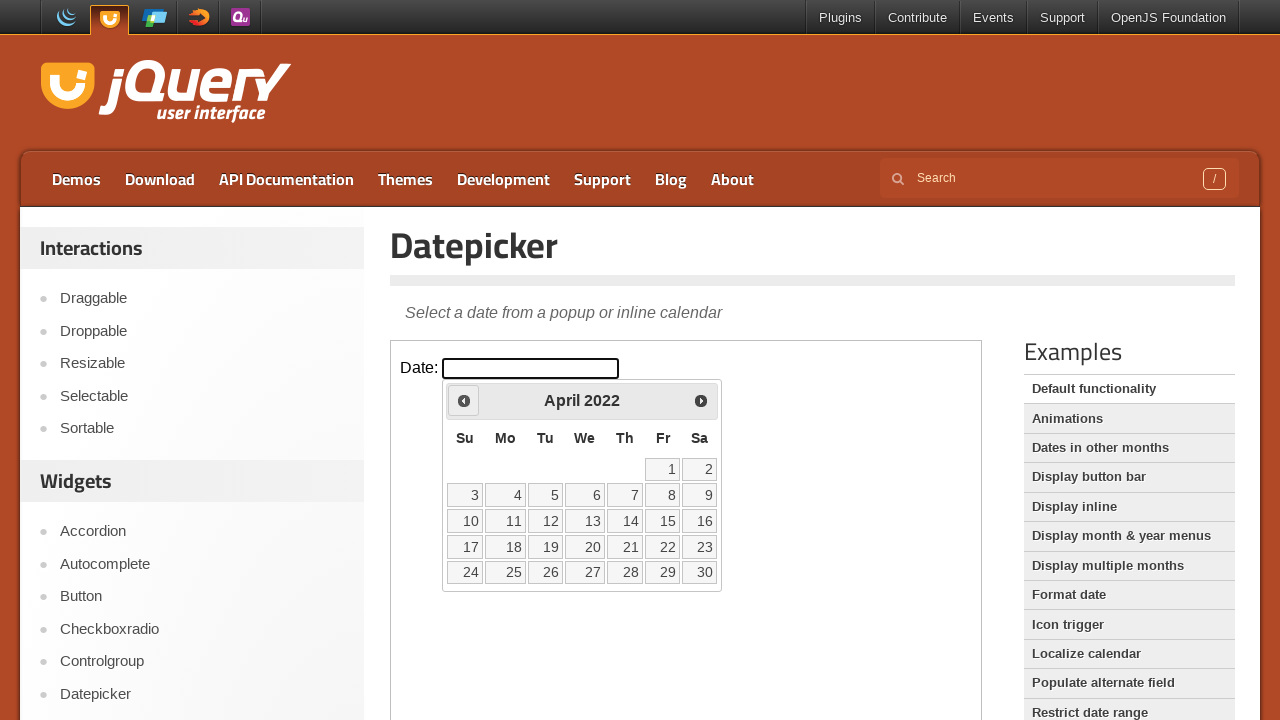

Retrieved updated month and year: April 2022
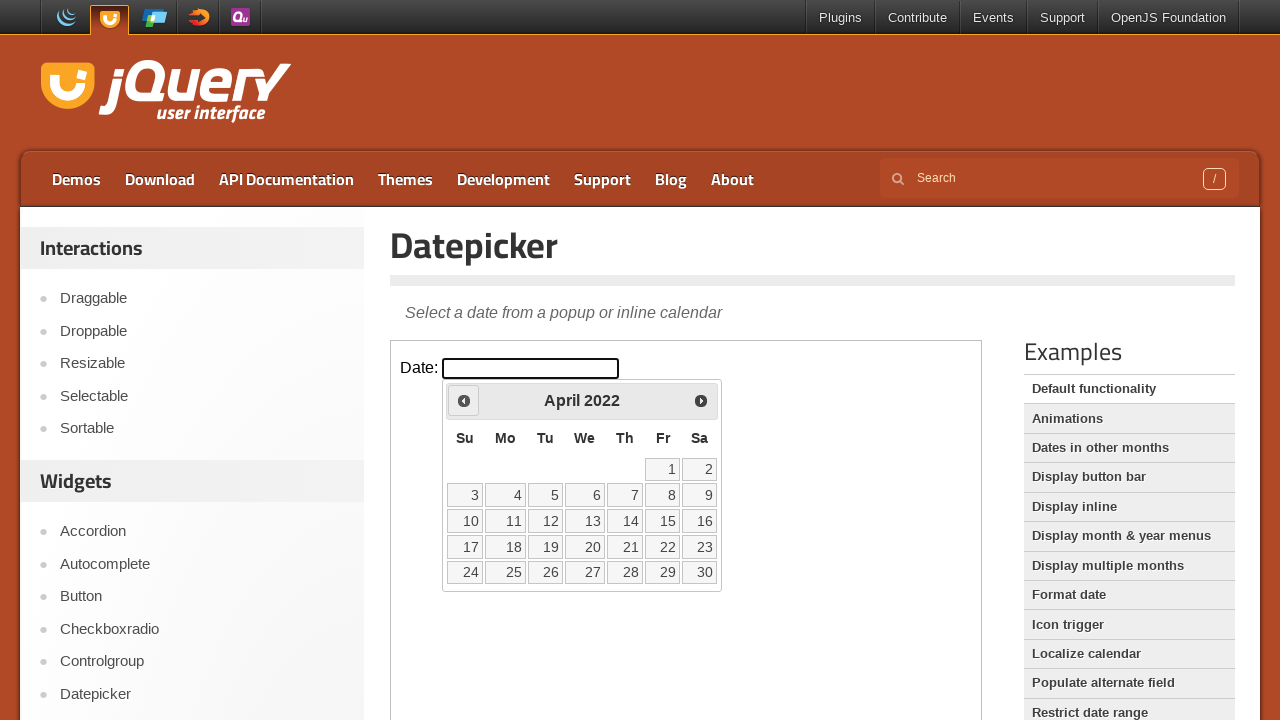

Clicked previous button to navigate to earlier month at (464, 400) on iframe >> nth=0 >> internal:control=enter-frame >> .ui-datepicker-prev
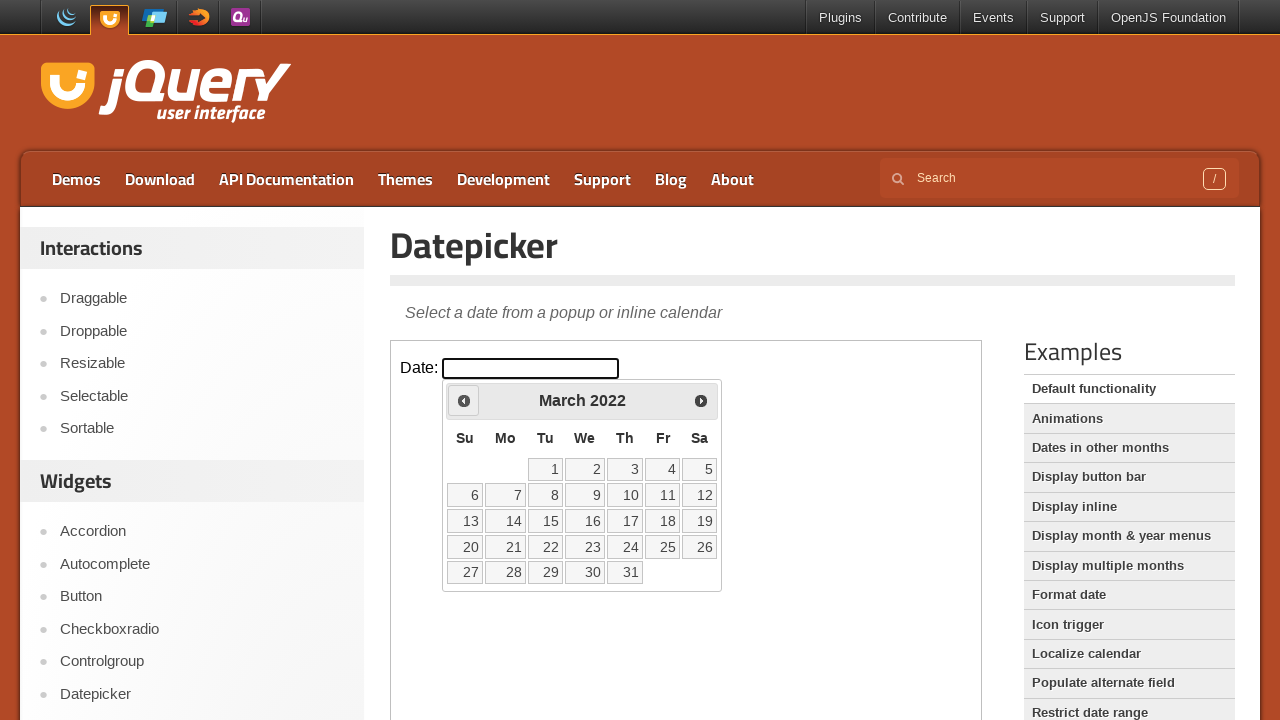

Retrieved updated month and year: March 2022
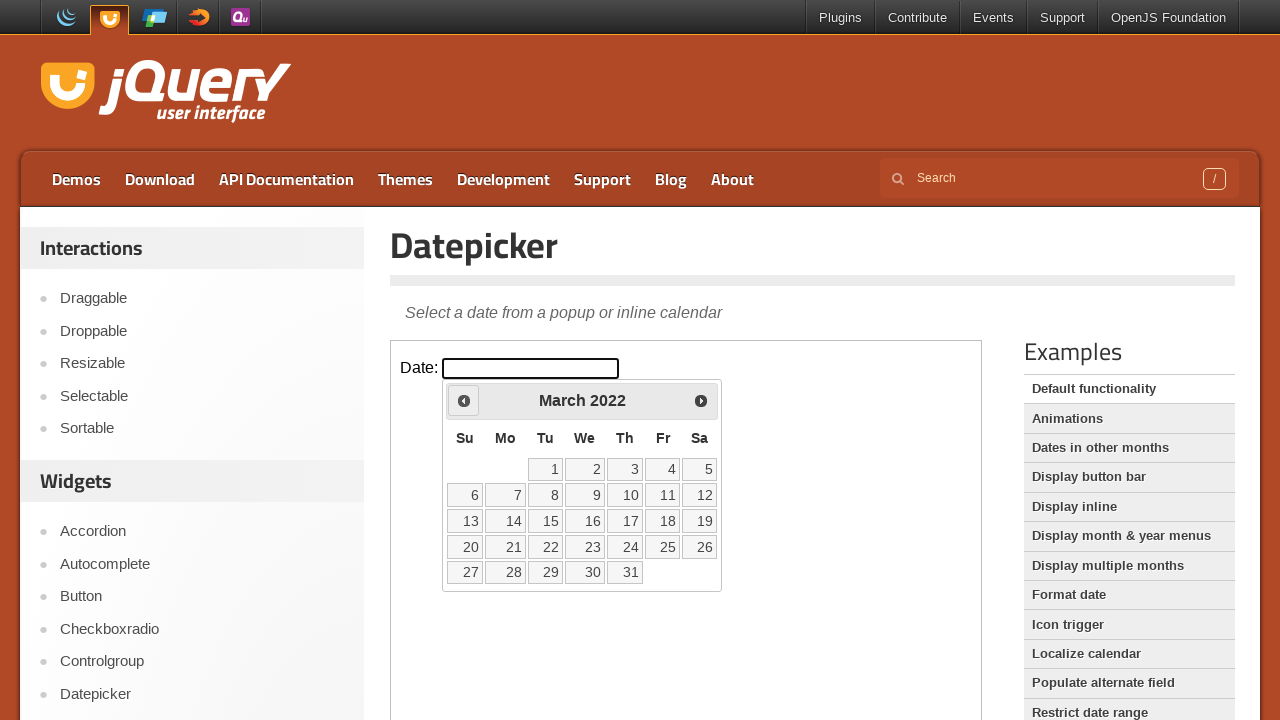

Clicked previous button to navigate to earlier month at (464, 400) on iframe >> nth=0 >> internal:control=enter-frame >> .ui-datepicker-prev
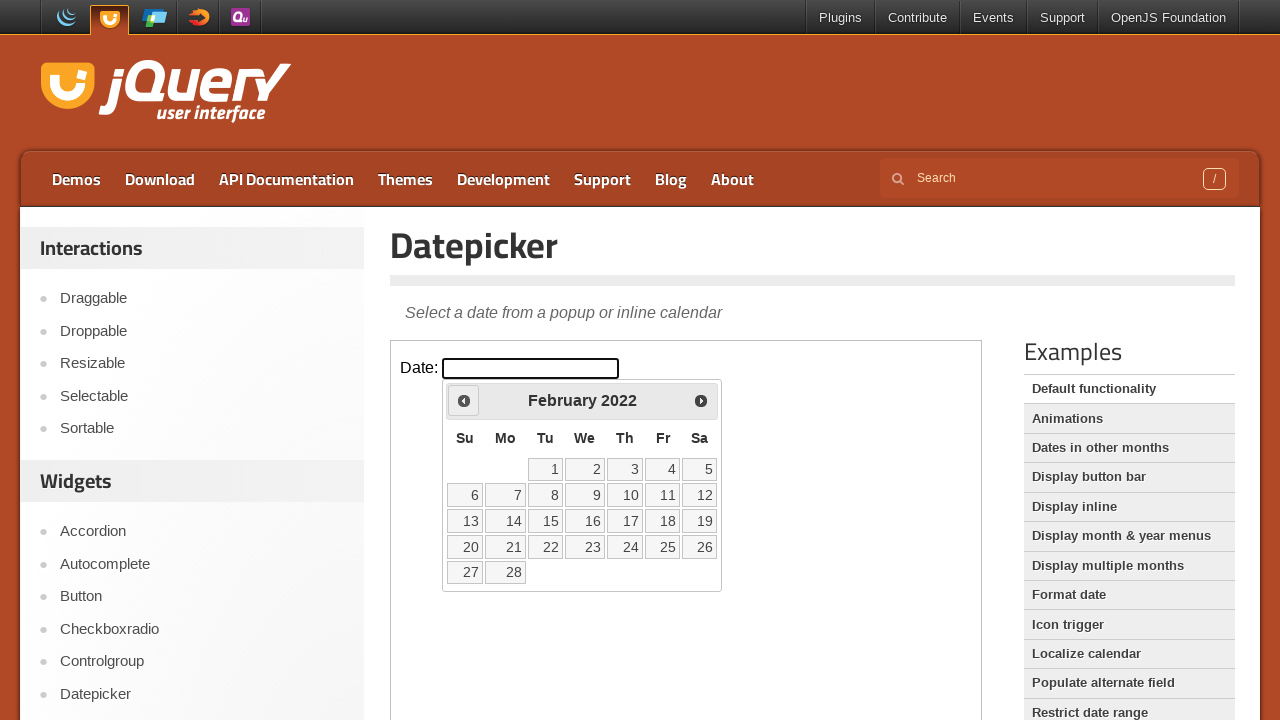

Retrieved updated month and year: February 2022
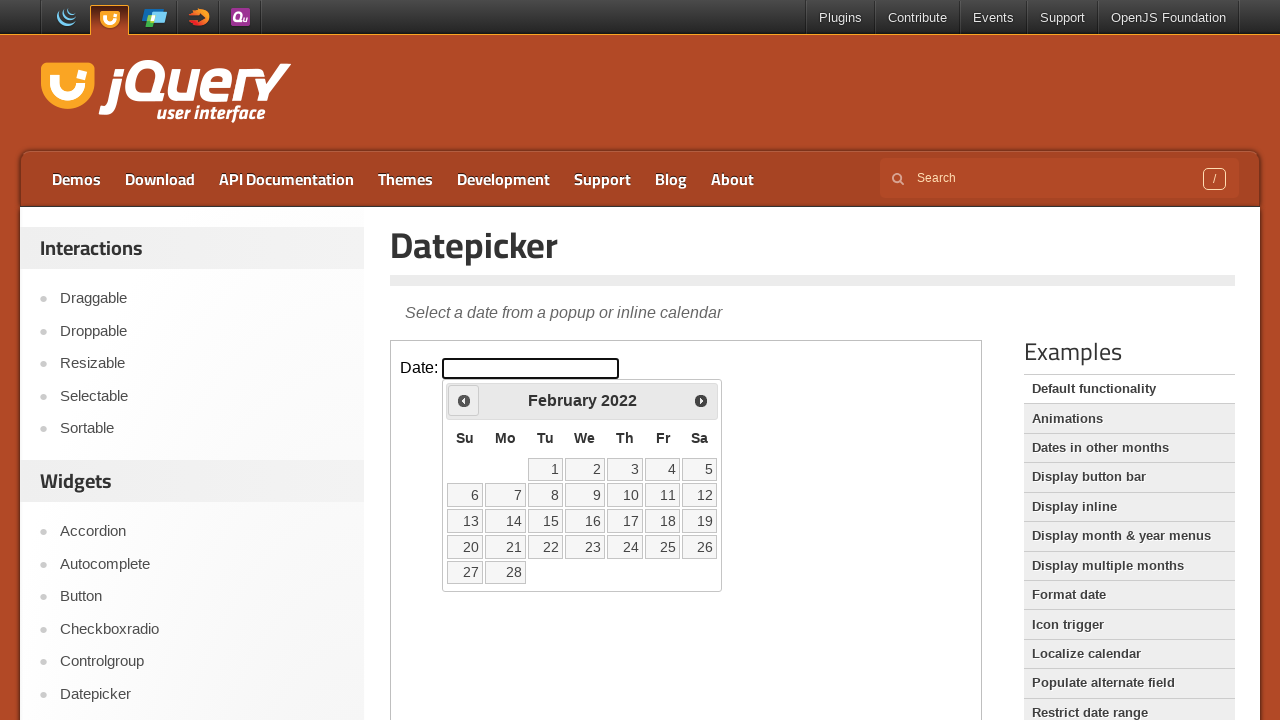

Clicked previous button to navigate to earlier month at (464, 400) on iframe >> nth=0 >> internal:control=enter-frame >> .ui-datepicker-prev
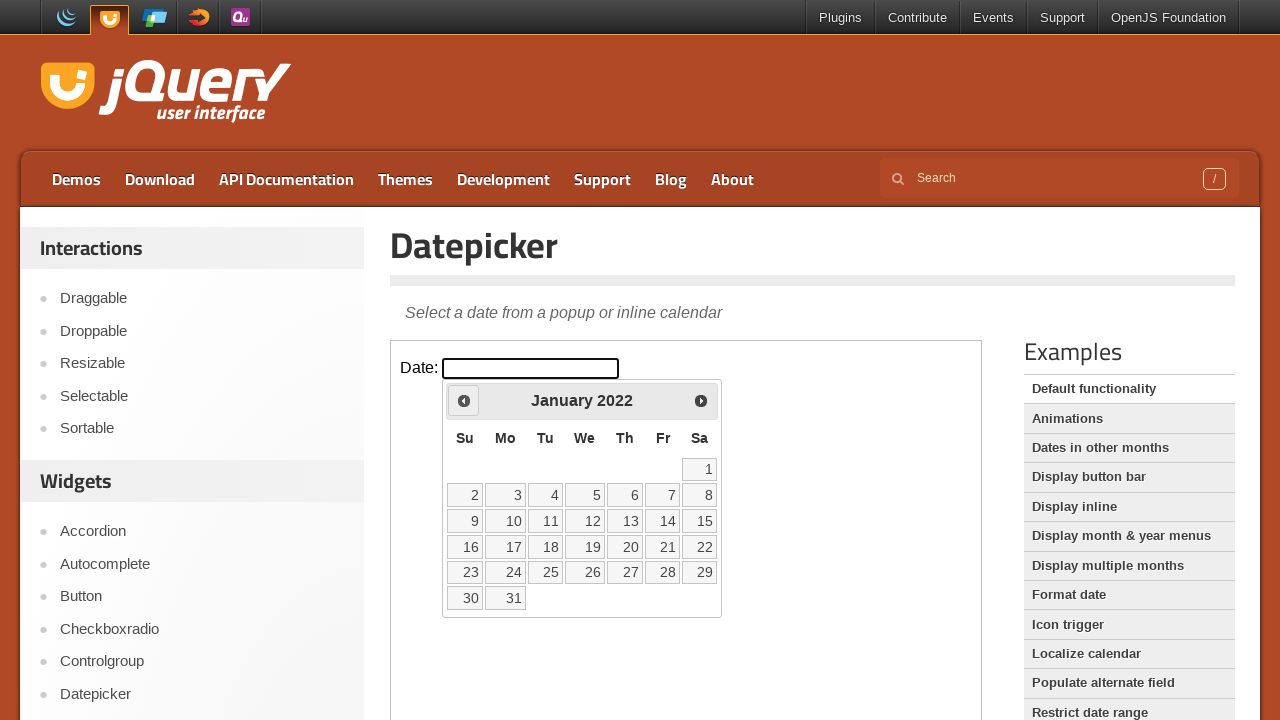

Retrieved updated month and year: January 2022
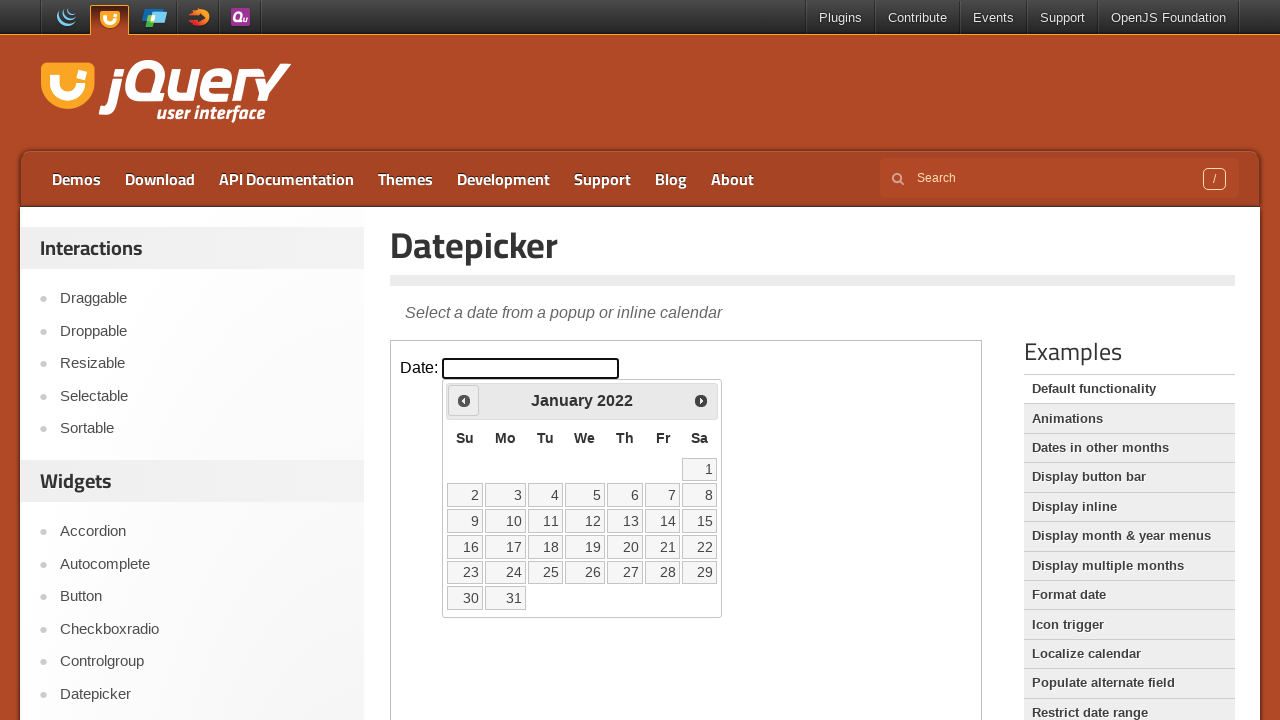

Clicked previous button to navigate to earlier month at (464, 400) on iframe >> nth=0 >> internal:control=enter-frame >> .ui-datepicker-prev
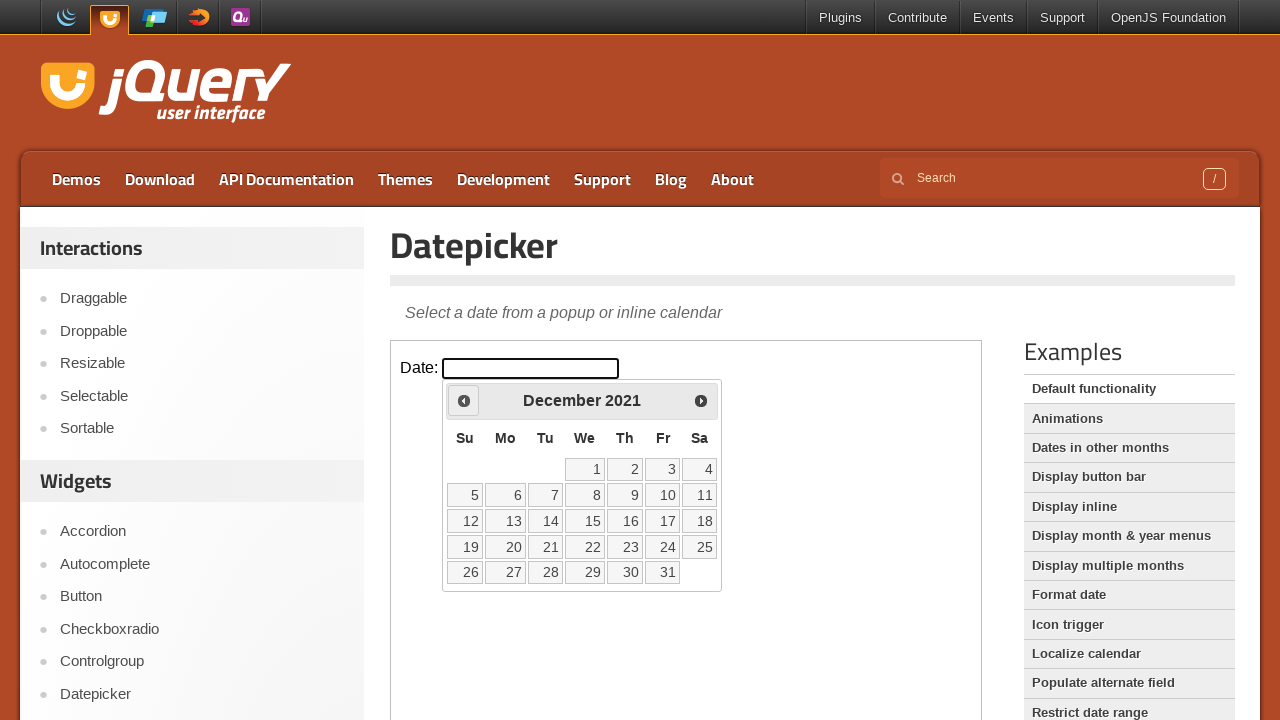

Retrieved updated month and year: December 2021
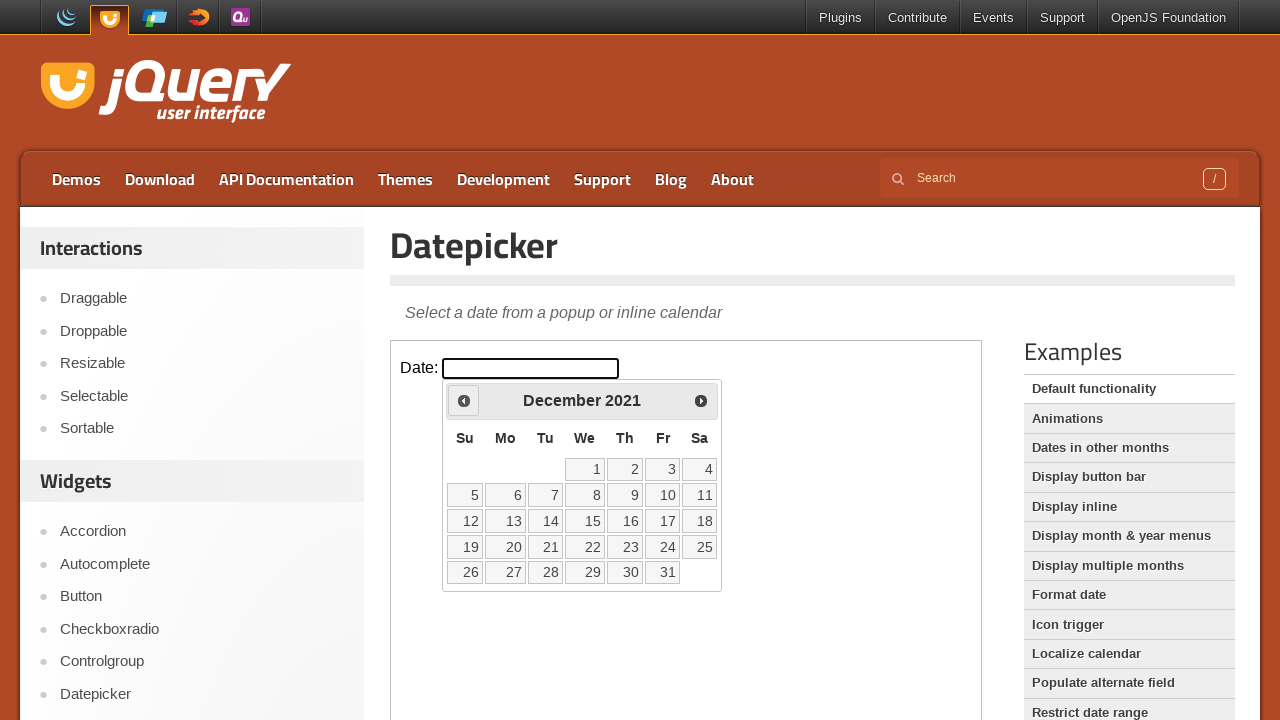

Clicked previous button to navigate to earlier month at (464, 400) on iframe >> nth=0 >> internal:control=enter-frame >> .ui-datepicker-prev
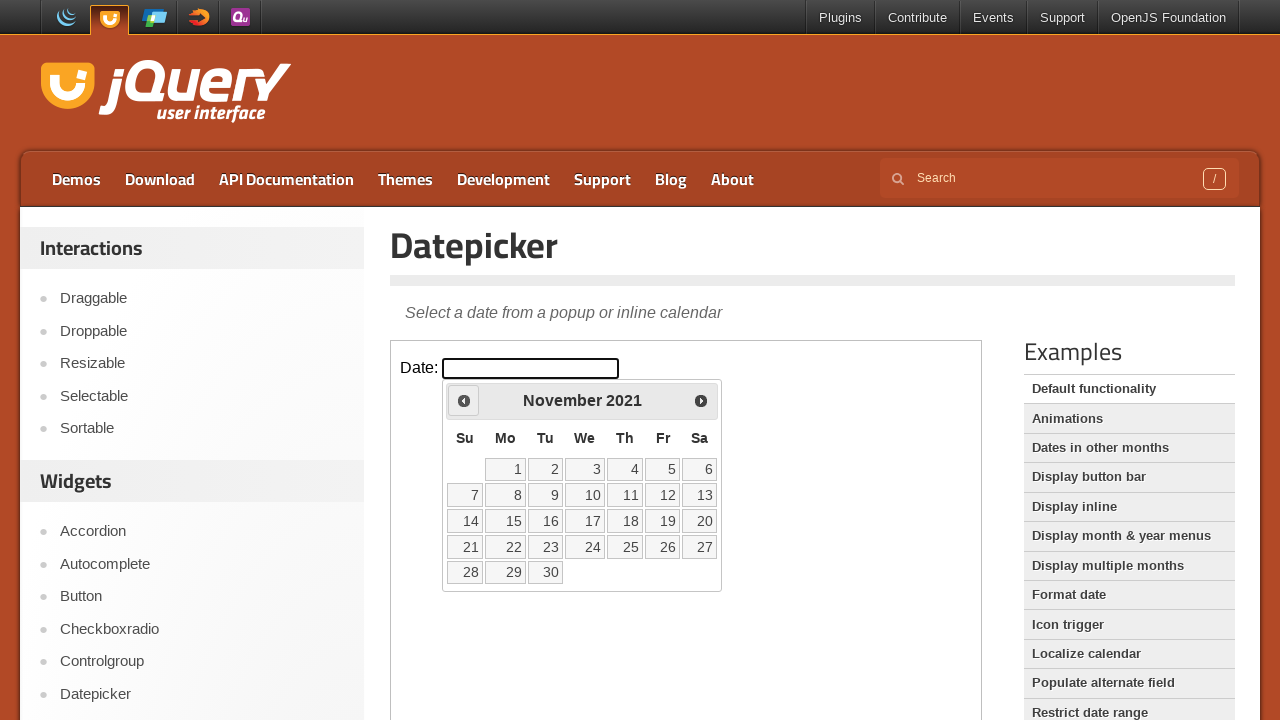

Retrieved updated month and year: November 2021
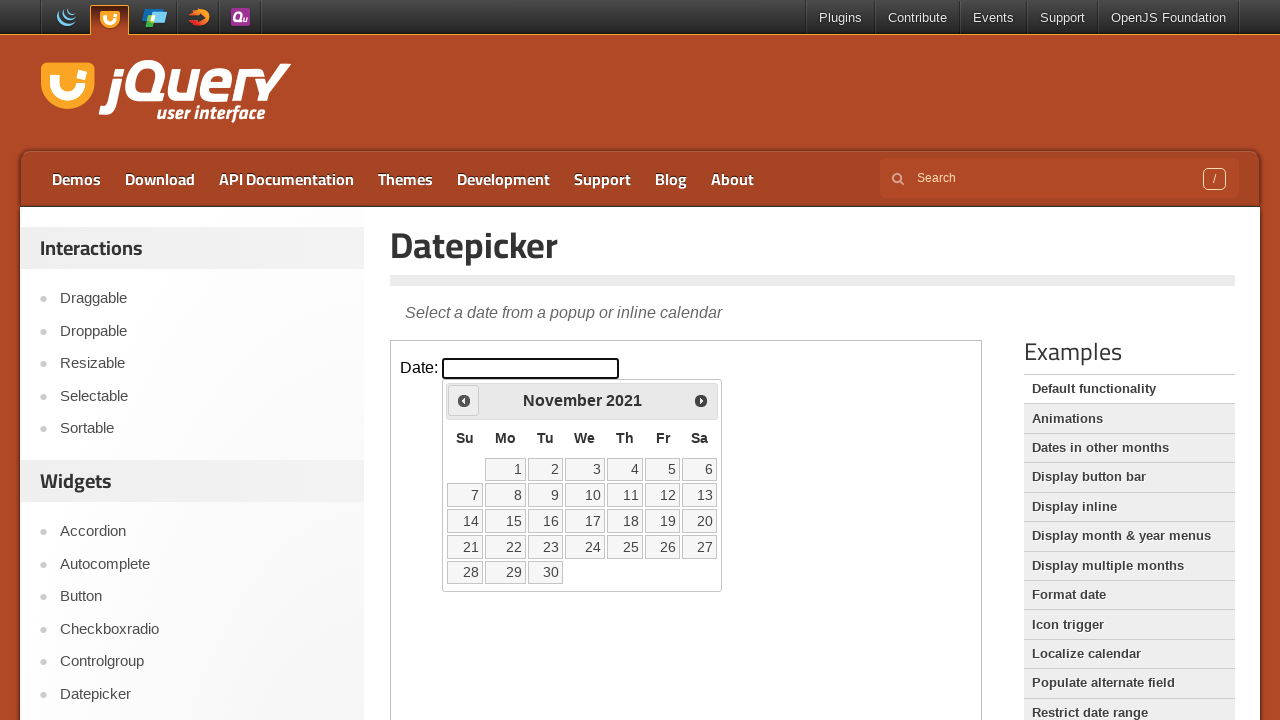

Clicked previous button to navigate to earlier month at (464, 400) on iframe >> nth=0 >> internal:control=enter-frame >> .ui-datepicker-prev
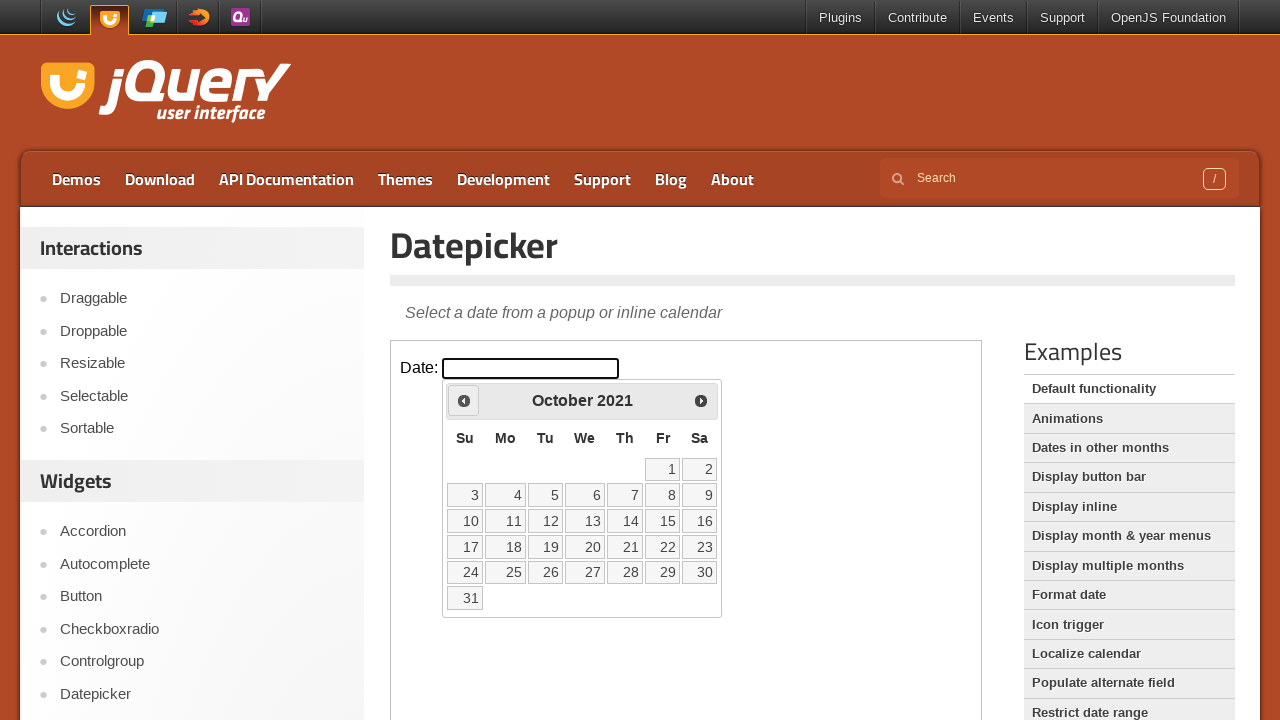

Retrieved updated month and year: October 2021
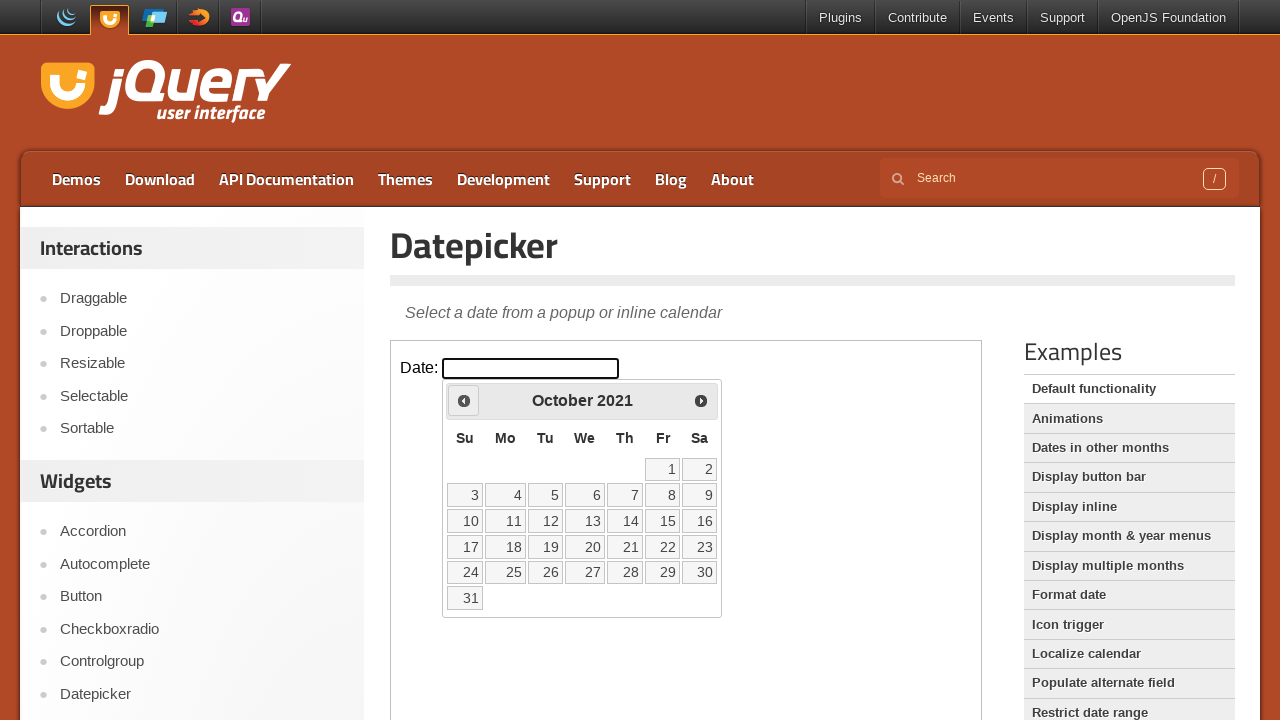

Clicked previous button to navigate to earlier month at (464, 400) on iframe >> nth=0 >> internal:control=enter-frame >> .ui-datepicker-prev
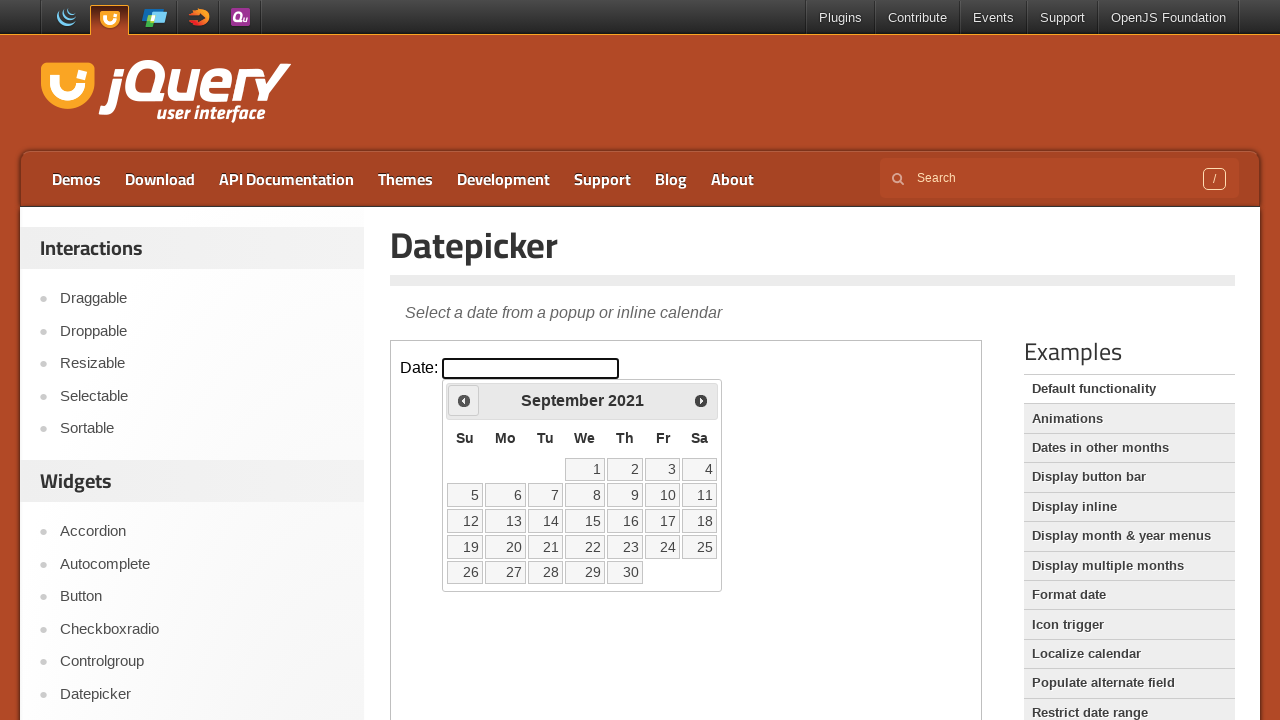

Retrieved updated month and year: September 2021
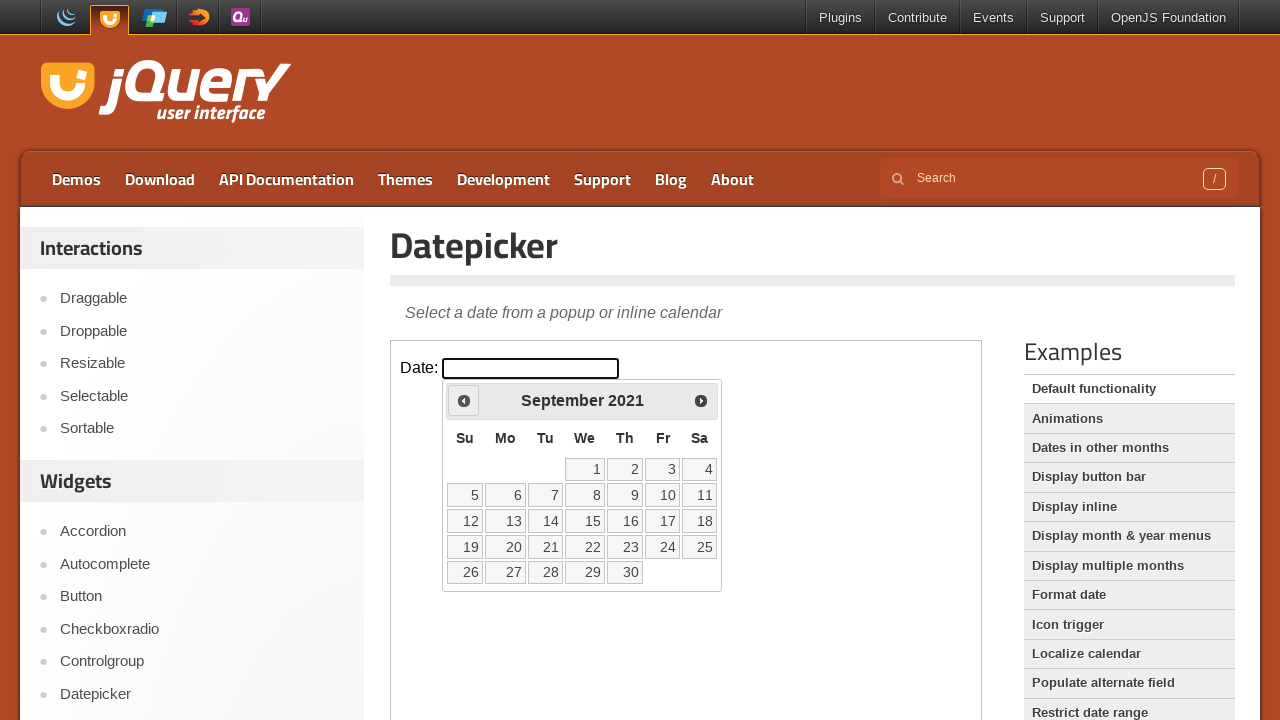

Clicked previous button to navigate to earlier month at (464, 400) on iframe >> nth=0 >> internal:control=enter-frame >> .ui-datepicker-prev
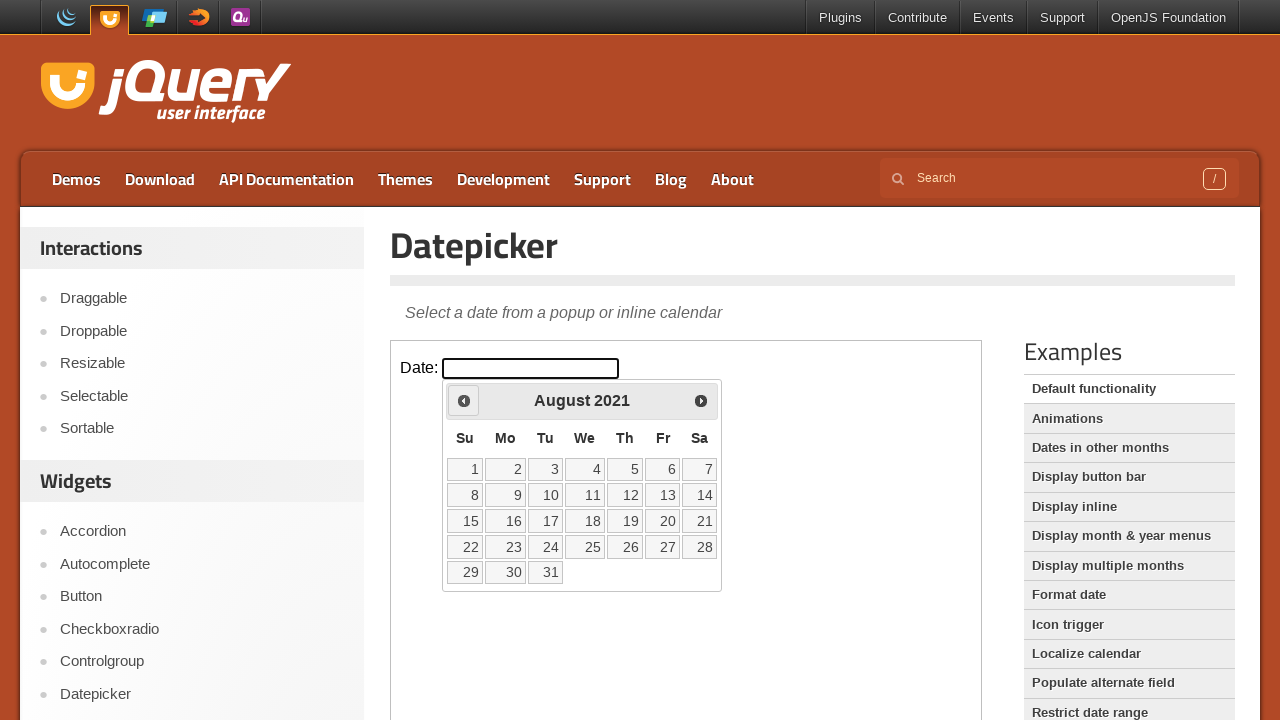

Retrieved updated month and year: August 2021
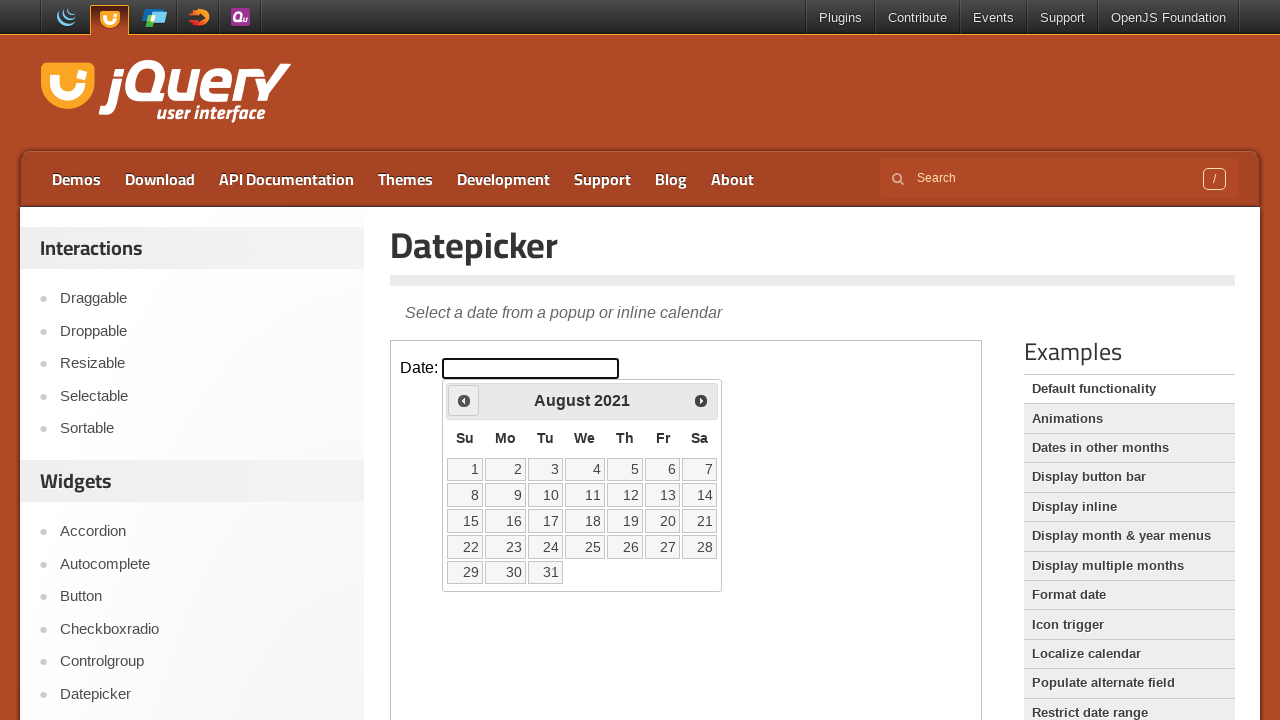

Clicked previous button to navigate to earlier month at (464, 400) on iframe >> nth=0 >> internal:control=enter-frame >> .ui-datepicker-prev
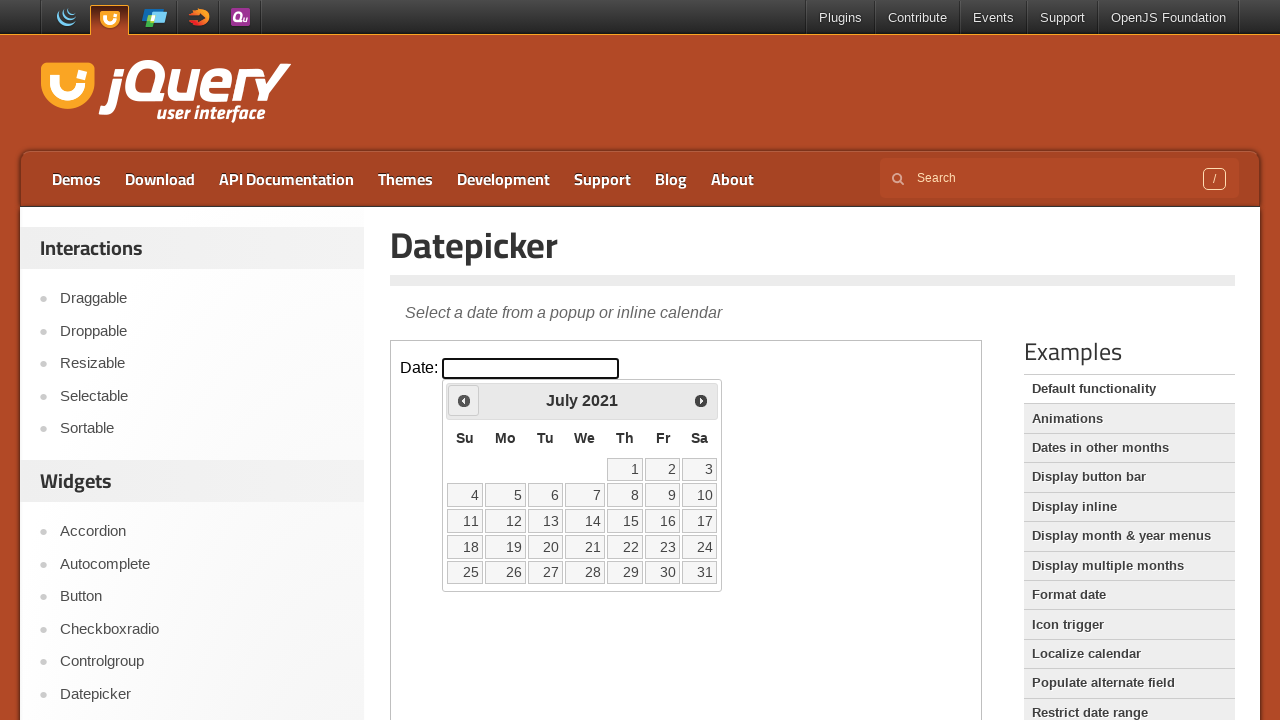

Retrieved updated month and year: July 2021
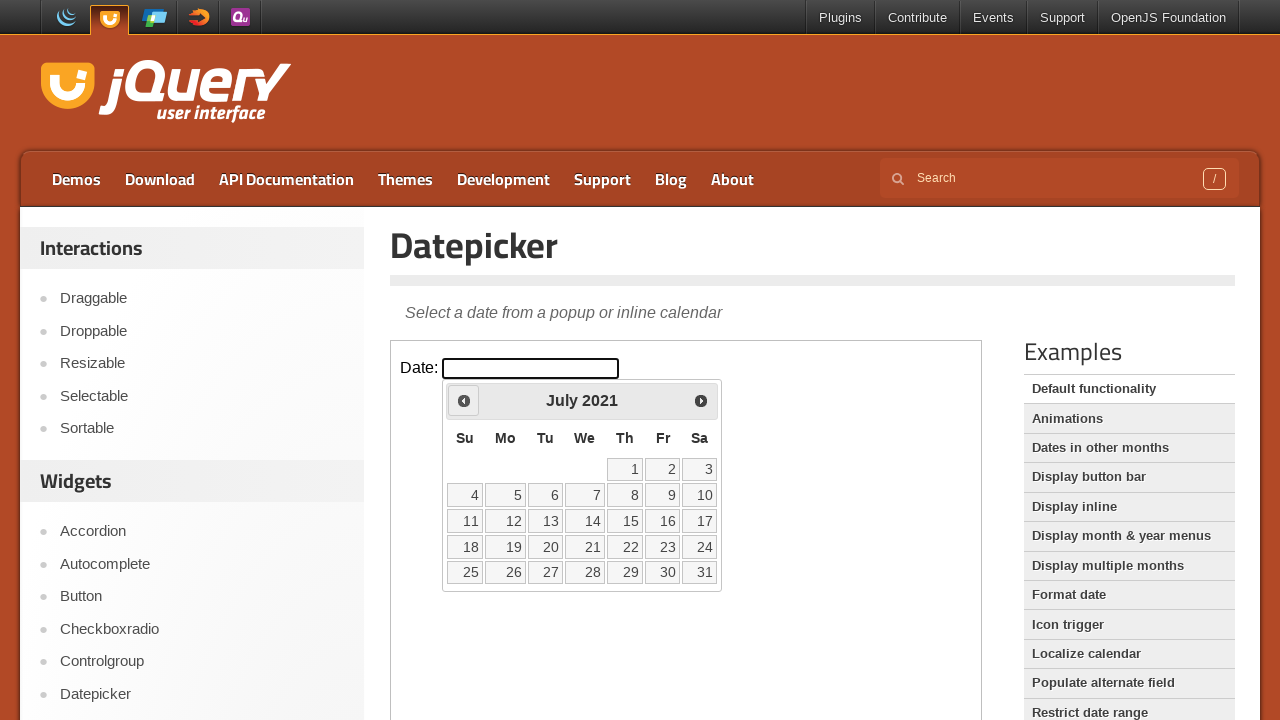

Clicked previous button to navigate to earlier month at (464, 400) on iframe >> nth=0 >> internal:control=enter-frame >> .ui-datepicker-prev
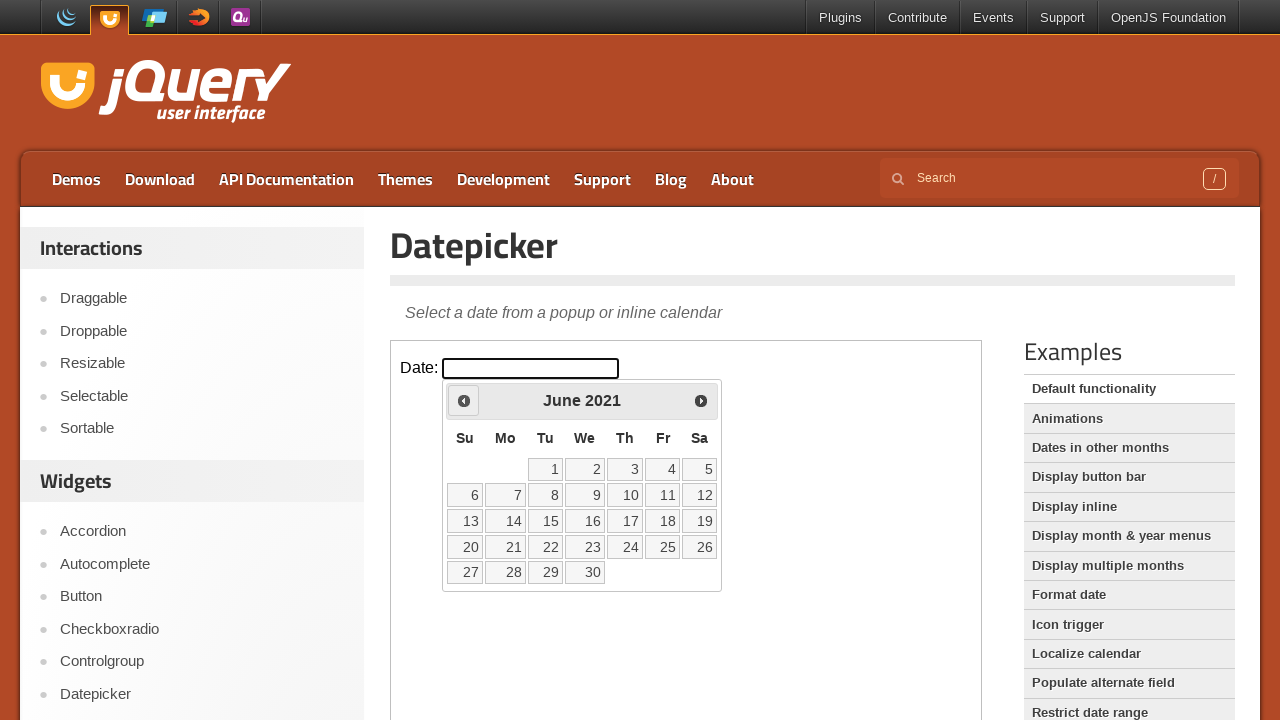

Retrieved updated month and year: June 2021
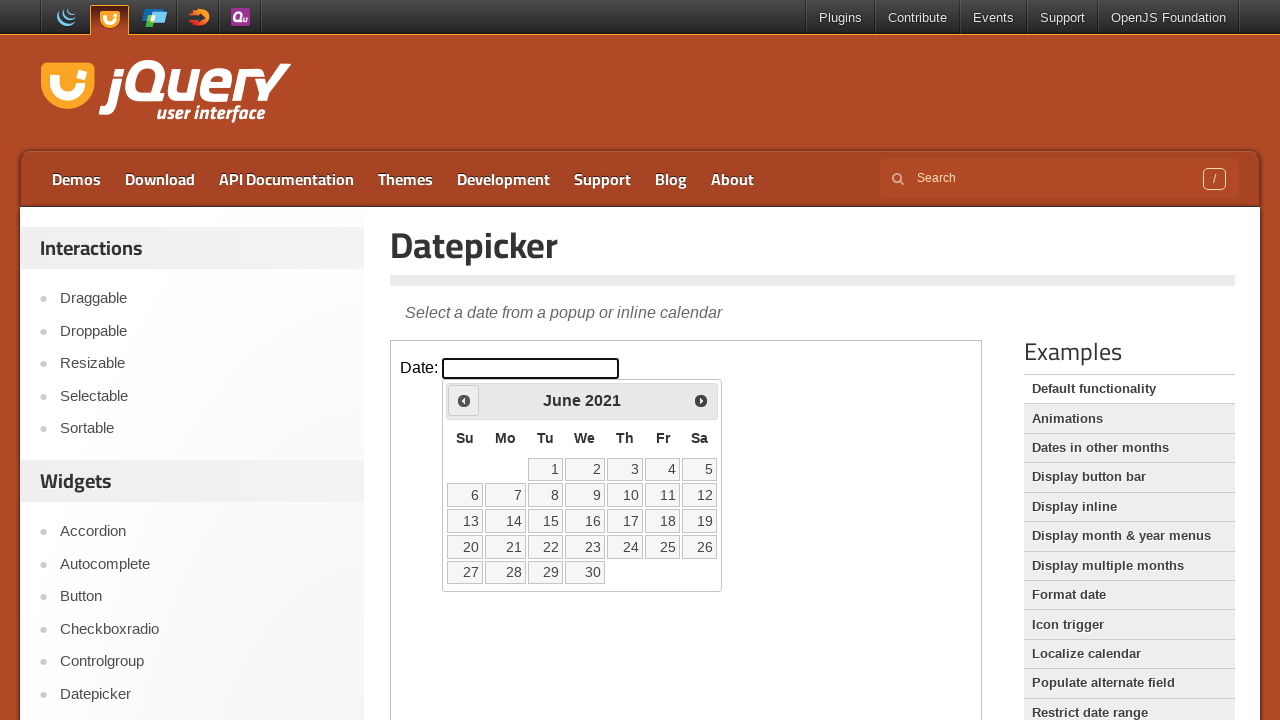

Clicked previous button to navigate to earlier month at (464, 400) on iframe >> nth=0 >> internal:control=enter-frame >> .ui-datepicker-prev
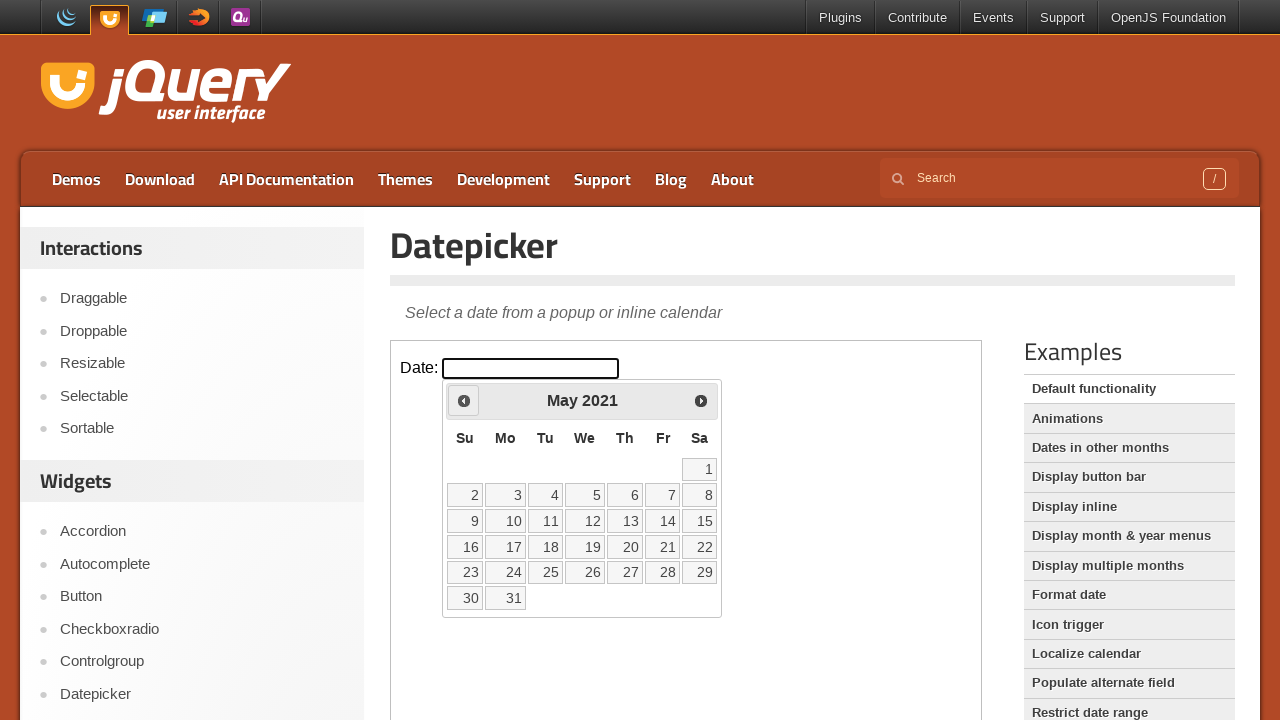

Retrieved updated month and year: May 2021
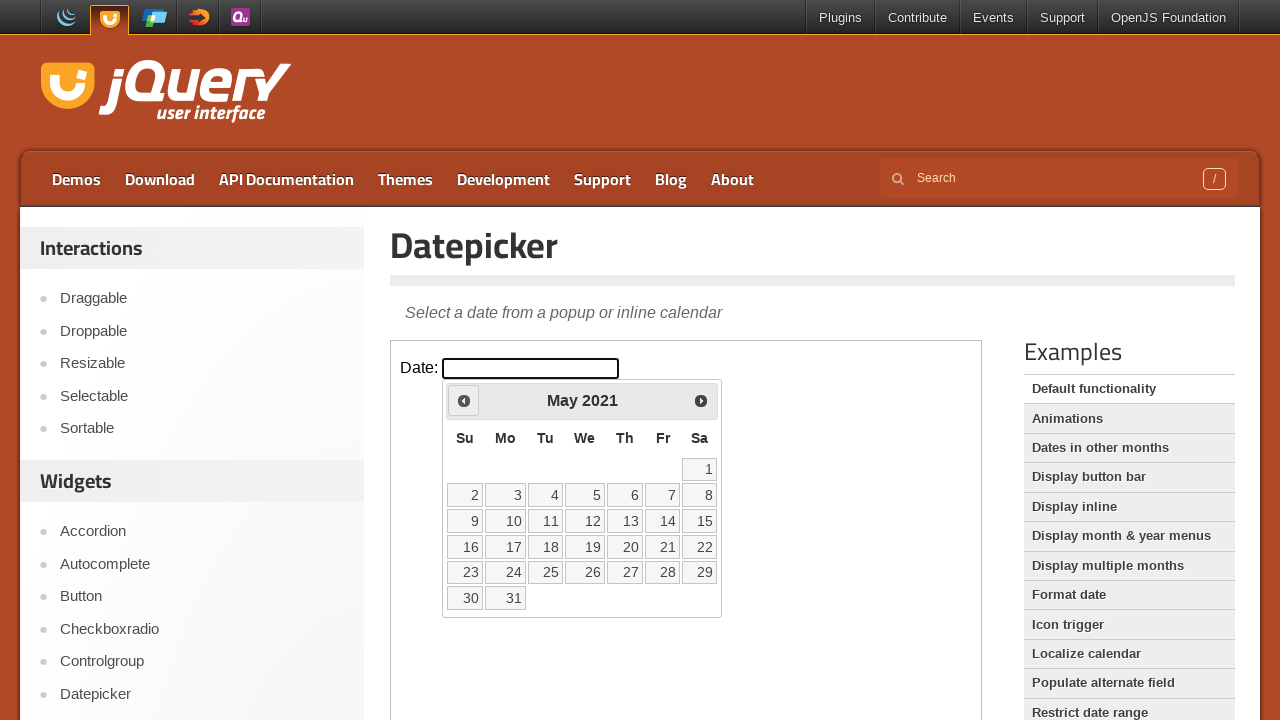

Clicked previous button to navigate to earlier month at (464, 400) on iframe >> nth=0 >> internal:control=enter-frame >> .ui-datepicker-prev
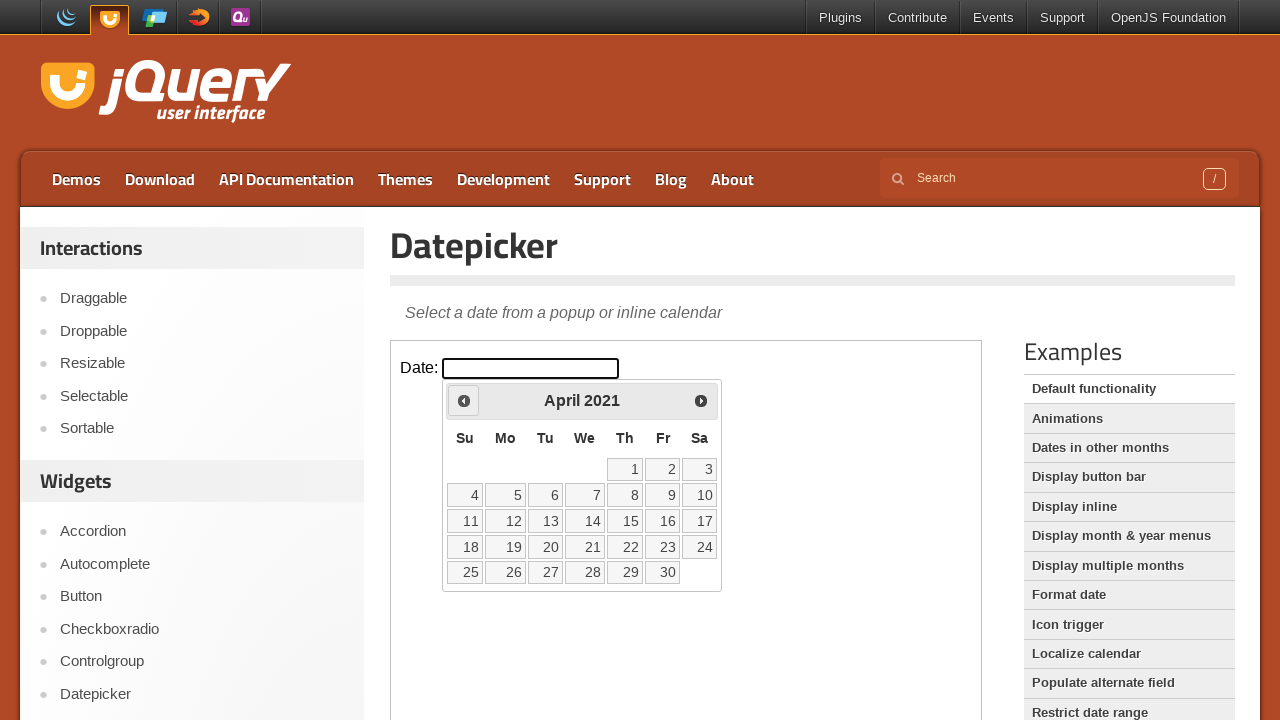

Retrieved updated month and year: April 2021
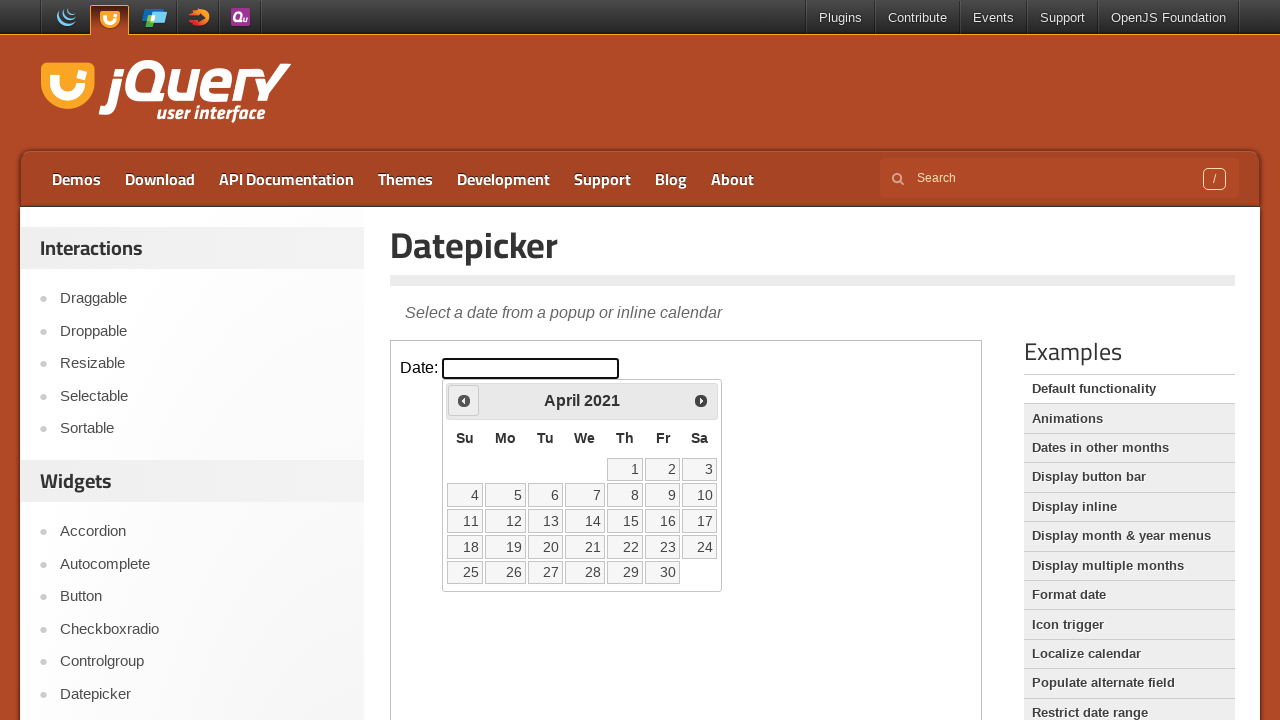

Clicked previous button to navigate to earlier month at (464, 400) on iframe >> nth=0 >> internal:control=enter-frame >> .ui-datepicker-prev
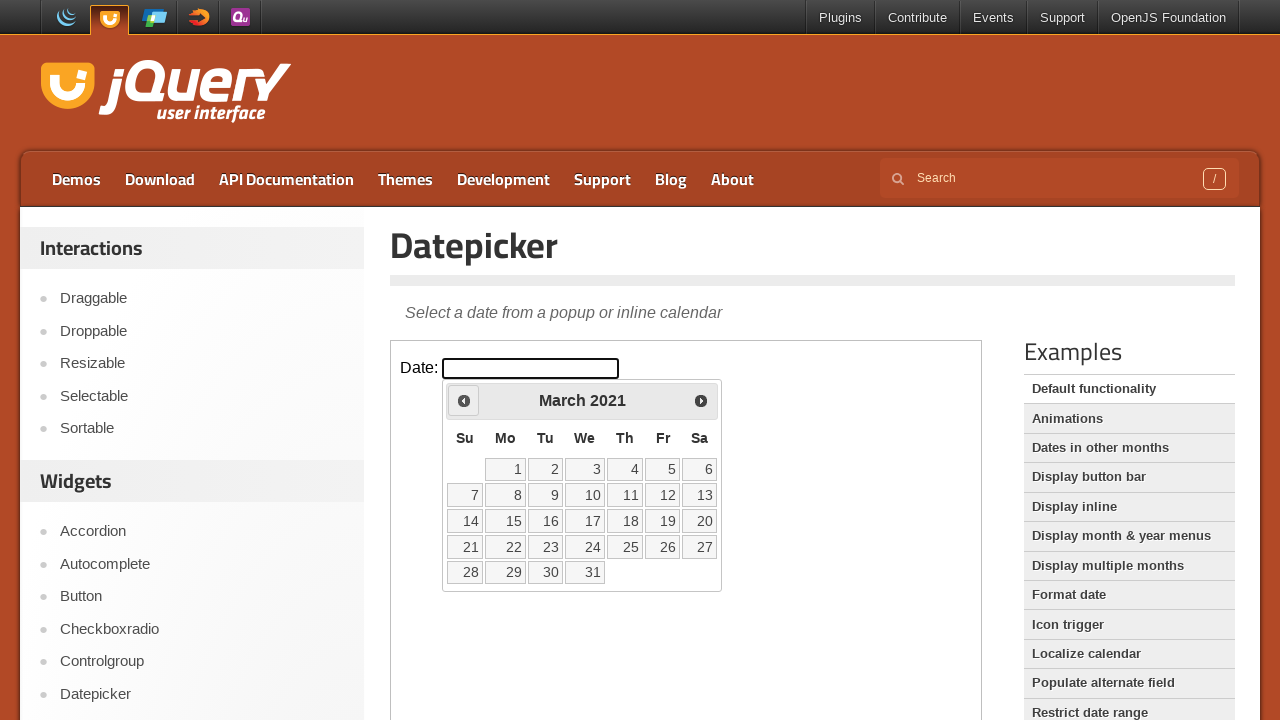

Retrieved updated month and year: March 2021
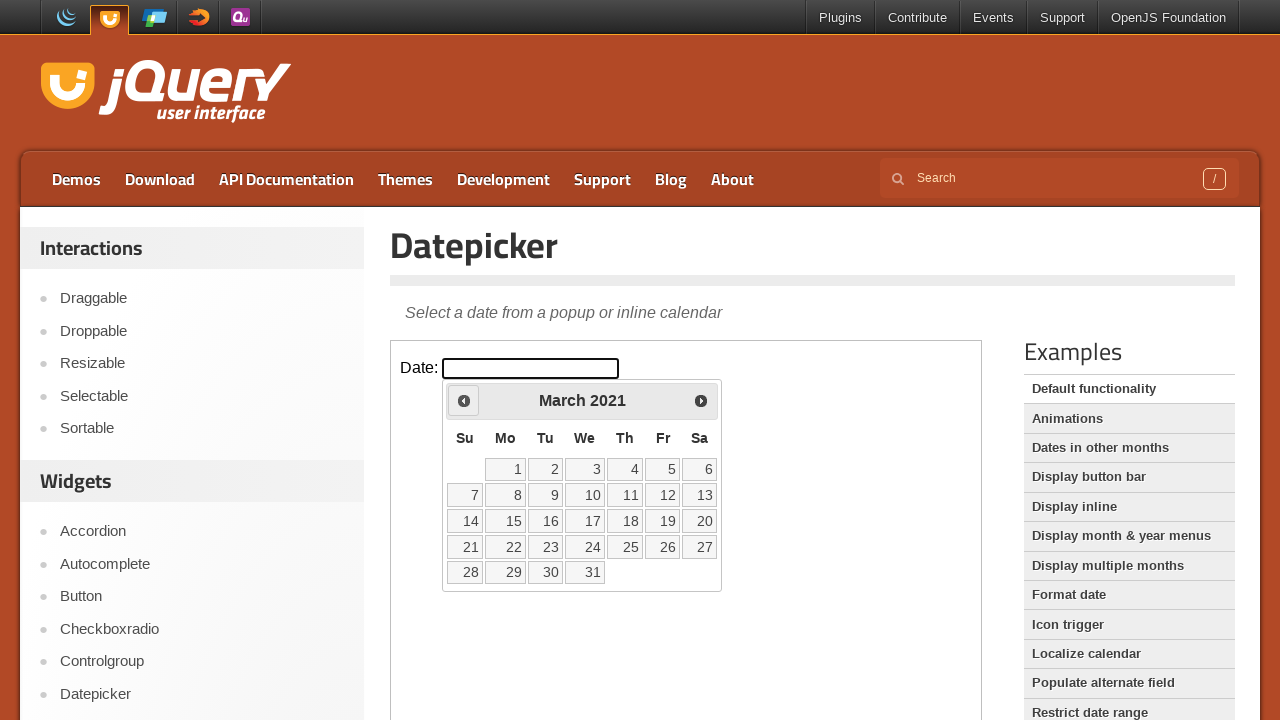

Clicked previous button to navigate to earlier month at (464, 400) on iframe >> nth=0 >> internal:control=enter-frame >> .ui-datepicker-prev
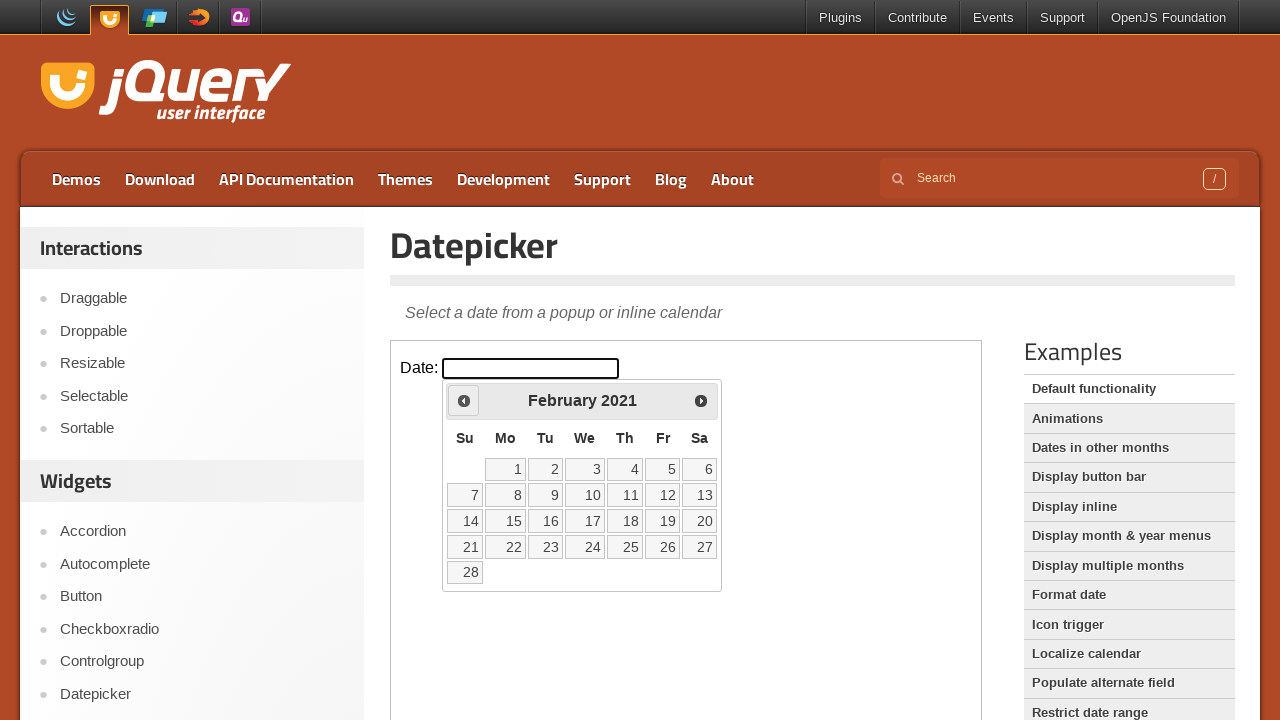

Retrieved updated month and year: February 2021
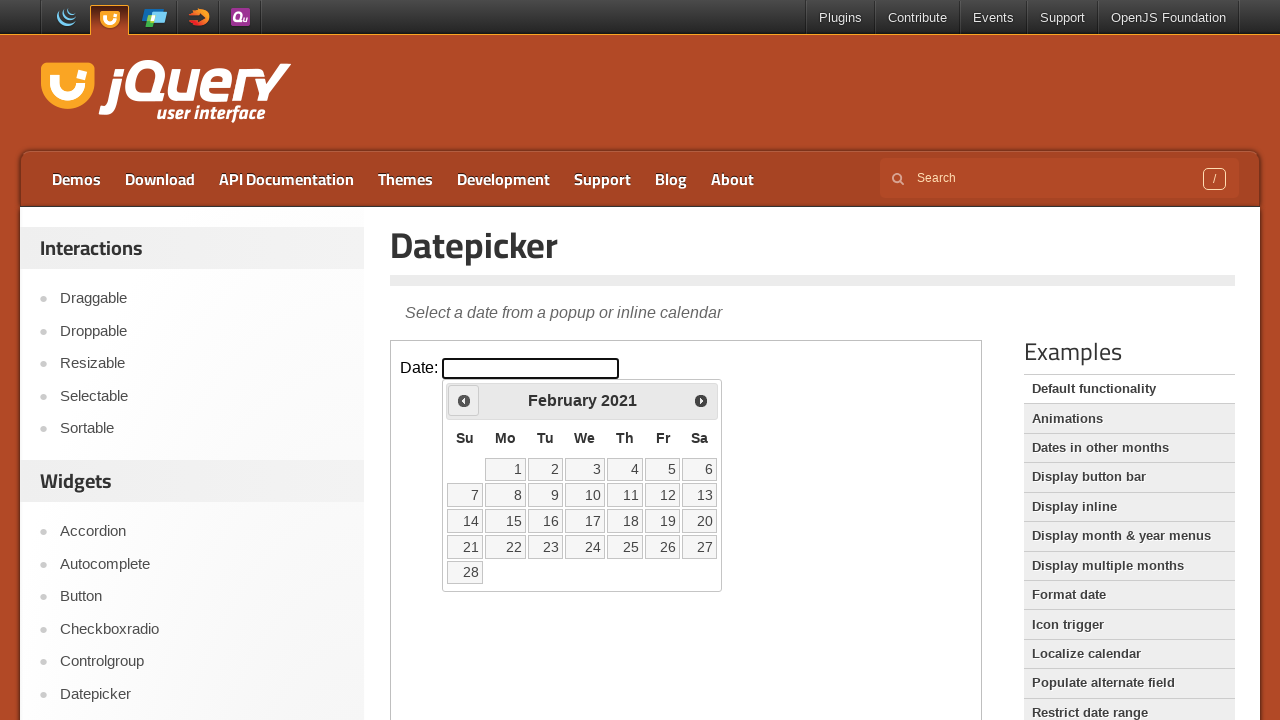

Clicked previous button to navigate to earlier month at (464, 400) on iframe >> nth=0 >> internal:control=enter-frame >> .ui-datepicker-prev
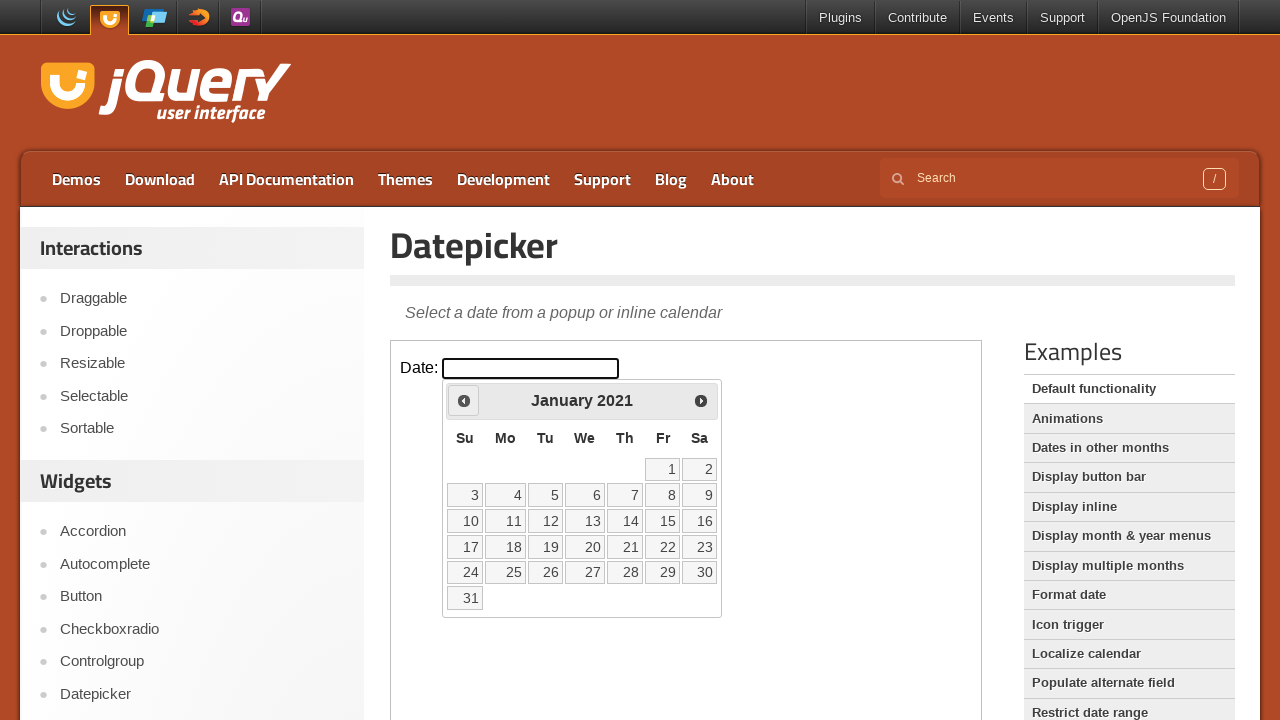

Retrieved updated month and year: January 2021
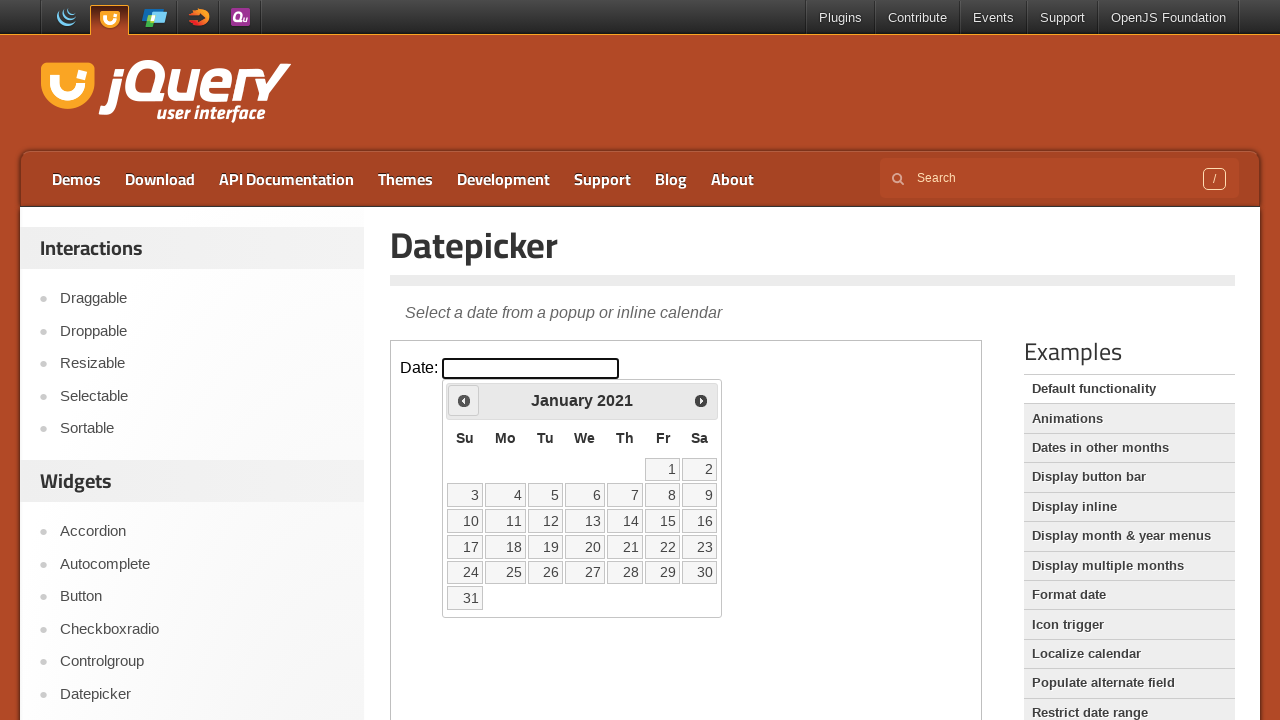

Clicked previous button to navigate to earlier month at (464, 400) on iframe >> nth=0 >> internal:control=enter-frame >> .ui-datepicker-prev
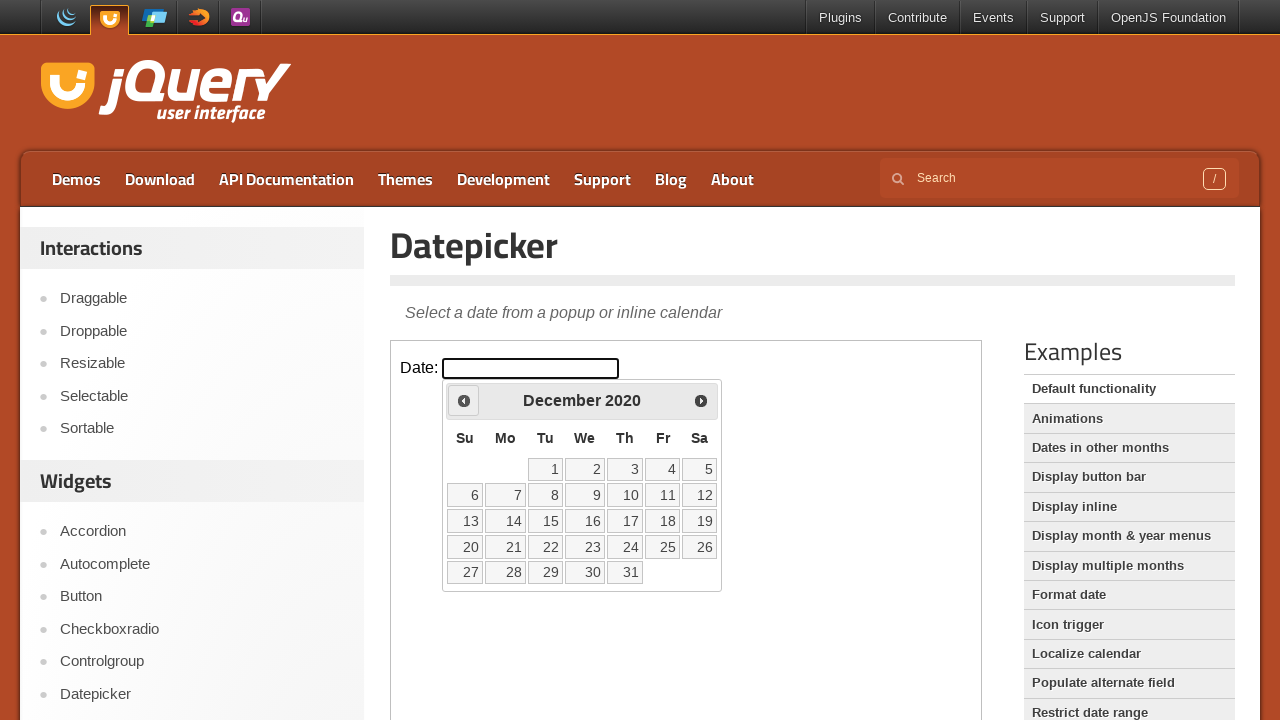

Retrieved updated month and year: December 2020
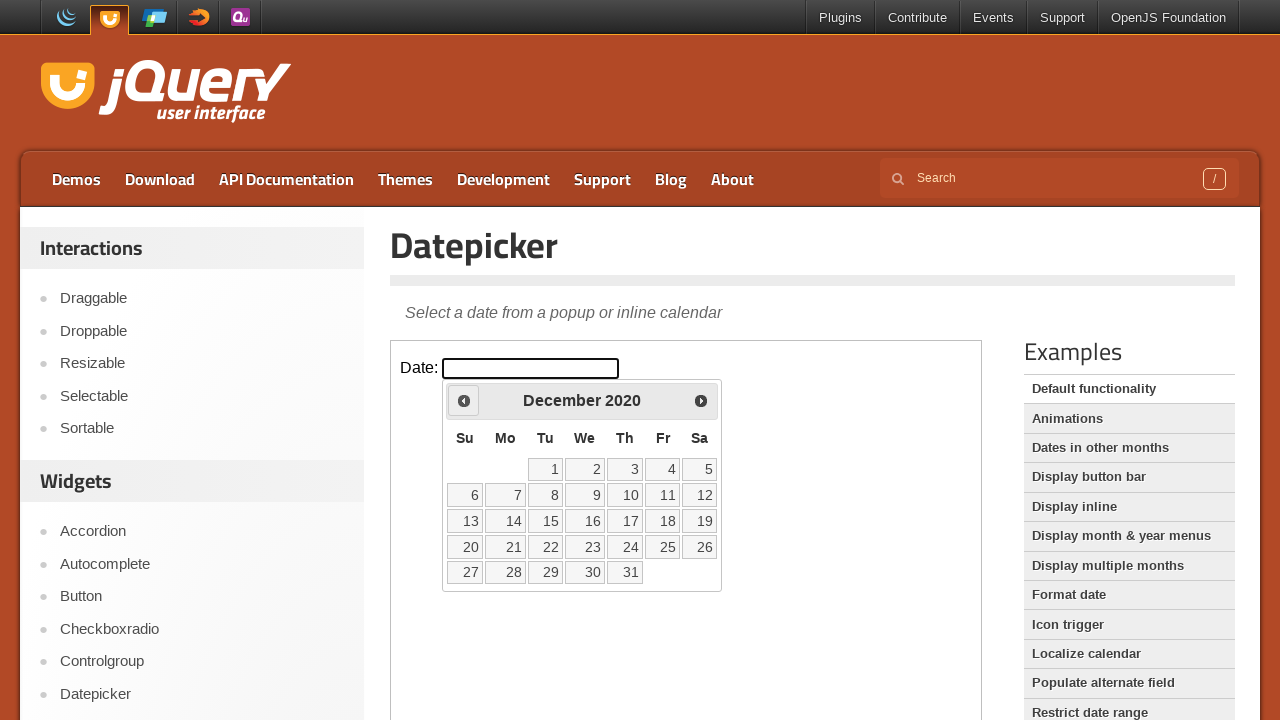

Clicked previous button to navigate to earlier month at (464, 400) on iframe >> nth=0 >> internal:control=enter-frame >> .ui-datepicker-prev
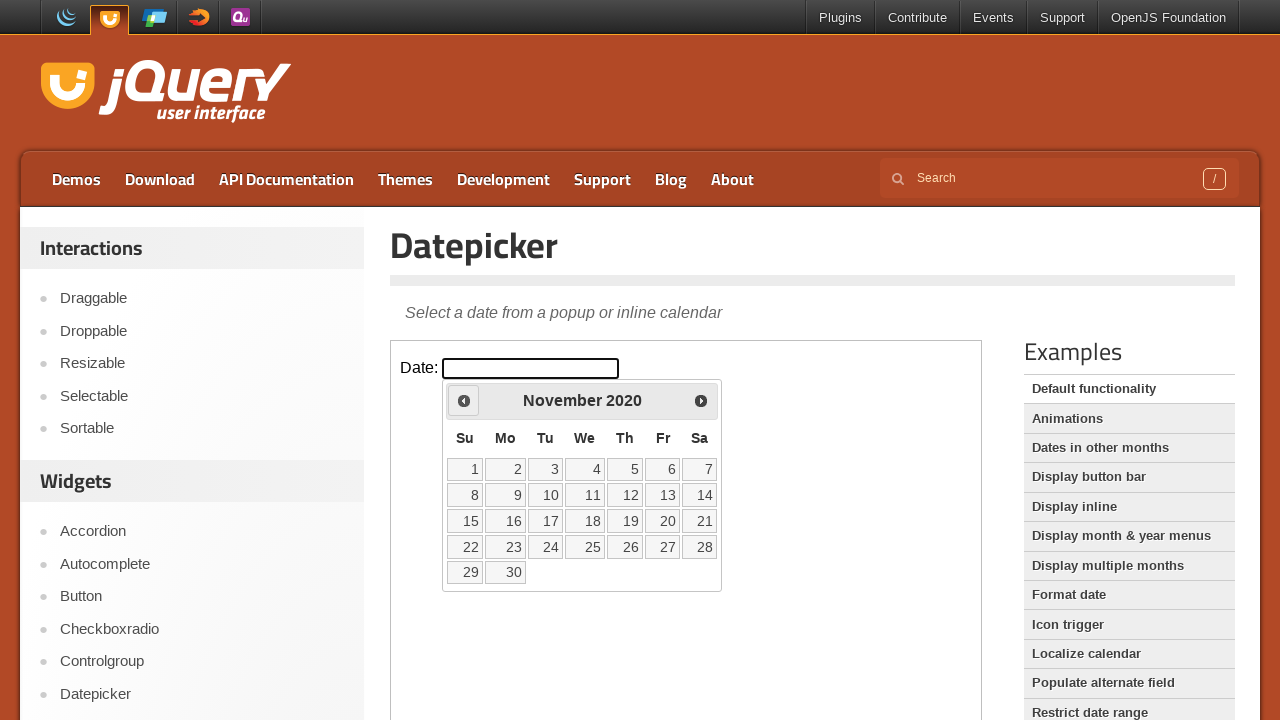

Retrieved updated month and year: November 2020
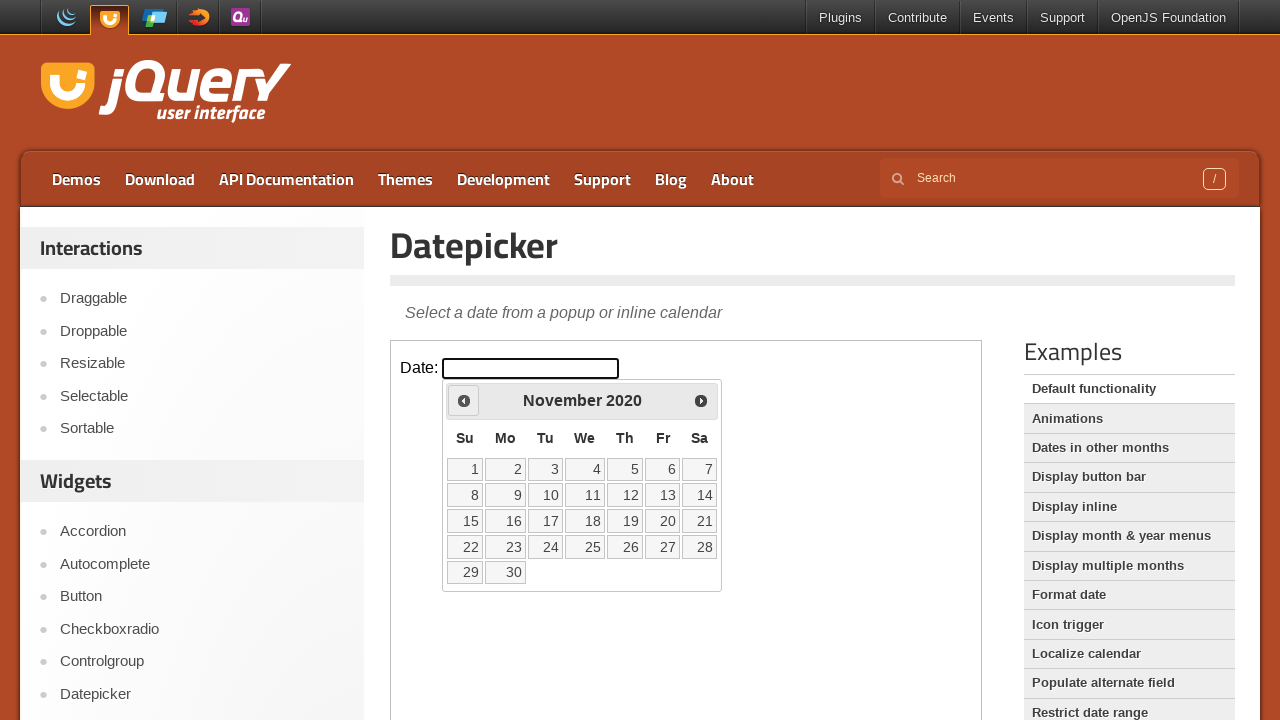

Clicked previous button to navigate to earlier month at (464, 400) on iframe >> nth=0 >> internal:control=enter-frame >> .ui-datepicker-prev
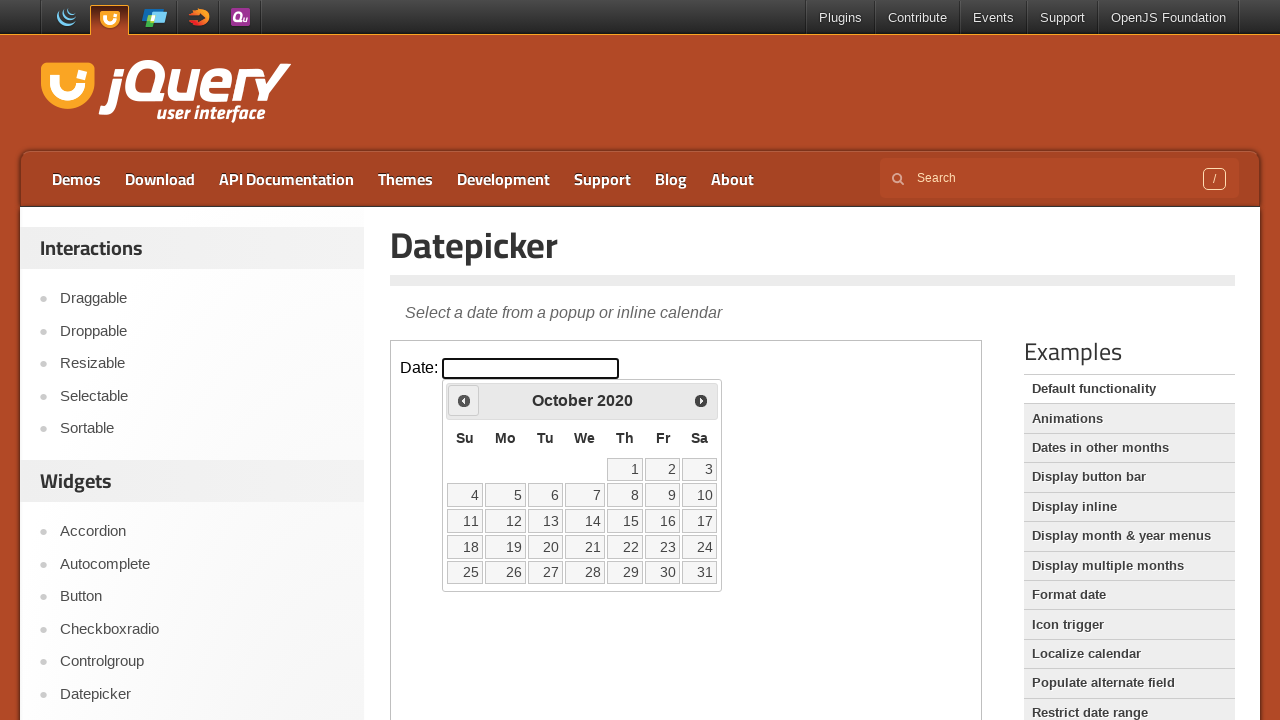

Retrieved updated month and year: October 2020
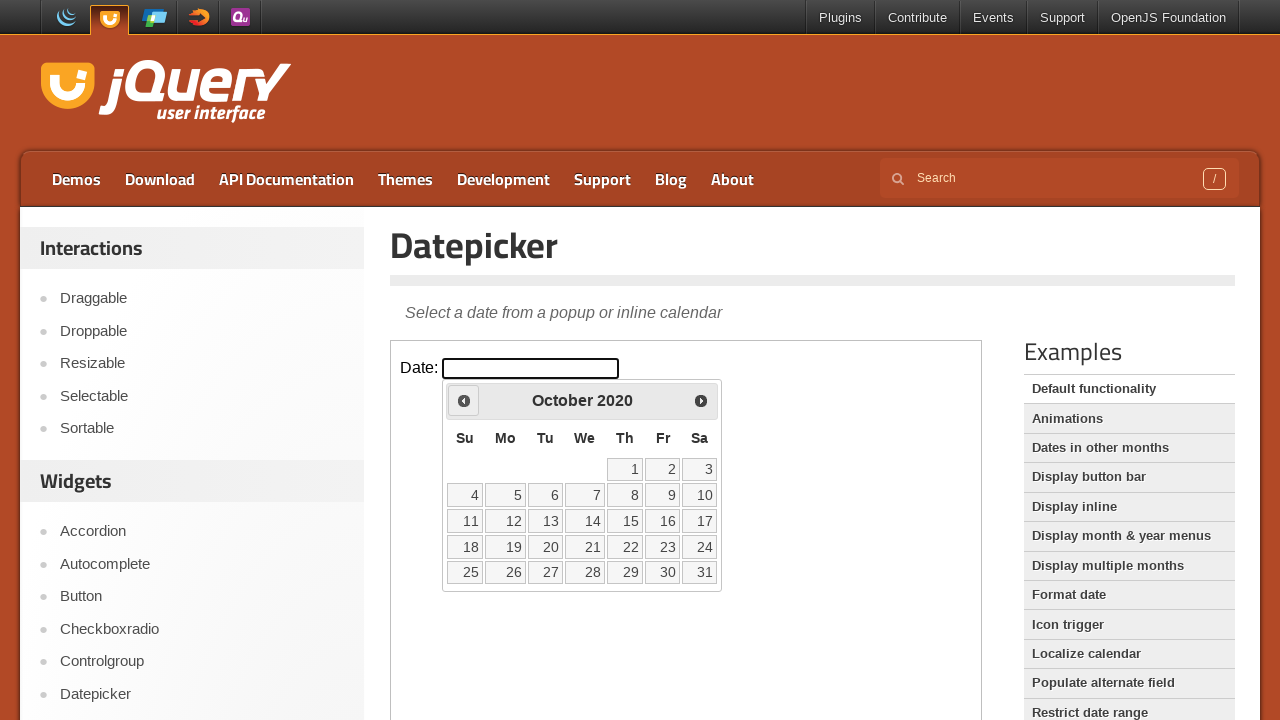

Clicked previous button to navigate to earlier month at (464, 400) on iframe >> nth=0 >> internal:control=enter-frame >> .ui-datepicker-prev
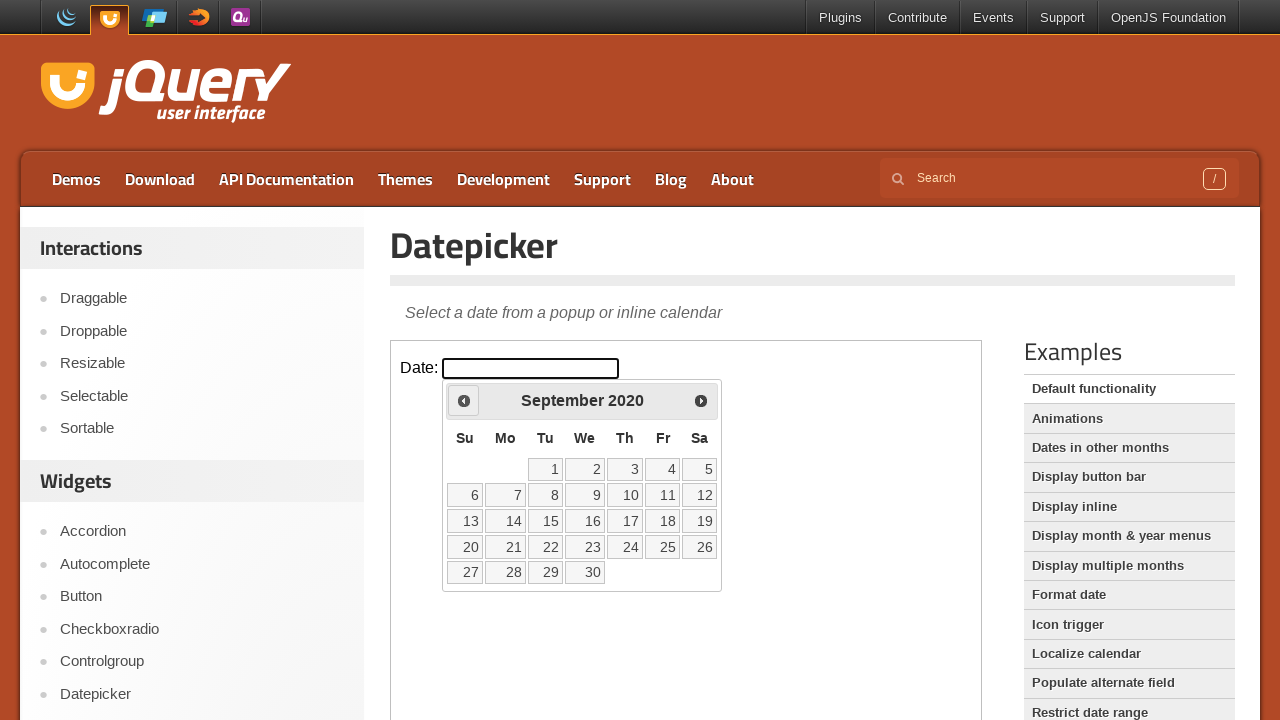

Retrieved updated month and year: September 2020
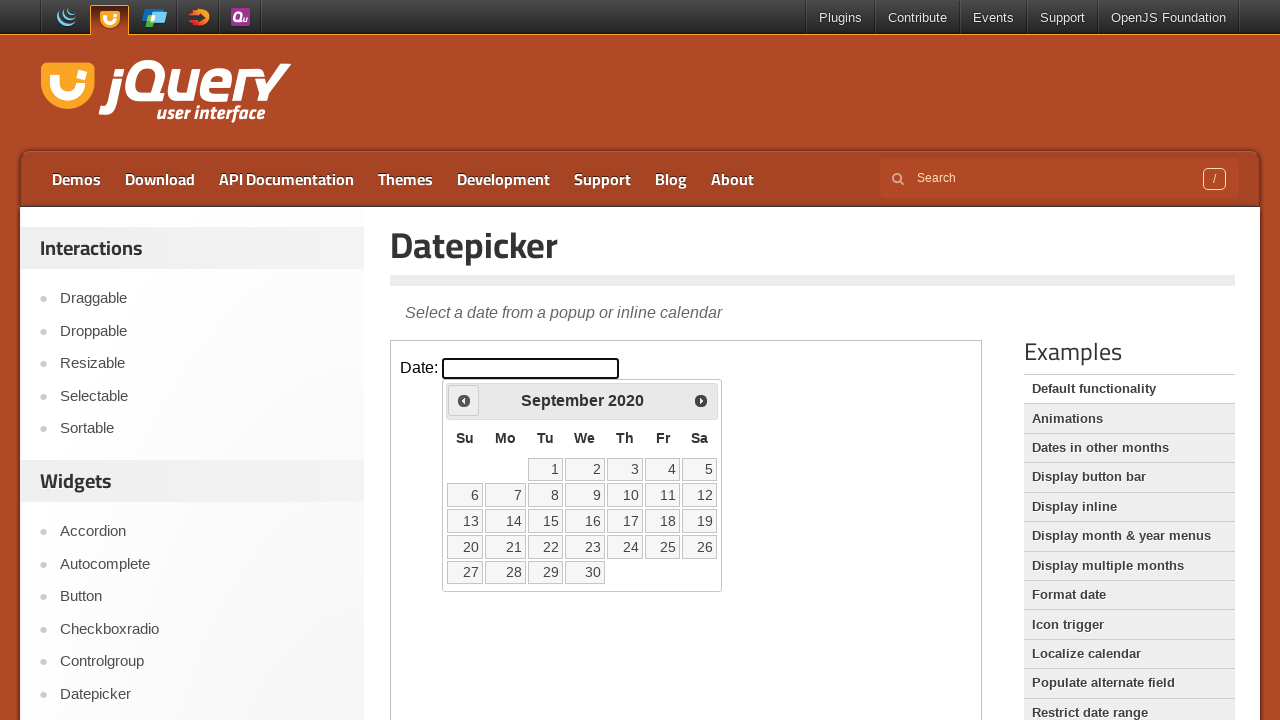

Clicked previous button to navigate to earlier month at (464, 400) on iframe >> nth=0 >> internal:control=enter-frame >> .ui-datepicker-prev
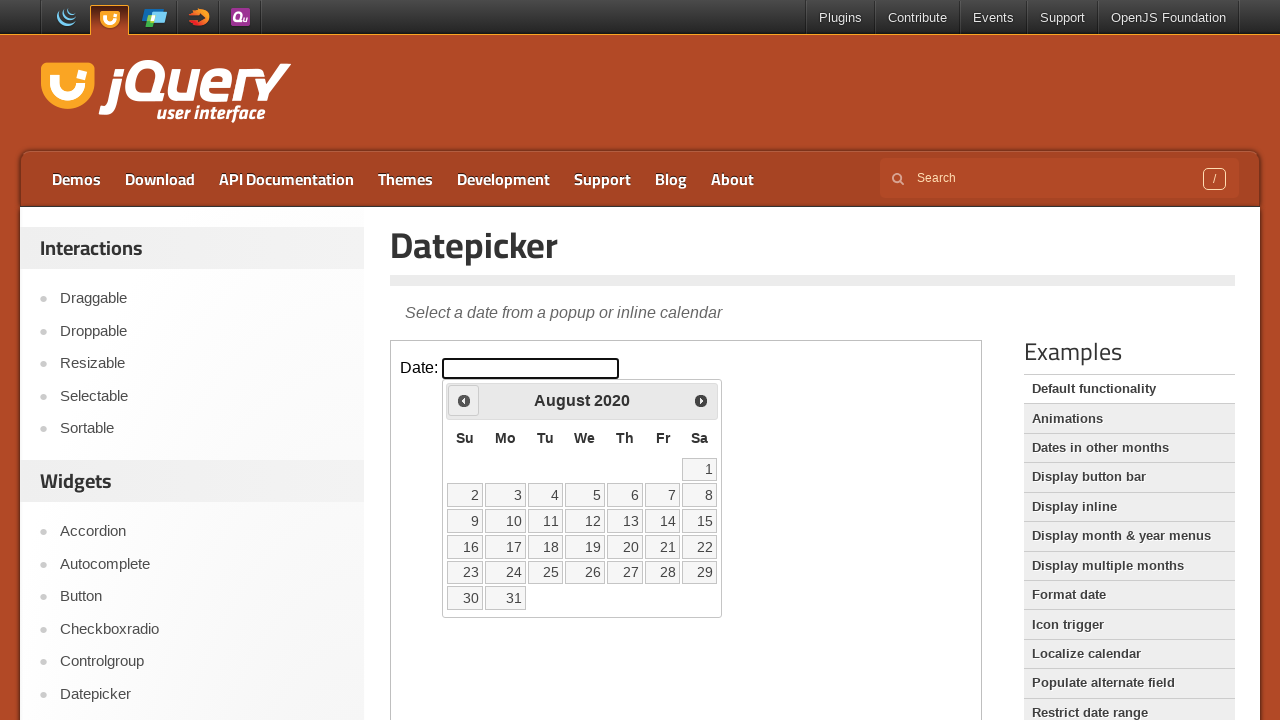

Retrieved updated month and year: August 2020
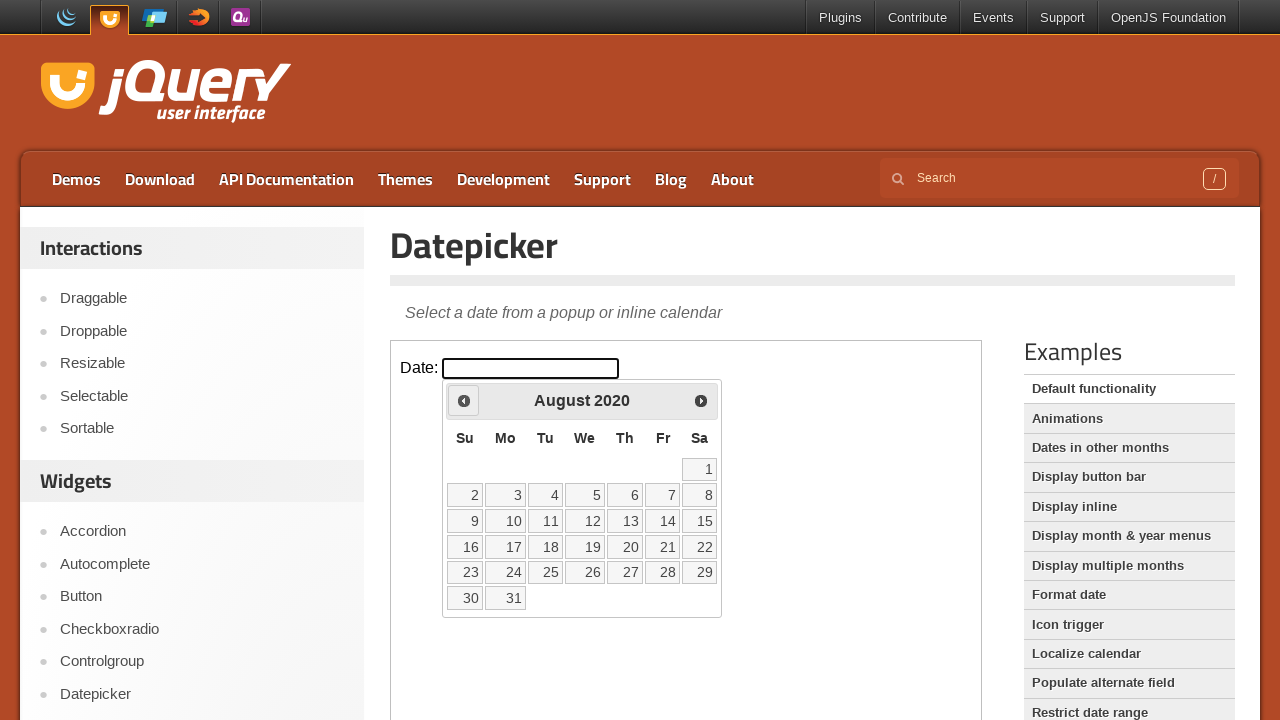

Clicked previous button to navigate to earlier month at (464, 400) on iframe >> nth=0 >> internal:control=enter-frame >> .ui-datepicker-prev
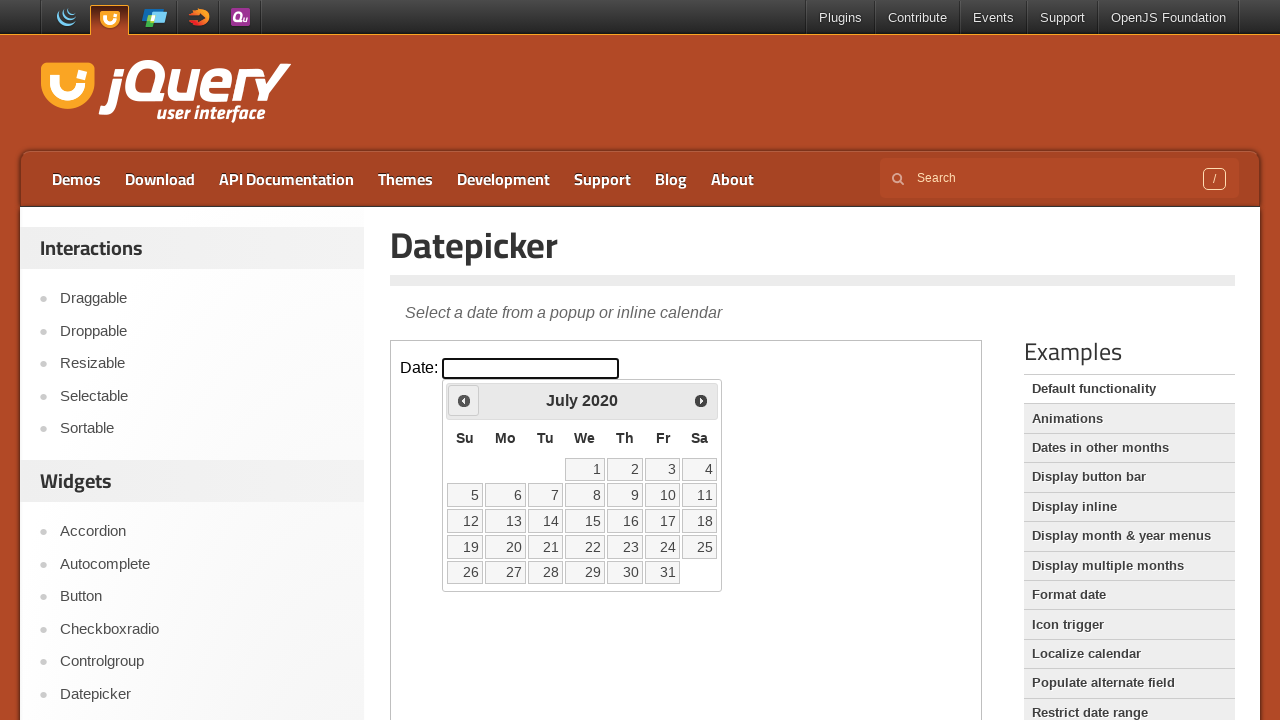

Retrieved updated month and year: July 2020
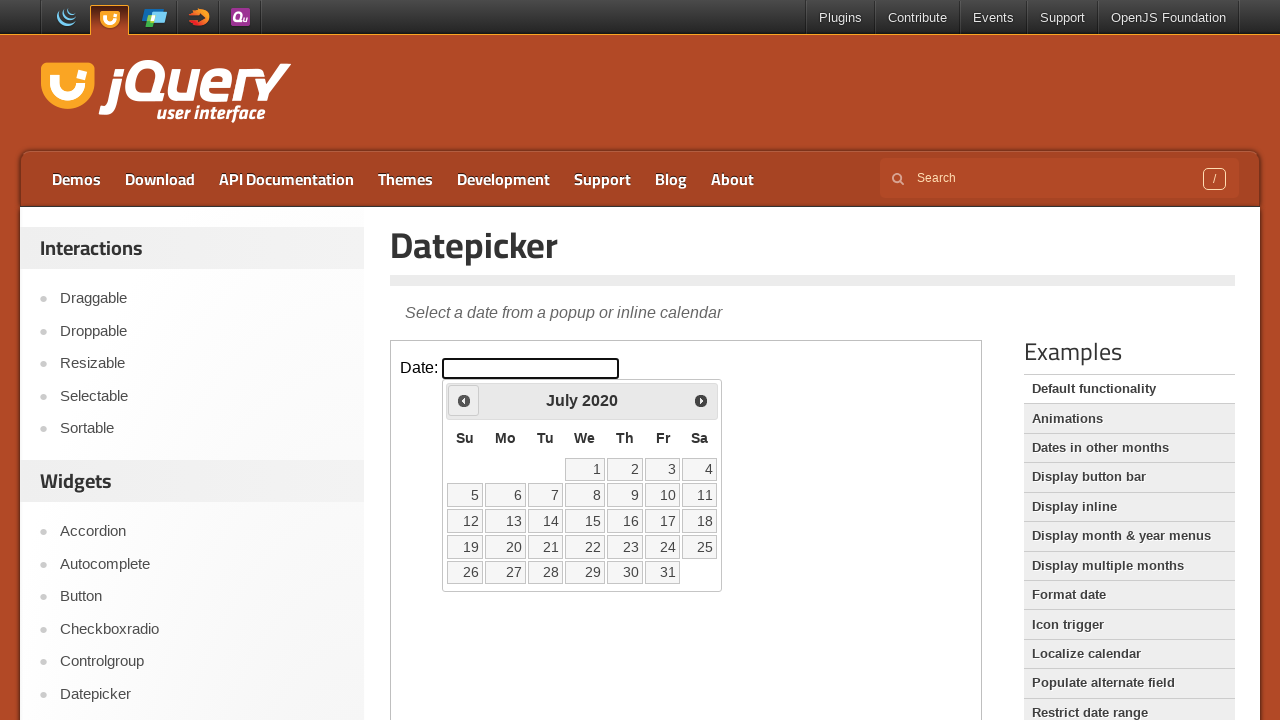

Clicked previous button to navigate to earlier month at (464, 400) on iframe >> nth=0 >> internal:control=enter-frame >> .ui-datepicker-prev
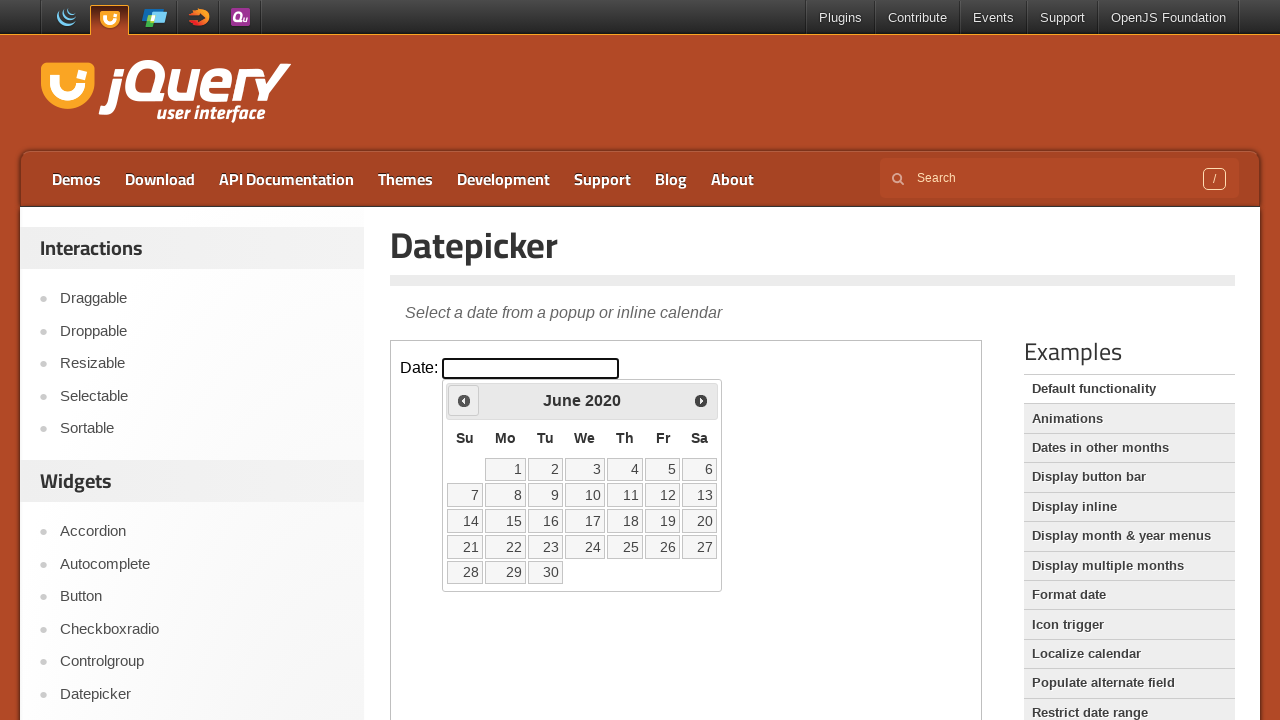

Retrieved updated month and year: June 2020
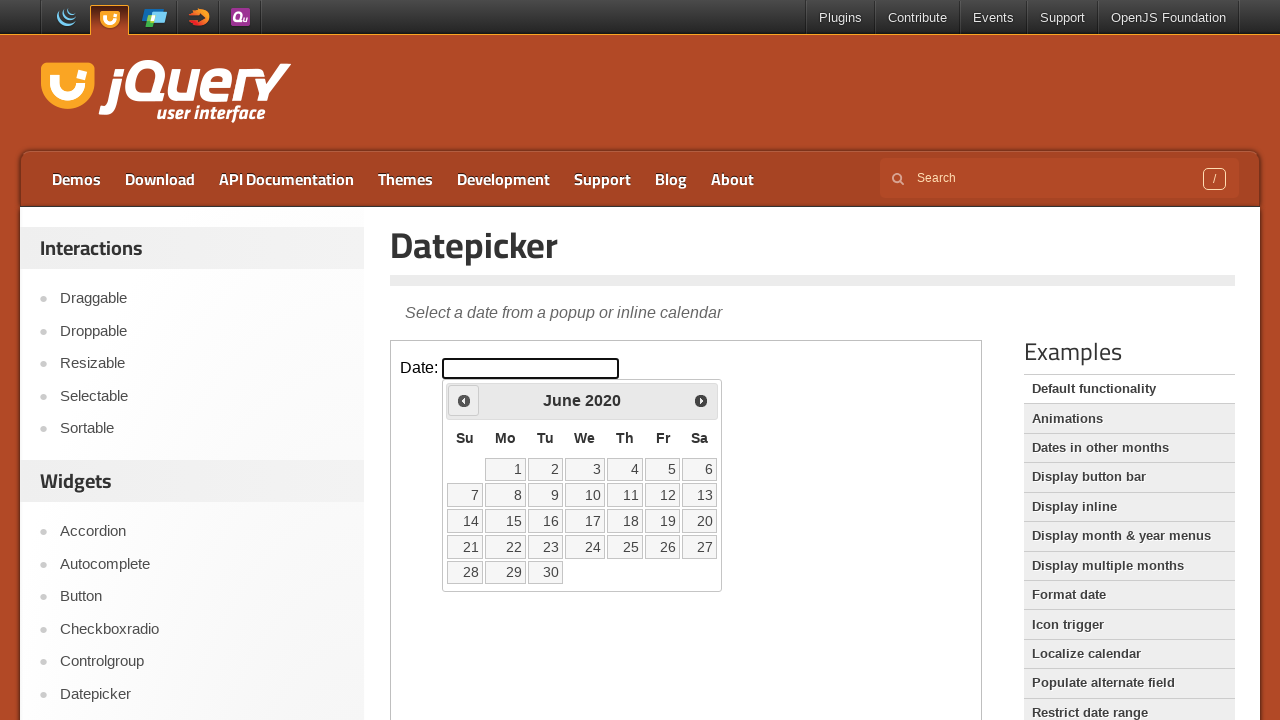

Clicked previous button to navigate to earlier month at (464, 400) on iframe >> nth=0 >> internal:control=enter-frame >> .ui-datepicker-prev
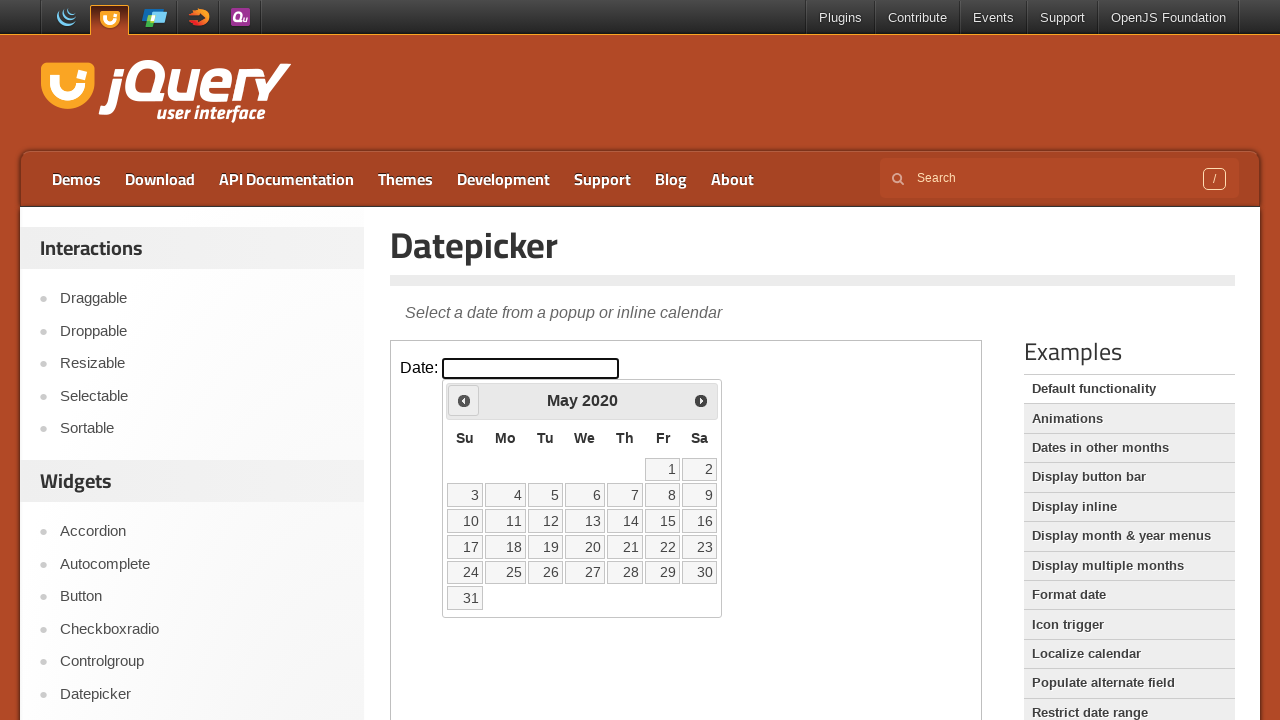

Retrieved updated month and year: May 2020
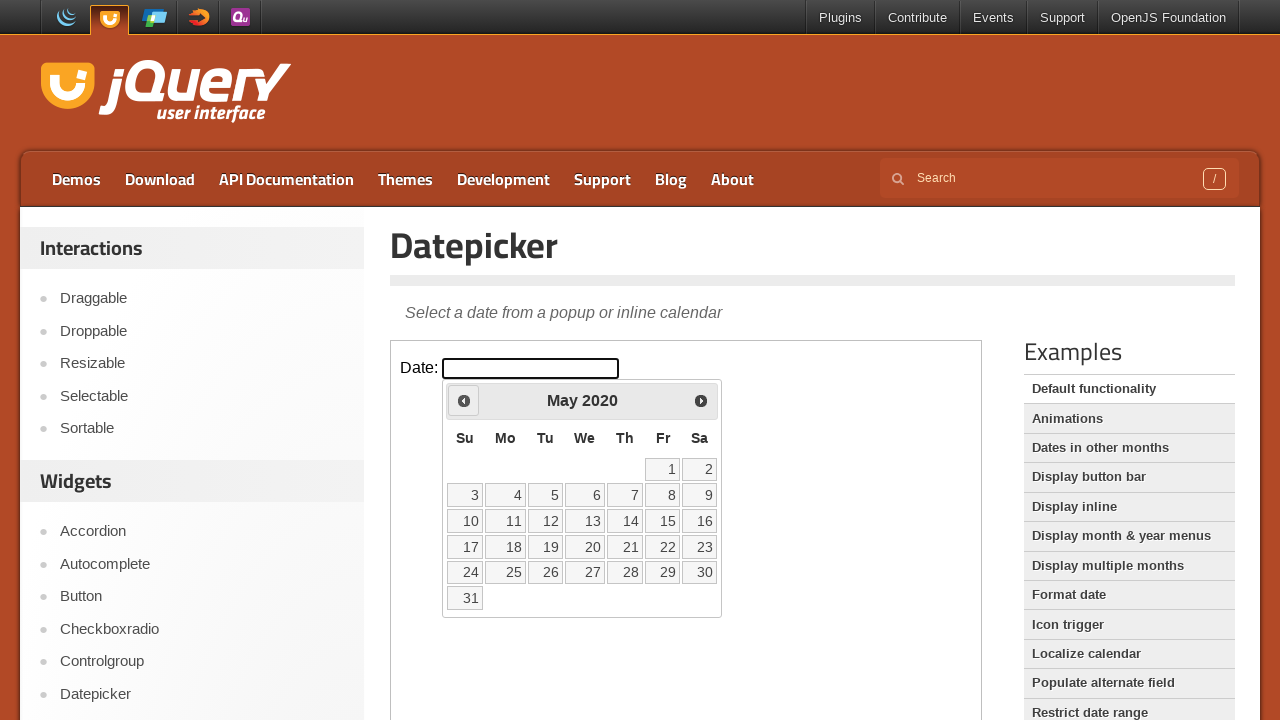

Clicked previous button to navigate to earlier month at (464, 400) on iframe >> nth=0 >> internal:control=enter-frame >> .ui-datepicker-prev
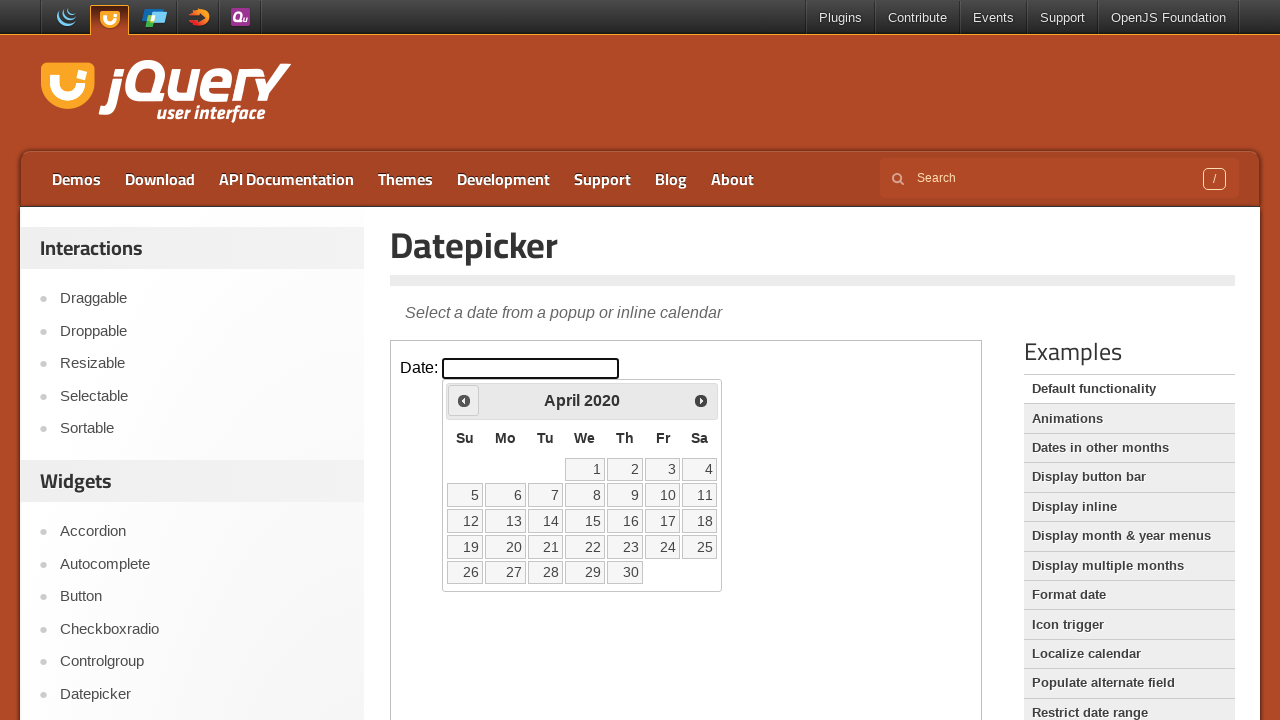

Retrieved updated month and year: April 2020
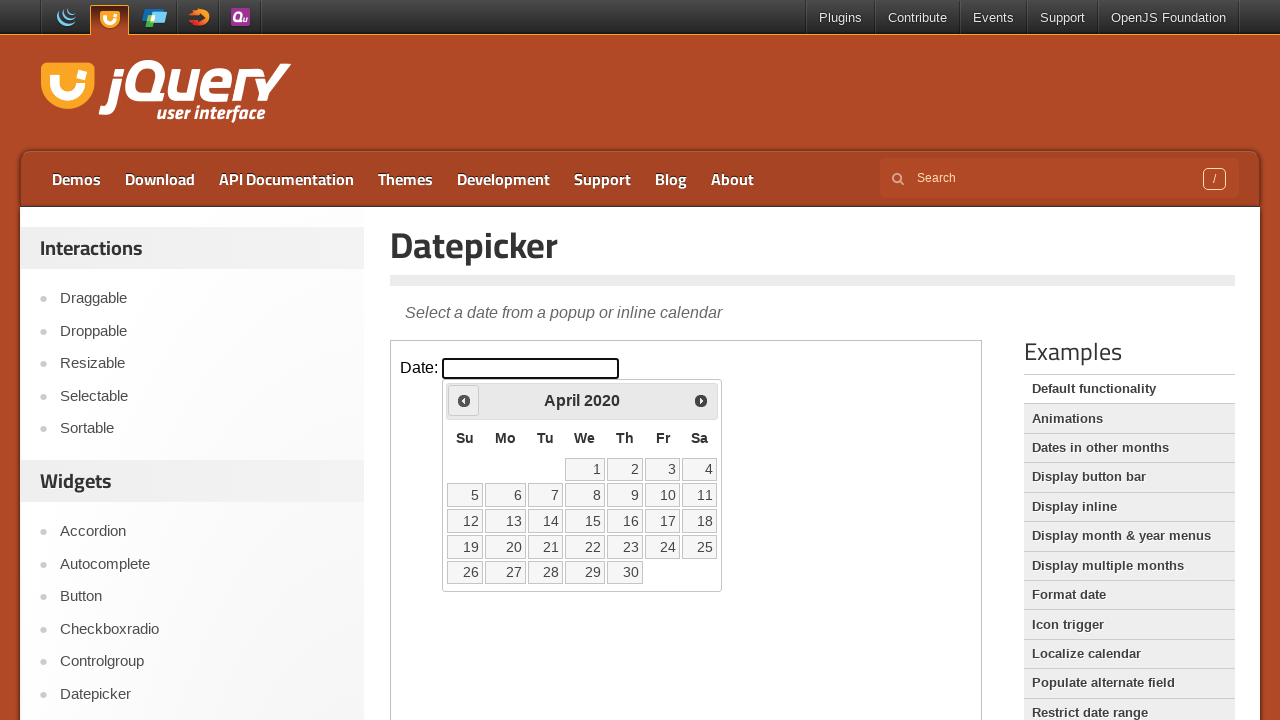

Clicked previous button to navigate to earlier month at (464, 400) on iframe >> nth=0 >> internal:control=enter-frame >> .ui-datepicker-prev
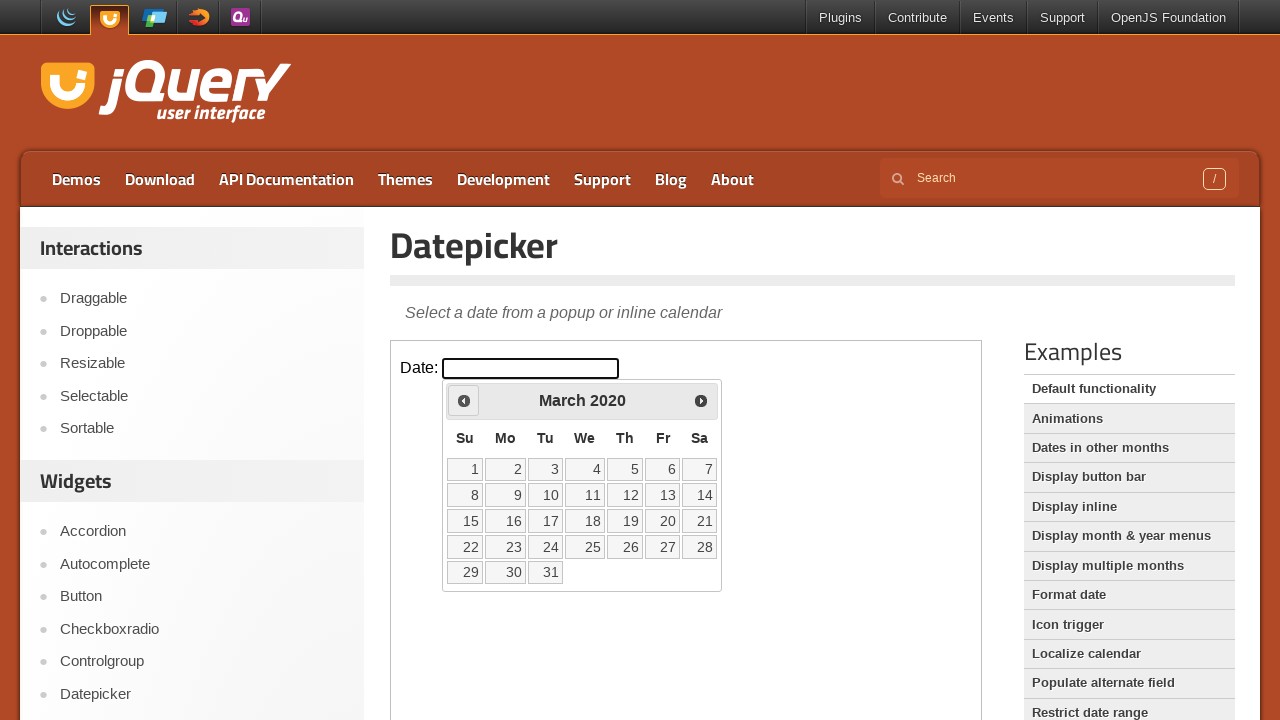

Retrieved updated month and year: March 2020
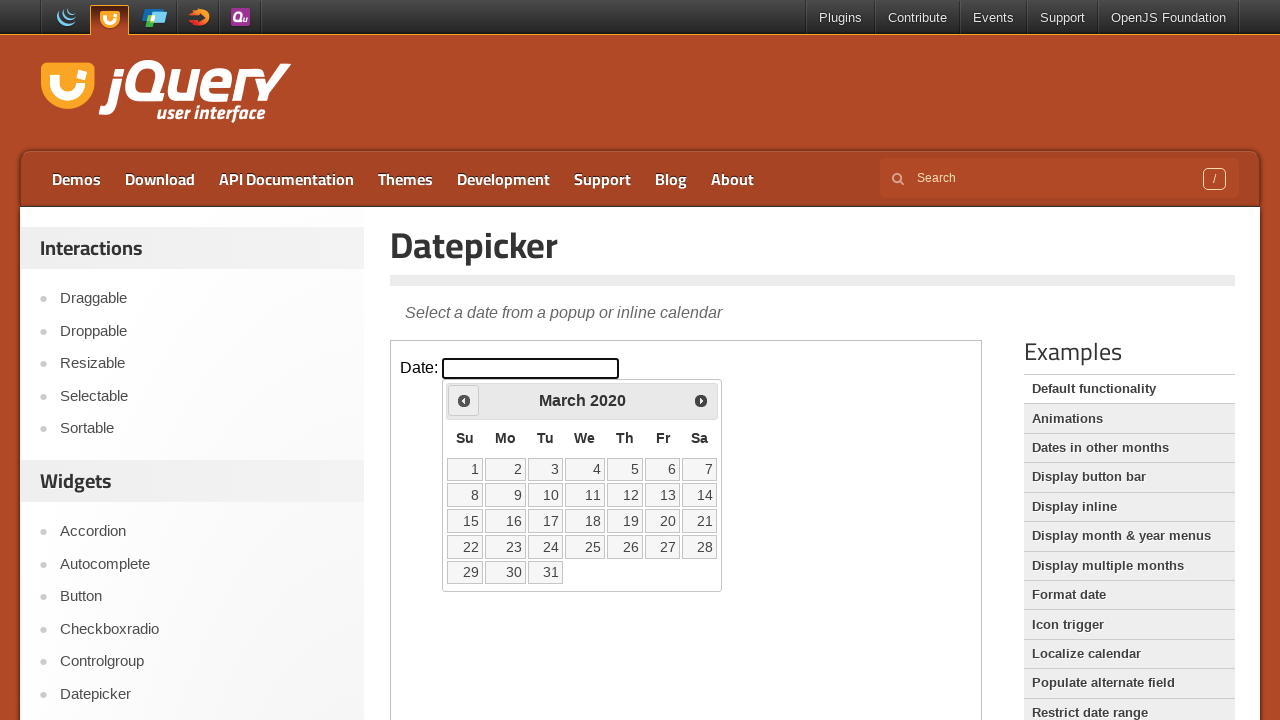

Clicked previous button to navigate to earlier month at (464, 400) on iframe >> nth=0 >> internal:control=enter-frame >> .ui-datepicker-prev
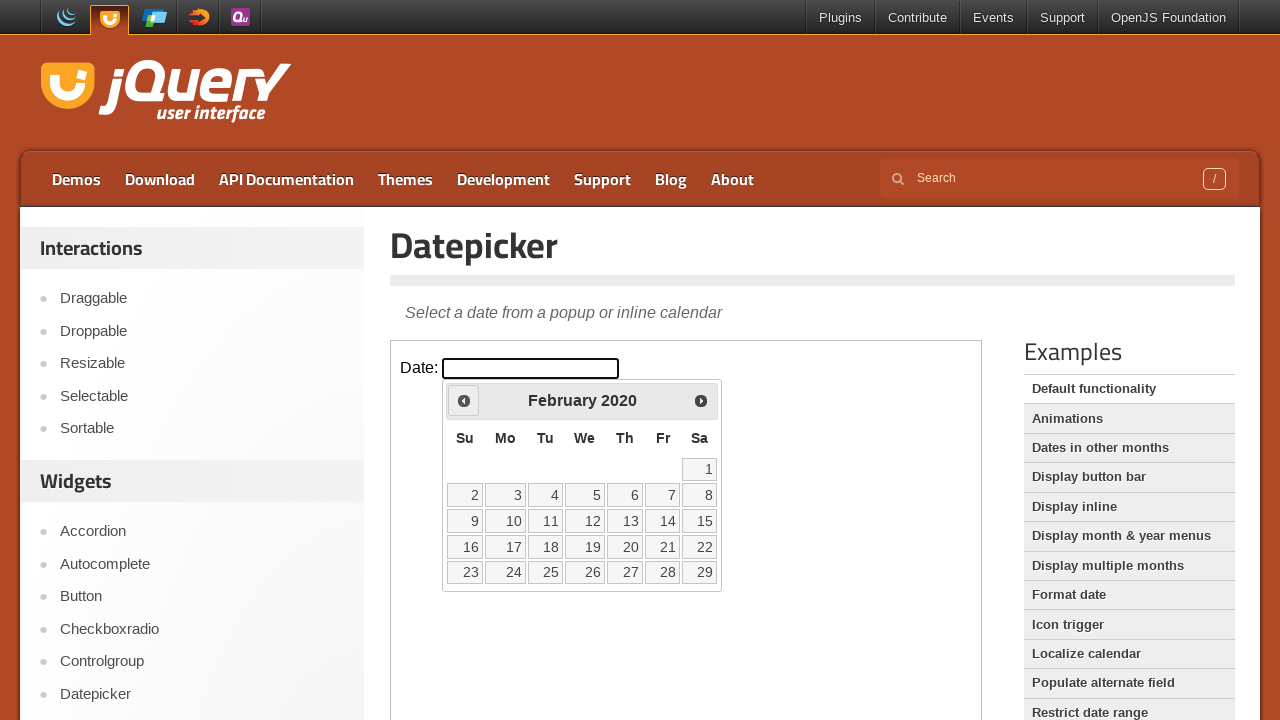

Retrieved updated month and year: February 2020
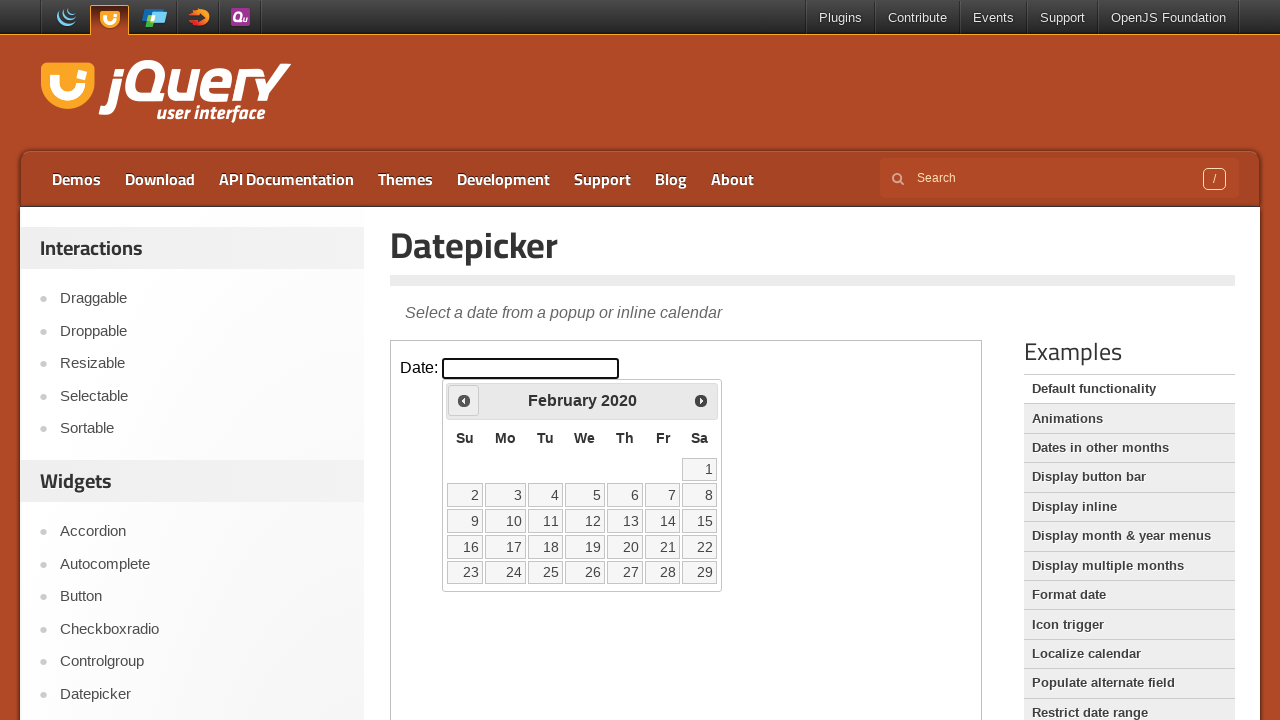

Clicked previous button to navigate to earlier month at (464, 400) on iframe >> nth=0 >> internal:control=enter-frame >> .ui-datepicker-prev
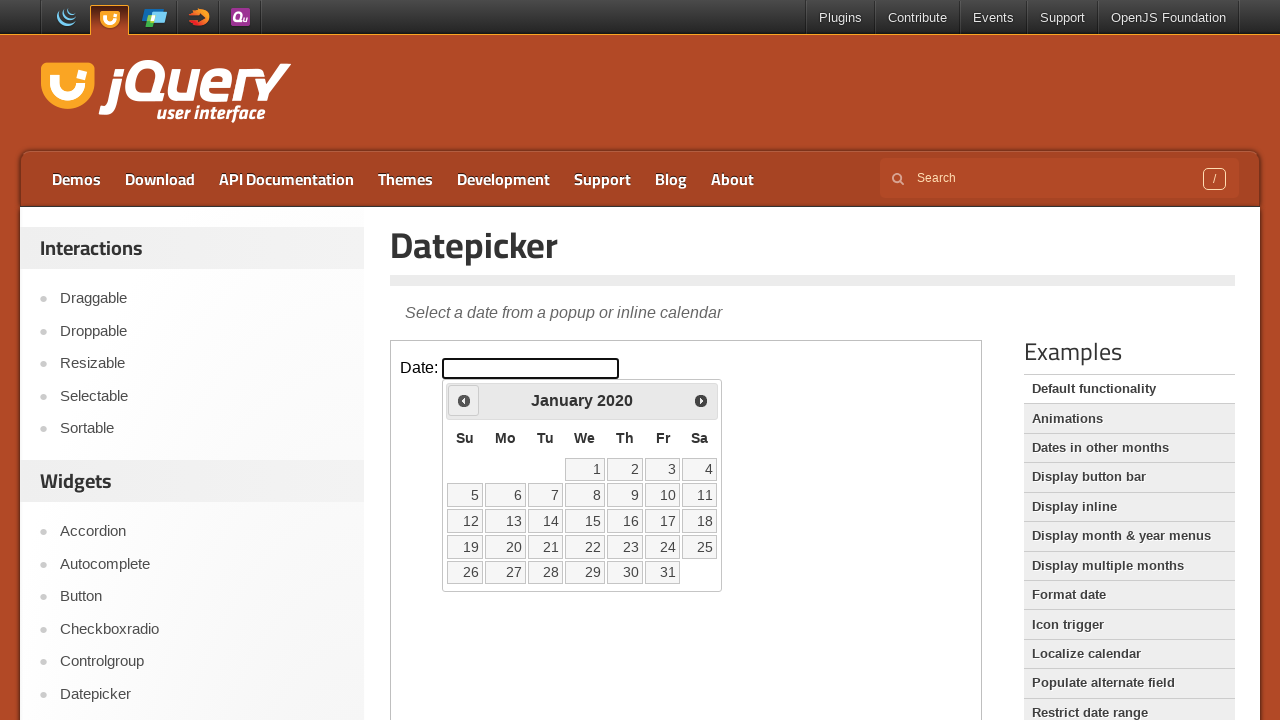

Retrieved updated month and year: January 2020
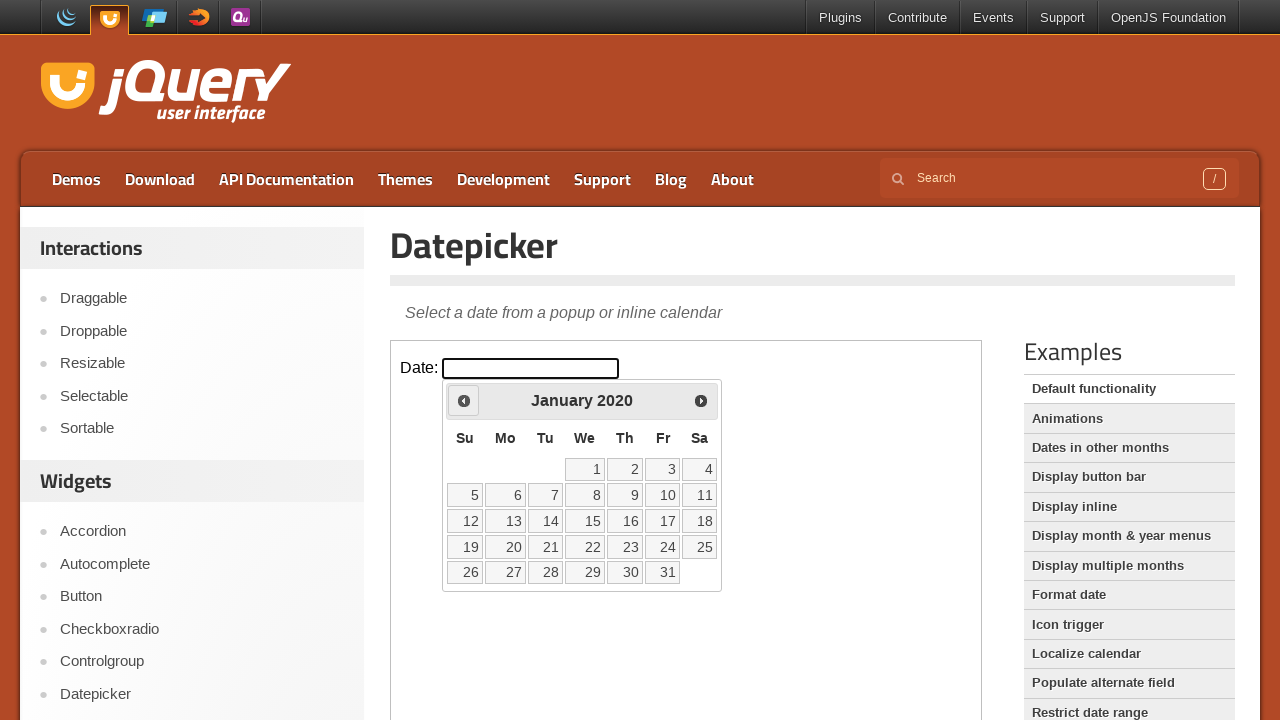

Clicked previous button to navigate to earlier month at (464, 400) on iframe >> nth=0 >> internal:control=enter-frame >> .ui-datepicker-prev
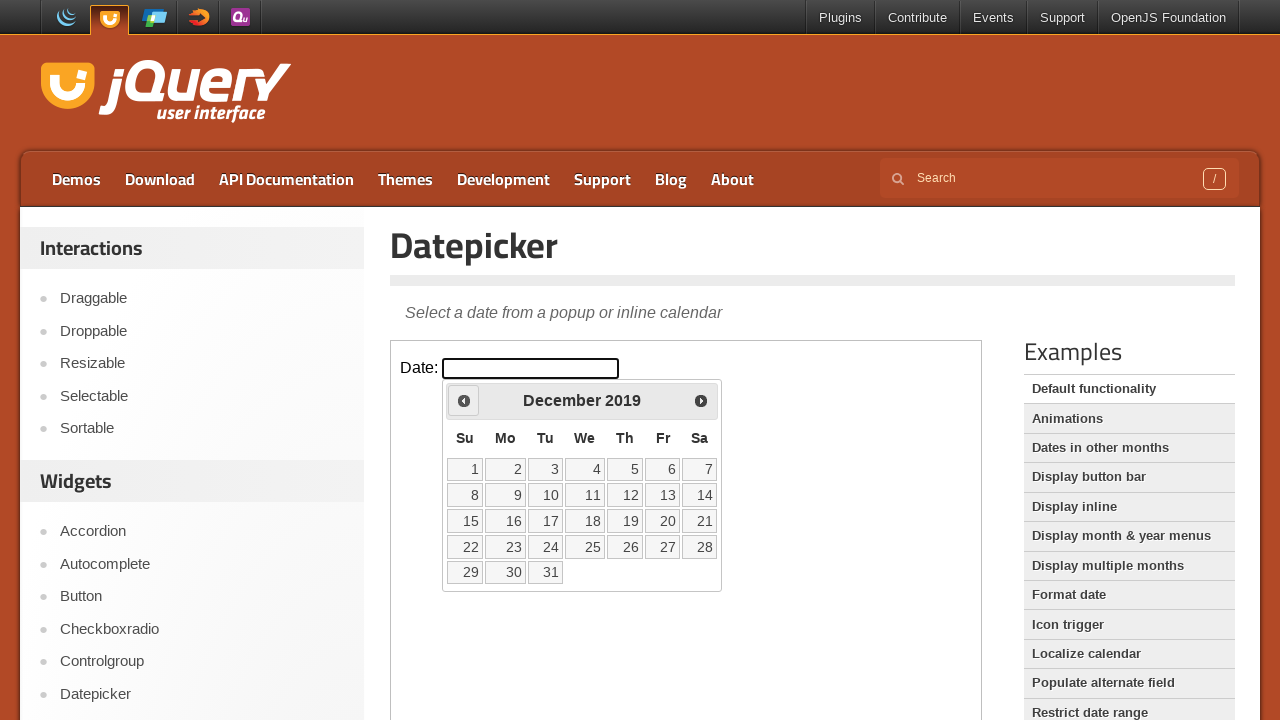

Retrieved updated month and year: December 2019
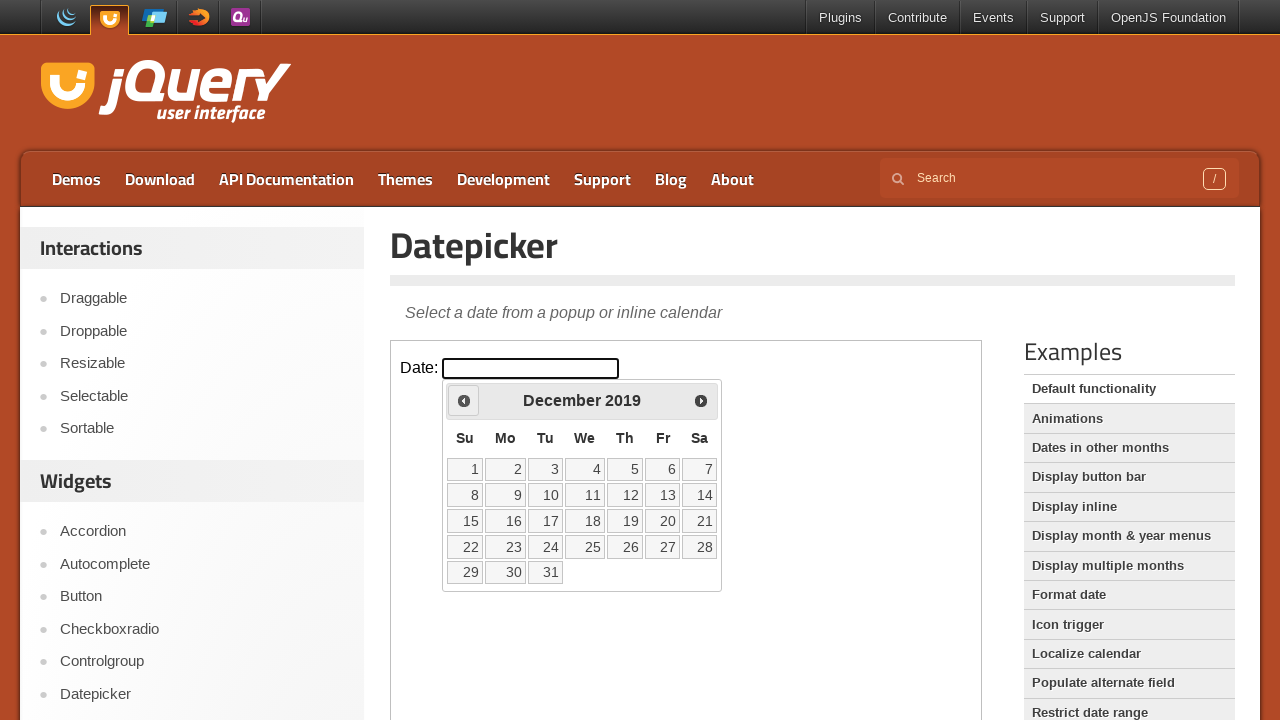

Clicked previous button to navigate to earlier month at (464, 400) on iframe >> nth=0 >> internal:control=enter-frame >> .ui-datepicker-prev
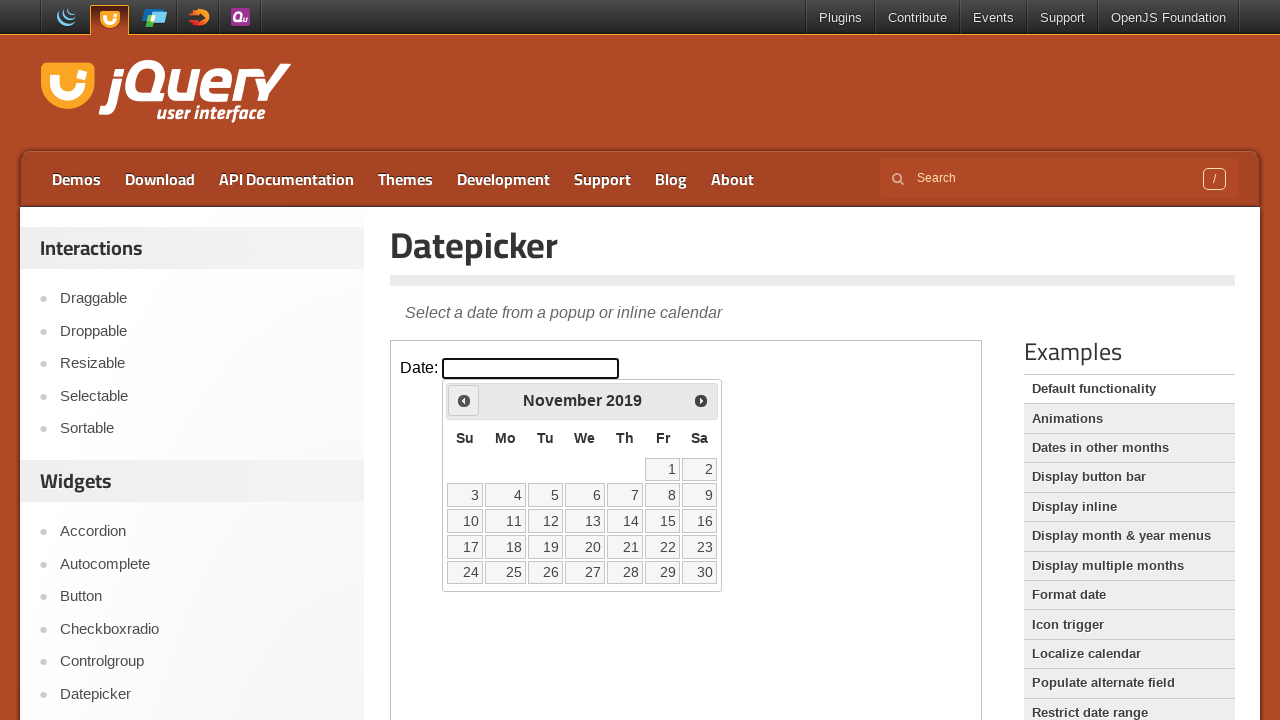

Retrieved updated month and year: November 2019
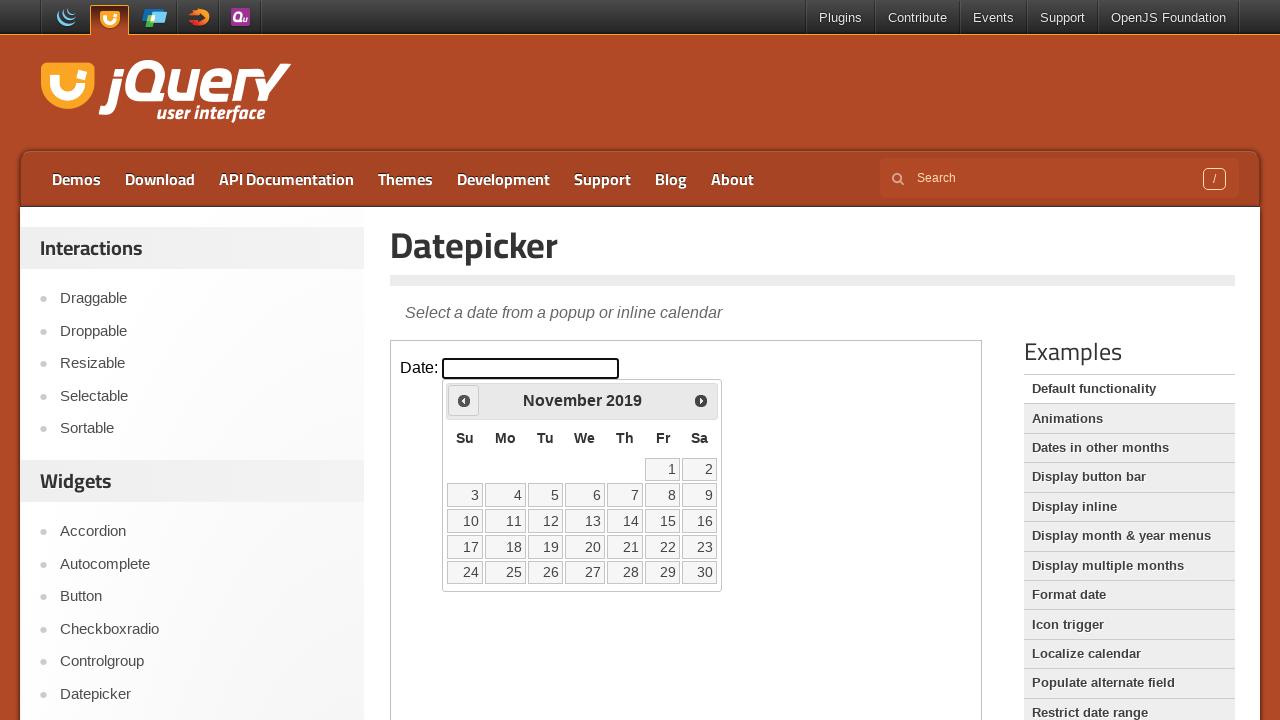

Clicked previous button to navigate to earlier month at (464, 400) on iframe >> nth=0 >> internal:control=enter-frame >> .ui-datepicker-prev
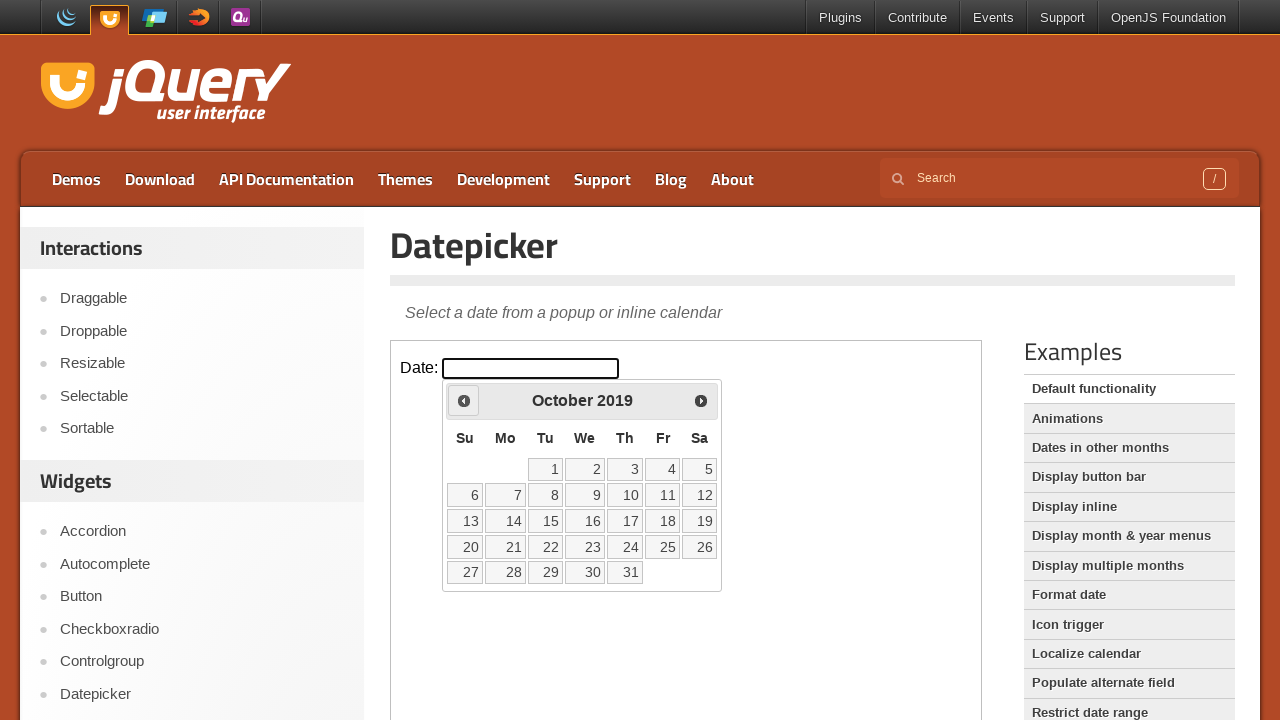

Retrieved updated month and year: October 2019
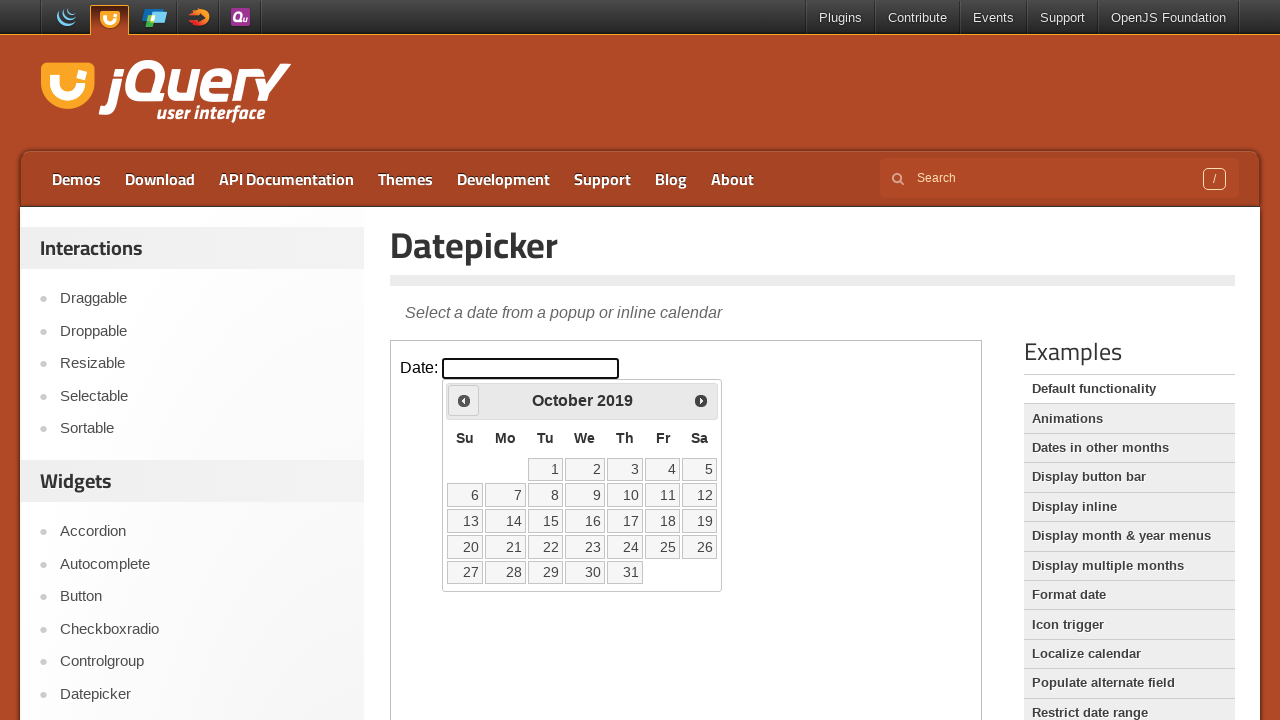

Clicked previous button to navigate to earlier month at (464, 400) on iframe >> nth=0 >> internal:control=enter-frame >> .ui-datepicker-prev
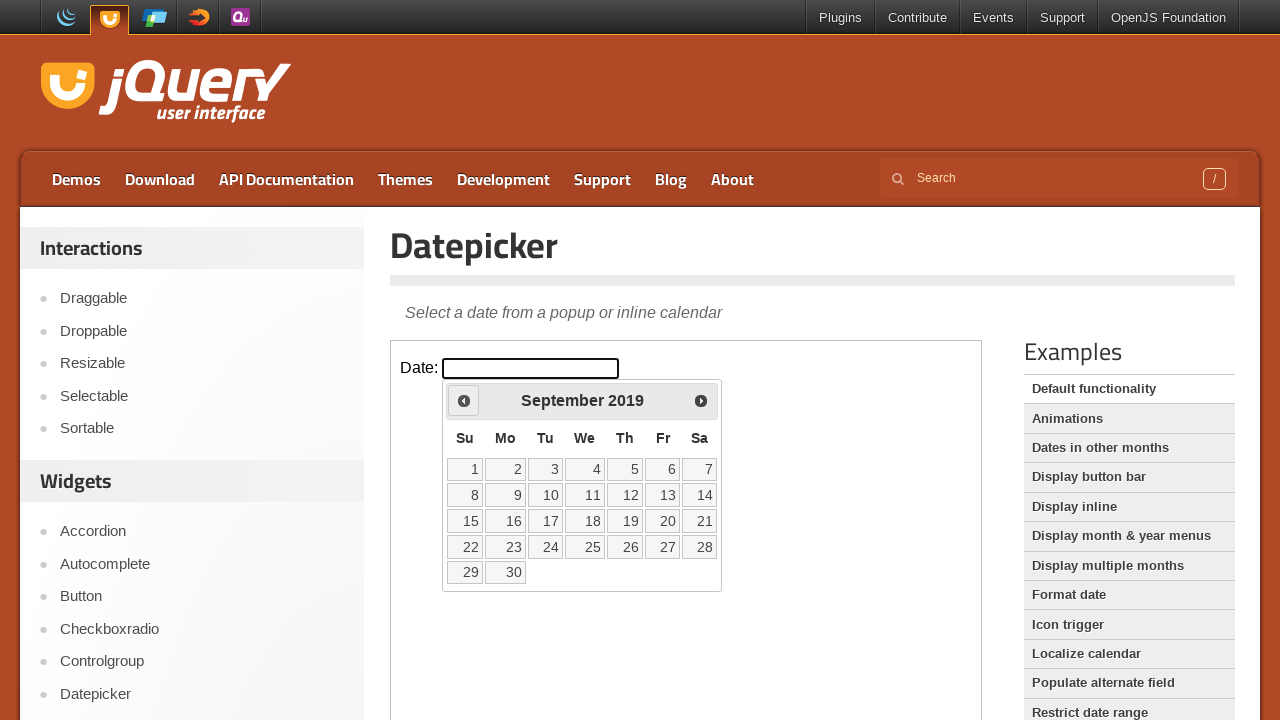

Retrieved updated month and year: September 2019
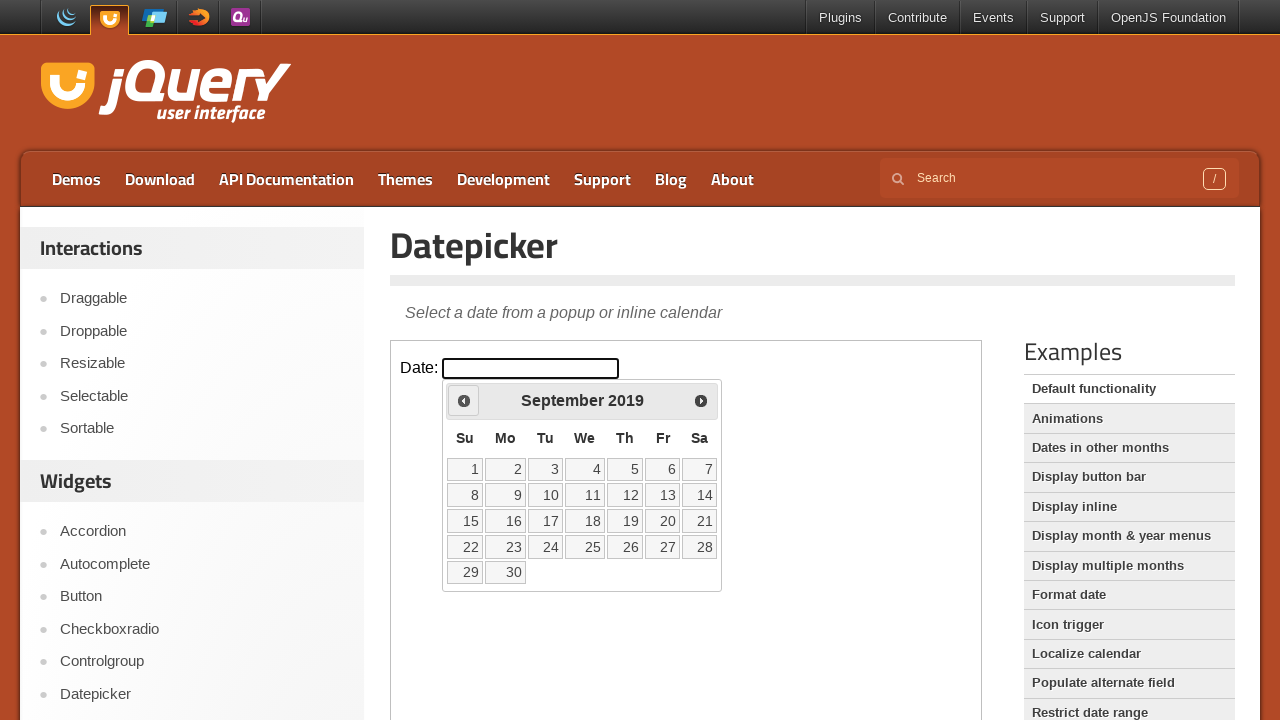

Clicked previous button to navigate to earlier month at (464, 400) on iframe >> nth=0 >> internal:control=enter-frame >> .ui-datepicker-prev
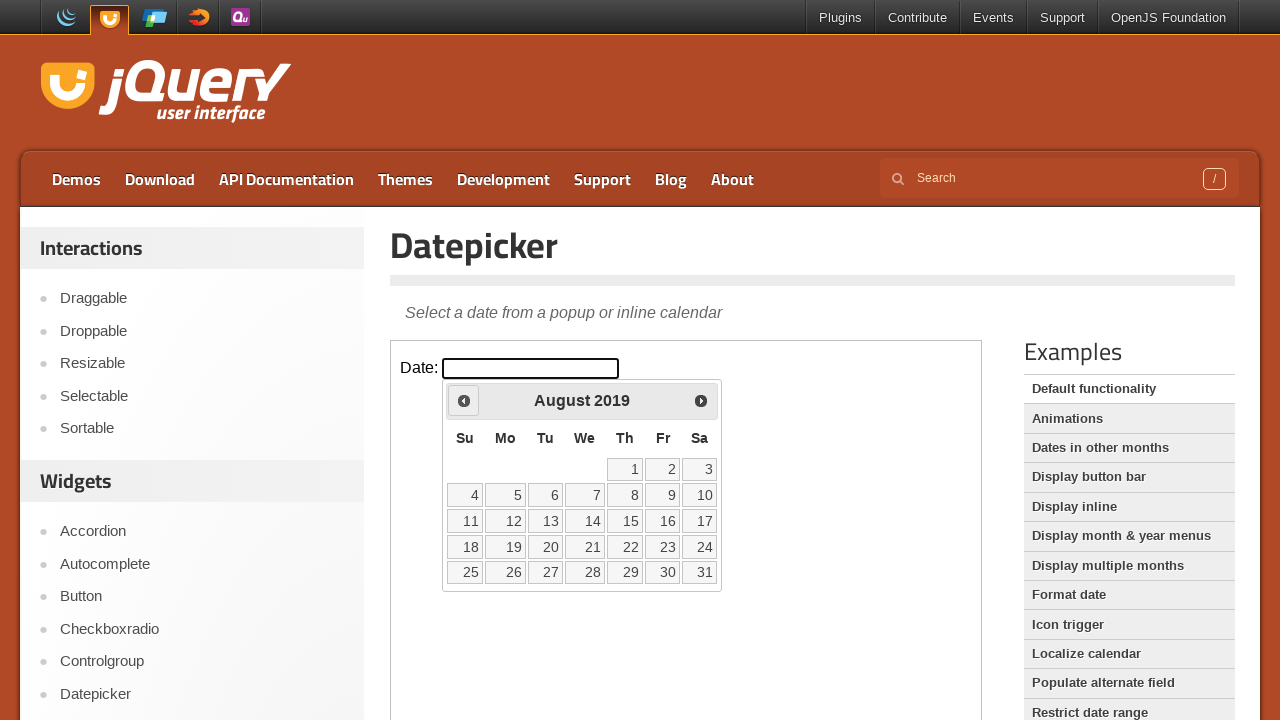

Retrieved updated month and year: August 2019
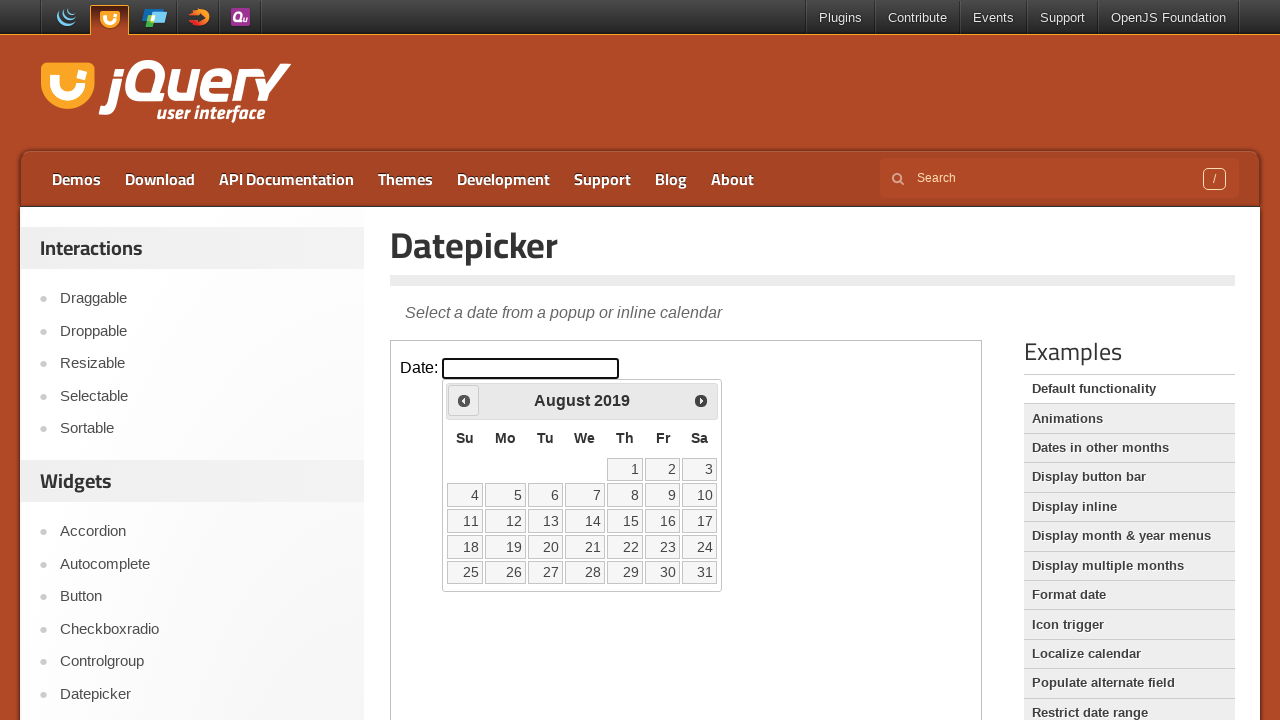

Clicked previous button to navigate to earlier month at (464, 400) on iframe >> nth=0 >> internal:control=enter-frame >> .ui-datepicker-prev
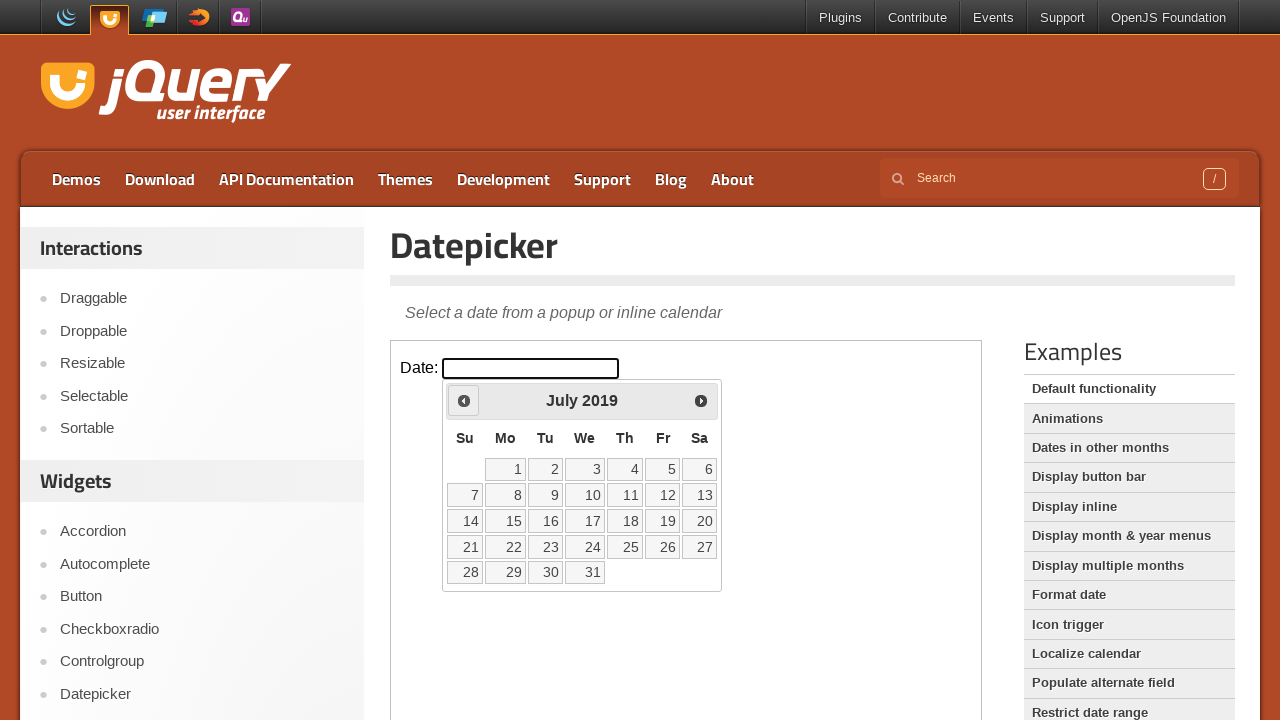

Retrieved updated month and year: July 2019
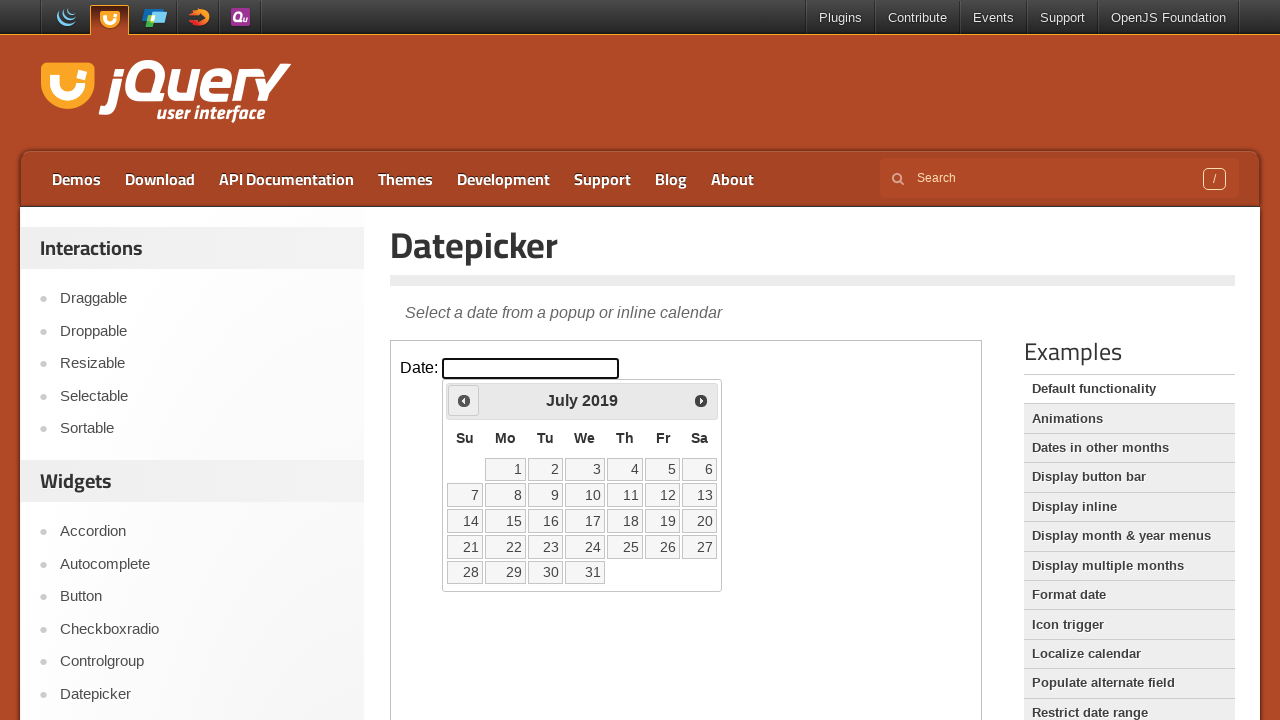

Clicked previous button to navigate to earlier month at (464, 400) on iframe >> nth=0 >> internal:control=enter-frame >> .ui-datepicker-prev
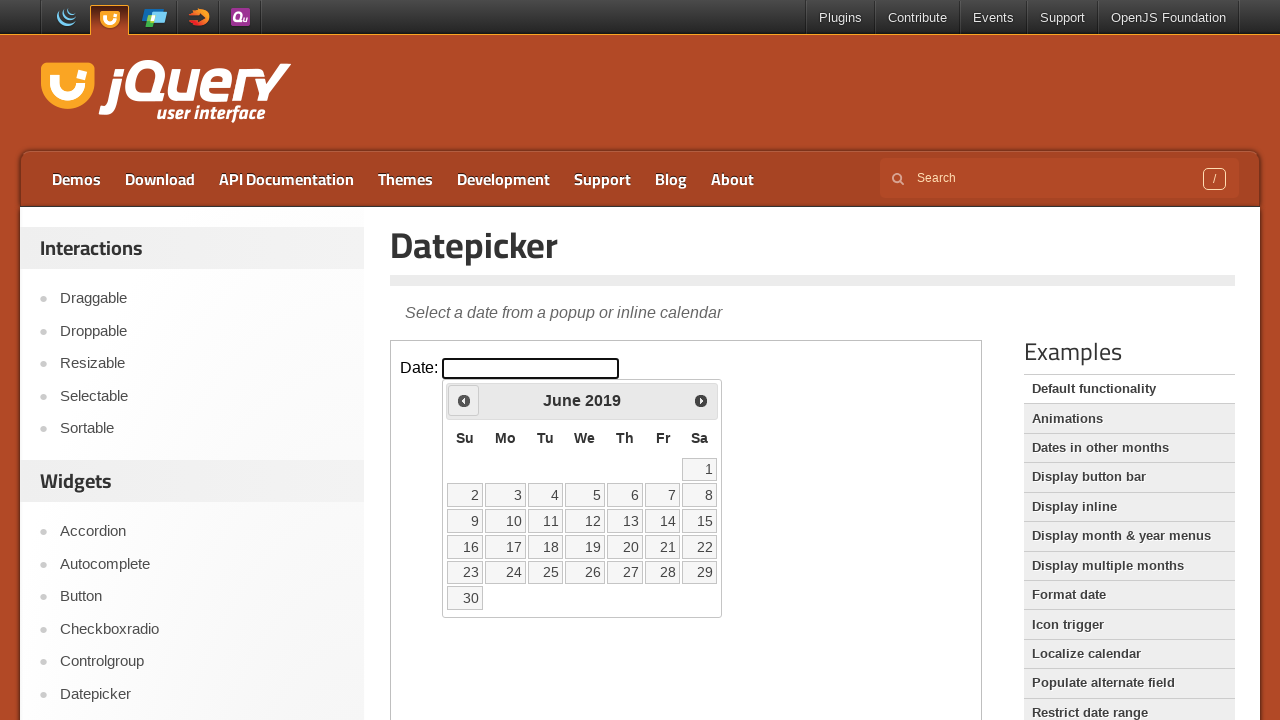

Retrieved updated month and year: June 2019
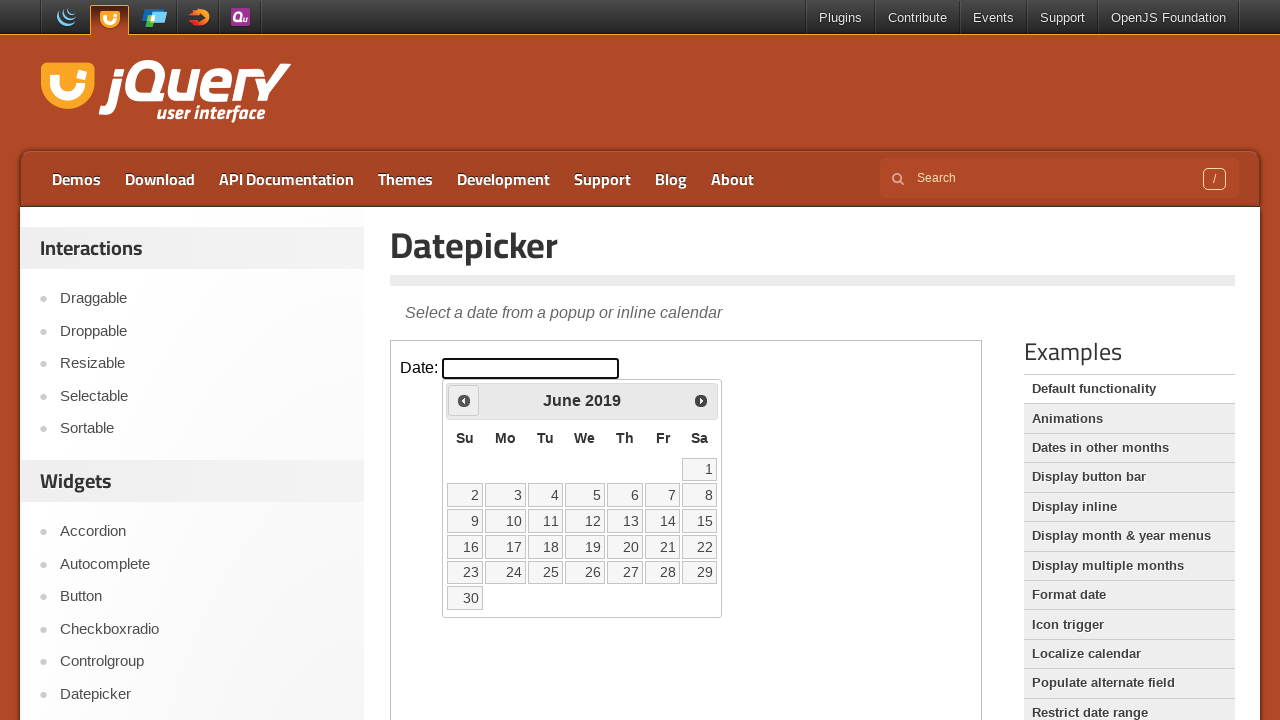

Clicked previous button to navigate to earlier month at (464, 400) on iframe >> nth=0 >> internal:control=enter-frame >> .ui-datepicker-prev
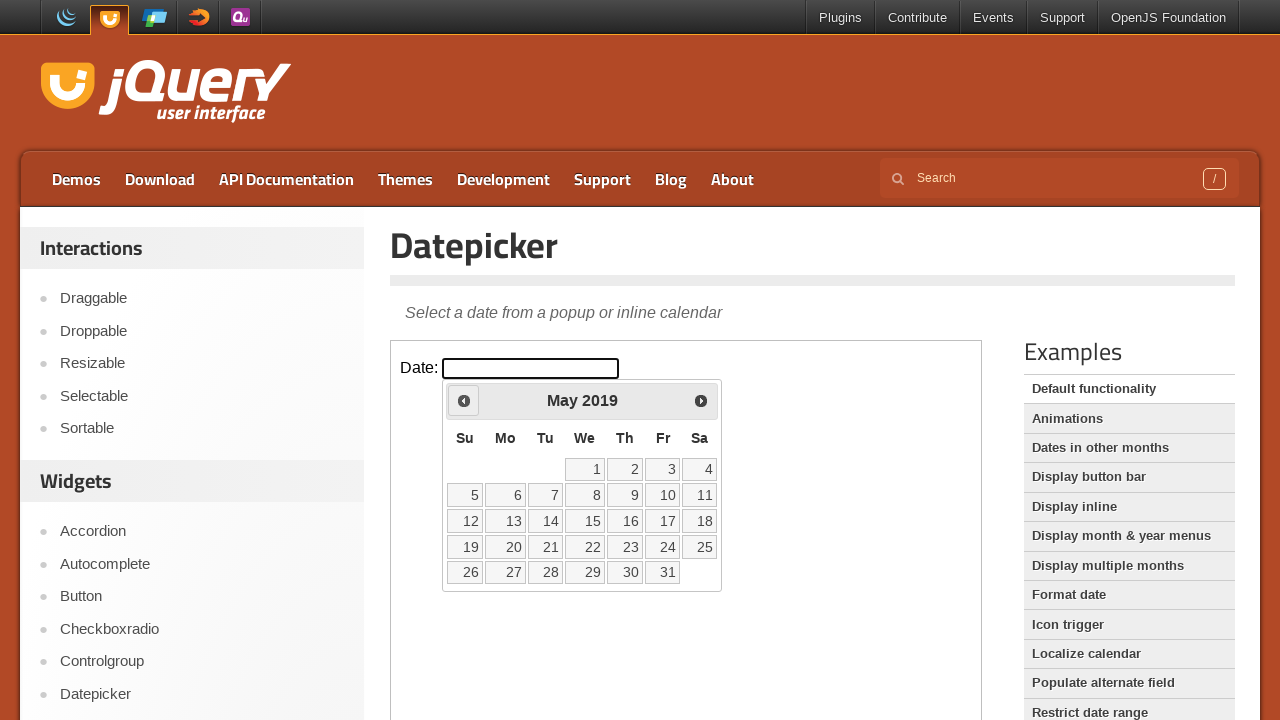

Retrieved updated month and year: May 2019
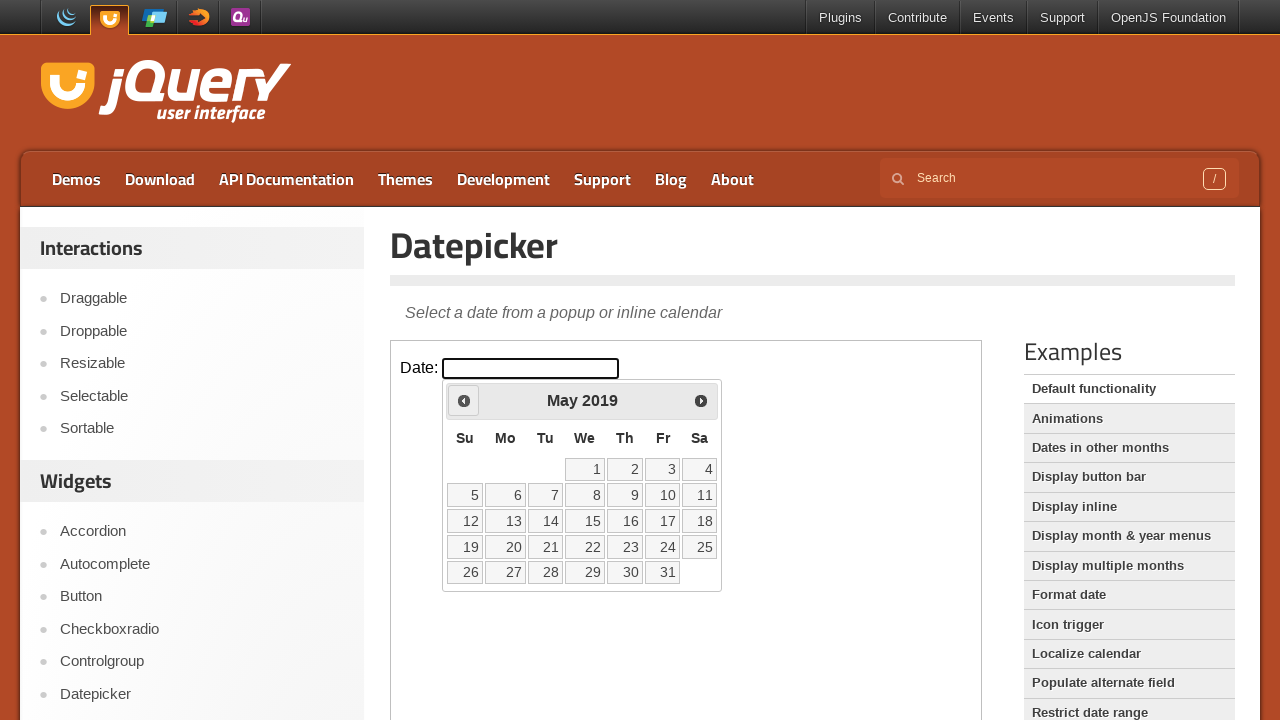

Clicked previous button to navigate to earlier month at (464, 400) on iframe >> nth=0 >> internal:control=enter-frame >> .ui-datepicker-prev
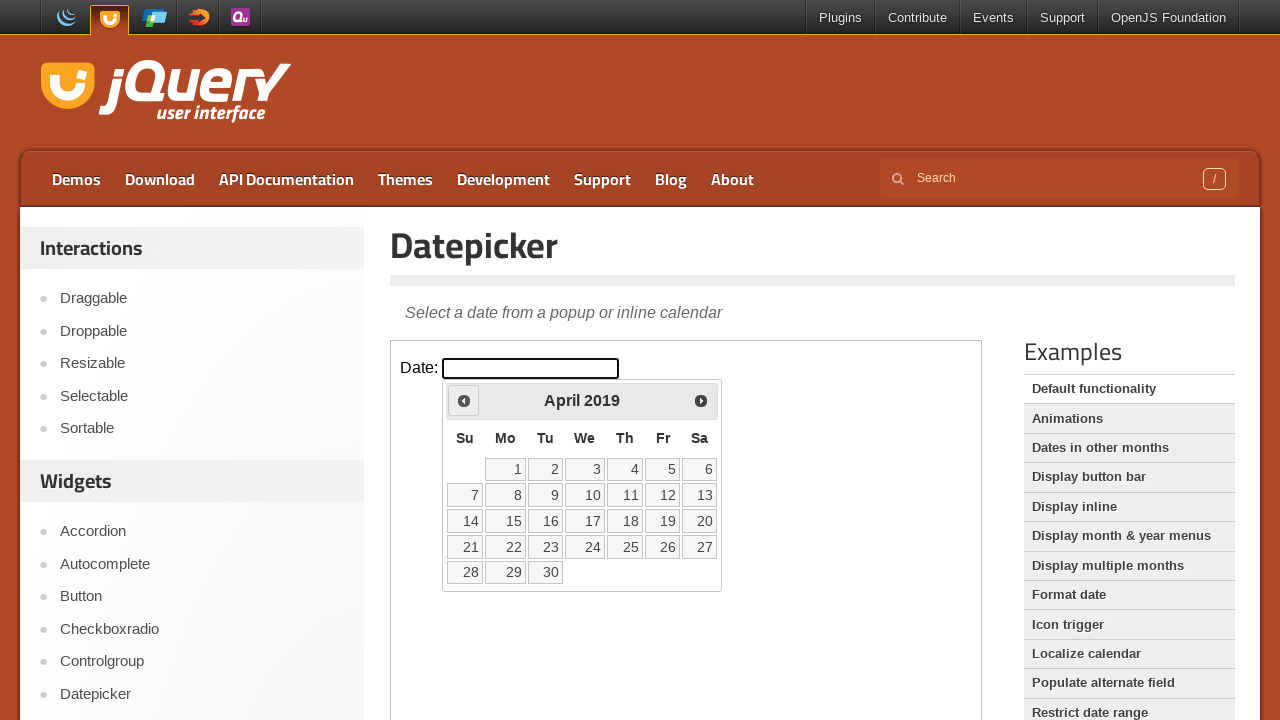

Retrieved updated month and year: April 2019
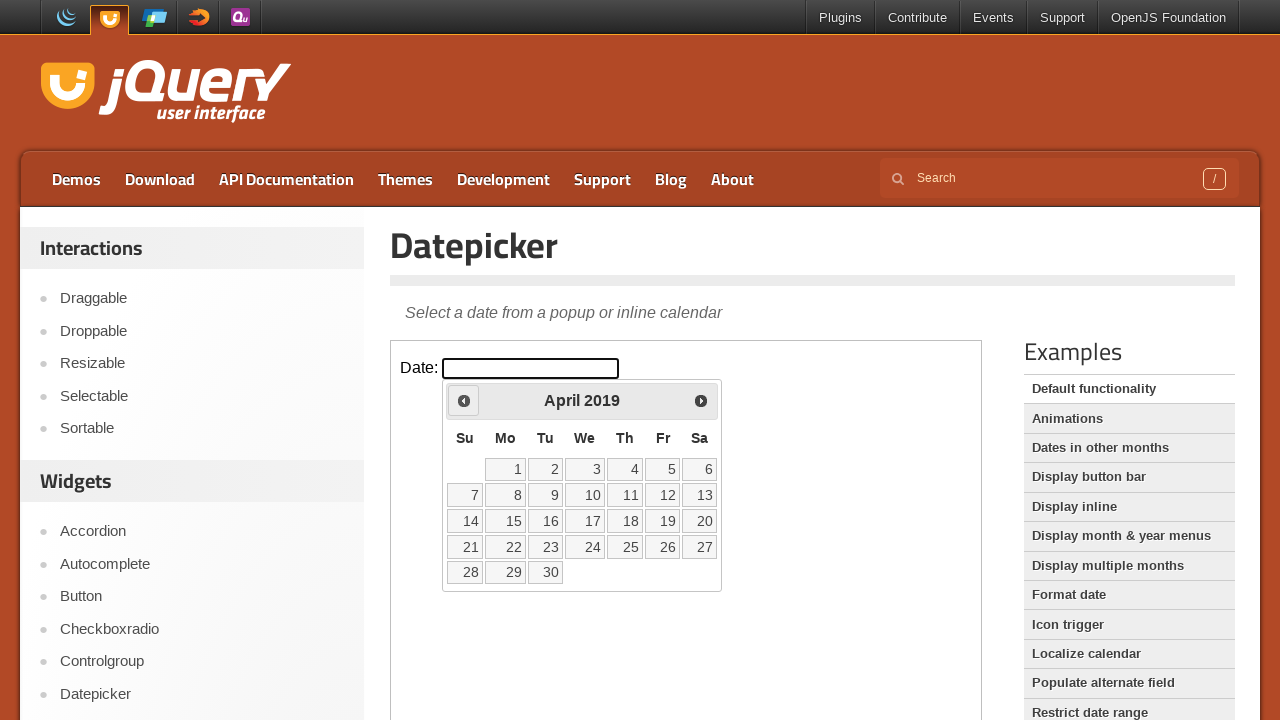

Clicked previous button to navigate to earlier month at (464, 400) on iframe >> nth=0 >> internal:control=enter-frame >> .ui-datepicker-prev
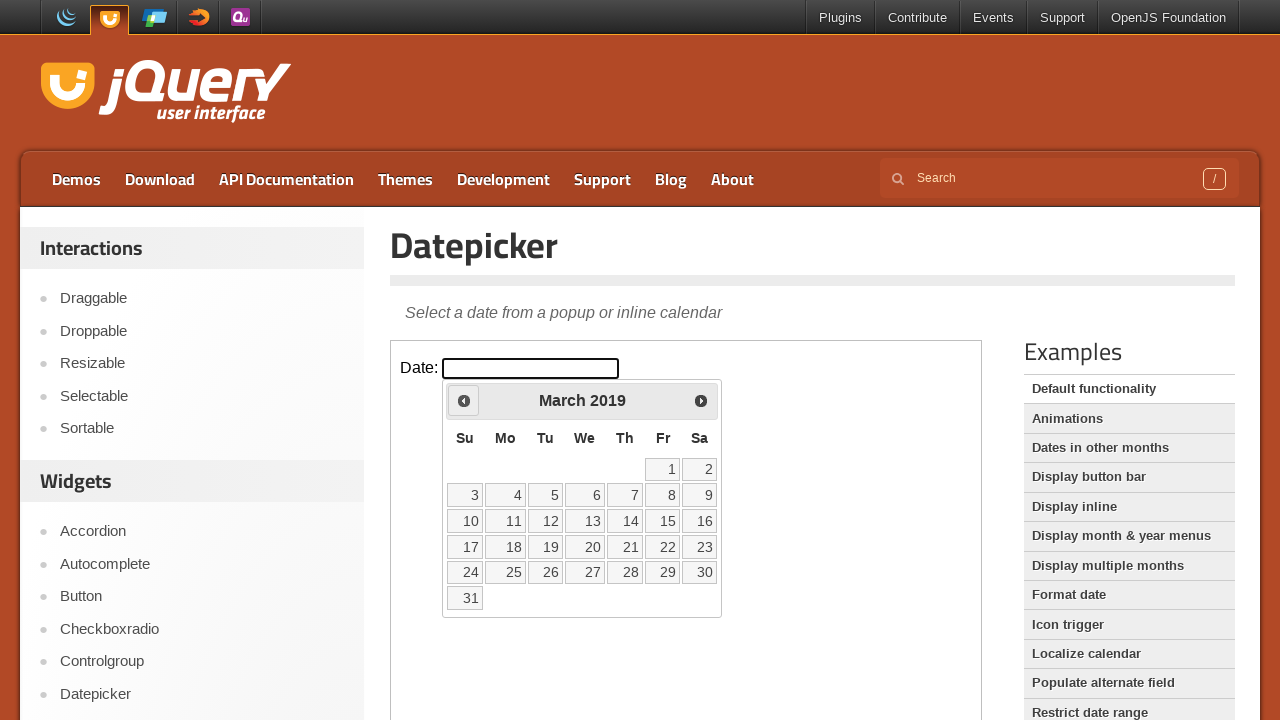

Retrieved updated month and year: March 2019
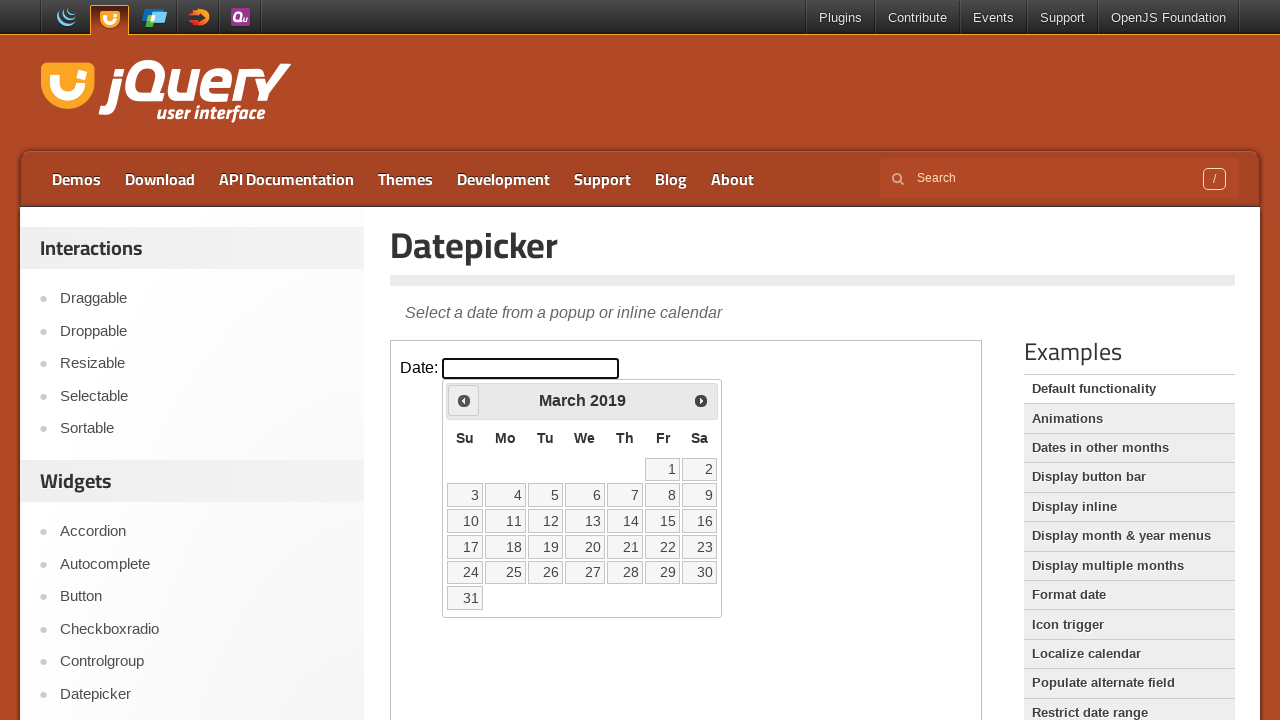

Clicked previous button to navigate to earlier month at (464, 400) on iframe >> nth=0 >> internal:control=enter-frame >> .ui-datepicker-prev
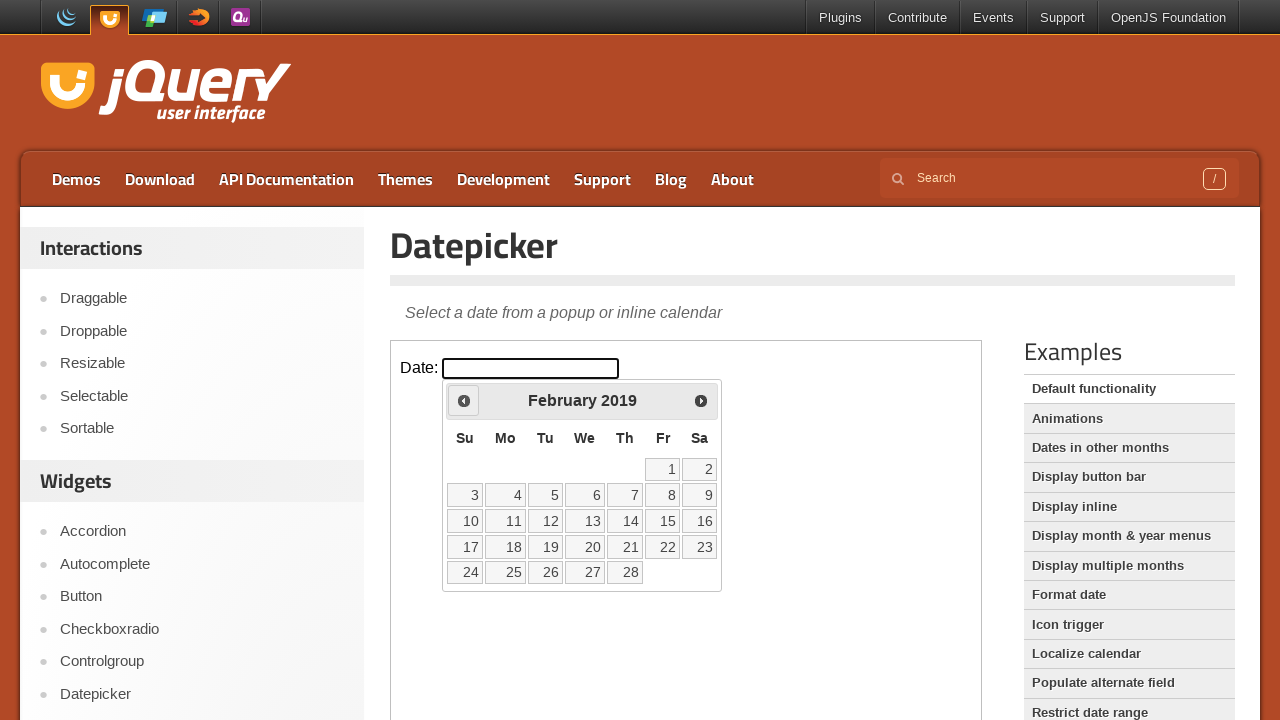

Retrieved updated month and year: February 2019
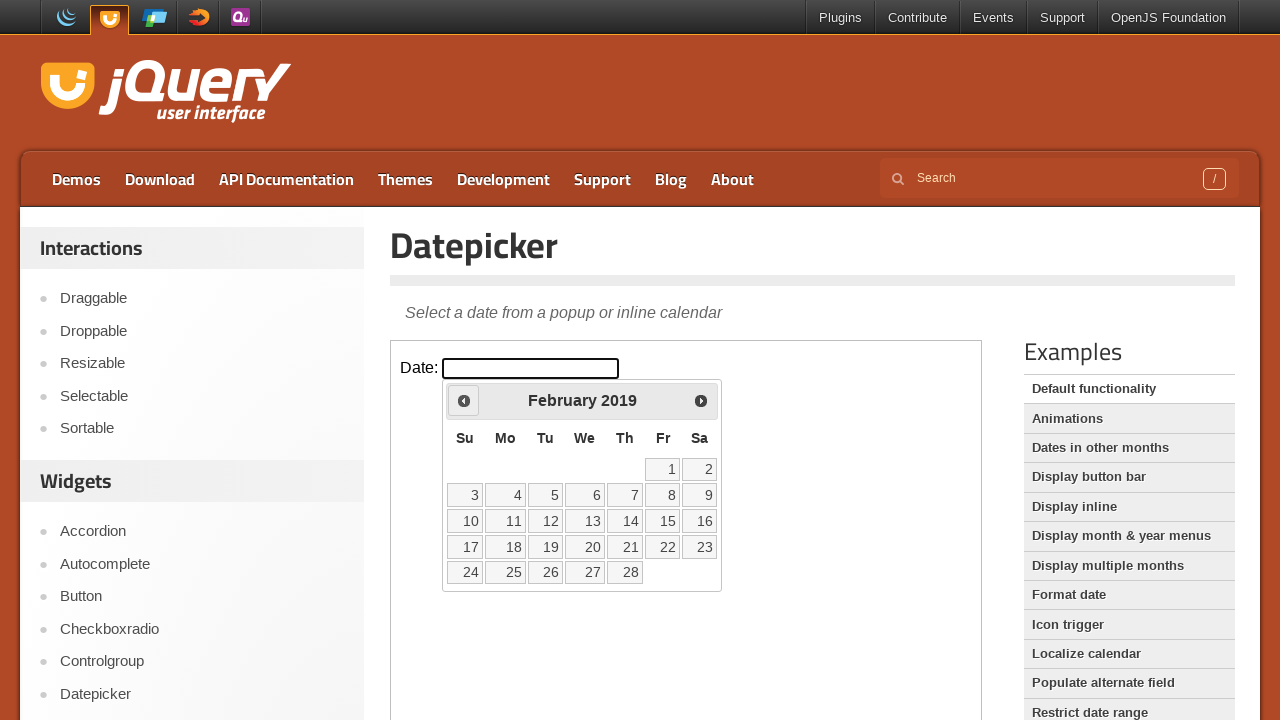

Clicked previous button to navigate to earlier month at (464, 400) on iframe >> nth=0 >> internal:control=enter-frame >> .ui-datepicker-prev
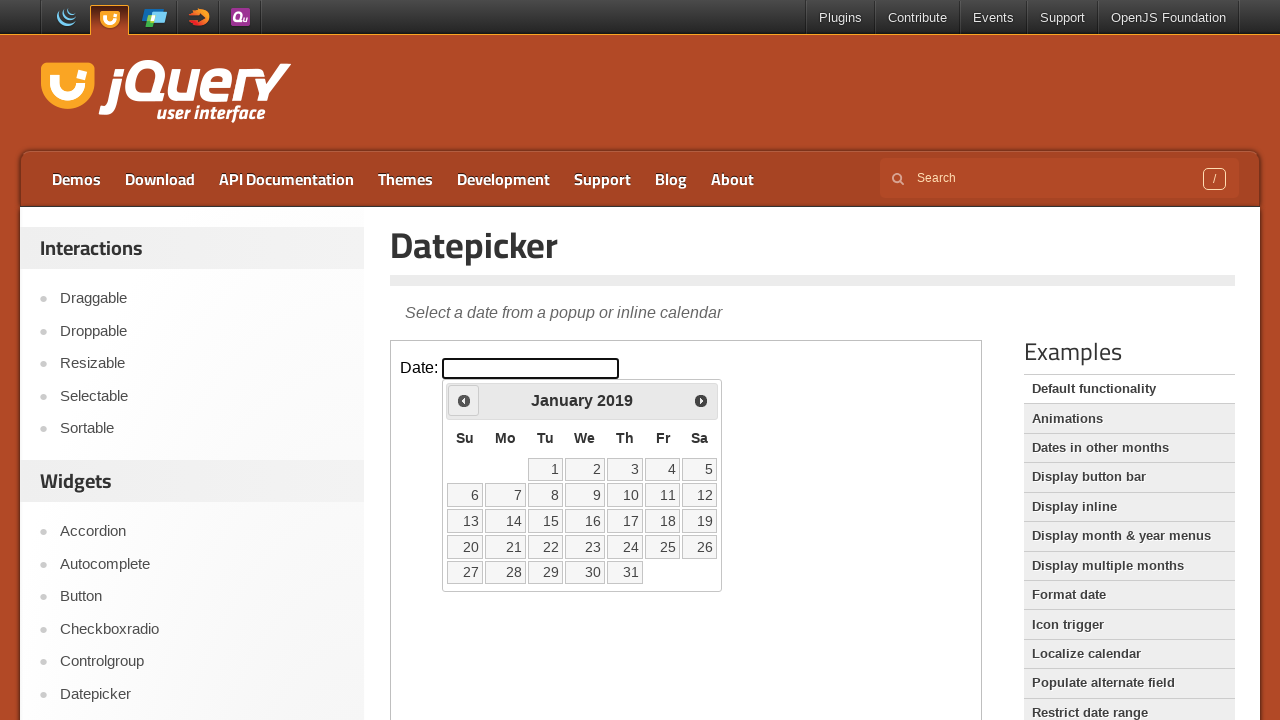

Retrieved updated month and year: January 2019
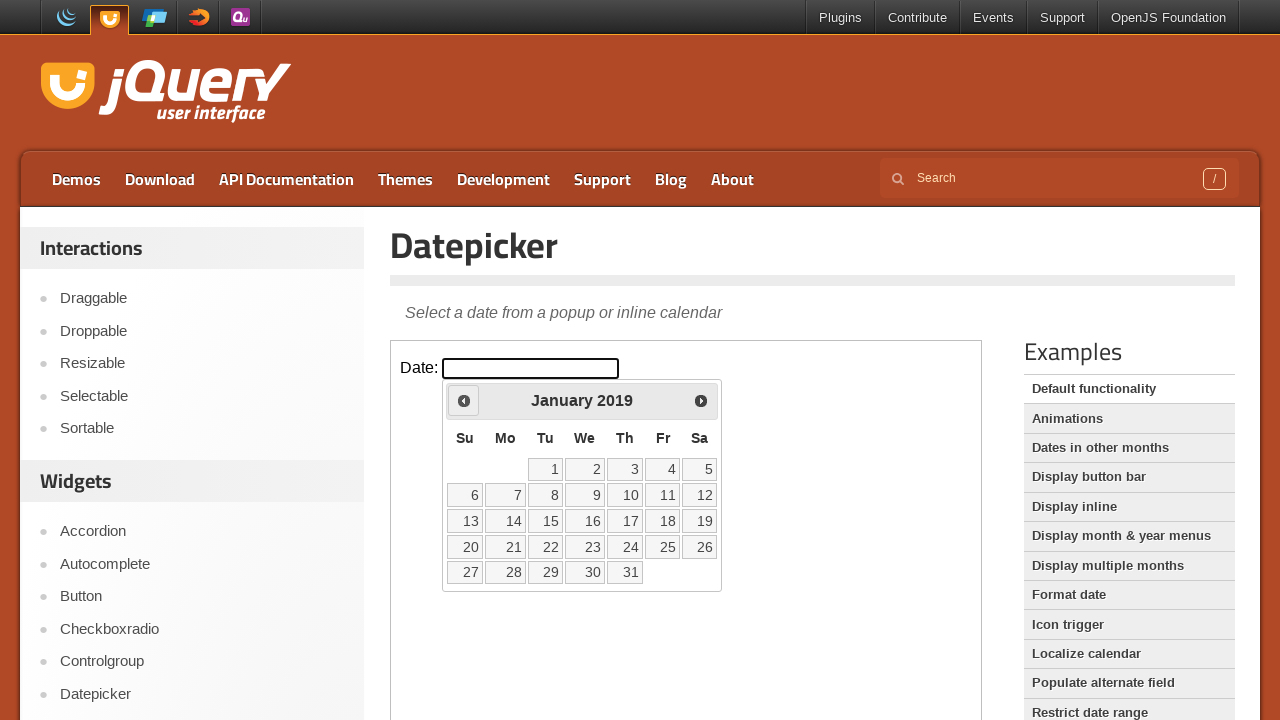

Clicked previous button to navigate to earlier month at (464, 400) on iframe >> nth=0 >> internal:control=enter-frame >> .ui-datepicker-prev
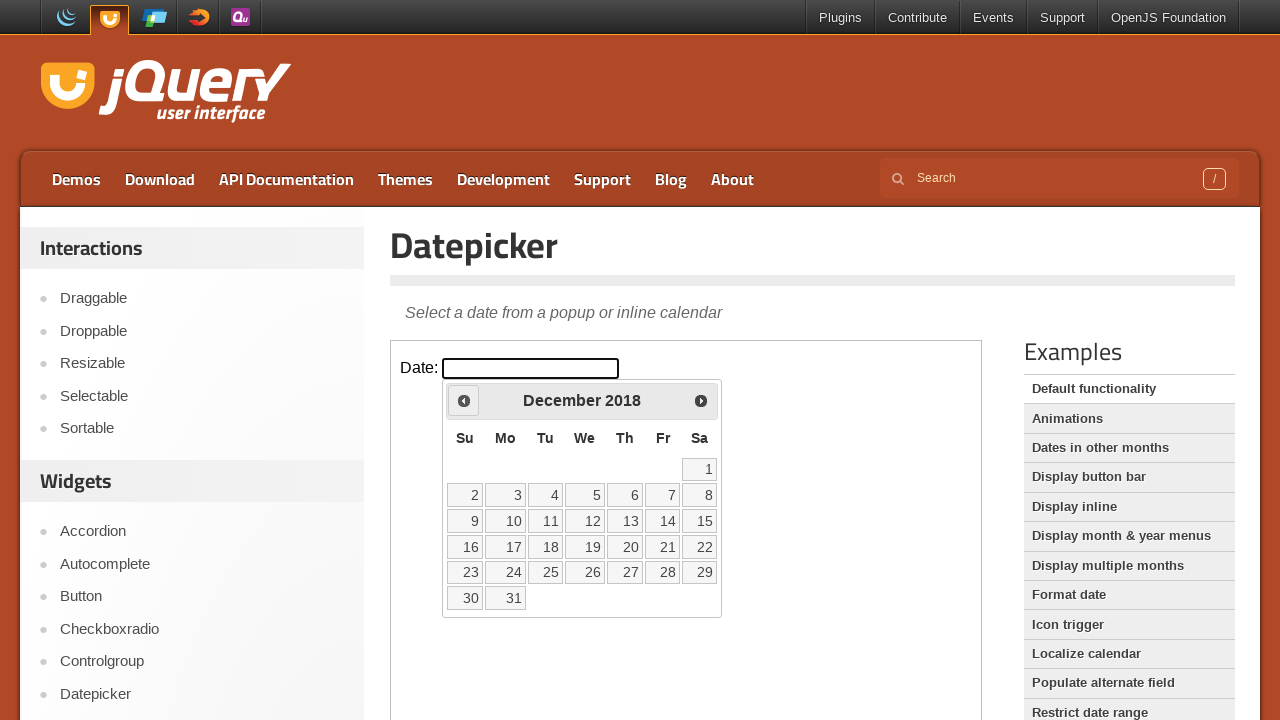

Retrieved updated month and year: December 2018
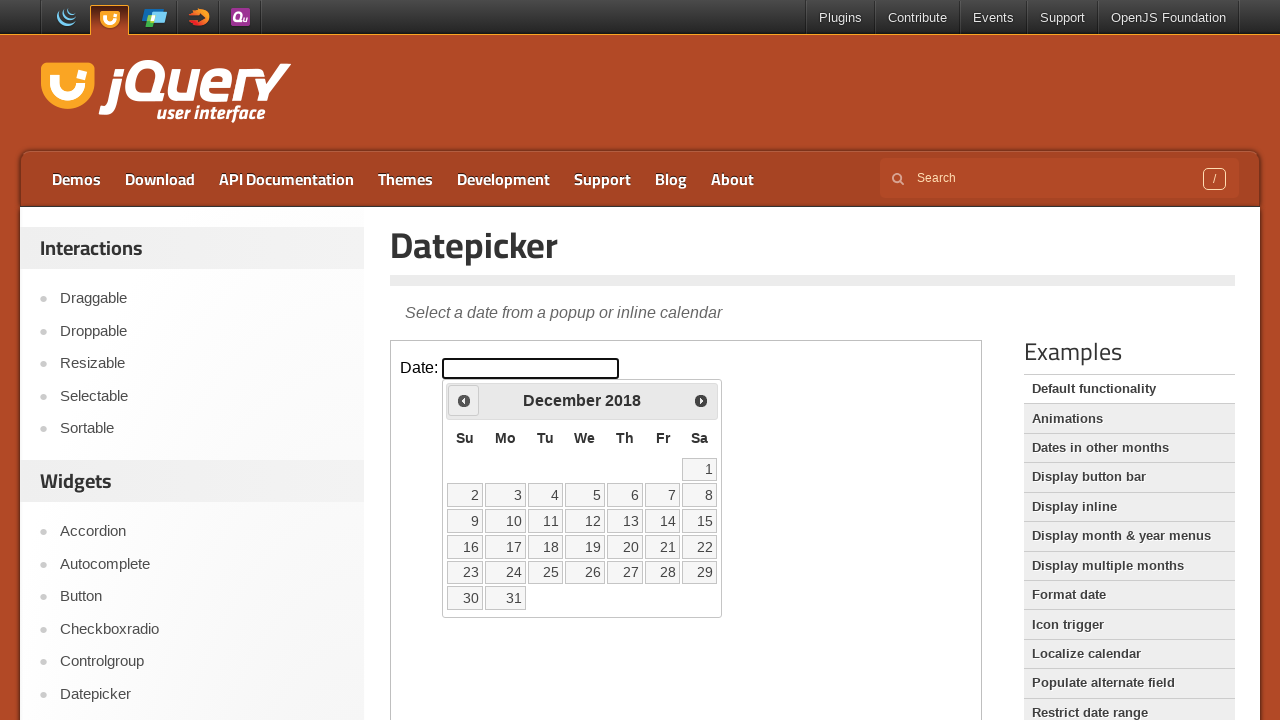

Clicked previous button to navigate to earlier month at (464, 400) on iframe >> nth=0 >> internal:control=enter-frame >> .ui-datepicker-prev
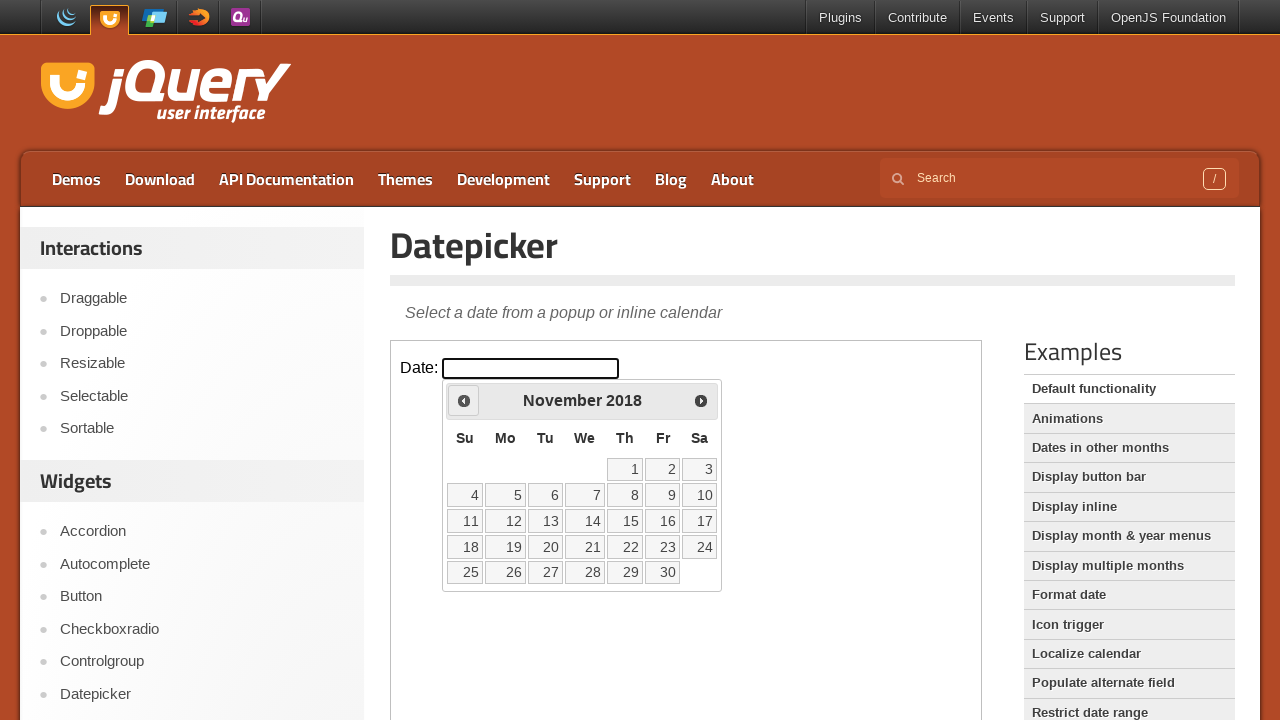

Retrieved updated month and year: November 2018
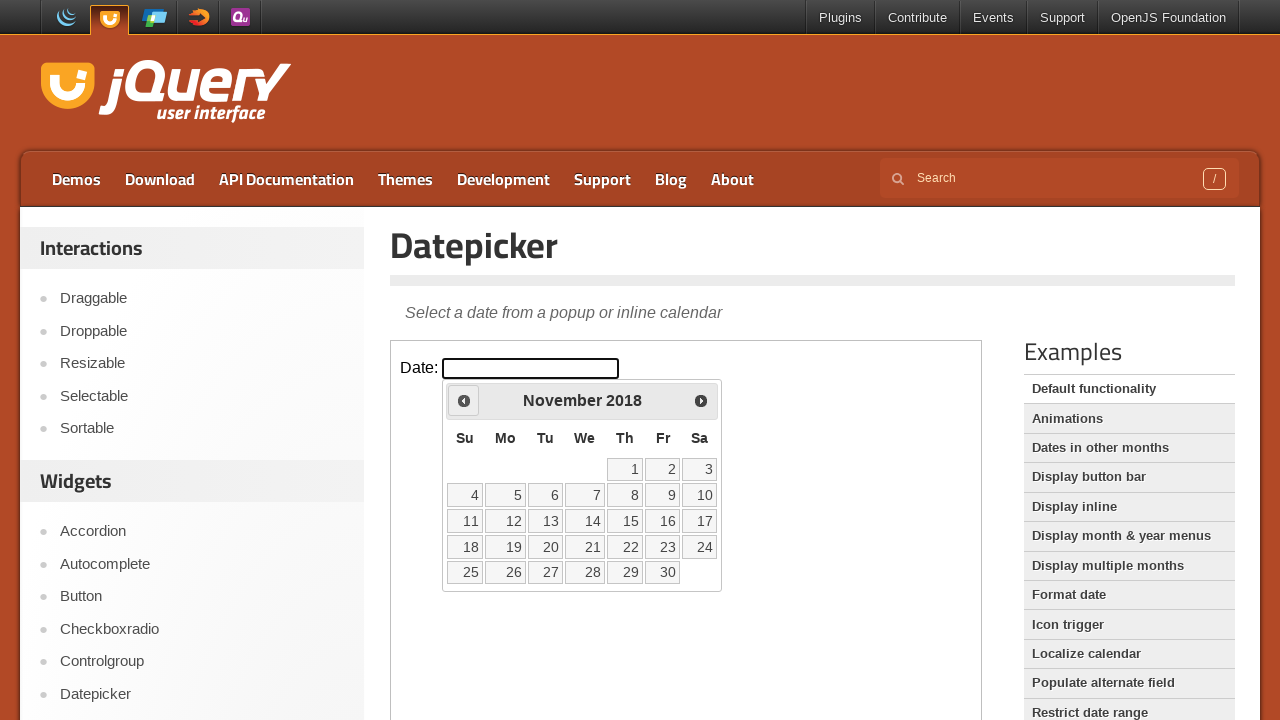

Clicked previous button to navigate to earlier month at (464, 400) on iframe >> nth=0 >> internal:control=enter-frame >> .ui-datepicker-prev
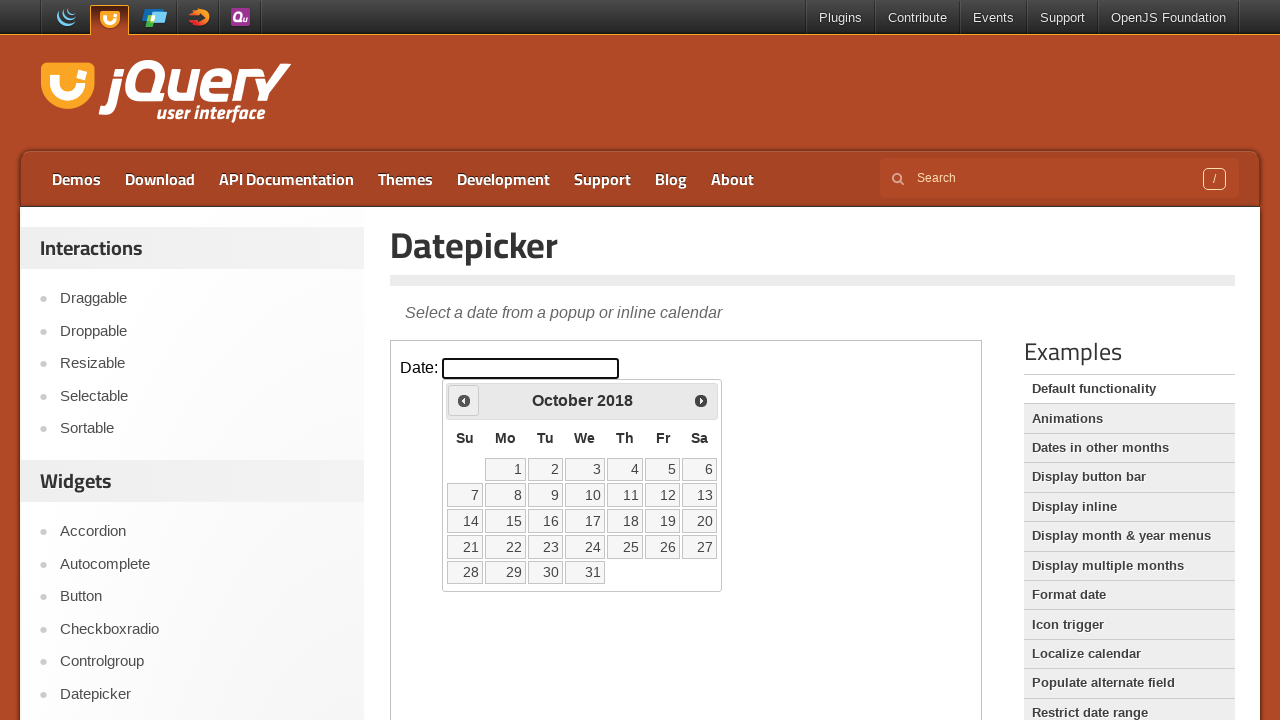

Retrieved updated month and year: October 2018
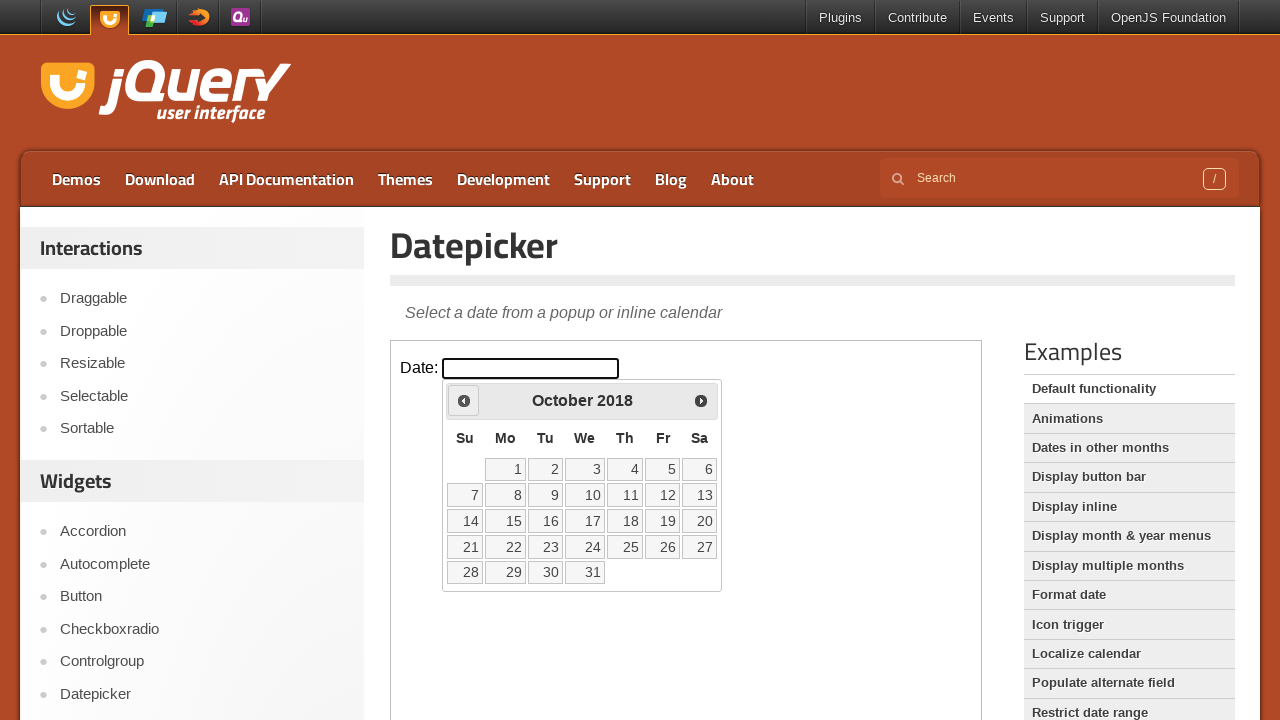

Clicked previous button to navigate to earlier month at (464, 400) on iframe >> nth=0 >> internal:control=enter-frame >> .ui-datepicker-prev
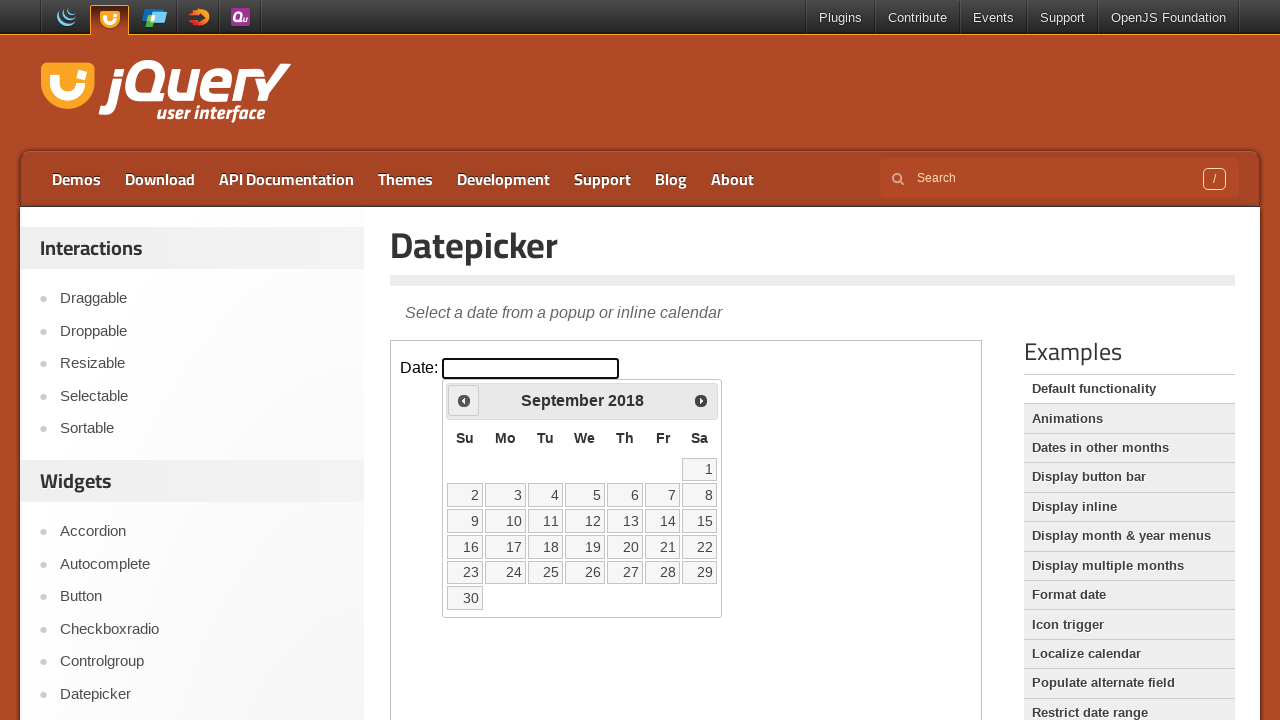

Retrieved updated month and year: September 2018
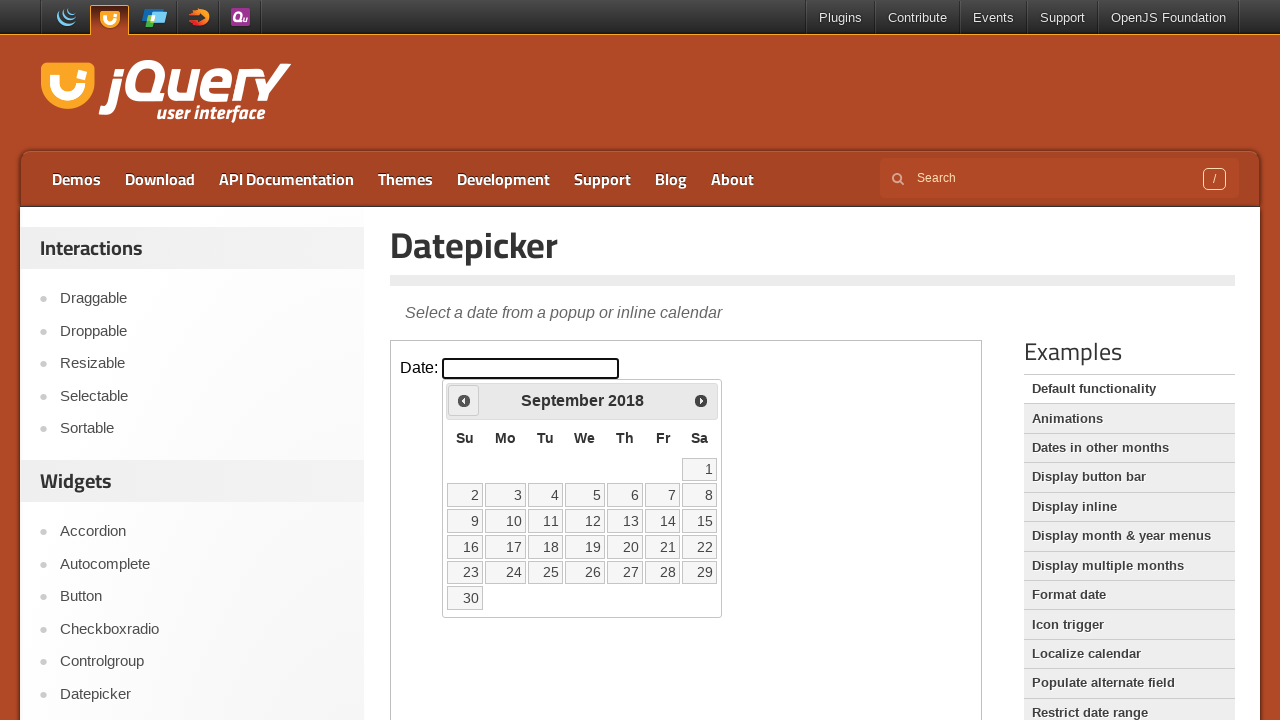

Clicked previous button to navigate to earlier month at (464, 400) on iframe >> nth=0 >> internal:control=enter-frame >> .ui-datepicker-prev
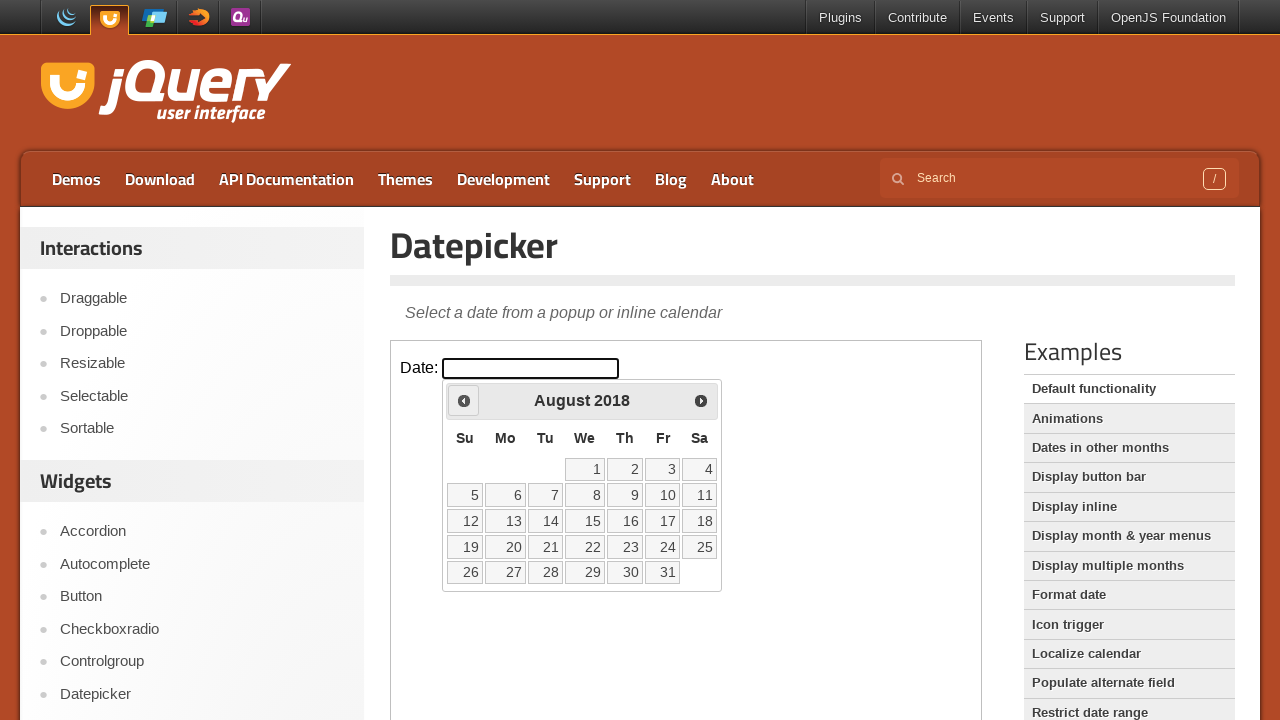

Retrieved updated month and year: August 2018
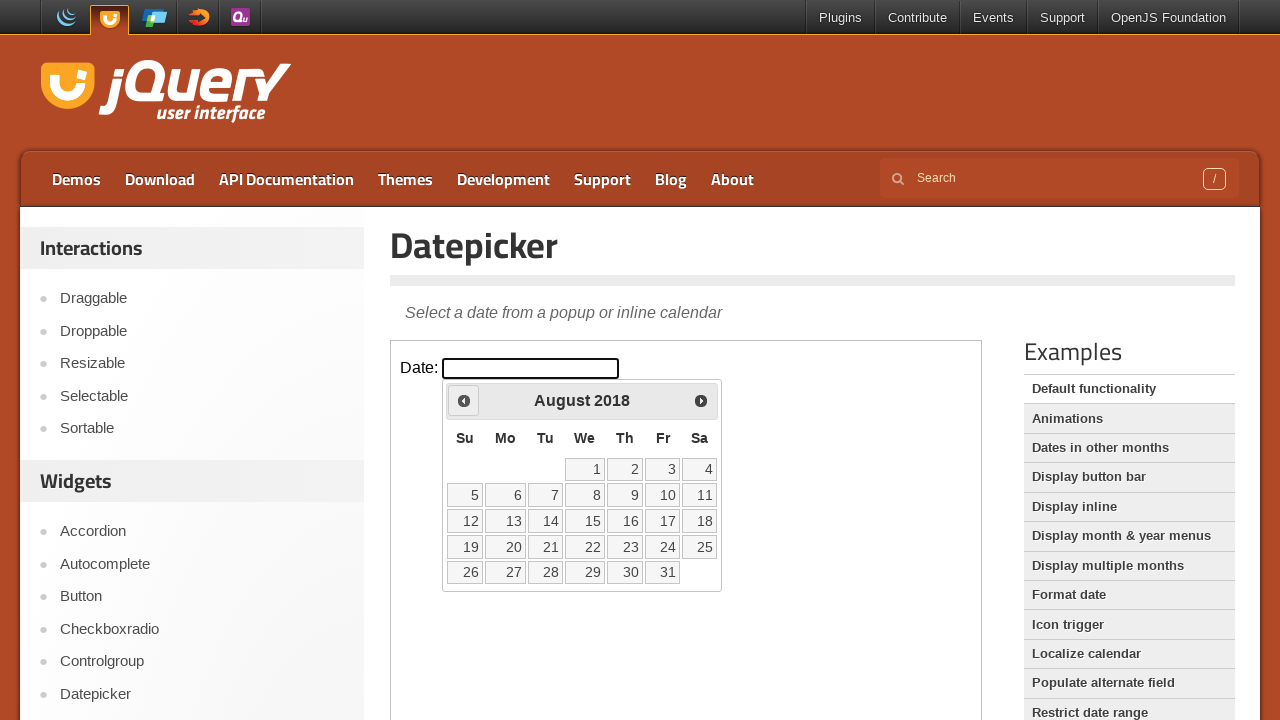

Clicked previous button to navigate to earlier month at (464, 400) on iframe >> nth=0 >> internal:control=enter-frame >> .ui-datepicker-prev
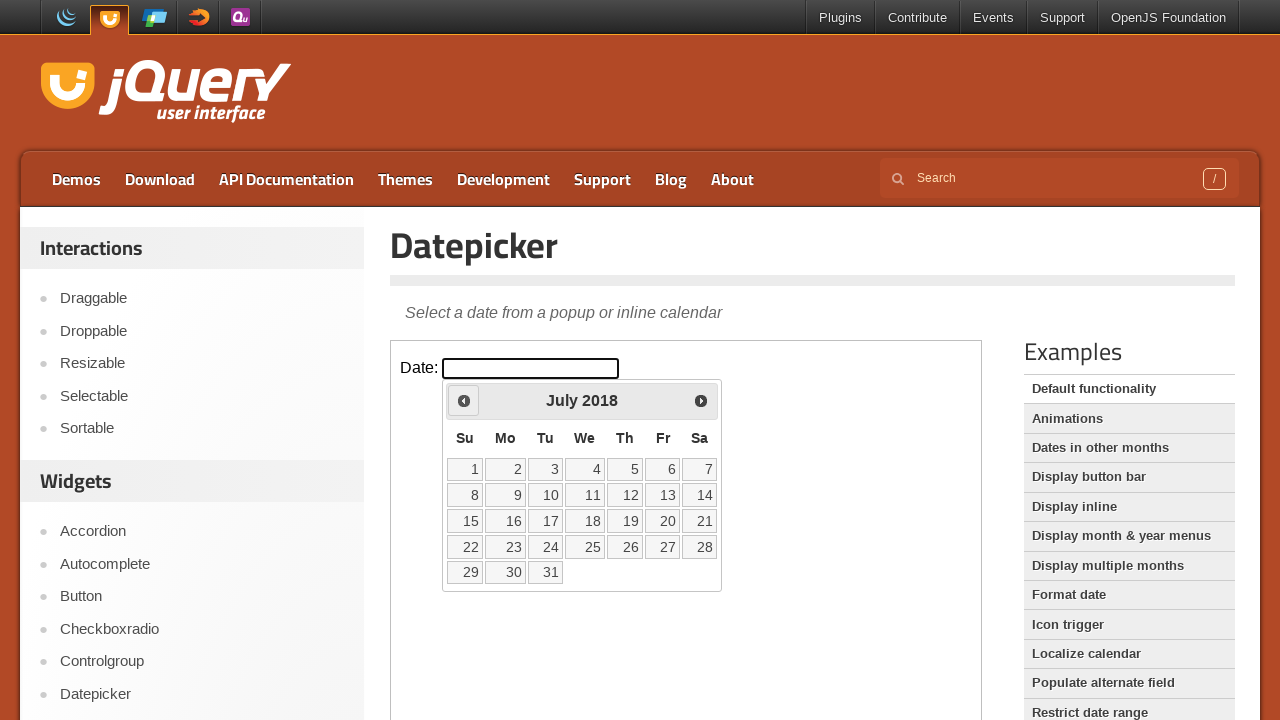

Retrieved updated month and year: July 2018
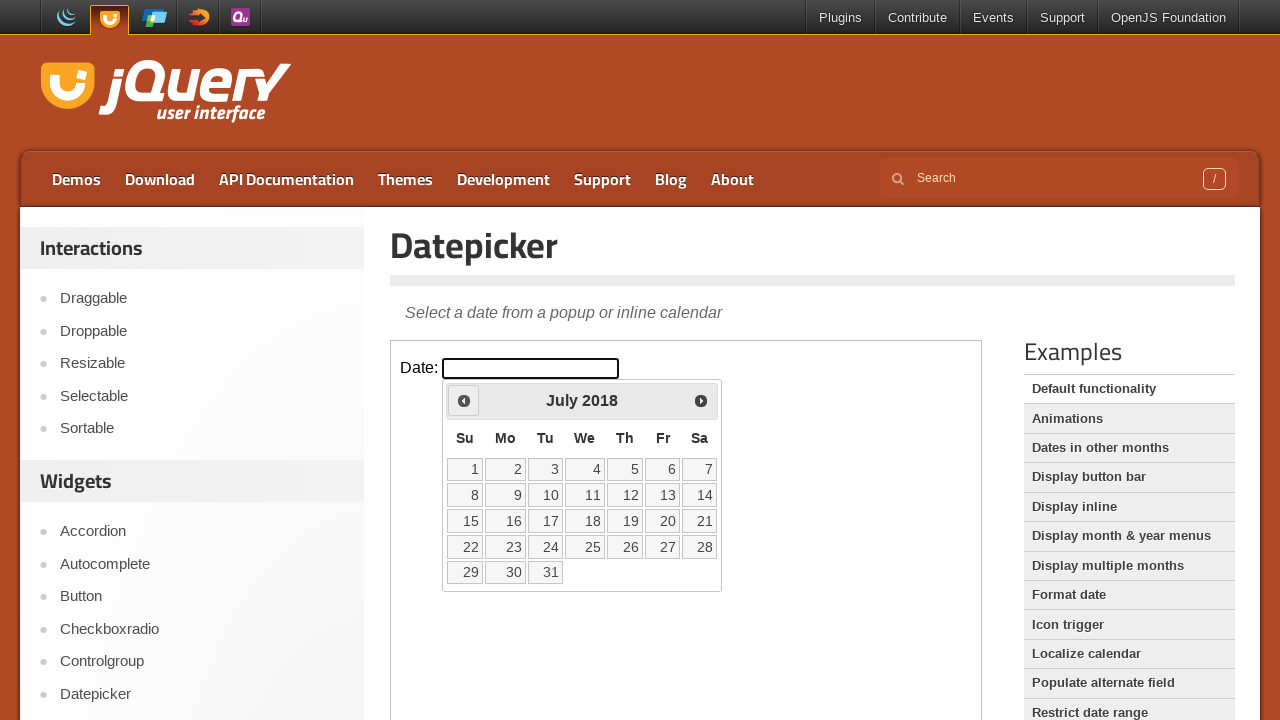

Clicked previous button to navigate to earlier month at (464, 400) on iframe >> nth=0 >> internal:control=enter-frame >> .ui-datepicker-prev
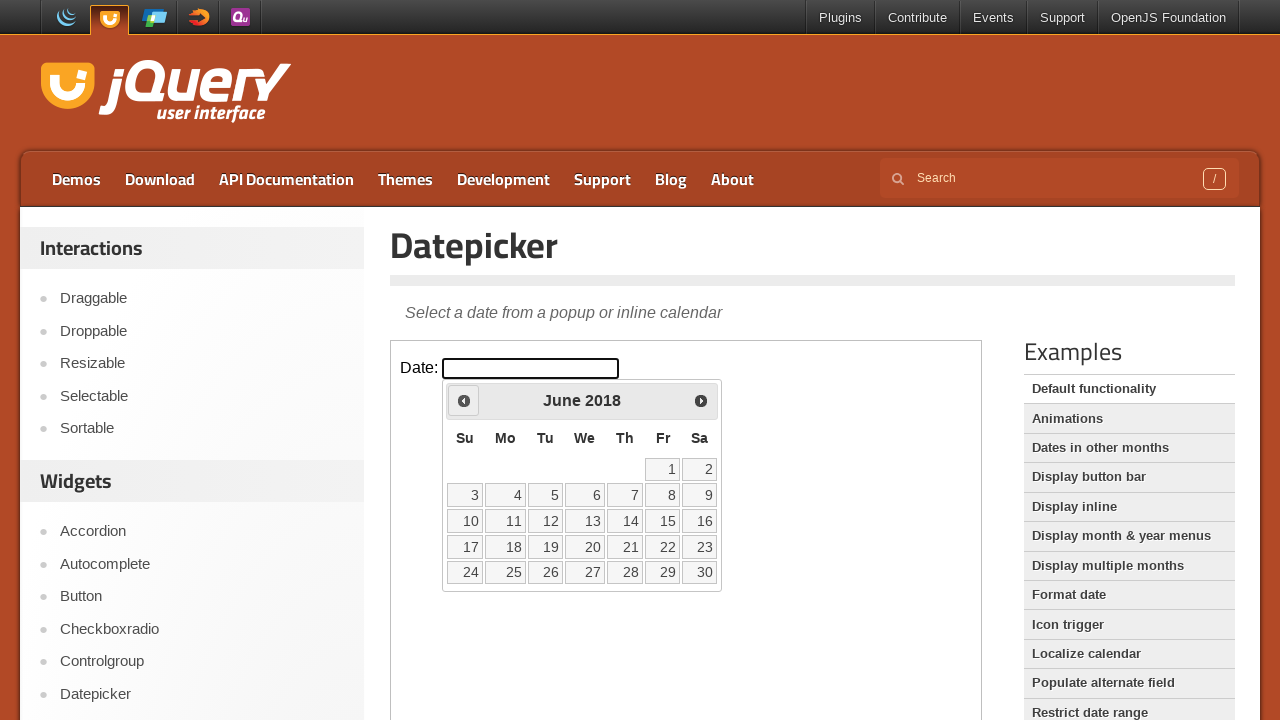

Retrieved updated month and year: June 2018
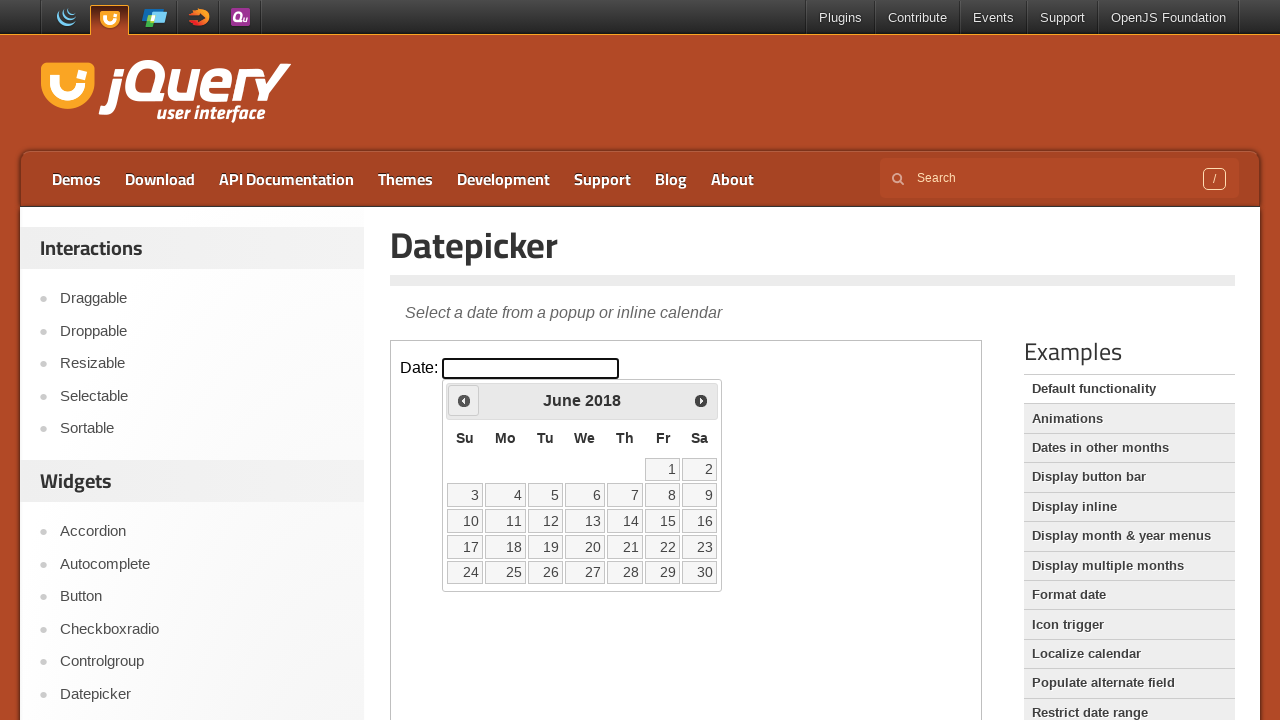

Clicked previous button to navigate to earlier month at (464, 400) on iframe >> nth=0 >> internal:control=enter-frame >> .ui-datepicker-prev
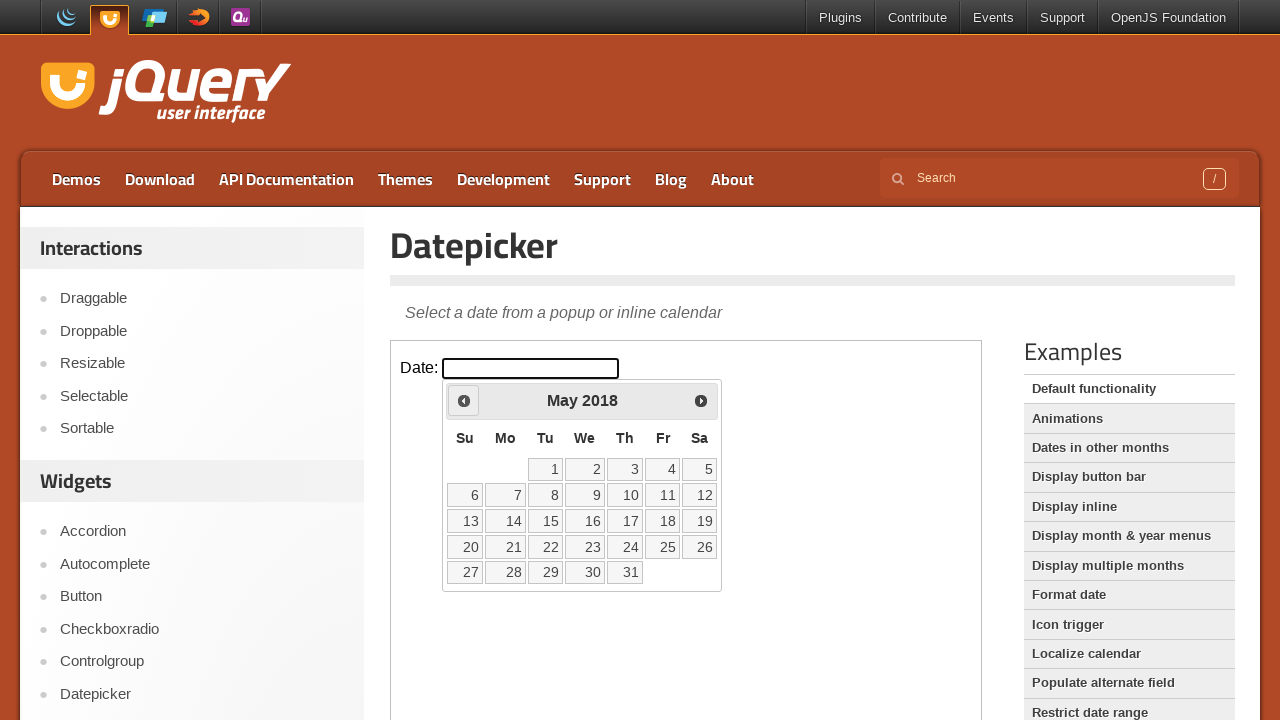

Retrieved updated month and year: May 2018
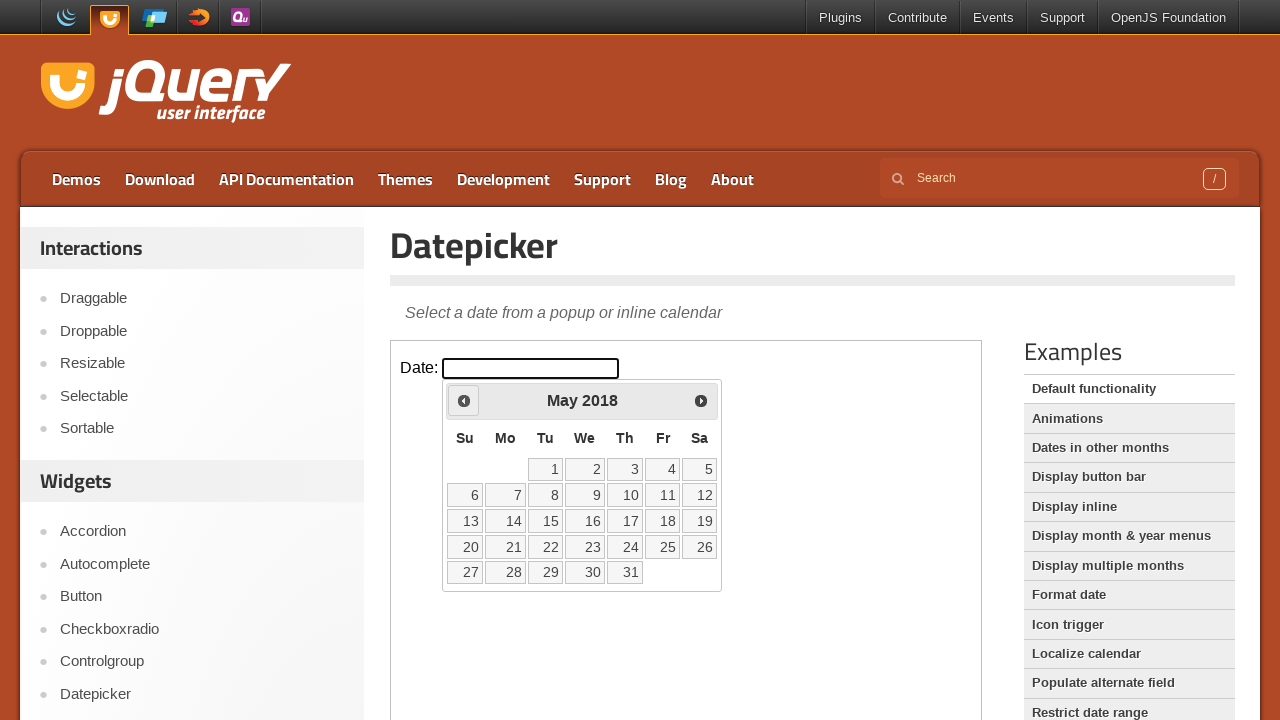

Clicked previous button to navigate to earlier month at (464, 400) on iframe >> nth=0 >> internal:control=enter-frame >> .ui-datepicker-prev
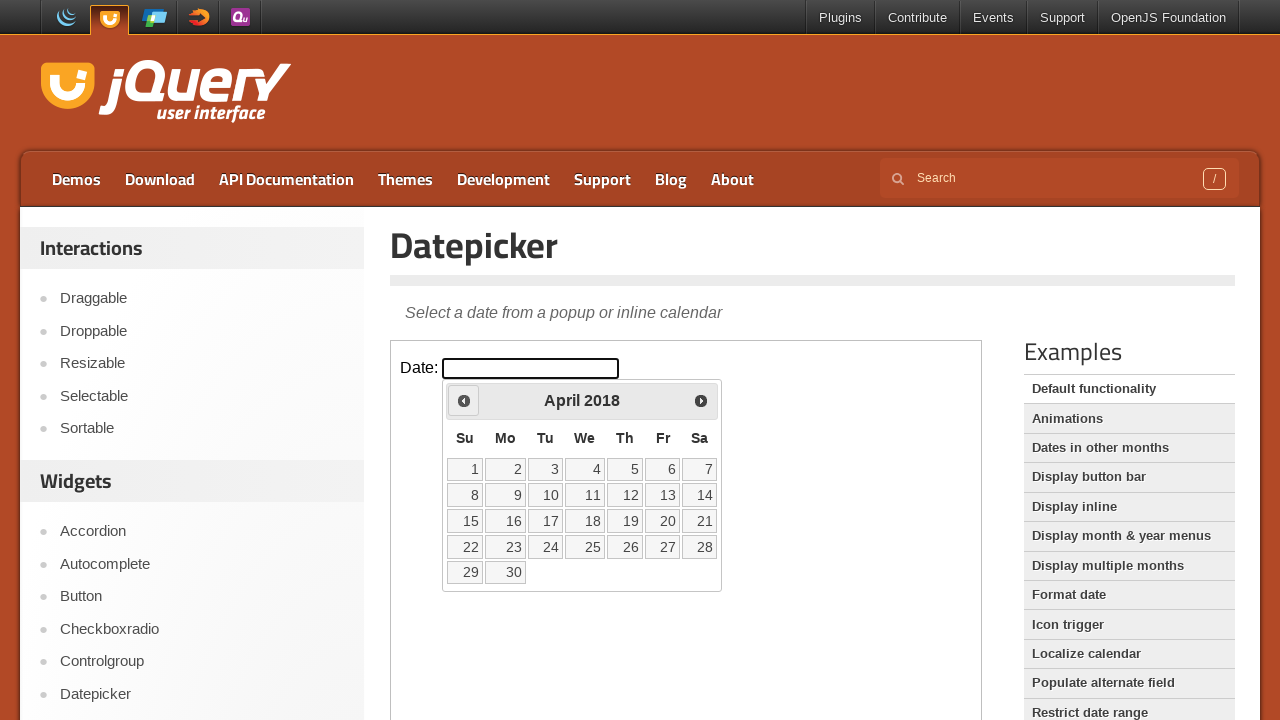

Retrieved updated month and year: April 2018
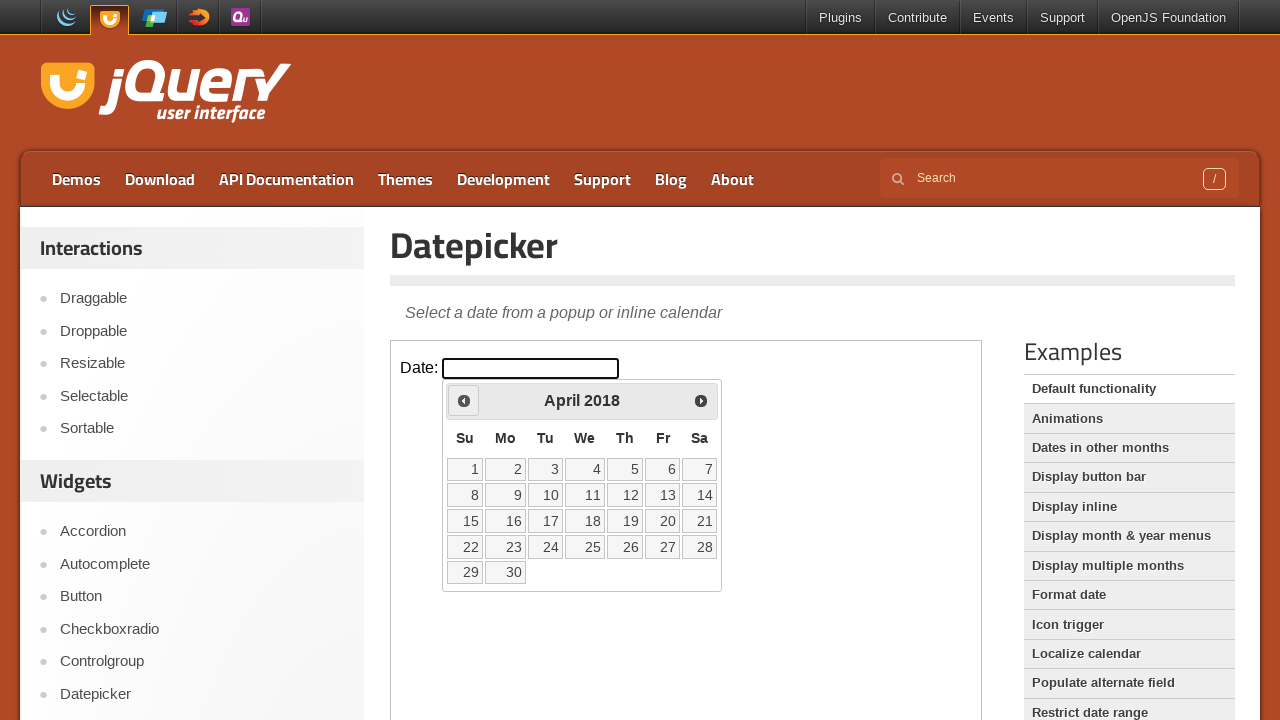

Clicked previous button to navigate to earlier month at (464, 400) on iframe >> nth=0 >> internal:control=enter-frame >> .ui-datepicker-prev
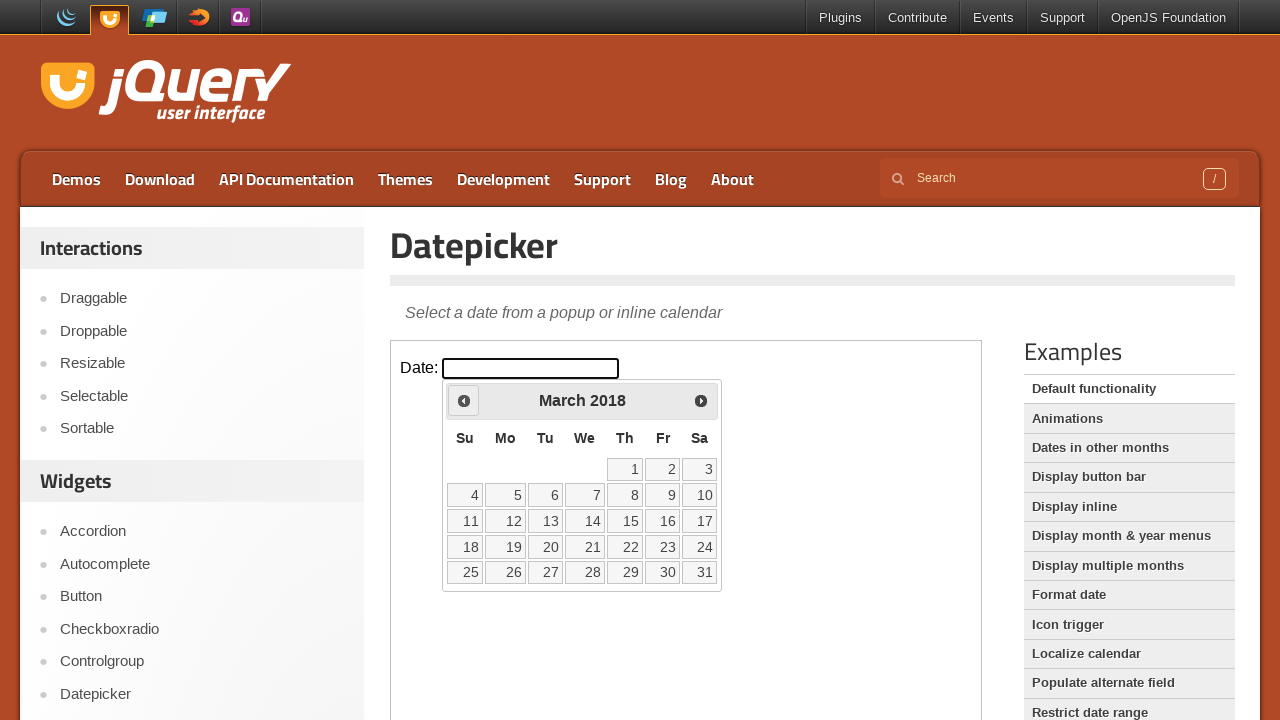

Retrieved updated month and year: March 2018
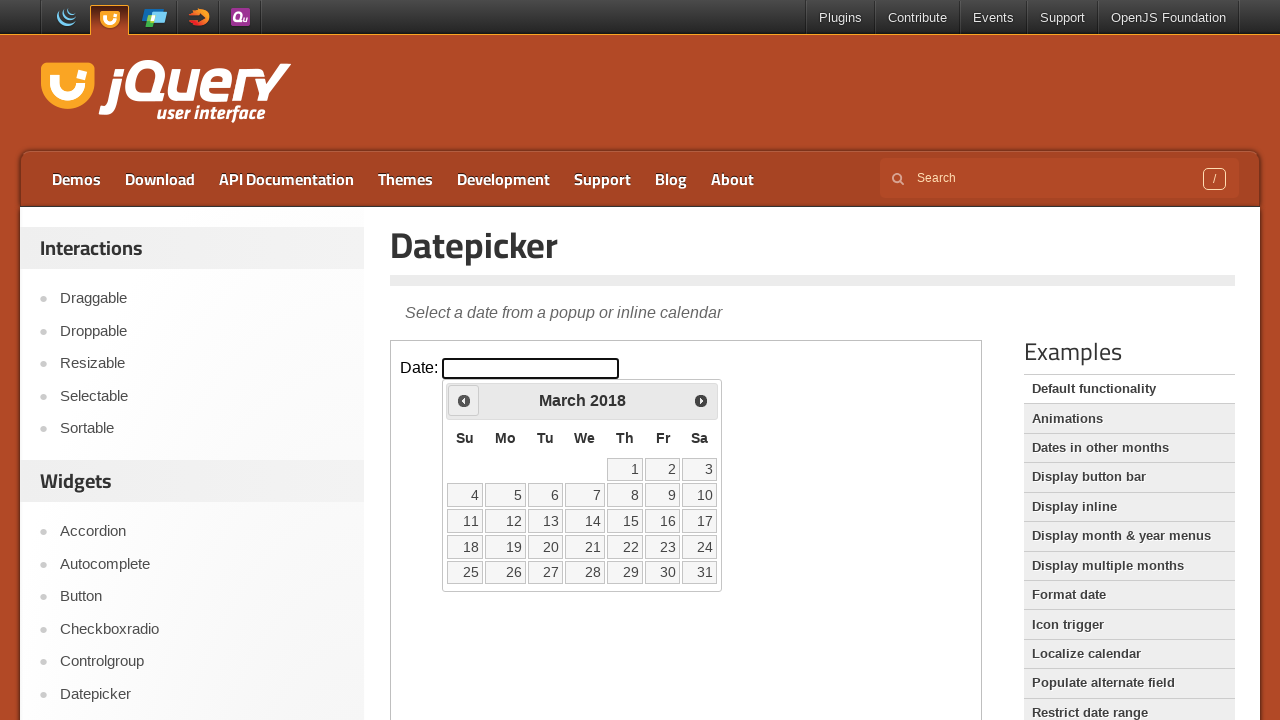

Clicked previous button to navigate to earlier month at (464, 400) on iframe >> nth=0 >> internal:control=enter-frame >> .ui-datepicker-prev
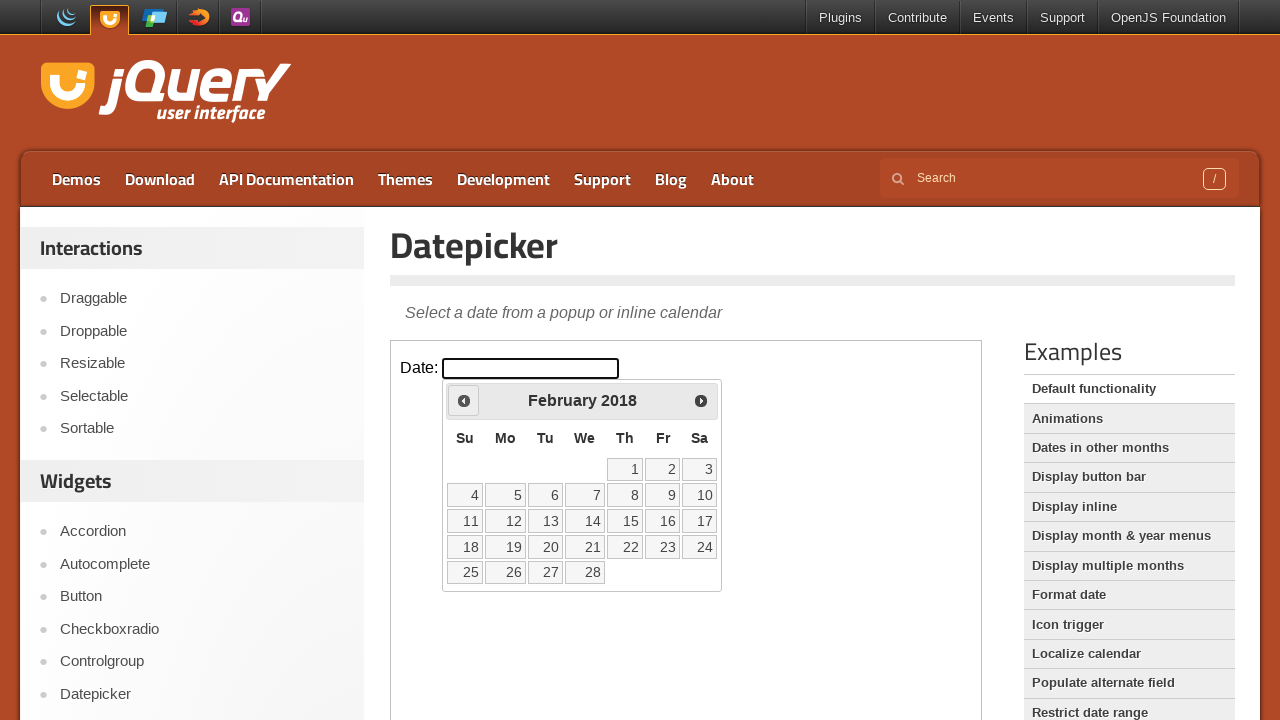

Retrieved updated month and year: February 2018
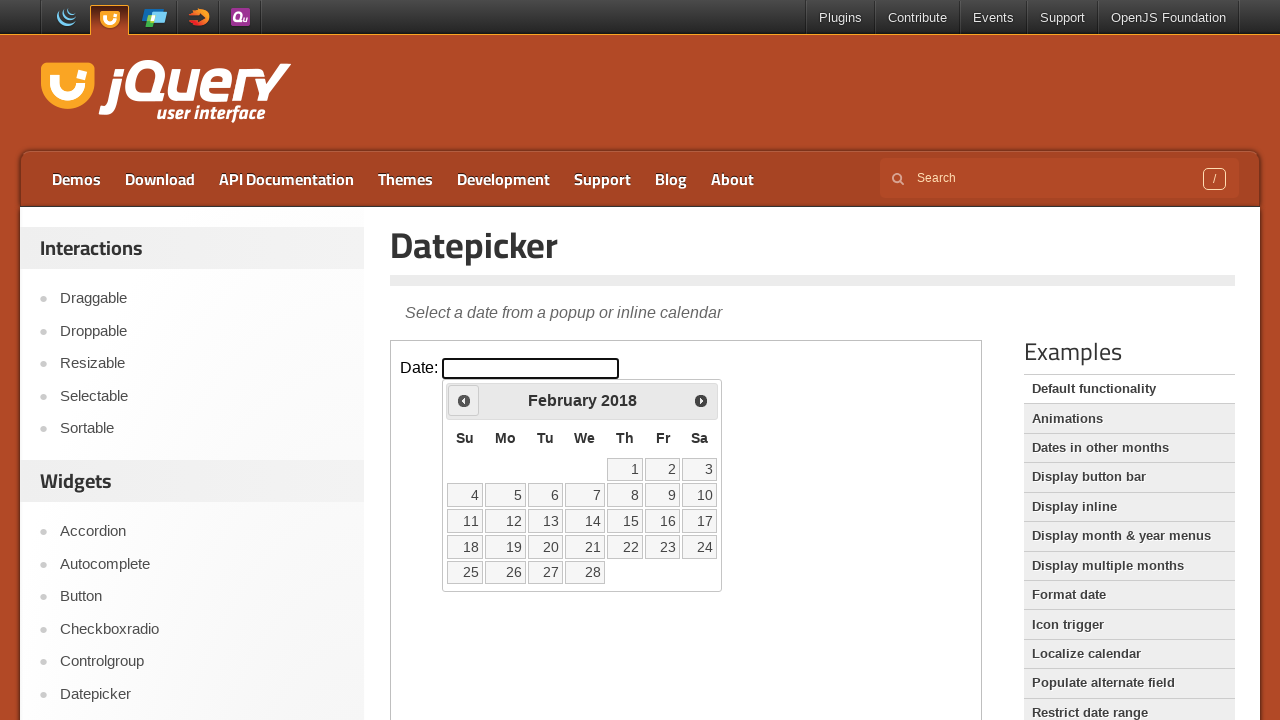

Clicked previous button to navigate to earlier month at (464, 400) on iframe >> nth=0 >> internal:control=enter-frame >> .ui-datepicker-prev
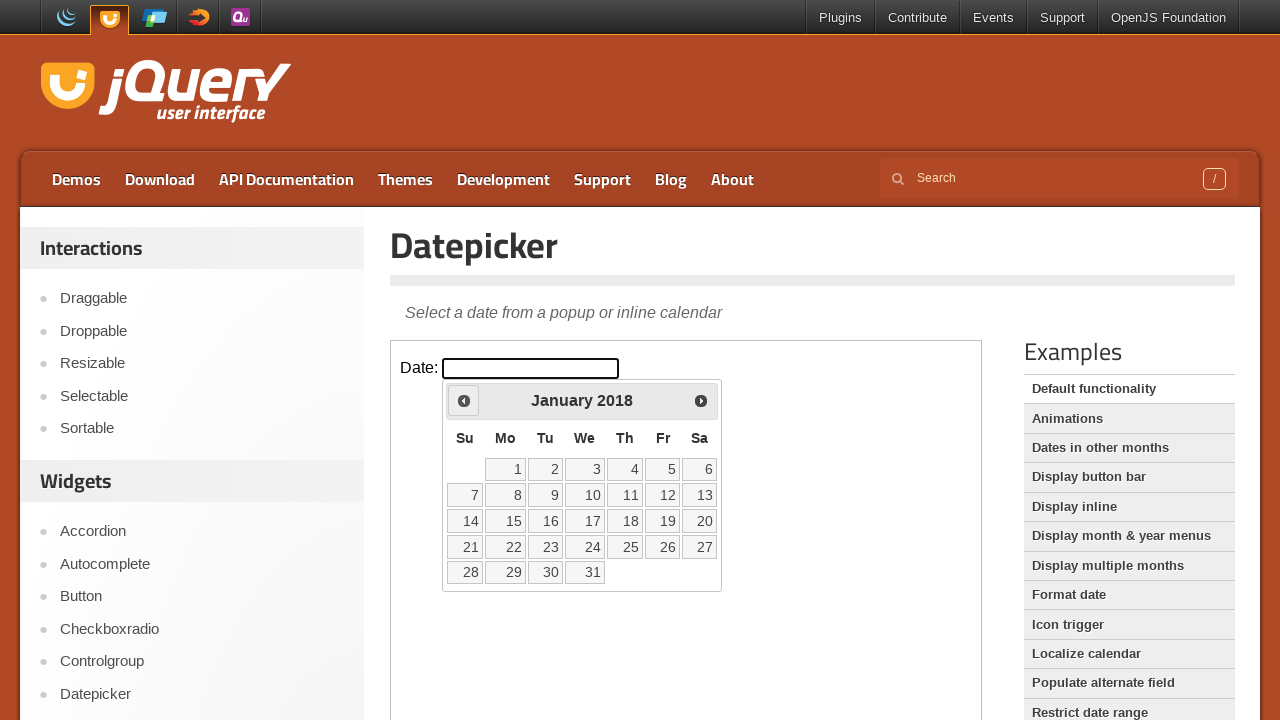

Retrieved updated month and year: January 2018
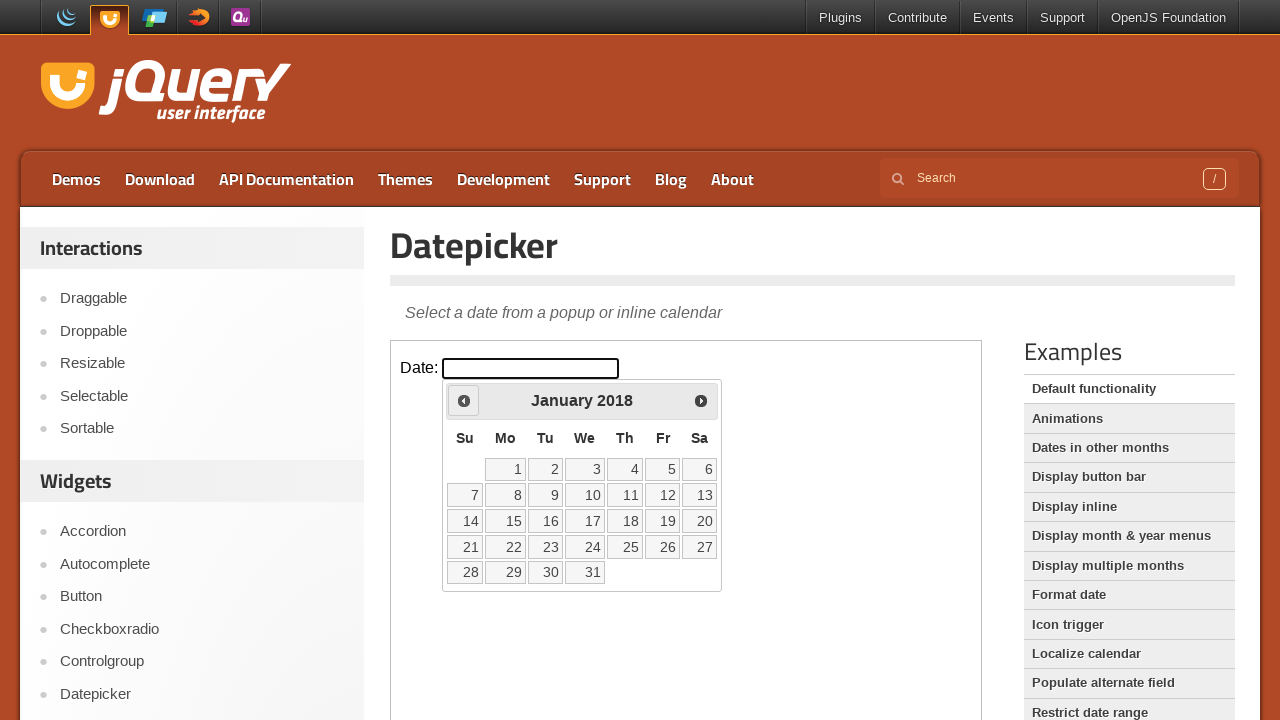

Clicked previous button to navigate to earlier month at (464, 400) on iframe >> nth=0 >> internal:control=enter-frame >> .ui-datepicker-prev
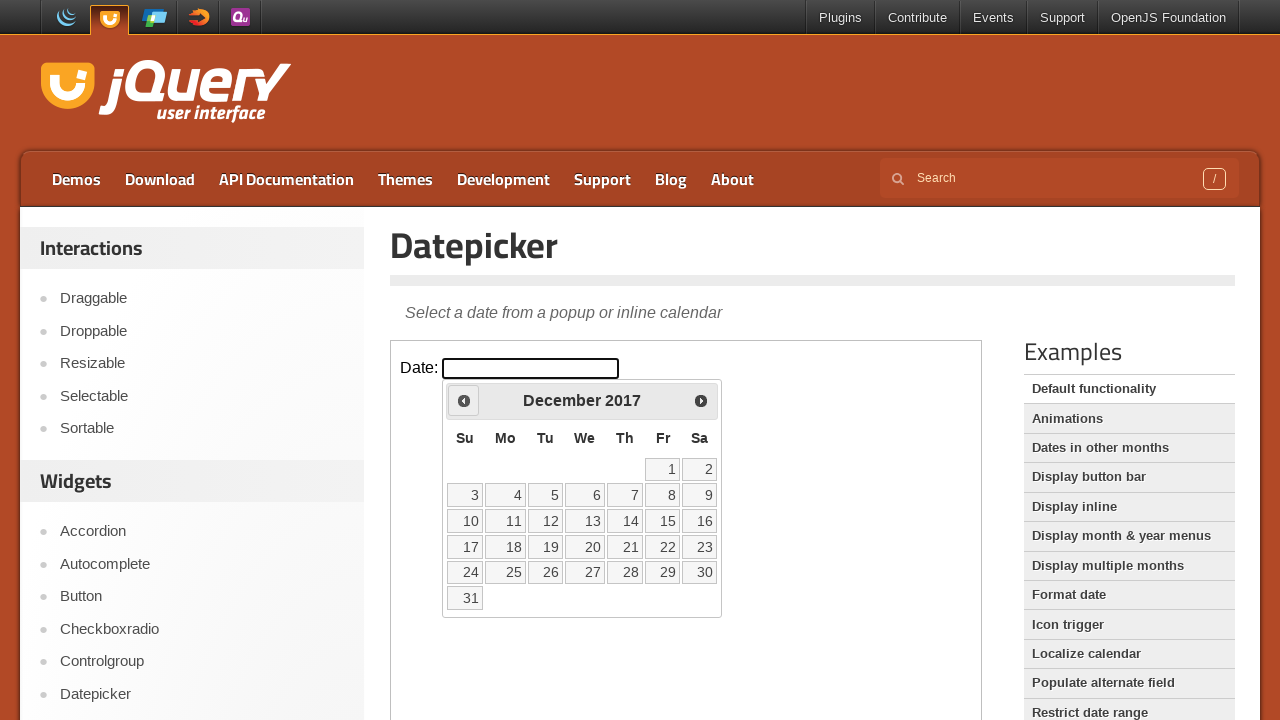

Retrieved updated month and year: December 2017
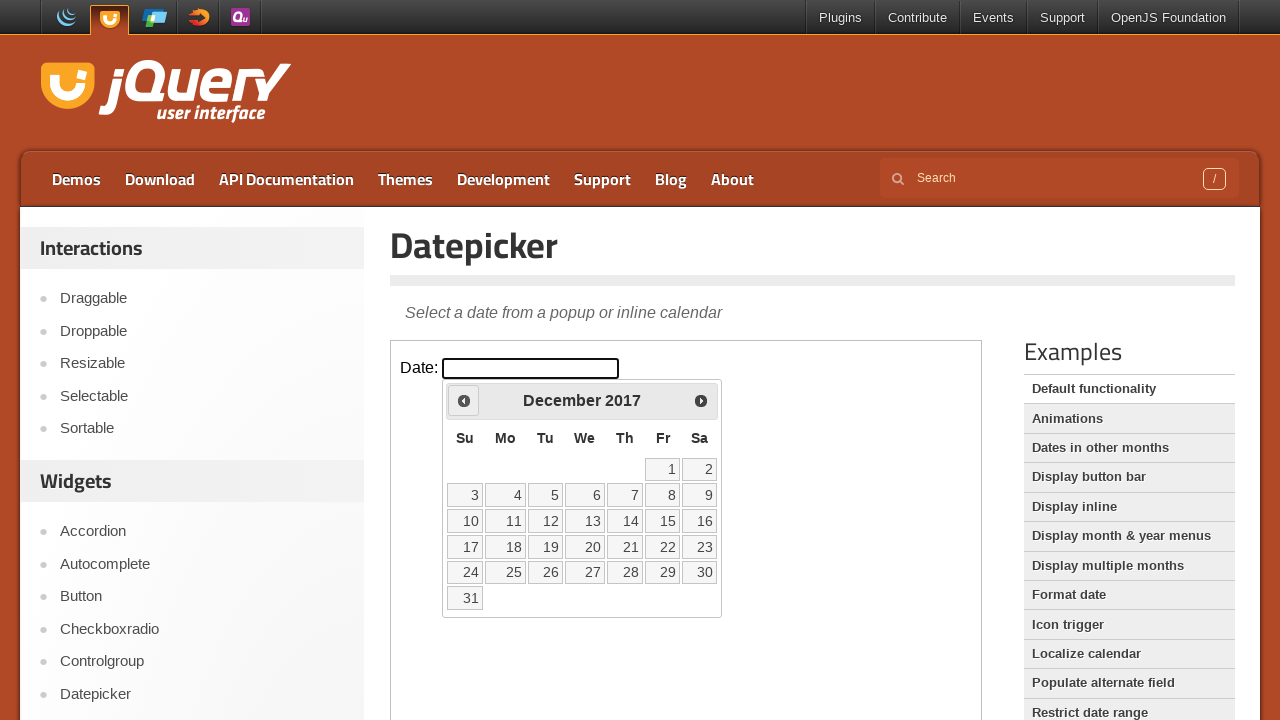

Clicked previous button to navigate to earlier month at (464, 400) on iframe >> nth=0 >> internal:control=enter-frame >> .ui-datepicker-prev
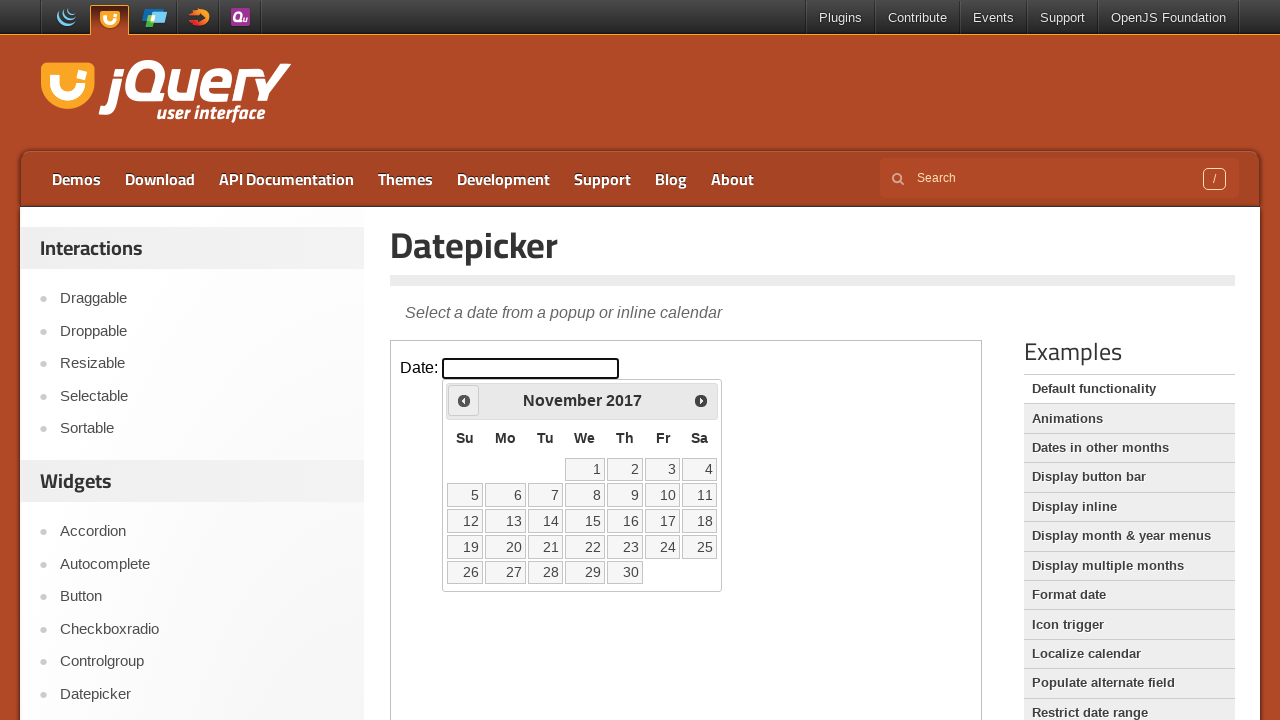

Retrieved updated month and year: November 2017
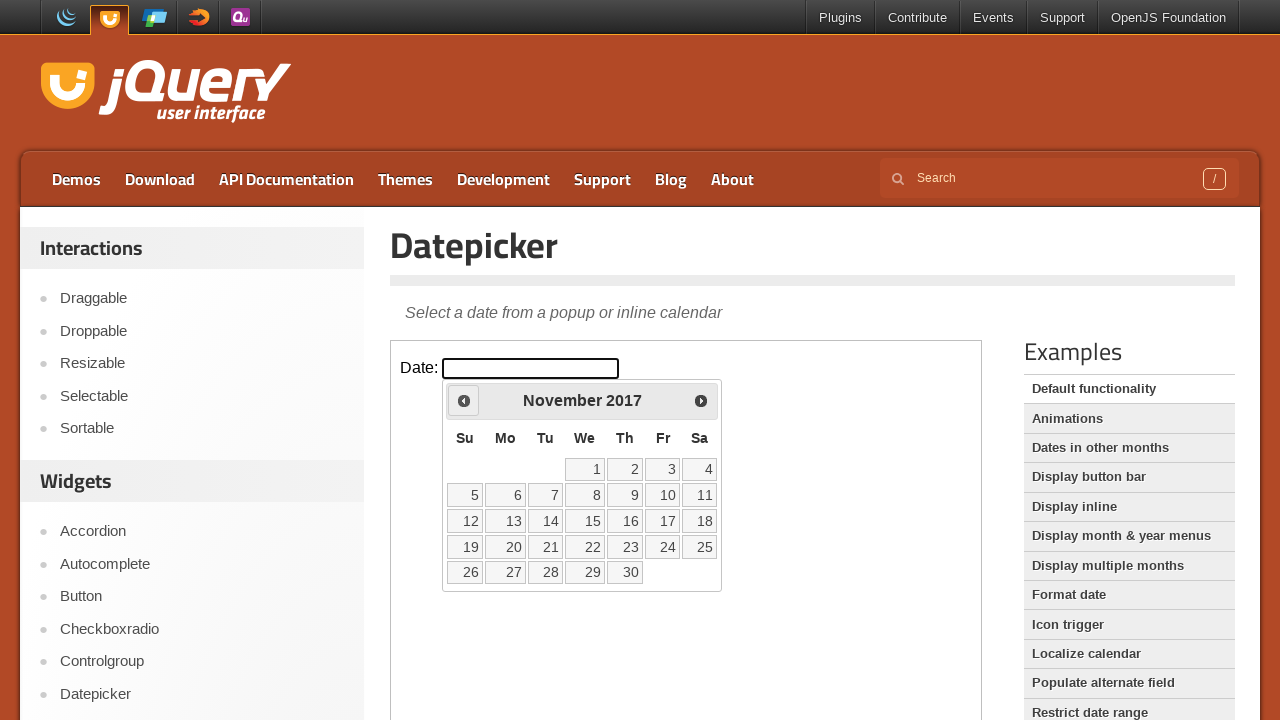

Clicked previous button to navigate to earlier month at (464, 400) on iframe >> nth=0 >> internal:control=enter-frame >> .ui-datepicker-prev
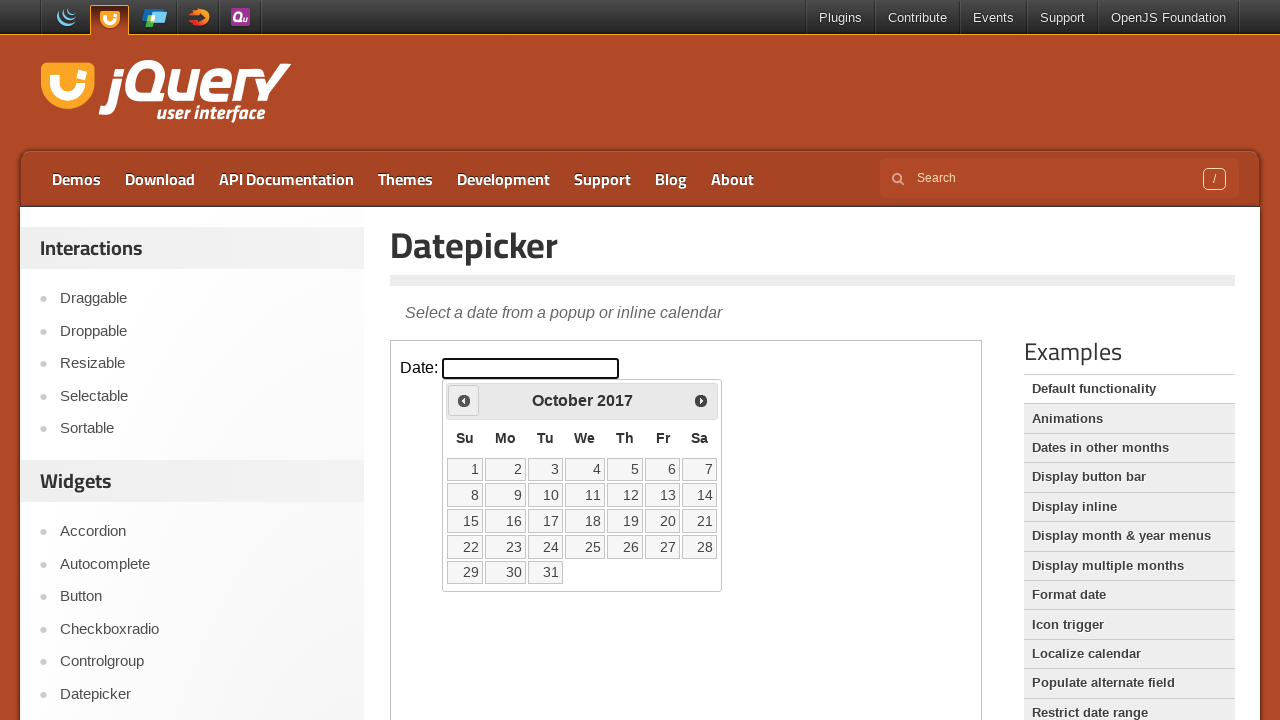

Retrieved updated month and year: October 2017
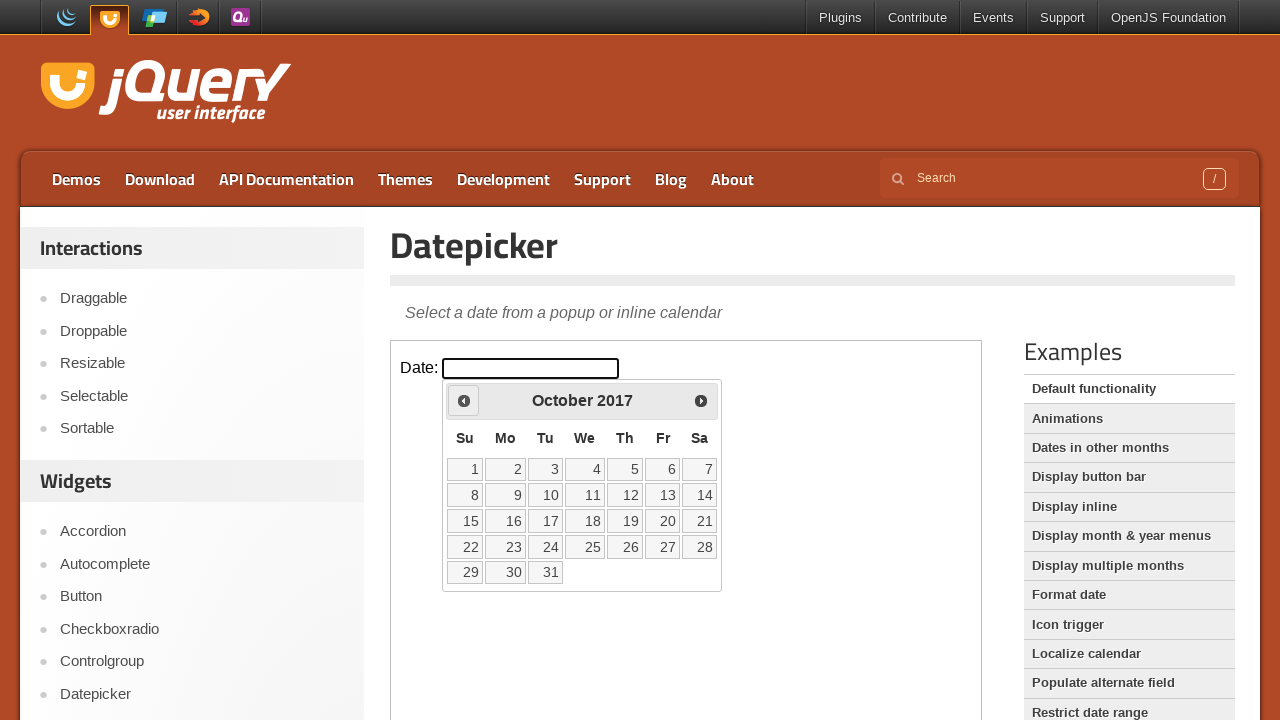

Clicked previous button to navigate to earlier month at (464, 400) on iframe >> nth=0 >> internal:control=enter-frame >> .ui-datepicker-prev
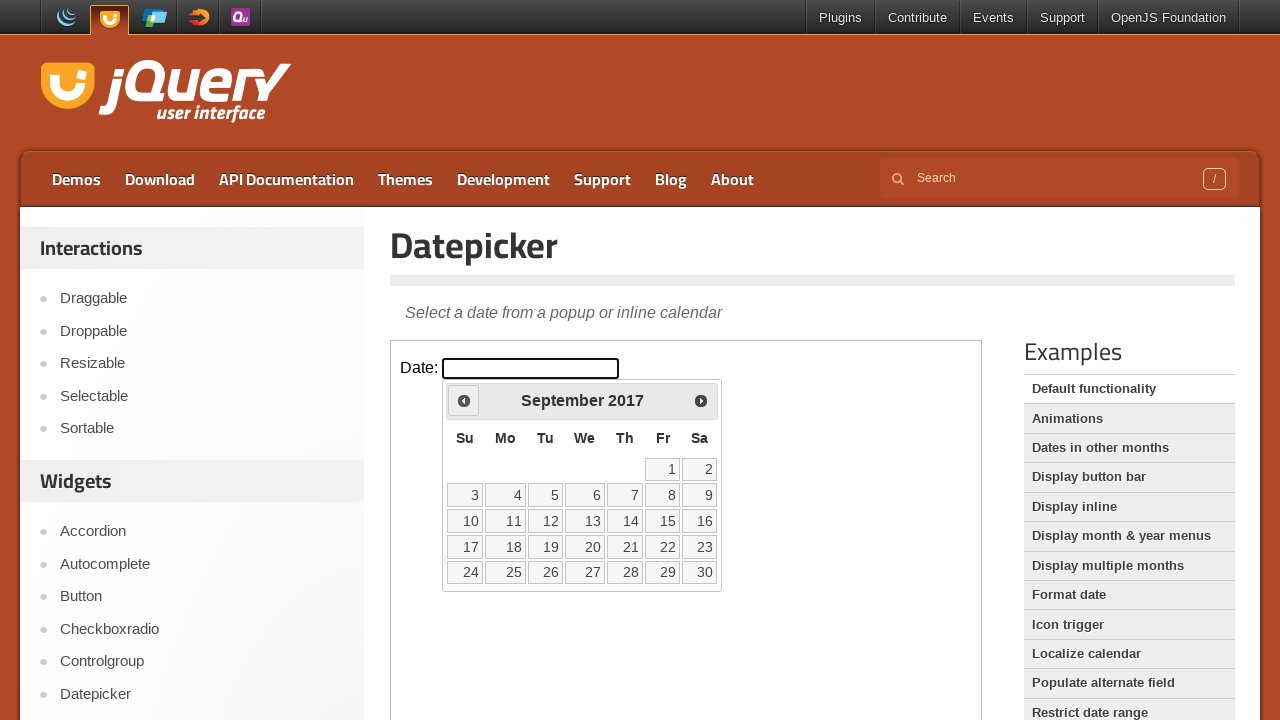

Retrieved updated month and year: September 2017
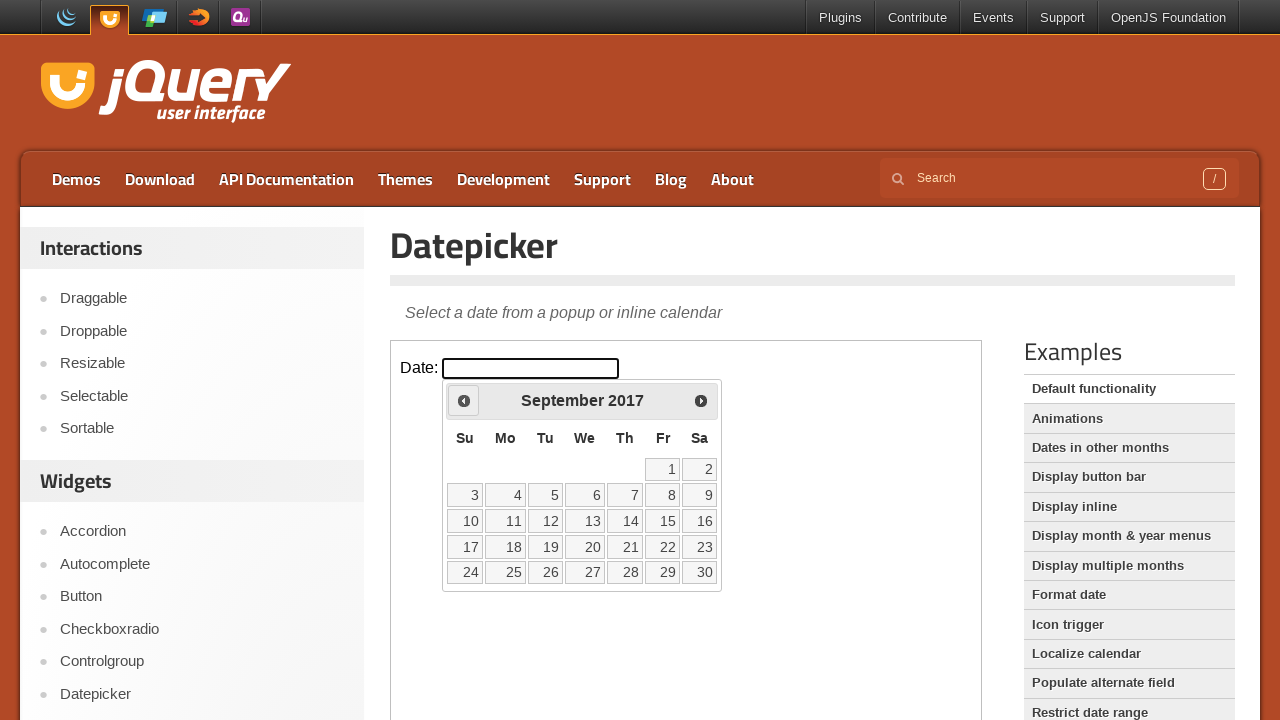

Clicked previous button to navigate to earlier month at (464, 400) on iframe >> nth=0 >> internal:control=enter-frame >> .ui-datepicker-prev
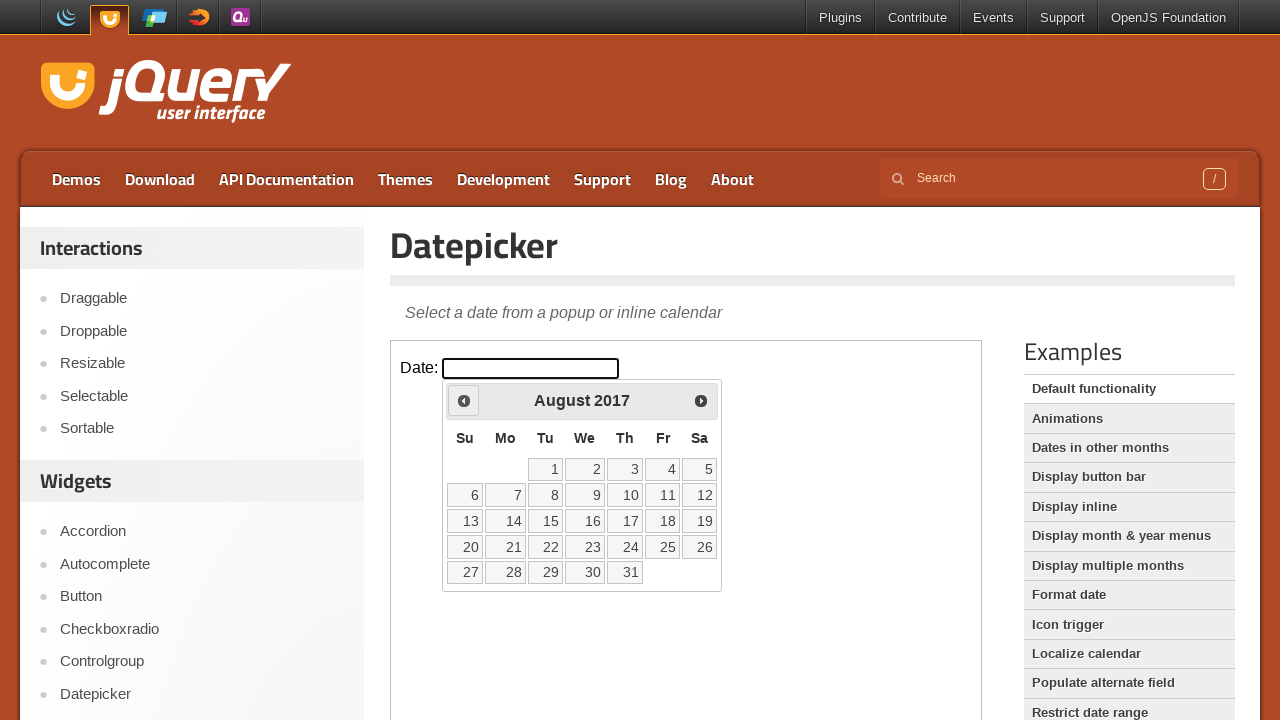

Retrieved updated month and year: August 2017
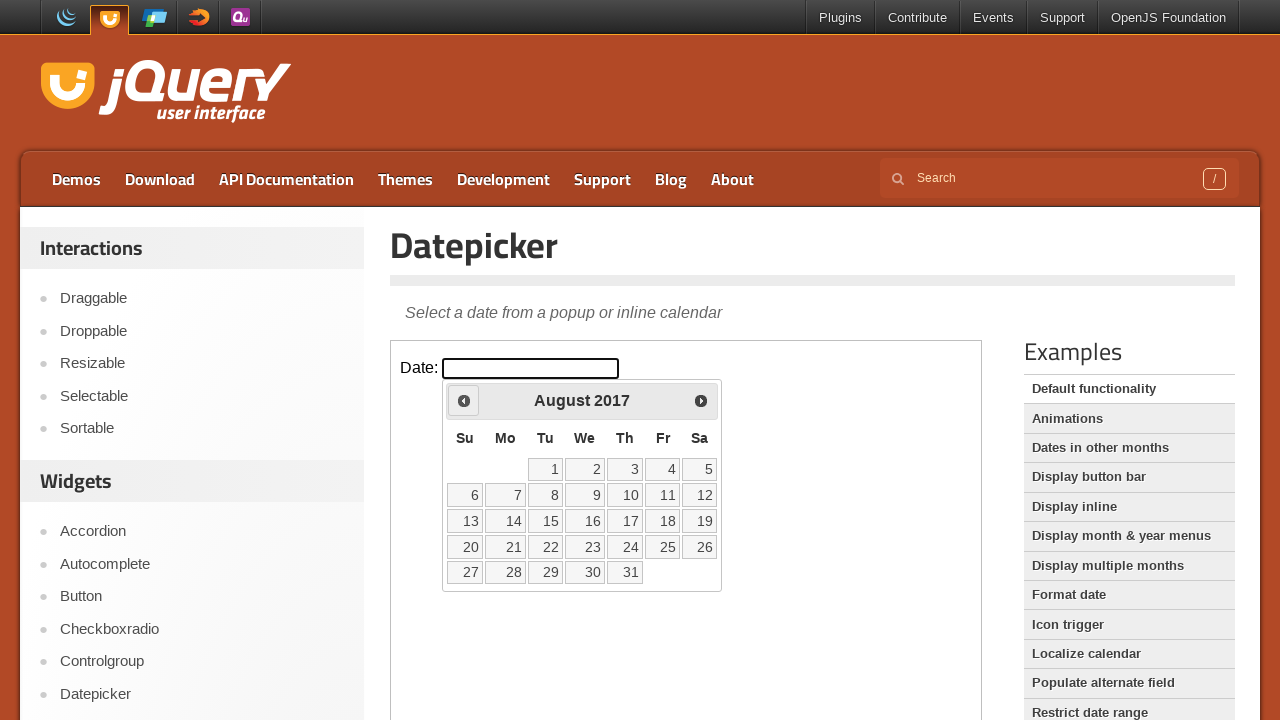

Clicked previous button to navigate to earlier month at (464, 400) on iframe >> nth=0 >> internal:control=enter-frame >> .ui-datepicker-prev
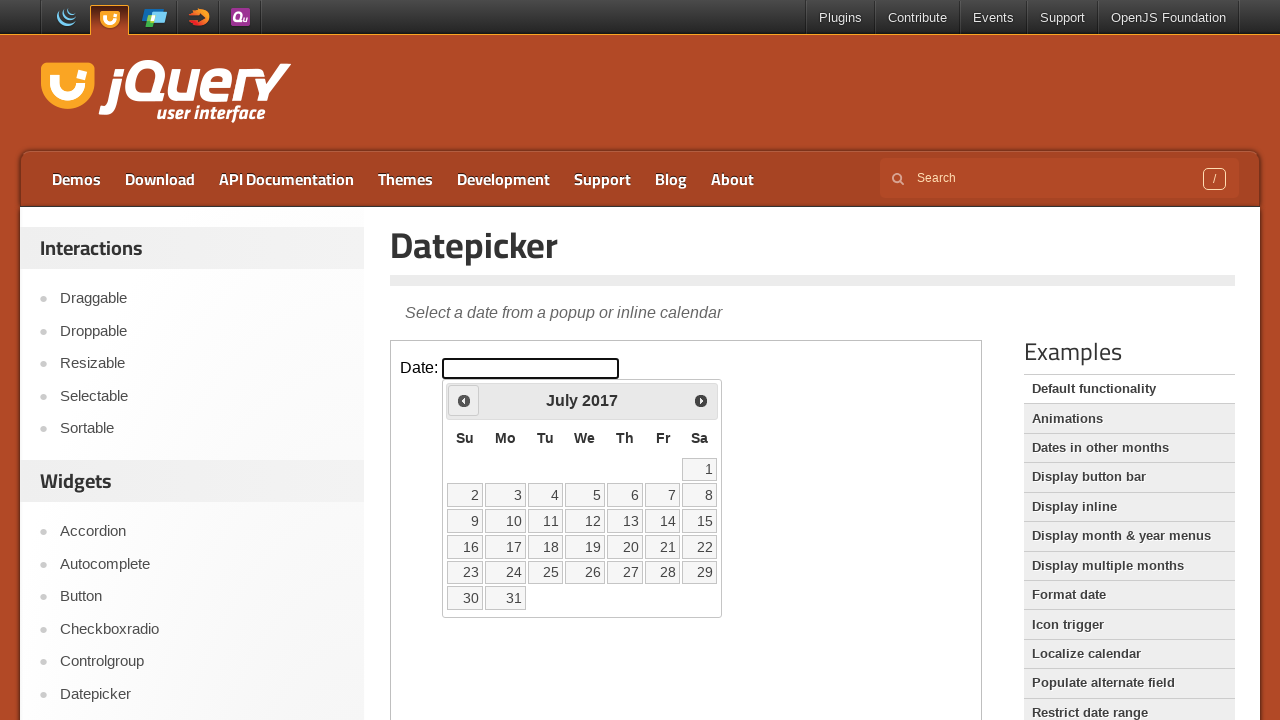

Retrieved updated month and year: July 2017
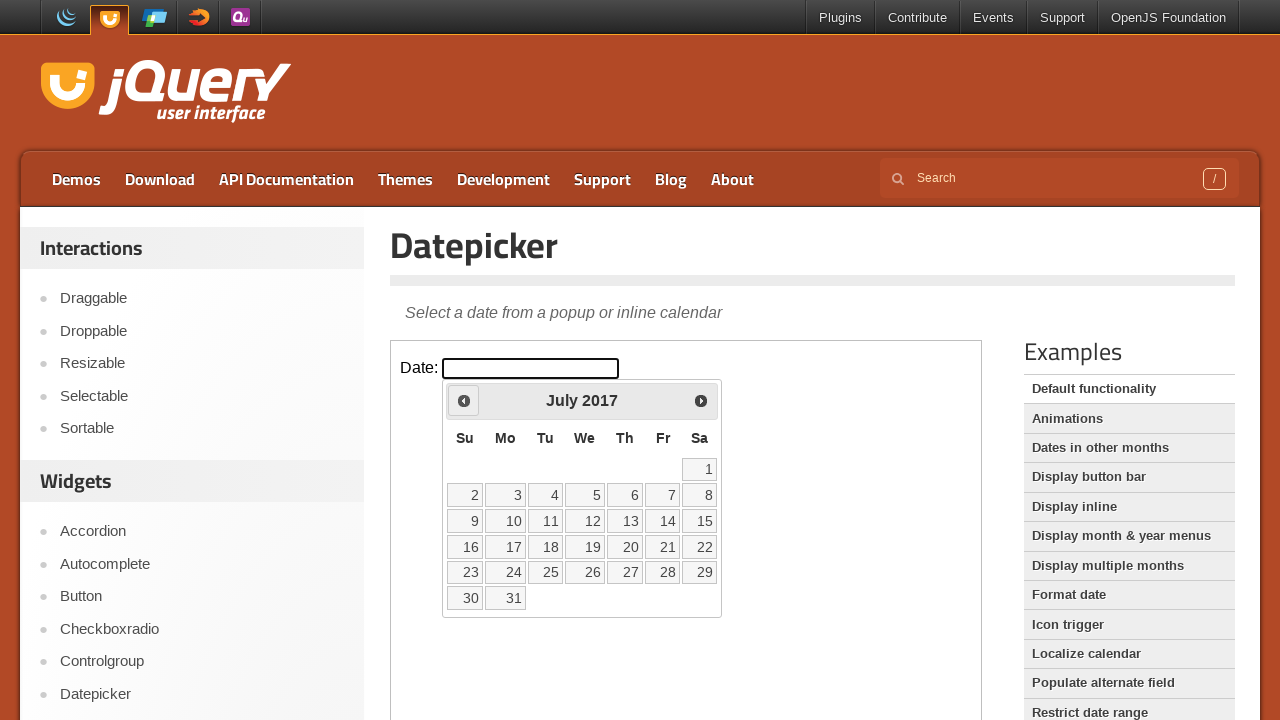

Clicked previous button to navigate to earlier month at (464, 400) on iframe >> nth=0 >> internal:control=enter-frame >> .ui-datepicker-prev
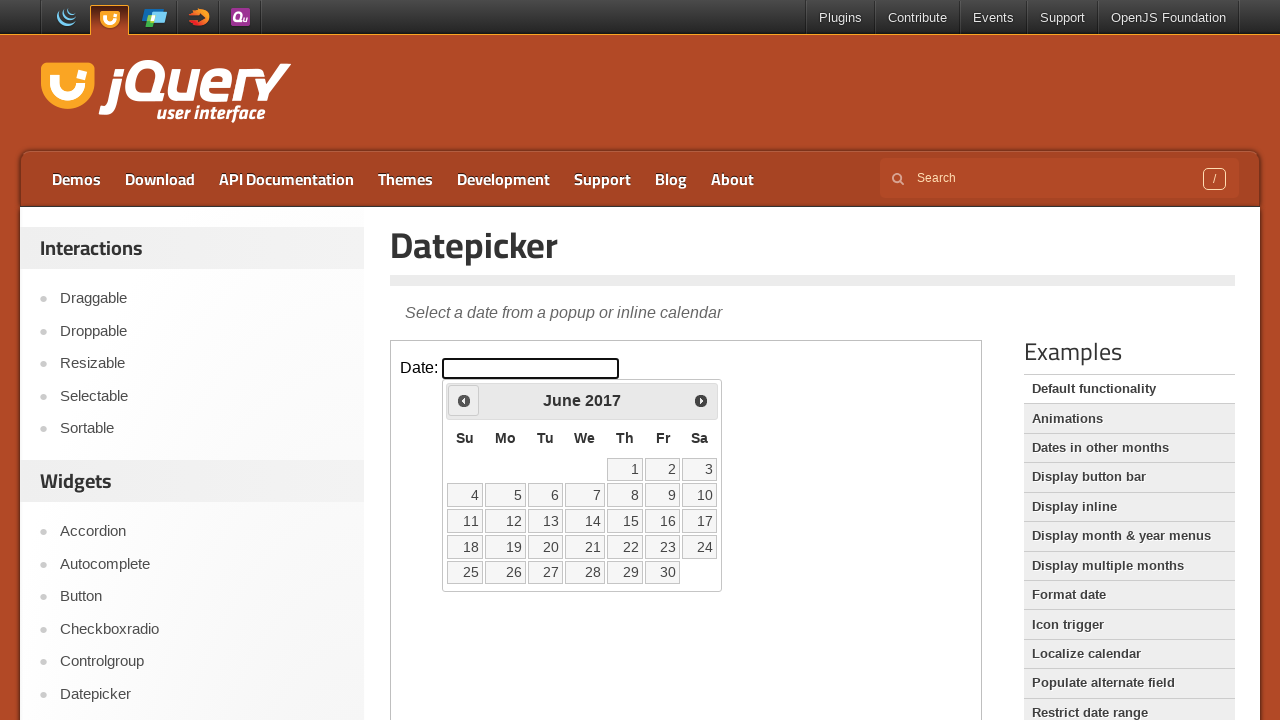

Retrieved updated month and year: June 2017
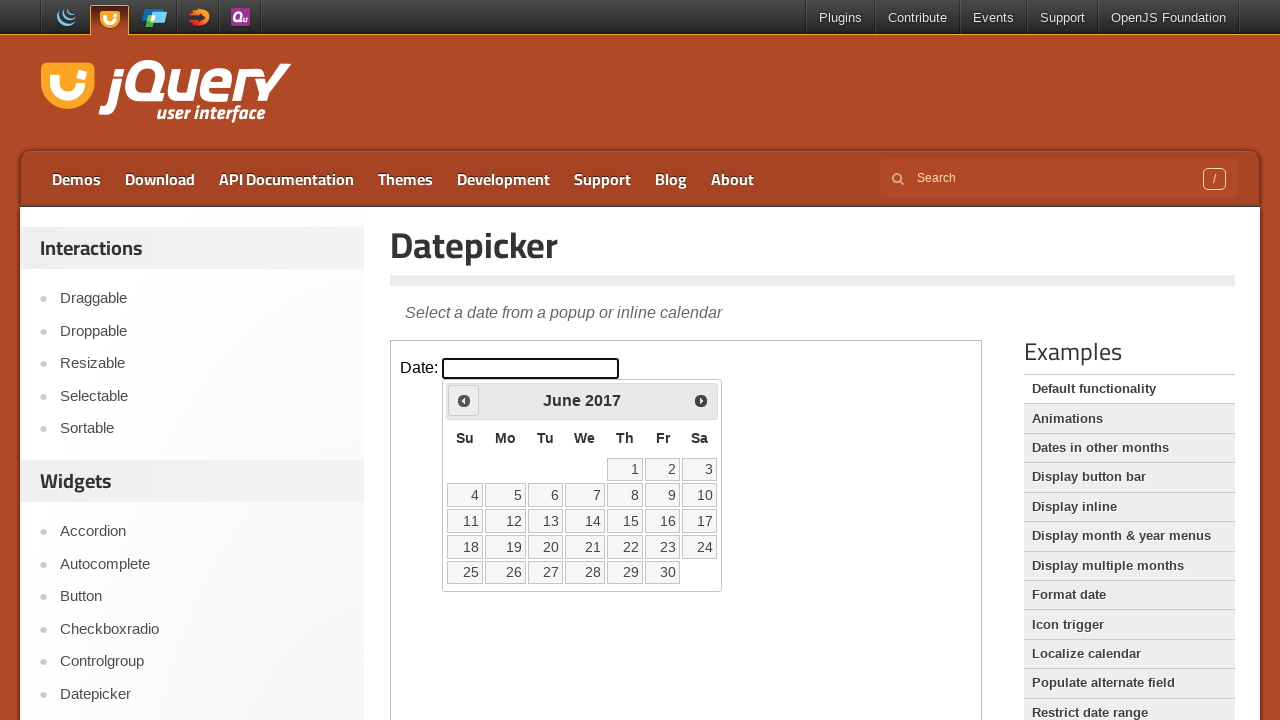

Clicked previous button to navigate to earlier month at (464, 400) on iframe >> nth=0 >> internal:control=enter-frame >> .ui-datepicker-prev
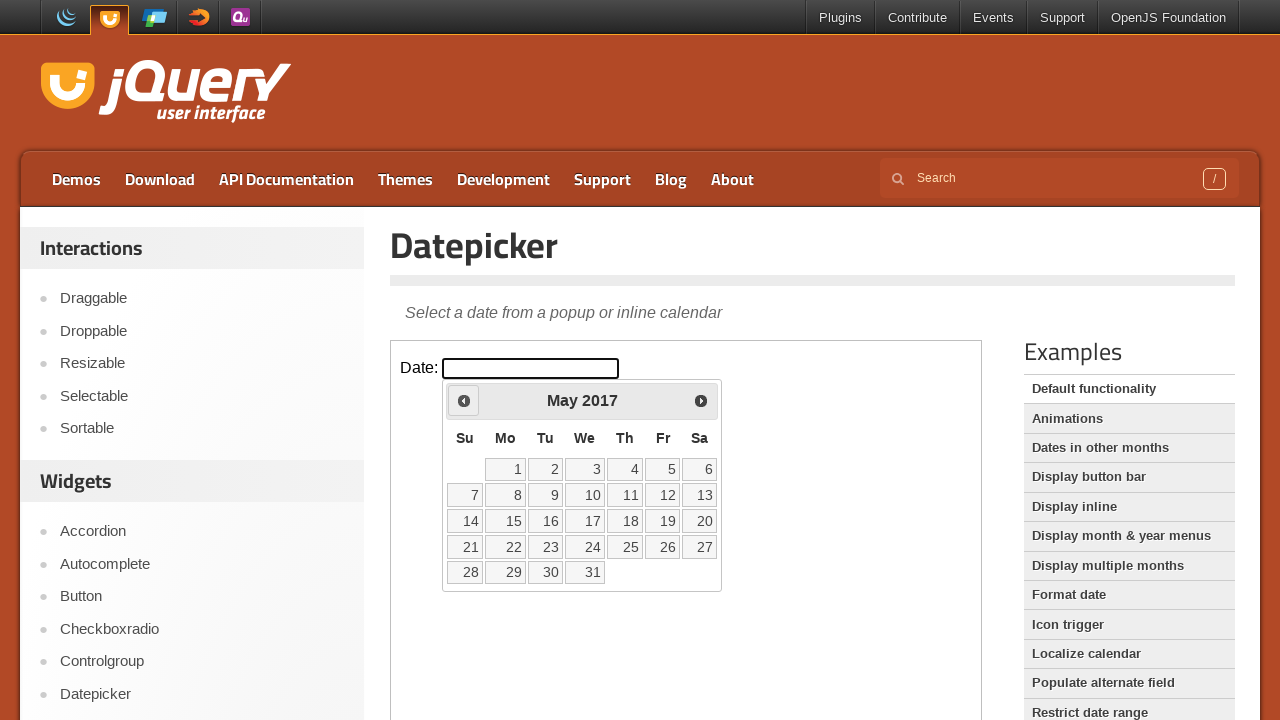

Retrieved updated month and year: May 2017
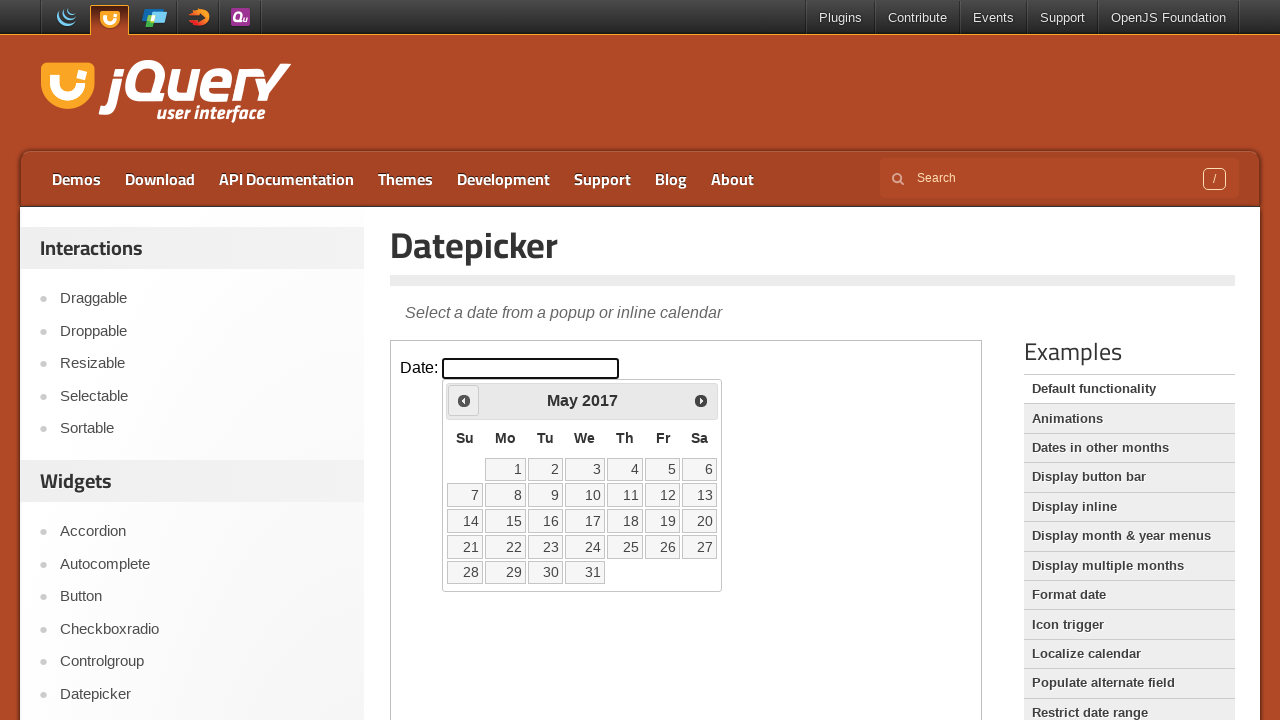

Clicked previous button to navigate to earlier month at (464, 400) on iframe >> nth=0 >> internal:control=enter-frame >> .ui-datepicker-prev
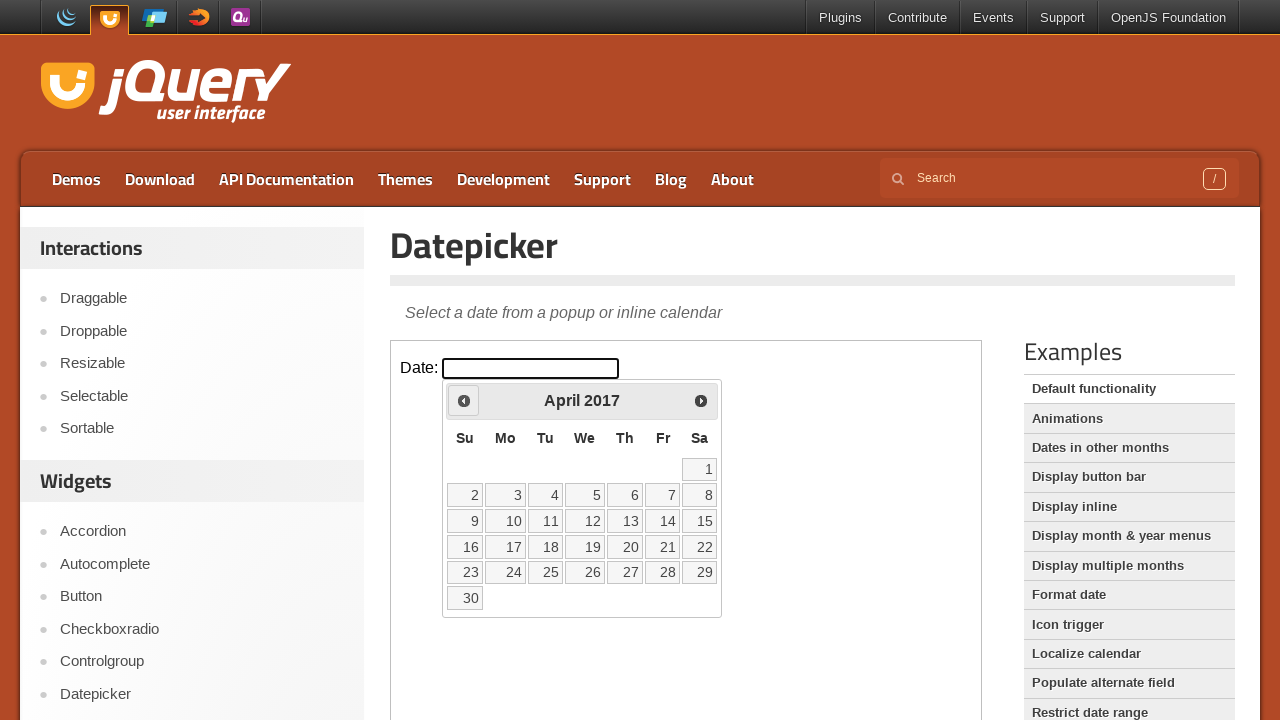

Retrieved updated month and year: April 2017
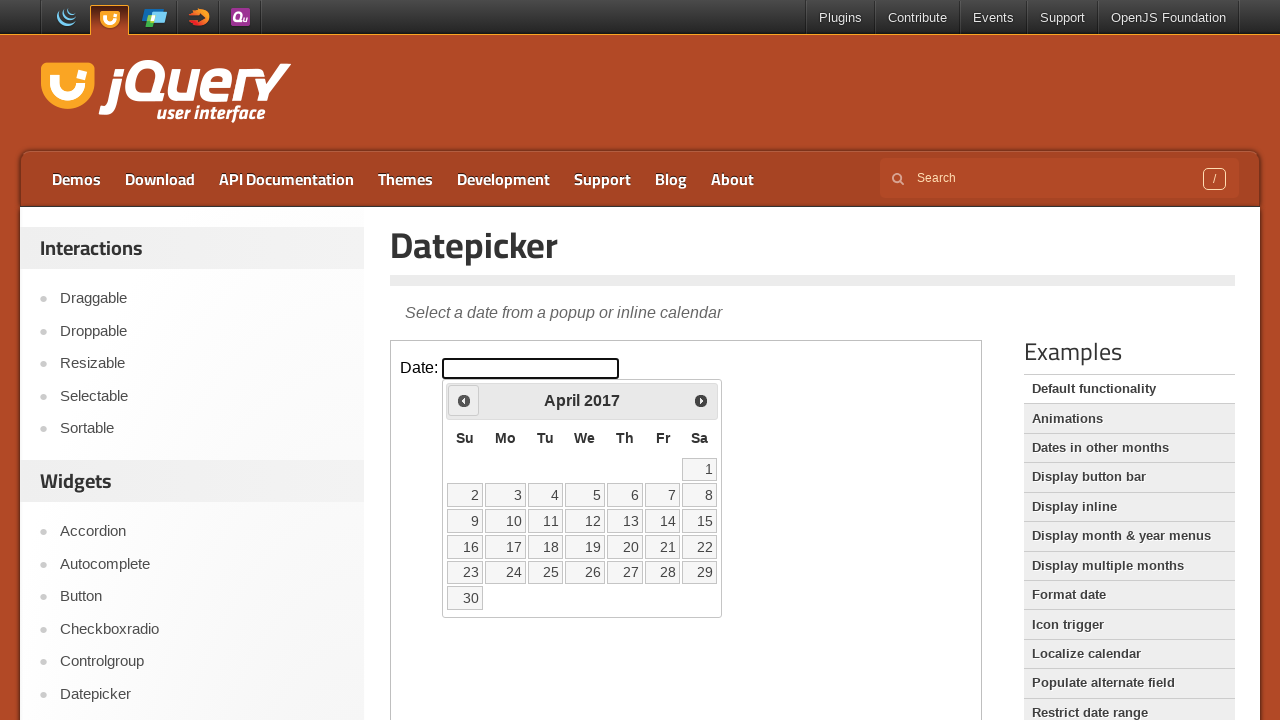

Clicked previous button to navigate to earlier month at (464, 400) on iframe >> nth=0 >> internal:control=enter-frame >> .ui-datepicker-prev
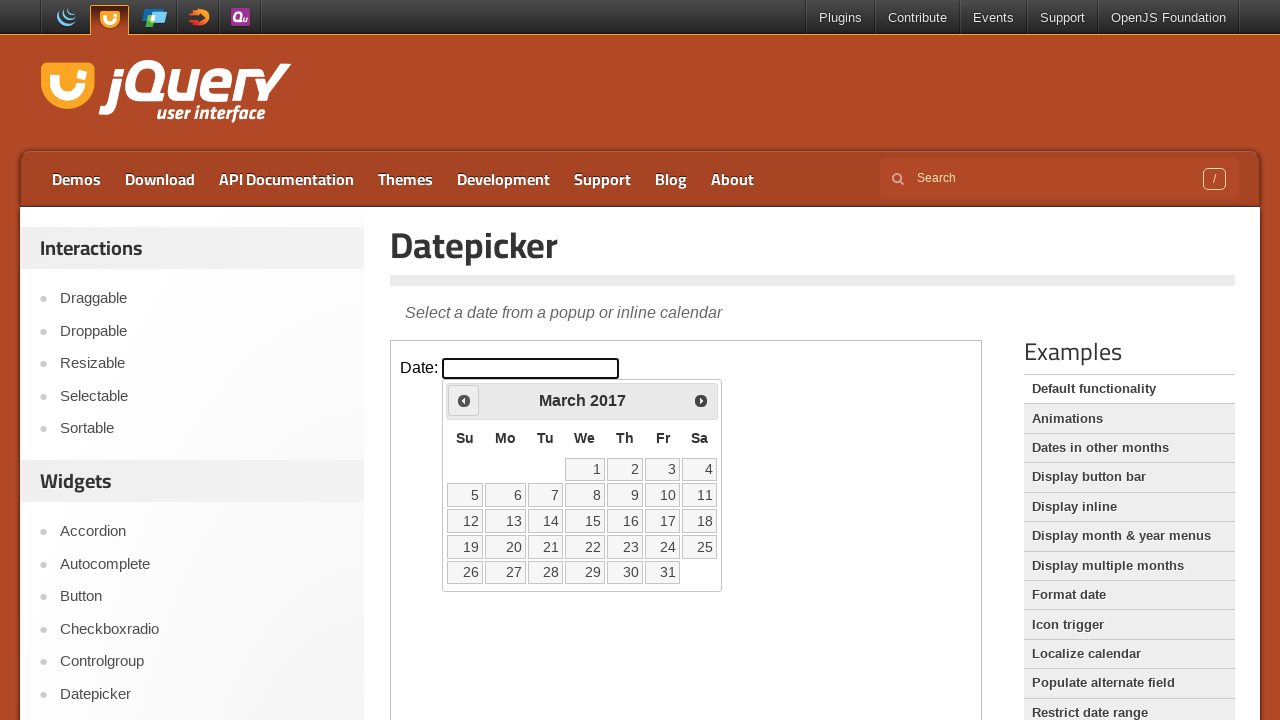

Retrieved updated month and year: March 2017
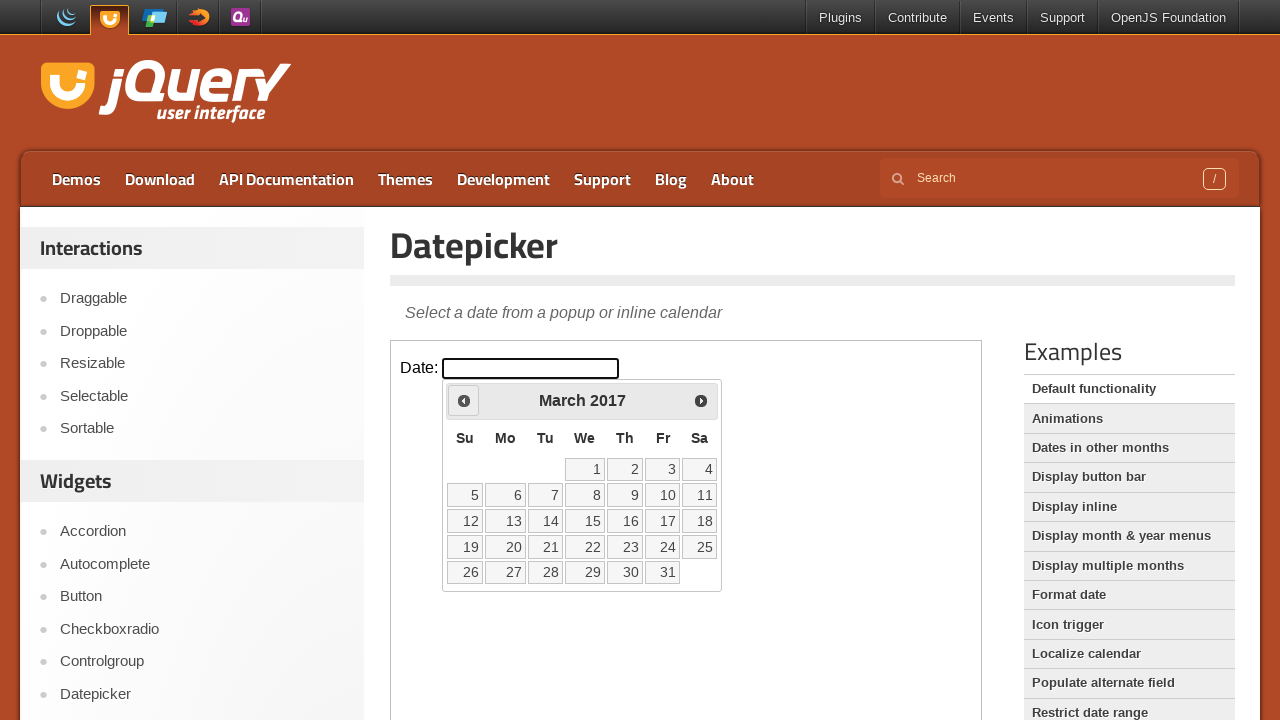

Clicked previous button to navigate to earlier month at (464, 400) on iframe >> nth=0 >> internal:control=enter-frame >> .ui-datepicker-prev
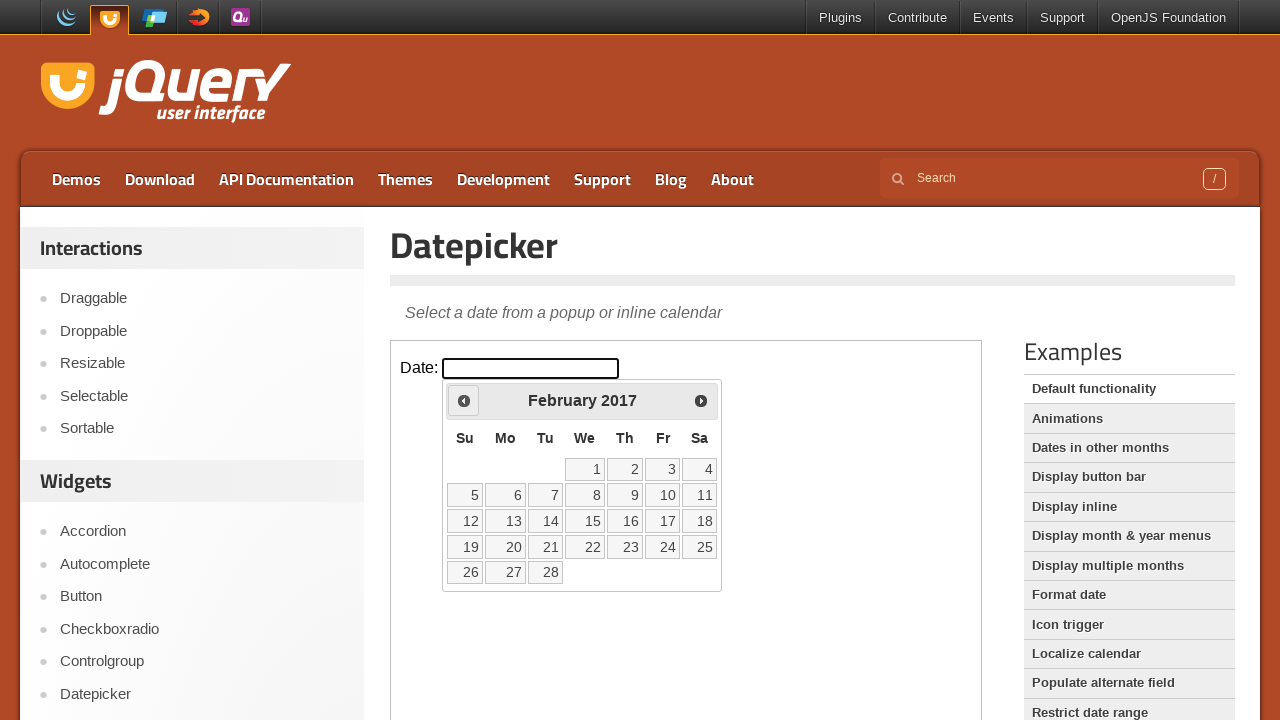

Retrieved updated month and year: February 2017
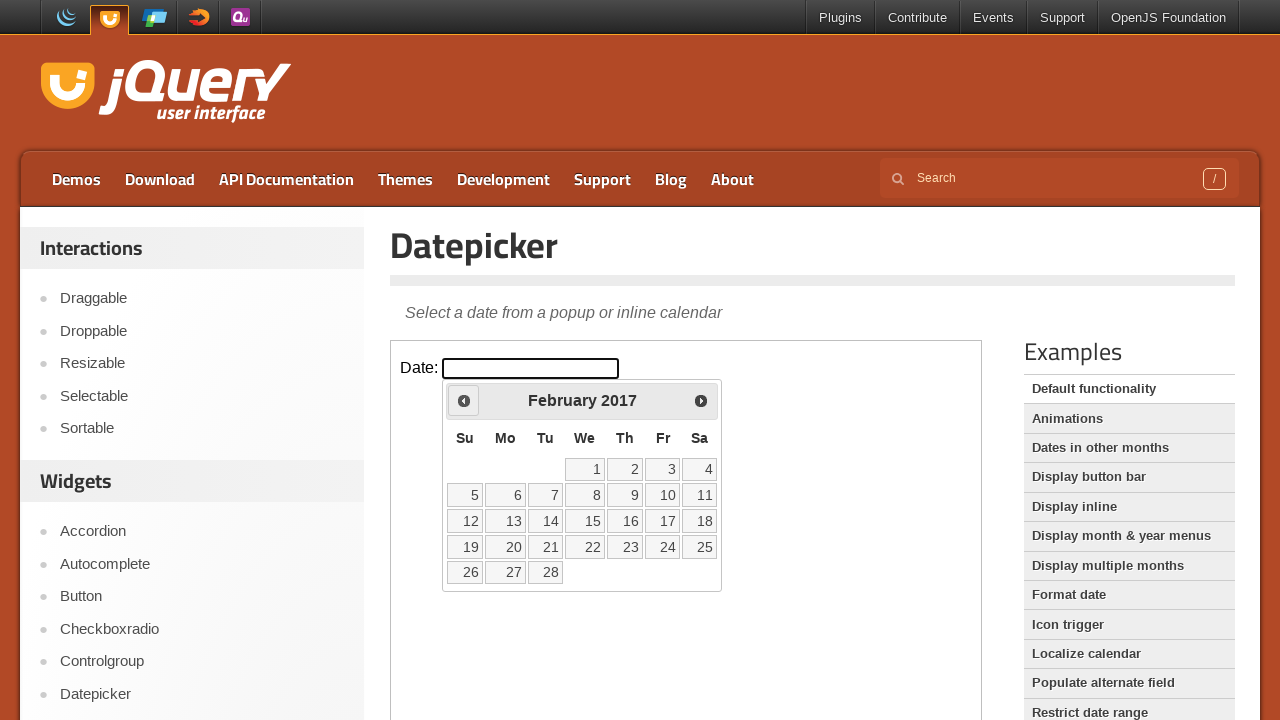

Clicked previous button to navigate to earlier month at (464, 400) on iframe >> nth=0 >> internal:control=enter-frame >> .ui-datepicker-prev
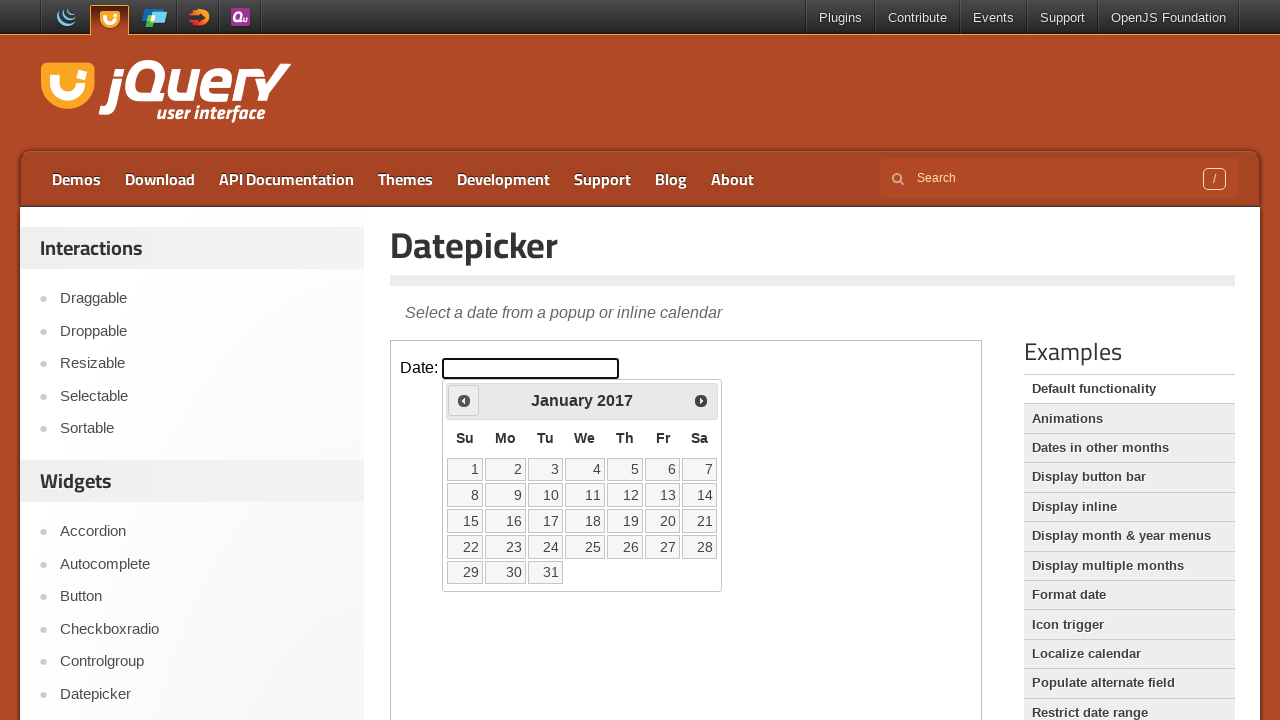

Retrieved updated month and year: January 2017
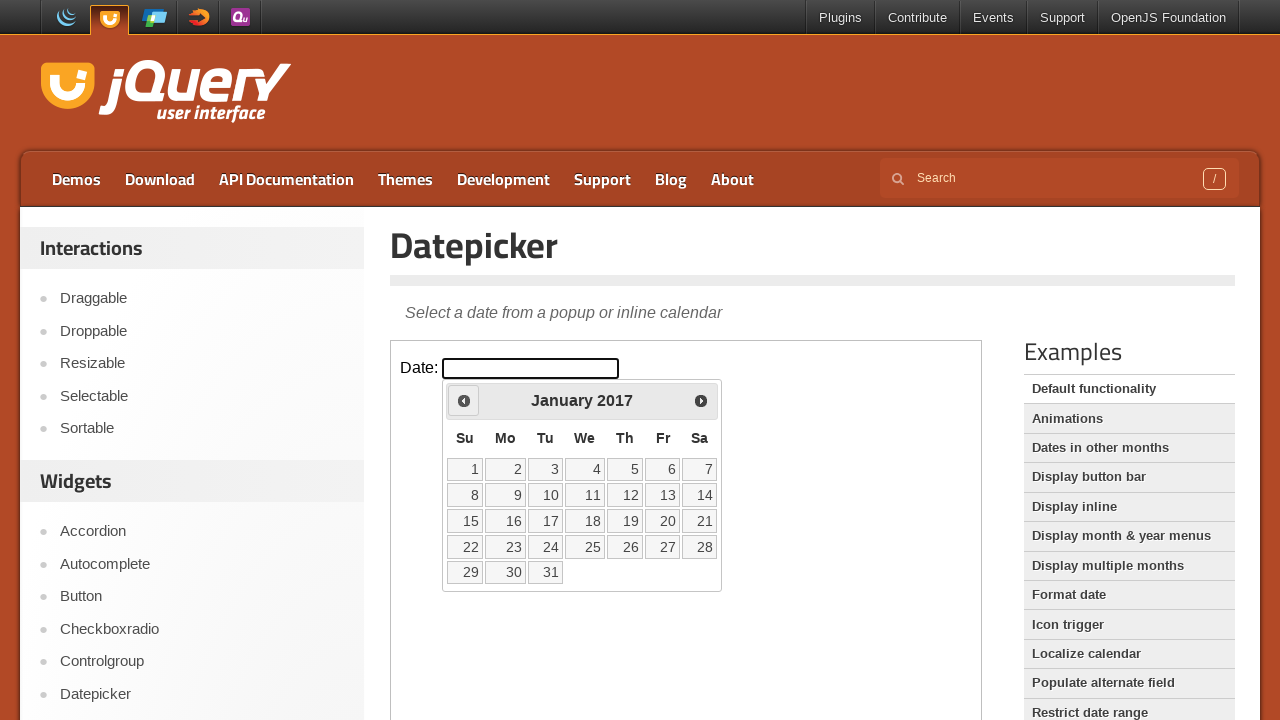

Clicked previous button to navigate to earlier month at (464, 400) on iframe >> nth=0 >> internal:control=enter-frame >> .ui-datepicker-prev
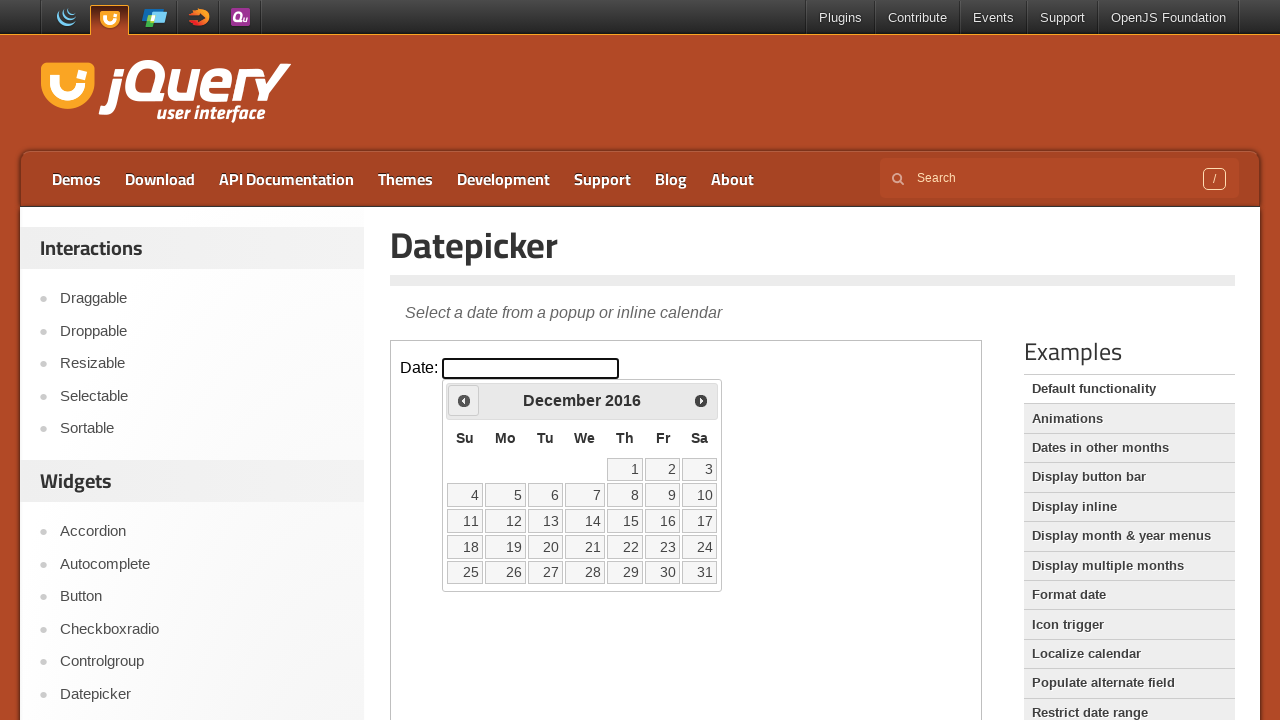

Retrieved updated month and year: December 2016
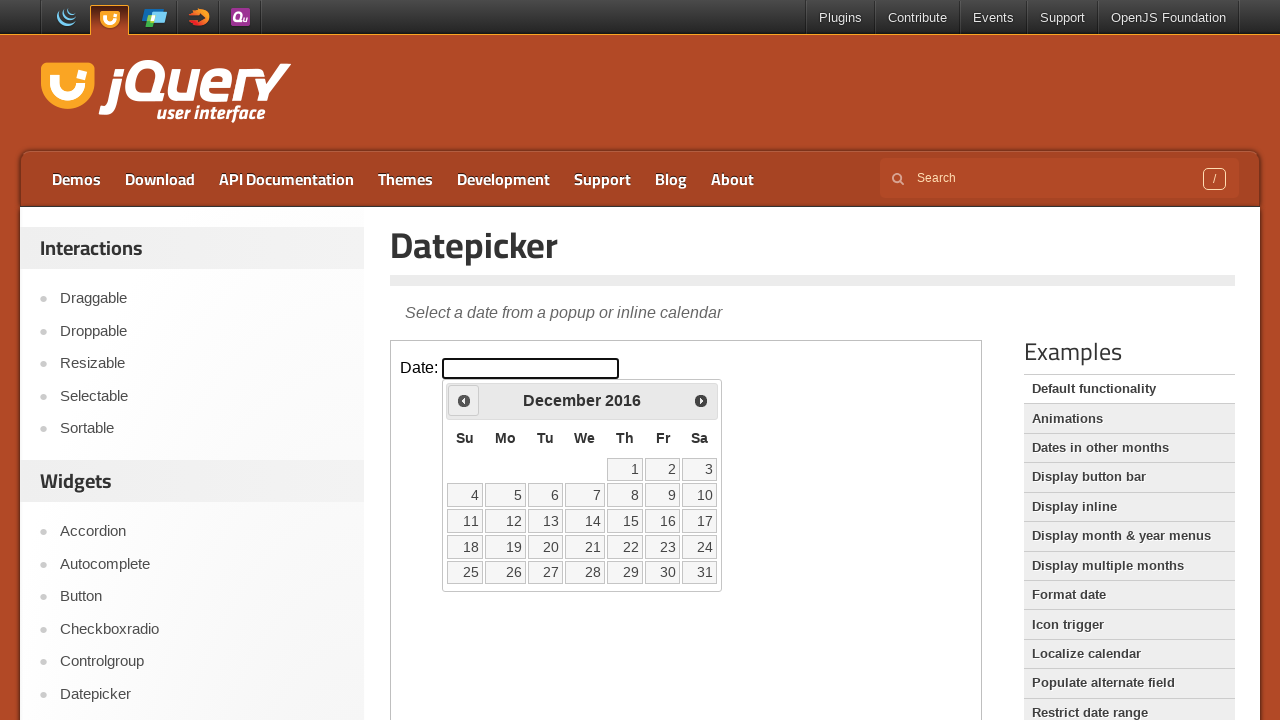

Clicked previous button to navigate to earlier month at (464, 400) on iframe >> nth=0 >> internal:control=enter-frame >> .ui-datepicker-prev
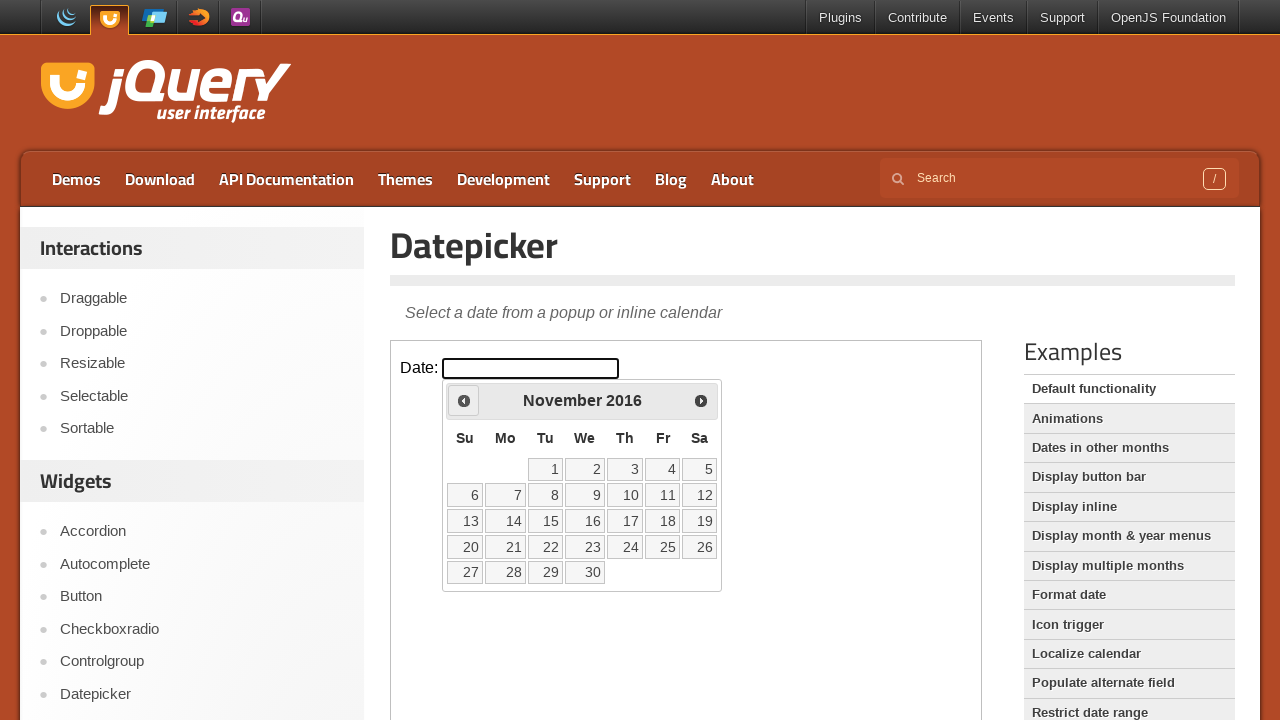

Retrieved updated month and year: November 2016
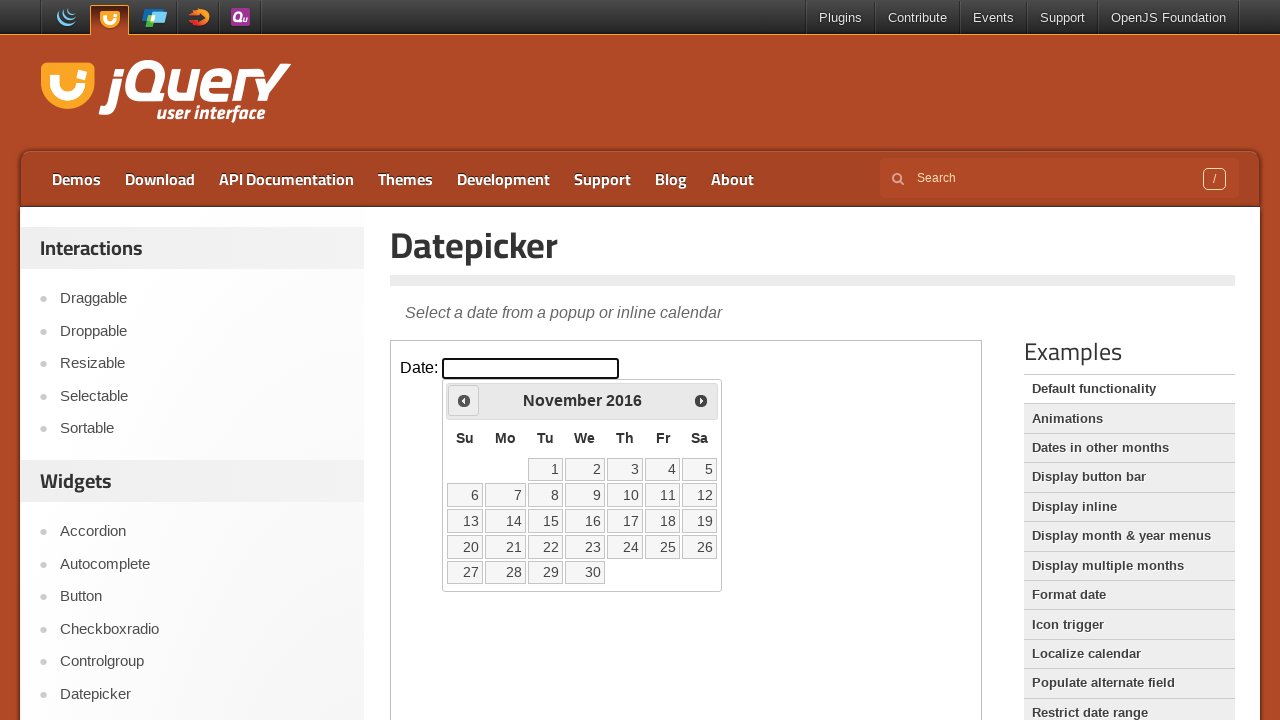

Clicked previous button to navigate to earlier month at (464, 400) on iframe >> nth=0 >> internal:control=enter-frame >> .ui-datepicker-prev
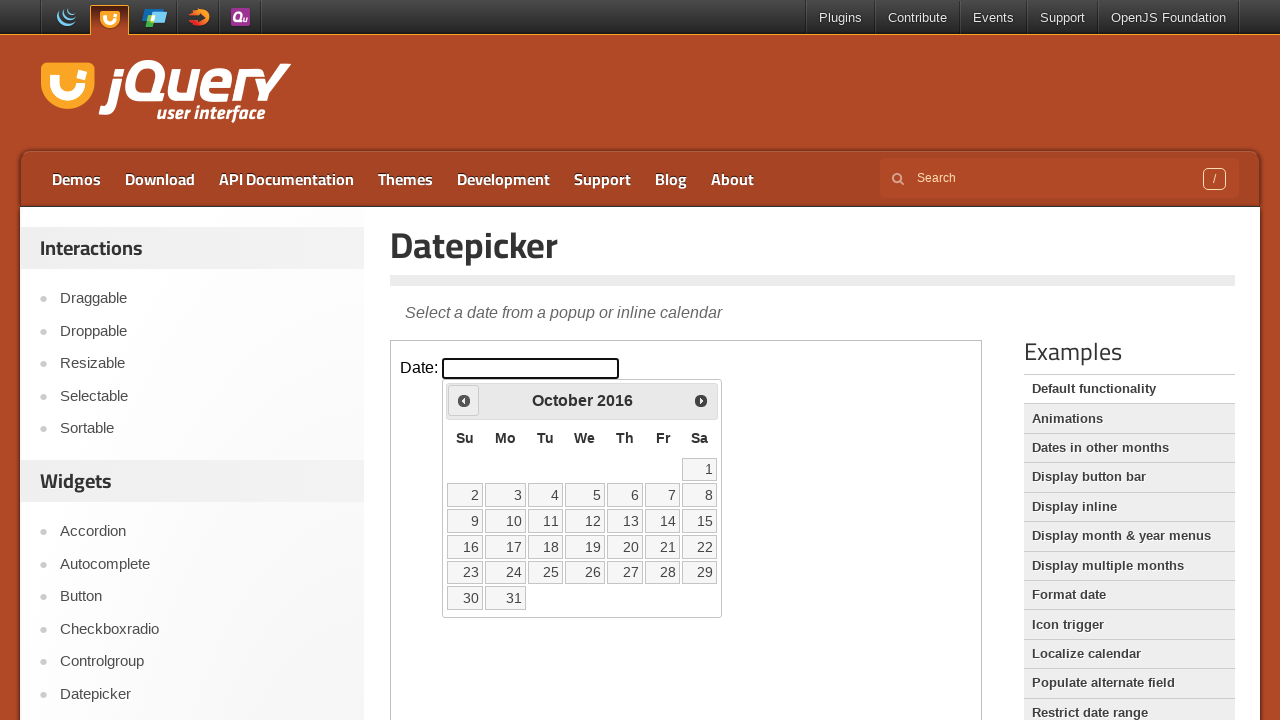

Retrieved updated month and year: October 2016
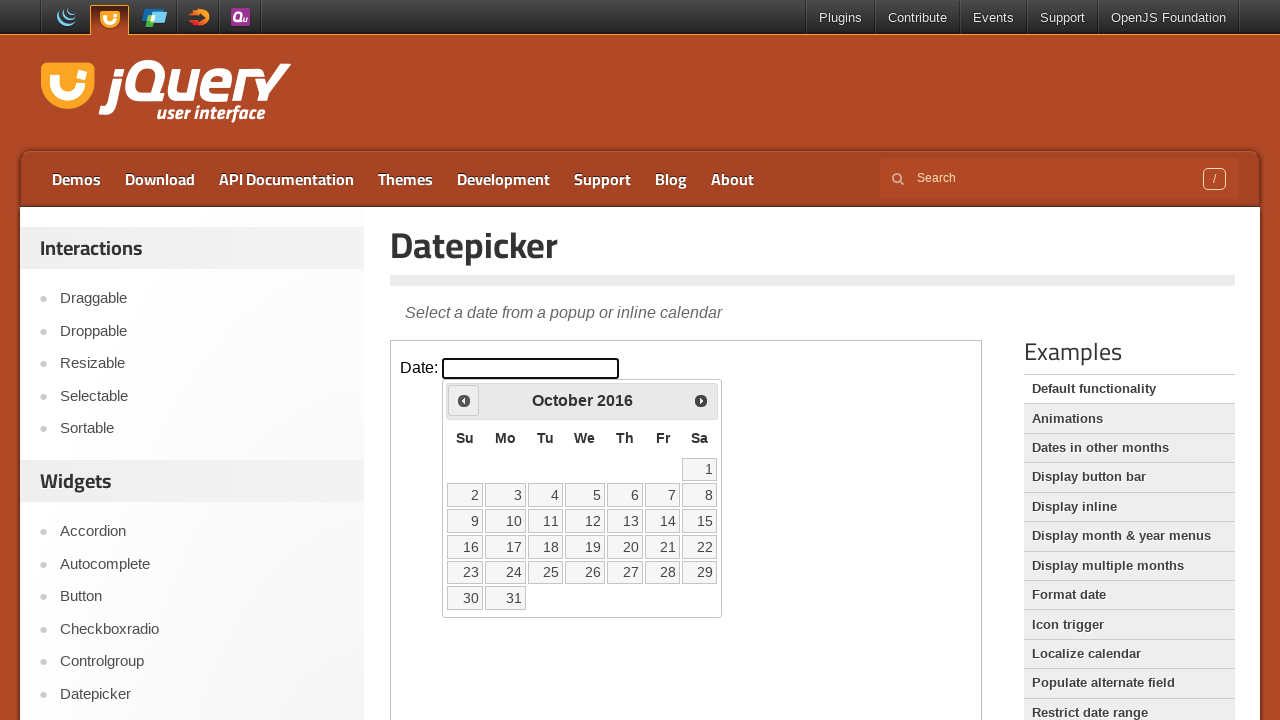

Clicked previous button to navigate to earlier month at (464, 400) on iframe >> nth=0 >> internal:control=enter-frame >> .ui-datepicker-prev
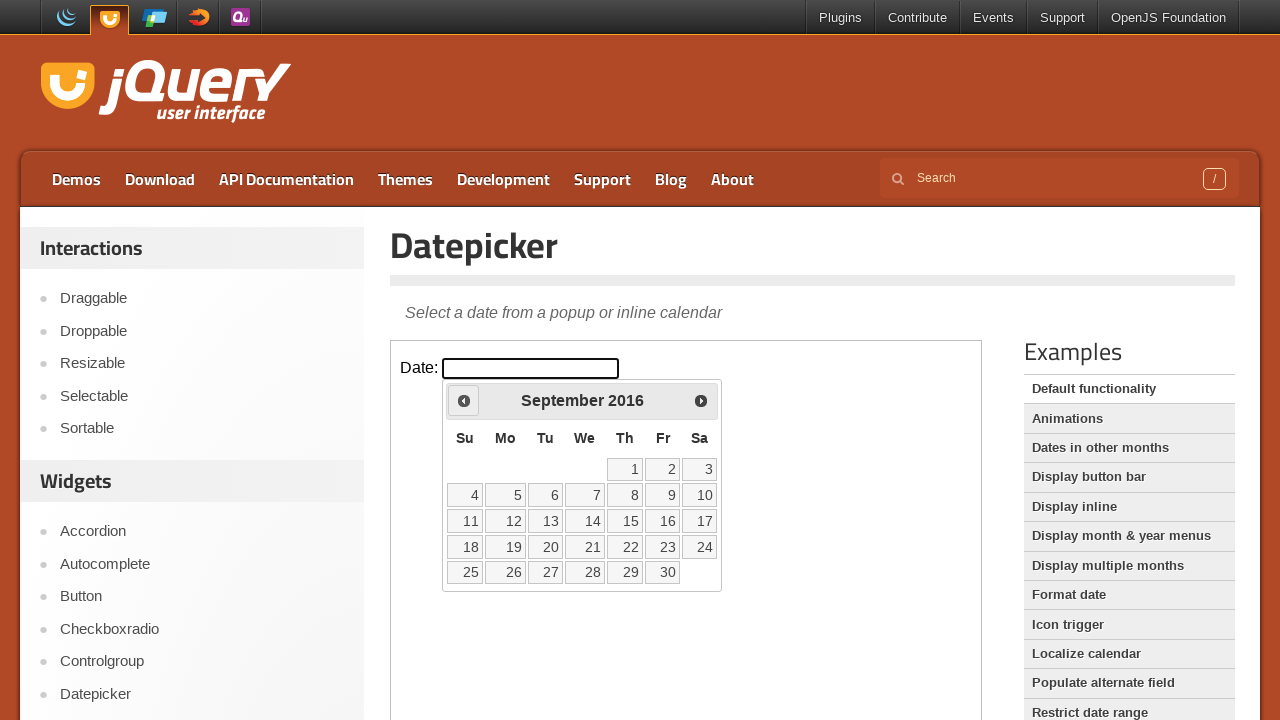

Retrieved updated month and year: September 2016
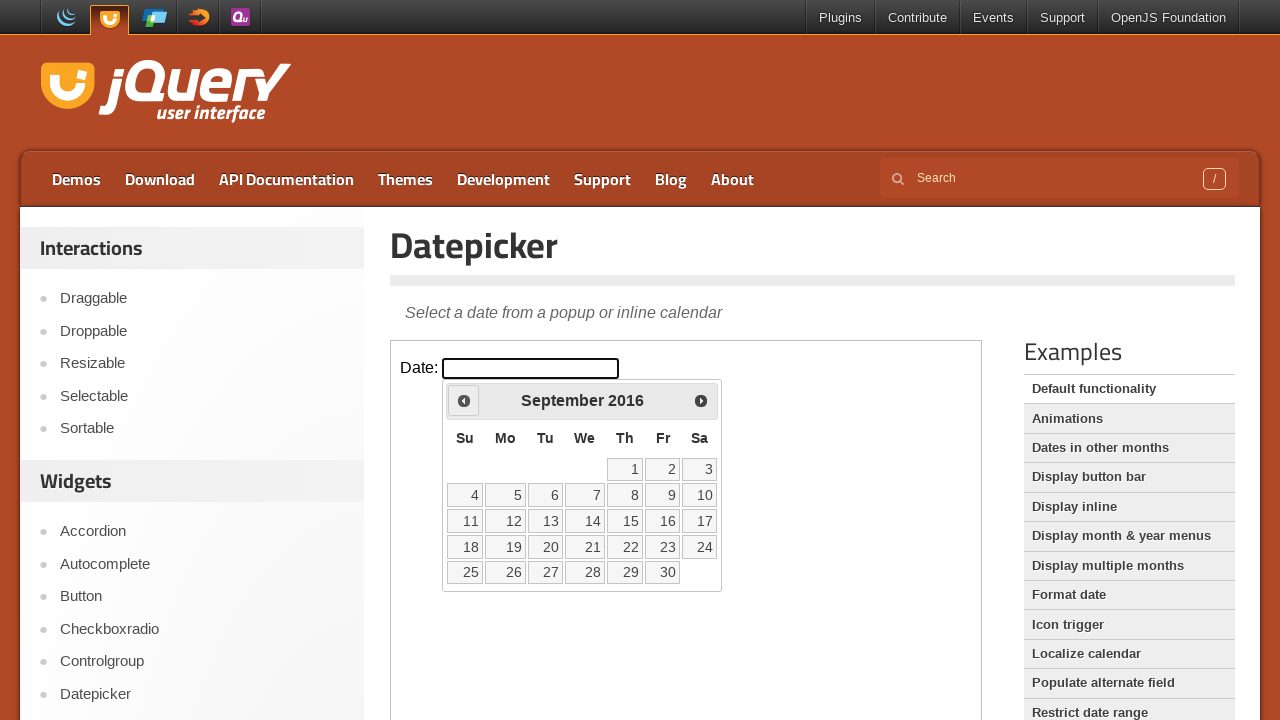

Clicked previous button to navigate to earlier month at (464, 400) on iframe >> nth=0 >> internal:control=enter-frame >> .ui-datepicker-prev
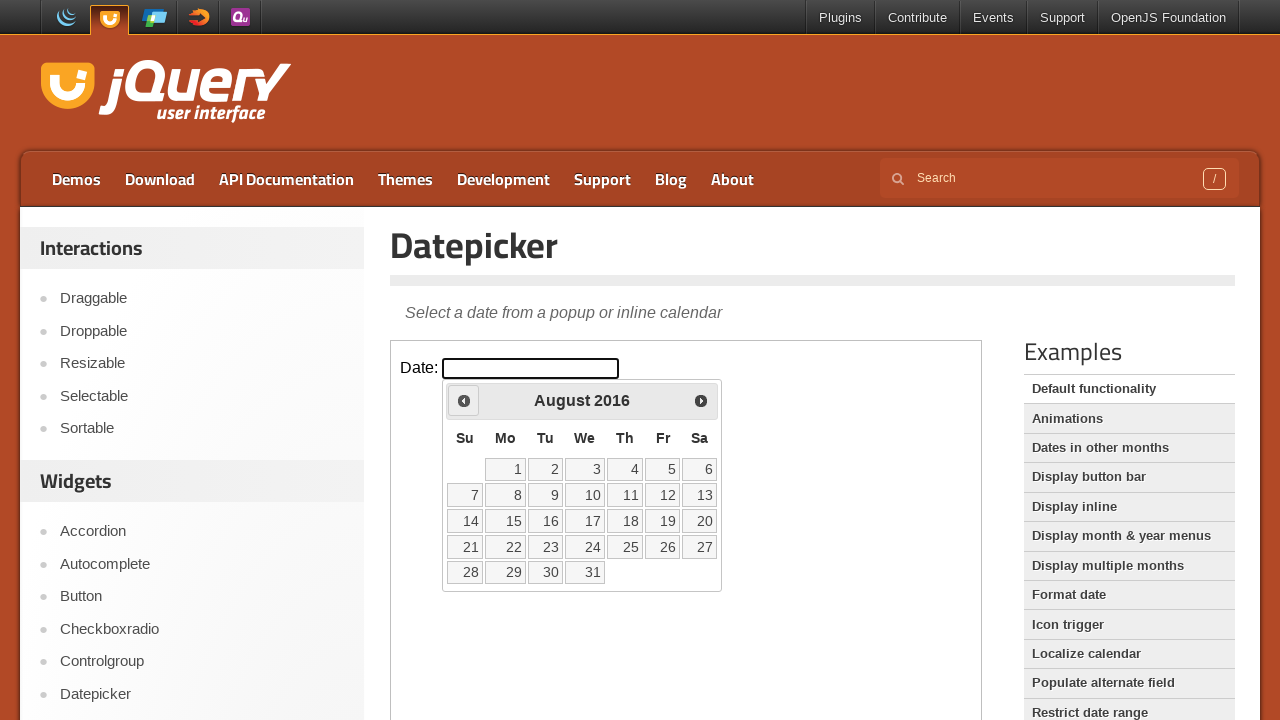

Retrieved updated month and year: August 2016
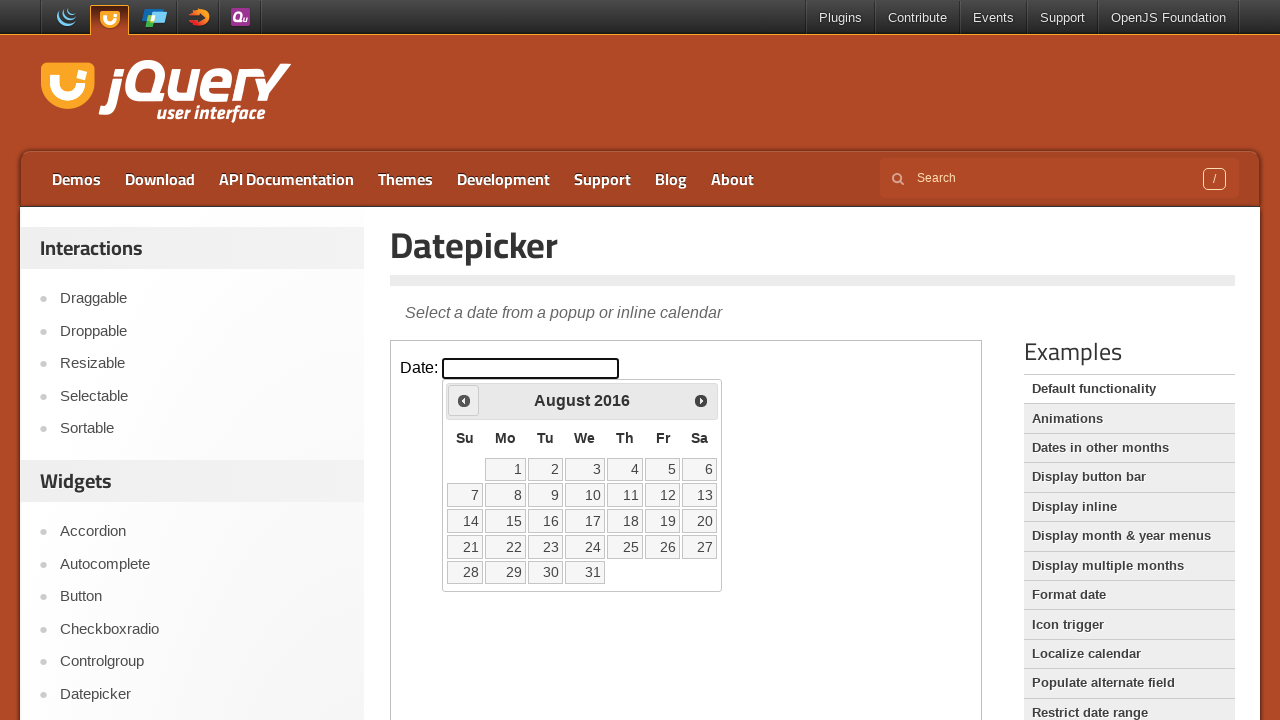

Clicked previous button to navigate to earlier month at (464, 400) on iframe >> nth=0 >> internal:control=enter-frame >> .ui-datepicker-prev
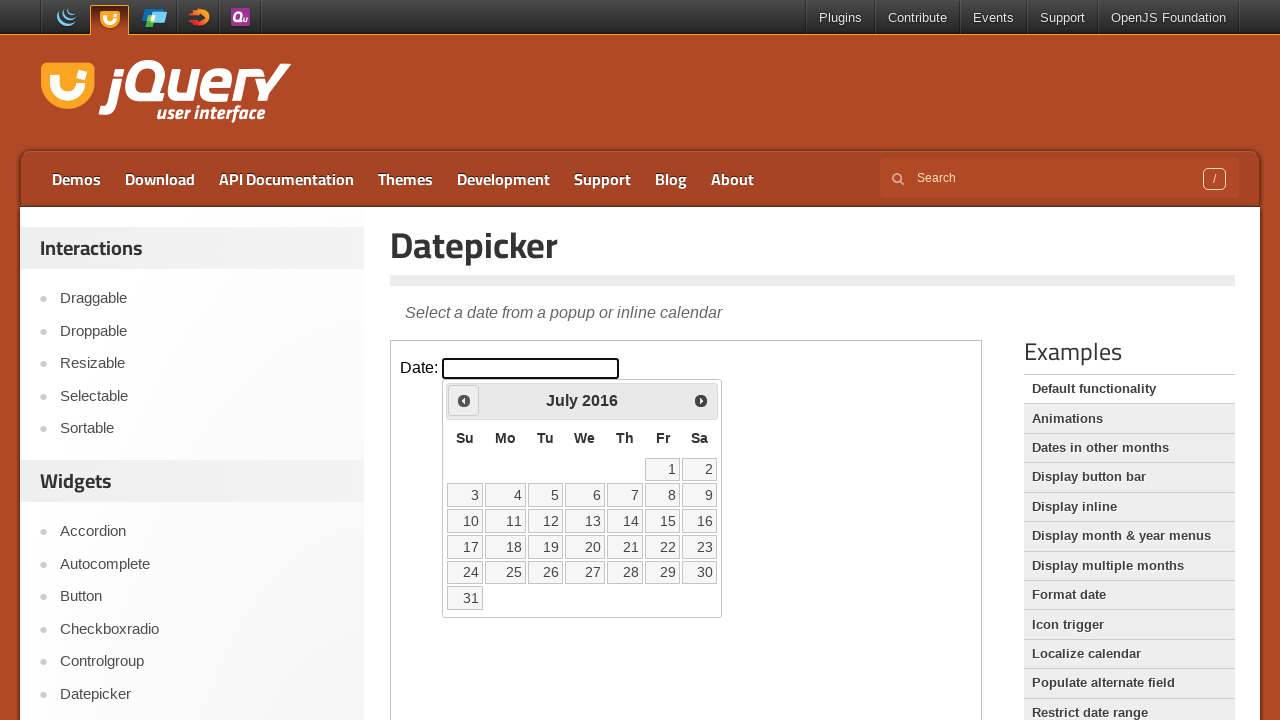

Retrieved updated month and year: July 2016
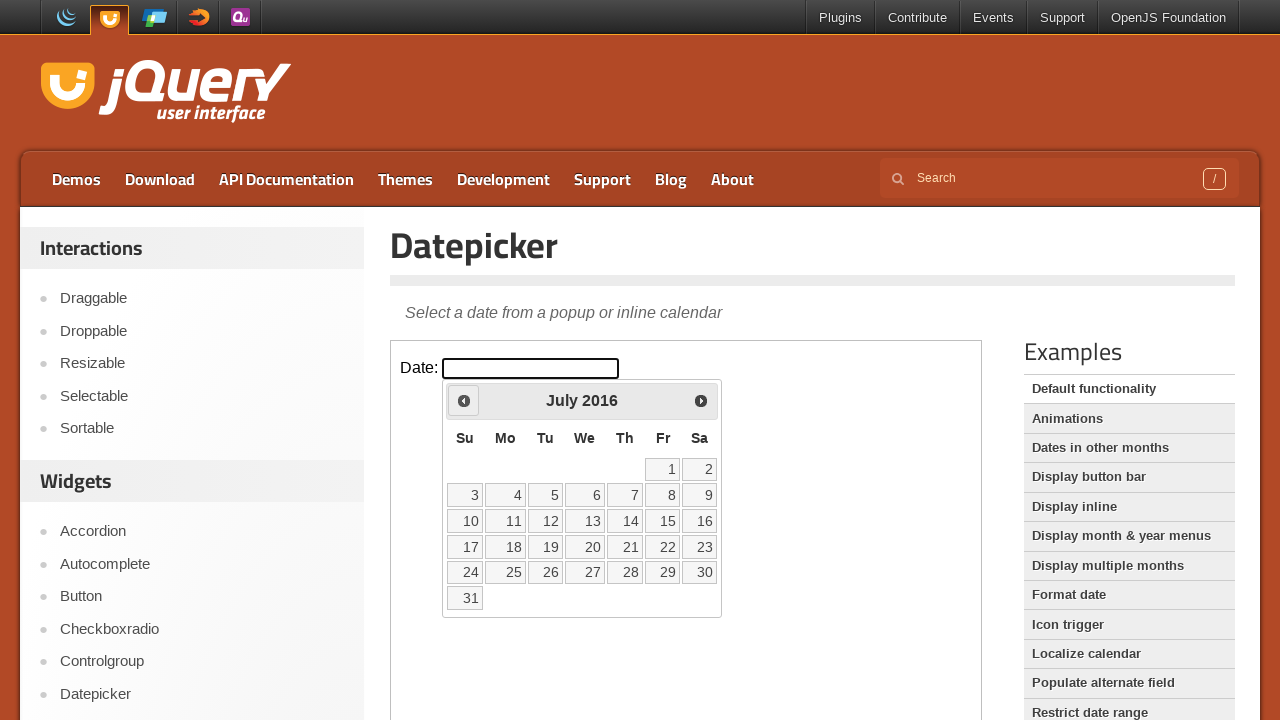

Clicked previous button to navigate to earlier month at (464, 400) on iframe >> nth=0 >> internal:control=enter-frame >> .ui-datepicker-prev
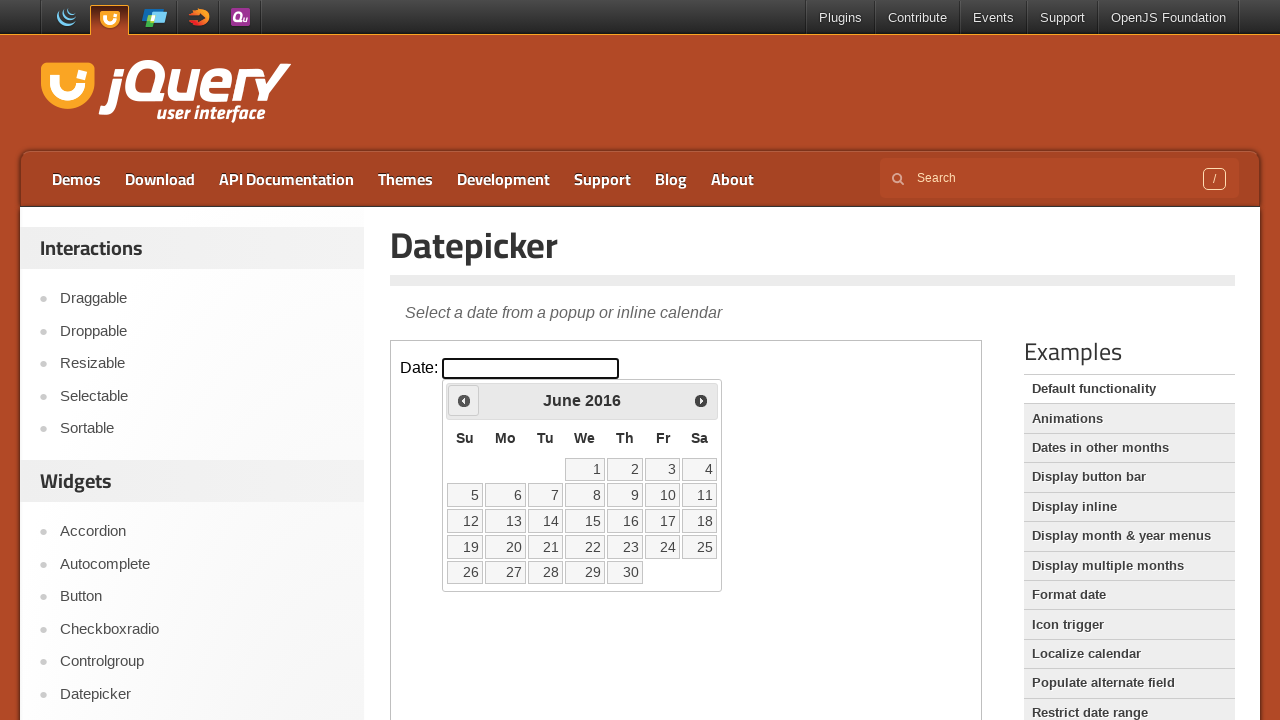

Retrieved updated month and year: June 2016
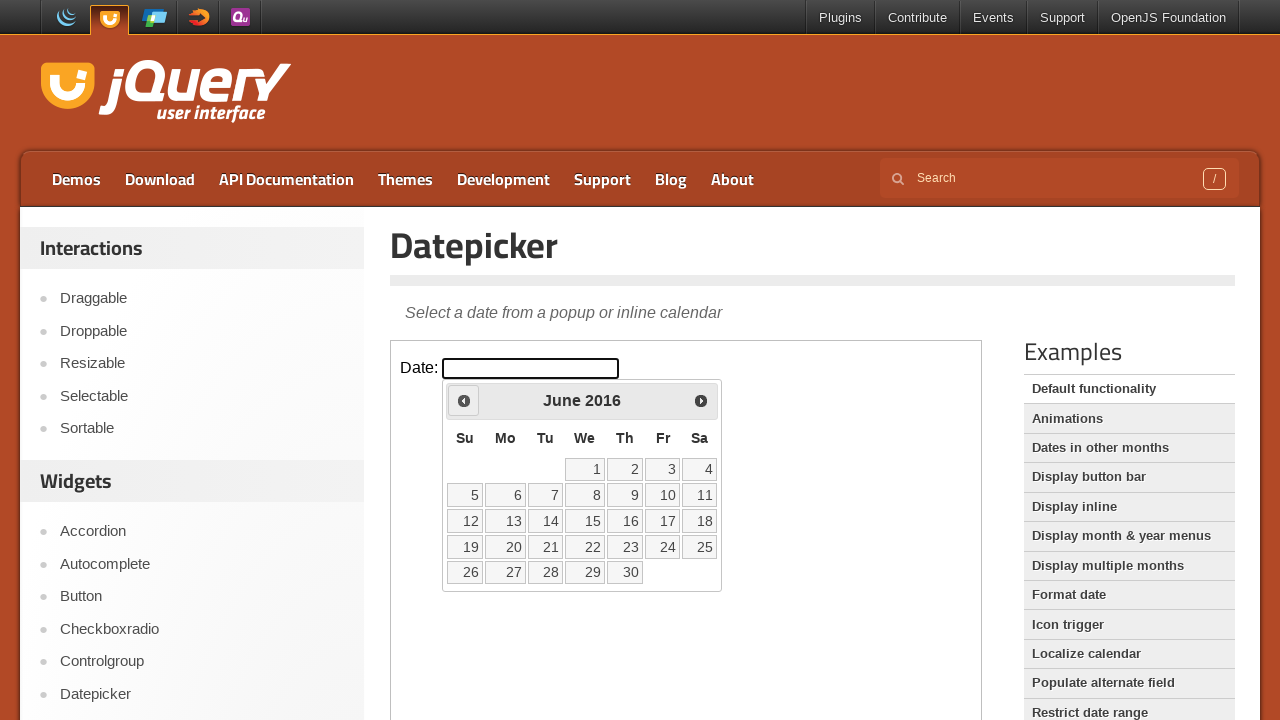

Clicked previous button to navigate to earlier month at (464, 400) on iframe >> nth=0 >> internal:control=enter-frame >> .ui-datepicker-prev
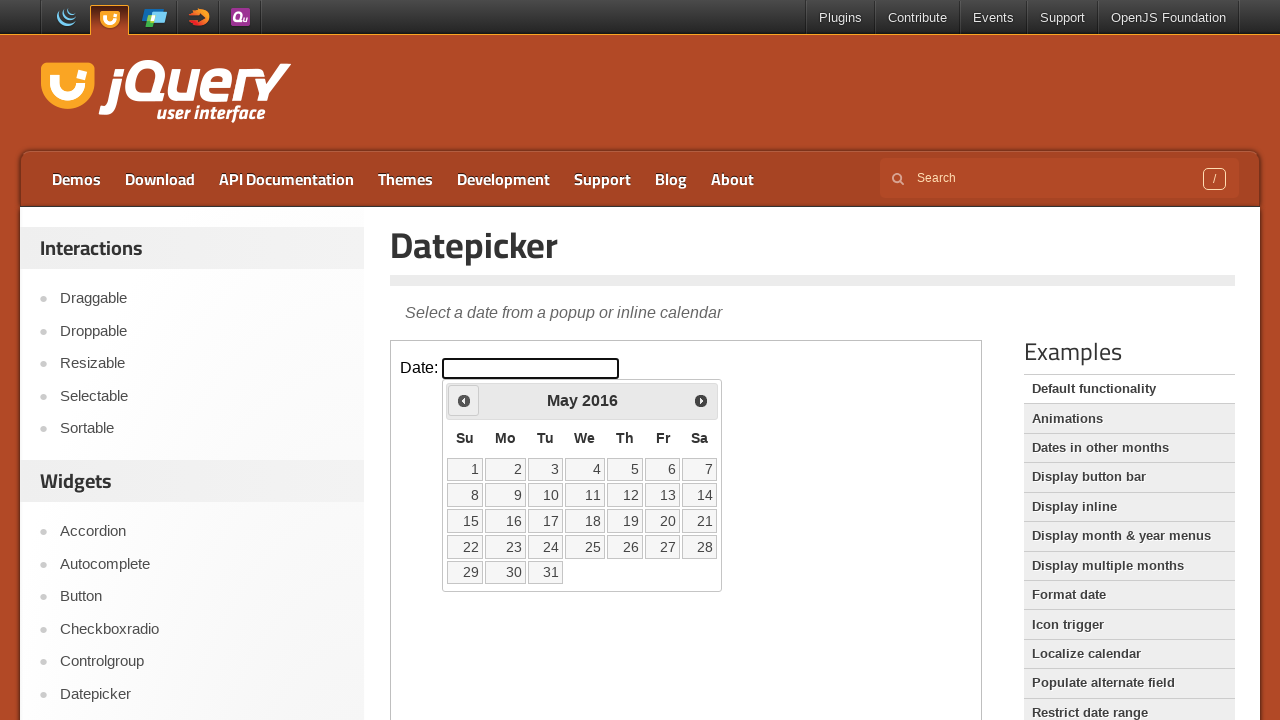

Retrieved updated month and year: May 2016
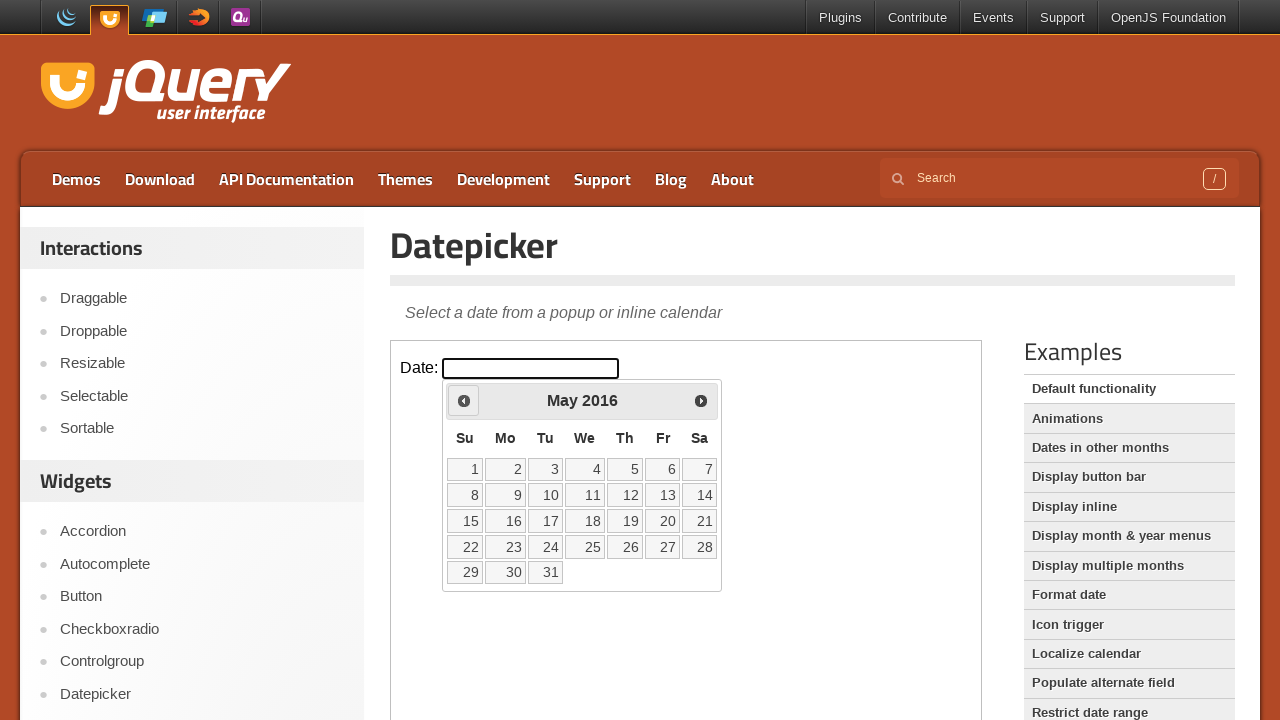

Clicked previous button to navigate to earlier month at (464, 400) on iframe >> nth=0 >> internal:control=enter-frame >> .ui-datepicker-prev
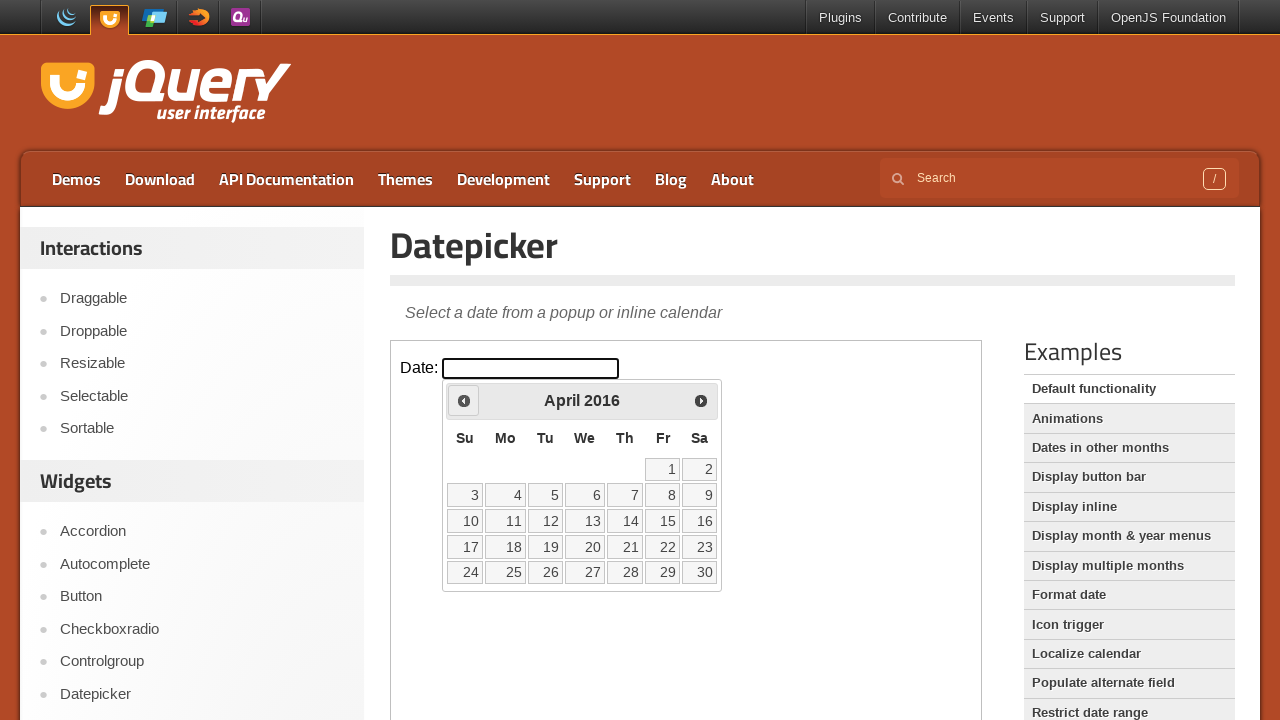

Retrieved updated month and year: April 2016
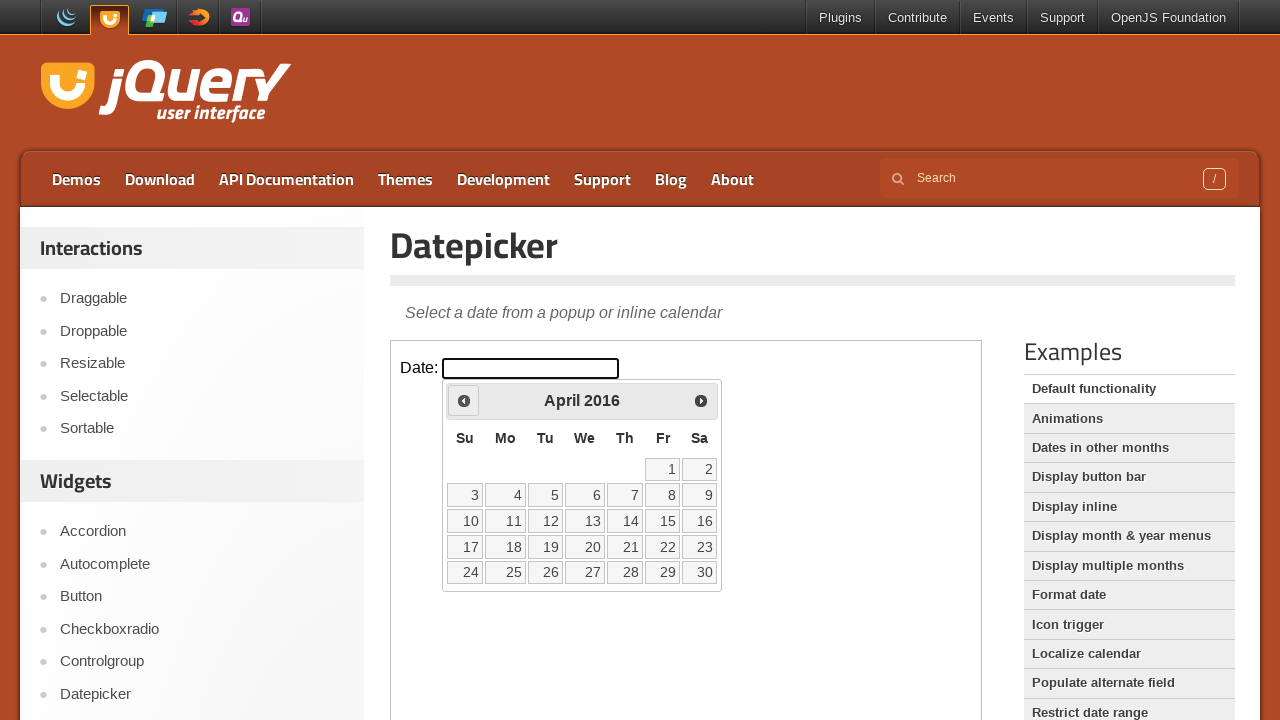

Clicked previous button to navigate to earlier month at (464, 400) on iframe >> nth=0 >> internal:control=enter-frame >> .ui-datepicker-prev
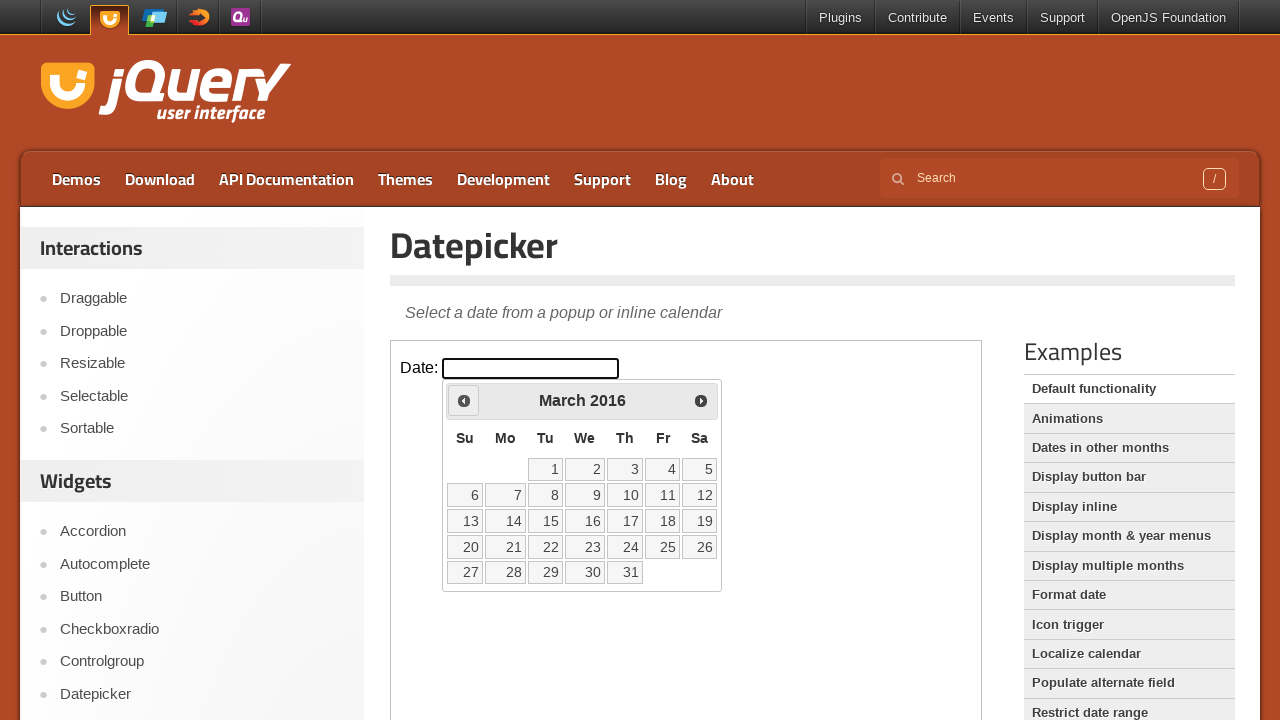

Retrieved updated month and year: March 2016
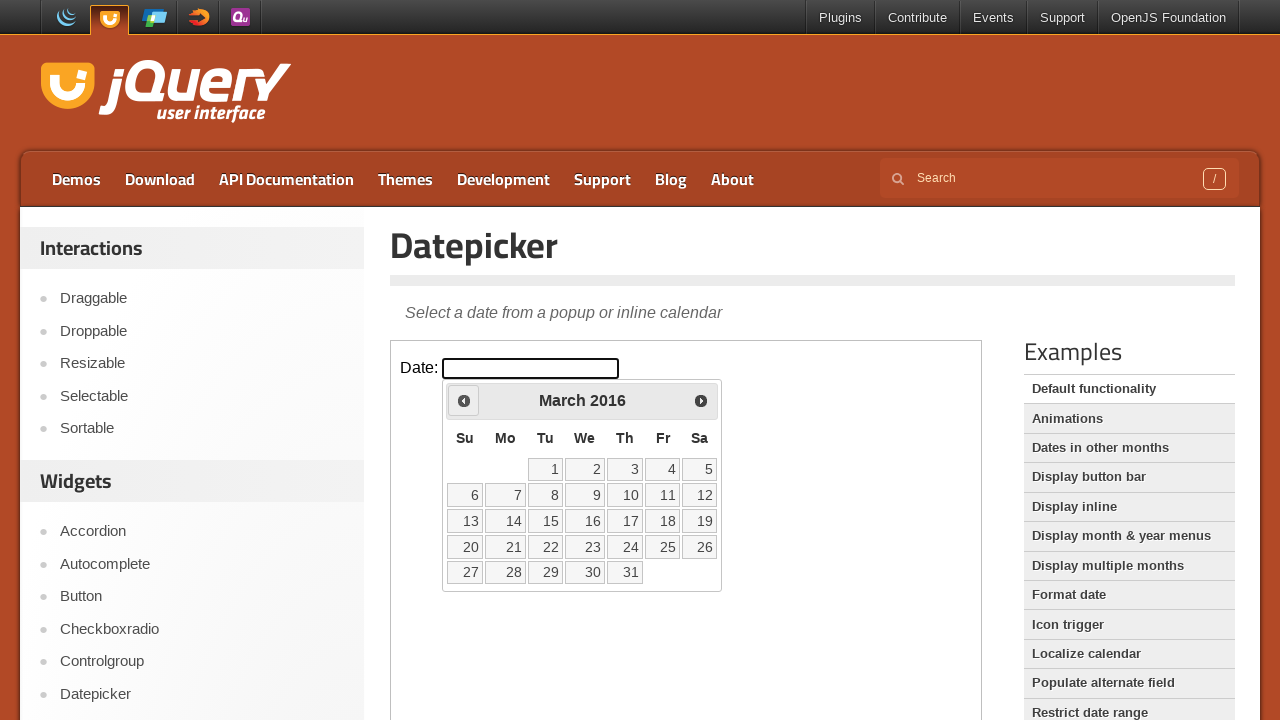

Clicked previous button to navigate to earlier month at (464, 400) on iframe >> nth=0 >> internal:control=enter-frame >> .ui-datepicker-prev
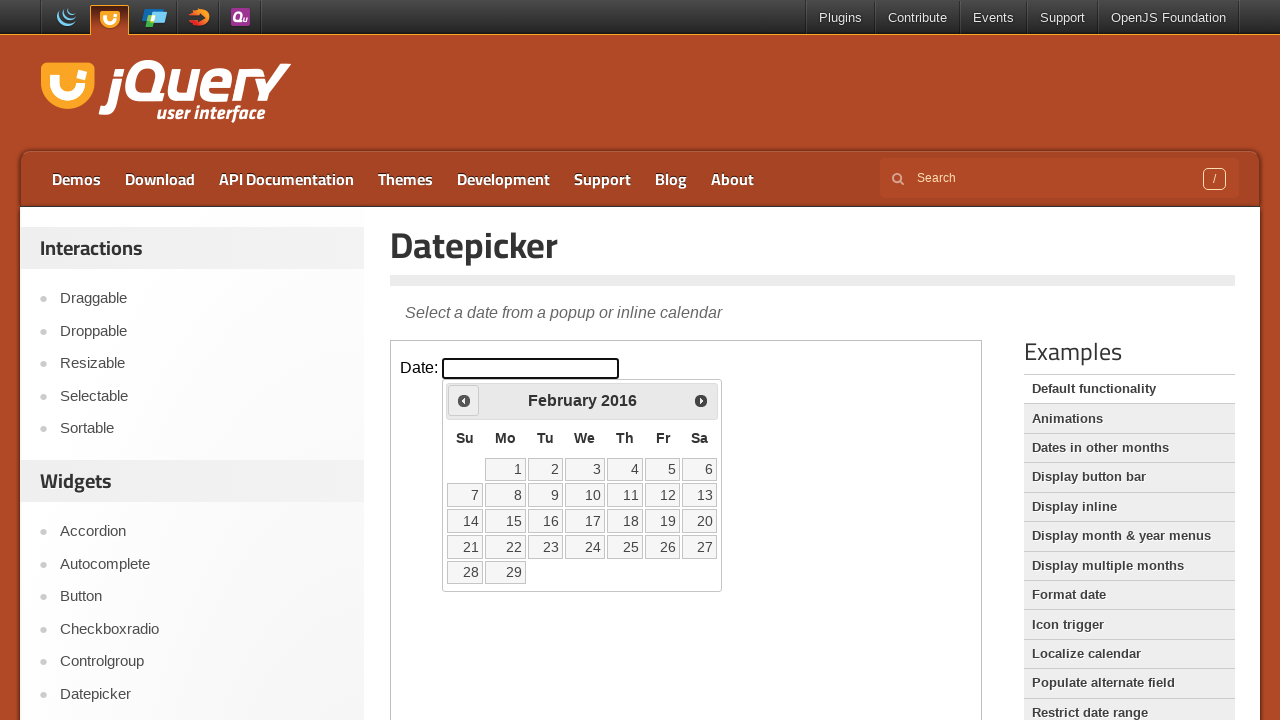

Retrieved updated month and year: February 2016
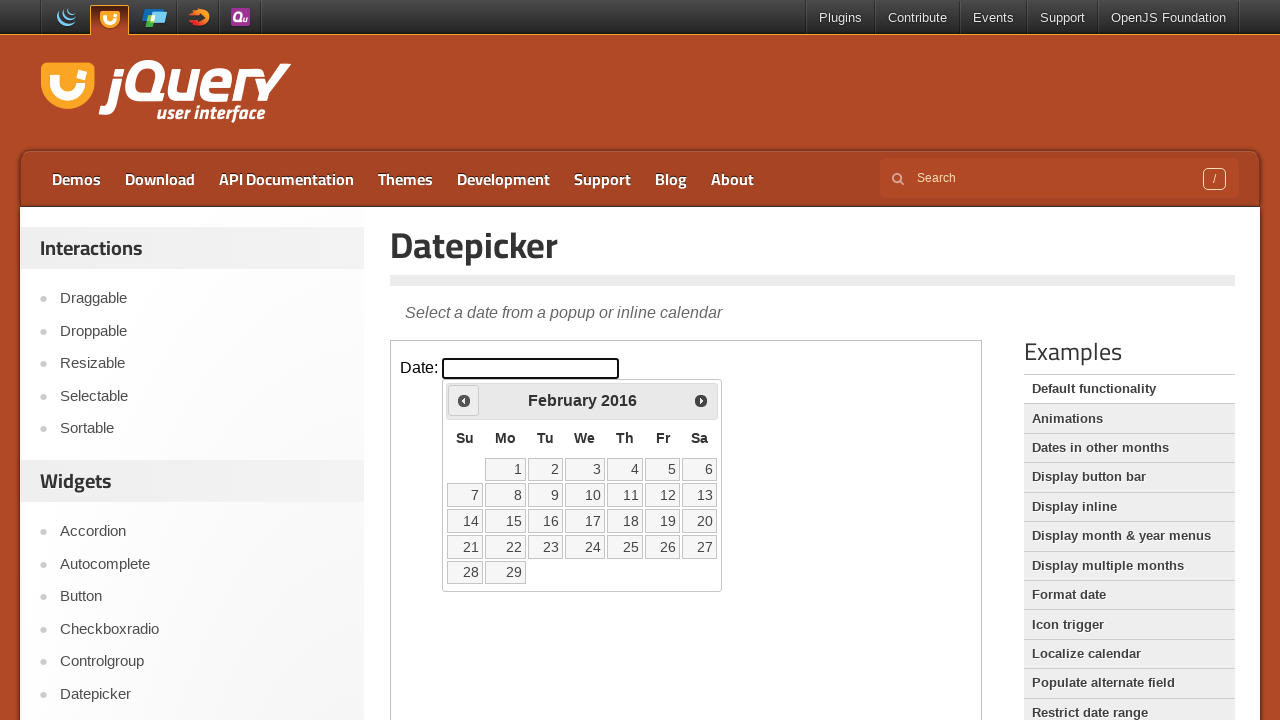

Clicked previous button to navigate to earlier month at (464, 400) on iframe >> nth=0 >> internal:control=enter-frame >> .ui-datepicker-prev
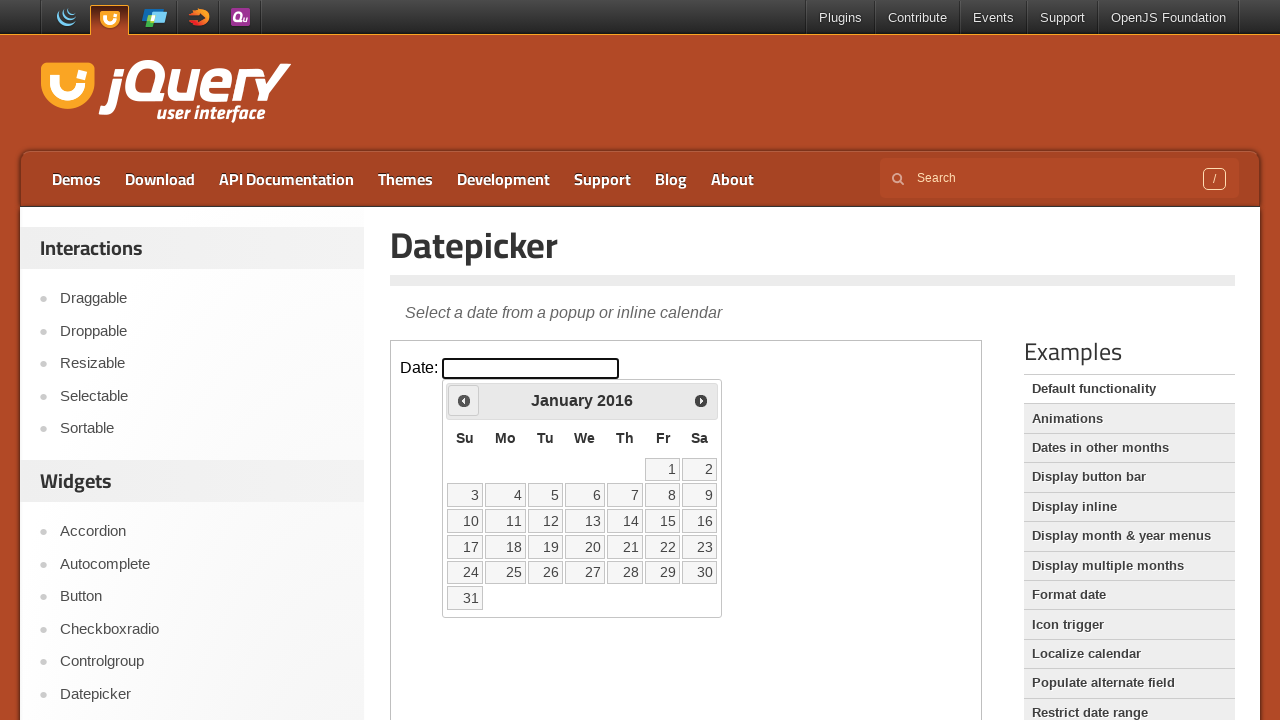

Retrieved updated month and year: January 2016
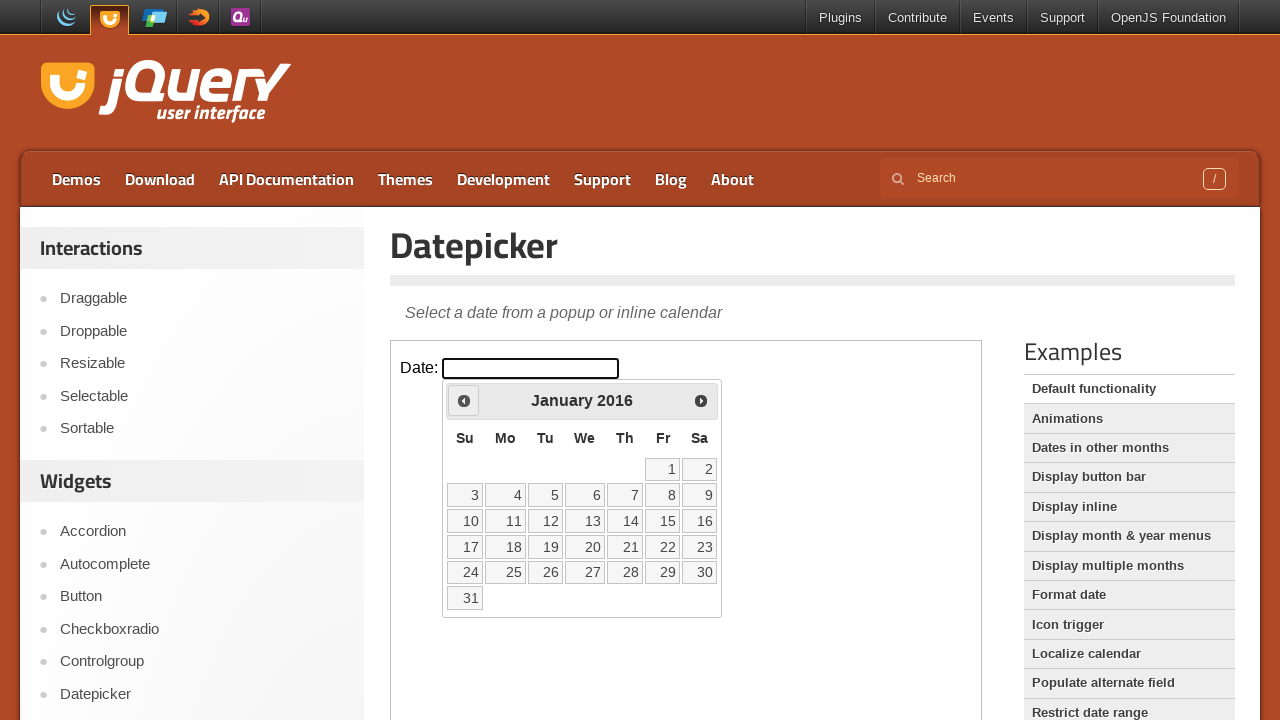

Clicked previous button to navigate to earlier month at (464, 400) on iframe >> nth=0 >> internal:control=enter-frame >> .ui-datepicker-prev
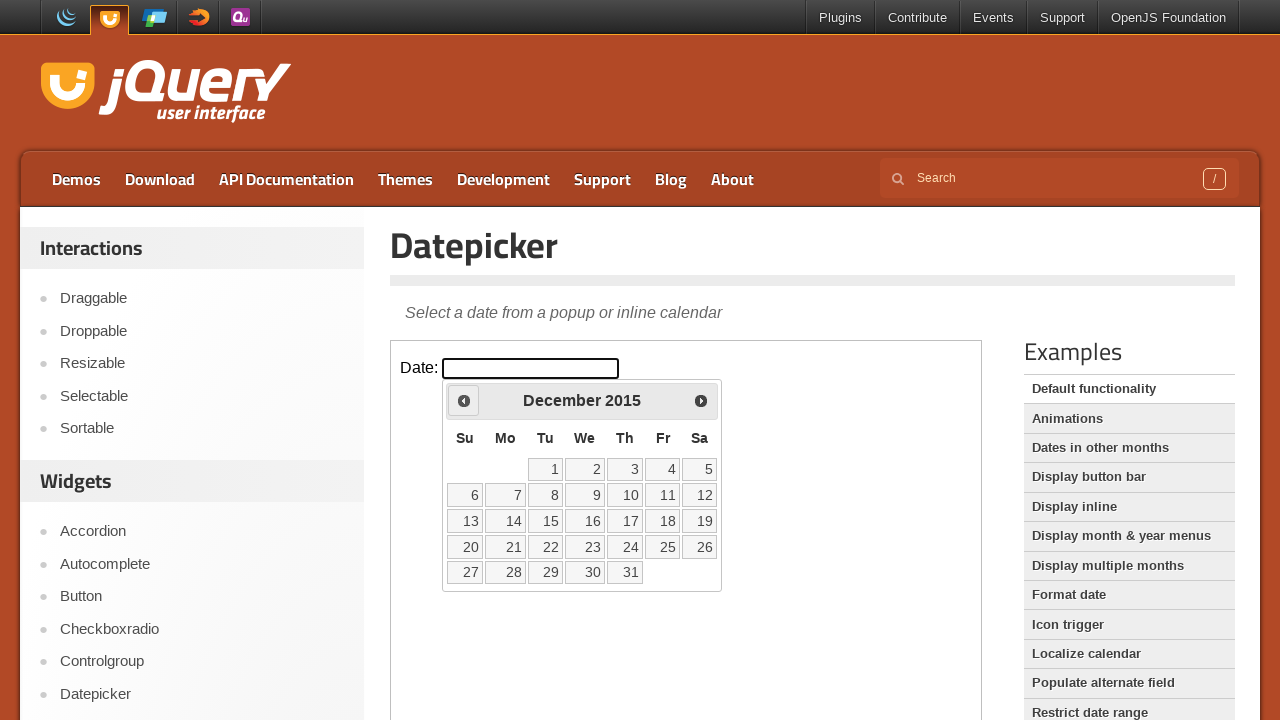

Retrieved updated month and year: December 2015
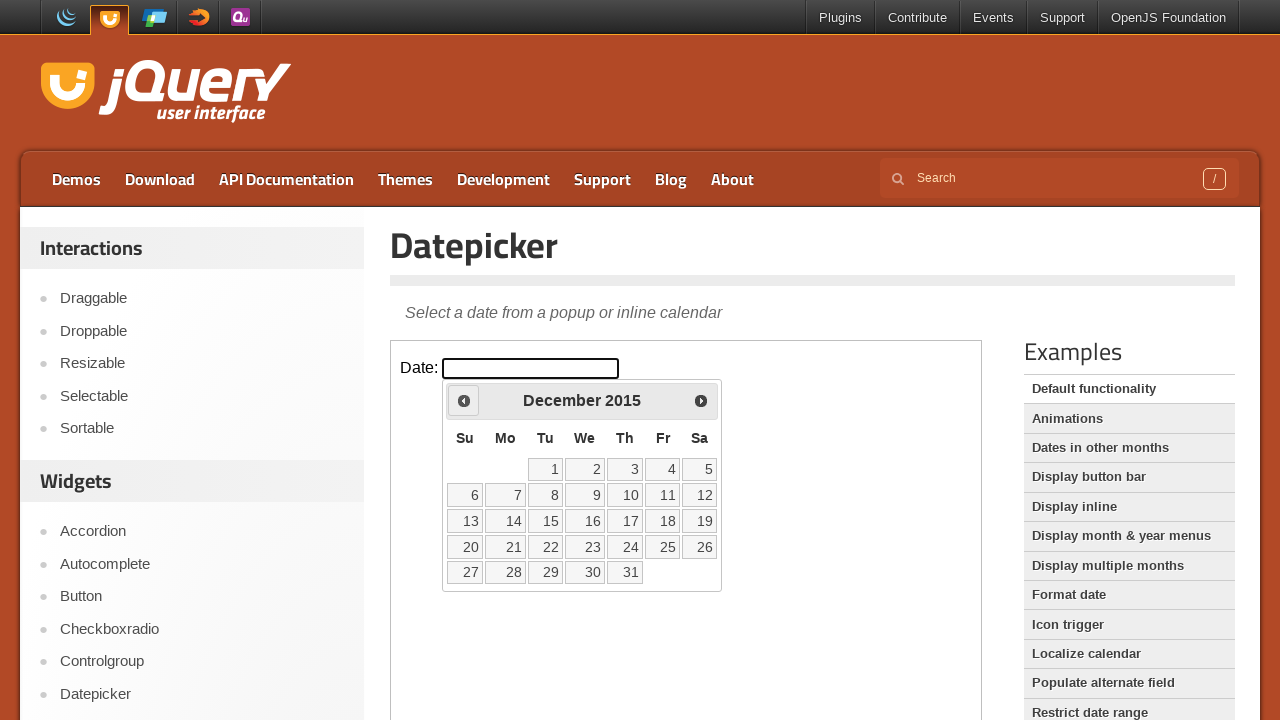

Clicked previous button to navigate to earlier month at (464, 400) on iframe >> nth=0 >> internal:control=enter-frame >> .ui-datepicker-prev
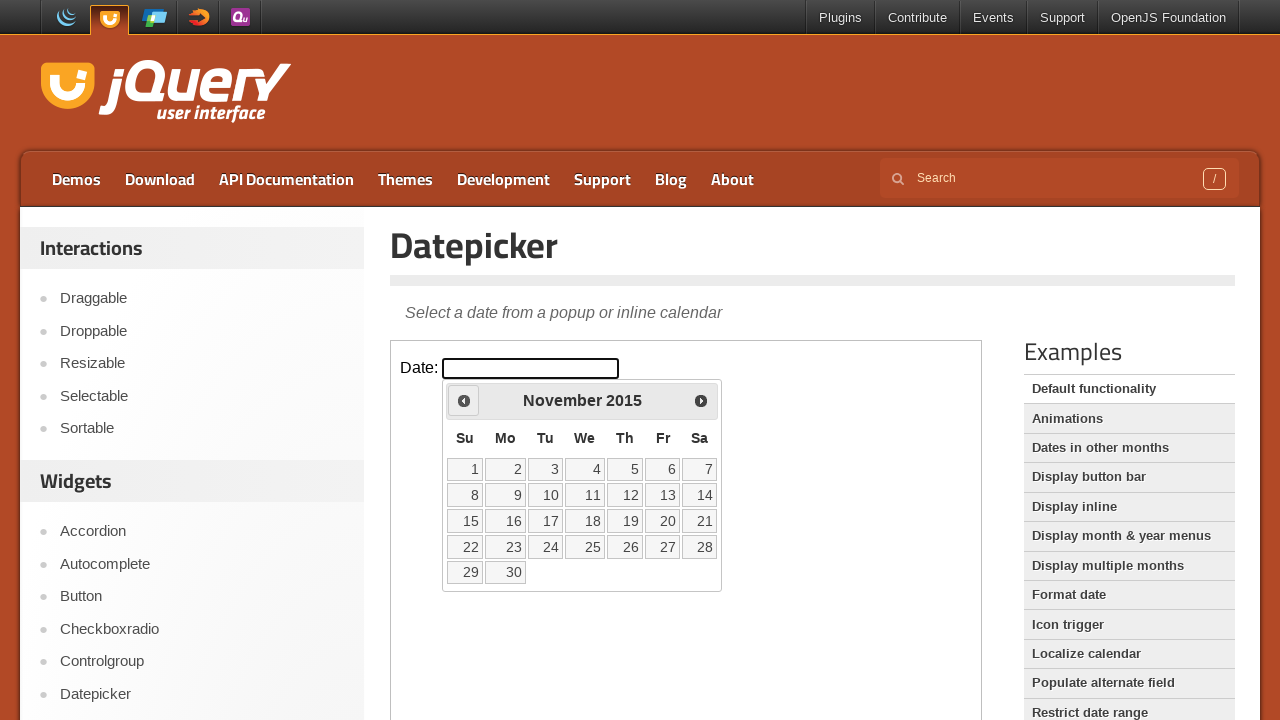

Retrieved updated month and year: November 2015
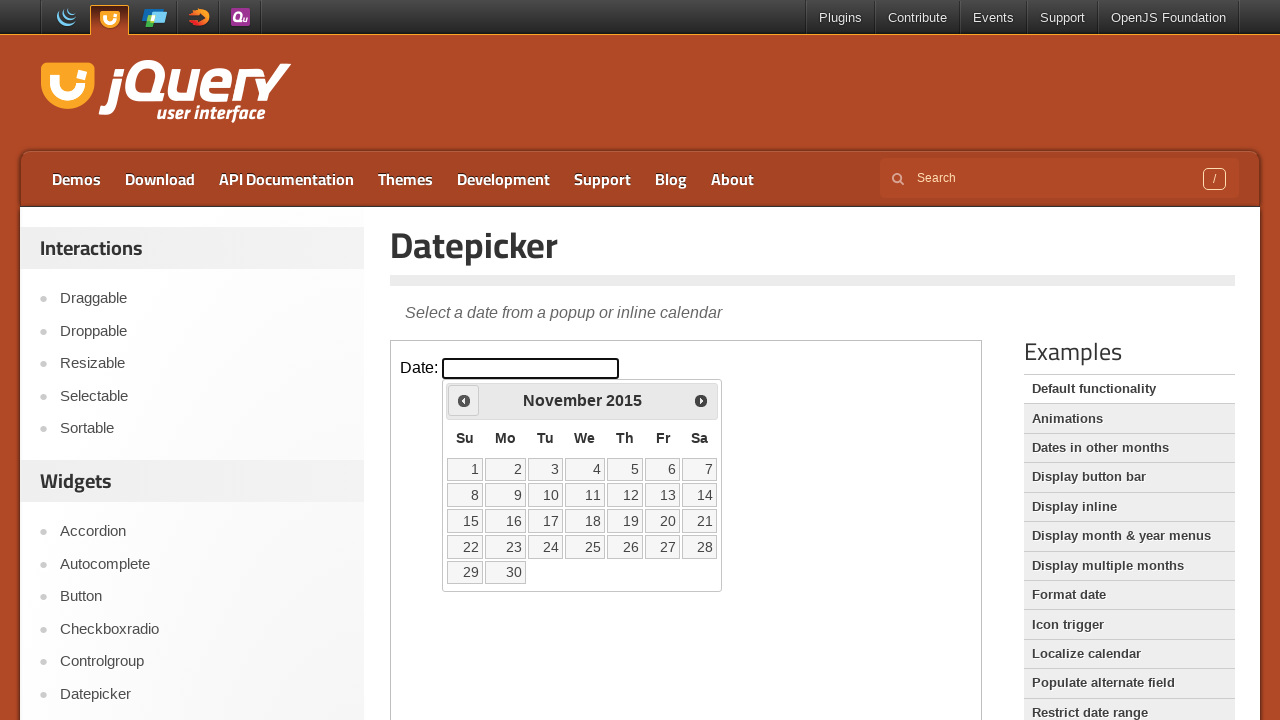

Clicked previous button to navigate to earlier month at (464, 400) on iframe >> nth=0 >> internal:control=enter-frame >> .ui-datepicker-prev
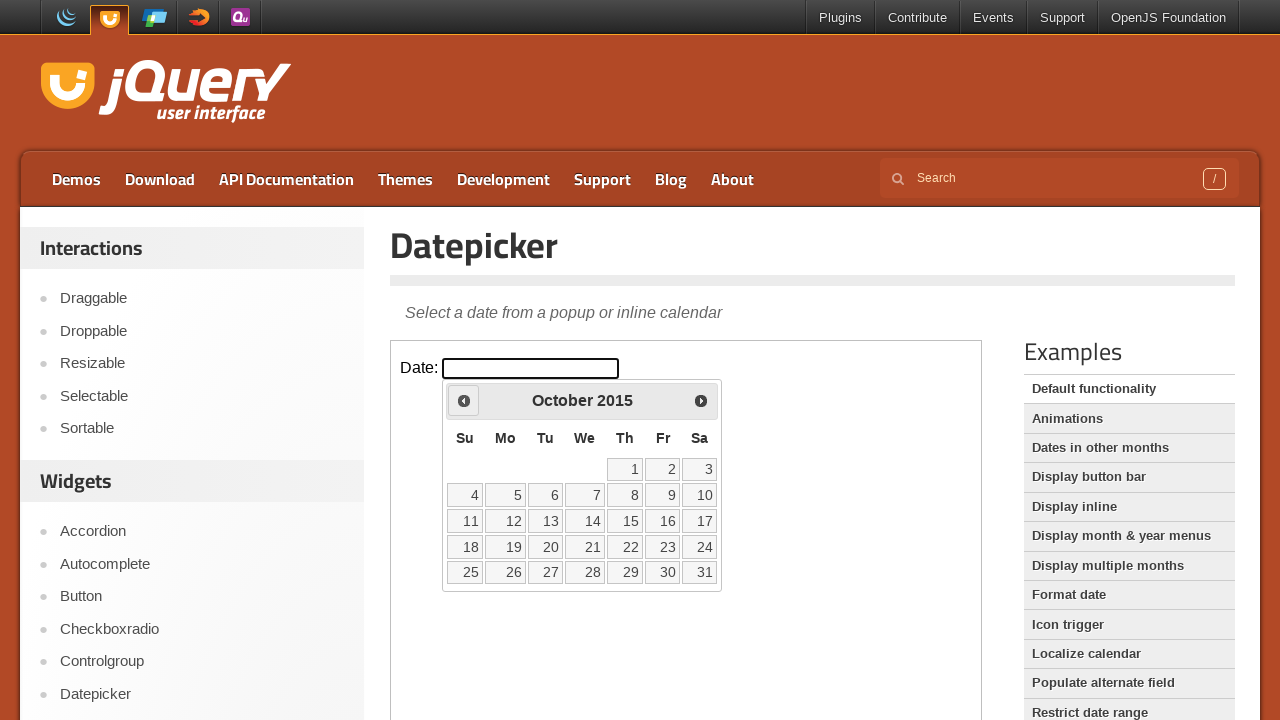

Retrieved updated month and year: October 2015
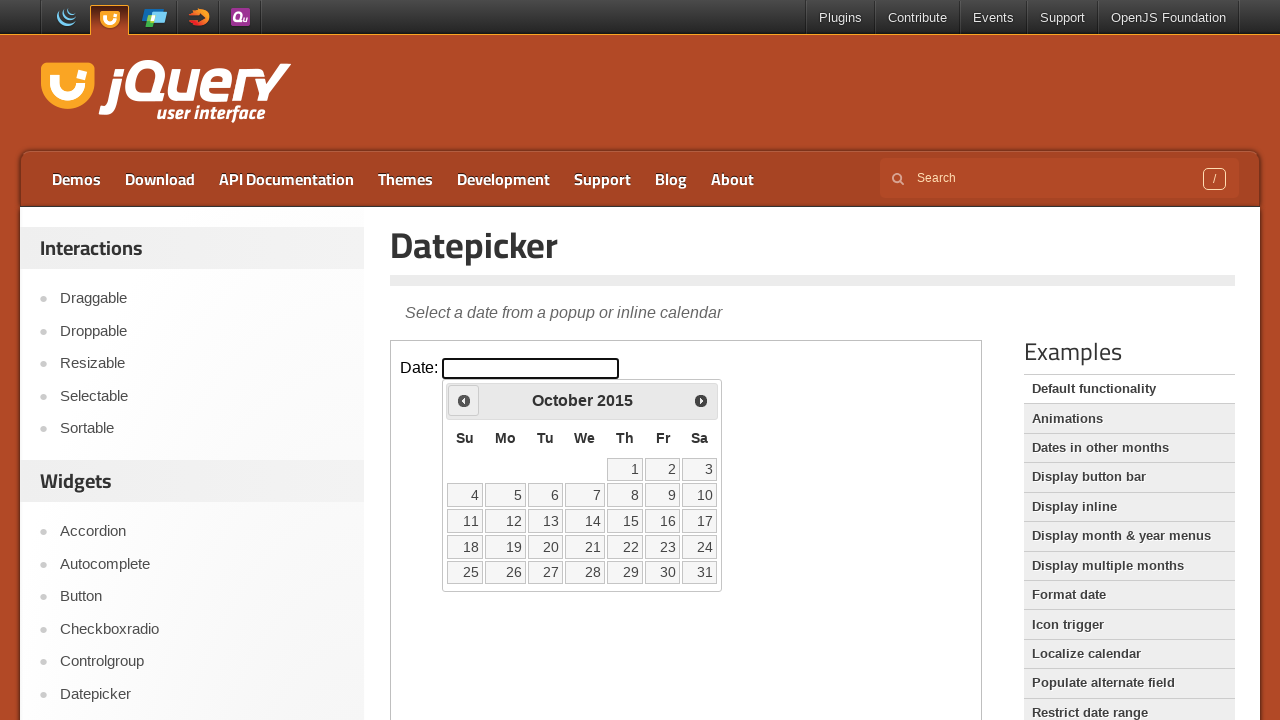

Clicked previous button to navigate to earlier month at (464, 400) on iframe >> nth=0 >> internal:control=enter-frame >> .ui-datepicker-prev
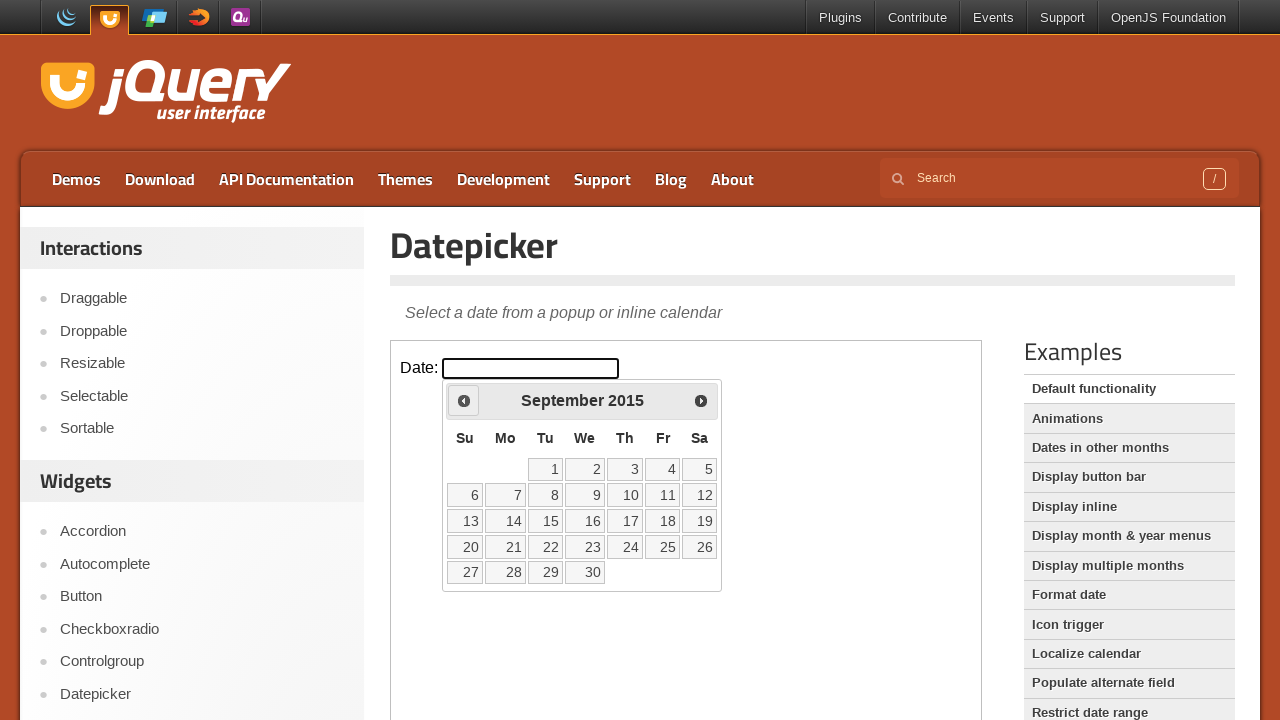

Retrieved updated month and year: September 2015
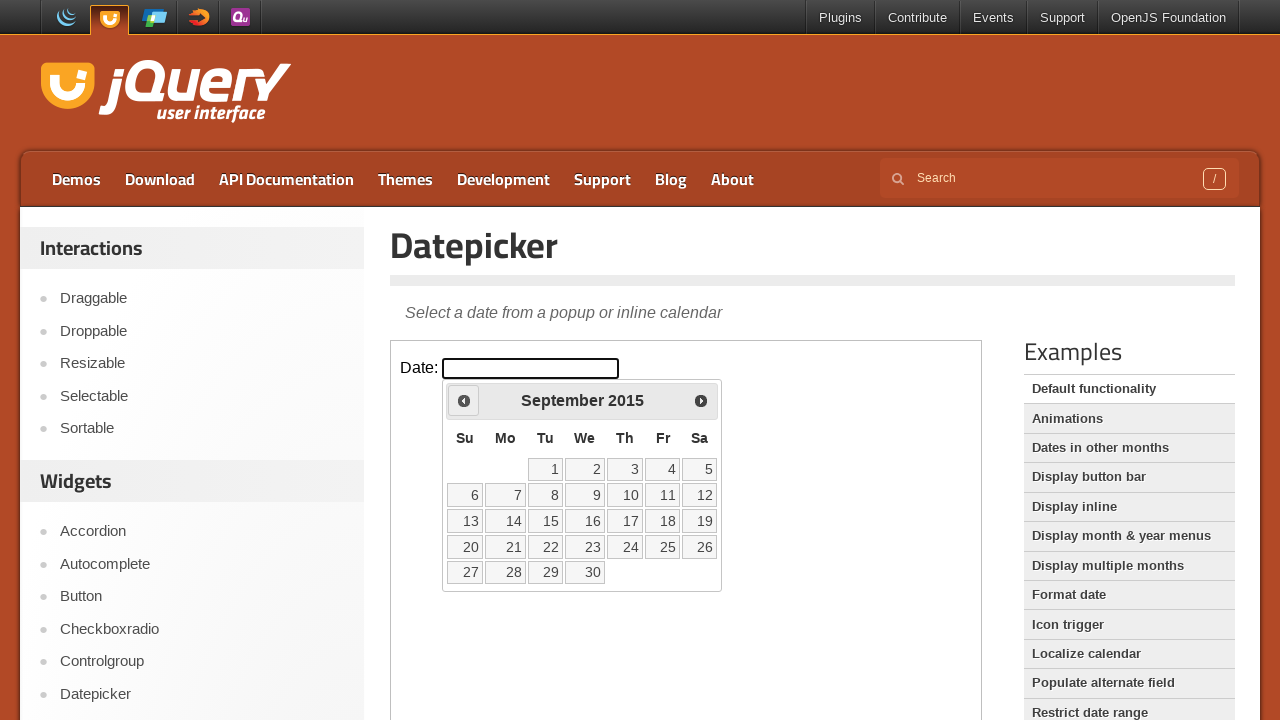

Clicked previous button to navigate to earlier month at (464, 400) on iframe >> nth=0 >> internal:control=enter-frame >> .ui-datepicker-prev
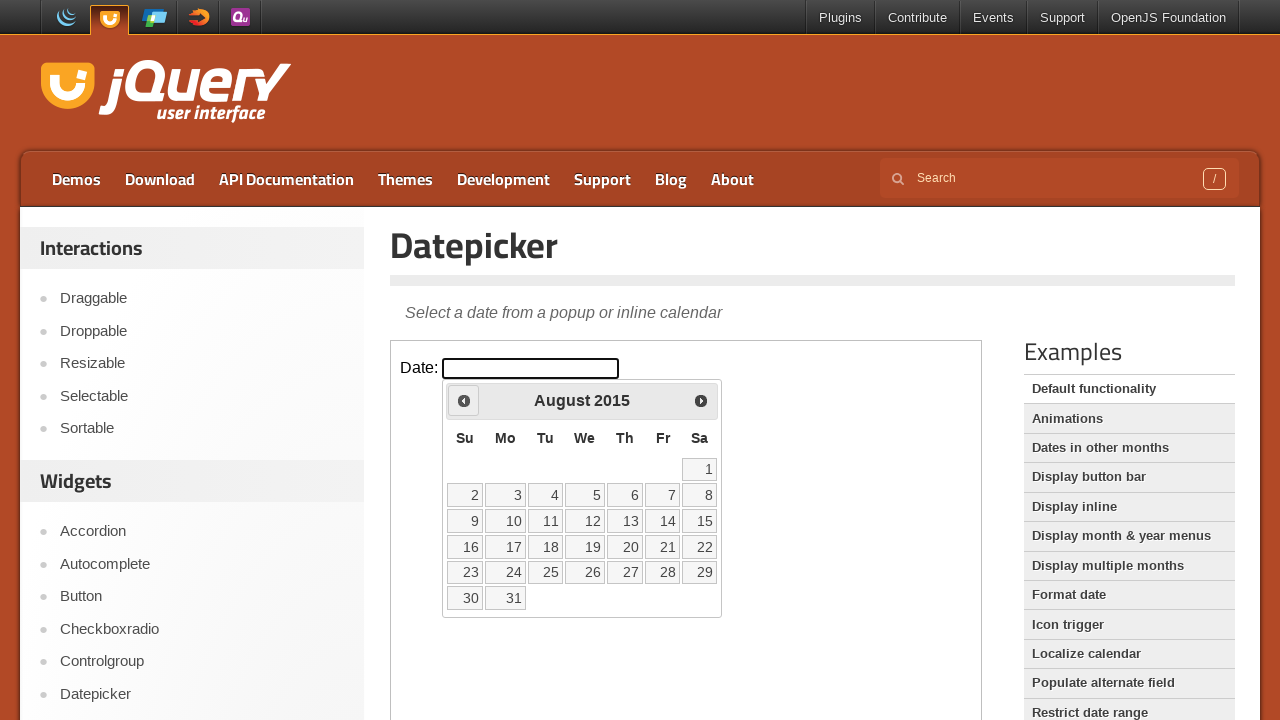

Retrieved updated month and year: August 2015
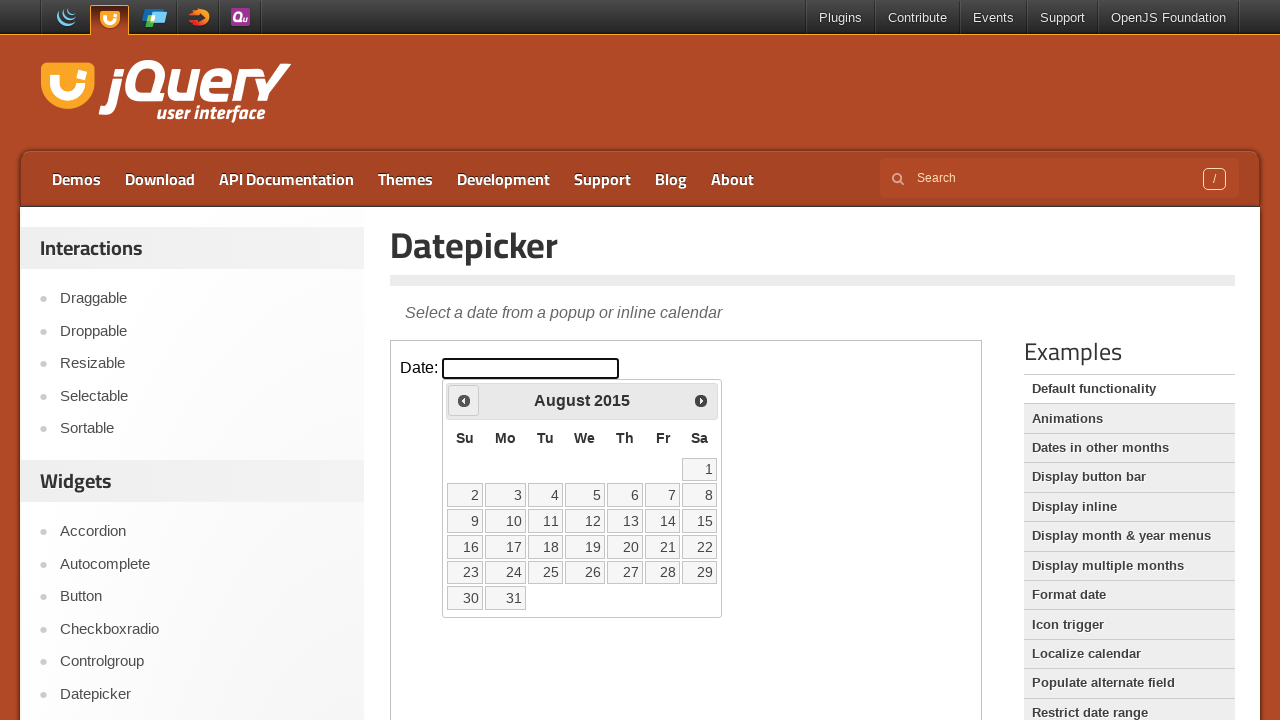

Clicked previous button to navigate to earlier month at (464, 400) on iframe >> nth=0 >> internal:control=enter-frame >> .ui-datepicker-prev
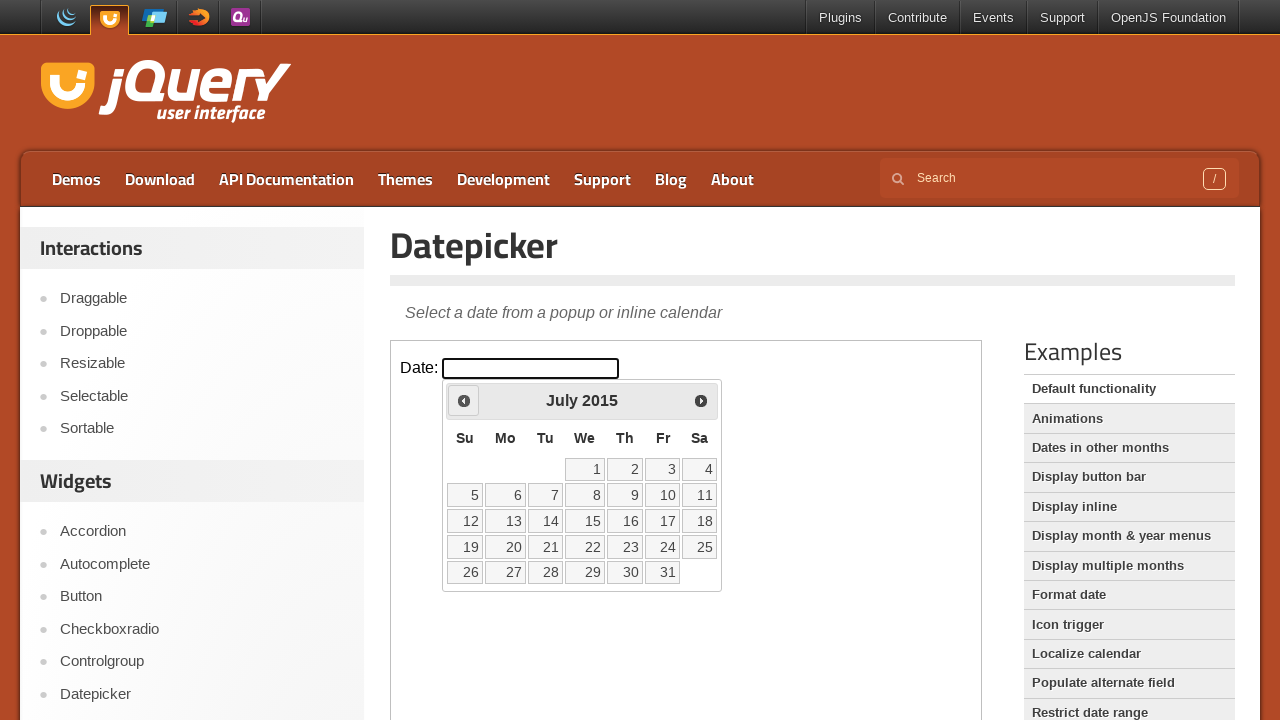

Retrieved updated month and year: July 2015
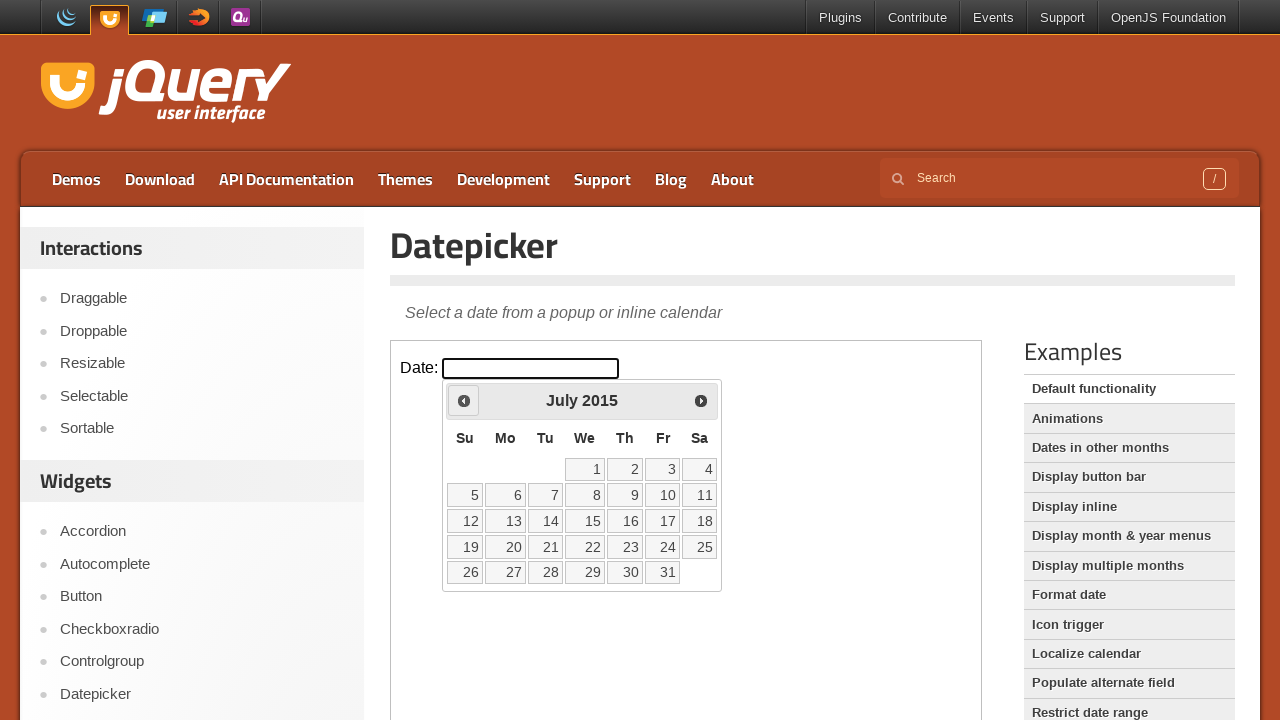

Clicked previous button to navigate to earlier month at (464, 400) on iframe >> nth=0 >> internal:control=enter-frame >> .ui-datepicker-prev
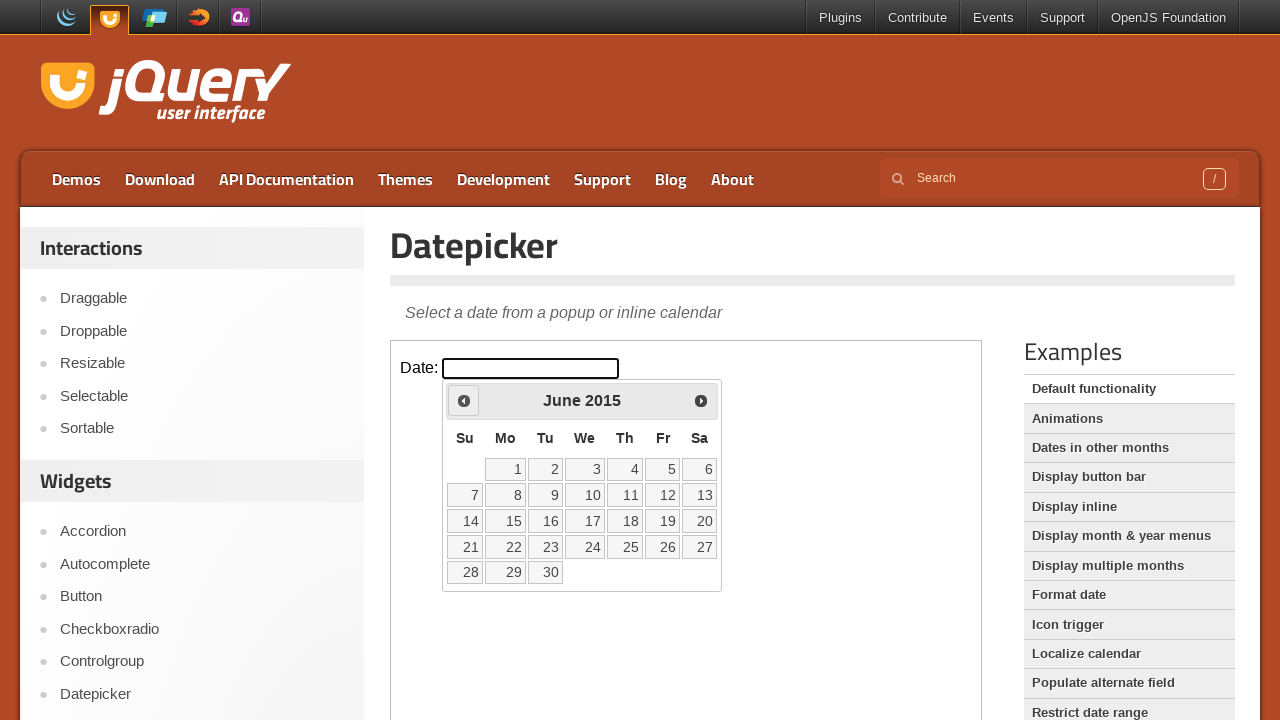

Retrieved updated month and year: June 2015
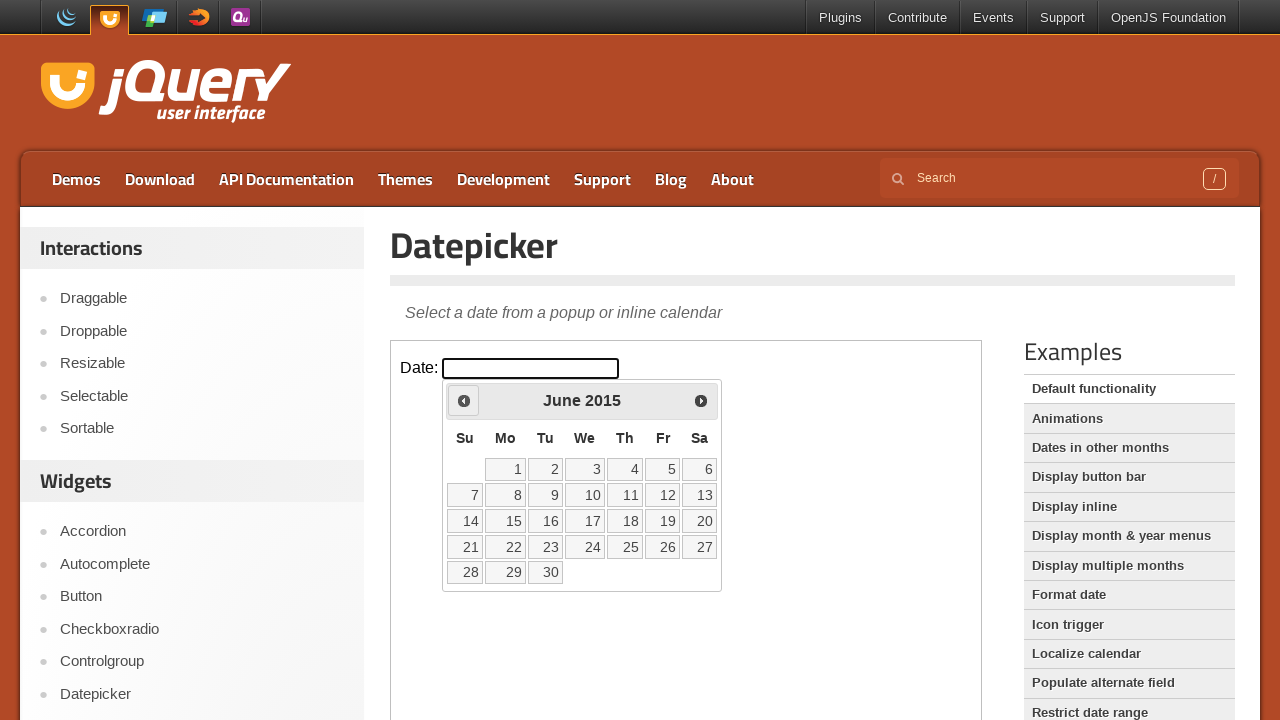

Clicked previous button to navigate to earlier month at (464, 400) on iframe >> nth=0 >> internal:control=enter-frame >> .ui-datepicker-prev
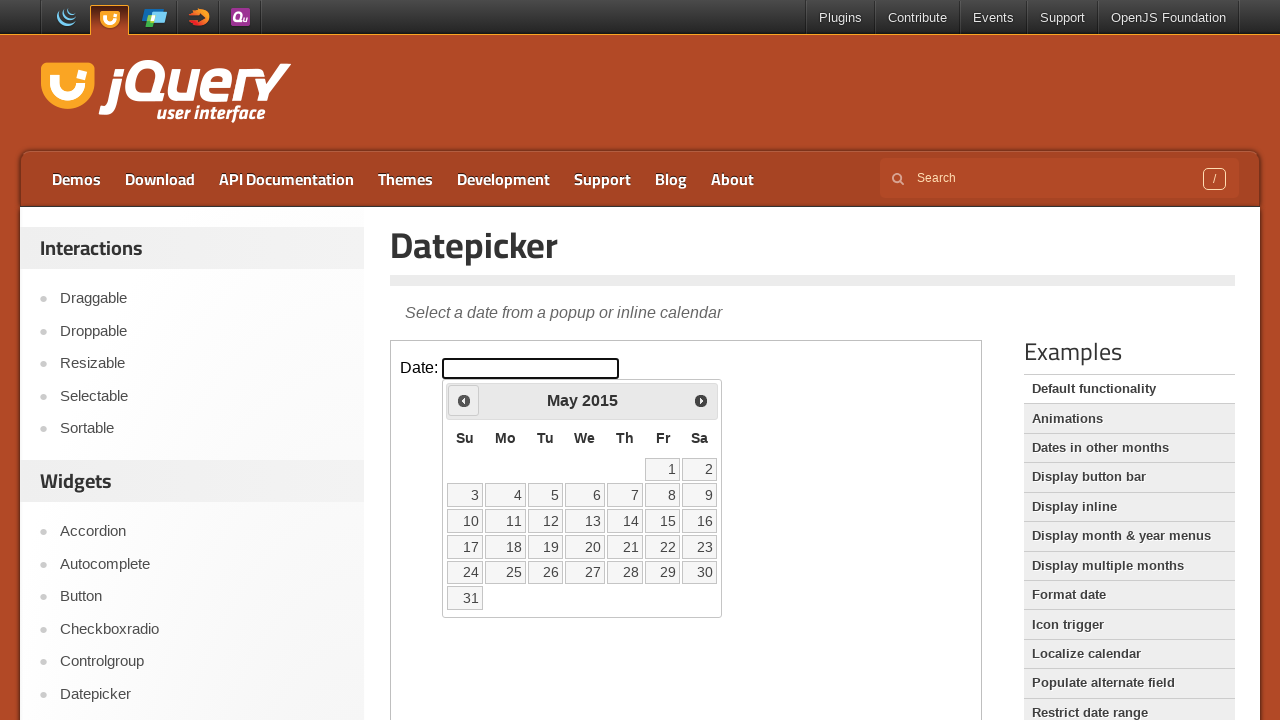

Retrieved updated month and year: May 2015
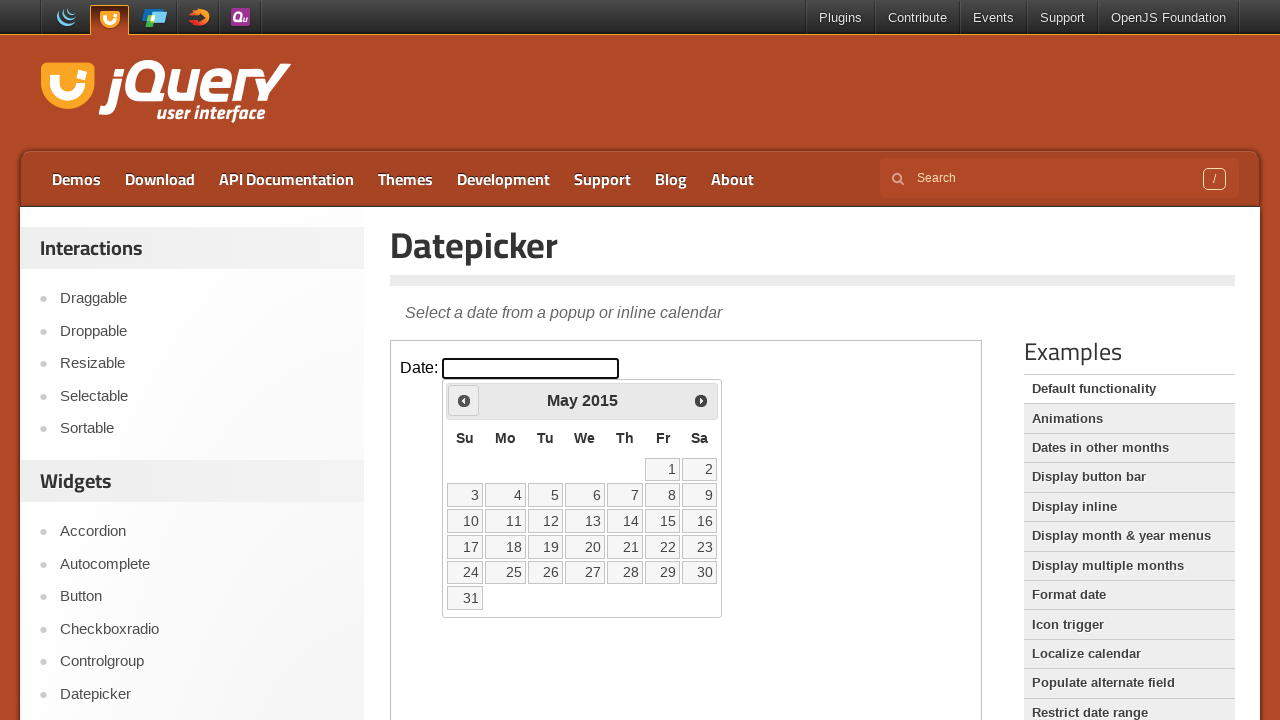

Clicked previous button to navigate to earlier month at (464, 400) on iframe >> nth=0 >> internal:control=enter-frame >> .ui-datepicker-prev
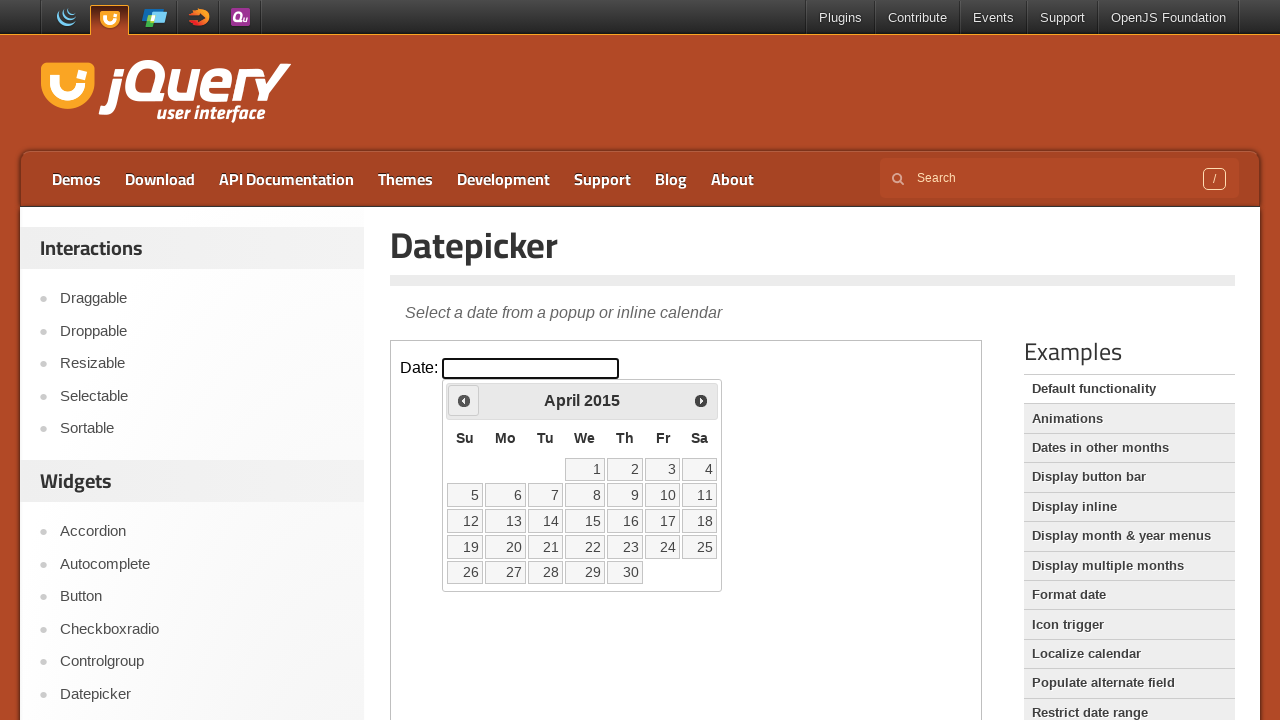

Retrieved updated month and year: April 2015
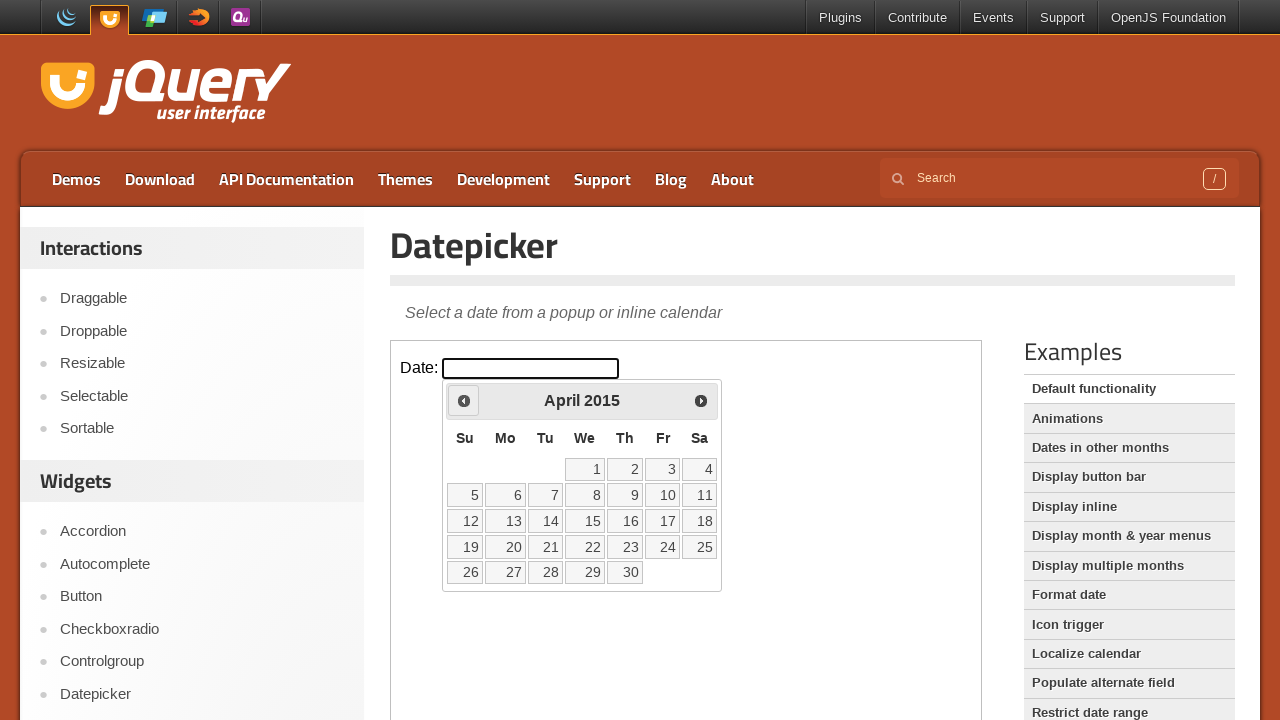

Clicked previous button to navigate to earlier month at (464, 400) on iframe >> nth=0 >> internal:control=enter-frame >> .ui-datepicker-prev
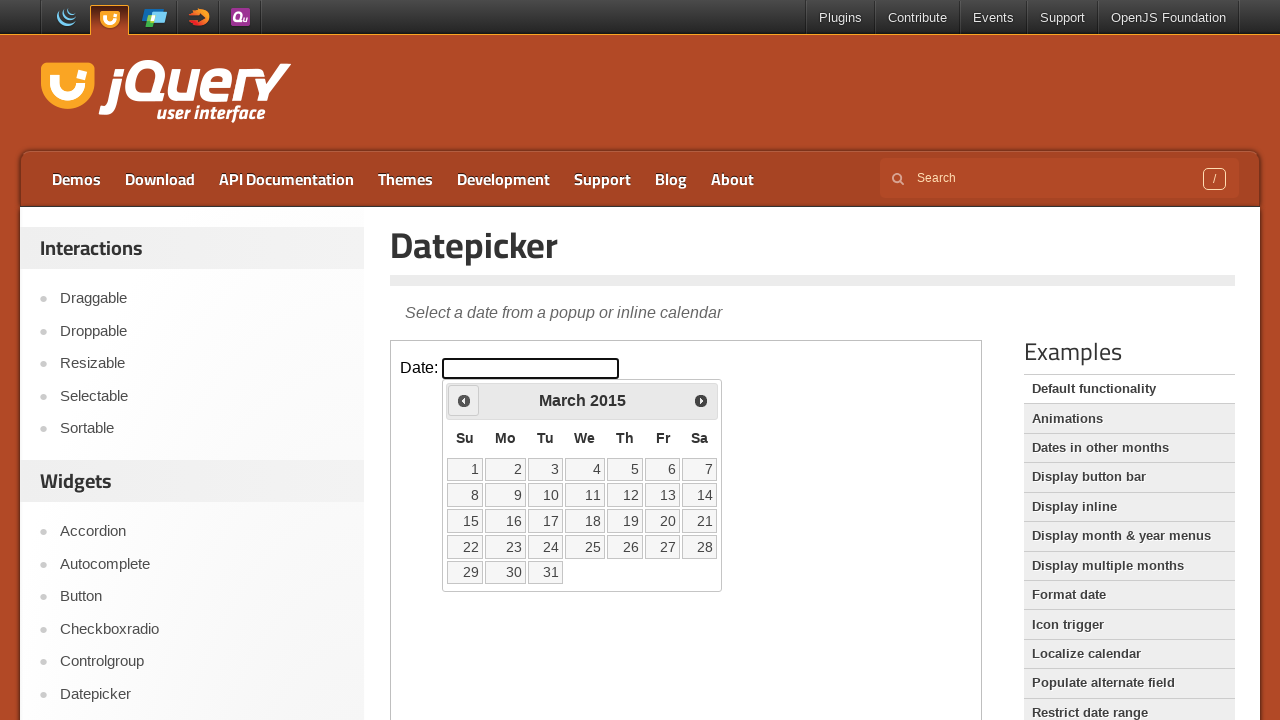

Retrieved updated month and year: March 2015
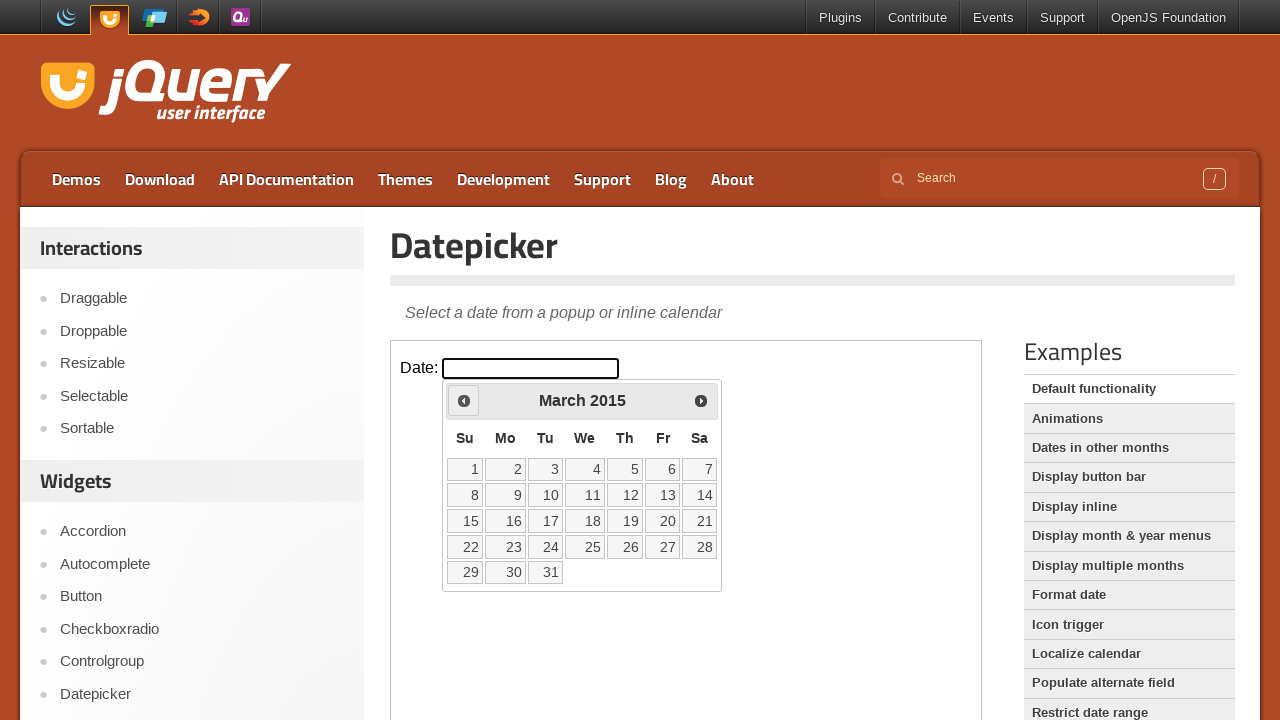

Clicked previous button to navigate to earlier month at (464, 400) on iframe >> nth=0 >> internal:control=enter-frame >> .ui-datepicker-prev
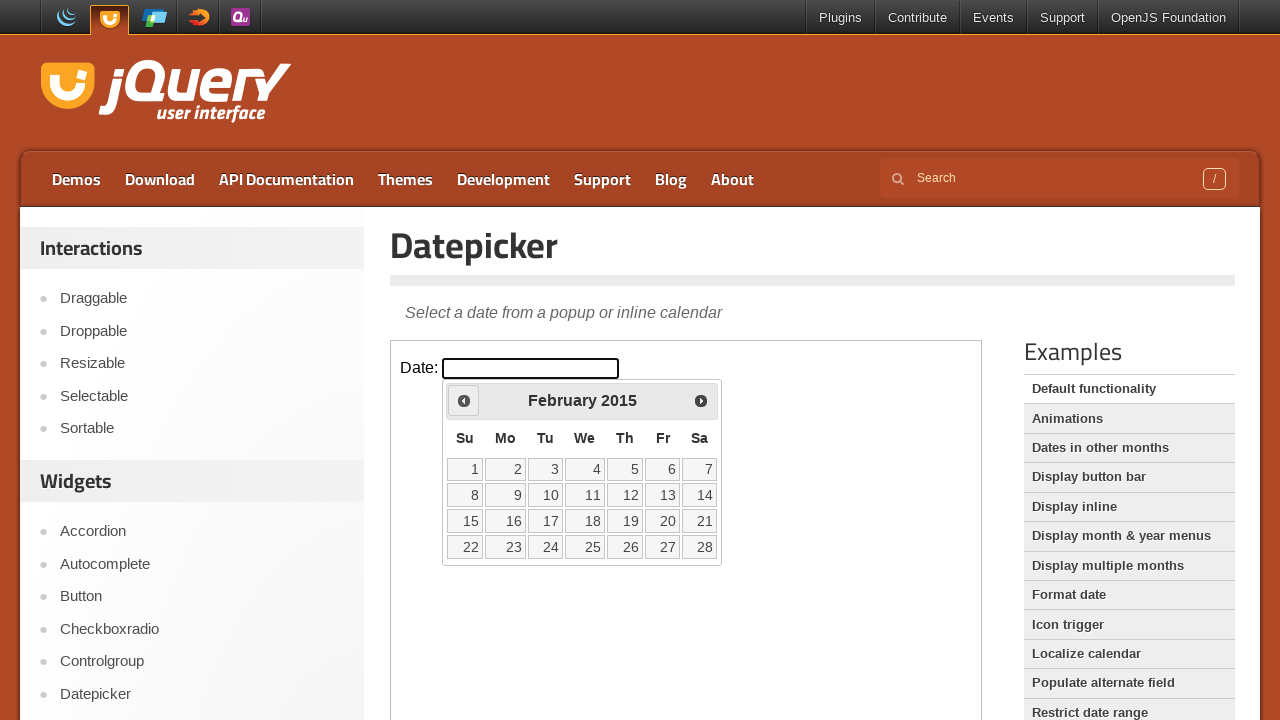

Retrieved updated month and year: February 2015
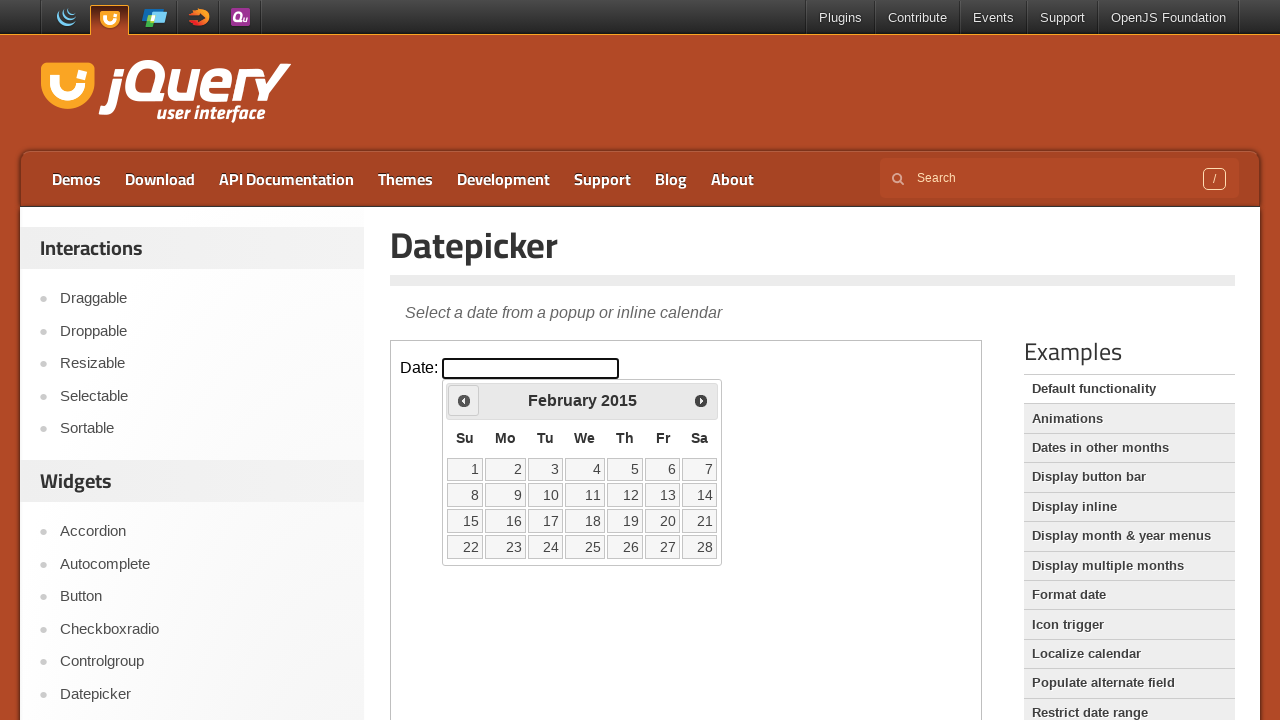

Clicked previous button to navigate to earlier month at (464, 400) on iframe >> nth=0 >> internal:control=enter-frame >> .ui-datepicker-prev
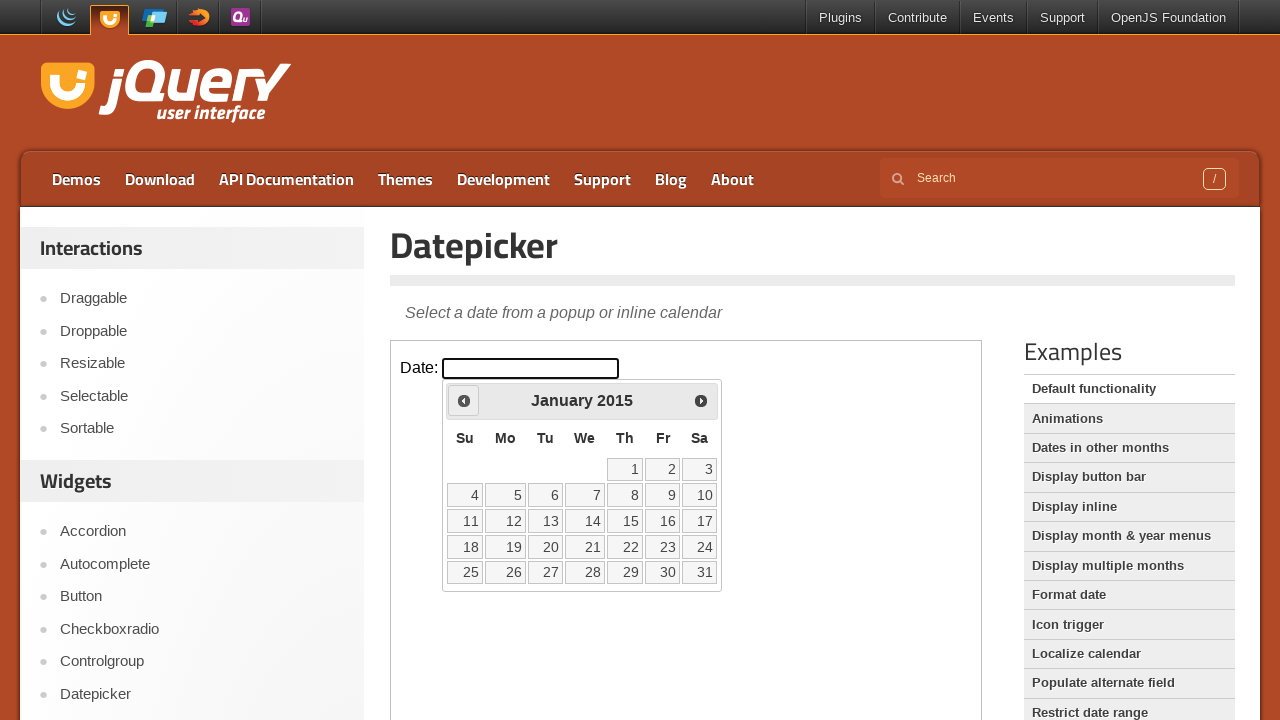

Retrieved updated month and year: January 2015
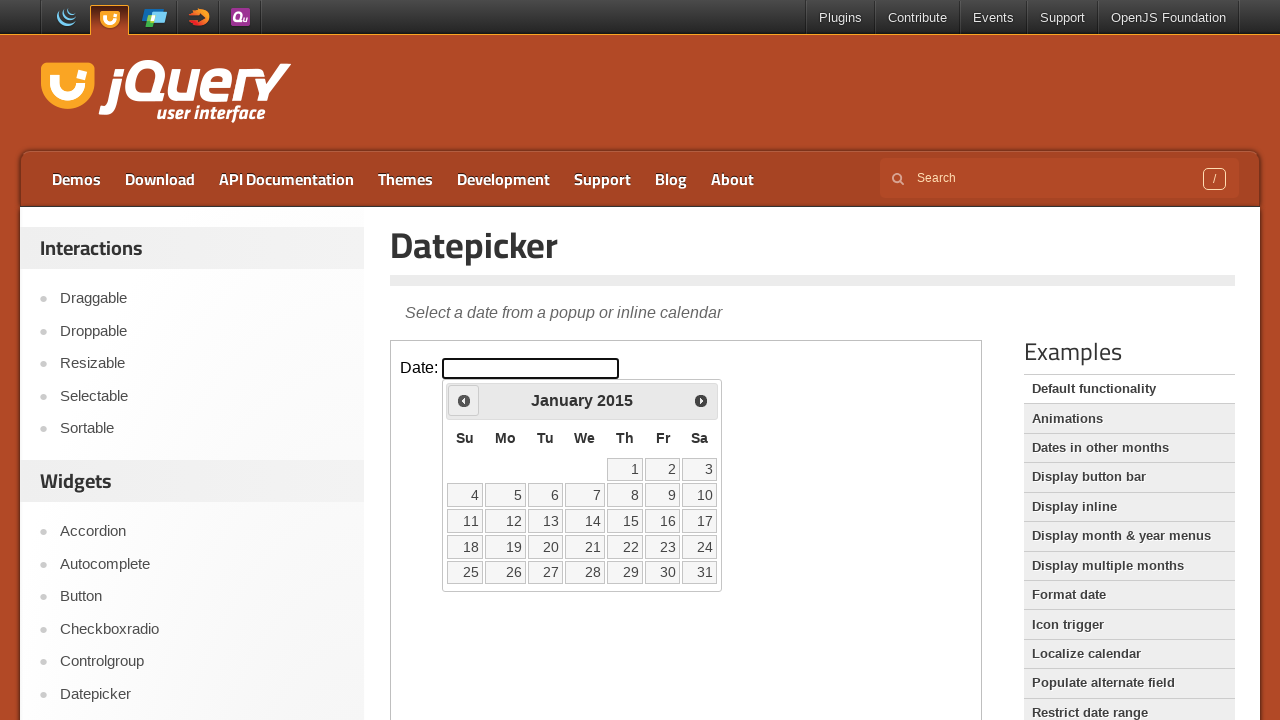

Clicked previous button to navigate to earlier month at (464, 400) on iframe >> nth=0 >> internal:control=enter-frame >> .ui-datepicker-prev
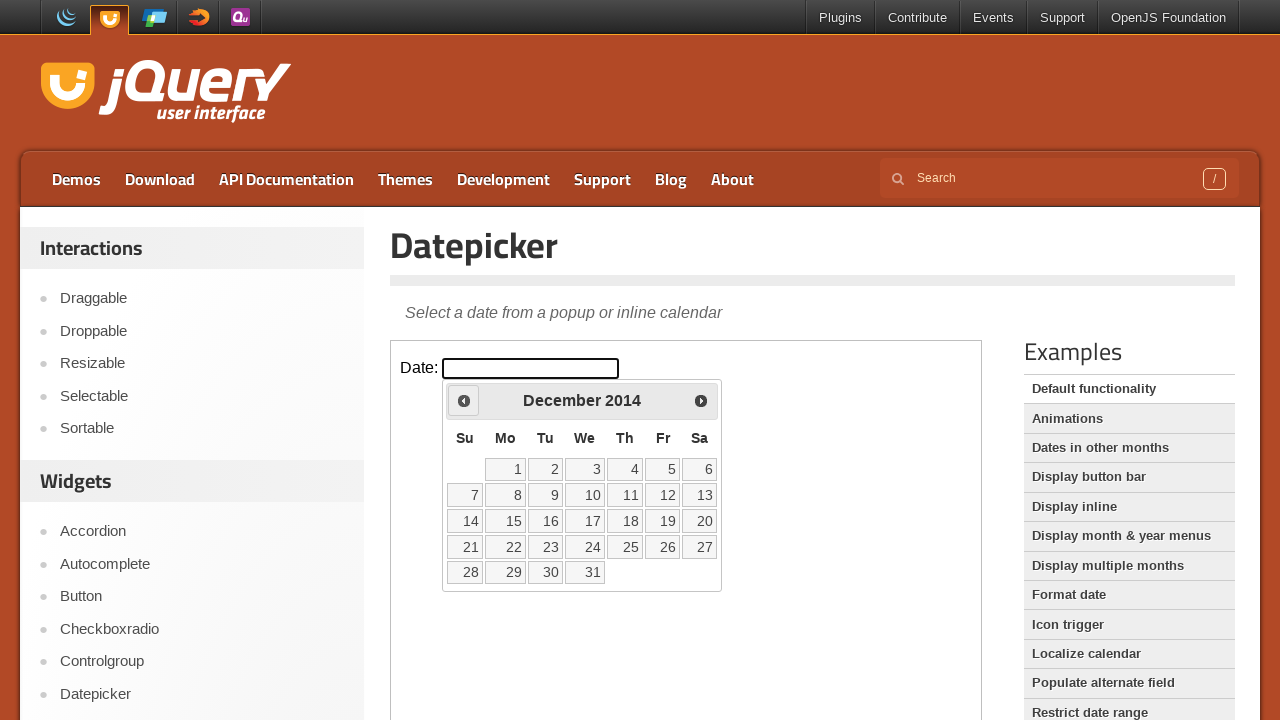

Retrieved updated month and year: December 2014
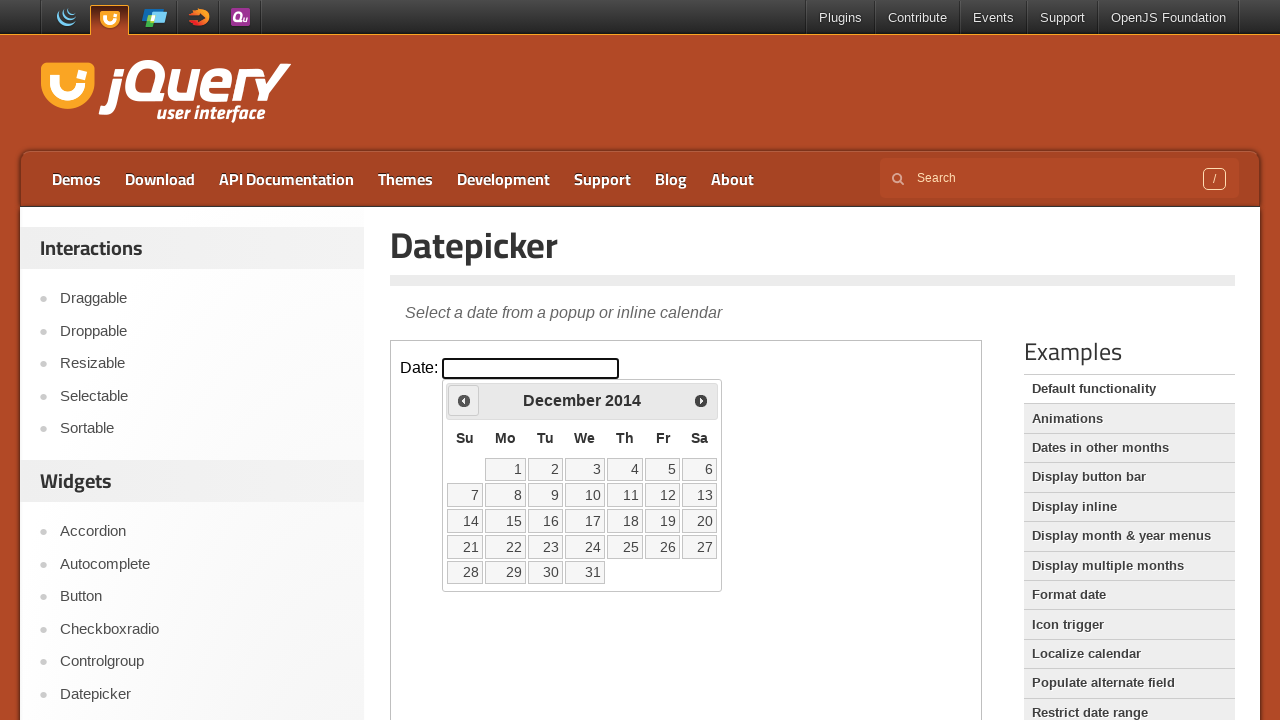

Clicked previous button to navigate to earlier month at (464, 400) on iframe >> nth=0 >> internal:control=enter-frame >> .ui-datepicker-prev
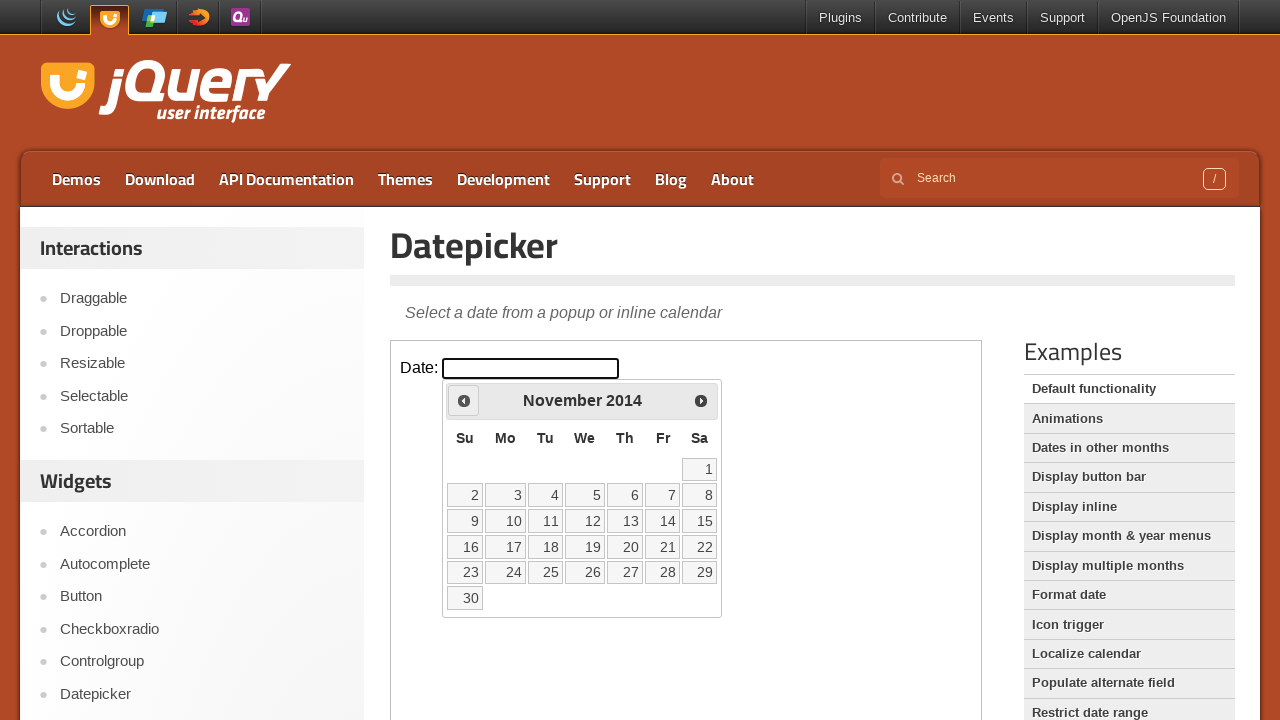

Retrieved updated month and year: November 2014
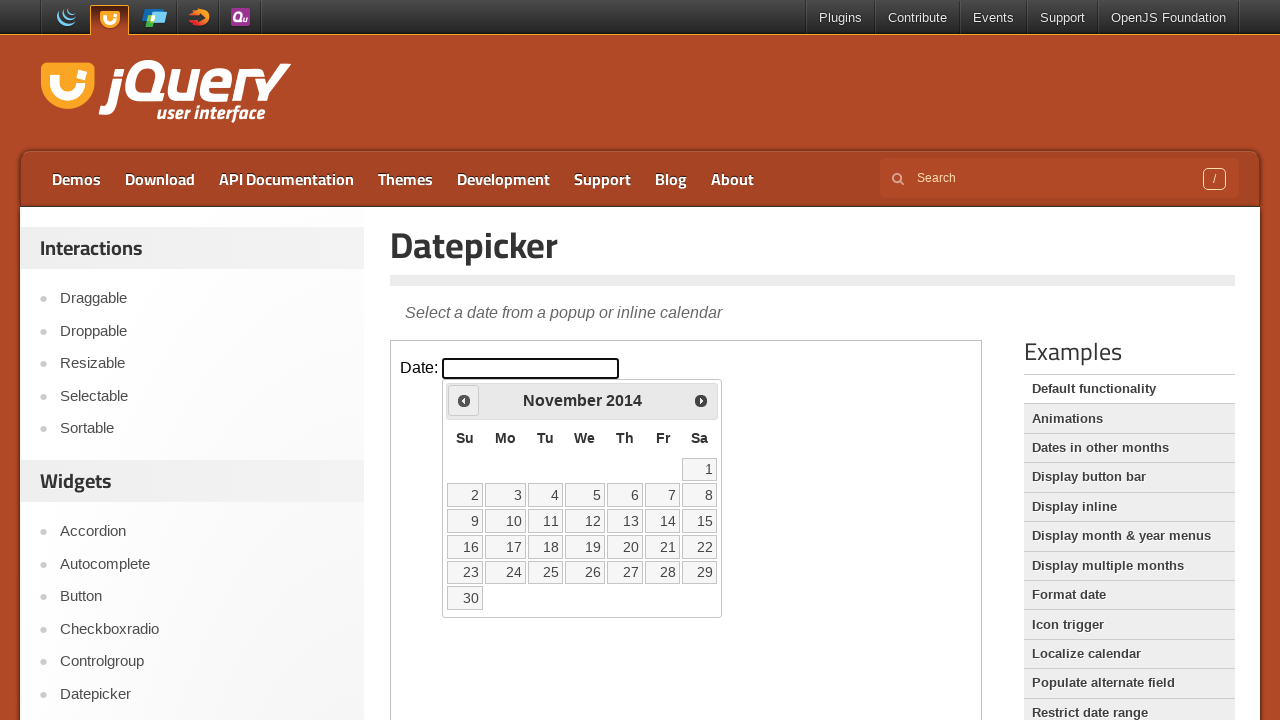

Clicked previous button to navigate to earlier month at (464, 400) on iframe >> nth=0 >> internal:control=enter-frame >> .ui-datepicker-prev
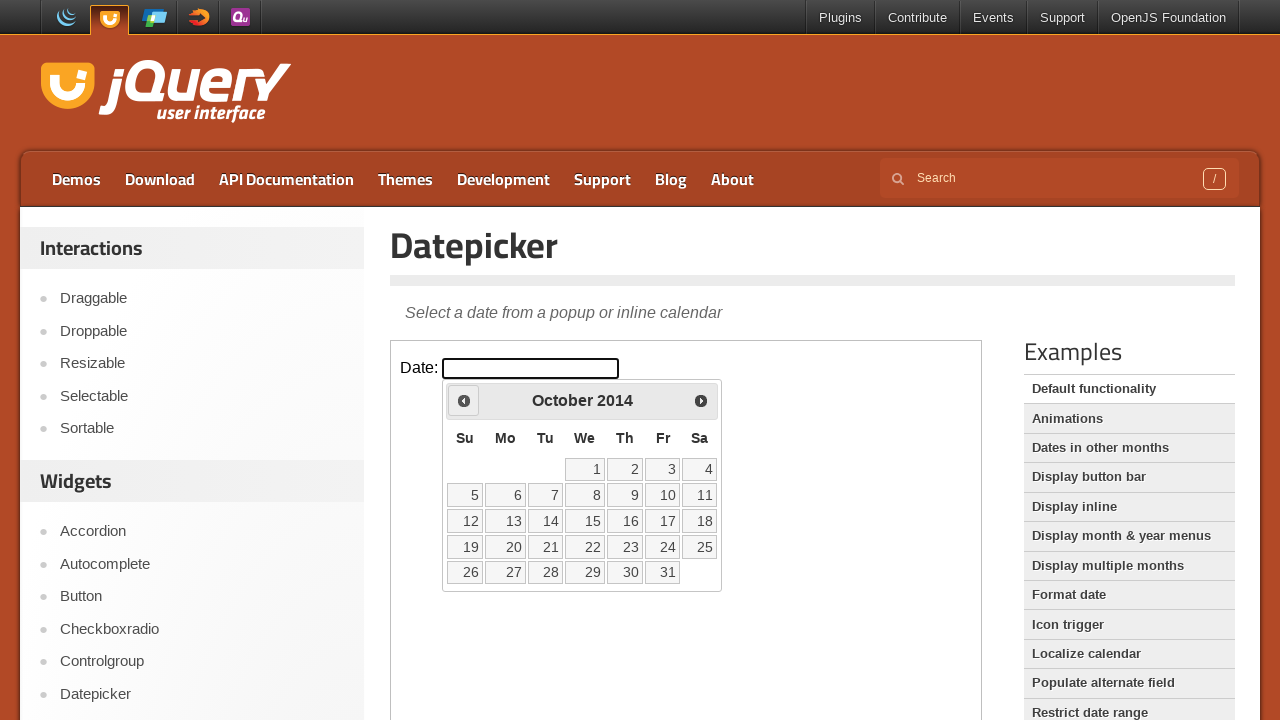

Retrieved updated month and year: October 2014
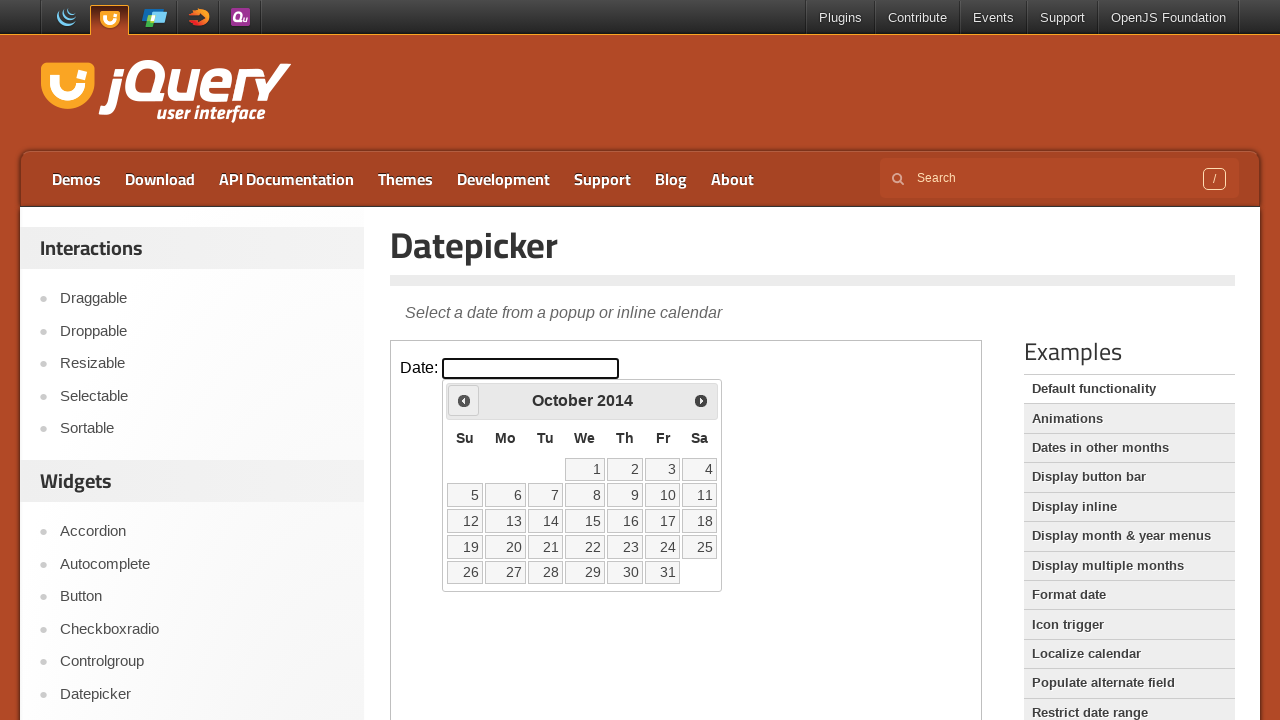

Clicked previous button to navigate to earlier month at (464, 400) on iframe >> nth=0 >> internal:control=enter-frame >> .ui-datepicker-prev
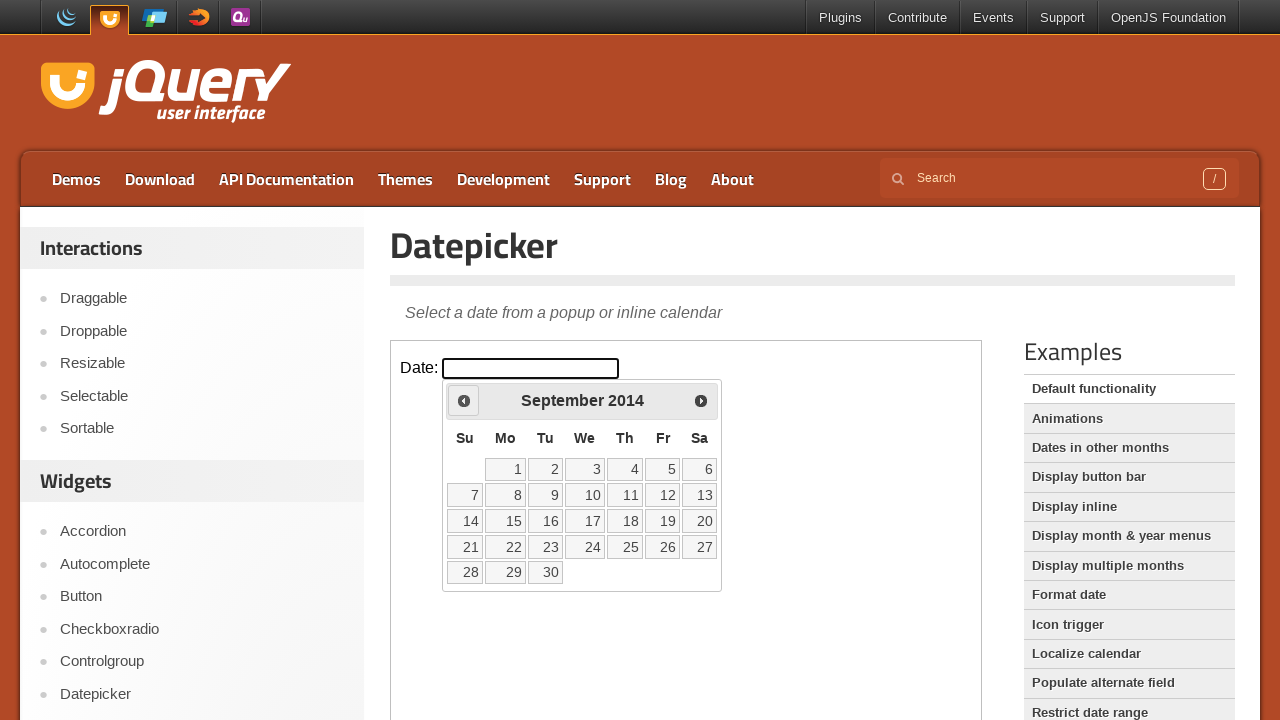

Retrieved updated month and year: September 2014
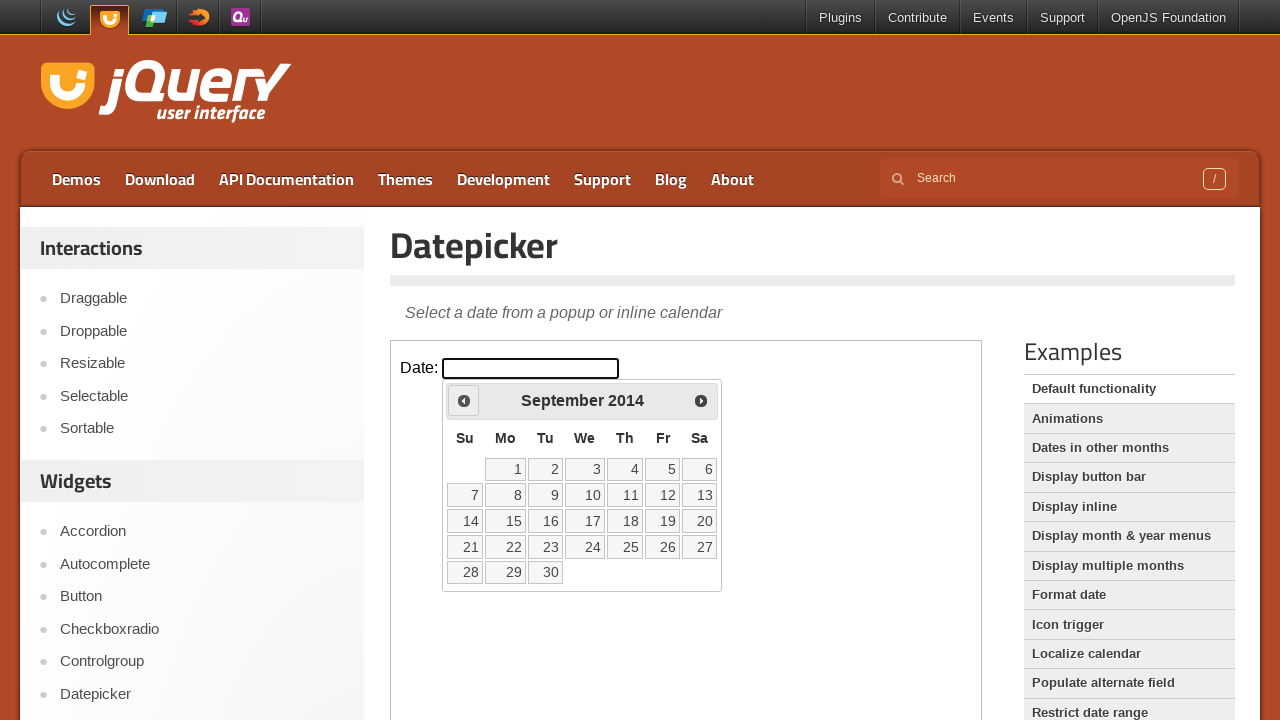

Clicked previous button to navigate to earlier month at (464, 400) on iframe >> nth=0 >> internal:control=enter-frame >> .ui-datepicker-prev
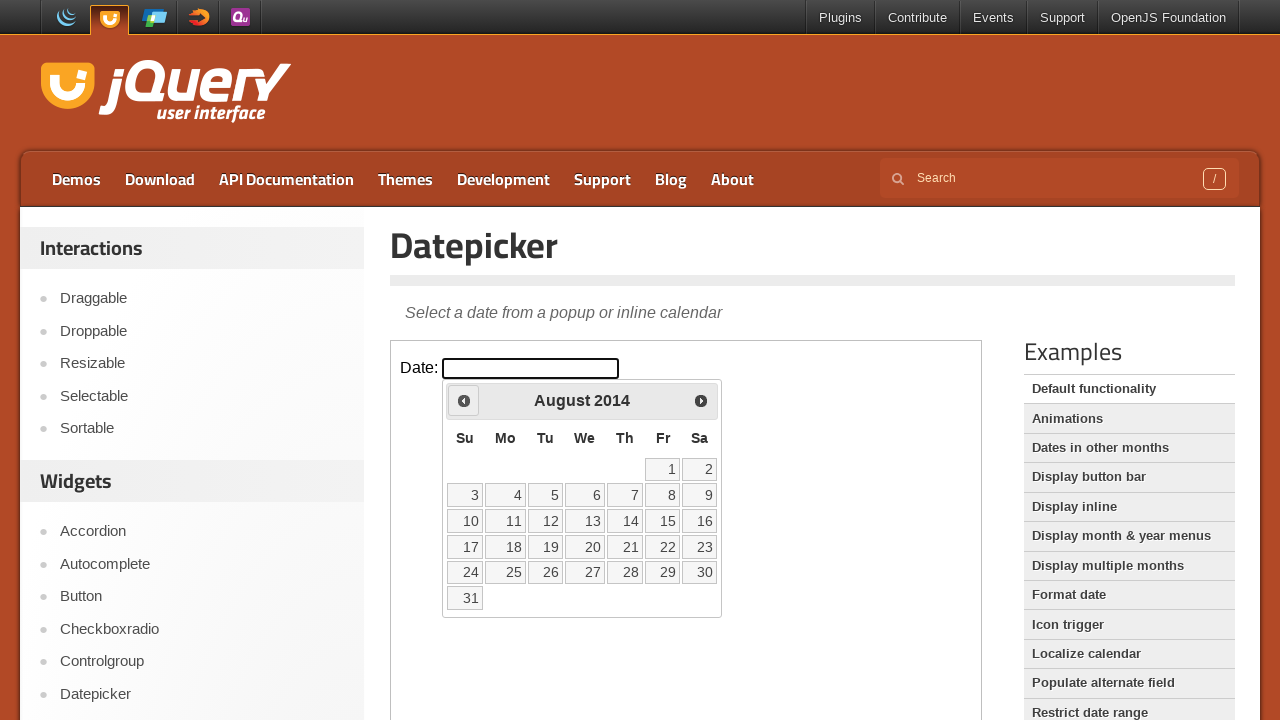

Retrieved updated month and year: August 2014
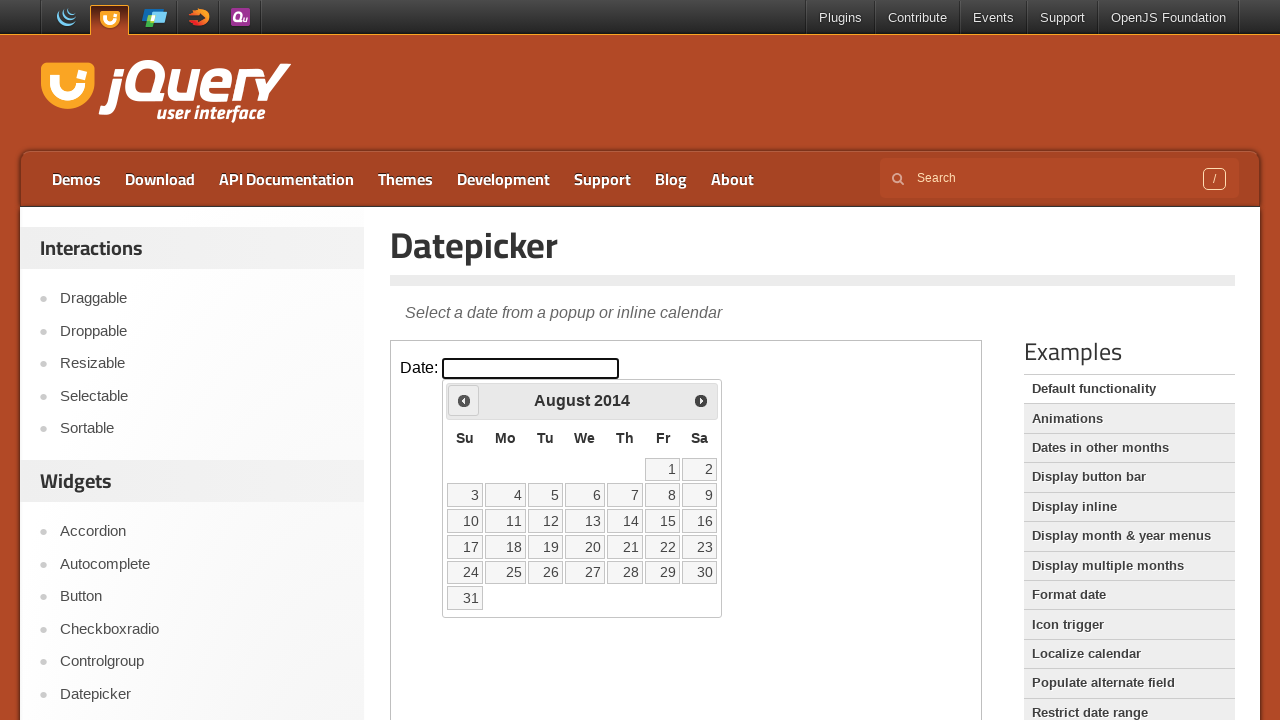

Clicked previous button to navigate to earlier month at (464, 400) on iframe >> nth=0 >> internal:control=enter-frame >> .ui-datepicker-prev
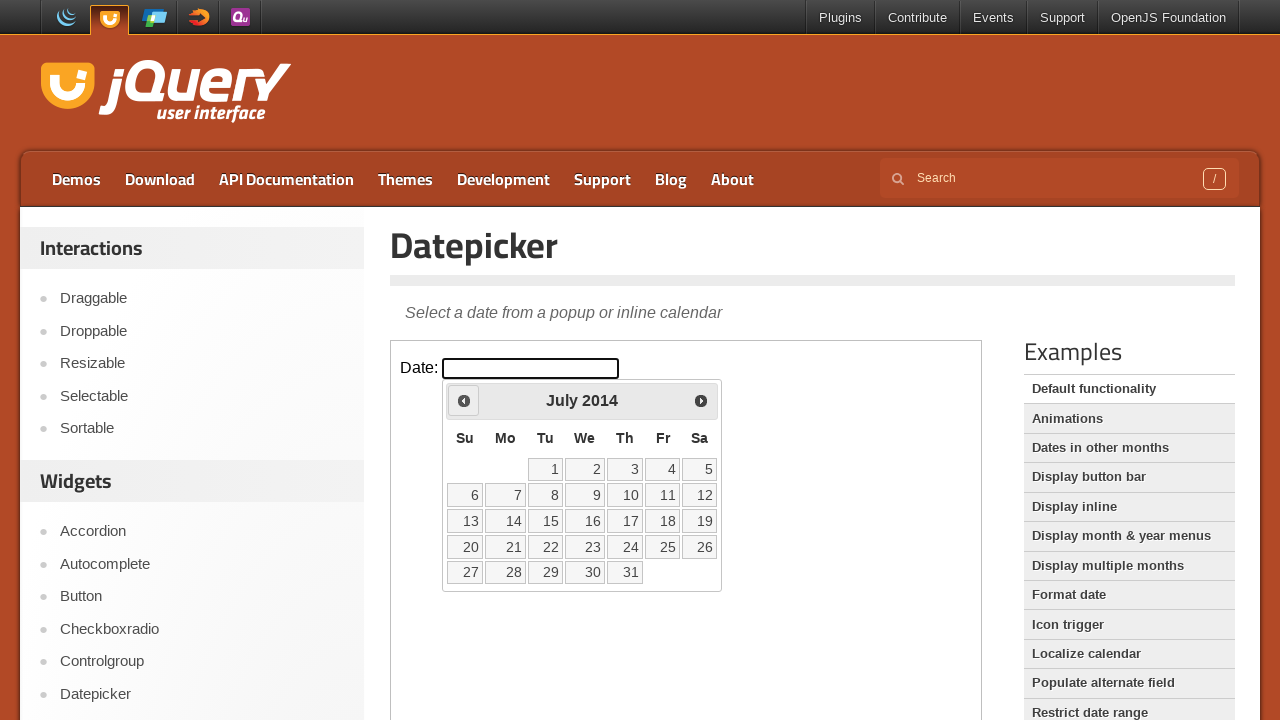

Retrieved updated month and year: July 2014
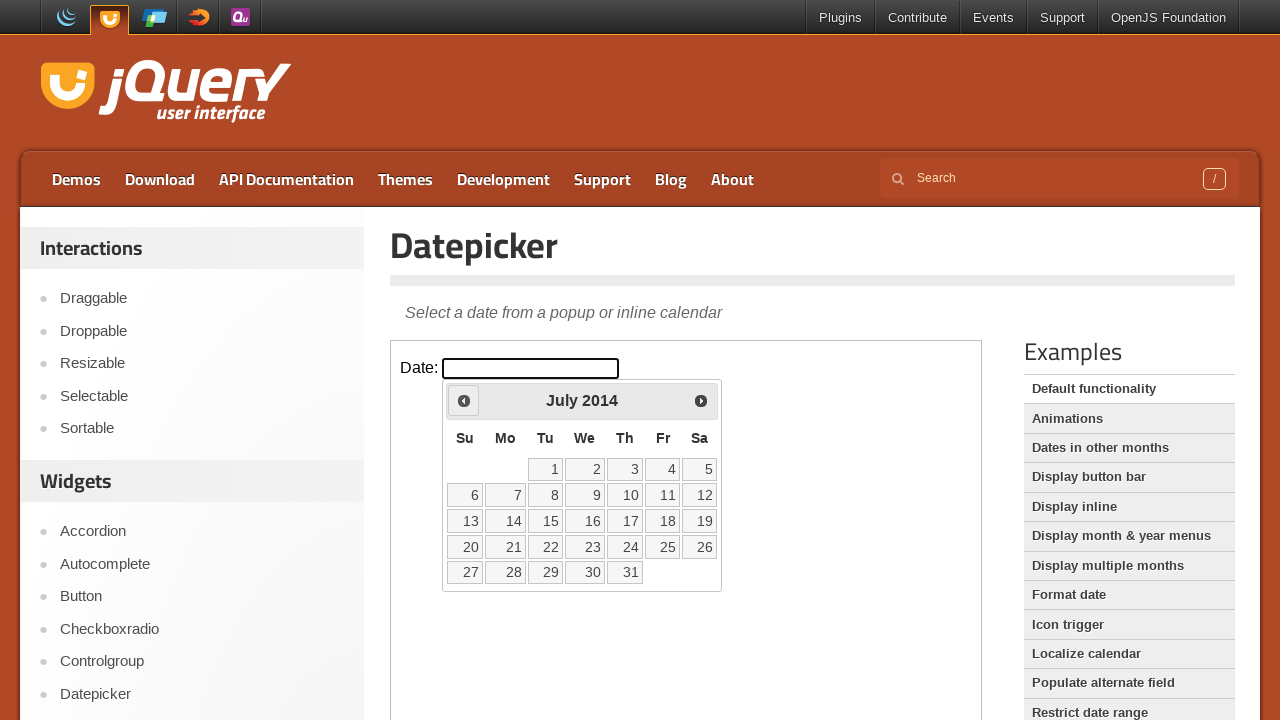

Clicked previous button to navigate to earlier month at (464, 400) on iframe >> nth=0 >> internal:control=enter-frame >> .ui-datepicker-prev
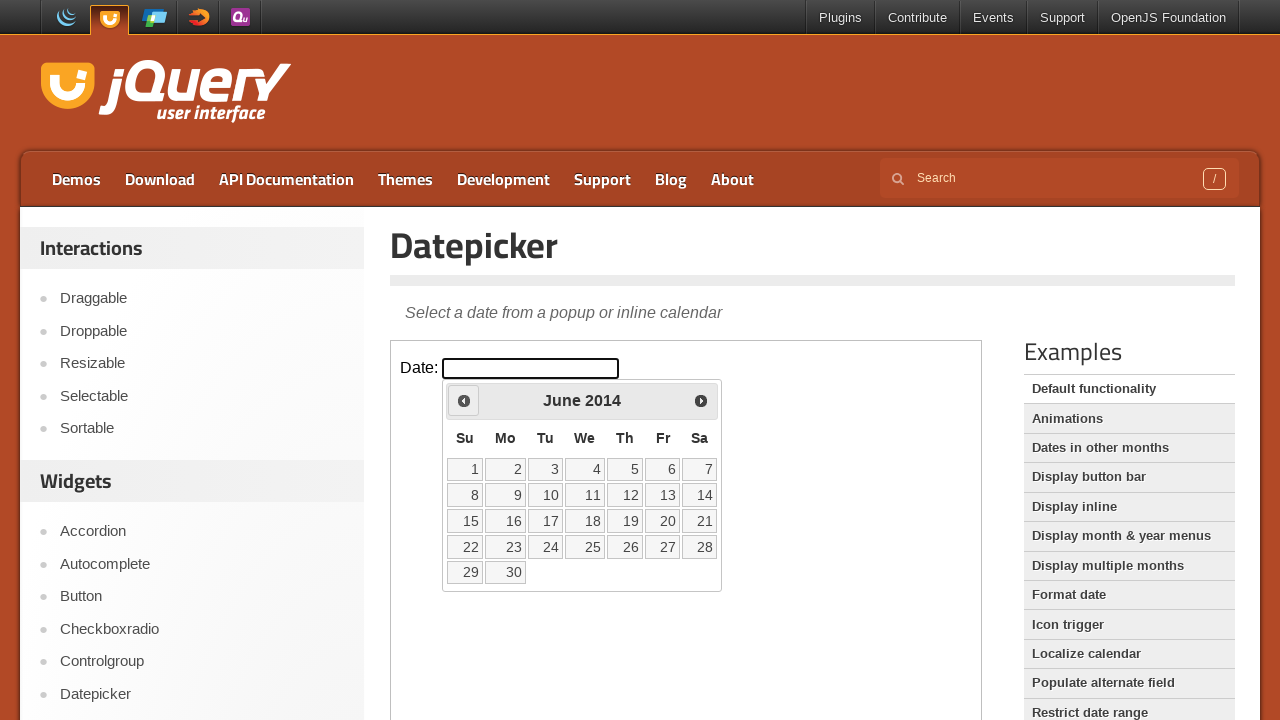

Retrieved updated month and year: June 2014
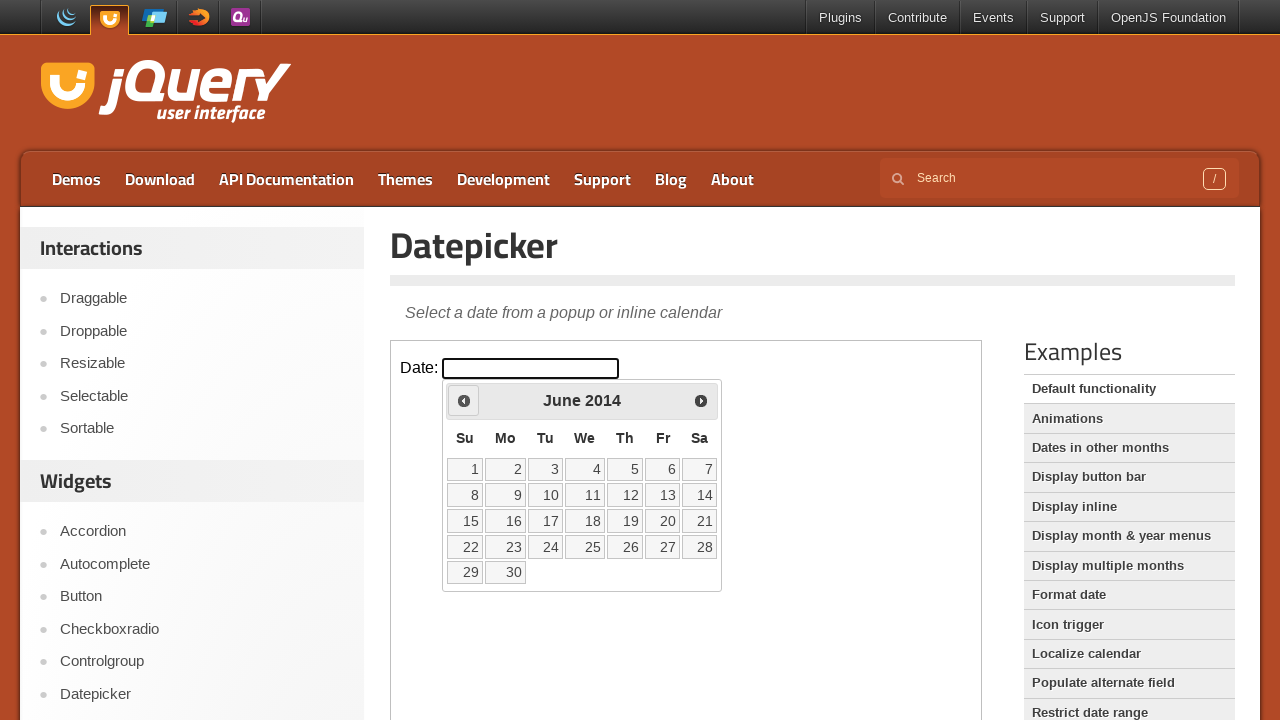

Clicked previous button to navigate to earlier month at (464, 400) on iframe >> nth=0 >> internal:control=enter-frame >> .ui-datepicker-prev
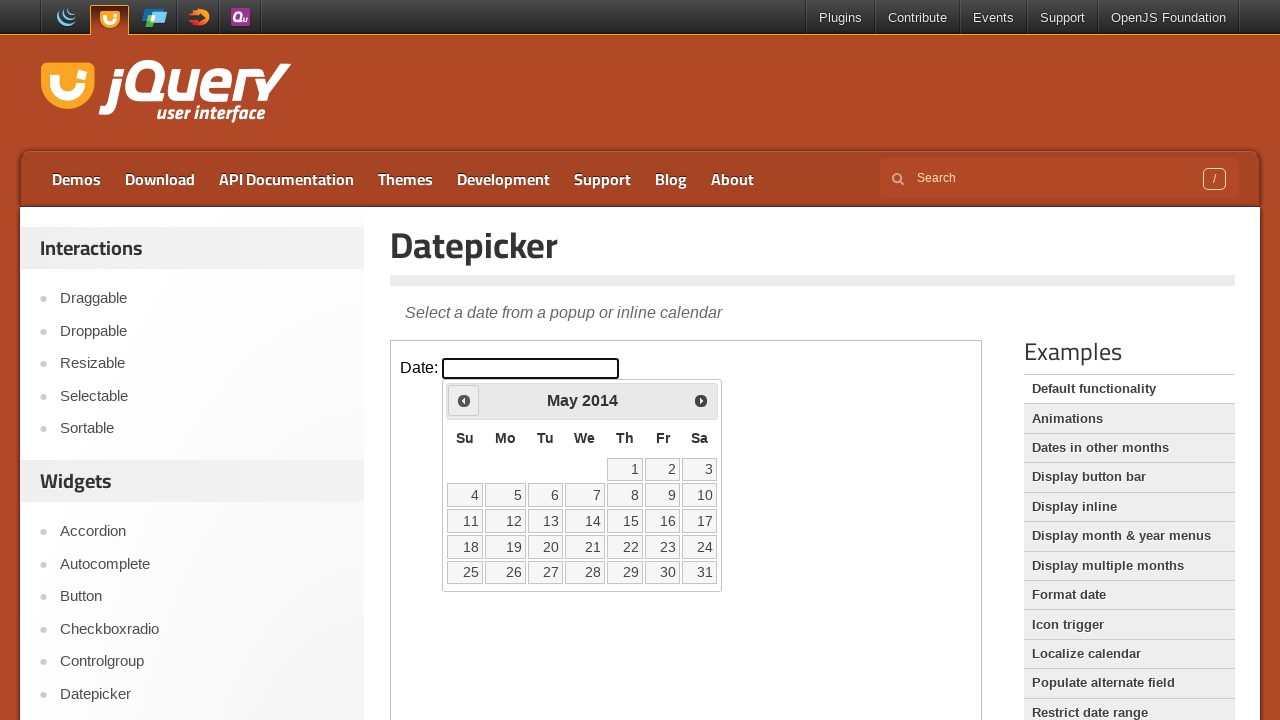

Retrieved updated month and year: May 2014
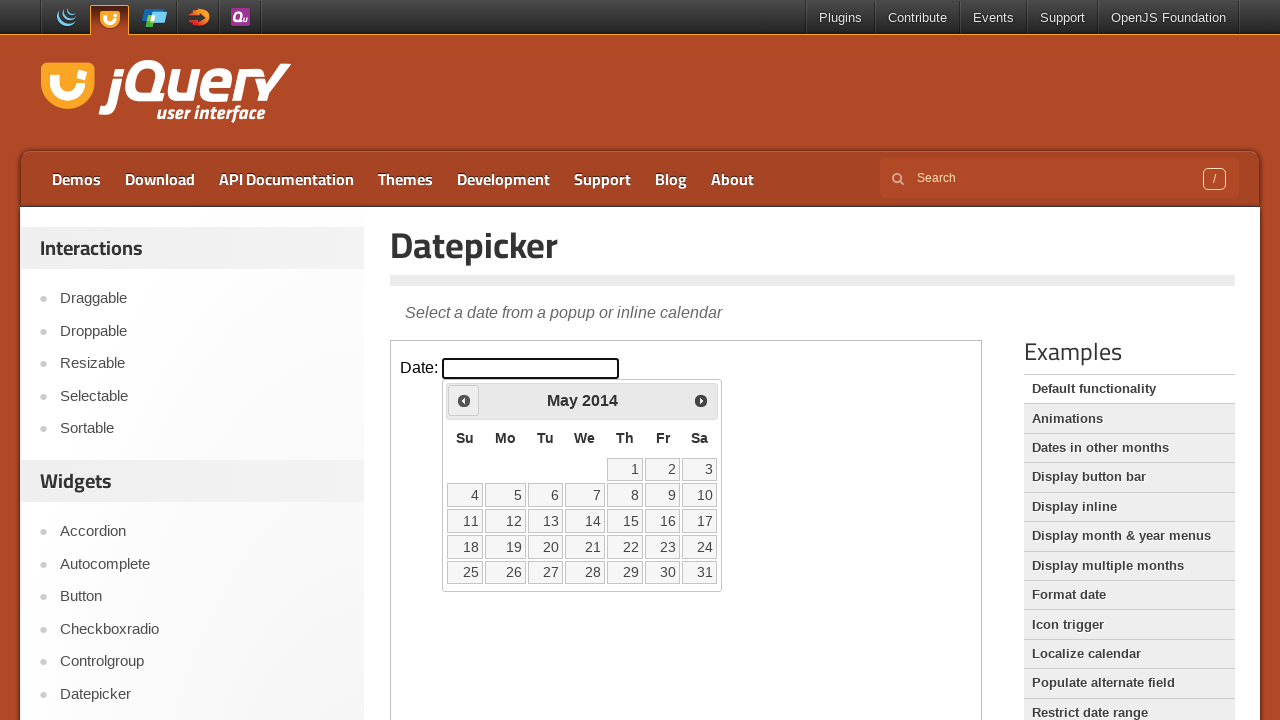

Clicked previous button to navigate to earlier month at (464, 400) on iframe >> nth=0 >> internal:control=enter-frame >> .ui-datepicker-prev
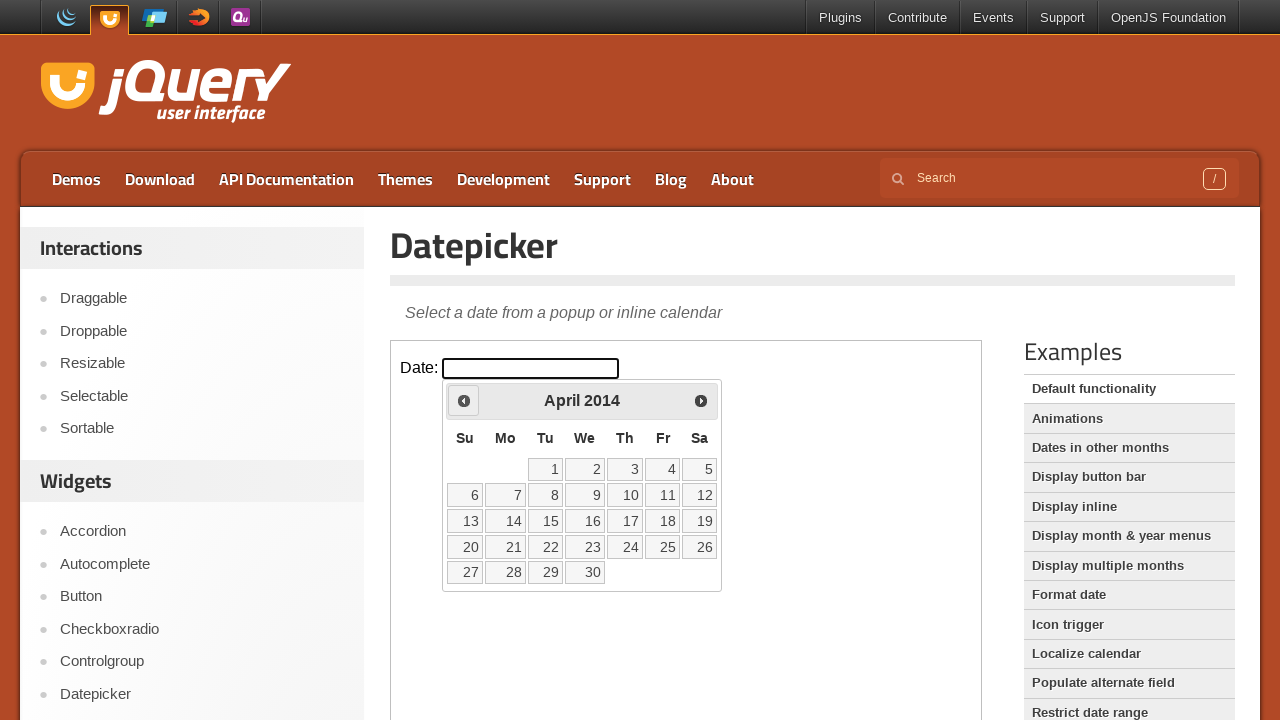

Retrieved updated month and year: April 2014
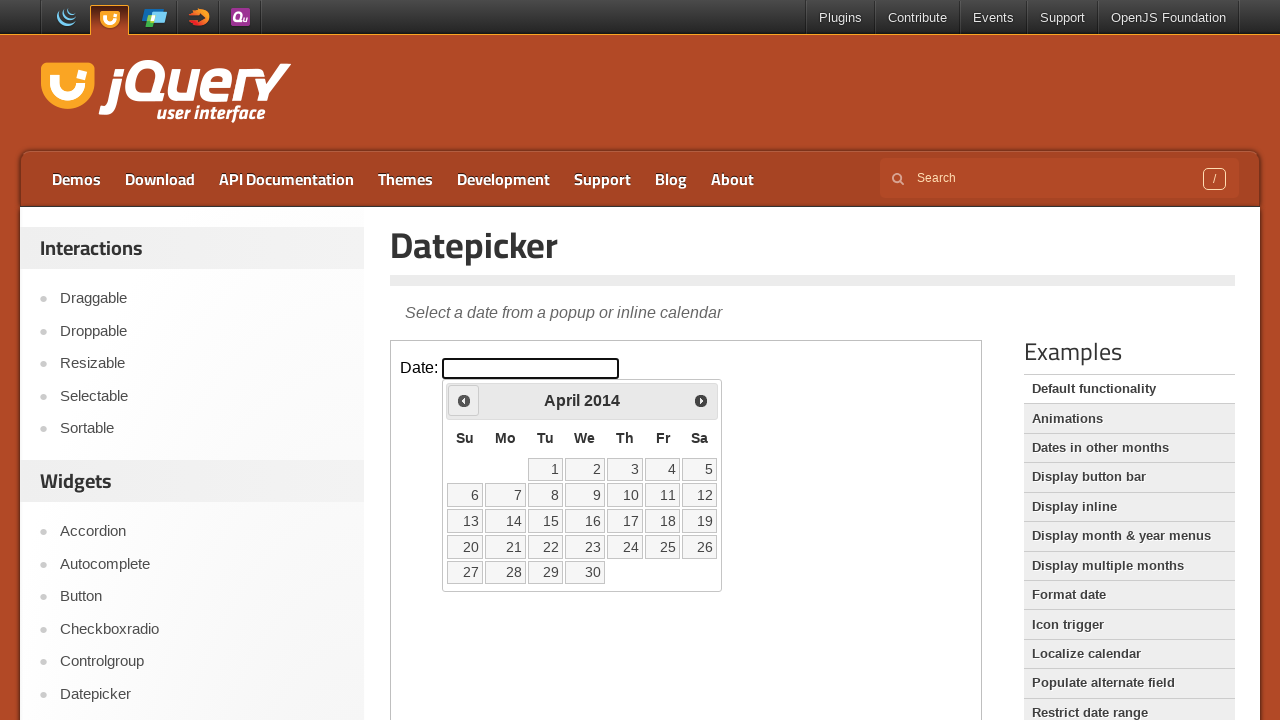

Clicked previous button to navigate to earlier month at (464, 400) on iframe >> nth=0 >> internal:control=enter-frame >> .ui-datepicker-prev
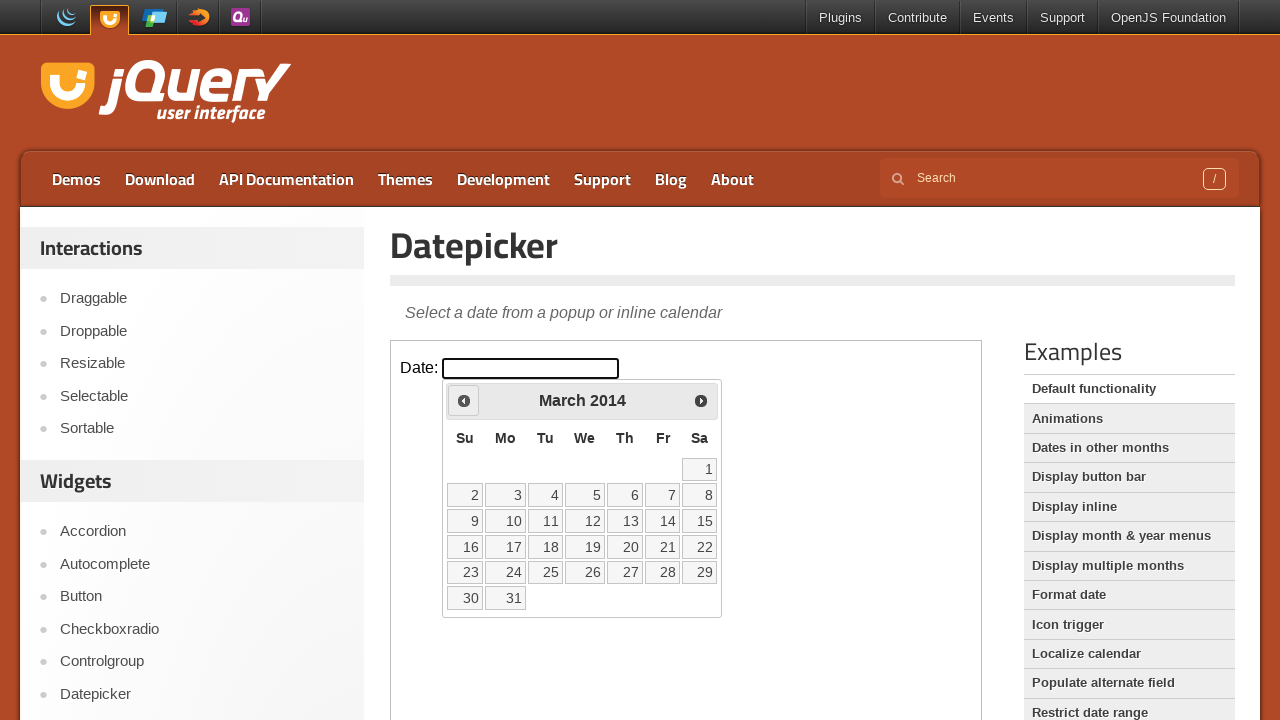

Retrieved updated month and year: March 2014
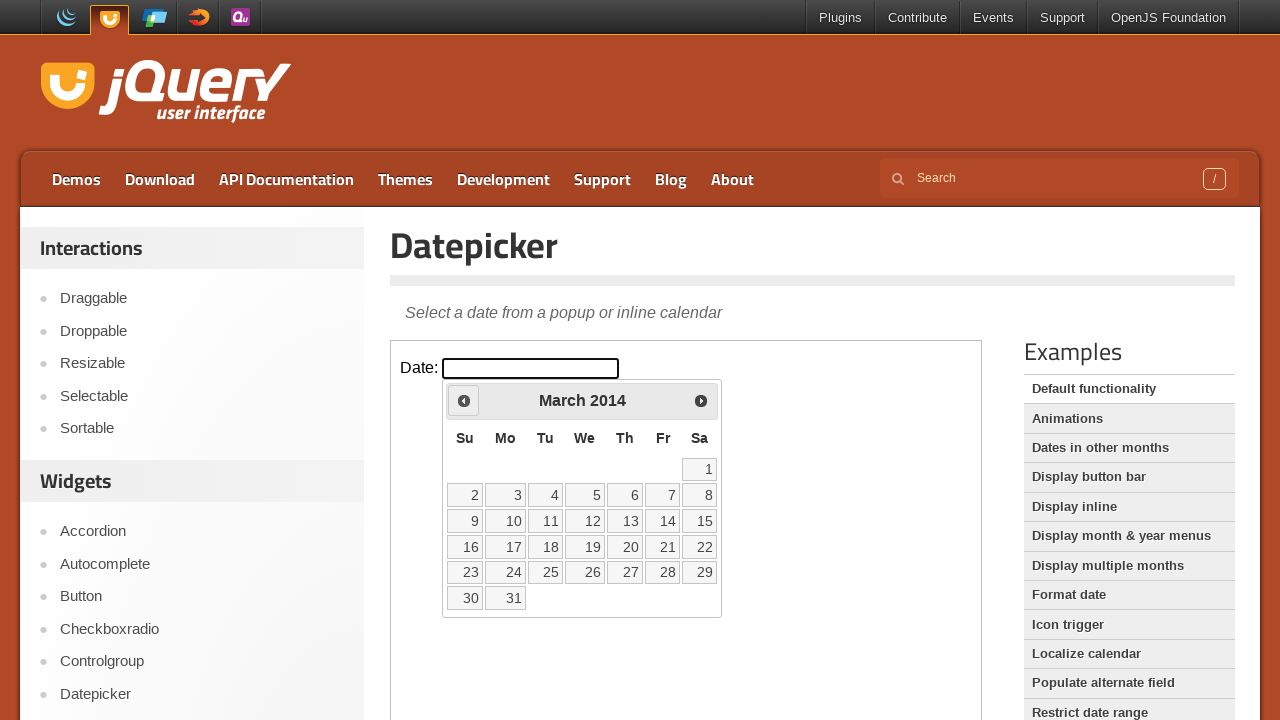

Clicked previous button to navigate to earlier month at (464, 400) on iframe >> nth=0 >> internal:control=enter-frame >> .ui-datepicker-prev
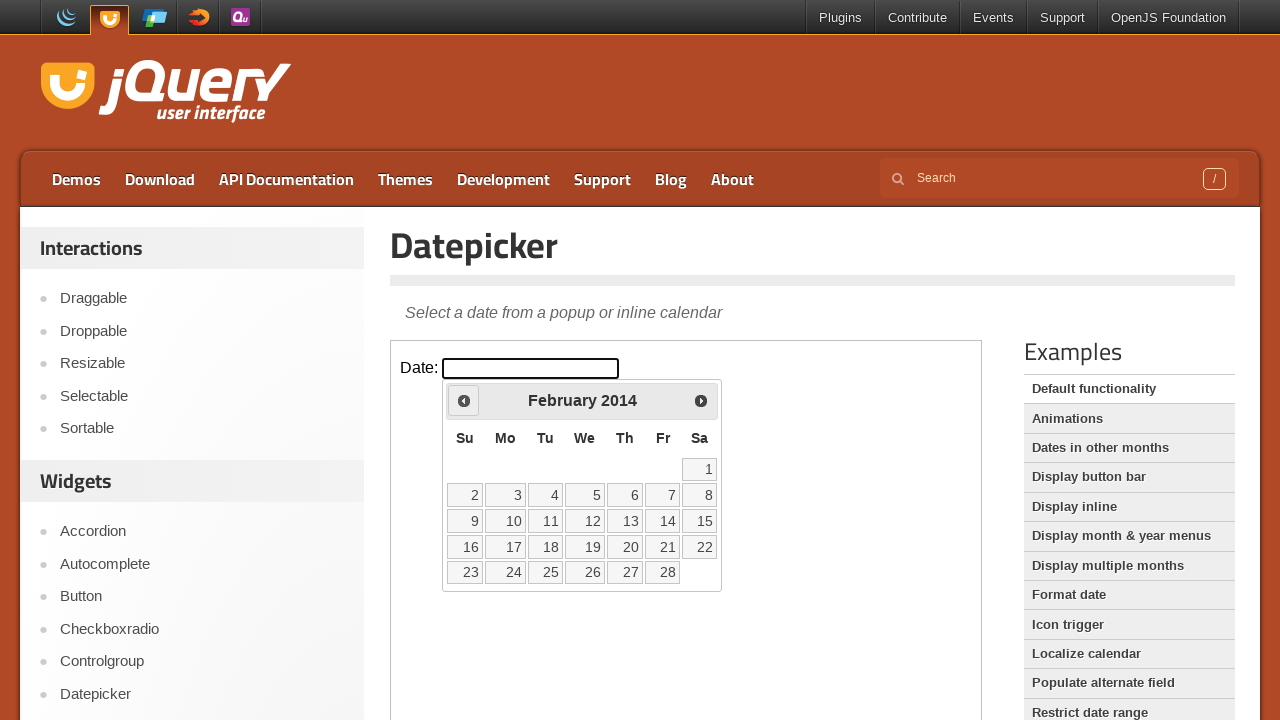

Retrieved updated month and year: February 2014
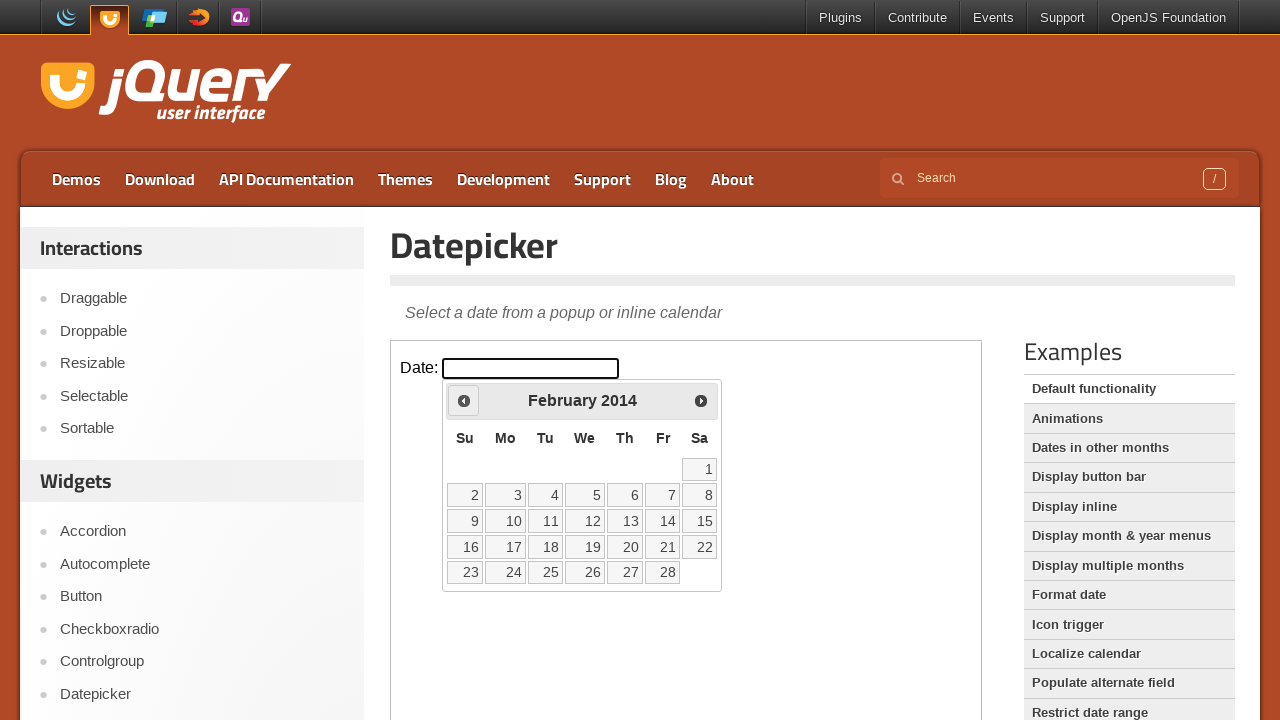

Clicked previous button to navigate to earlier month at (464, 400) on iframe >> nth=0 >> internal:control=enter-frame >> .ui-datepicker-prev
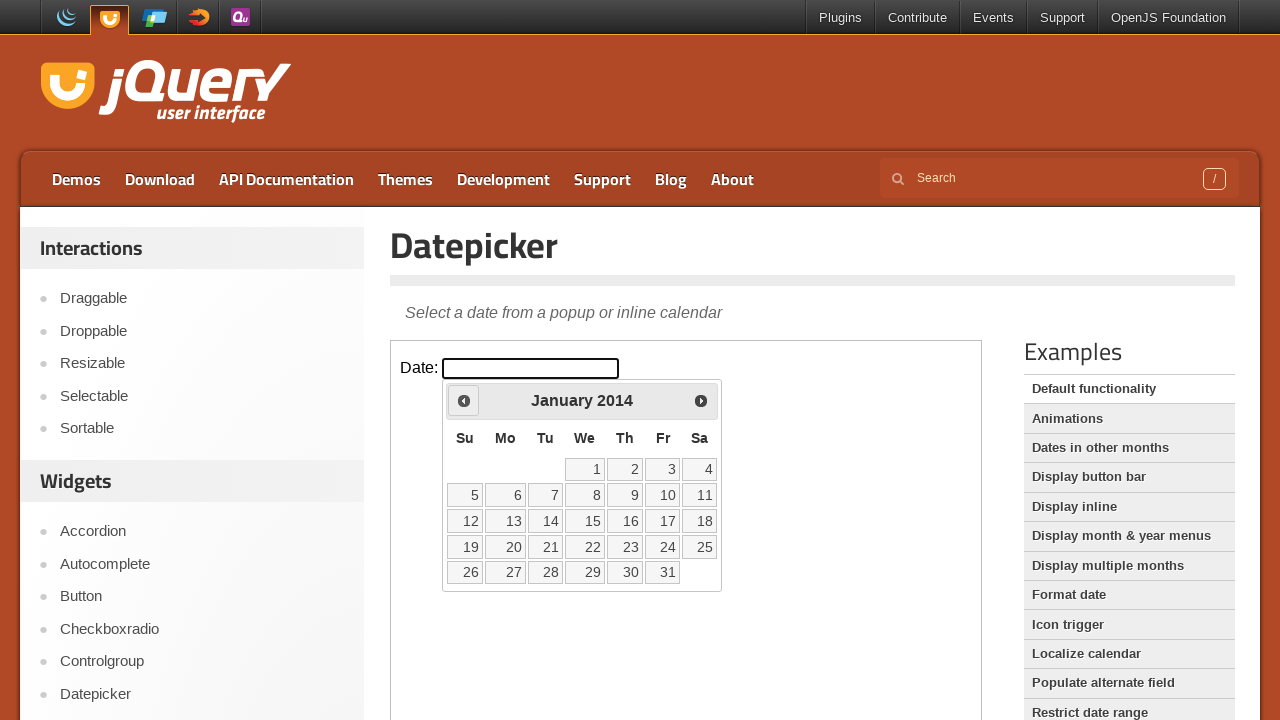

Retrieved updated month and year: January 2014
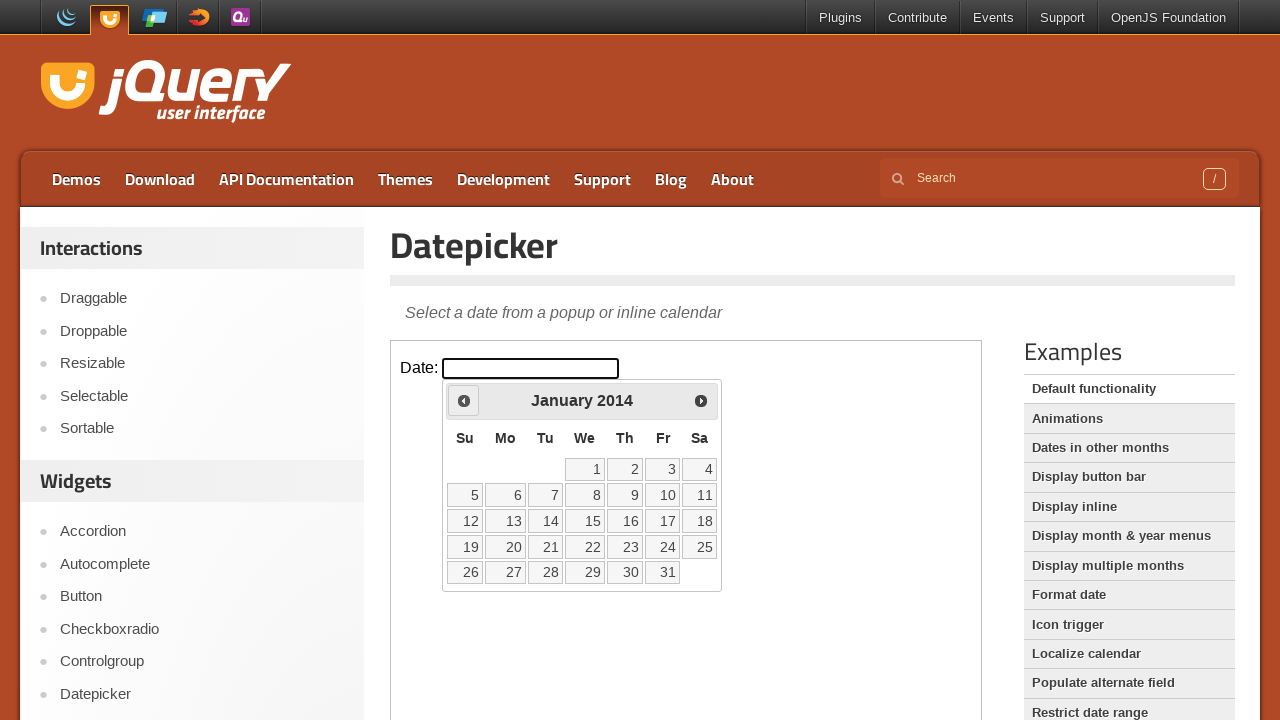

Clicked previous button to navigate to earlier month at (464, 400) on iframe >> nth=0 >> internal:control=enter-frame >> .ui-datepicker-prev
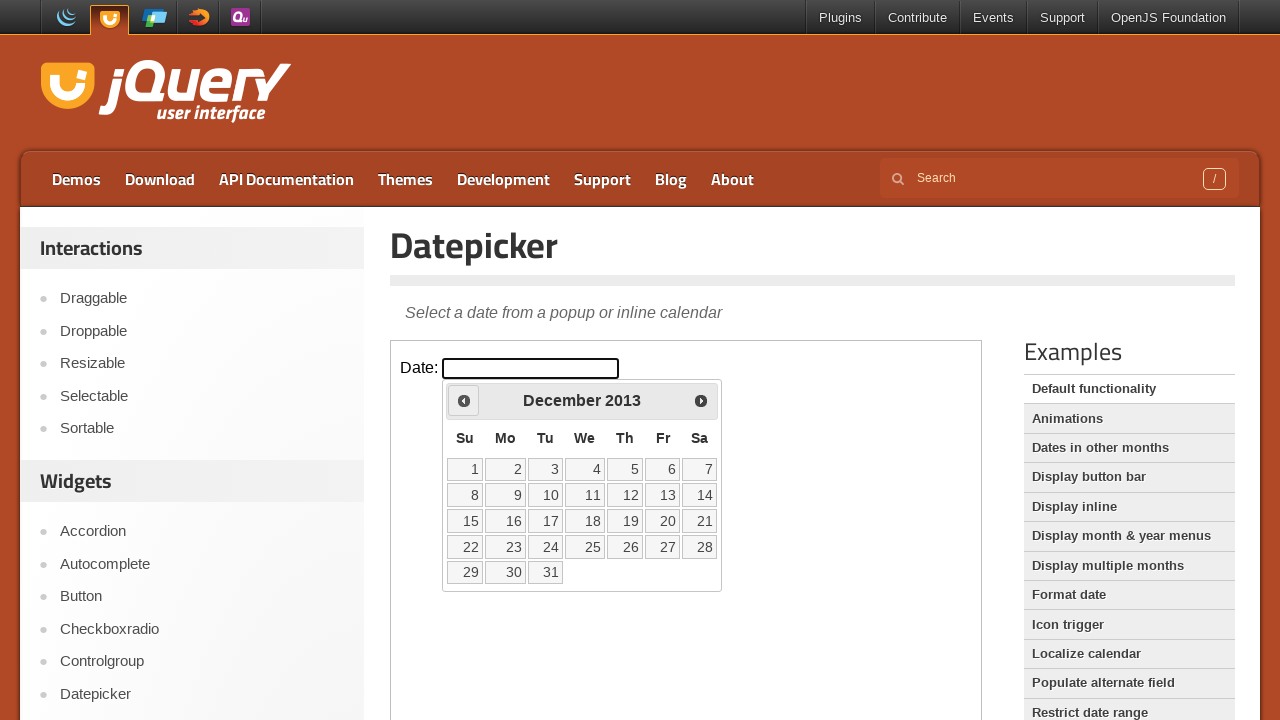

Retrieved updated month and year: December 2013
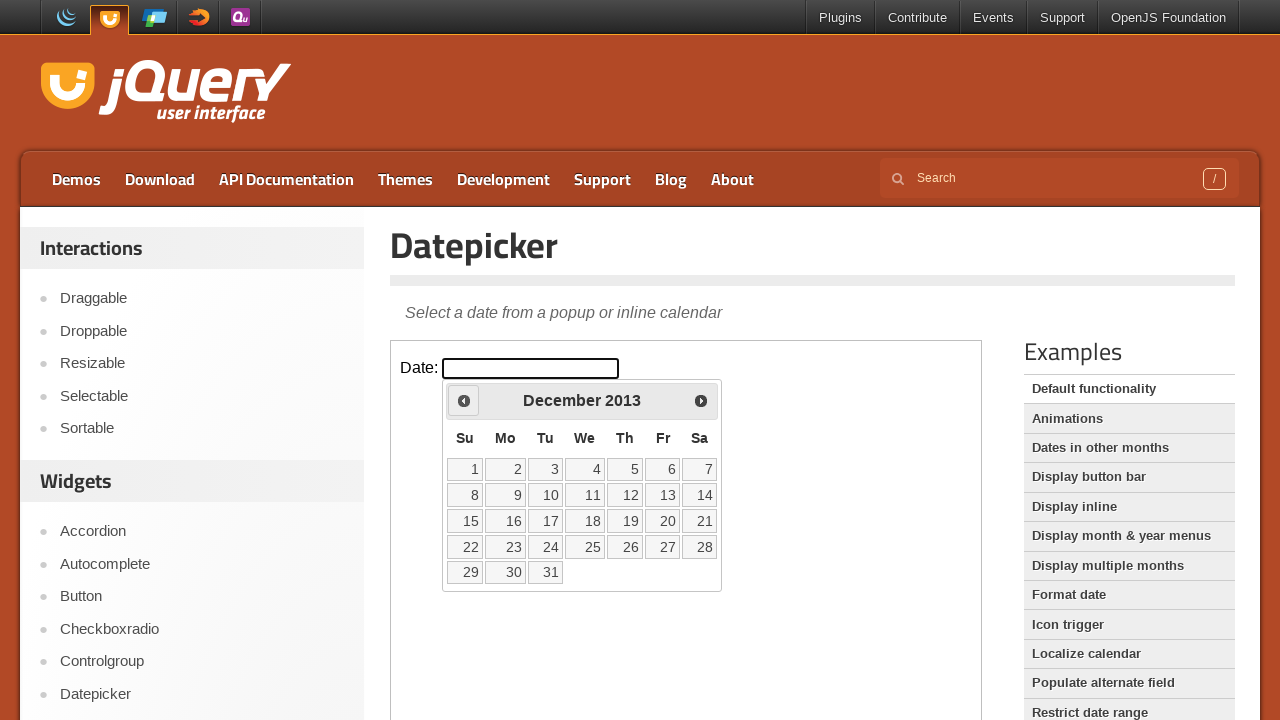

Clicked previous button to navigate to earlier month at (464, 400) on iframe >> nth=0 >> internal:control=enter-frame >> .ui-datepicker-prev
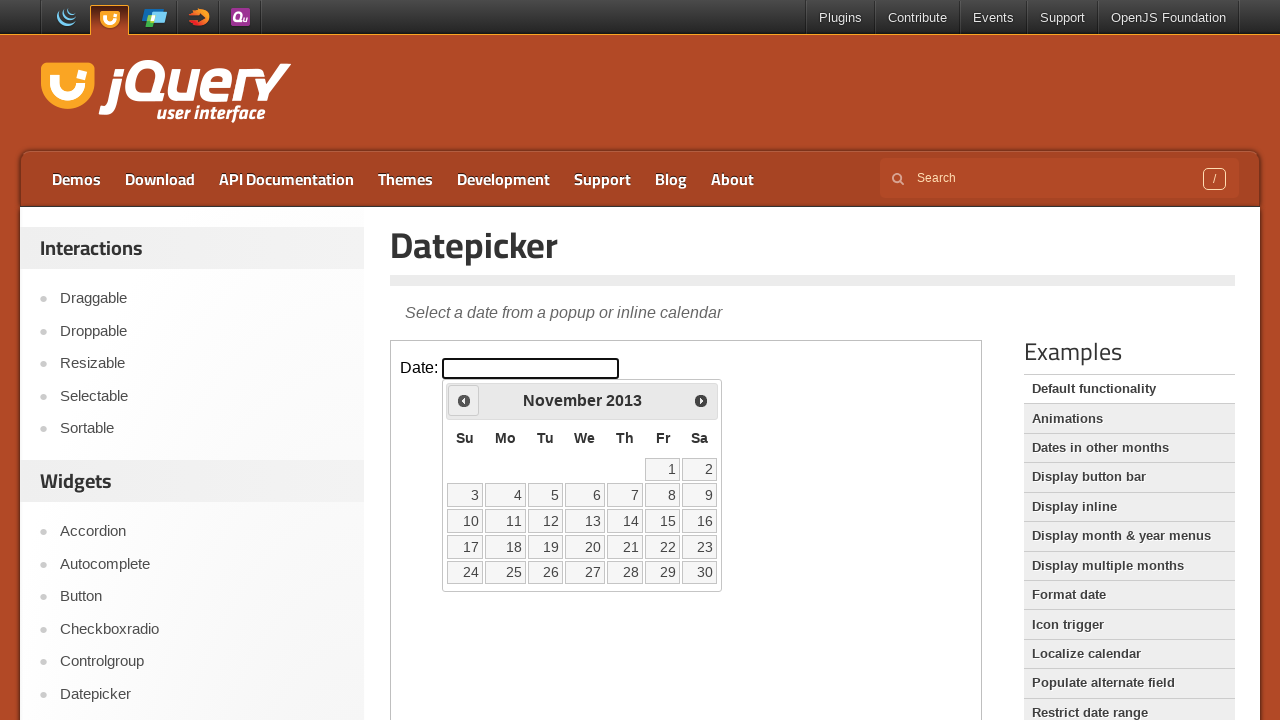

Retrieved updated month and year: November 2013
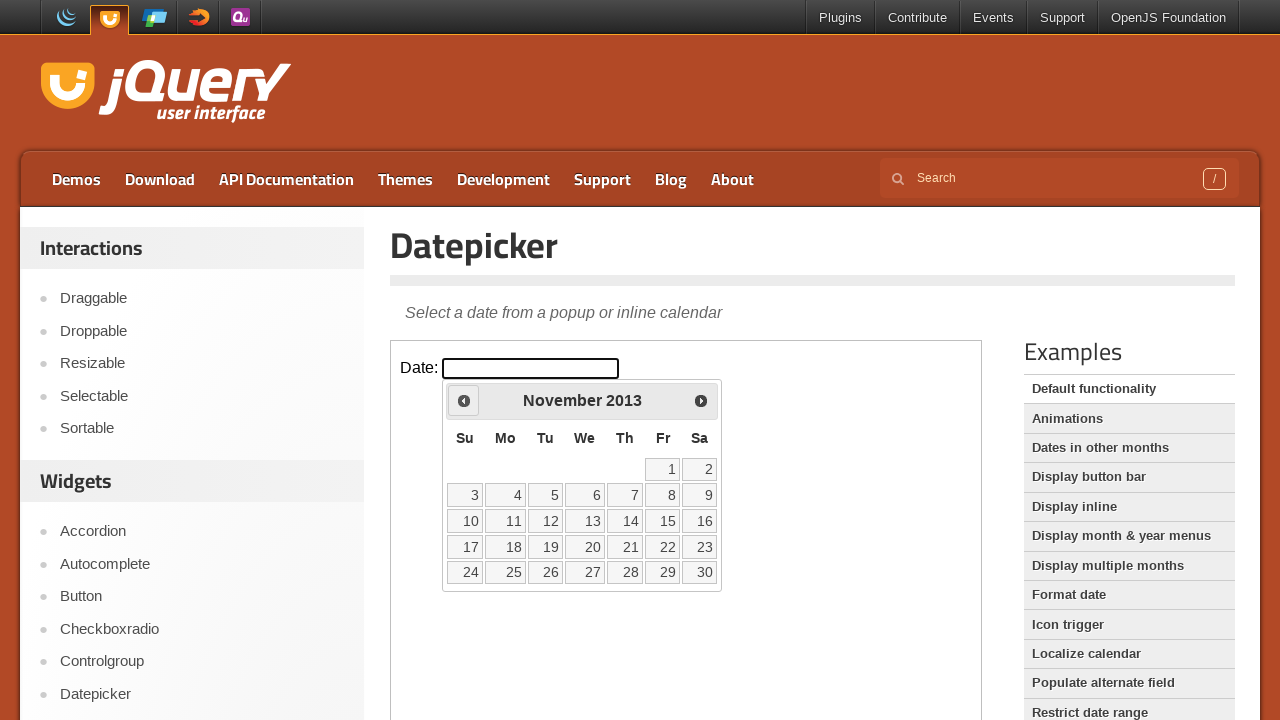

Clicked previous button to navigate to earlier month at (464, 400) on iframe >> nth=0 >> internal:control=enter-frame >> .ui-datepicker-prev
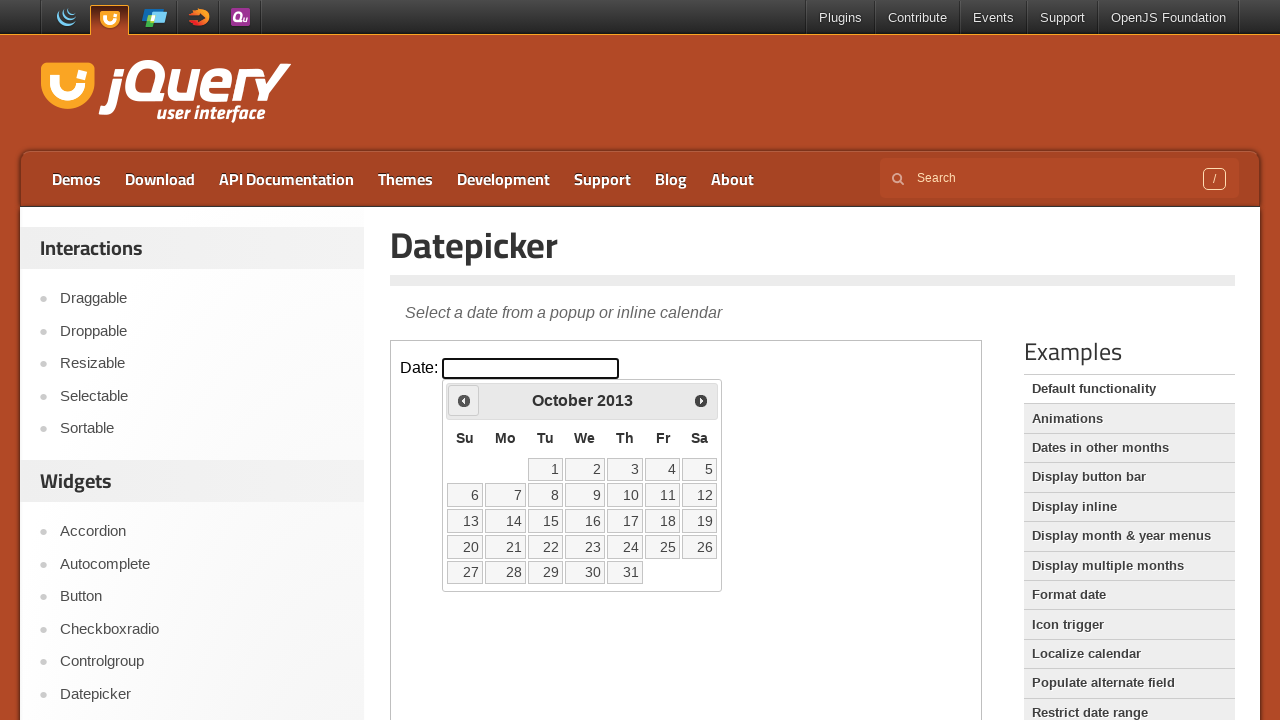

Retrieved updated month and year: October 2013
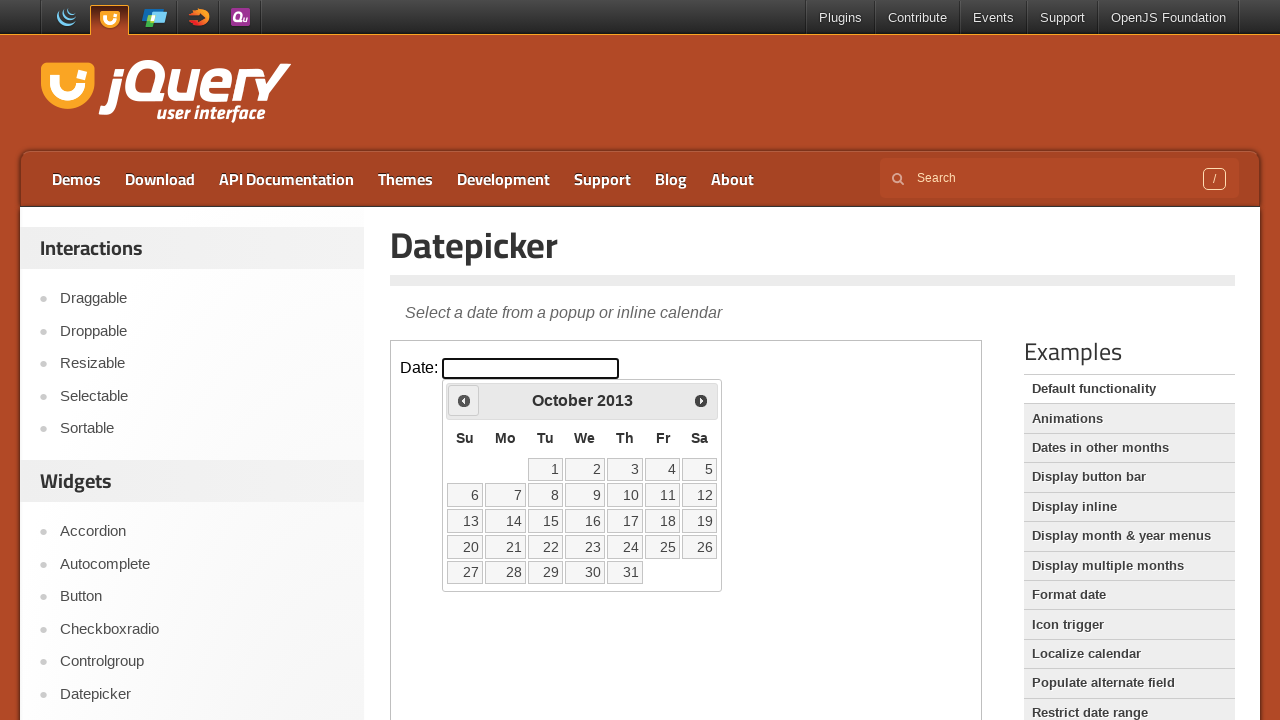

Clicked previous button to navigate to earlier month at (464, 400) on iframe >> nth=0 >> internal:control=enter-frame >> .ui-datepicker-prev
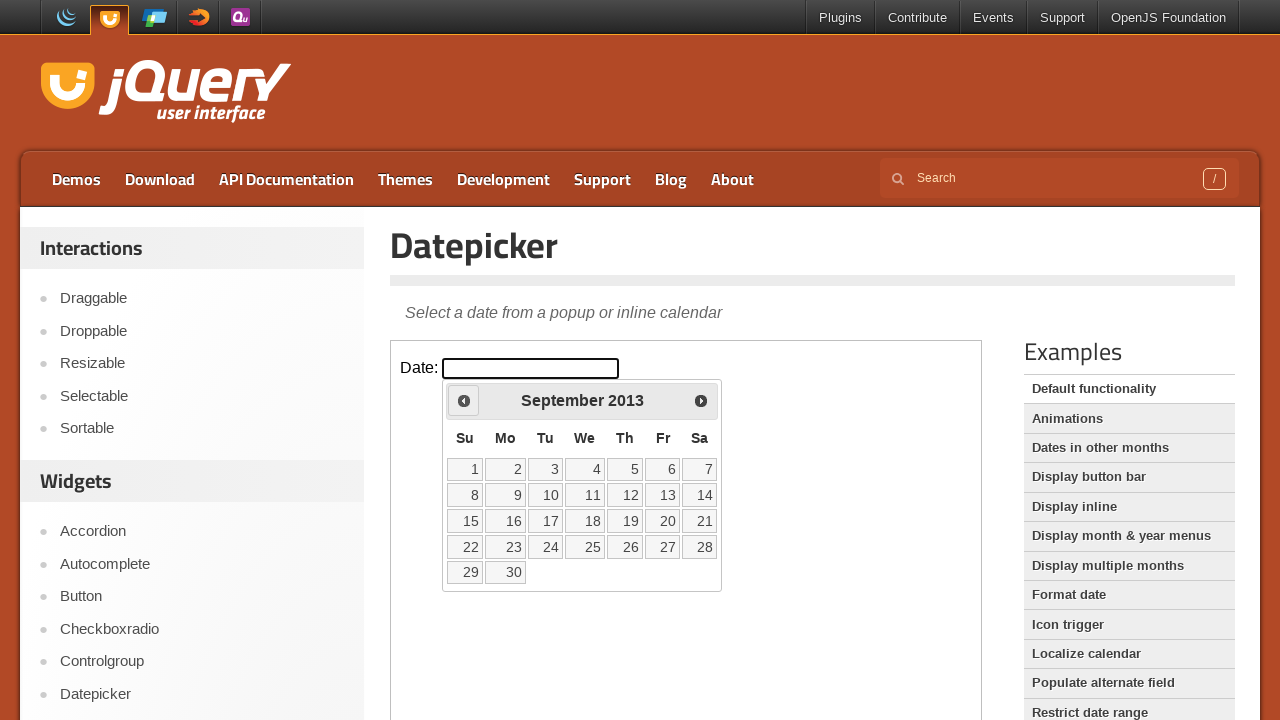

Retrieved updated month and year: September 2013
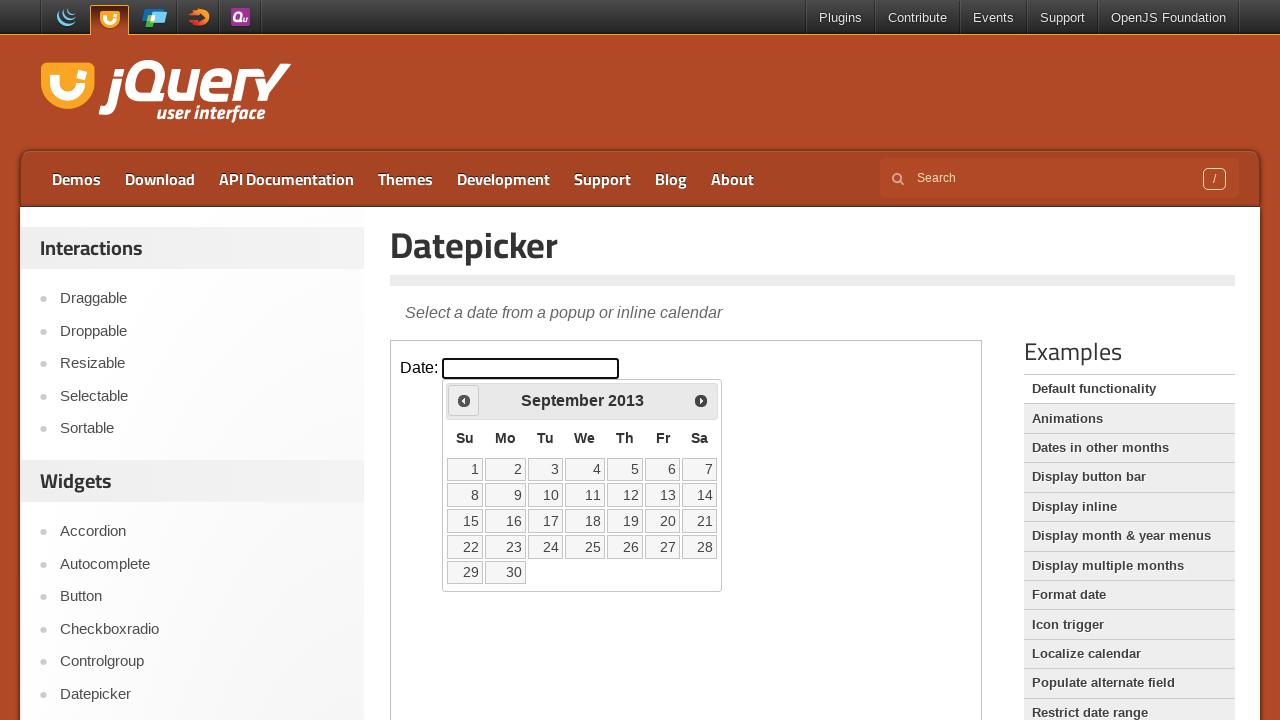

Clicked previous button to navigate to earlier month at (464, 400) on iframe >> nth=0 >> internal:control=enter-frame >> .ui-datepicker-prev
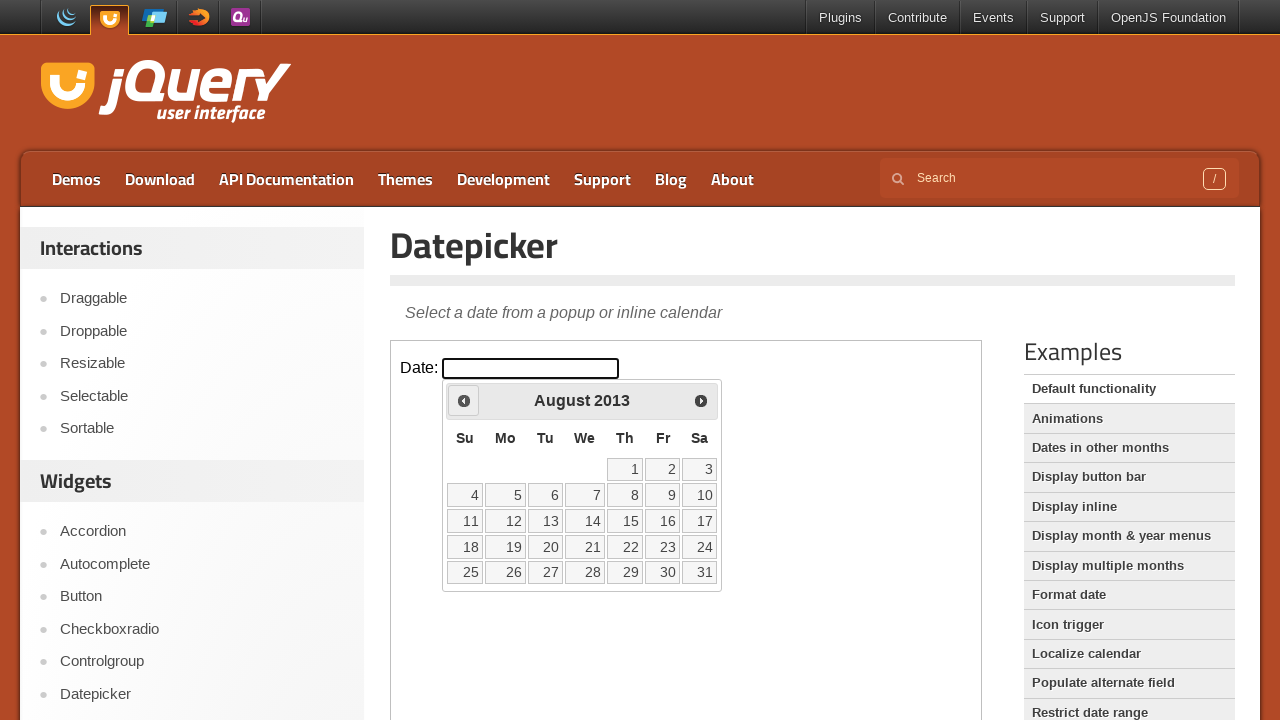

Retrieved updated month and year: August 2013
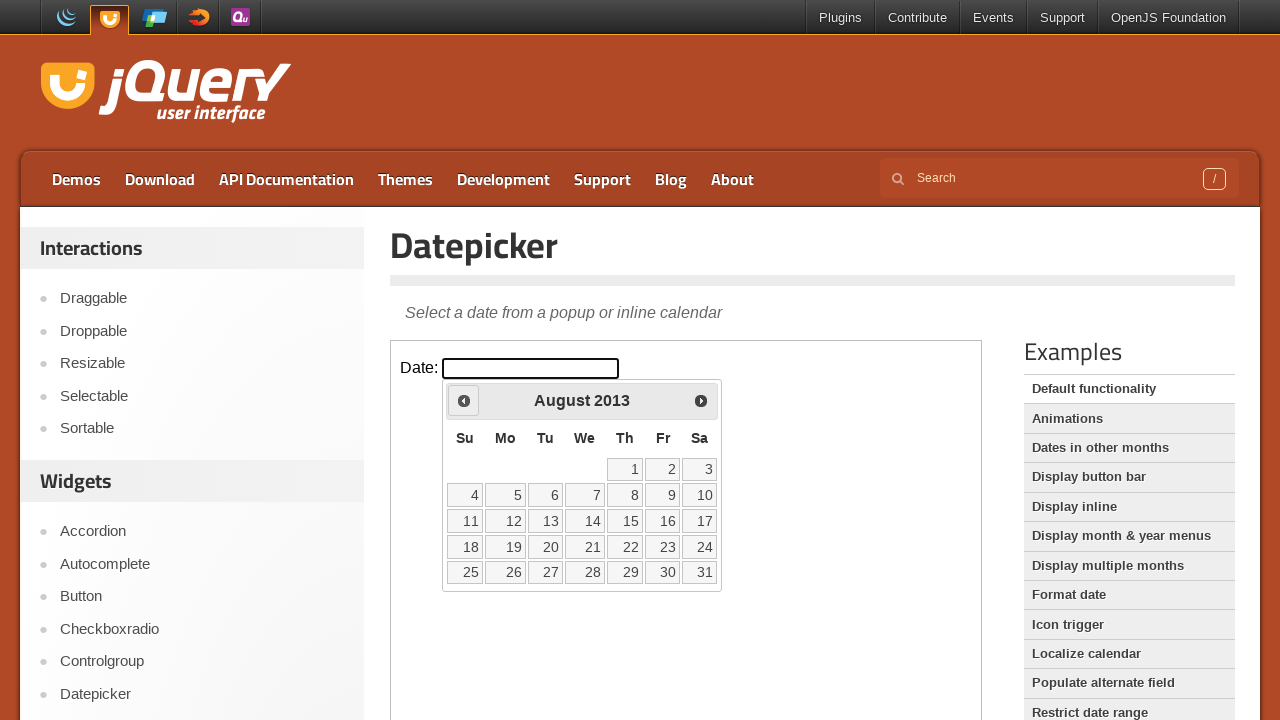

Clicked previous button to navigate to earlier month at (464, 400) on iframe >> nth=0 >> internal:control=enter-frame >> .ui-datepicker-prev
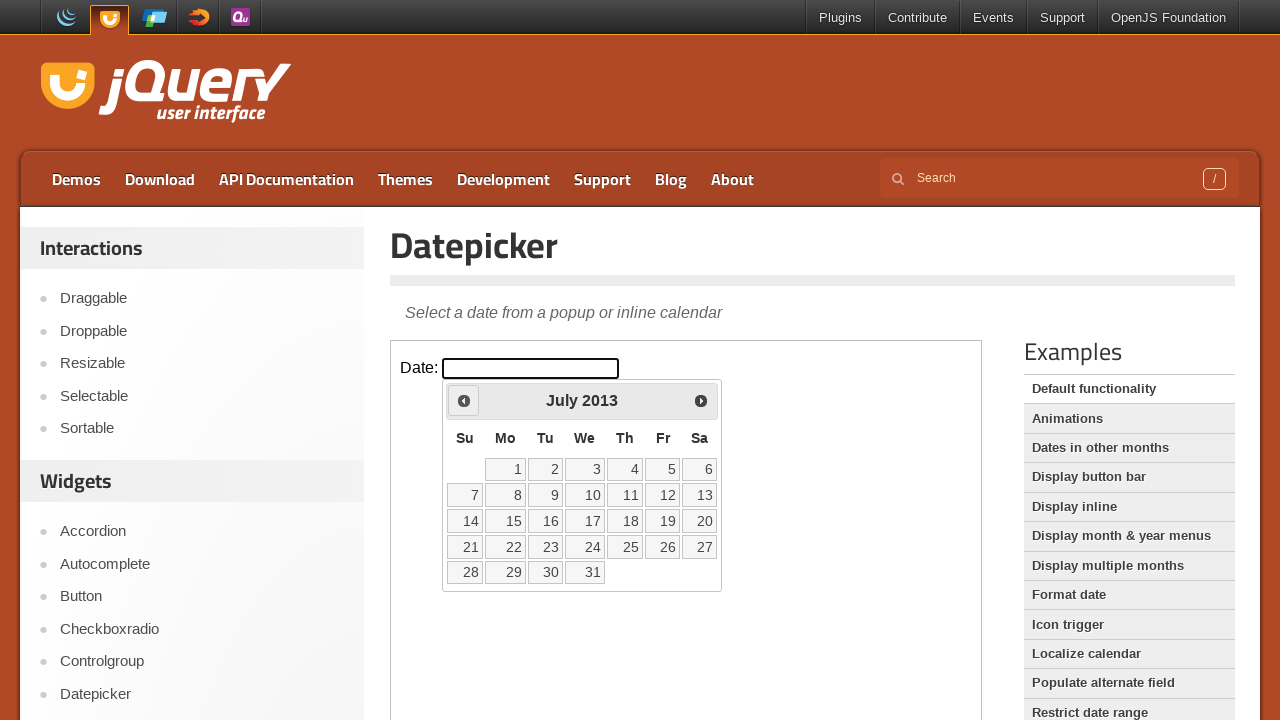

Retrieved updated month and year: July 2013
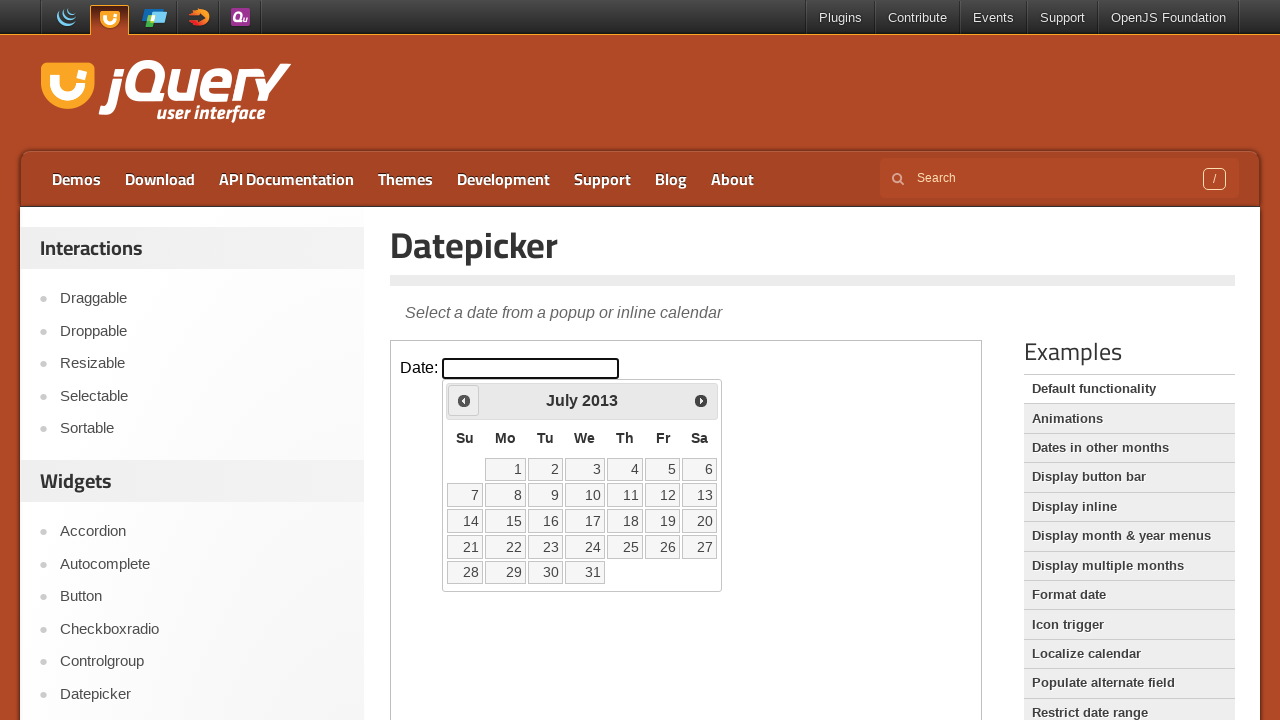

Clicked previous button to navigate to earlier month at (464, 400) on iframe >> nth=0 >> internal:control=enter-frame >> .ui-datepicker-prev
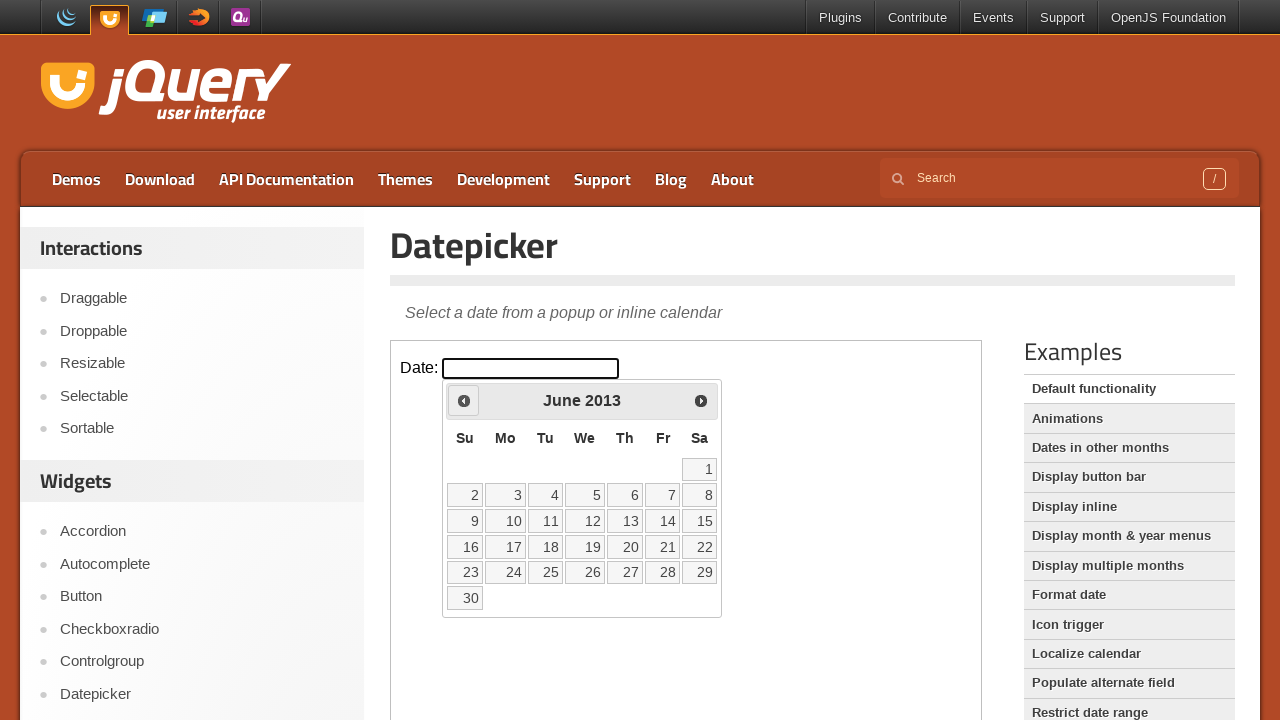

Retrieved updated month and year: June 2013
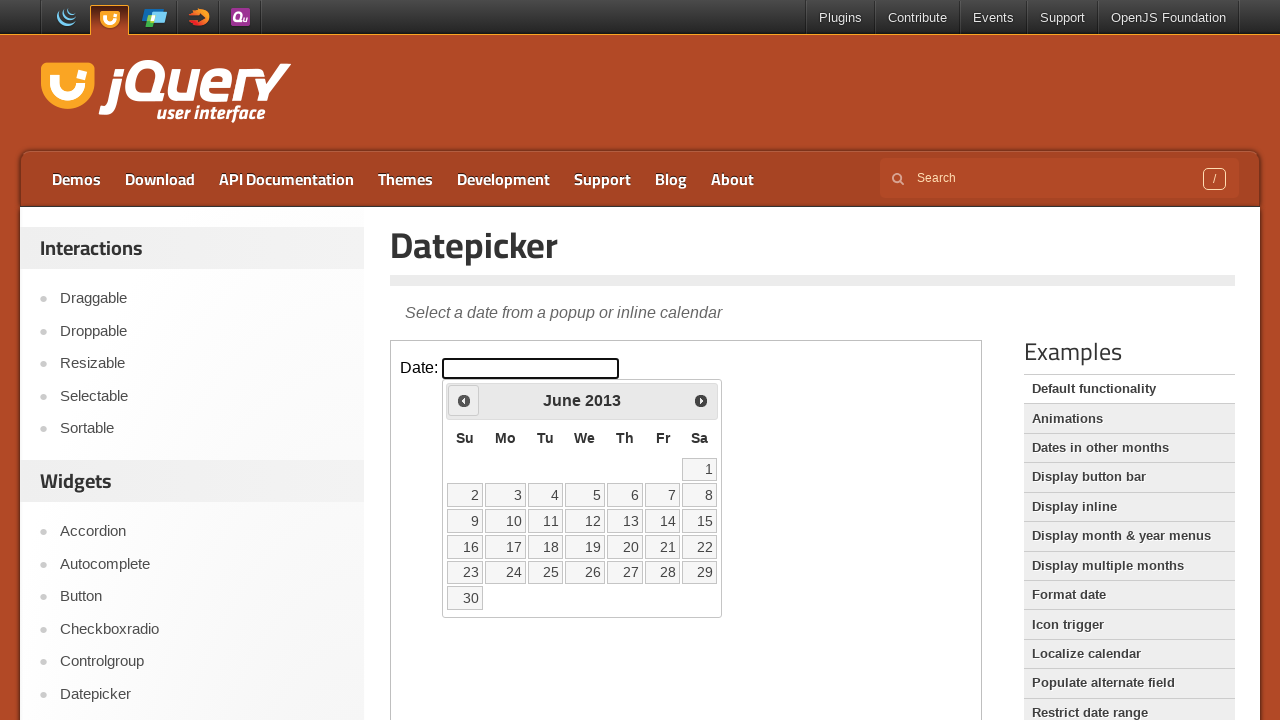

Clicked previous button to navigate to earlier month at (464, 400) on iframe >> nth=0 >> internal:control=enter-frame >> .ui-datepicker-prev
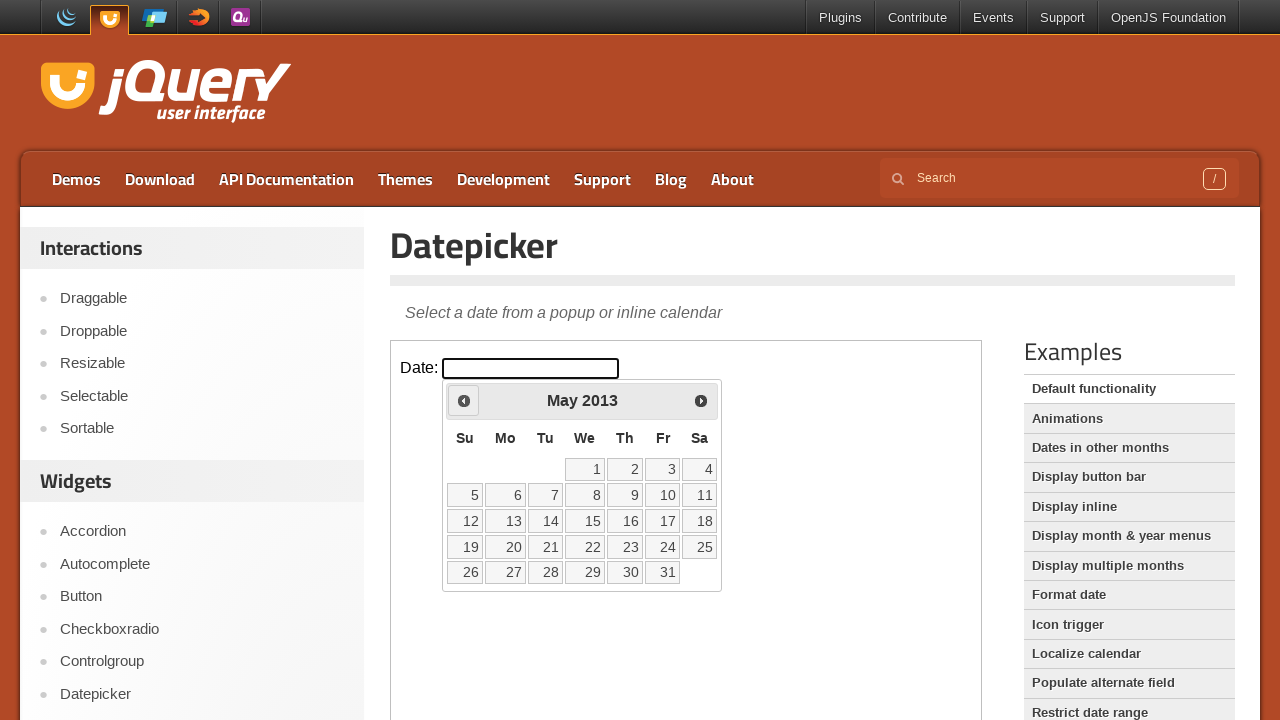

Retrieved updated month and year: May 2013
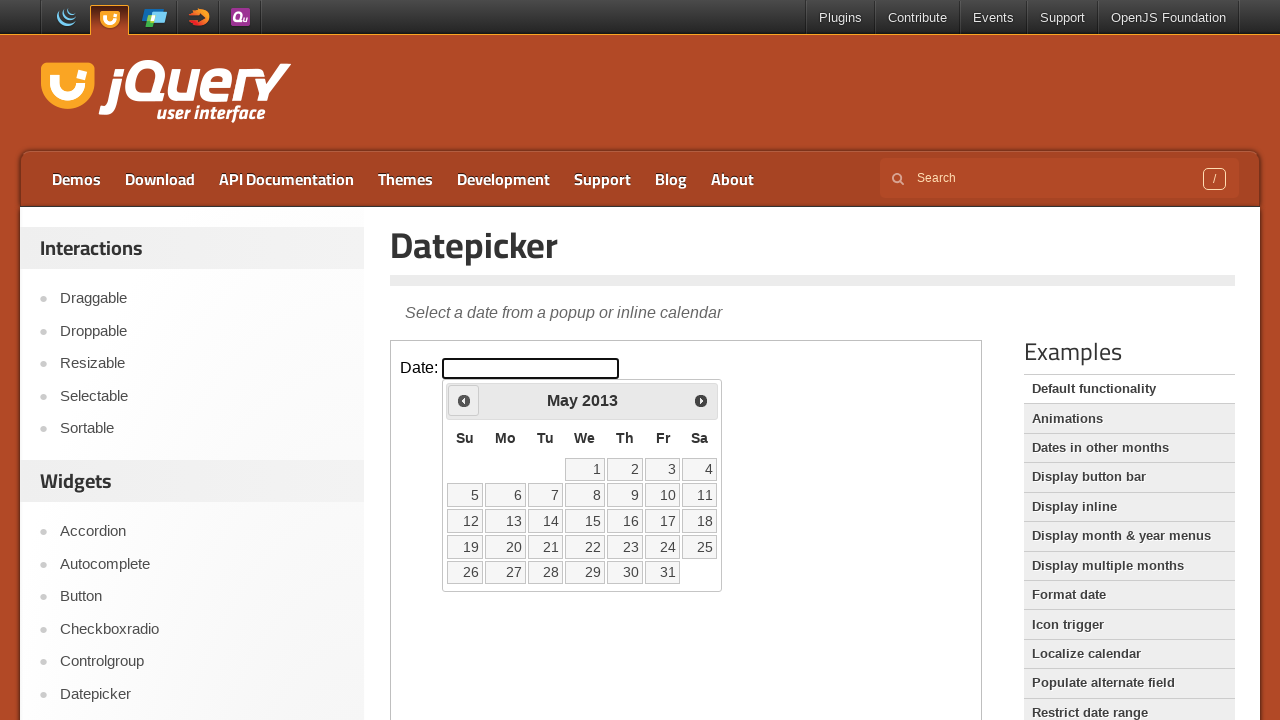

Clicked previous button to navigate to earlier month at (464, 400) on iframe >> nth=0 >> internal:control=enter-frame >> .ui-datepicker-prev
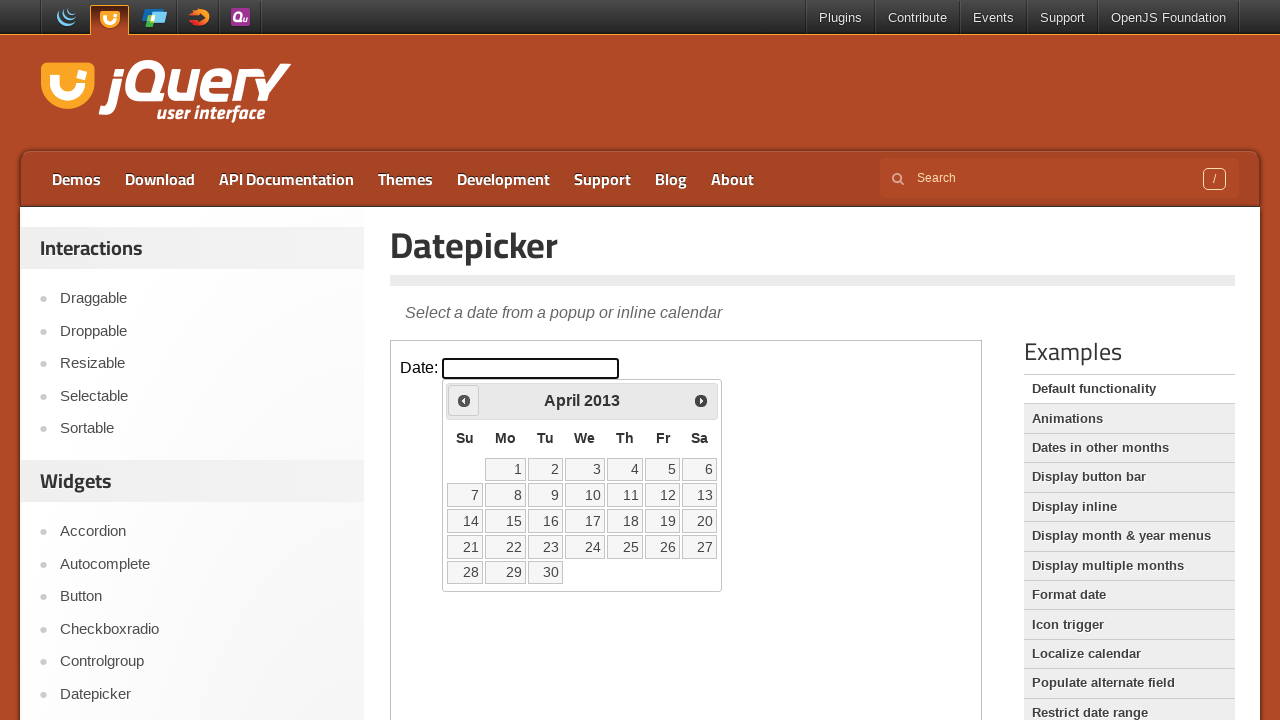

Retrieved updated month and year: April 2013
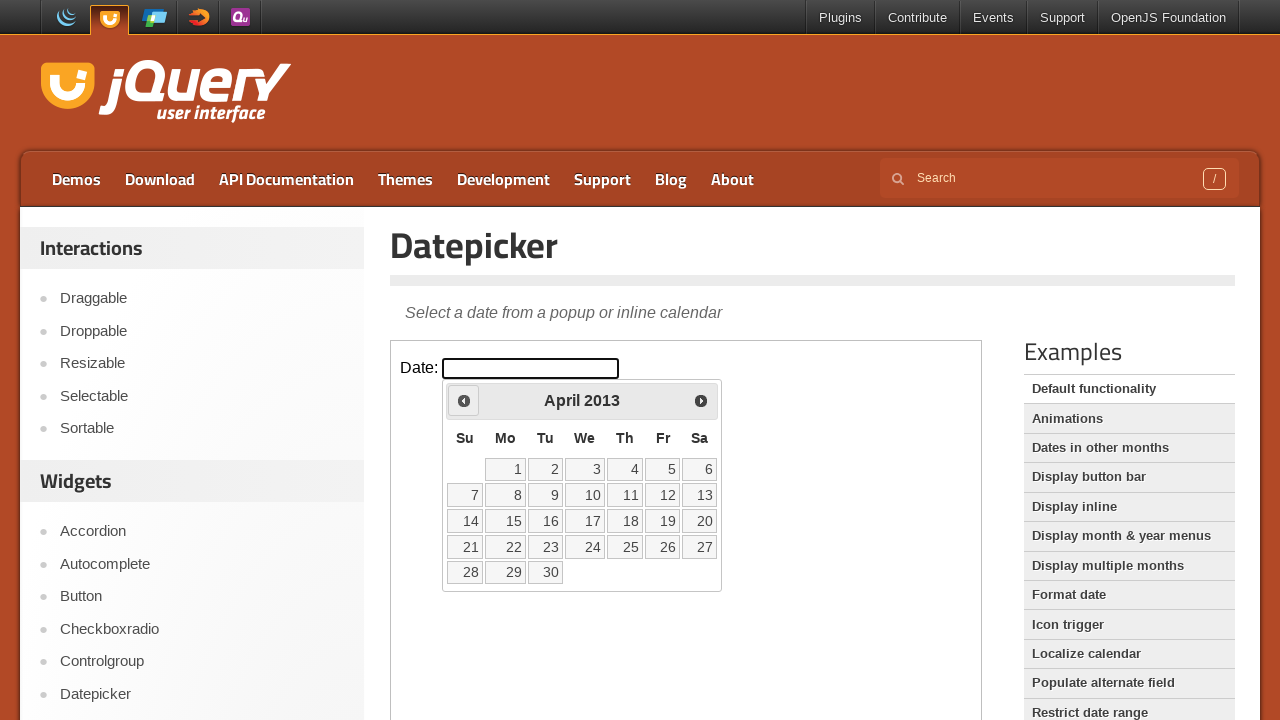

Clicked previous button to navigate to earlier month at (464, 400) on iframe >> nth=0 >> internal:control=enter-frame >> .ui-datepicker-prev
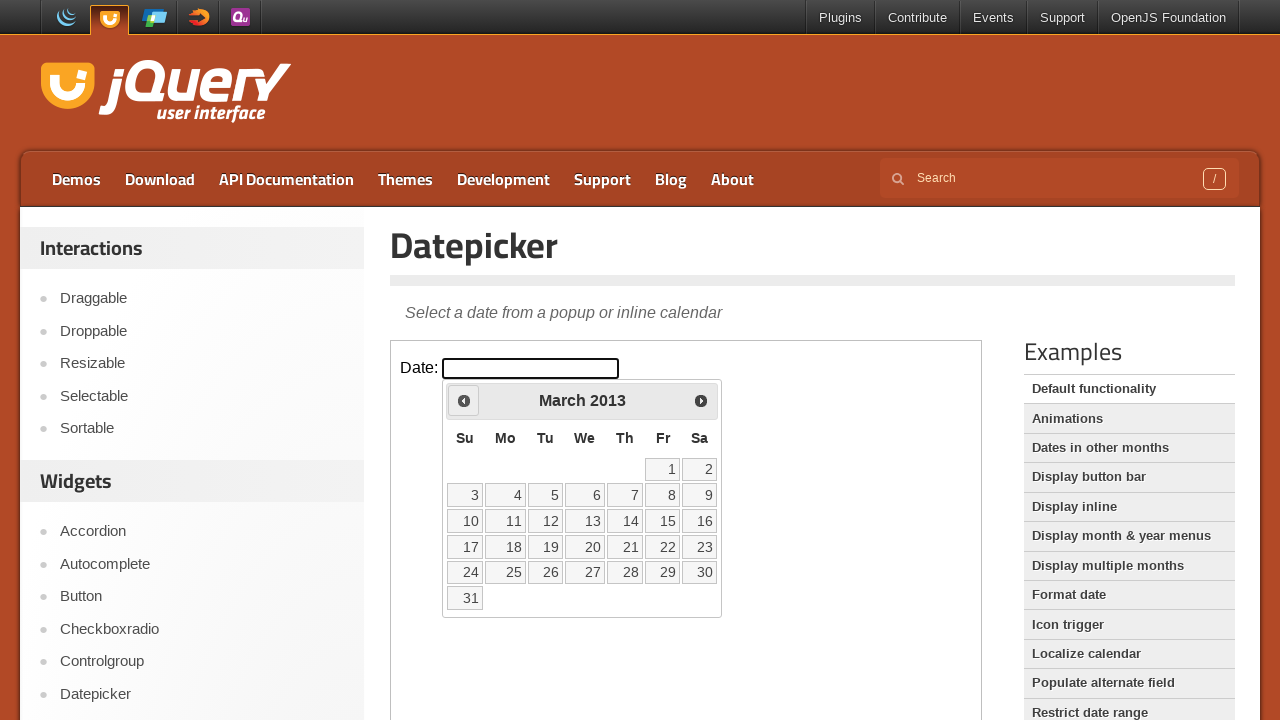

Retrieved updated month and year: March 2013
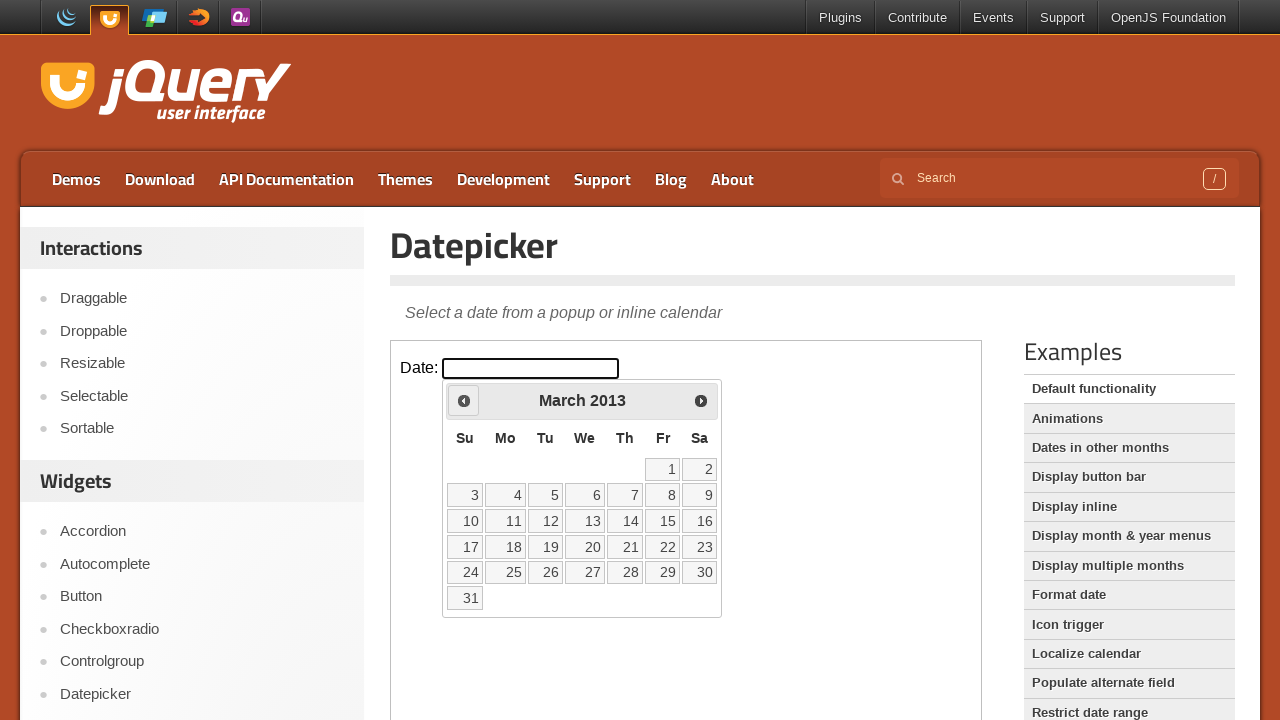

Clicked previous button to navigate to earlier month at (464, 400) on iframe >> nth=0 >> internal:control=enter-frame >> .ui-datepicker-prev
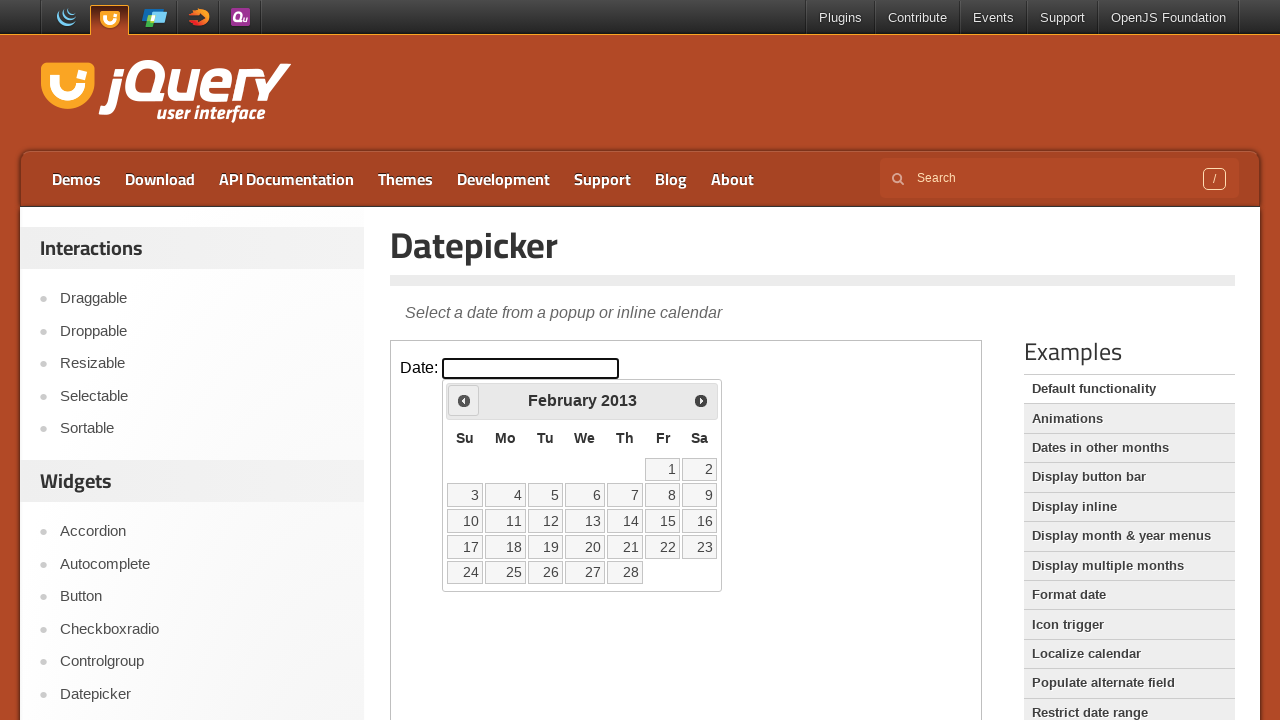

Retrieved updated month and year: February 2013
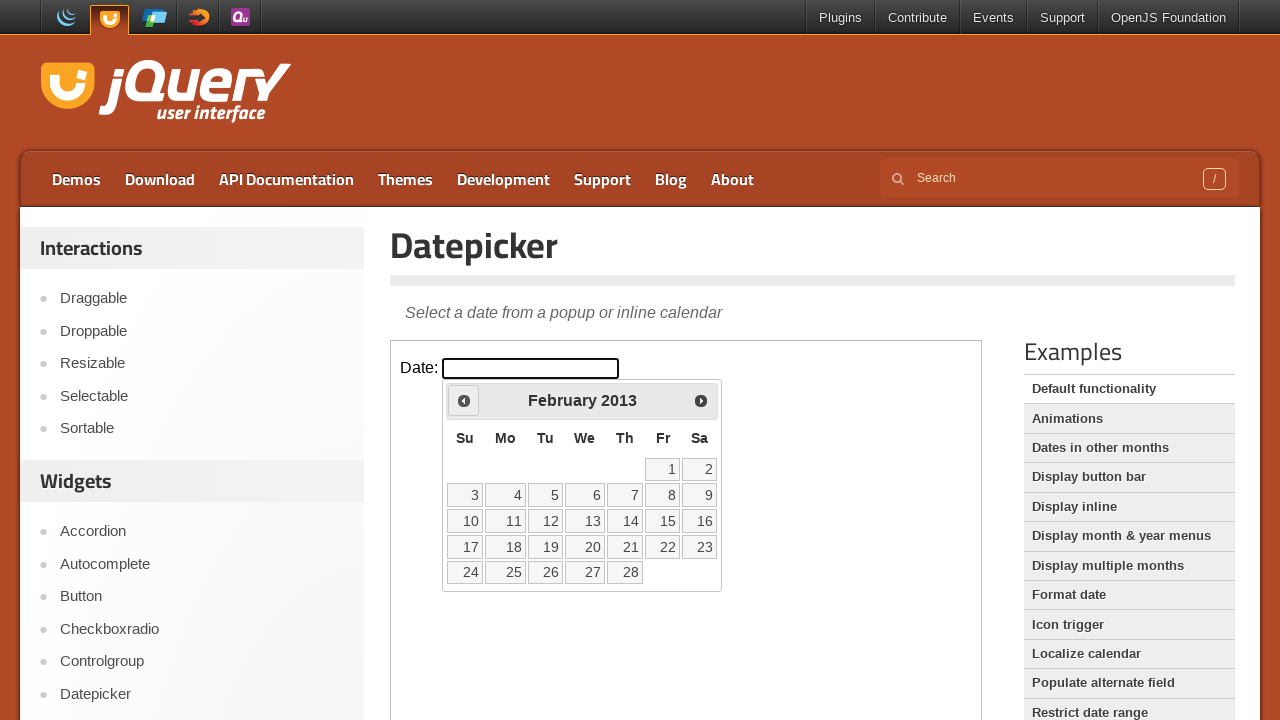

Clicked previous button to navigate to earlier month at (464, 400) on iframe >> nth=0 >> internal:control=enter-frame >> .ui-datepicker-prev
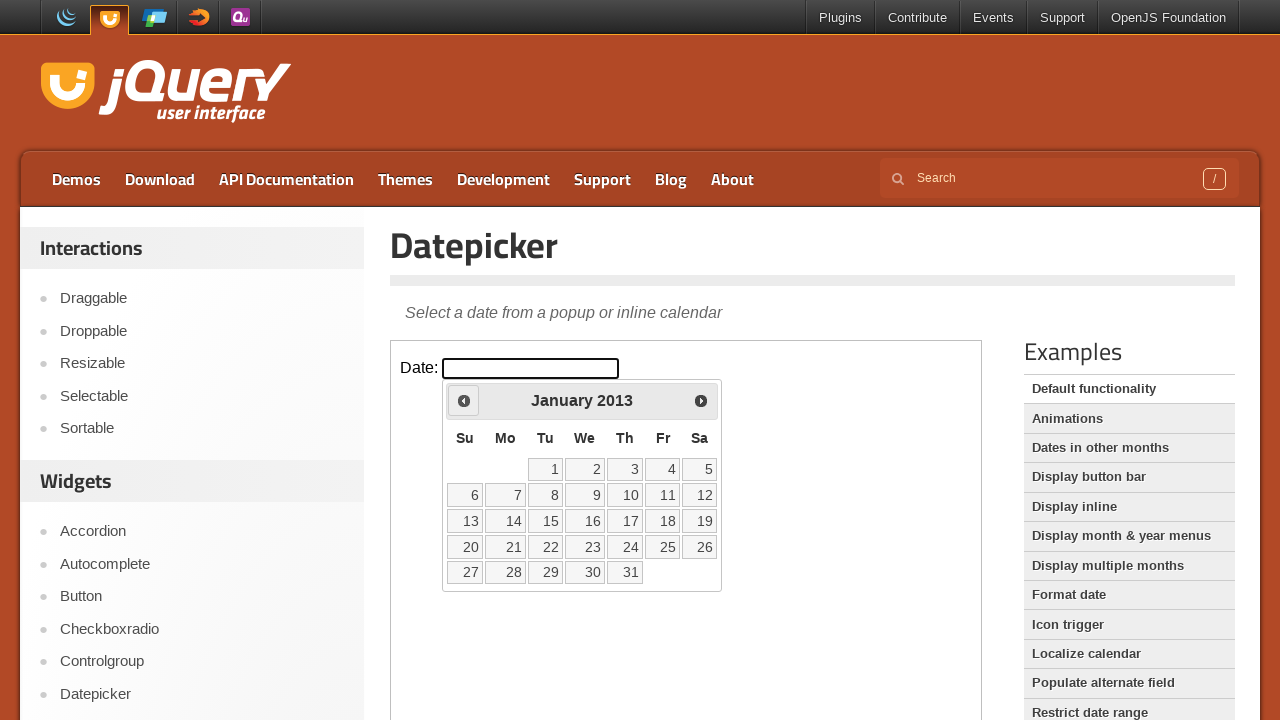

Retrieved updated month and year: January 2013
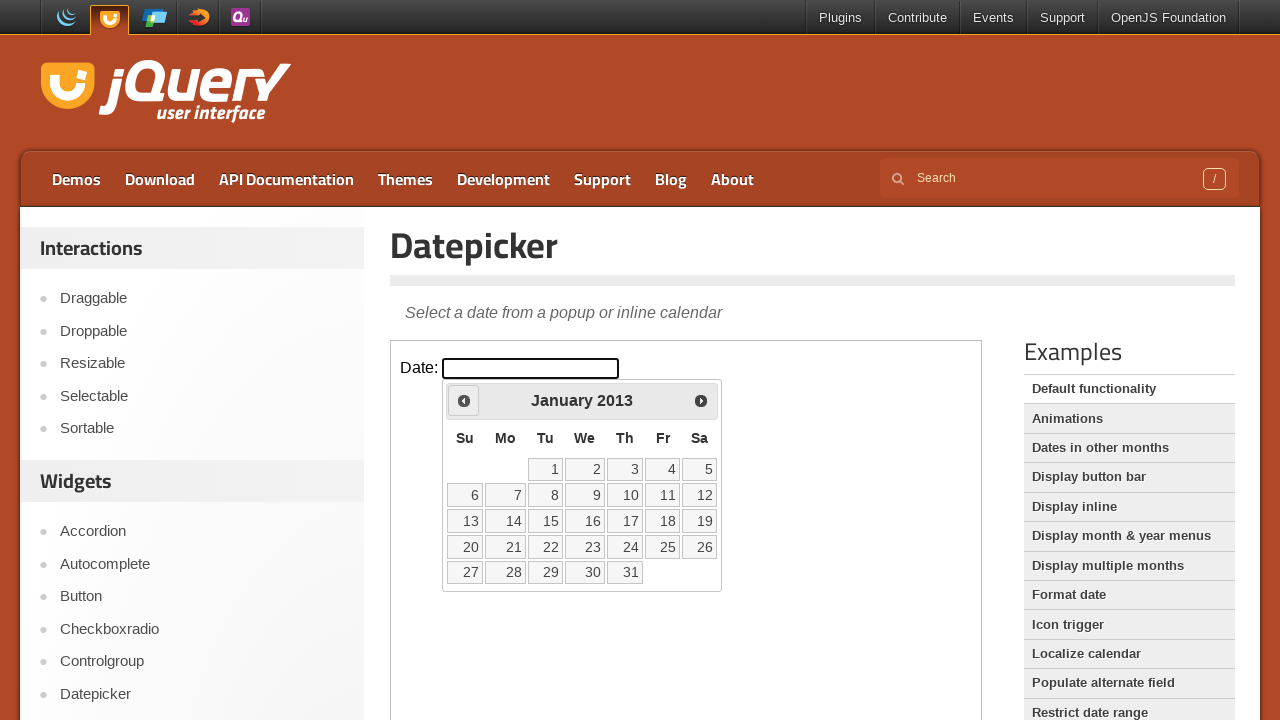

Clicked previous button to navigate to earlier month at (464, 400) on iframe >> nth=0 >> internal:control=enter-frame >> .ui-datepicker-prev
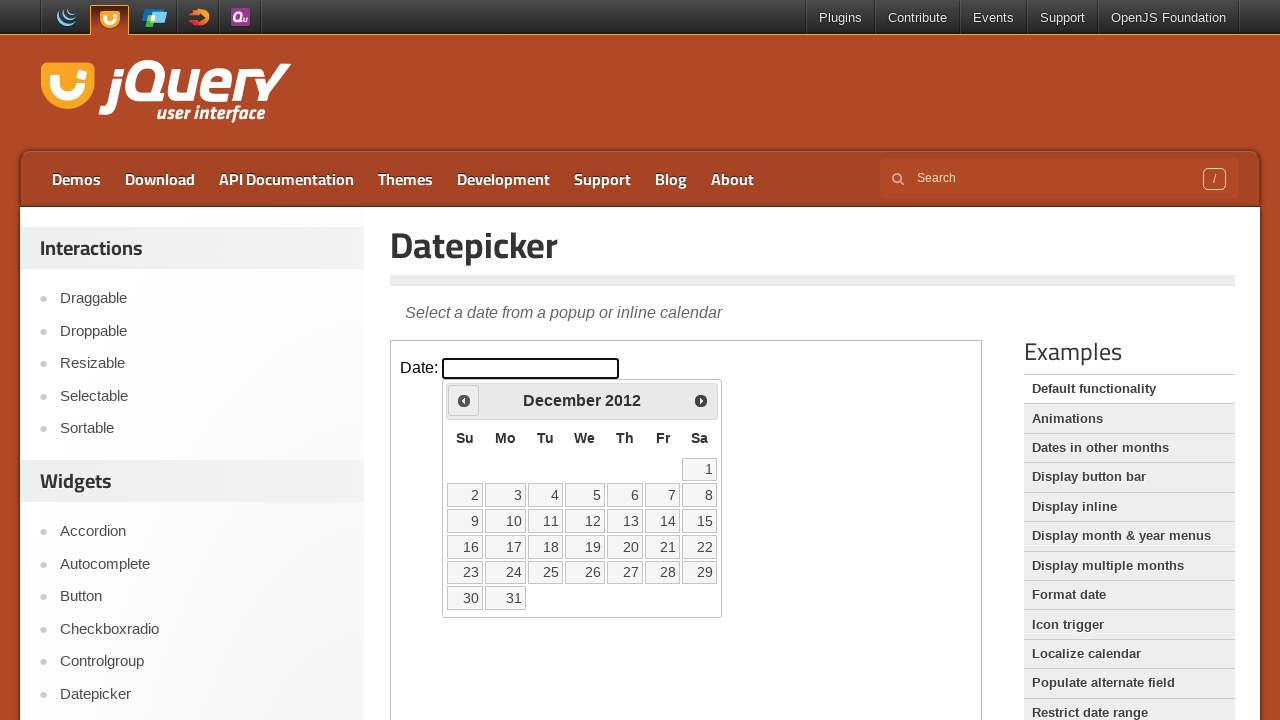

Retrieved updated month and year: December 2012
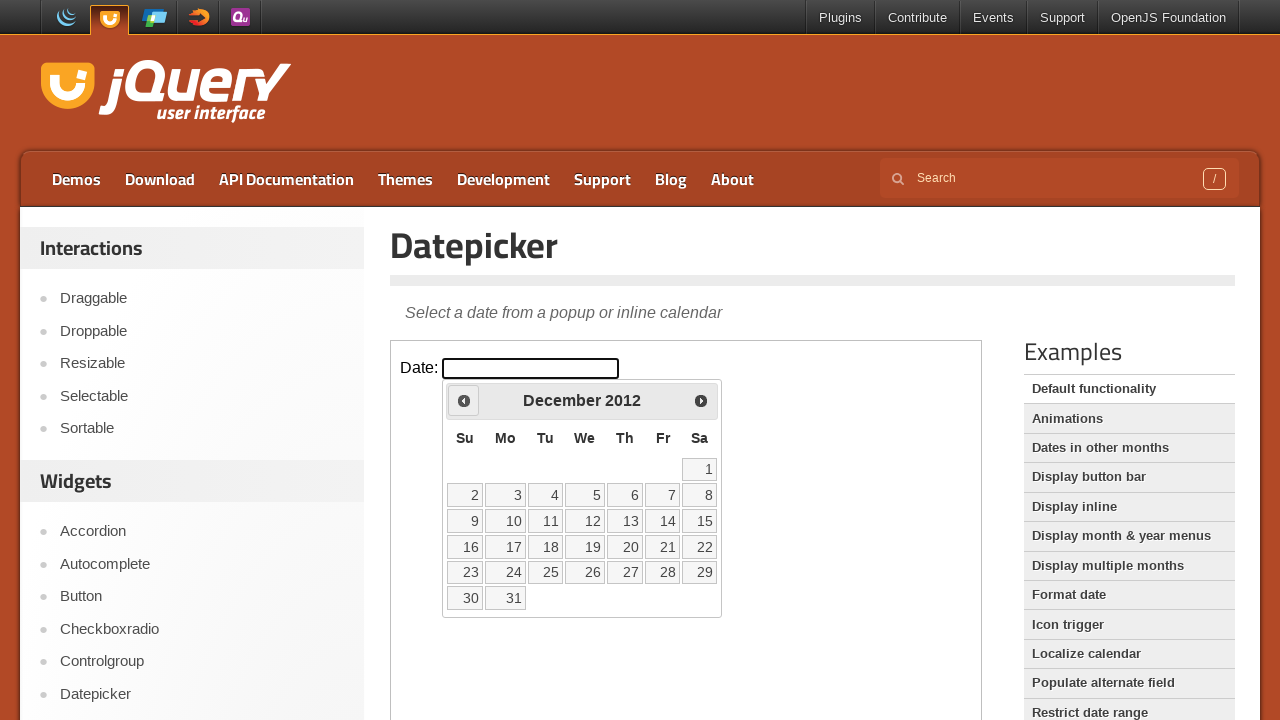

Clicked previous button to navigate to earlier month at (464, 400) on iframe >> nth=0 >> internal:control=enter-frame >> .ui-datepicker-prev
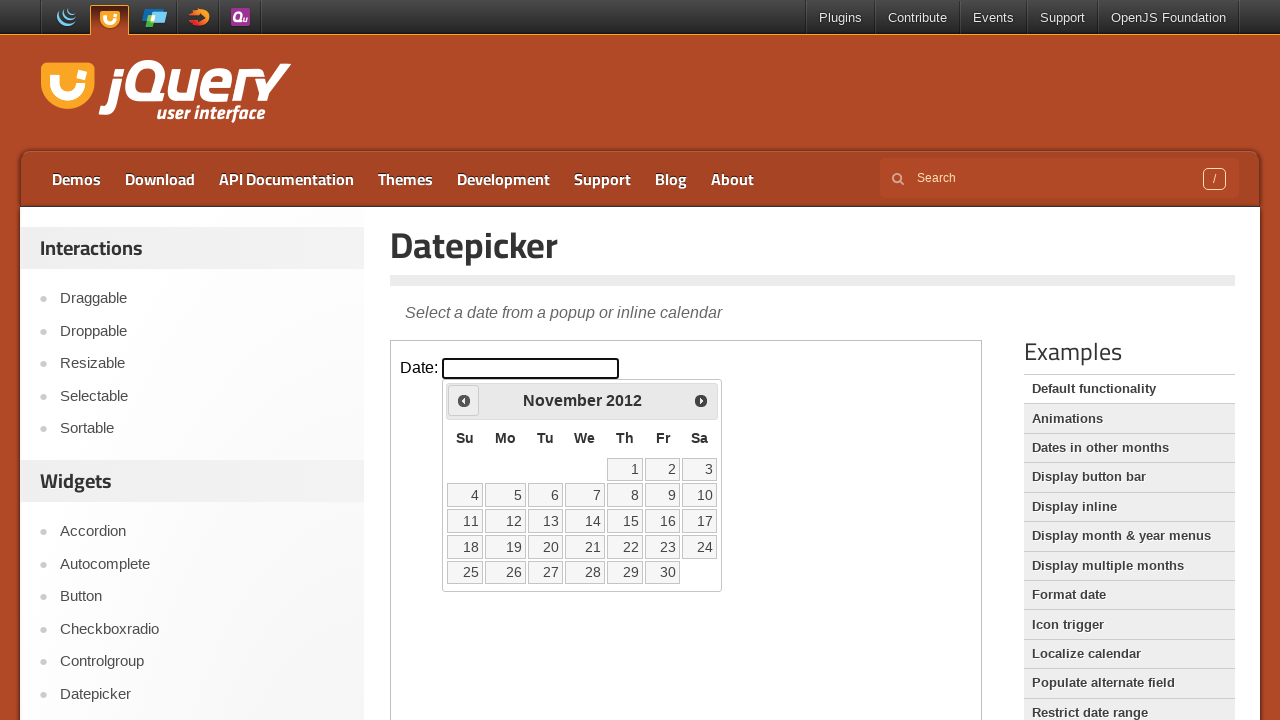

Retrieved updated month and year: November 2012
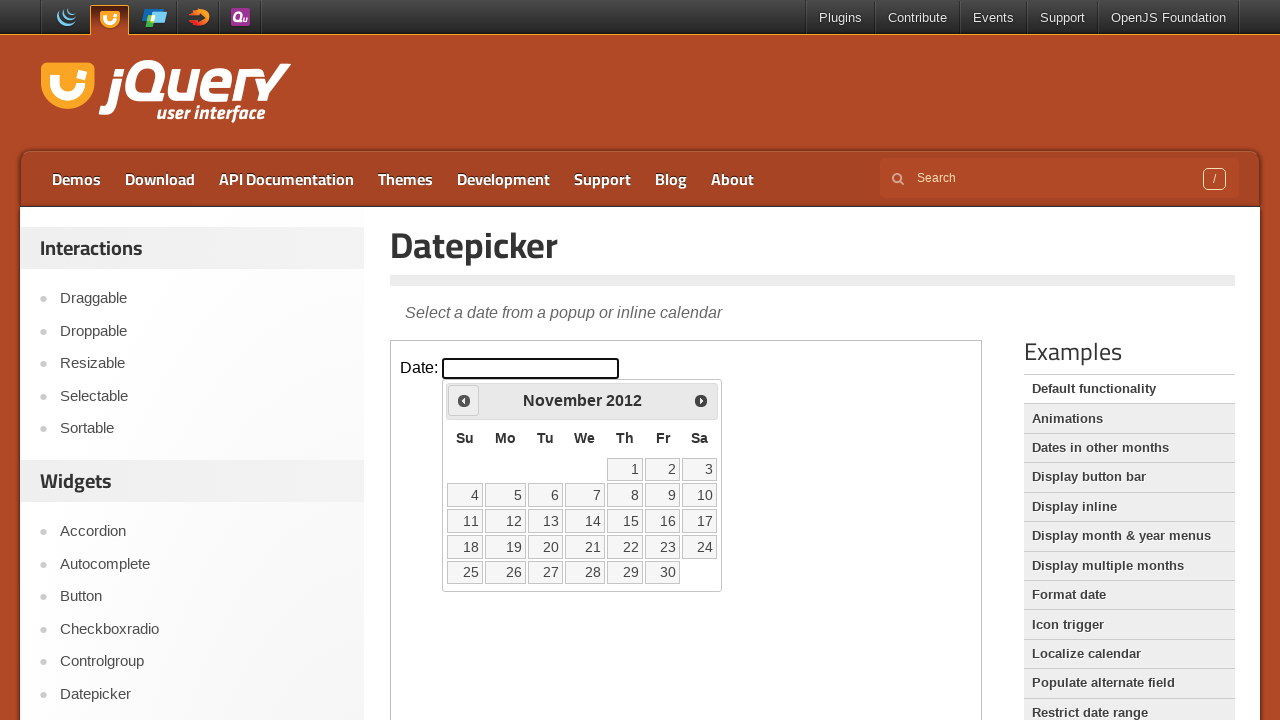

Clicked previous button to navigate to earlier month at (464, 400) on iframe >> nth=0 >> internal:control=enter-frame >> .ui-datepicker-prev
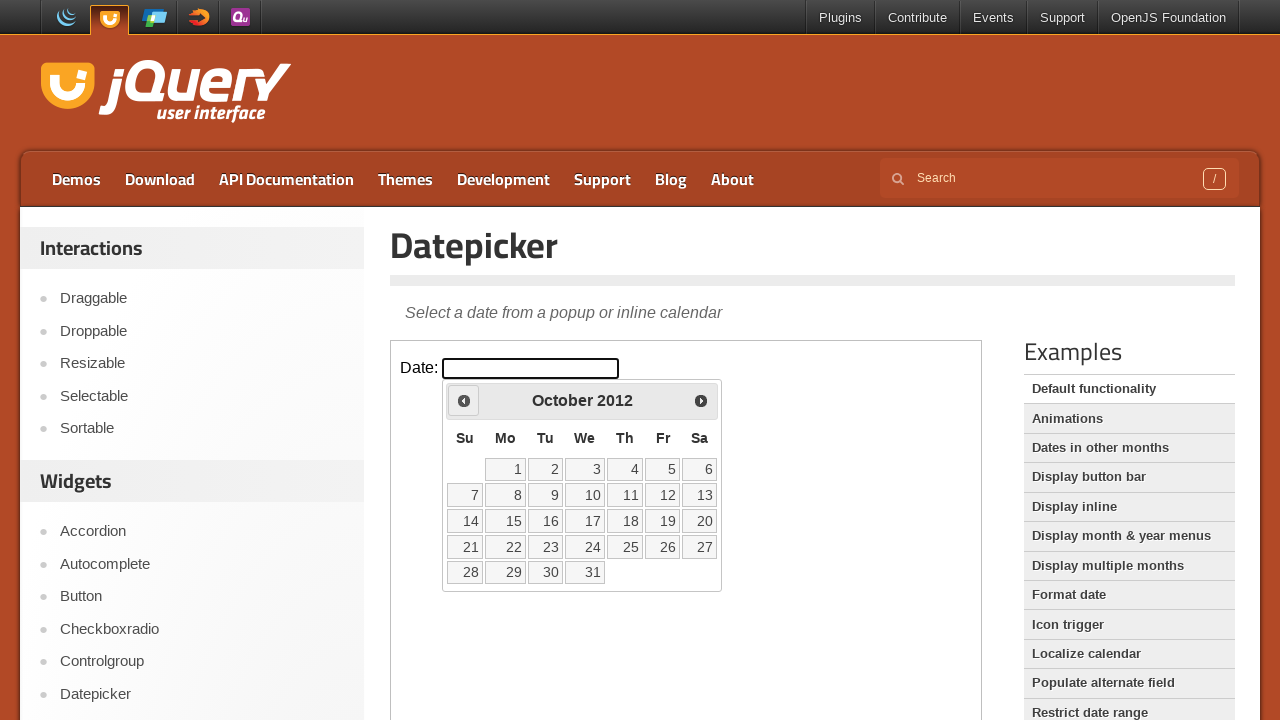

Retrieved updated month and year: October 2012
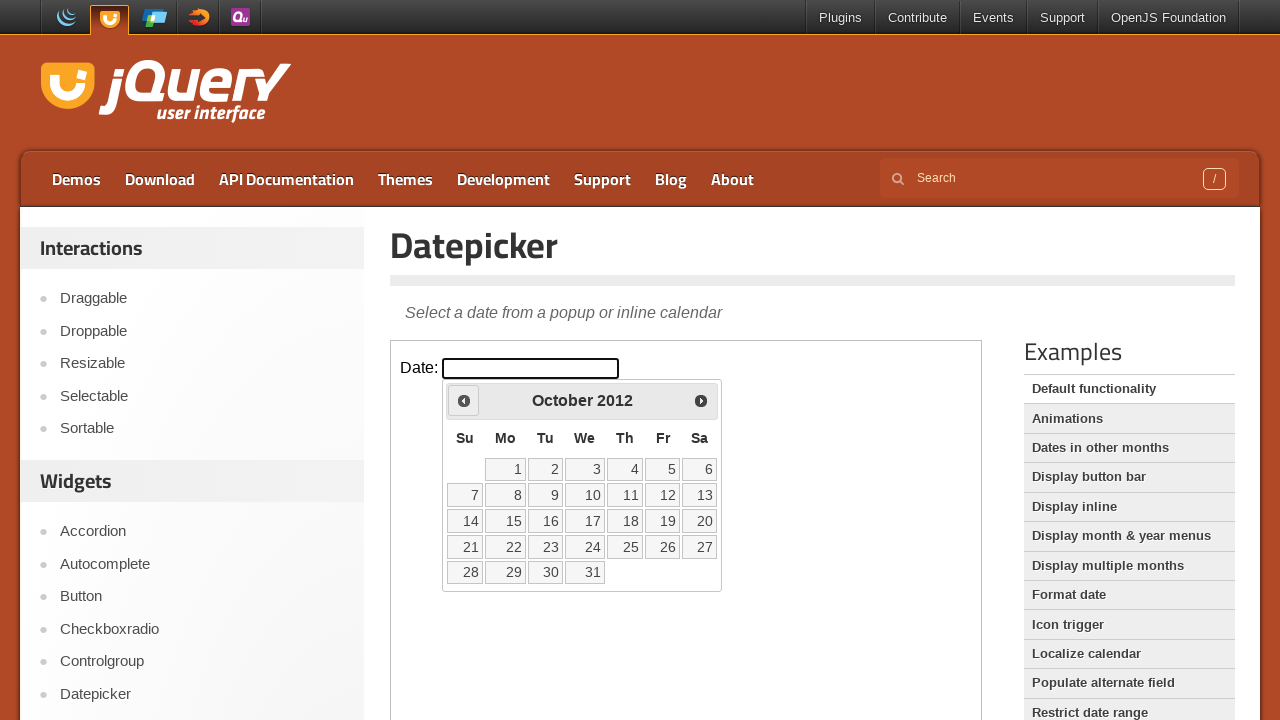

Clicked previous button to navigate to earlier month at (464, 400) on iframe >> nth=0 >> internal:control=enter-frame >> .ui-datepicker-prev
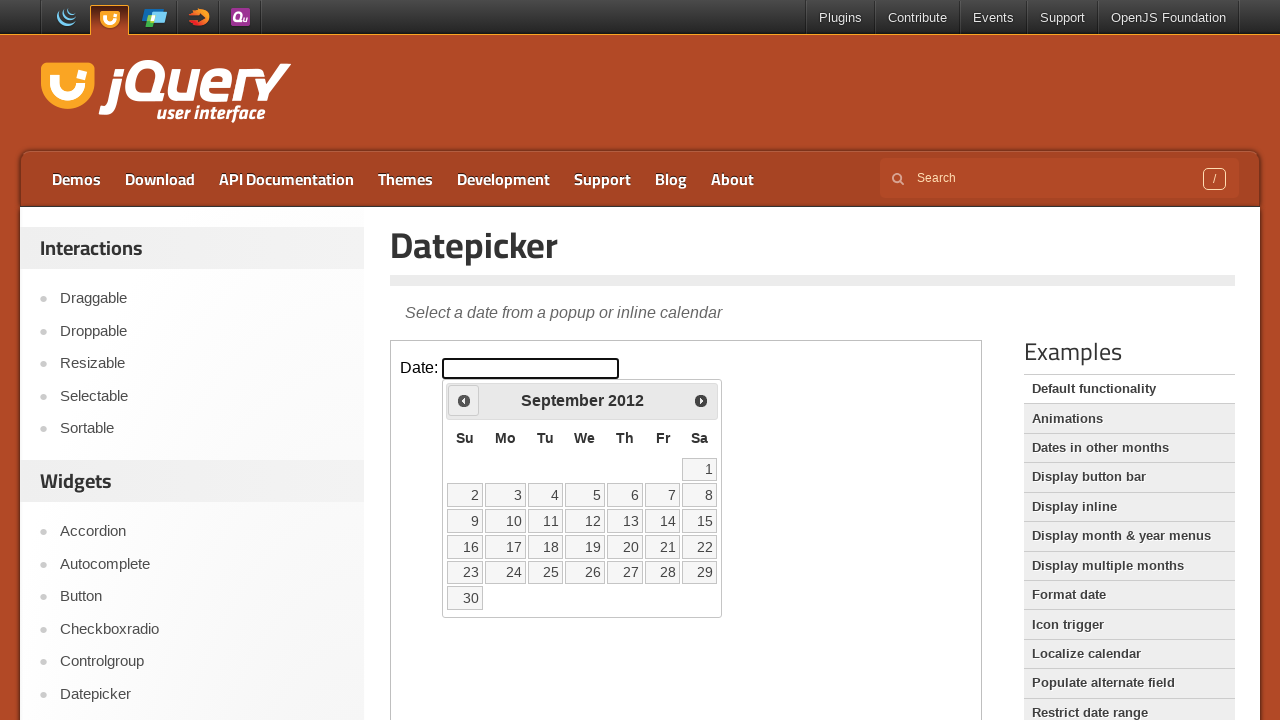

Retrieved updated month and year: September 2012
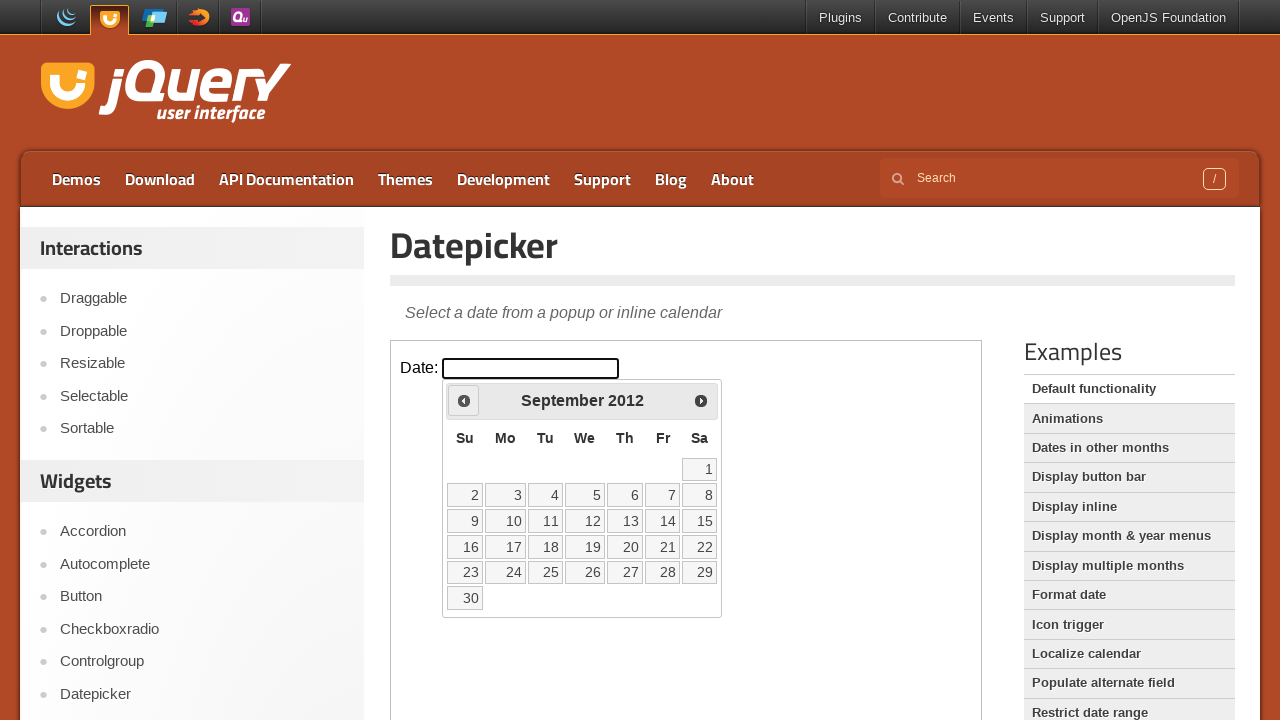

Clicked previous button to navigate to earlier month at (464, 400) on iframe >> nth=0 >> internal:control=enter-frame >> .ui-datepicker-prev
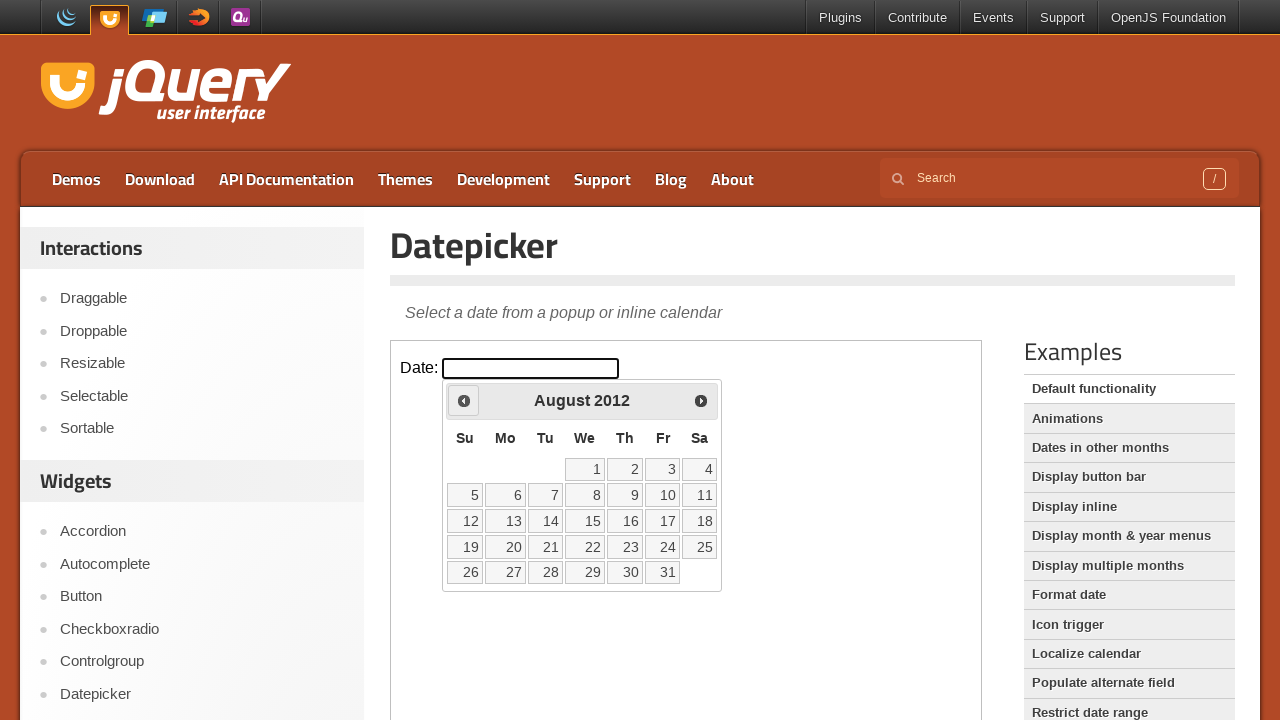

Retrieved updated month and year: August 2012
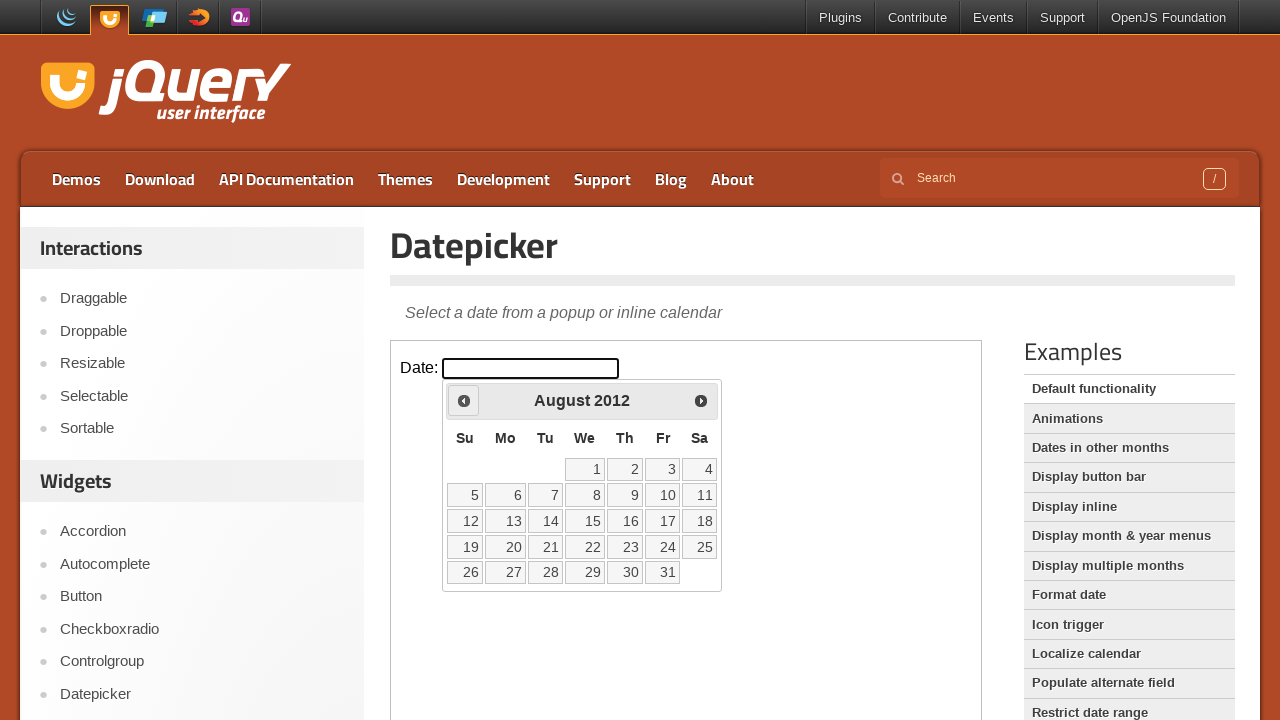

Clicked previous button to navigate to earlier month at (464, 400) on iframe >> nth=0 >> internal:control=enter-frame >> .ui-datepicker-prev
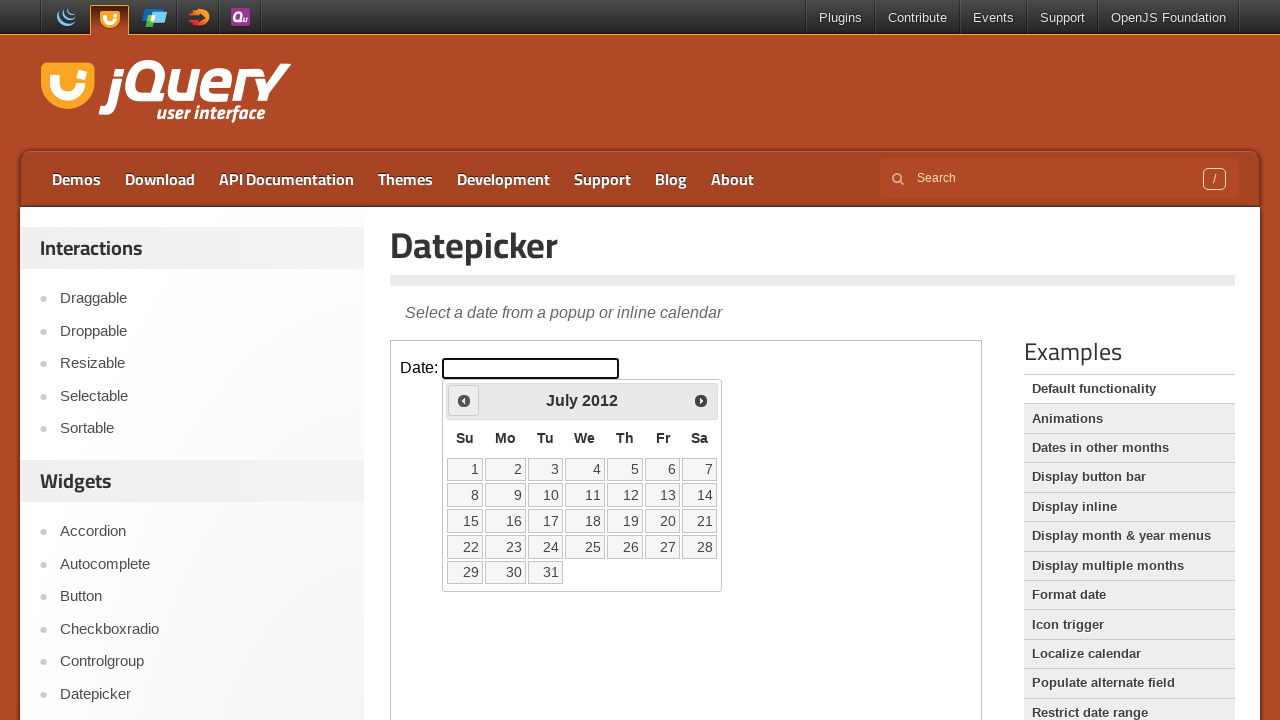

Retrieved updated month and year: July 2012
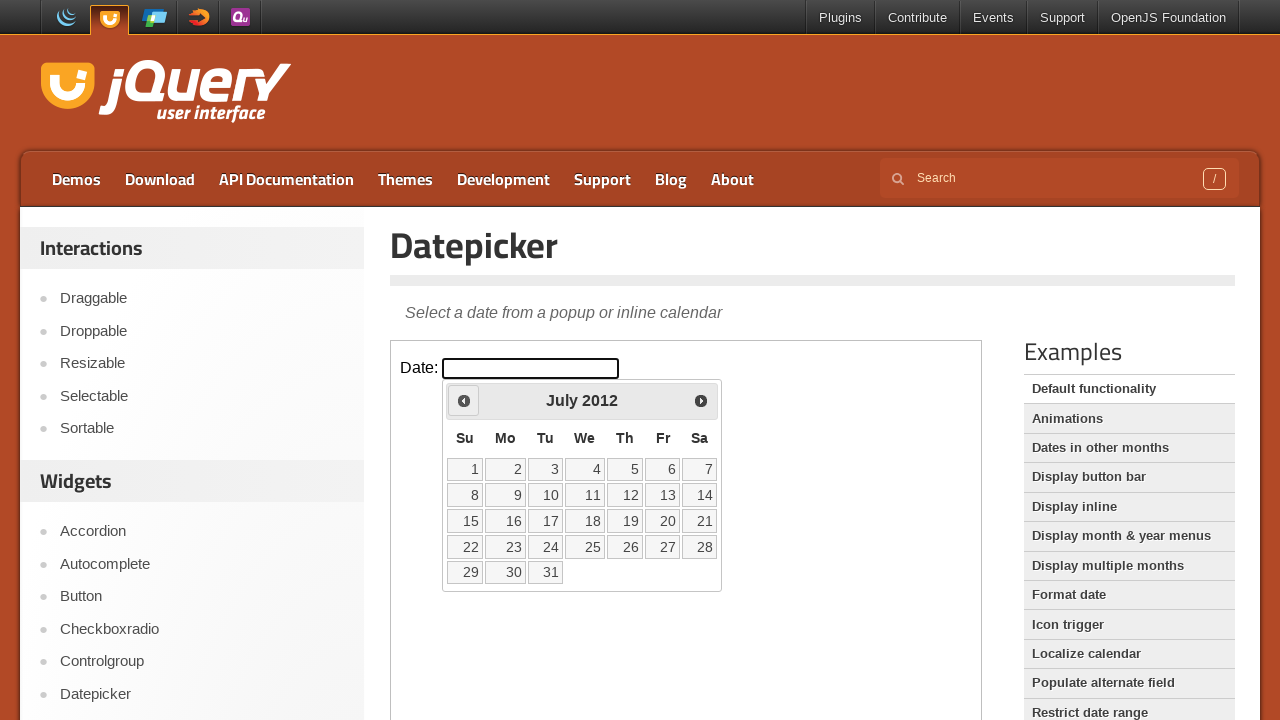

Clicked previous button to navigate to earlier month at (464, 400) on iframe >> nth=0 >> internal:control=enter-frame >> .ui-datepicker-prev
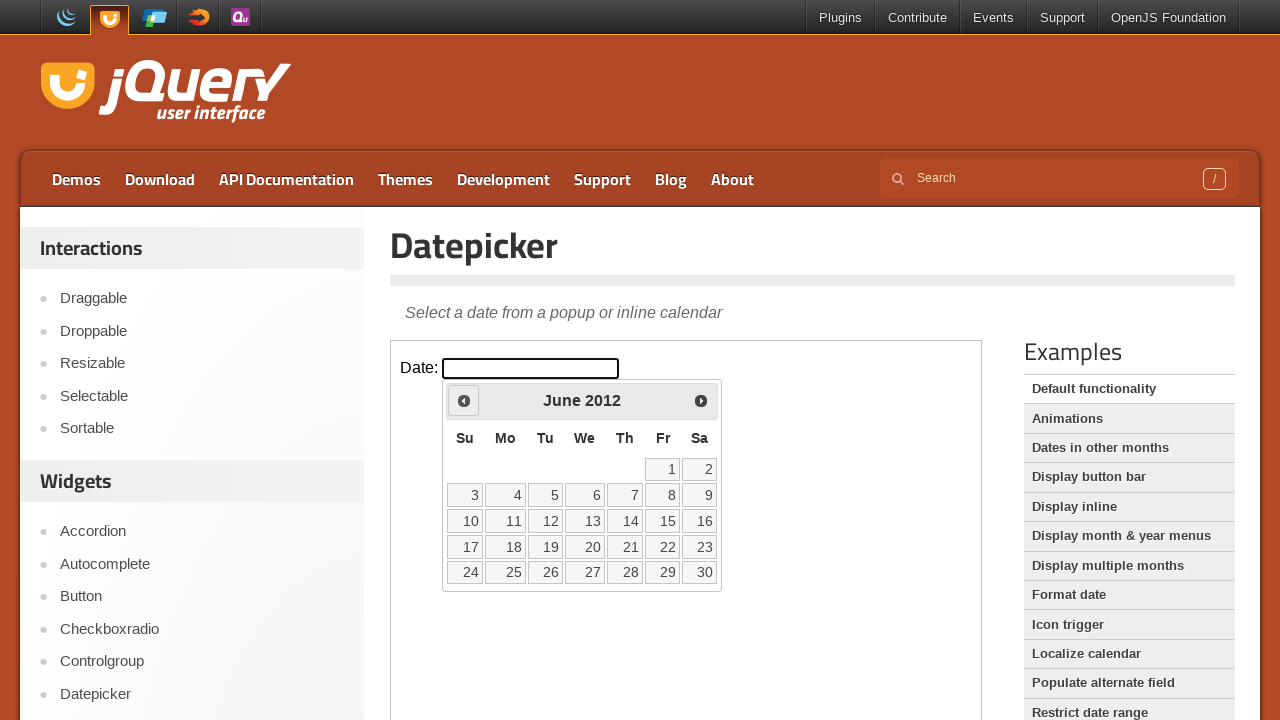

Retrieved updated month and year: June 2012
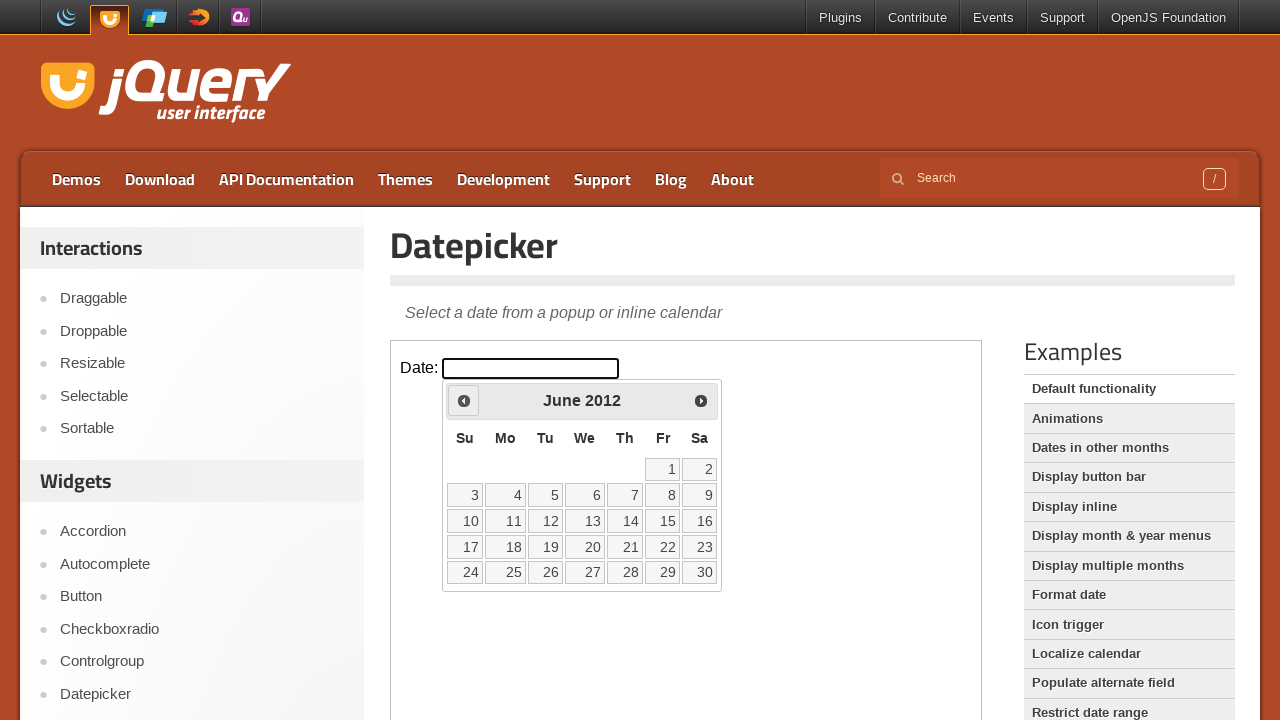

Clicked previous button to navigate to earlier month at (464, 400) on iframe >> nth=0 >> internal:control=enter-frame >> .ui-datepicker-prev
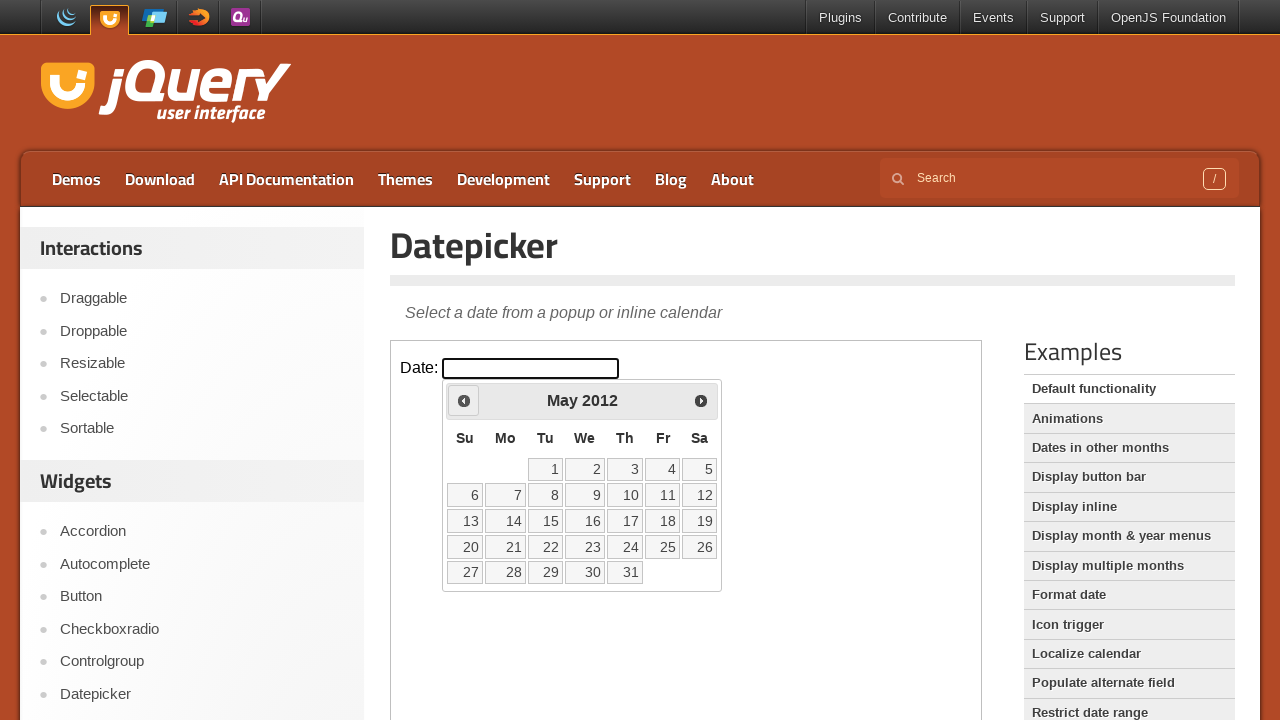

Retrieved updated month and year: May 2012
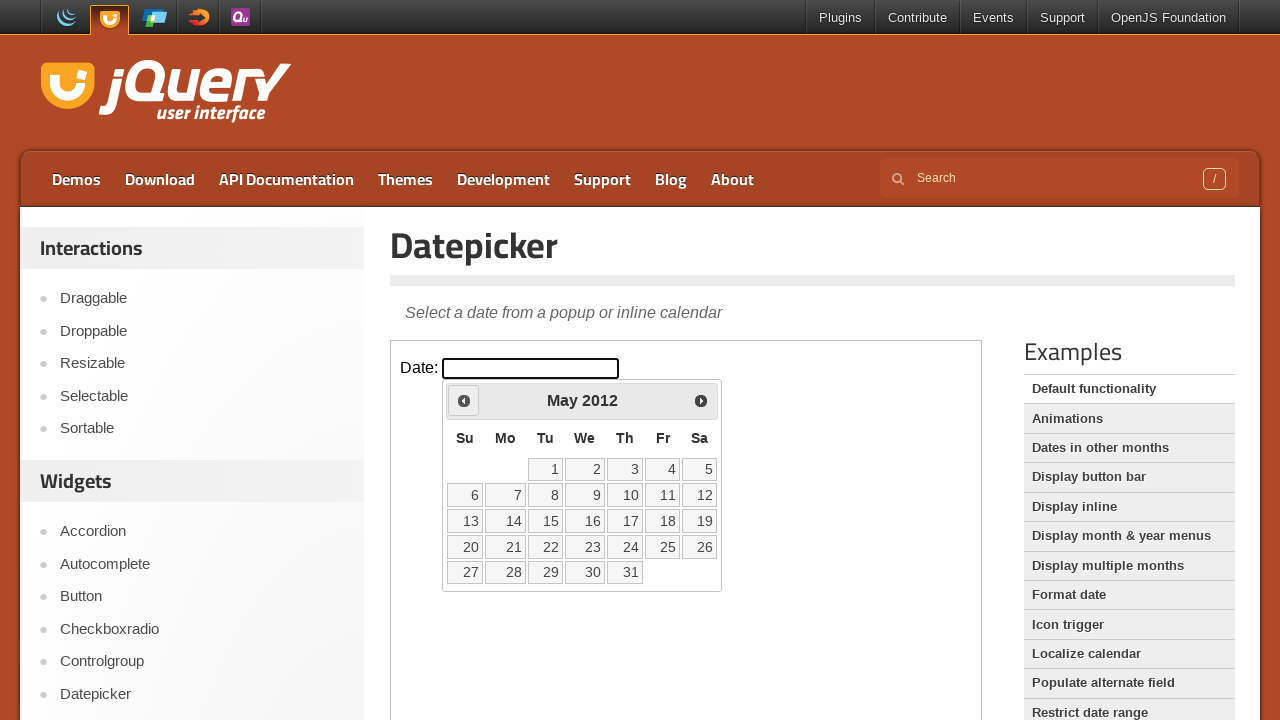

Clicked previous button to navigate to earlier month at (464, 400) on iframe >> nth=0 >> internal:control=enter-frame >> .ui-datepicker-prev
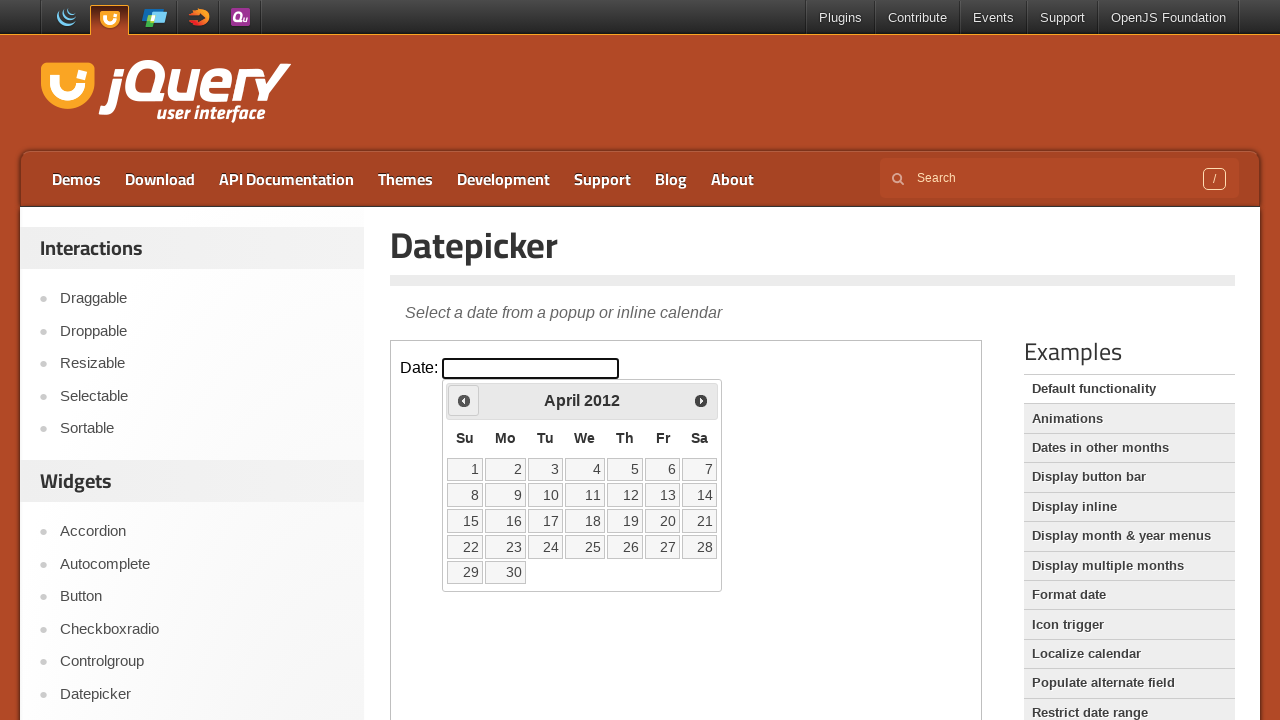

Retrieved updated month and year: April 2012
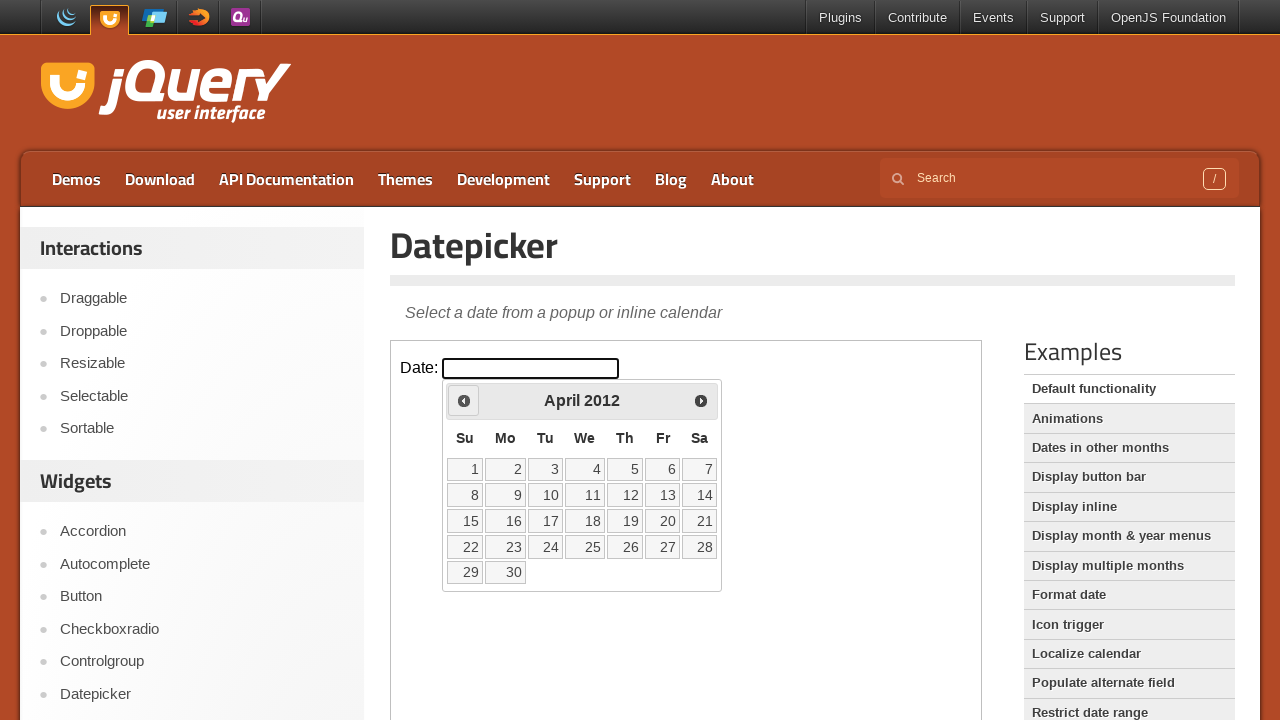

Clicked previous button to navigate to earlier month at (464, 400) on iframe >> nth=0 >> internal:control=enter-frame >> .ui-datepicker-prev
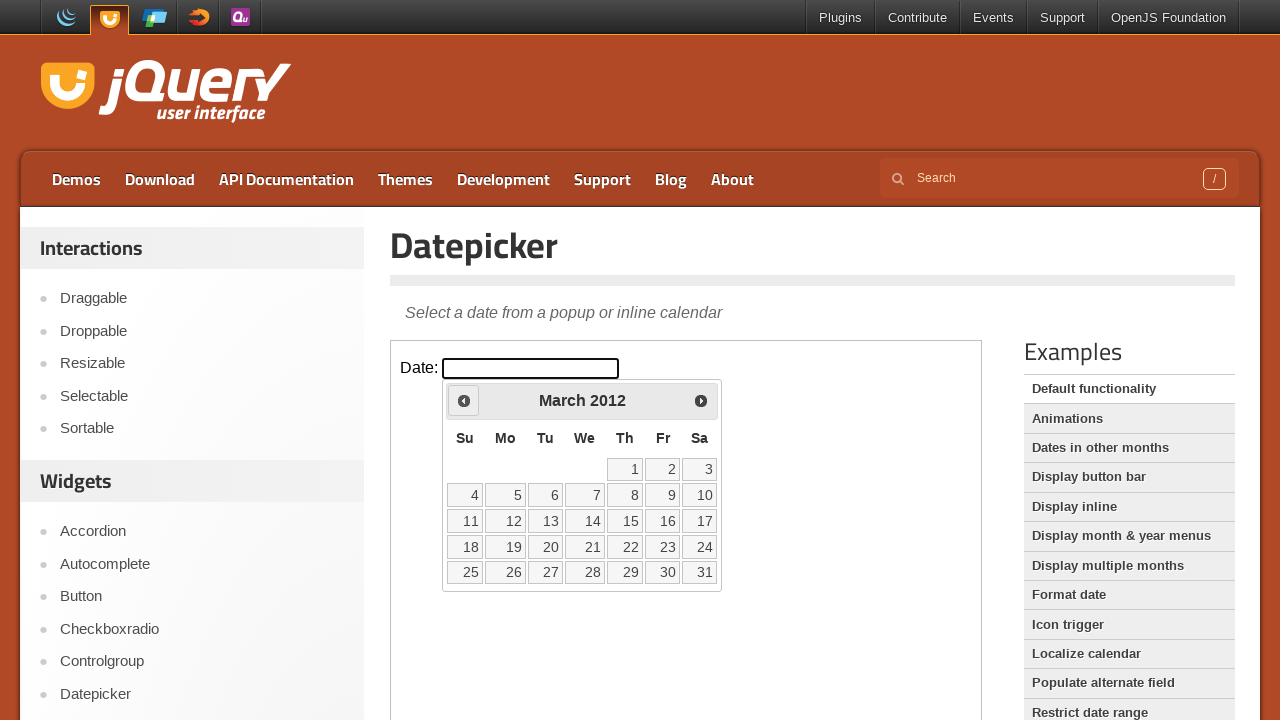

Retrieved updated month and year: March 2012
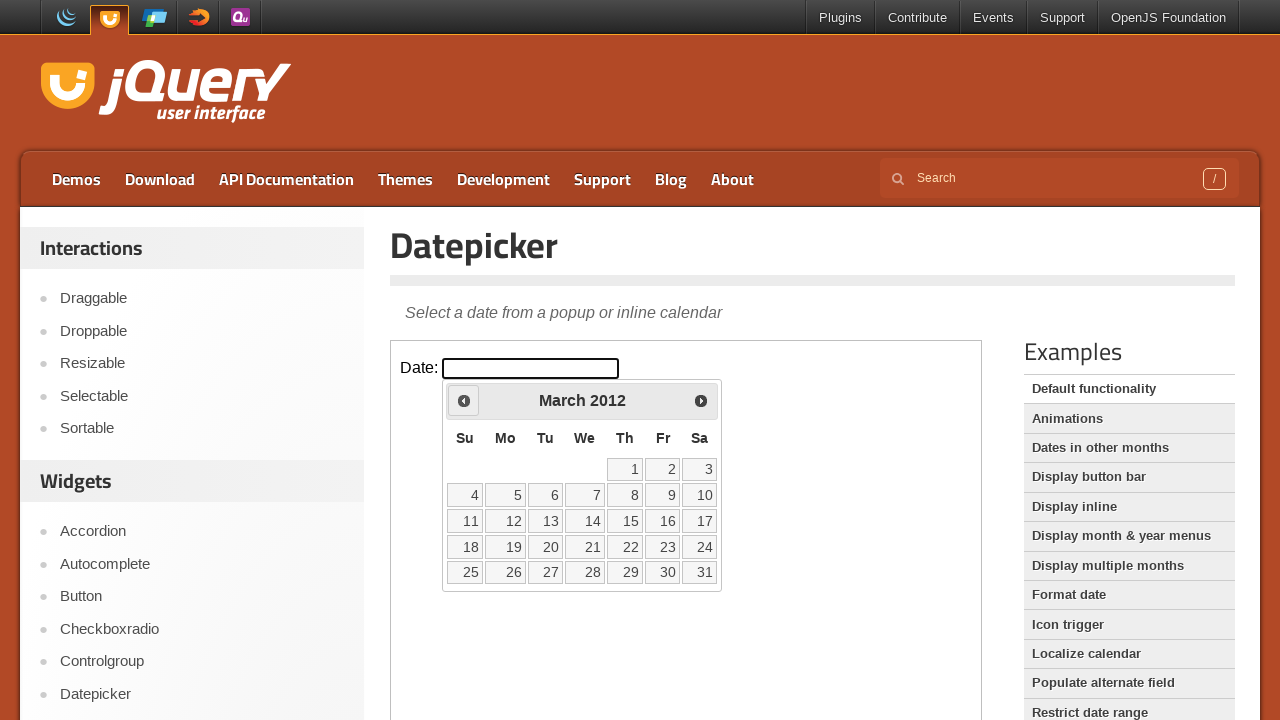

Clicked previous button to navigate to earlier month at (464, 400) on iframe >> nth=0 >> internal:control=enter-frame >> .ui-datepicker-prev
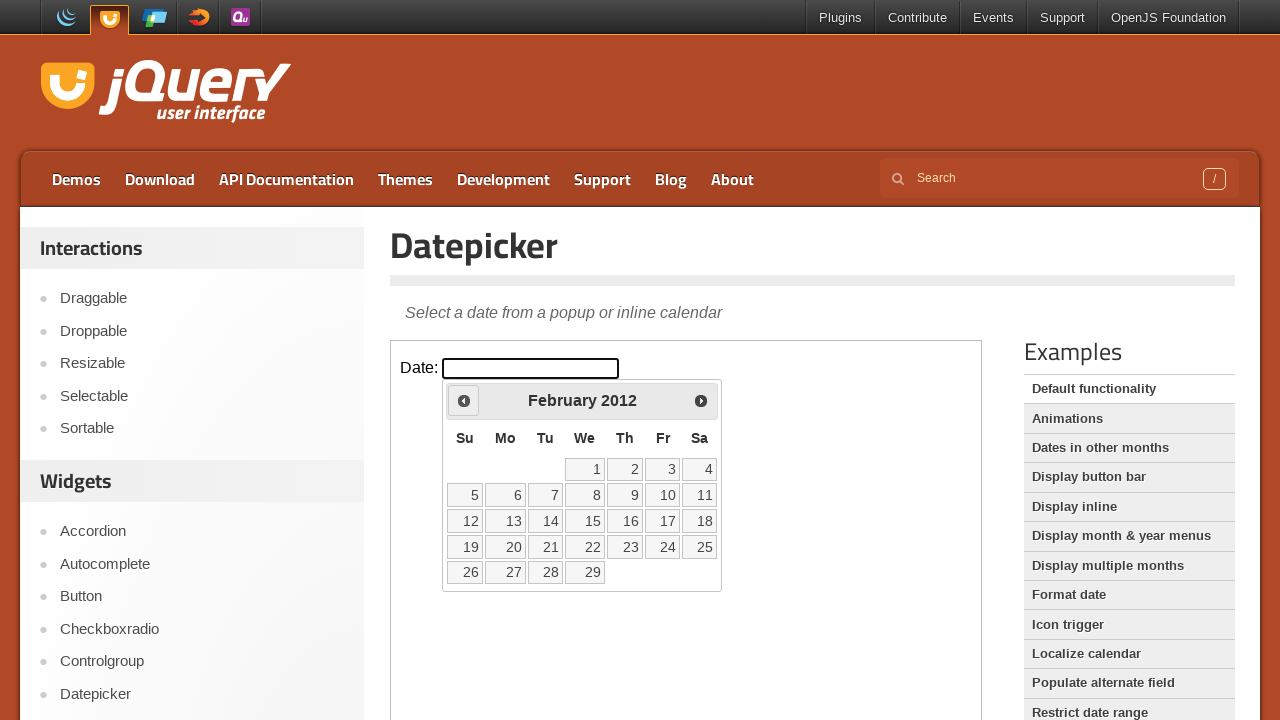

Retrieved updated month and year: February 2012
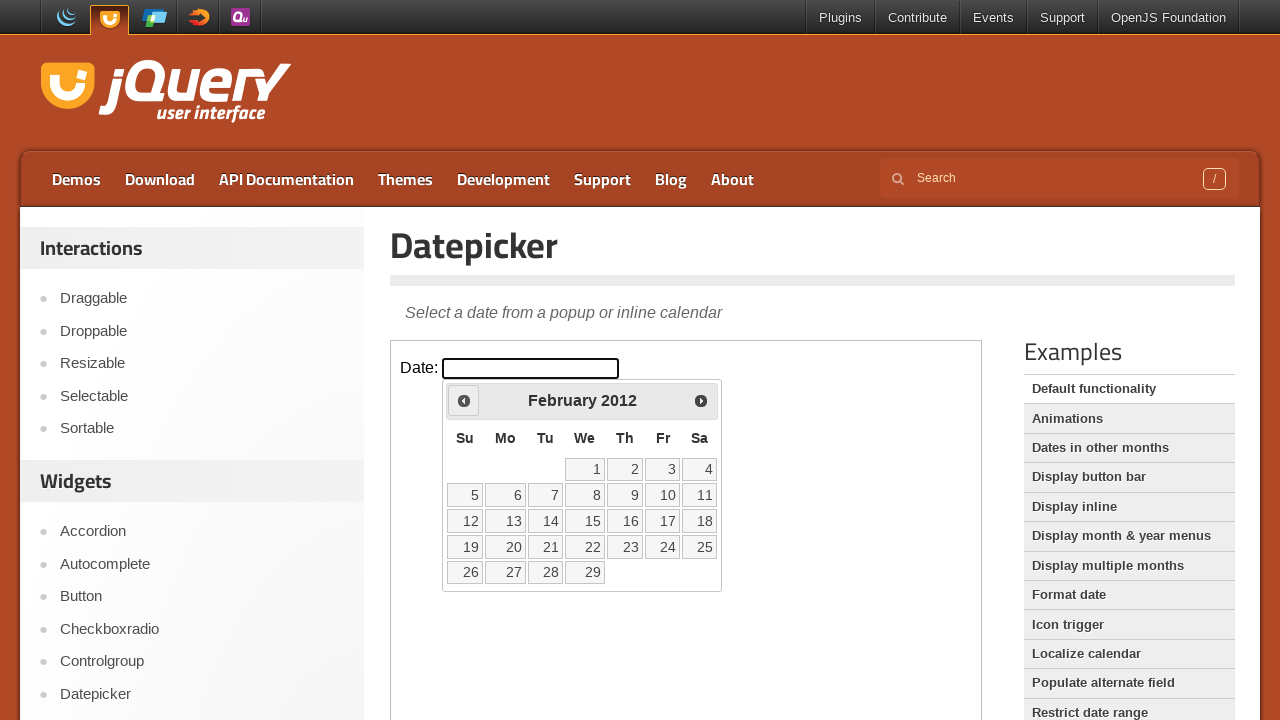

Clicked previous button to navigate to earlier month at (464, 400) on iframe >> nth=0 >> internal:control=enter-frame >> .ui-datepicker-prev
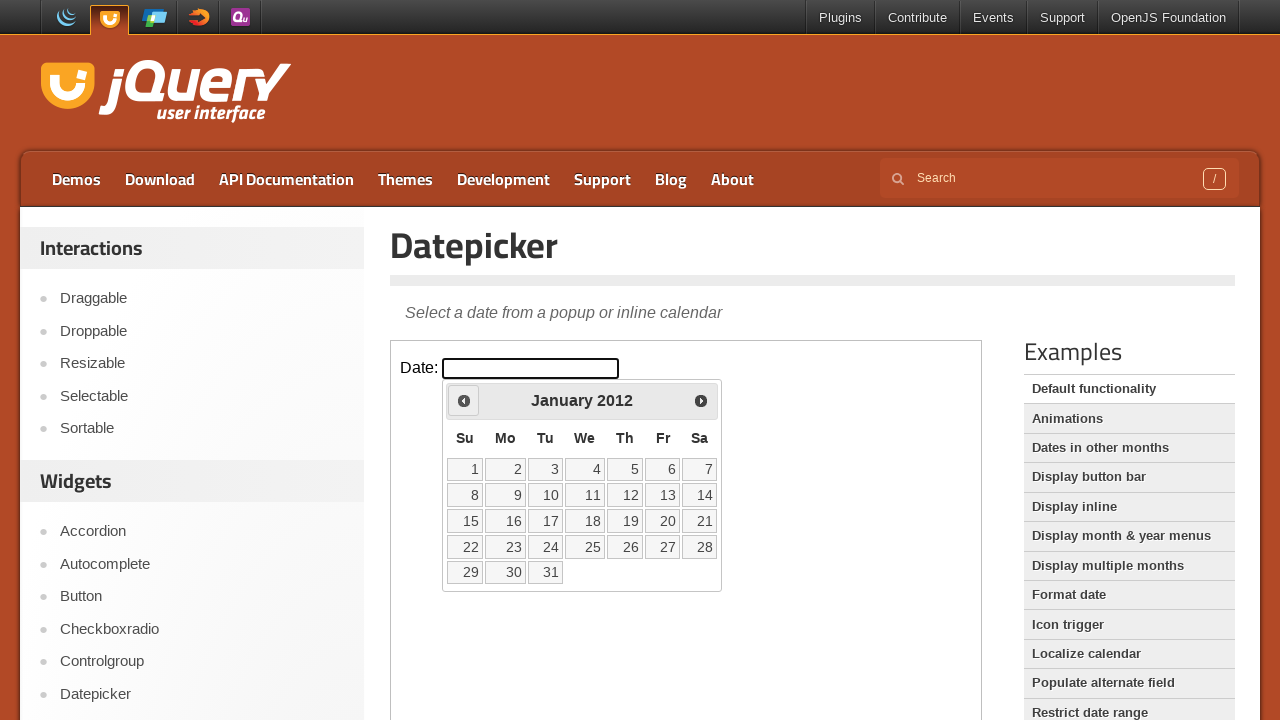

Retrieved updated month and year: January 2012
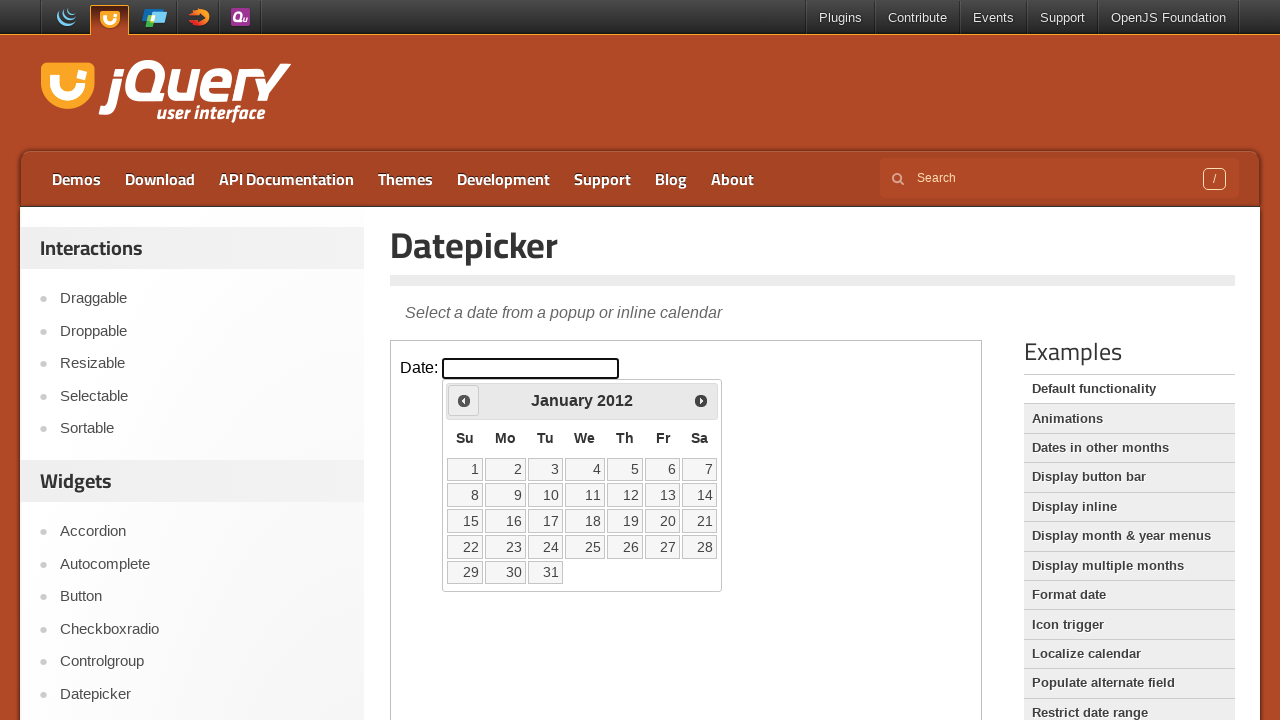

Clicked previous button to navigate to earlier month at (464, 400) on iframe >> nth=0 >> internal:control=enter-frame >> .ui-datepicker-prev
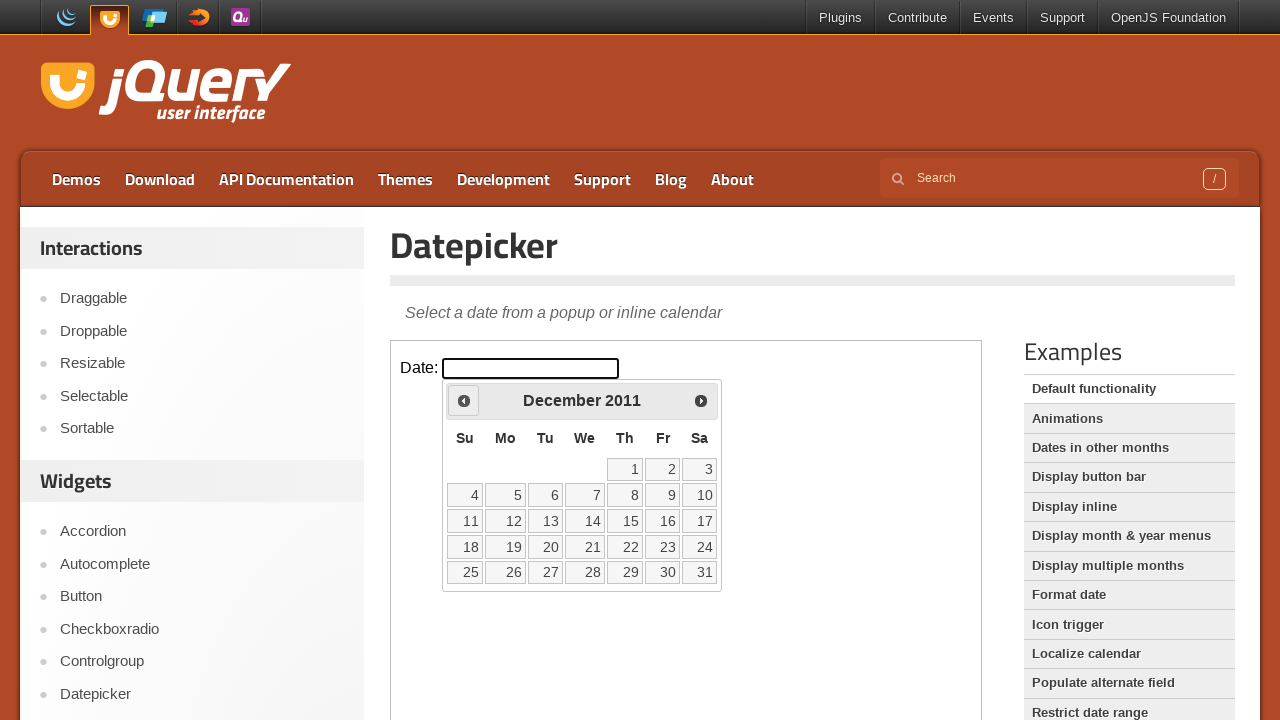

Retrieved updated month and year: December 2011
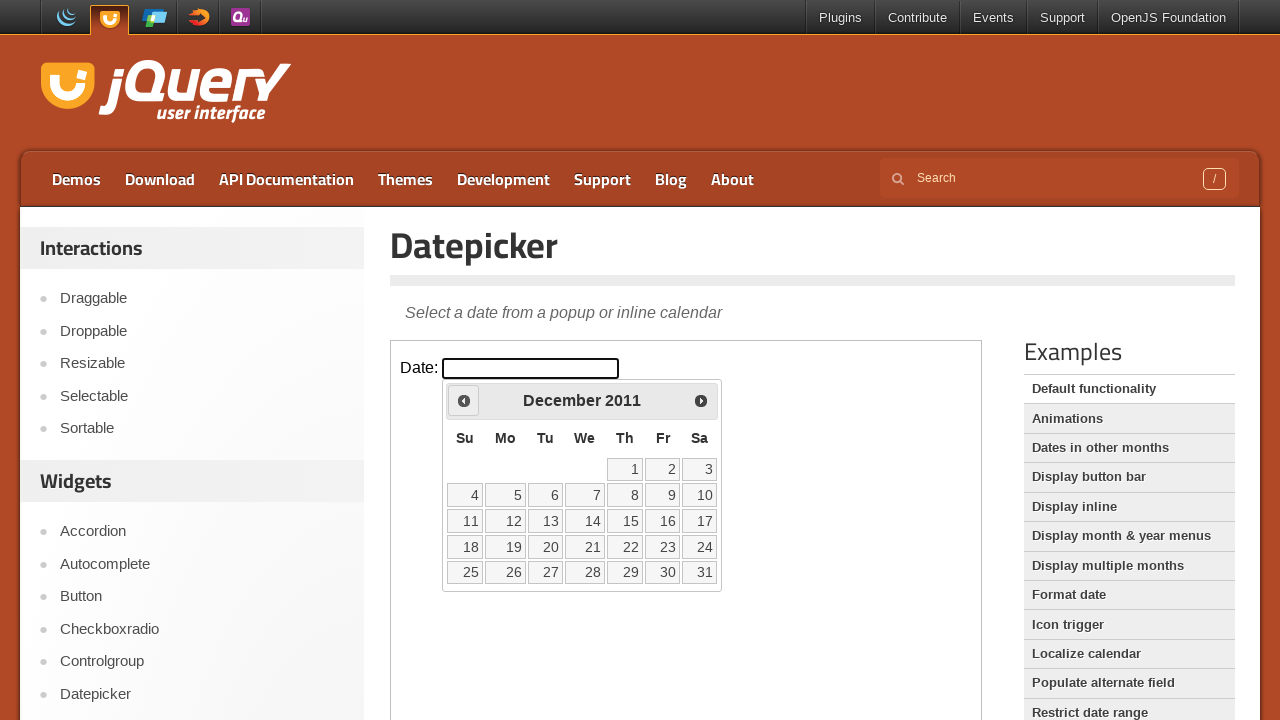

Clicked previous button to navigate to earlier month at (464, 400) on iframe >> nth=0 >> internal:control=enter-frame >> .ui-datepicker-prev
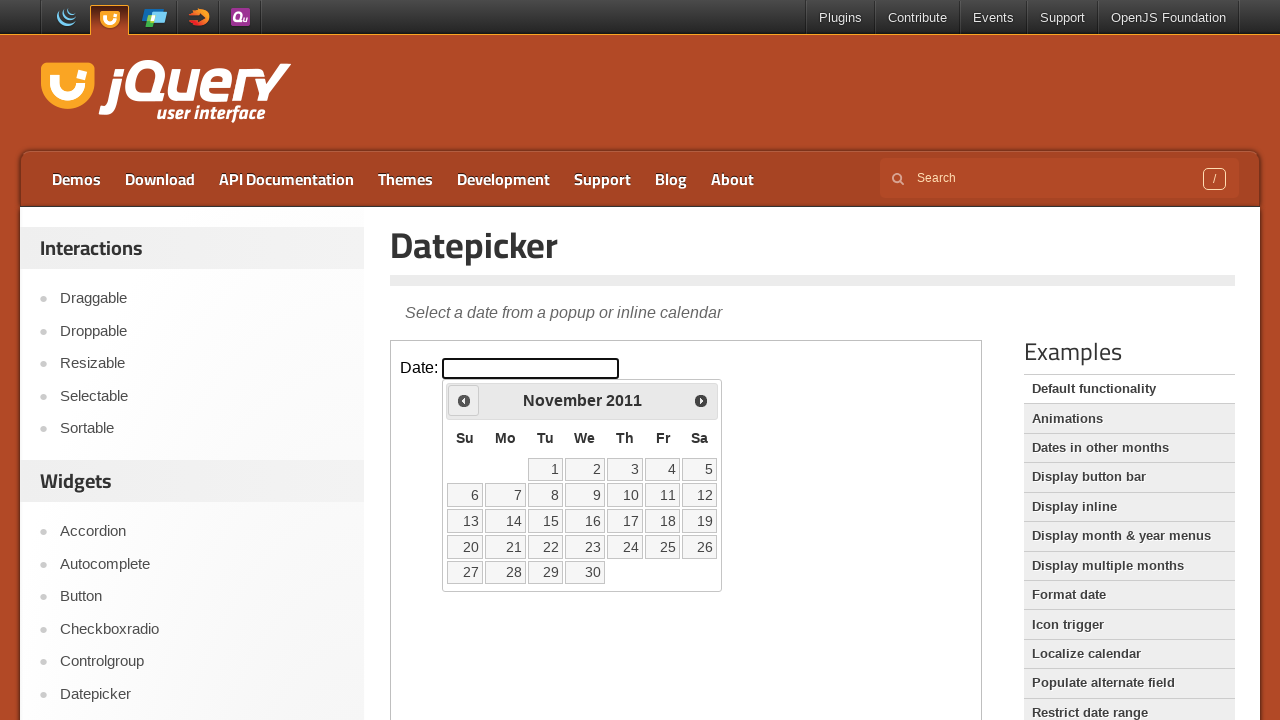

Retrieved updated month and year: November 2011
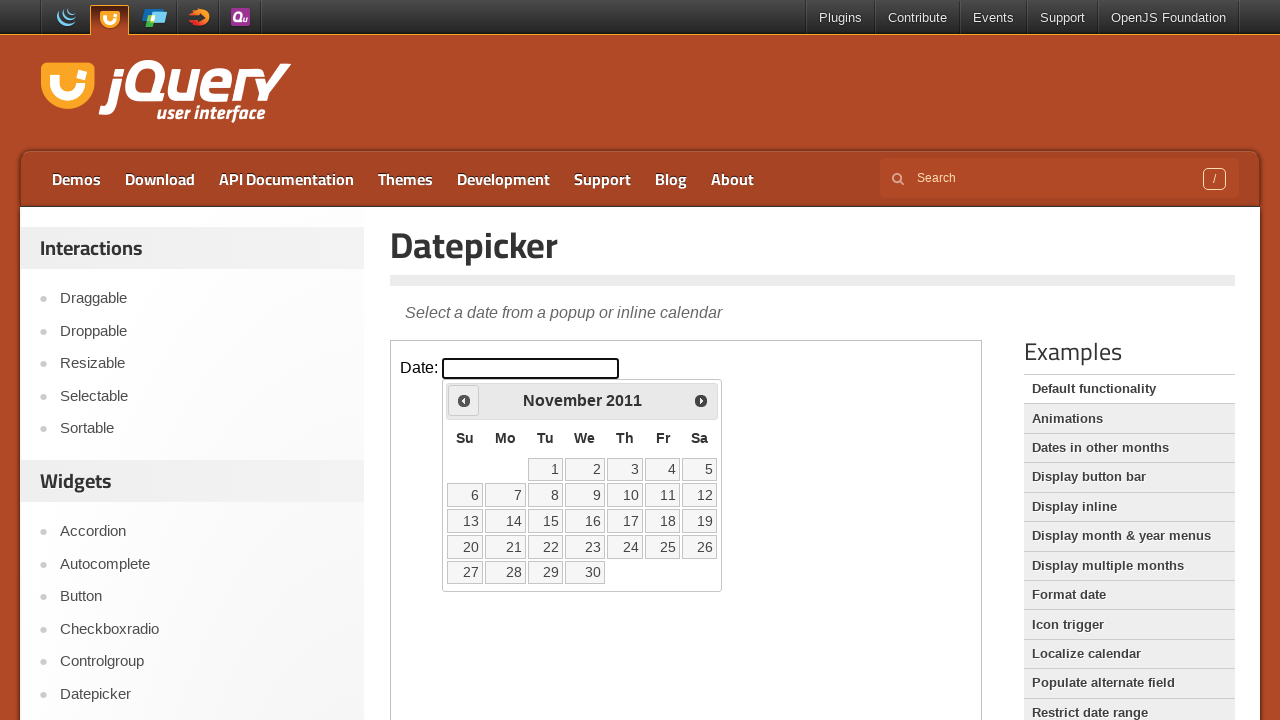

Clicked previous button to navigate to earlier month at (464, 400) on iframe >> nth=0 >> internal:control=enter-frame >> .ui-datepicker-prev
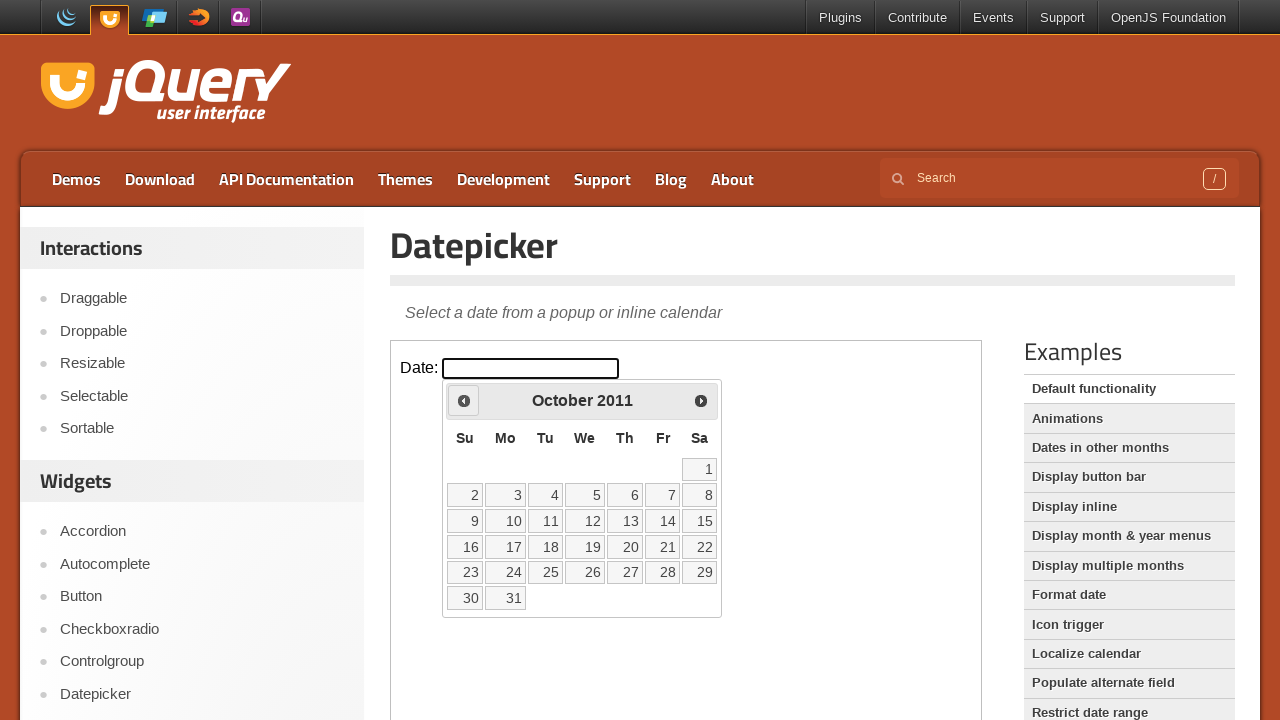

Retrieved updated month and year: October 2011
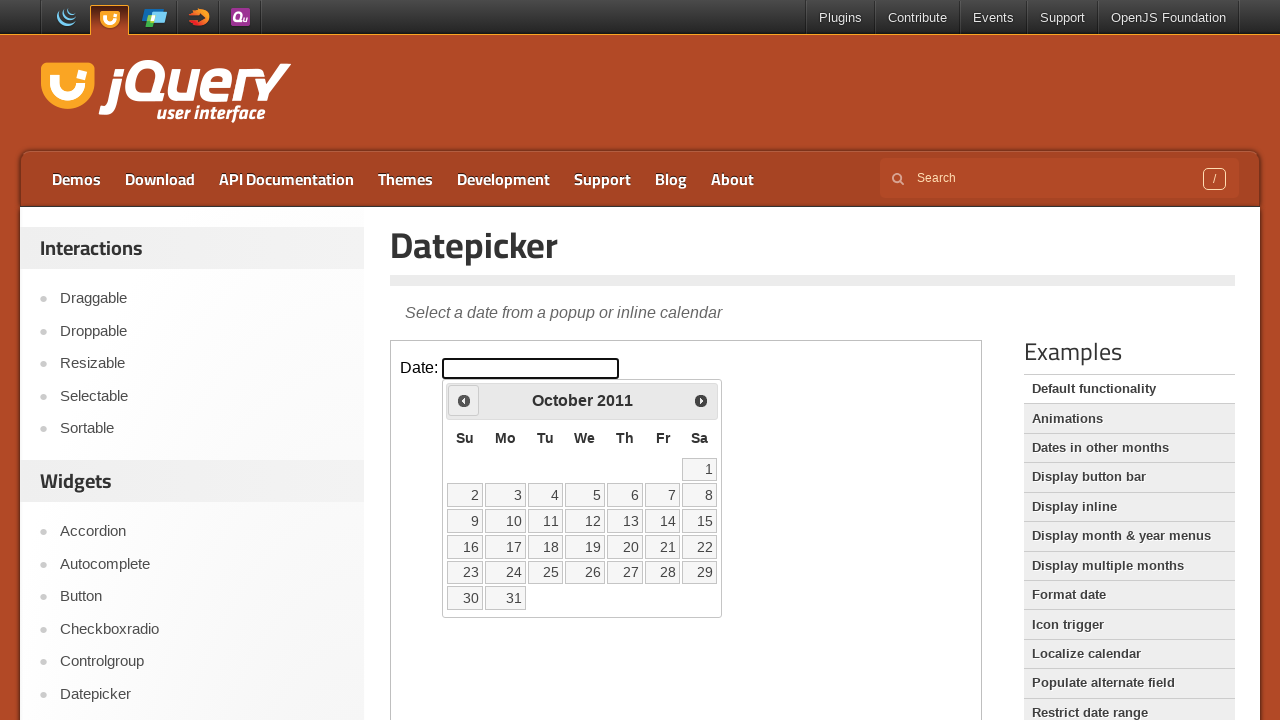

Clicked previous button to navigate to earlier month at (464, 400) on iframe >> nth=0 >> internal:control=enter-frame >> .ui-datepicker-prev
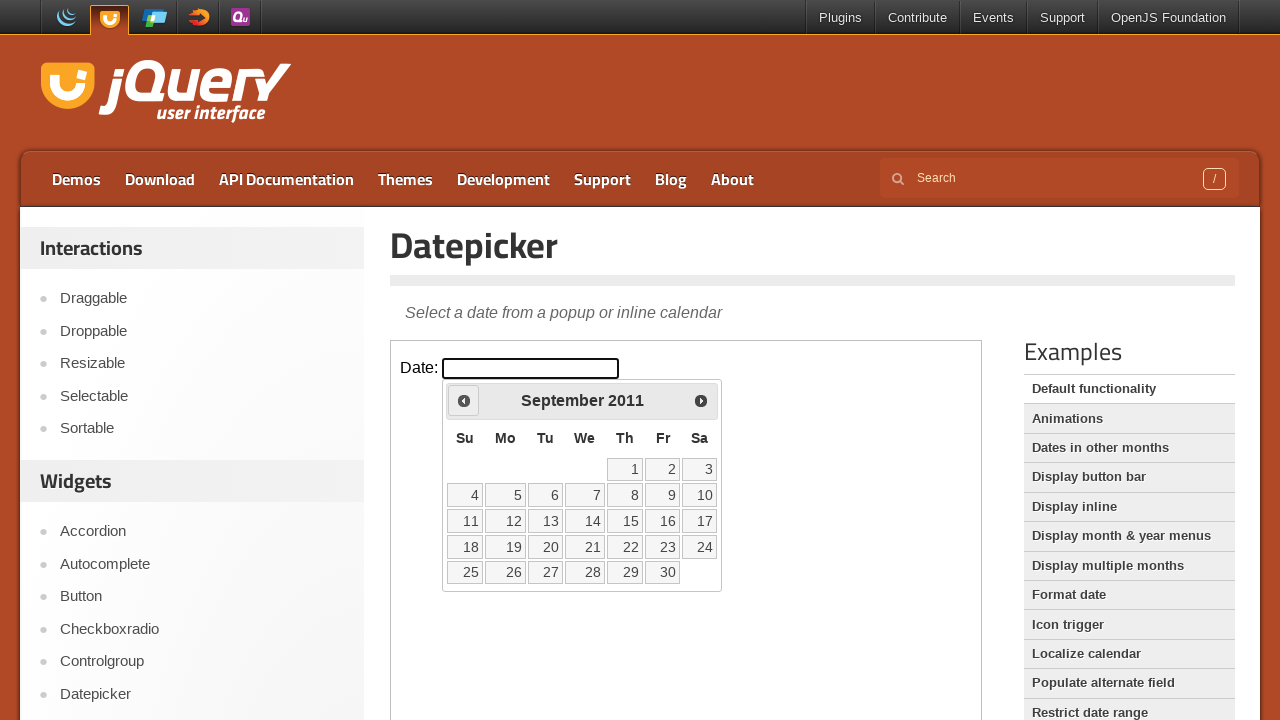

Retrieved updated month and year: September 2011
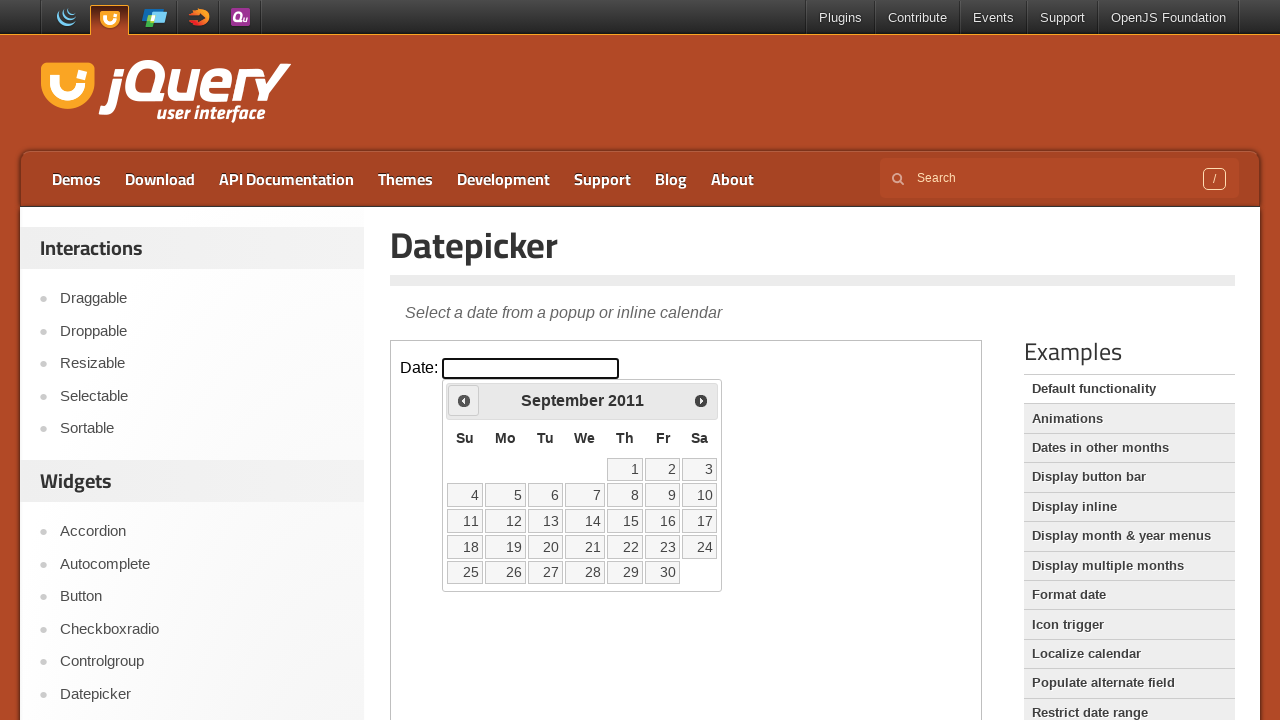

Clicked previous button to navigate to earlier month at (464, 400) on iframe >> nth=0 >> internal:control=enter-frame >> .ui-datepicker-prev
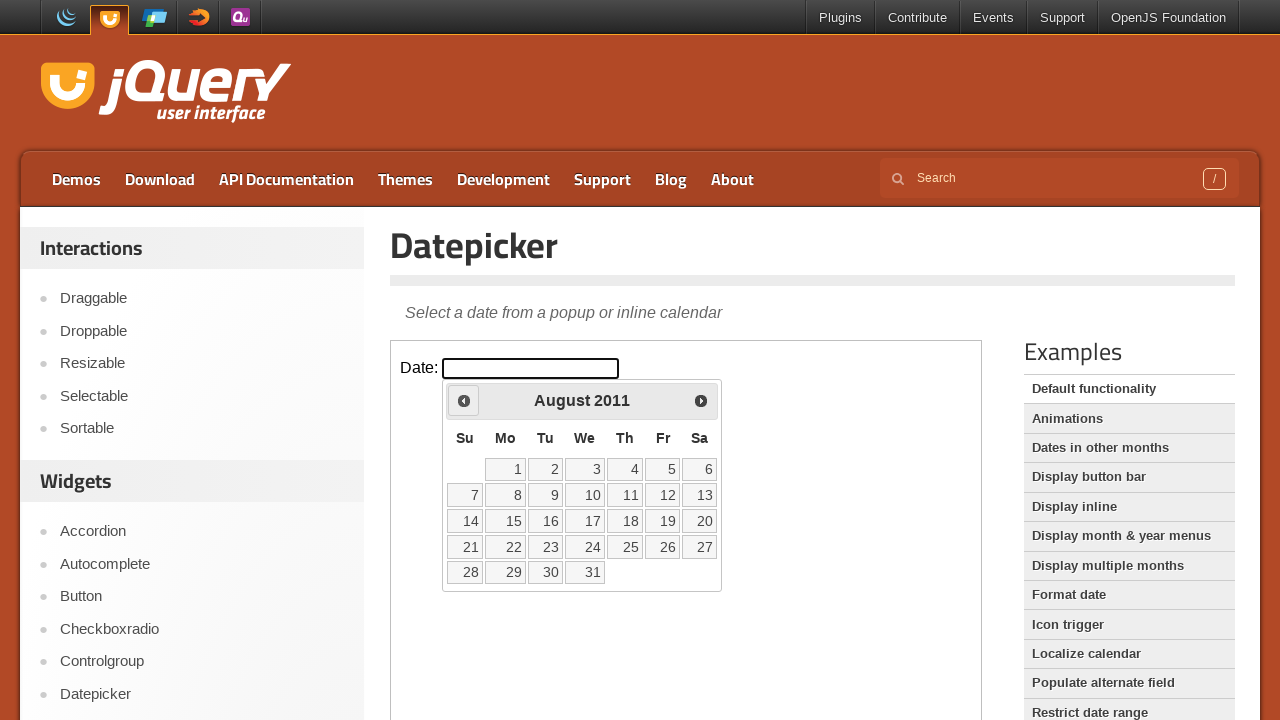

Retrieved updated month and year: August 2011
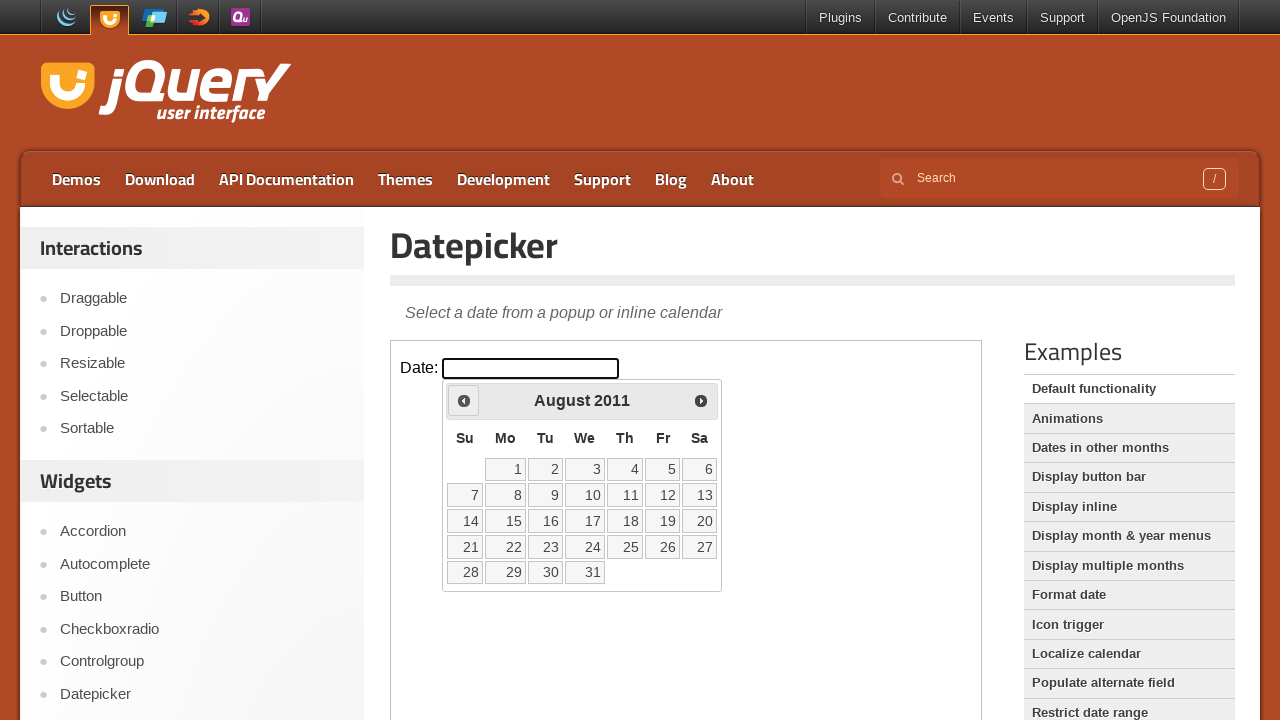

Clicked previous button to navigate to earlier month at (464, 400) on iframe >> nth=0 >> internal:control=enter-frame >> .ui-datepicker-prev
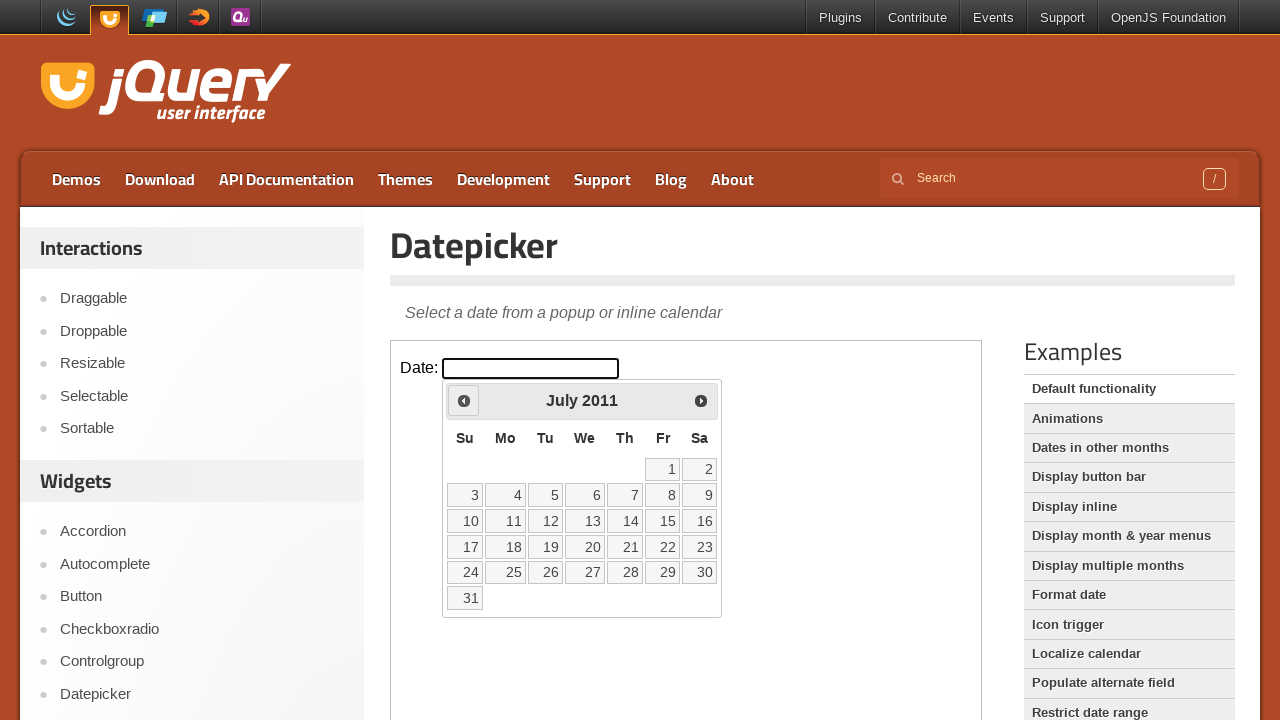

Retrieved updated month and year: July 2011
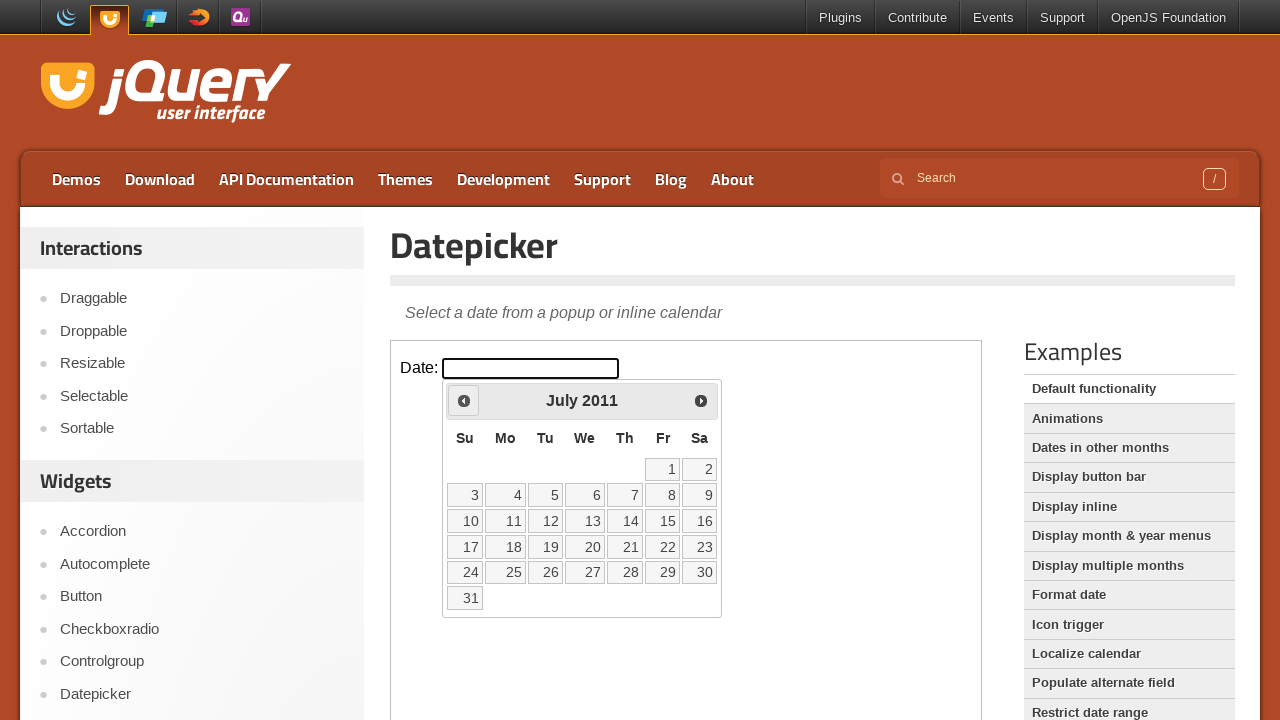

Clicked previous button to navigate to earlier month at (464, 400) on iframe >> nth=0 >> internal:control=enter-frame >> .ui-datepicker-prev
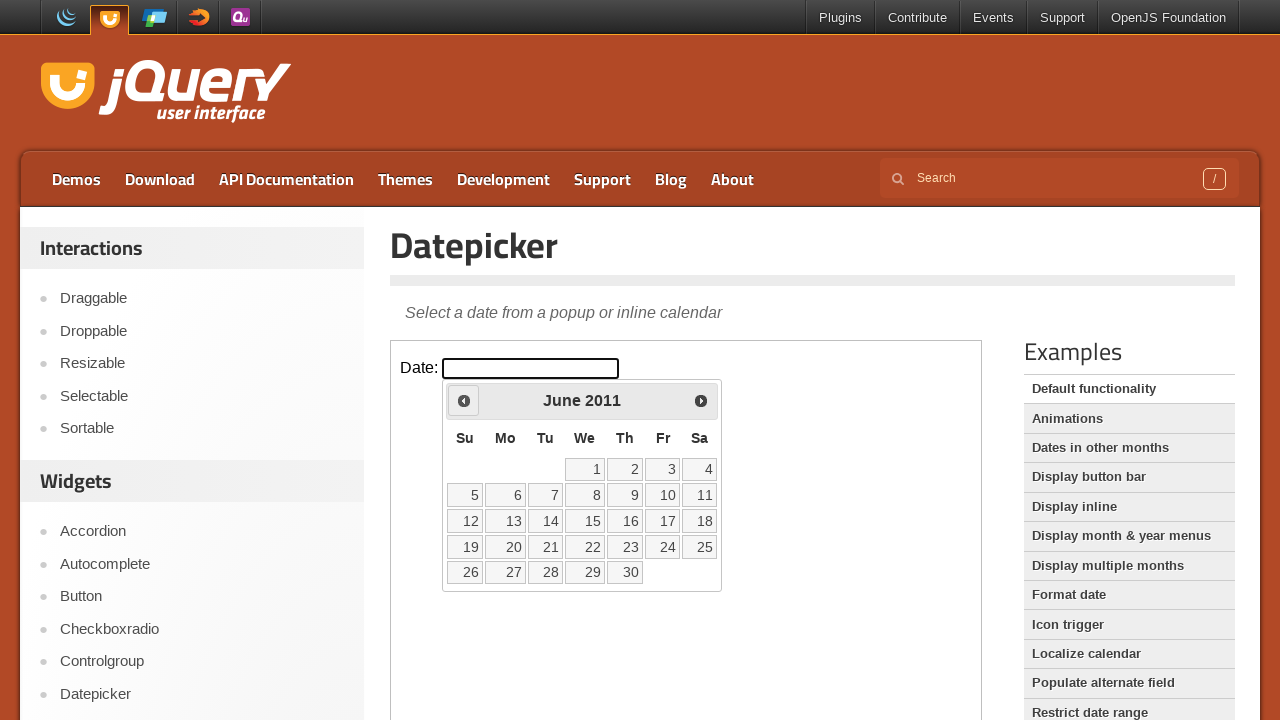

Retrieved updated month and year: June 2011
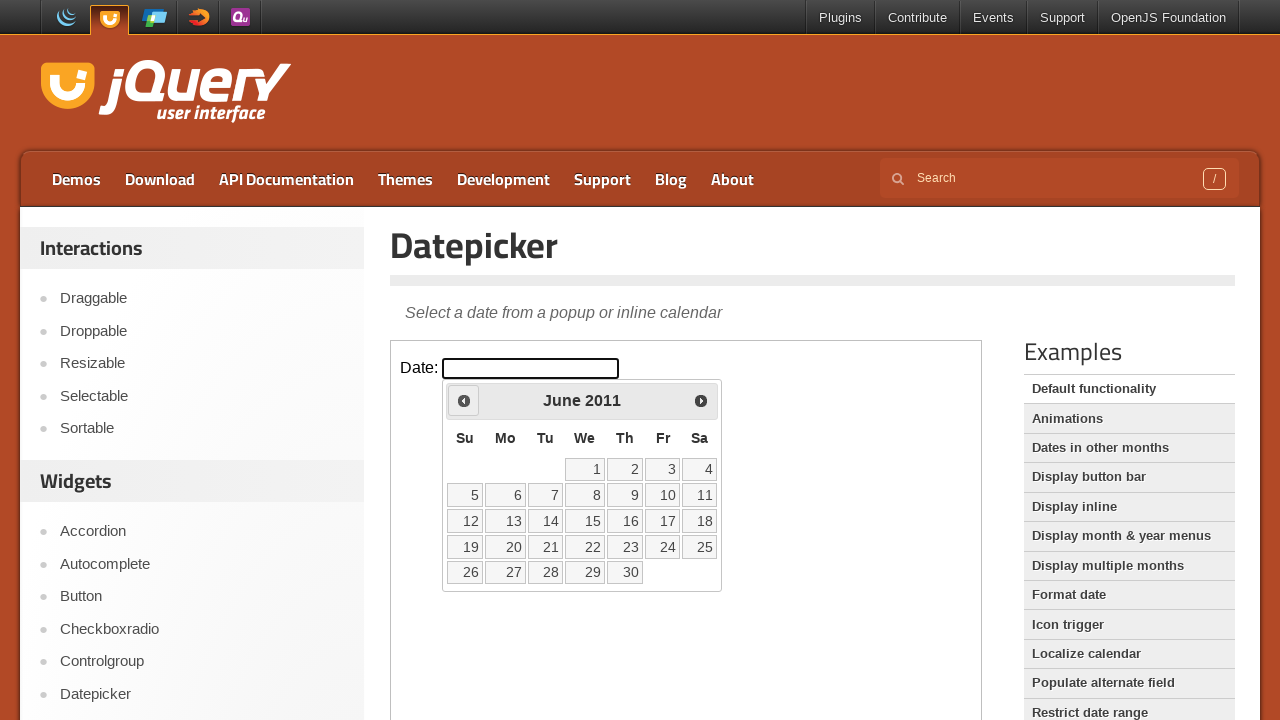

Clicked previous button to navigate to earlier month at (464, 400) on iframe >> nth=0 >> internal:control=enter-frame >> .ui-datepicker-prev
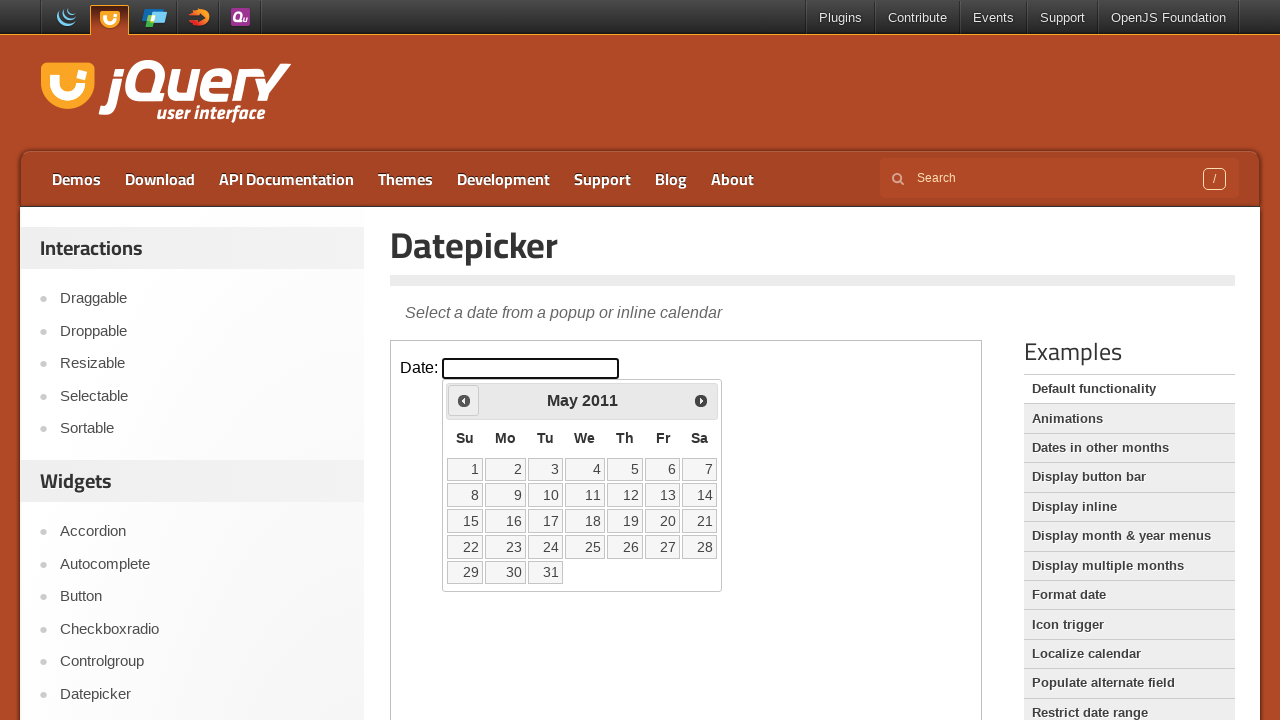

Retrieved updated month and year: May 2011
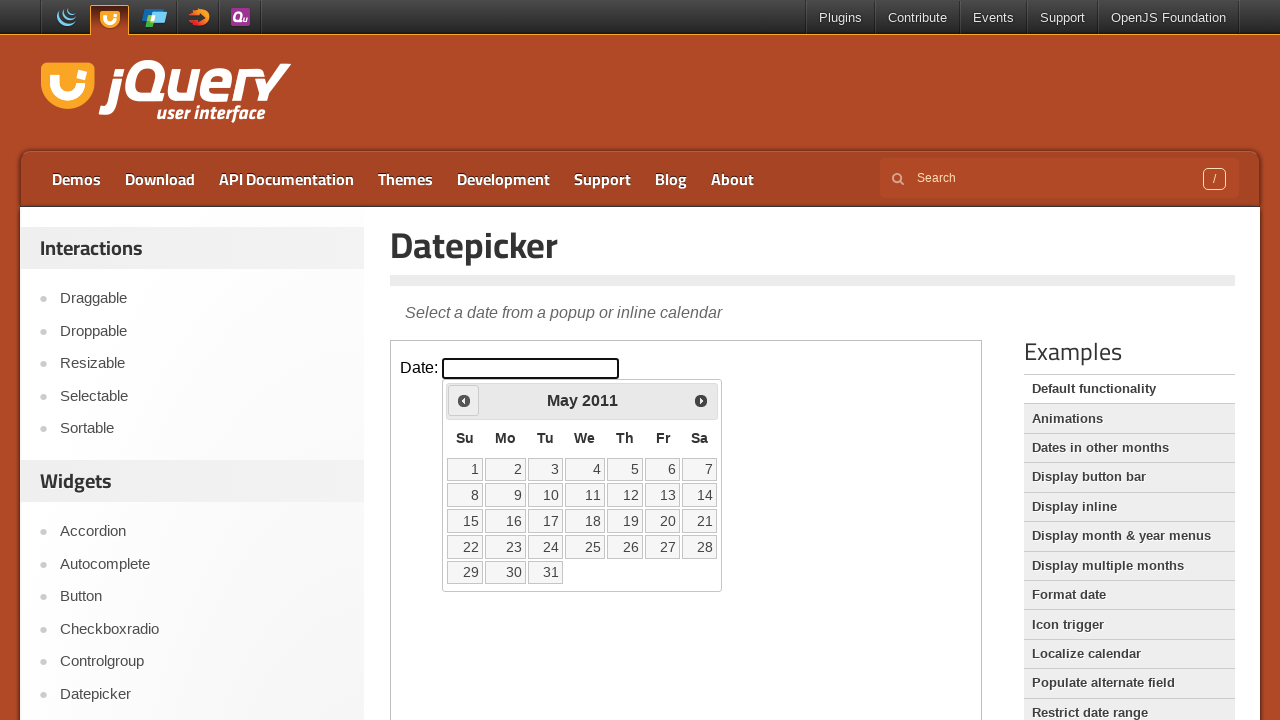

Clicked previous button to navigate to earlier month at (464, 400) on iframe >> nth=0 >> internal:control=enter-frame >> .ui-datepicker-prev
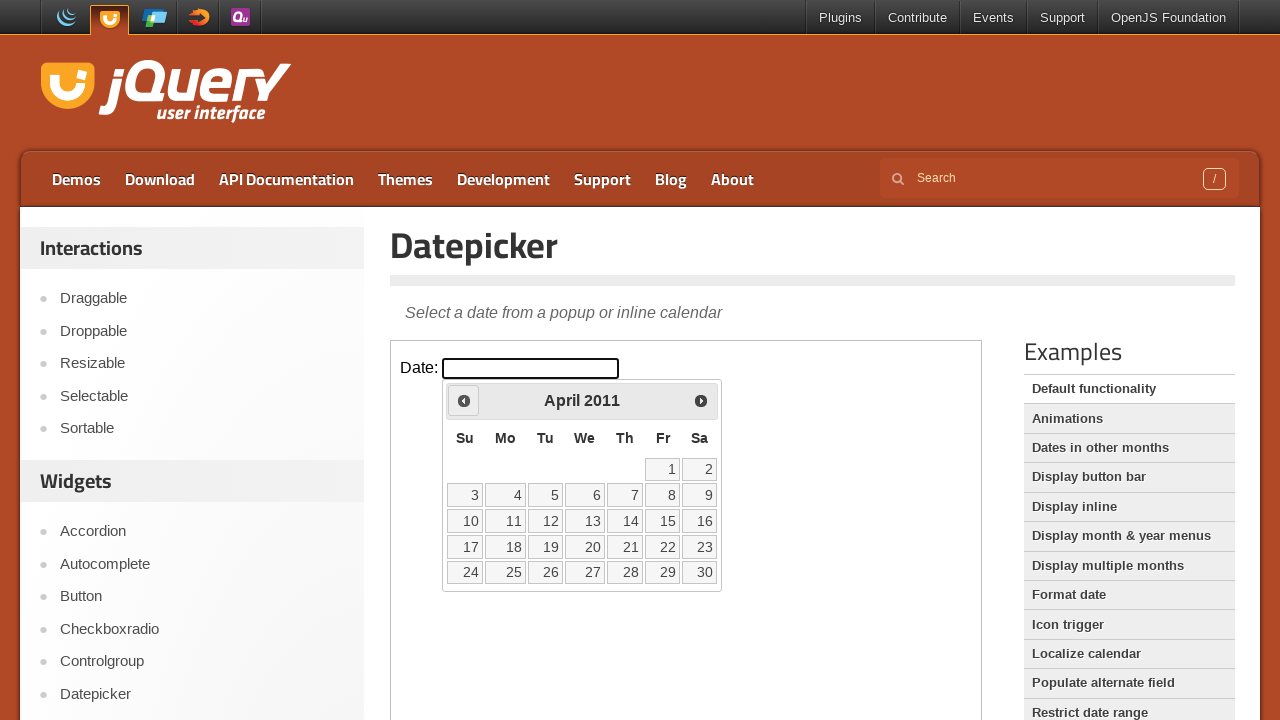

Retrieved updated month and year: April 2011
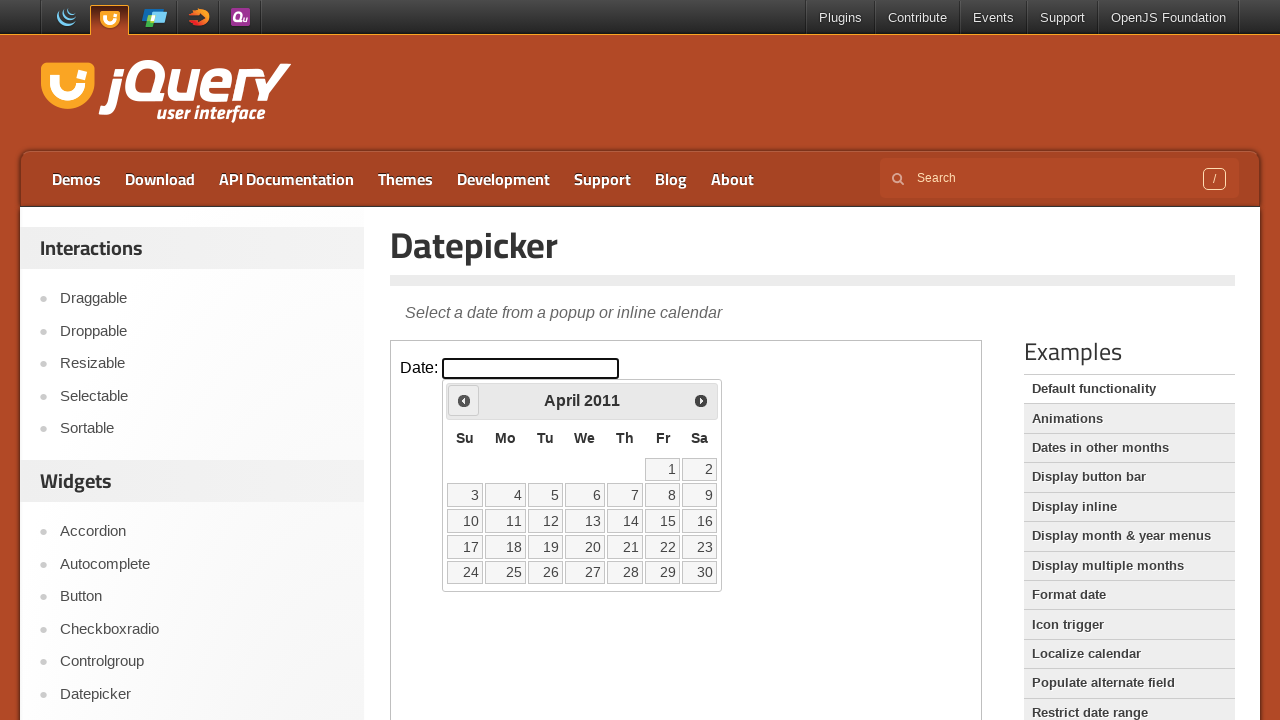

Clicked previous button to navigate to earlier month at (464, 400) on iframe >> nth=0 >> internal:control=enter-frame >> .ui-datepicker-prev
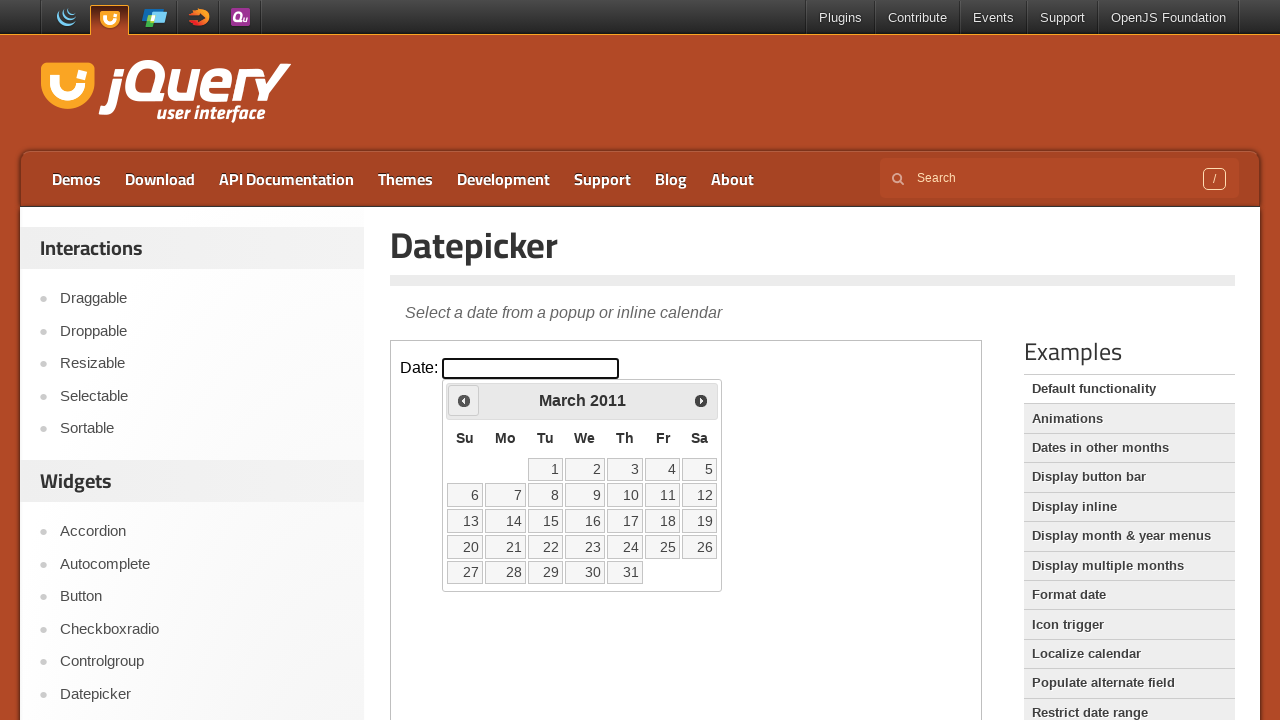

Retrieved updated month and year: March 2011
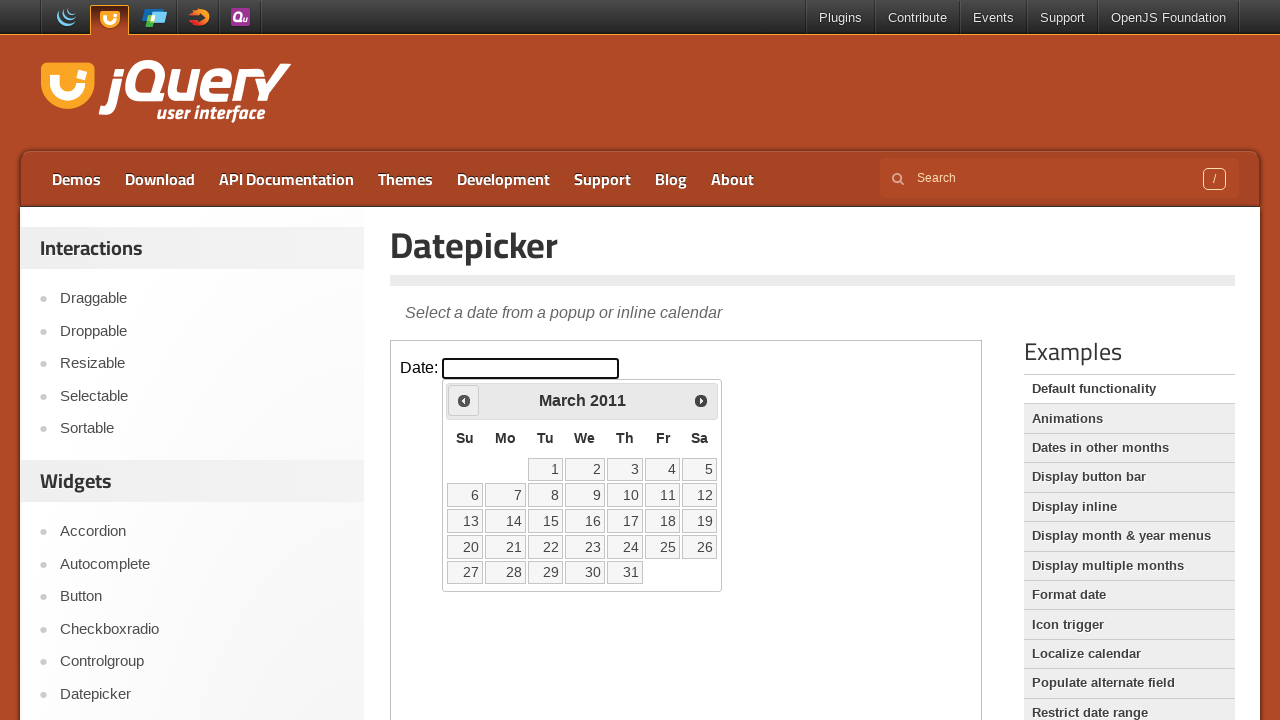

Clicked previous button to navigate to earlier month at (464, 400) on iframe >> nth=0 >> internal:control=enter-frame >> .ui-datepicker-prev
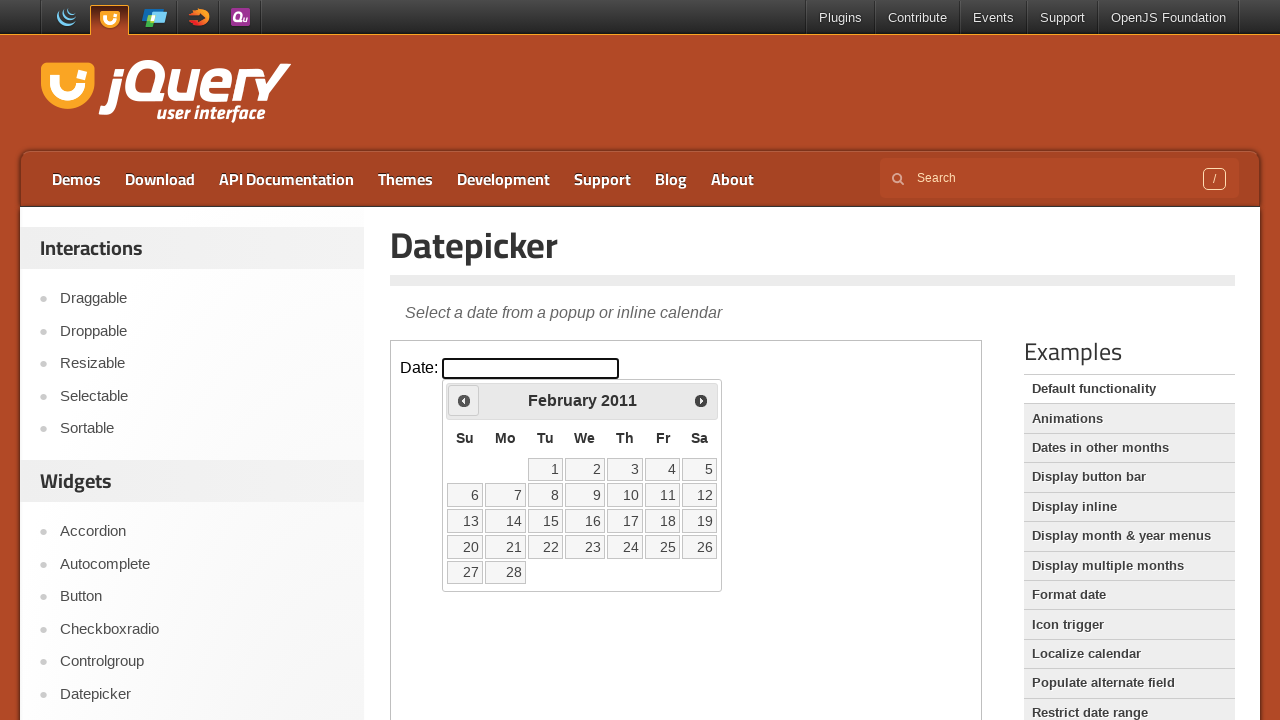

Retrieved updated month and year: February 2011
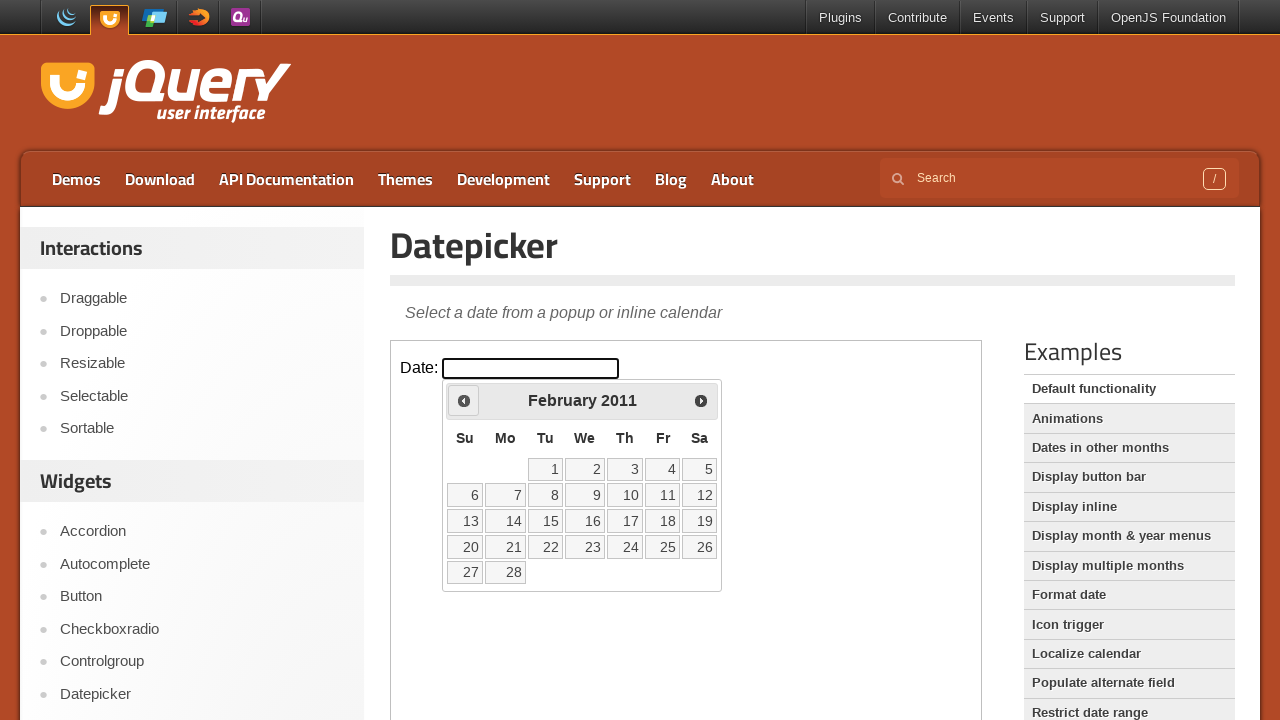

Clicked previous button to navigate to earlier month at (464, 400) on iframe >> nth=0 >> internal:control=enter-frame >> .ui-datepicker-prev
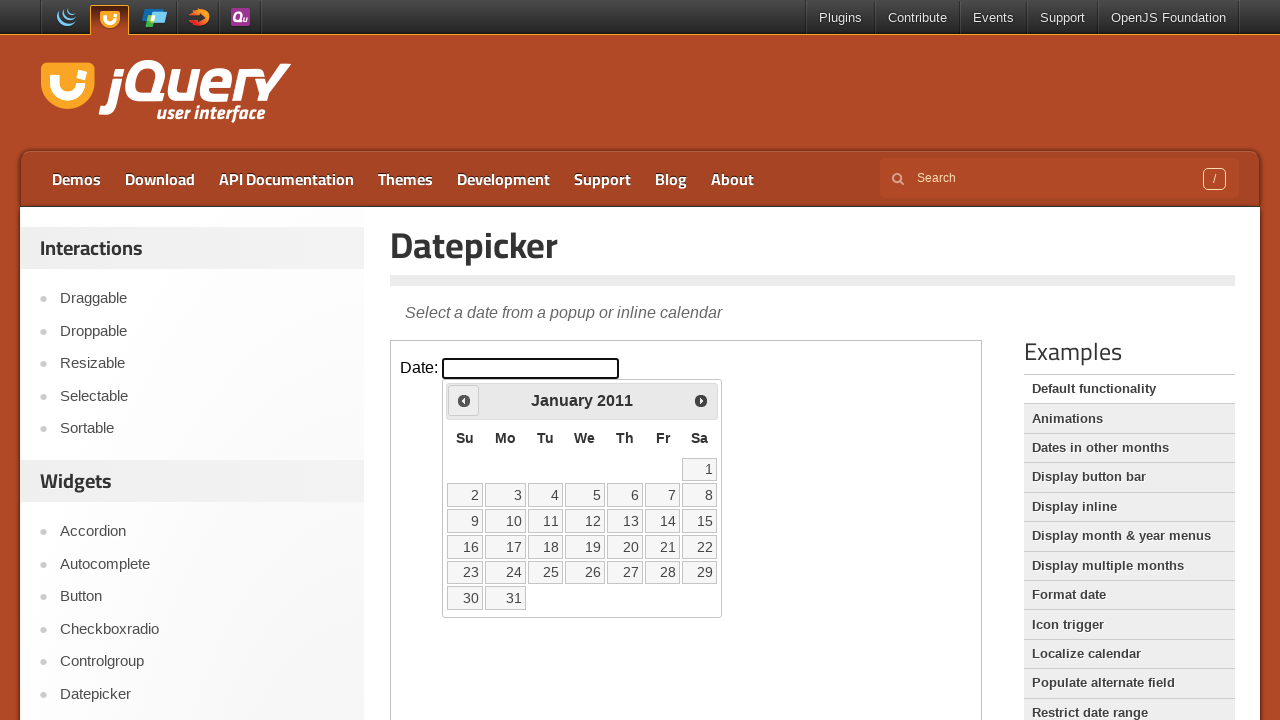

Retrieved updated month and year: January 2011
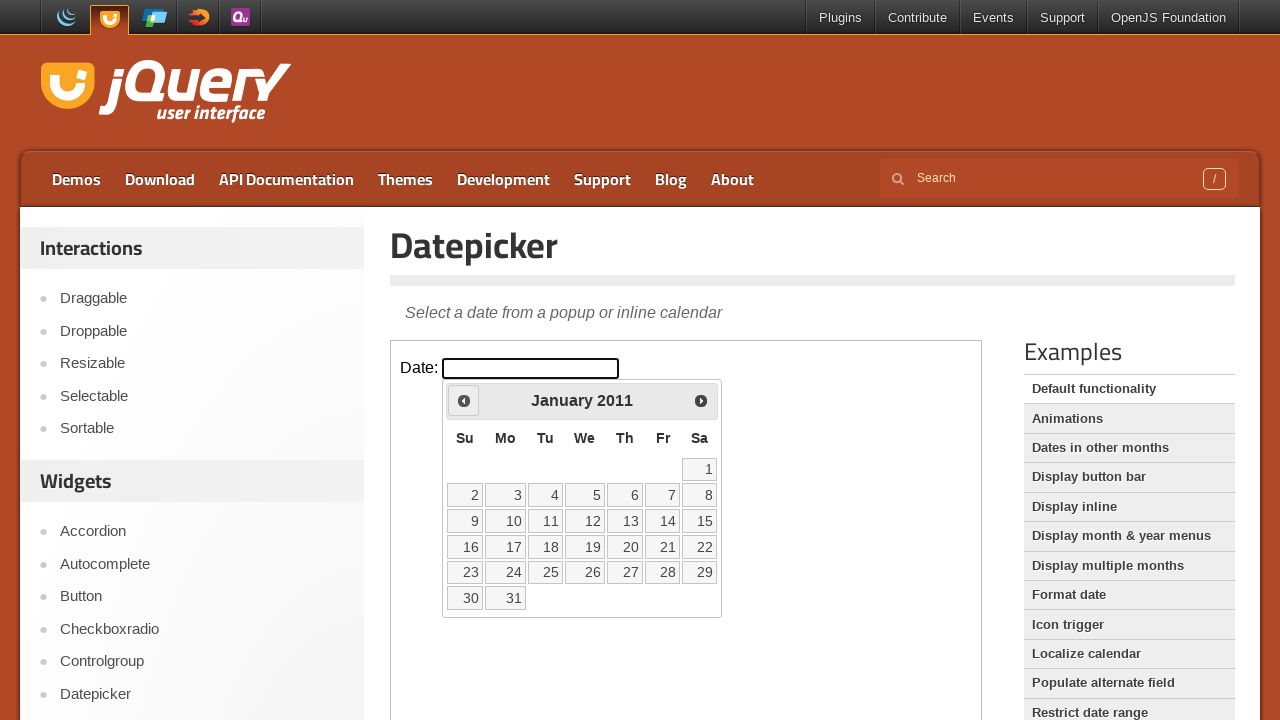

Clicked previous button to navigate to earlier month at (464, 400) on iframe >> nth=0 >> internal:control=enter-frame >> .ui-datepicker-prev
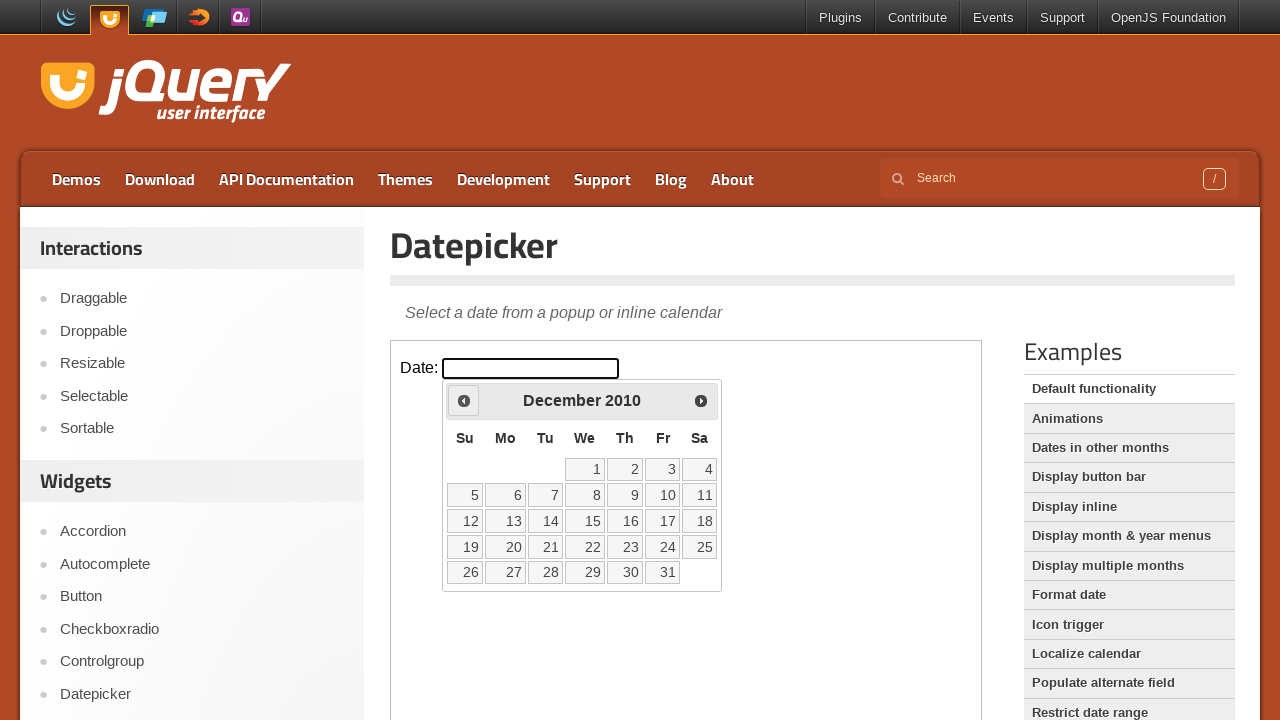

Retrieved updated month and year: December 2010
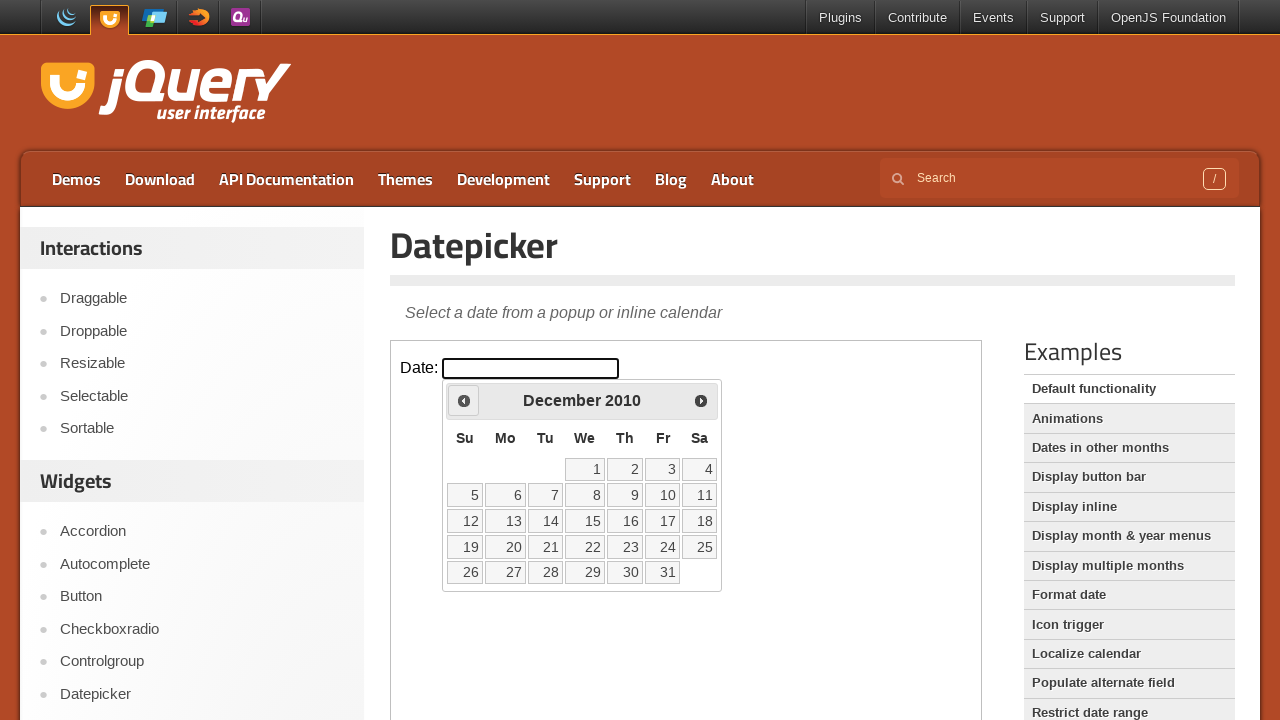

Clicked previous button to navigate to earlier month at (464, 400) on iframe >> nth=0 >> internal:control=enter-frame >> .ui-datepicker-prev
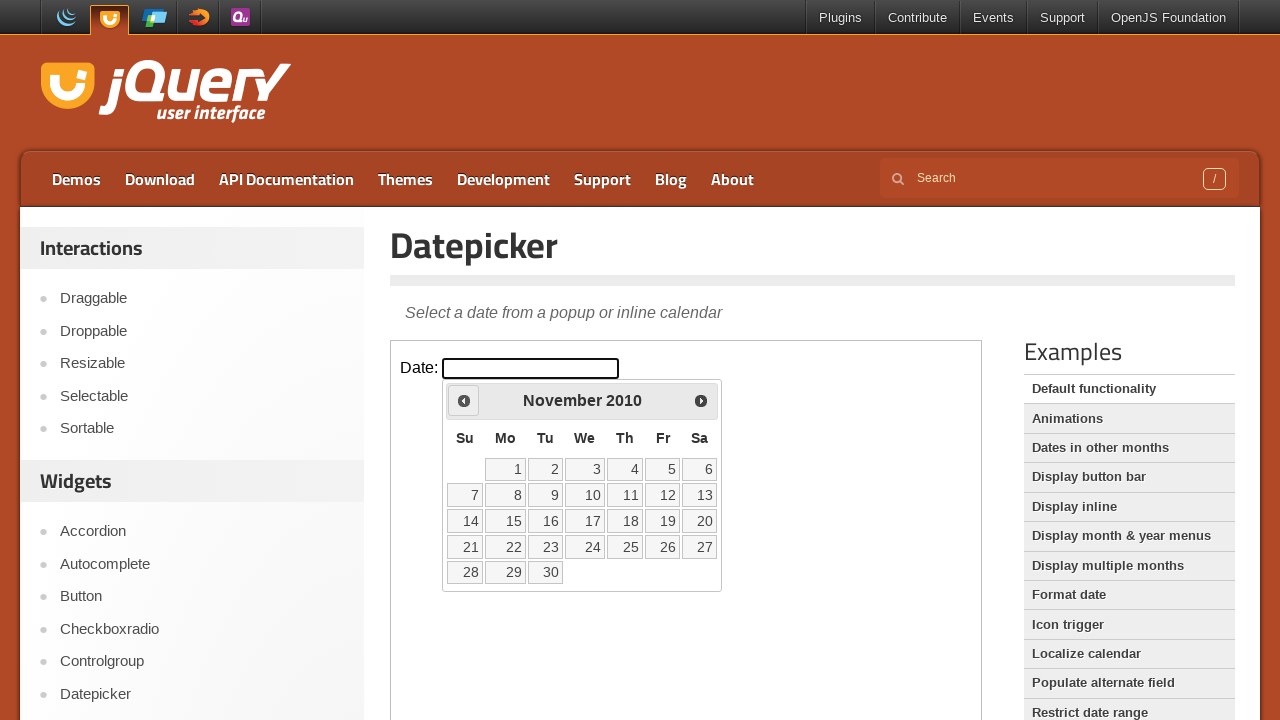

Retrieved updated month and year: November 2010
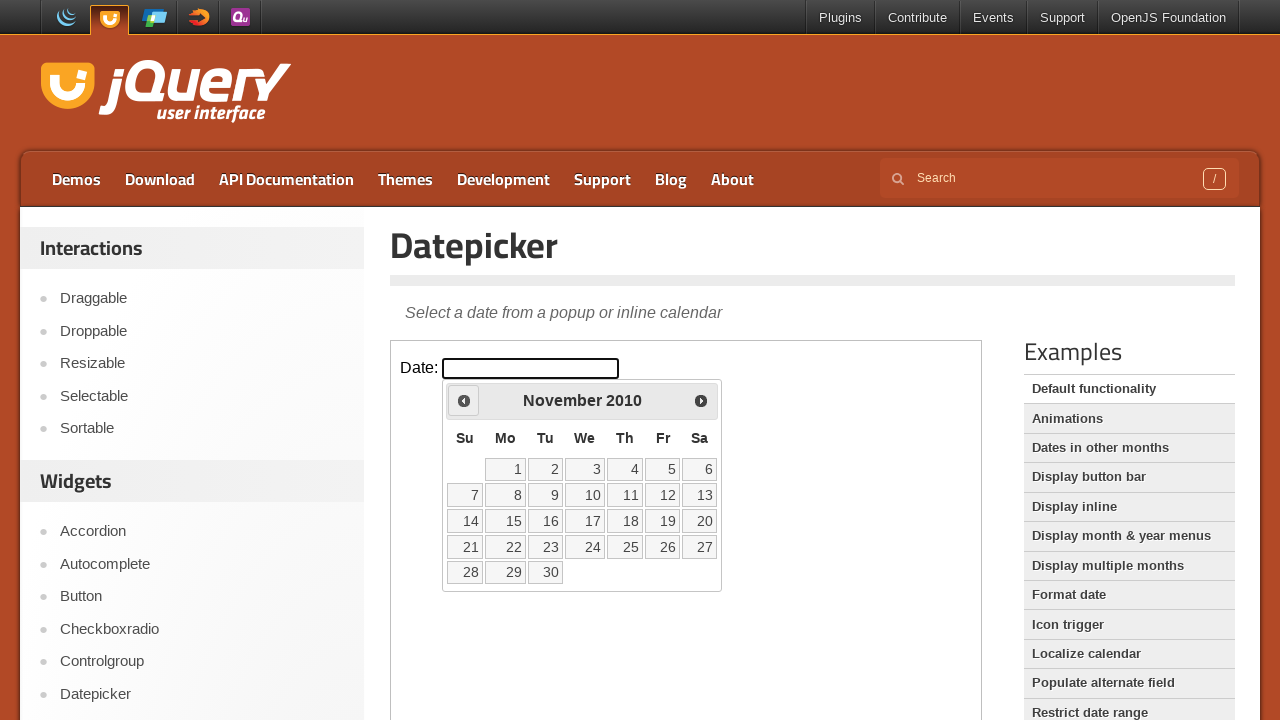

Clicked previous button to navigate to earlier month at (464, 400) on iframe >> nth=0 >> internal:control=enter-frame >> .ui-datepicker-prev
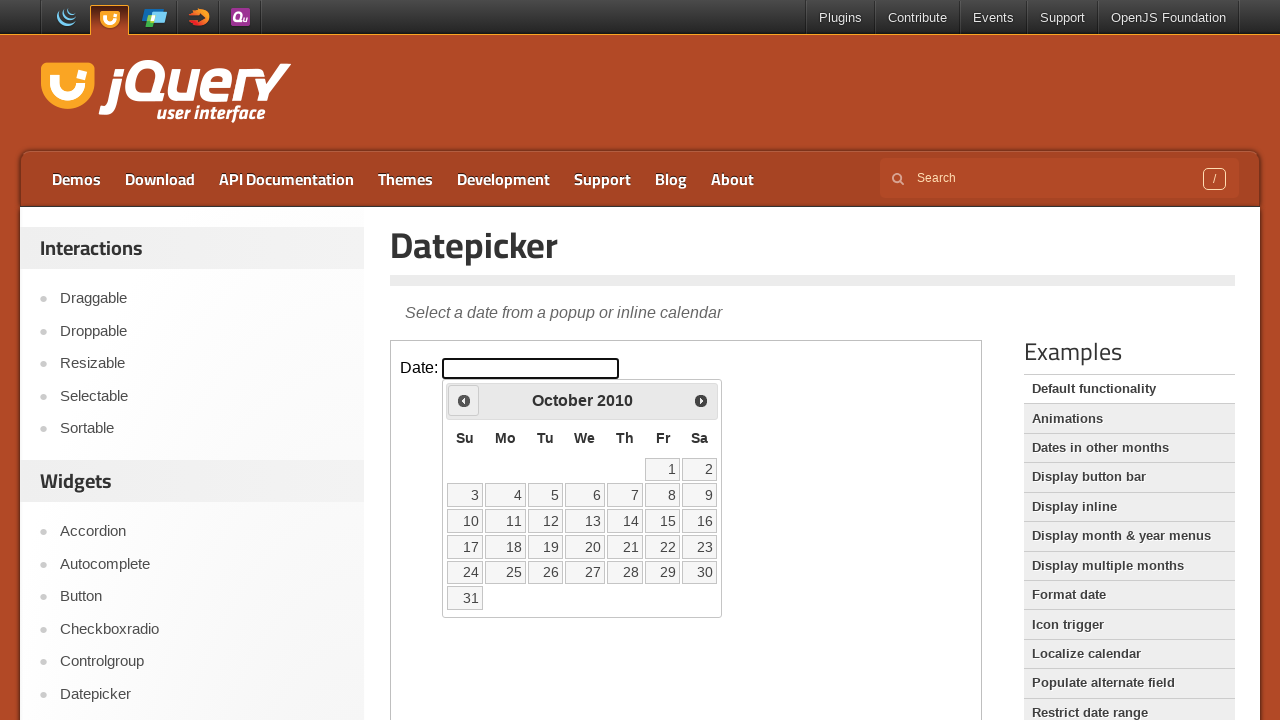

Retrieved updated month and year: October 2010
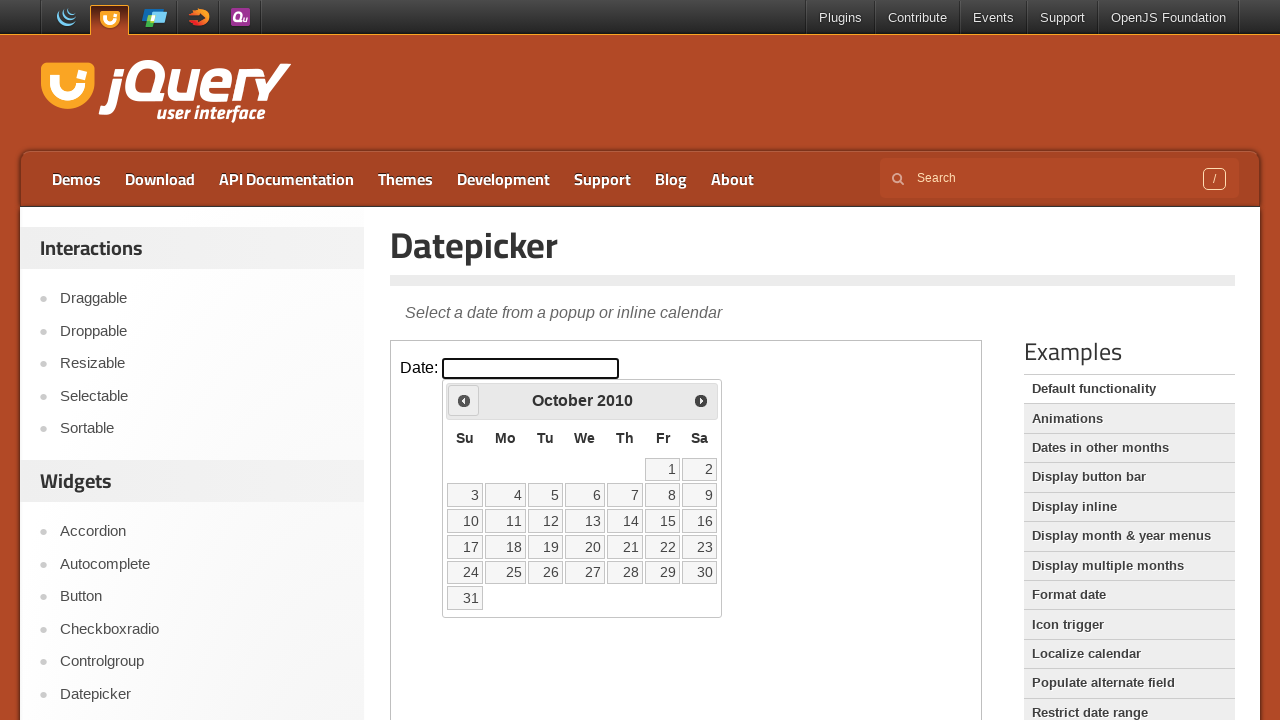

Clicked previous button to navigate to earlier month at (464, 400) on iframe >> nth=0 >> internal:control=enter-frame >> .ui-datepicker-prev
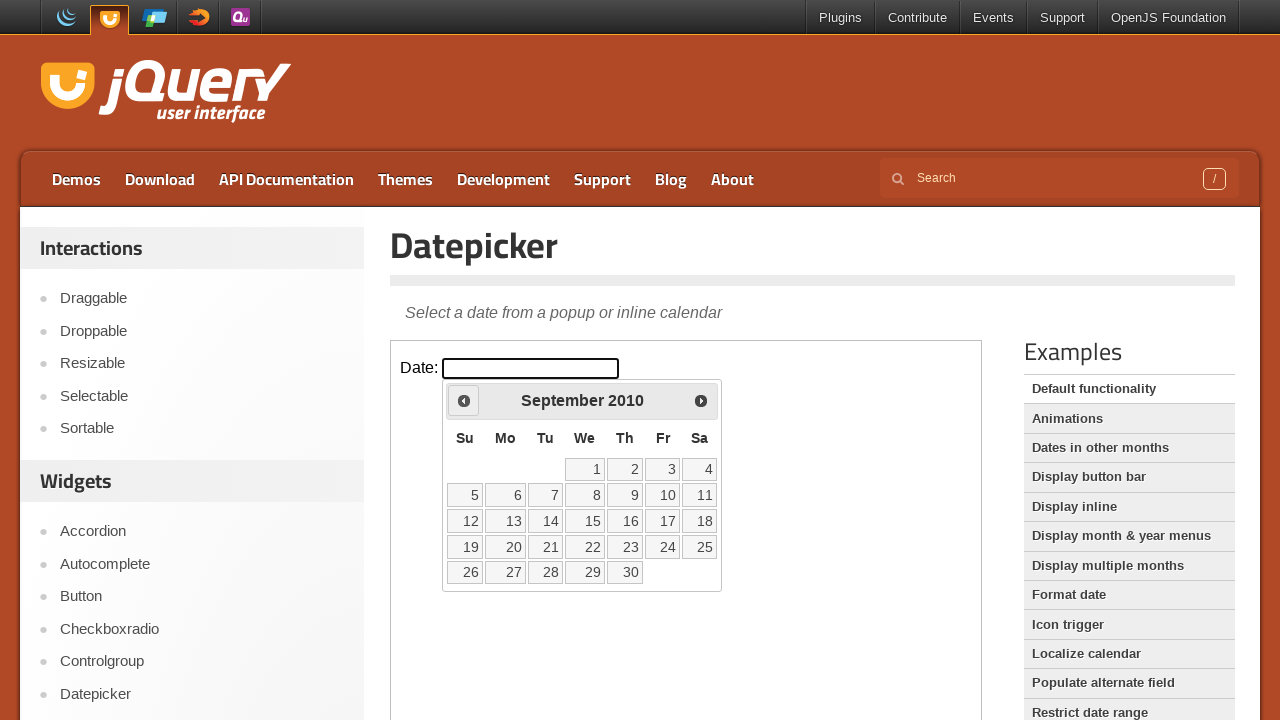

Retrieved updated month and year: September 2010
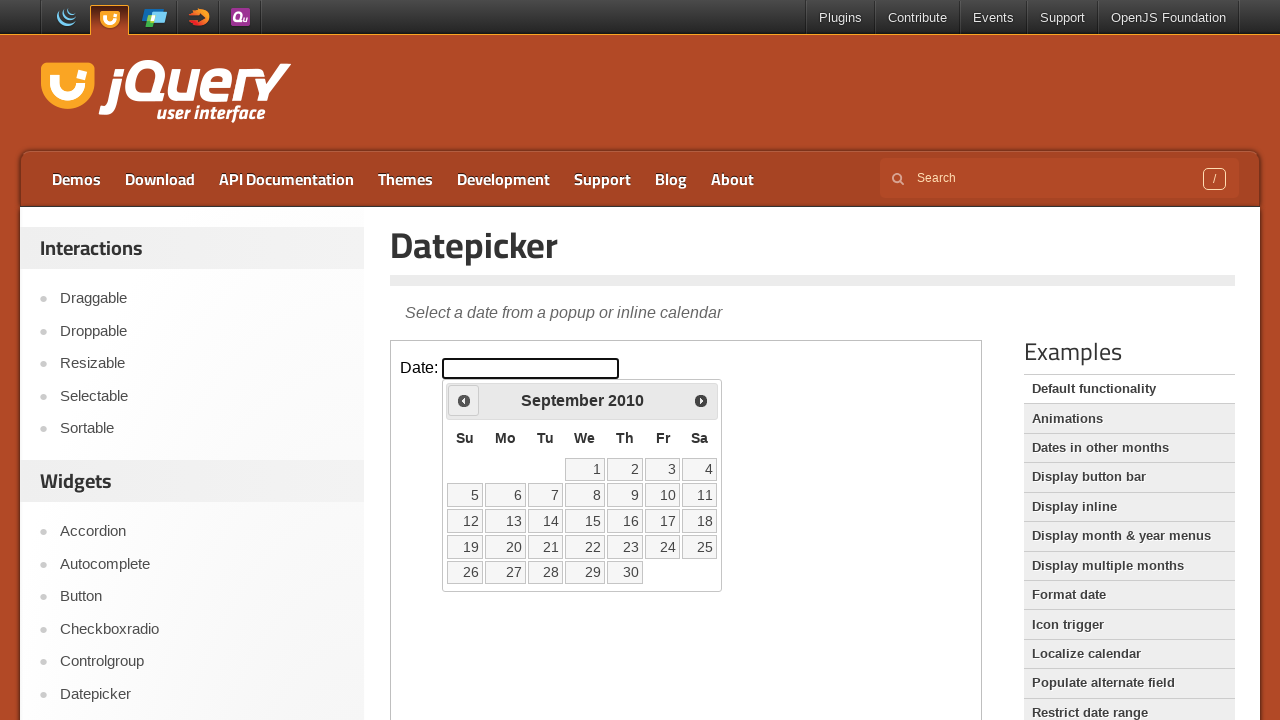

Clicked previous button to navigate to earlier month at (464, 400) on iframe >> nth=0 >> internal:control=enter-frame >> .ui-datepicker-prev
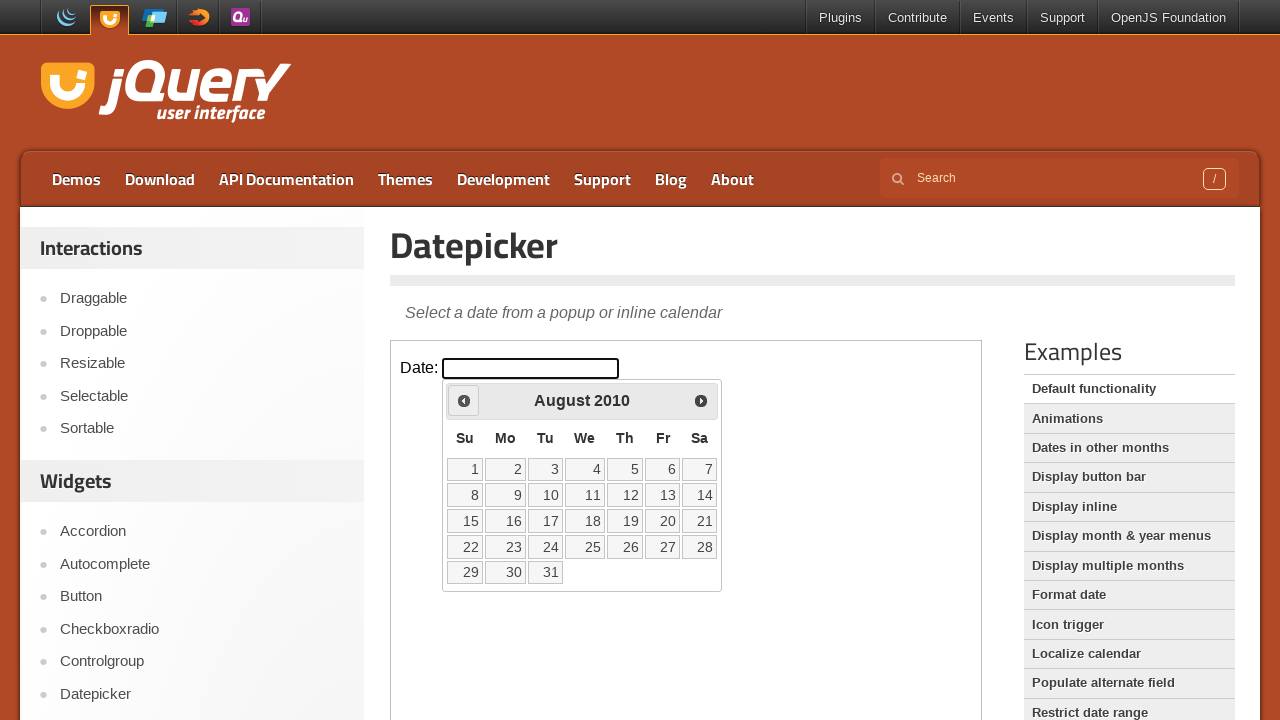

Retrieved updated month and year: August 2010
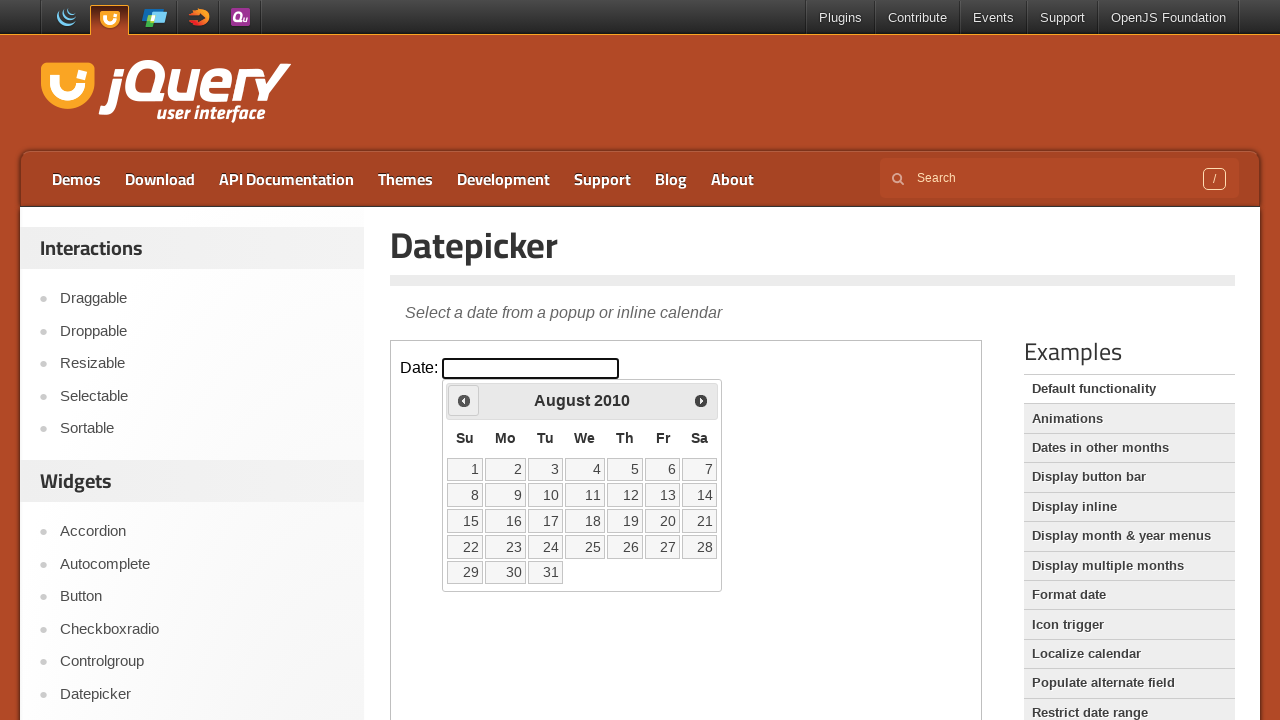

Clicked previous button to navigate to earlier month at (464, 400) on iframe >> nth=0 >> internal:control=enter-frame >> .ui-datepicker-prev
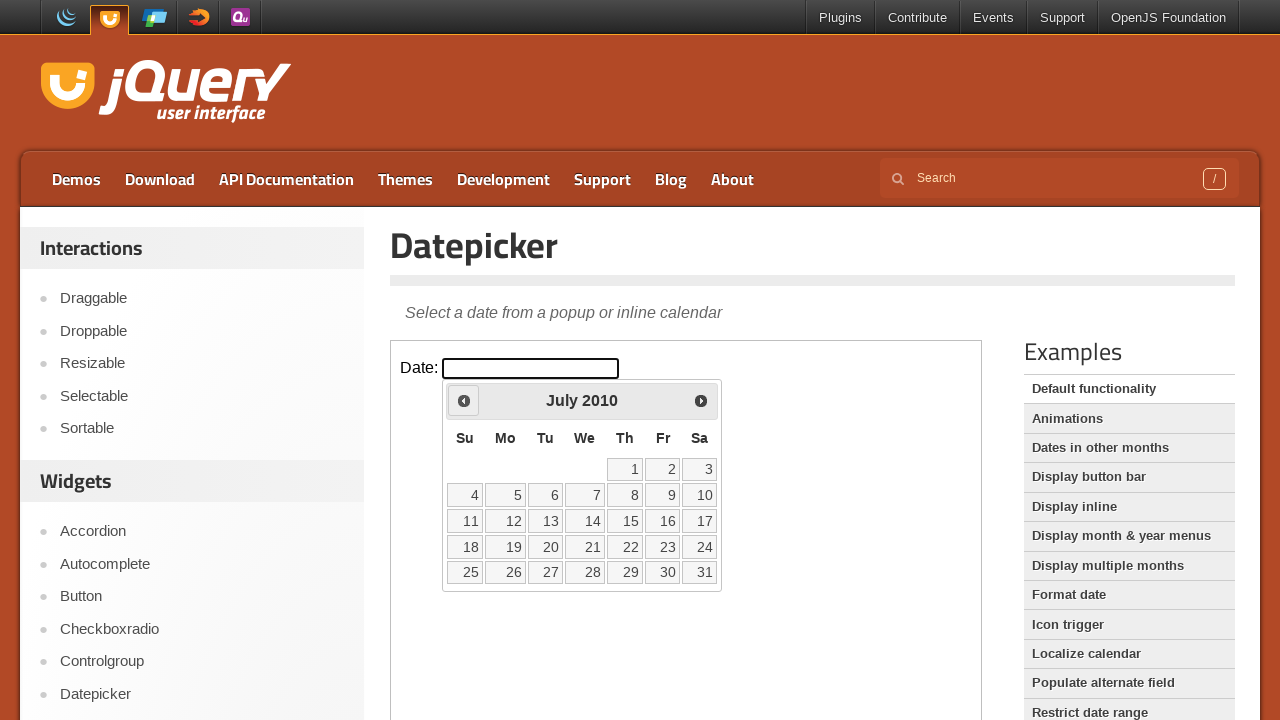

Retrieved updated month and year: July 2010
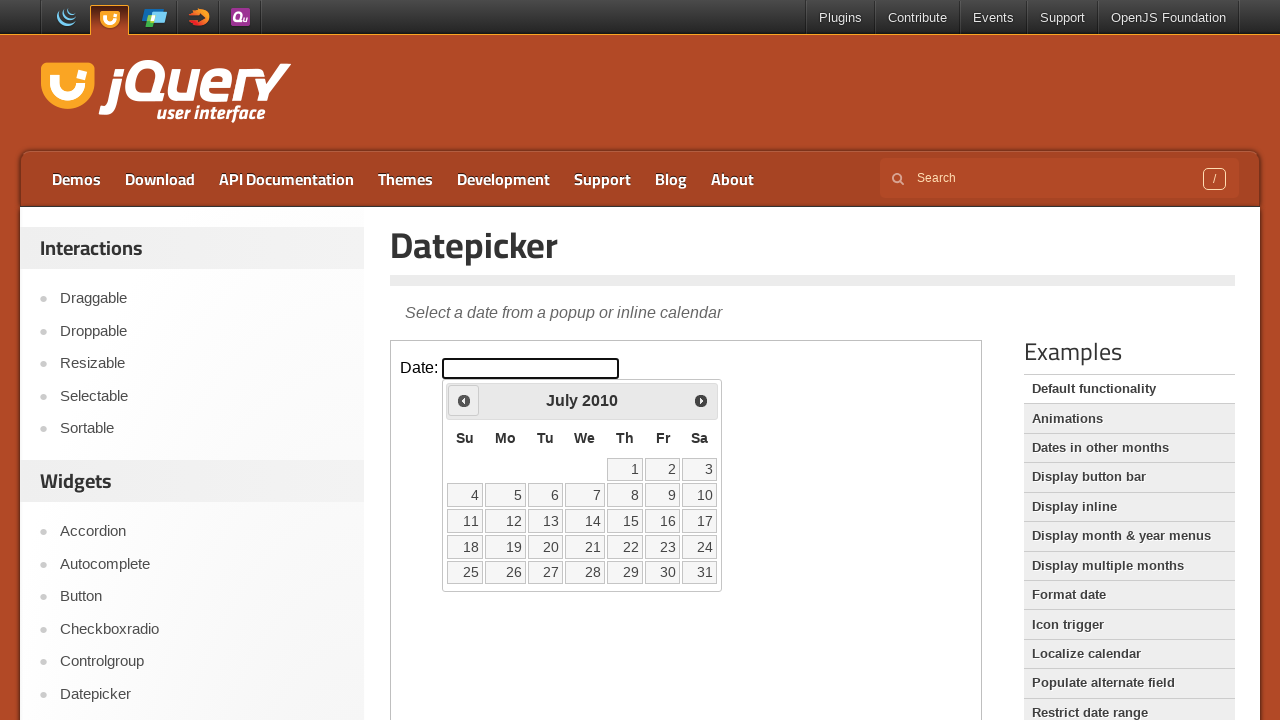

Clicked previous button to navigate to earlier month at (464, 400) on iframe >> nth=0 >> internal:control=enter-frame >> .ui-datepicker-prev
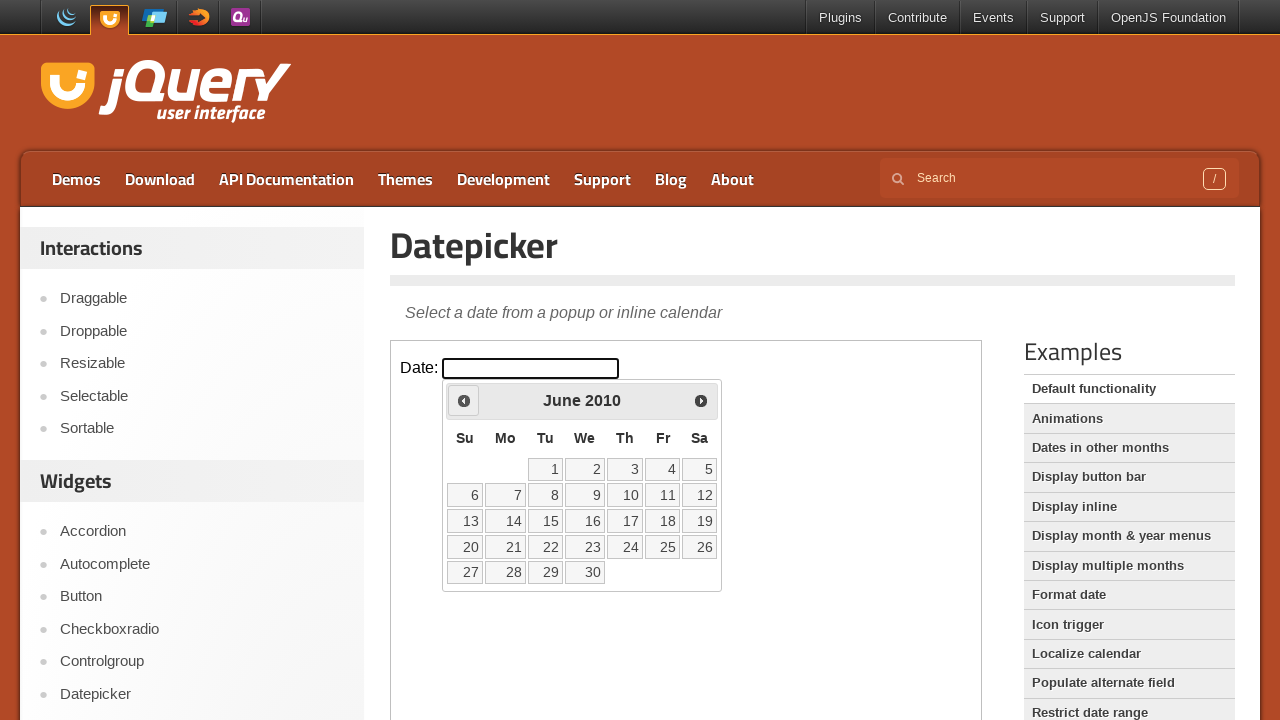

Retrieved updated month and year: June 2010
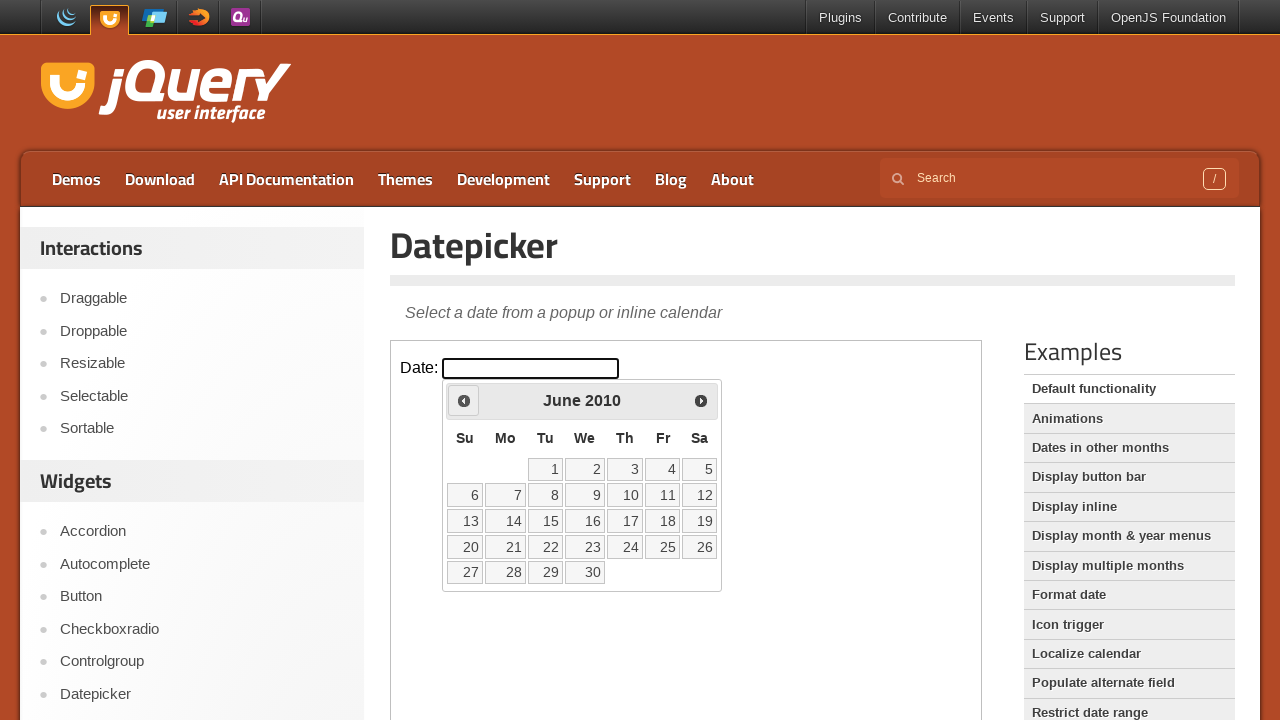

Clicked previous button to navigate to earlier month at (464, 400) on iframe >> nth=0 >> internal:control=enter-frame >> .ui-datepicker-prev
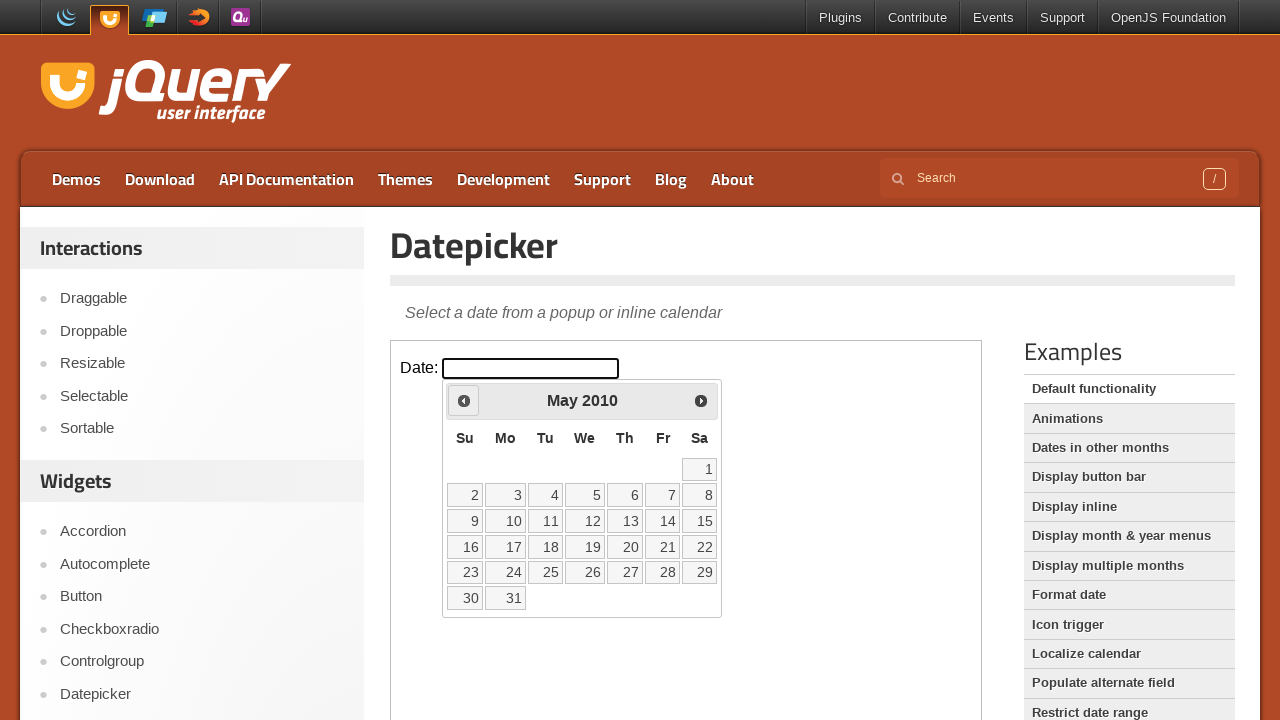

Retrieved updated month and year: May 2010
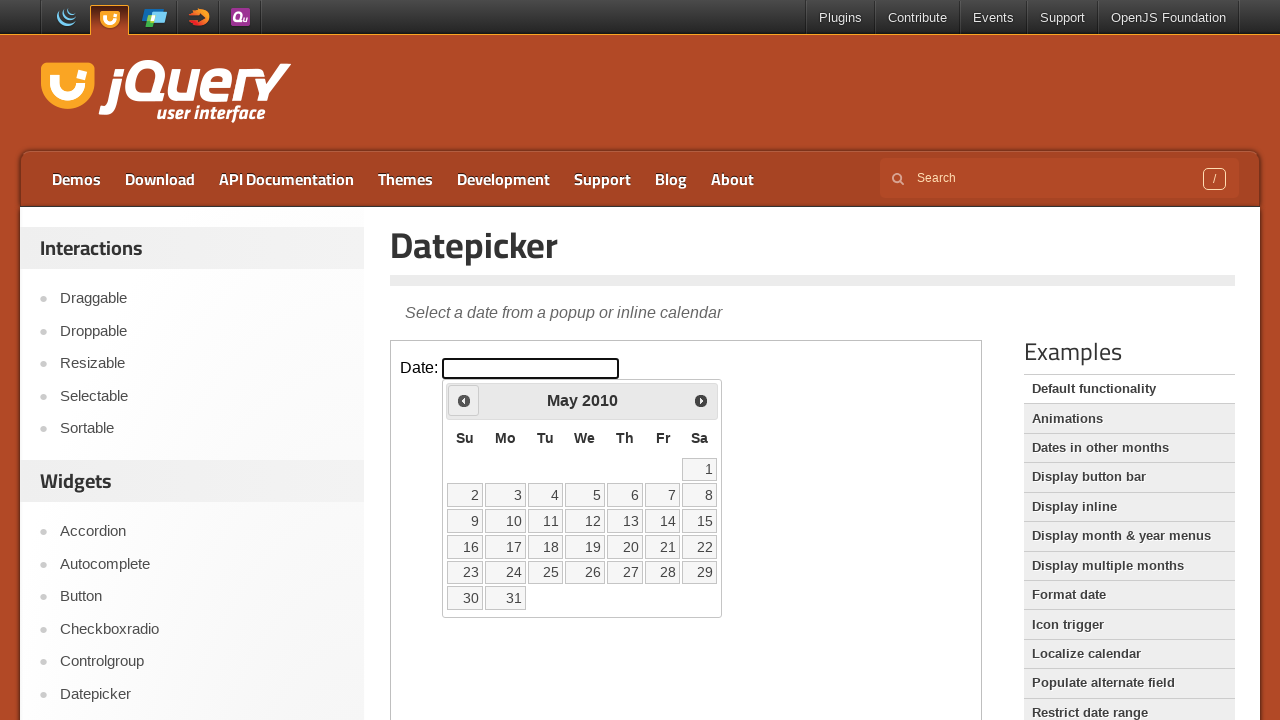

Clicked previous button to navigate to earlier month at (464, 400) on iframe >> nth=0 >> internal:control=enter-frame >> .ui-datepicker-prev
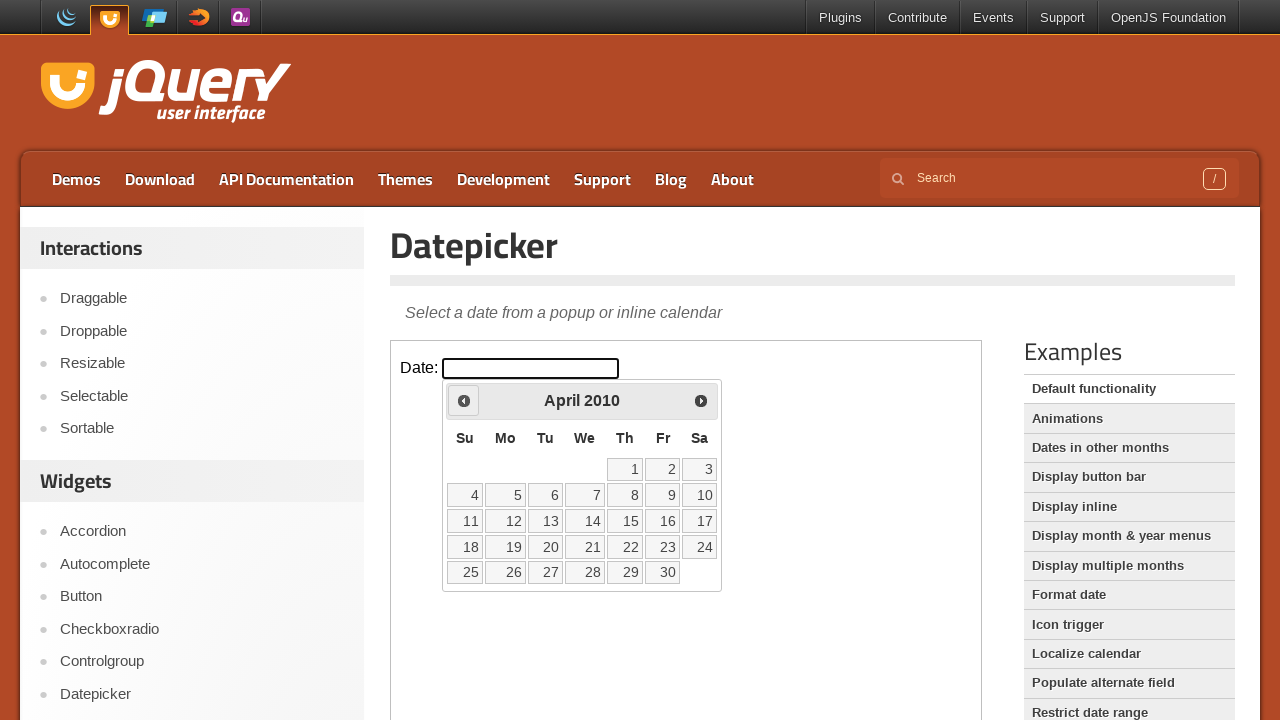

Retrieved updated month and year: April 2010
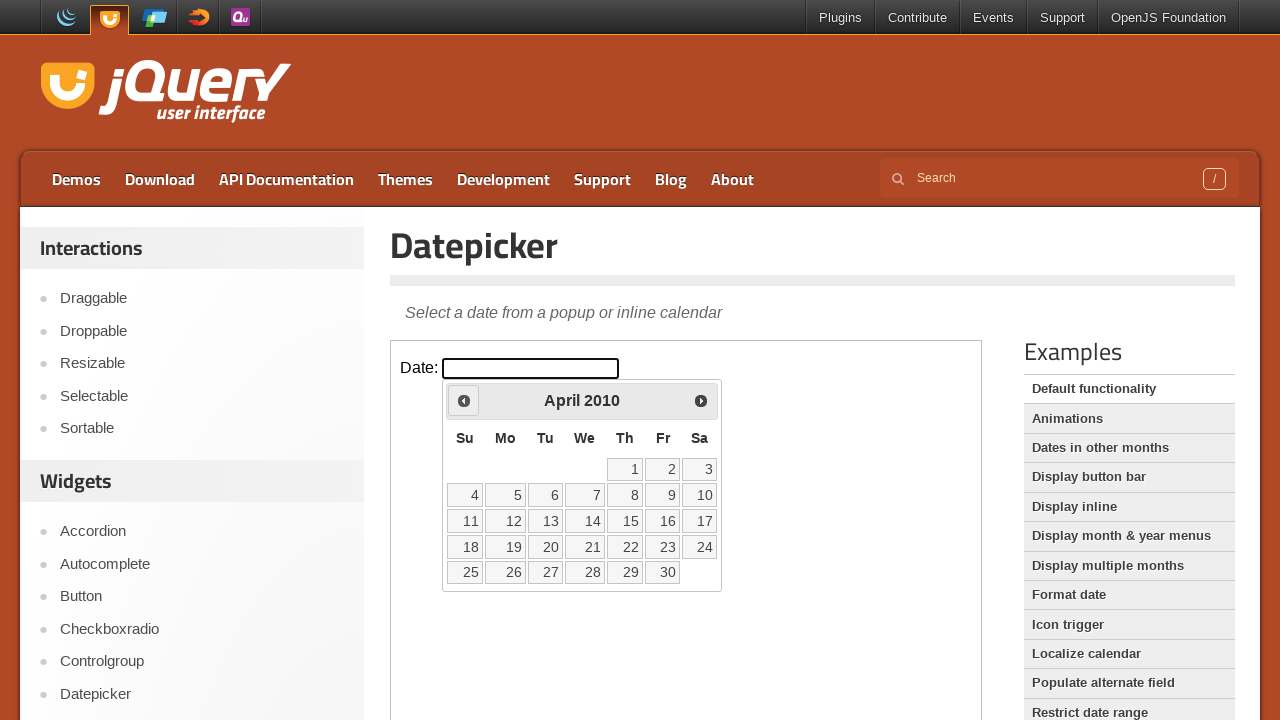

Clicked previous button to navigate to earlier month at (464, 400) on iframe >> nth=0 >> internal:control=enter-frame >> .ui-datepicker-prev
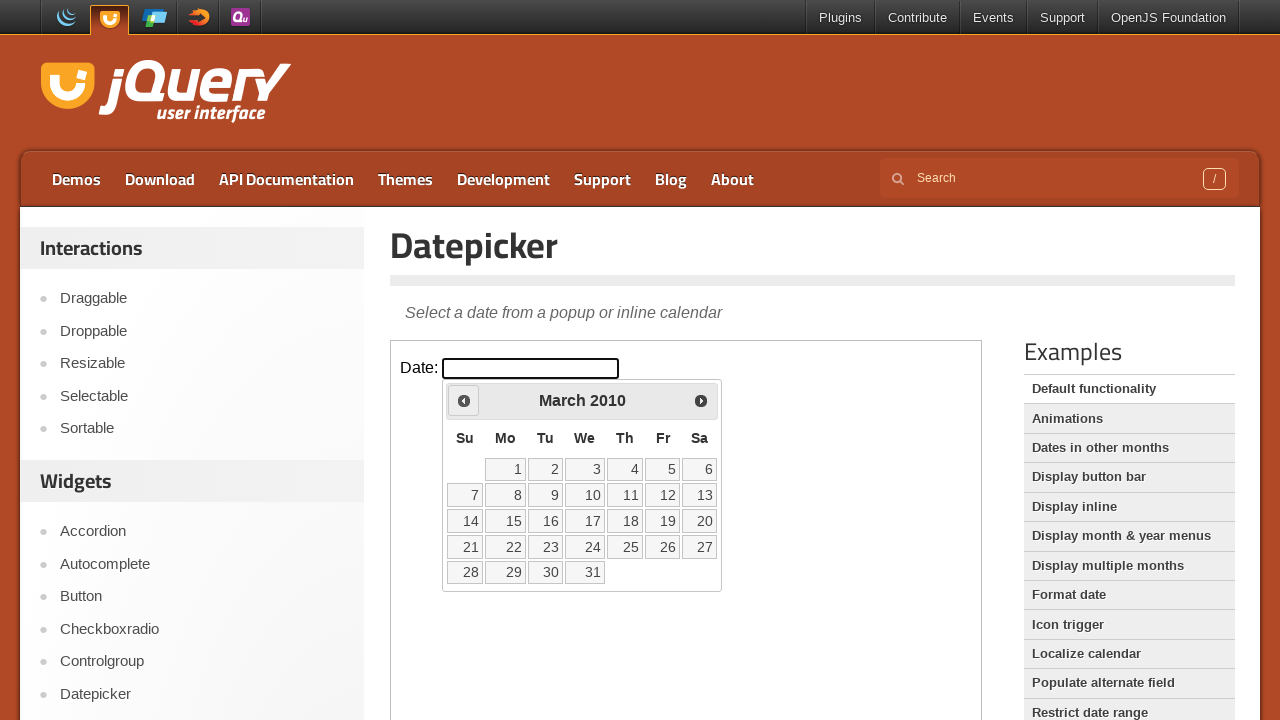

Retrieved updated month and year: March 2010
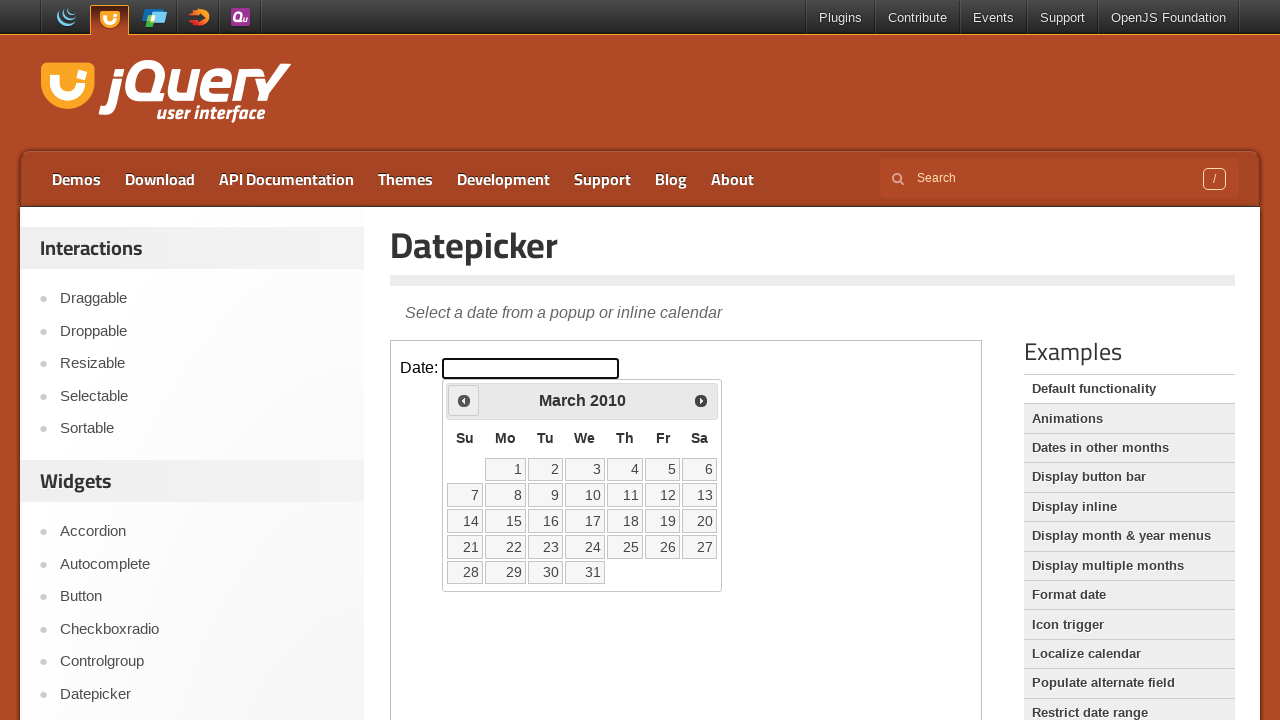

Clicked previous button to navigate to earlier month at (464, 400) on iframe >> nth=0 >> internal:control=enter-frame >> .ui-datepicker-prev
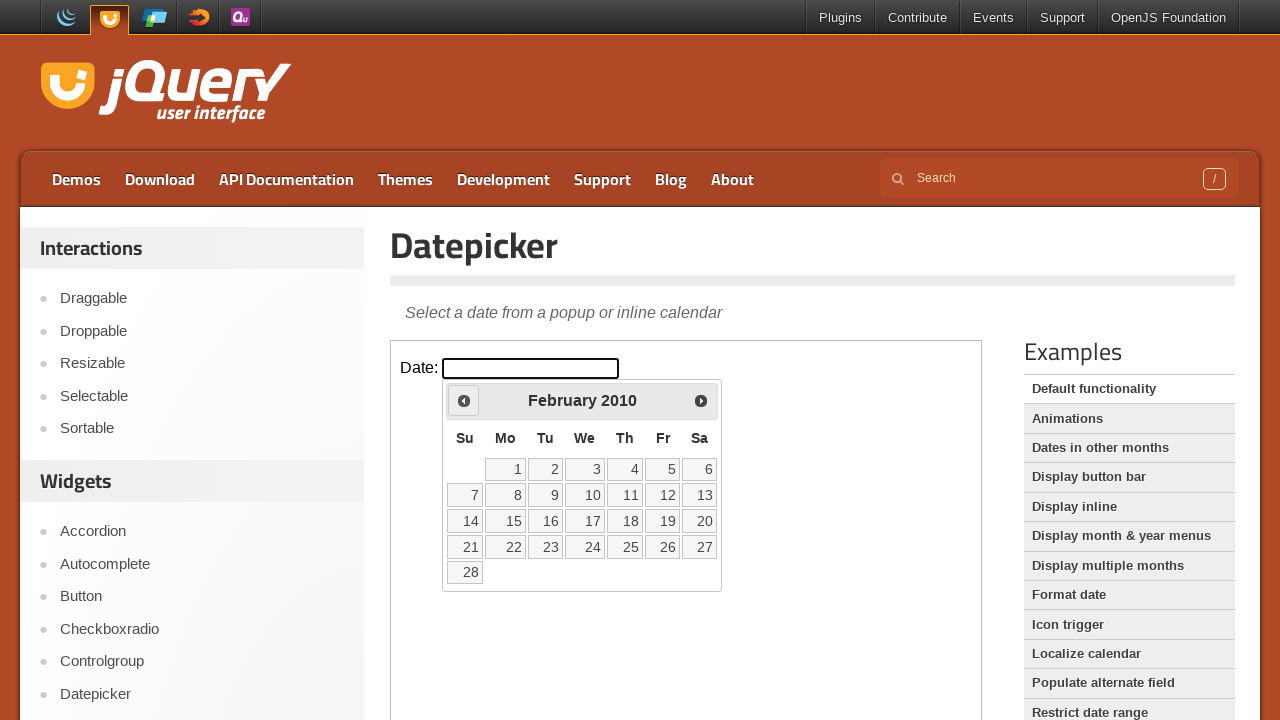

Retrieved updated month and year: February 2010
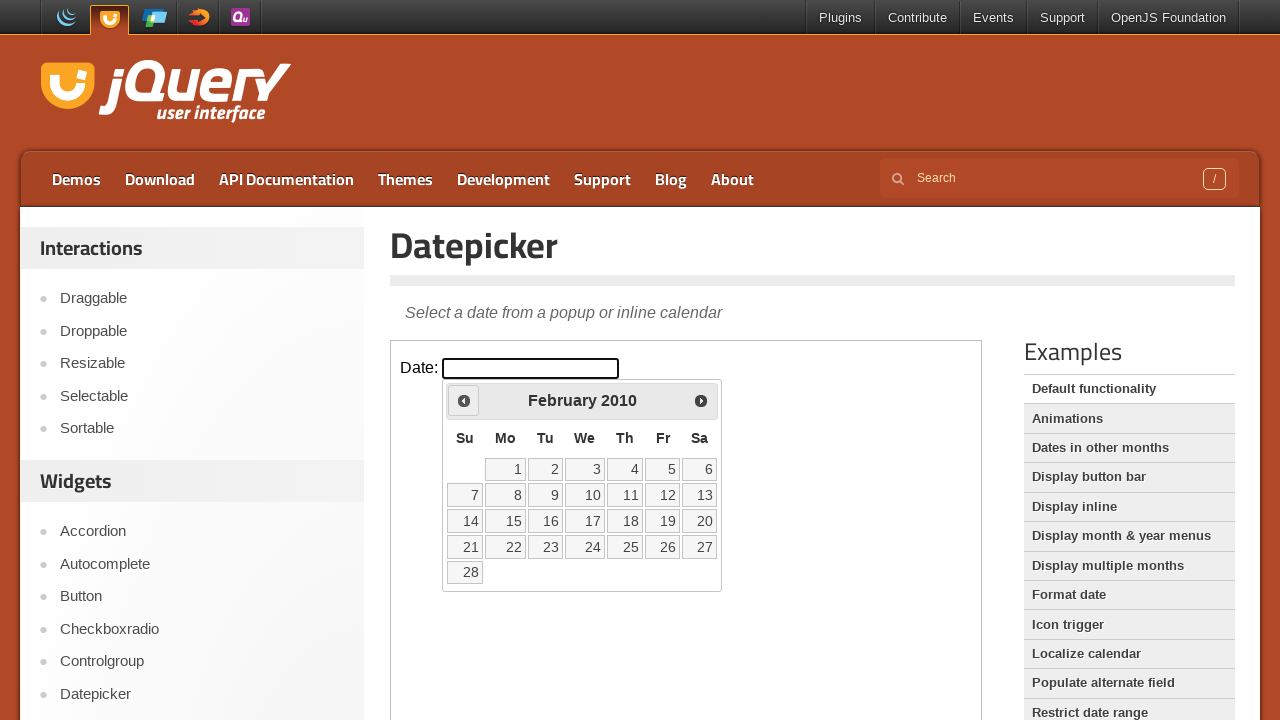

Clicked previous button to navigate to earlier month at (464, 400) on iframe >> nth=0 >> internal:control=enter-frame >> .ui-datepicker-prev
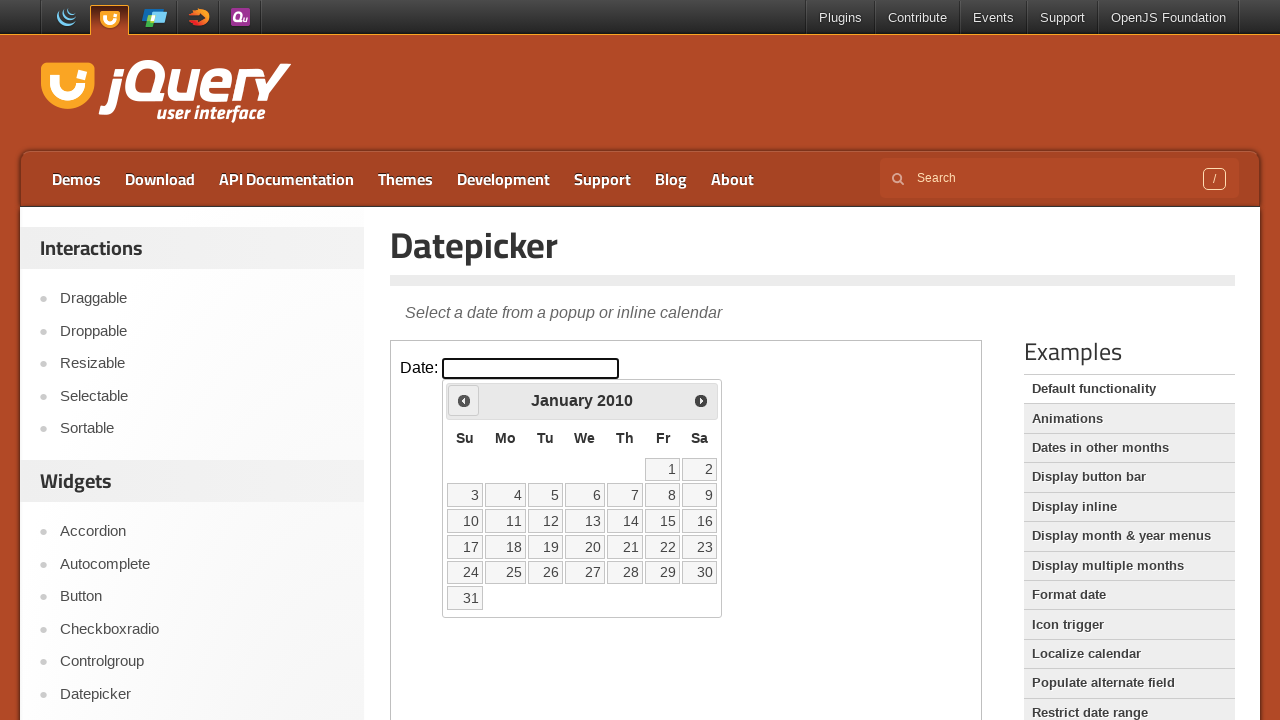

Retrieved updated month and year: January 2010
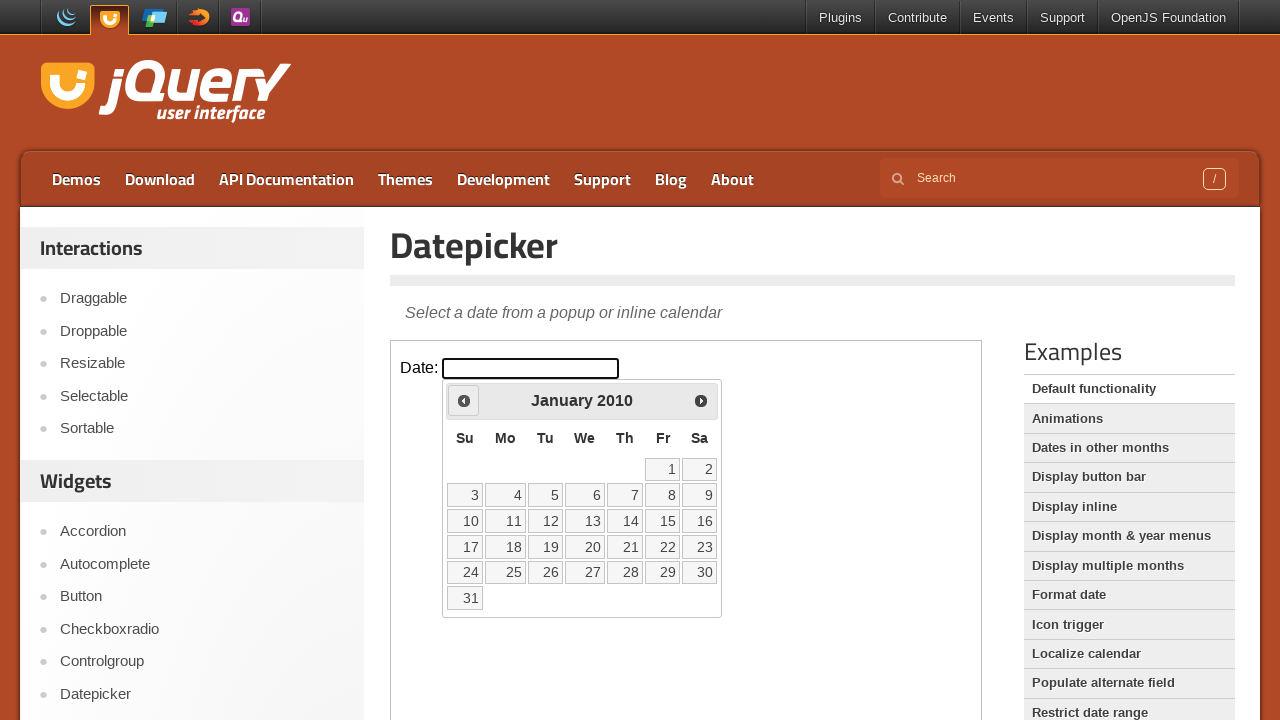

Clicked previous button to navigate to earlier month at (464, 400) on iframe >> nth=0 >> internal:control=enter-frame >> .ui-datepicker-prev
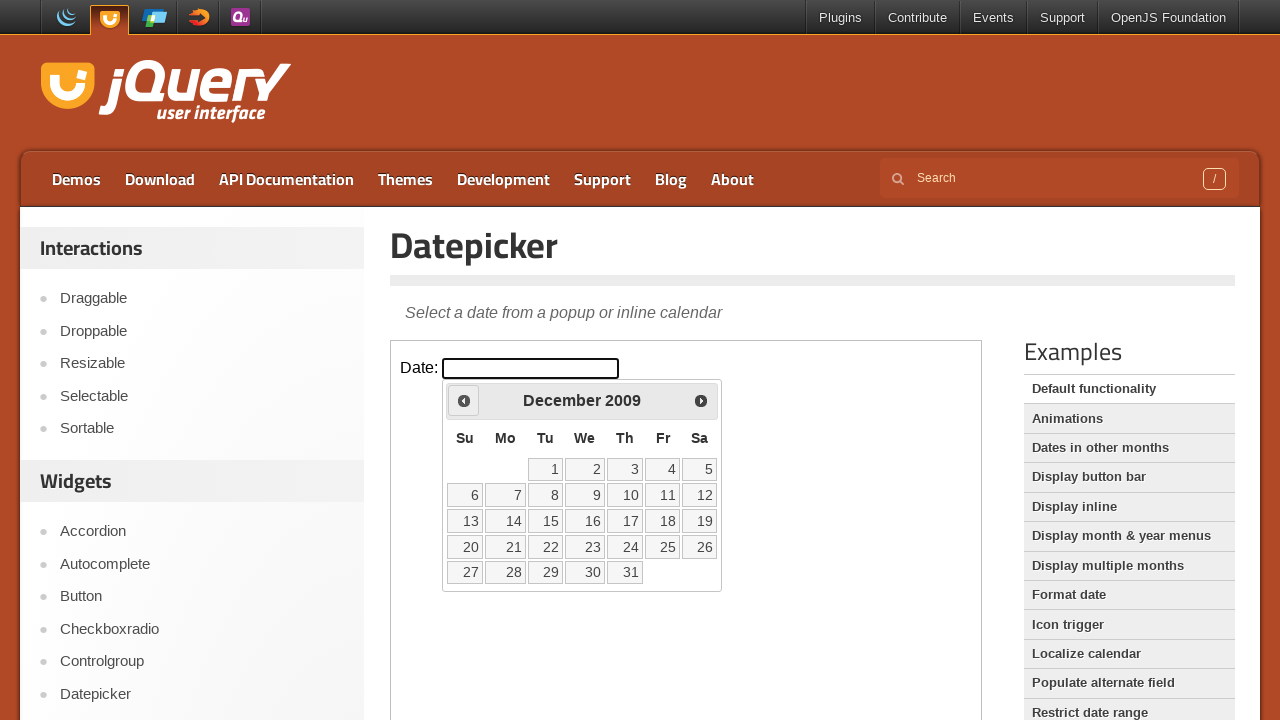

Retrieved updated month and year: December 2009
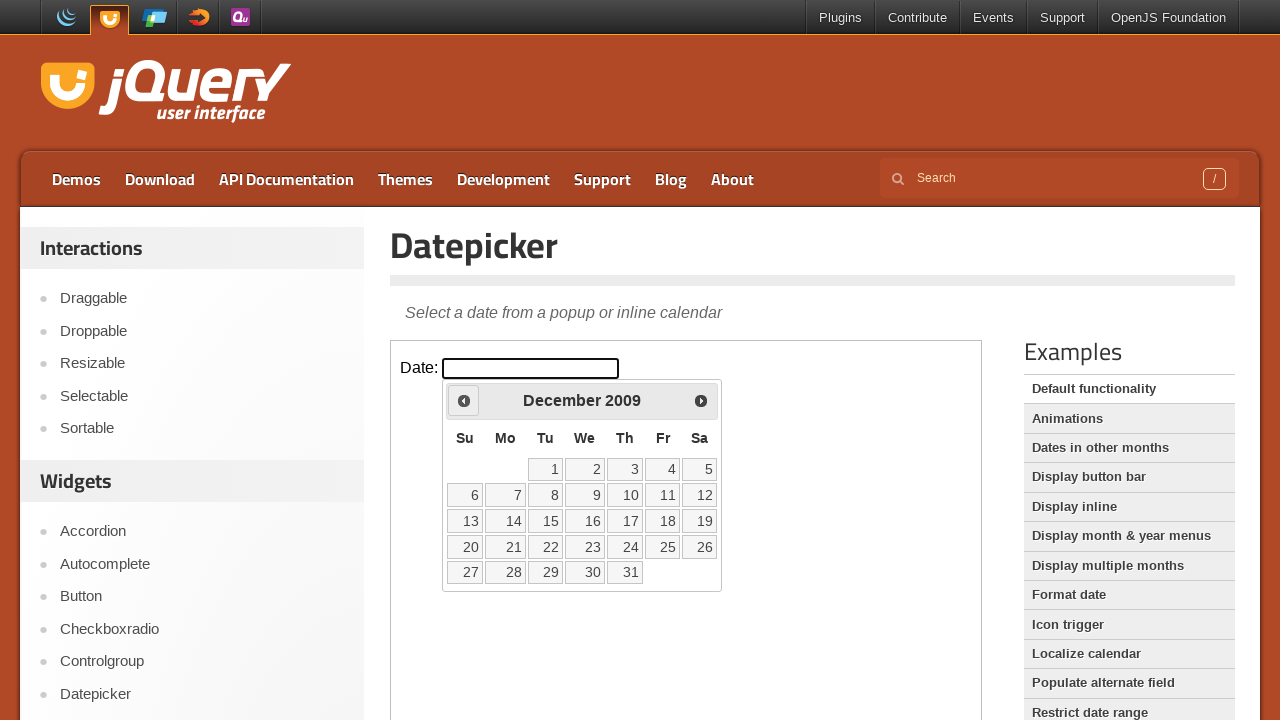

Clicked previous button to navigate to earlier month at (464, 400) on iframe >> nth=0 >> internal:control=enter-frame >> .ui-datepicker-prev
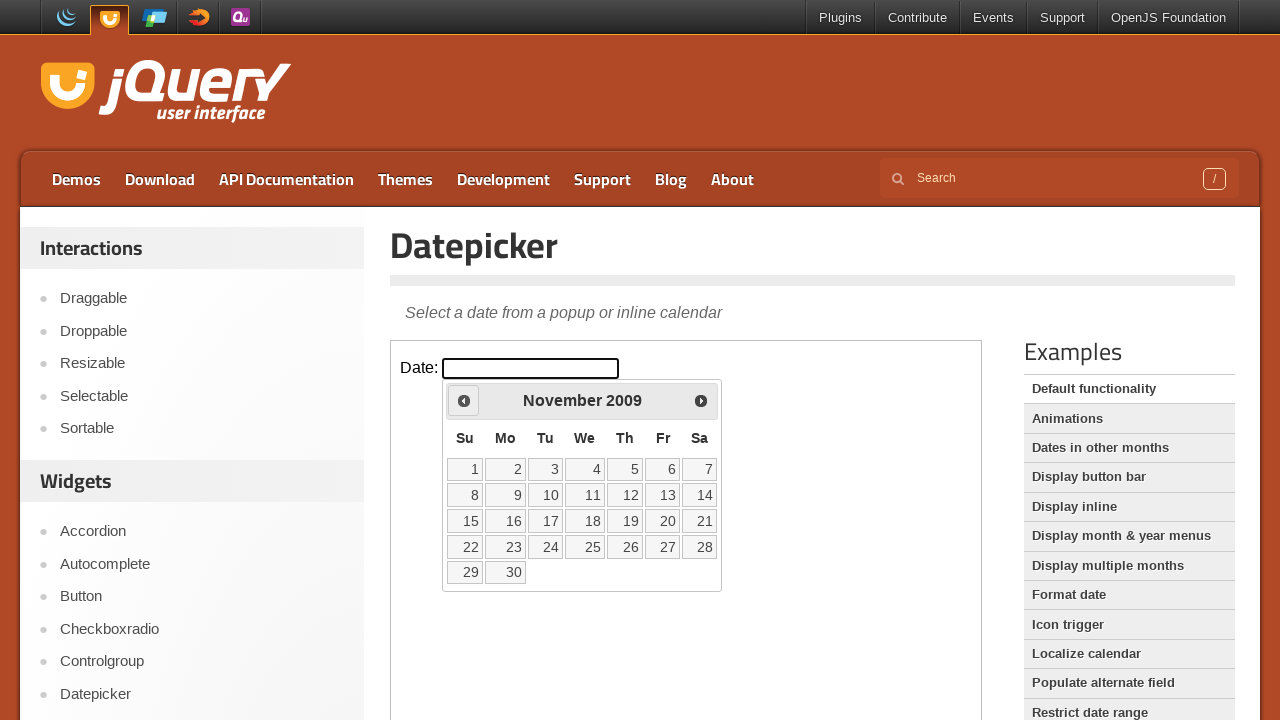

Retrieved updated month and year: November 2009
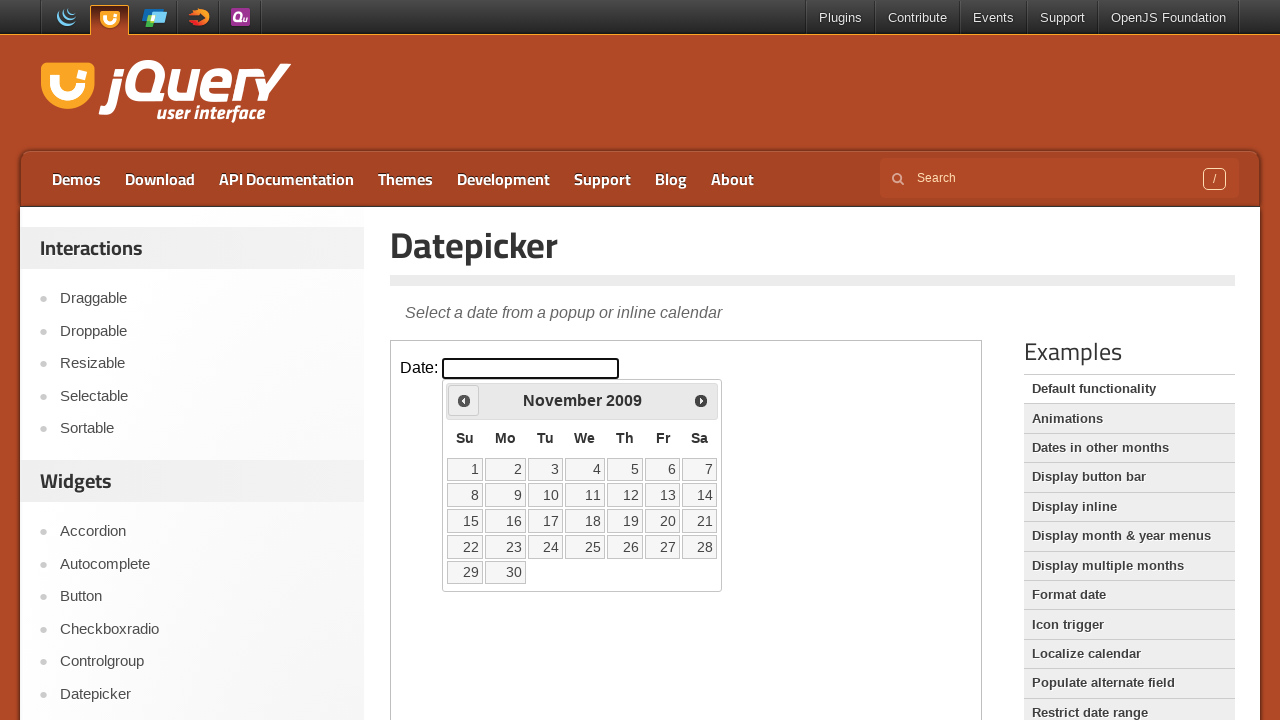

Clicked previous button to navigate to earlier month at (464, 400) on iframe >> nth=0 >> internal:control=enter-frame >> .ui-datepicker-prev
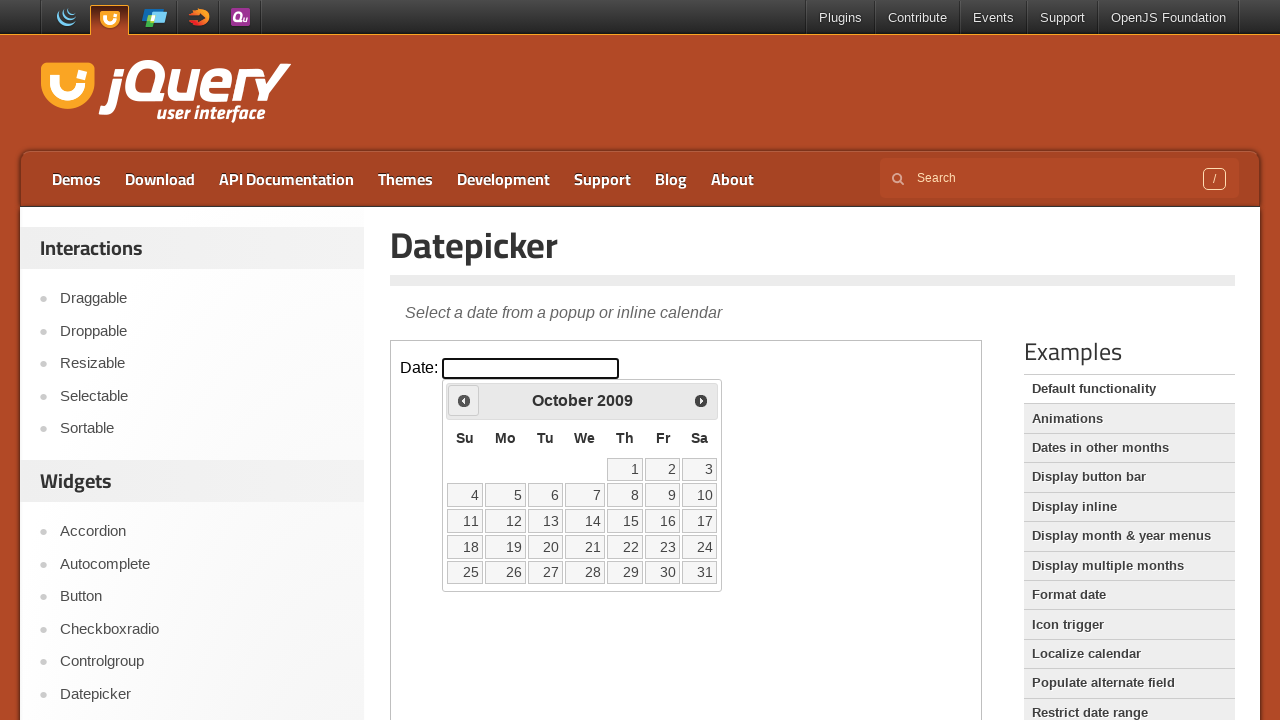

Retrieved updated month and year: October 2009
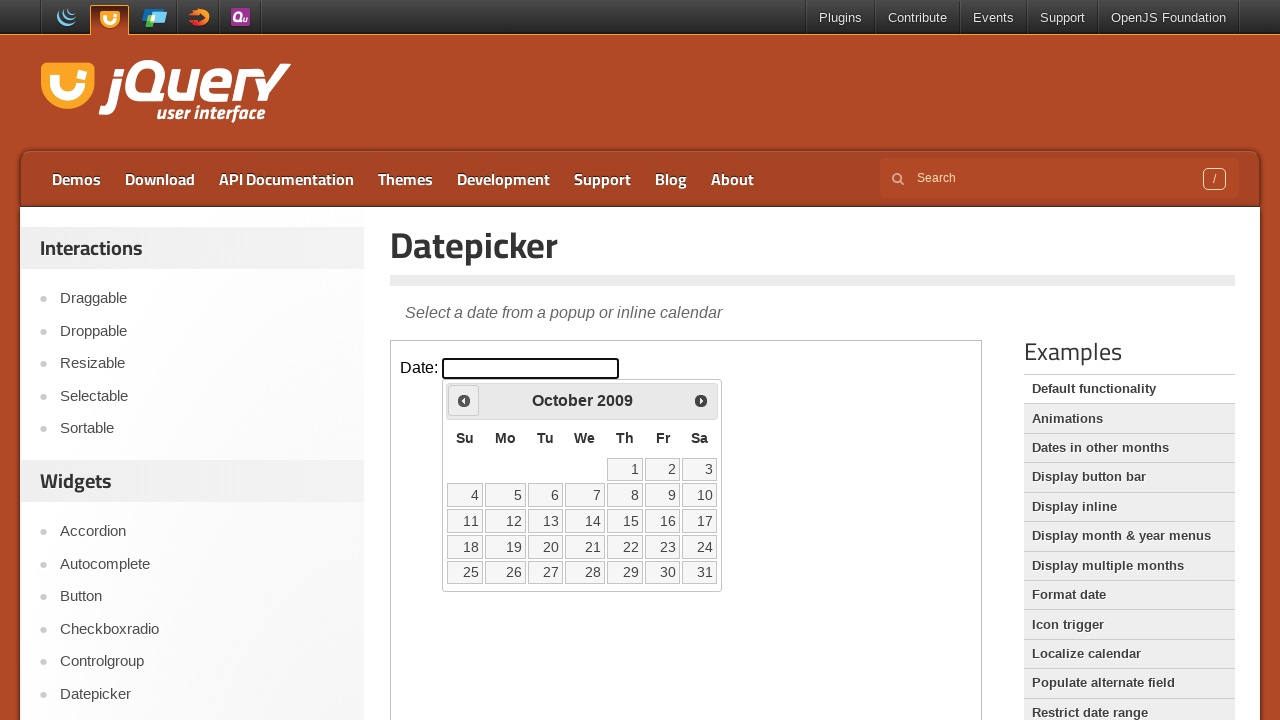

Clicked previous button to navigate to earlier month at (464, 400) on iframe >> nth=0 >> internal:control=enter-frame >> .ui-datepicker-prev
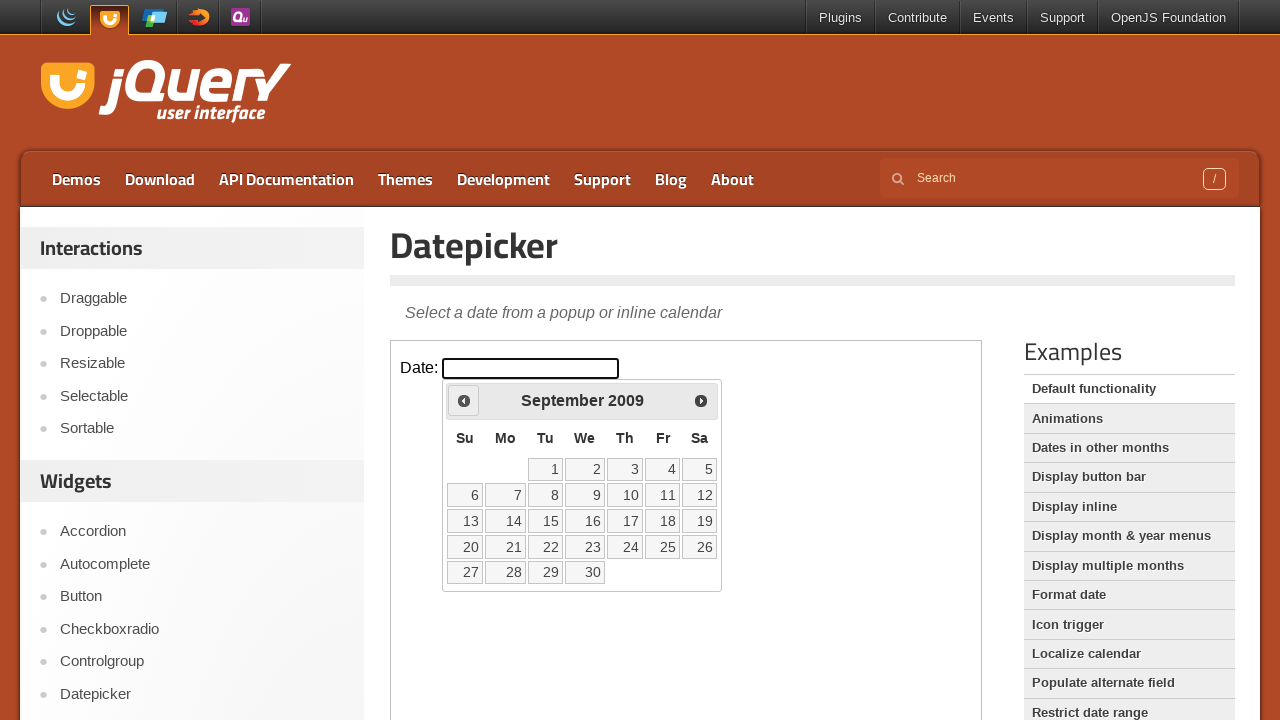

Retrieved updated month and year: September 2009
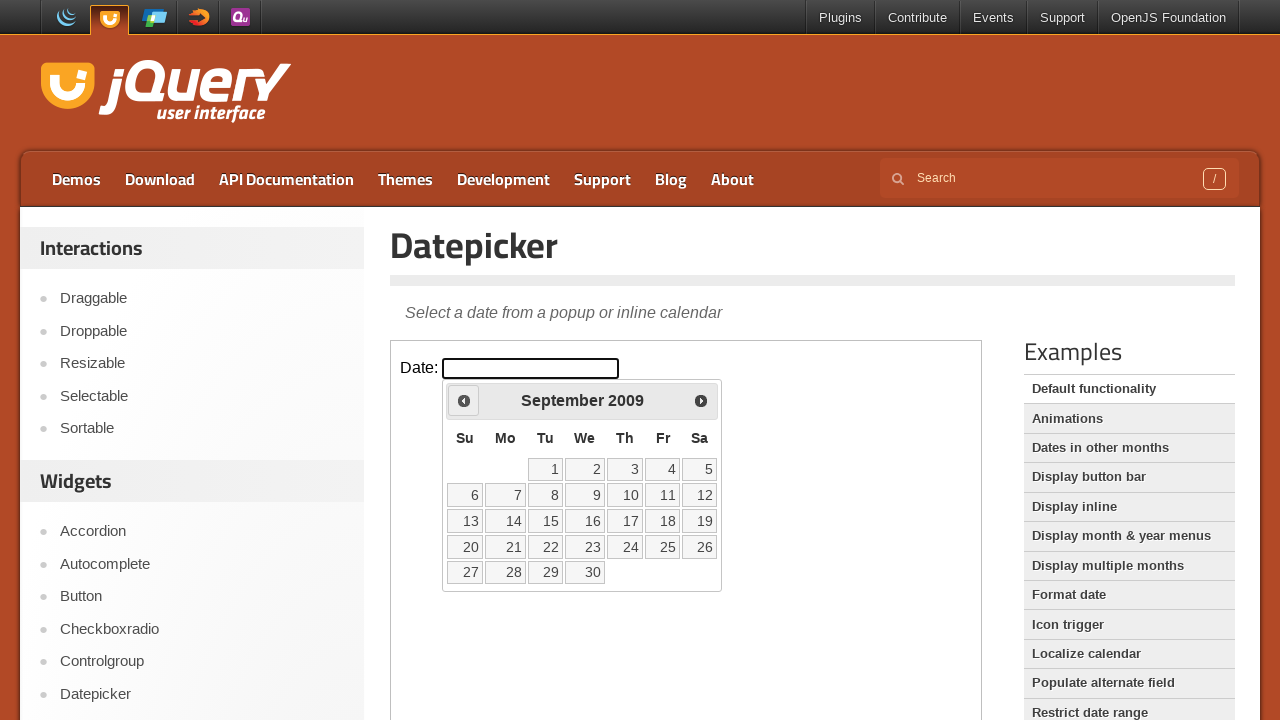

Clicked previous button to navigate to earlier month at (464, 400) on iframe >> nth=0 >> internal:control=enter-frame >> .ui-datepicker-prev
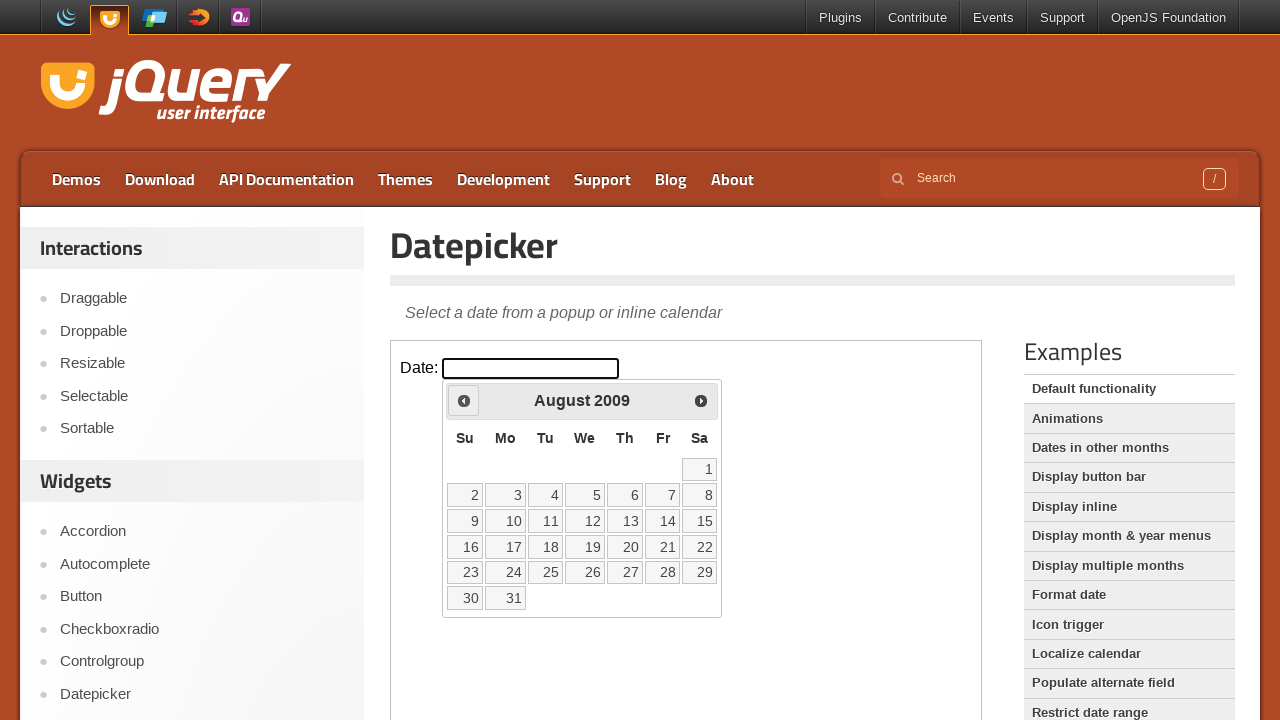

Retrieved updated month and year: August 2009
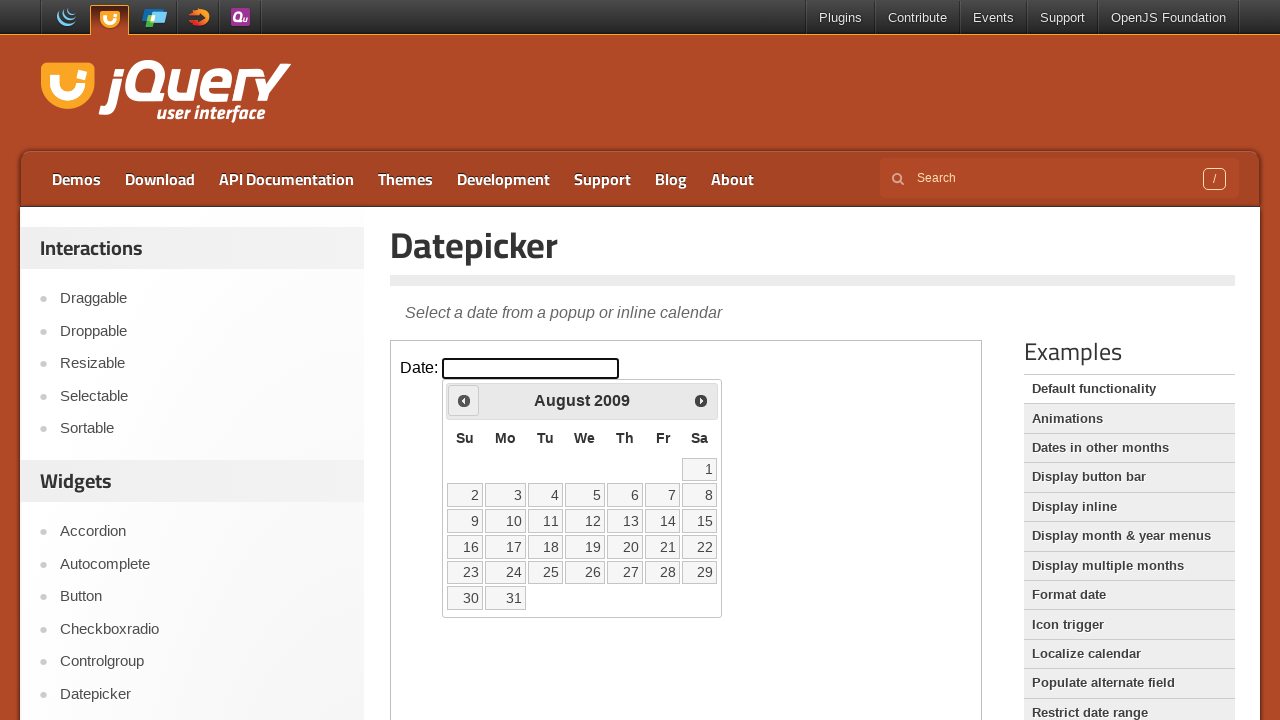

Clicked previous button to navigate to earlier month at (464, 400) on iframe >> nth=0 >> internal:control=enter-frame >> .ui-datepicker-prev
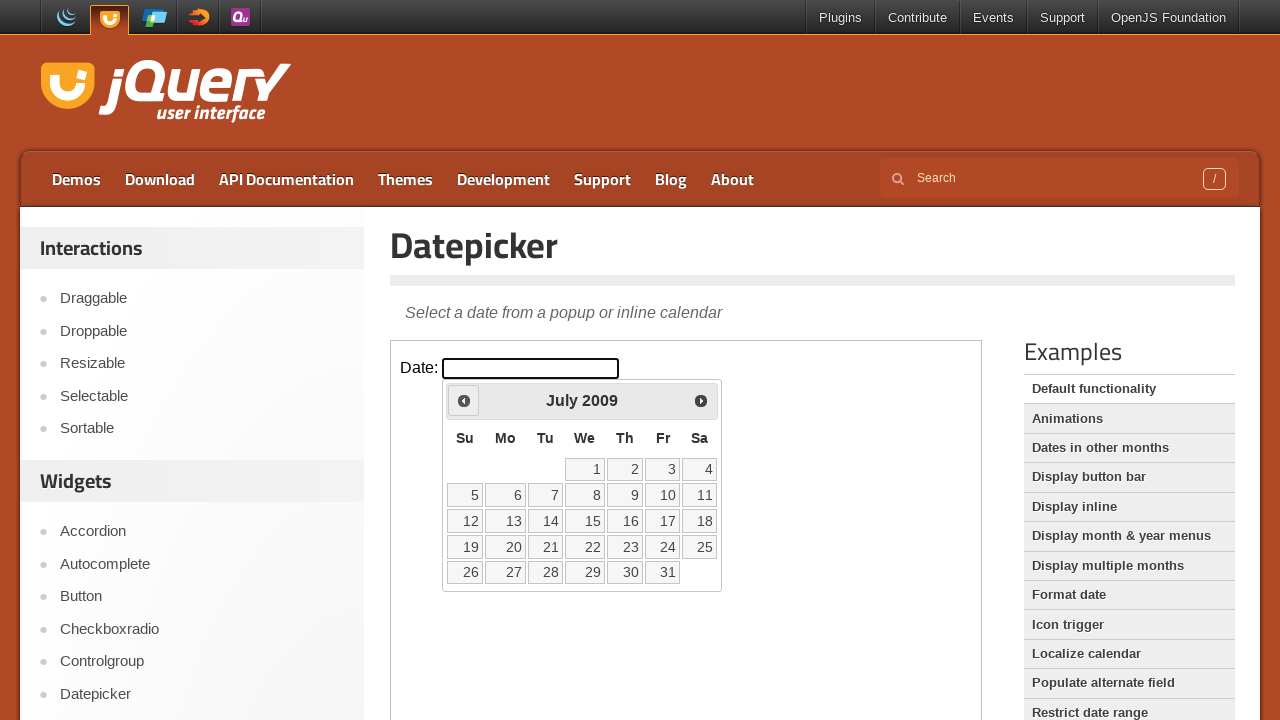

Retrieved updated month and year: July 2009
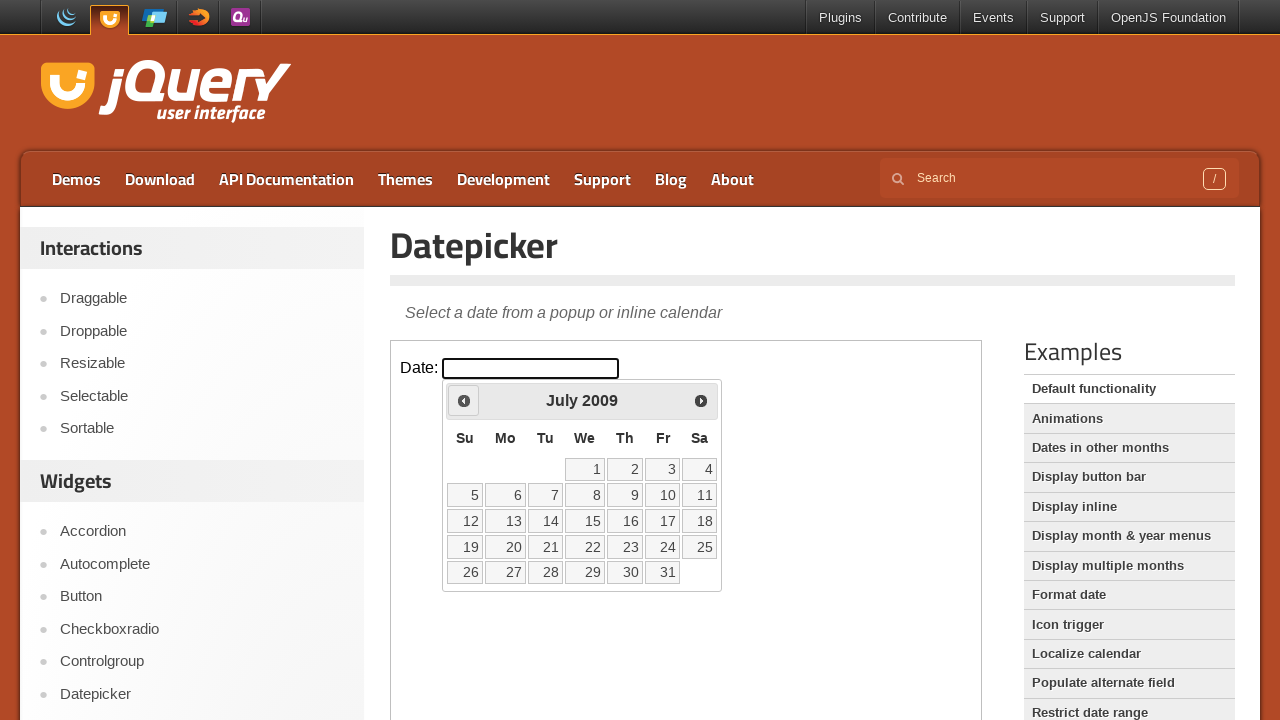

Clicked previous button to navigate to earlier month at (464, 400) on iframe >> nth=0 >> internal:control=enter-frame >> .ui-datepicker-prev
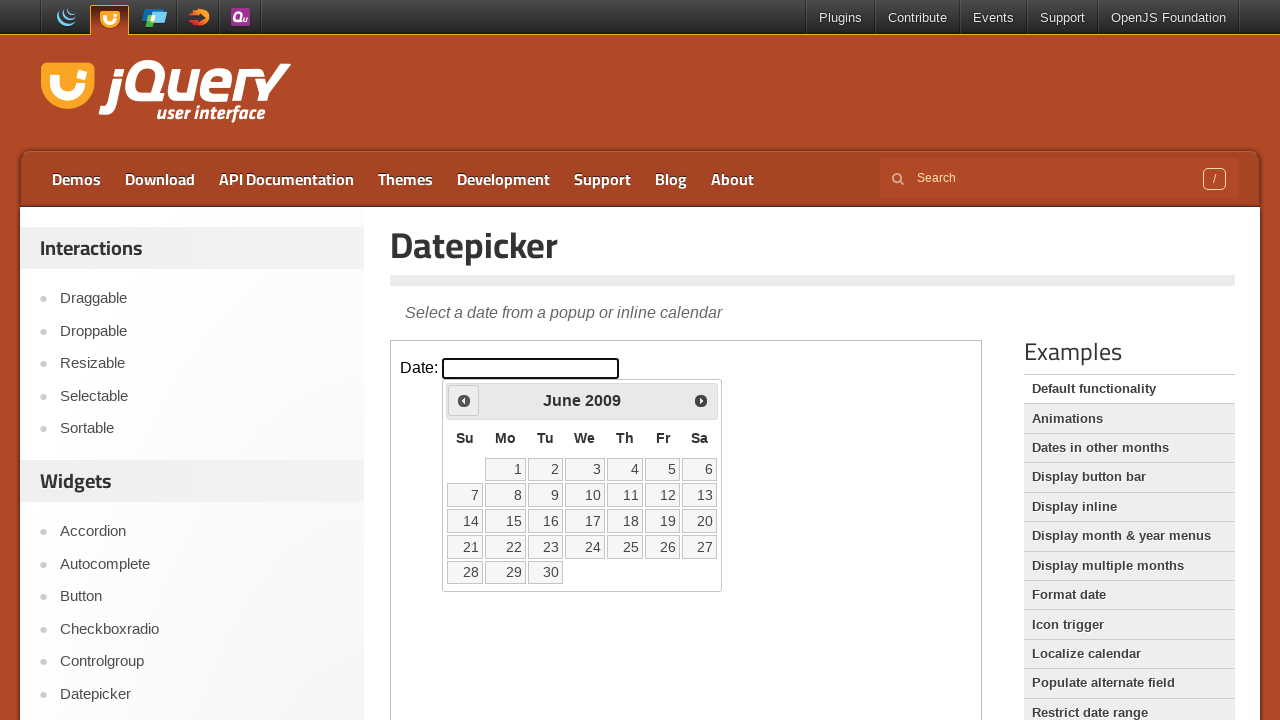

Retrieved updated month and year: June 2009
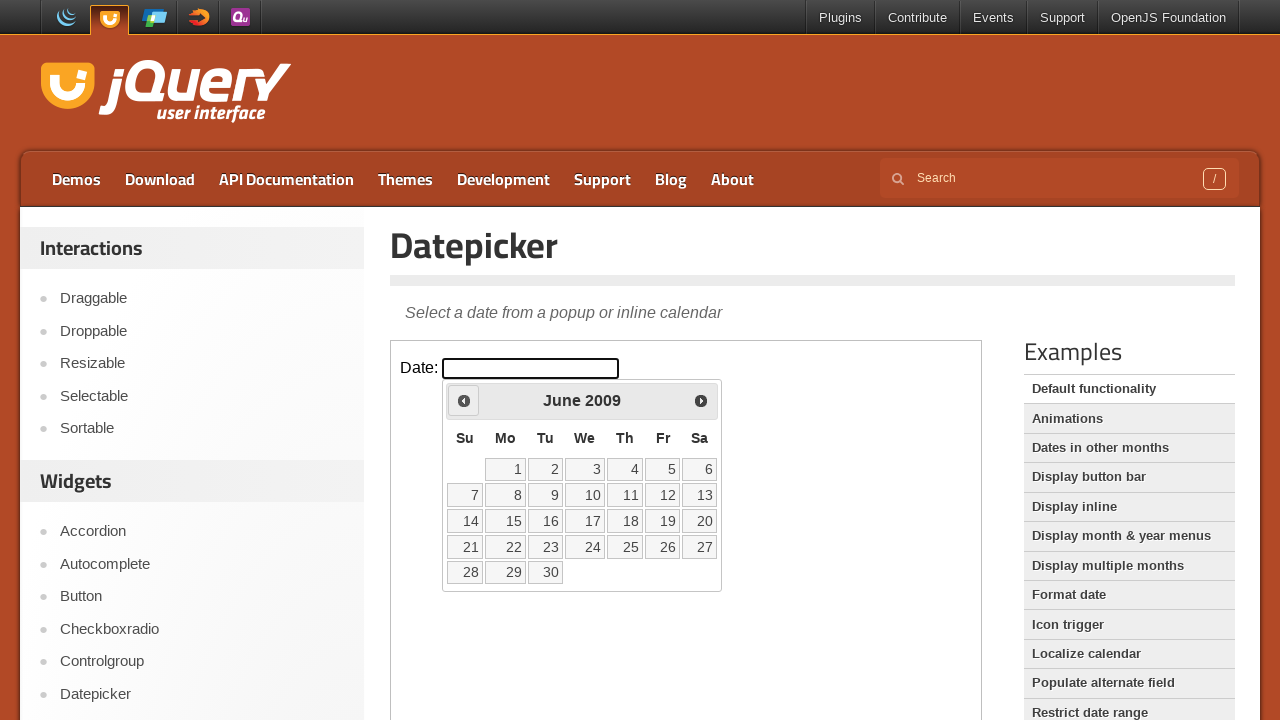

Clicked previous button to navigate to earlier month at (464, 400) on iframe >> nth=0 >> internal:control=enter-frame >> .ui-datepicker-prev
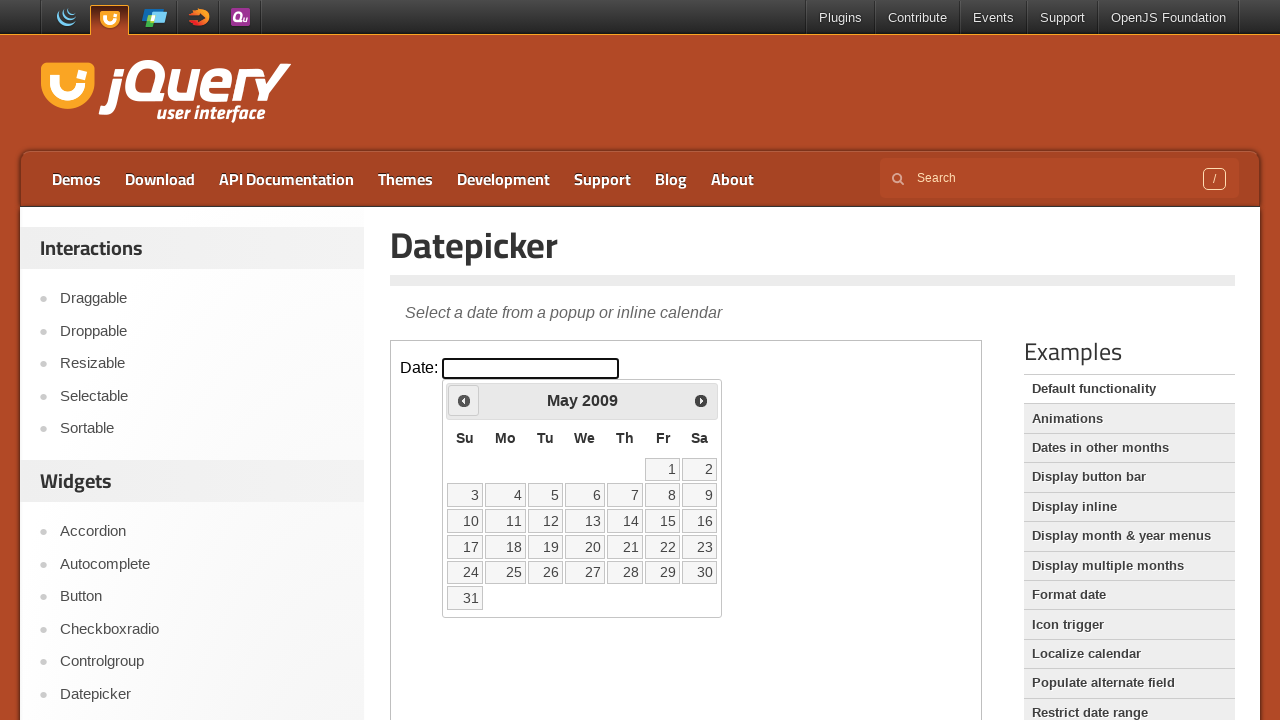

Retrieved updated month and year: May 2009
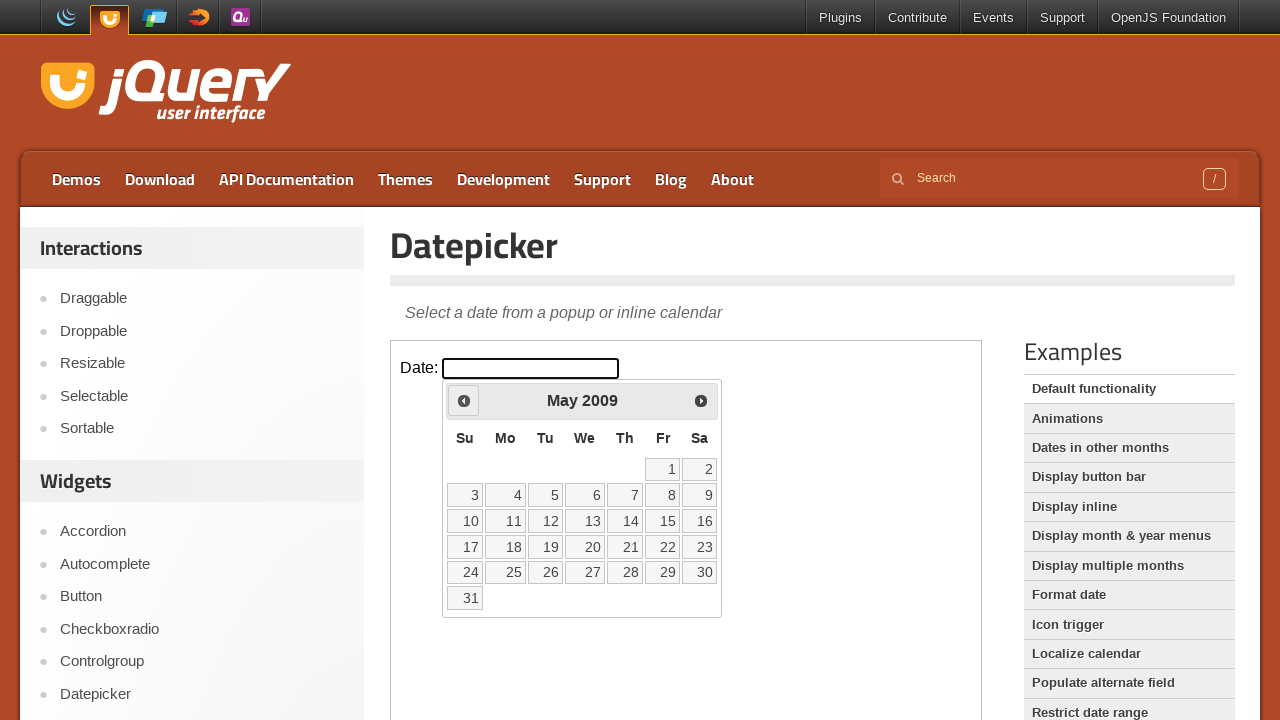

Clicked previous button to navigate to earlier month at (464, 400) on iframe >> nth=0 >> internal:control=enter-frame >> .ui-datepicker-prev
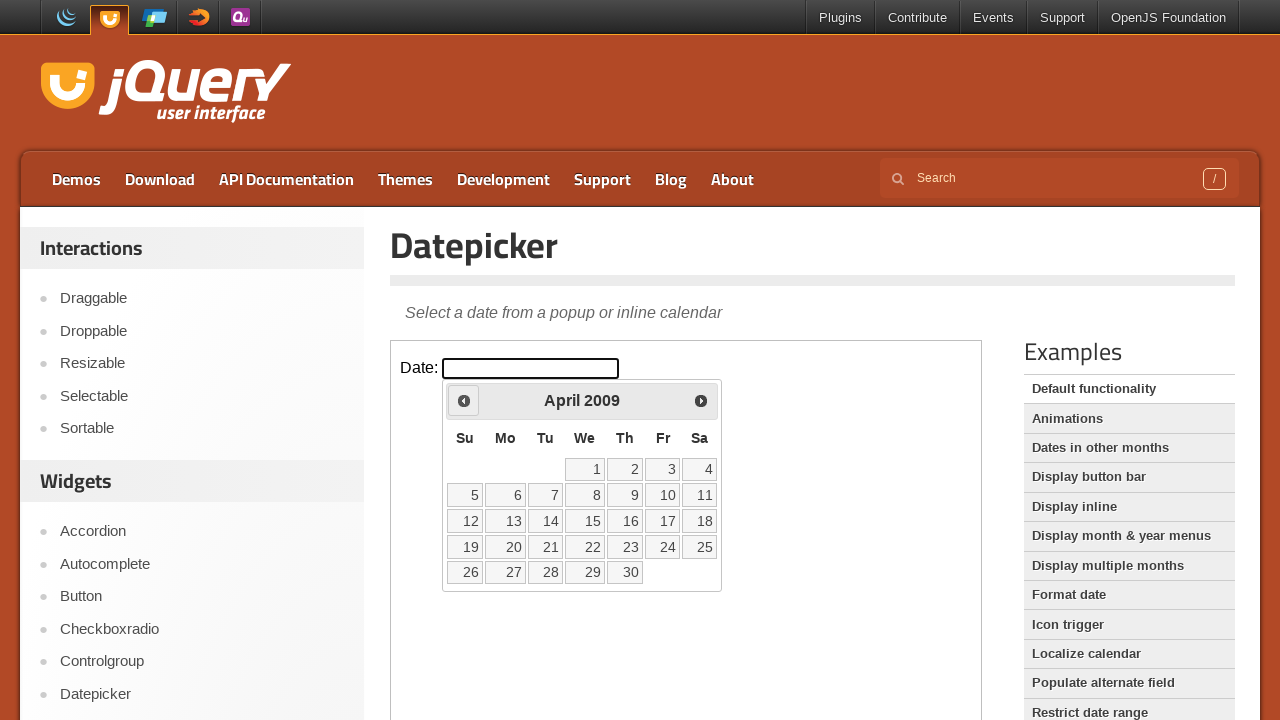

Retrieved updated month and year: April 2009
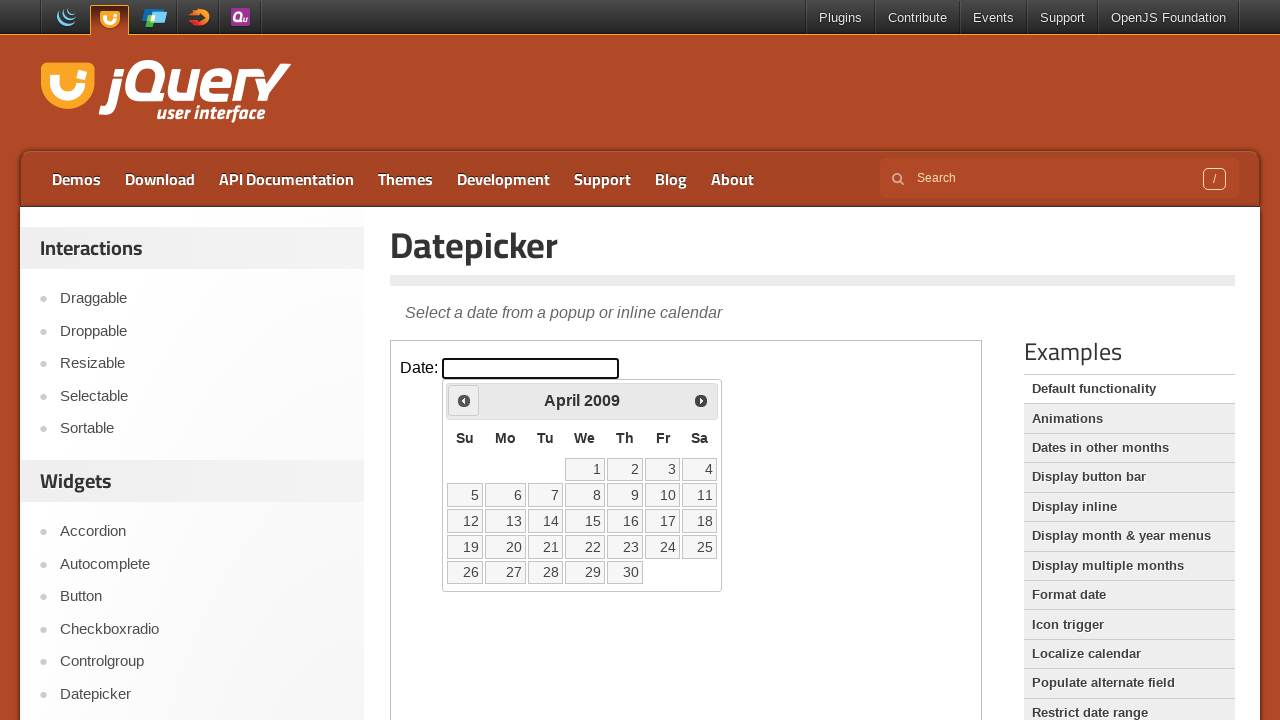

Clicked previous button to navigate to earlier month at (464, 400) on iframe >> nth=0 >> internal:control=enter-frame >> .ui-datepicker-prev
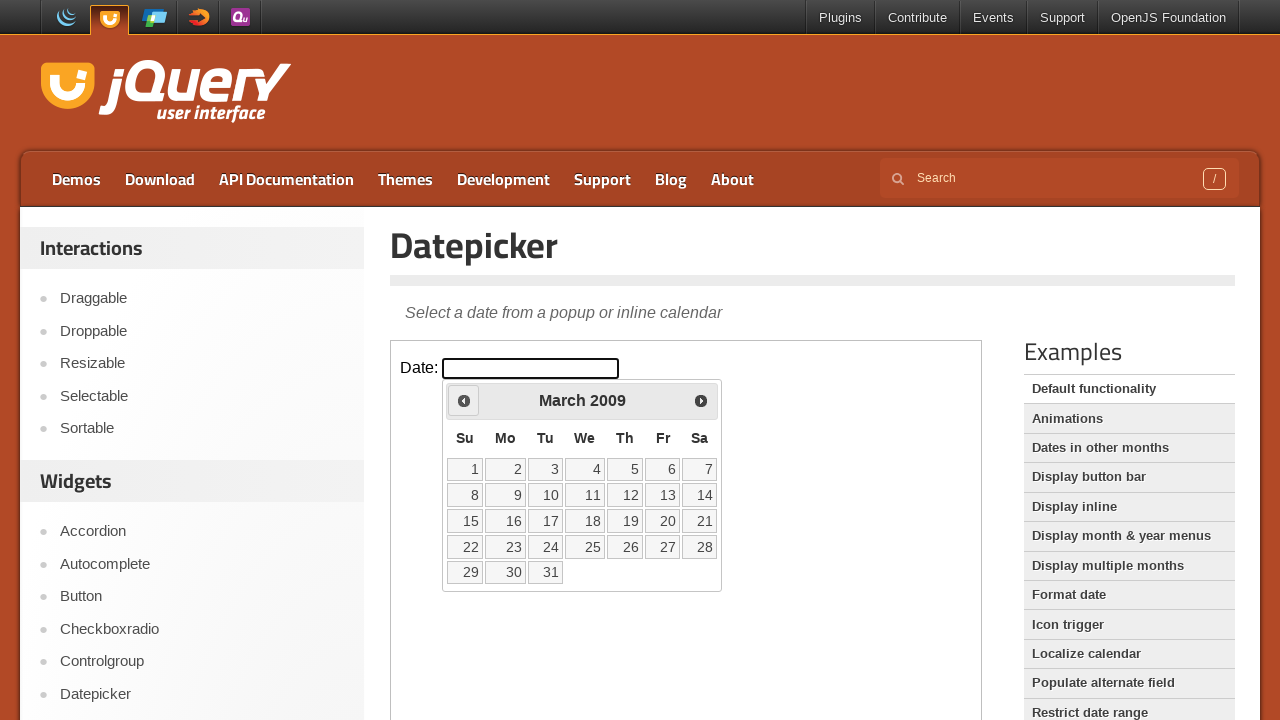

Retrieved updated month and year: March 2009
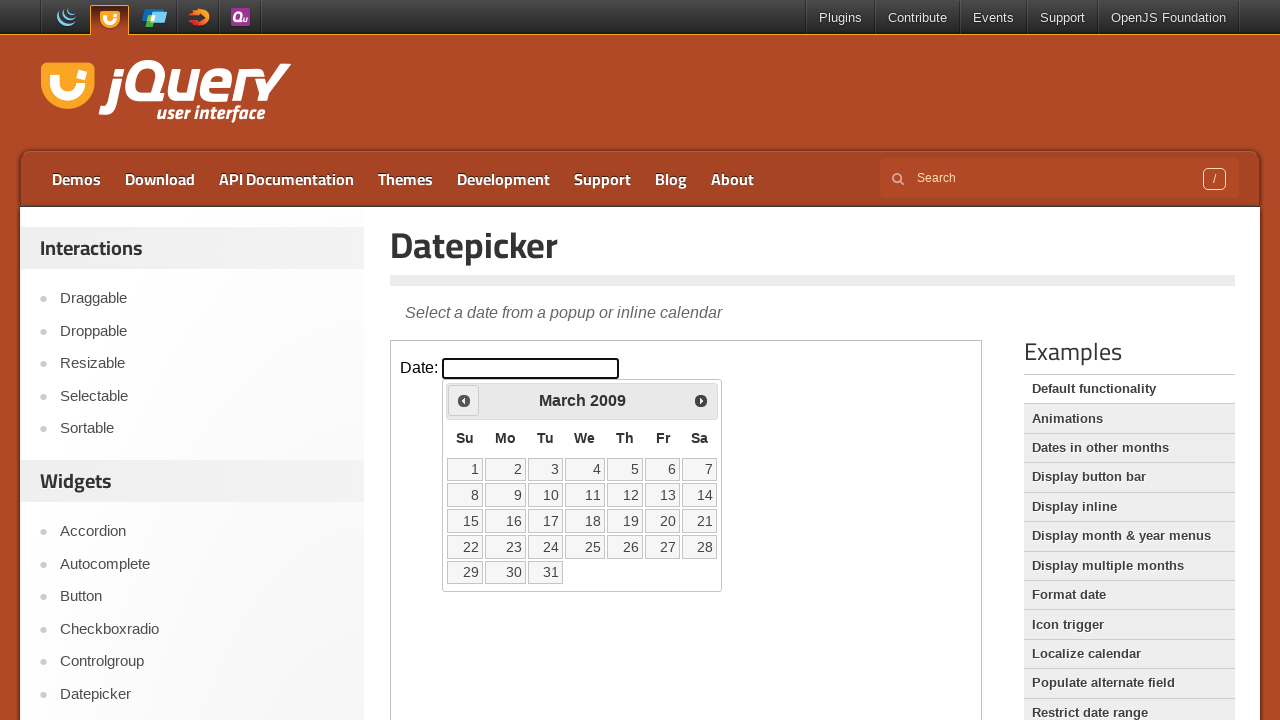

Clicked previous button to navigate to earlier month at (464, 400) on iframe >> nth=0 >> internal:control=enter-frame >> .ui-datepicker-prev
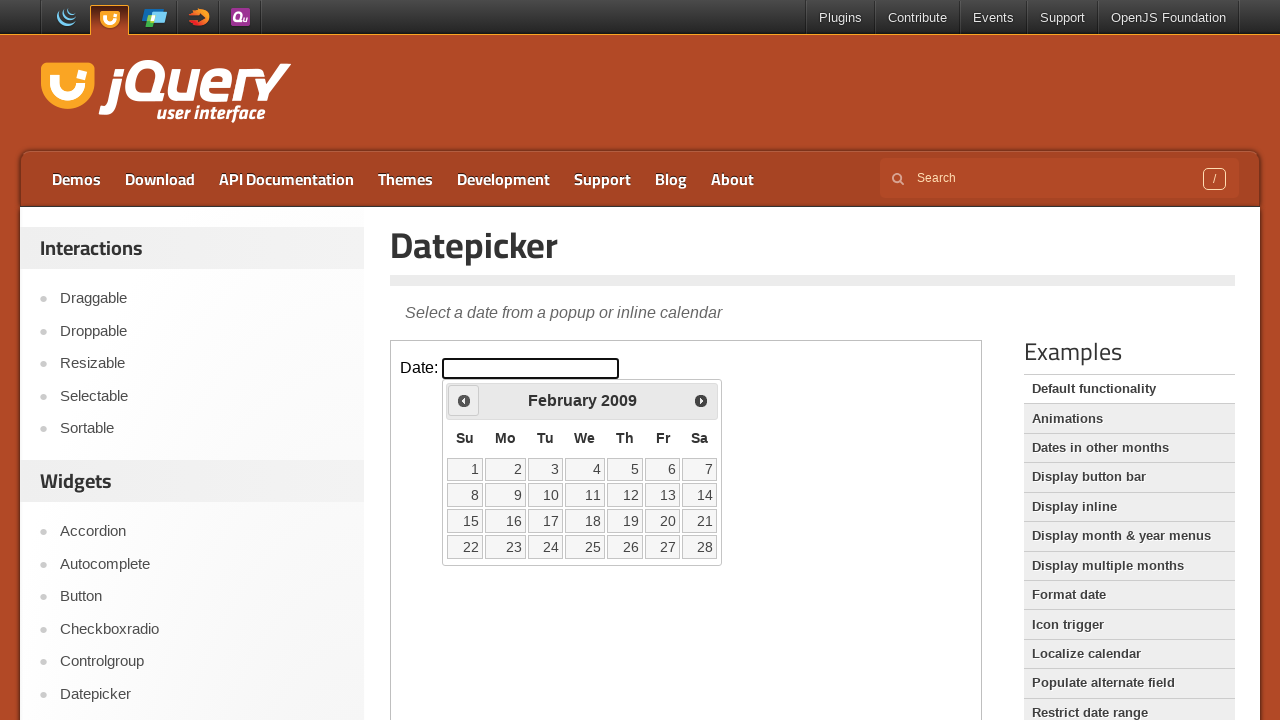

Retrieved updated month and year: February 2009
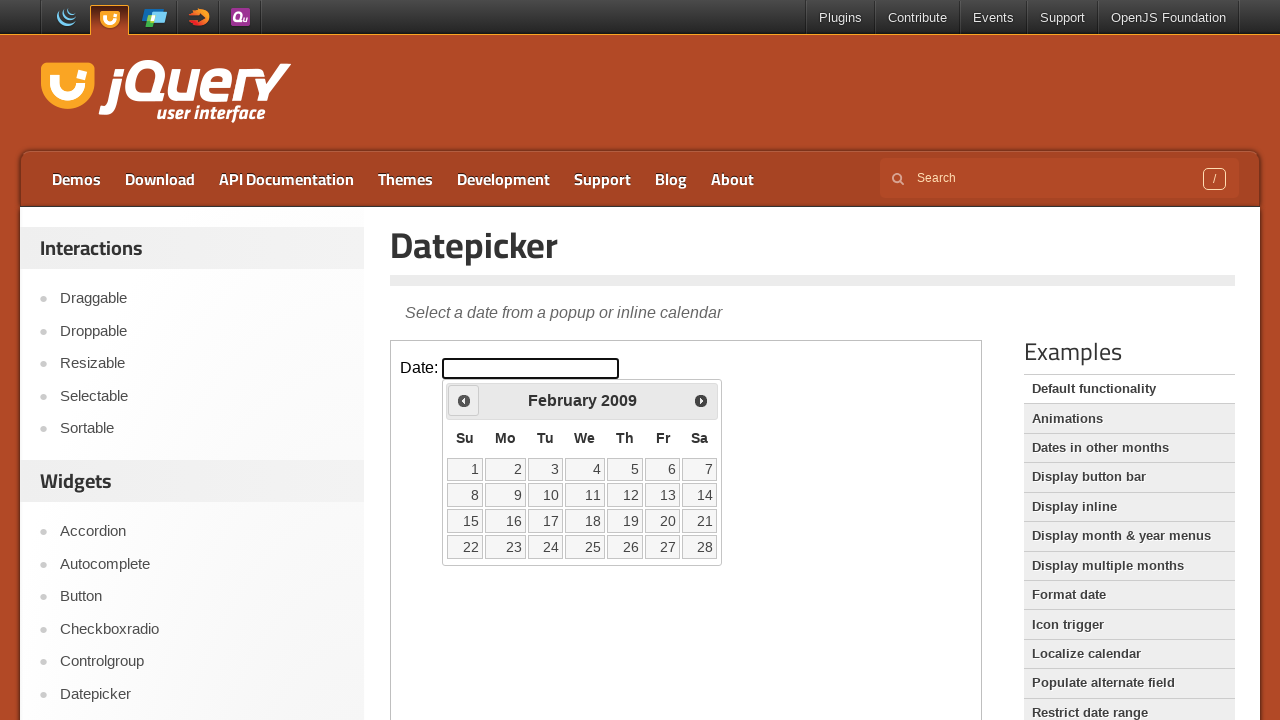

Clicked previous button to navigate to earlier month at (464, 400) on iframe >> nth=0 >> internal:control=enter-frame >> .ui-datepicker-prev
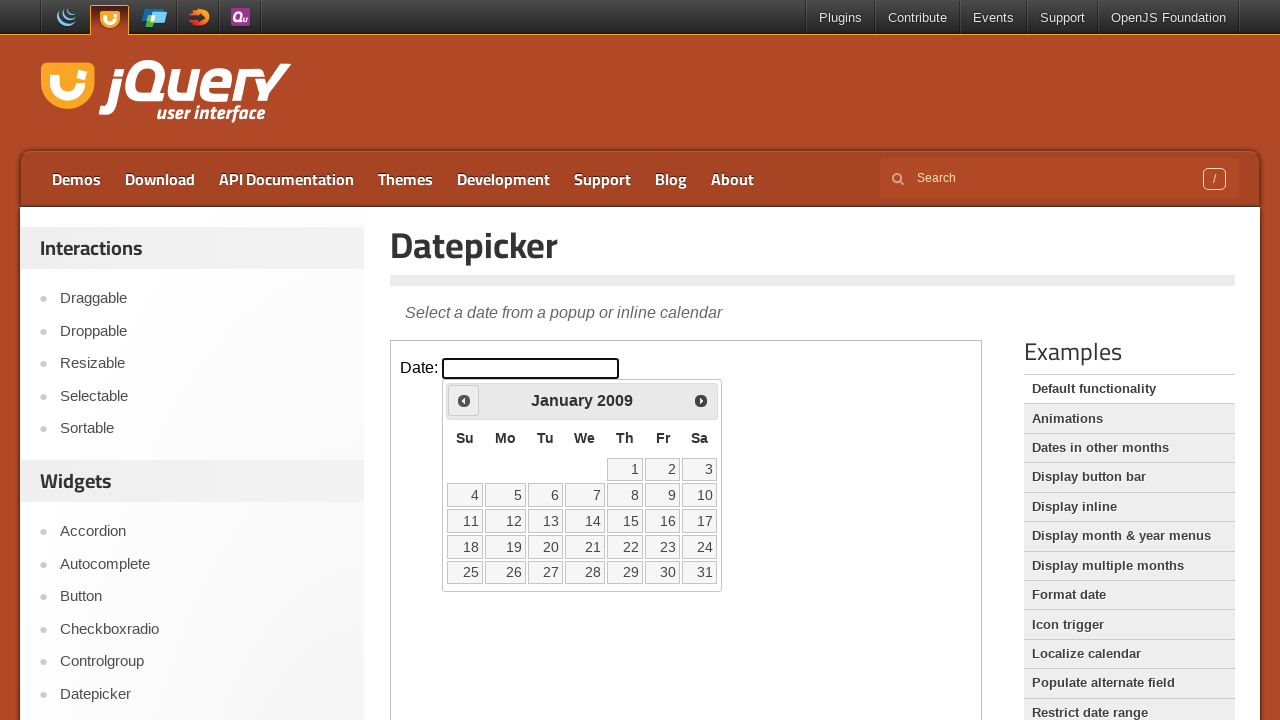

Retrieved updated month and year: January 2009
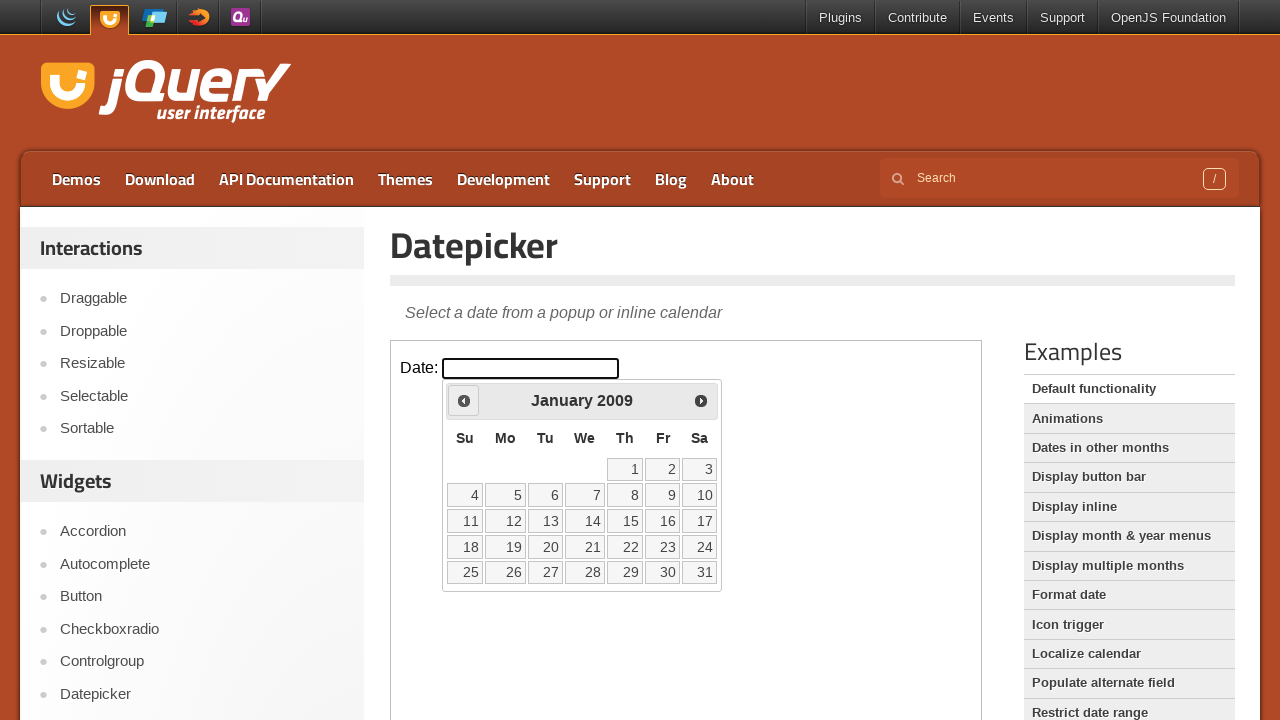

Clicked previous button to navigate to earlier month at (464, 400) on iframe >> nth=0 >> internal:control=enter-frame >> .ui-datepicker-prev
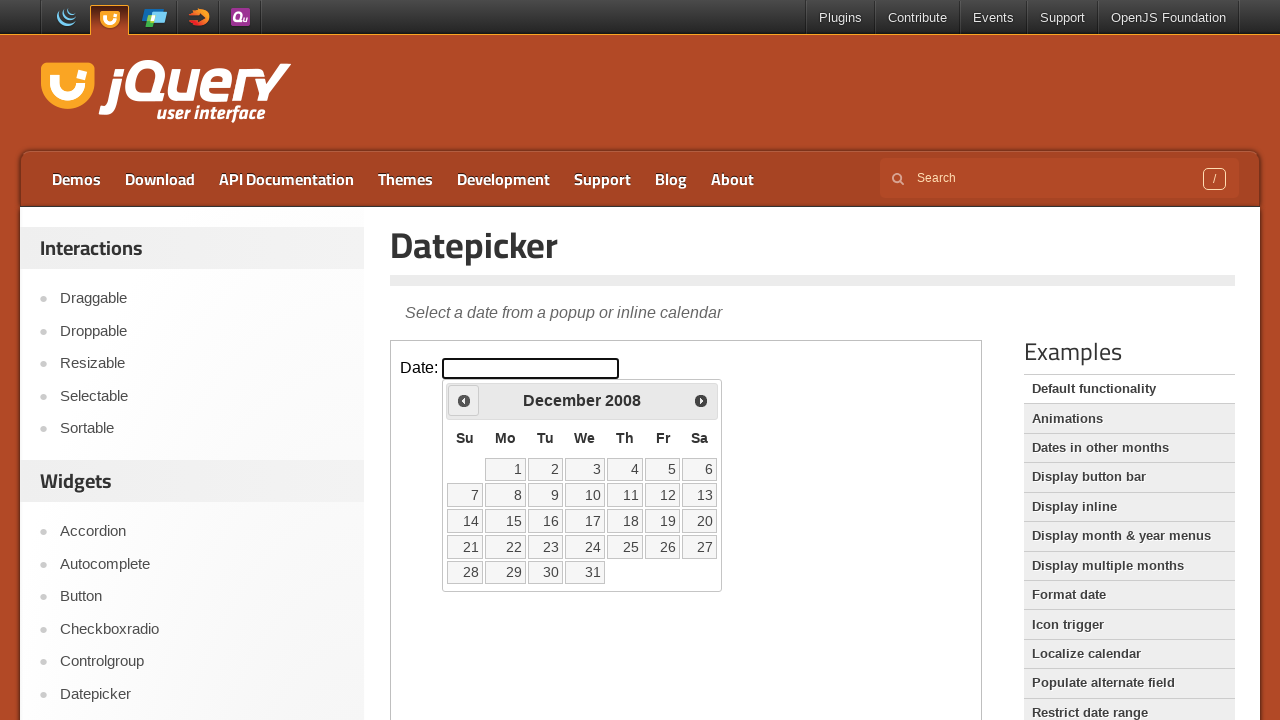

Retrieved updated month and year: December 2008
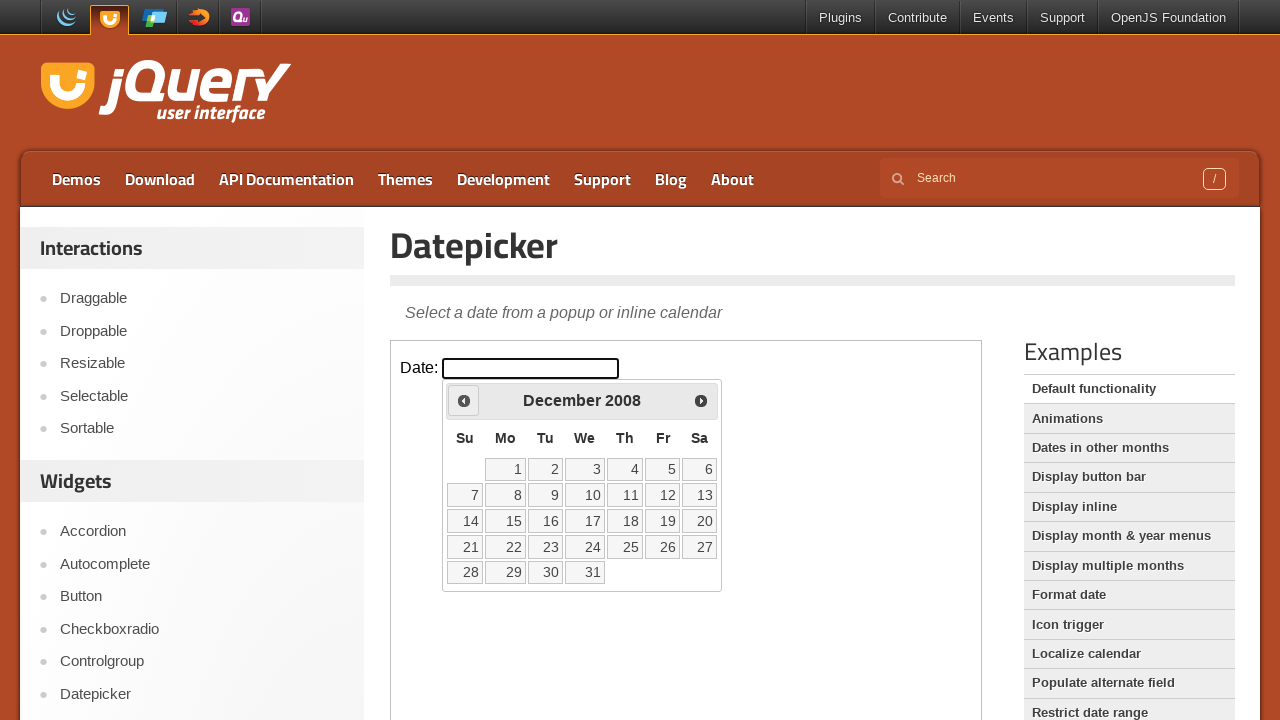

Clicked previous button to navigate to earlier month at (464, 400) on iframe >> nth=0 >> internal:control=enter-frame >> .ui-datepicker-prev
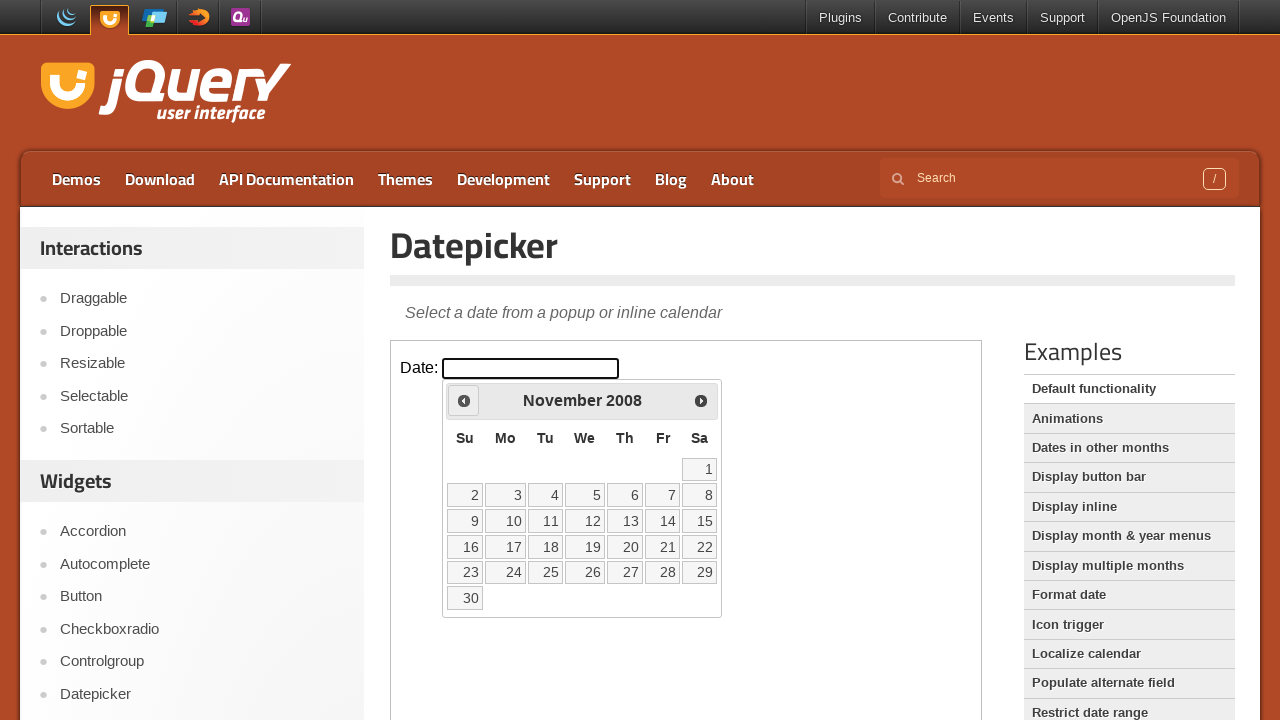

Retrieved updated month and year: November 2008
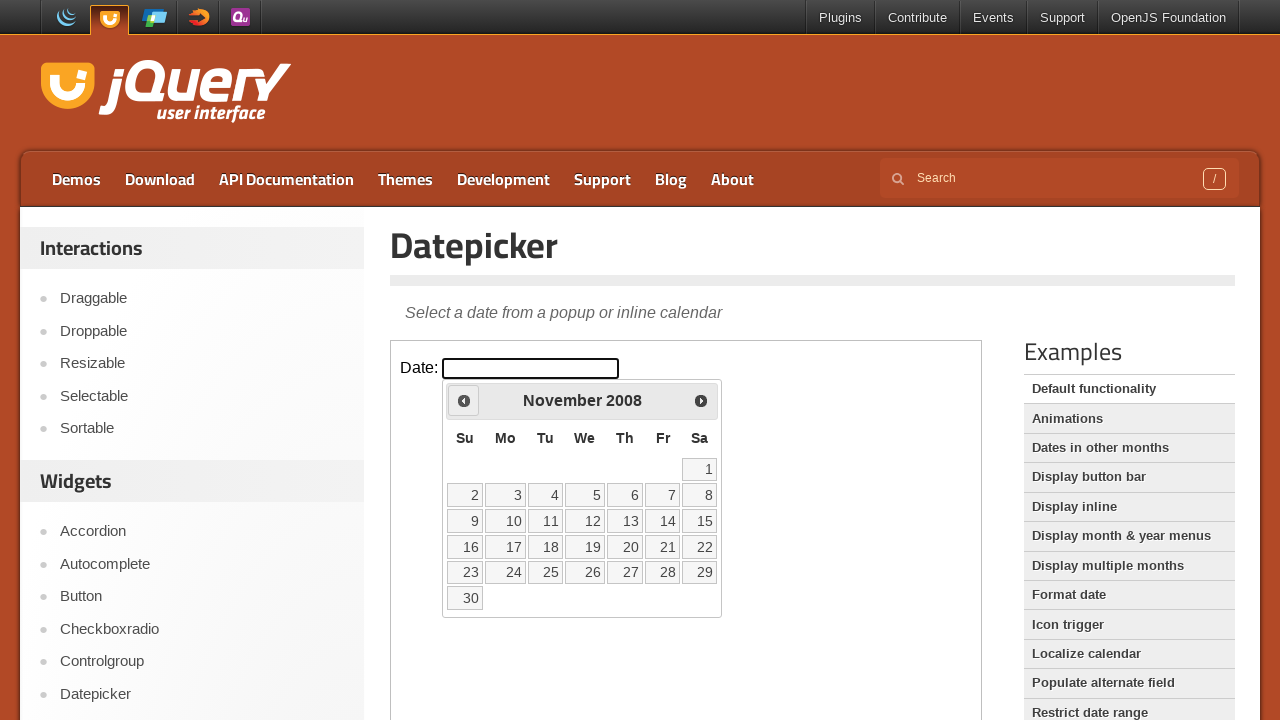

Clicked previous button to navigate to earlier month at (464, 400) on iframe >> nth=0 >> internal:control=enter-frame >> .ui-datepicker-prev
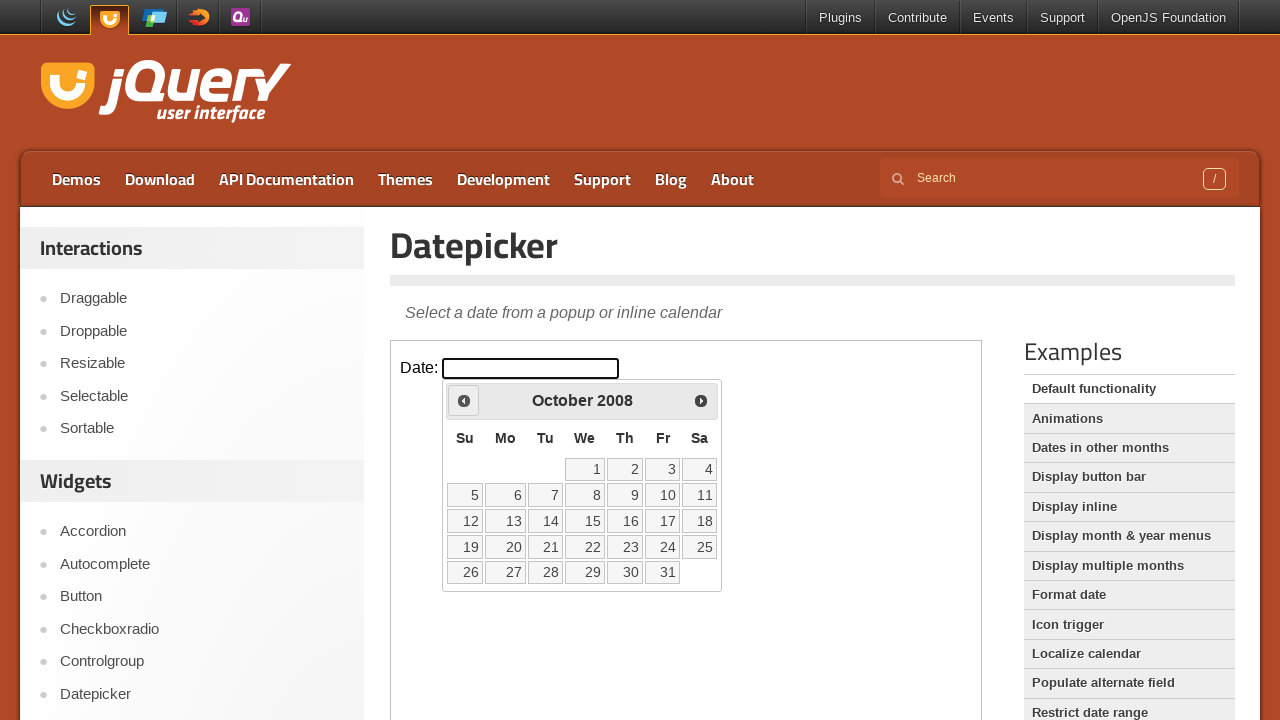

Retrieved updated month and year: October 2008
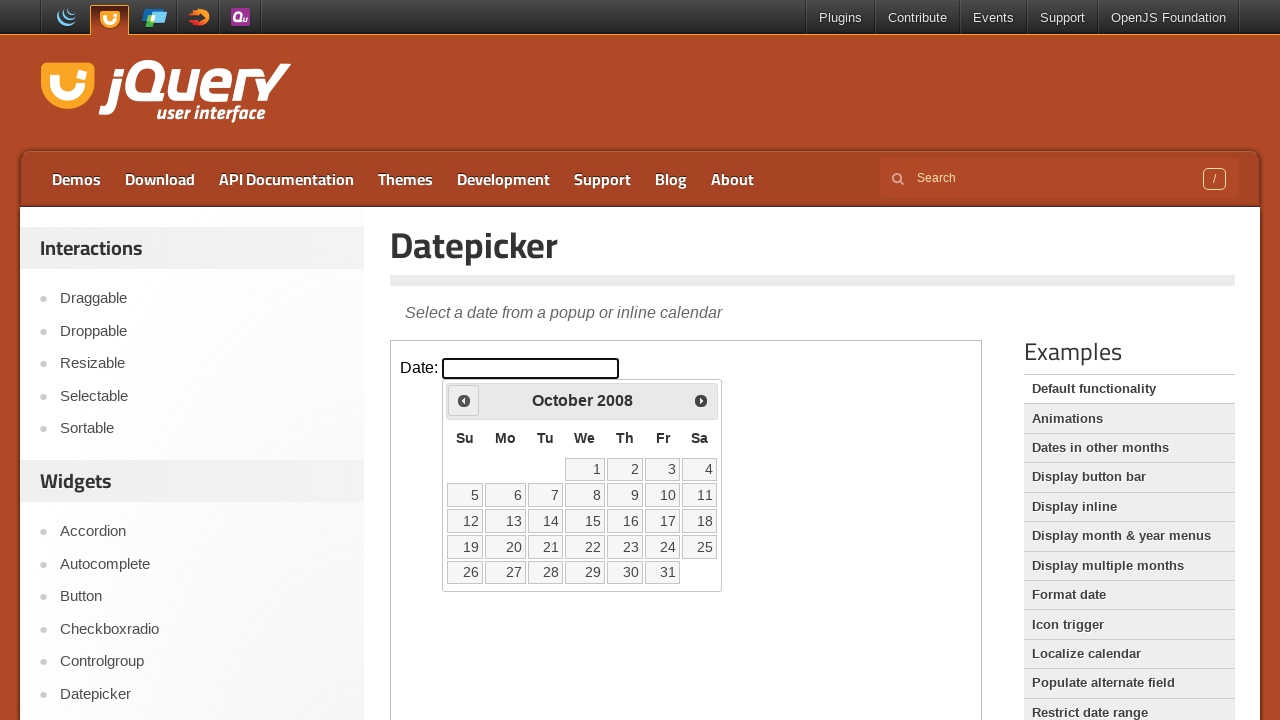

Clicked previous button to navigate to earlier month at (464, 400) on iframe >> nth=0 >> internal:control=enter-frame >> .ui-datepicker-prev
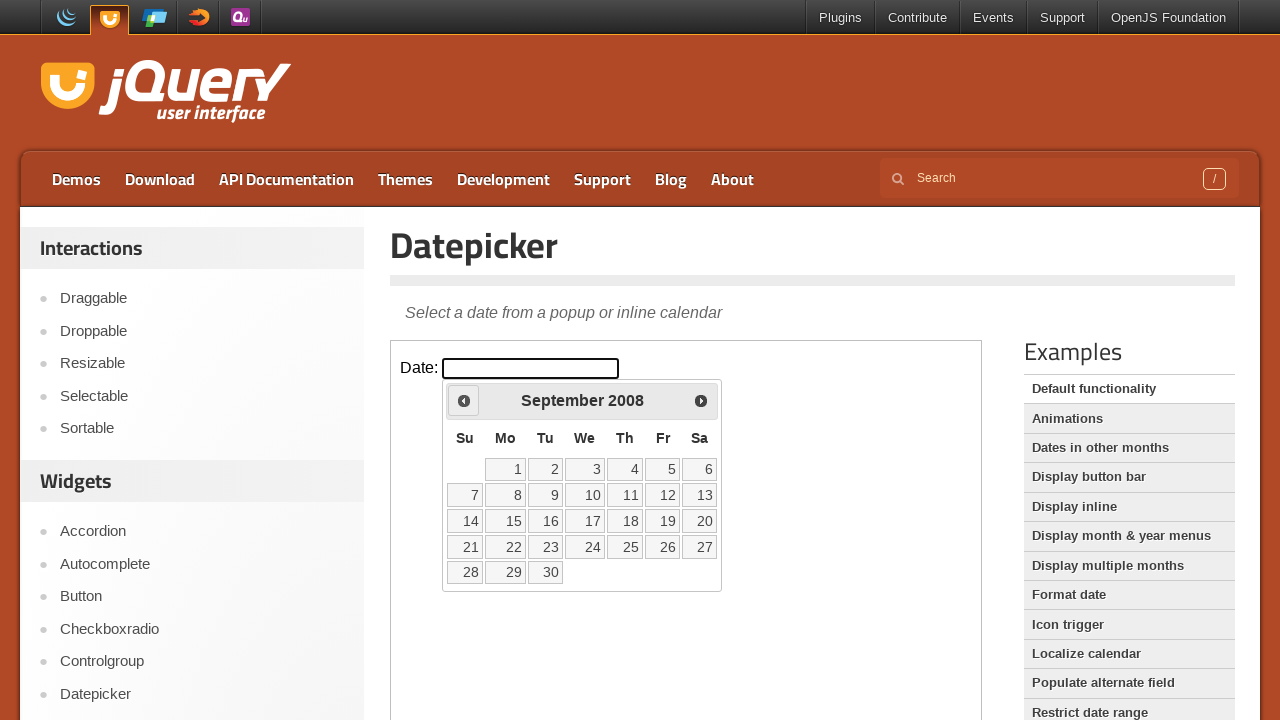

Retrieved updated month and year: September 2008
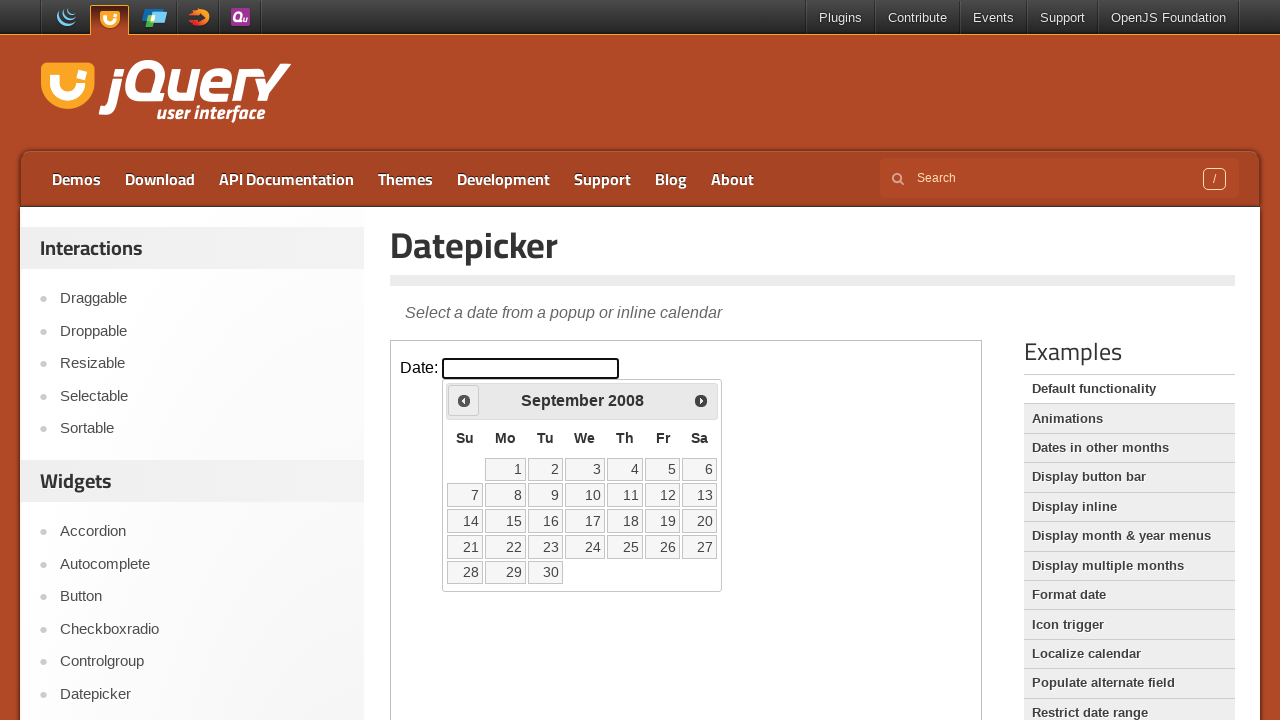

Clicked previous button to navigate to earlier month at (464, 400) on iframe >> nth=0 >> internal:control=enter-frame >> .ui-datepicker-prev
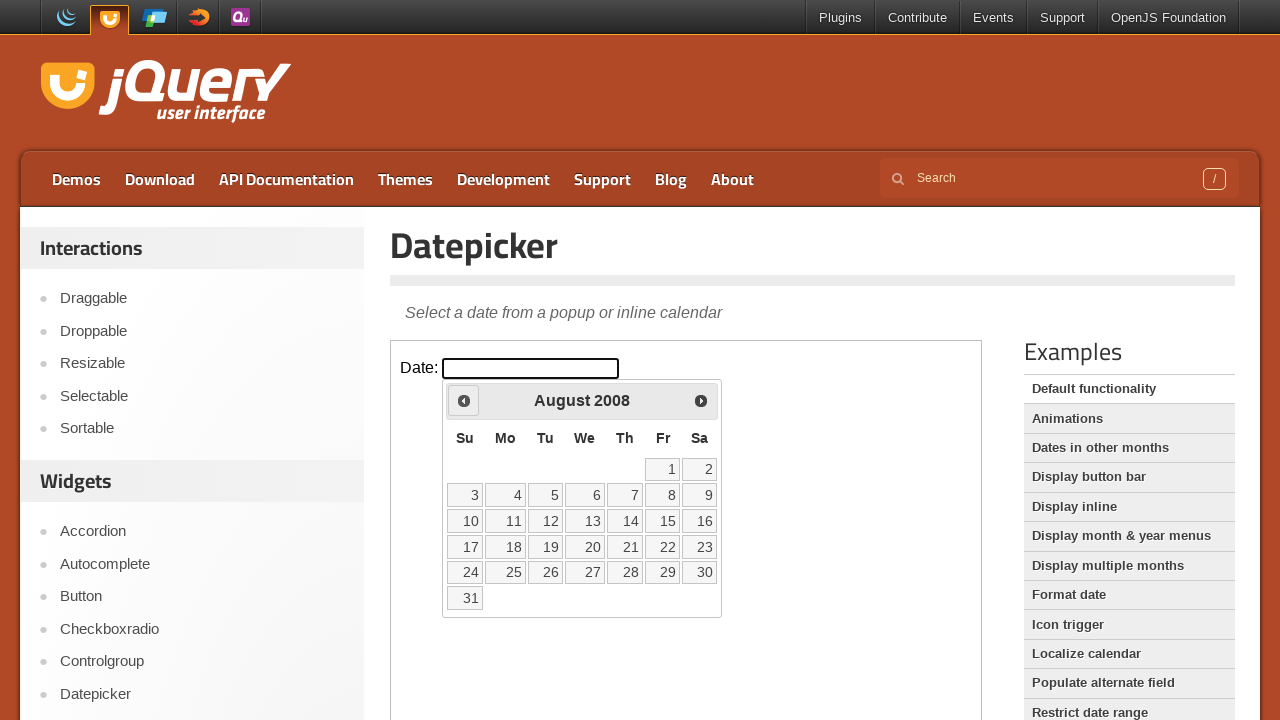

Retrieved updated month and year: August 2008
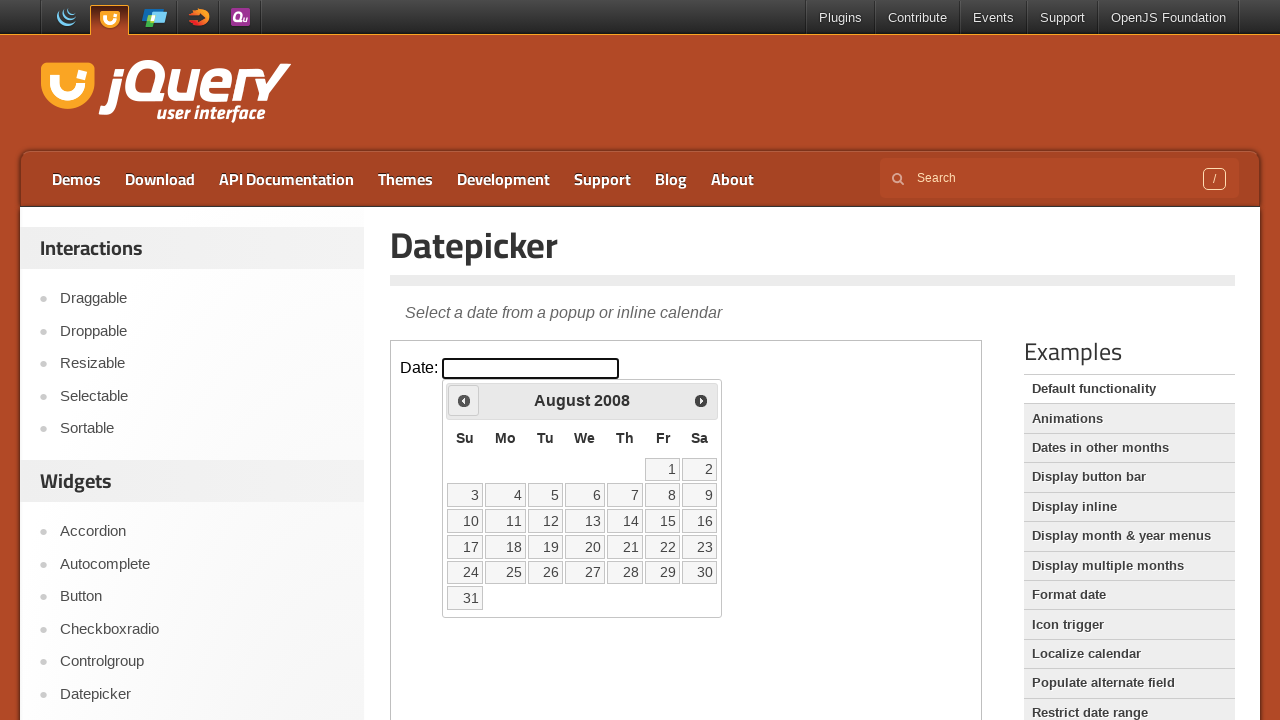

Clicked previous button to navigate to earlier month at (464, 400) on iframe >> nth=0 >> internal:control=enter-frame >> .ui-datepicker-prev
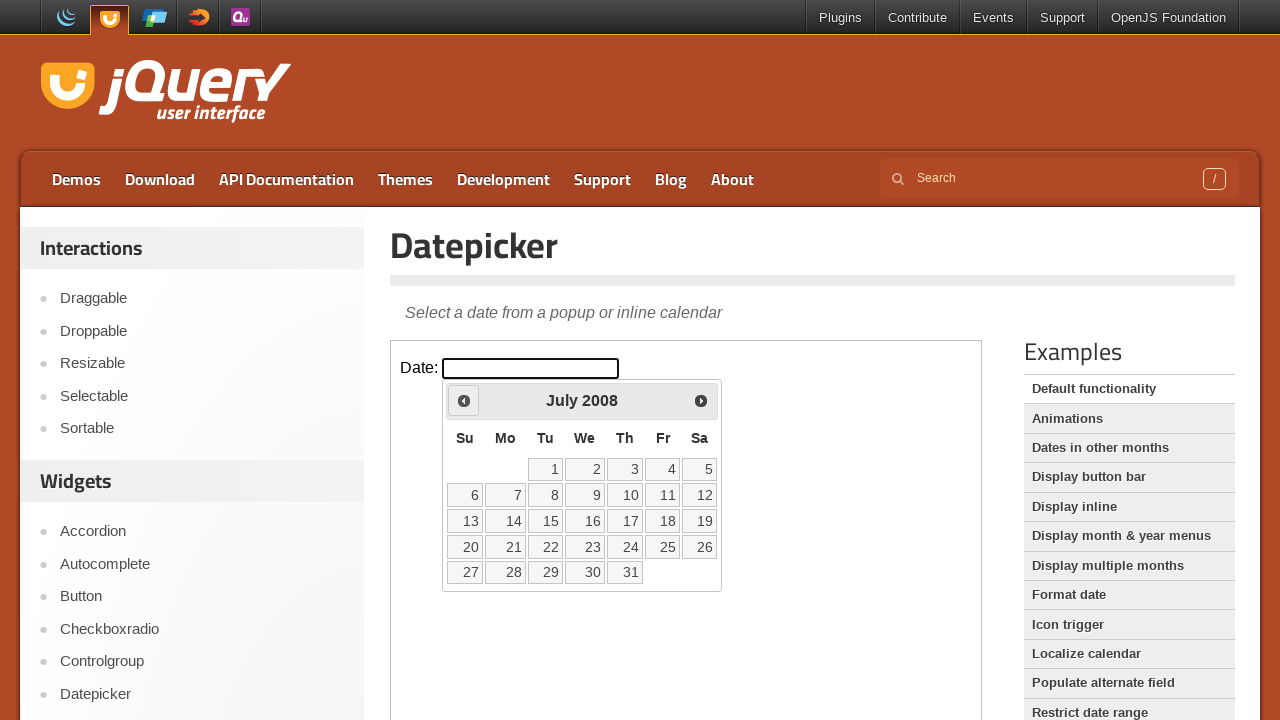

Retrieved updated month and year: July 2008
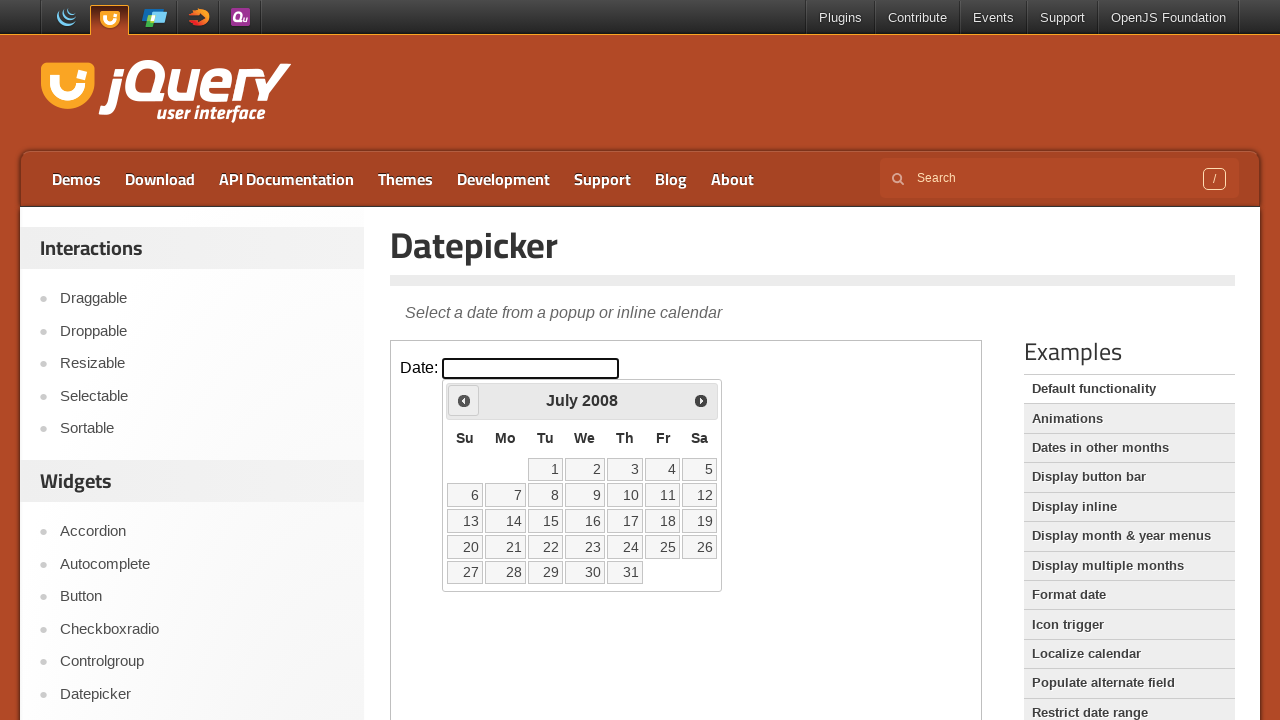

Clicked previous button to navigate to earlier month at (464, 400) on iframe >> nth=0 >> internal:control=enter-frame >> .ui-datepicker-prev
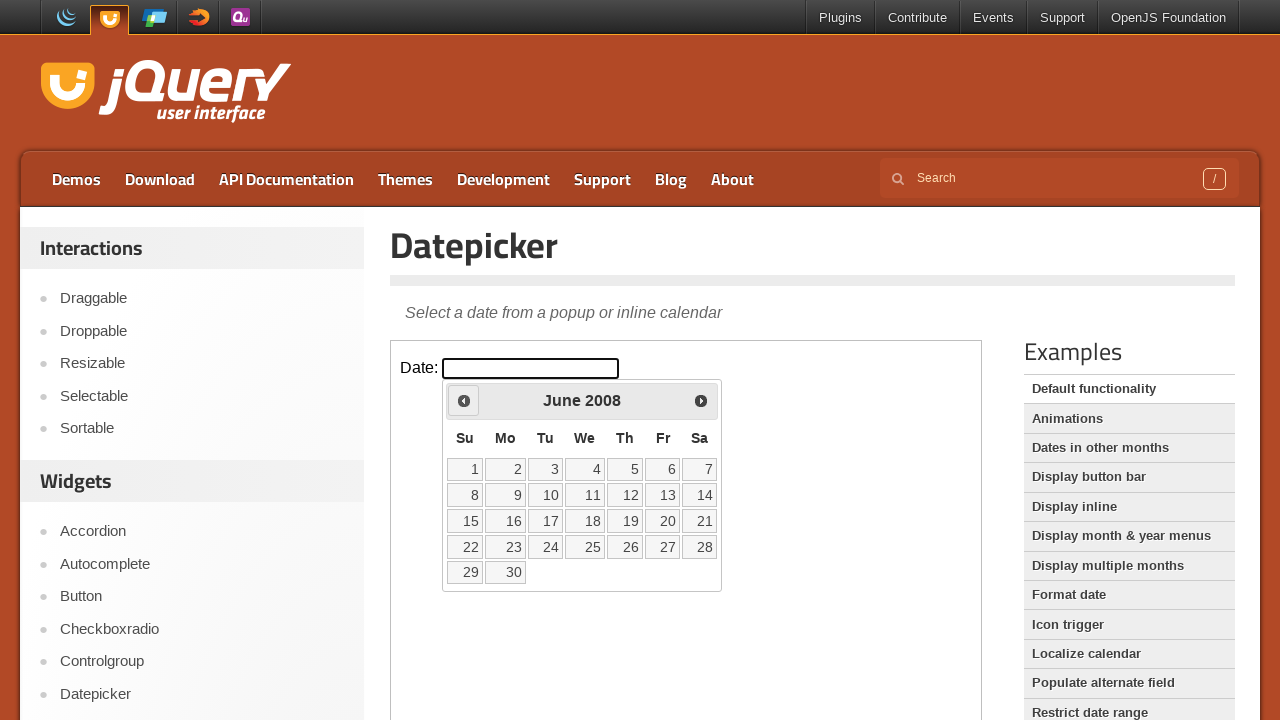

Retrieved updated month and year: June 2008
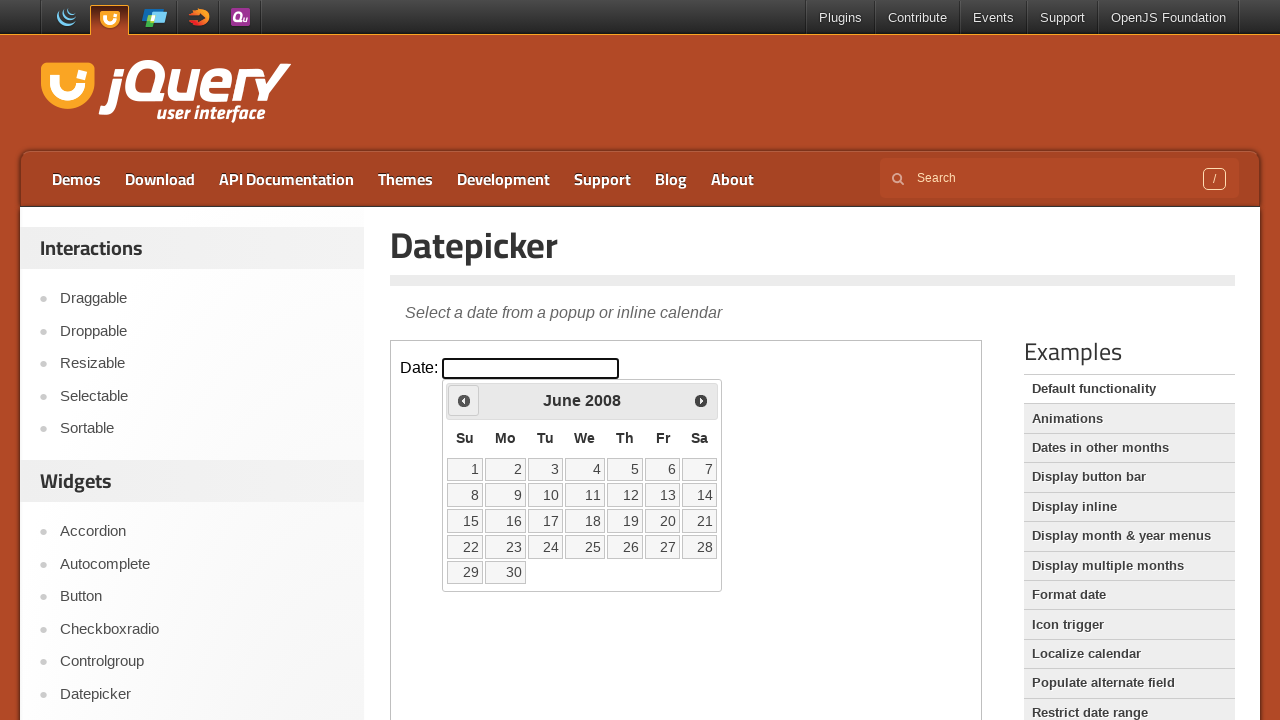

Clicked previous button to navigate to earlier month at (464, 400) on iframe >> nth=0 >> internal:control=enter-frame >> .ui-datepicker-prev
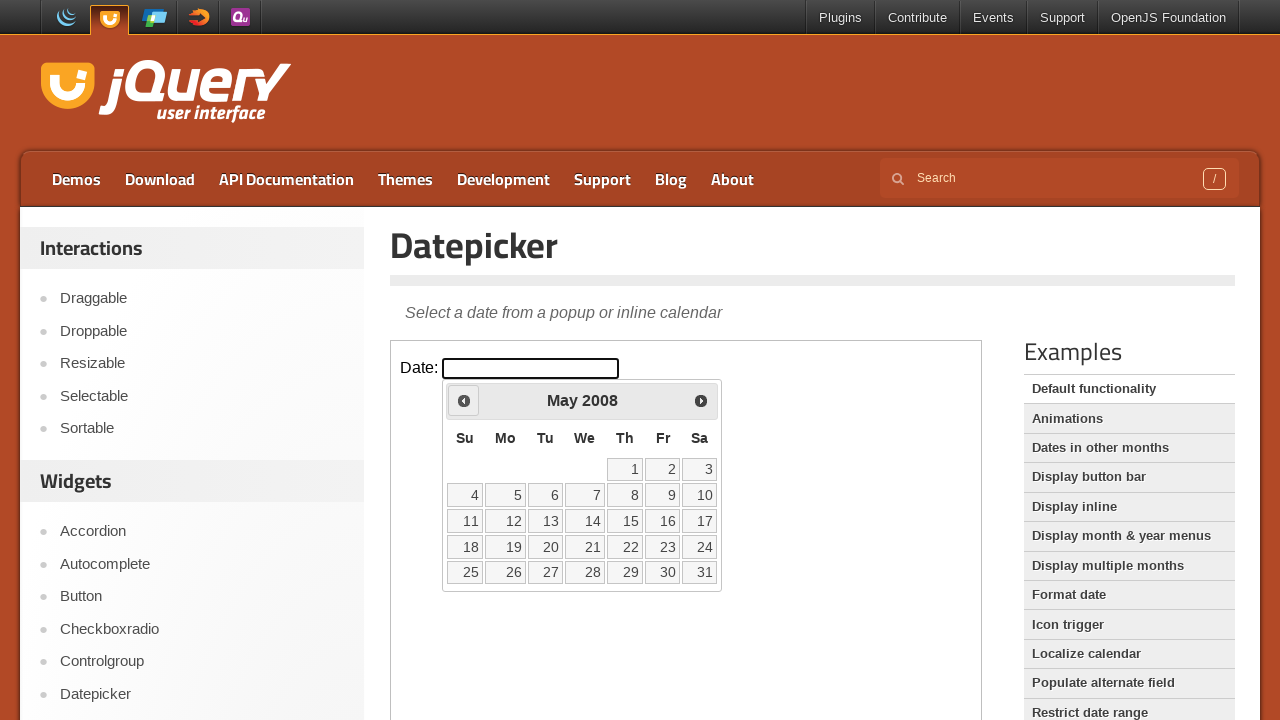

Retrieved updated month and year: May 2008
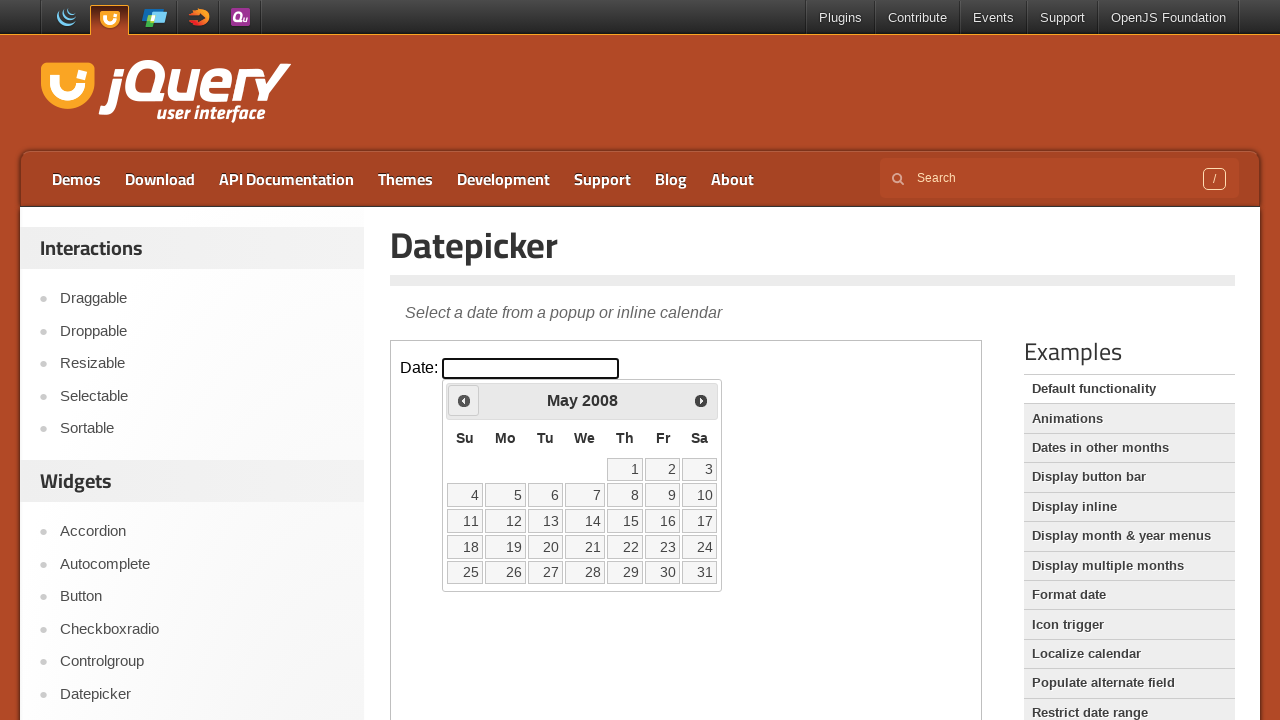

Clicked previous button to navigate to earlier month at (464, 400) on iframe >> nth=0 >> internal:control=enter-frame >> .ui-datepicker-prev
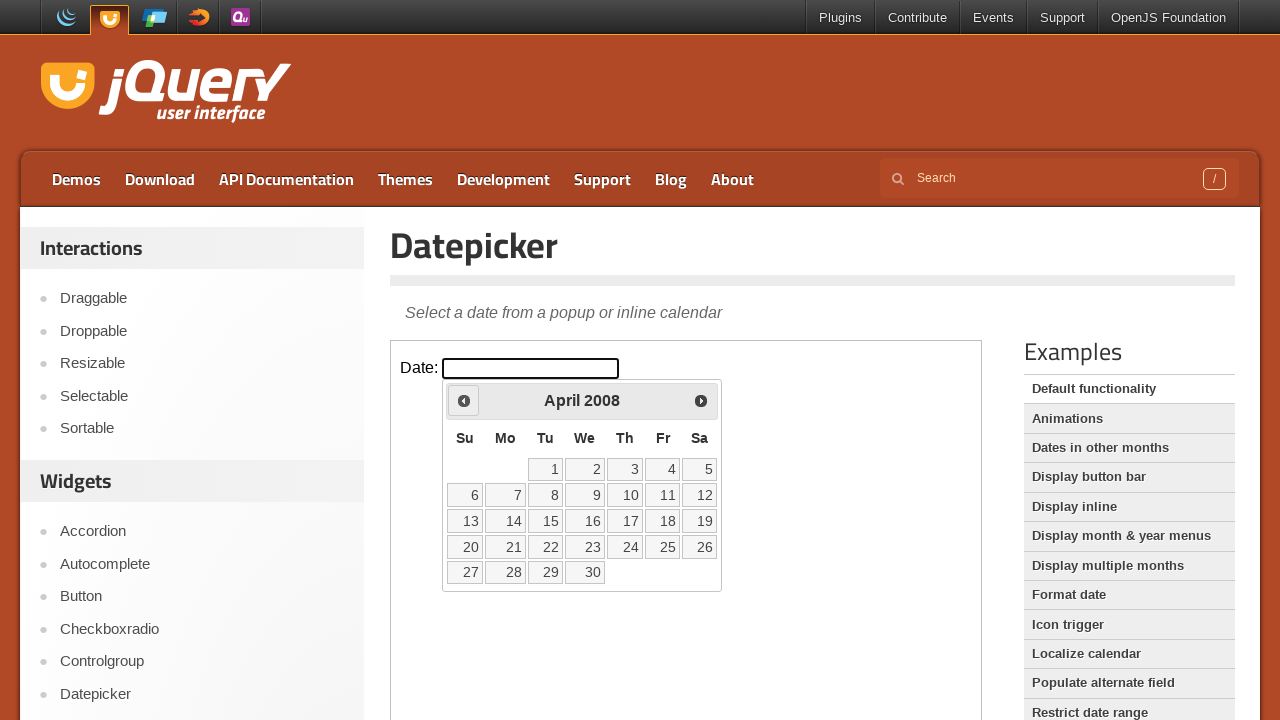

Retrieved updated month and year: April 2008
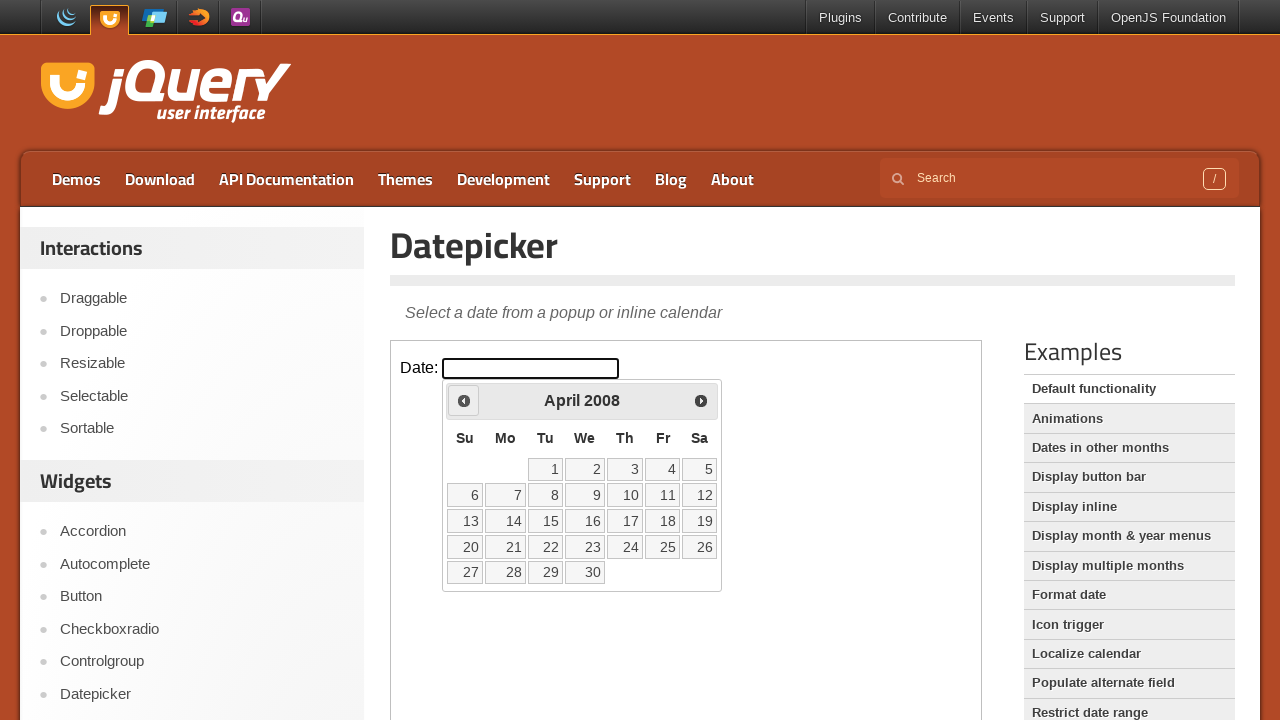

Clicked previous button to navigate to earlier month at (464, 400) on iframe >> nth=0 >> internal:control=enter-frame >> .ui-datepicker-prev
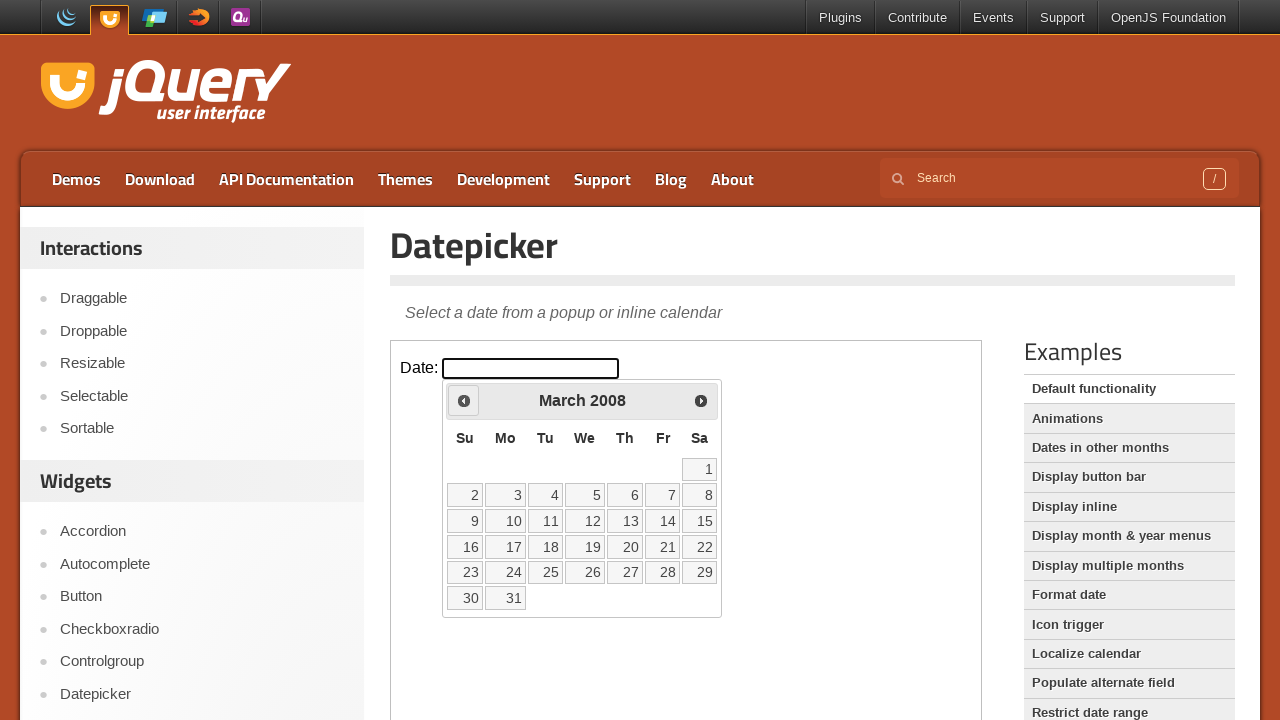

Retrieved updated month and year: March 2008
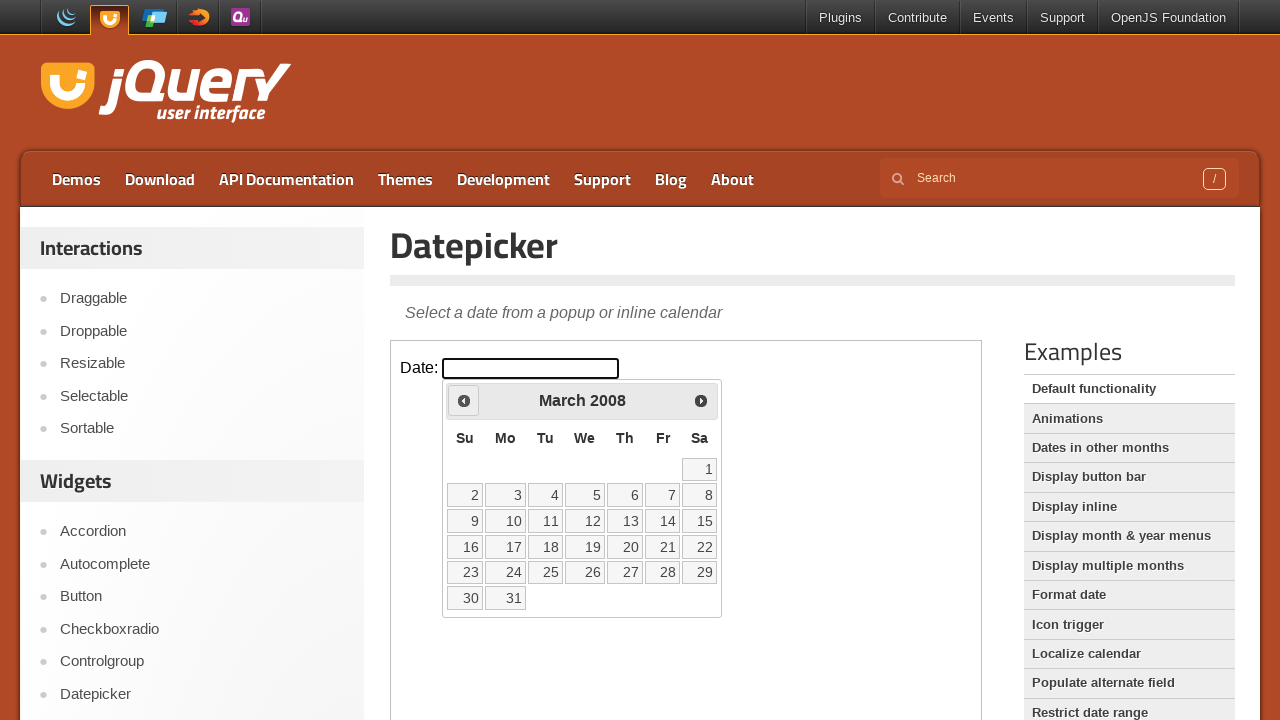

Clicked previous button to navigate to earlier month at (464, 400) on iframe >> nth=0 >> internal:control=enter-frame >> .ui-datepicker-prev
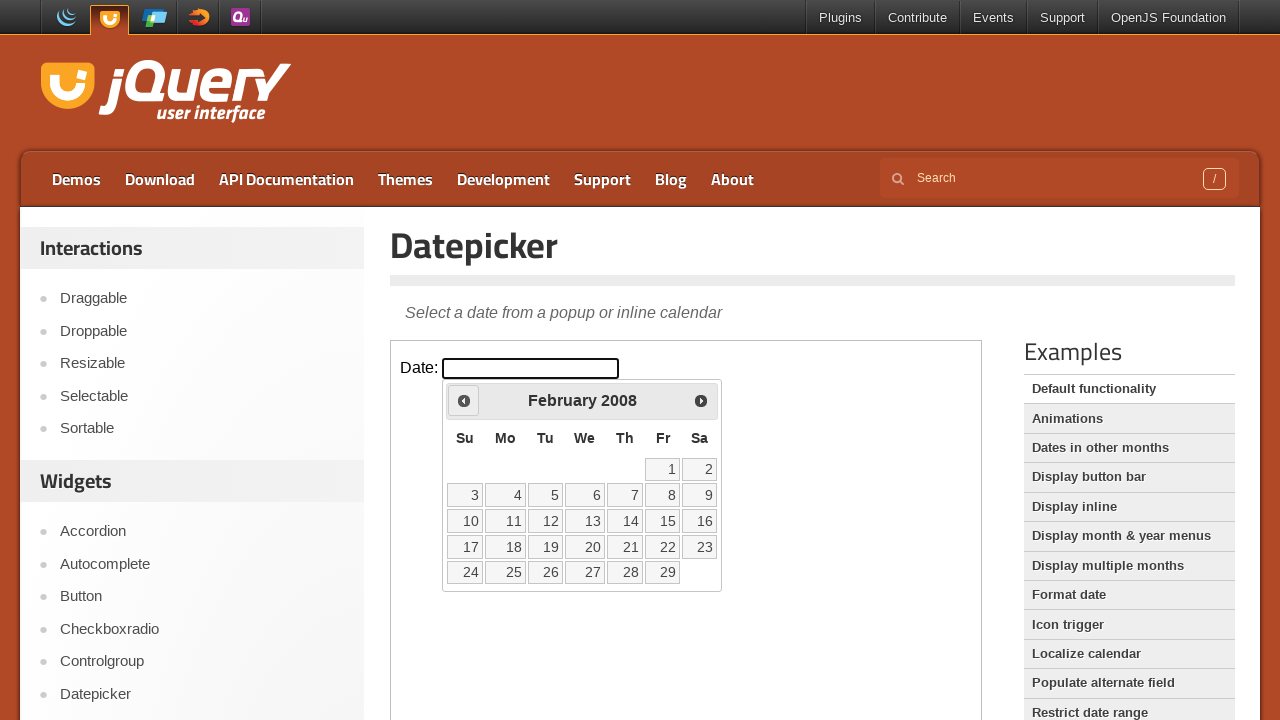

Retrieved updated month and year: February 2008
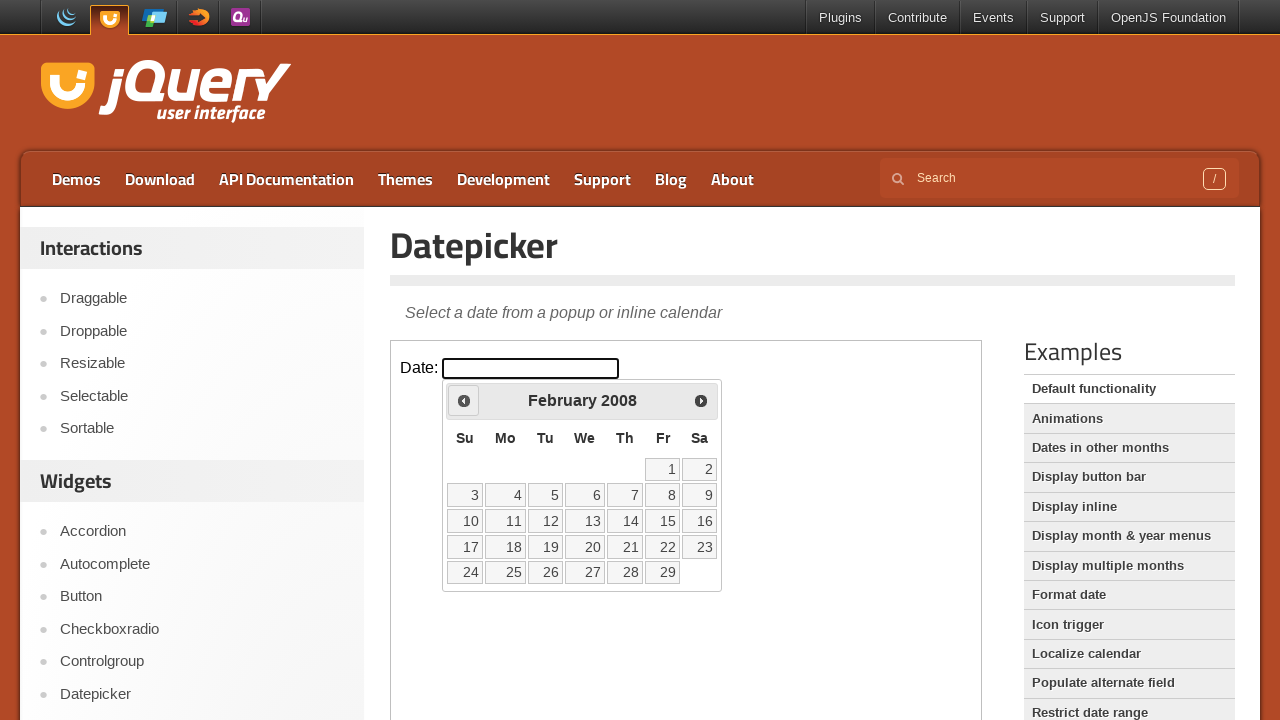

Clicked previous button to navigate to earlier month at (464, 400) on iframe >> nth=0 >> internal:control=enter-frame >> .ui-datepicker-prev
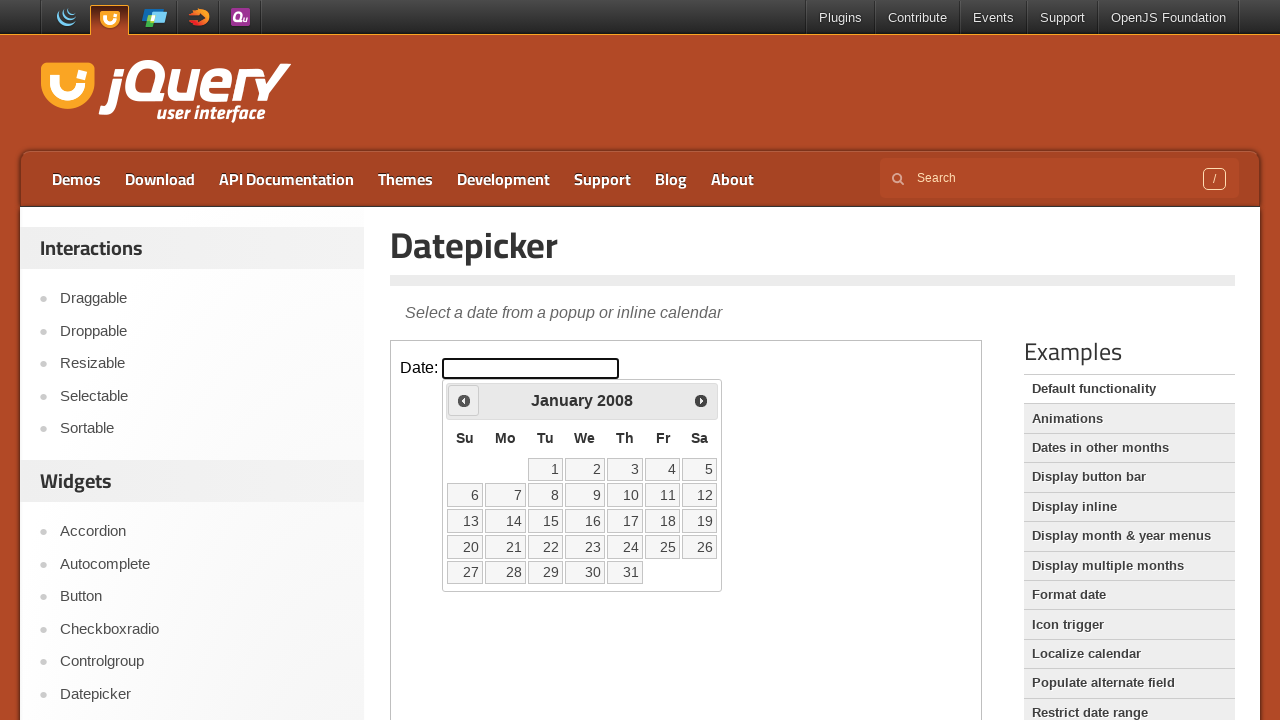

Retrieved updated month and year: January 2008
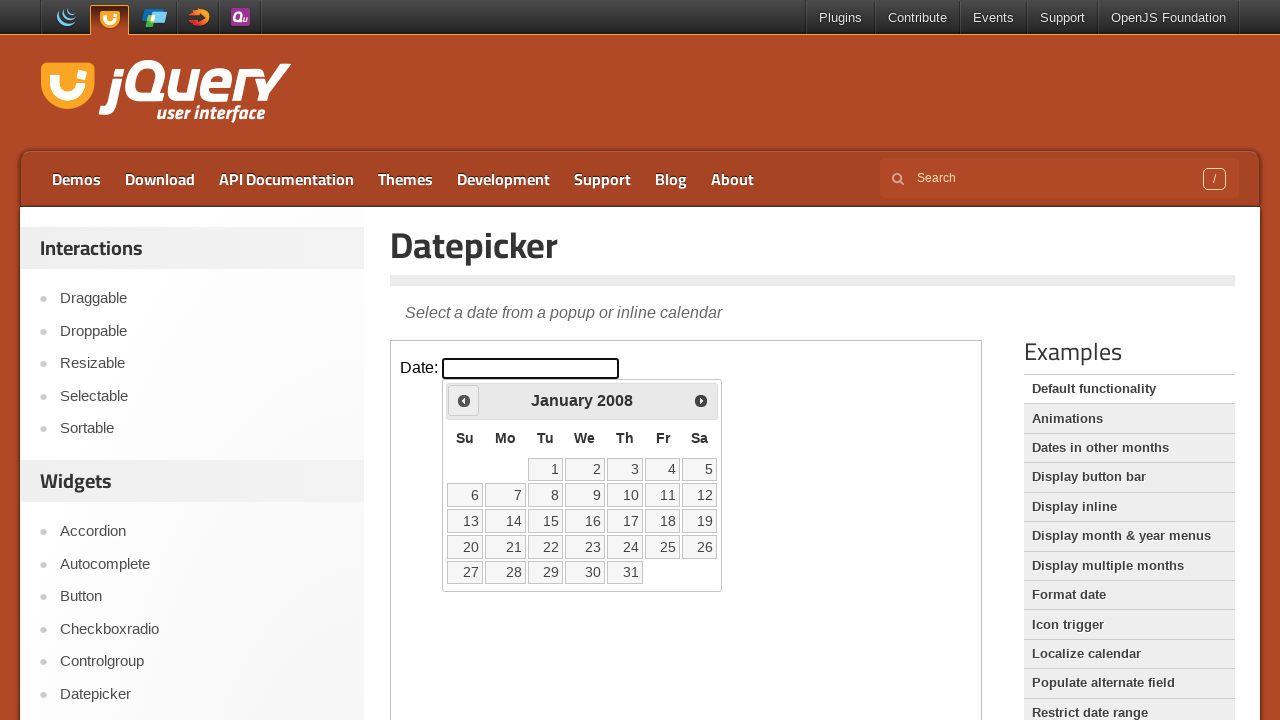

Clicked previous button to navigate to earlier month at (464, 400) on iframe >> nth=0 >> internal:control=enter-frame >> .ui-datepicker-prev
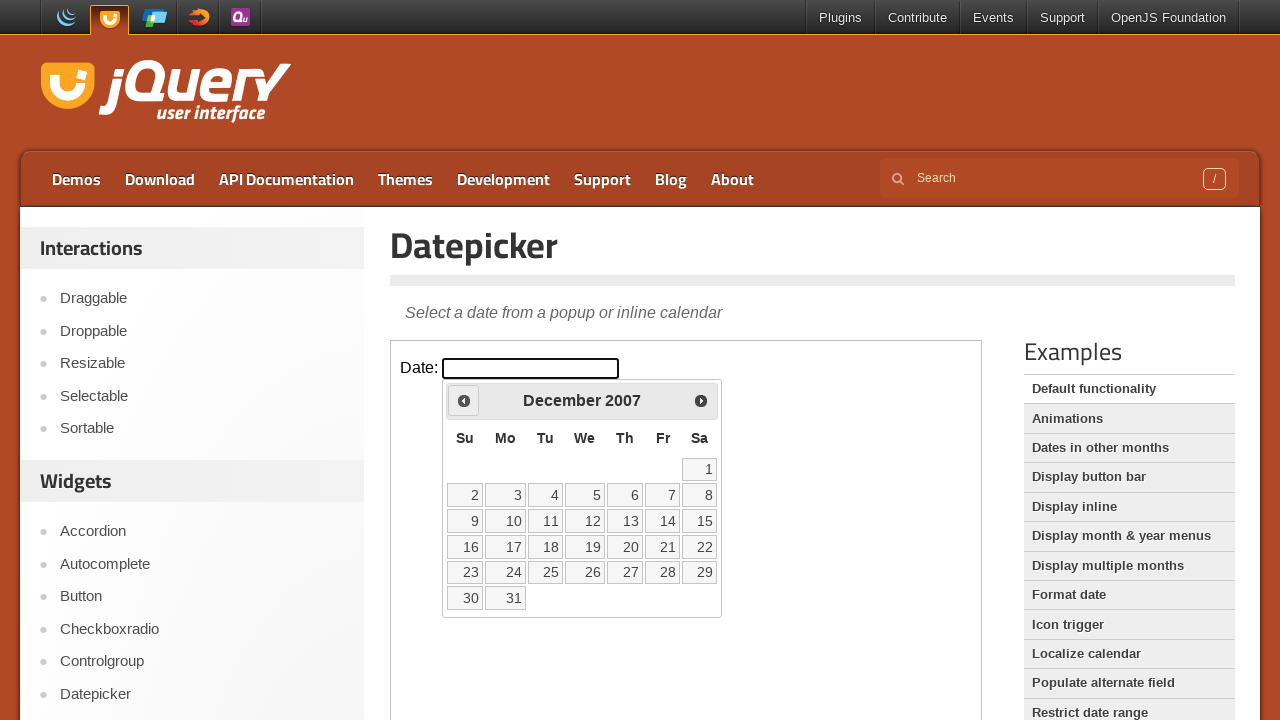

Retrieved updated month and year: December 2007
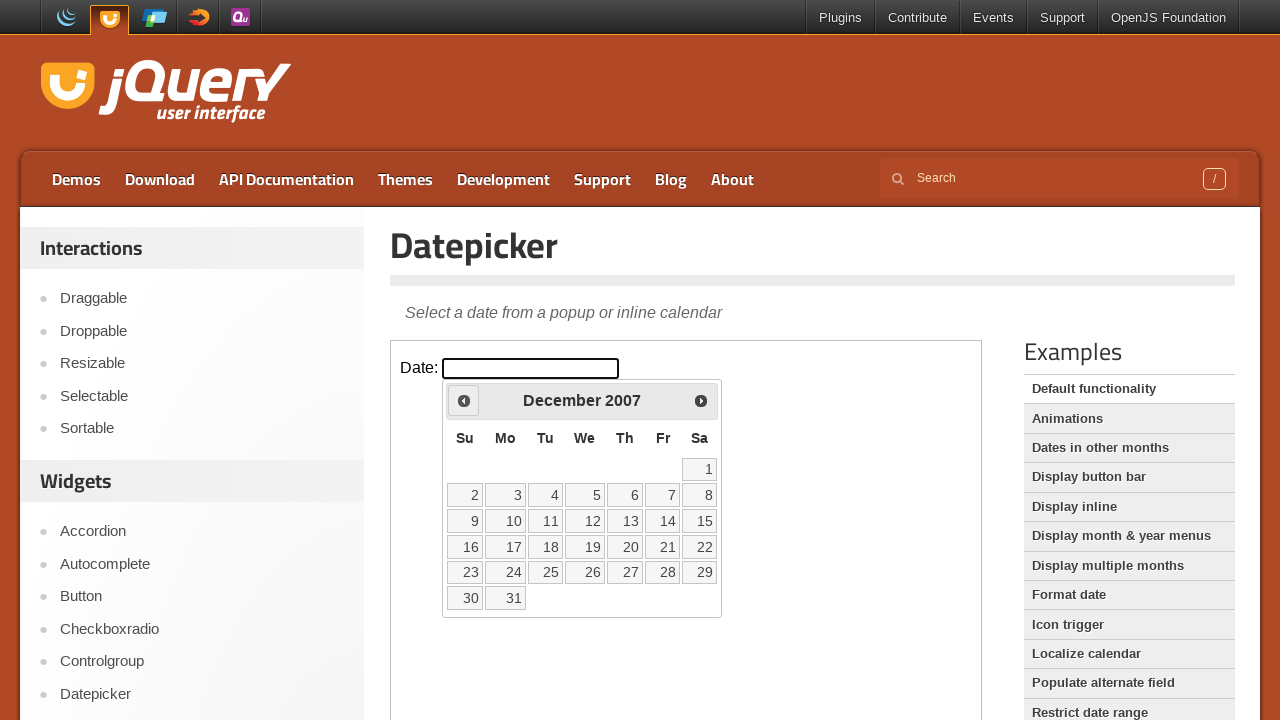

Clicked previous button to navigate to earlier month at (464, 400) on iframe >> nth=0 >> internal:control=enter-frame >> .ui-datepicker-prev
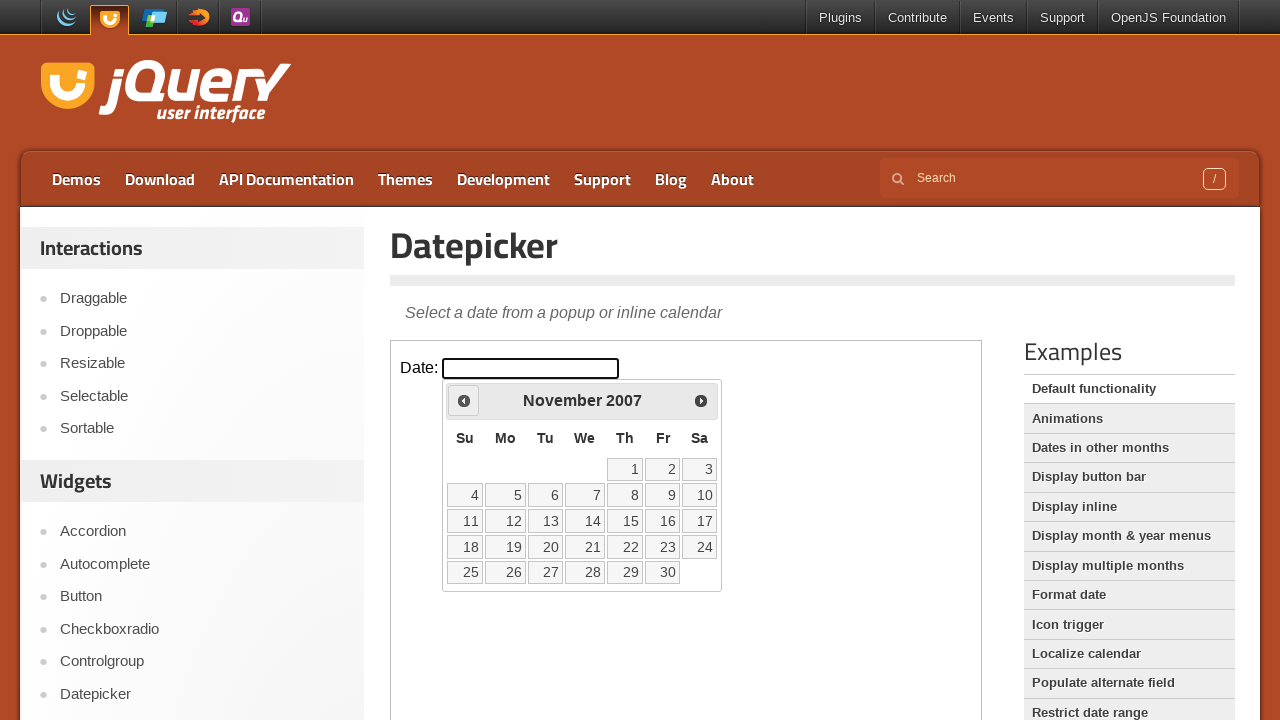

Retrieved updated month and year: November 2007
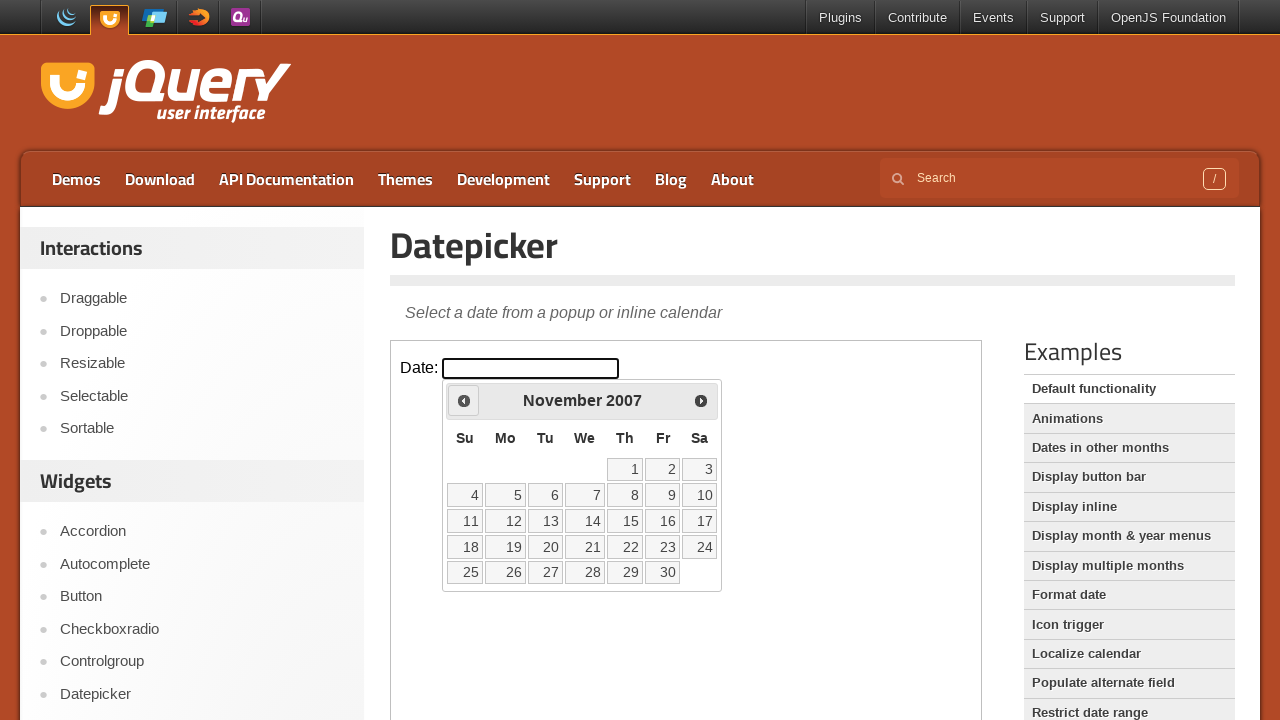

Clicked previous button to navigate to earlier month at (464, 400) on iframe >> nth=0 >> internal:control=enter-frame >> .ui-datepicker-prev
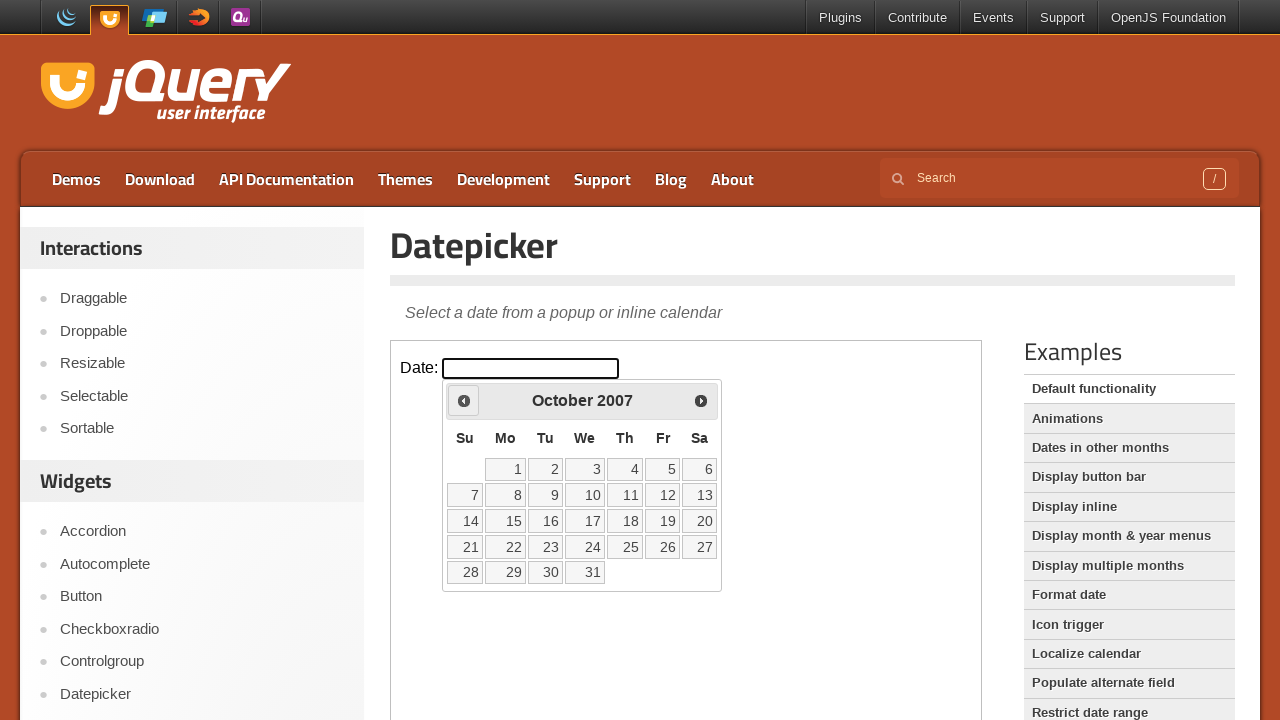

Retrieved updated month and year: October 2007
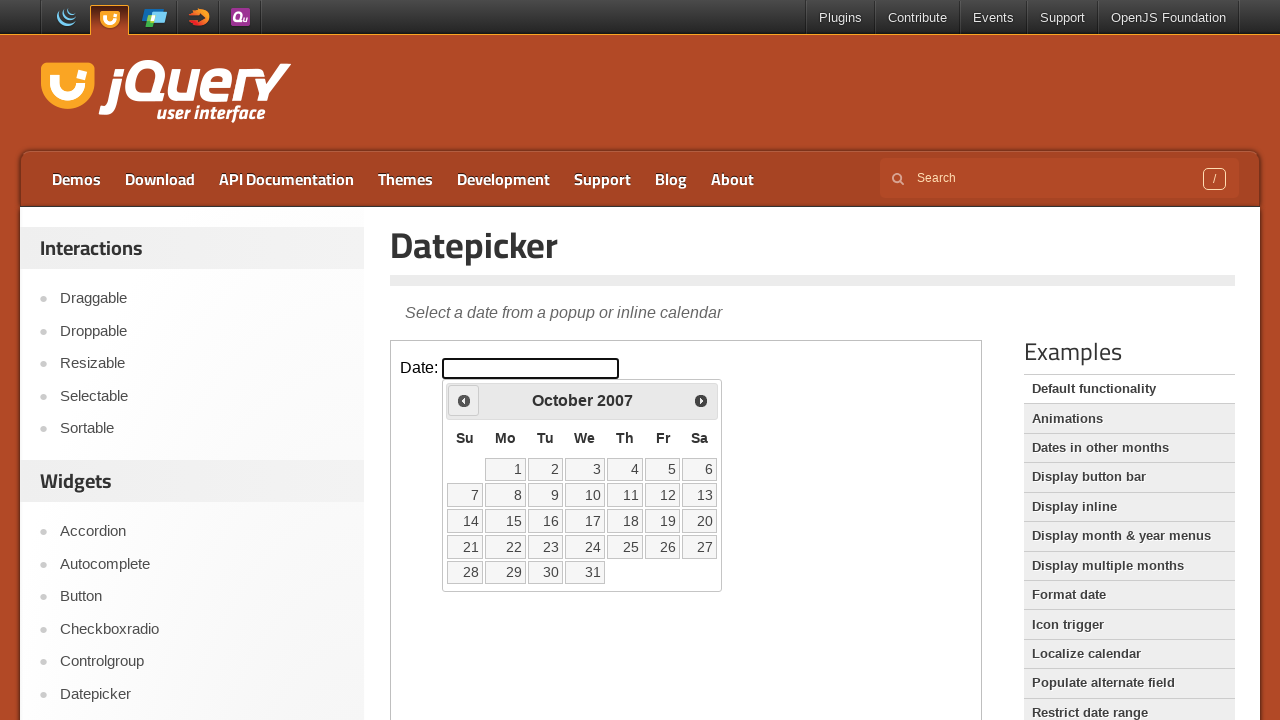

Clicked previous button to navigate to earlier month at (464, 400) on iframe >> nth=0 >> internal:control=enter-frame >> .ui-datepicker-prev
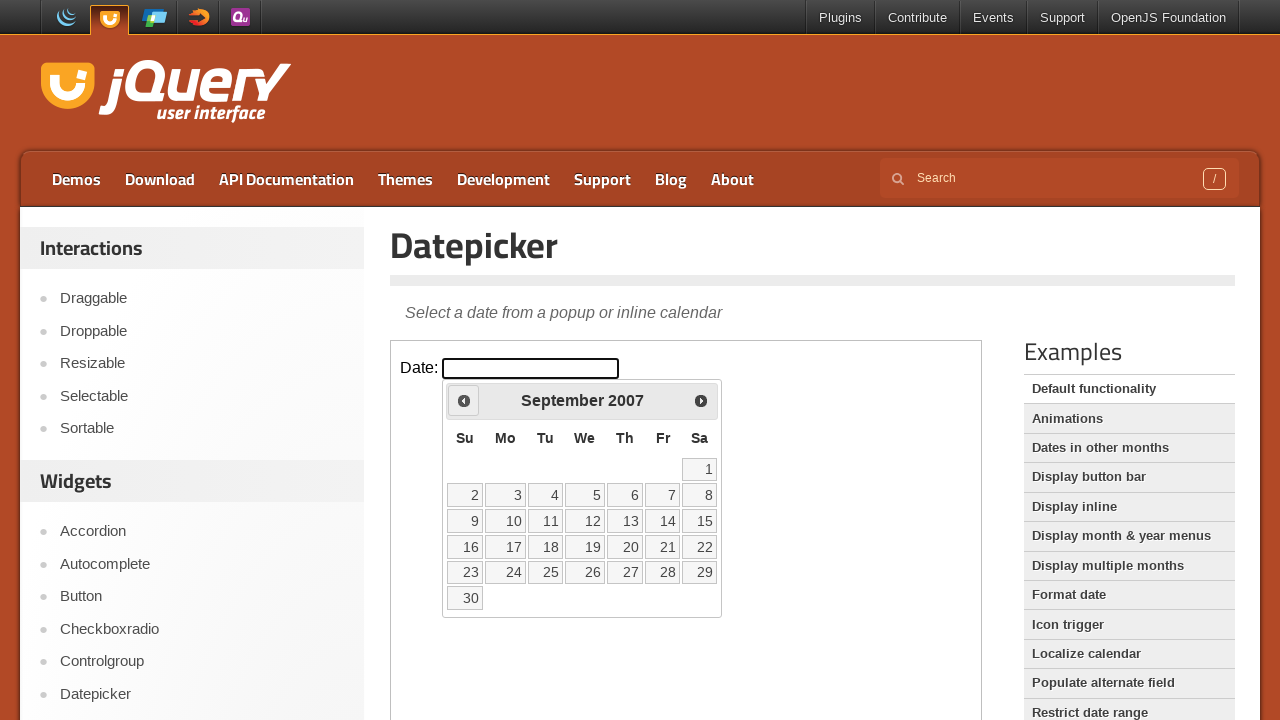

Retrieved updated month and year: September 2007
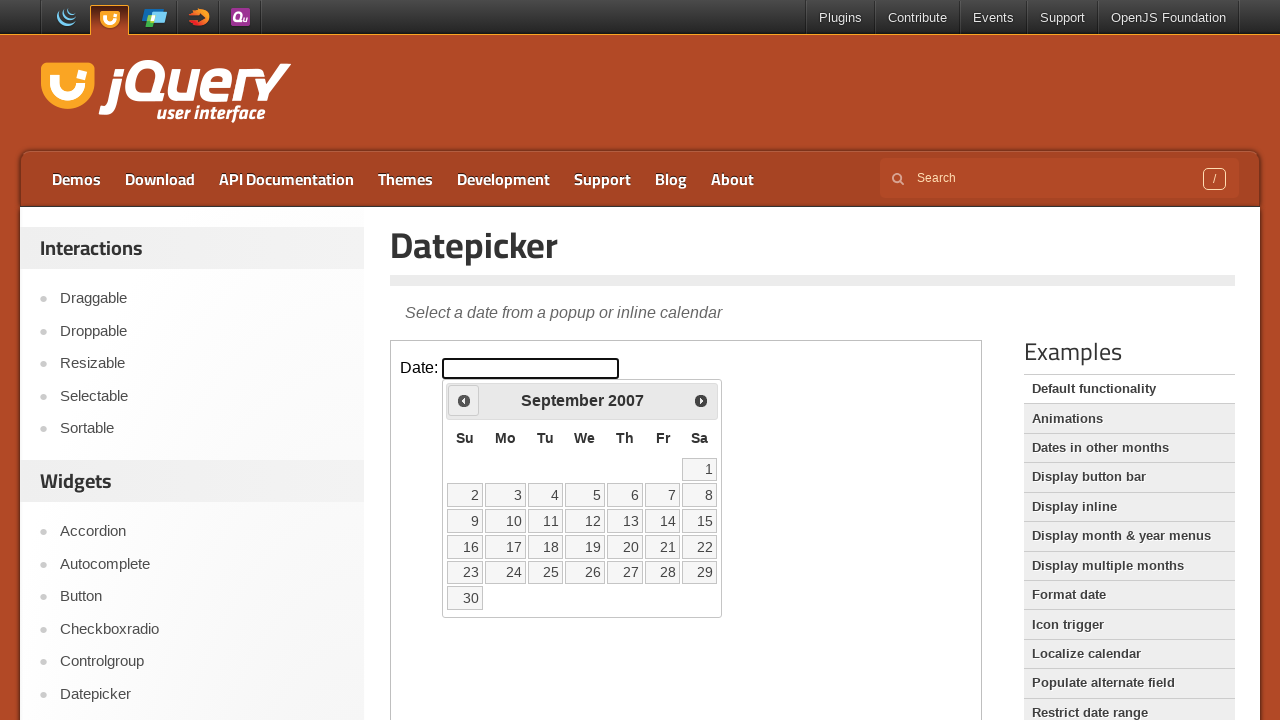

Clicked previous button to navigate to earlier month at (464, 400) on iframe >> nth=0 >> internal:control=enter-frame >> .ui-datepicker-prev
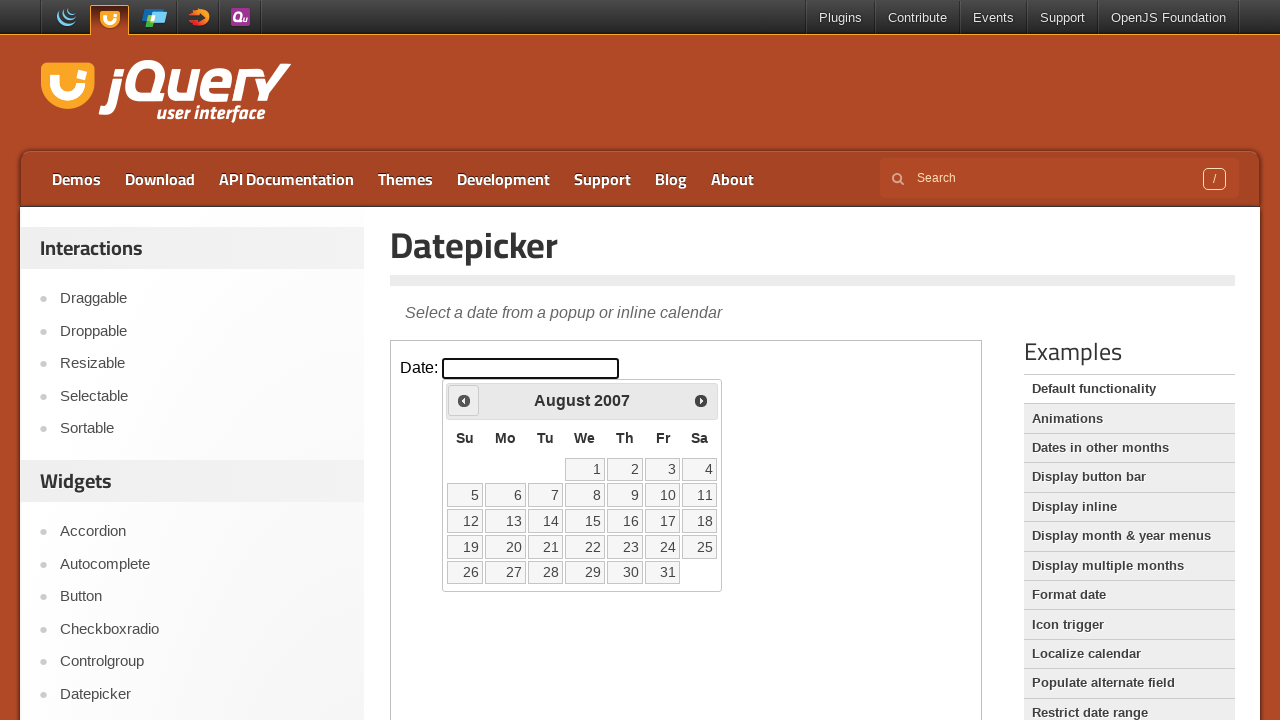

Retrieved updated month and year: August 2007
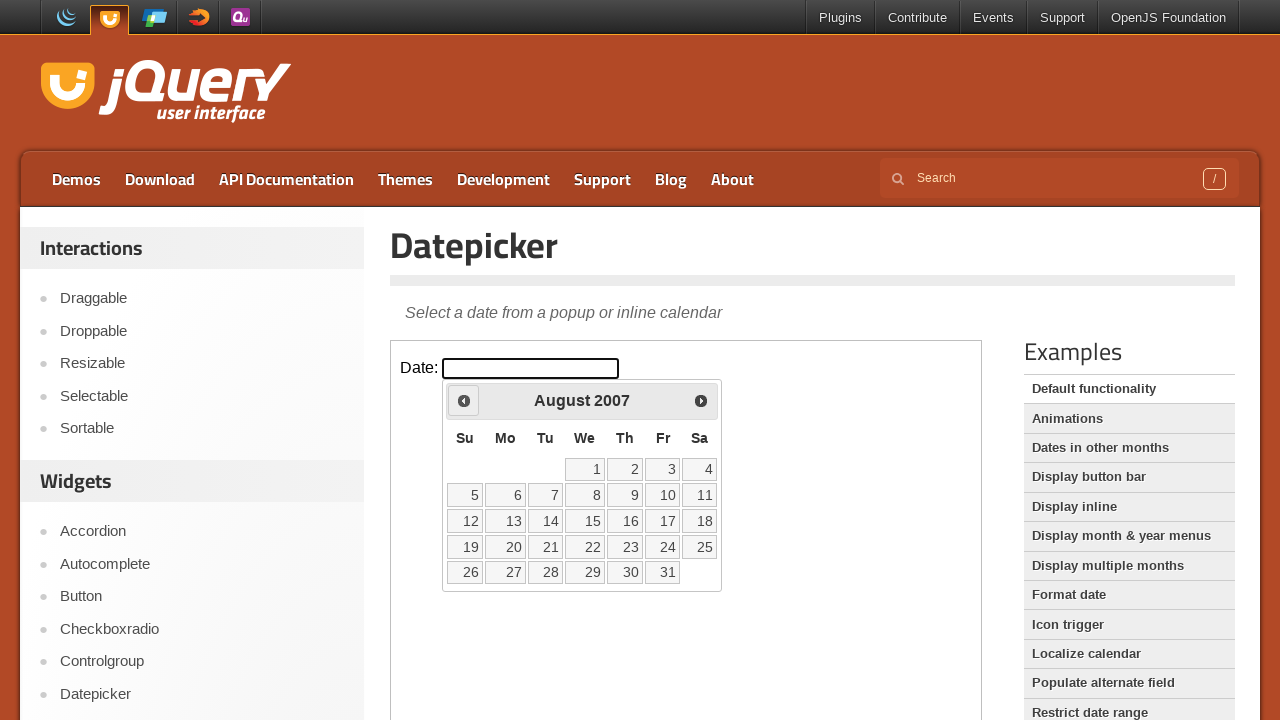

Clicked previous button to navigate to earlier month at (464, 400) on iframe >> nth=0 >> internal:control=enter-frame >> .ui-datepicker-prev
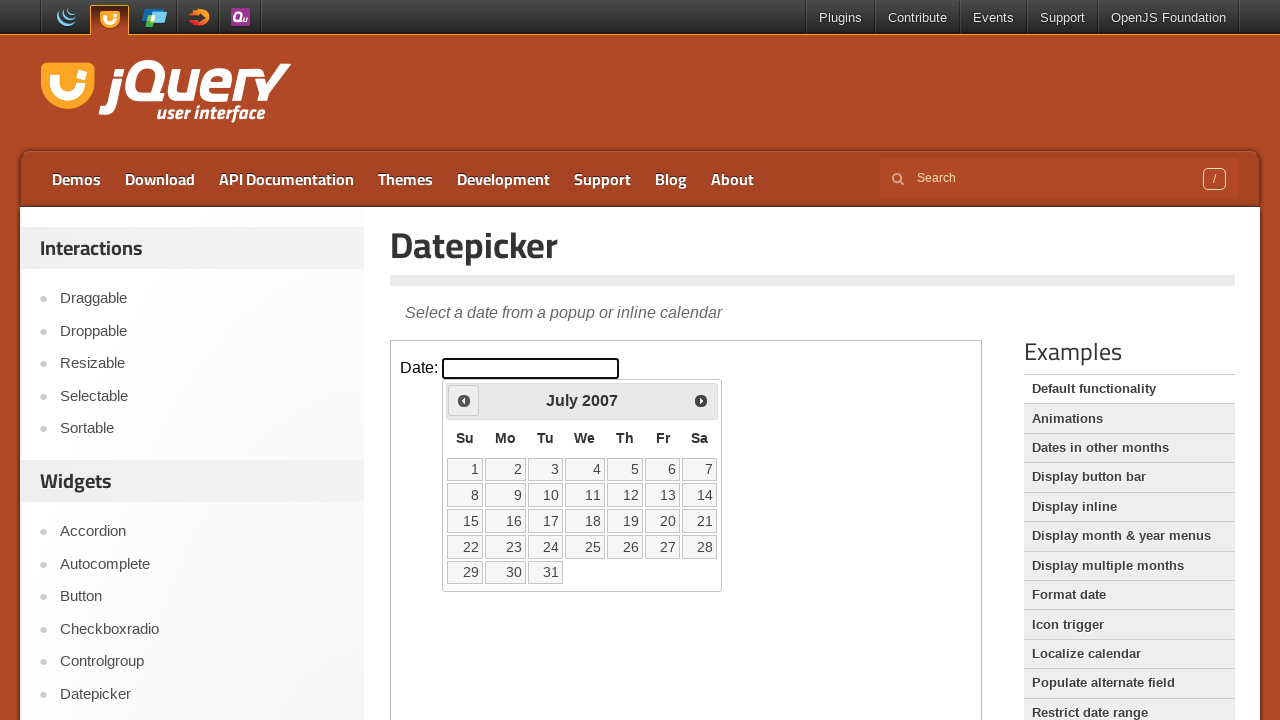

Retrieved updated month and year: July 2007
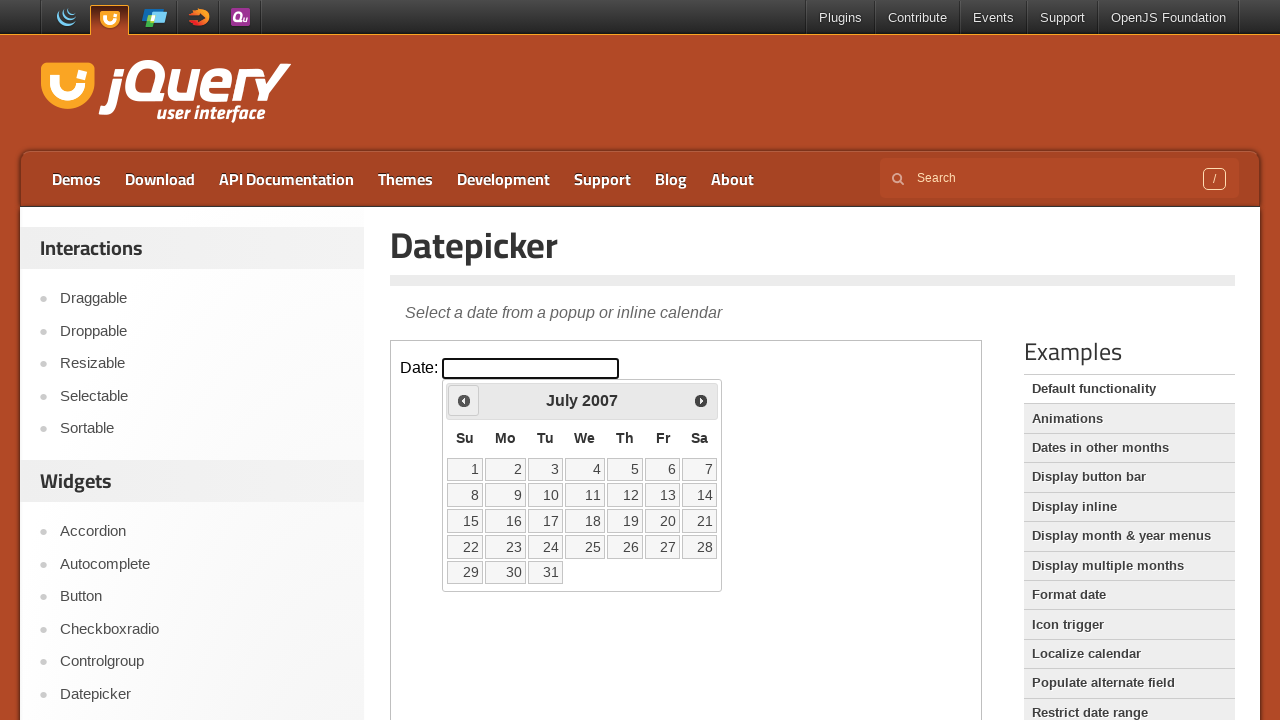

Clicked previous button to navigate to earlier month at (464, 400) on iframe >> nth=0 >> internal:control=enter-frame >> .ui-datepicker-prev
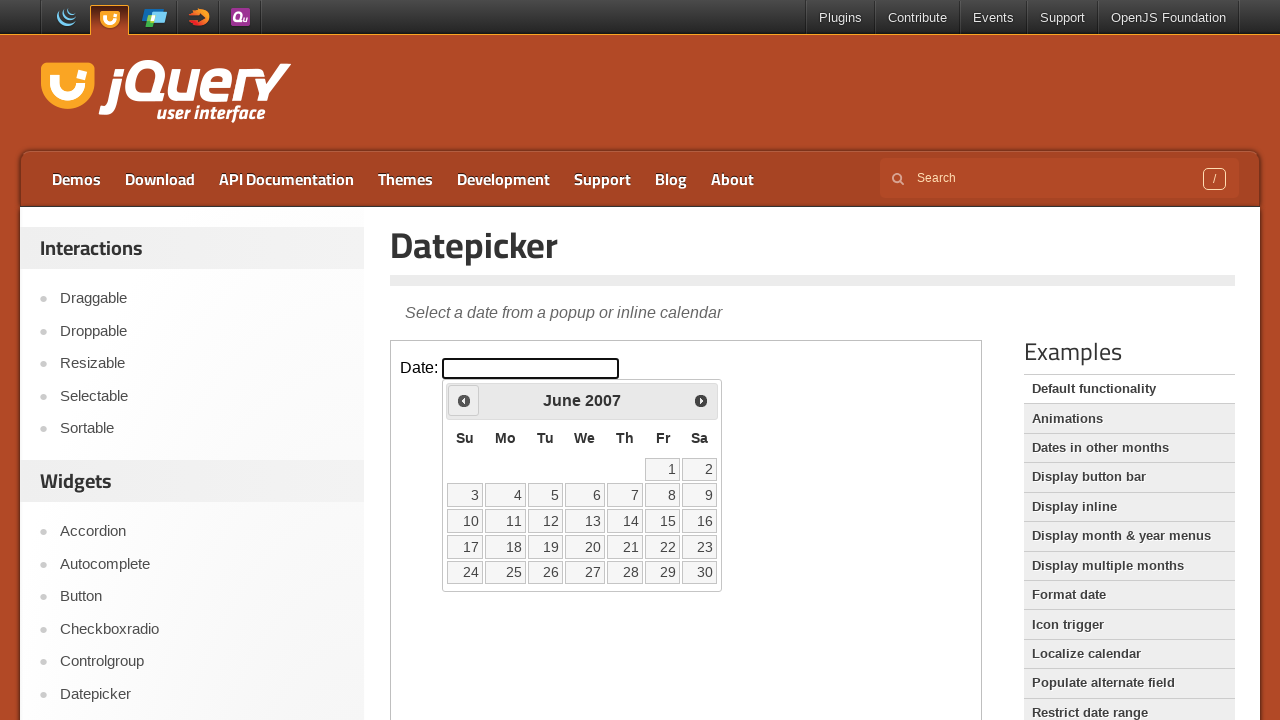

Retrieved updated month and year: June 2007
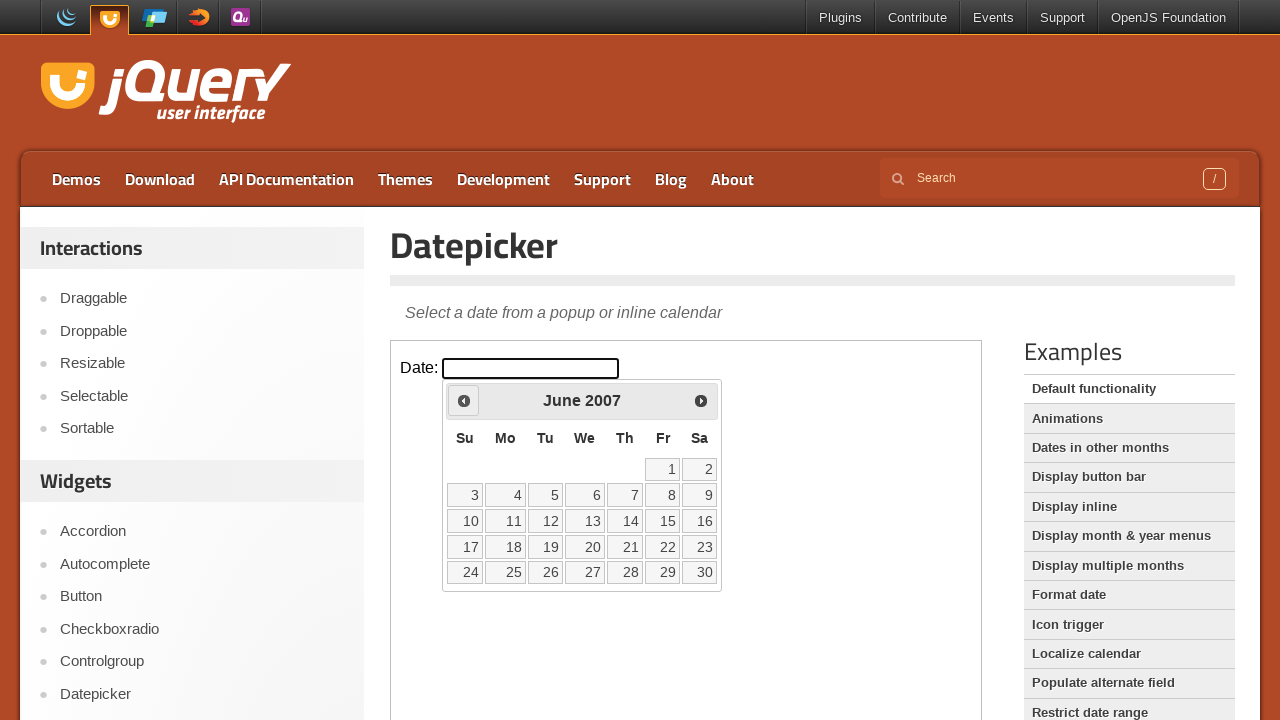

Clicked previous button to navigate to earlier month at (464, 400) on iframe >> nth=0 >> internal:control=enter-frame >> .ui-datepicker-prev
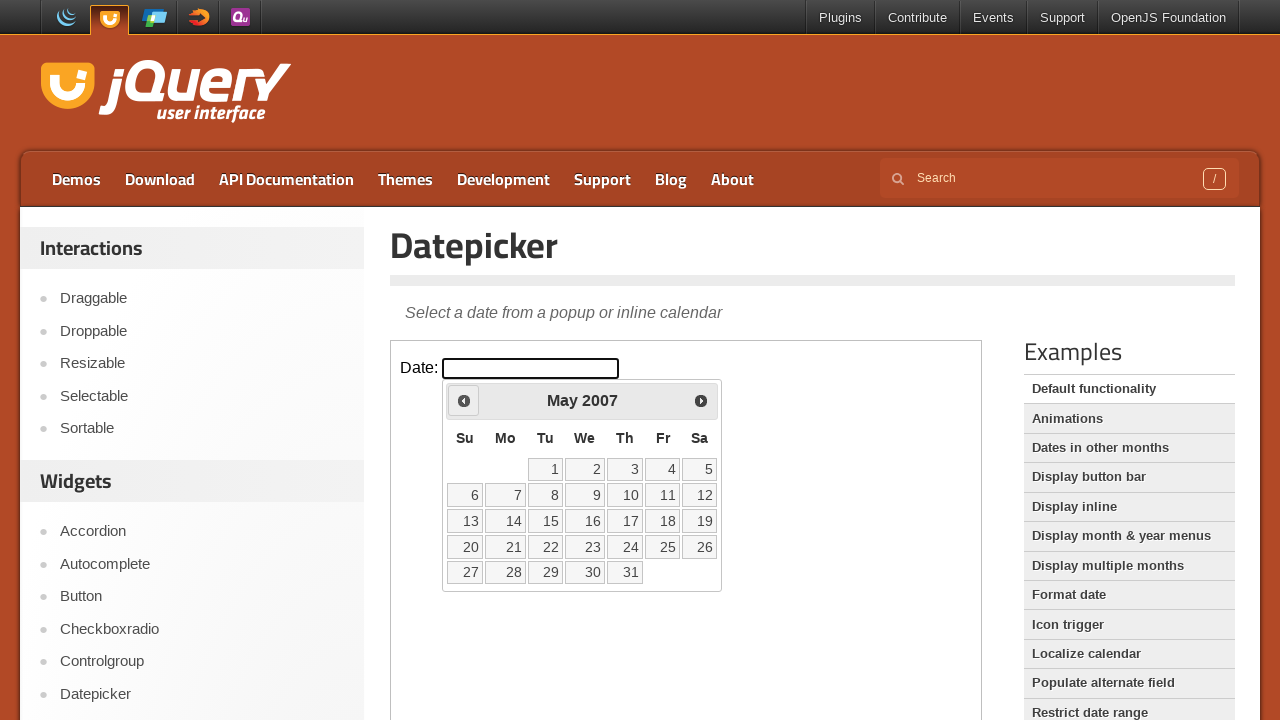

Retrieved updated month and year: May 2007
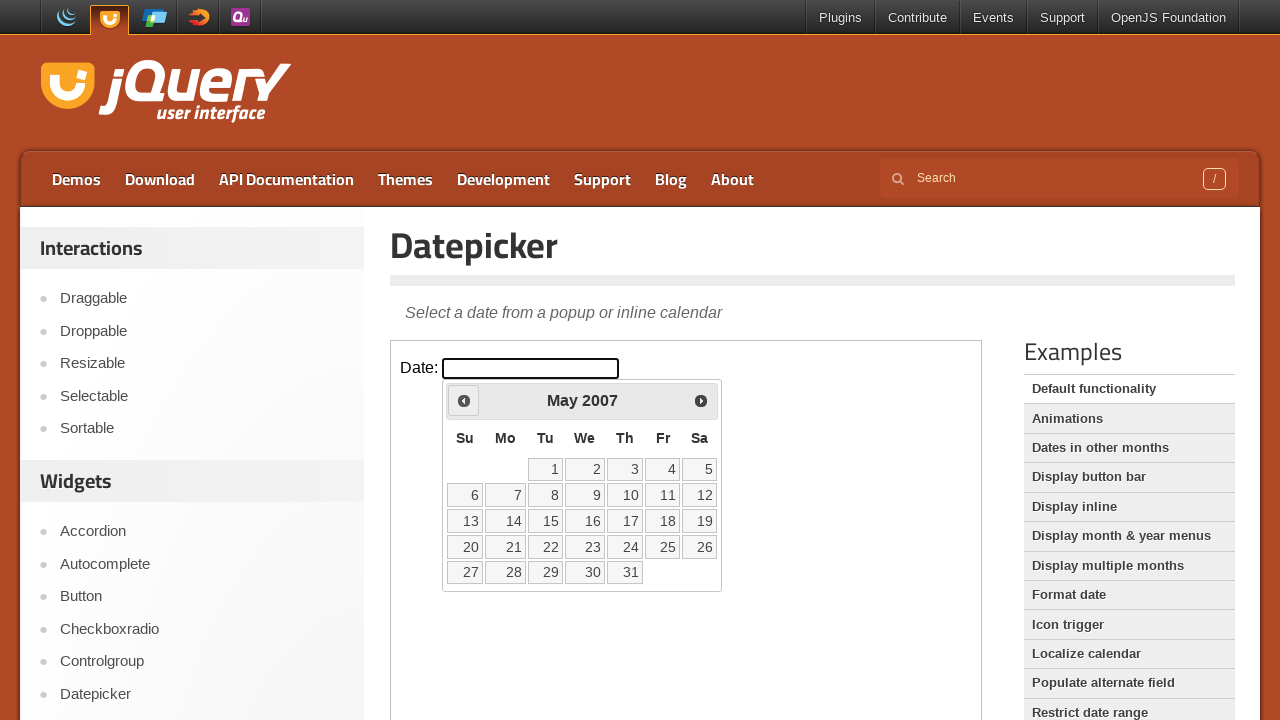

Clicked previous button to navigate to earlier month at (464, 400) on iframe >> nth=0 >> internal:control=enter-frame >> .ui-datepicker-prev
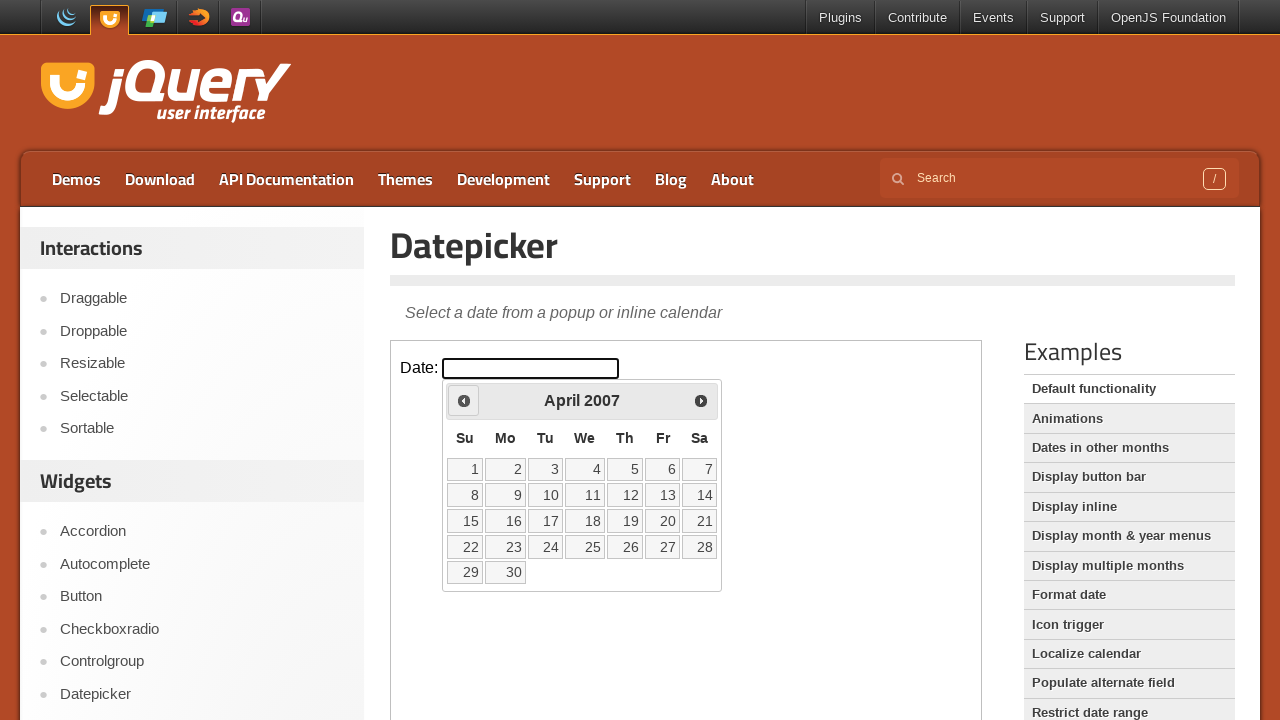

Retrieved updated month and year: April 2007
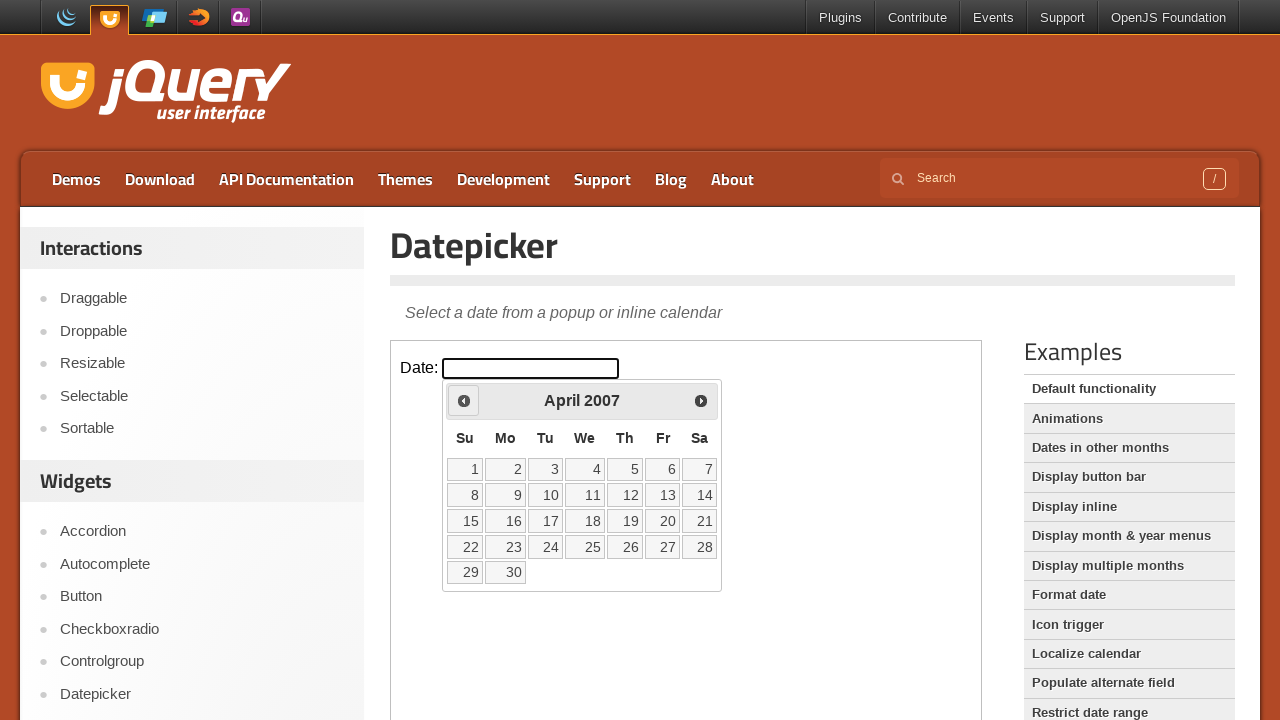

Clicked previous button to navigate to earlier month at (464, 400) on iframe >> nth=0 >> internal:control=enter-frame >> .ui-datepicker-prev
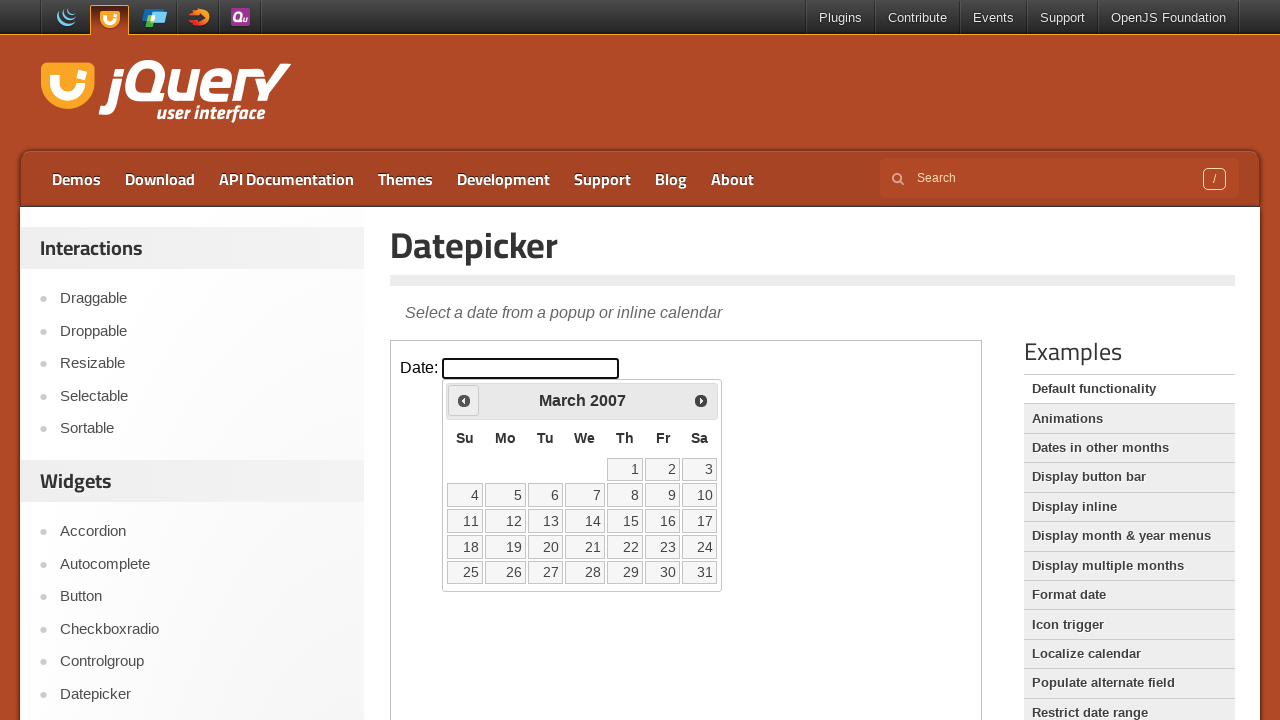

Retrieved updated month and year: March 2007
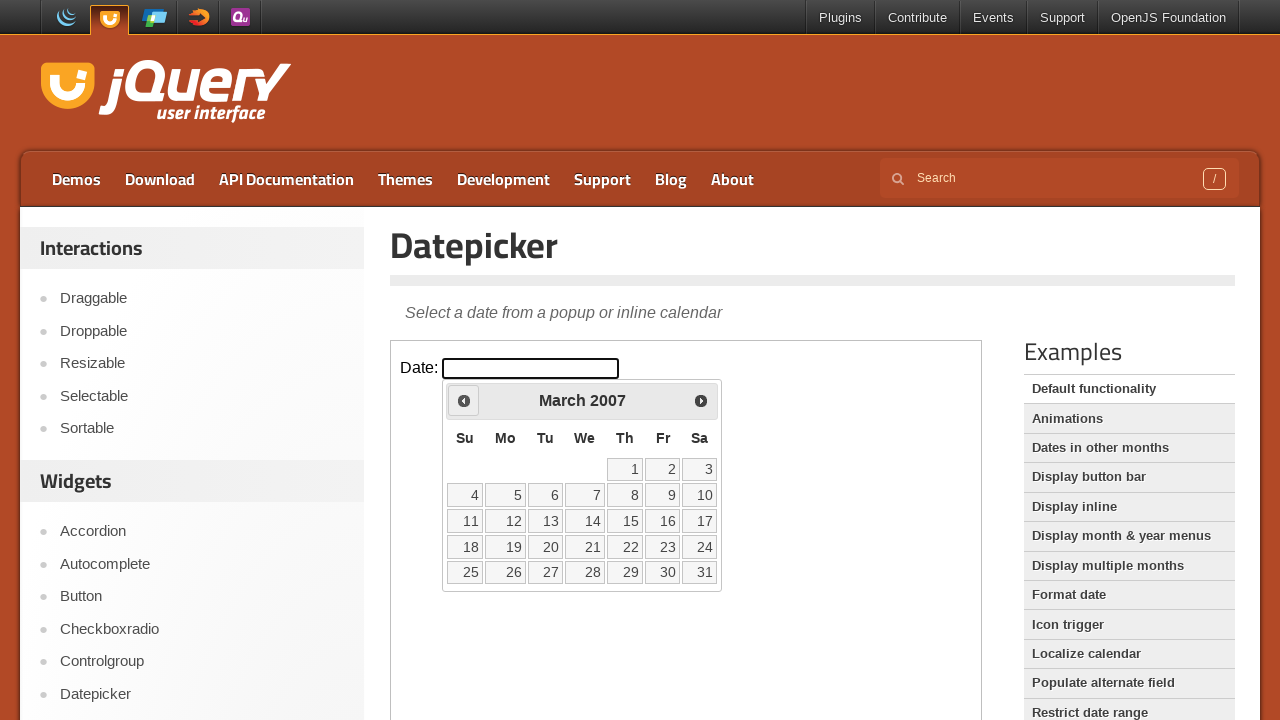

Clicked previous button to navigate to earlier month at (464, 400) on iframe >> nth=0 >> internal:control=enter-frame >> .ui-datepicker-prev
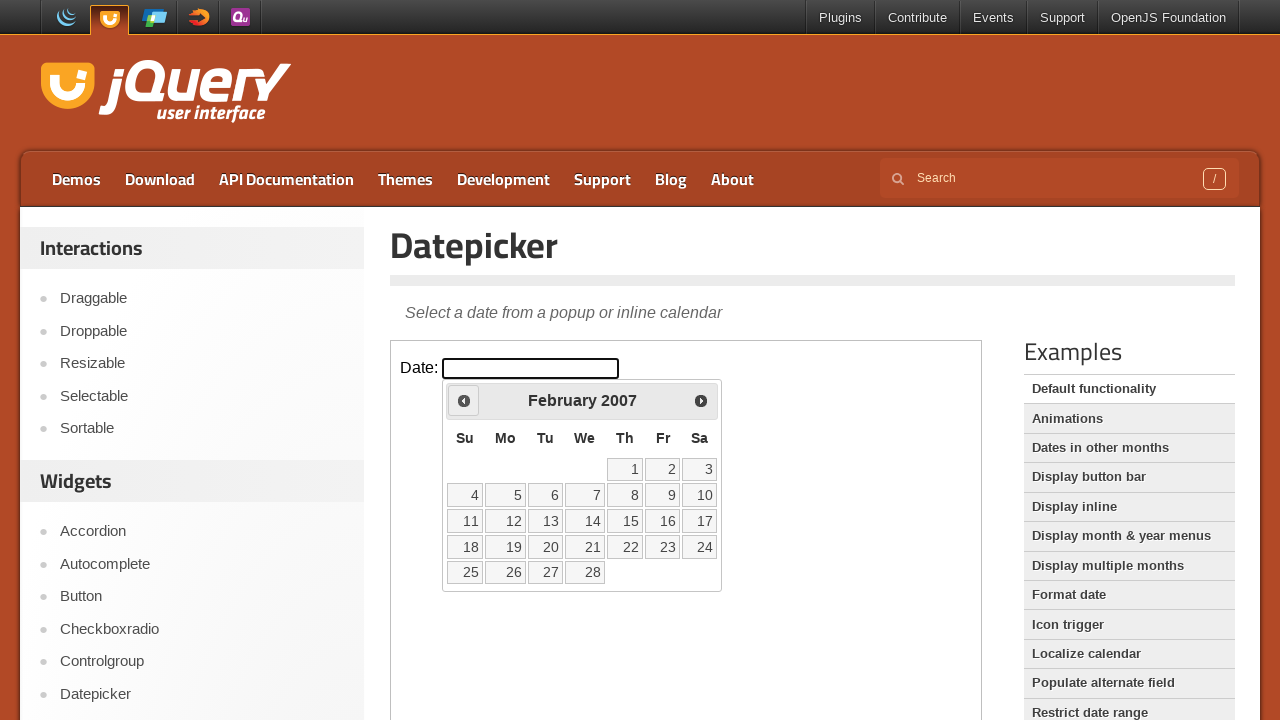

Retrieved updated month and year: February 2007
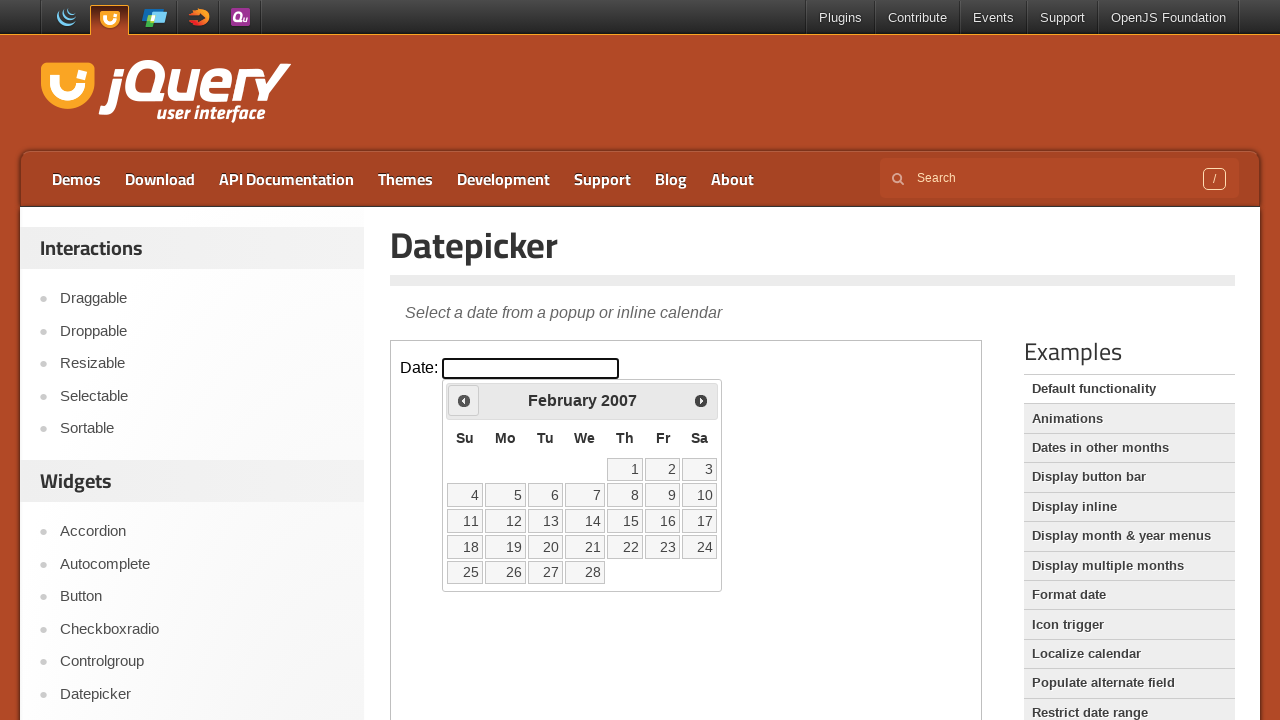

Clicked previous button to navigate to earlier month at (464, 400) on iframe >> nth=0 >> internal:control=enter-frame >> .ui-datepicker-prev
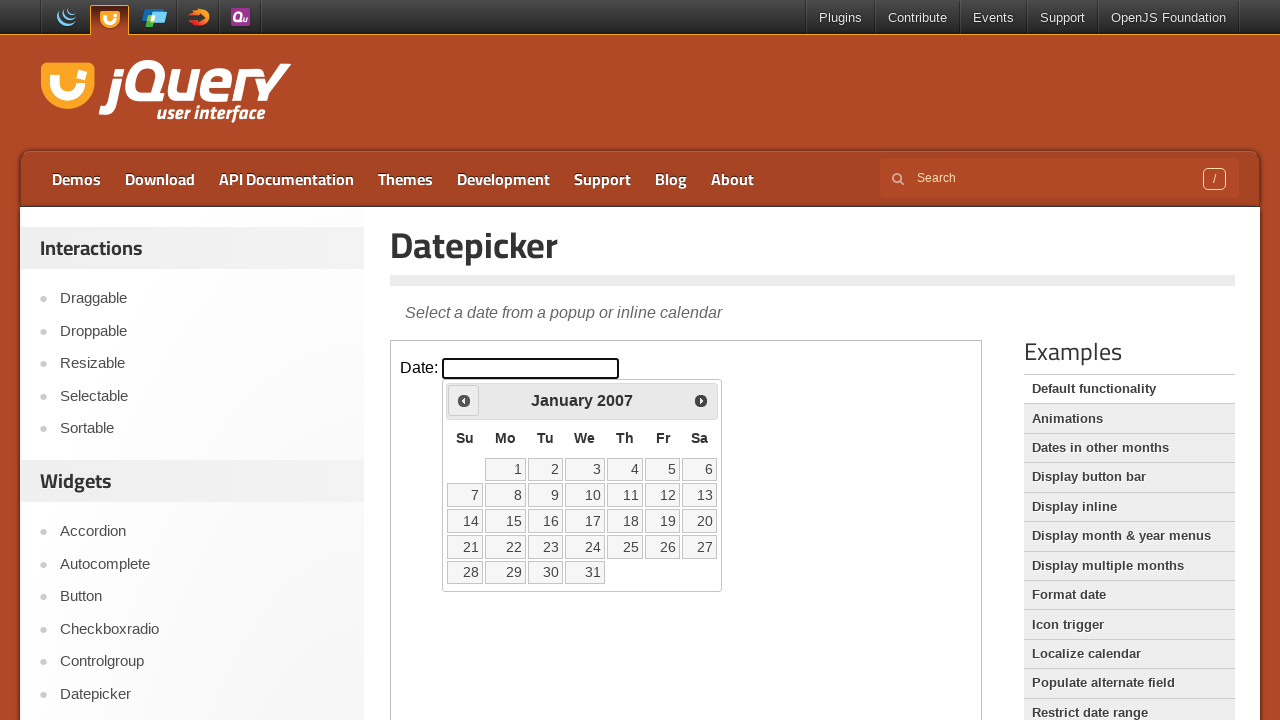

Retrieved updated month and year: January 2007
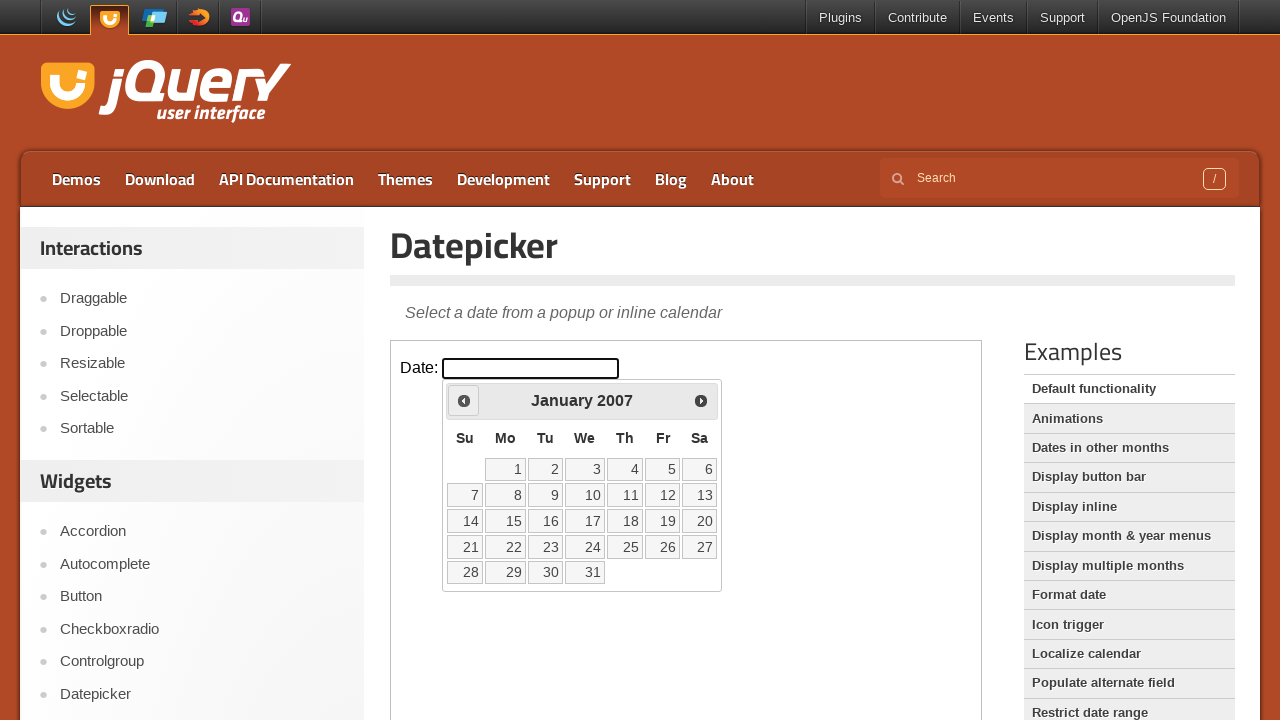

Clicked previous button to navigate to earlier month at (464, 400) on iframe >> nth=0 >> internal:control=enter-frame >> .ui-datepicker-prev
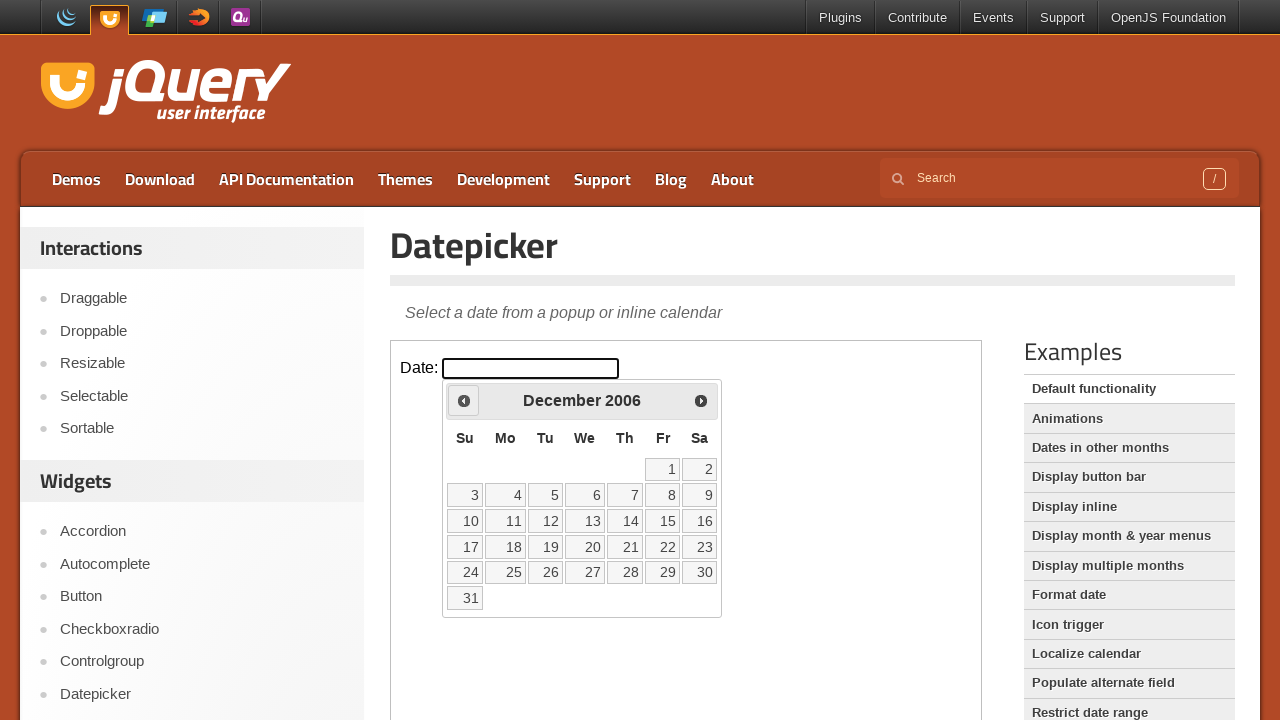

Retrieved updated month and year: December 2006
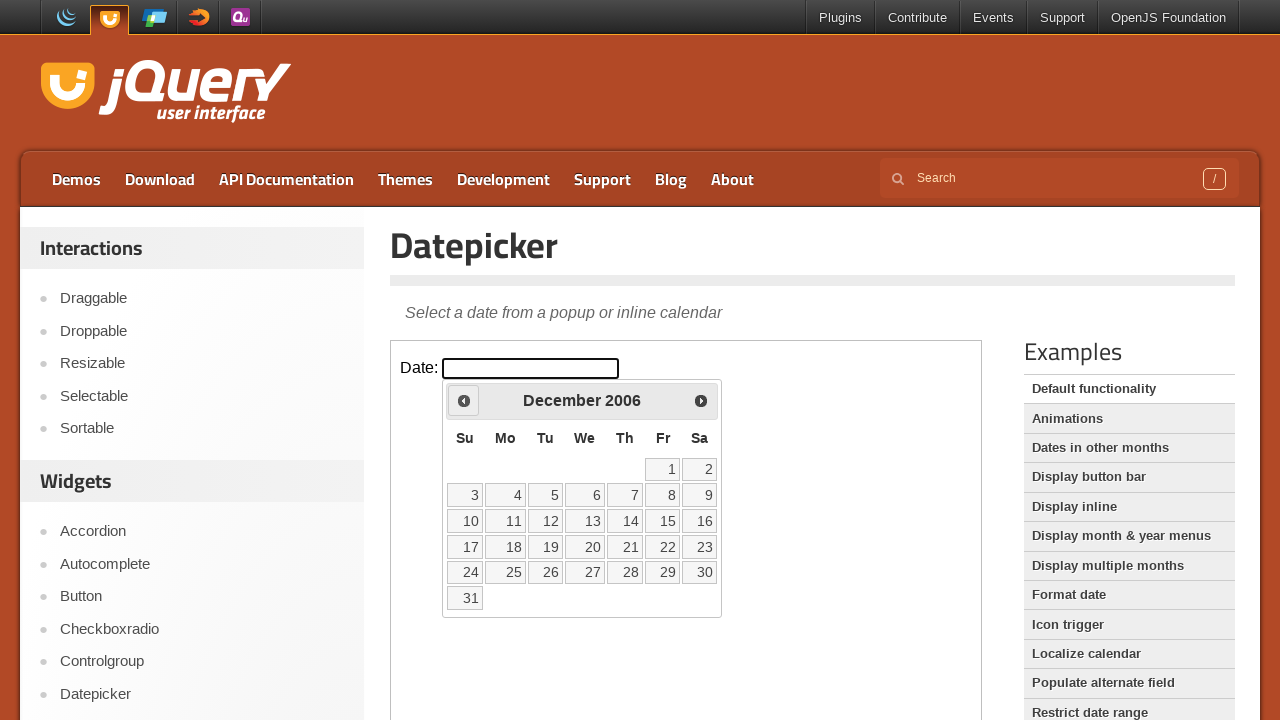

Clicked previous button to navigate to earlier month at (464, 400) on iframe >> nth=0 >> internal:control=enter-frame >> .ui-datepicker-prev
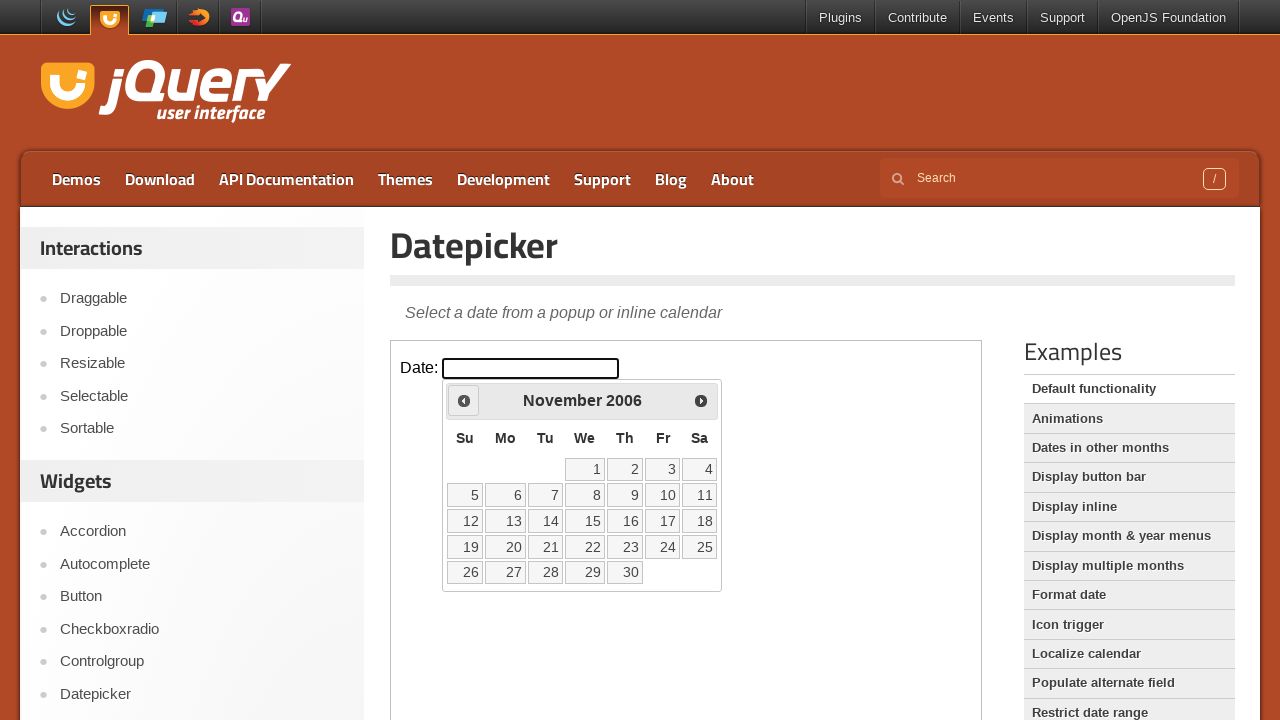

Retrieved updated month and year: November 2006
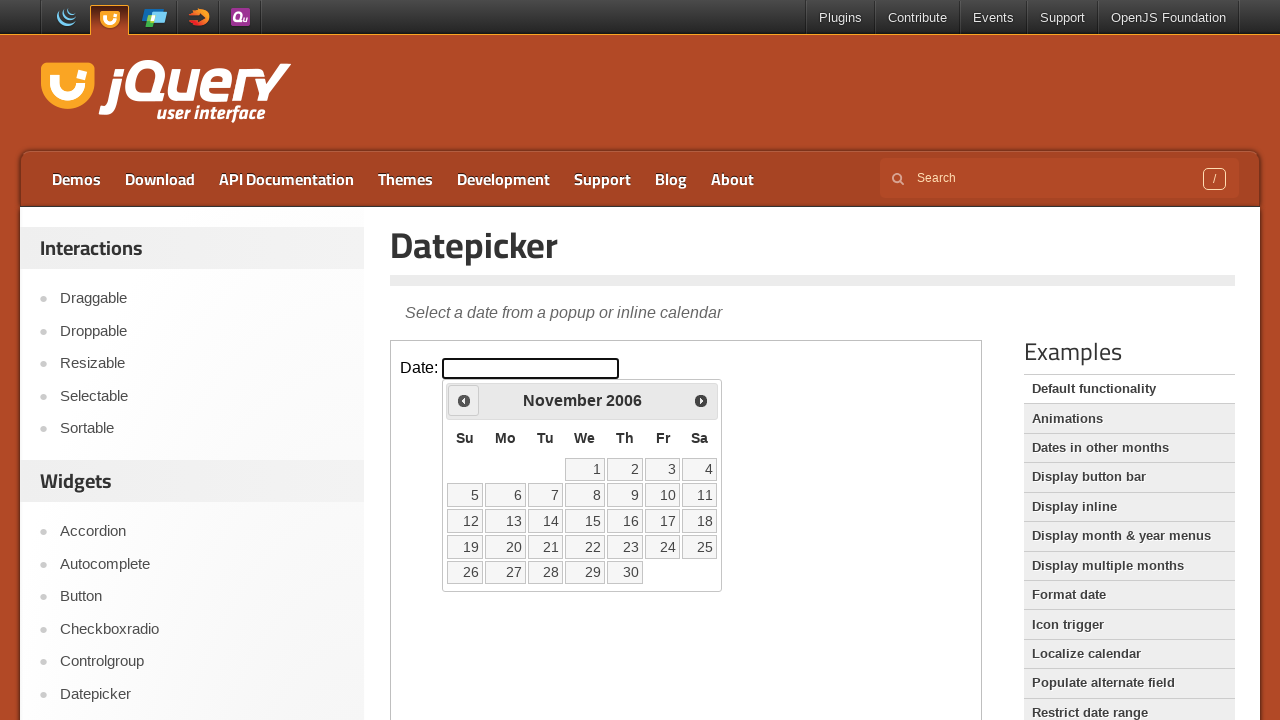

Clicked previous button to navigate to earlier month at (464, 400) on iframe >> nth=0 >> internal:control=enter-frame >> .ui-datepicker-prev
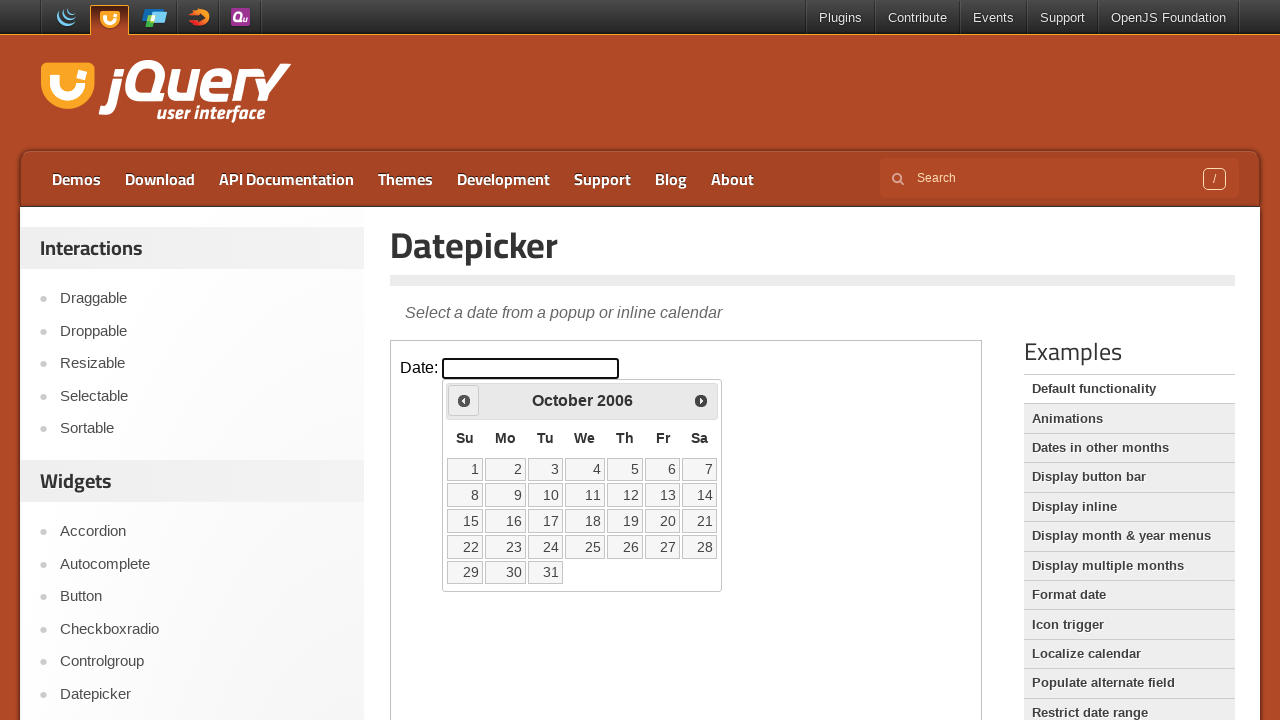

Retrieved updated month and year: October 2006
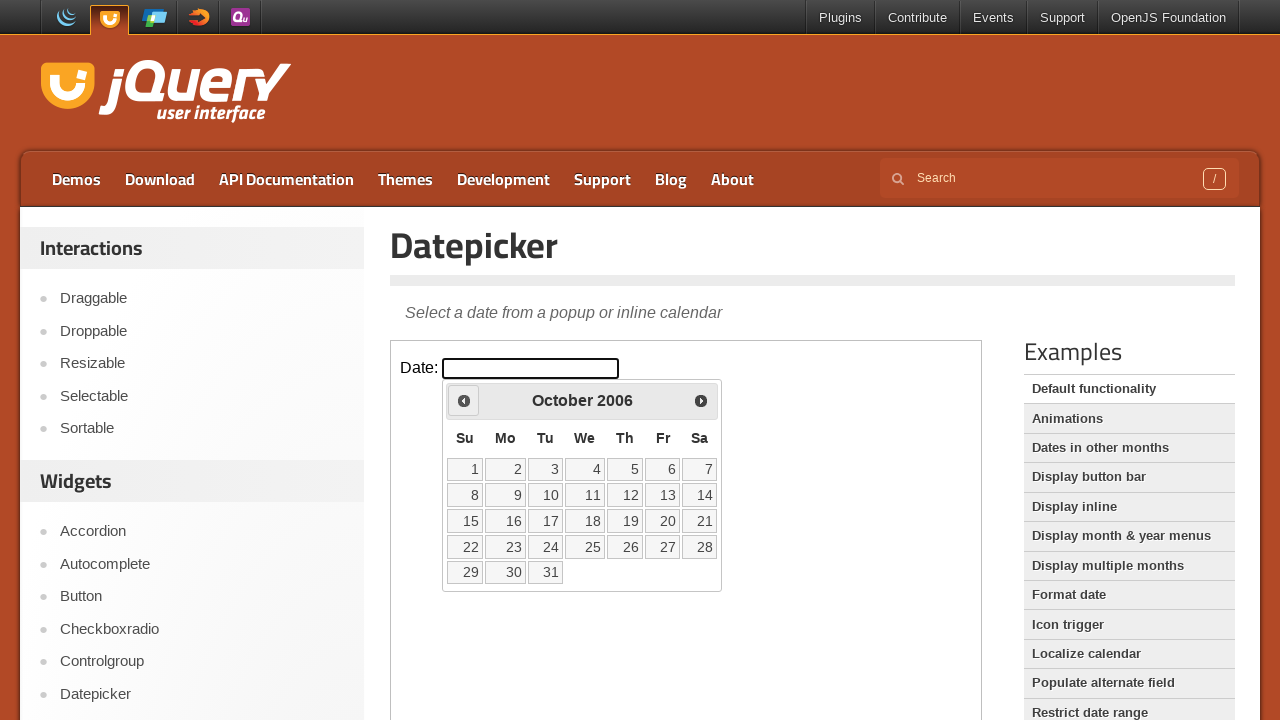

Clicked previous button to navigate to earlier month at (464, 400) on iframe >> nth=0 >> internal:control=enter-frame >> .ui-datepicker-prev
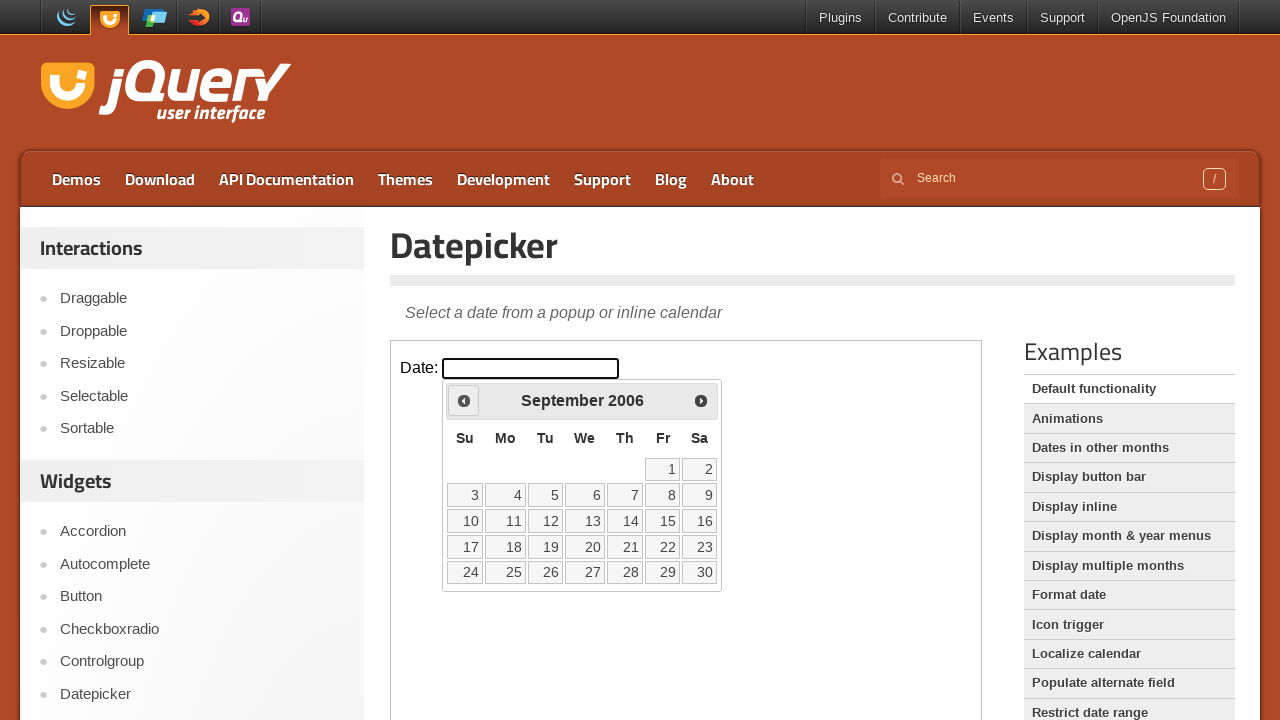

Retrieved updated month and year: September 2006
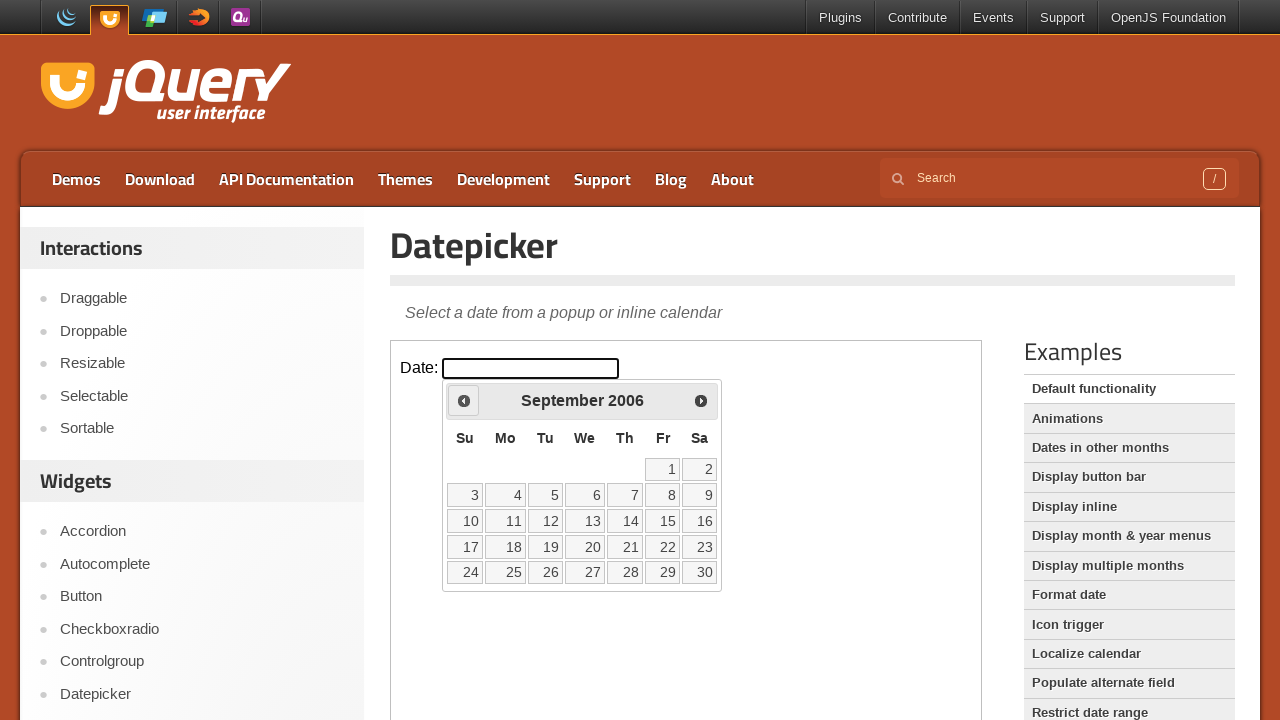

Clicked previous button to navigate to earlier month at (464, 400) on iframe >> nth=0 >> internal:control=enter-frame >> .ui-datepicker-prev
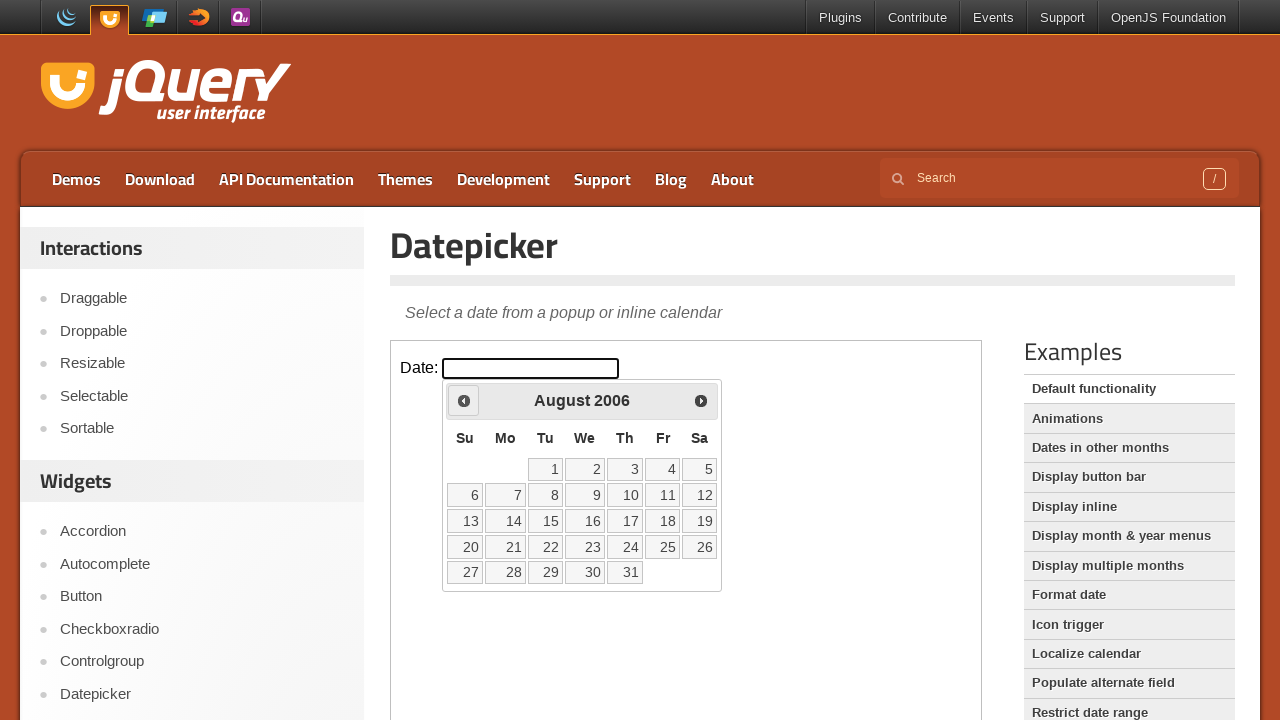

Retrieved updated month and year: August 2006
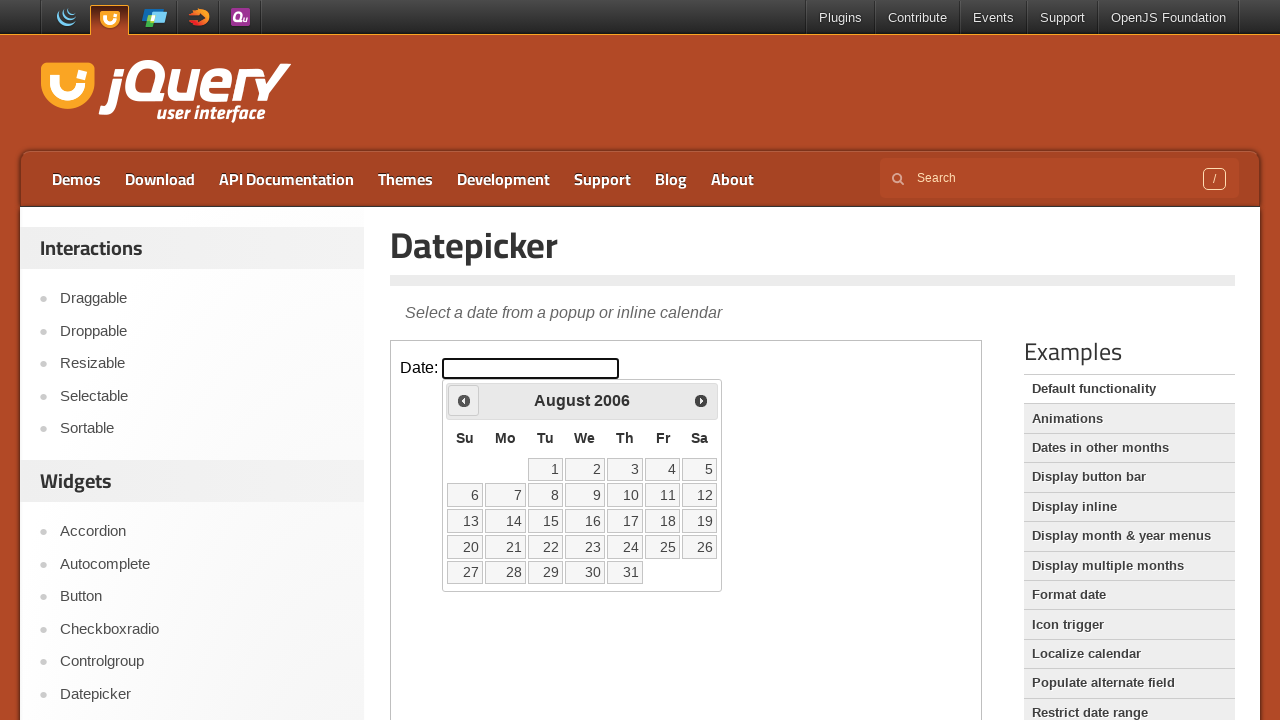

Clicked previous button to navigate to earlier month at (464, 400) on iframe >> nth=0 >> internal:control=enter-frame >> .ui-datepicker-prev
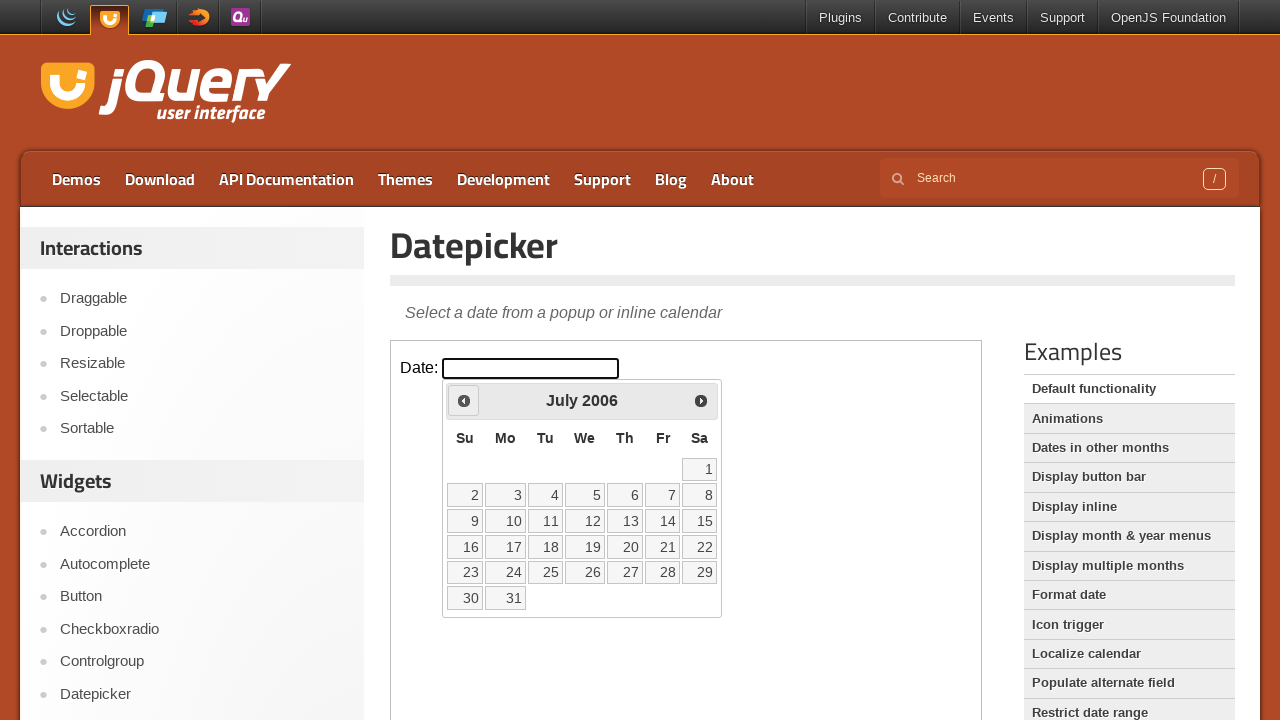

Retrieved updated month and year: July 2006
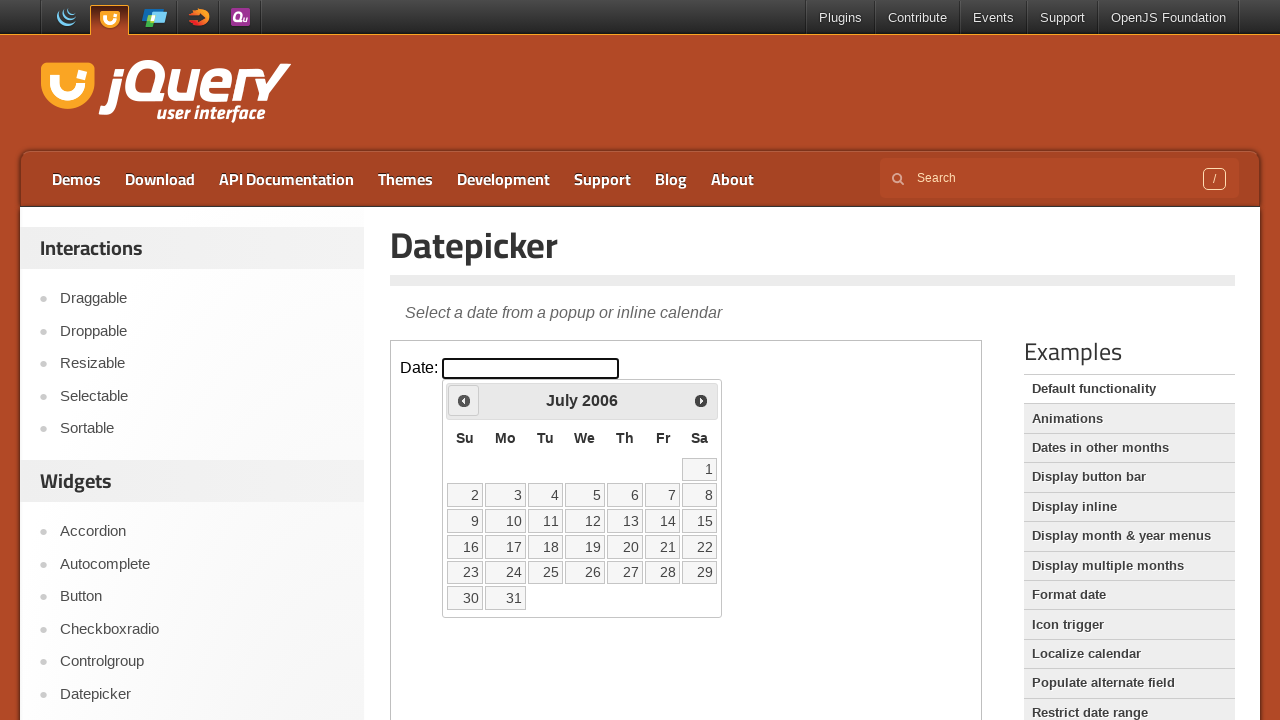

Clicked previous button to navigate to earlier month at (464, 400) on iframe >> nth=0 >> internal:control=enter-frame >> .ui-datepicker-prev
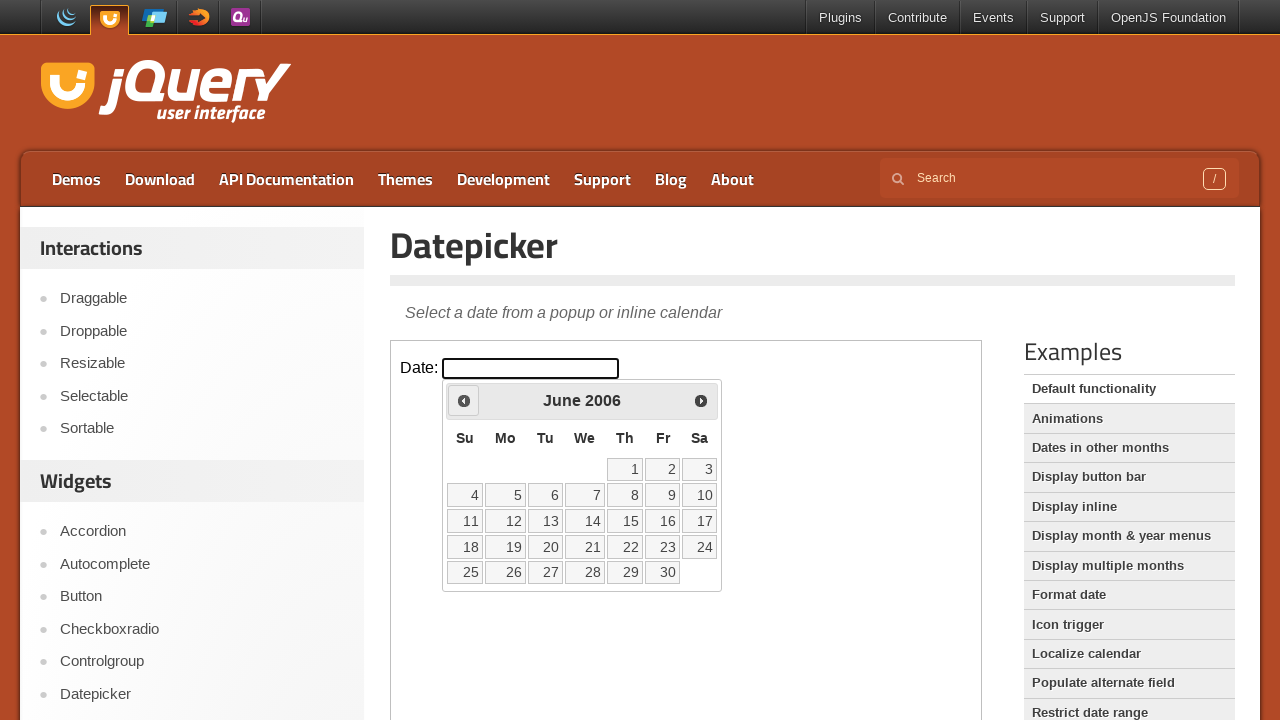

Retrieved updated month and year: June 2006
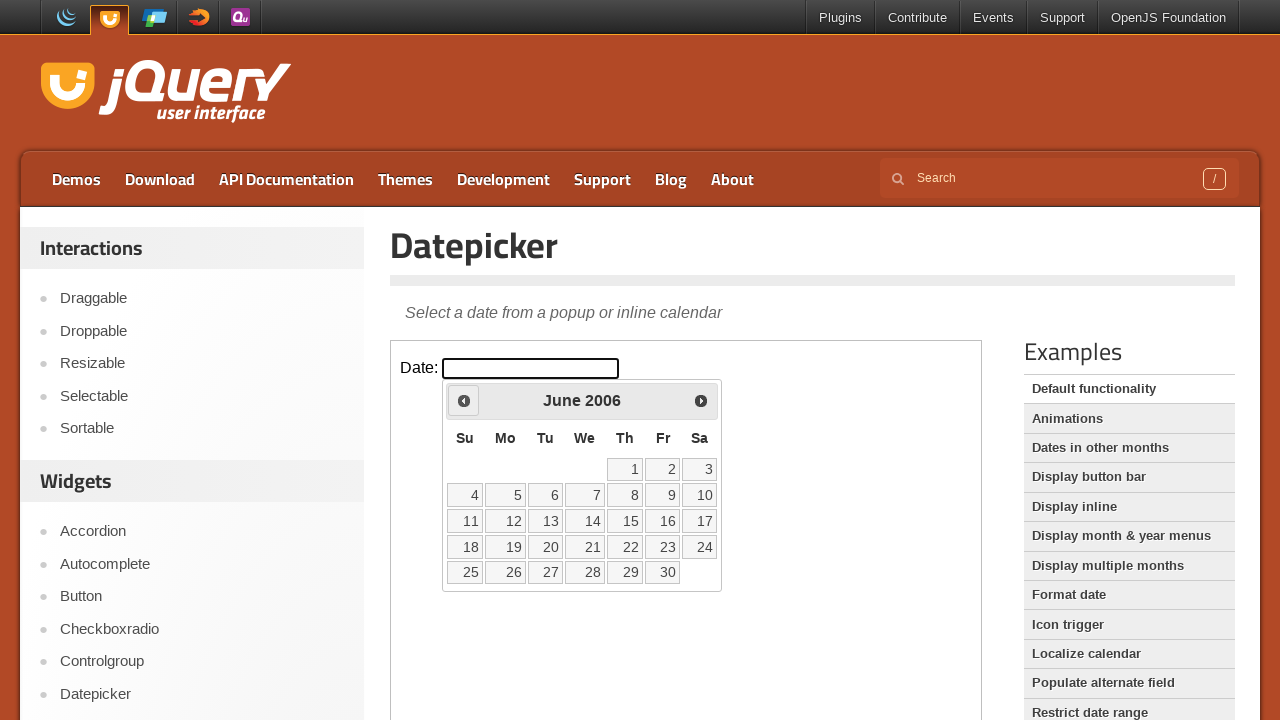

Clicked previous button to navigate to earlier month at (464, 400) on iframe >> nth=0 >> internal:control=enter-frame >> .ui-datepicker-prev
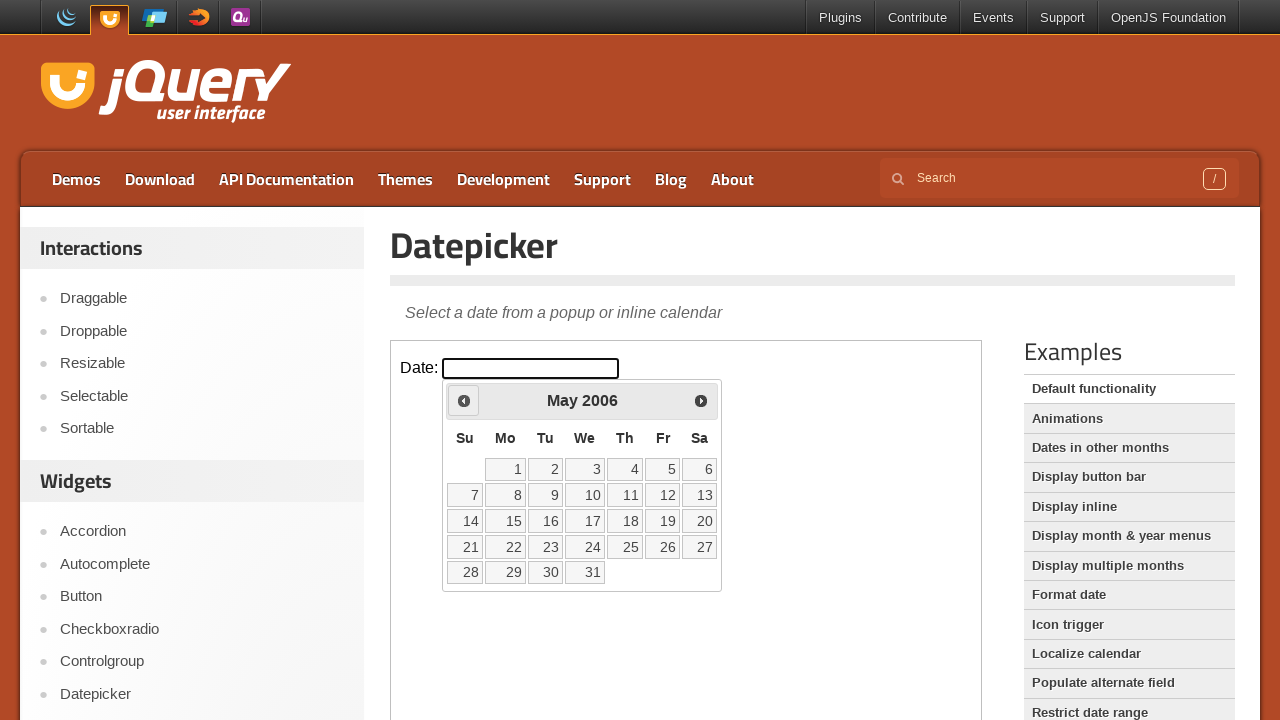

Retrieved updated month and year: May 2006
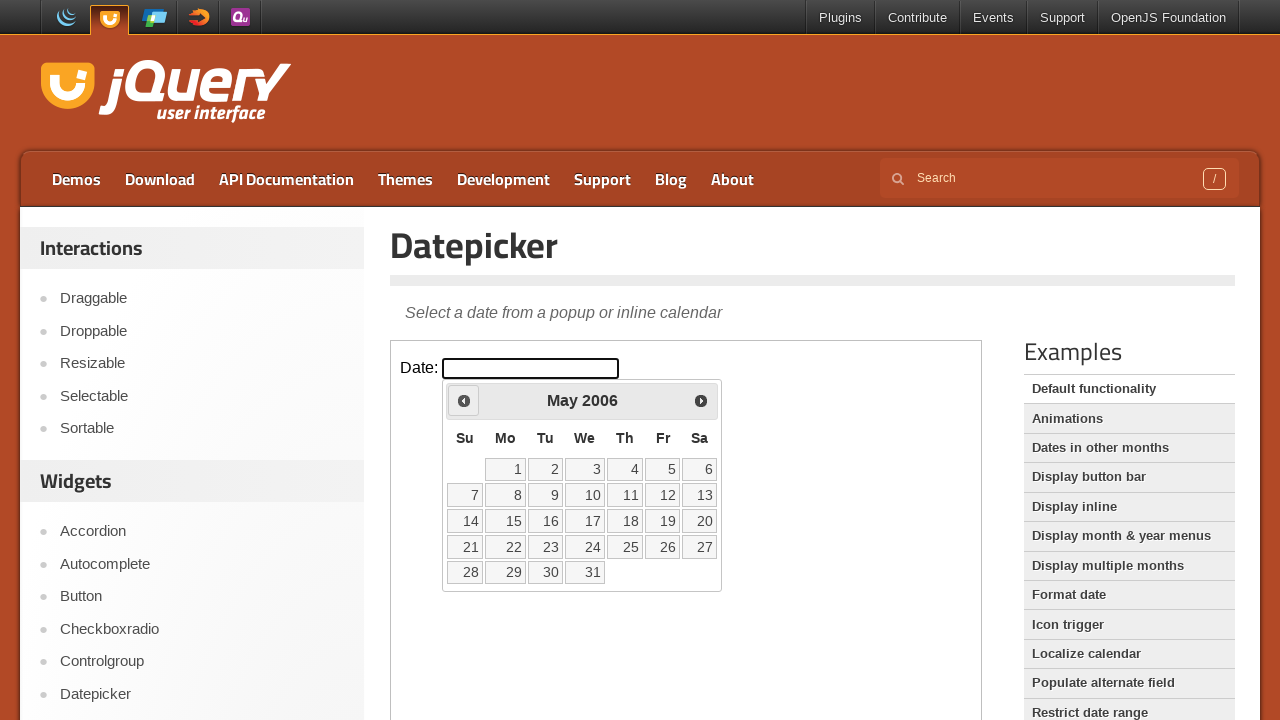

Clicked previous button to navigate to earlier month at (464, 400) on iframe >> nth=0 >> internal:control=enter-frame >> .ui-datepicker-prev
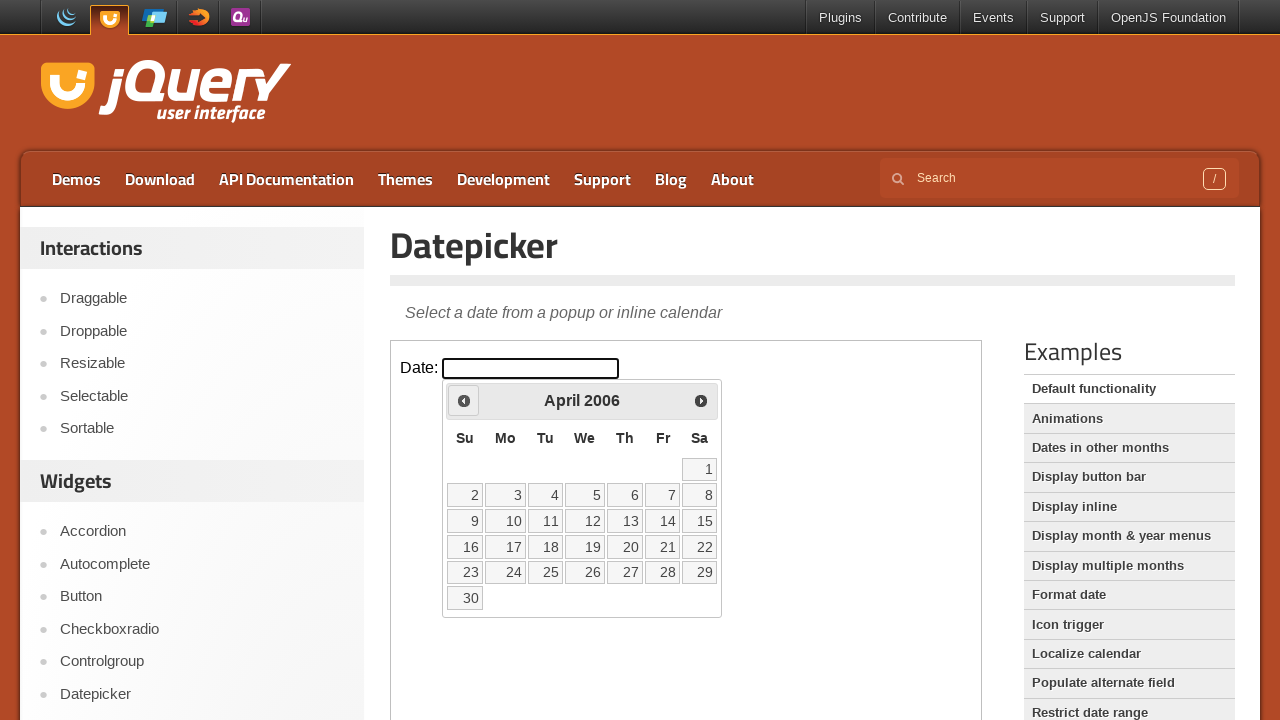

Retrieved updated month and year: April 2006
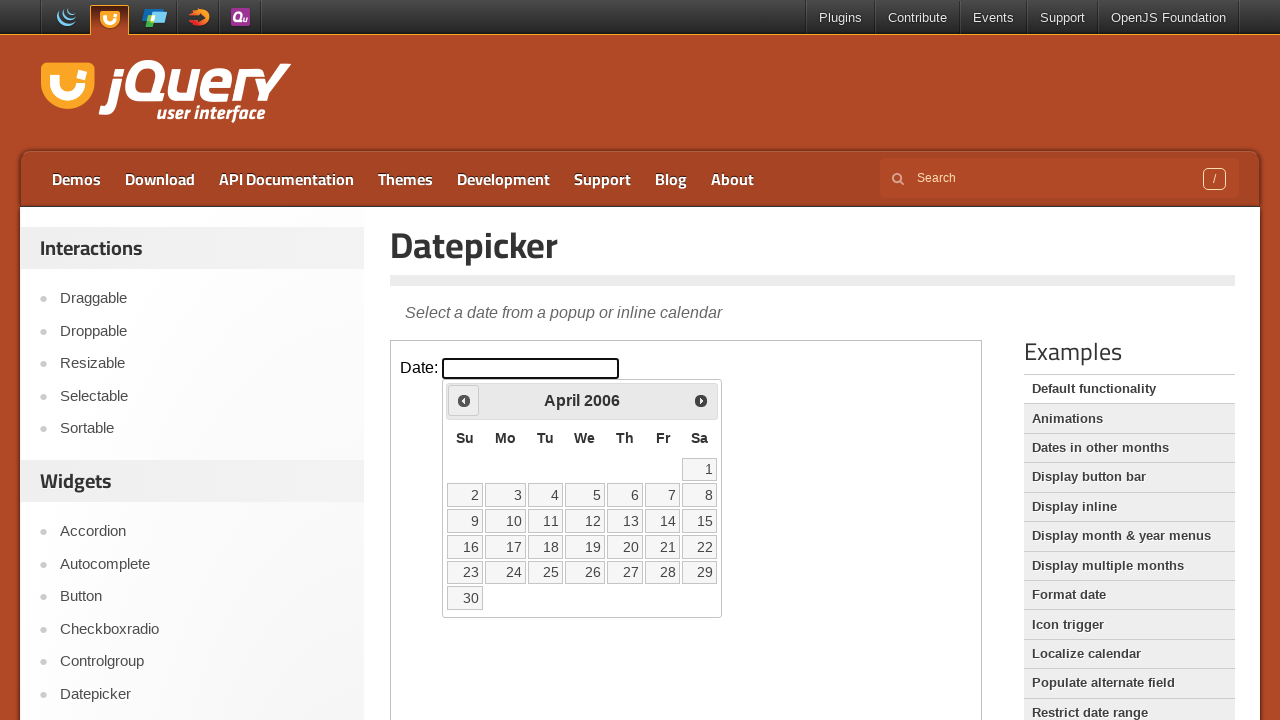

Clicked previous button to navigate to earlier month at (464, 400) on iframe >> nth=0 >> internal:control=enter-frame >> .ui-datepicker-prev
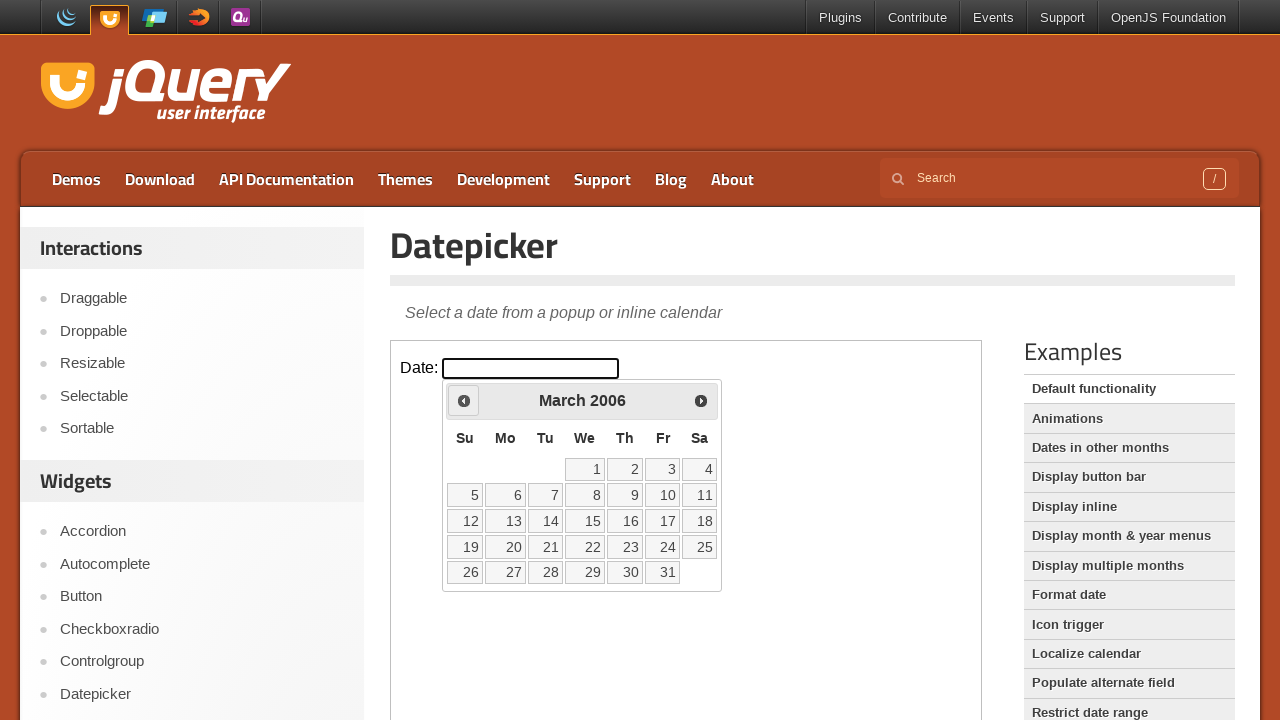

Retrieved updated month and year: March 2006
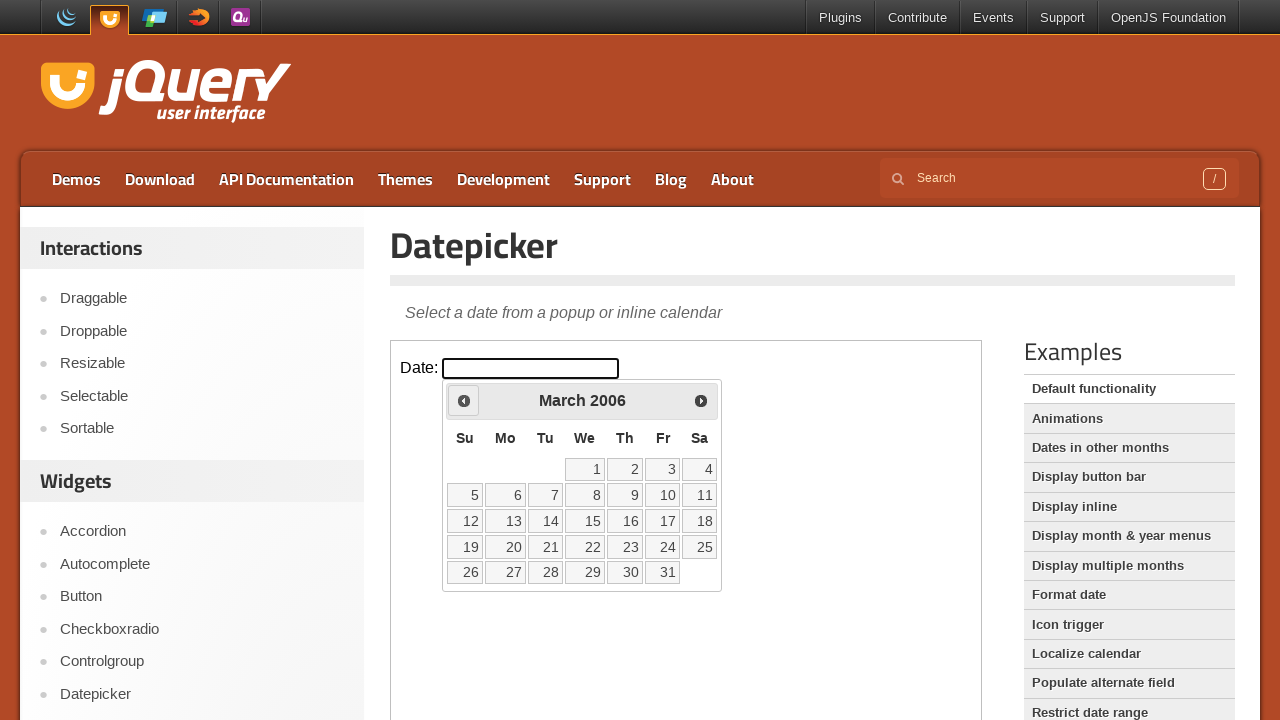

Clicked previous button to navigate to earlier month at (464, 400) on iframe >> nth=0 >> internal:control=enter-frame >> .ui-datepicker-prev
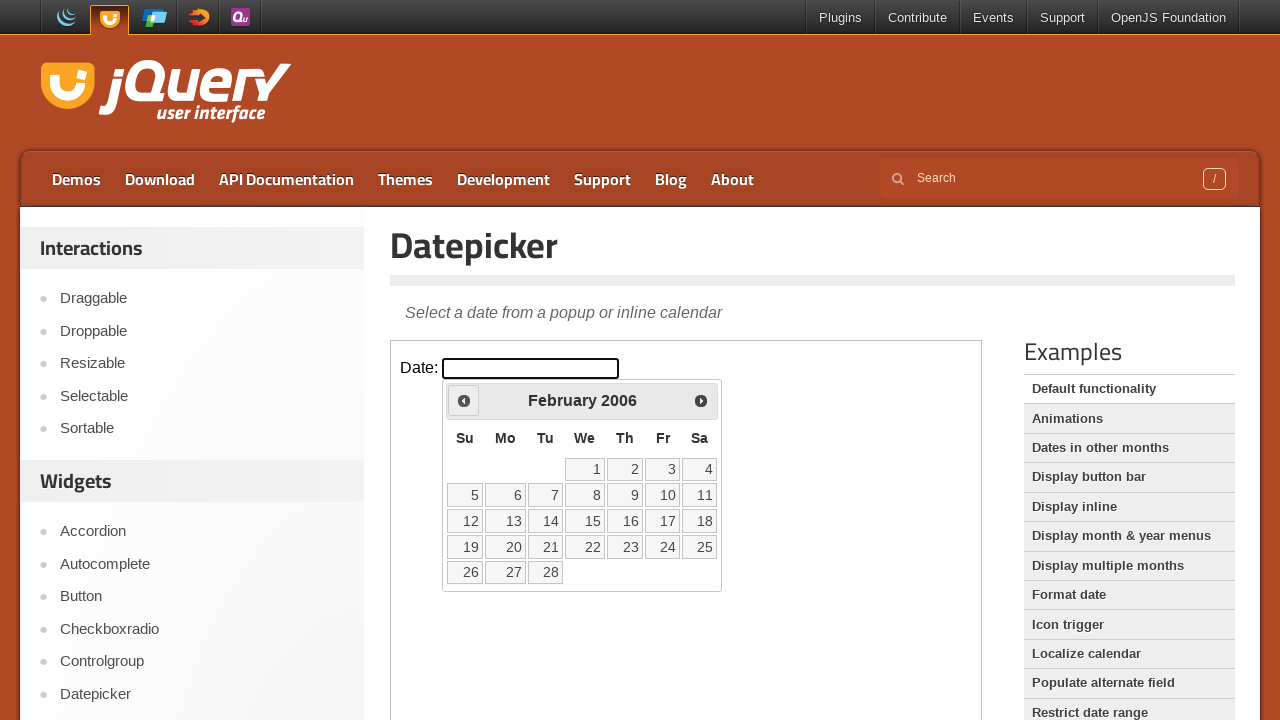

Retrieved updated month and year: February 2006
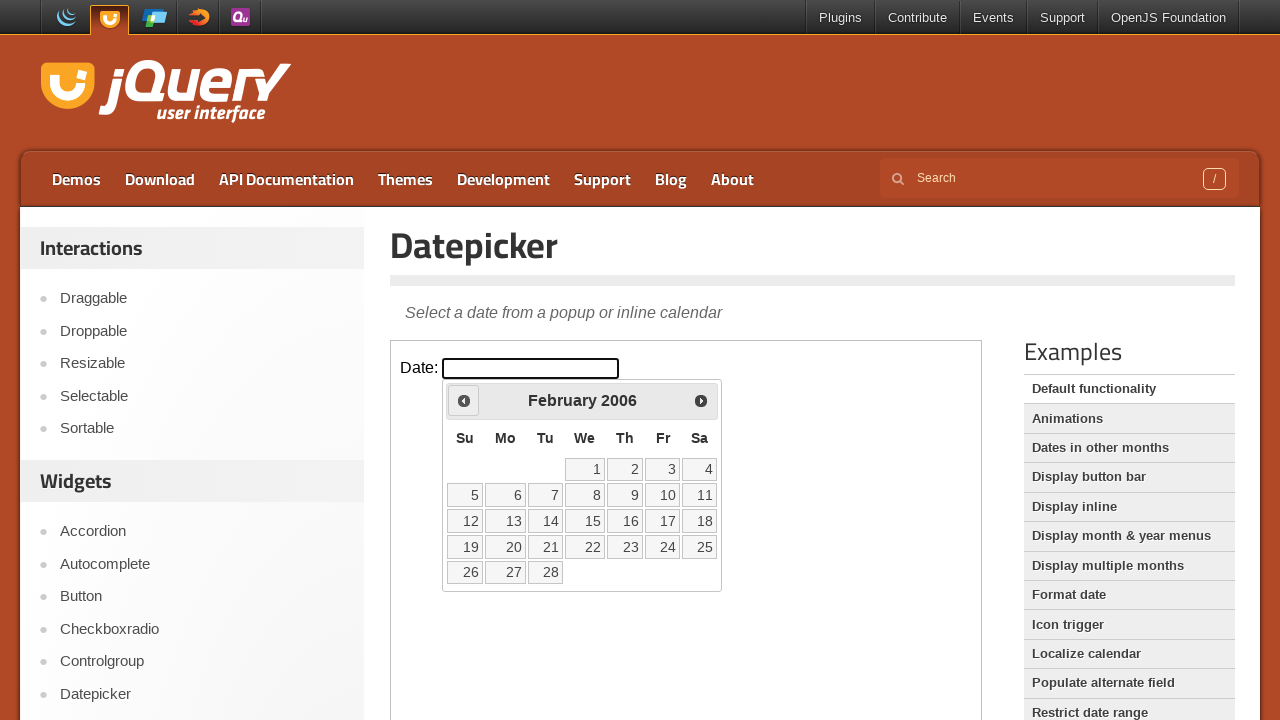

Clicked previous button to navigate to earlier month at (464, 400) on iframe >> nth=0 >> internal:control=enter-frame >> .ui-datepicker-prev
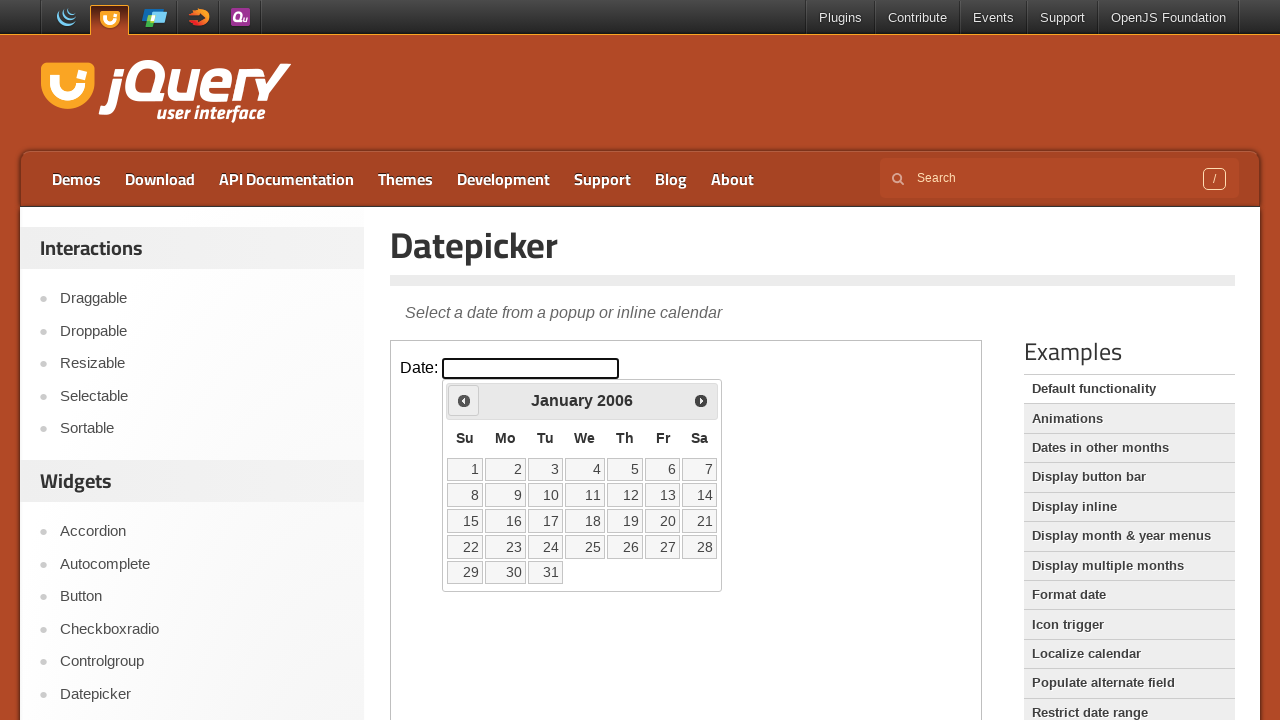

Retrieved updated month and year: January 2006
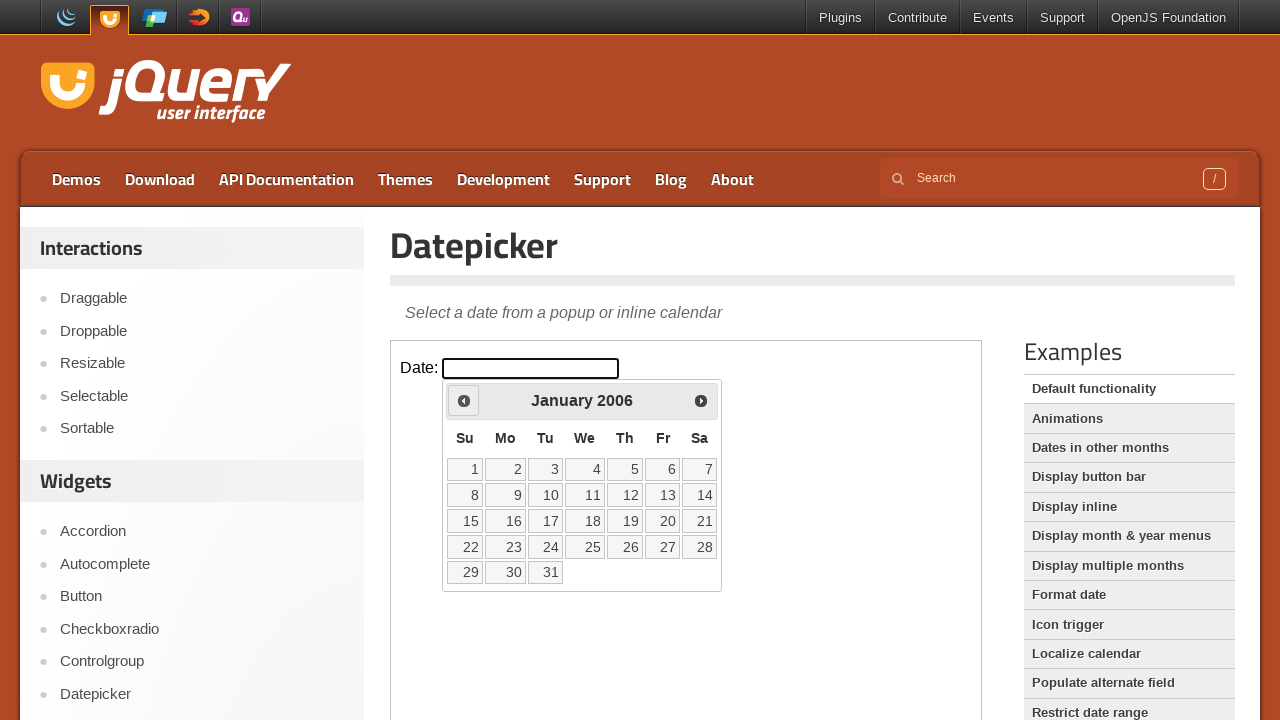

Clicked previous button to navigate to earlier month at (464, 400) on iframe >> nth=0 >> internal:control=enter-frame >> .ui-datepicker-prev
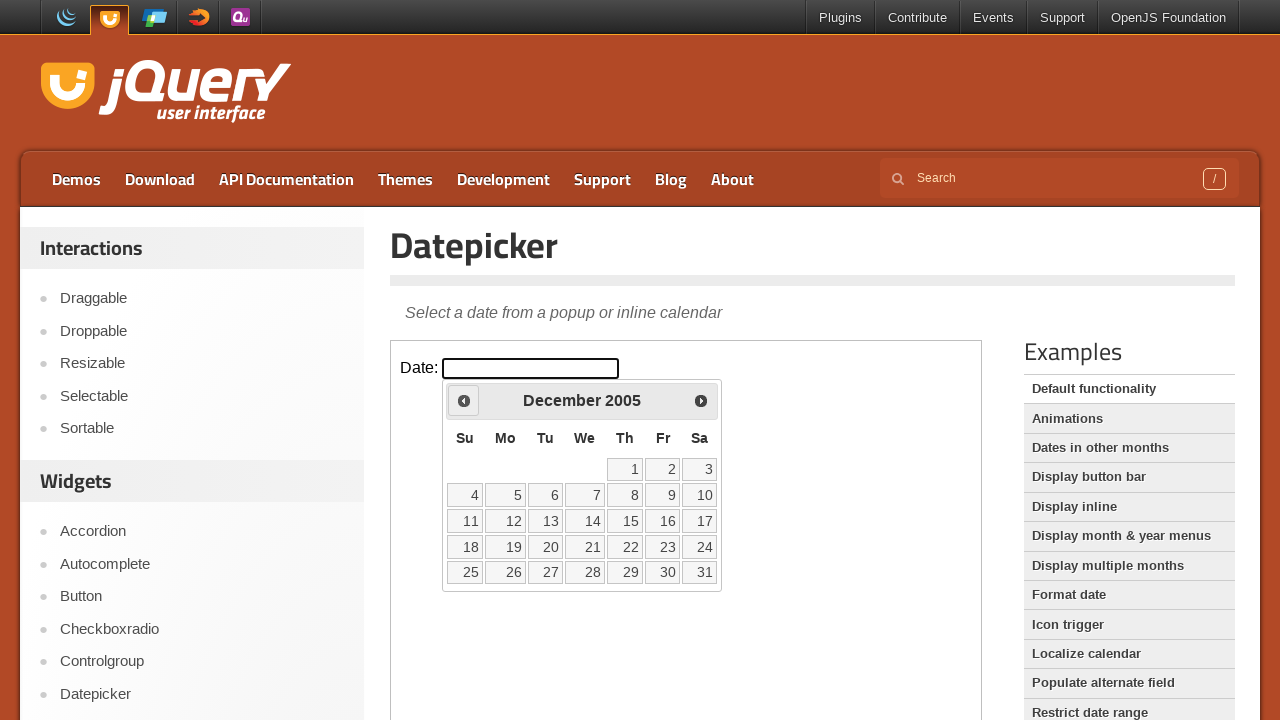

Retrieved updated month and year: December 2005
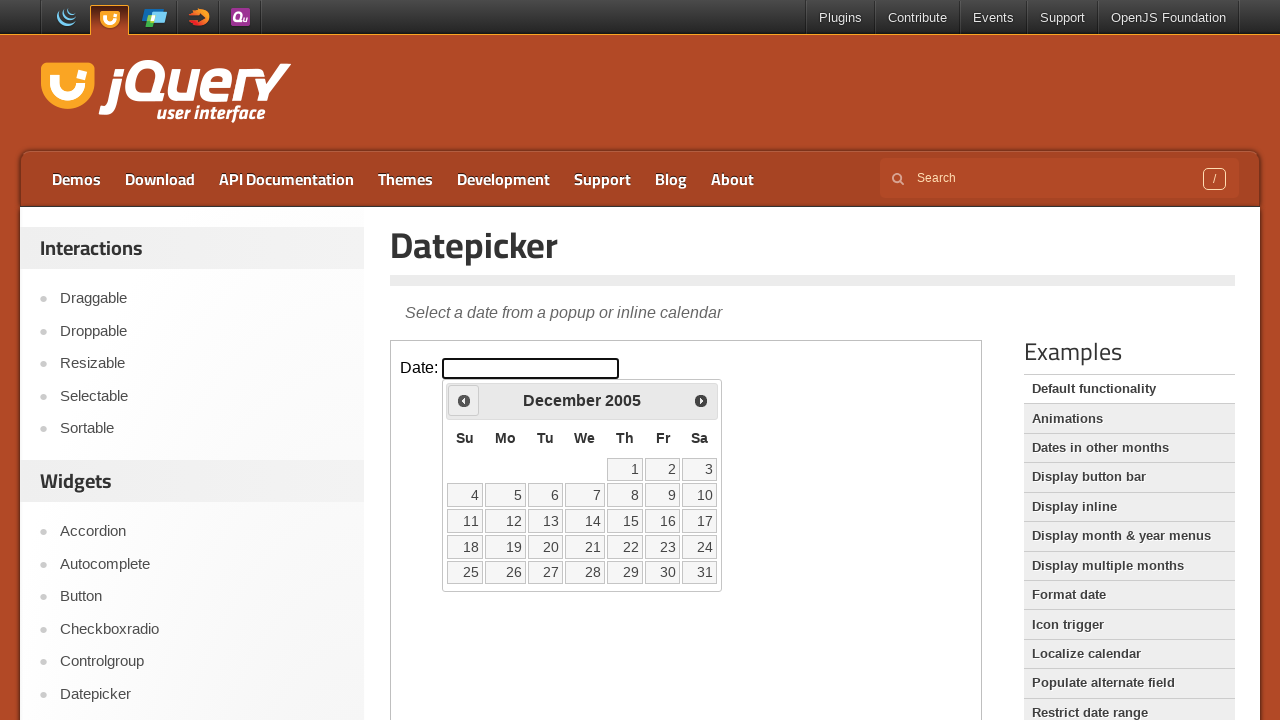

Clicked previous button to navigate to earlier month at (464, 400) on iframe >> nth=0 >> internal:control=enter-frame >> .ui-datepicker-prev
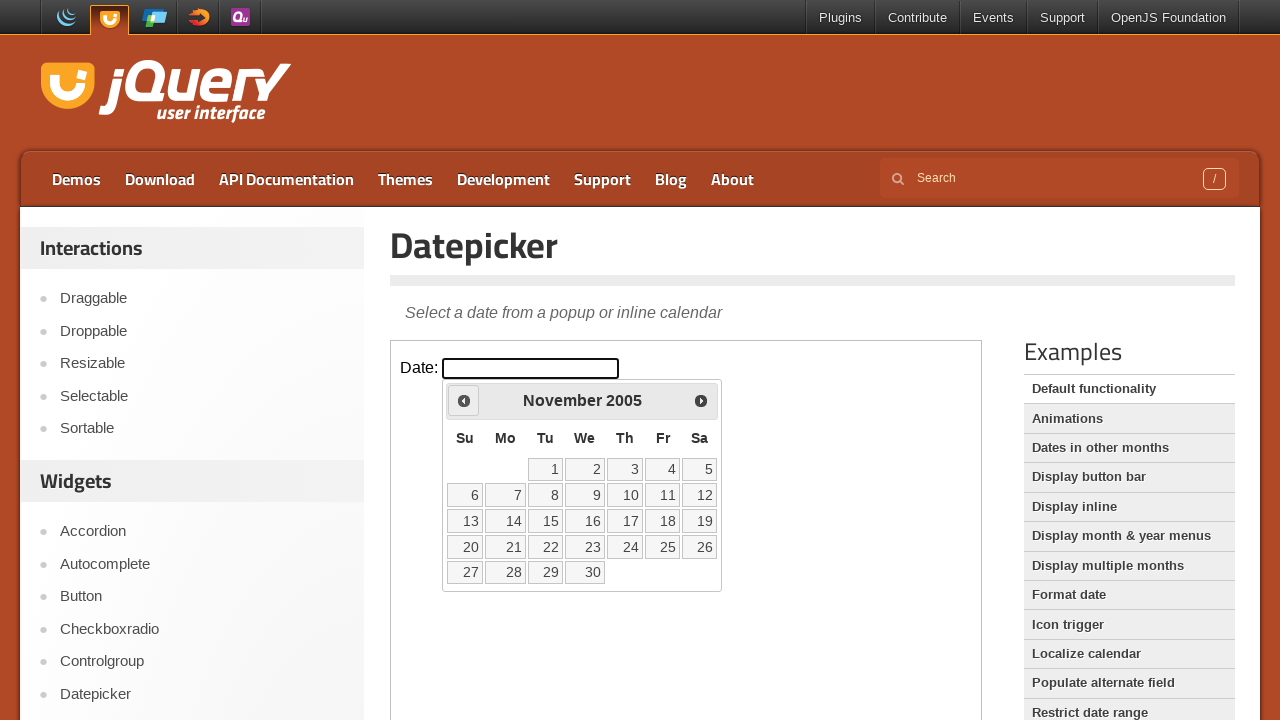

Retrieved updated month and year: November 2005
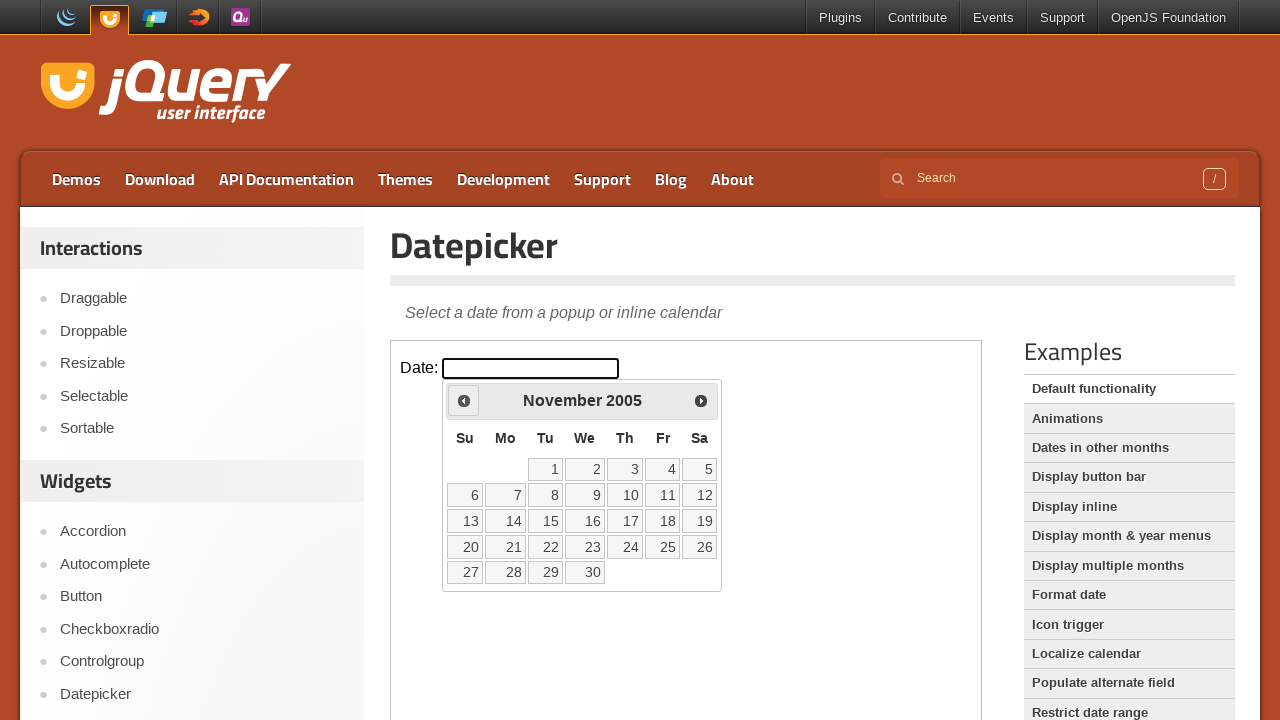

Clicked previous button to navigate to earlier month at (464, 400) on iframe >> nth=0 >> internal:control=enter-frame >> .ui-datepicker-prev
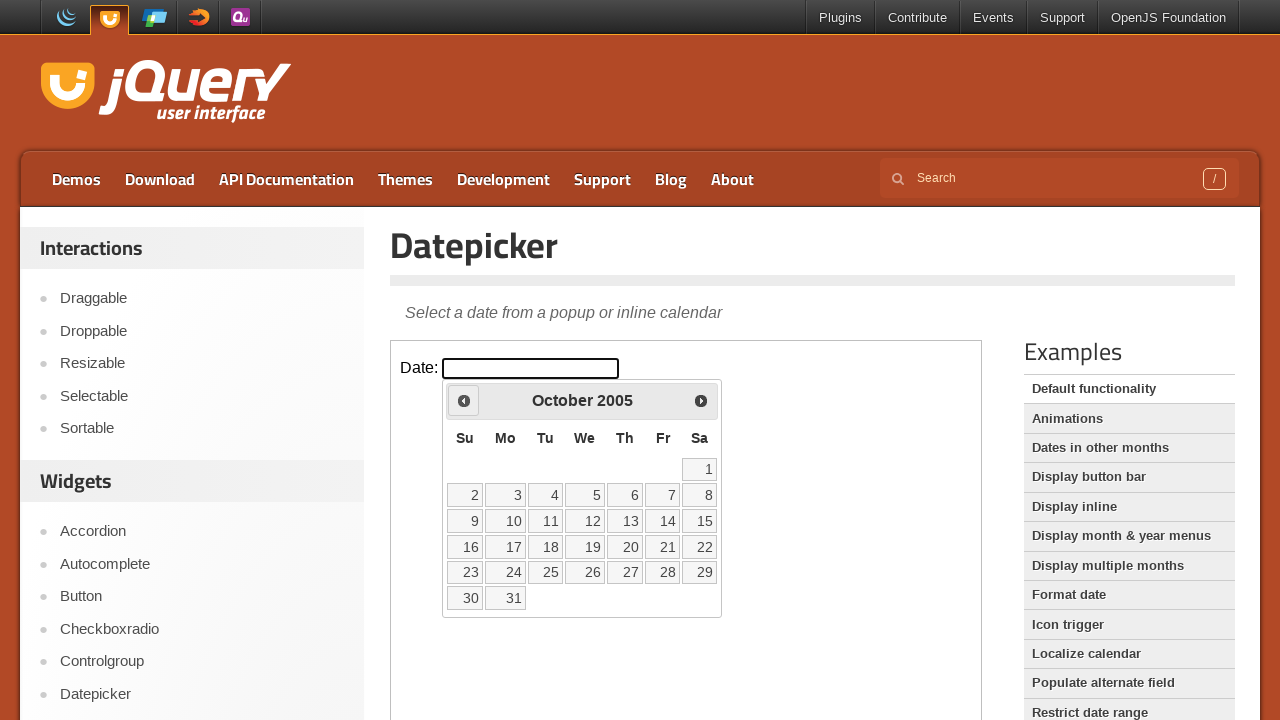

Retrieved updated month and year: October 2005
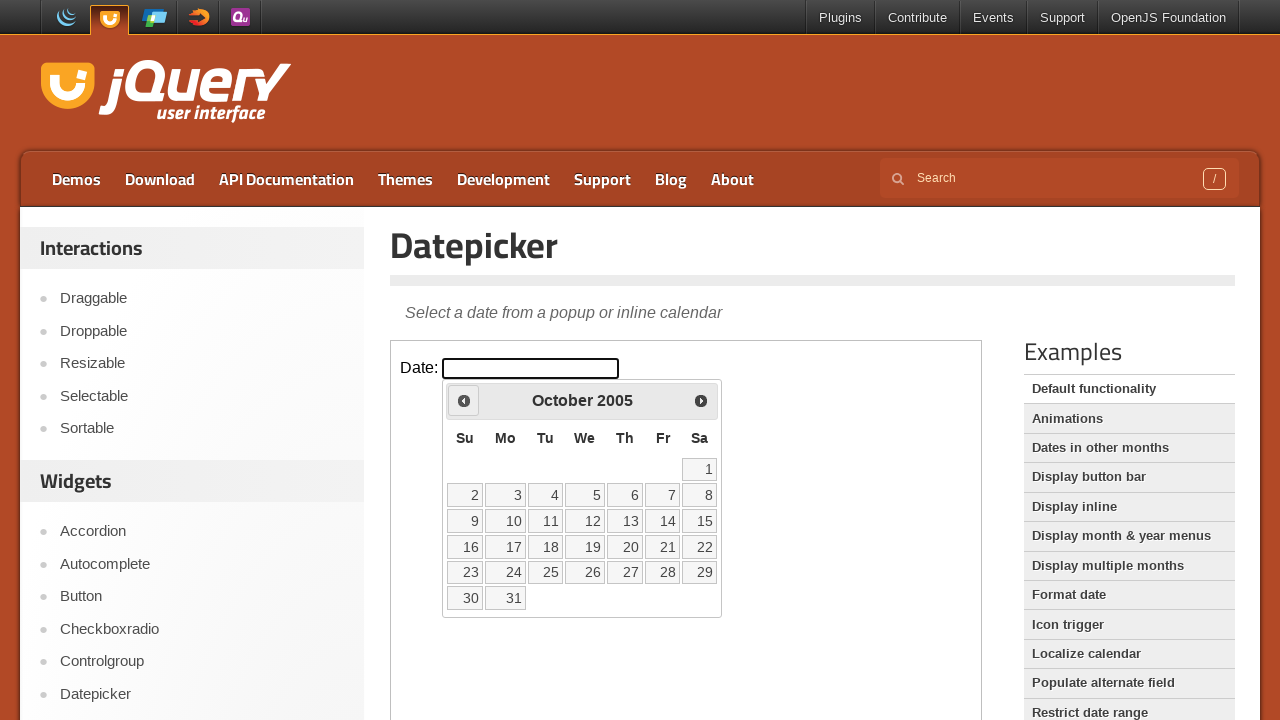

Clicked previous button to navigate to earlier month at (464, 400) on iframe >> nth=0 >> internal:control=enter-frame >> .ui-datepicker-prev
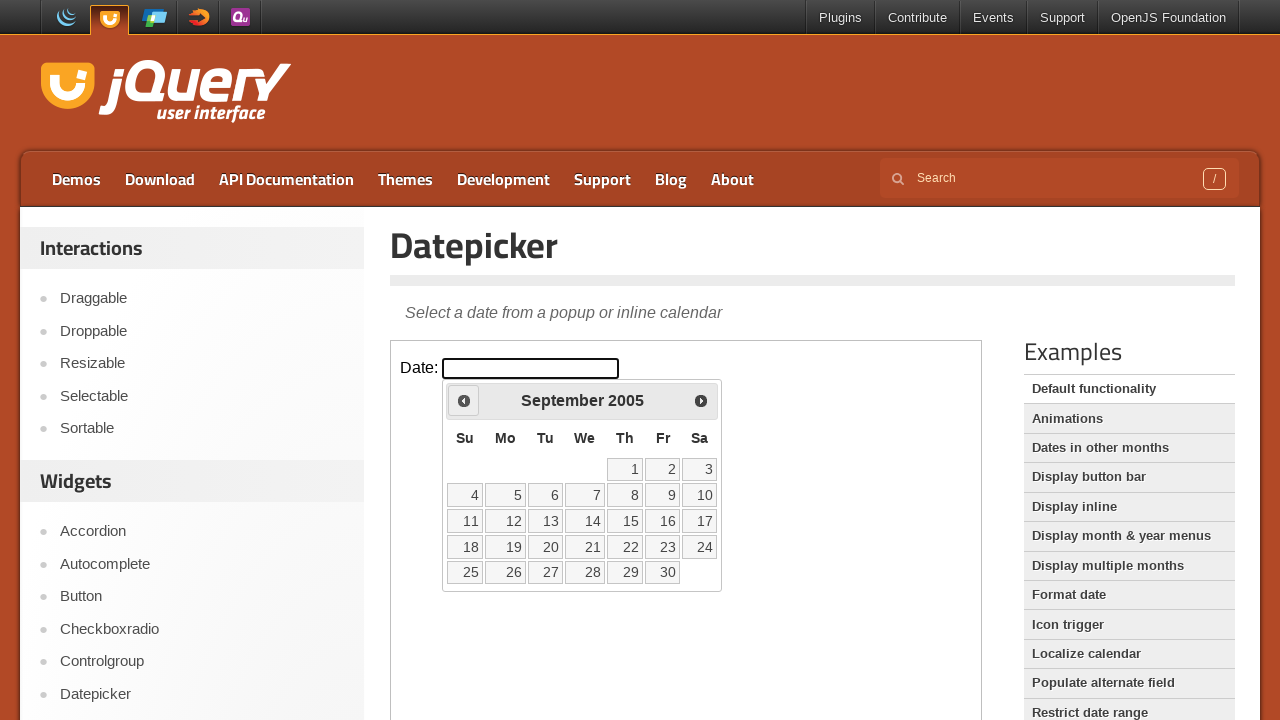

Retrieved updated month and year: September 2005
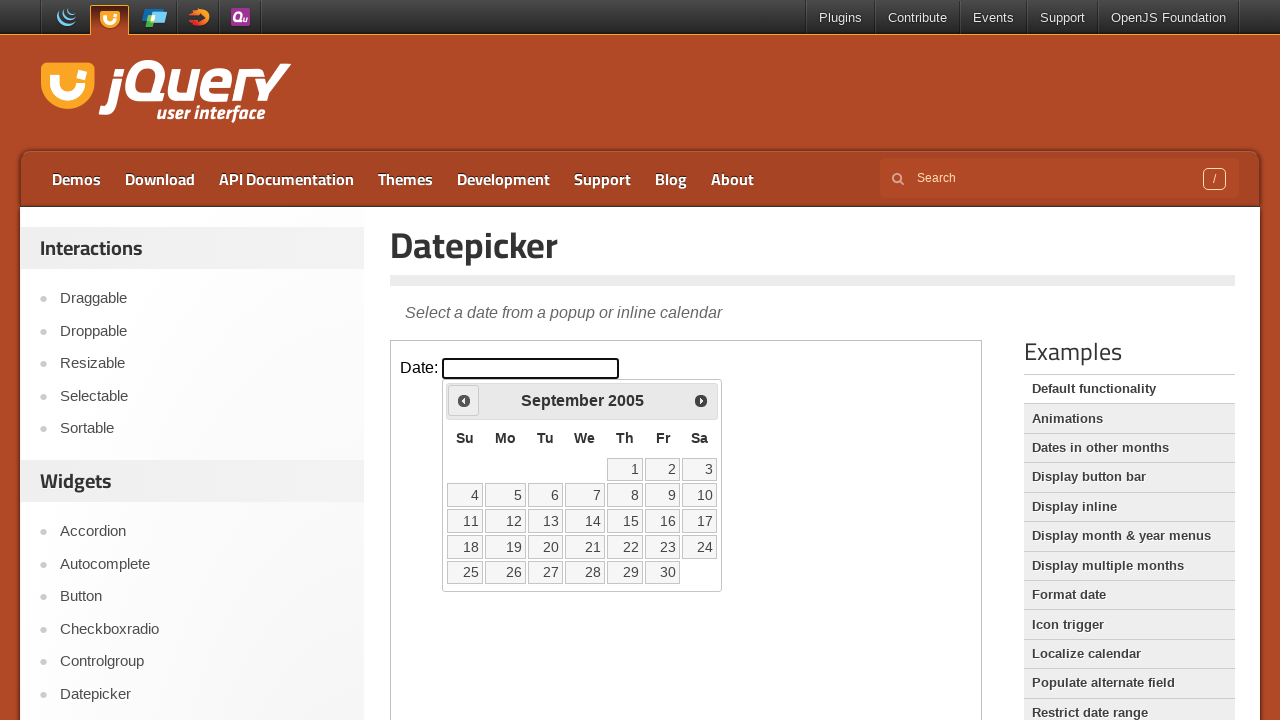

Clicked previous button to navigate to earlier month at (464, 400) on iframe >> nth=0 >> internal:control=enter-frame >> .ui-datepicker-prev
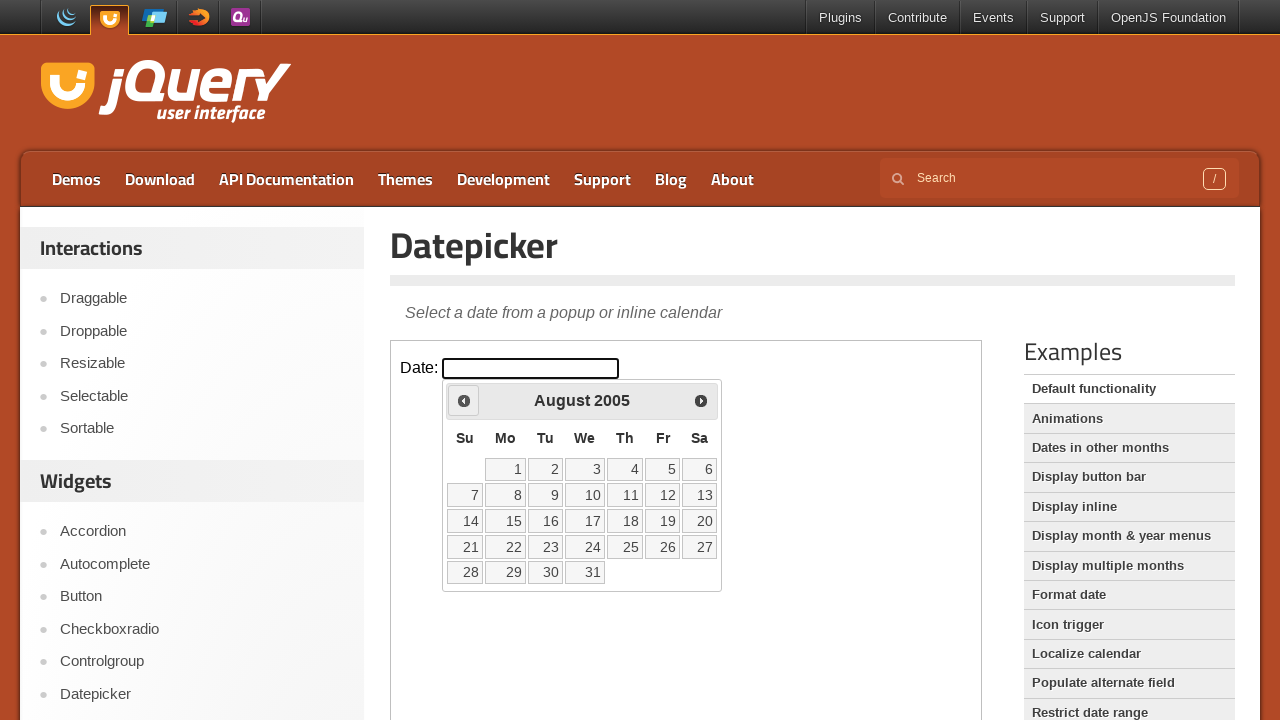

Retrieved updated month and year: August 2005
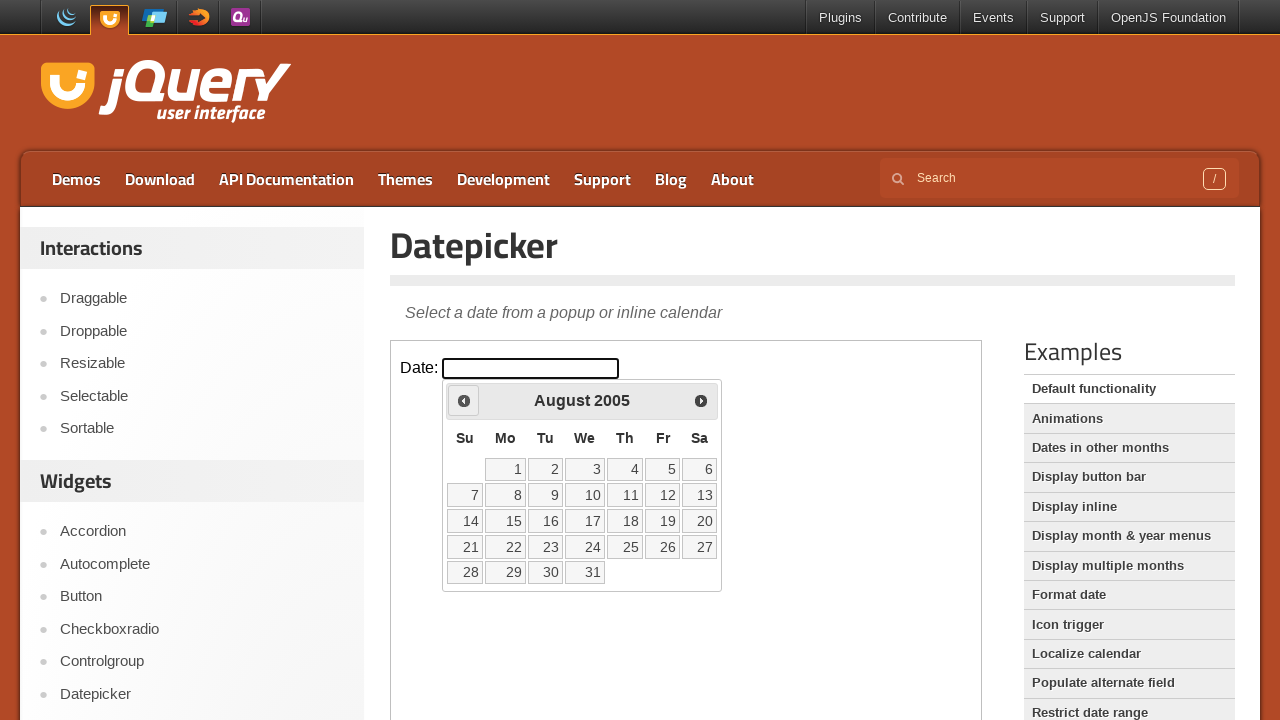

Clicked previous button to navigate to earlier month at (464, 400) on iframe >> nth=0 >> internal:control=enter-frame >> .ui-datepicker-prev
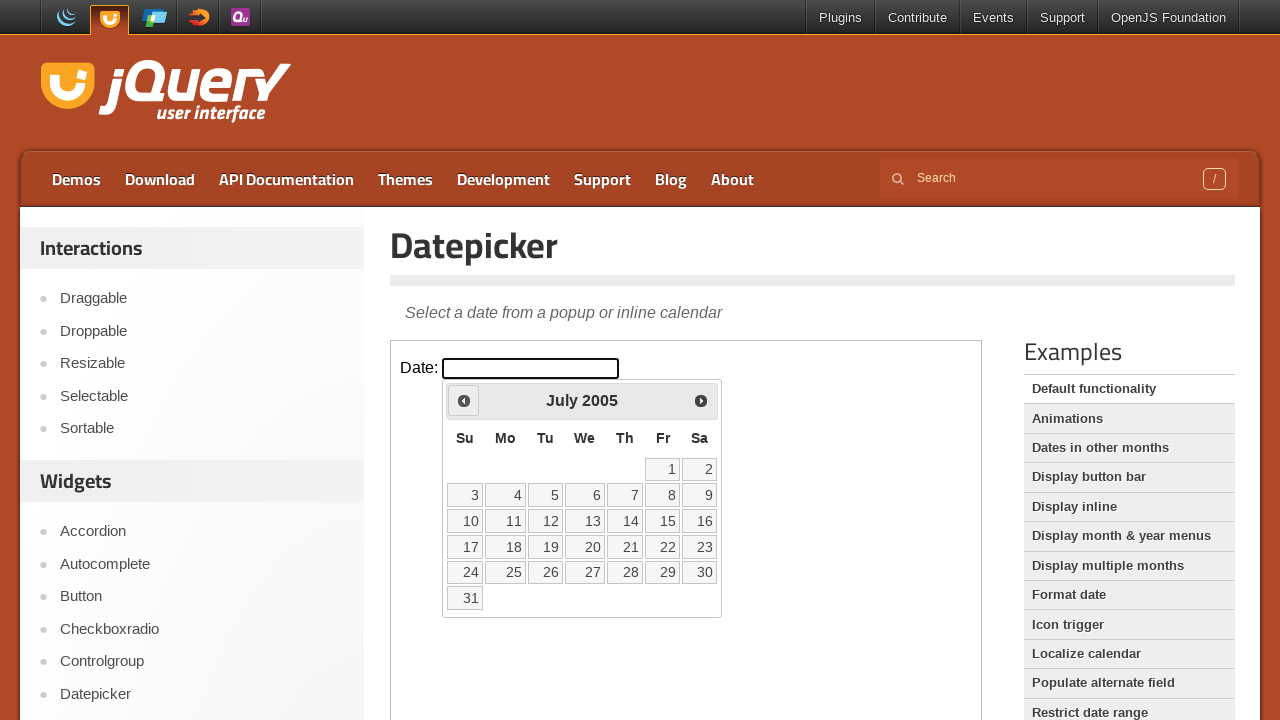

Retrieved updated month and year: July 2005
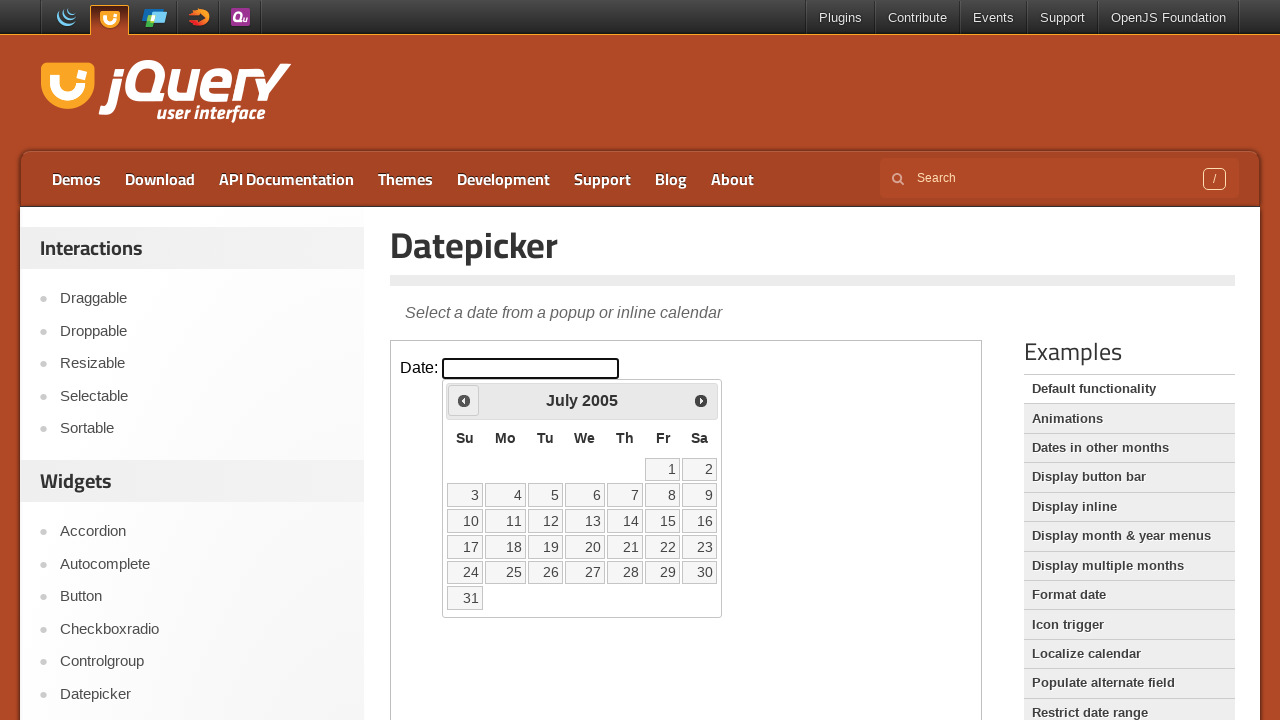

Clicked previous button to navigate to earlier month at (464, 400) on iframe >> nth=0 >> internal:control=enter-frame >> .ui-datepicker-prev
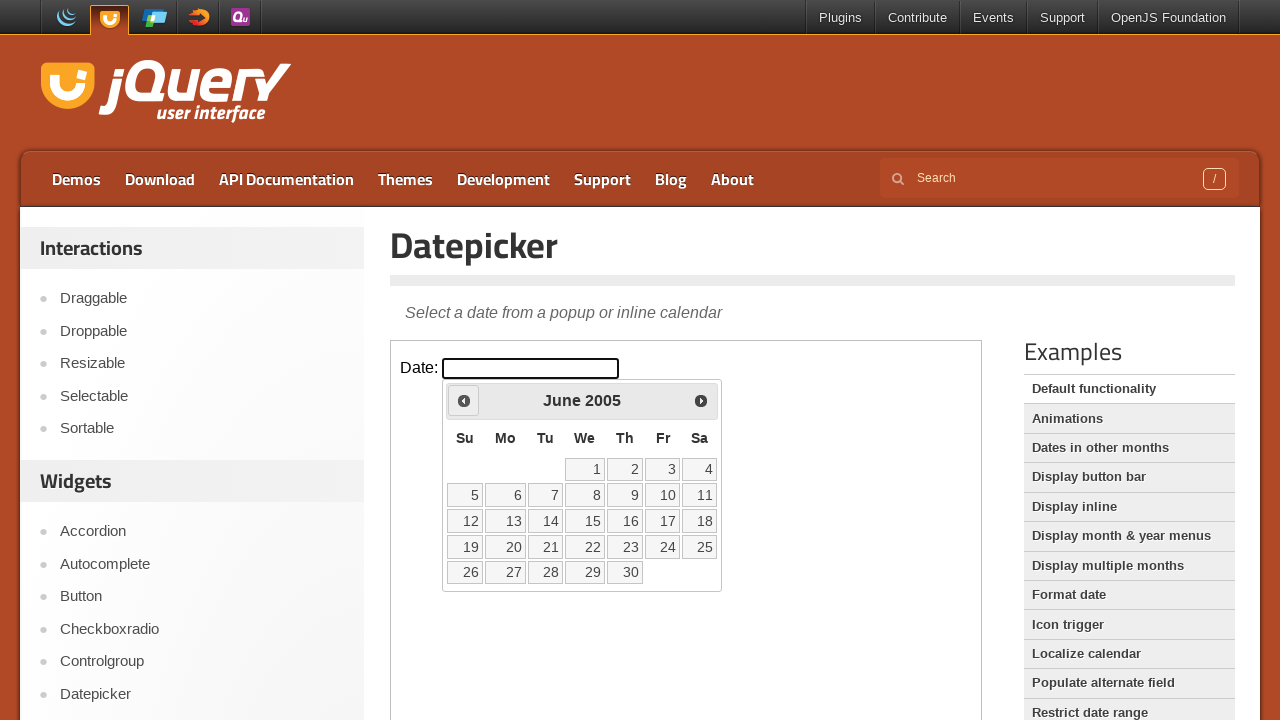

Retrieved updated month and year: June 2005
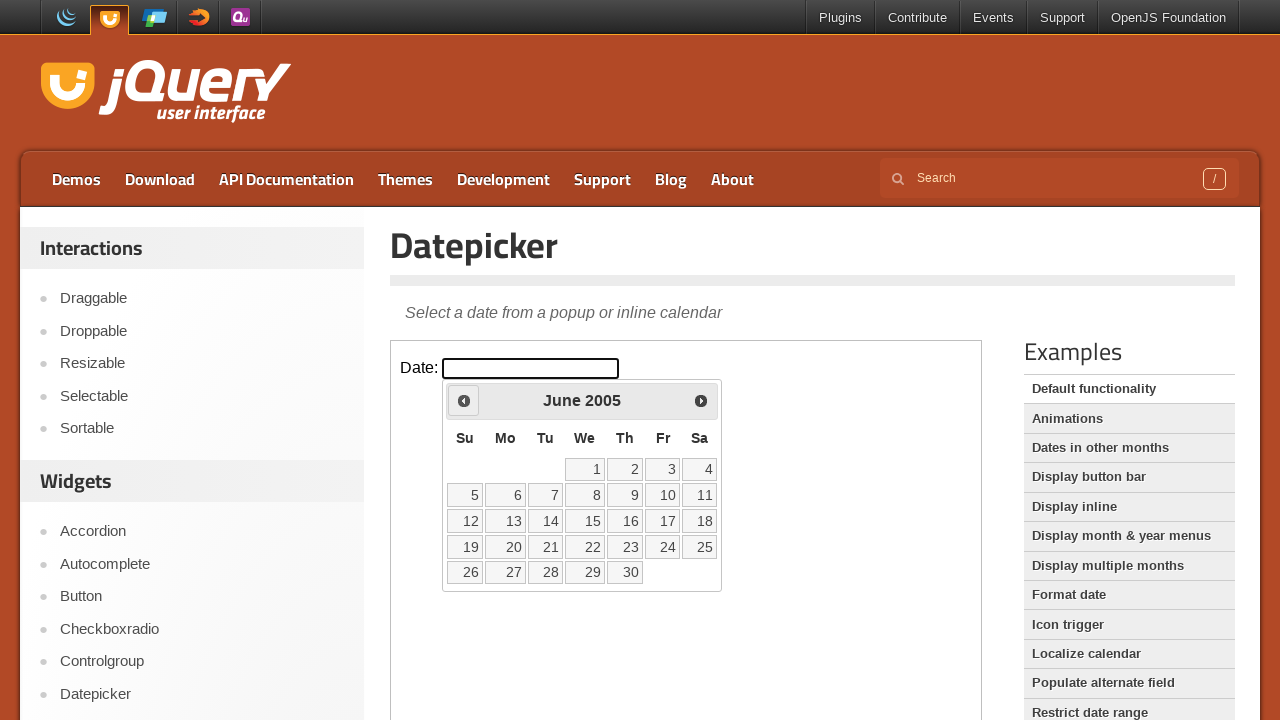

Clicked previous button to navigate to earlier month at (464, 400) on iframe >> nth=0 >> internal:control=enter-frame >> .ui-datepicker-prev
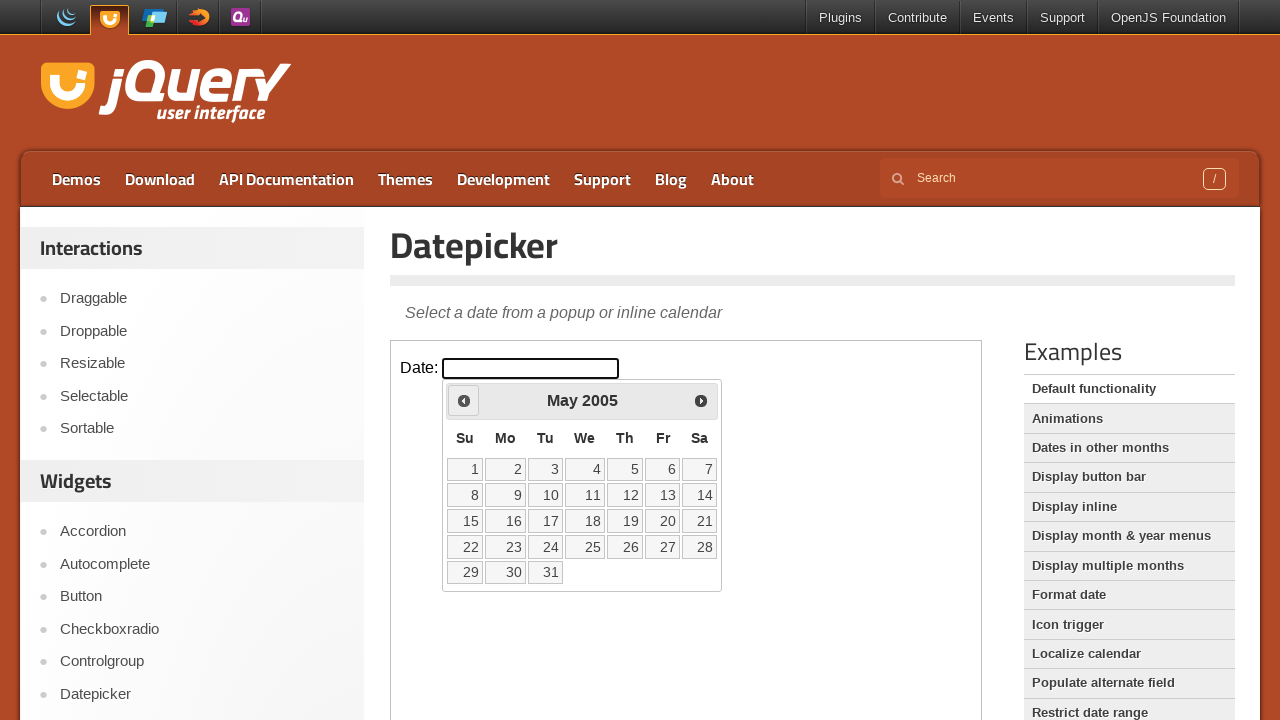

Retrieved updated month and year: May 2005
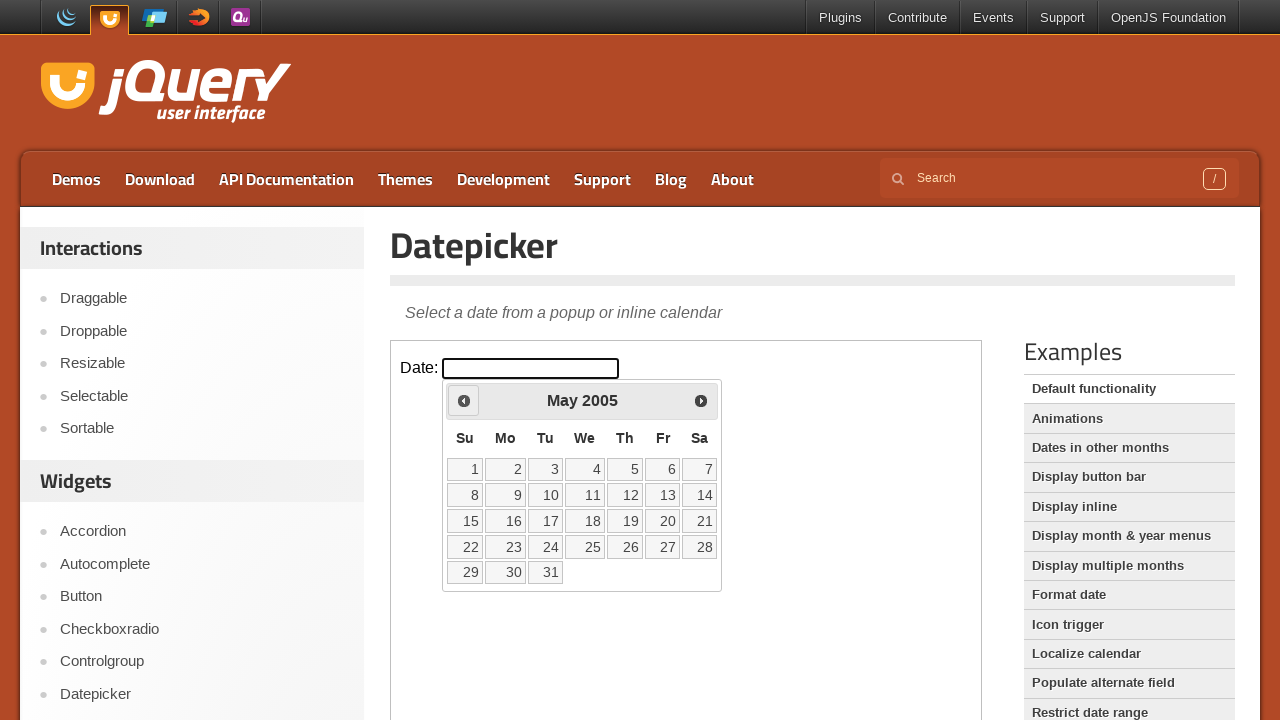

Clicked previous button to navigate to earlier month at (464, 400) on iframe >> nth=0 >> internal:control=enter-frame >> .ui-datepicker-prev
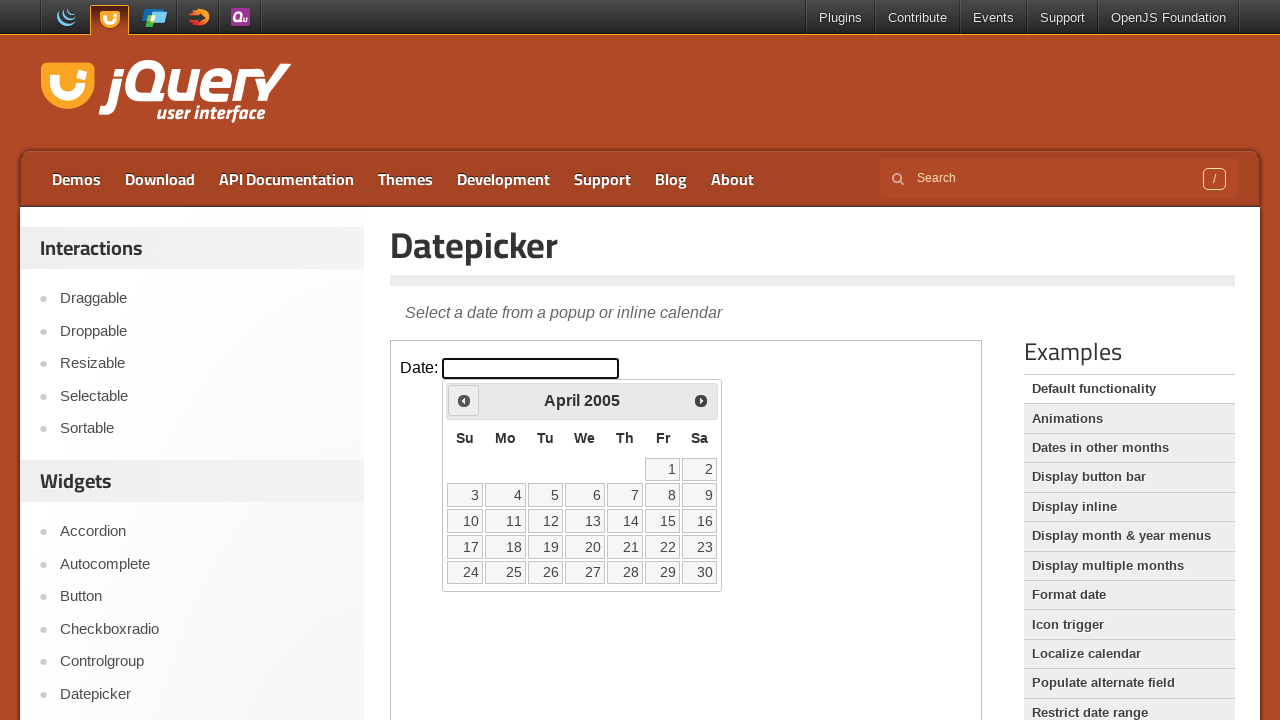

Retrieved updated month and year: April 2005
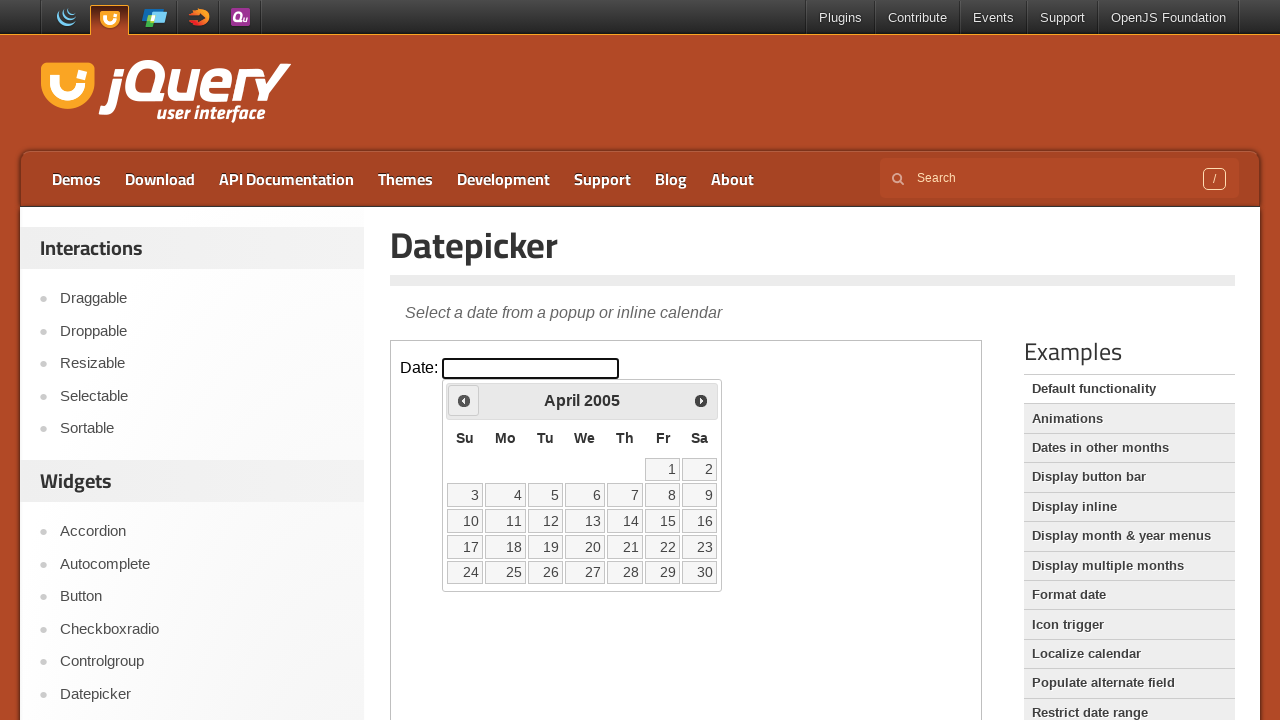

Clicked previous button to navigate to earlier month at (464, 400) on iframe >> nth=0 >> internal:control=enter-frame >> .ui-datepicker-prev
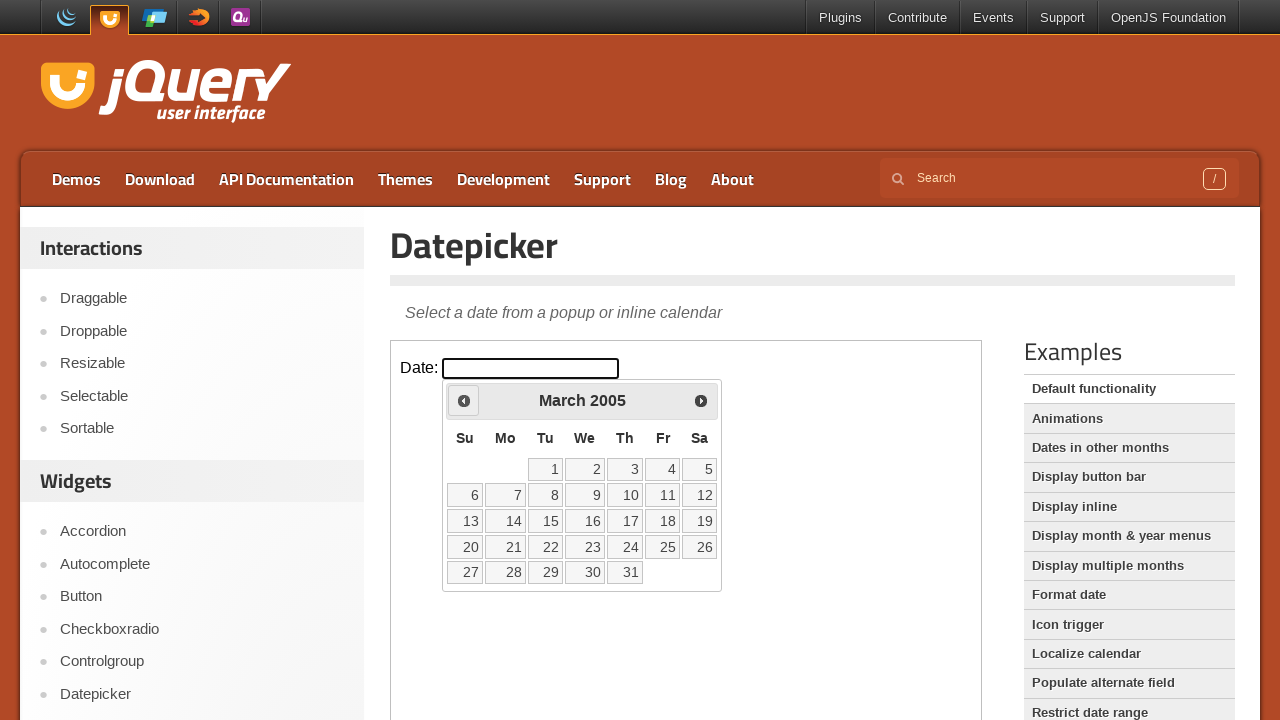

Retrieved updated month and year: March 2005
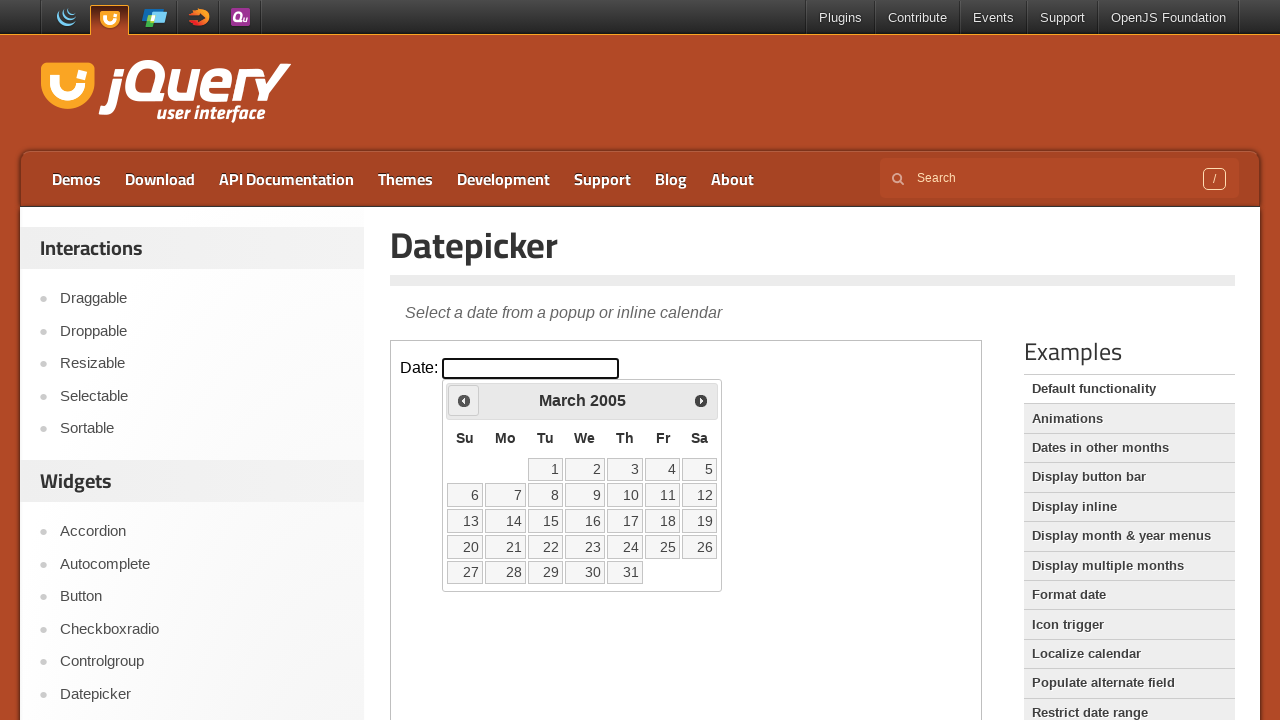

Clicked previous button to navigate to earlier month at (464, 400) on iframe >> nth=0 >> internal:control=enter-frame >> .ui-datepicker-prev
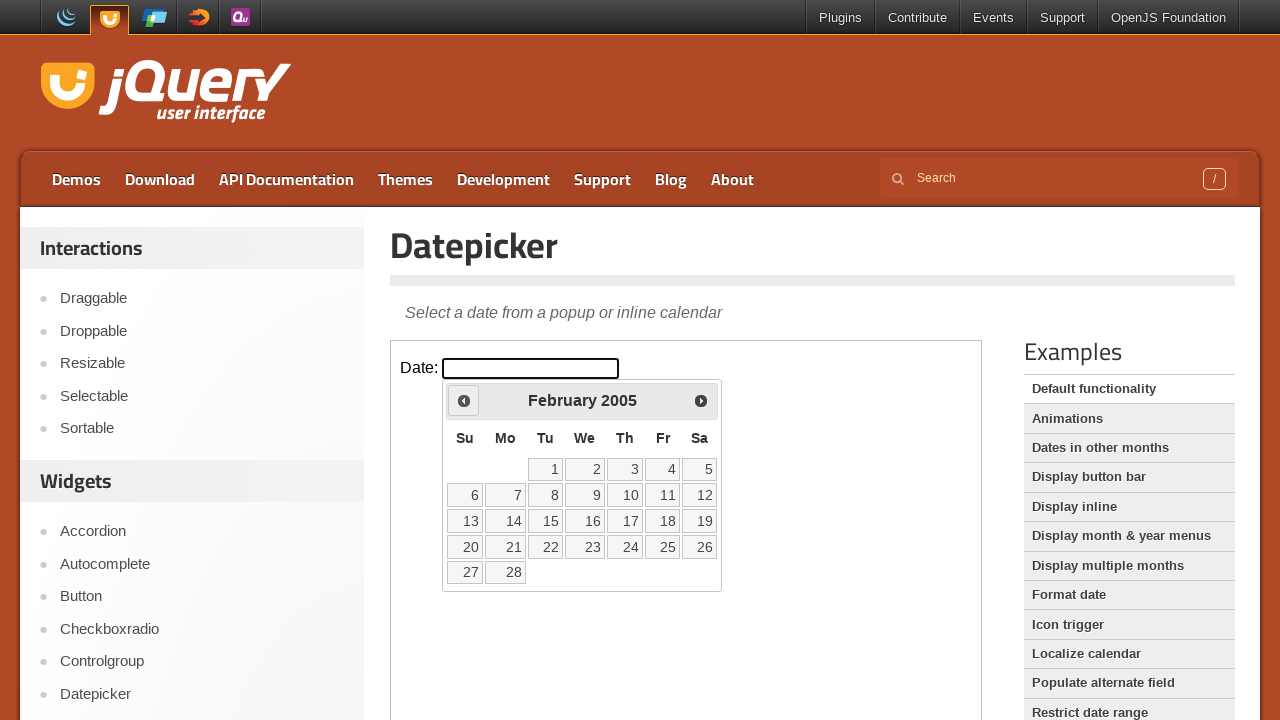

Retrieved updated month and year: February 2005
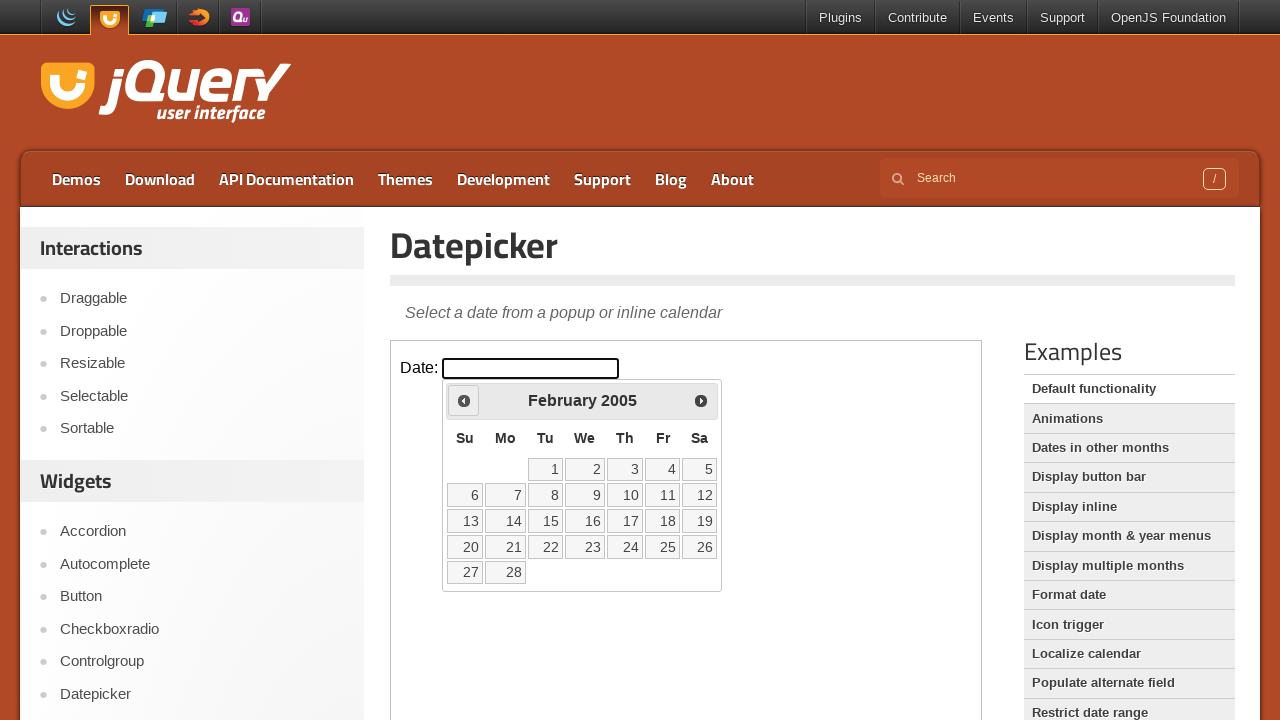

Clicked previous button to navigate to earlier month at (464, 400) on iframe >> nth=0 >> internal:control=enter-frame >> .ui-datepicker-prev
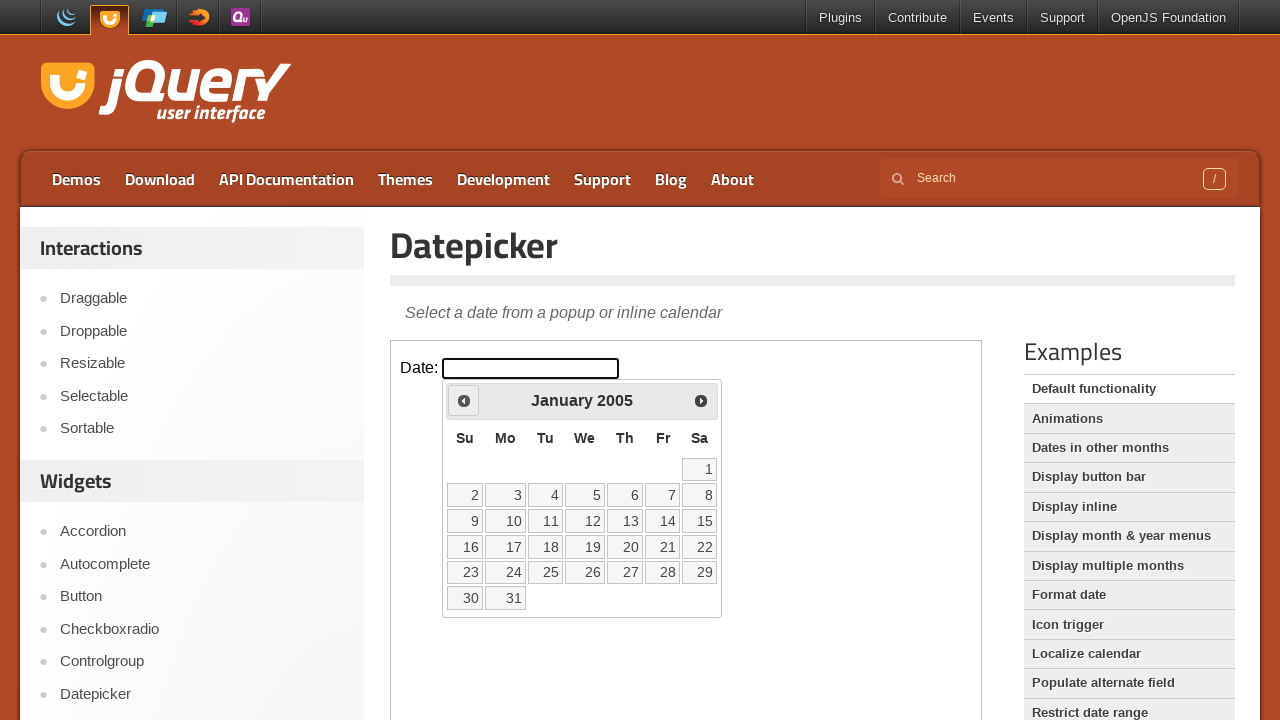

Retrieved updated month and year: January 2005
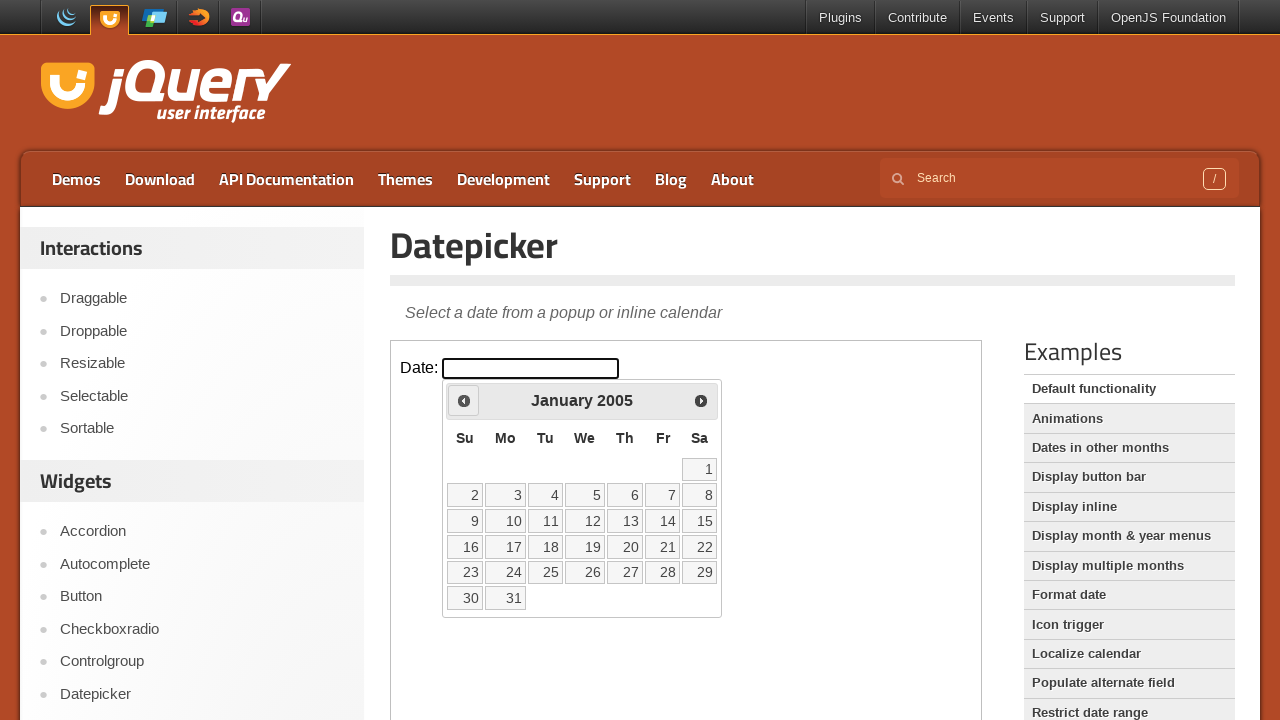

Clicked previous button to navigate to earlier month at (464, 400) on iframe >> nth=0 >> internal:control=enter-frame >> .ui-datepicker-prev
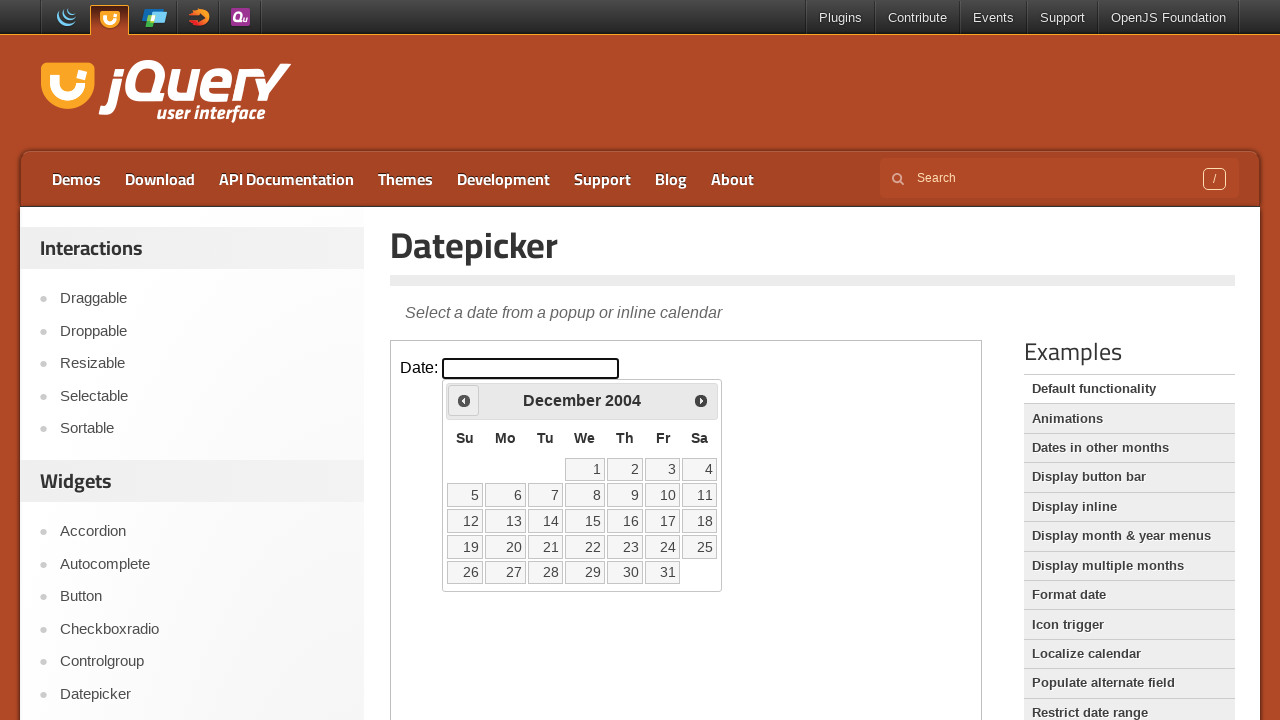

Retrieved updated month and year: December 2004
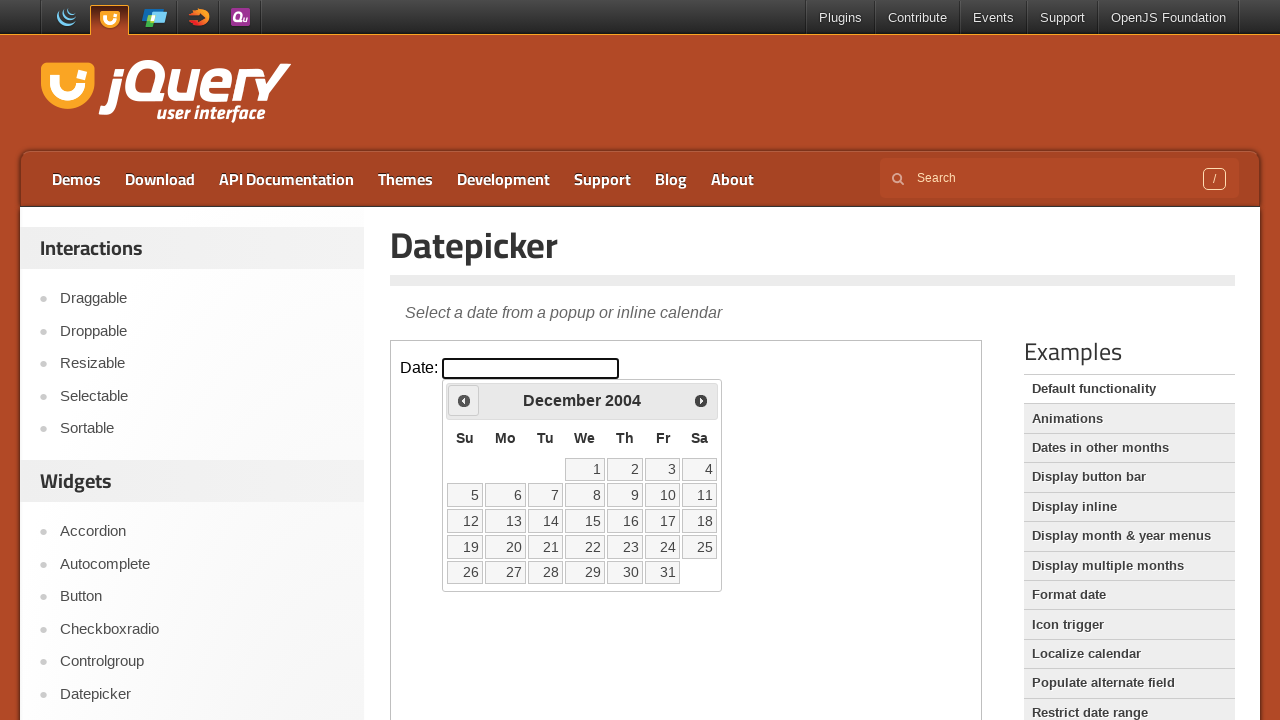

Clicked previous button to navigate to earlier month at (464, 400) on iframe >> nth=0 >> internal:control=enter-frame >> .ui-datepicker-prev
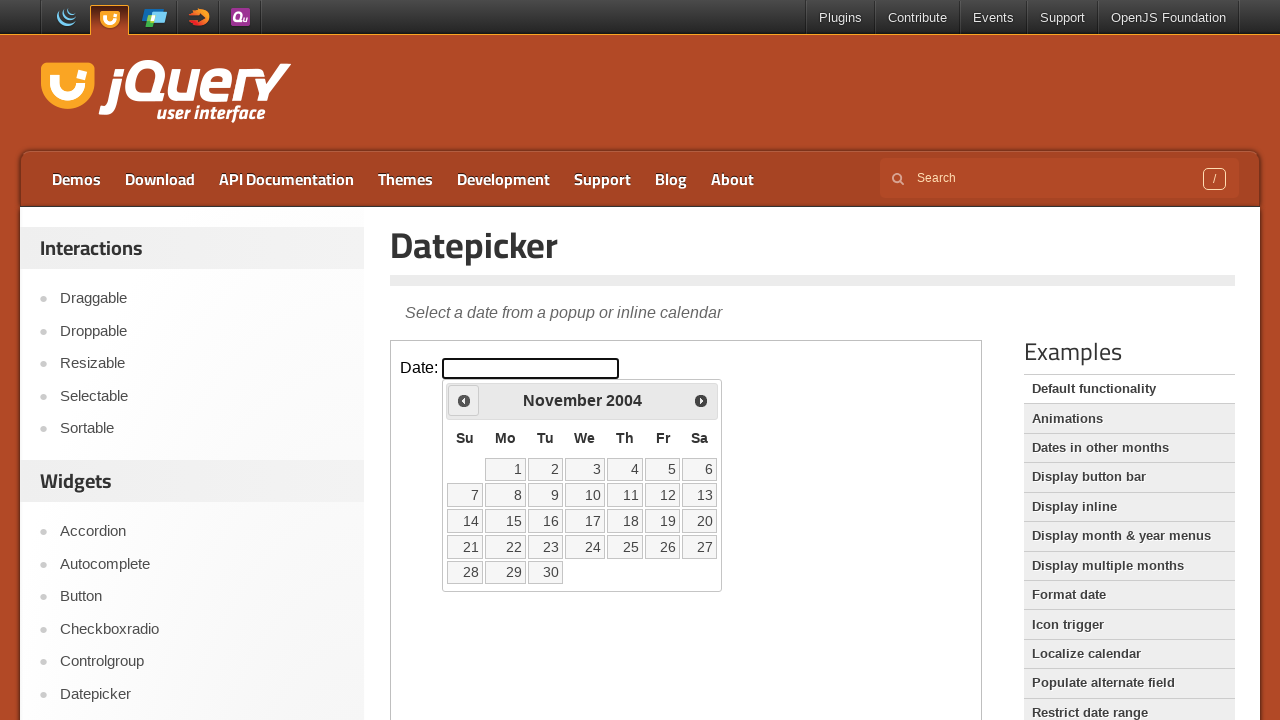

Retrieved updated month and year: November 2004
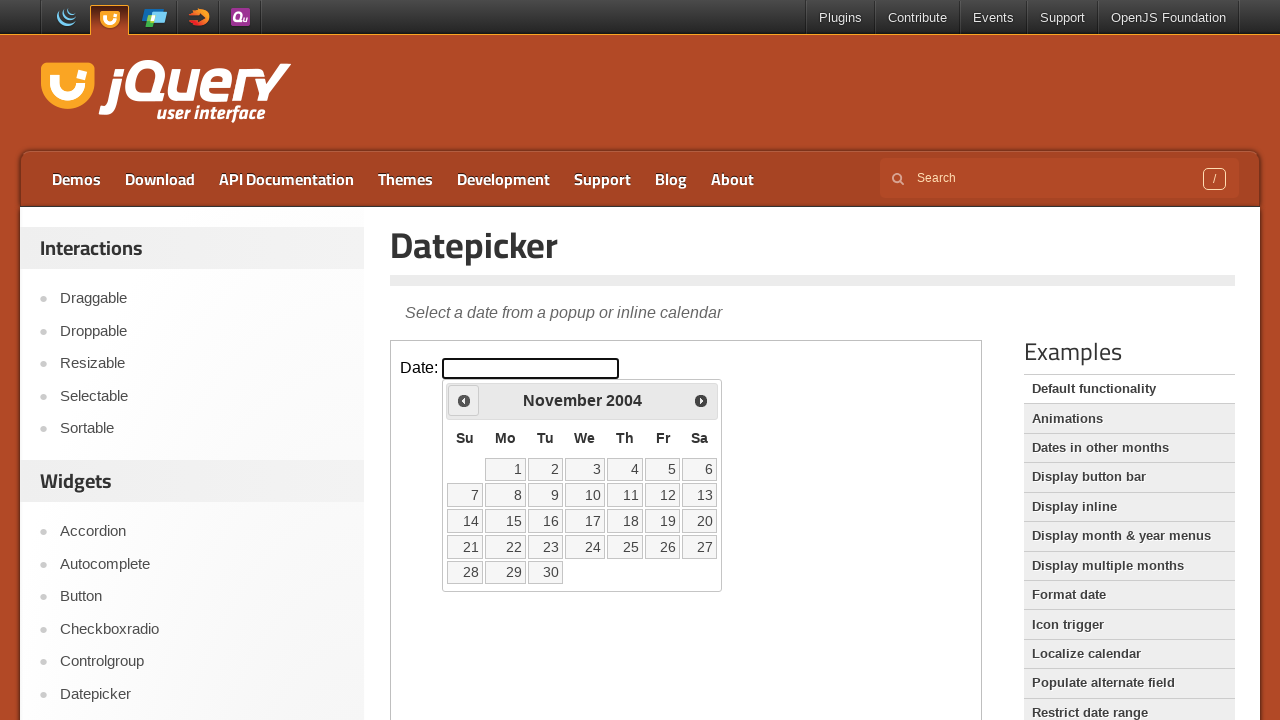

Clicked previous button to navigate to earlier month at (464, 400) on iframe >> nth=0 >> internal:control=enter-frame >> .ui-datepicker-prev
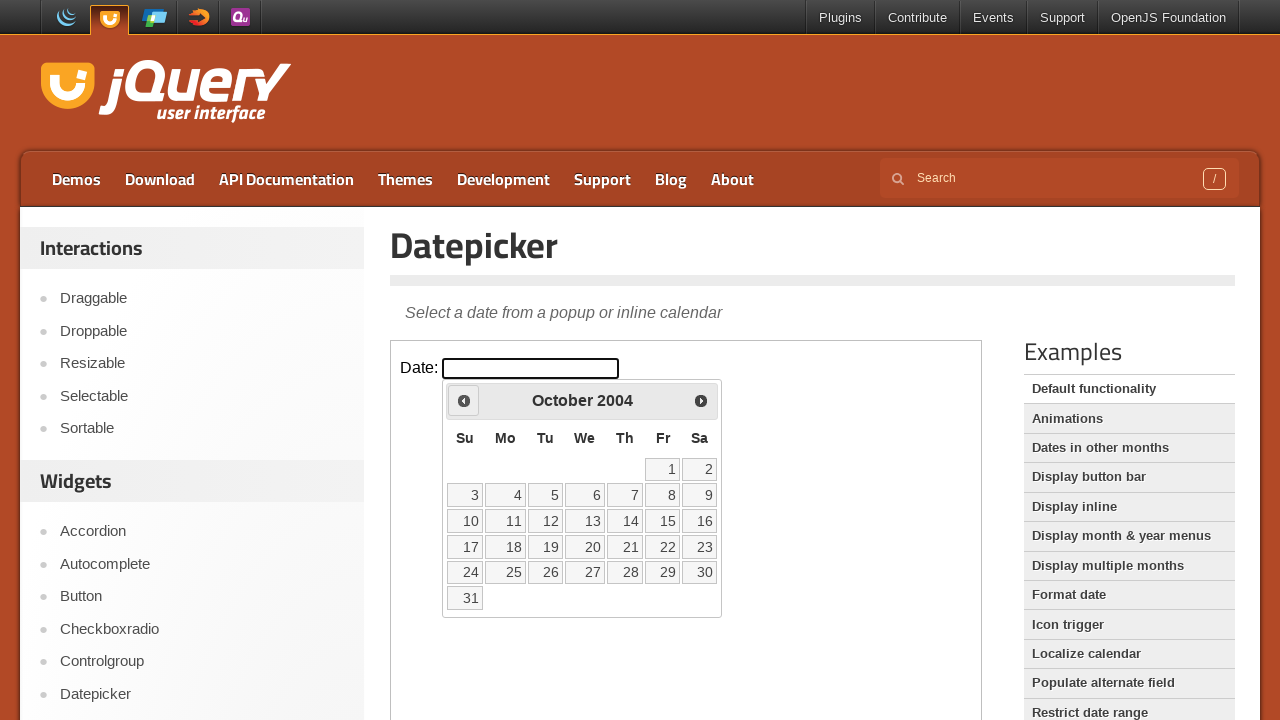

Retrieved updated month and year: October 2004
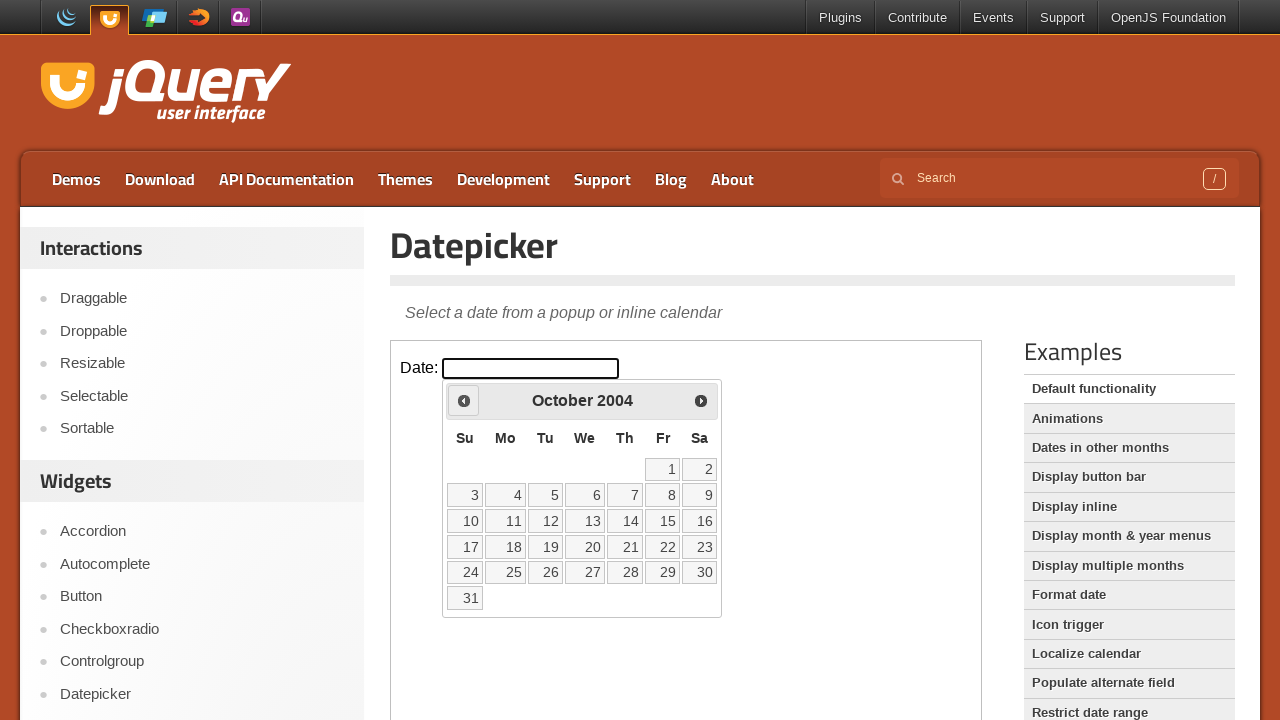

Clicked previous button to navigate to earlier month at (464, 400) on iframe >> nth=0 >> internal:control=enter-frame >> .ui-datepicker-prev
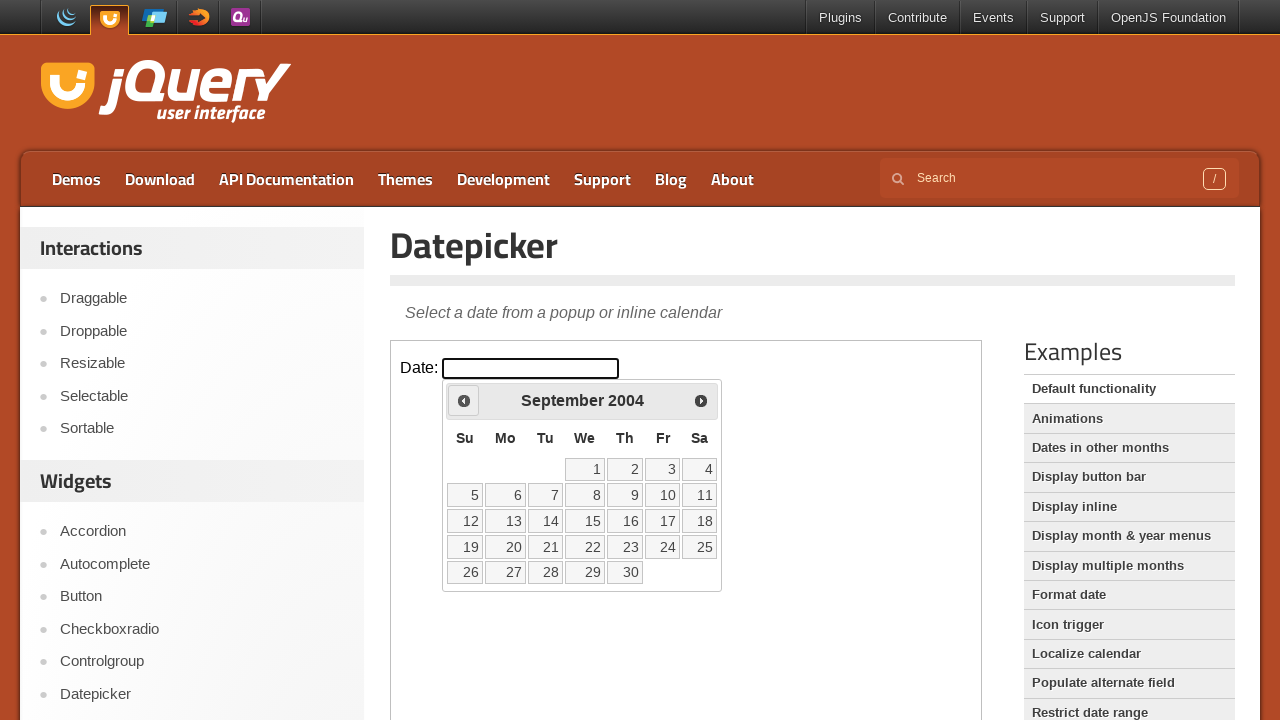

Retrieved updated month and year: September 2004
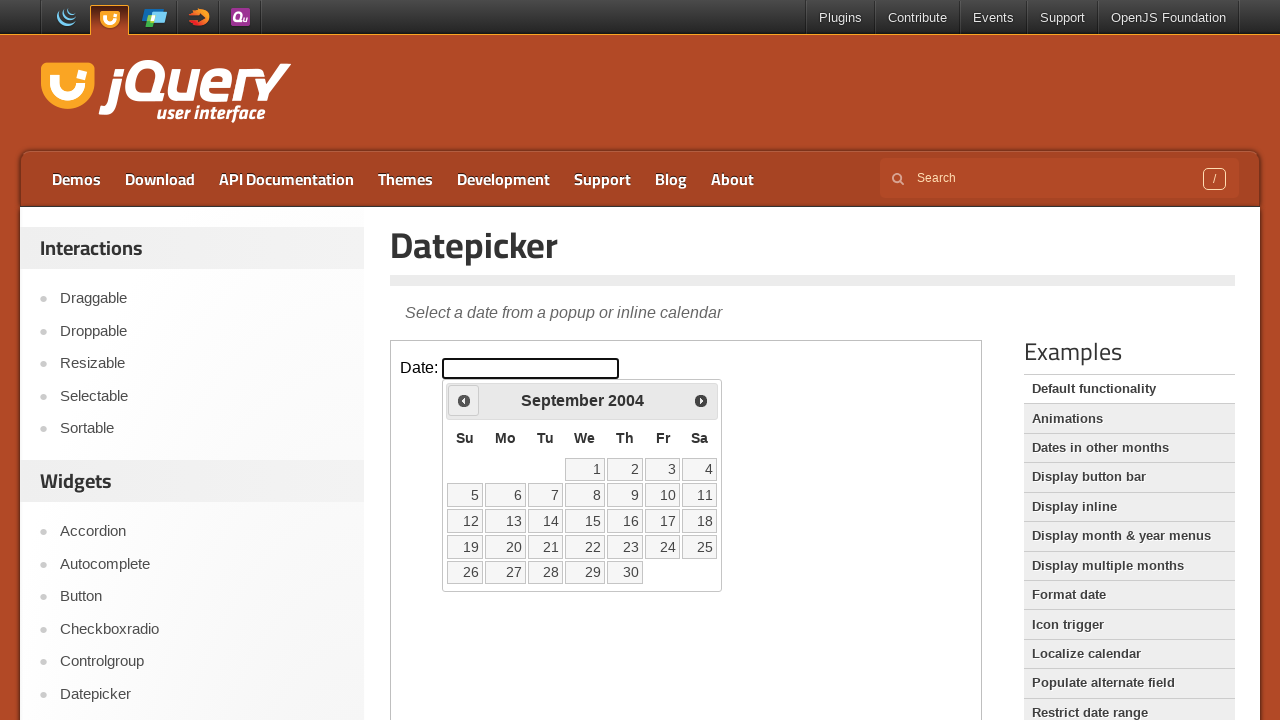

Clicked previous button to navigate to earlier month at (464, 400) on iframe >> nth=0 >> internal:control=enter-frame >> .ui-datepicker-prev
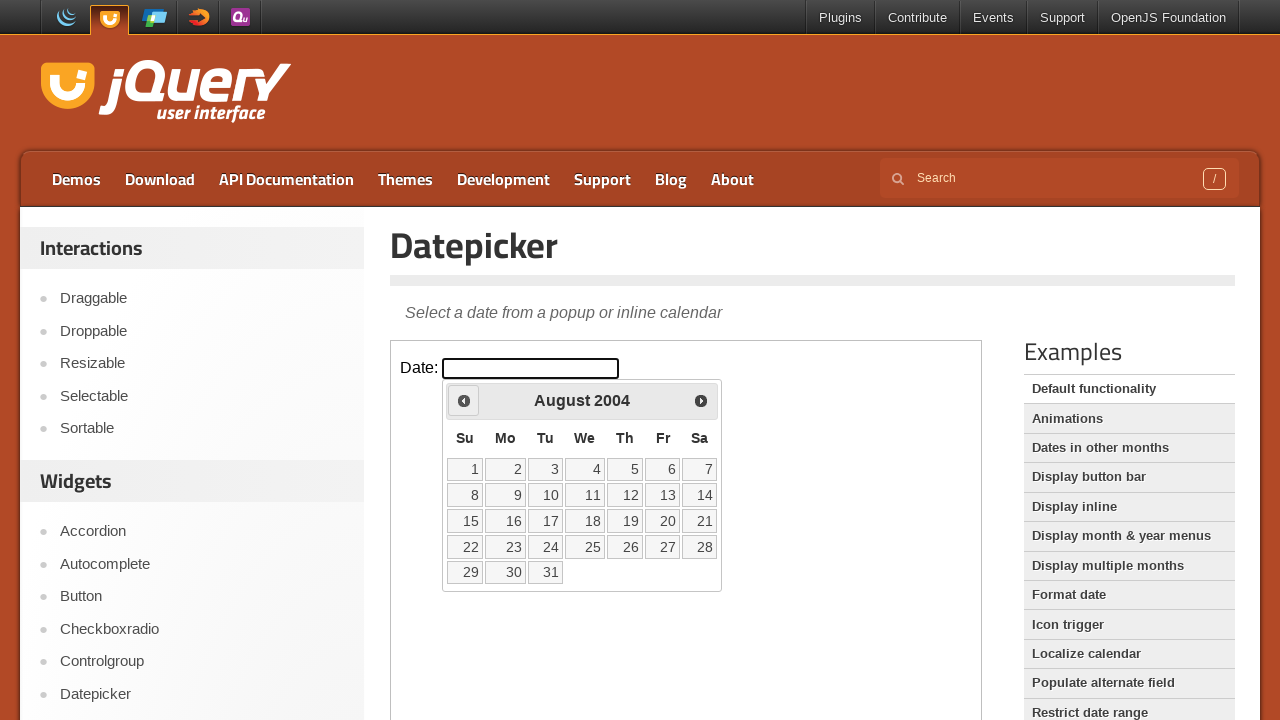

Retrieved updated month and year: August 2004
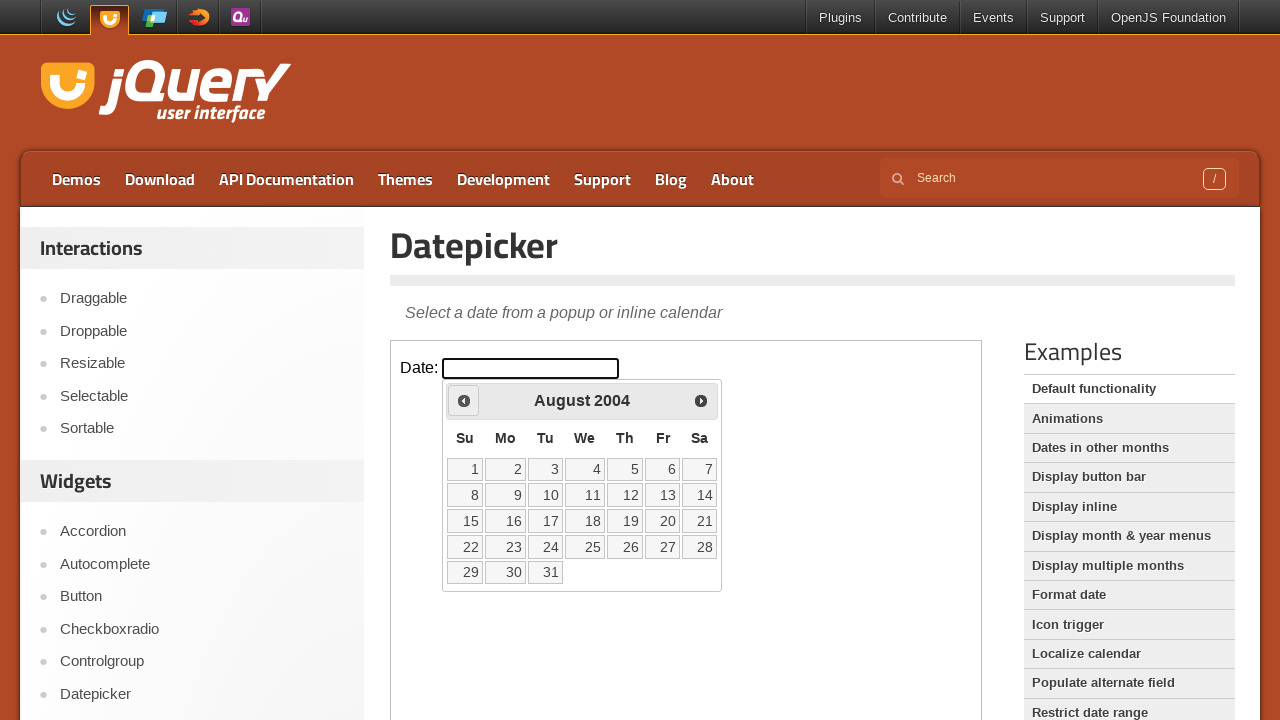

Clicked previous button to navigate to earlier month at (464, 400) on iframe >> nth=0 >> internal:control=enter-frame >> .ui-datepicker-prev
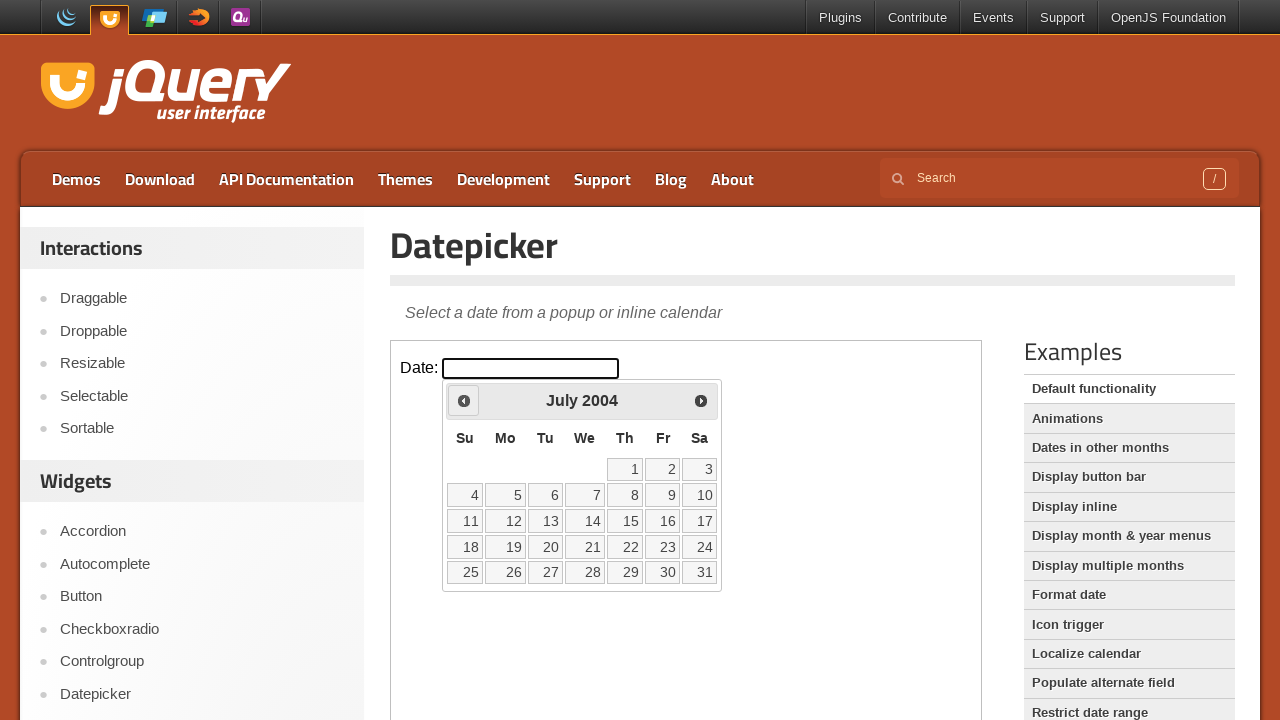

Retrieved updated month and year: July 2004
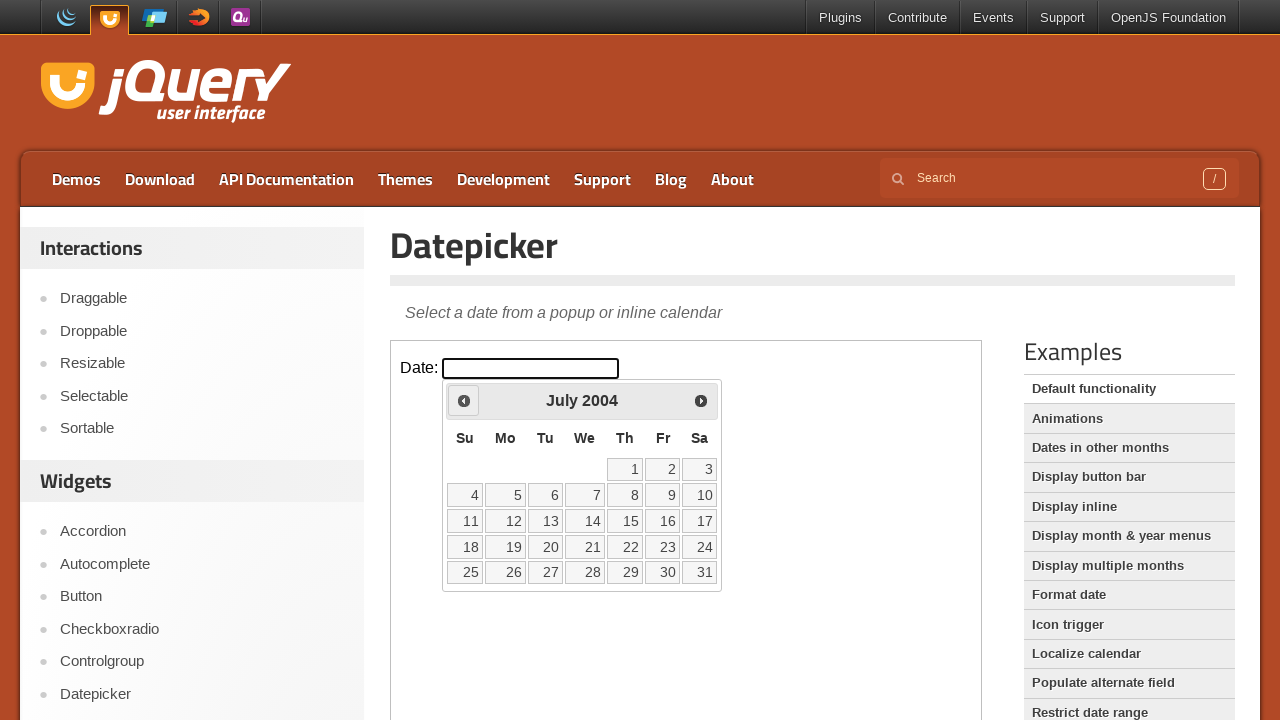

Clicked previous button to navigate to earlier month at (464, 400) on iframe >> nth=0 >> internal:control=enter-frame >> .ui-datepicker-prev
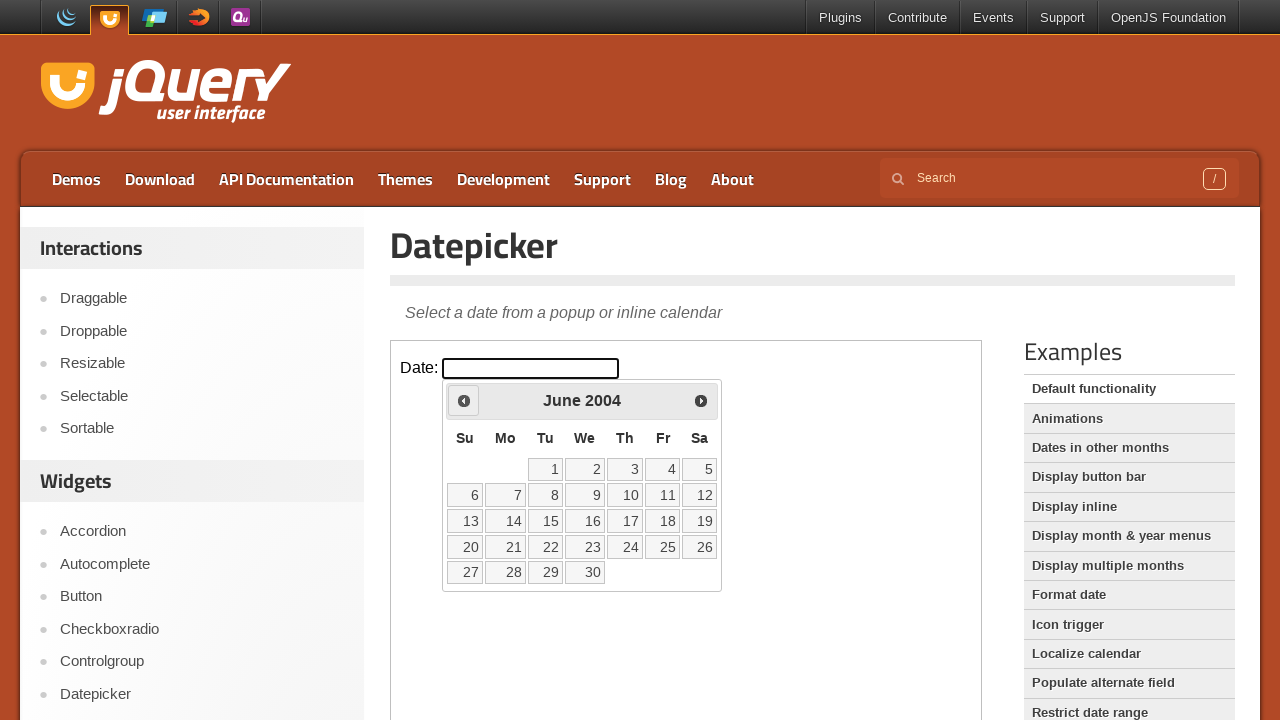

Retrieved updated month and year: June 2004
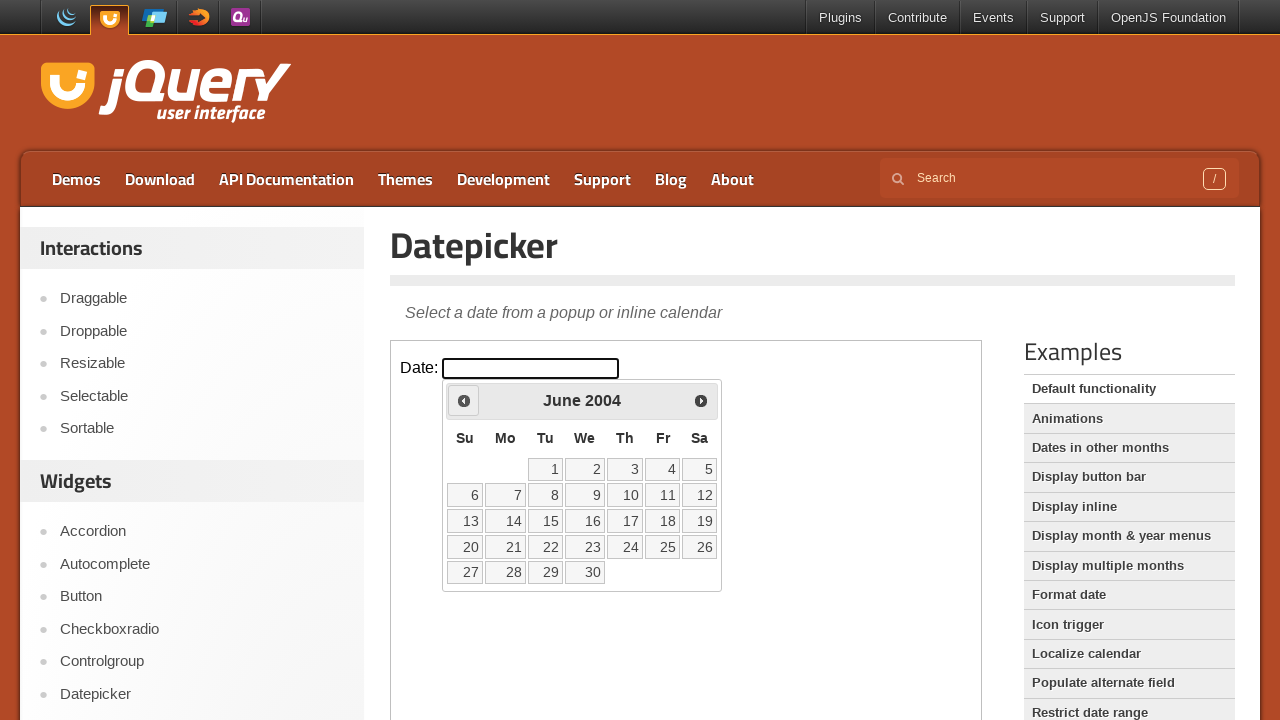

Clicked previous button to navigate to earlier month at (464, 400) on iframe >> nth=0 >> internal:control=enter-frame >> .ui-datepicker-prev
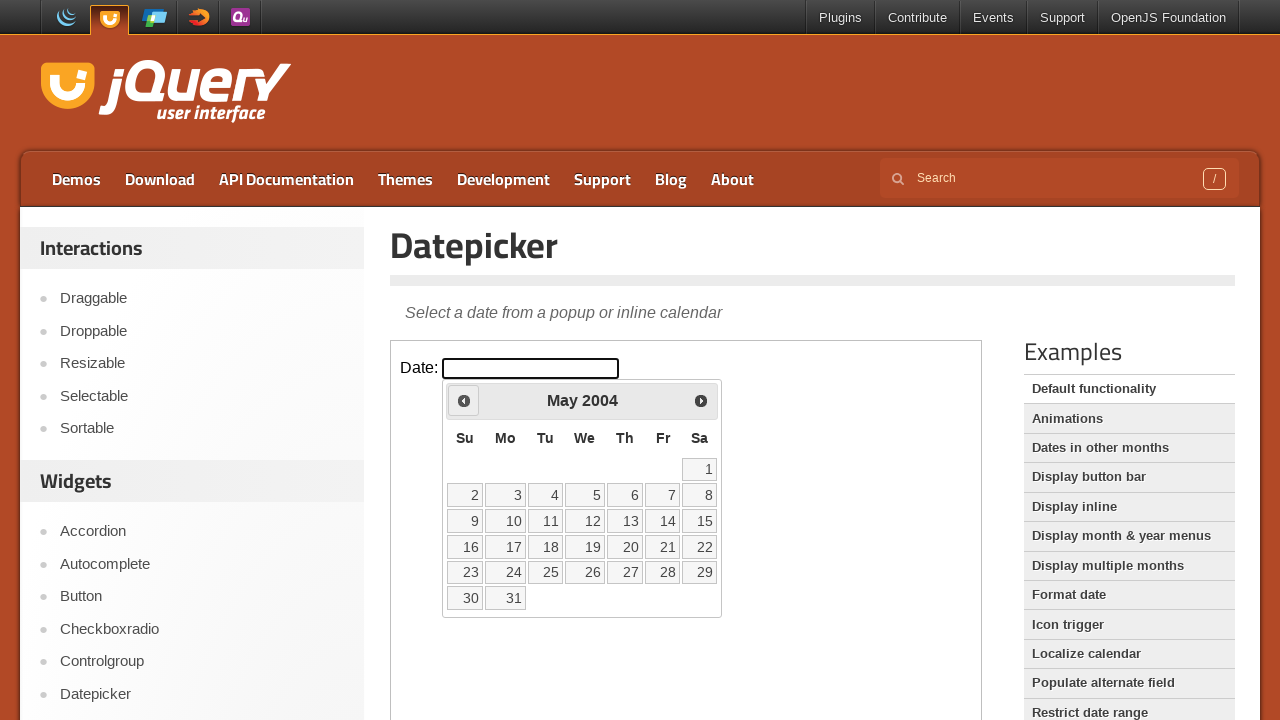

Retrieved updated month and year: May 2004
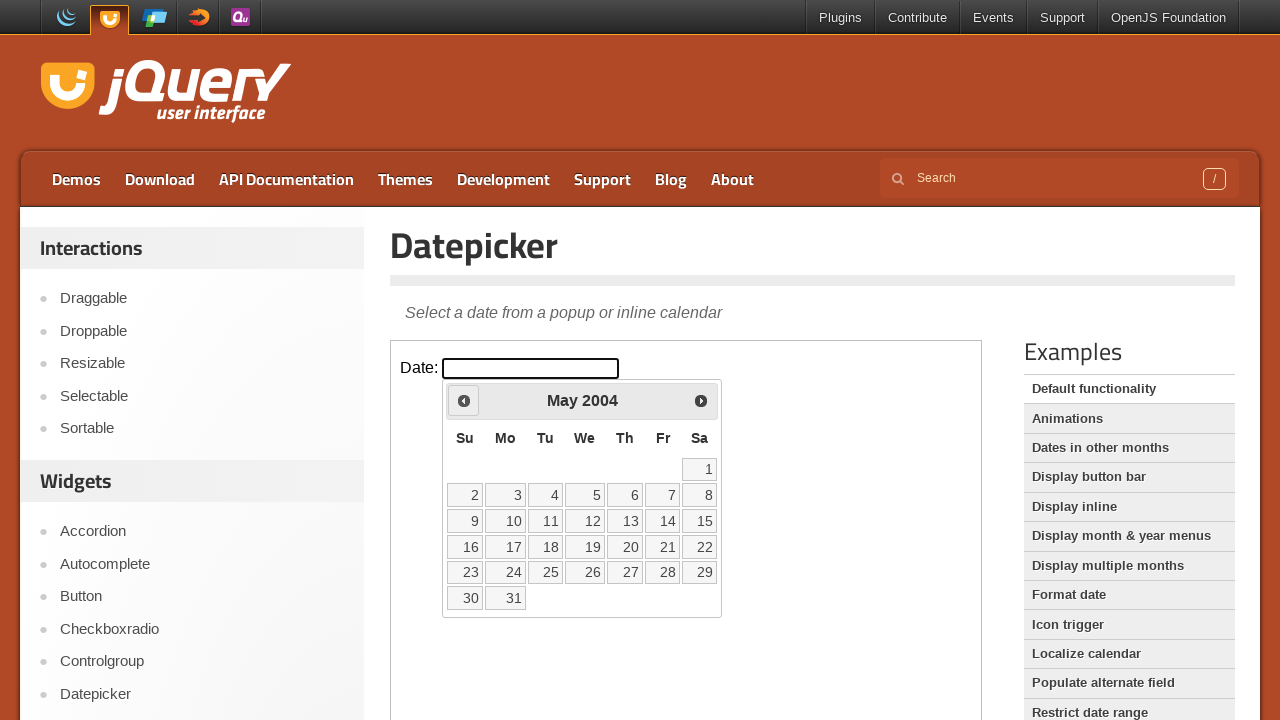

Clicked previous button to navigate to earlier month at (464, 400) on iframe >> nth=0 >> internal:control=enter-frame >> .ui-datepicker-prev
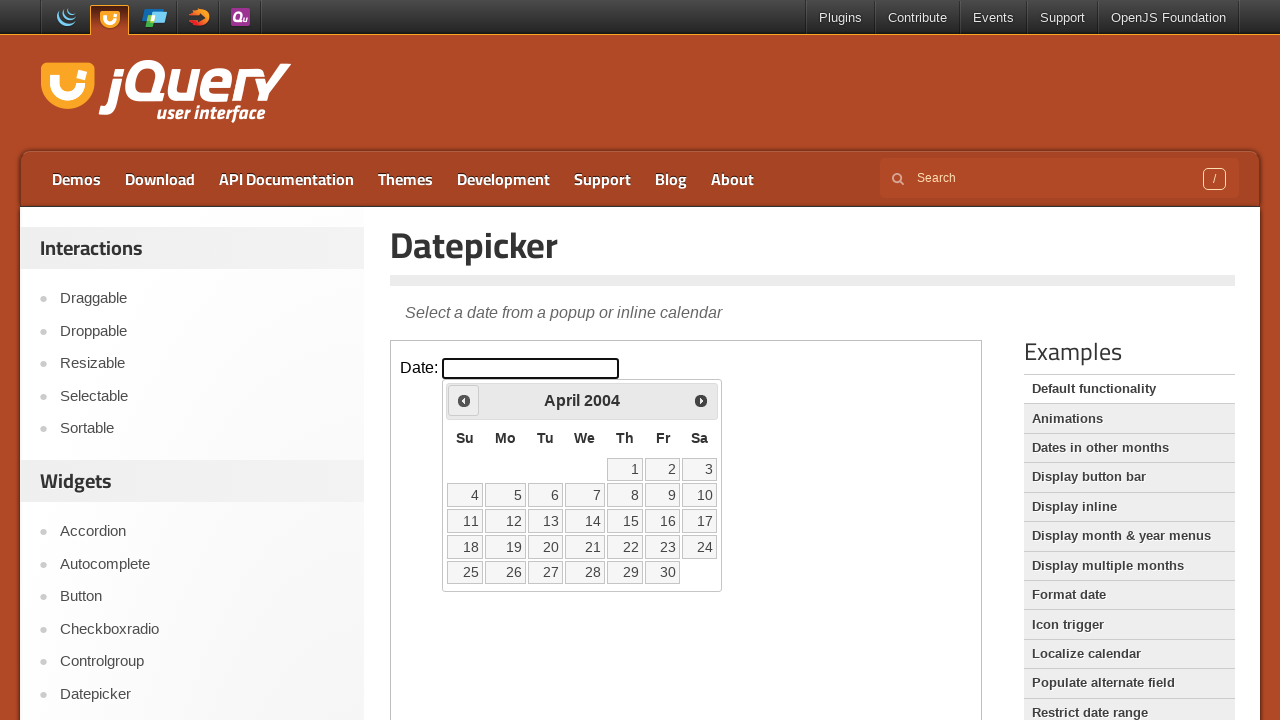

Retrieved updated month and year: April 2004
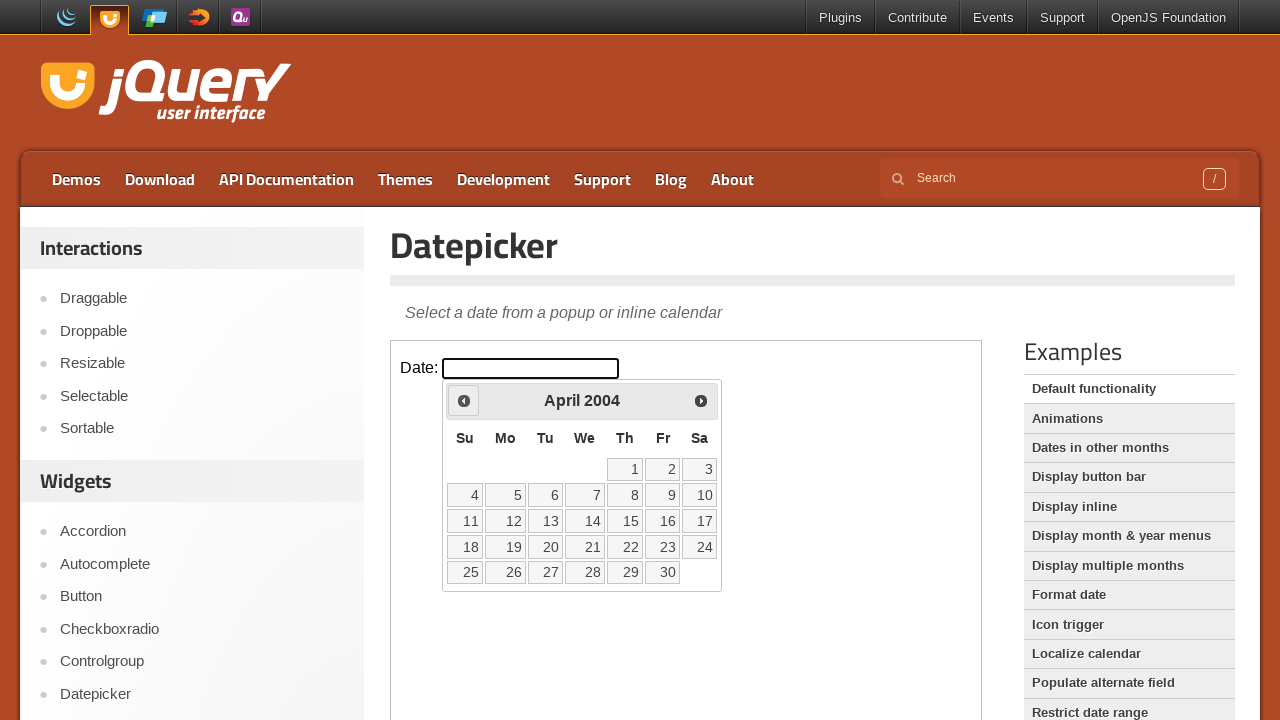

Clicked previous button to navigate to earlier month at (464, 400) on iframe >> nth=0 >> internal:control=enter-frame >> .ui-datepicker-prev
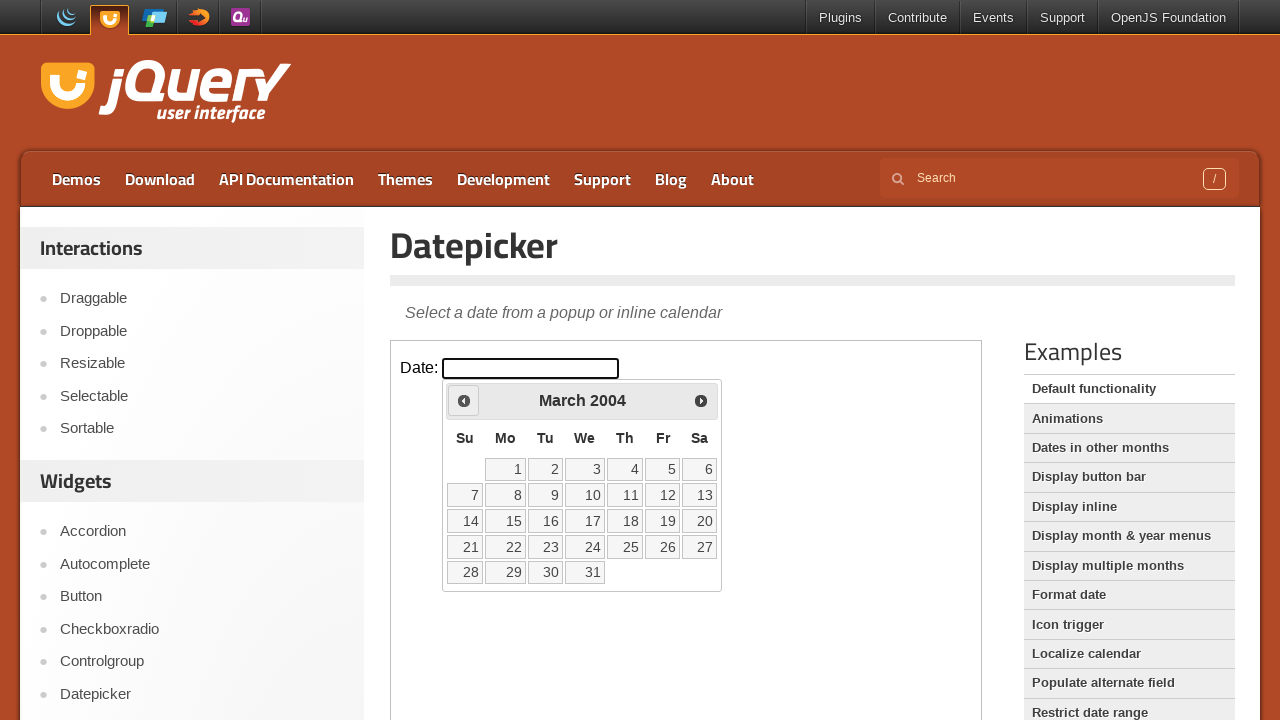

Retrieved updated month and year: March 2004
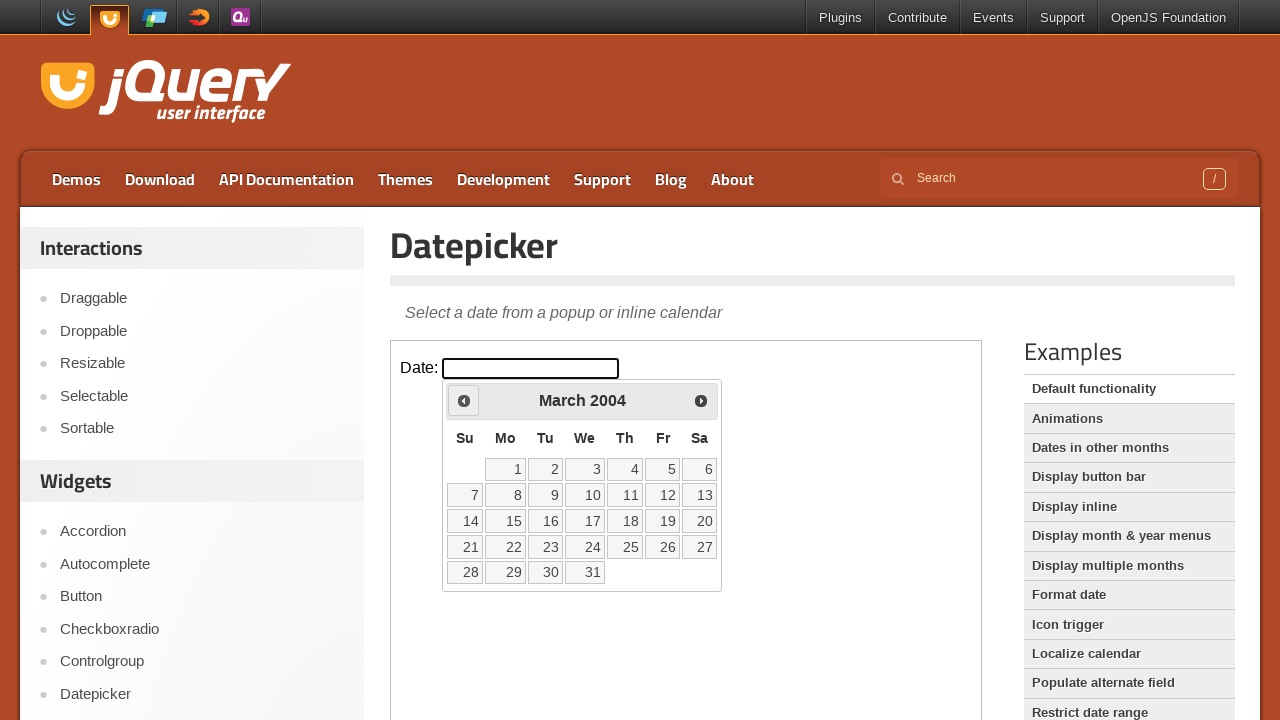

Clicked previous button to navigate to earlier month at (464, 400) on iframe >> nth=0 >> internal:control=enter-frame >> .ui-datepicker-prev
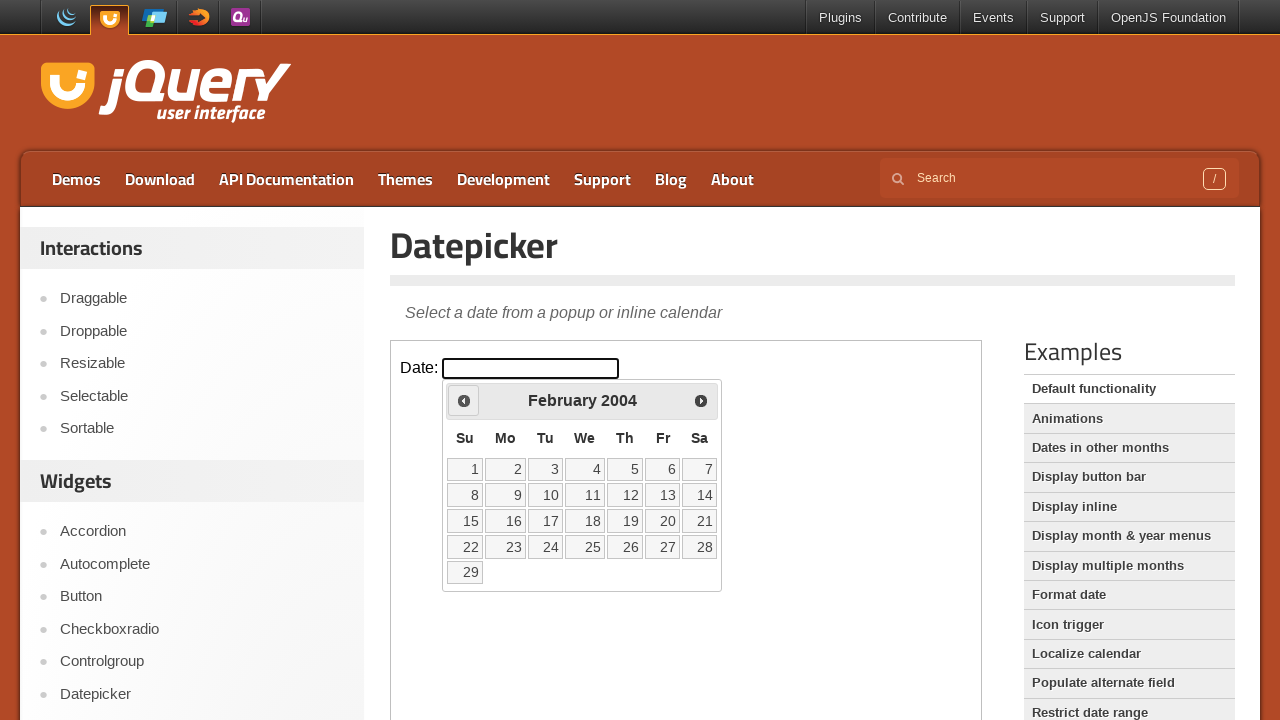

Retrieved updated month and year: February 2004
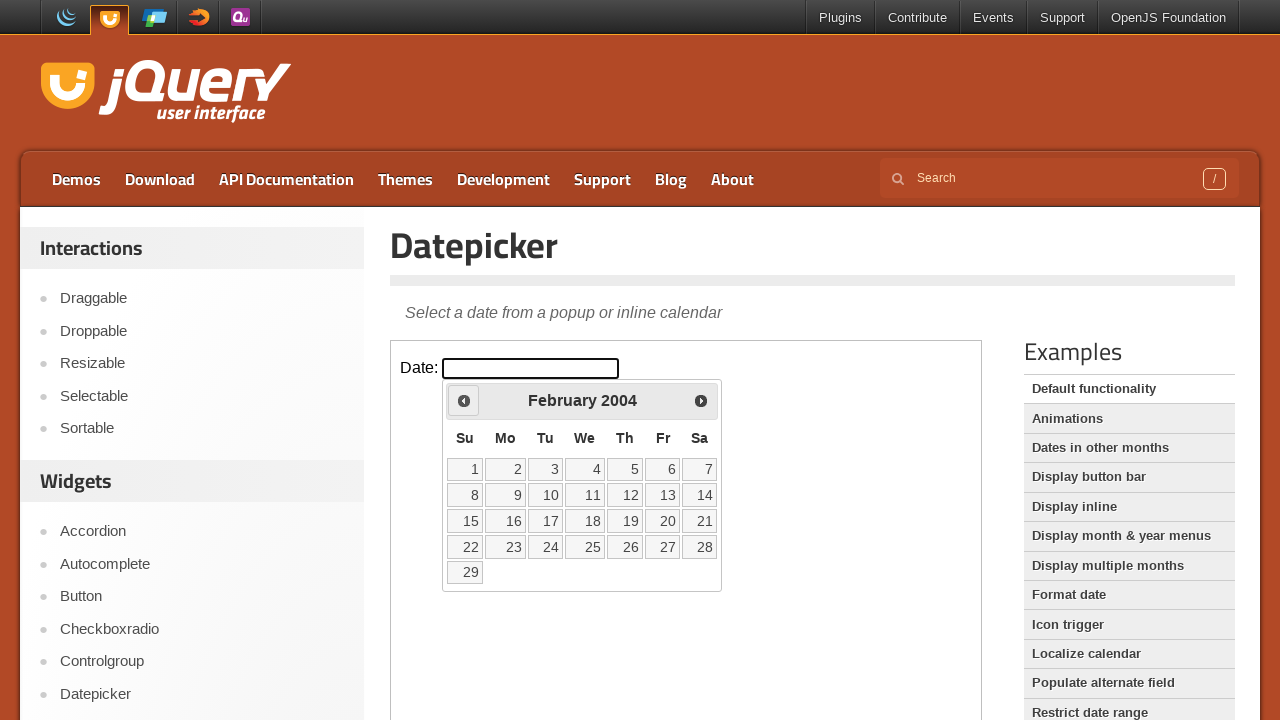

Clicked previous button to navigate to earlier month at (464, 400) on iframe >> nth=0 >> internal:control=enter-frame >> .ui-datepicker-prev
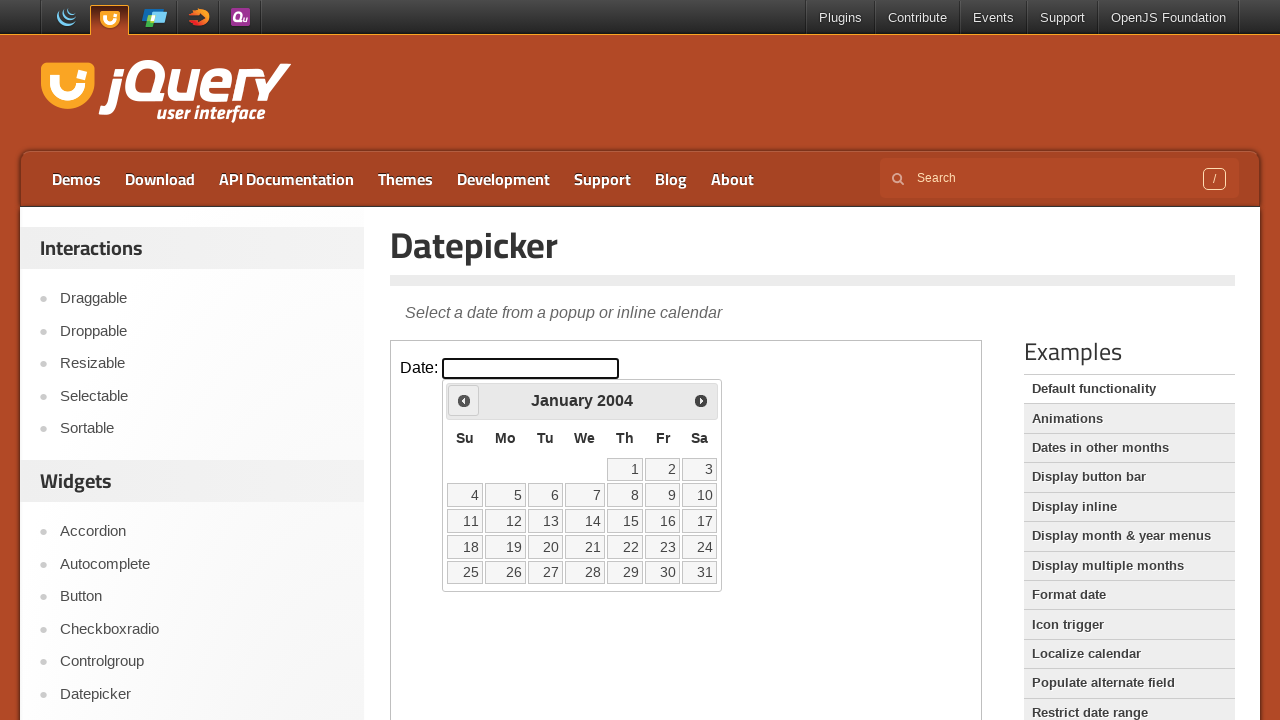

Retrieved updated month and year: January 2004
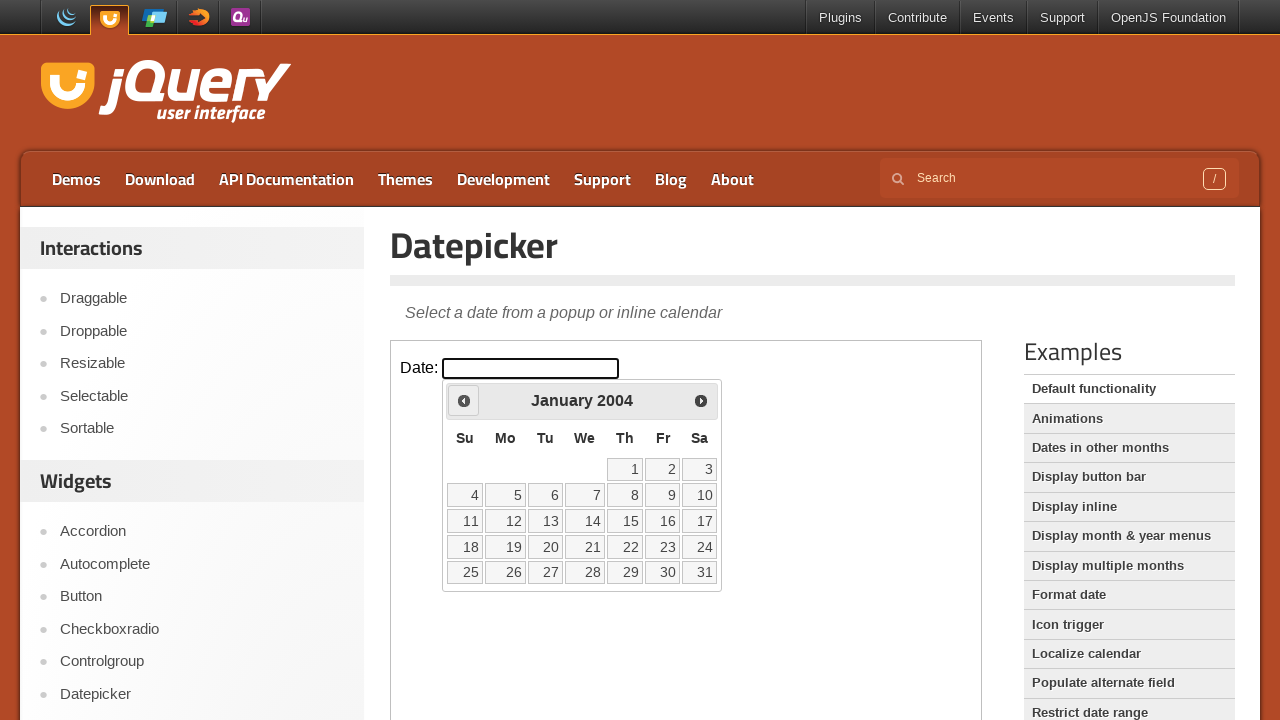

Clicked previous button to navigate to earlier month at (464, 400) on iframe >> nth=0 >> internal:control=enter-frame >> .ui-datepicker-prev
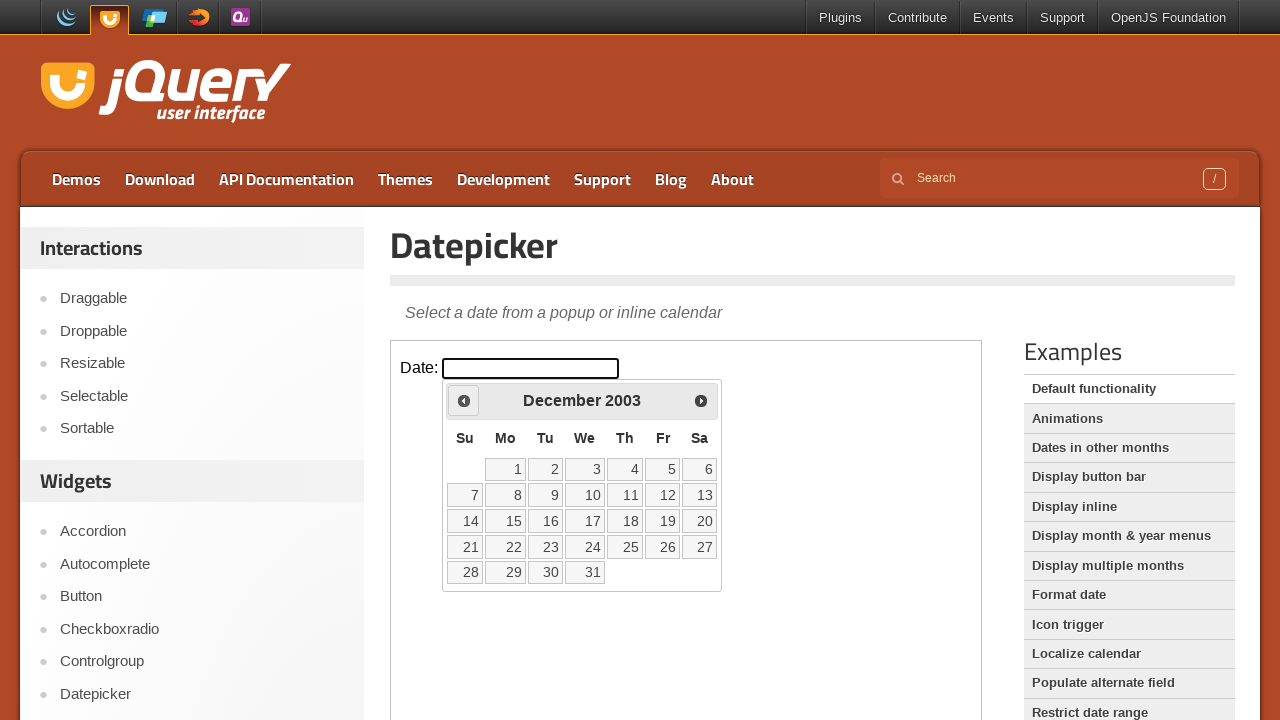

Retrieved updated month and year: December 2003
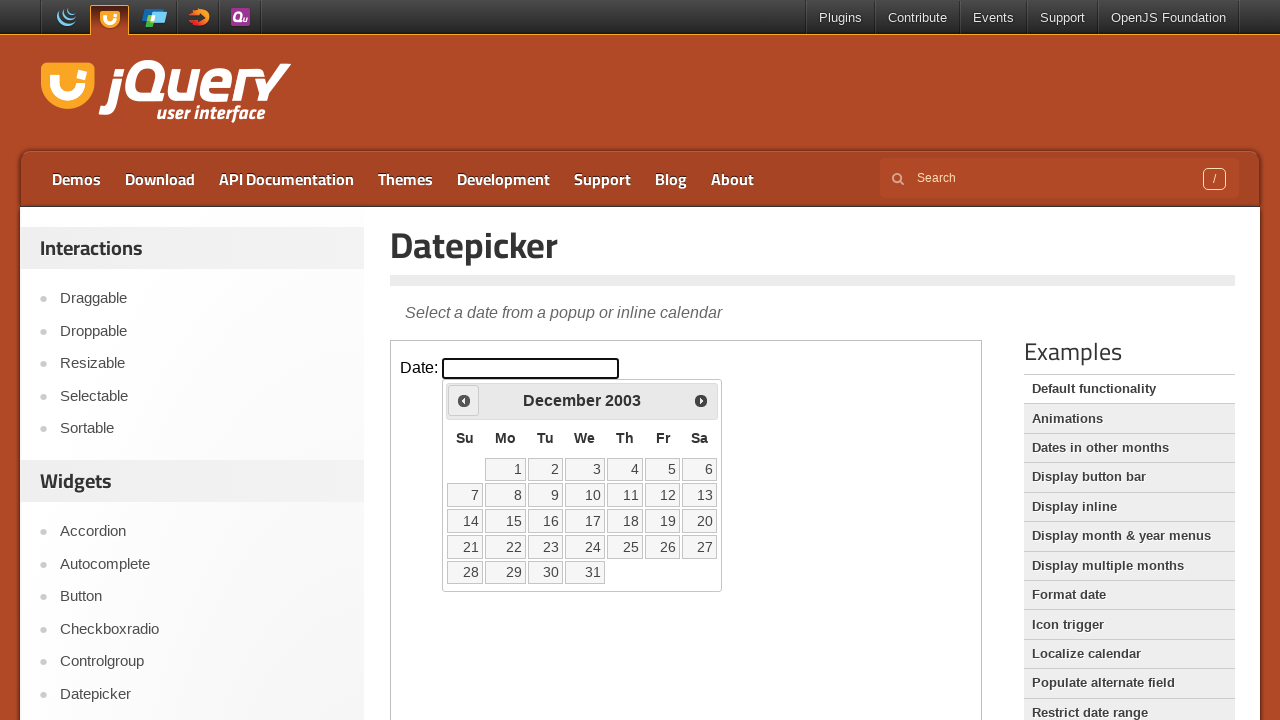

Clicked previous button to navigate to earlier month at (464, 400) on iframe >> nth=0 >> internal:control=enter-frame >> .ui-datepicker-prev
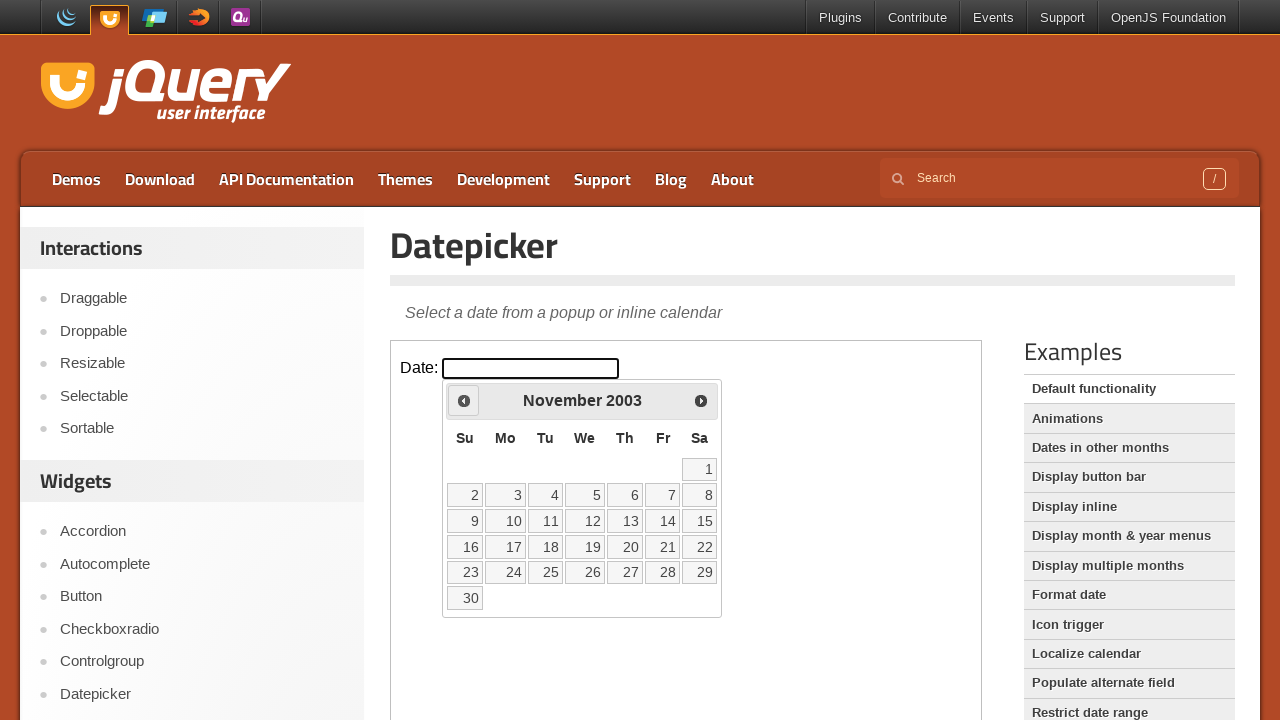

Retrieved updated month and year: November 2003
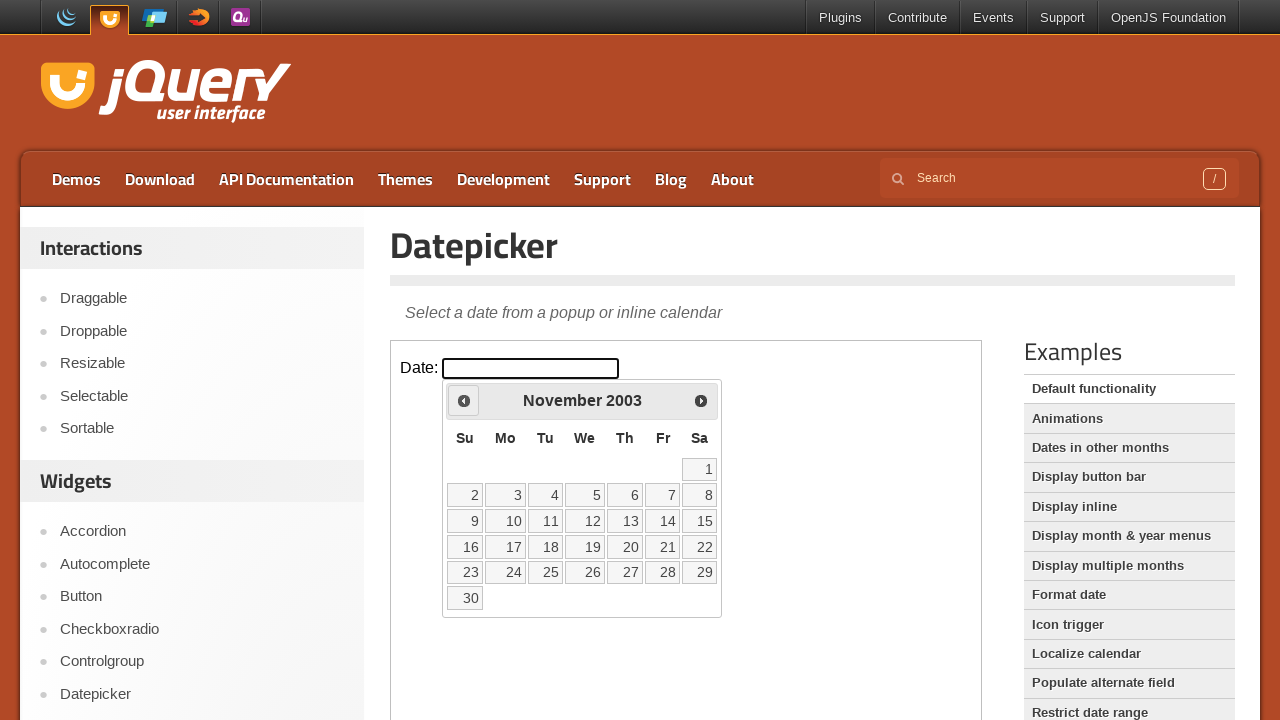

Clicked previous button to navigate to earlier month at (464, 400) on iframe >> nth=0 >> internal:control=enter-frame >> .ui-datepicker-prev
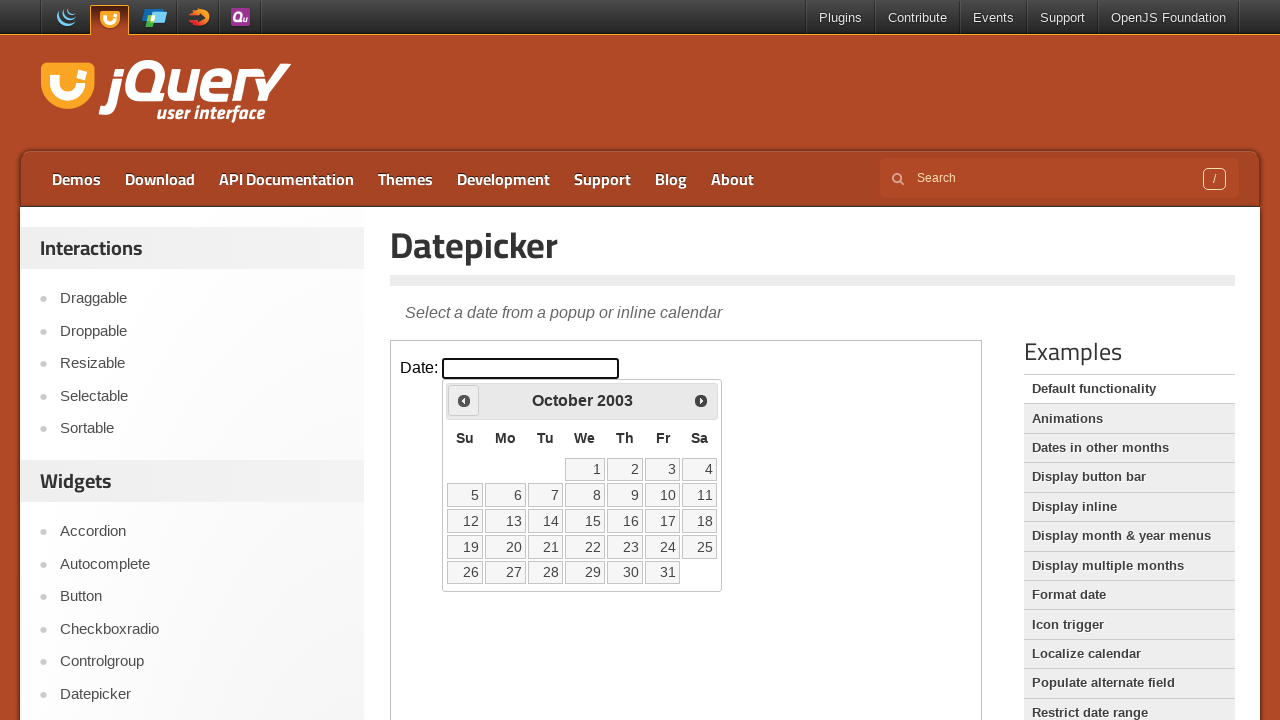

Retrieved updated month and year: October 2003
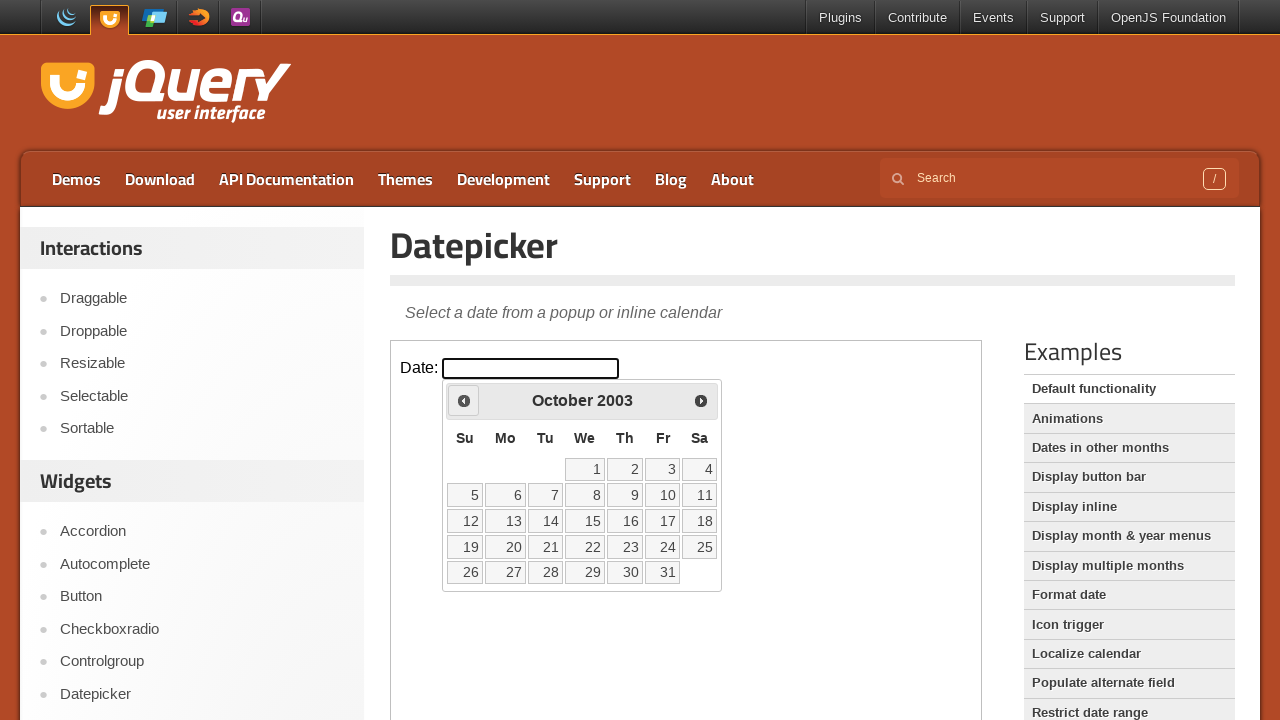

Clicked previous button to navigate to earlier month at (464, 400) on iframe >> nth=0 >> internal:control=enter-frame >> .ui-datepicker-prev
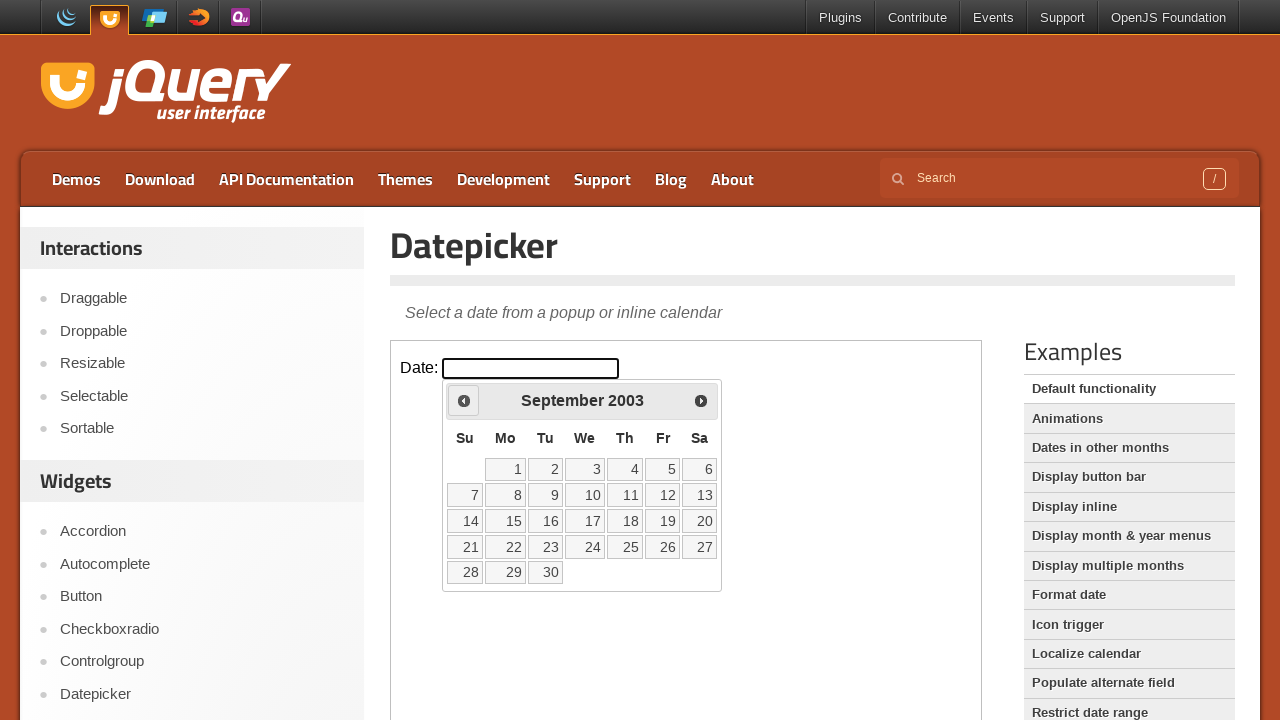

Retrieved updated month and year: September 2003
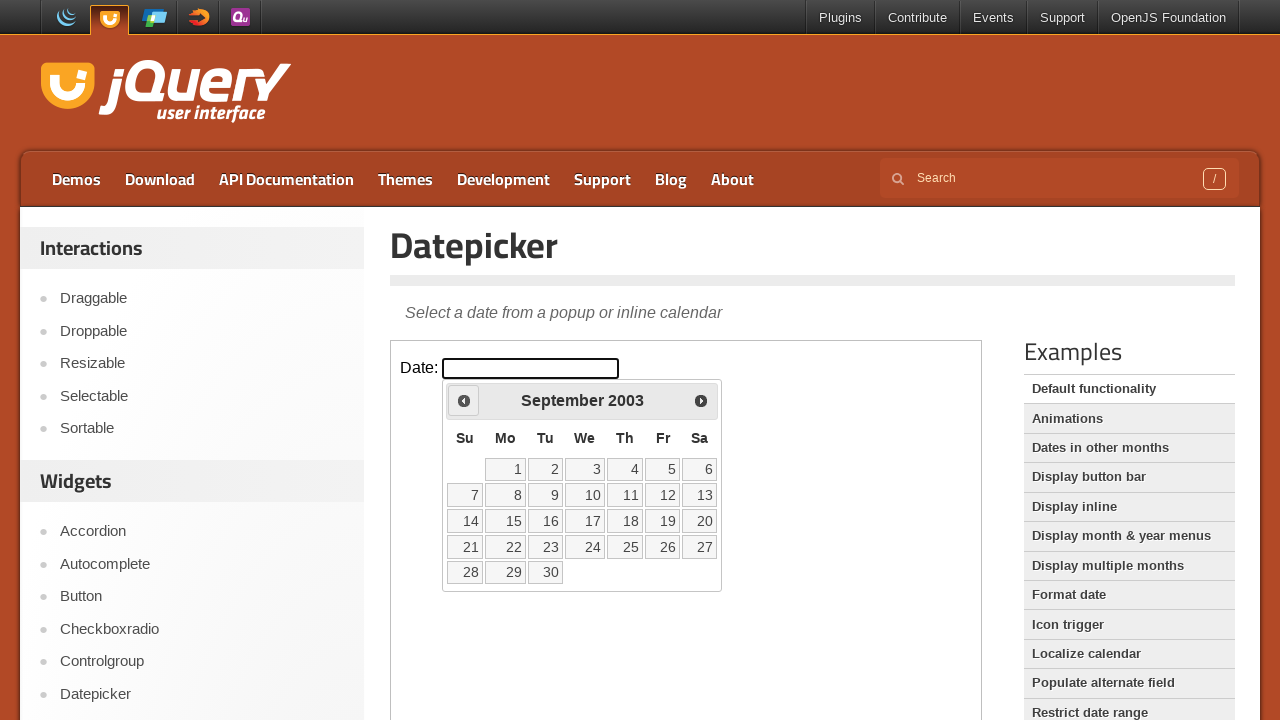

Clicked previous button to navigate to earlier month at (464, 400) on iframe >> nth=0 >> internal:control=enter-frame >> .ui-datepicker-prev
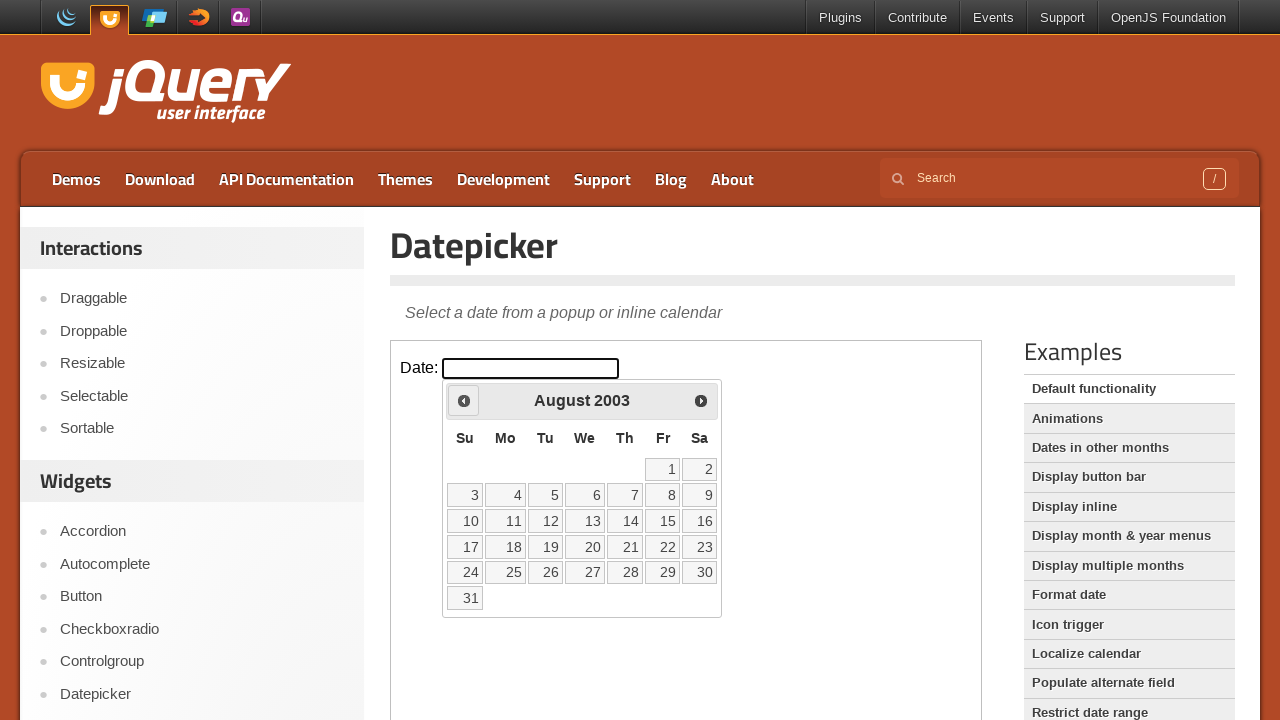

Retrieved updated month and year: August 2003
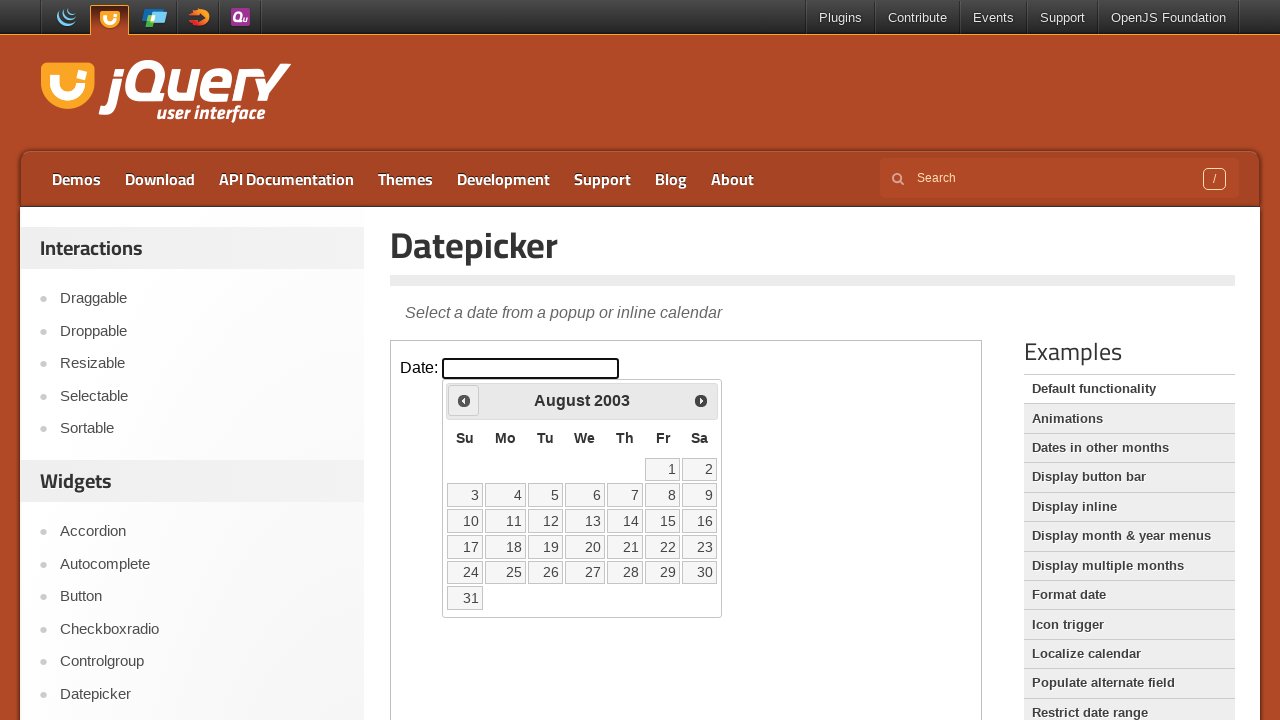

Clicked previous button to navigate to earlier month at (464, 400) on iframe >> nth=0 >> internal:control=enter-frame >> .ui-datepicker-prev
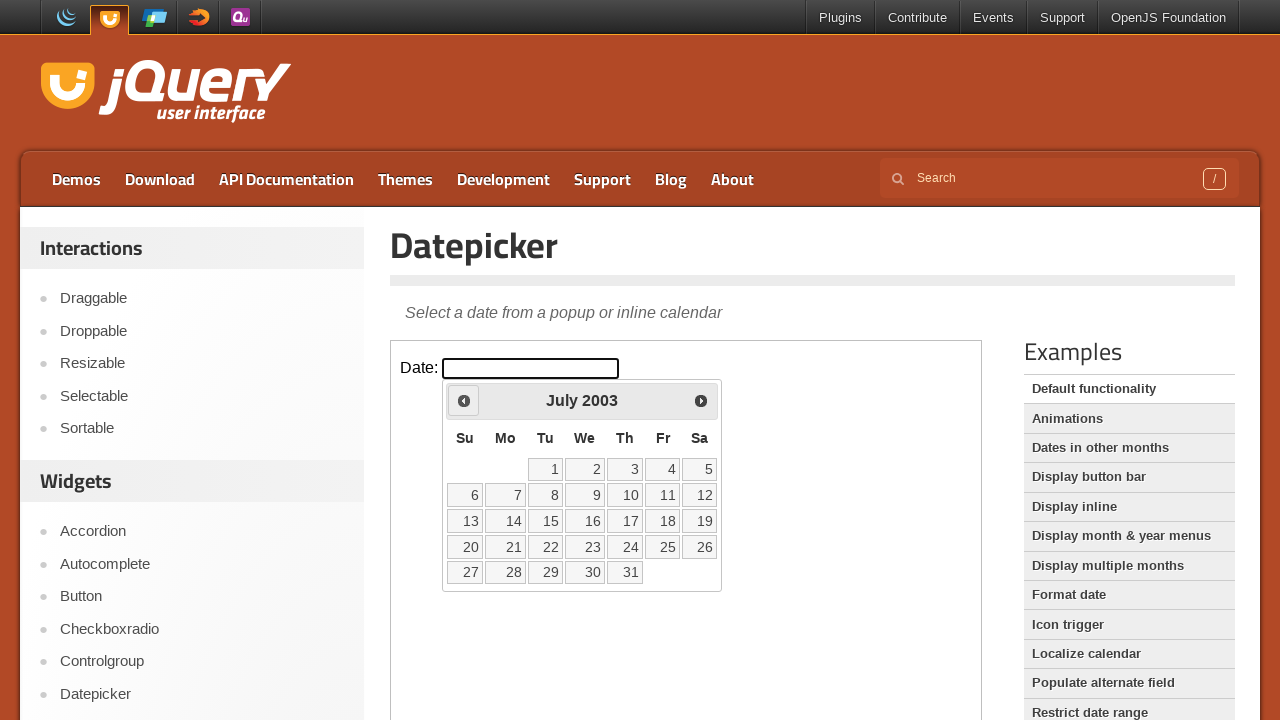

Retrieved updated month and year: July 2003
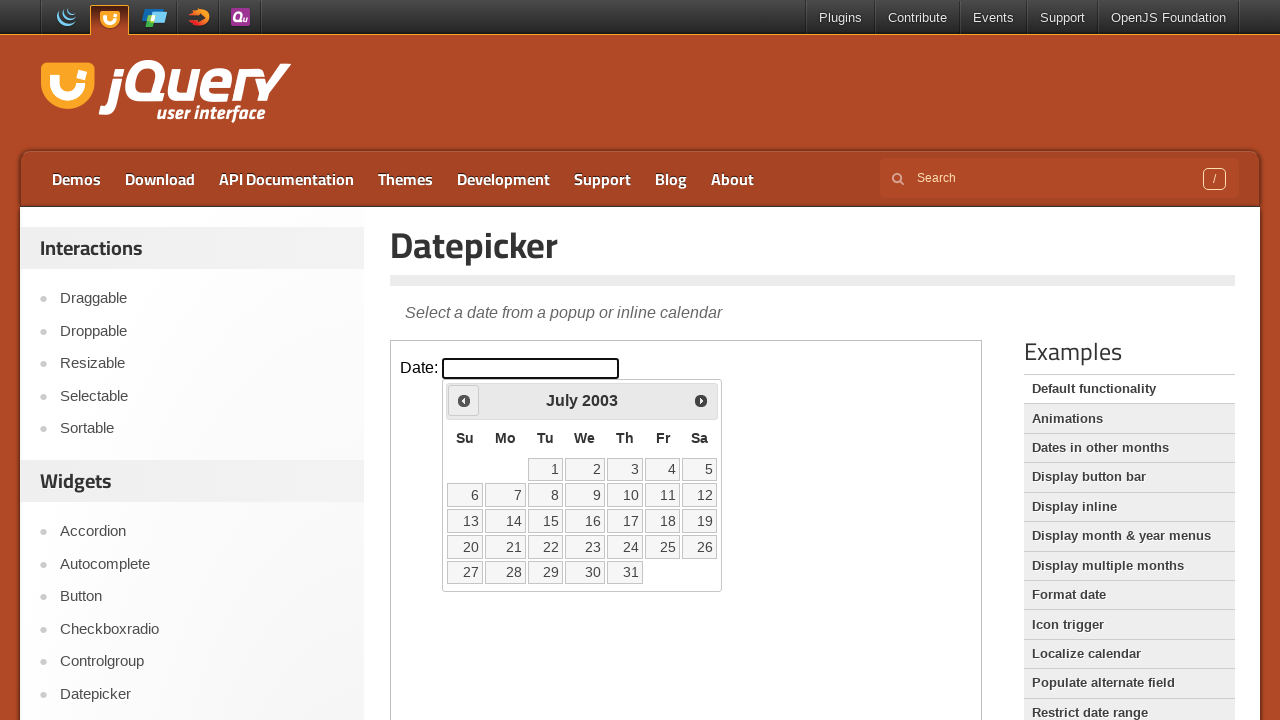

Clicked previous button to navigate to earlier month at (464, 400) on iframe >> nth=0 >> internal:control=enter-frame >> .ui-datepicker-prev
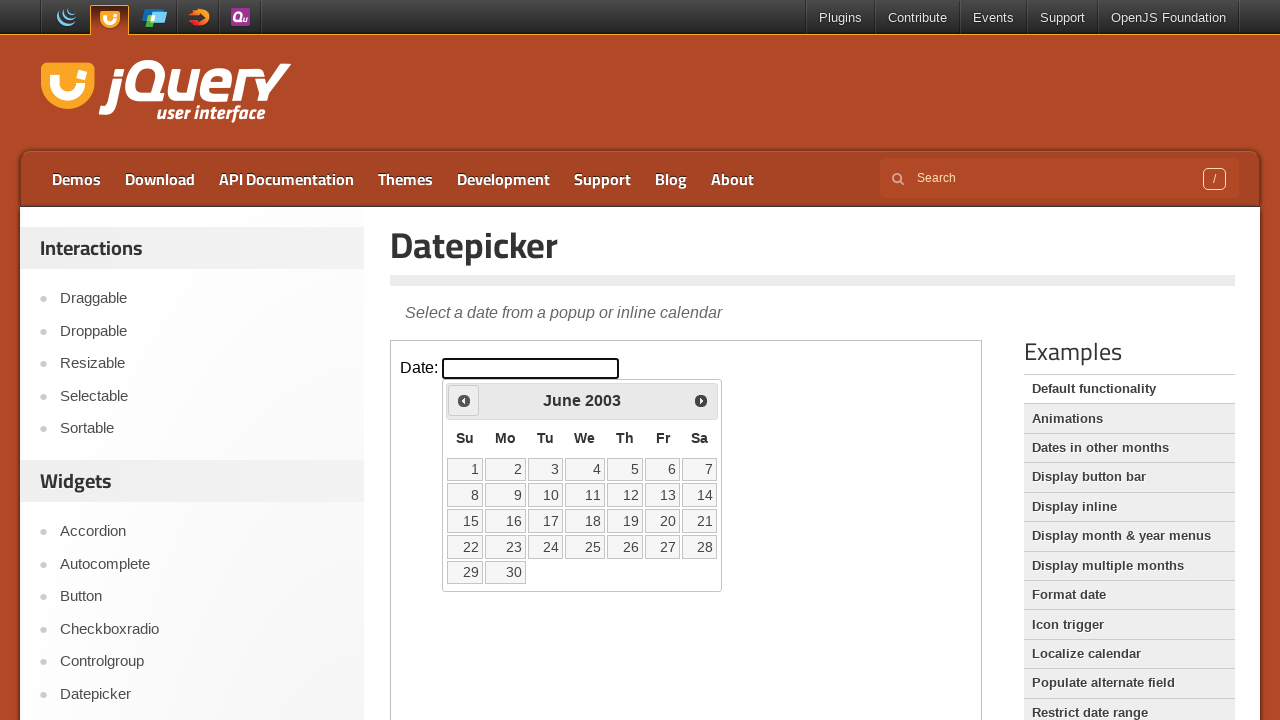

Retrieved updated month and year: June 2003
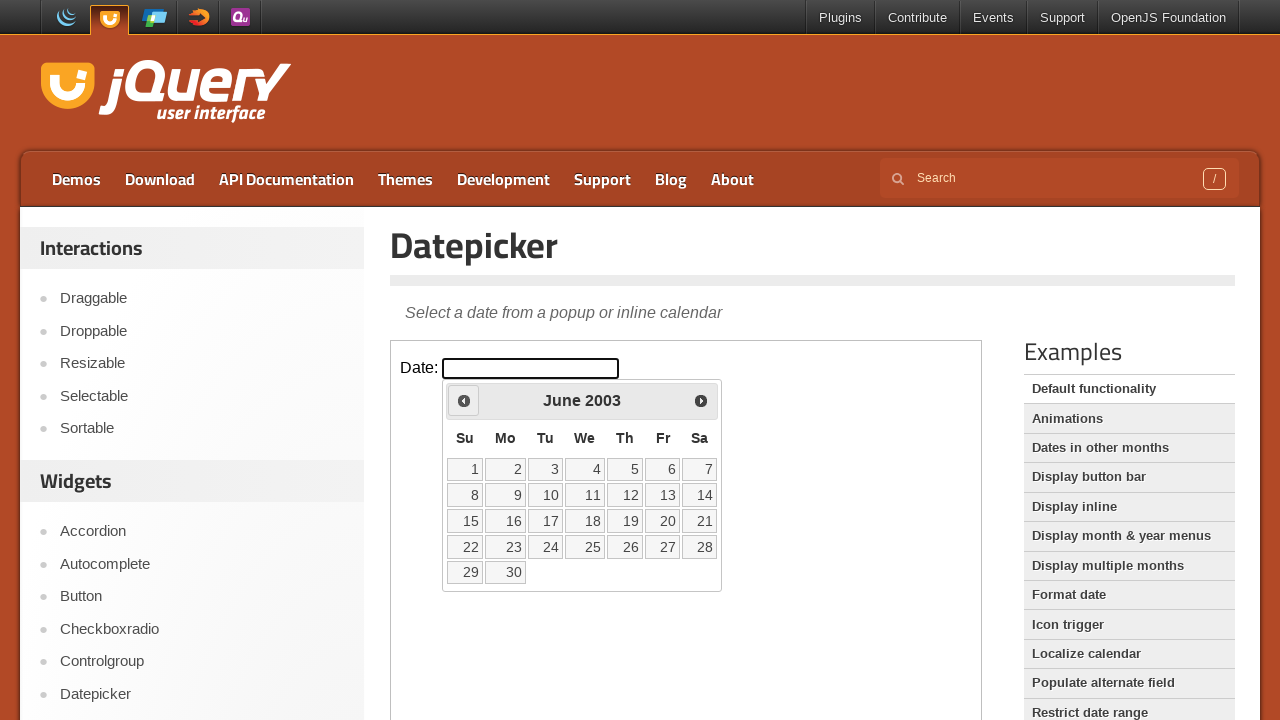

Clicked previous button to navigate to earlier month at (464, 400) on iframe >> nth=0 >> internal:control=enter-frame >> .ui-datepicker-prev
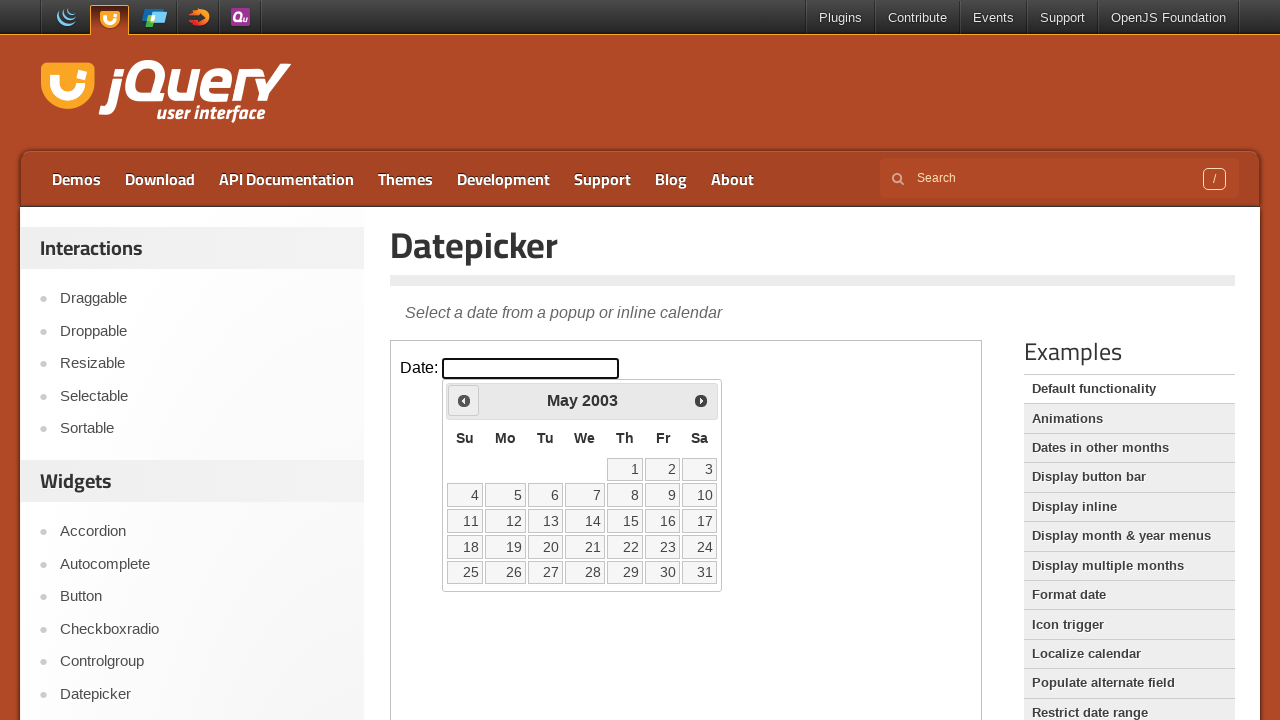

Retrieved updated month and year: May 2003
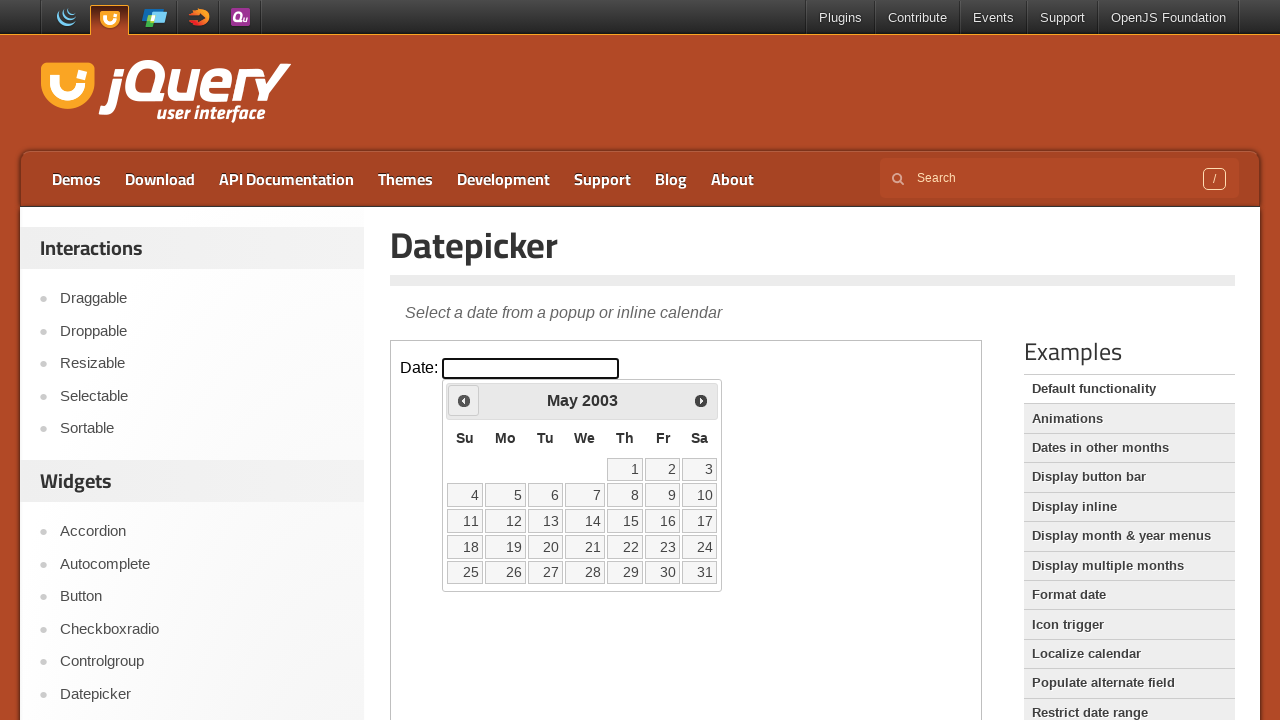

Clicked previous button to navigate to earlier month at (464, 400) on iframe >> nth=0 >> internal:control=enter-frame >> .ui-datepicker-prev
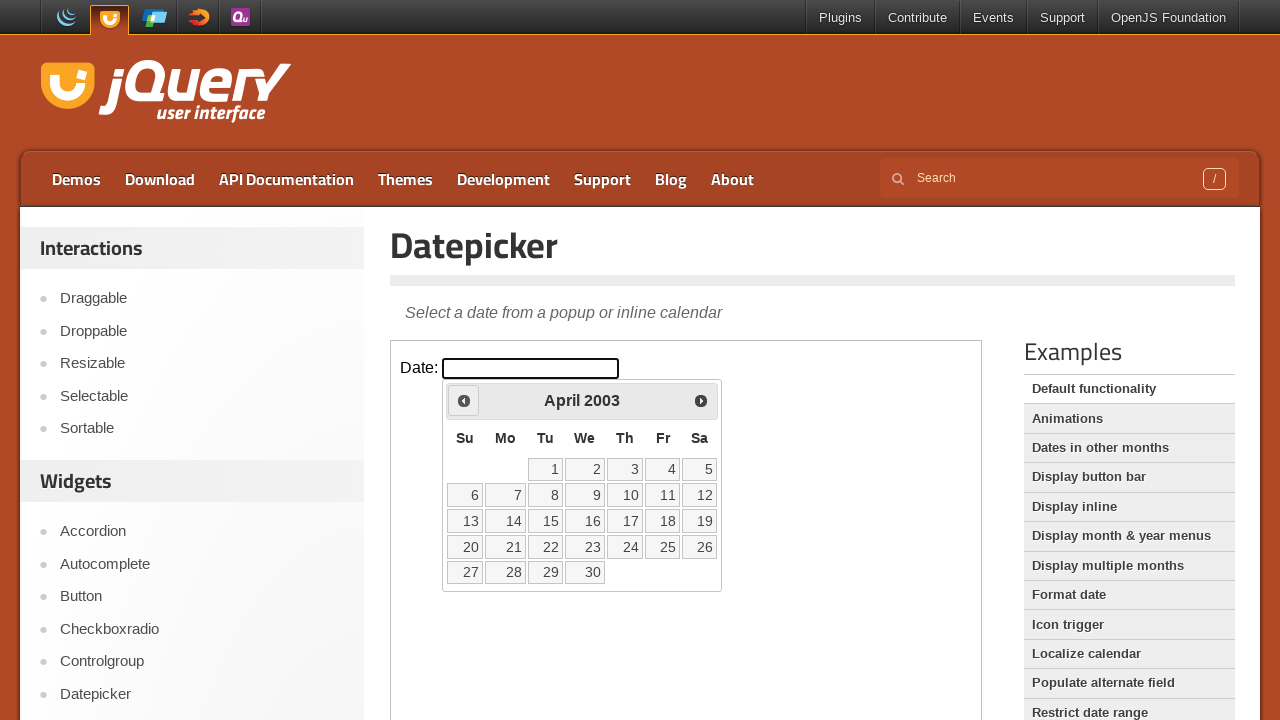

Retrieved updated month and year: April 2003
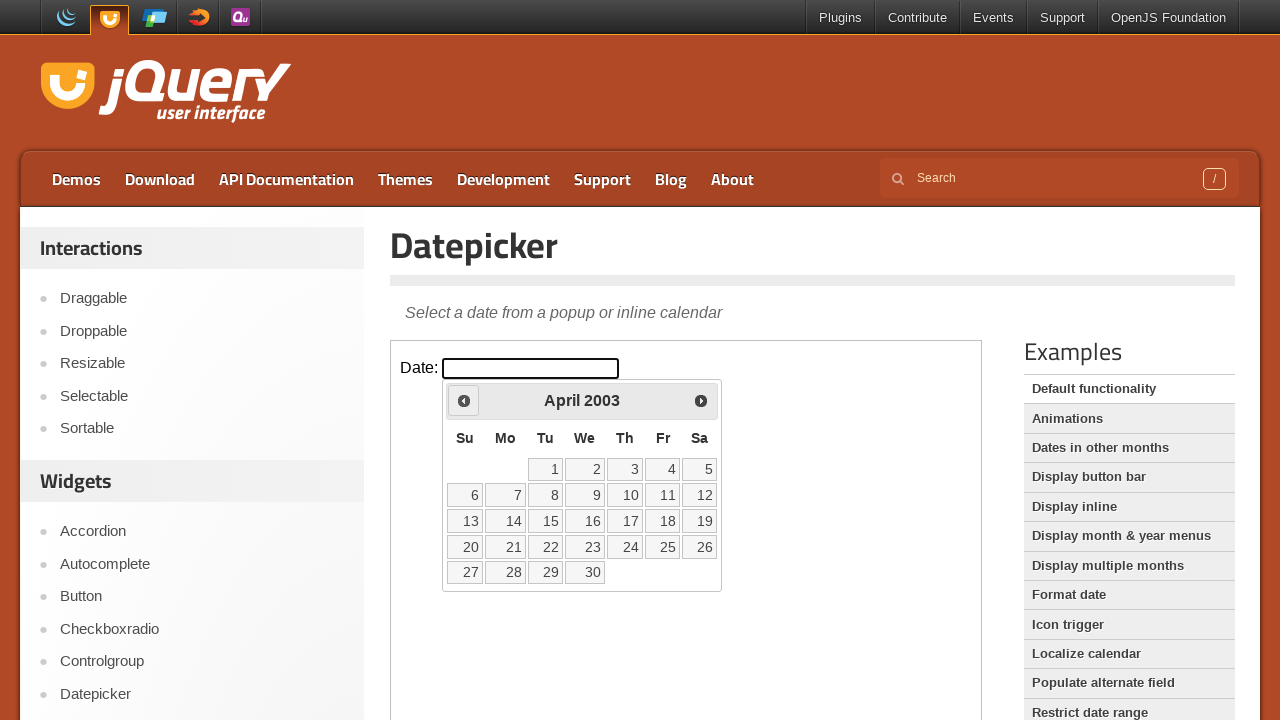

Clicked previous button to navigate to earlier month at (464, 400) on iframe >> nth=0 >> internal:control=enter-frame >> .ui-datepicker-prev
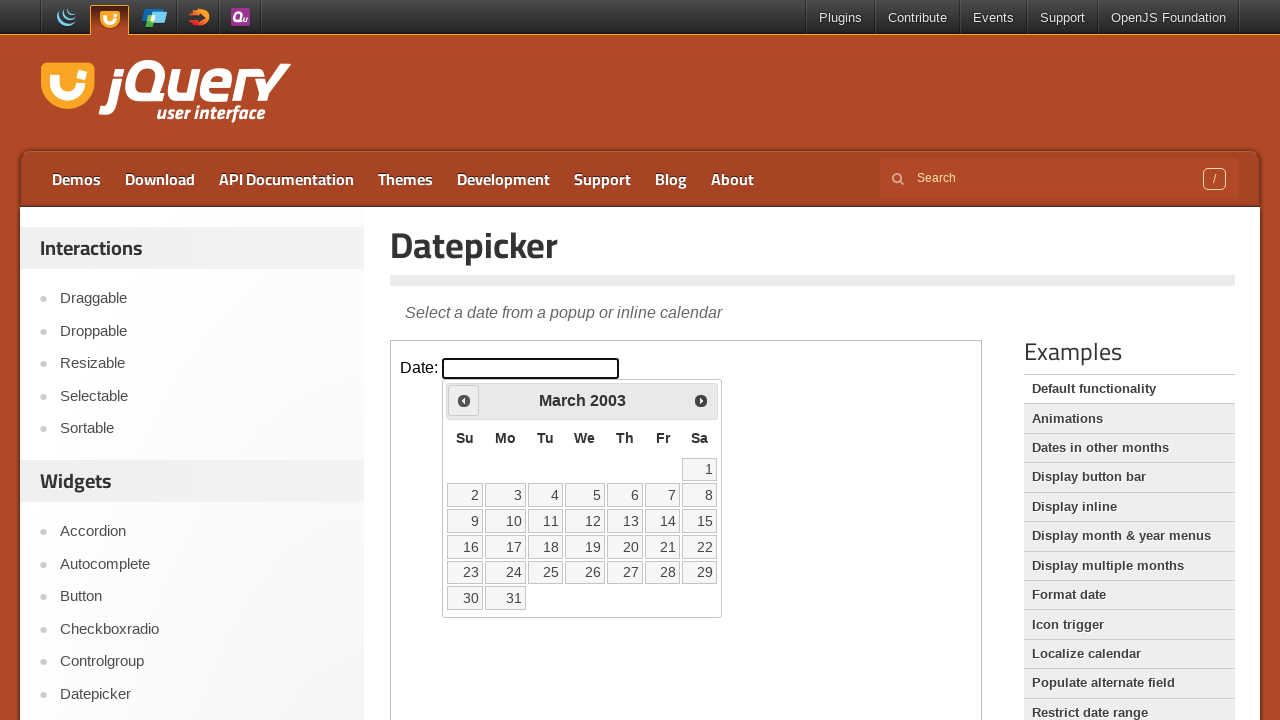

Retrieved updated month and year: March 2003
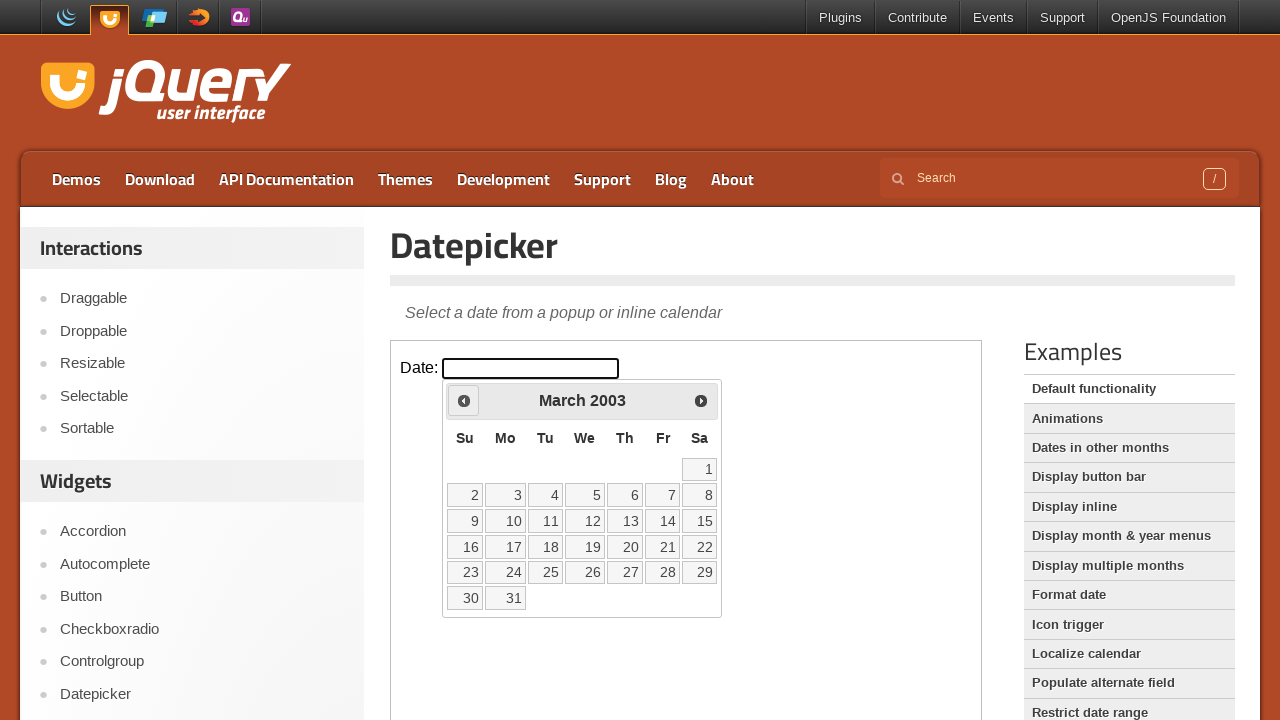

Clicked previous button to navigate to earlier month at (464, 400) on iframe >> nth=0 >> internal:control=enter-frame >> .ui-datepicker-prev
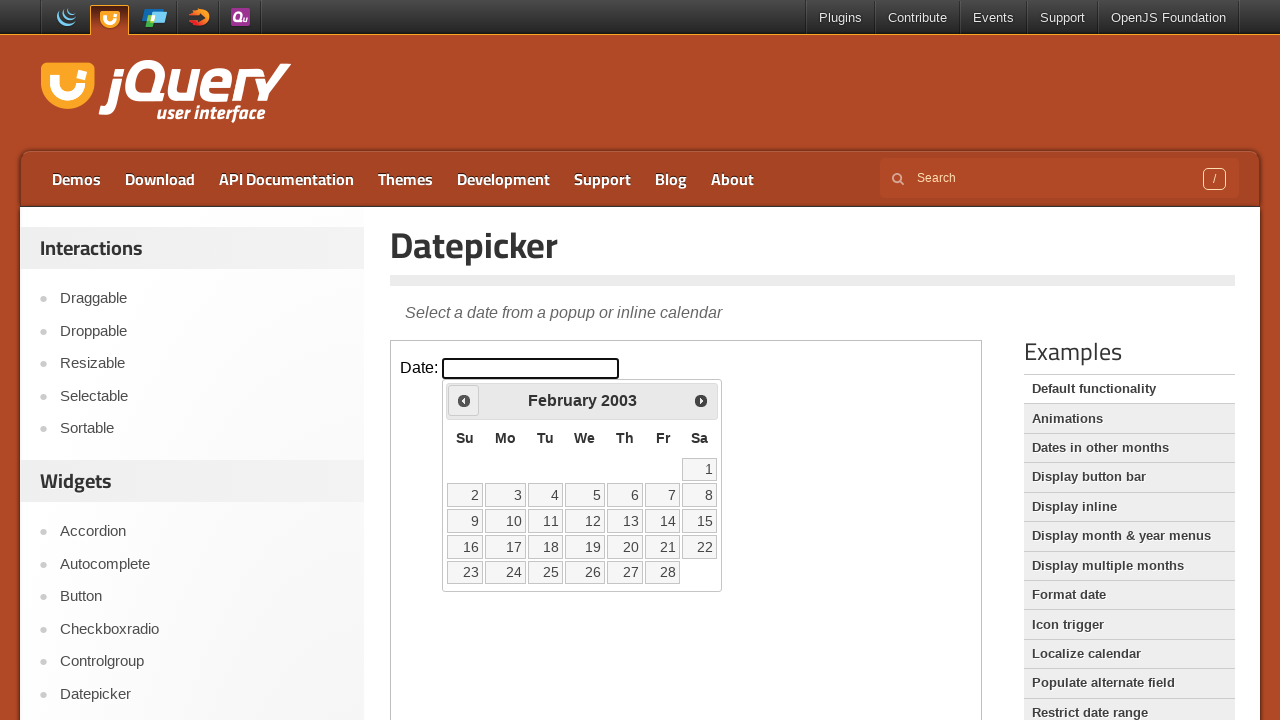

Retrieved updated month and year: February 2003
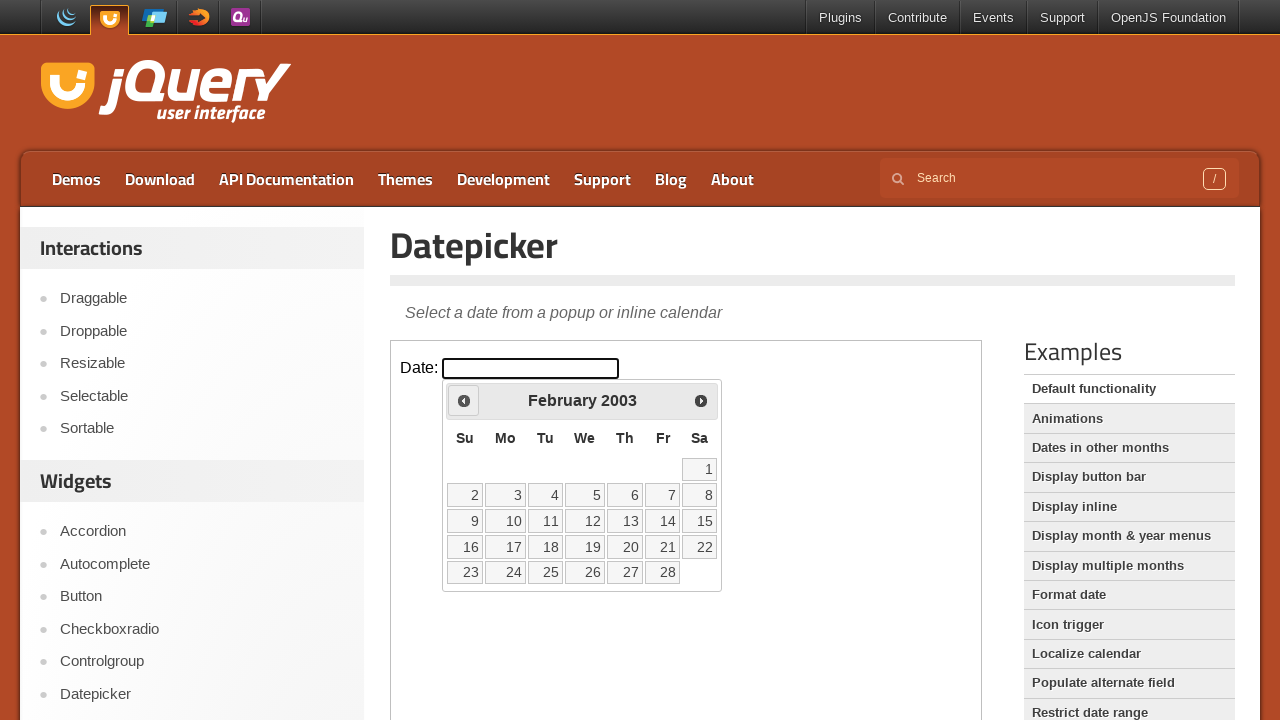

Clicked previous button to navigate to earlier month at (464, 400) on iframe >> nth=0 >> internal:control=enter-frame >> .ui-datepicker-prev
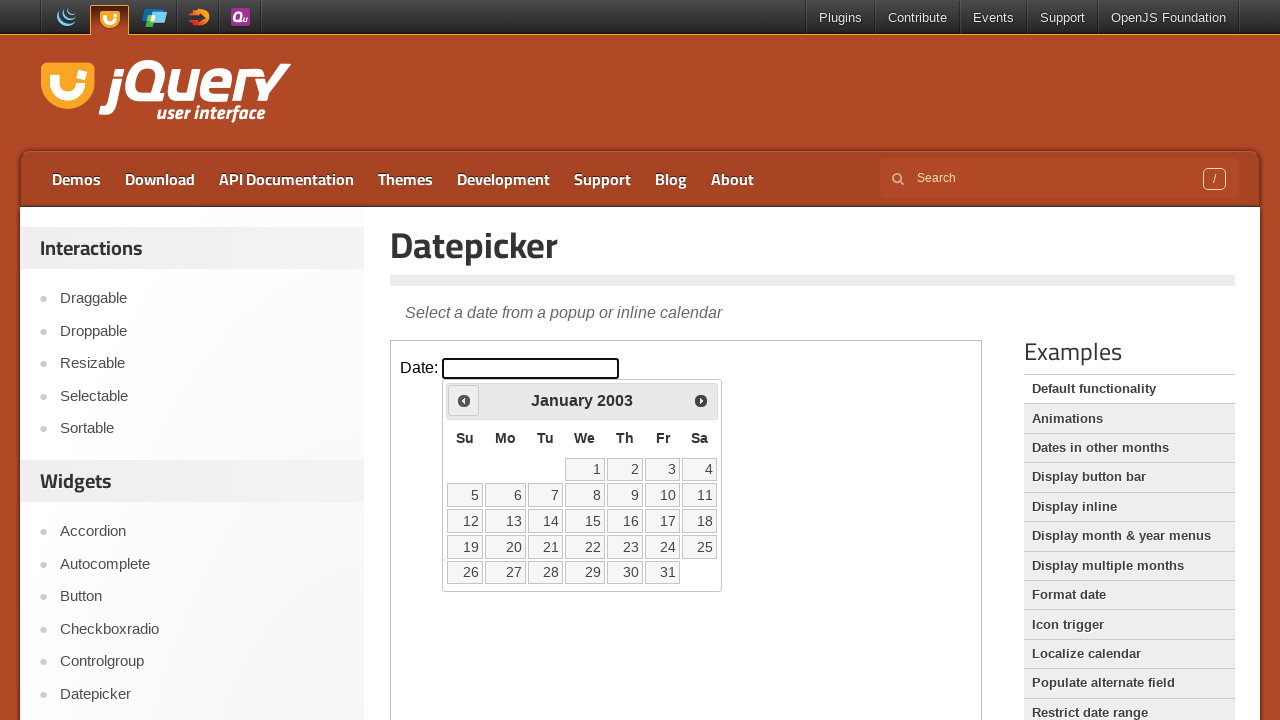

Retrieved updated month and year: January 2003
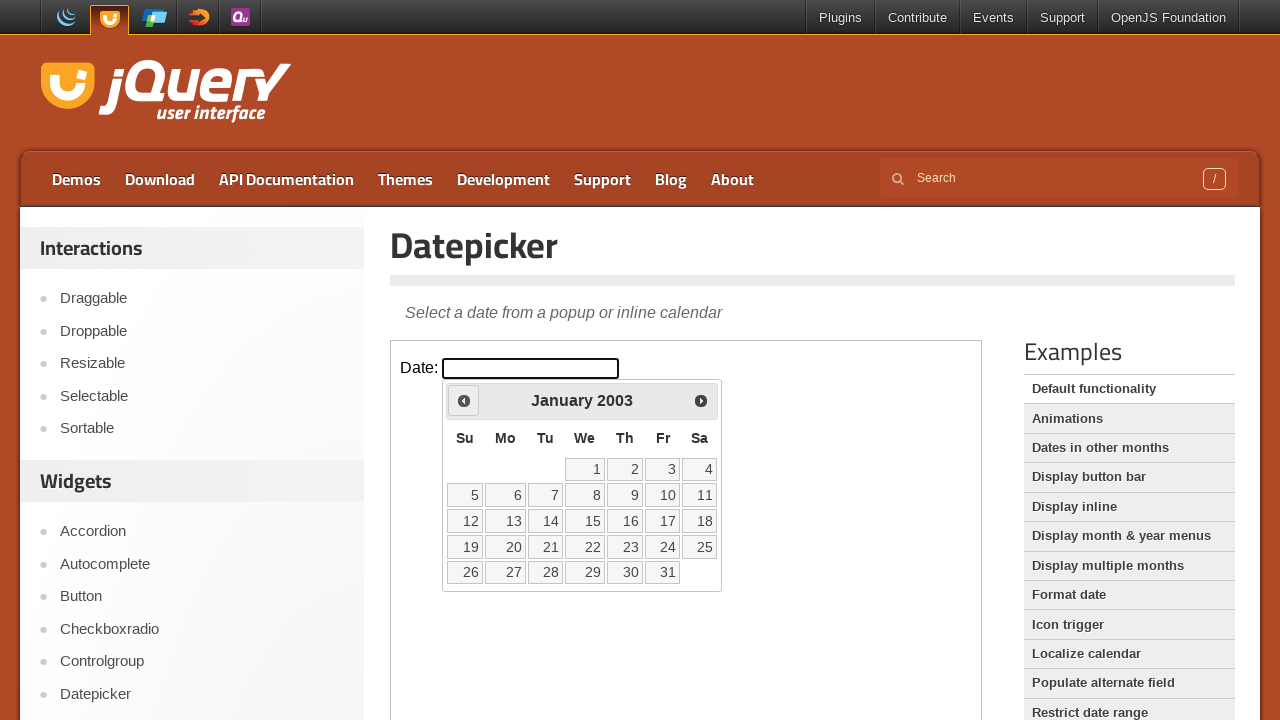

Clicked previous button to navigate to earlier month at (464, 400) on iframe >> nth=0 >> internal:control=enter-frame >> .ui-datepicker-prev
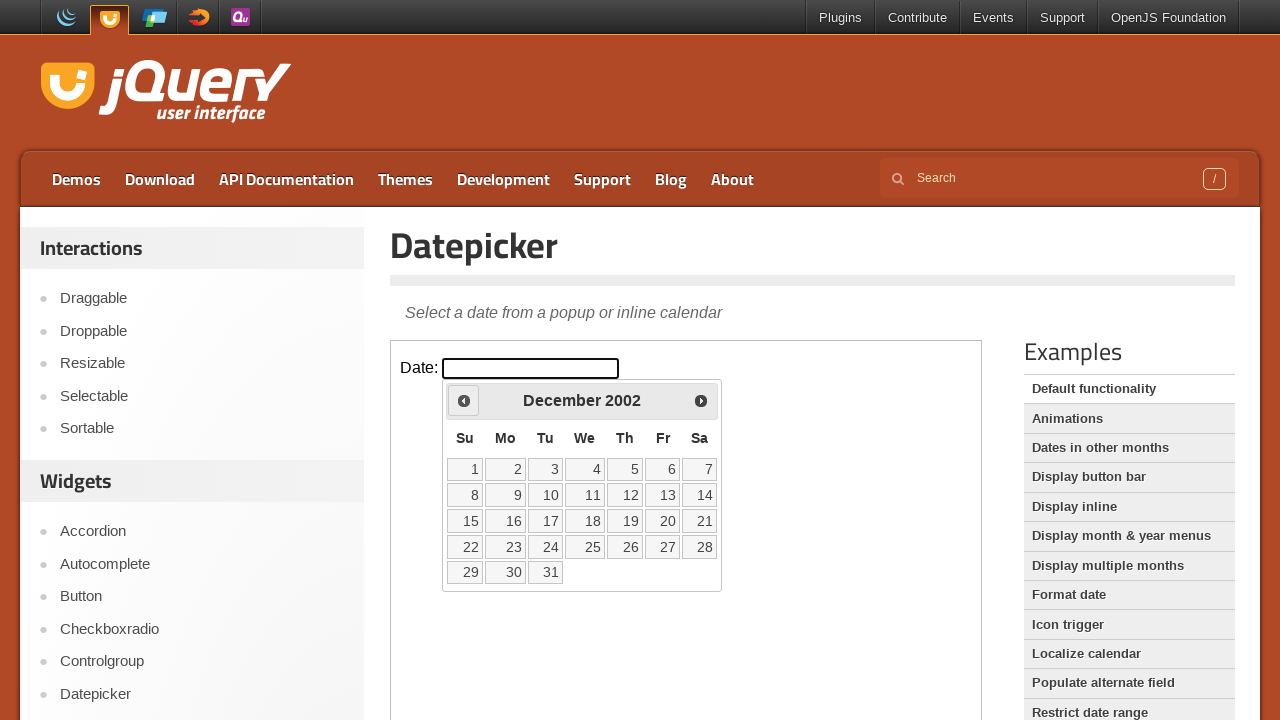

Retrieved updated month and year: December 2002
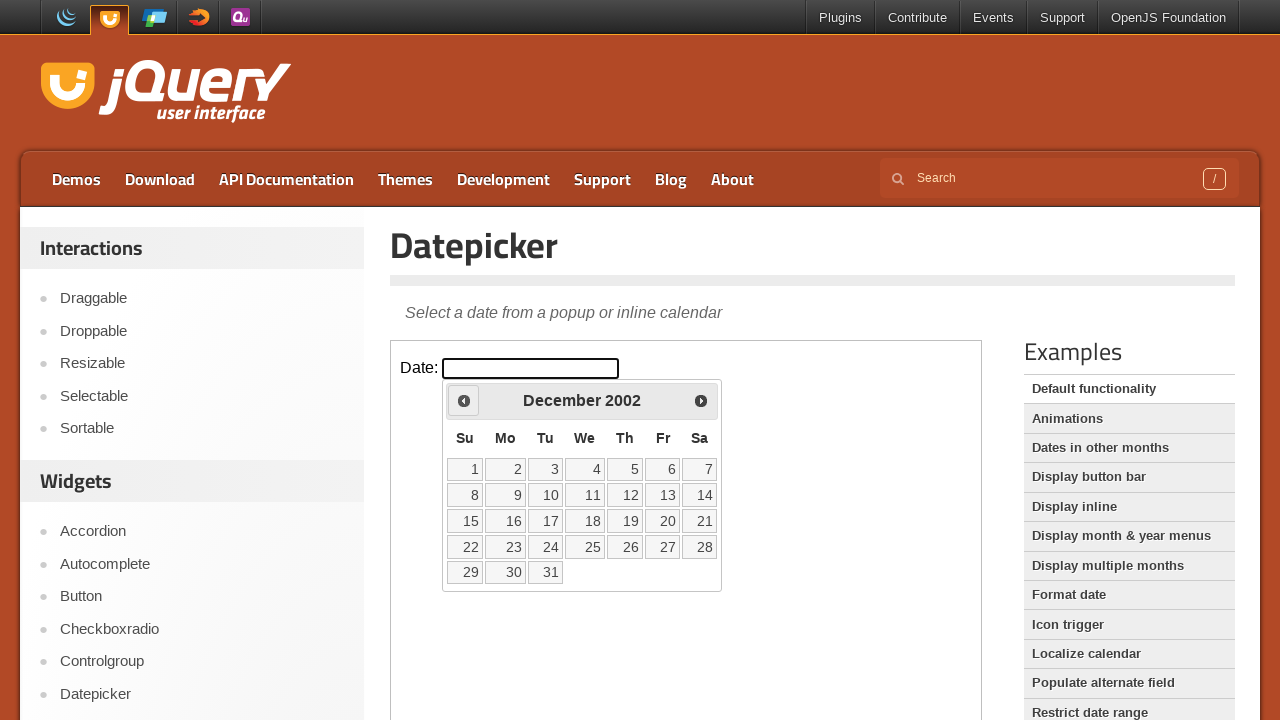

Clicked previous button to navigate to earlier month at (464, 400) on iframe >> nth=0 >> internal:control=enter-frame >> .ui-datepicker-prev
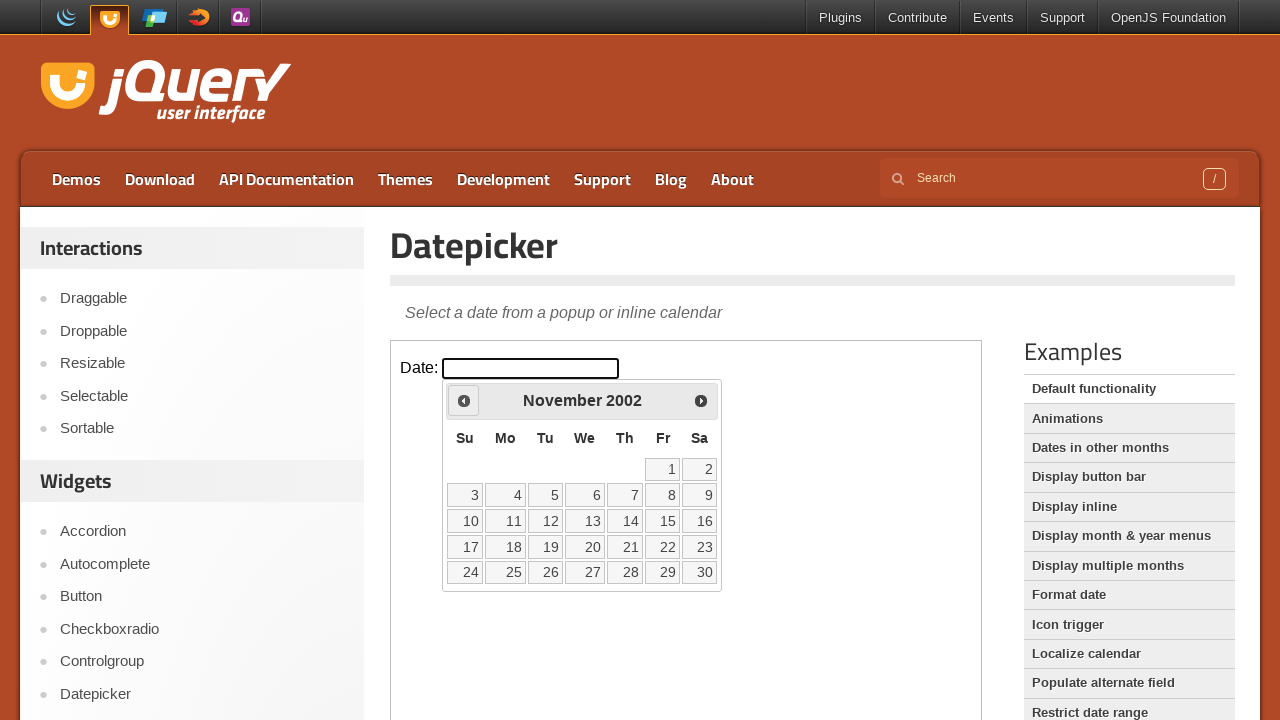

Retrieved updated month and year: November 2002
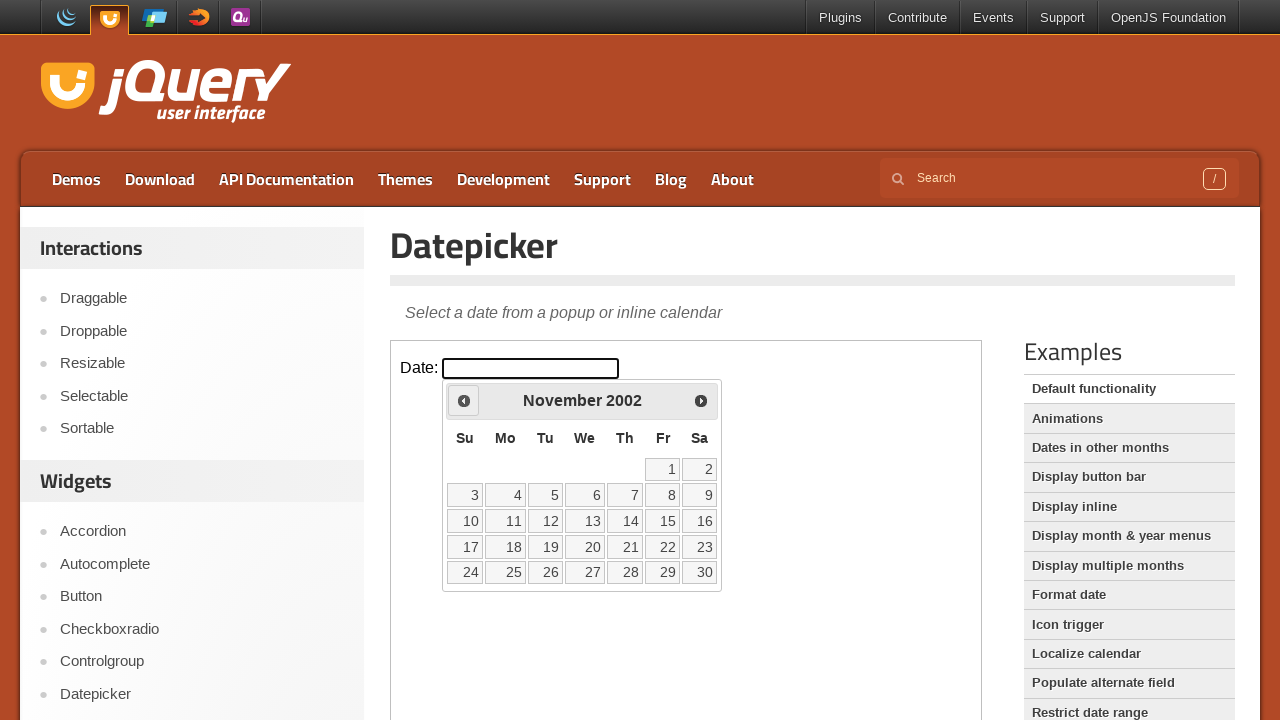

Clicked previous button to navigate to earlier month at (464, 400) on iframe >> nth=0 >> internal:control=enter-frame >> .ui-datepicker-prev
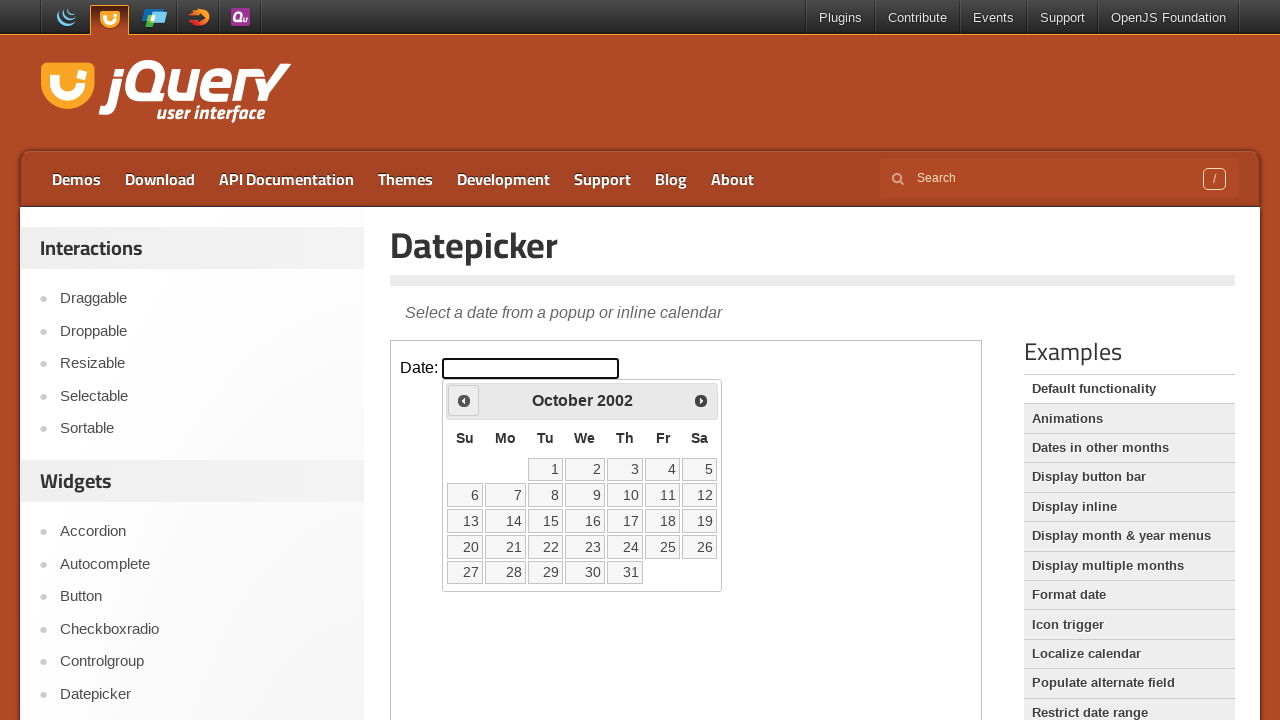

Retrieved updated month and year: October 2002
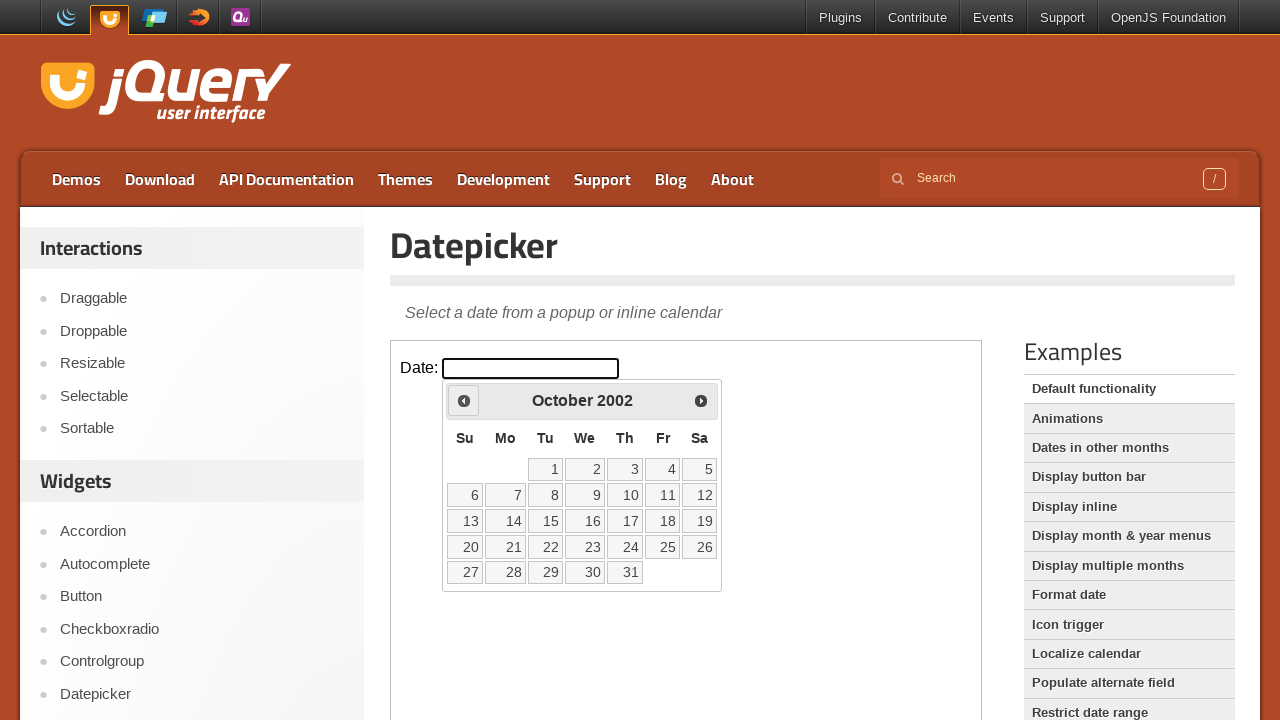

Clicked previous button to navigate to earlier month at (464, 400) on iframe >> nth=0 >> internal:control=enter-frame >> .ui-datepicker-prev
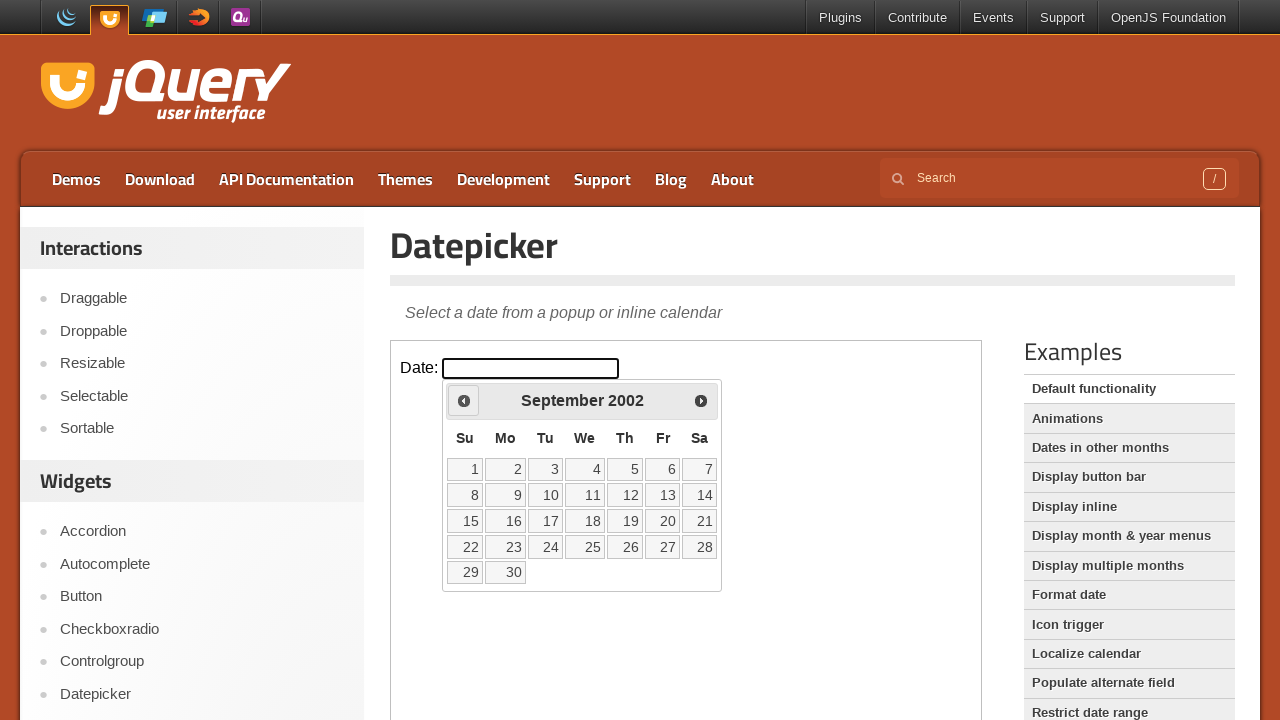

Retrieved updated month and year: September 2002
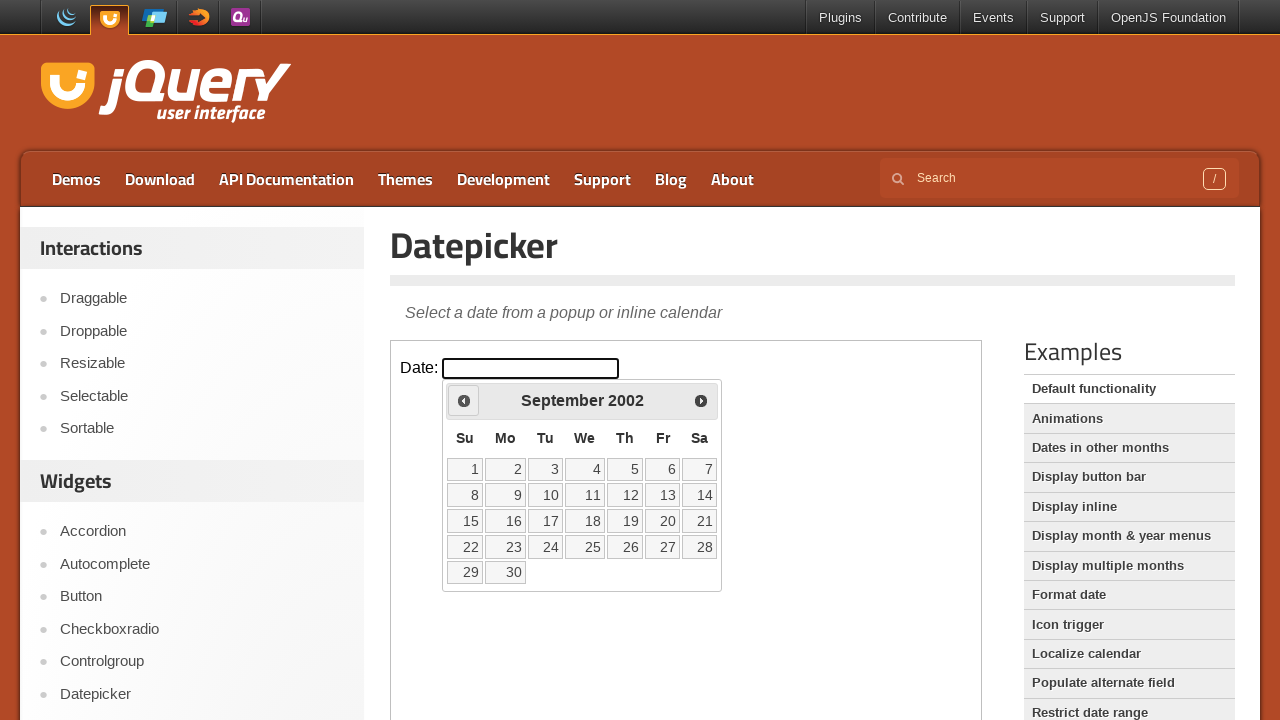

Clicked previous button to navigate to earlier month at (464, 400) on iframe >> nth=0 >> internal:control=enter-frame >> .ui-datepicker-prev
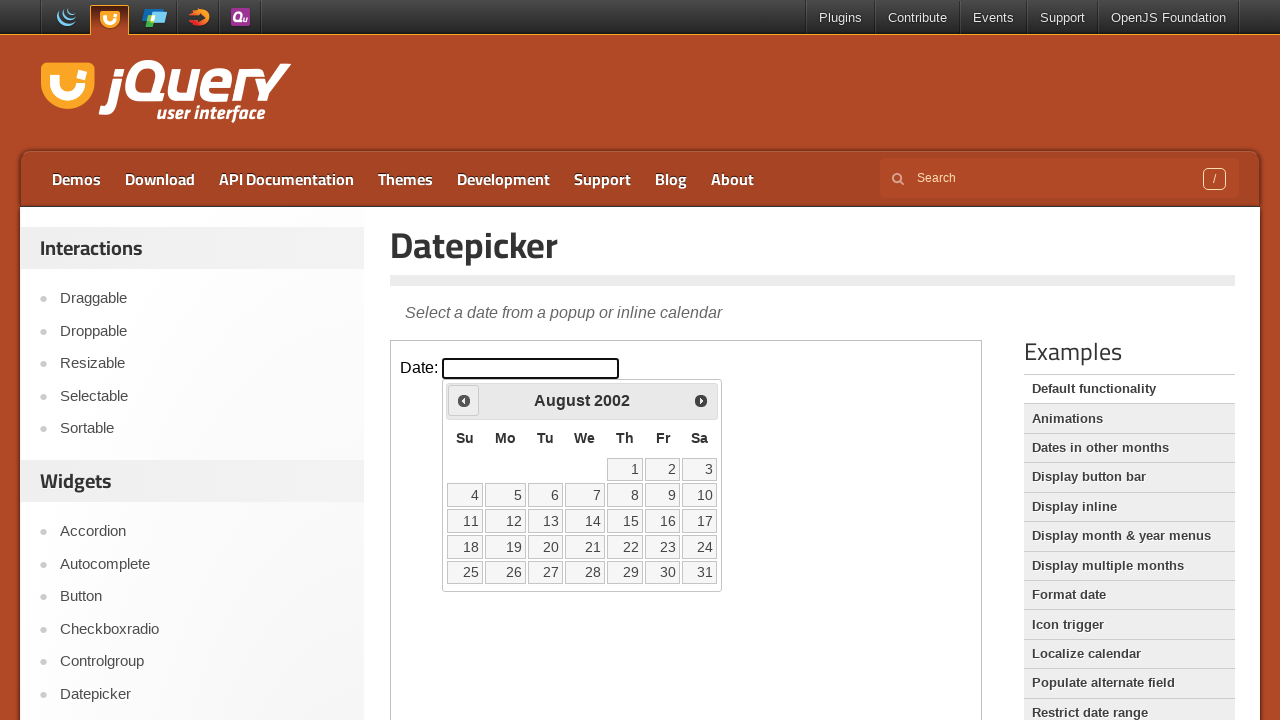

Retrieved updated month and year: August 2002
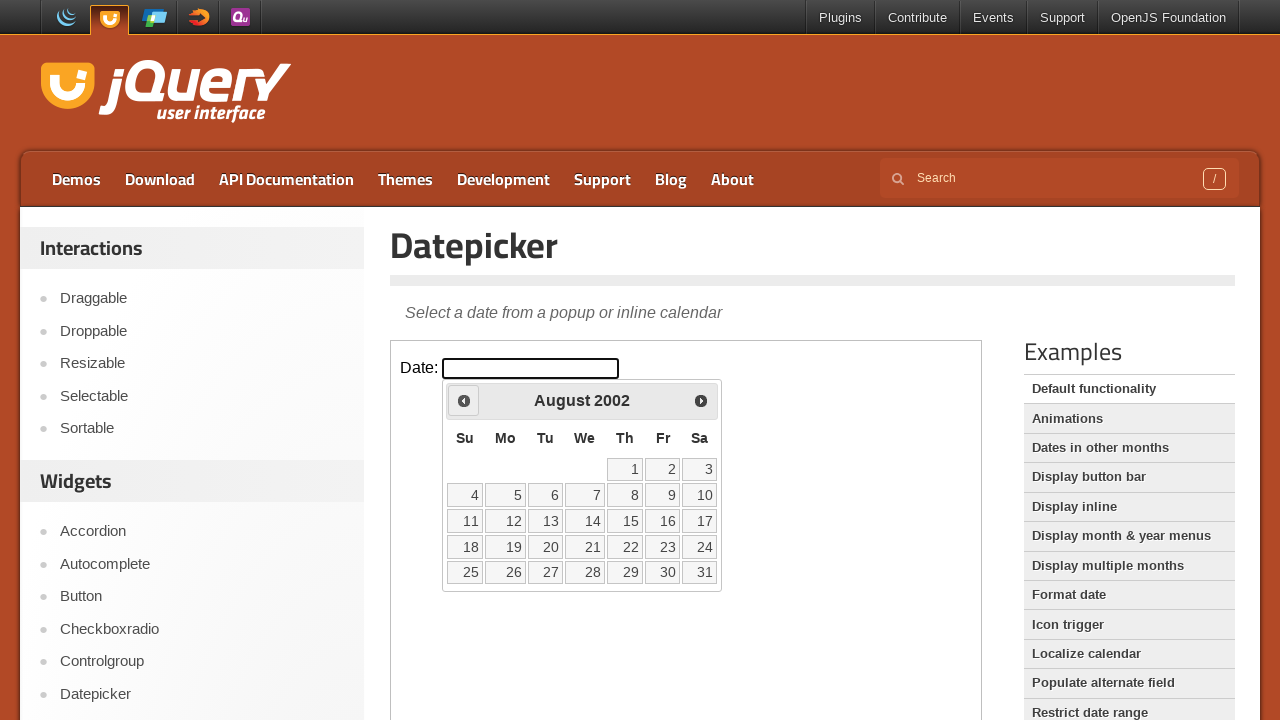

Clicked previous button to navigate to earlier month at (464, 400) on iframe >> nth=0 >> internal:control=enter-frame >> .ui-datepicker-prev
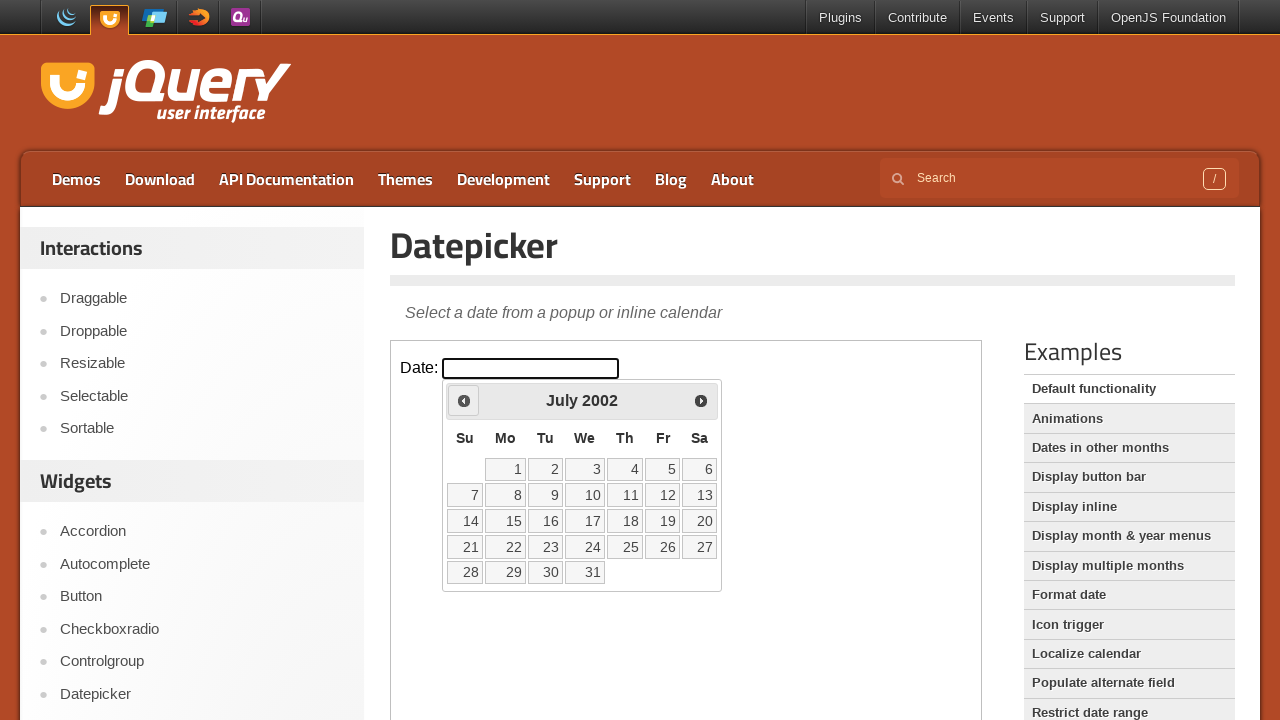

Retrieved updated month and year: July 2002
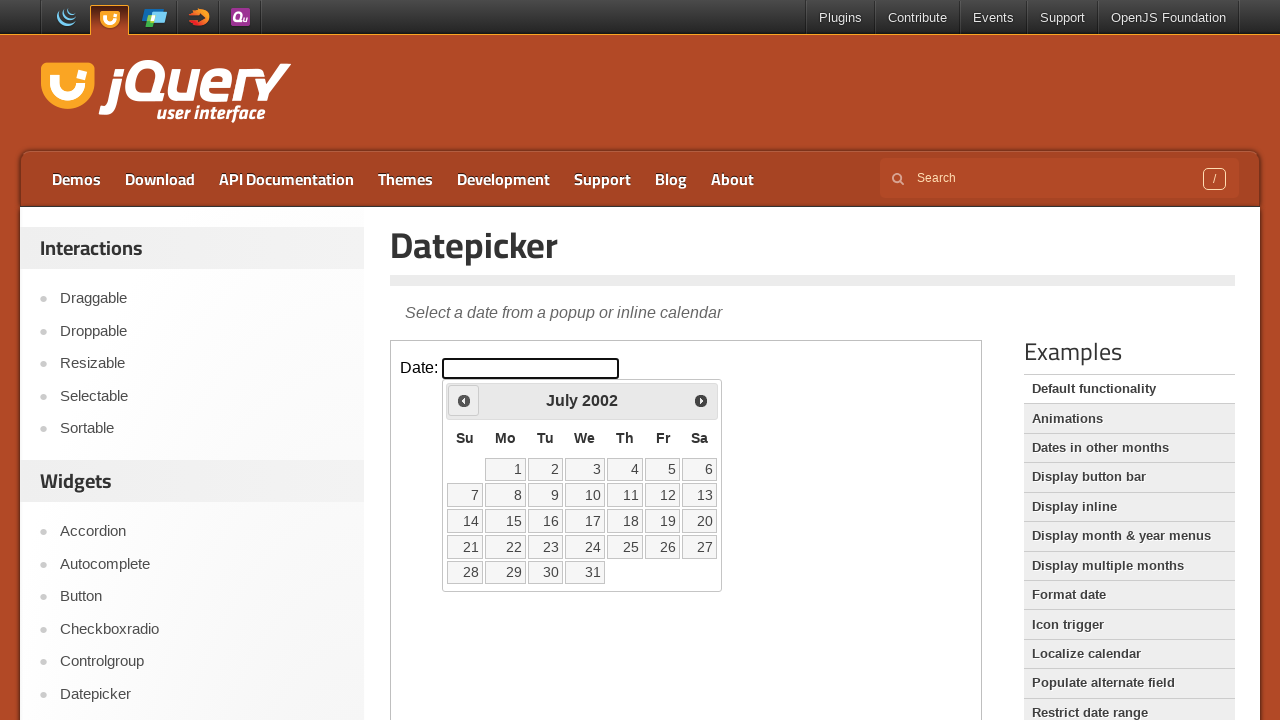

Clicked previous button to navigate to earlier month at (464, 400) on iframe >> nth=0 >> internal:control=enter-frame >> .ui-datepicker-prev
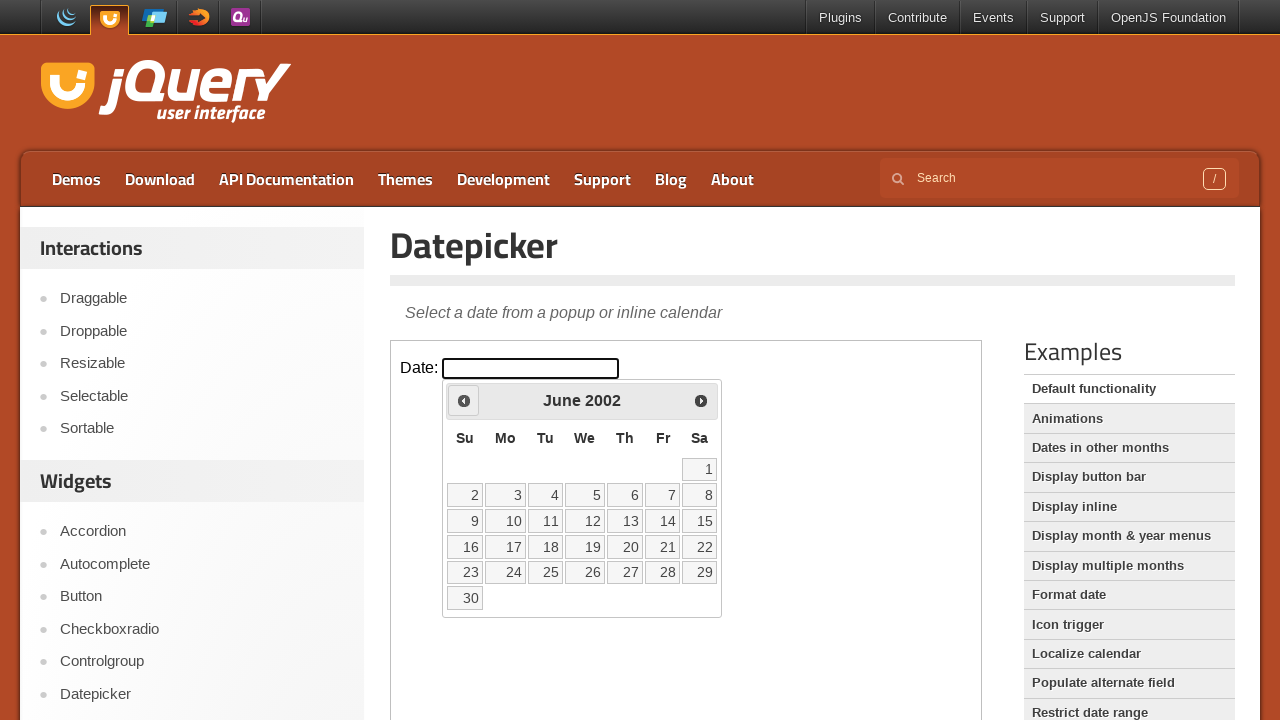

Retrieved updated month and year: June 2002
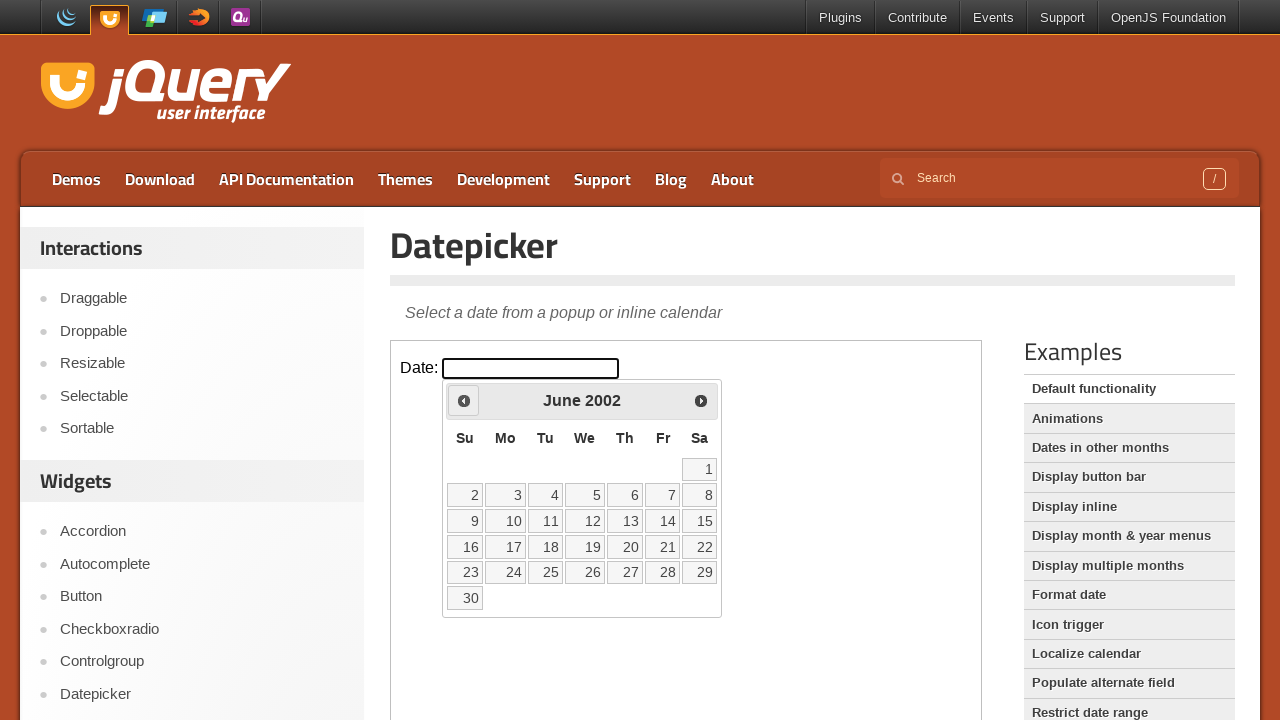

Clicked previous button to navigate to earlier month at (464, 400) on iframe >> nth=0 >> internal:control=enter-frame >> .ui-datepicker-prev
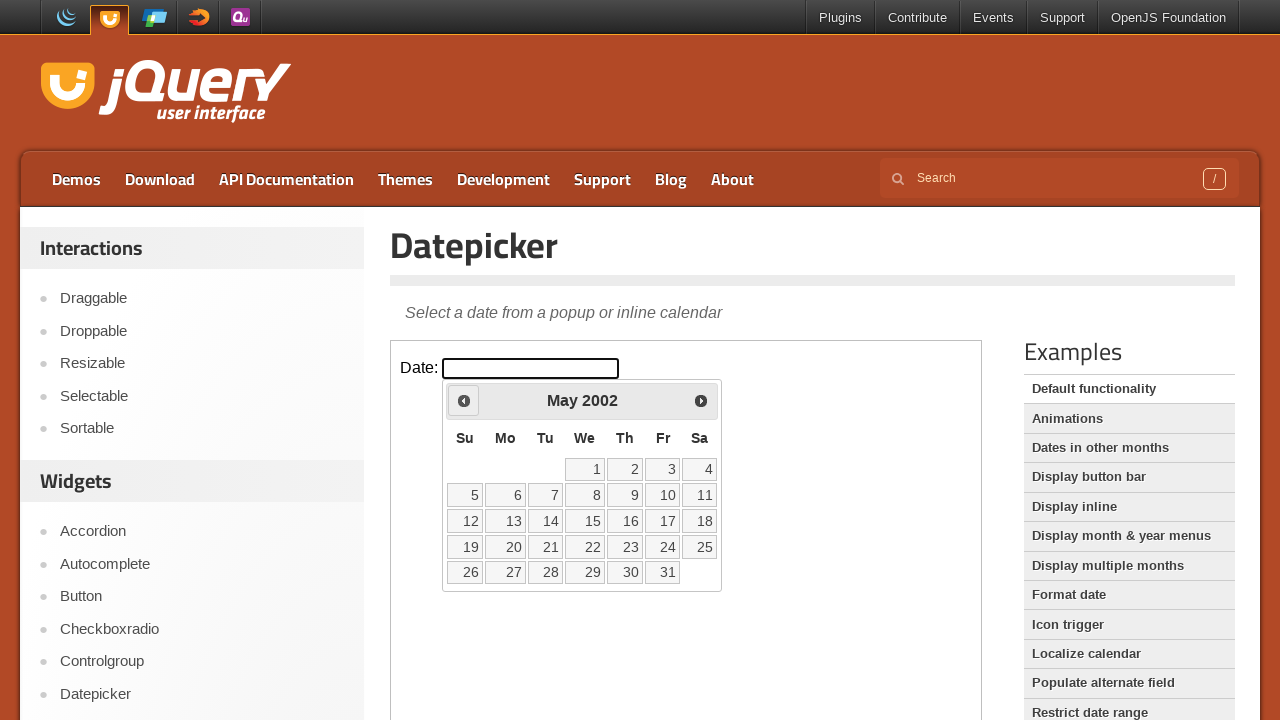

Retrieved updated month and year: May 2002
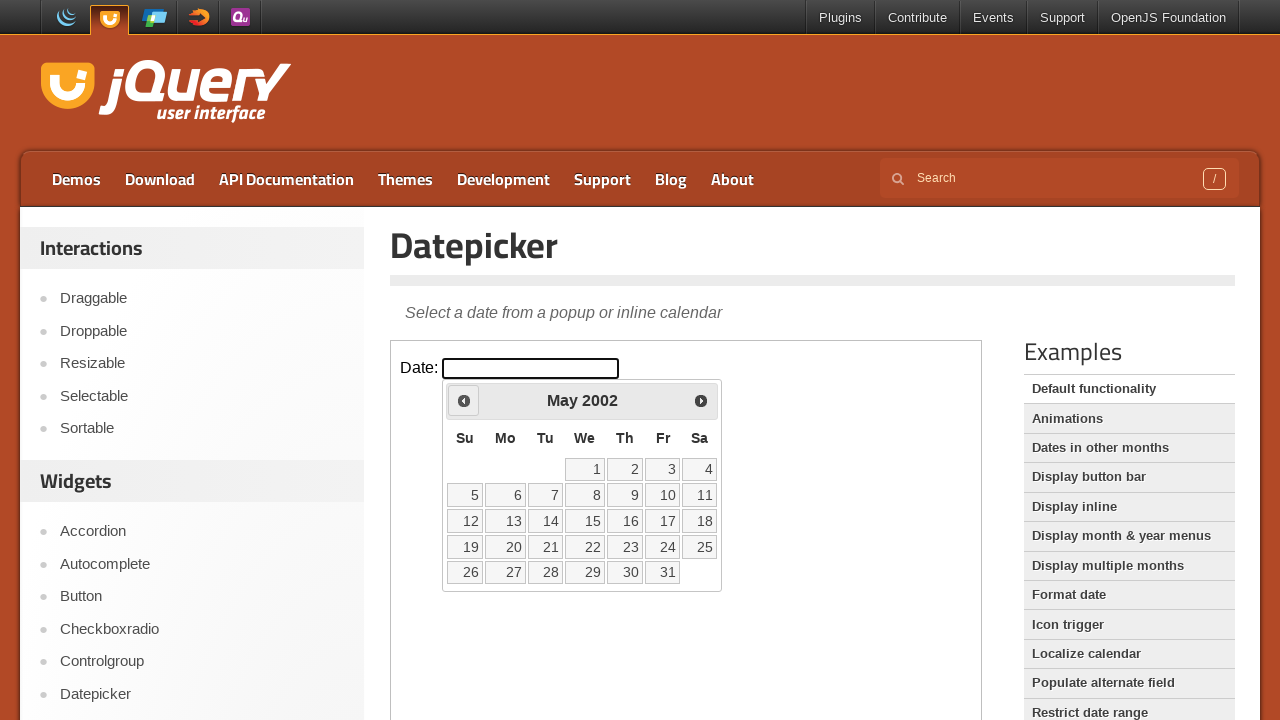

Clicked previous button to navigate to earlier month at (464, 400) on iframe >> nth=0 >> internal:control=enter-frame >> .ui-datepicker-prev
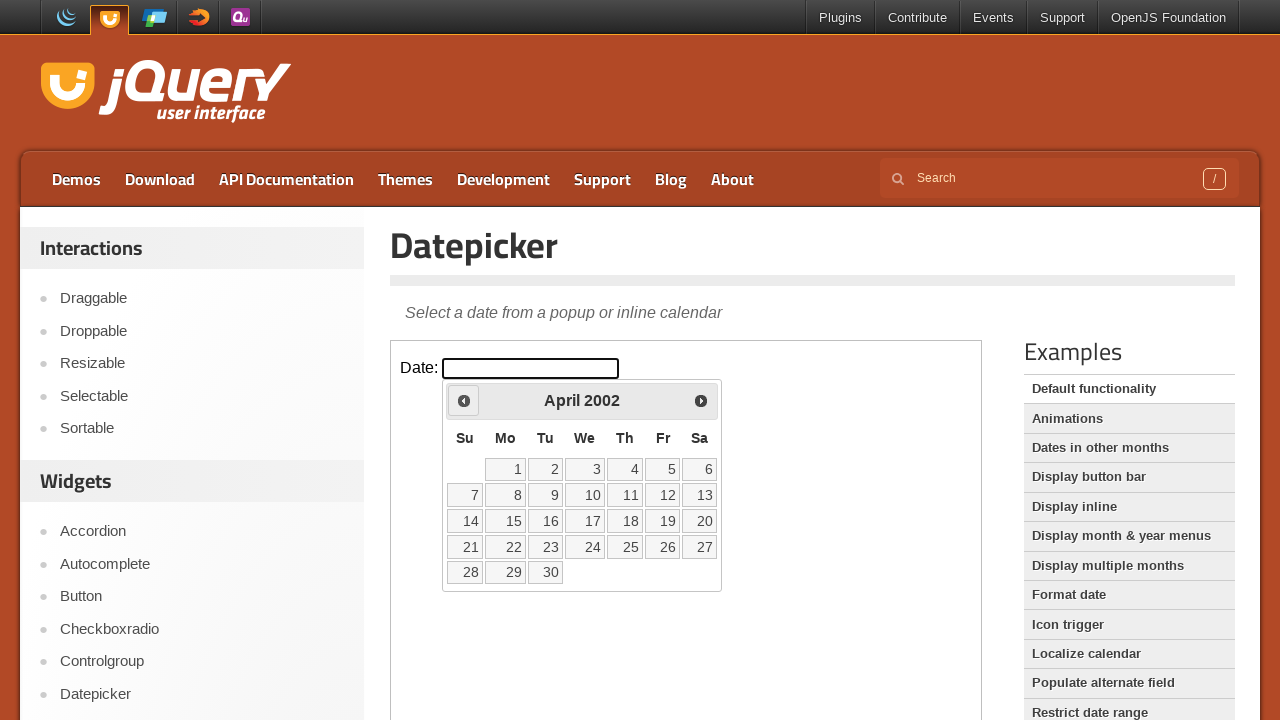

Retrieved updated month and year: April 2002
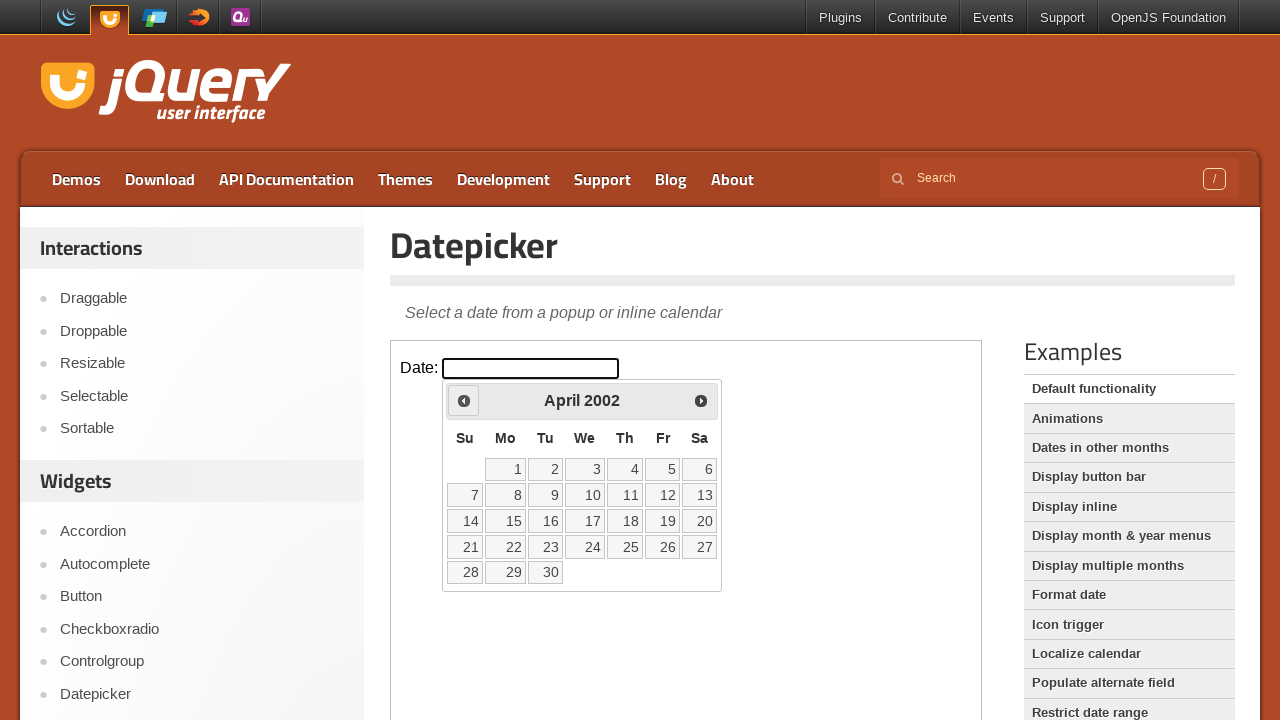

Clicked previous button to navigate to earlier month at (464, 400) on iframe >> nth=0 >> internal:control=enter-frame >> .ui-datepicker-prev
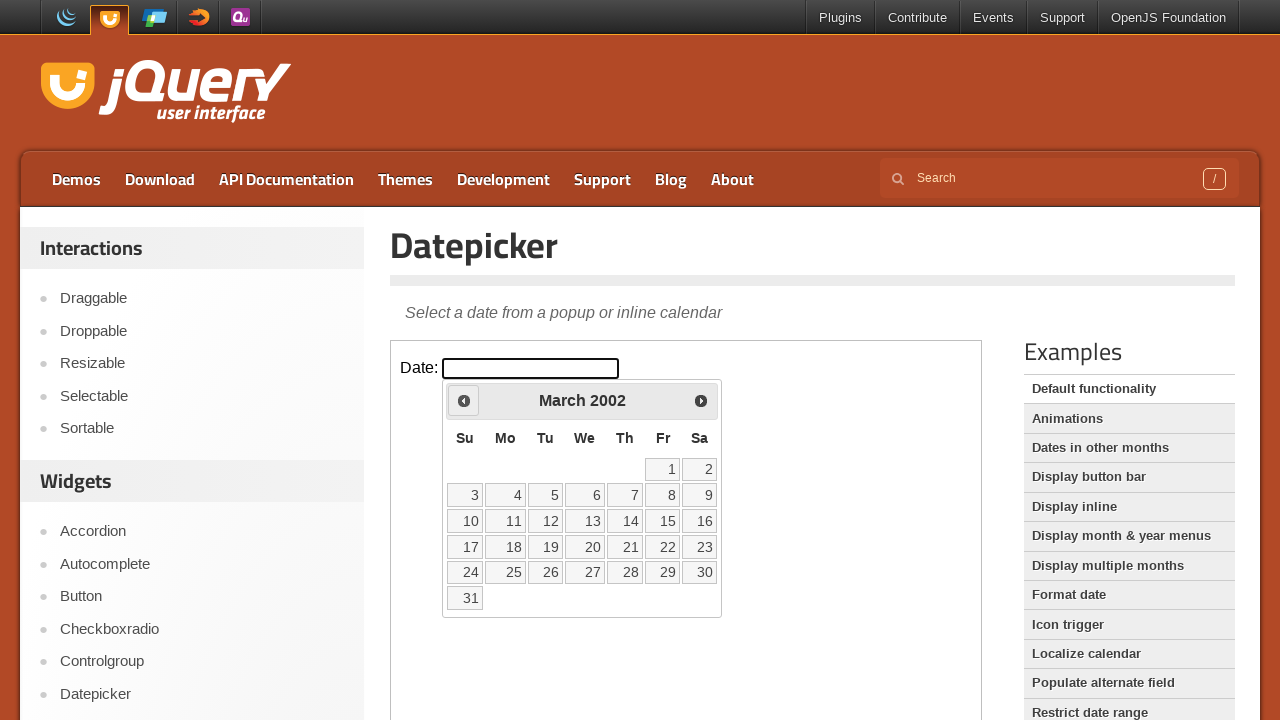

Retrieved updated month and year: March 2002
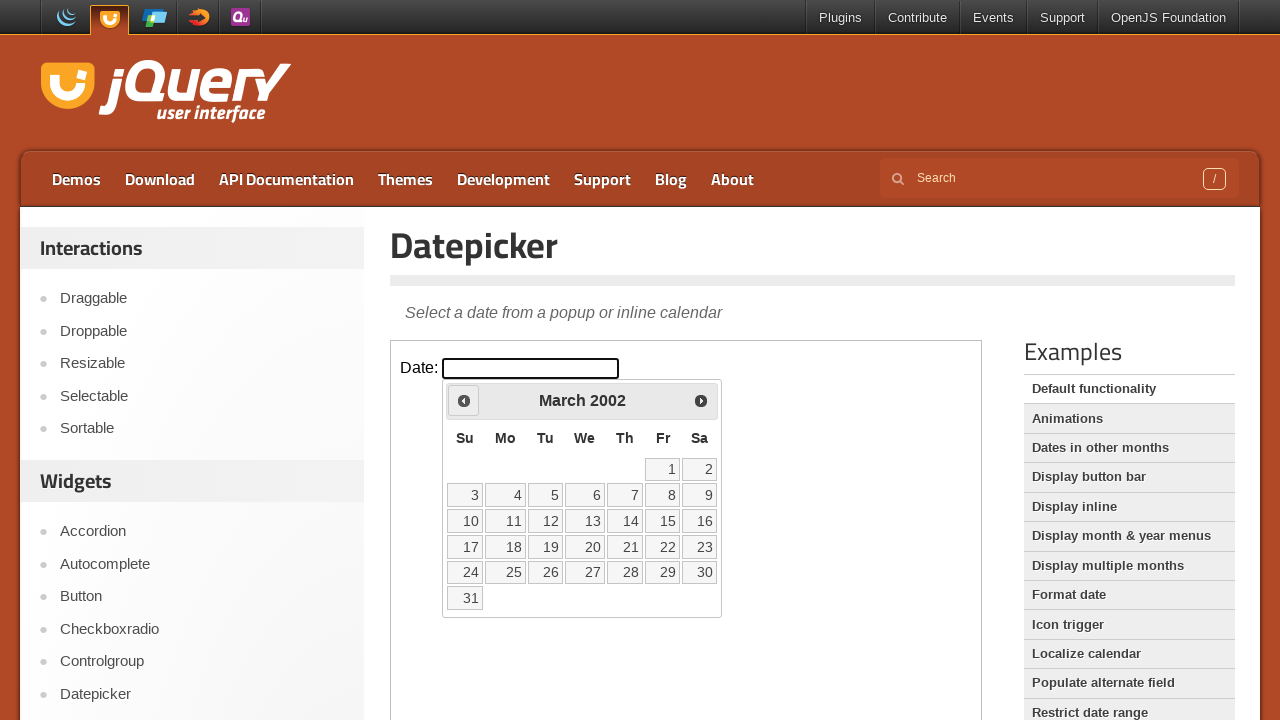

Clicked previous button to navigate to earlier month at (464, 400) on iframe >> nth=0 >> internal:control=enter-frame >> .ui-datepicker-prev
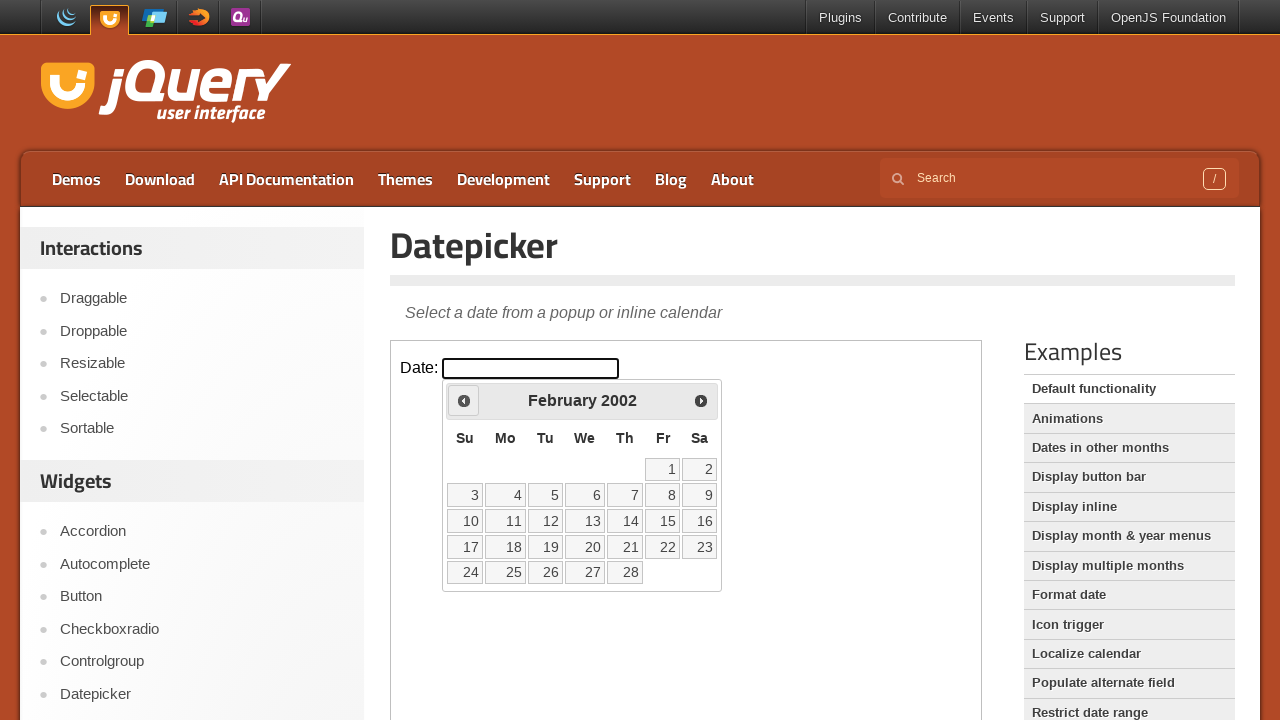

Retrieved updated month and year: February 2002
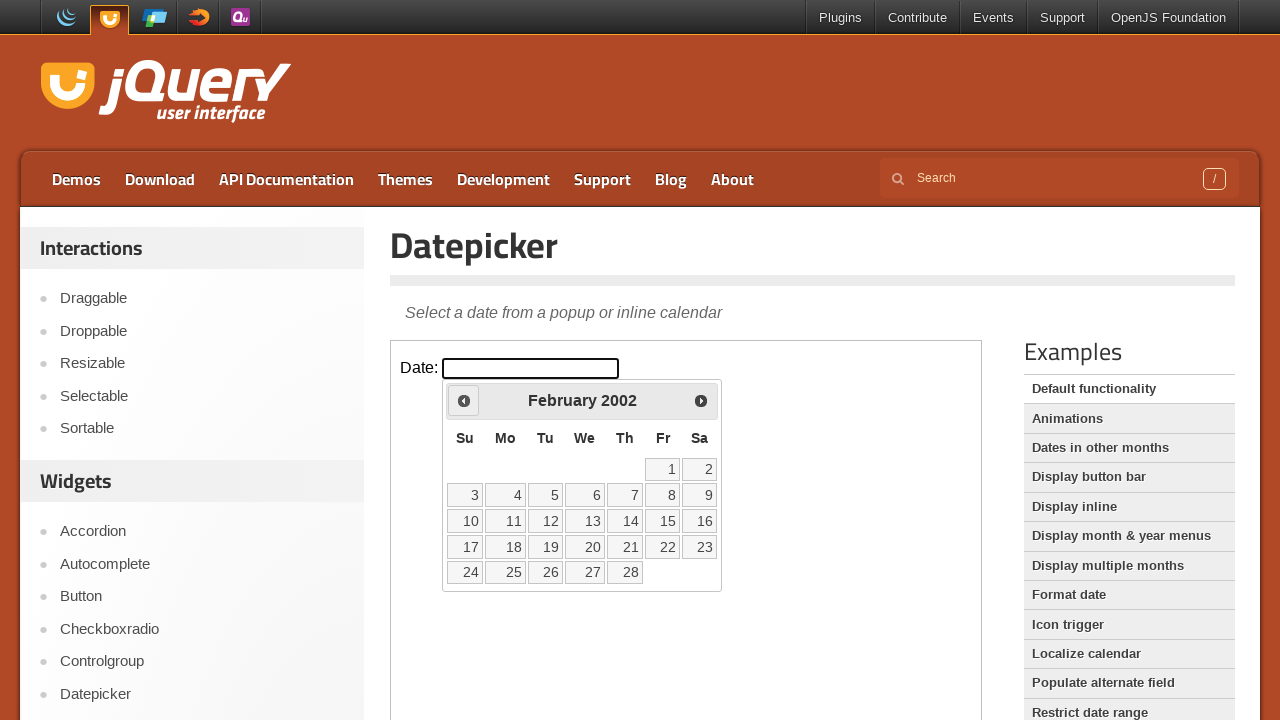

Clicked previous button to navigate to earlier month at (464, 400) on iframe >> nth=0 >> internal:control=enter-frame >> .ui-datepicker-prev
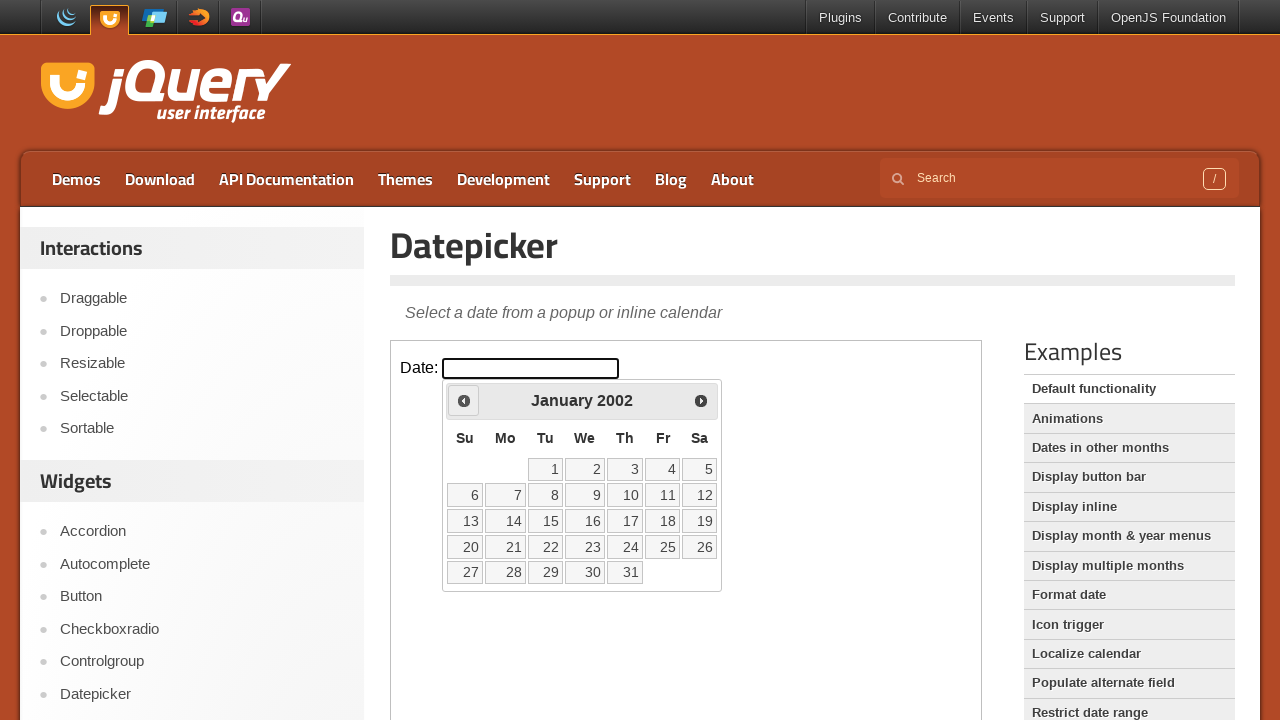

Retrieved updated month and year: January 2002
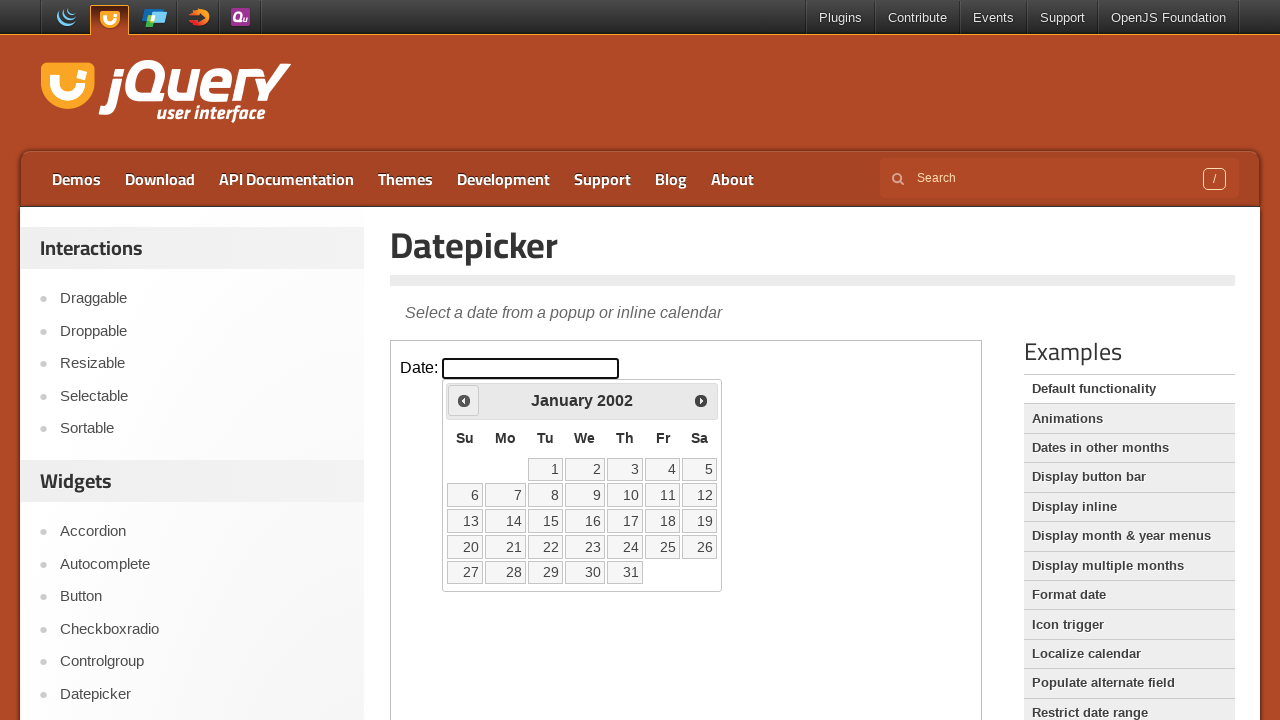

Clicked previous button to navigate to earlier month at (464, 400) on iframe >> nth=0 >> internal:control=enter-frame >> .ui-datepicker-prev
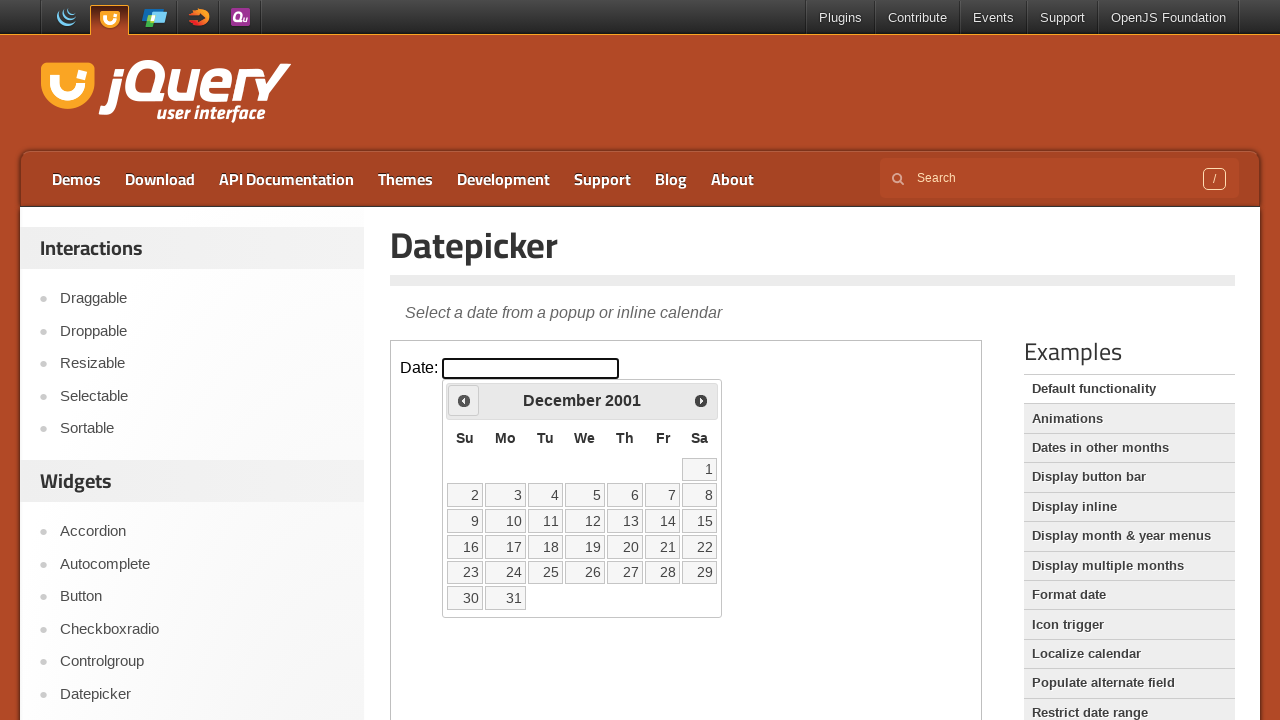

Retrieved updated month and year: December 2001
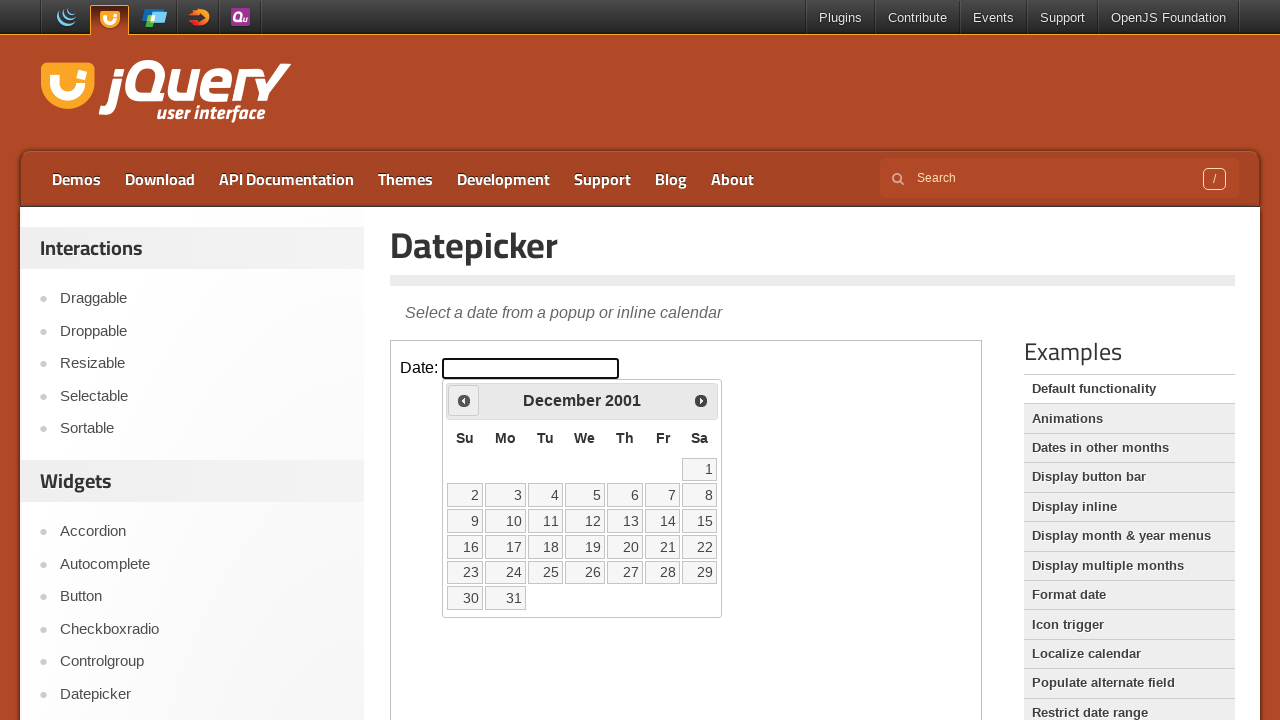

Clicked previous button to navigate to earlier month at (464, 400) on iframe >> nth=0 >> internal:control=enter-frame >> .ui-datepicker-prev
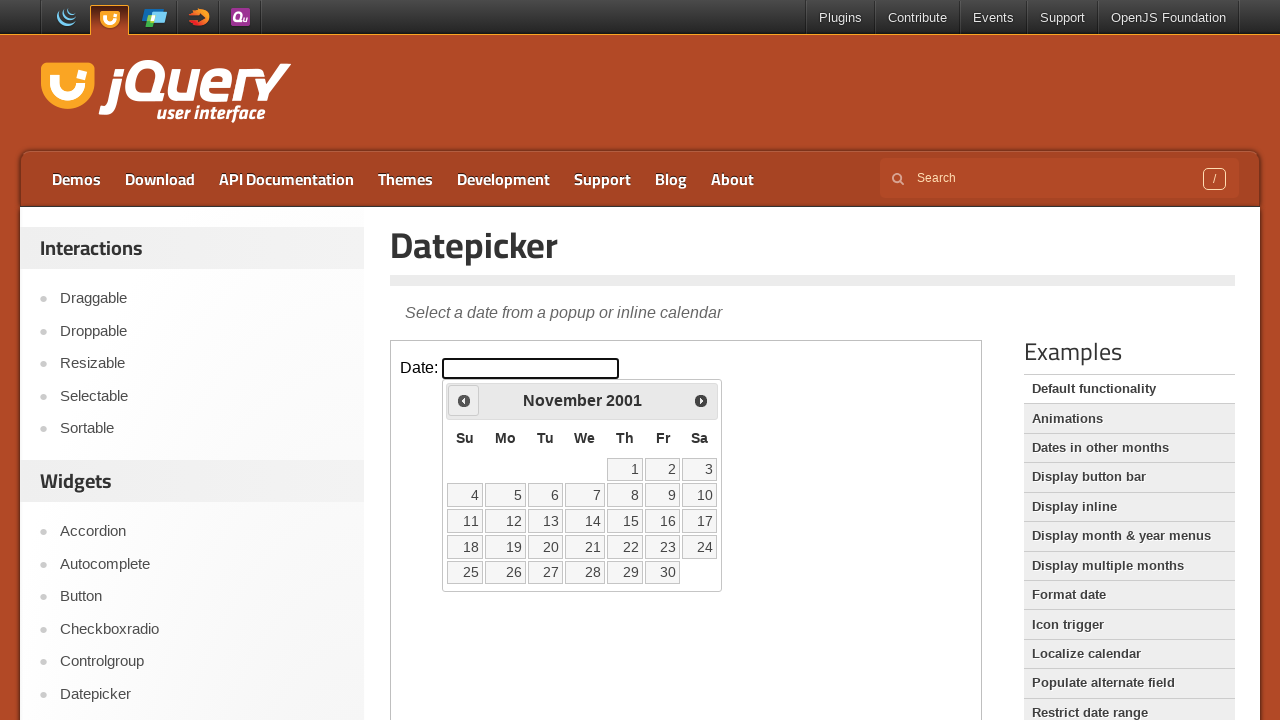

Retrieved updated month and year: November 2001
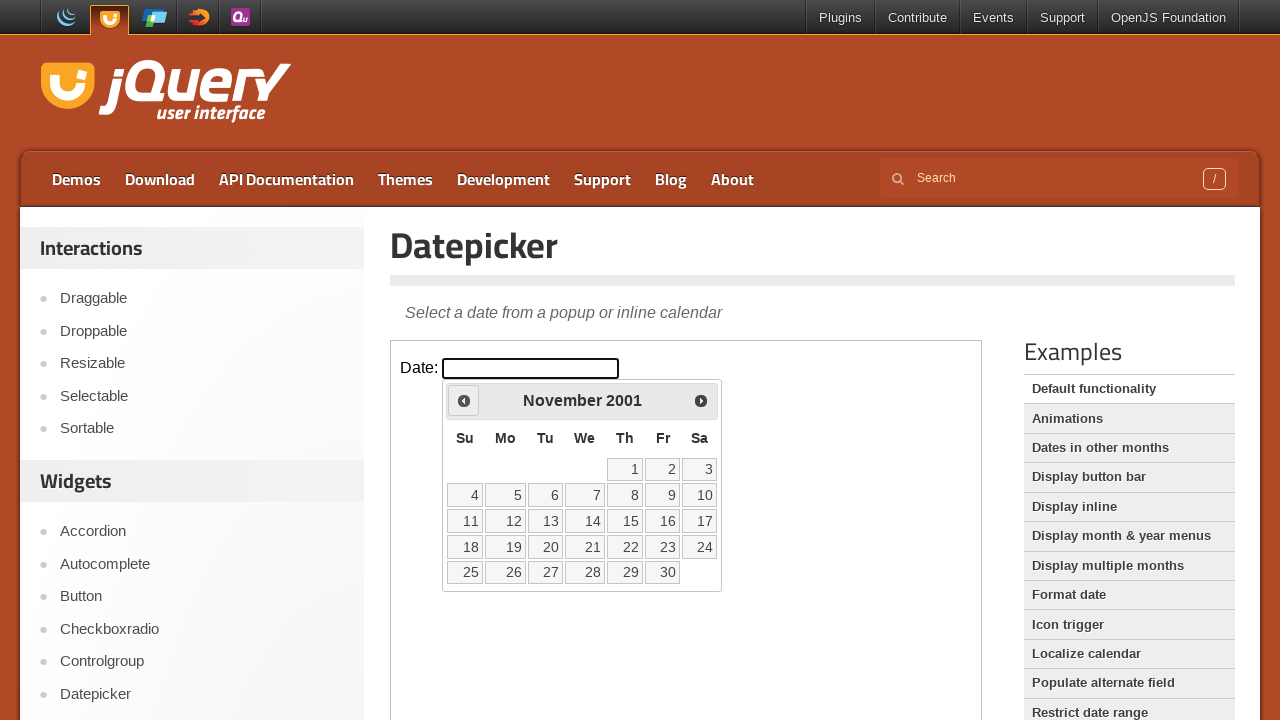

Clicked previous button to navigate to earlier month at (464, 400) on iframe >> nth=0 >> internal:control=enter-frame >> .ui-datepicker-prev
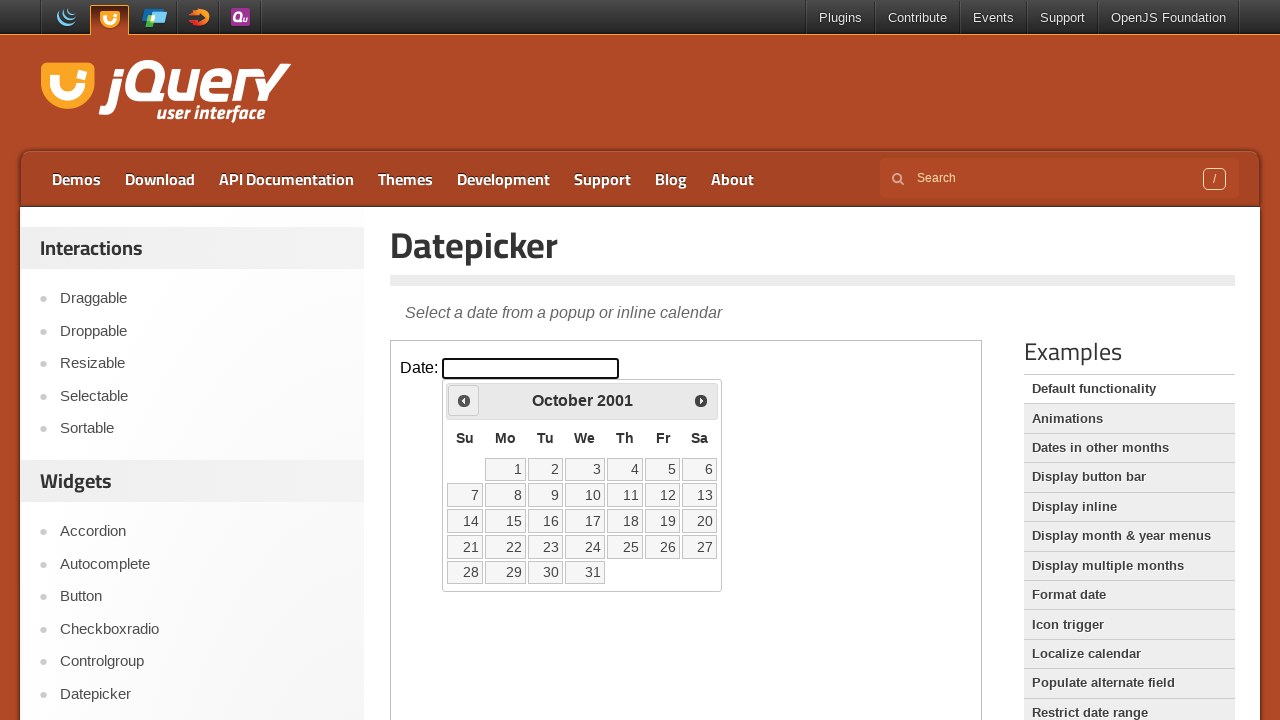

Retrieved updated month and year: October 2001
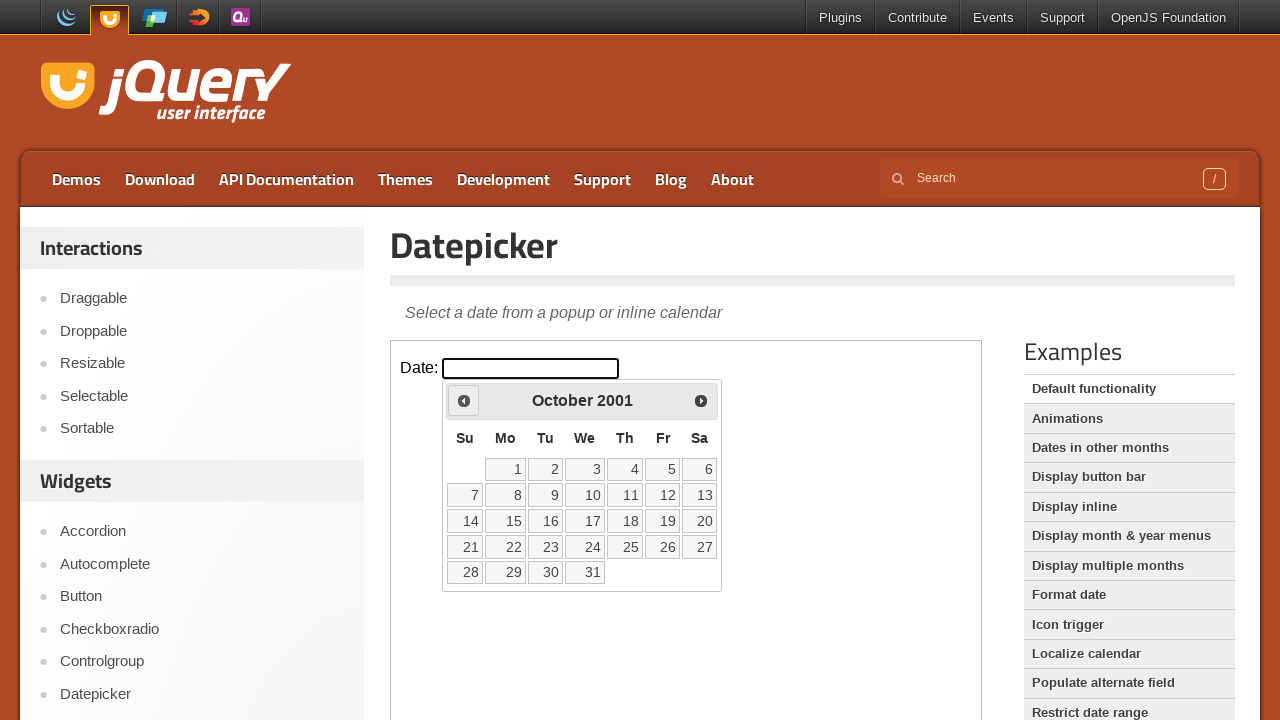

Clicked previous button to navigate to earlier month at (464, 400) on iframe >> nth=0 >> internal:control=enter-frame >> .ui-datepicker-prev
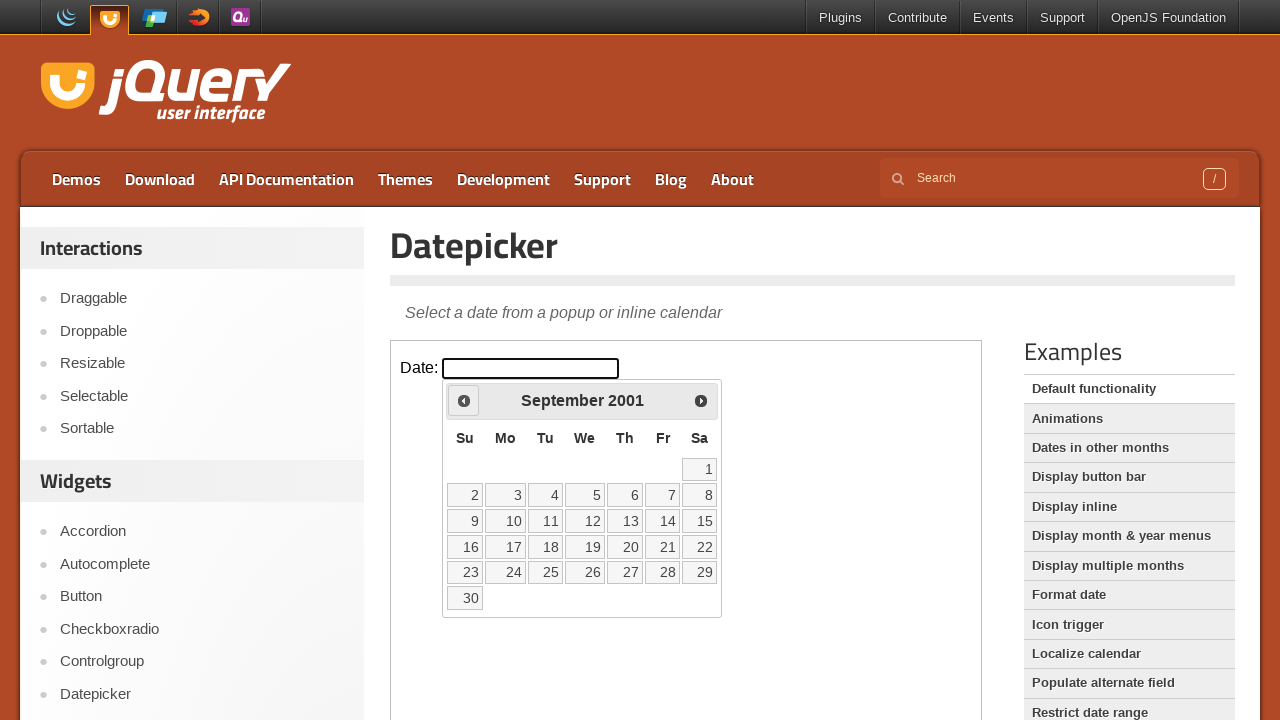

Retrieved updated month and year: September 2001
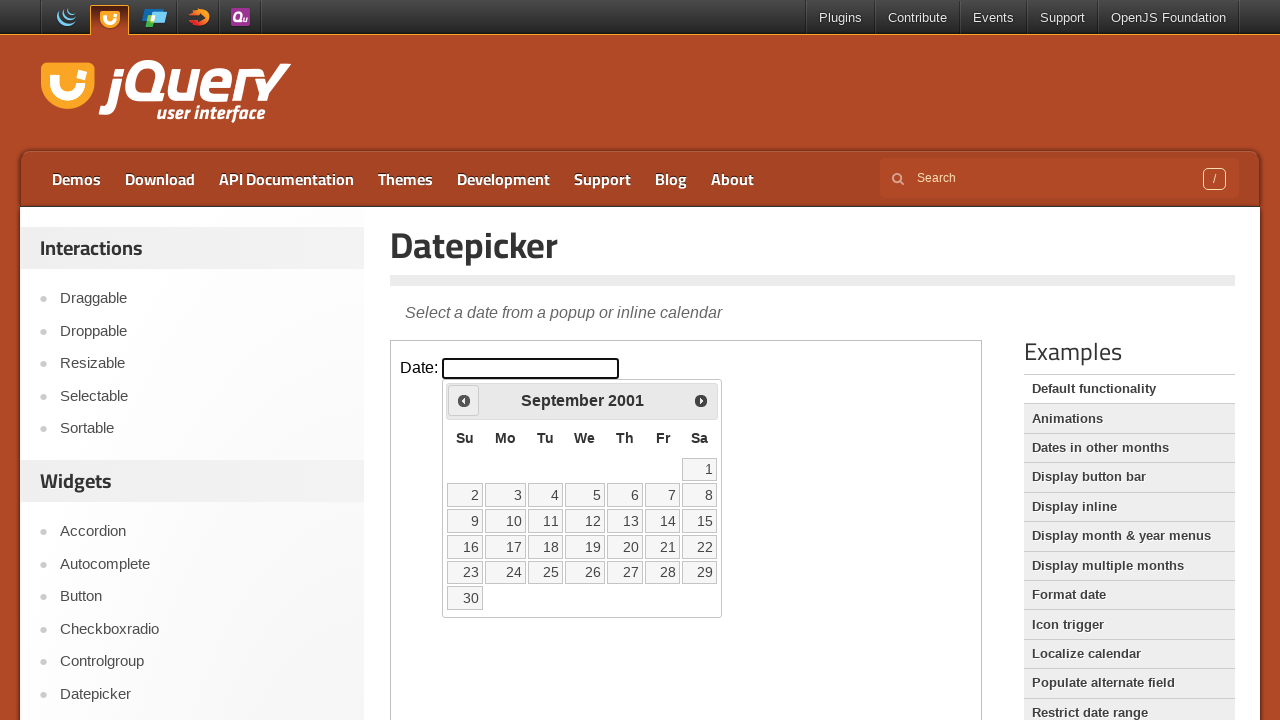

Clicked previous button to navigate to earlier month at (464, 400) on iframe >> nth=0 >> internal:control=enter-frame >> .ui-datepicker-prev
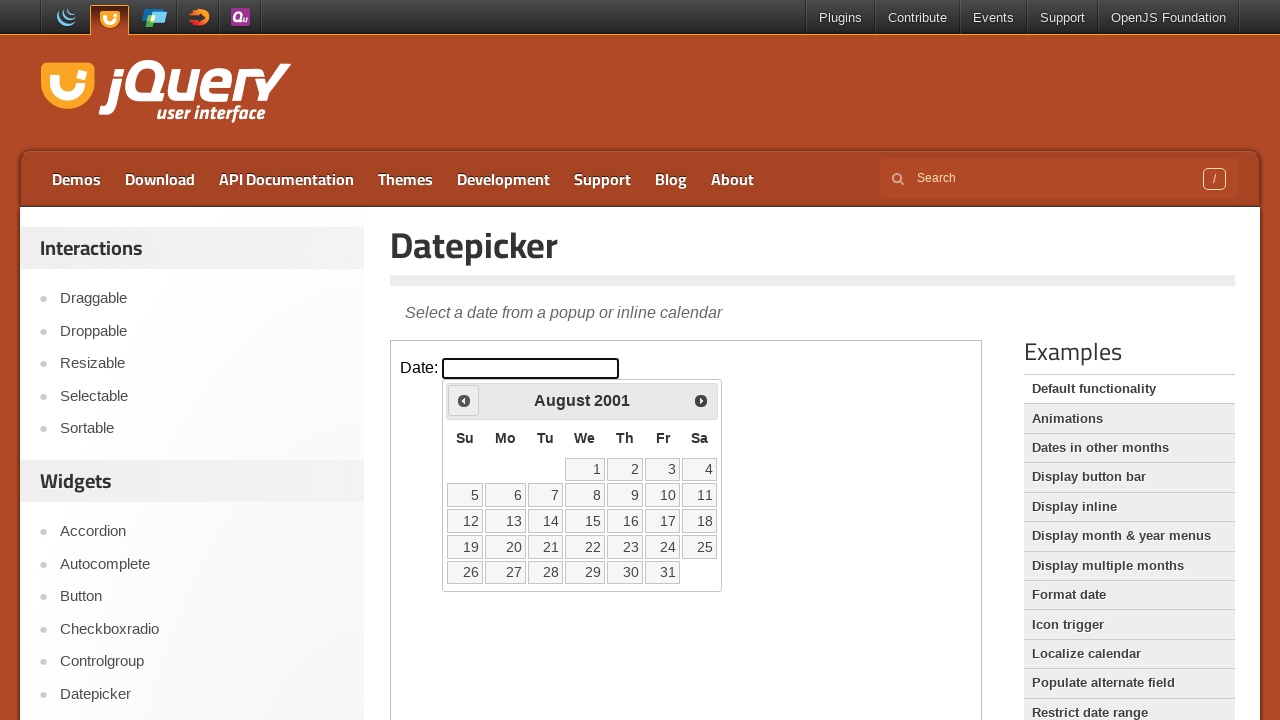

Retrieved updated month and year: August 2001
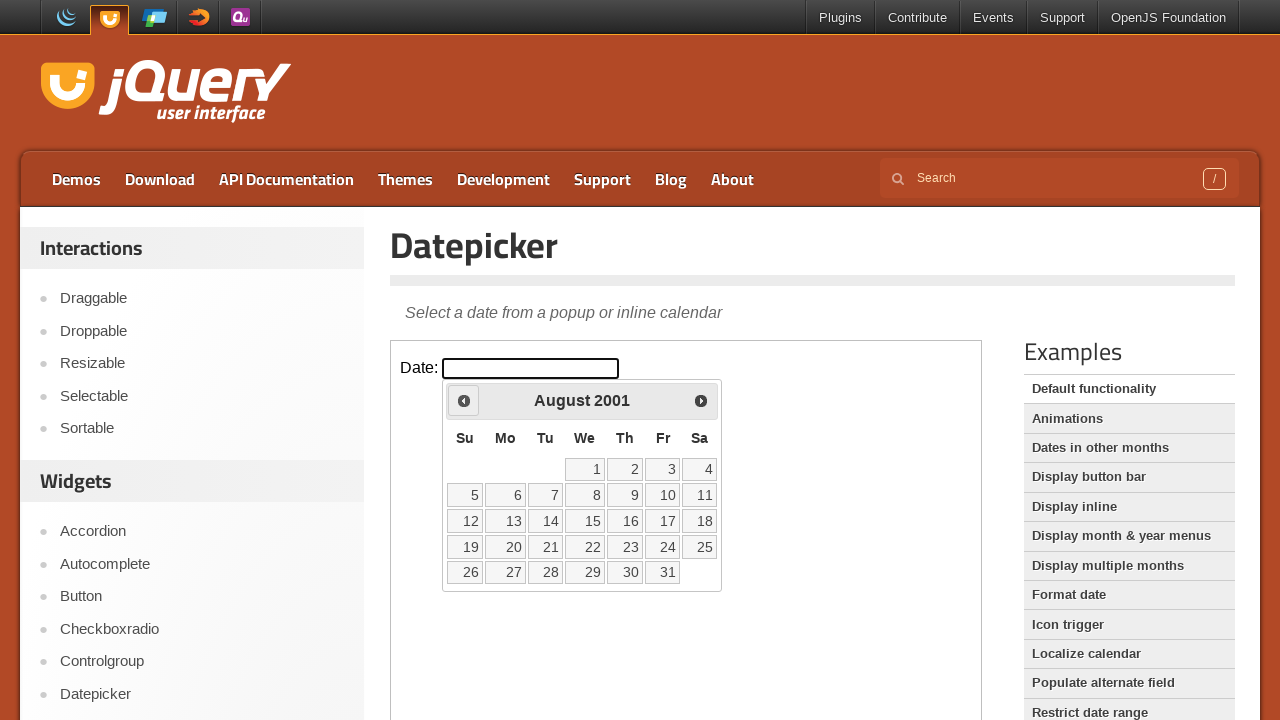

Clicked previous button to navigate to earlier month at (464, 400) on iframe >> nth=0 >> internal:control=enter-frame >> .ui-datepicker-prev
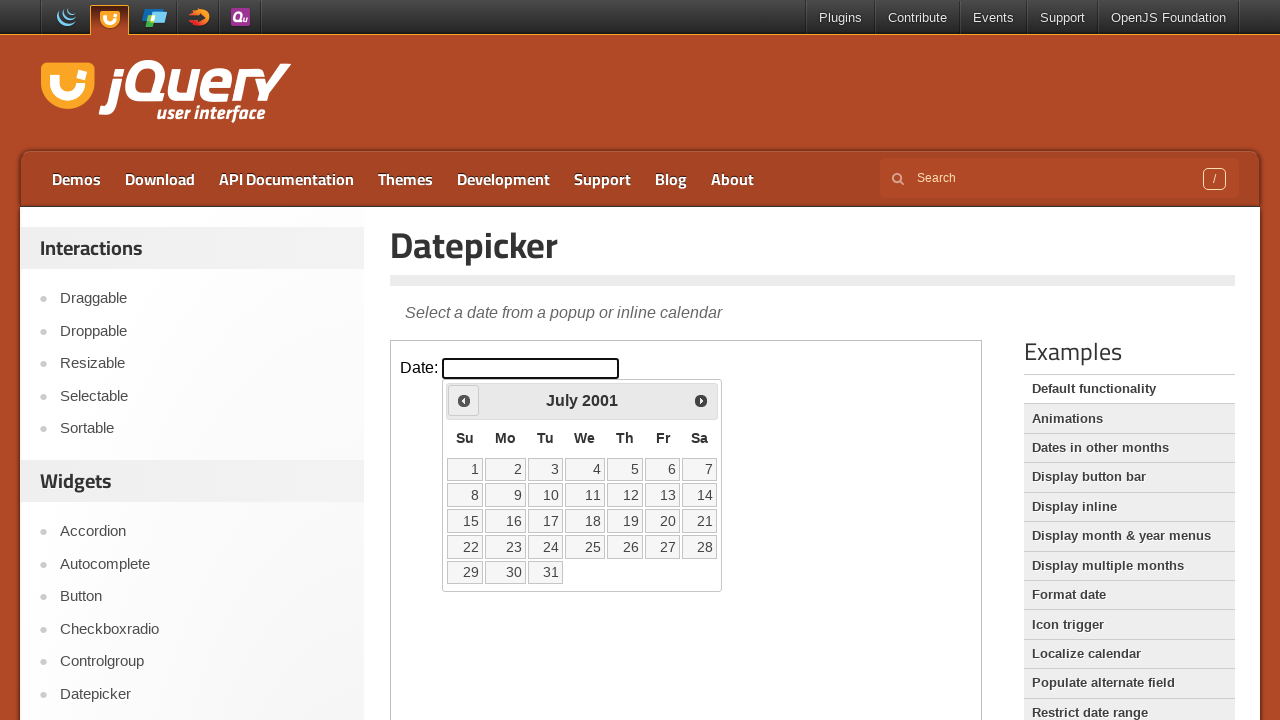

Retrieved updated month and year: July 2001
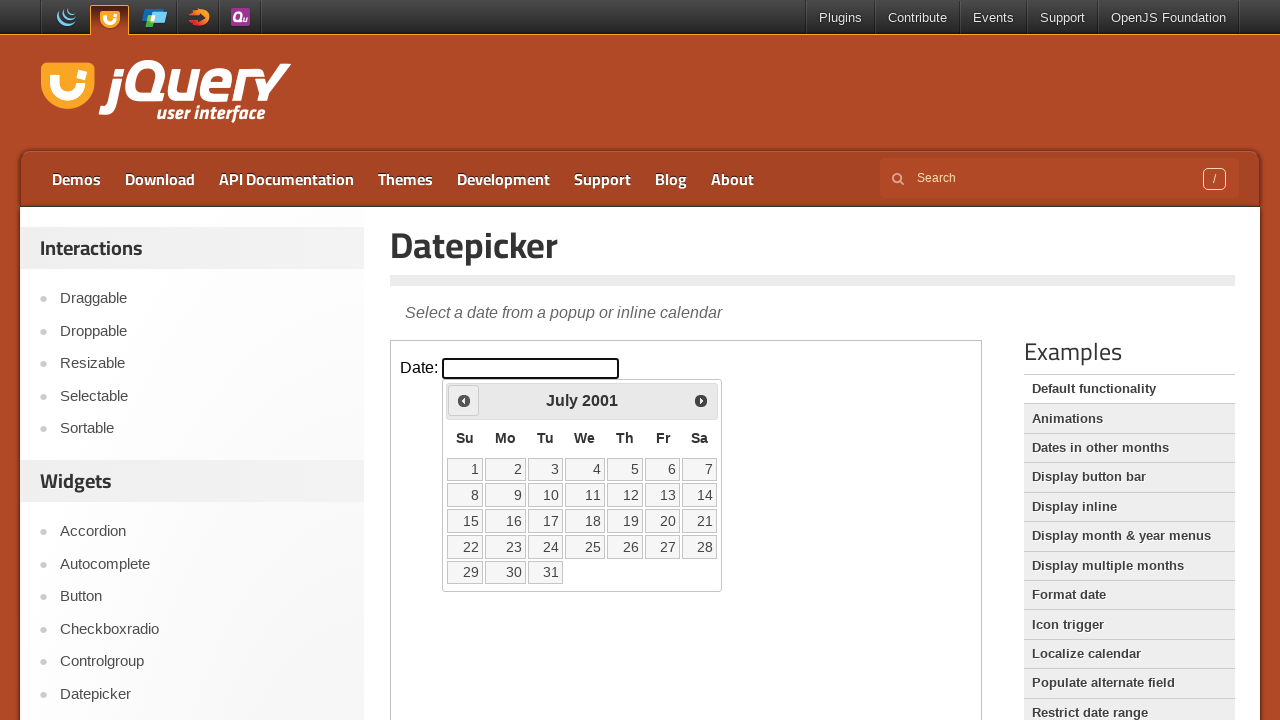

Clicked previous button to navigate to earlier month at (464, 400) on iframe >> nth=0 >> internal:control=enter-frame >> .ui-datepicker-prev
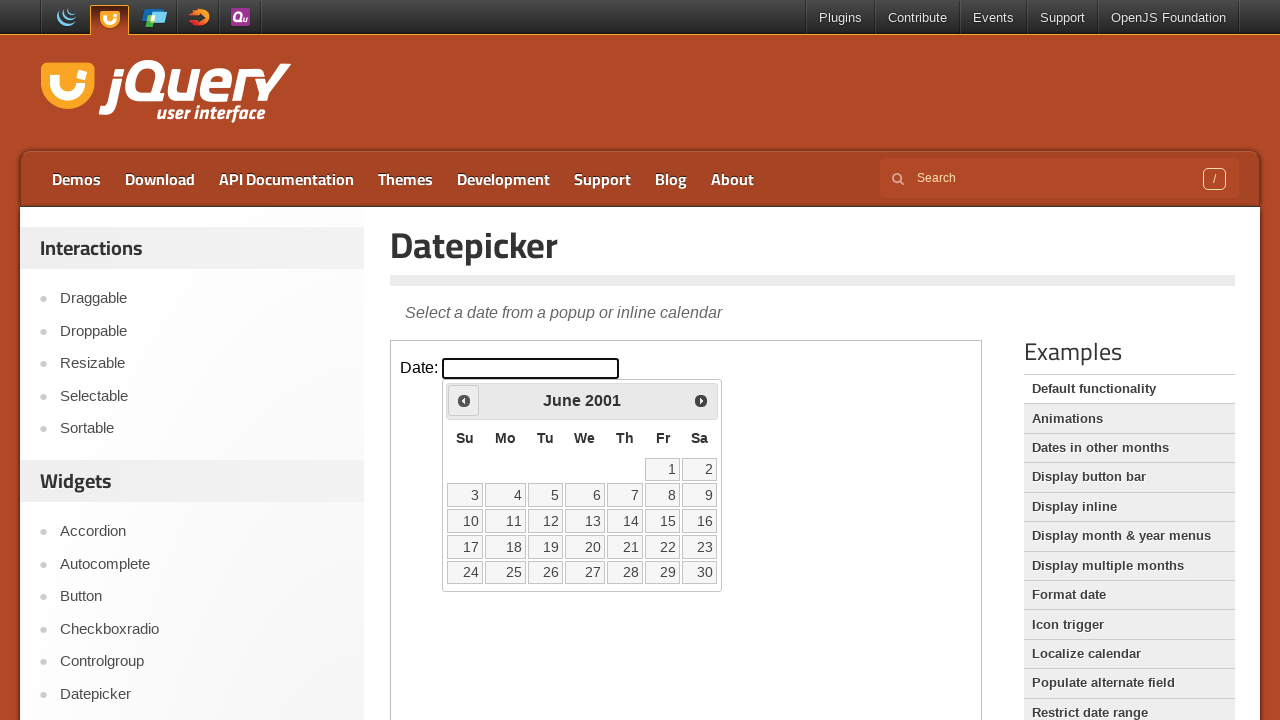

Retrieved updated month and year: June 2001
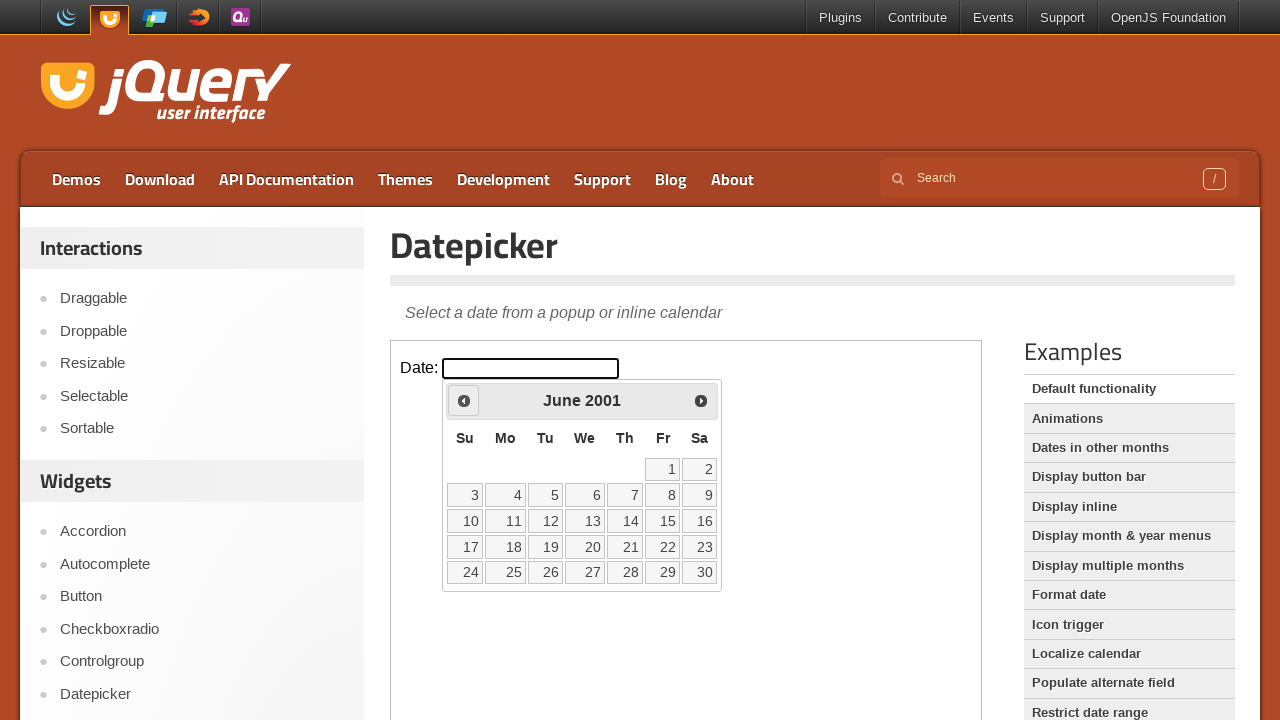

Clicked previous button to navigate to earlier month at (464, 400) on iframe >> nth=0 >> internal:control=enter-frame >> .ui-datepicker-prev
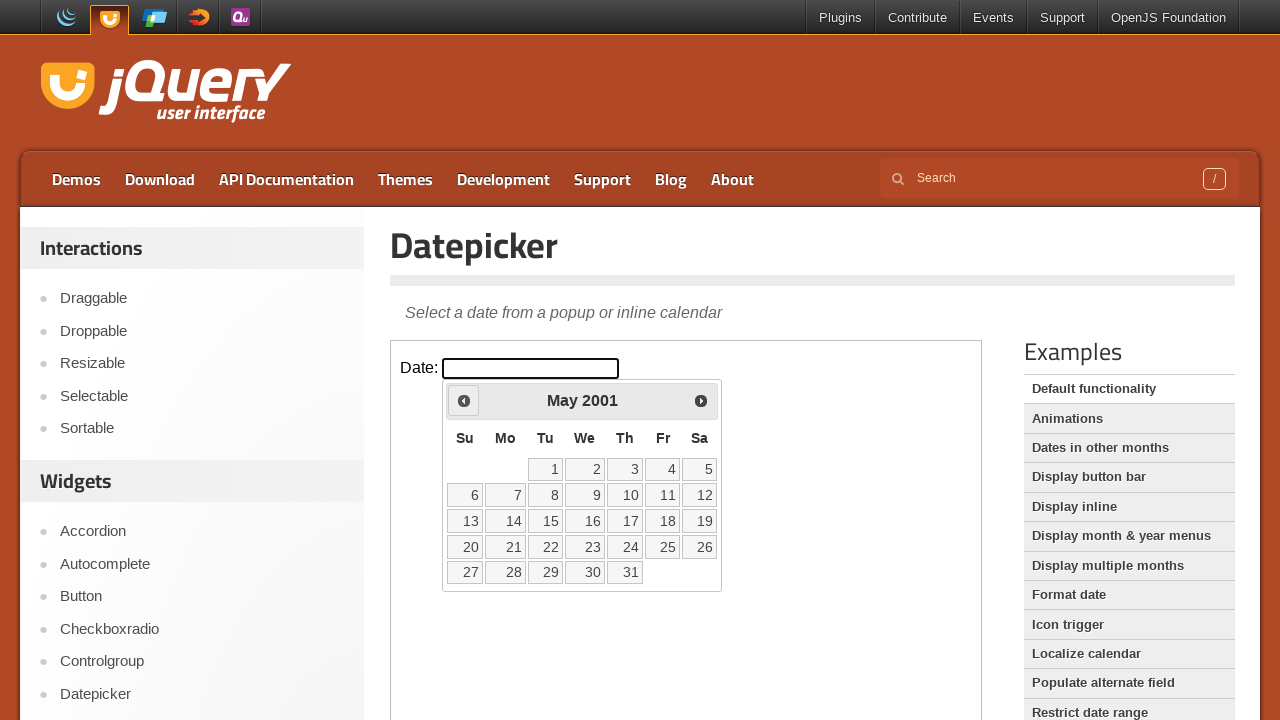

Retrieved updated month and year: May 2001
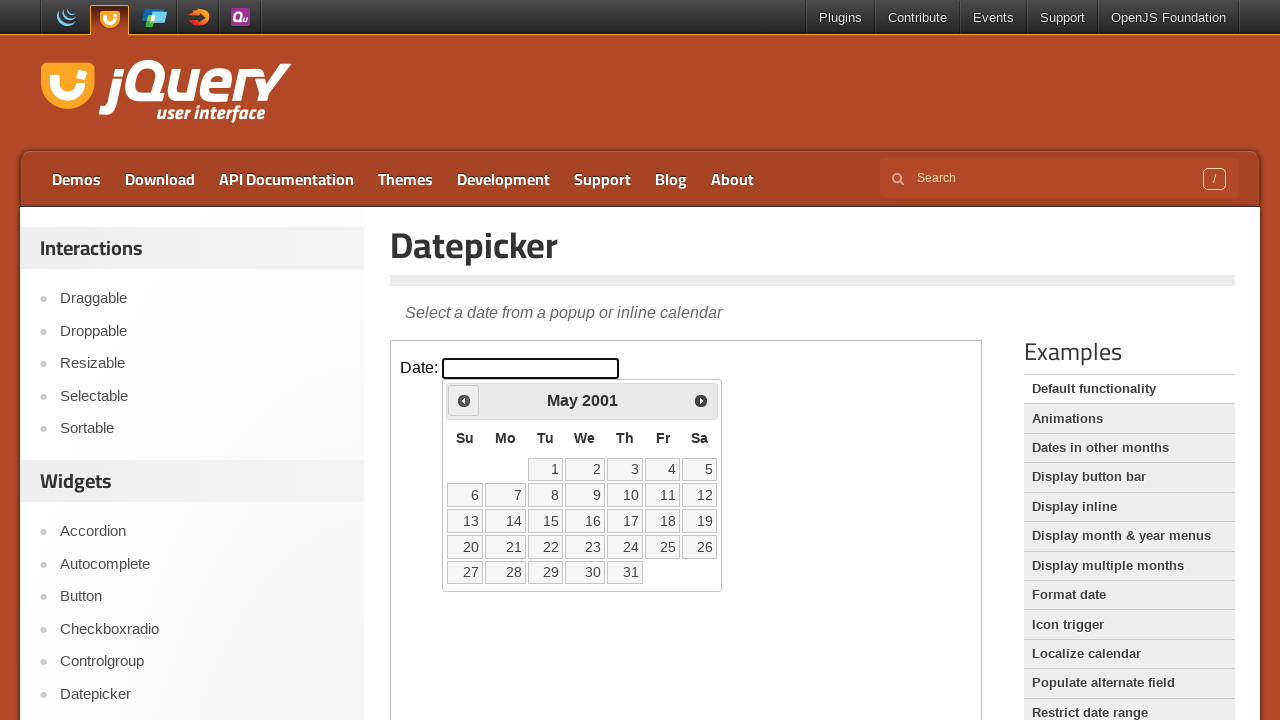

Clicked previous button to navigate to earlier month at (464, 400) on iframe >> nth=0 >> internal:control=enter-frame >> .ui-datepicker-prev
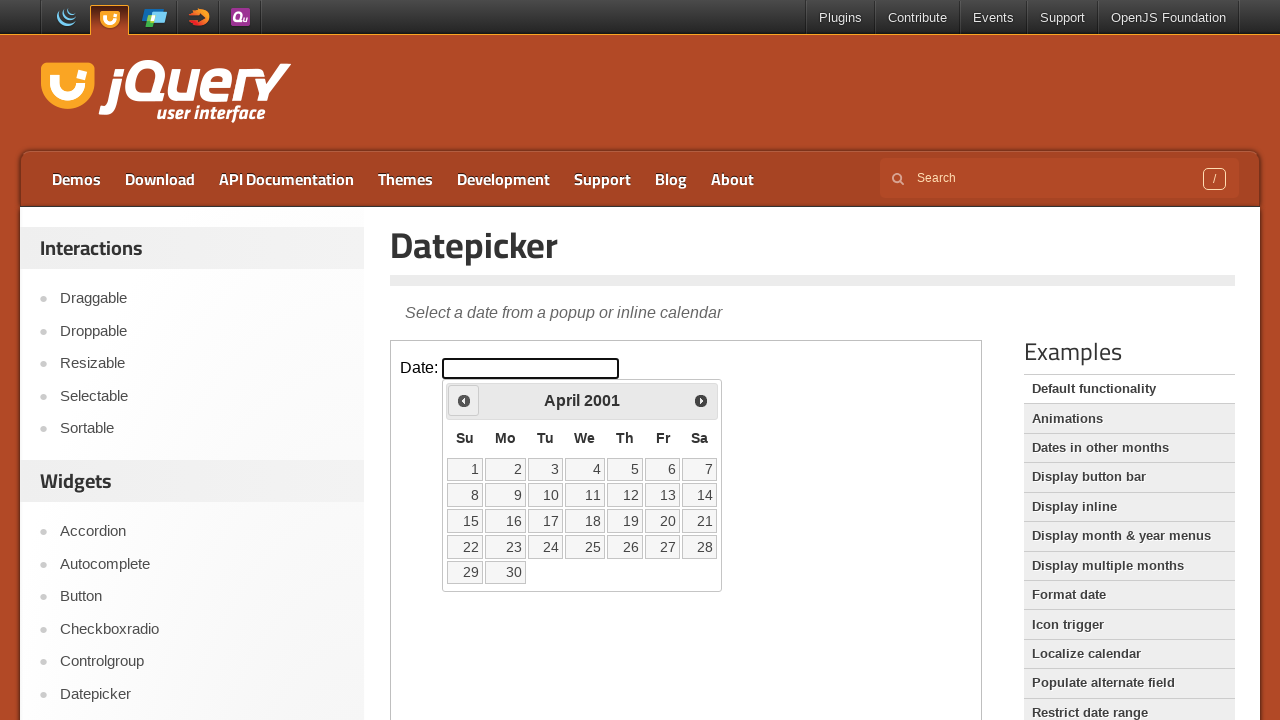

Retrieved updated month and year: April 2001
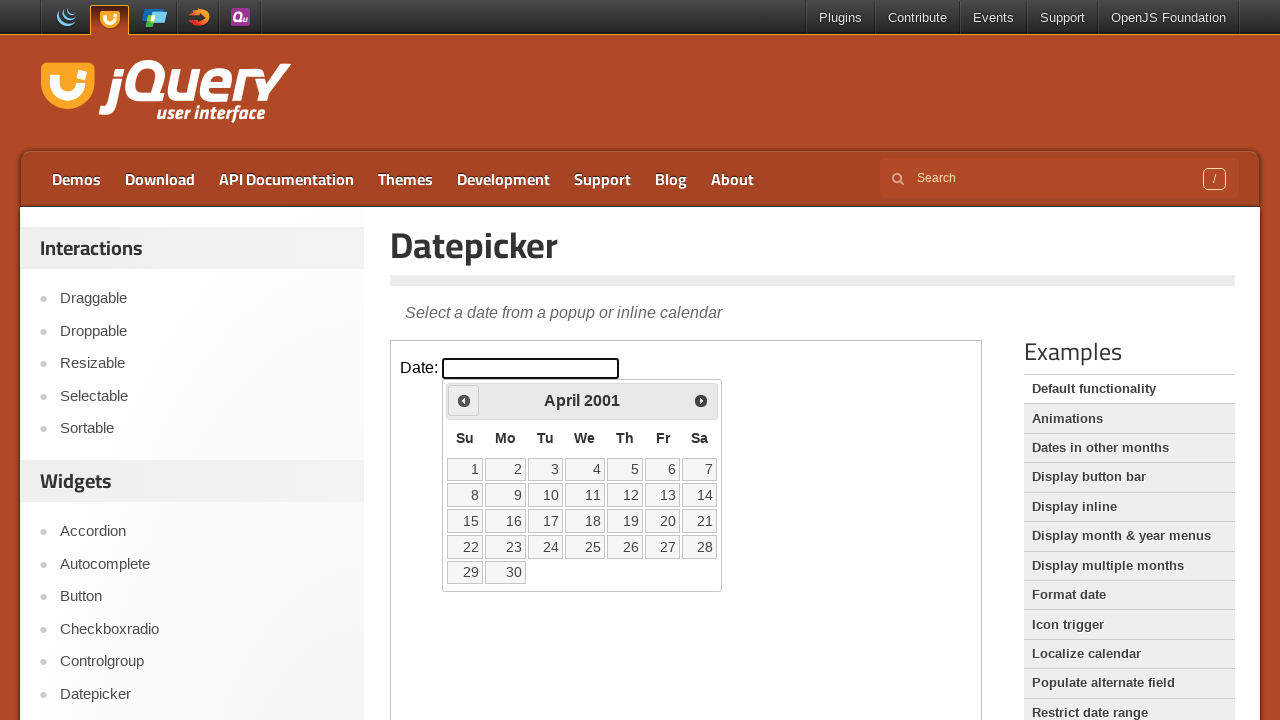

Clicked previous button to navigate to earlier month at (464, 400) on iframe >> nth=0 >> internal:control=enter-frame >> .ui-datepicker-prev
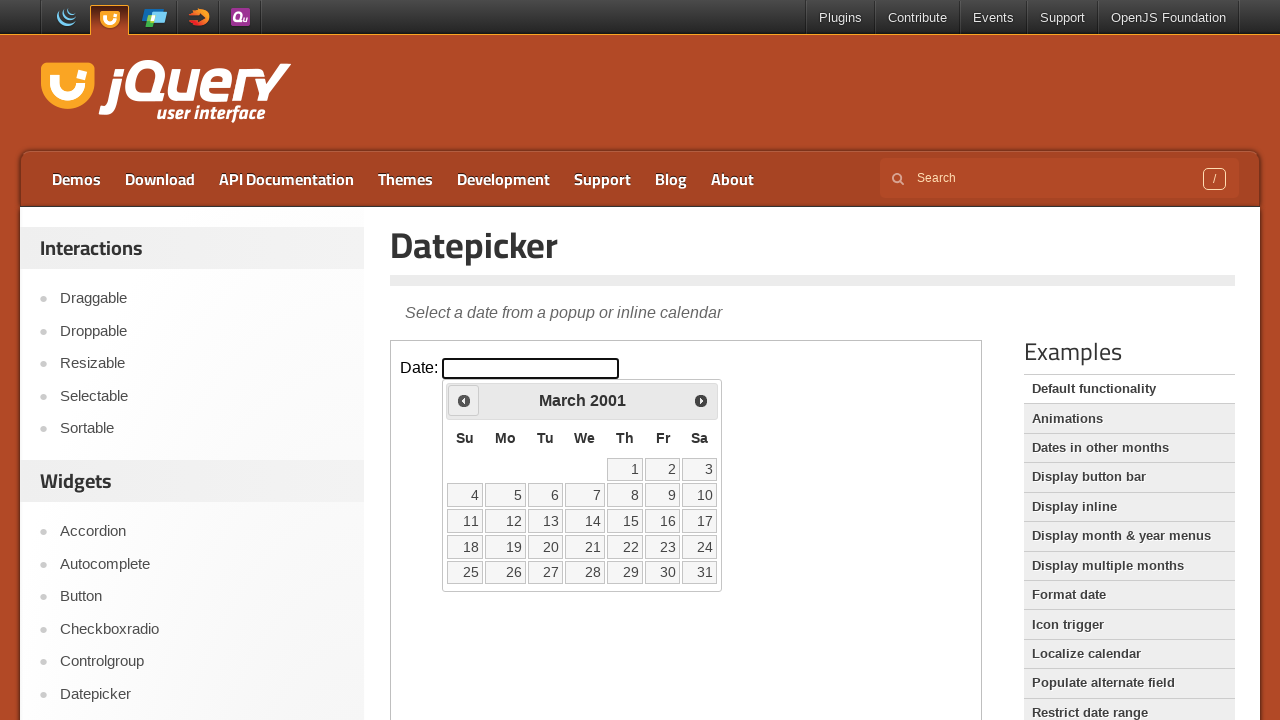

Retrieved updated month and year: March 2001
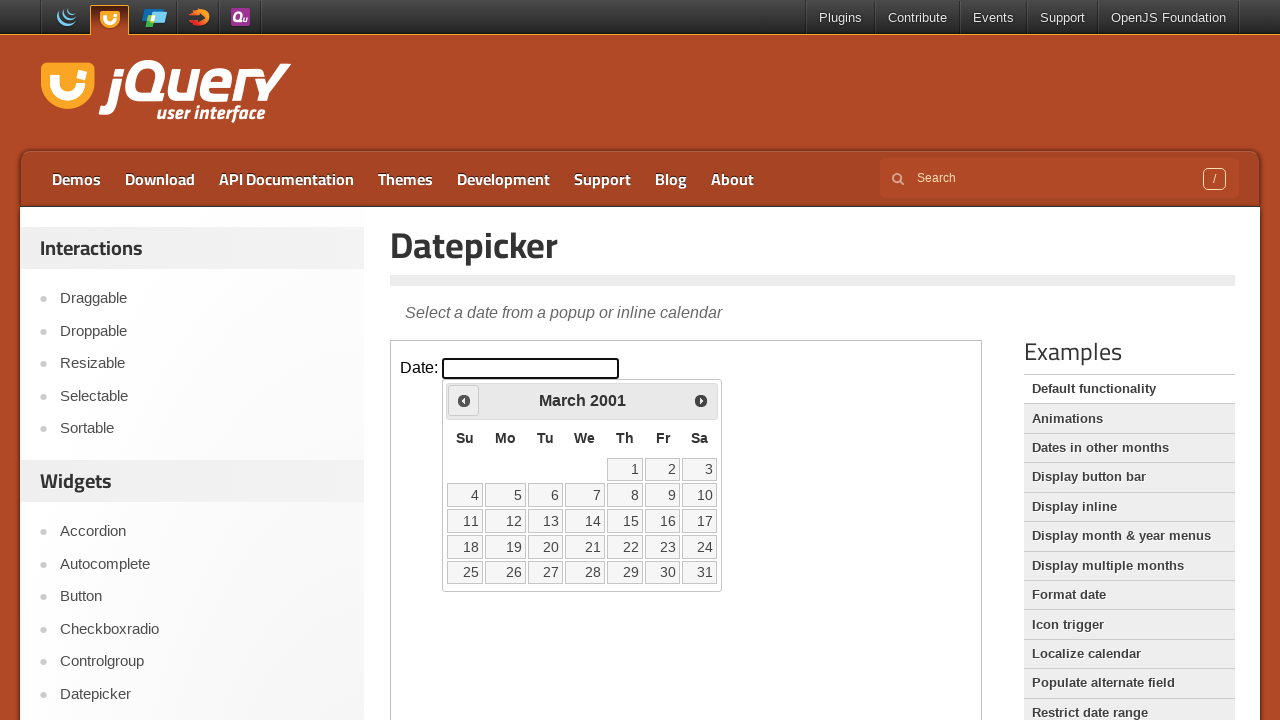

Clicked previous button to navigate to earlier month at (464, 400) on iframe >> nth=0 >> internal:control=enter-frame >> .ui-datepicker-prev
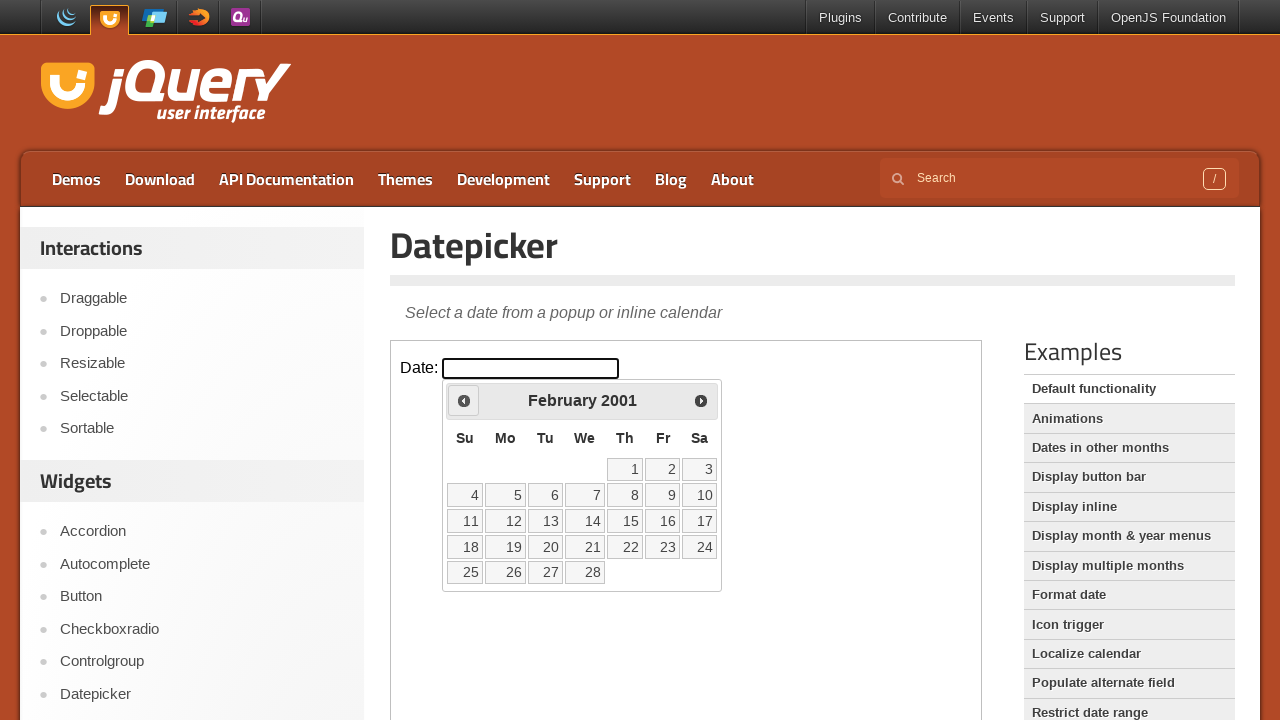

Retrieved updated month and year: February 2001
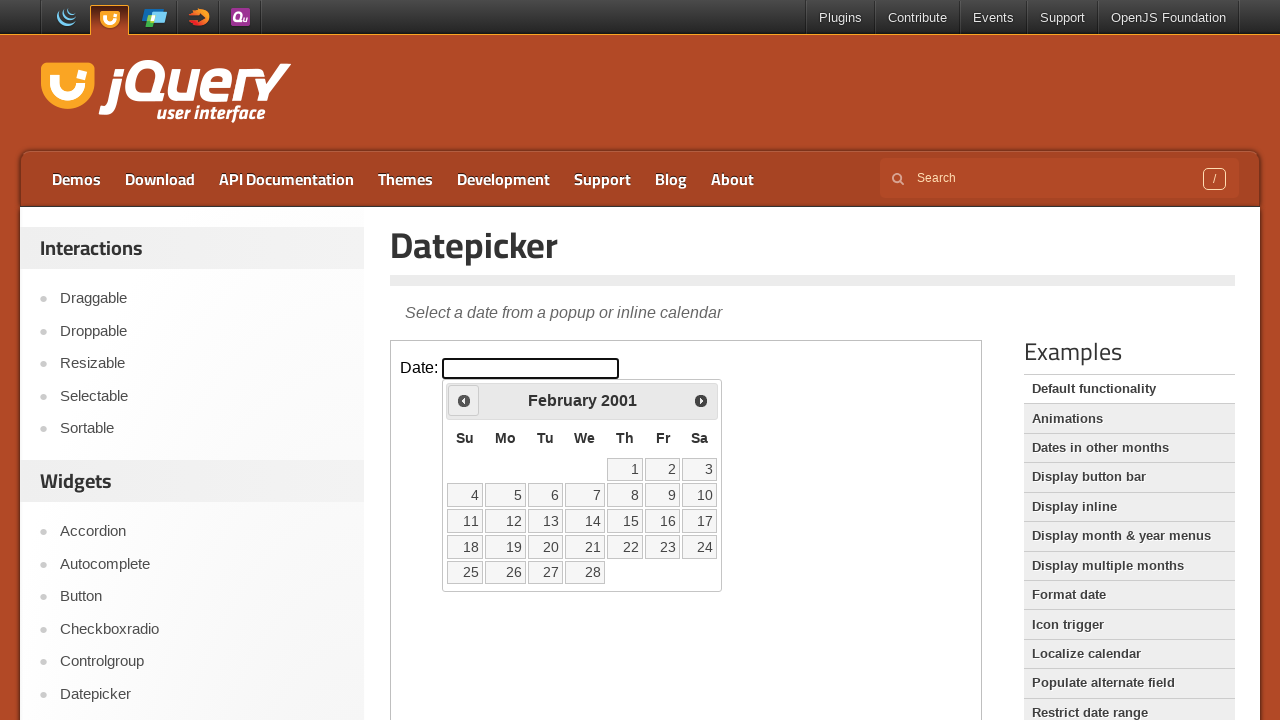

Clicked previous button to navigate to earlier month at (464, 400) on iframe >> nth=0 >> internal:control=enter-frame >> .ui-datepicker-prev
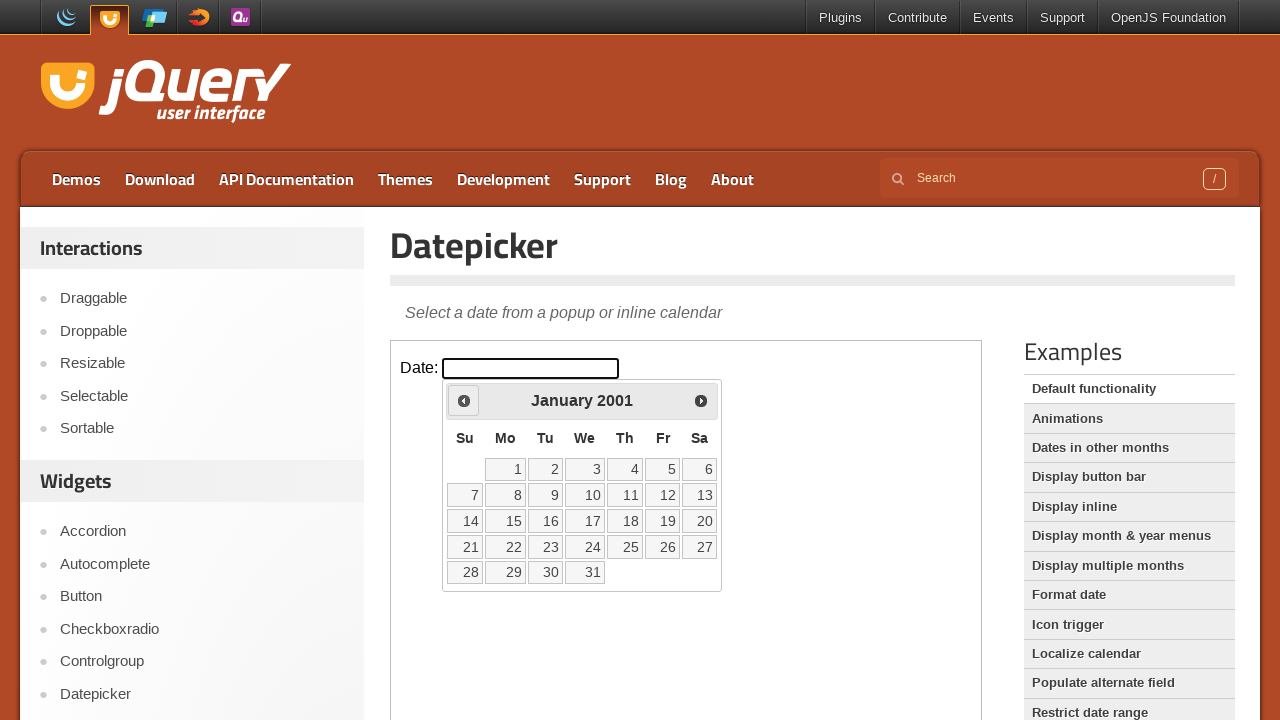

Retrieved updated month and year: January 2001
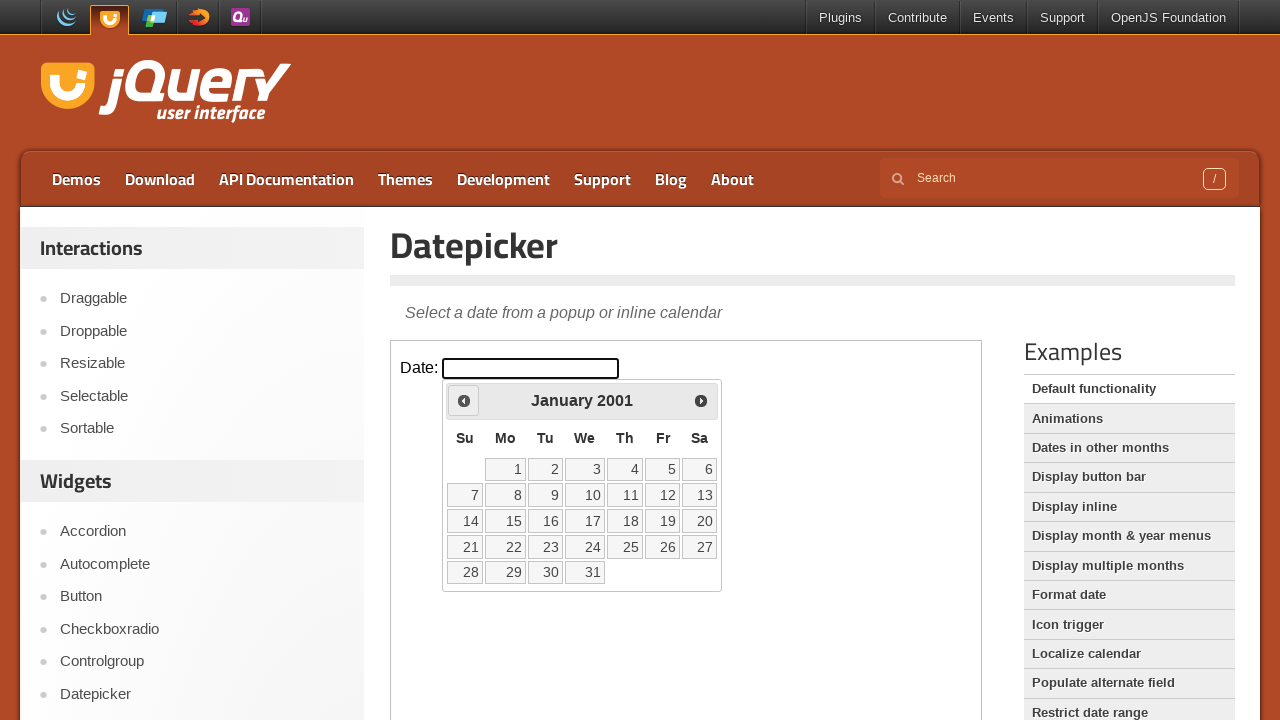

Clicked previous button to navigate to earlier month at (464, 400) on iframe >> nth=0 >> internal:control=enter-frame >> .ui-datepicker-prev
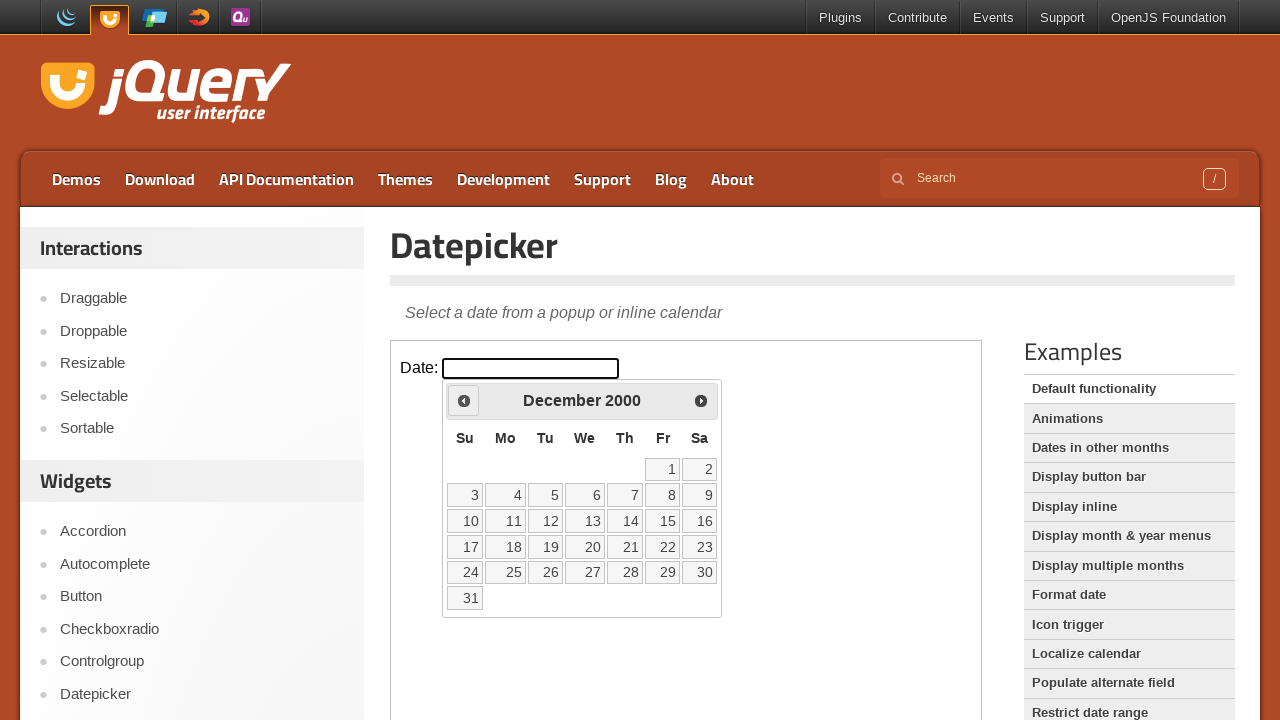

Retrieved updated month and year: December 2000
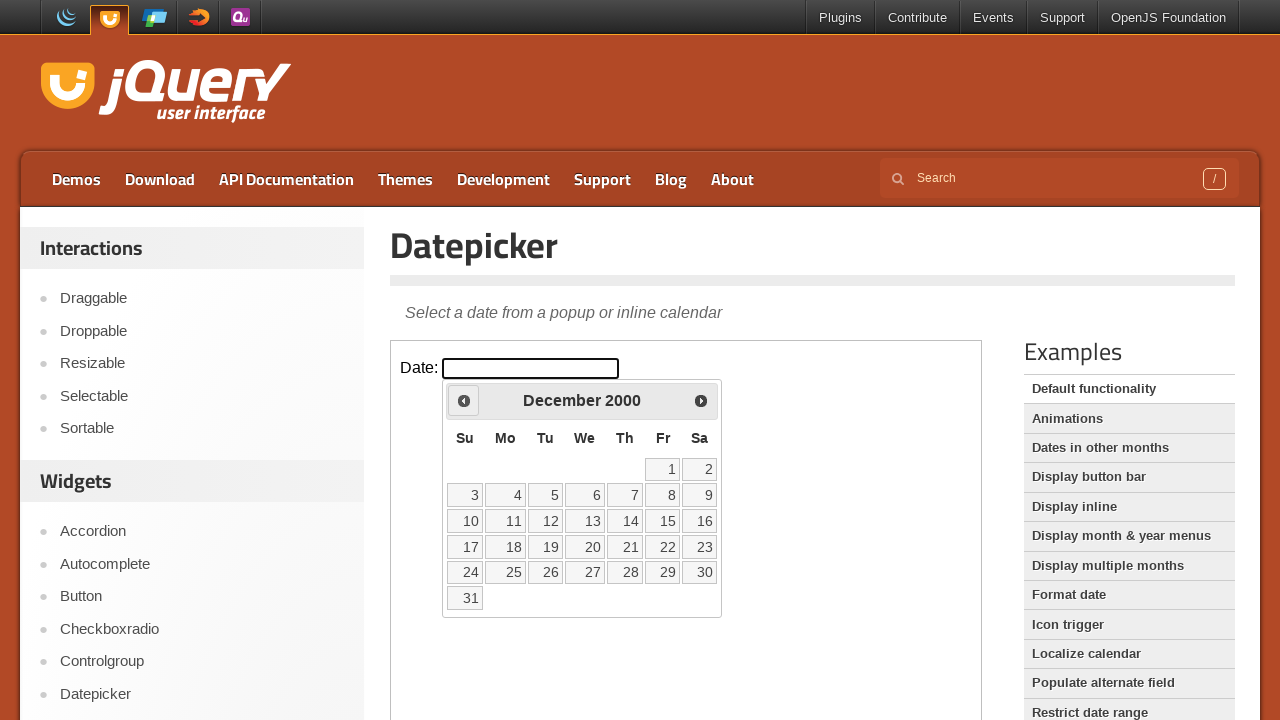

Clicked previous button to navigate to earlier month at (464, 400) on iframe >> nth=0 >> internal:control=enter-frame >> .ui-datepicker-prev
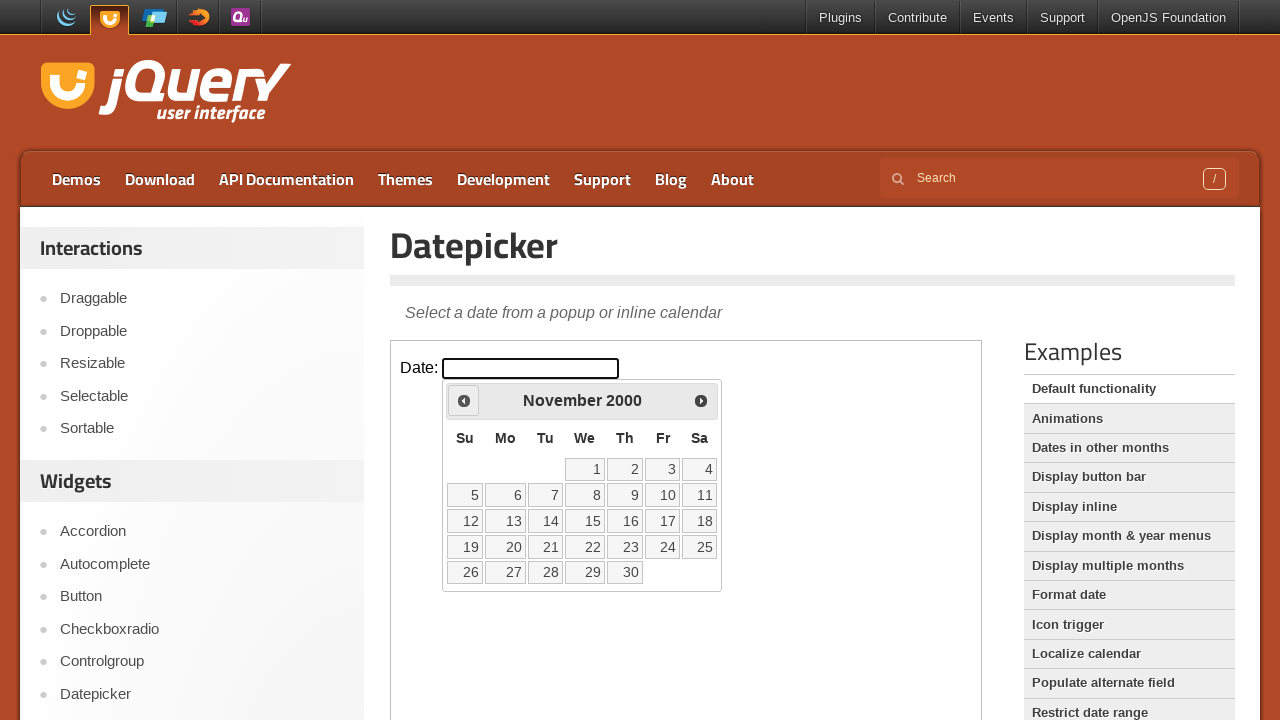

Retrieved updated month and year: November 2000
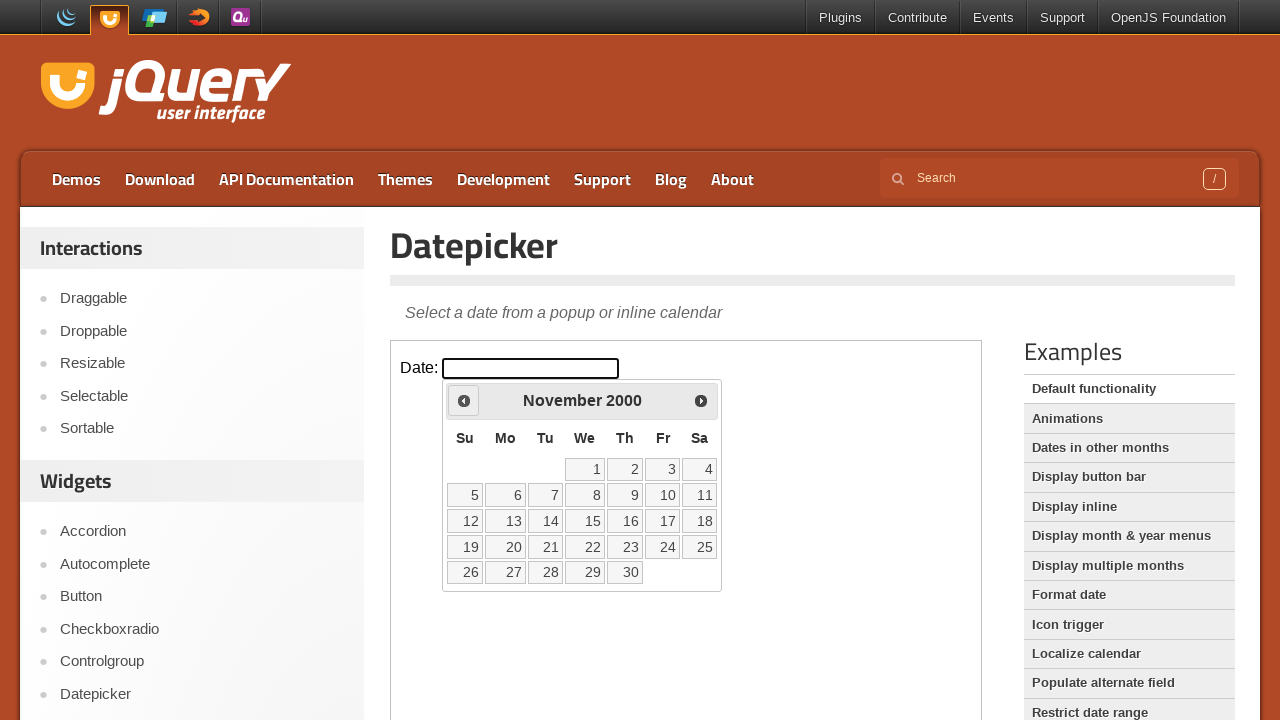

Clicked previous button to navigate to earlier month at (464, 400) on iframe >> nth=0 >> internal:control=enter-frame >> .ui-datepicker-prev
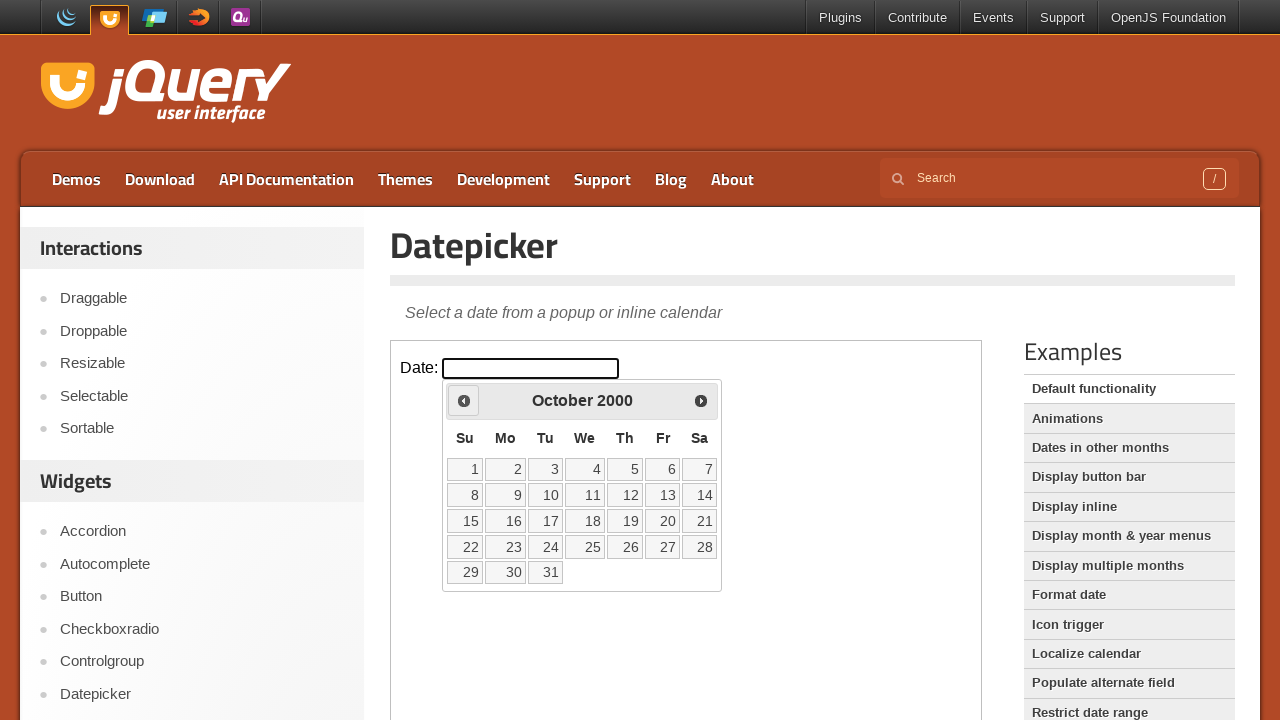

Retrieved updated month and year: October 2000
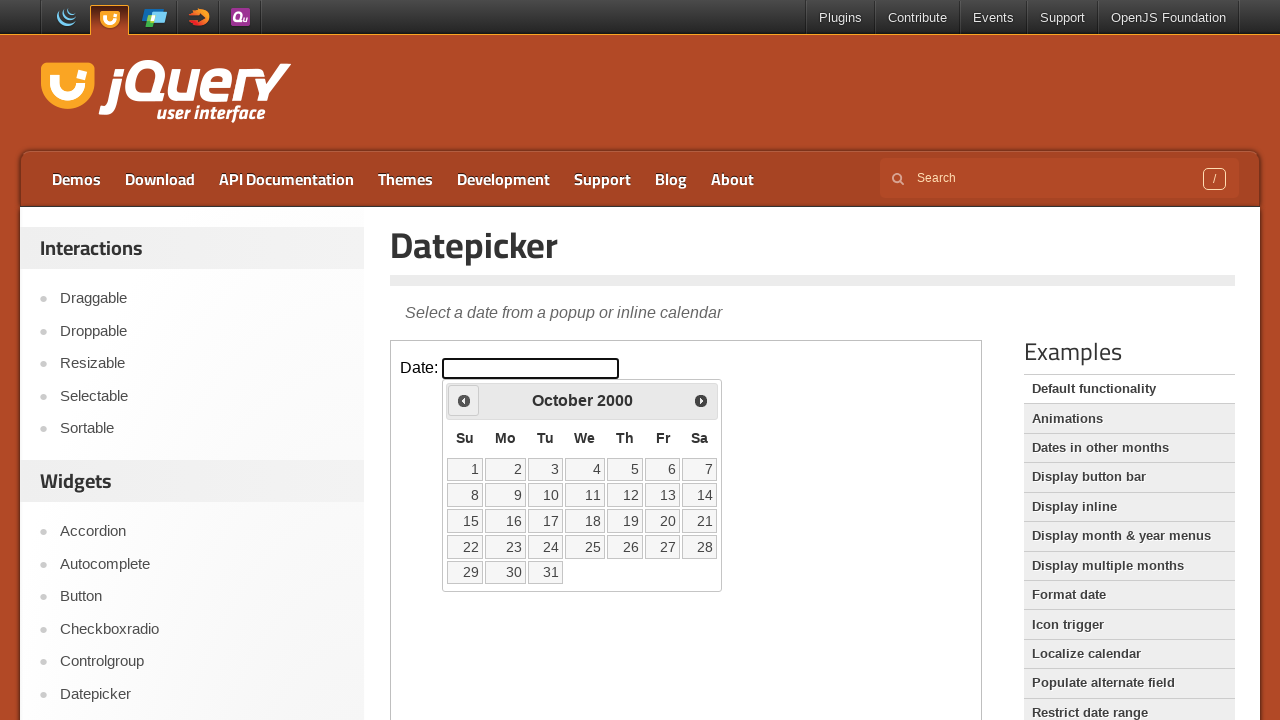

Clicked previous button to navigate to earlier month at (464, 400) on iframe >> nth=0 >> internal:control=enter-frame >> .ui-datepicker-prev
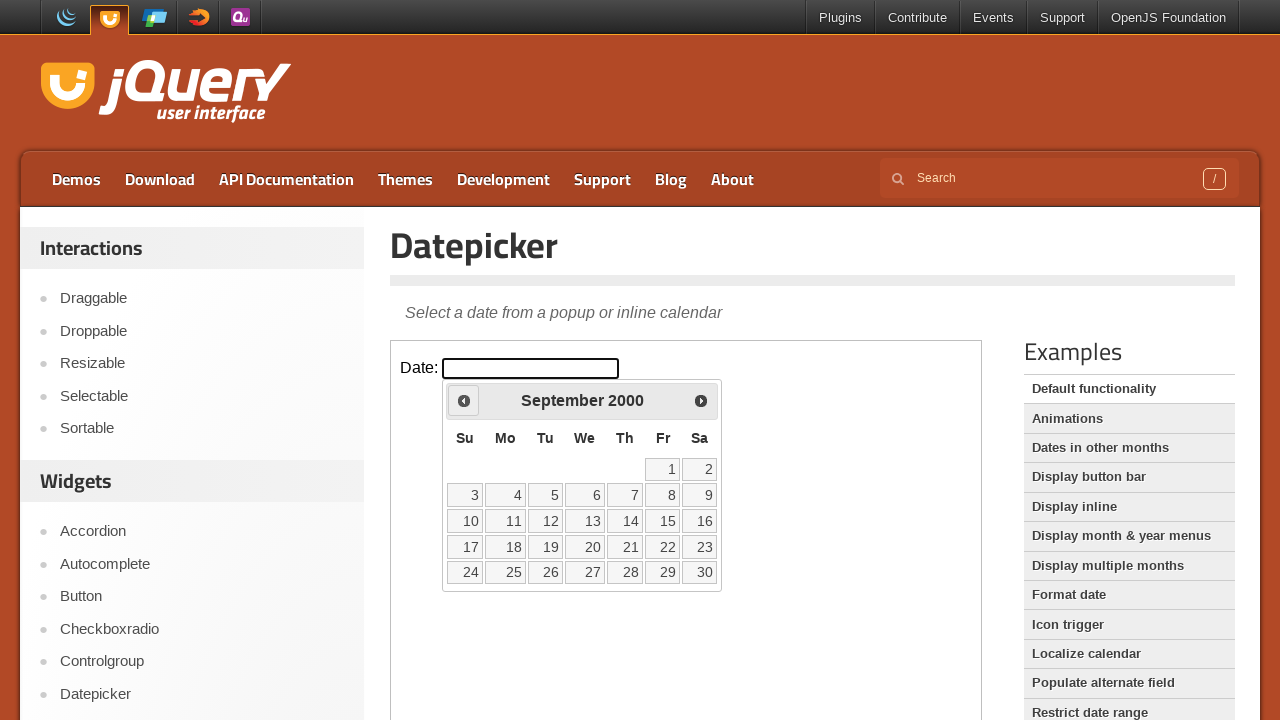

Retrieved updated month and year: September 2000
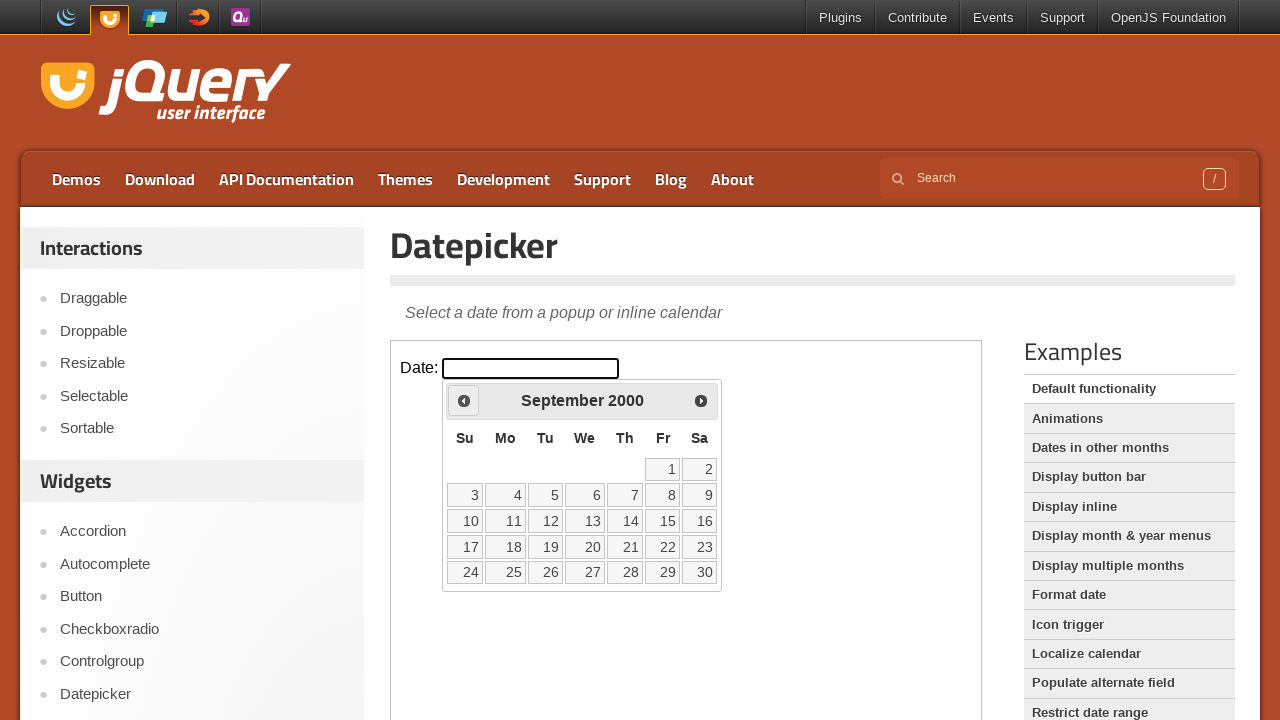

Clicked previous button to navigate to earlier month at (464, 400) on iframe >> nth=0 >> internal:control=enter-frame >> .ui-datepicker-prev
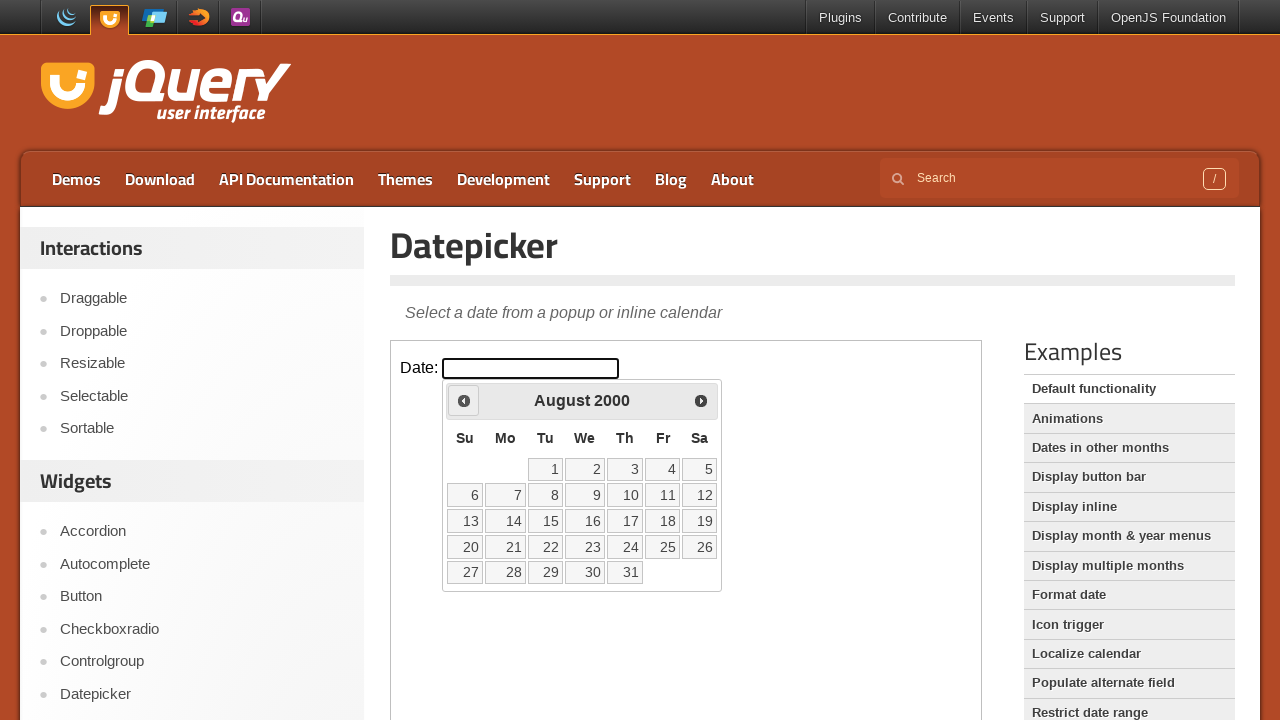

Retrieved updated month and year: August 2000
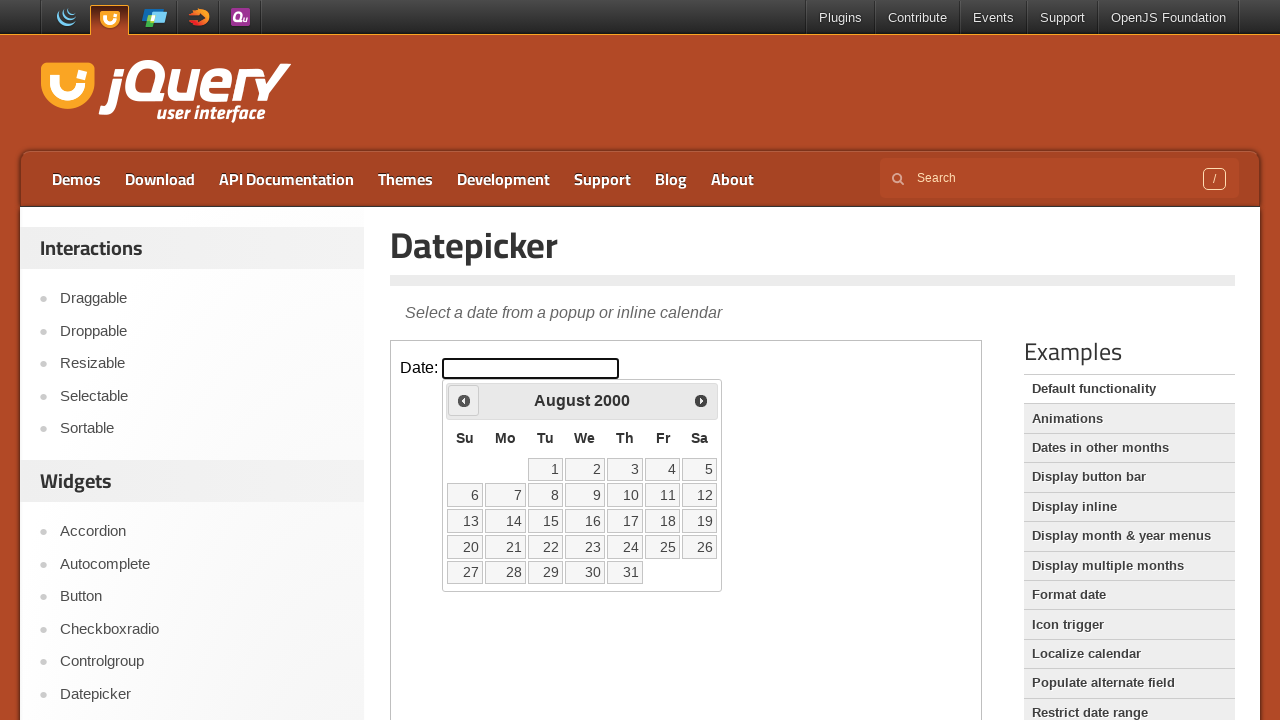

Clicked previous button to navigate to earlier month at (464, 400) on iframe >> nth=0 >> internal:control=enter-frame >> .ui-datepicker-prev
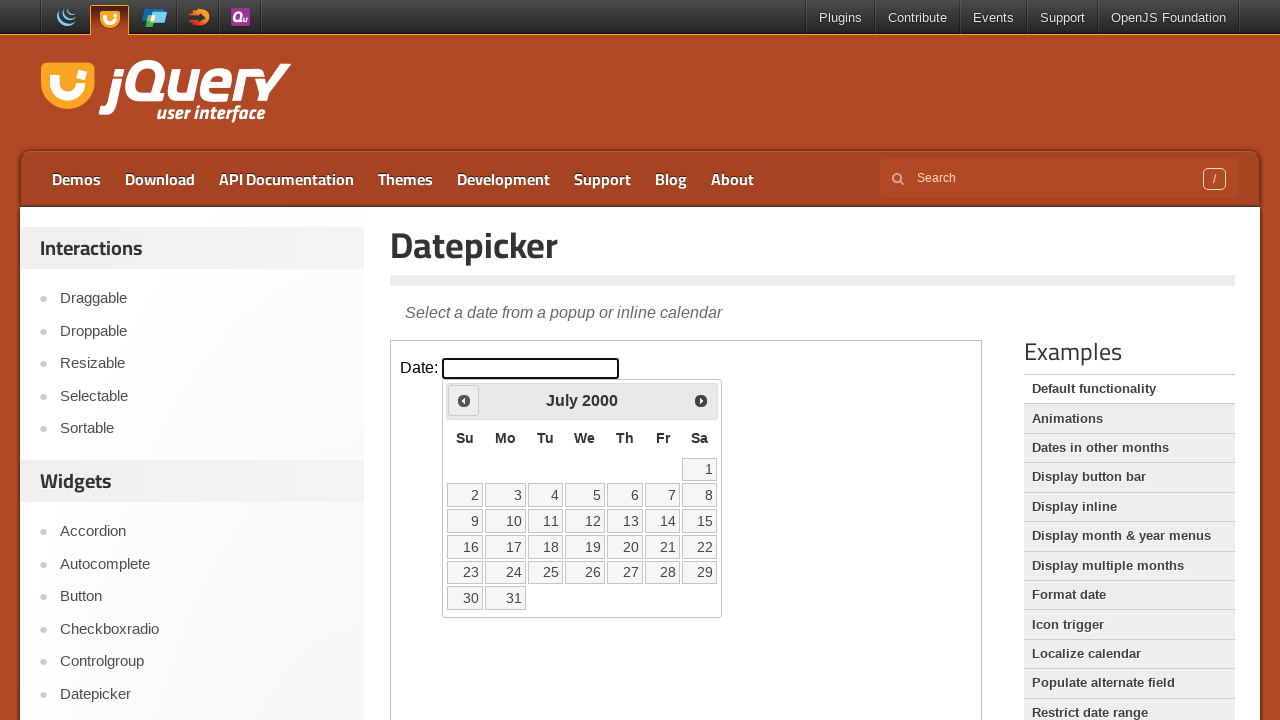

Retrieved updated month and year: July 2000
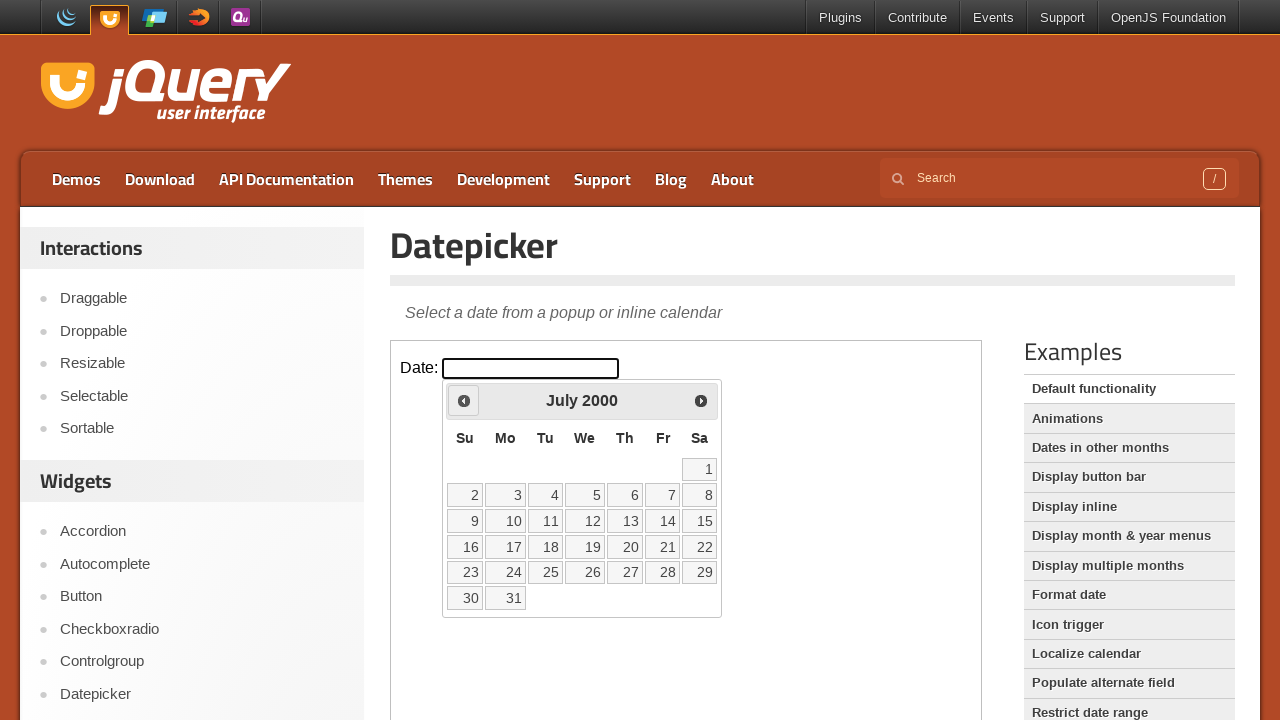

Clicked previous button to navigate to earlier month at (464, 400) on iframe >> nth=0 >> internal:control=enter-frame >> .ui-datepicker-prev
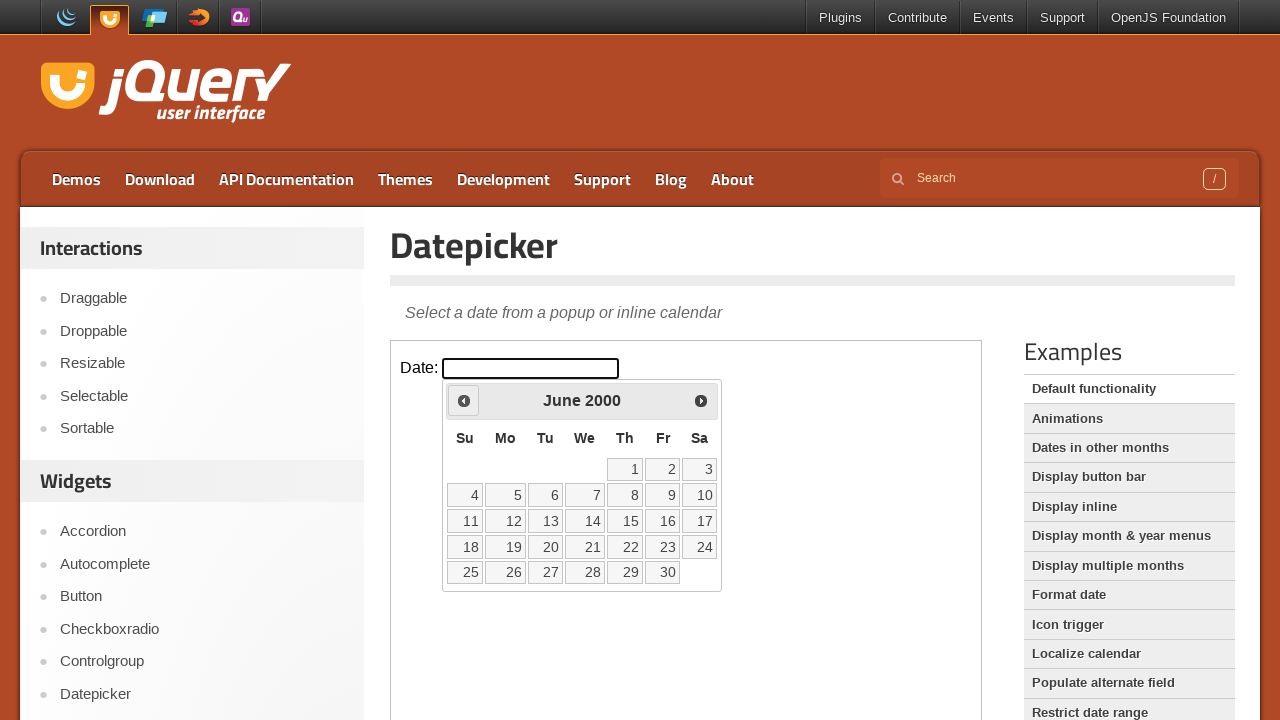

Retrieved updated month and year: June 2000
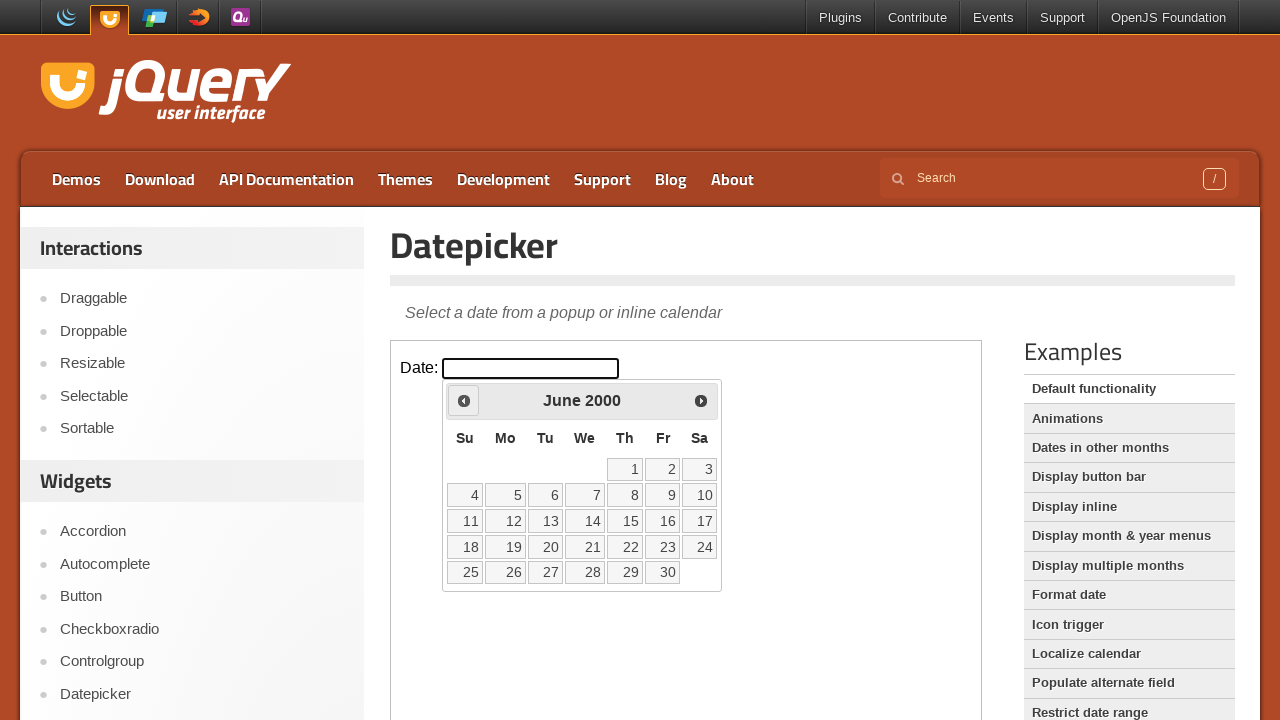

Clicked previous button to navigate to earlier month at (464, 400) on iframe >> nth=0 >> internal:control=enter-frame >> .ui-datepicker-prev
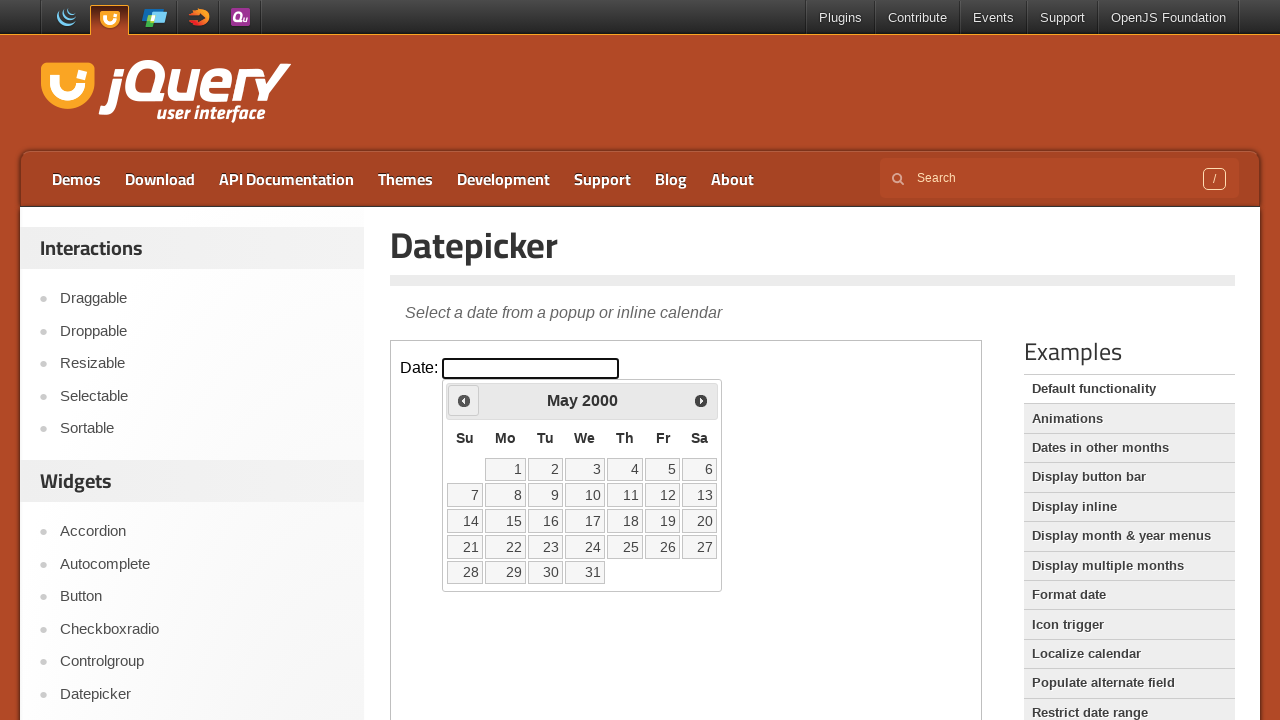

Retrieved updated month and year: May 2000
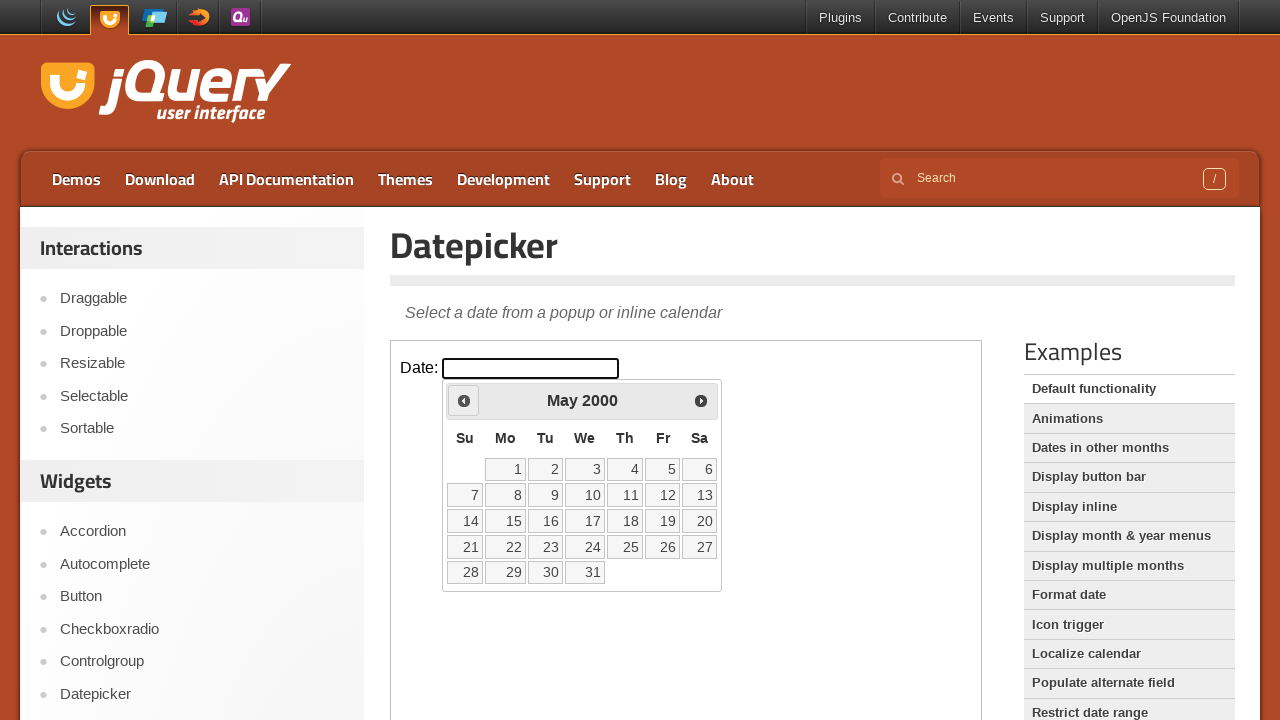

Clicked previous button to navigate to earlier month at (464, 400) on iframe >> nth=0 >> internal:control=enter-frame >> .ui-datepicker-prev
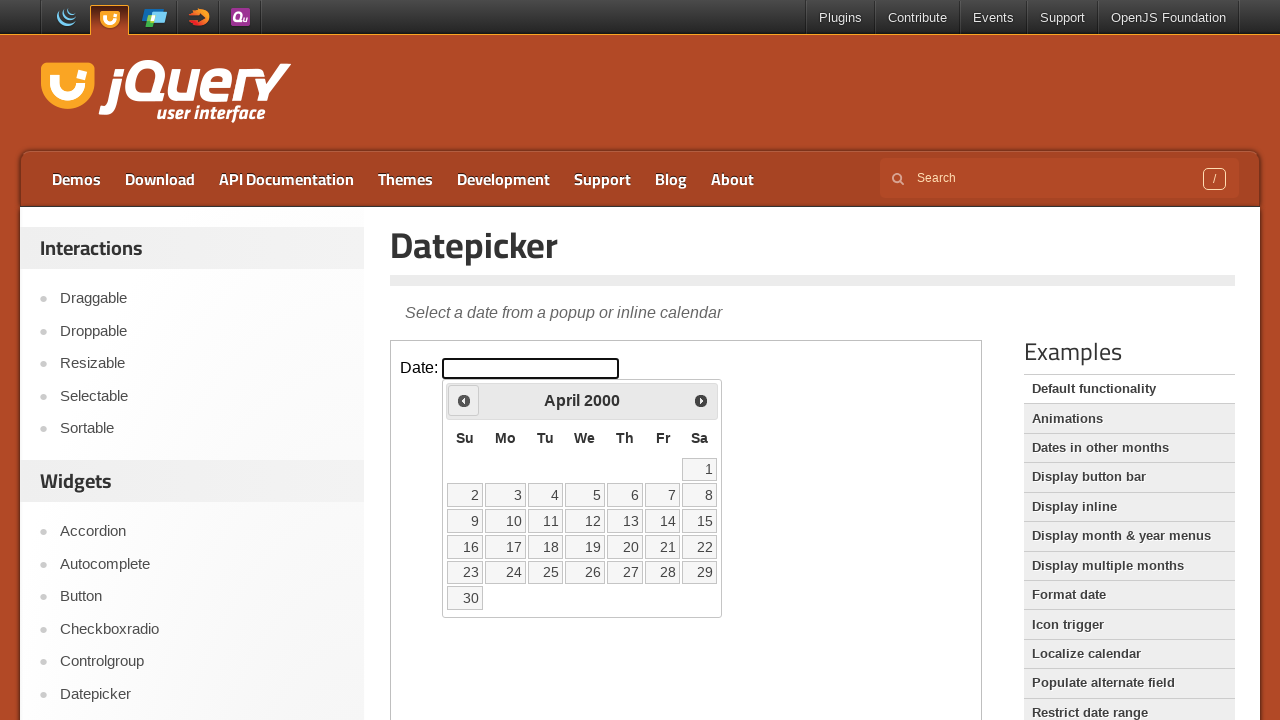

Retrieved updated month and year: April 2000
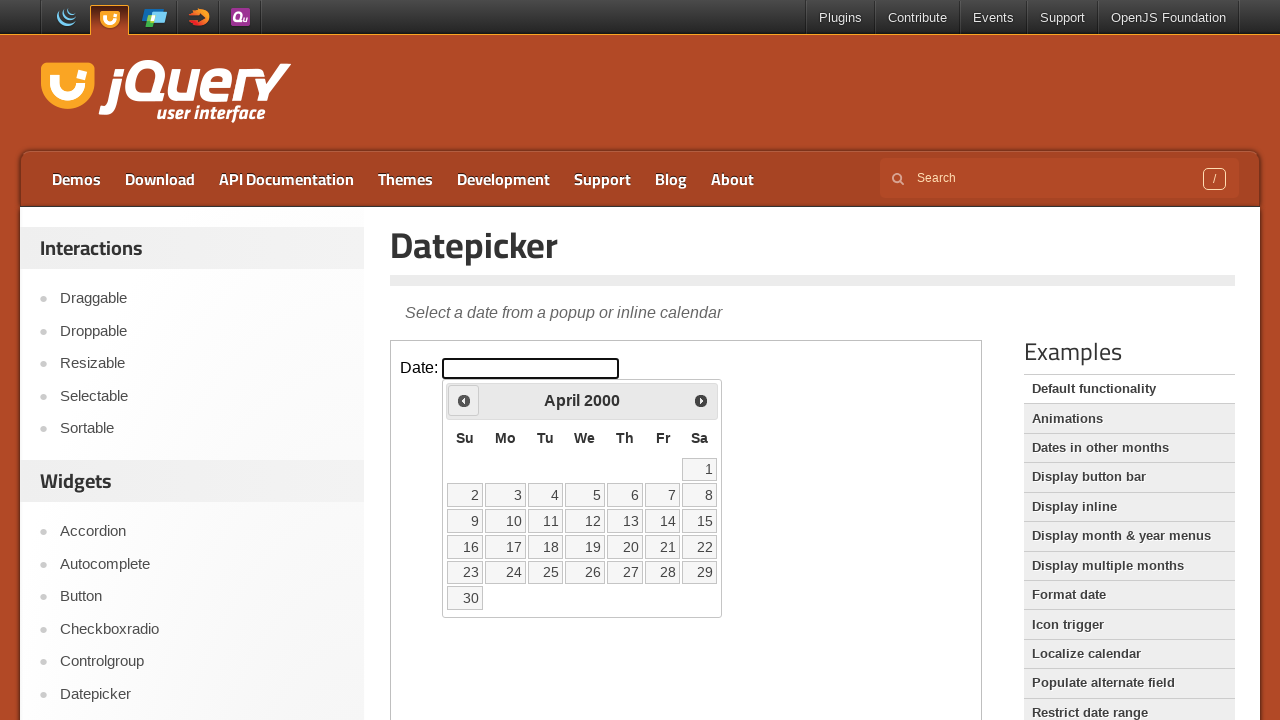

Clicked previous button to navigate to earlier month at (464, 400) on iframe >> nth=0 >> internal:control=enter-frame >> .ui-datepicker-prev
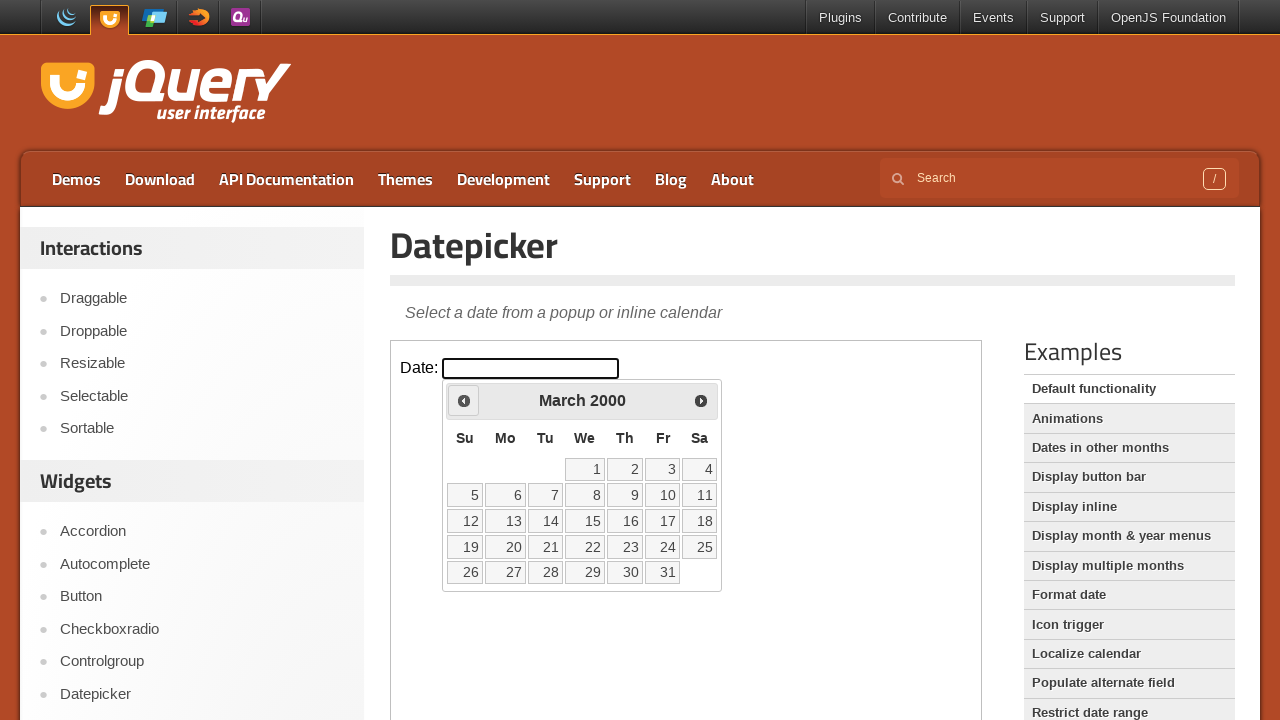

Retrieved updated month and year: March 2000
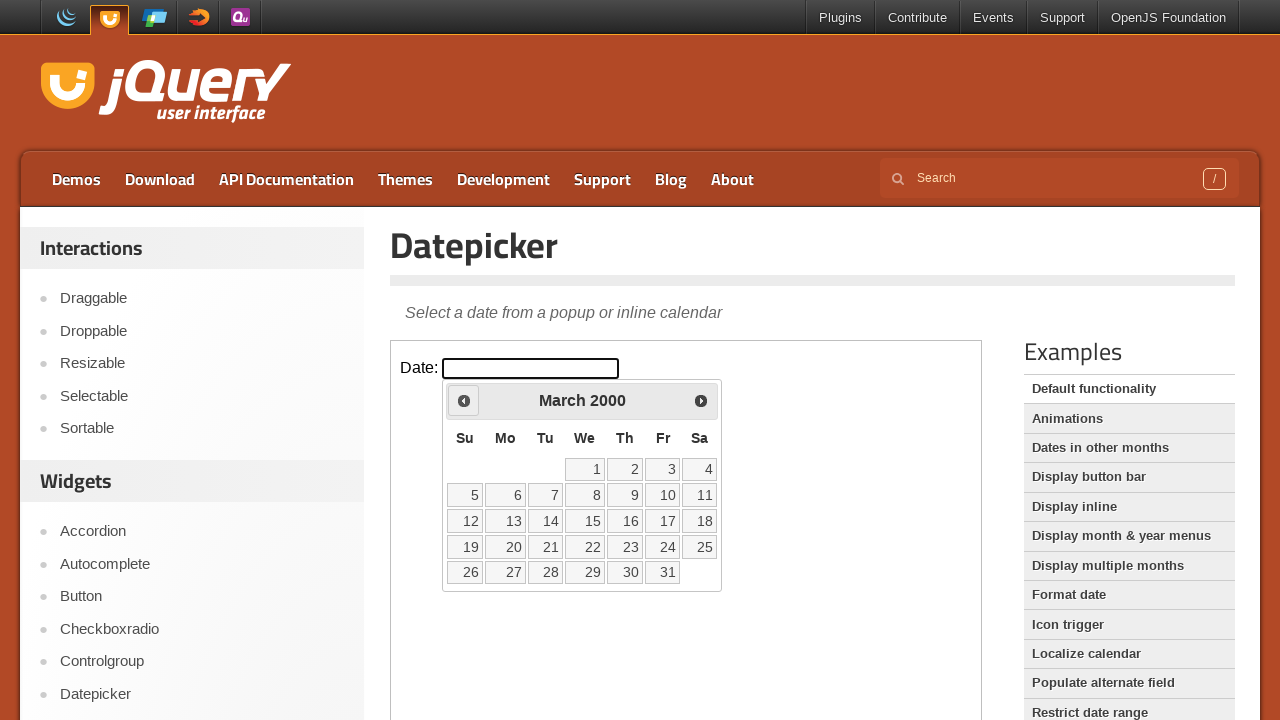

Clicked previous button to navigate to earlier month at (464, 400) on iframe >> nth=0 >> internal:control=enter-frame >> .ui-datepicker-prev
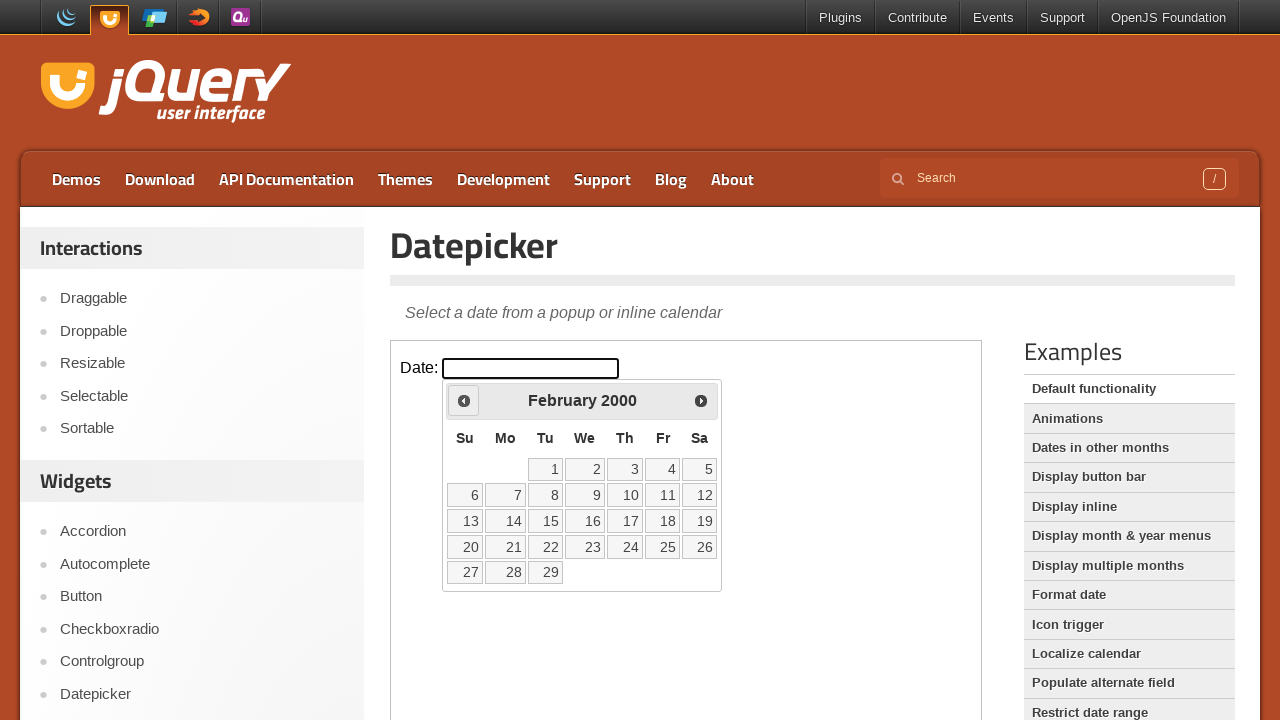

Retrieved updated month and year: February 2000
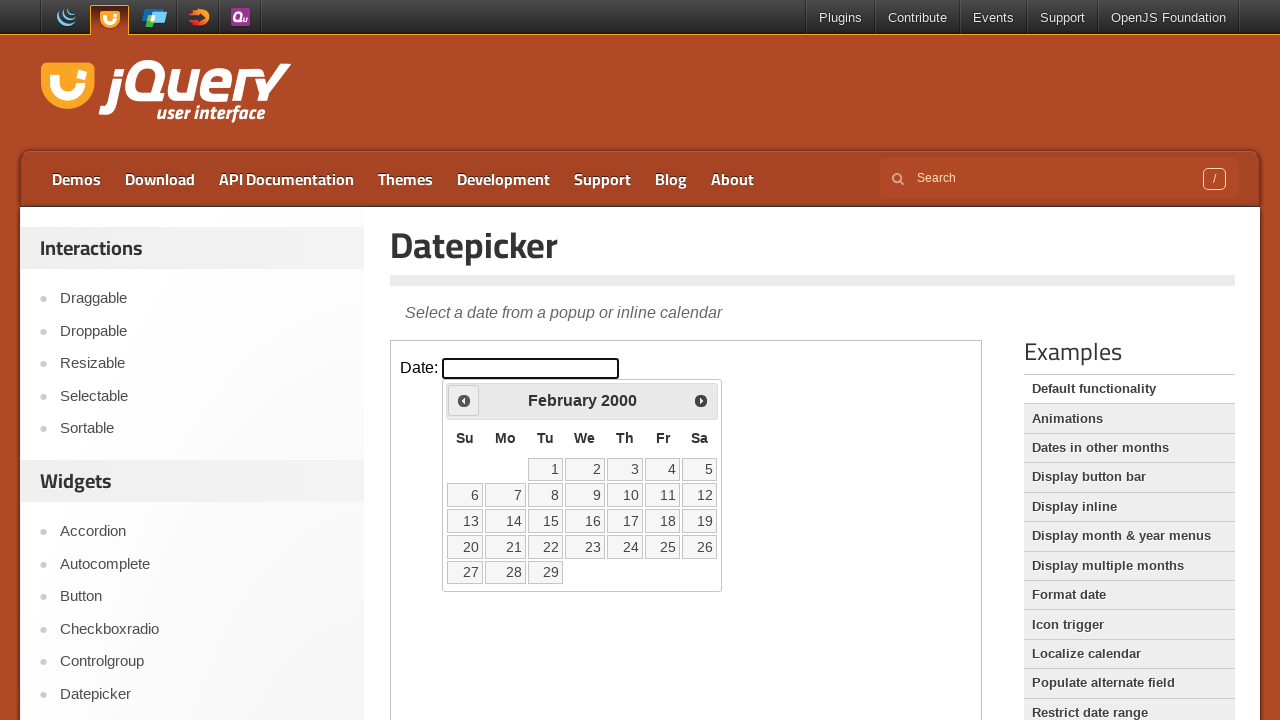

Clicked previous button to navigate to earlier month at (464, 400) on iframe >> nth=0 >> internal:control=enter-frame >> .ui-datepicker-prev
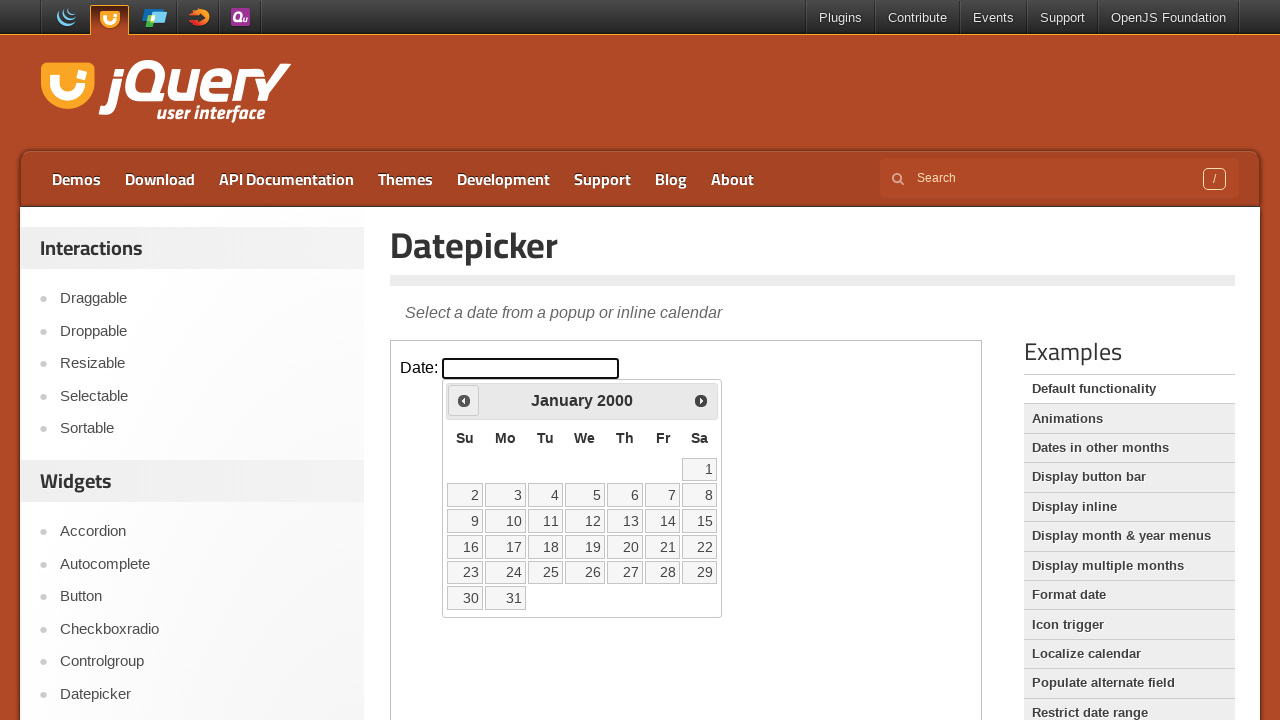

Retrieved updated month and year: January 2000
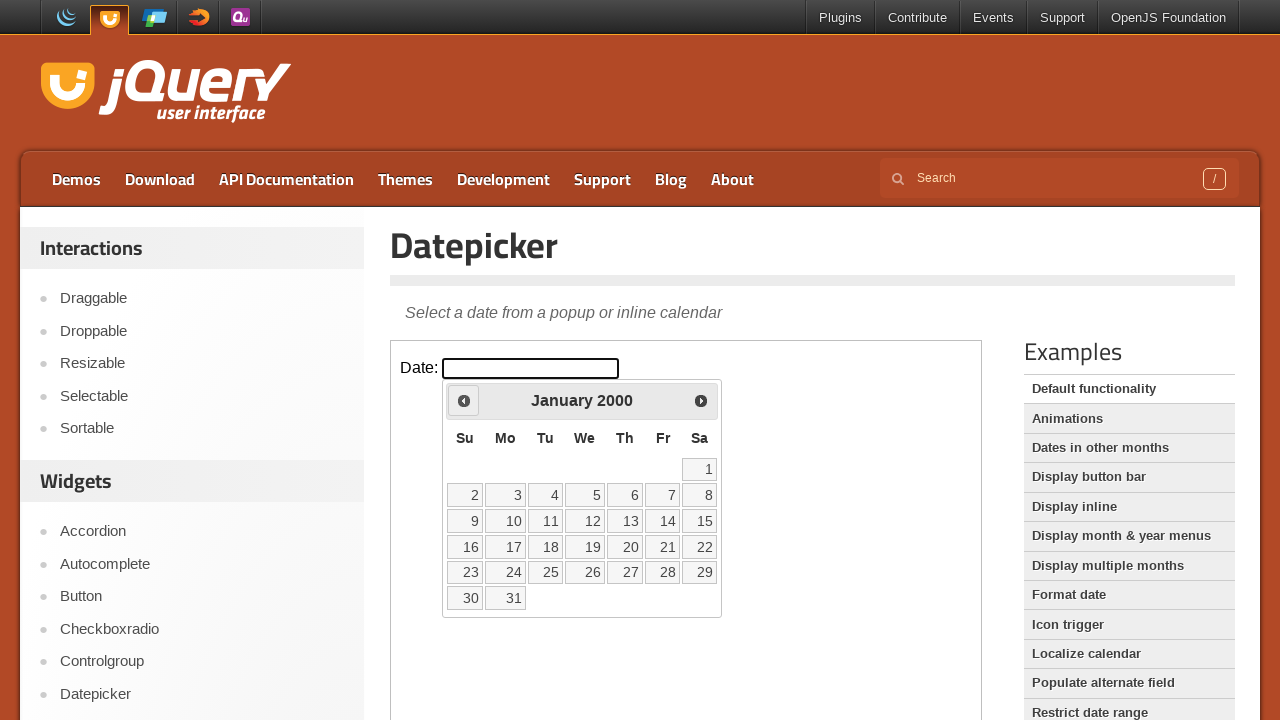

Clicked previous button to navigate to earlier month at (464, 400) on iframe >> nth=0 >> internal:control=enter-frame >> .ui-datepicker-prev
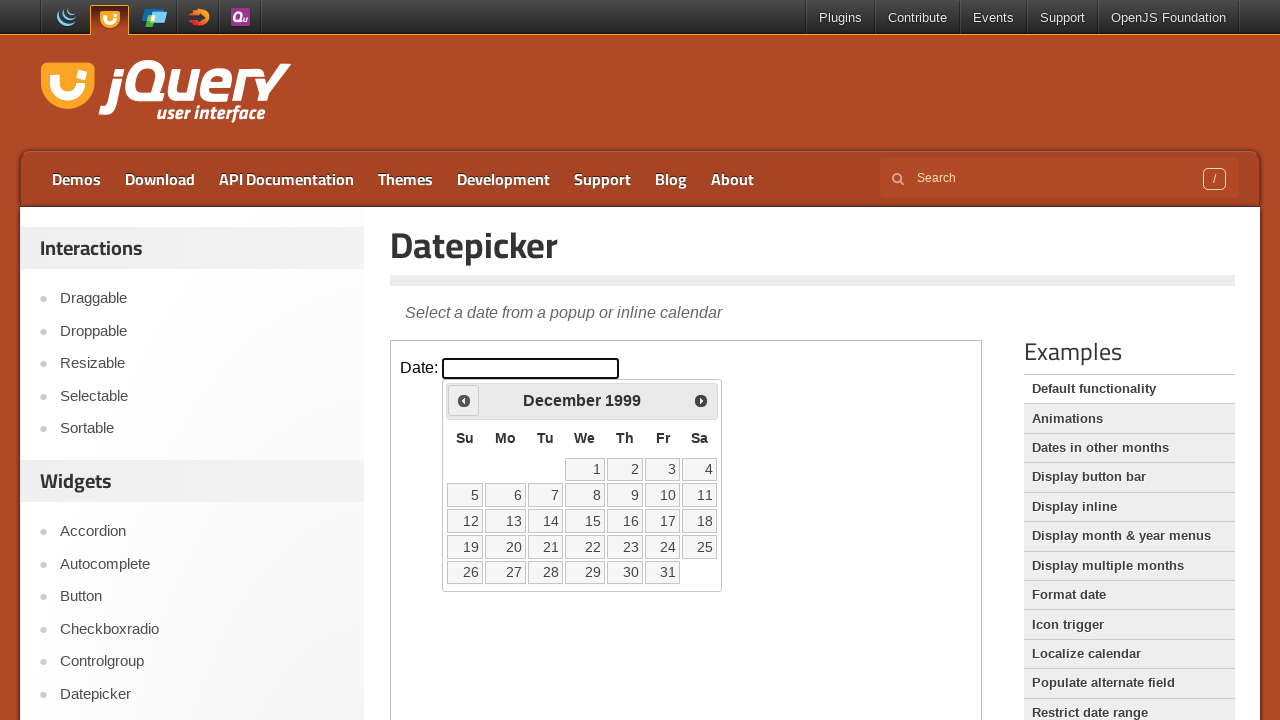

Retrieved updated month and year: December 1999
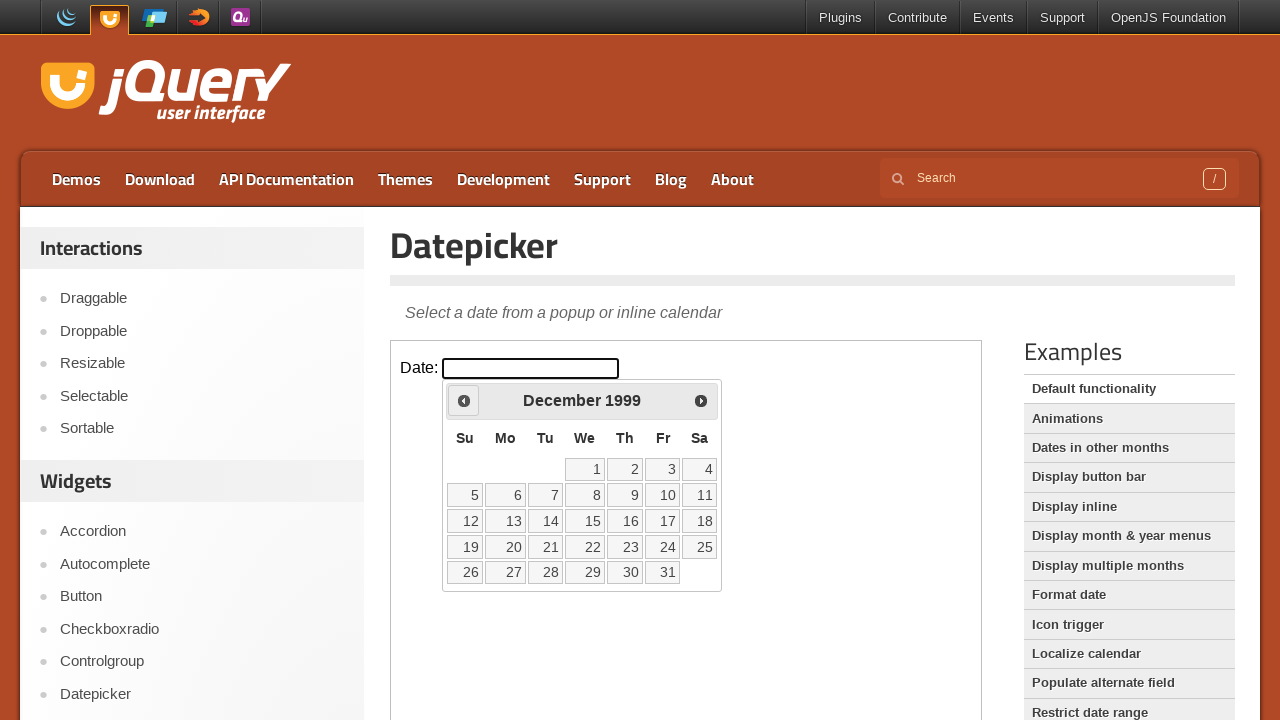

Clicked previous button to navigate to earlier month at (464, 400) on iframe >> nth=0 >> internal:control=enter-frame >> .ui-datepicker-prev
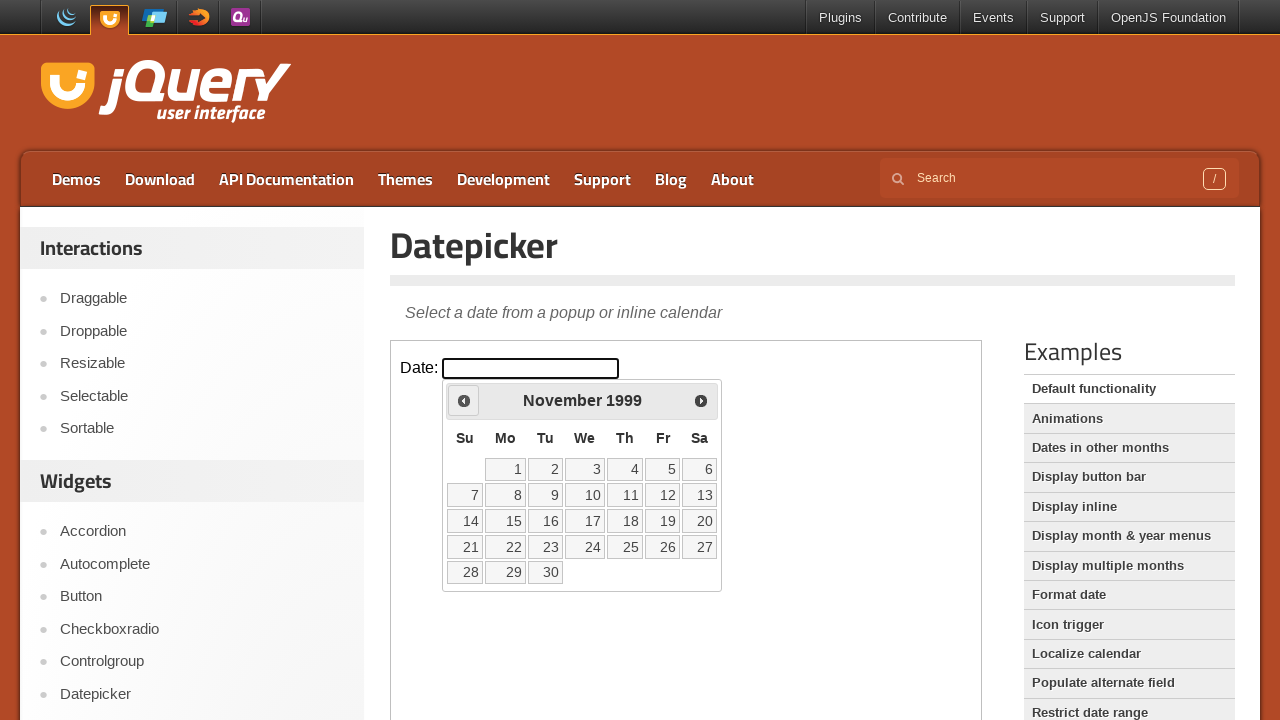

Retrieved updated month and year: November 1999
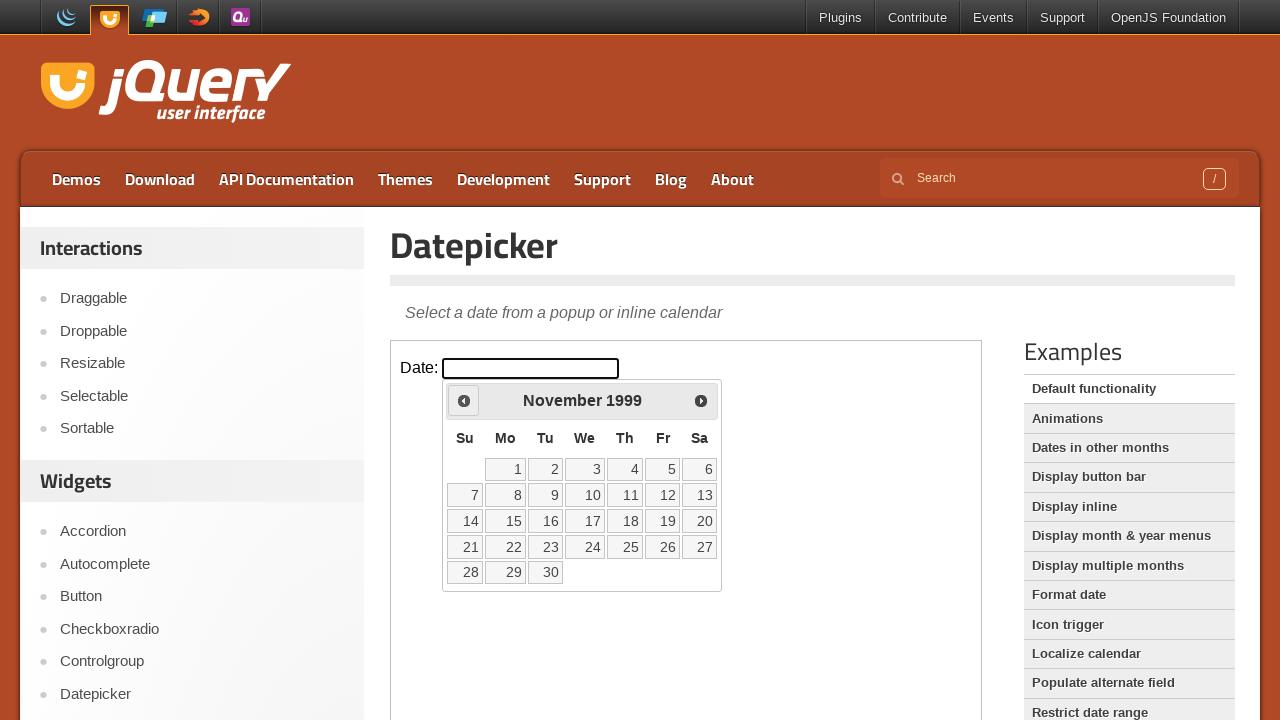

Clicked previous button to navigate to earlier month at (464, 400) on iframe >> nth=0 >> internal:control=enter-frame >> .ui-datepicker-prev
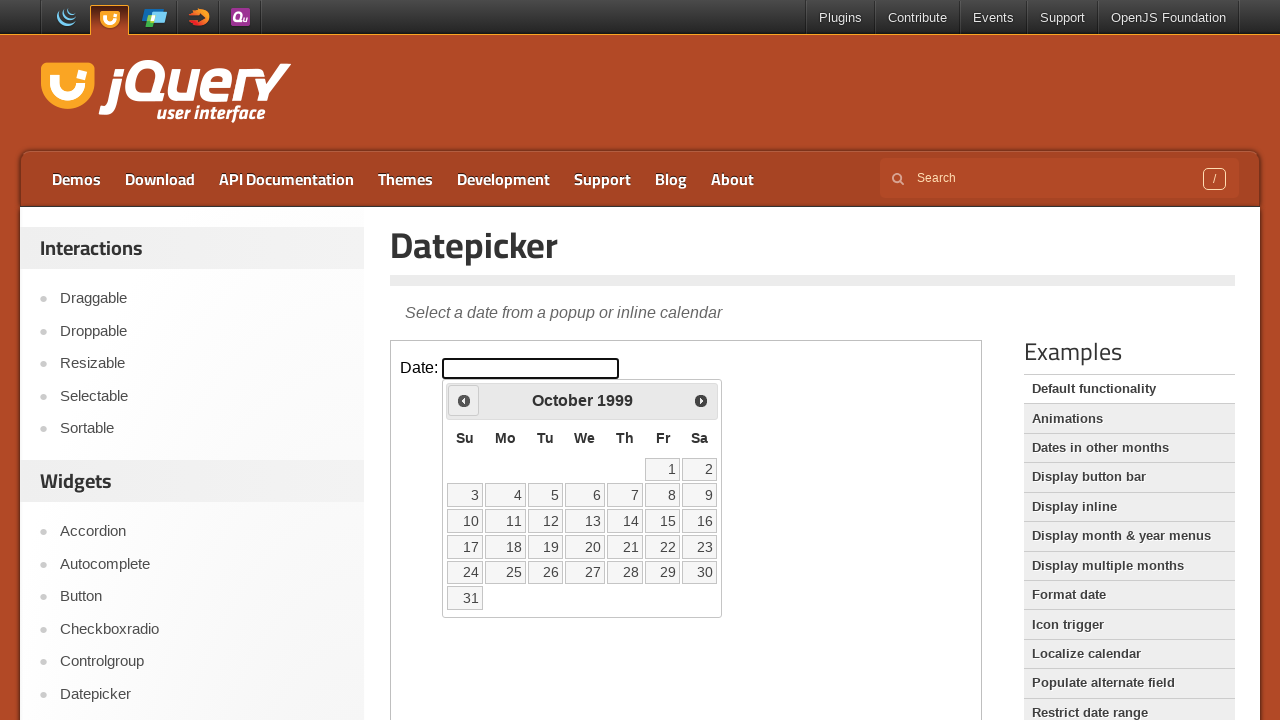

Retrieved updated month and year: October 1999
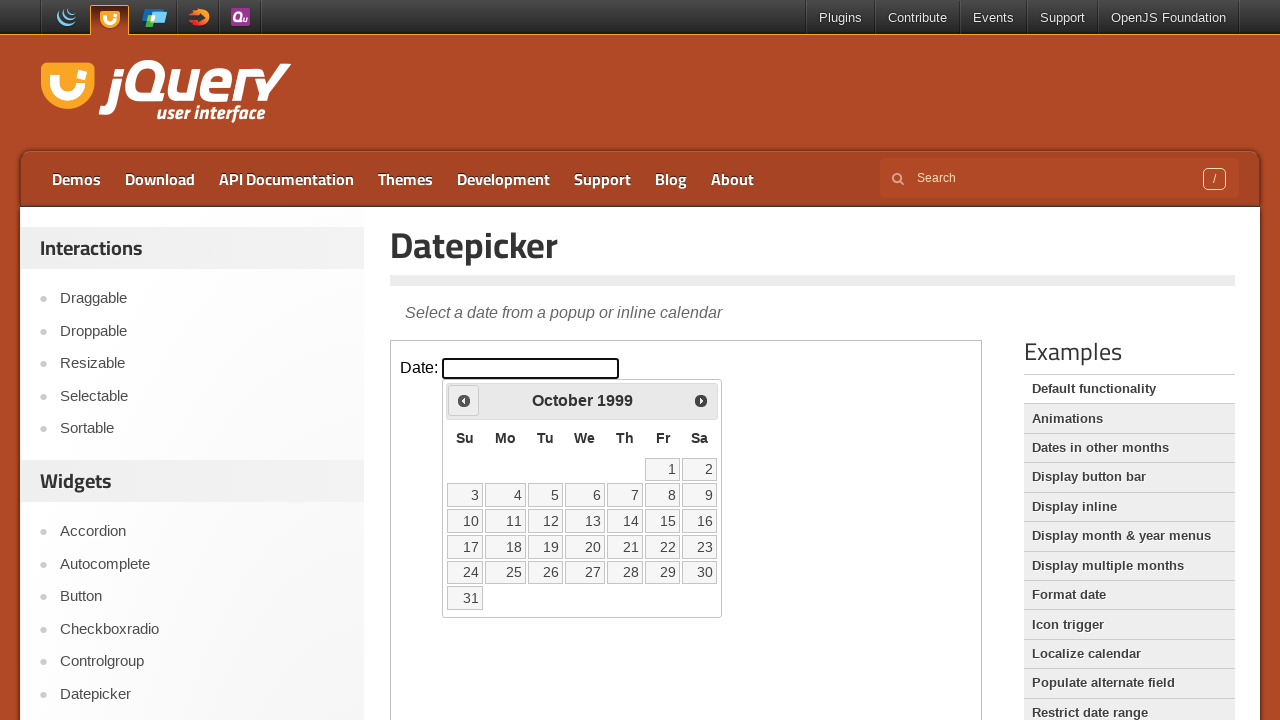

Clicked previous button to navigate to earlier month at (464, 400) on iframe >> nth=0 >> internal:control=enter-frame >> .ui-datepicker-prev
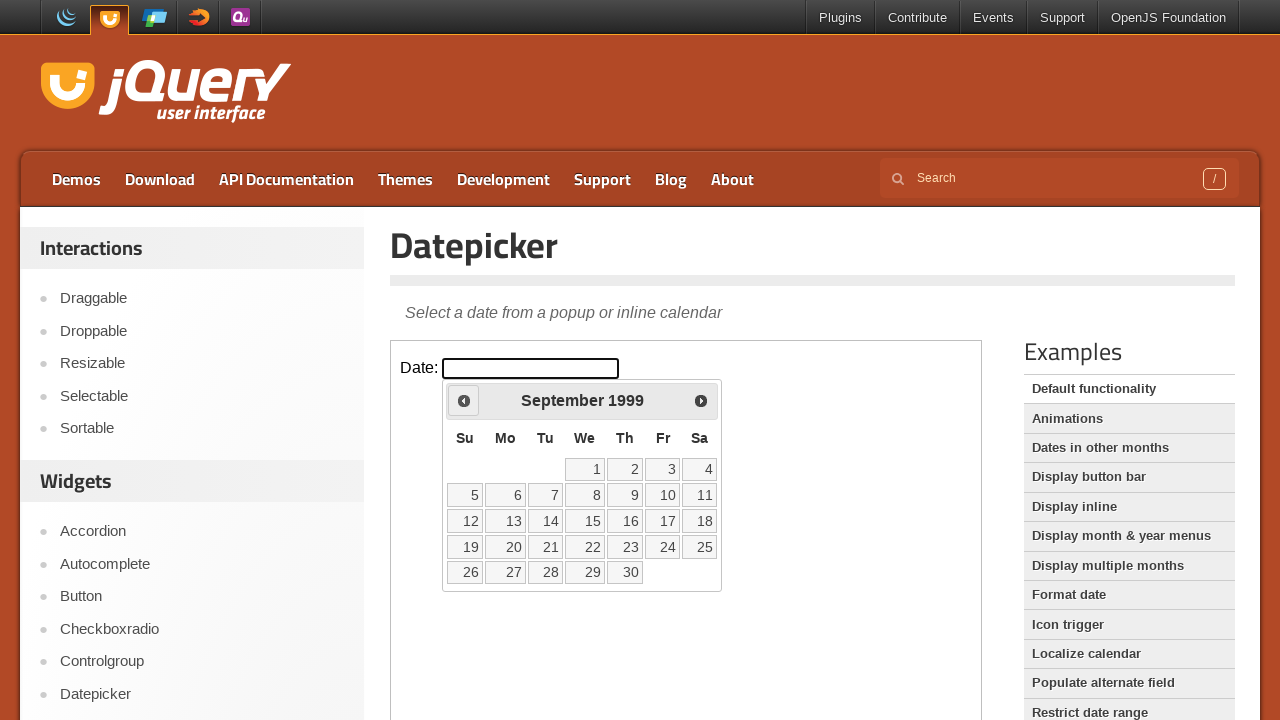

Retrieved updated month and year: September 1999
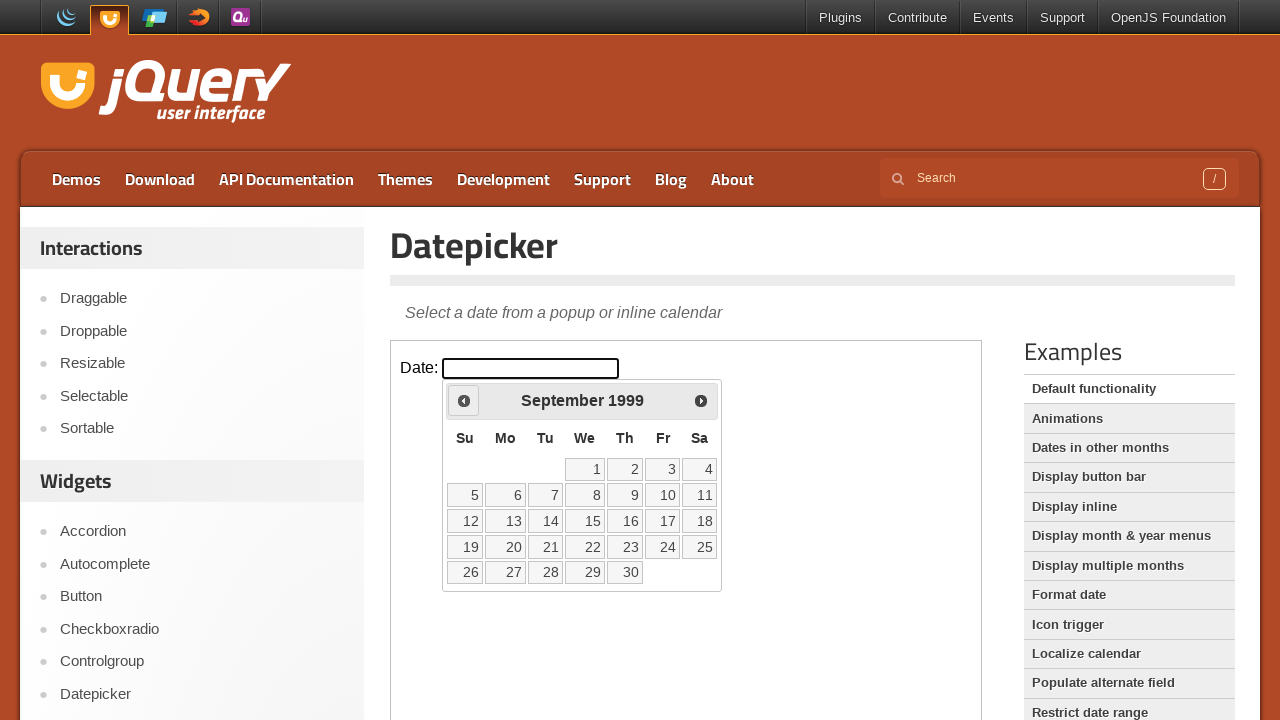

Clicked previous button to navigate to earlier month at (464, 400) on iframe >> nth=0 >> internal:control=enter-frame >> .ui-datepicker-prev
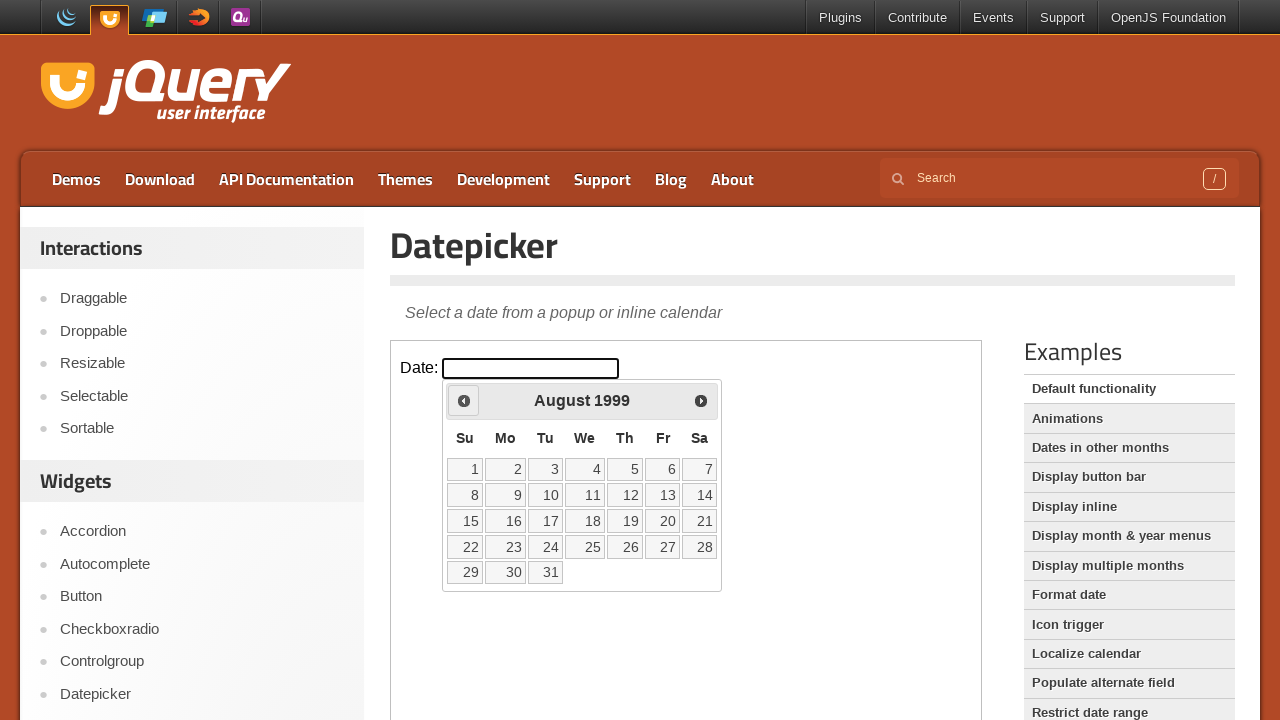

Retrieved updated month and year: August 1999
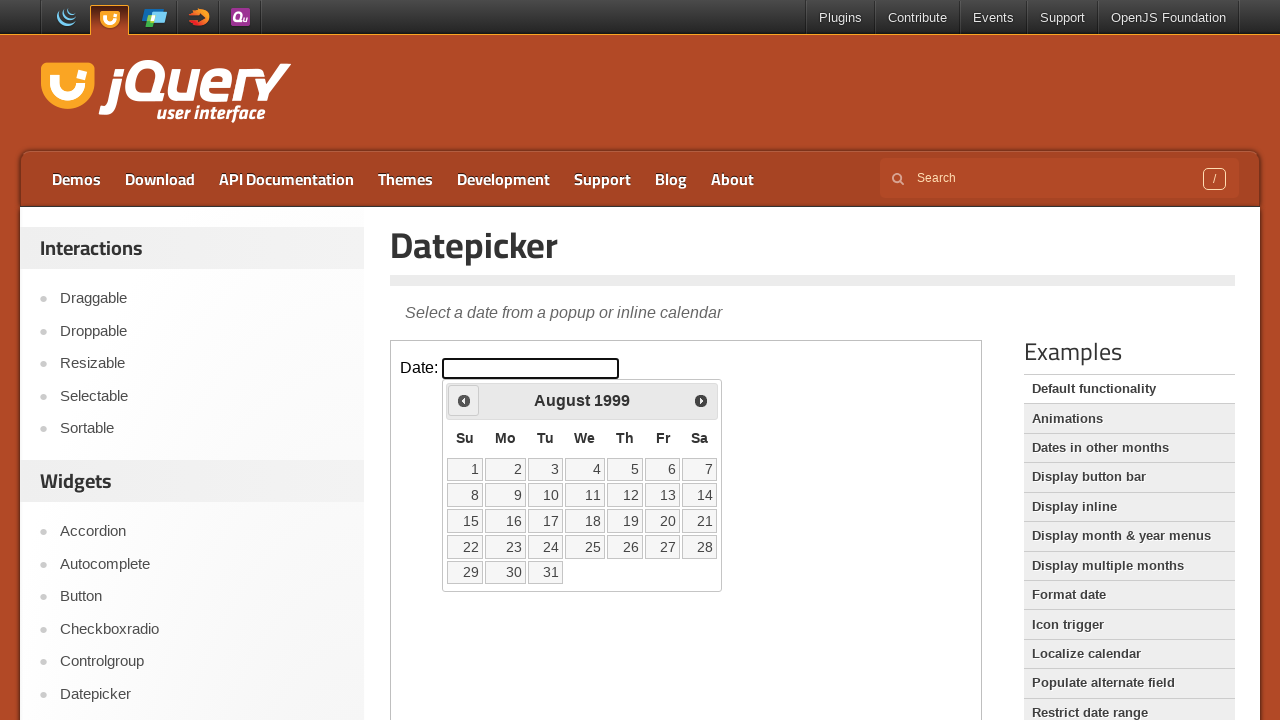

Clicked day 4 to select August 4, 1999 at (585, 469) on iframe >> nth=0 >> internal:control=enter-frame >> internal:role=link[name="4"s]
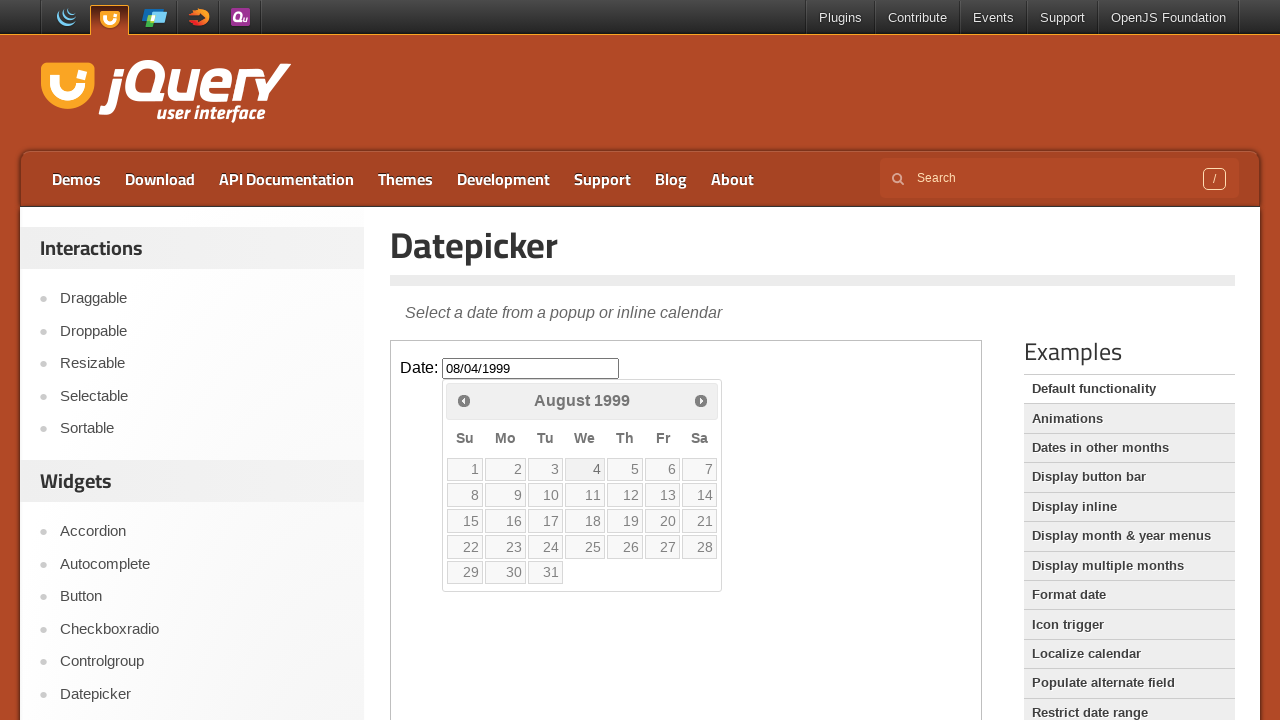

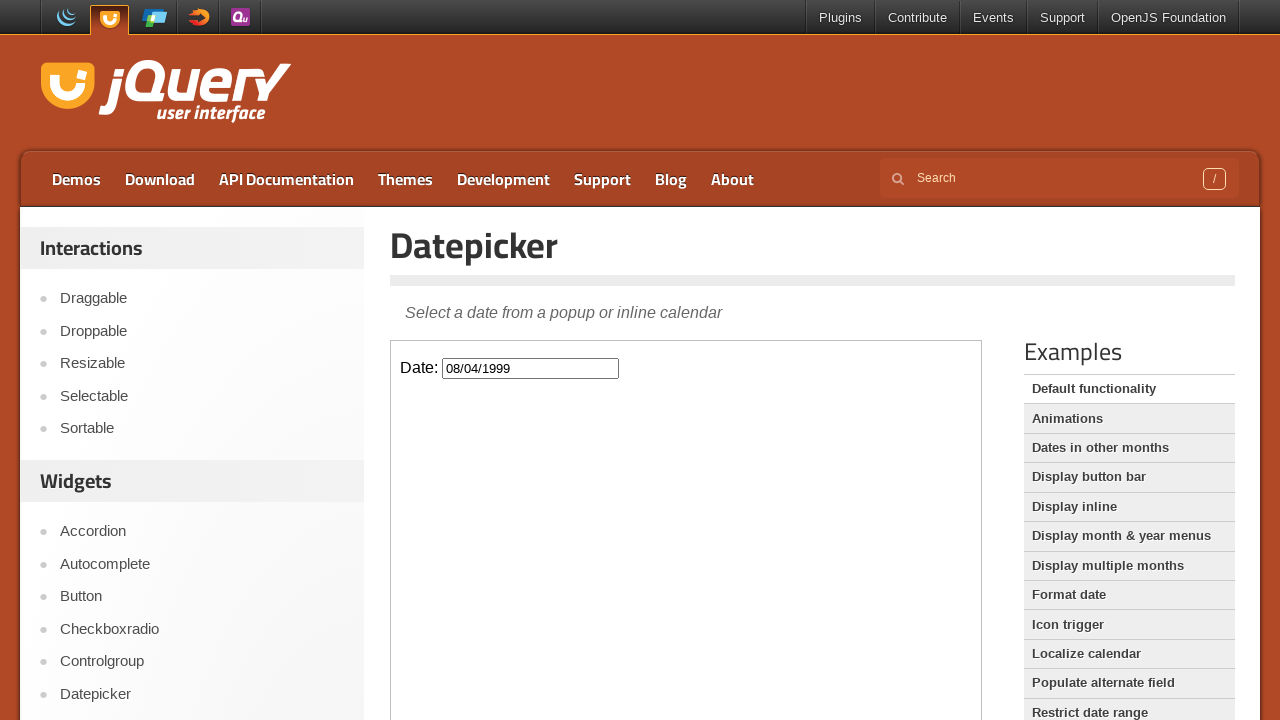